Tests date picker functionality by opening the calendar widget, navigating backwards through months/years to reach August 1998, and selecting day 22.

Starting URL: https://demo.automationtesting.in/Datepicker.html

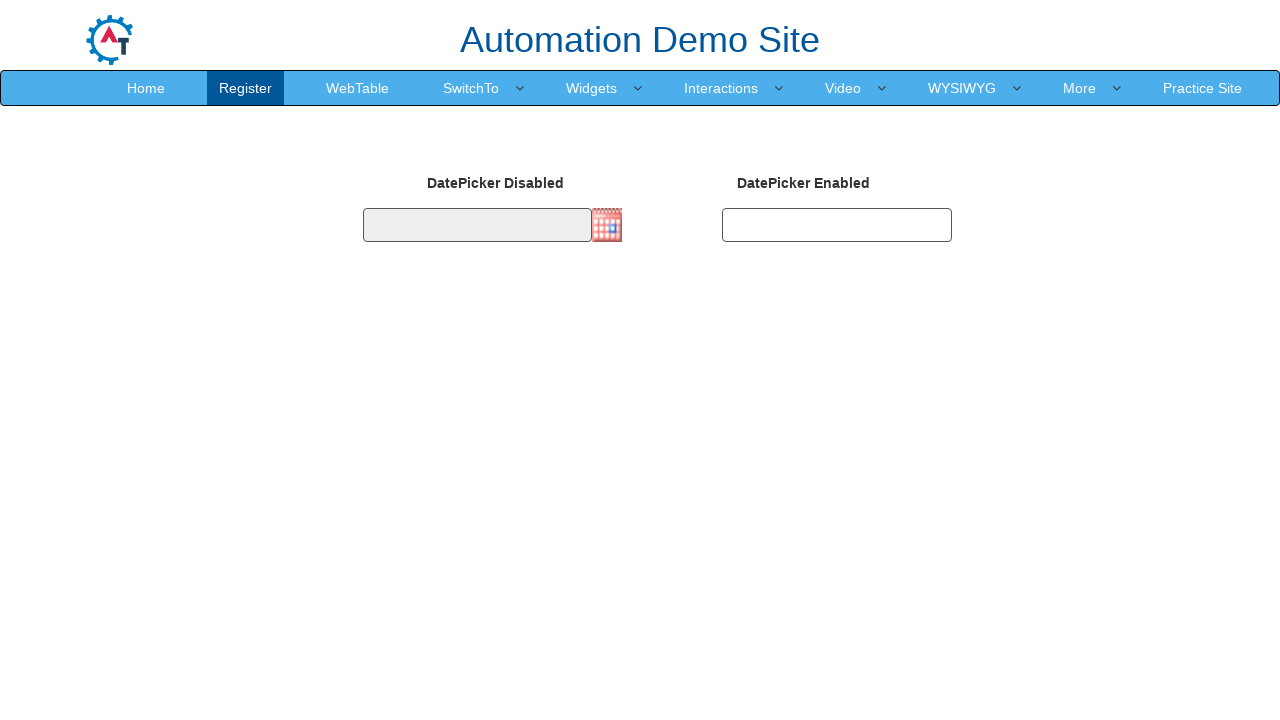

Clicked on date picker input to open the calendar widget at (477, 225) on #datepicker1
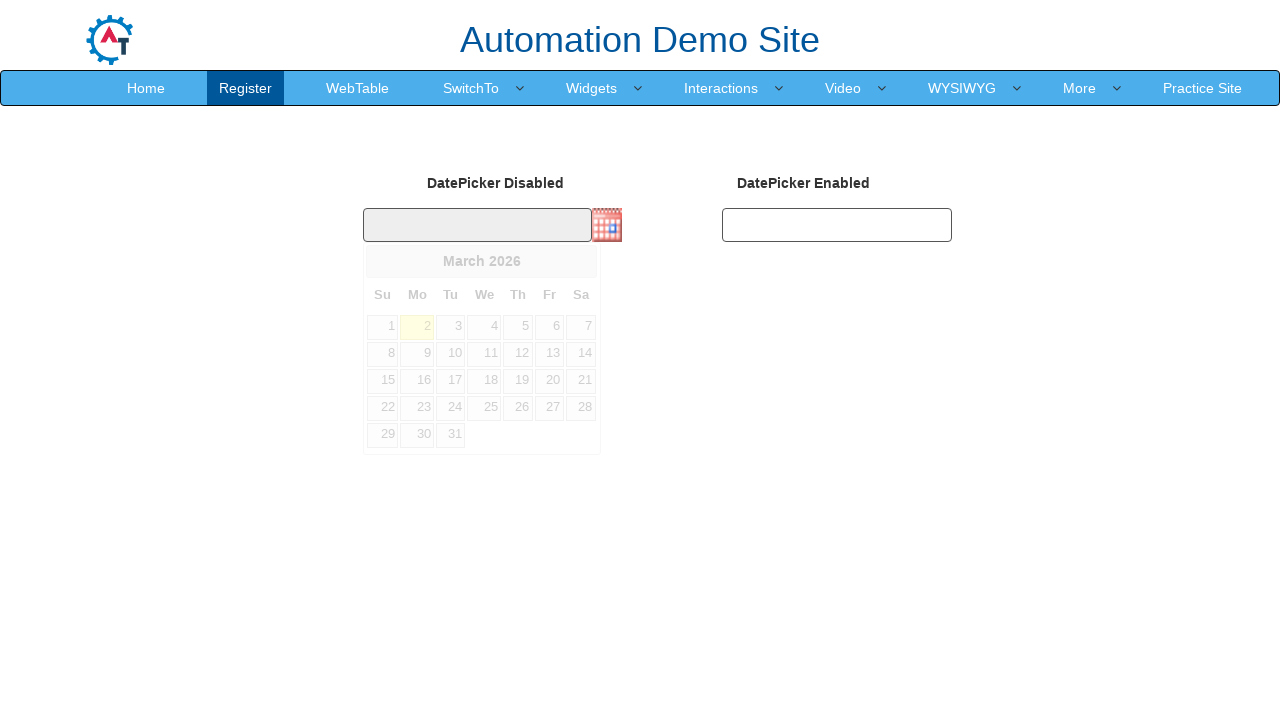

Retrieved current month from date picker
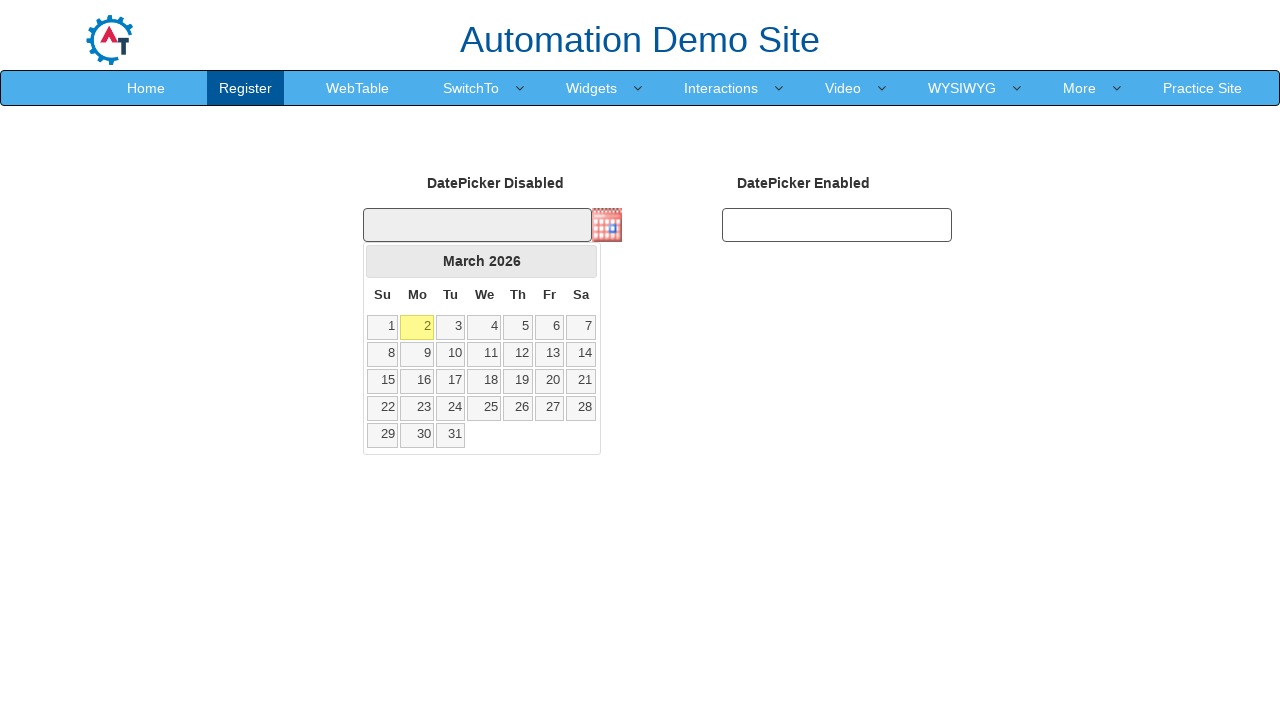

Retrieved current year from date picker: 2026
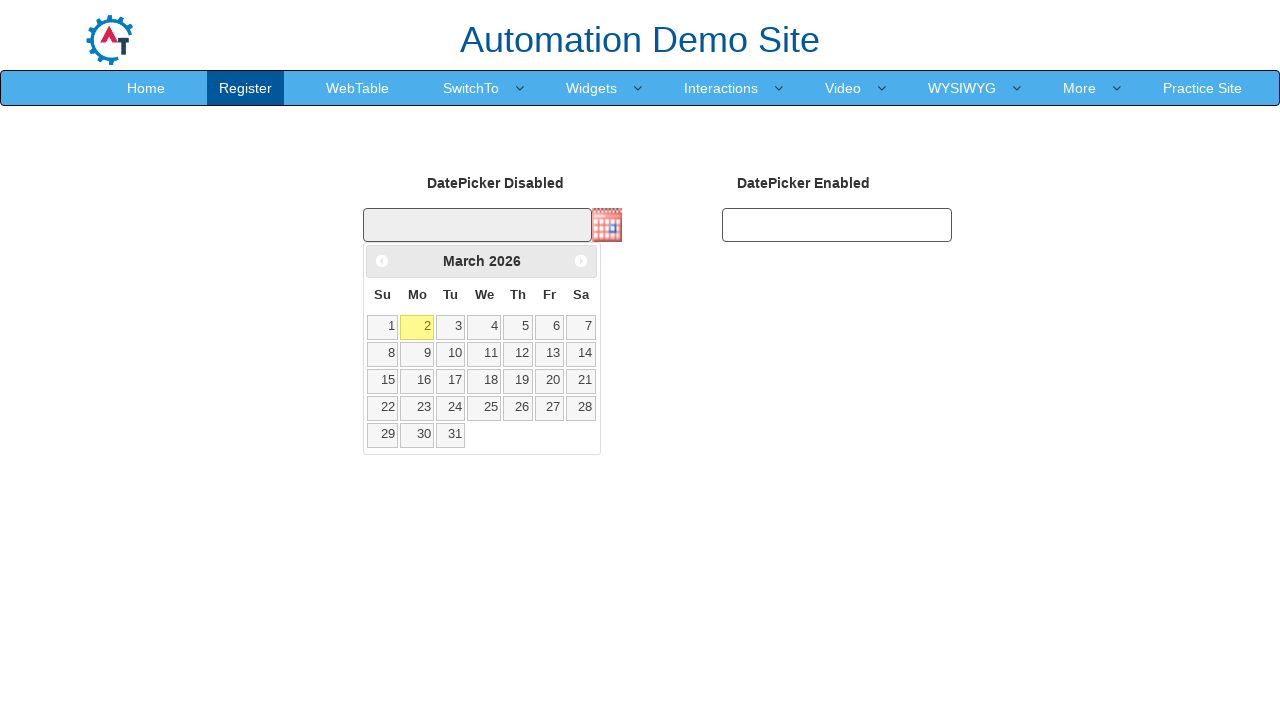

Clicked Previous button to navigate back from March 2026 at (382, 261) on xpath=//span[text()='Prev']
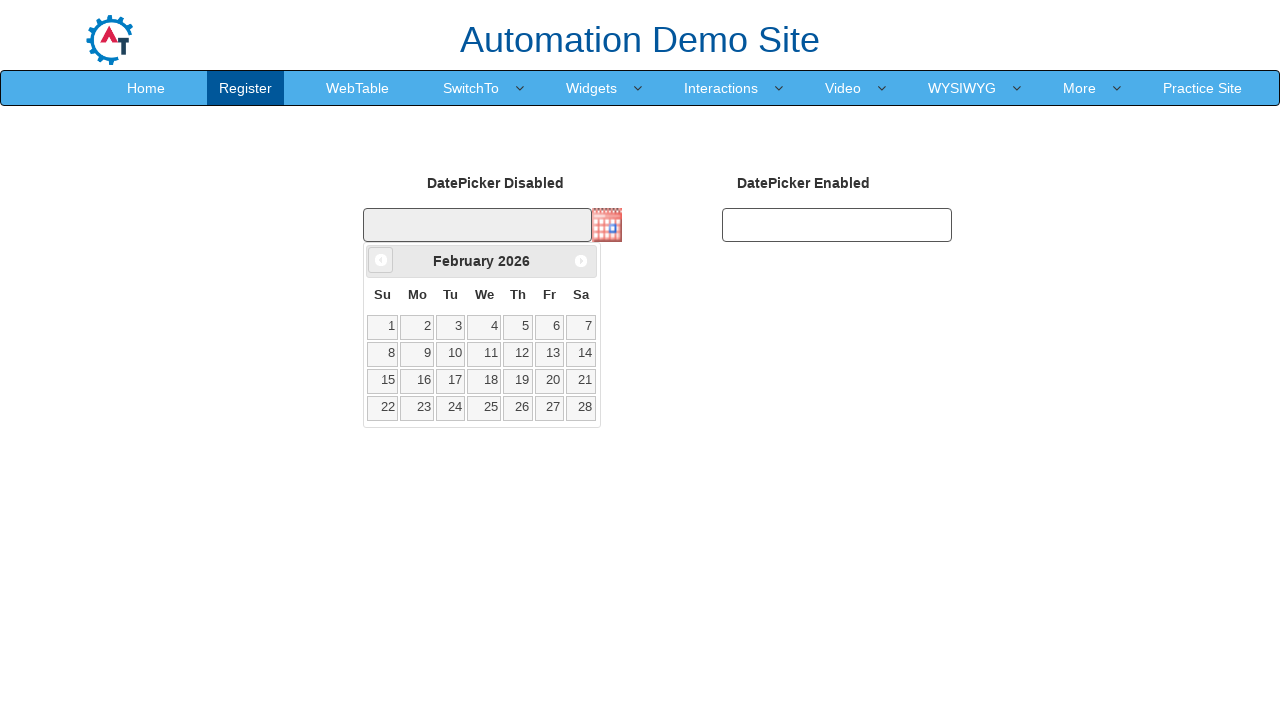

Retrieved current month from date picker
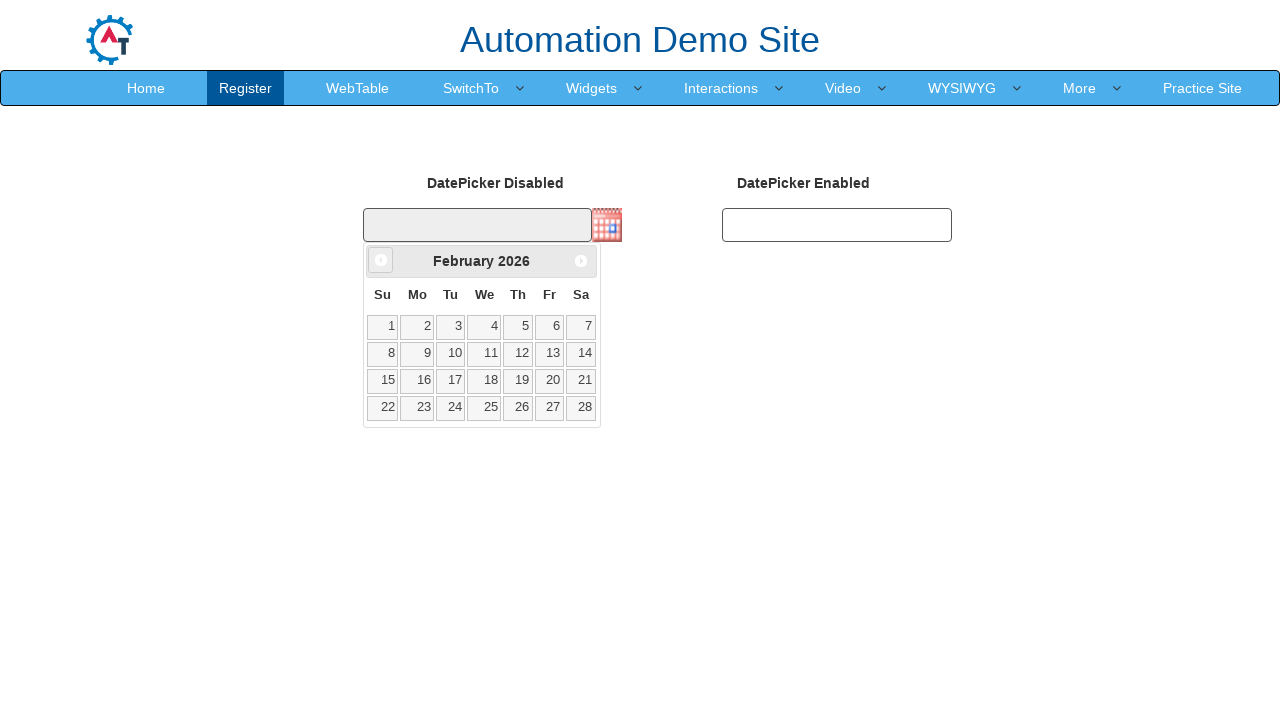

Retrieved current year from date picker: 2026
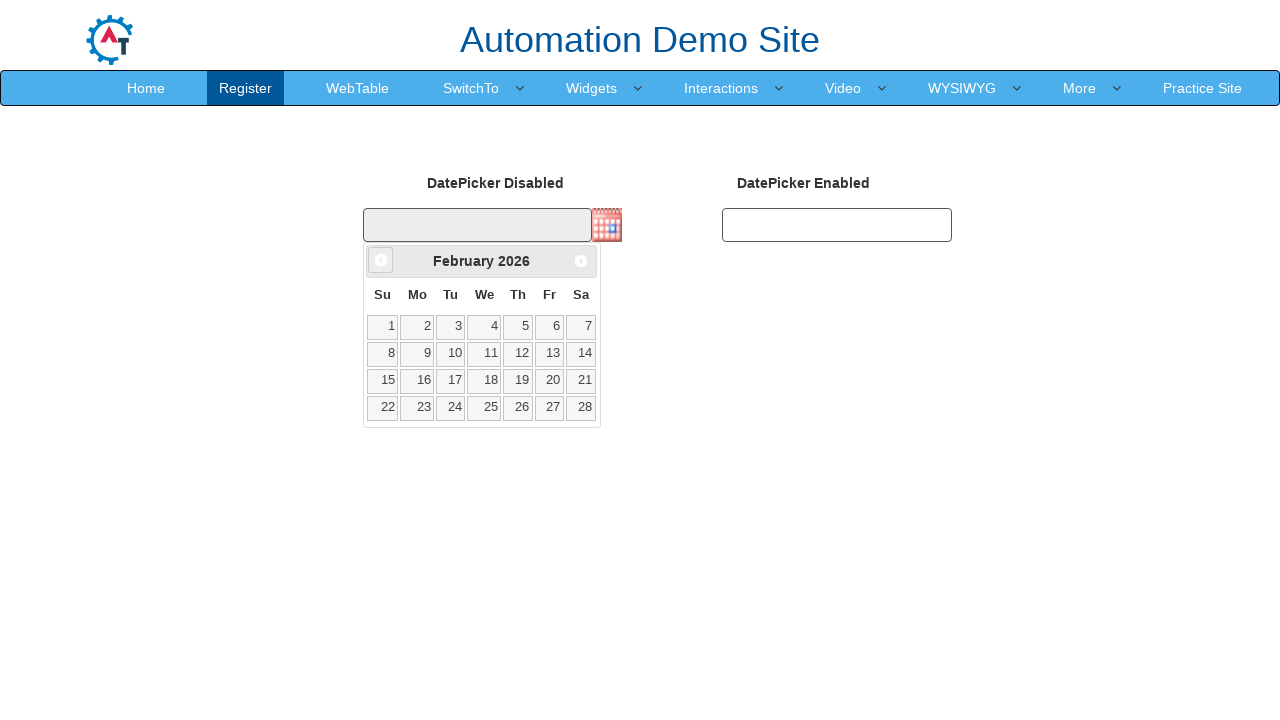

Clicked Previous button to navigate back from February 2026 at (381, 260) on xpath=//span[text()='Prev']
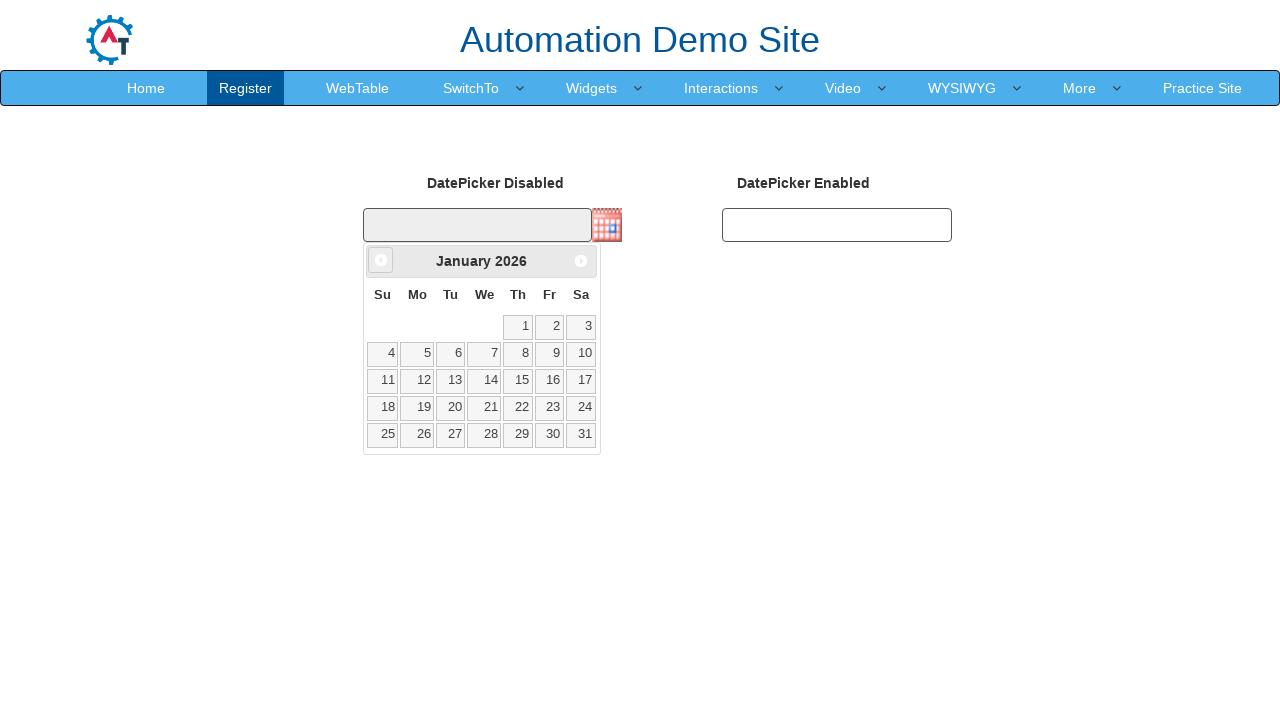

Retrieved current month from date picker
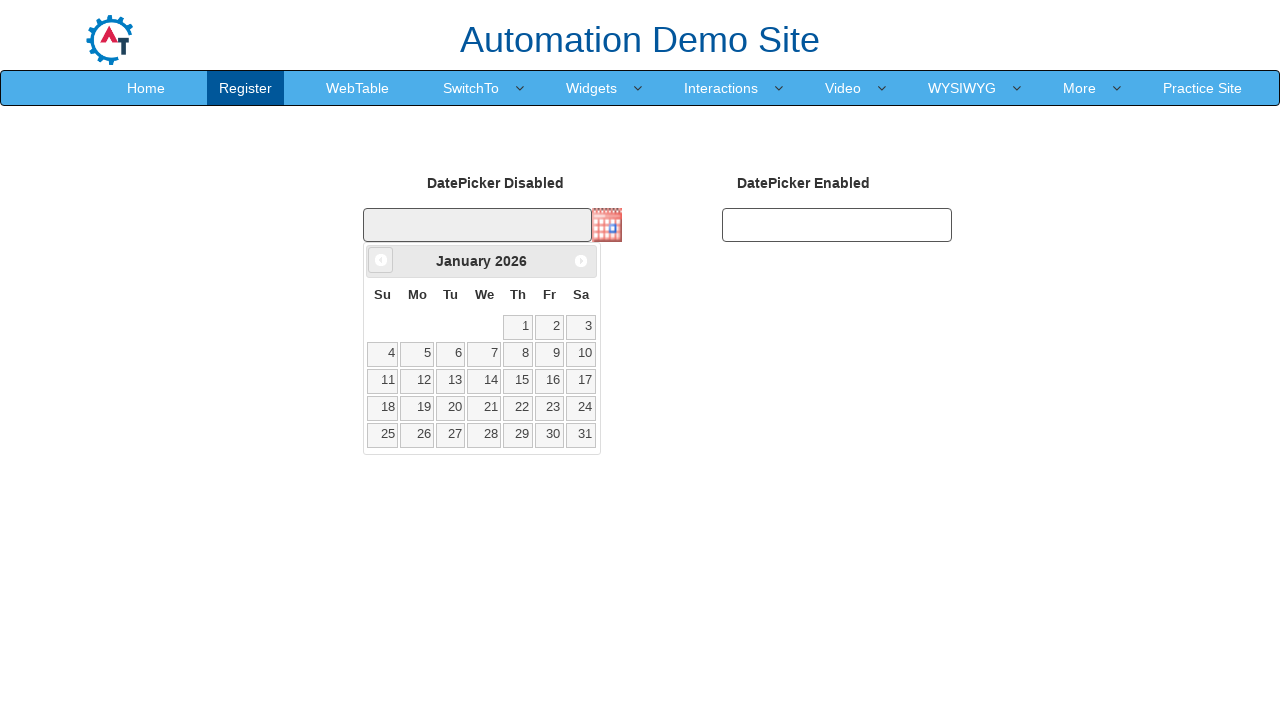

Retrieved current year from date picker: 2026
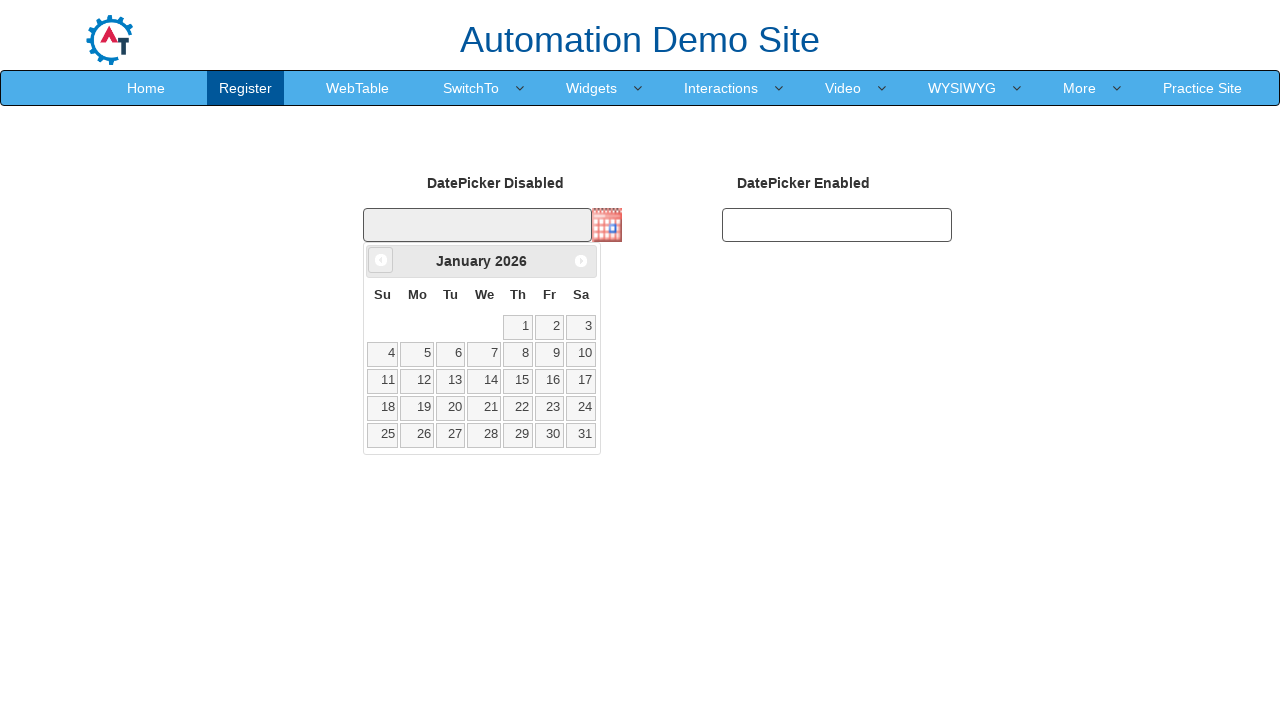

Clicked Previous button to navigate back from January 2026 at (381, 260) on xpath=//span[text()='Prev']
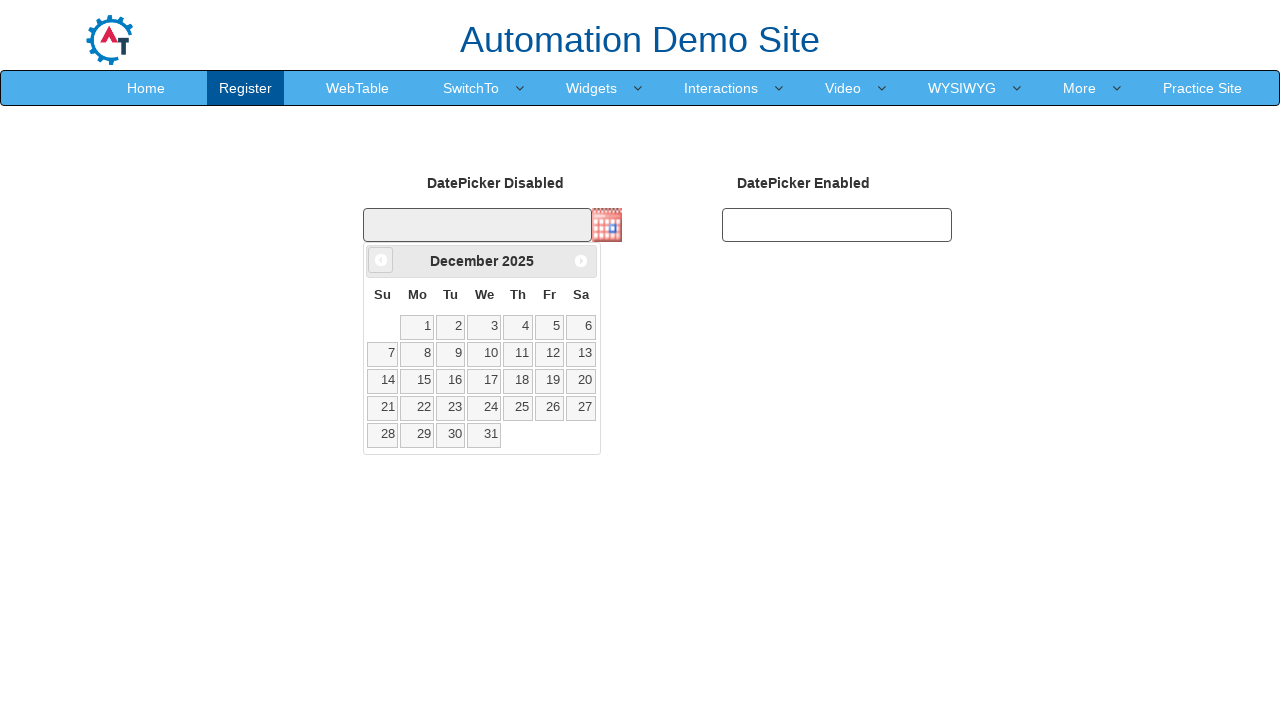

Retrieved current month from date picker
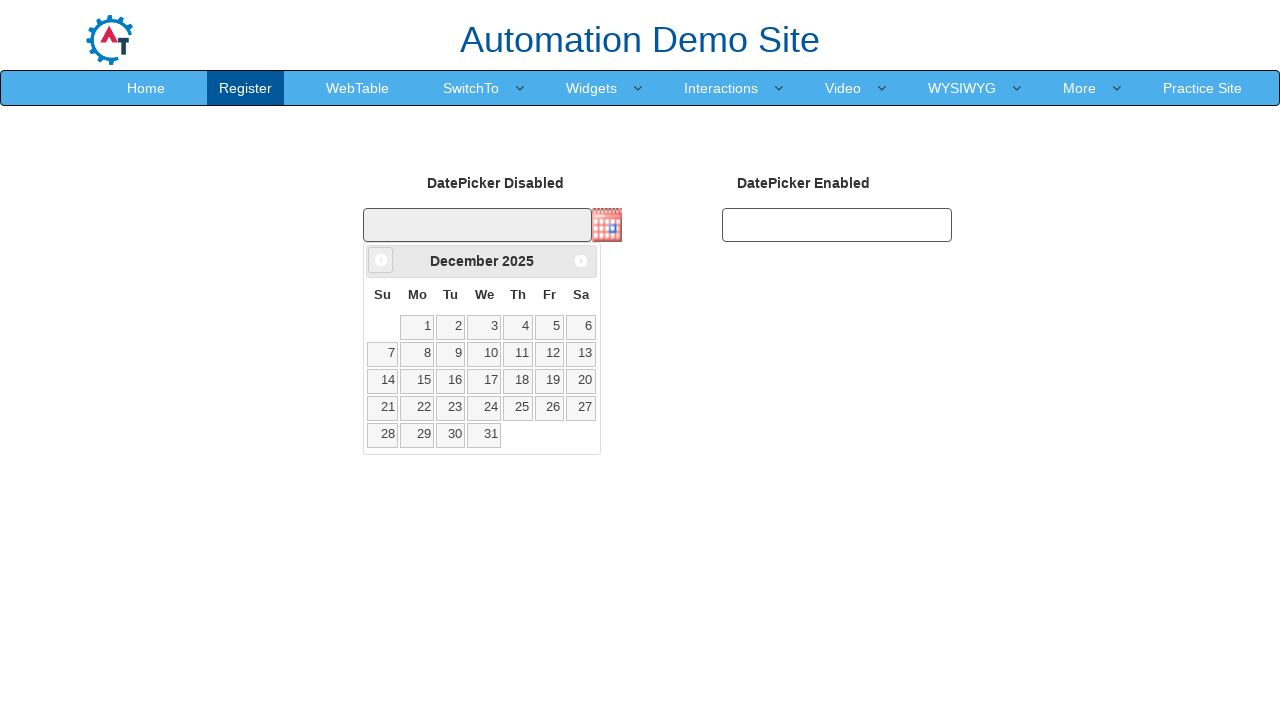

Retrieved current year from date picker: 2025
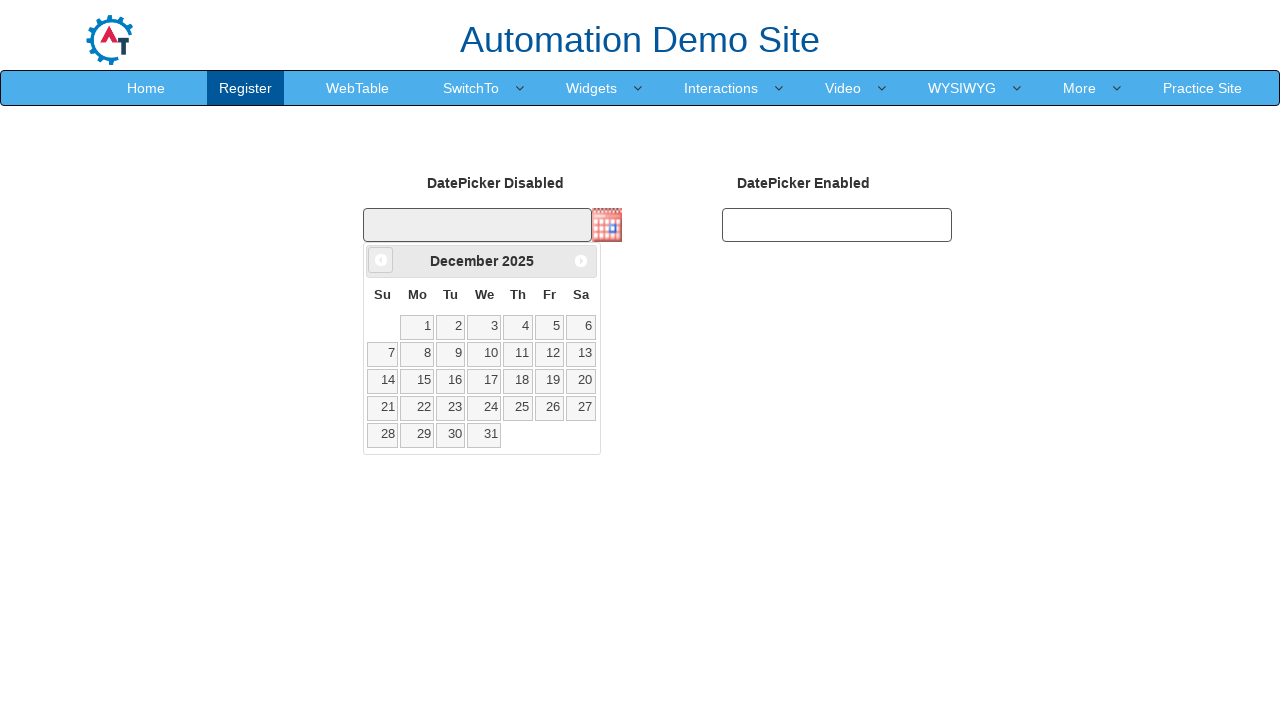

Clicked Previous button to navigate back from December 2025 at (381, 260) on xpath=//span[text()='Prev']
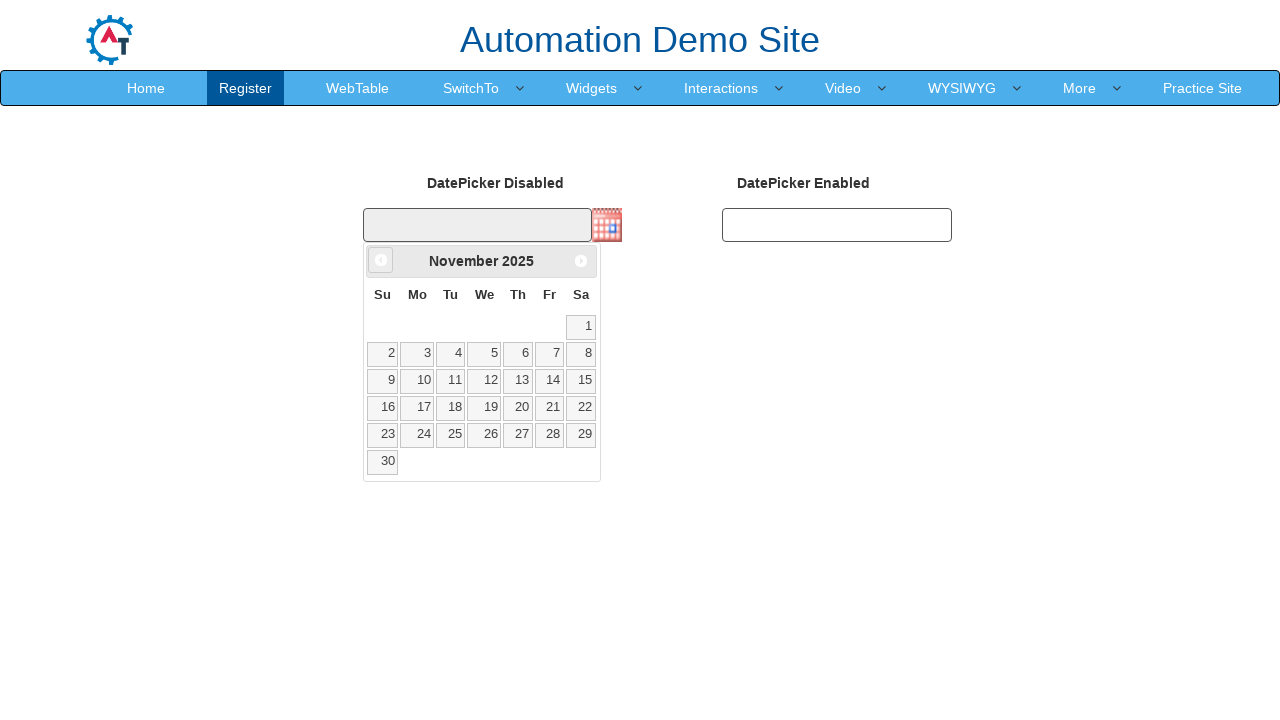

Retrieved current month from date picker
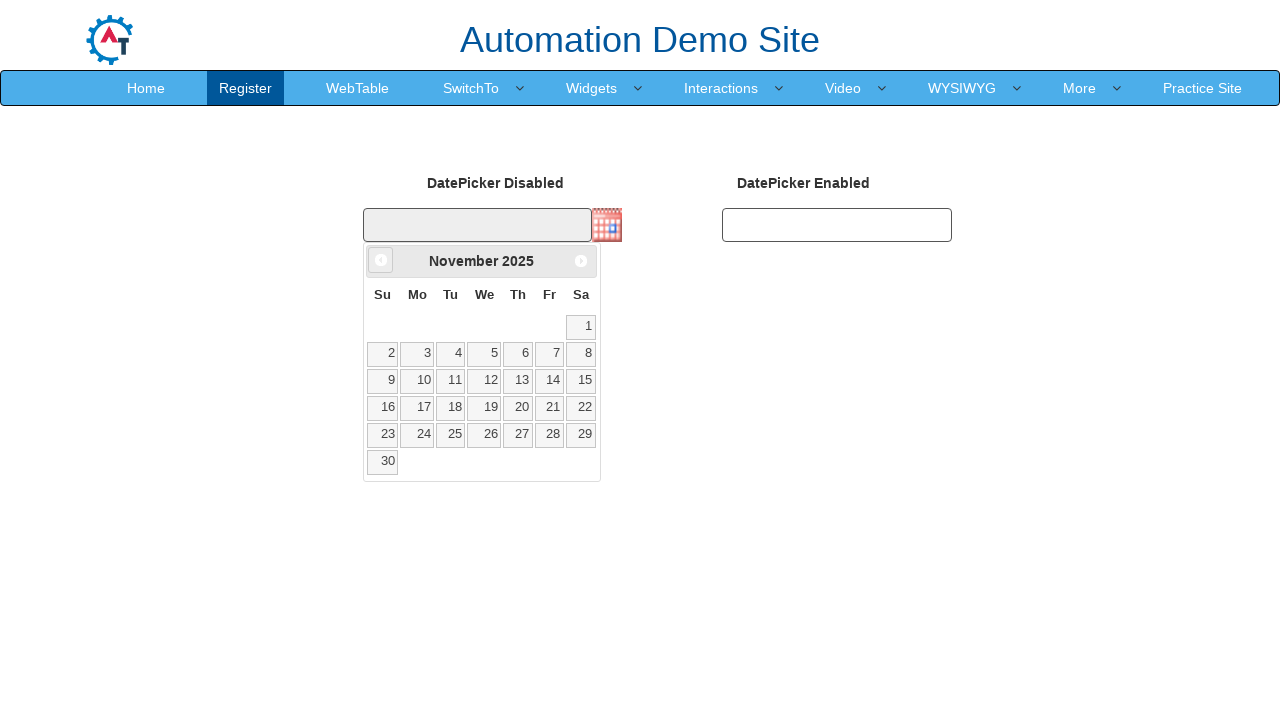

Retrieved current year from date picker: 2025
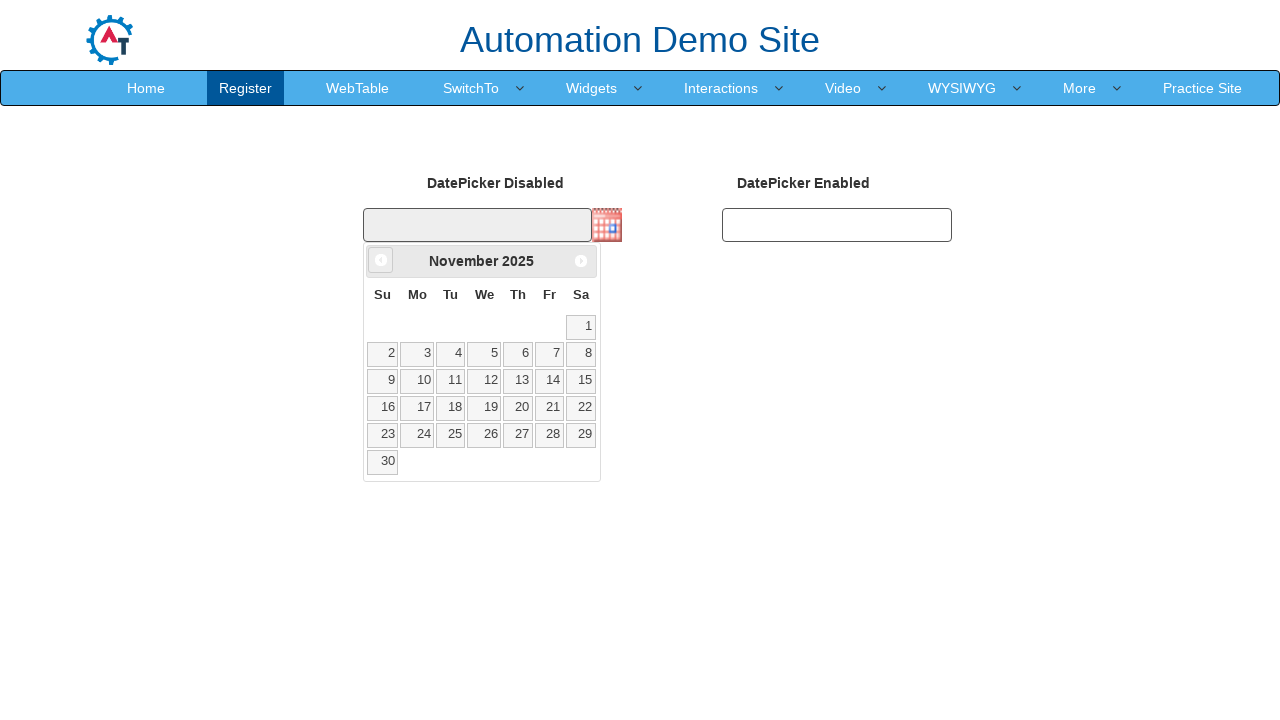

Clicked Previous button to navigate back from November 2025 at (381, 260) on xpath=//span[text()='Prev']
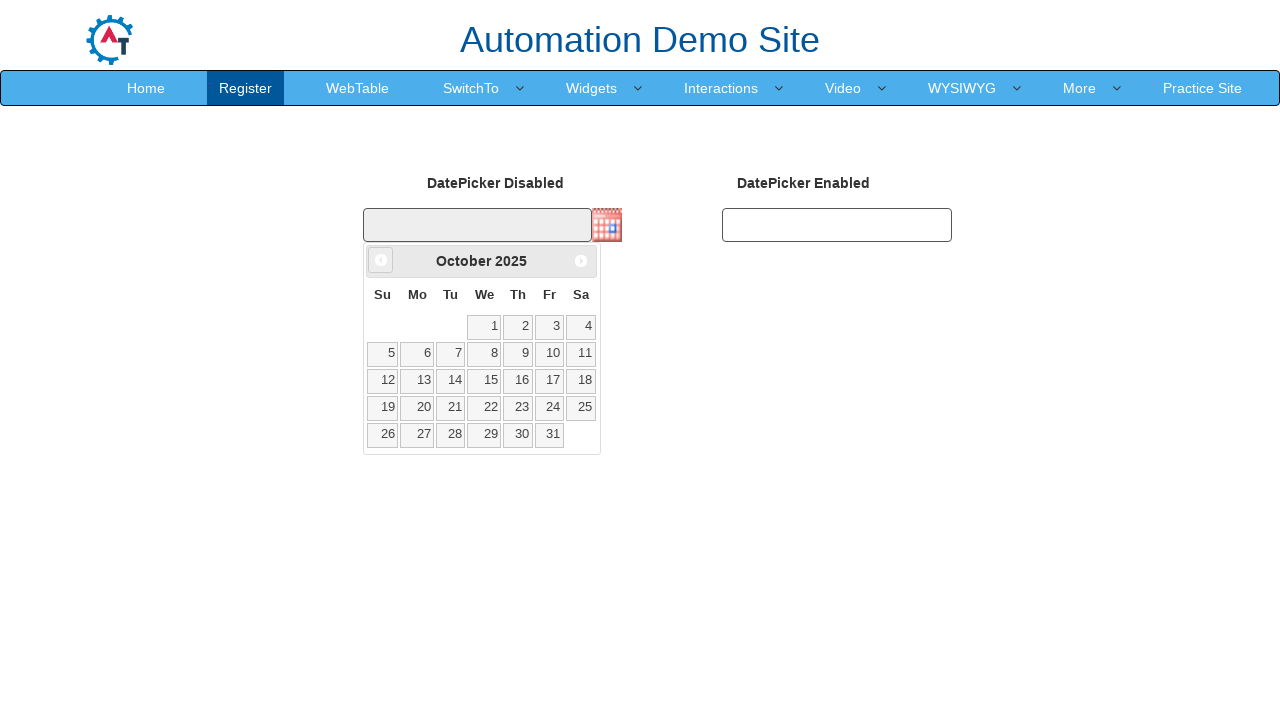

Retrieved current month from date picker
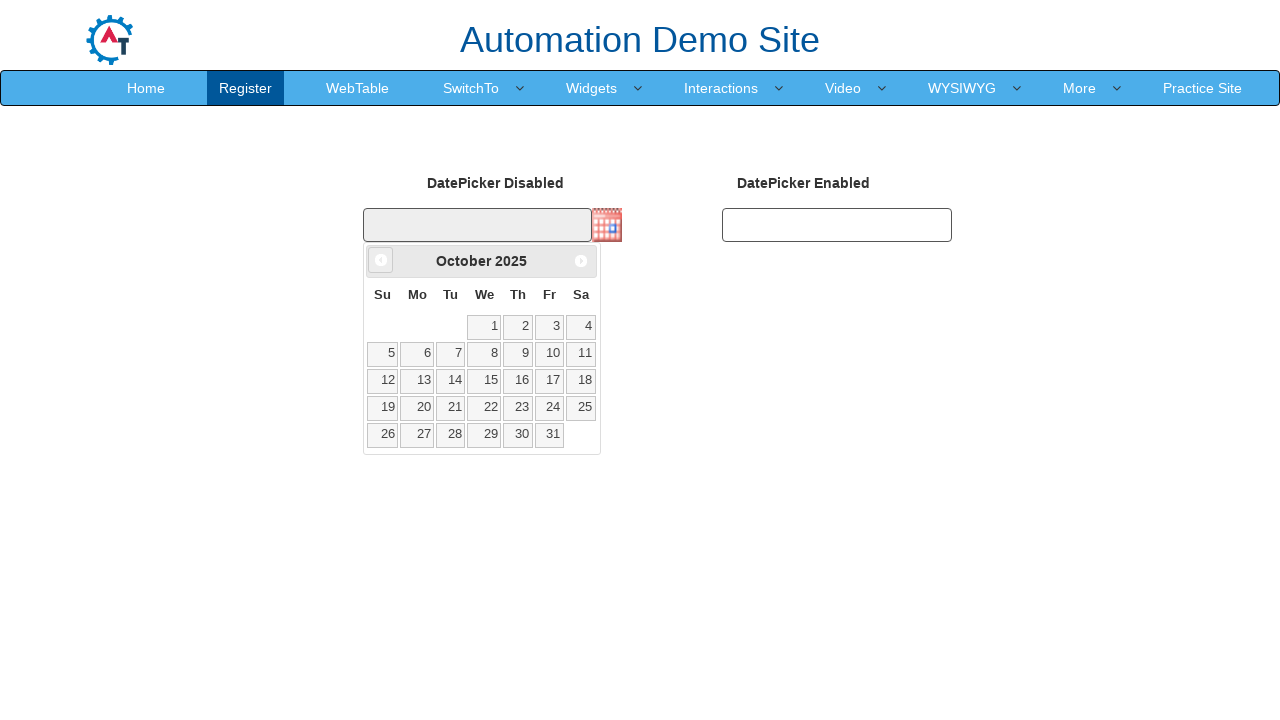

Retrieved current year from date picker: 2025
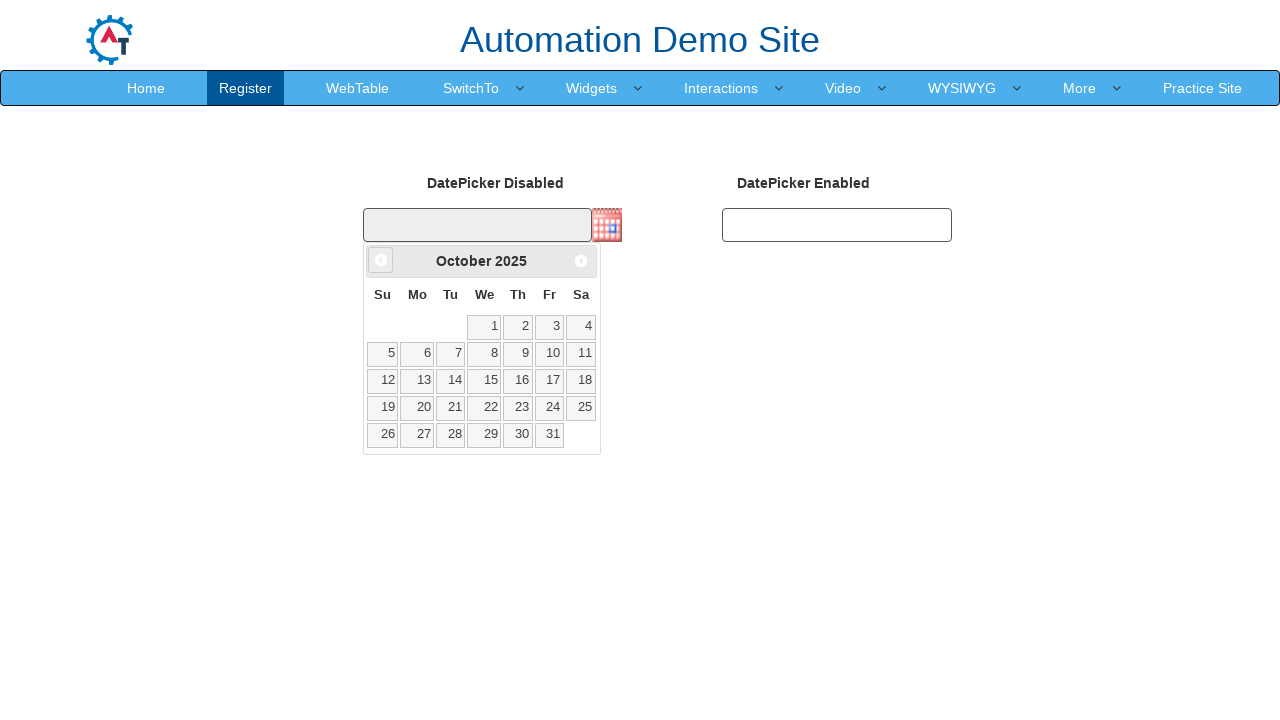

Clicked Previous button to navigate back from October 2025 at (381, 260) on xpath=//span[text()='Prev']
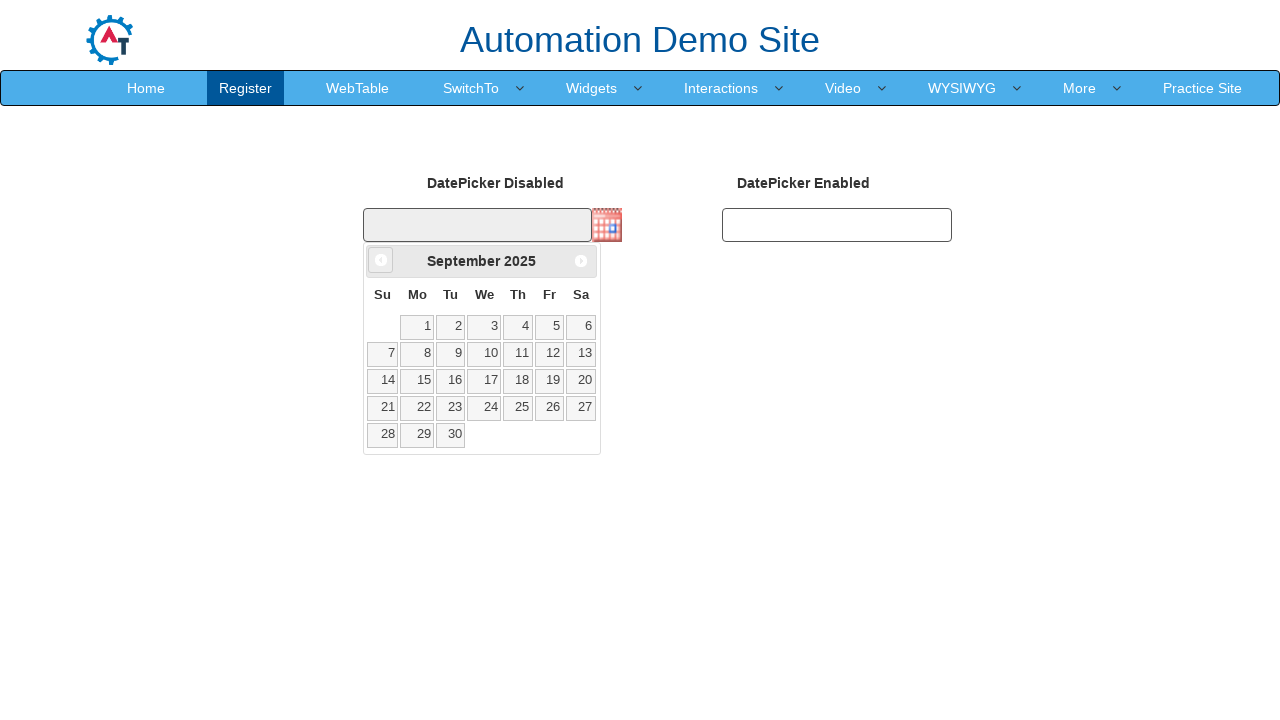

Retrieved current month from date picker
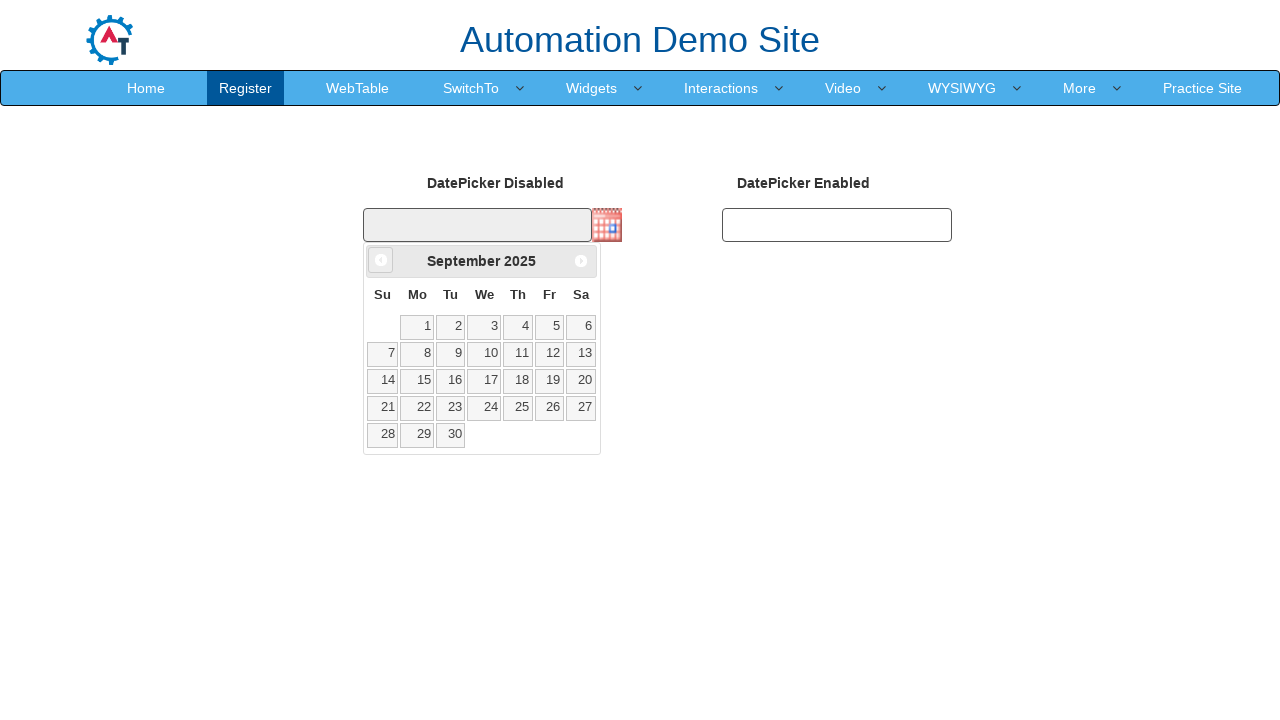

Retrieved current year from date picker: 2025
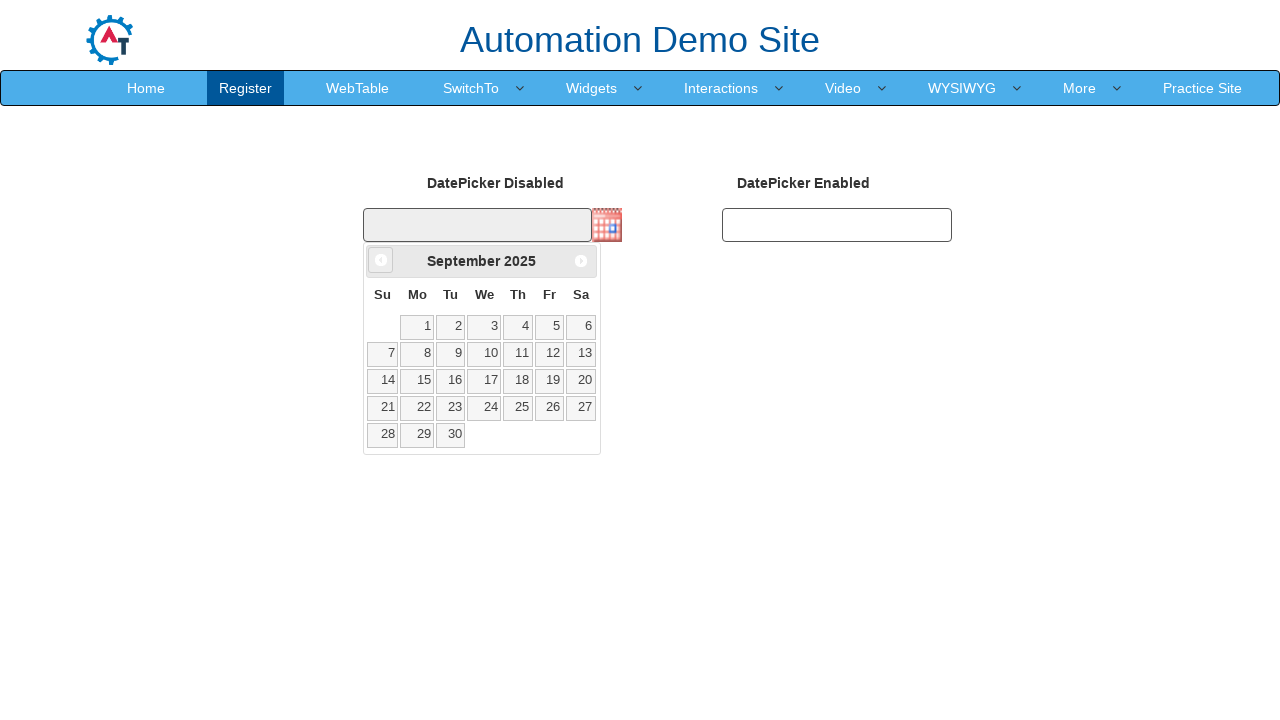

Clicked Previous button to navigate back from September 2025 at (381, 260) on xpath=//span[text()='Prev']
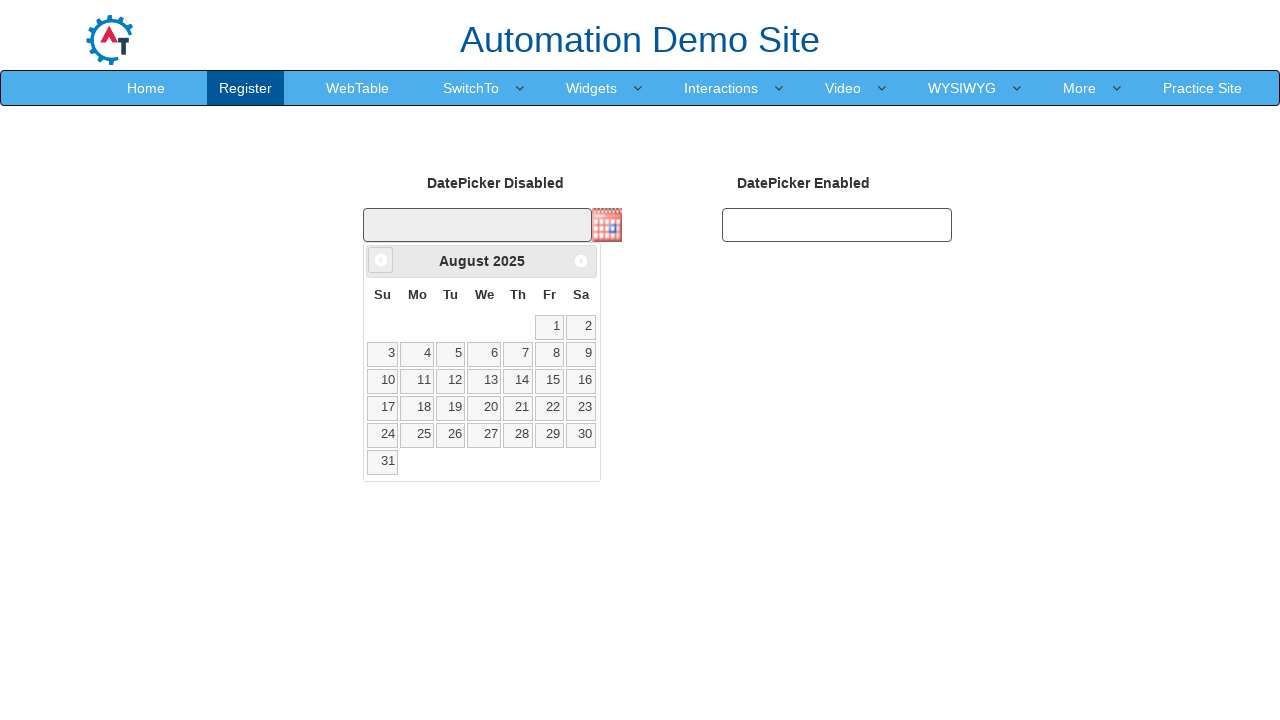

Retrieved current month from date picker
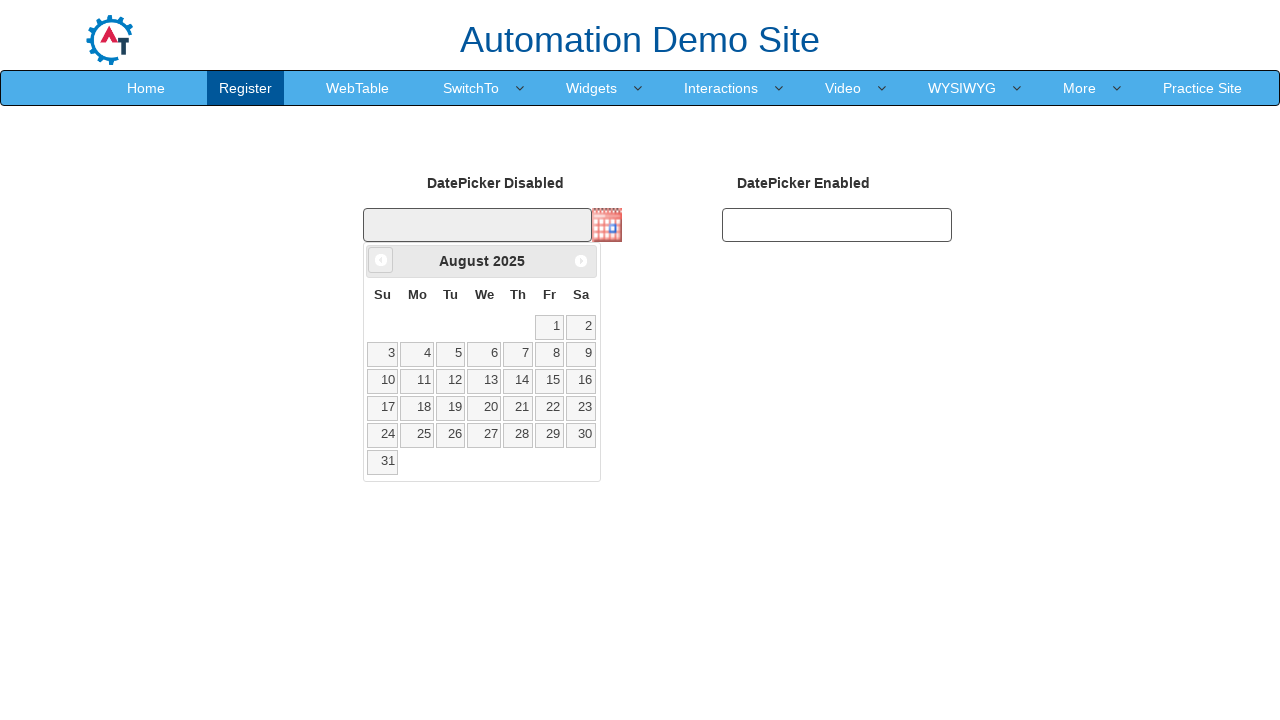

Retrieved current year from date picker: 2025
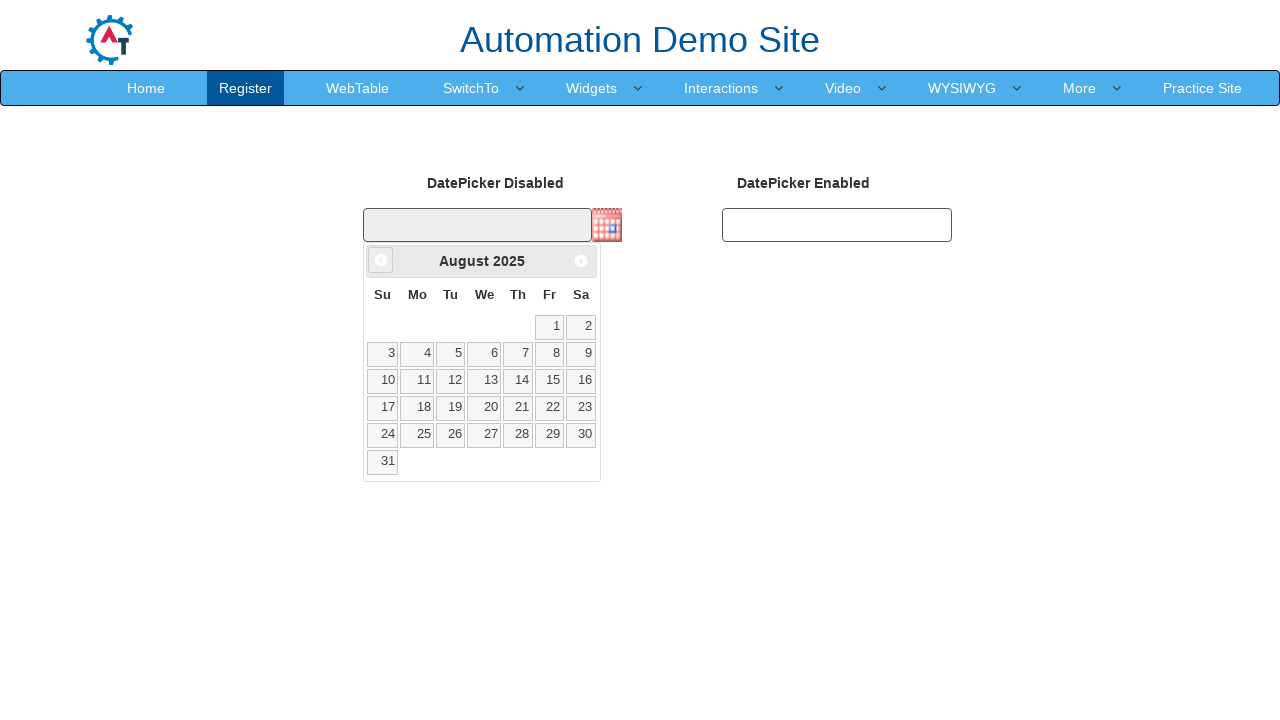

Clicked Previous button to navigate back from August 2025 at (381, 260) on xpath=//span[text()='Prev']
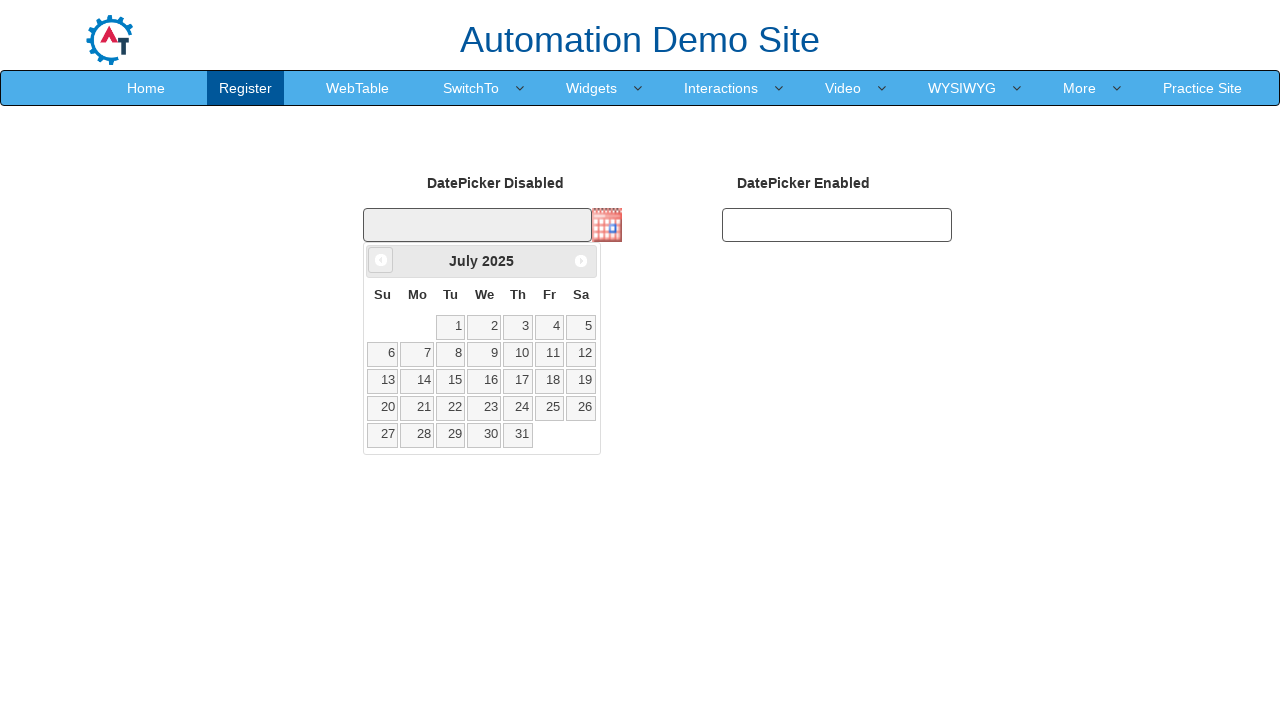

Retrieved current month from date picker
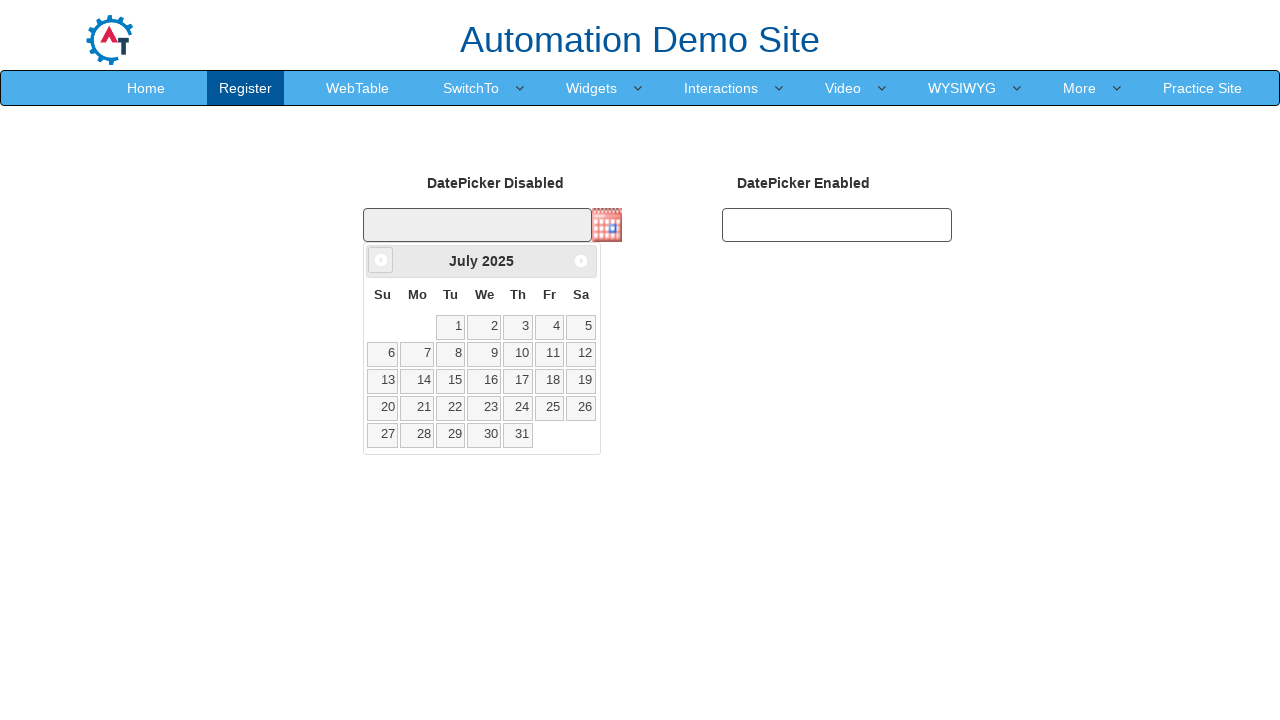

Retrieved current year from date picker: 2025
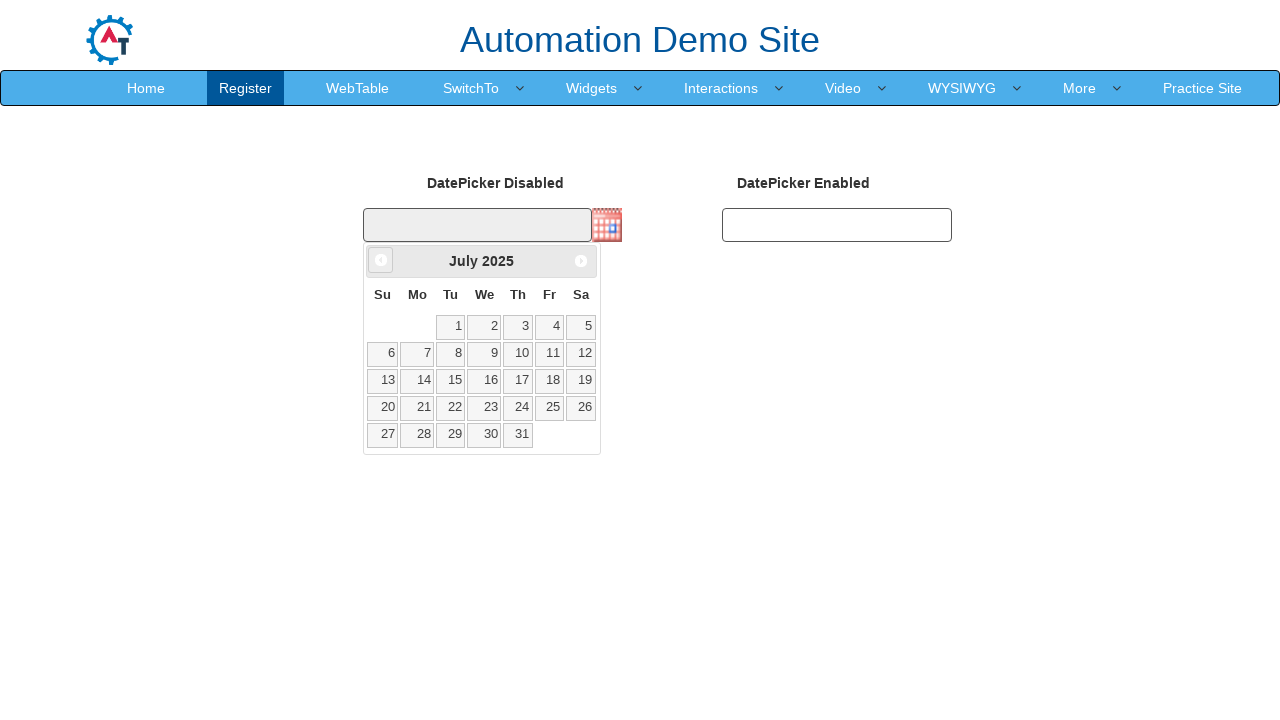

Clicked Previous button to navigate back from July 2025 at (381, 260) on xpath=//span[text()='Prev']
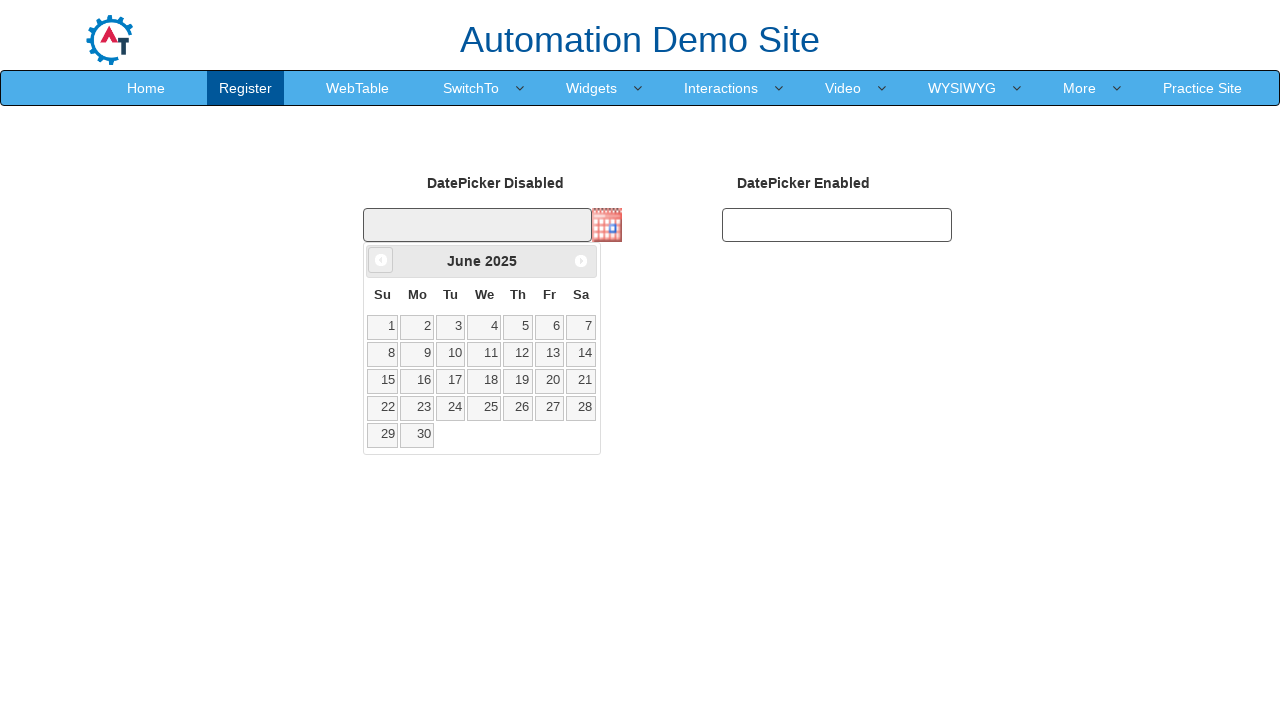

Retrieved current month from date picker
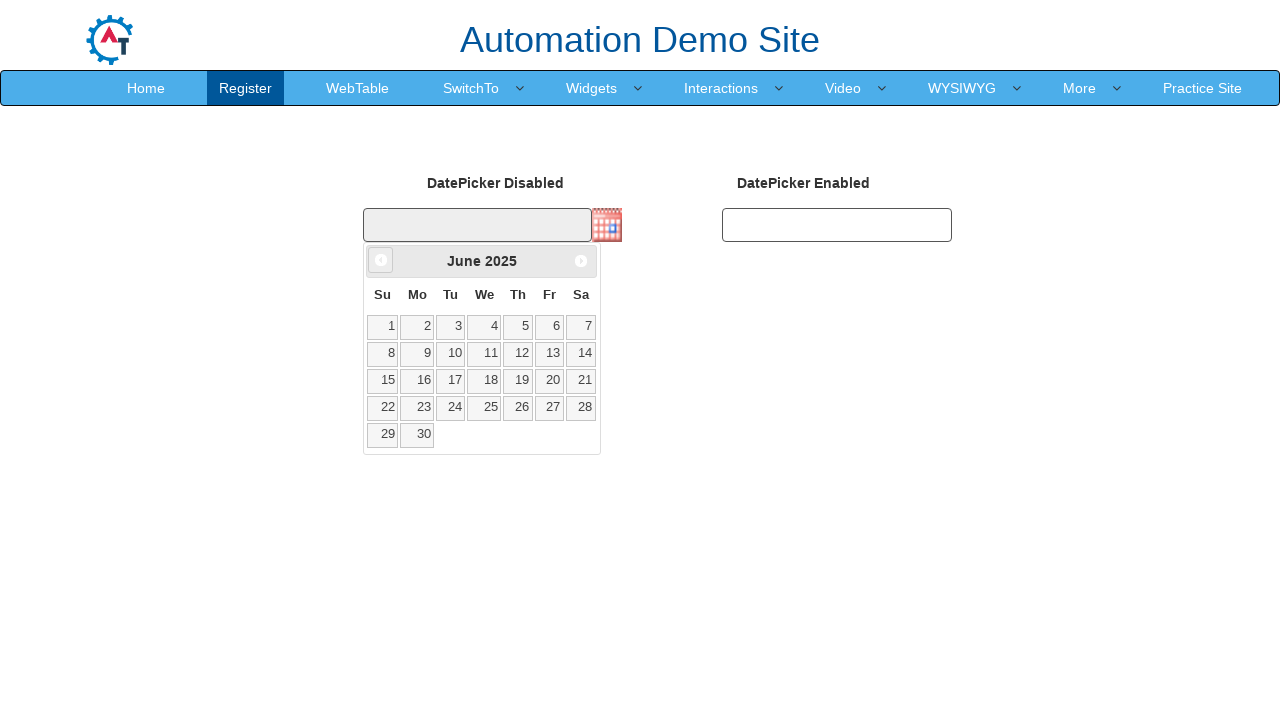

Retrieved current year from date picker: 2025
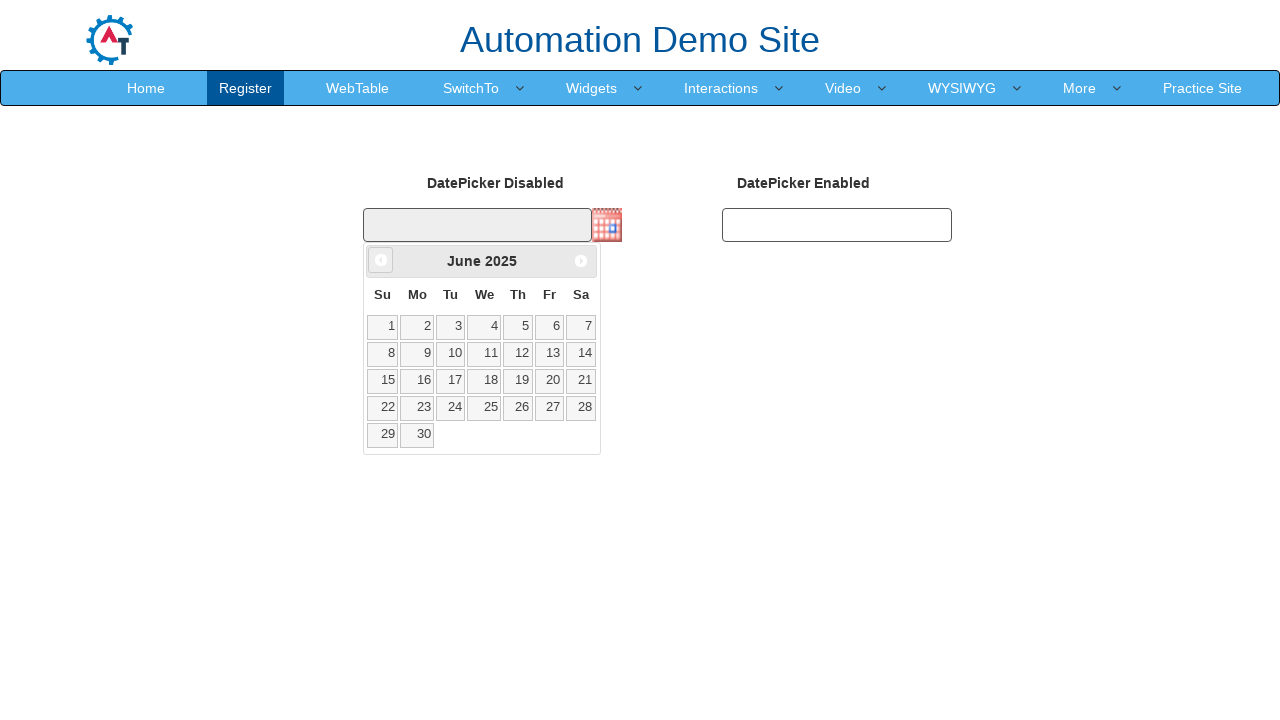

Clicked Previous button to navigate back from June 2025 at (381, 260) on xpath=//span[text()='Prev']
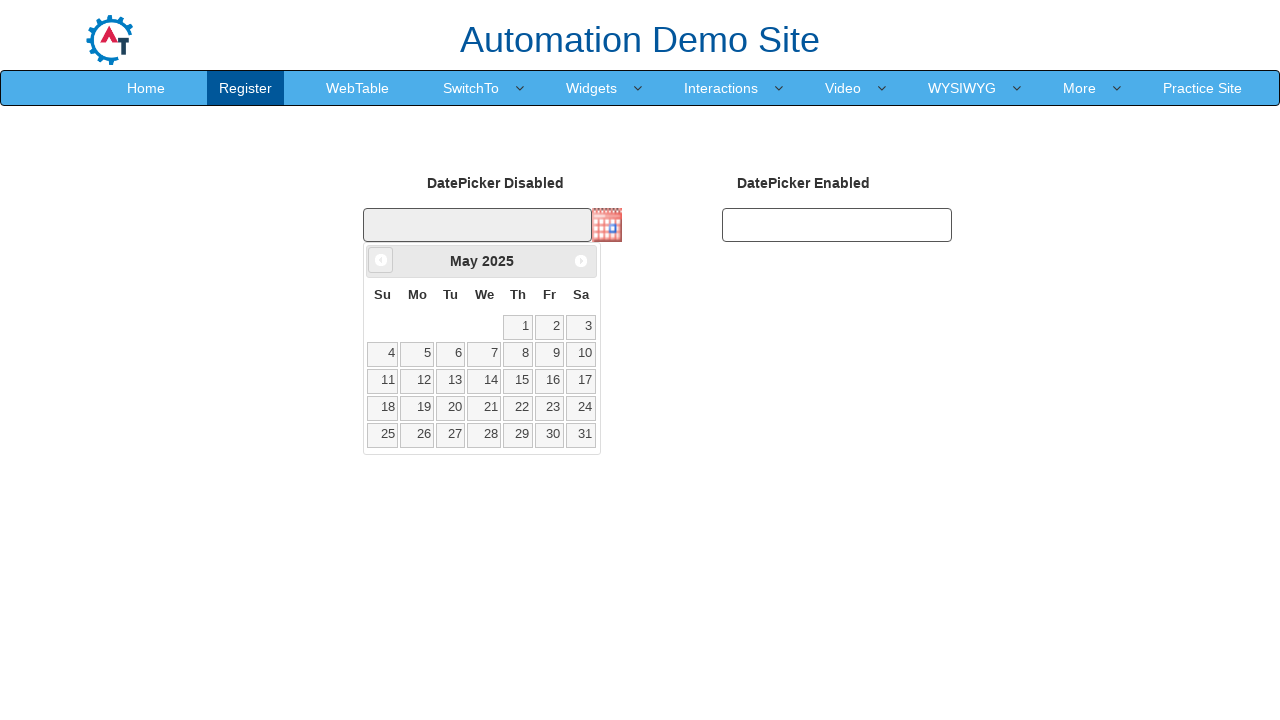

Retrieved current month from date picker
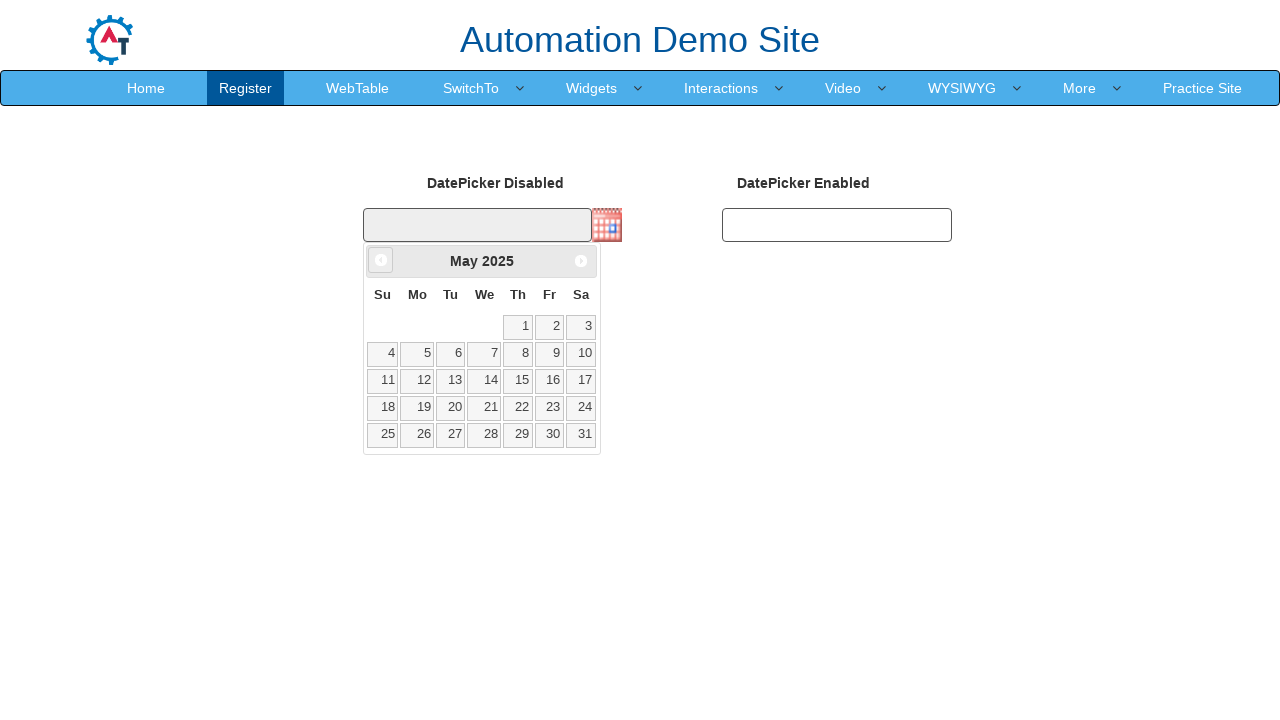

Retrieved current year from date picker: 2025
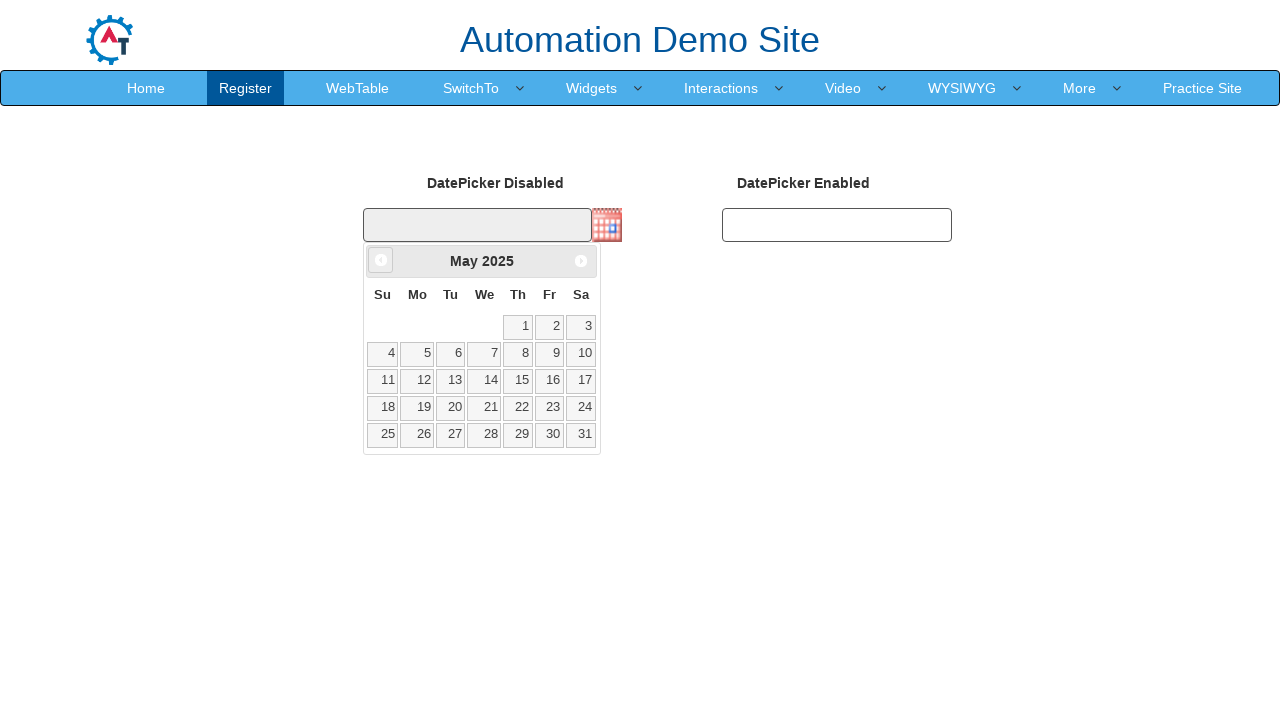

Clicked Previous button to navigate back from May 2025 at (381, 260) on xpath=//span[text()='Prev']
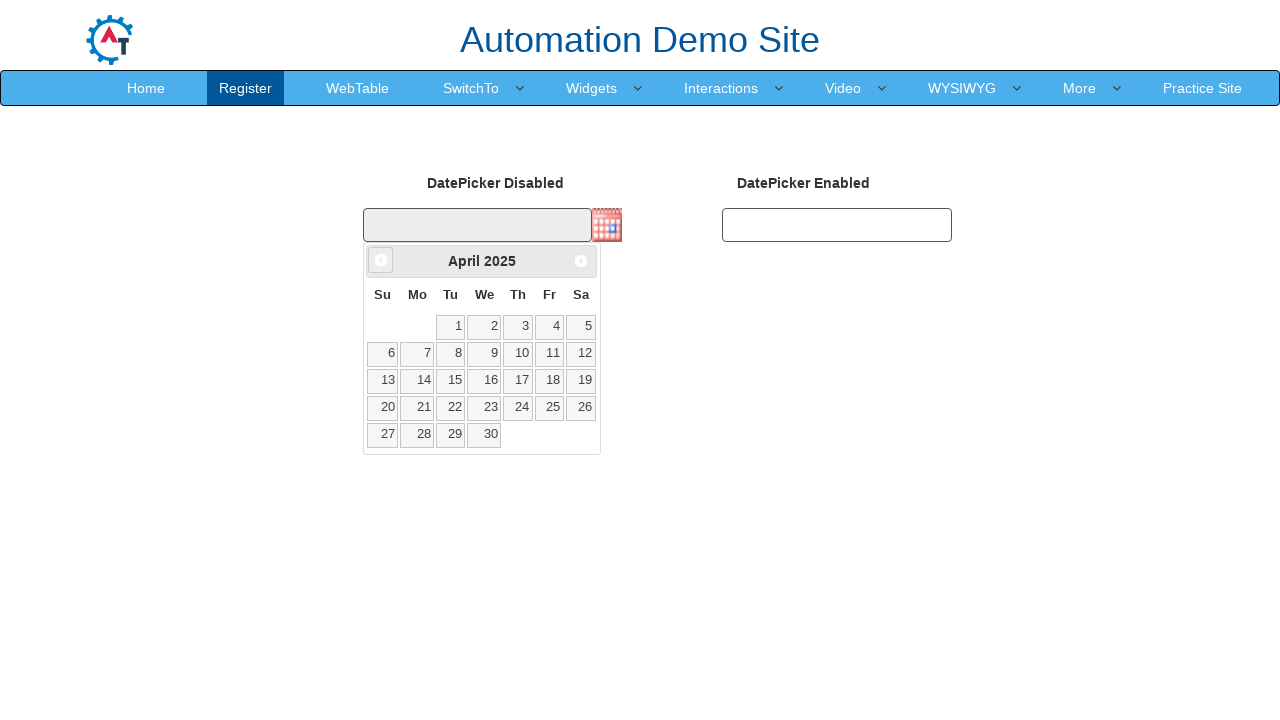

Retrieved current month from date picker
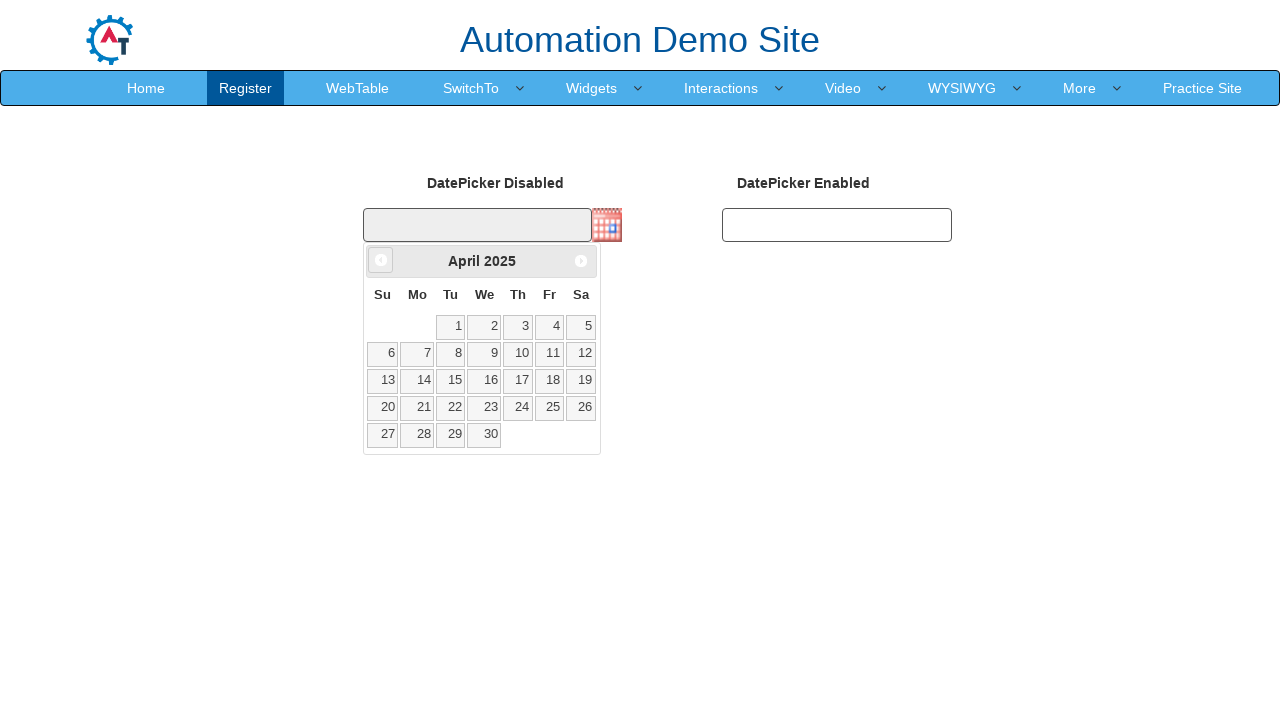

Retrieved current year from date picker: 2025
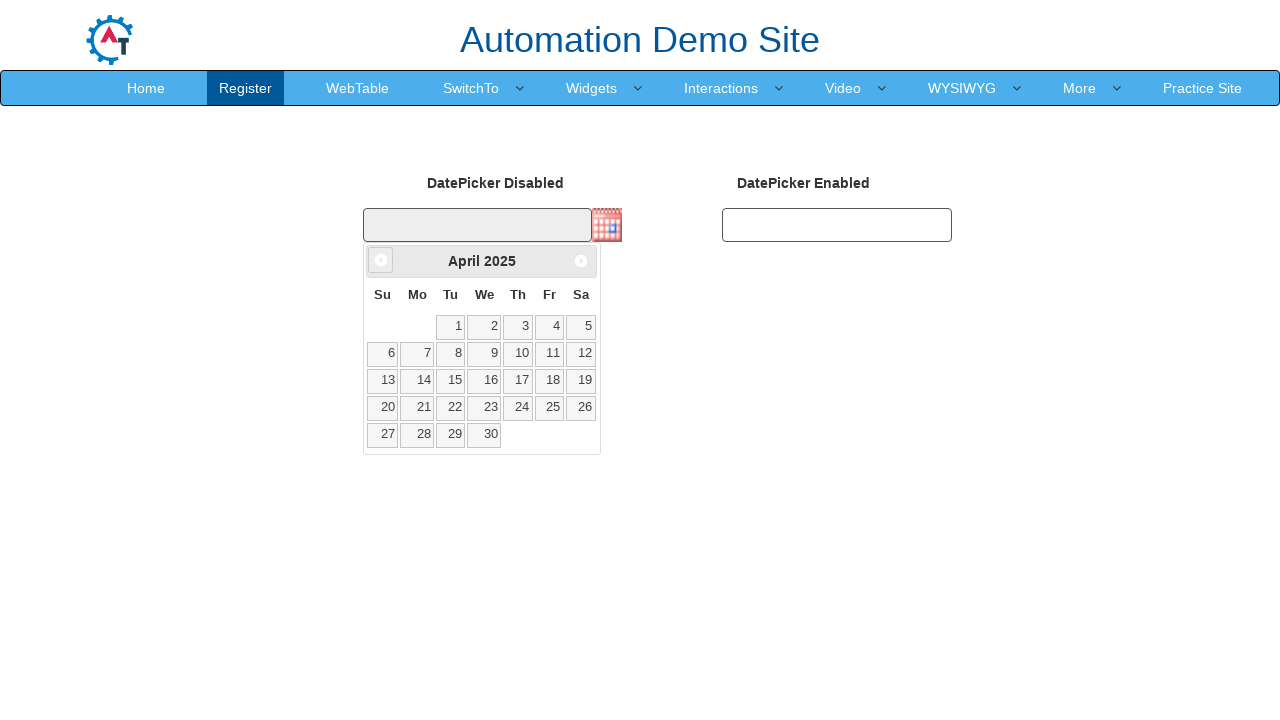

Clicked Previous button to navigate back from April 2025 at (381, 260) on xpath=//span[text()='Prev']
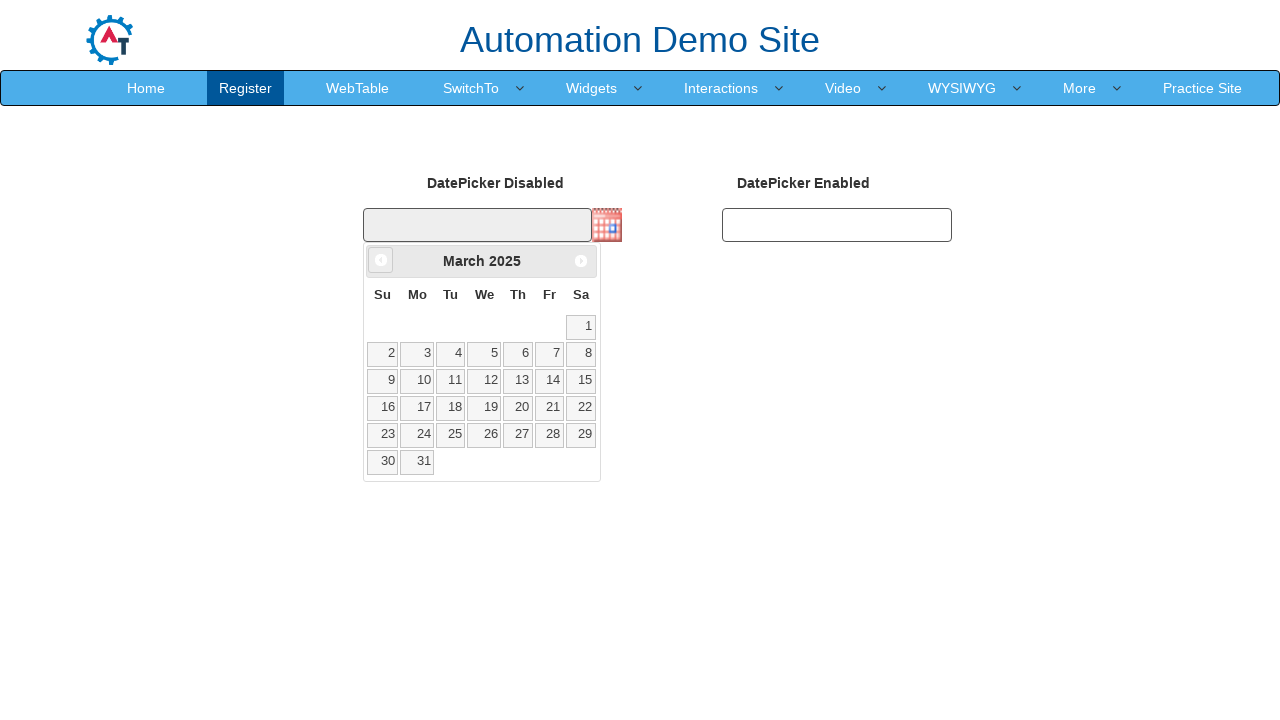

Retrieved current month from date picker
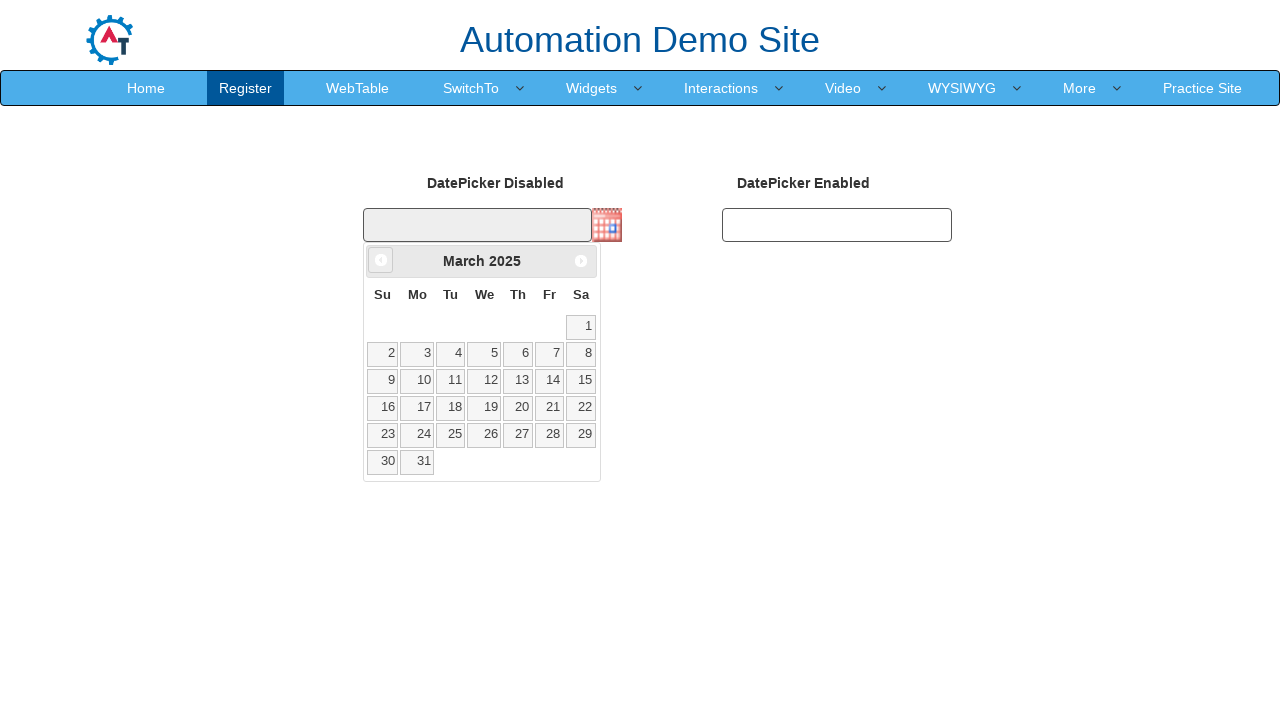

Retrieved current year from date picker: 2025
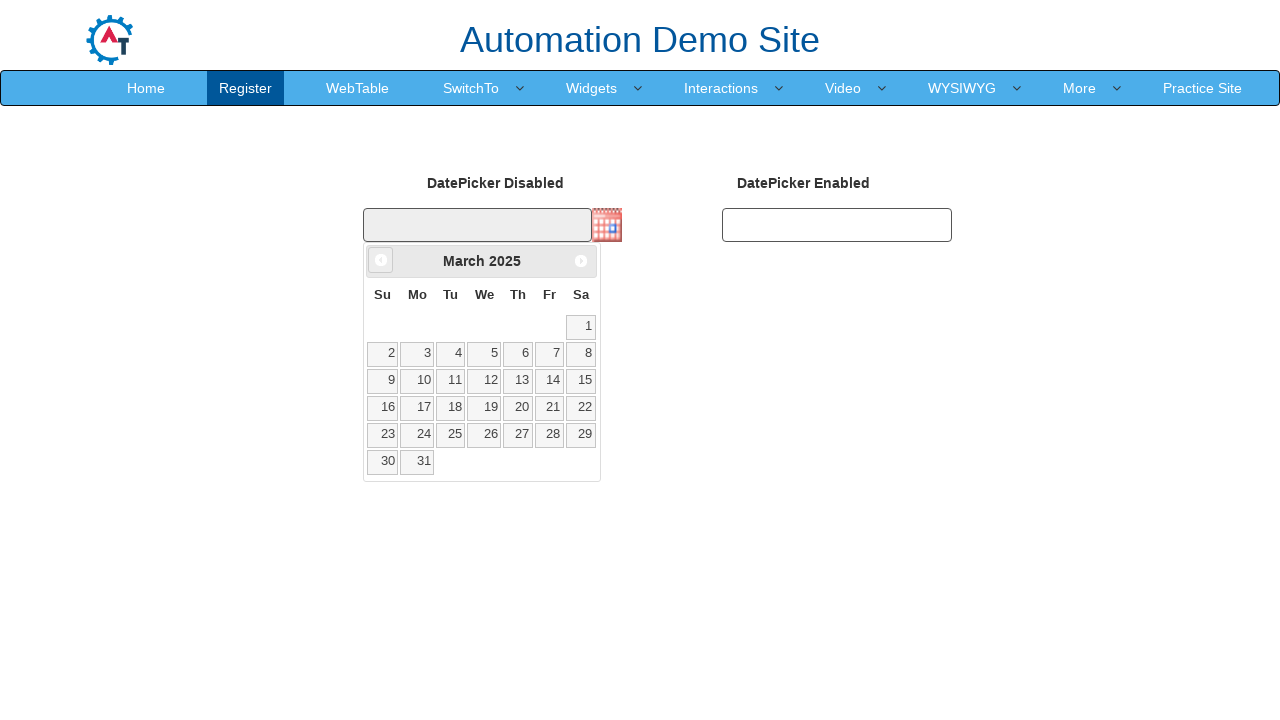

Clicked Previous button to navigate back from March 2025 at (381, 260) on xpath=//span[text()='Prev']
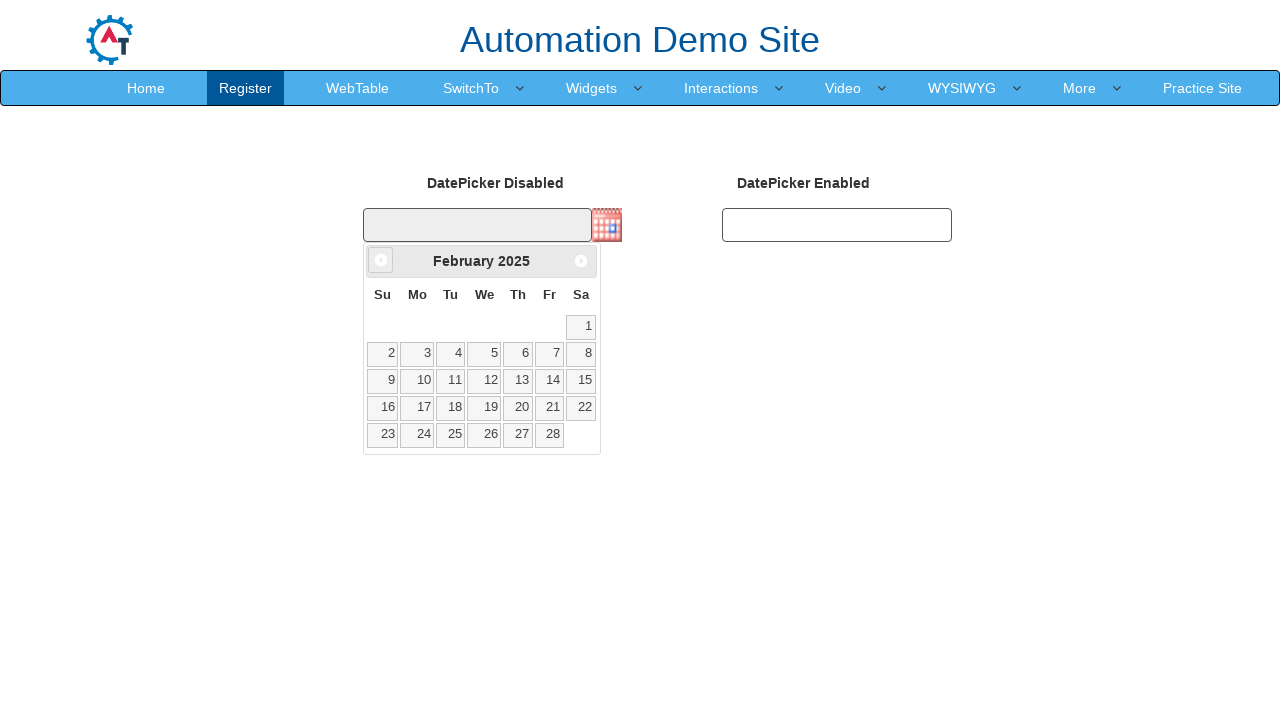

Retrieved current month from date picker
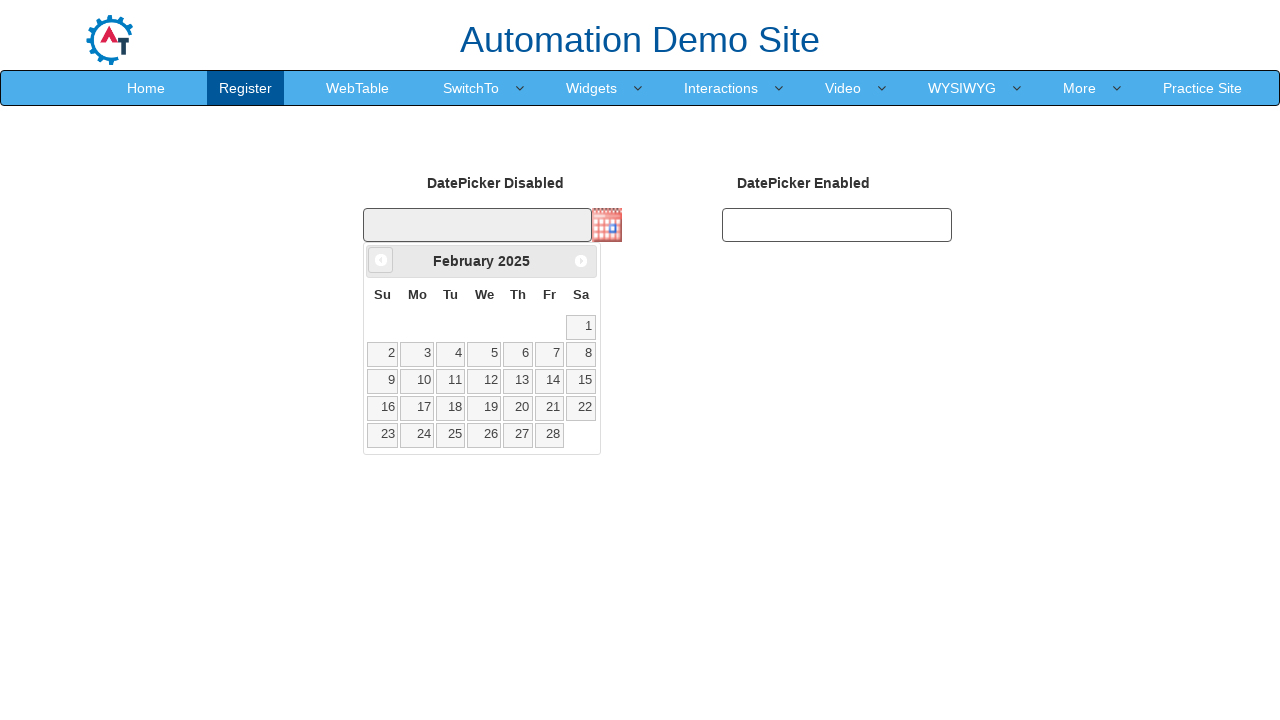

Retrieved current year from date picker: 2025
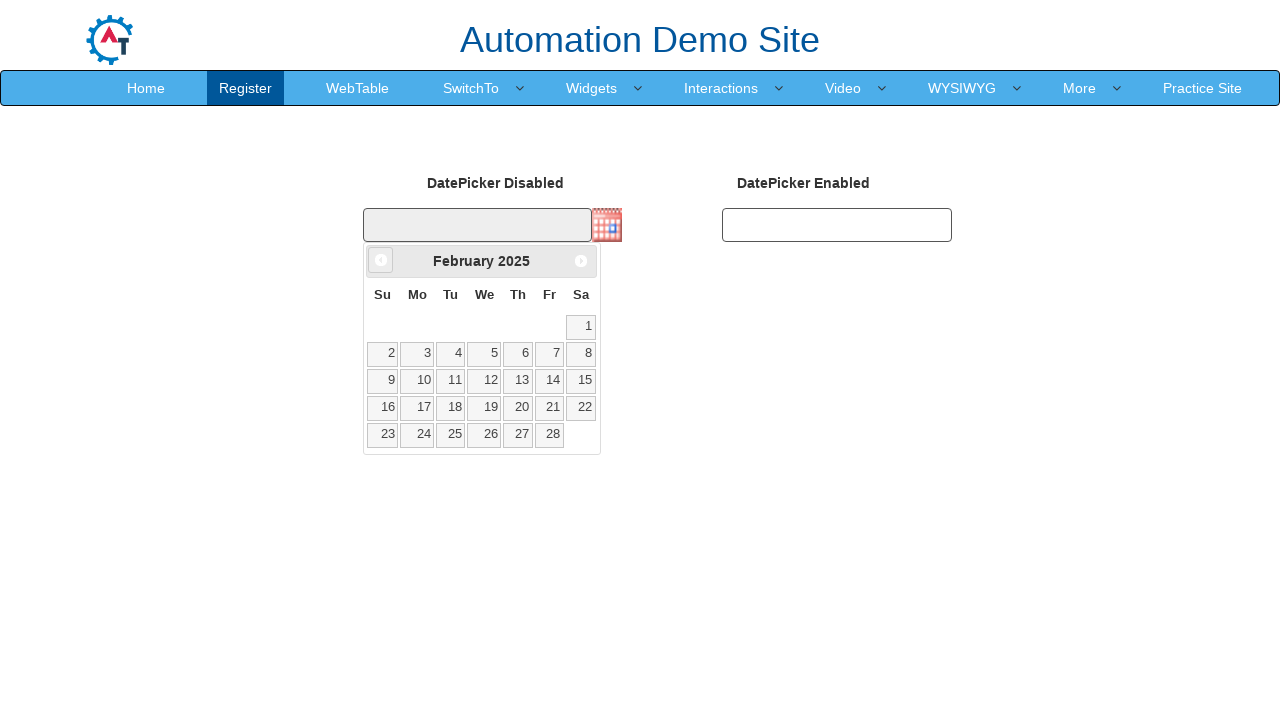

Clicked Previous button to navigate back from February 2025 at (381, 260) on xpath=//span[text()='Prev']
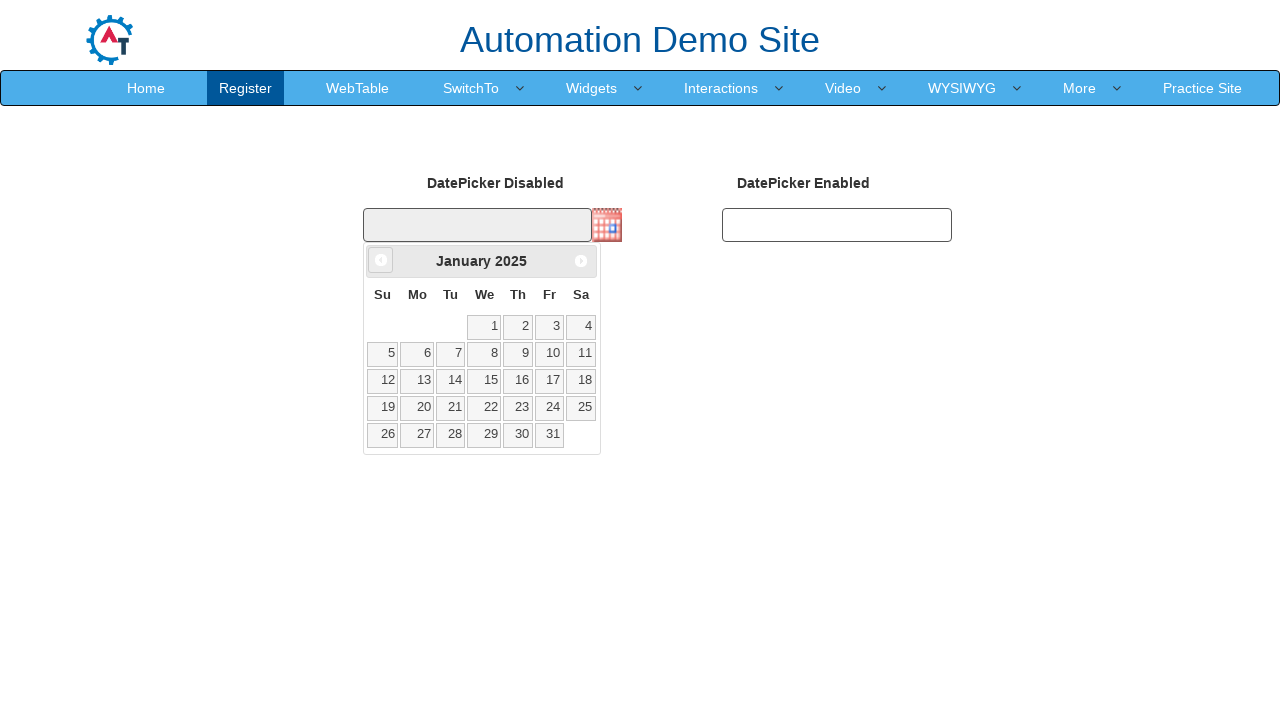

Retrieved current month from date picker
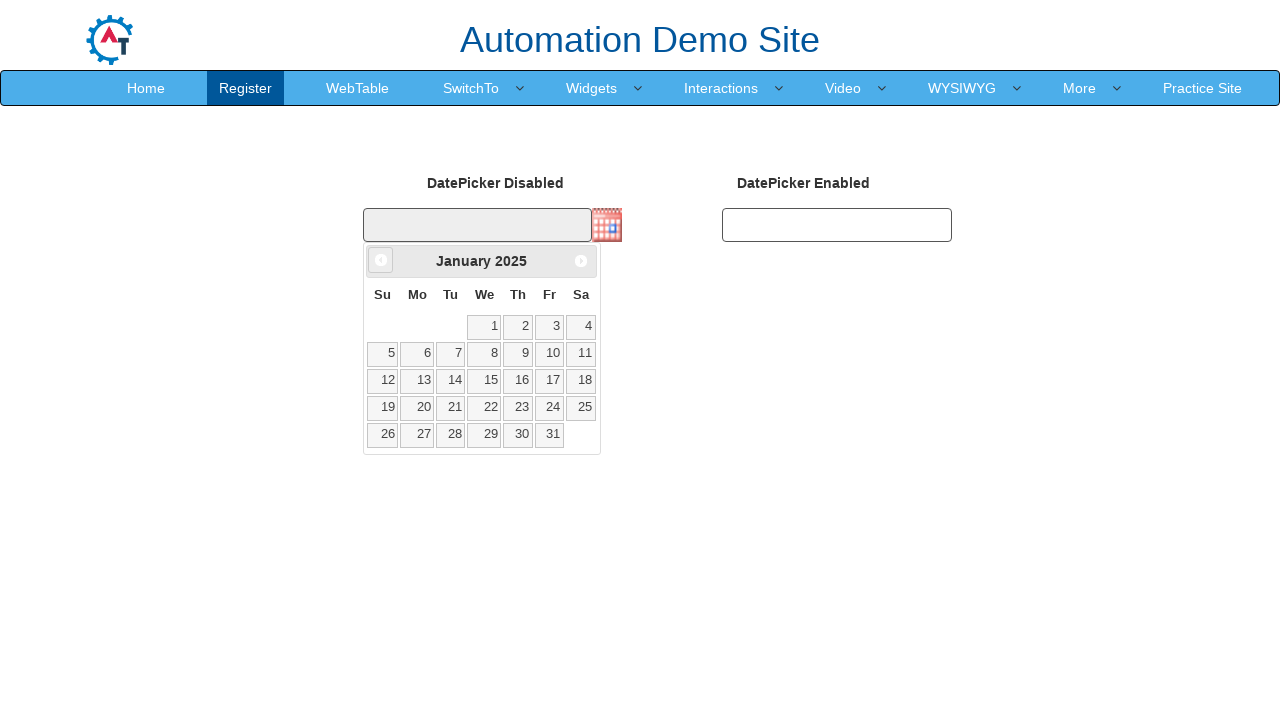

Retrieved current year from date picker: 2025
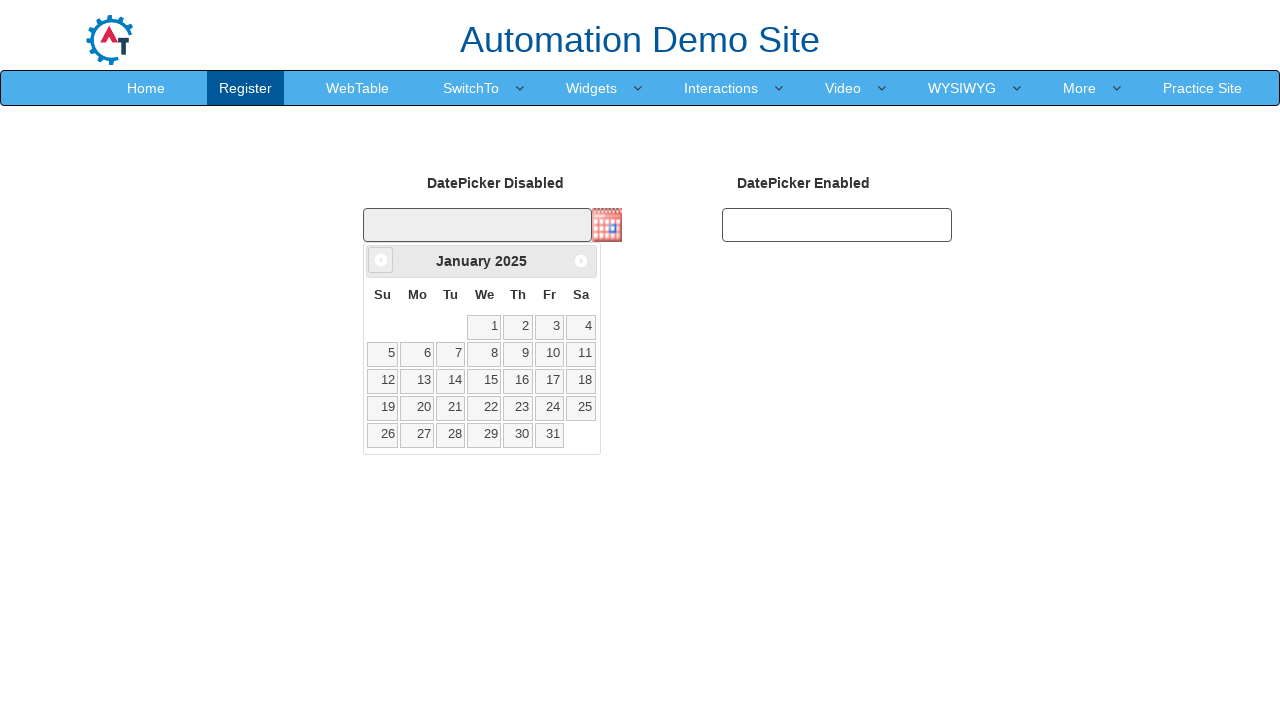

Clicked Previous button to navigate back from January 2025 at (381, 260) on xpath=//span[text()='Prev']
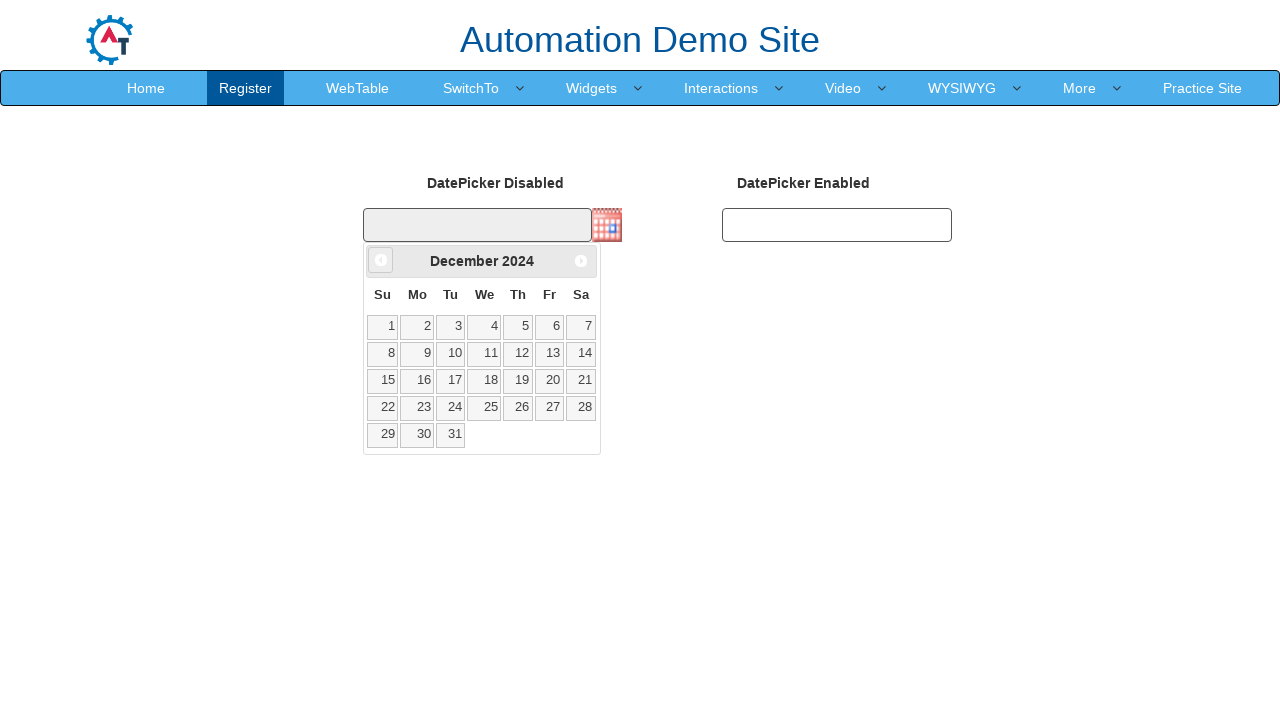

Retrieved current month from date picker
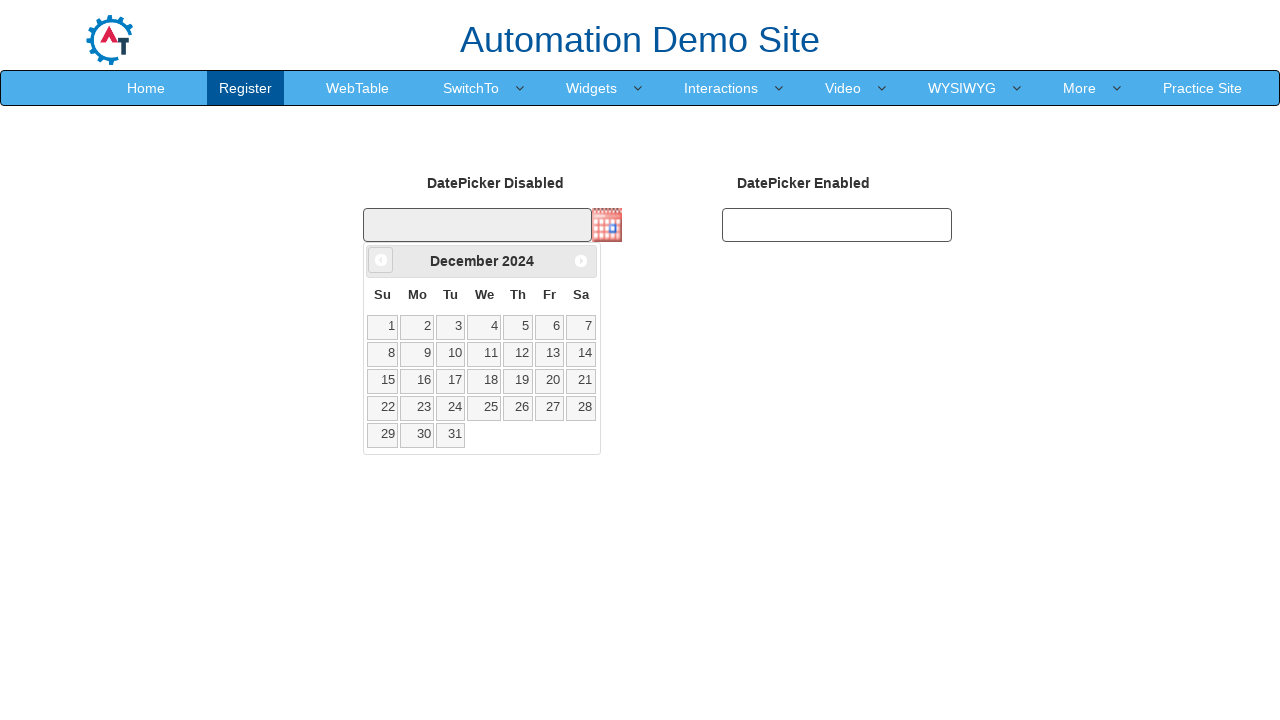

Retrieved current year from date picker: 2024
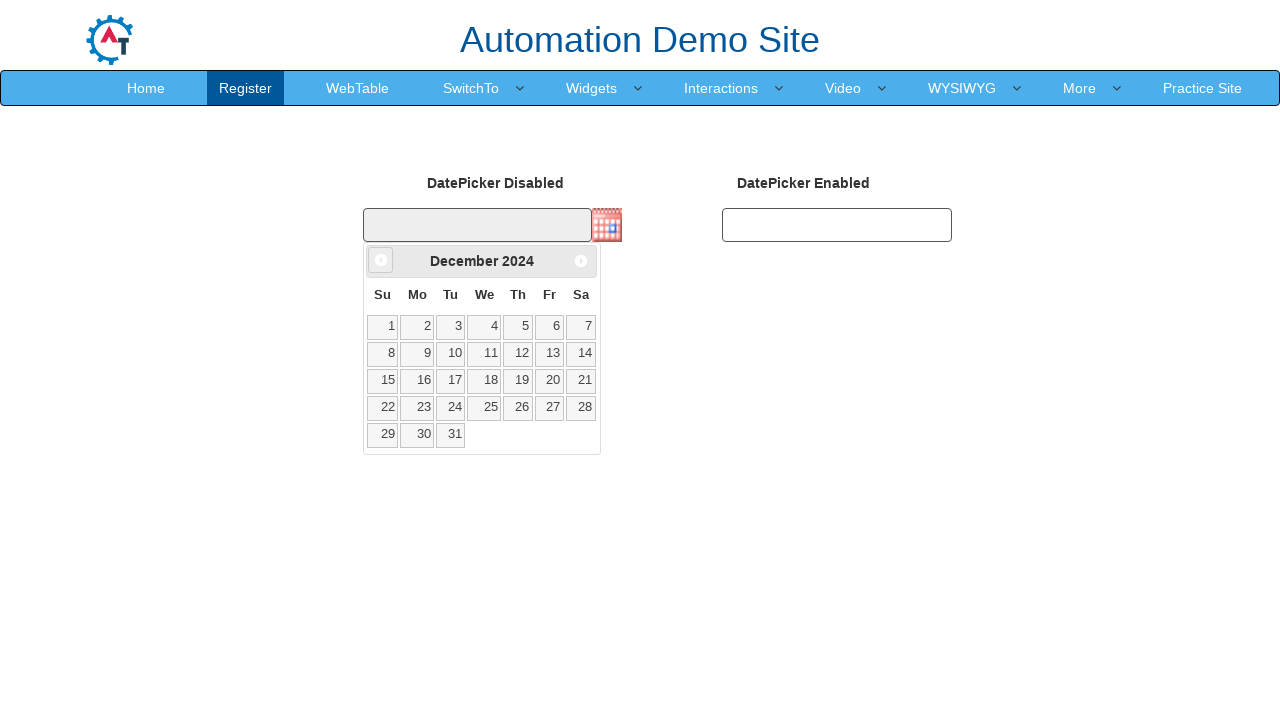

Clicked Previous button to navigate back from December 2024 at (381, 260) on xpath=//span[text()='Prev']
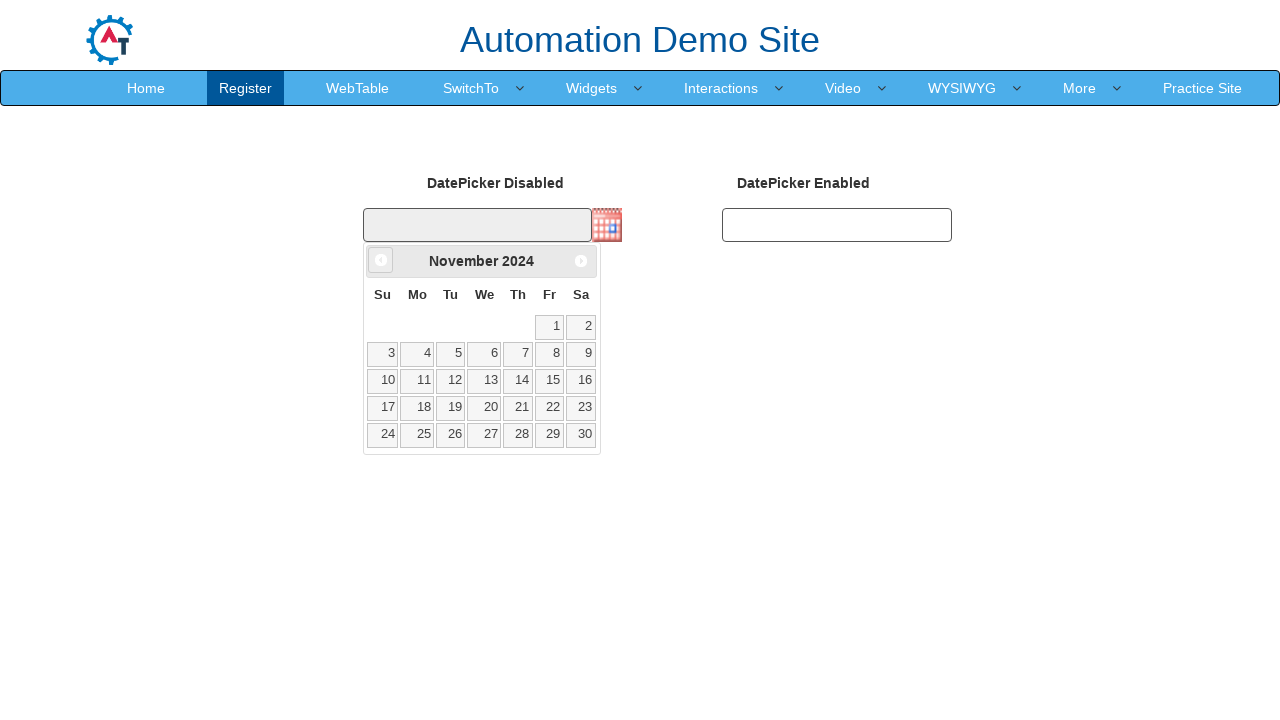

Retrieved current month from date picker
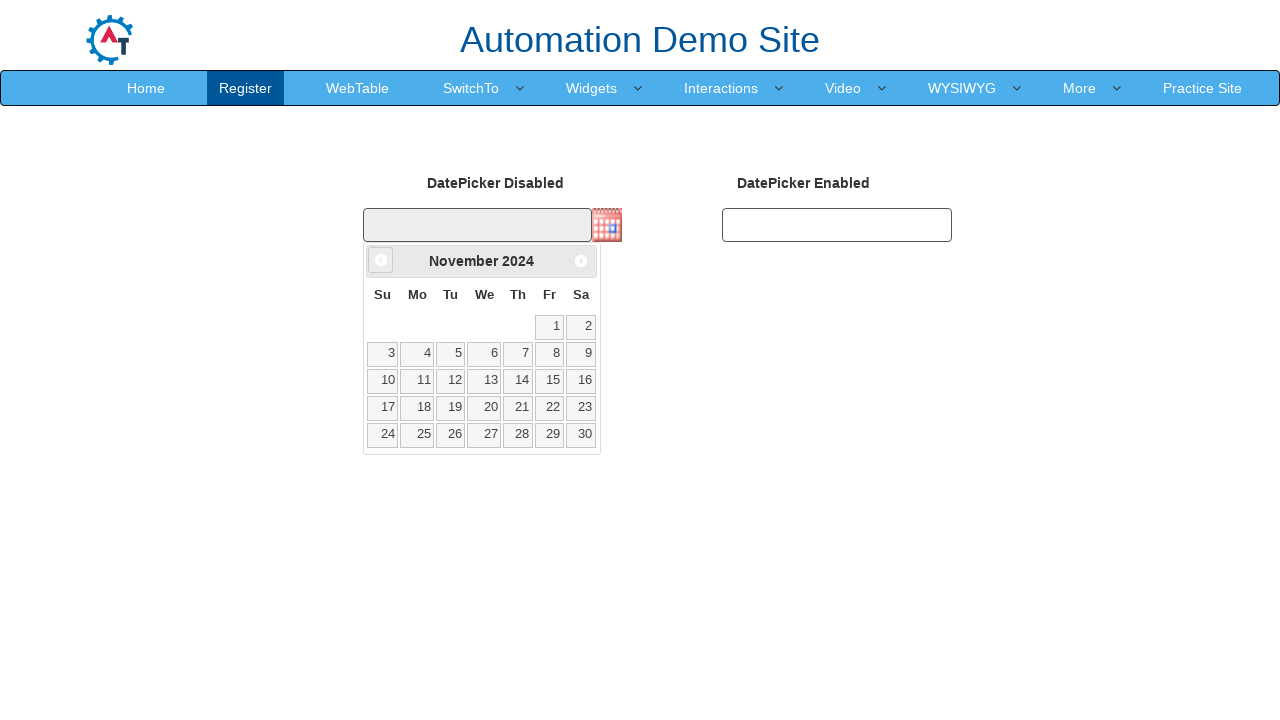

Retrieved current year from date picker: 2024
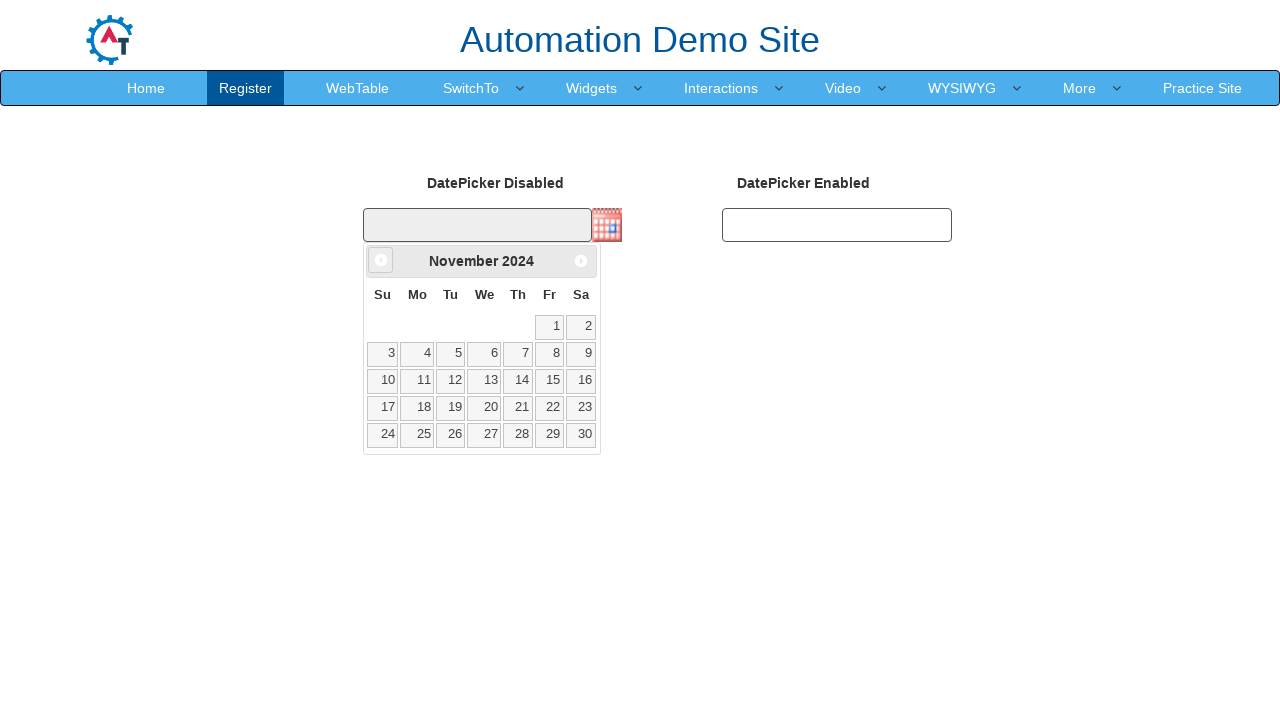

Clicked Previous button to navigate back from November 2024 at (381, 260) on xpath=//span[text()='Prev']
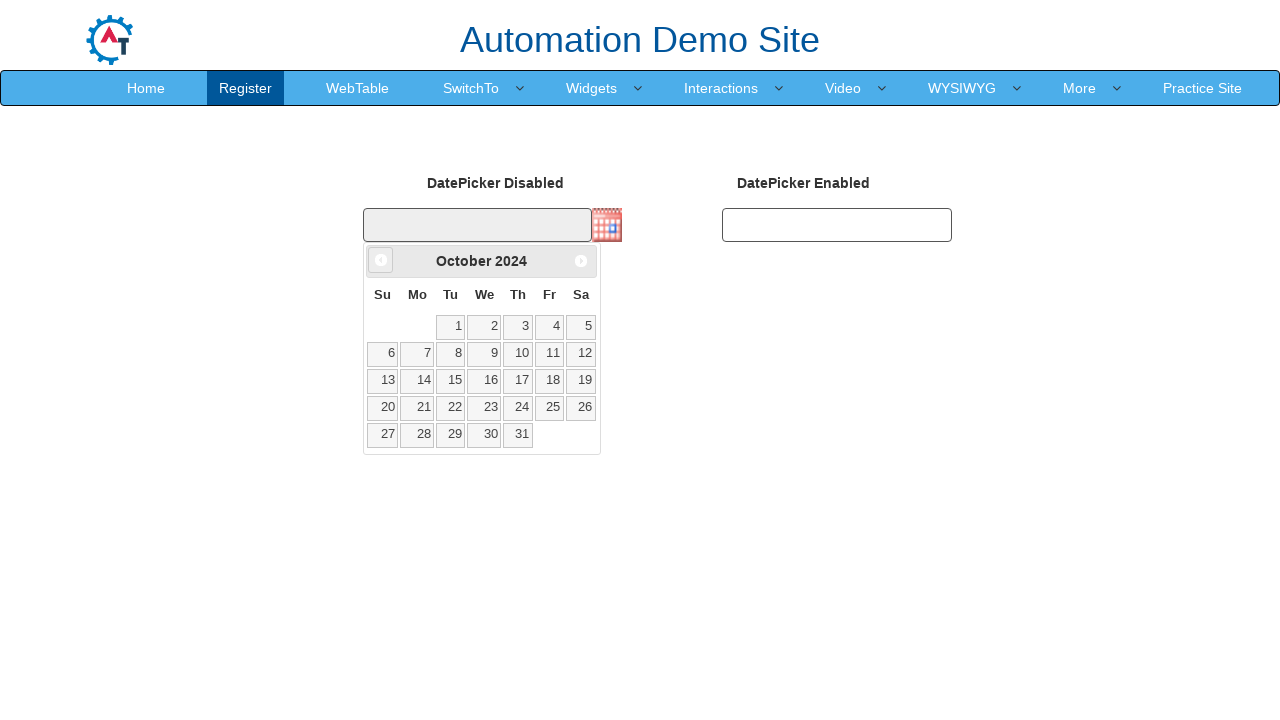

Retrieved current month from date picker
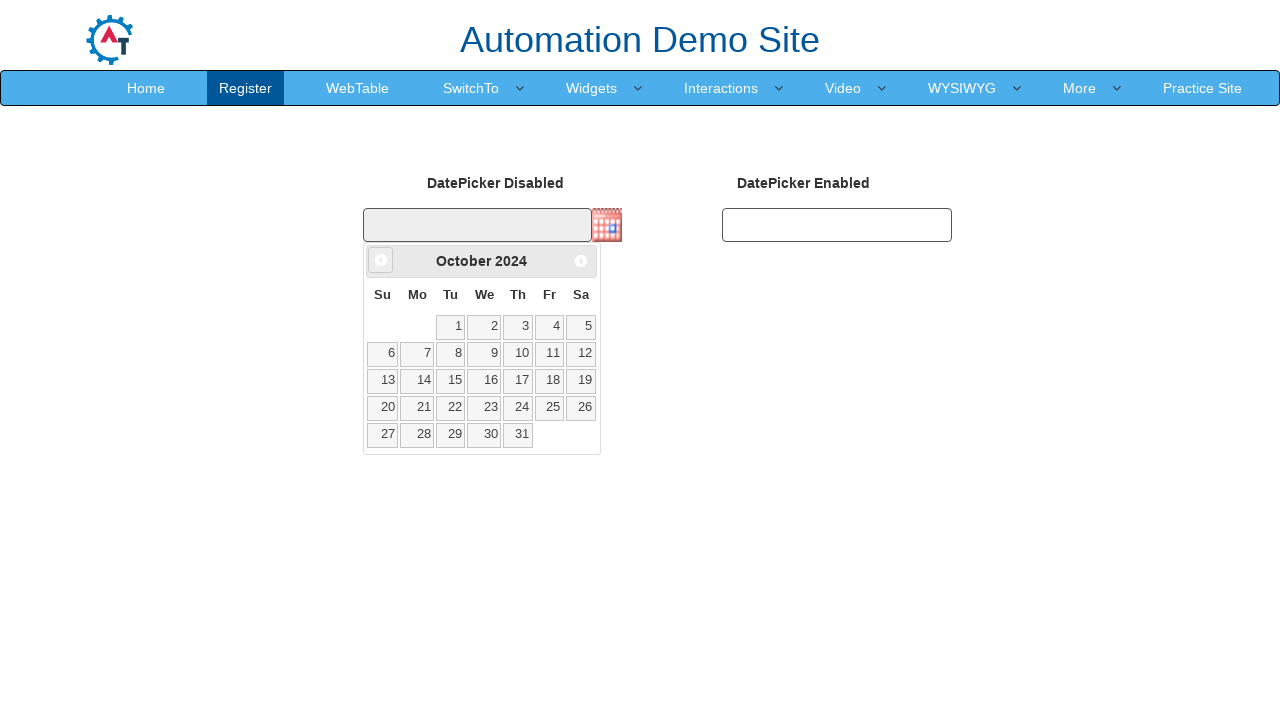

Retrieved current year from date picker: 2024
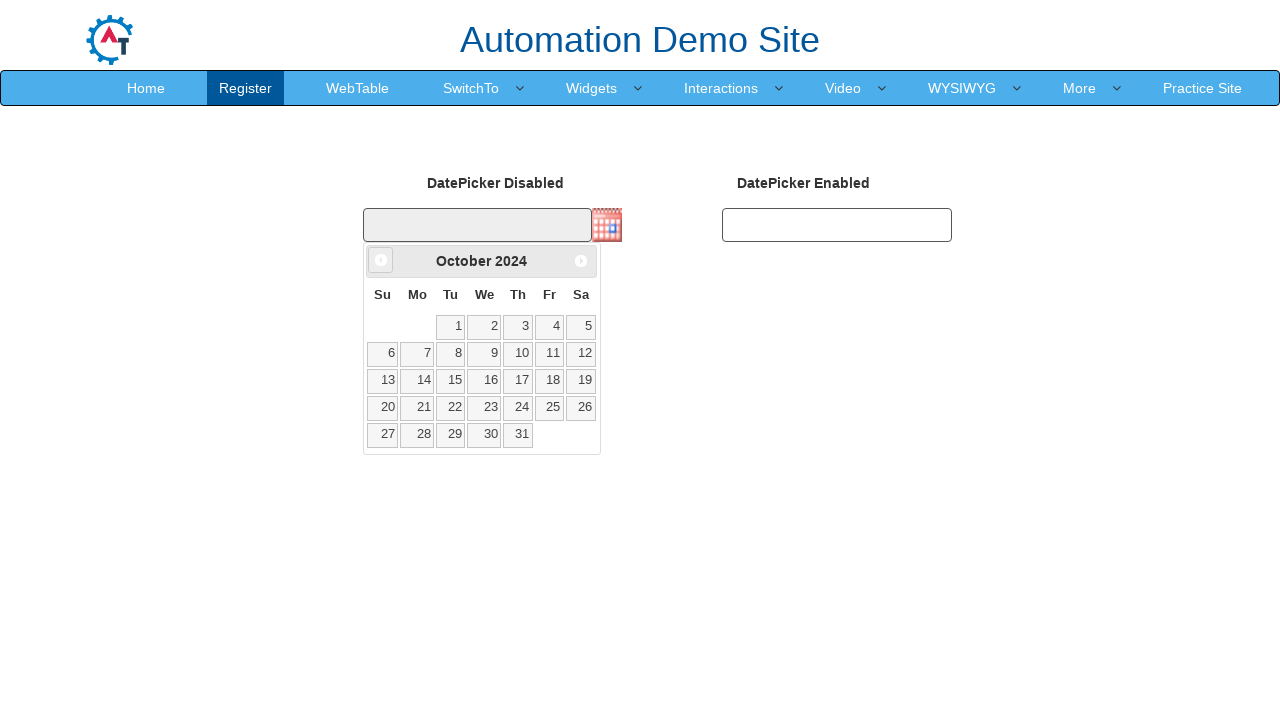

Clicked Previous button to navigate back from October 2024 at (381, 260) on xpath=//span[text()='Prev']
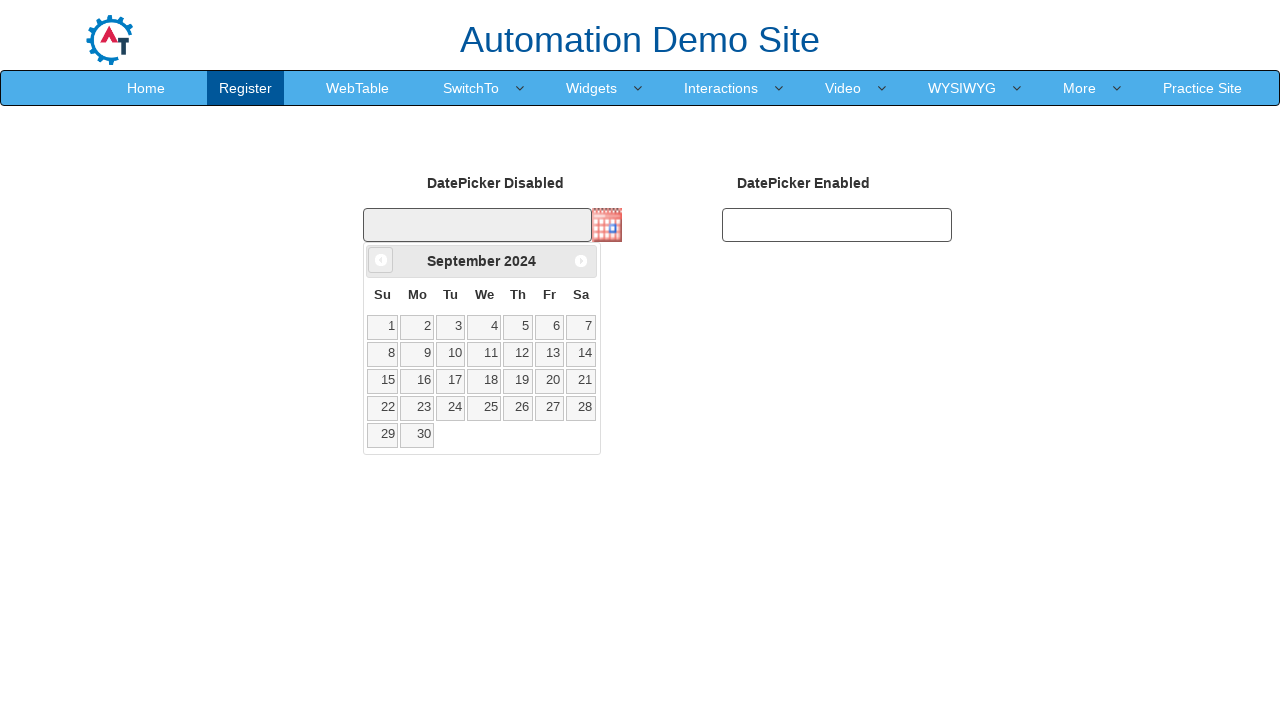

Retrieved current month from date picker
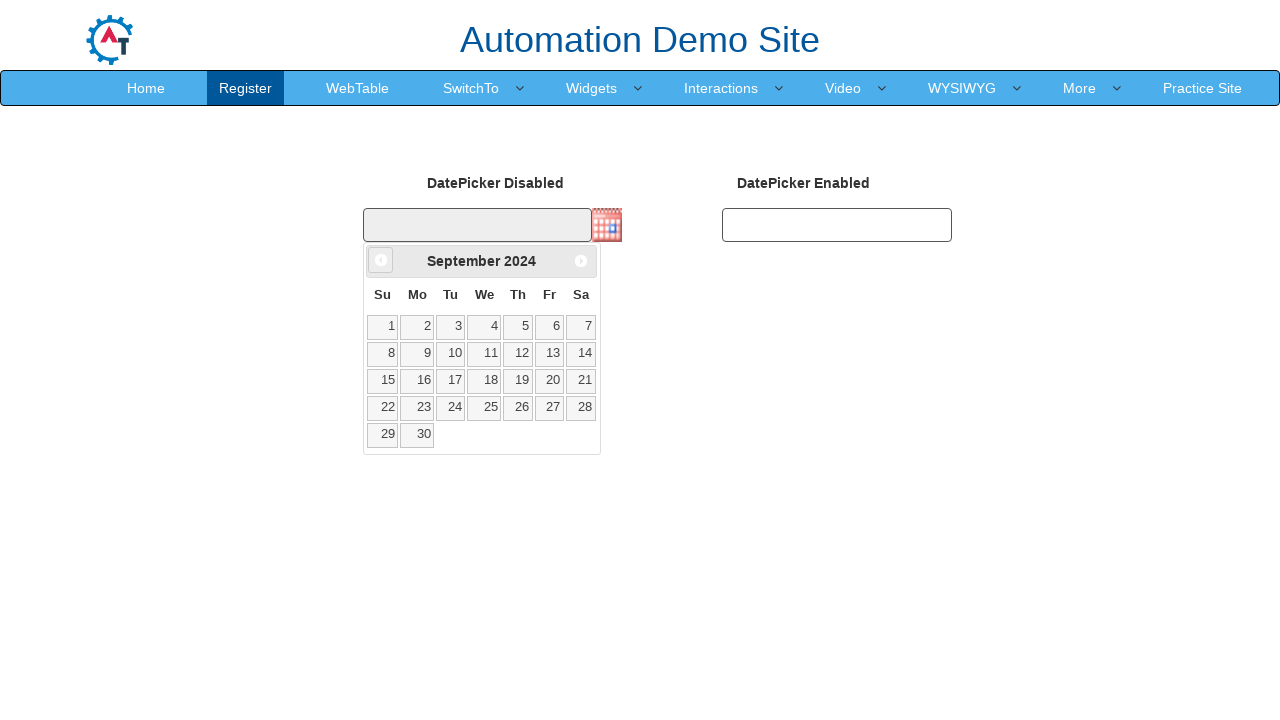

Retrieved current year from date picker: 2024
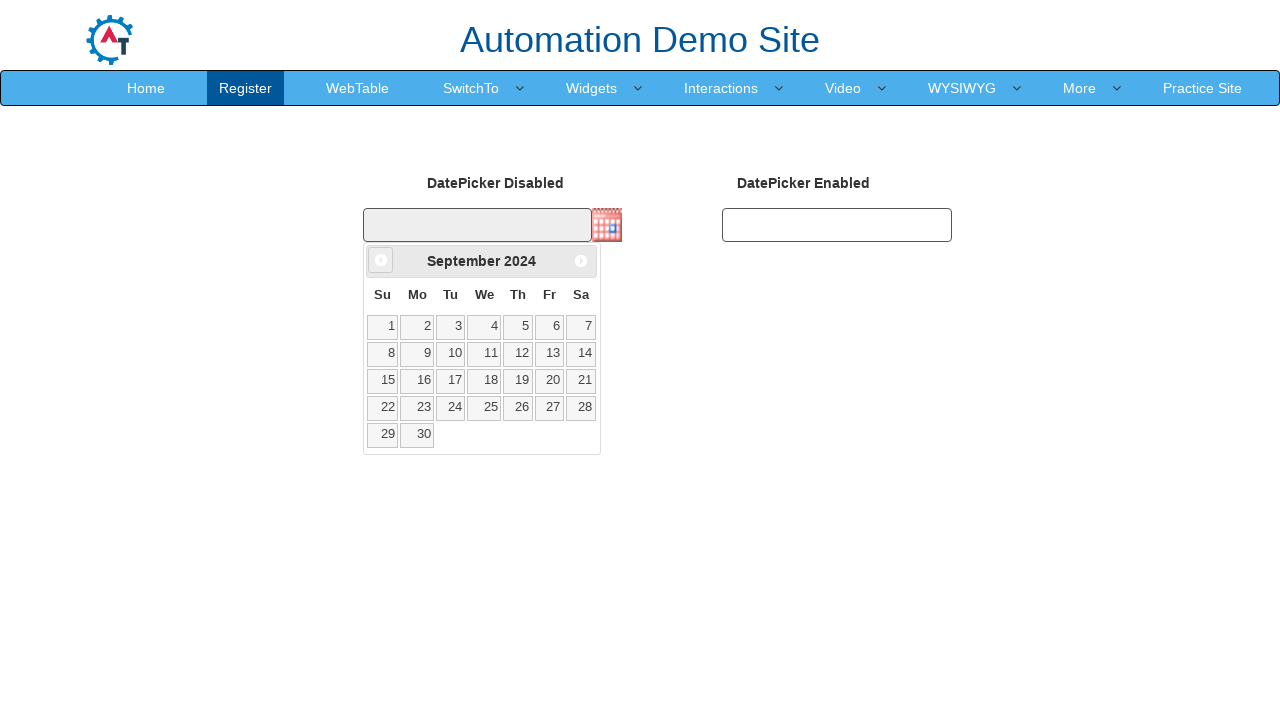

Clicked Previous button to navigate back from September 2024 at (381, 260) on xpath=//span[text()='Prev']
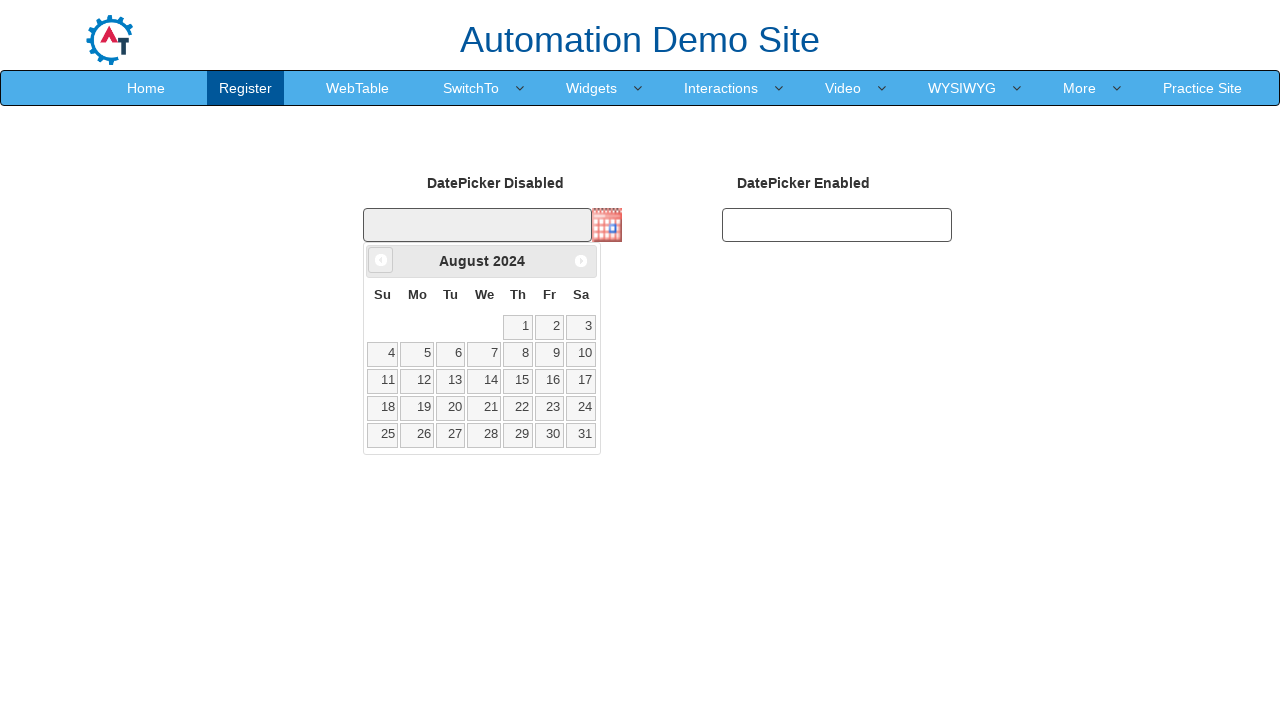

Retrieved current month from date picker
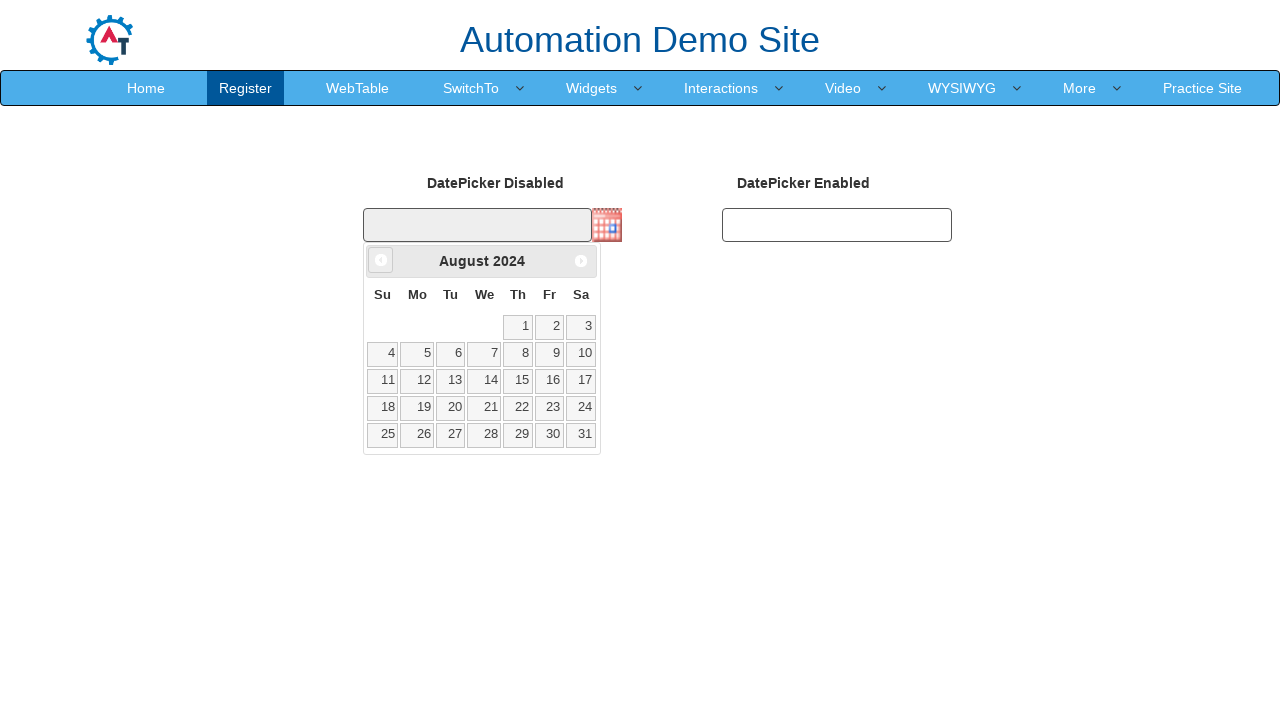

Retrieved current year from date picker: 2024
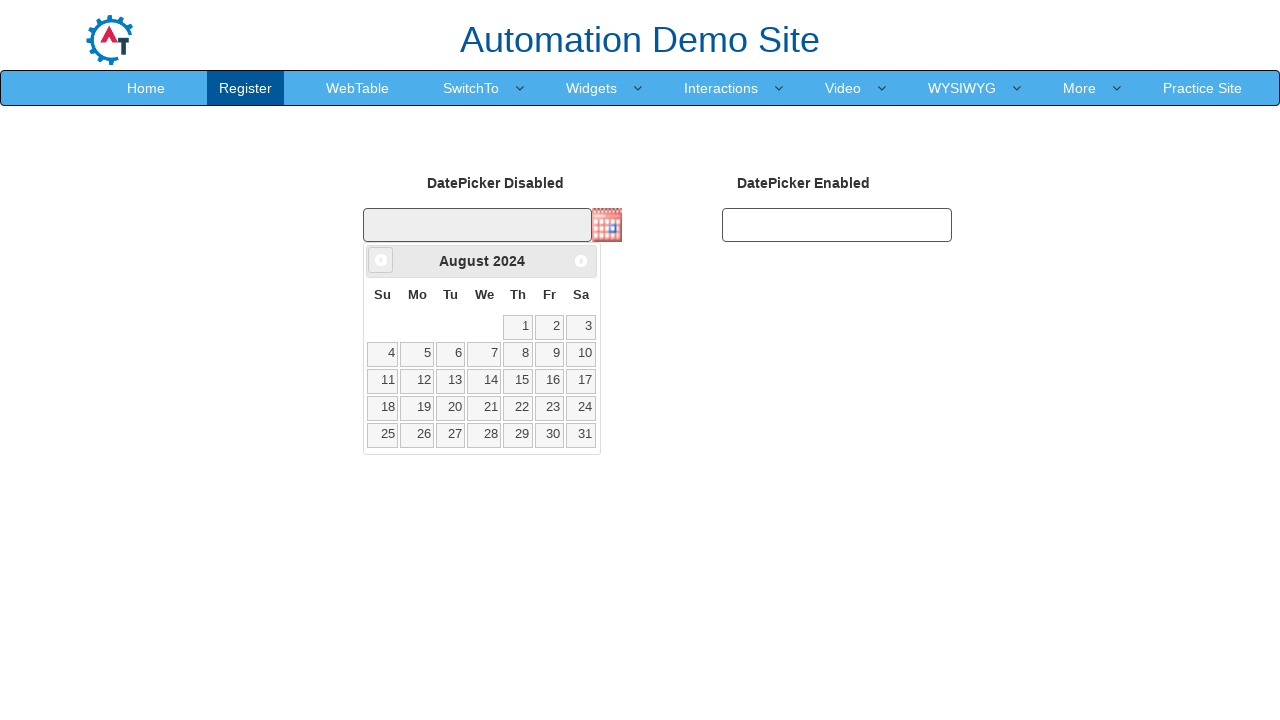

Clicked Previous button to navigate back from August 2024 at (381, 260) on xpath=//span[text()='Prev']
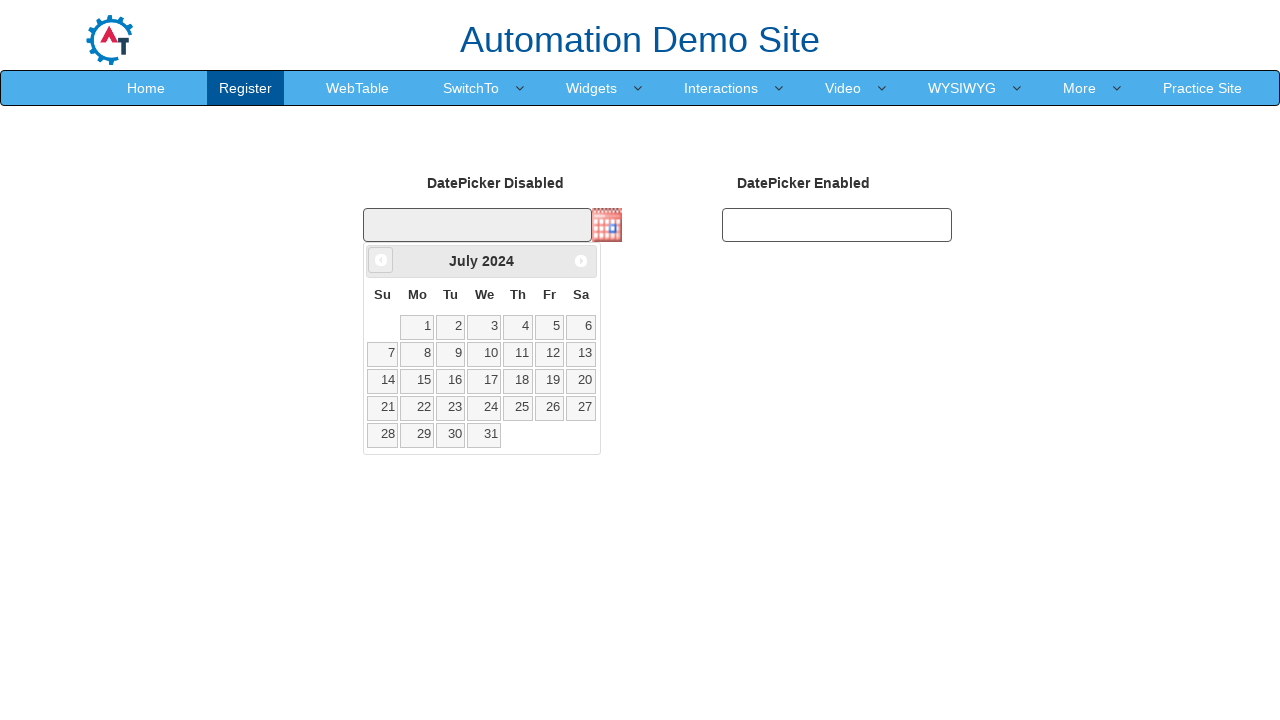

Retrieved current month from date picker
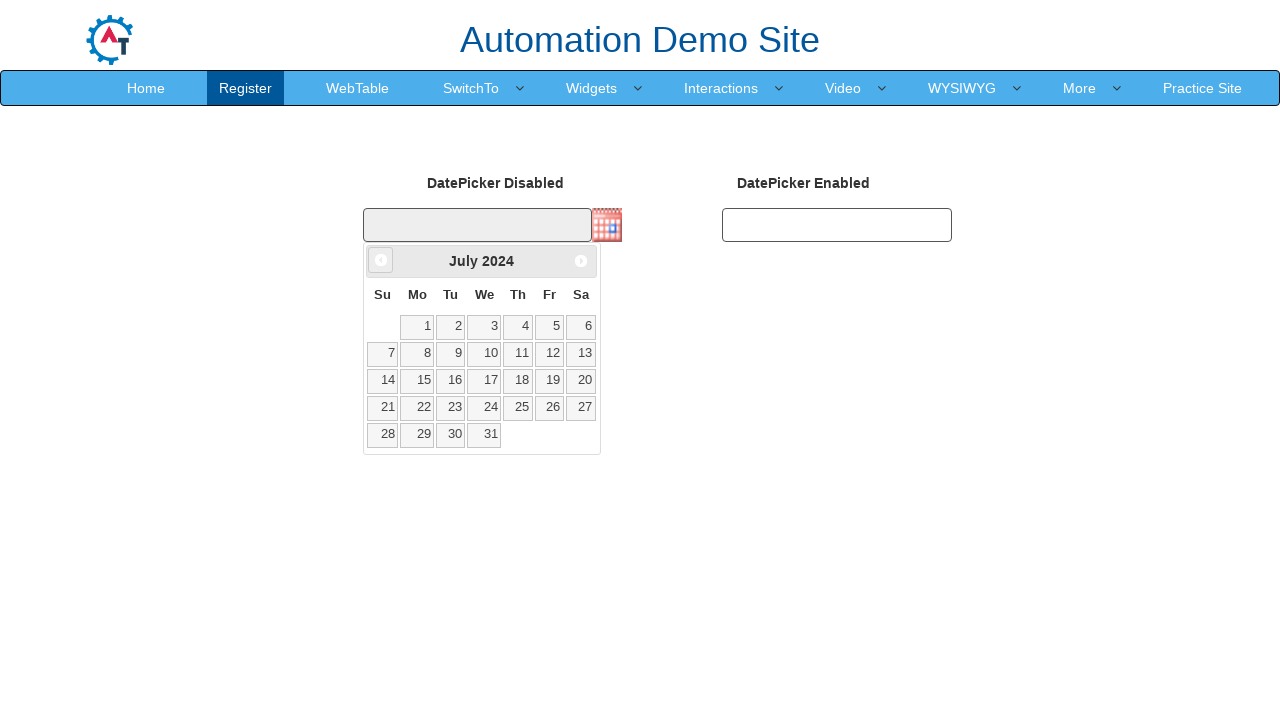

Retrieved current year from date picker: 2024
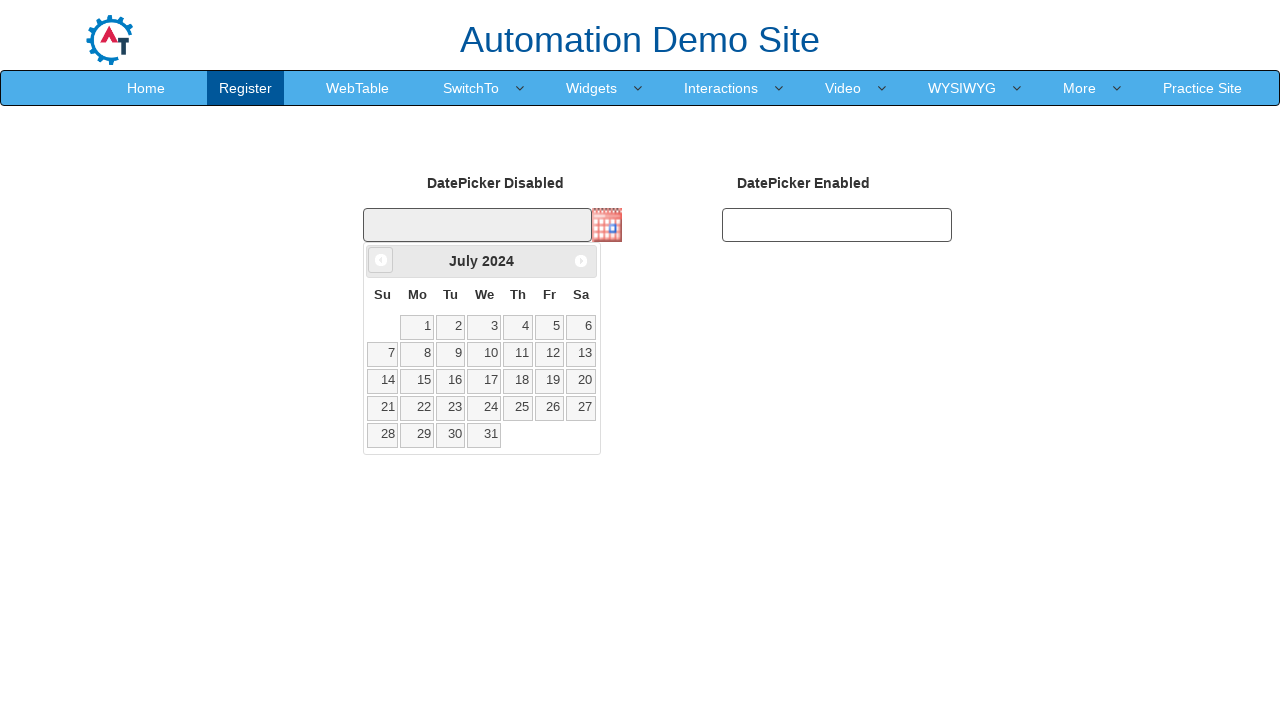

Clicked Previous button to navigate back from July 2024 at (381, 260) on xpath=//span[text()='Prev']
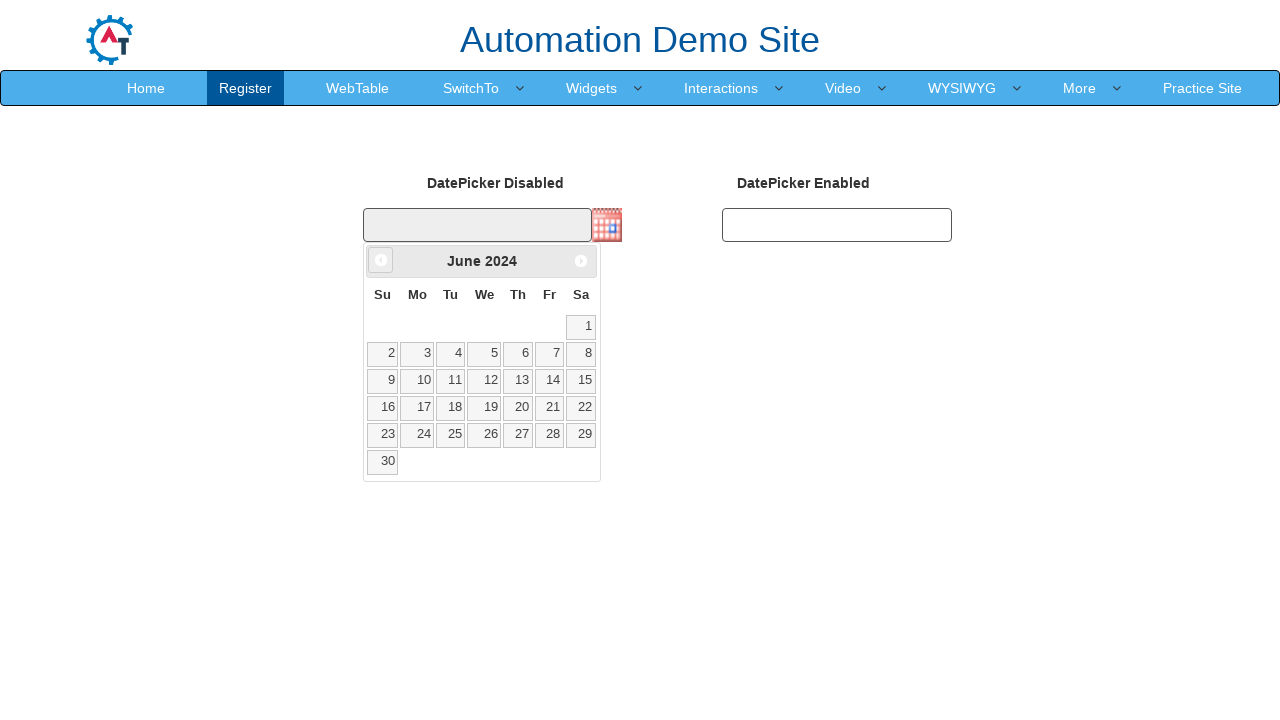

Retrieved current month from date picker
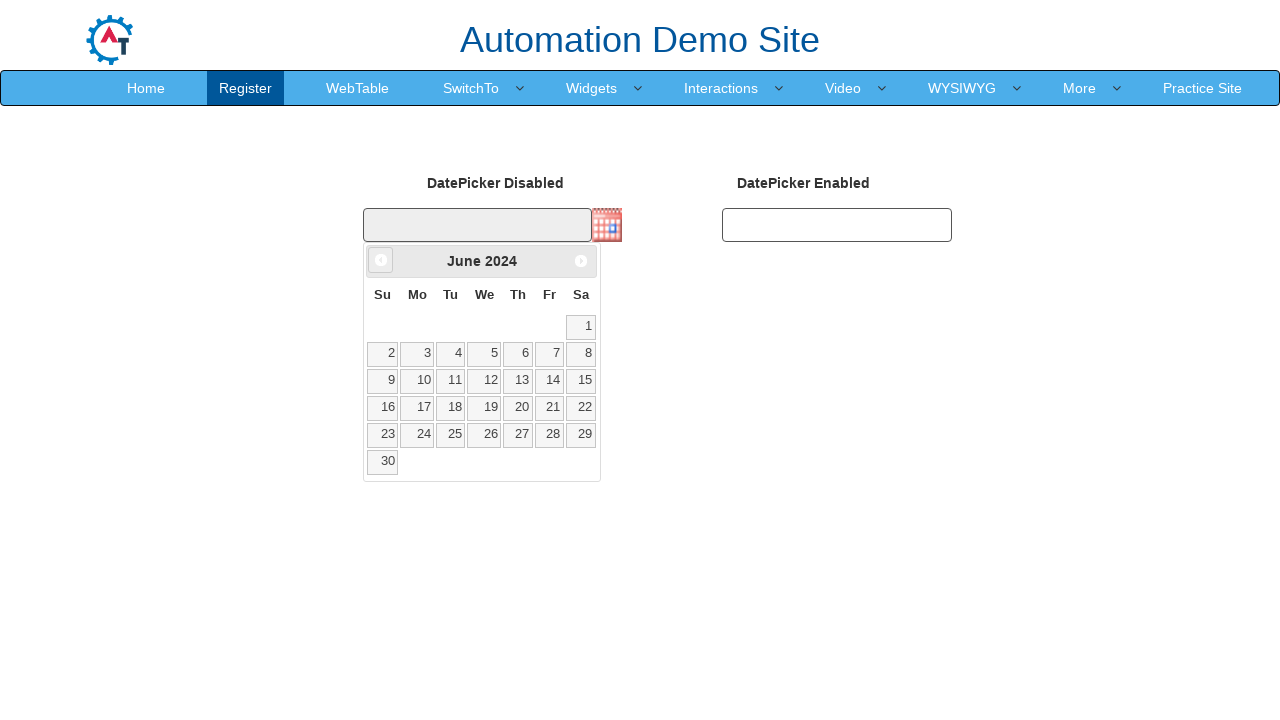

Retrieved current year from date picker: 2024
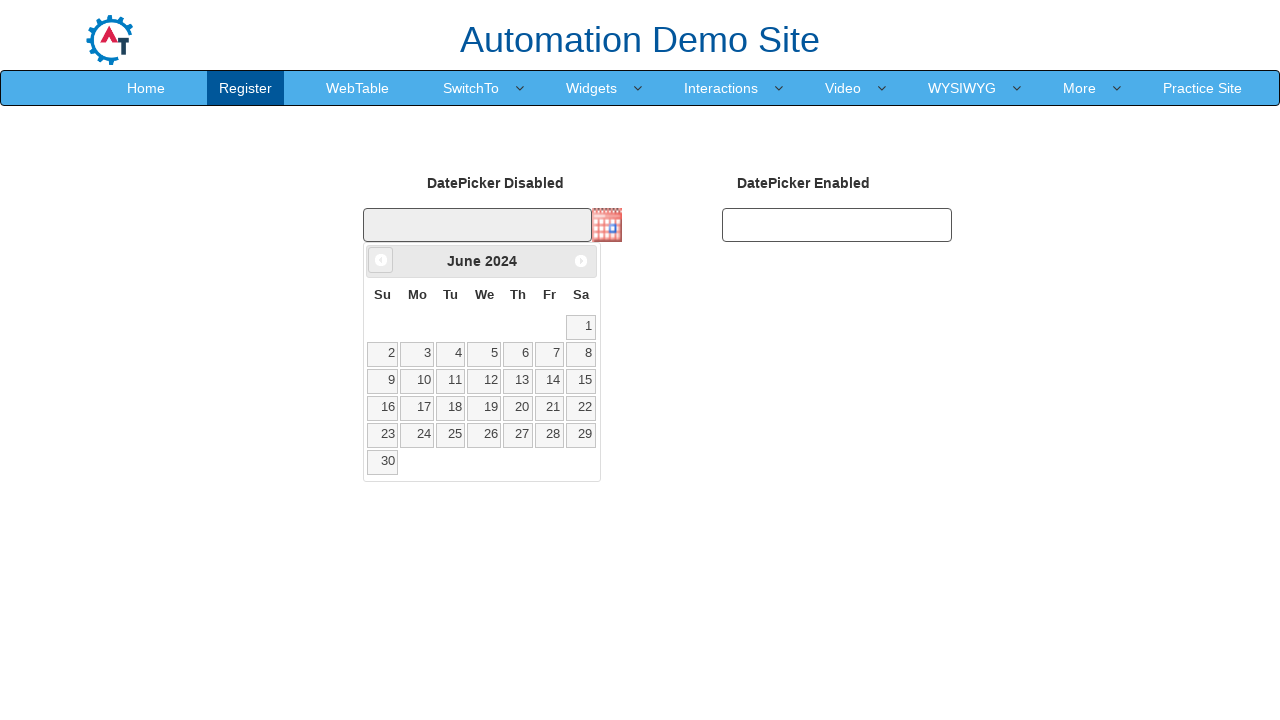

Clicked Previous button to navigate back from June 2024 at (381, 260) on xpath=//span[text()='Prev']
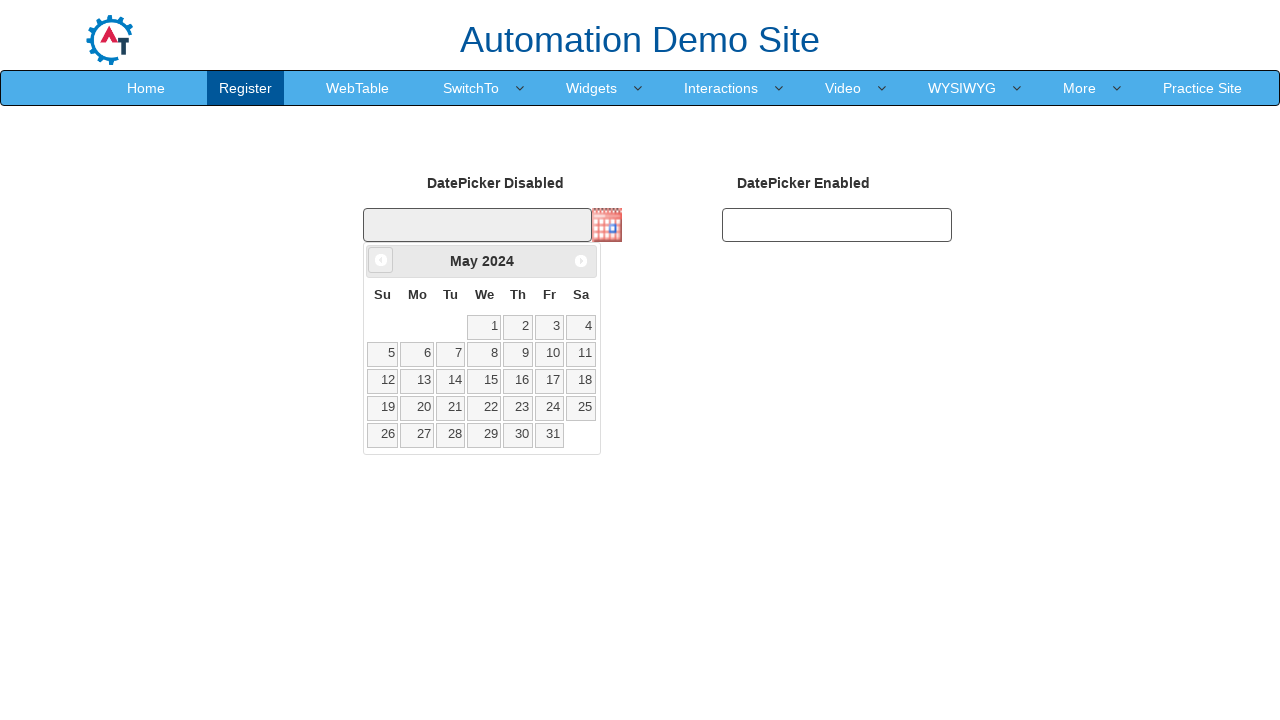

Retrieved current month from date picker
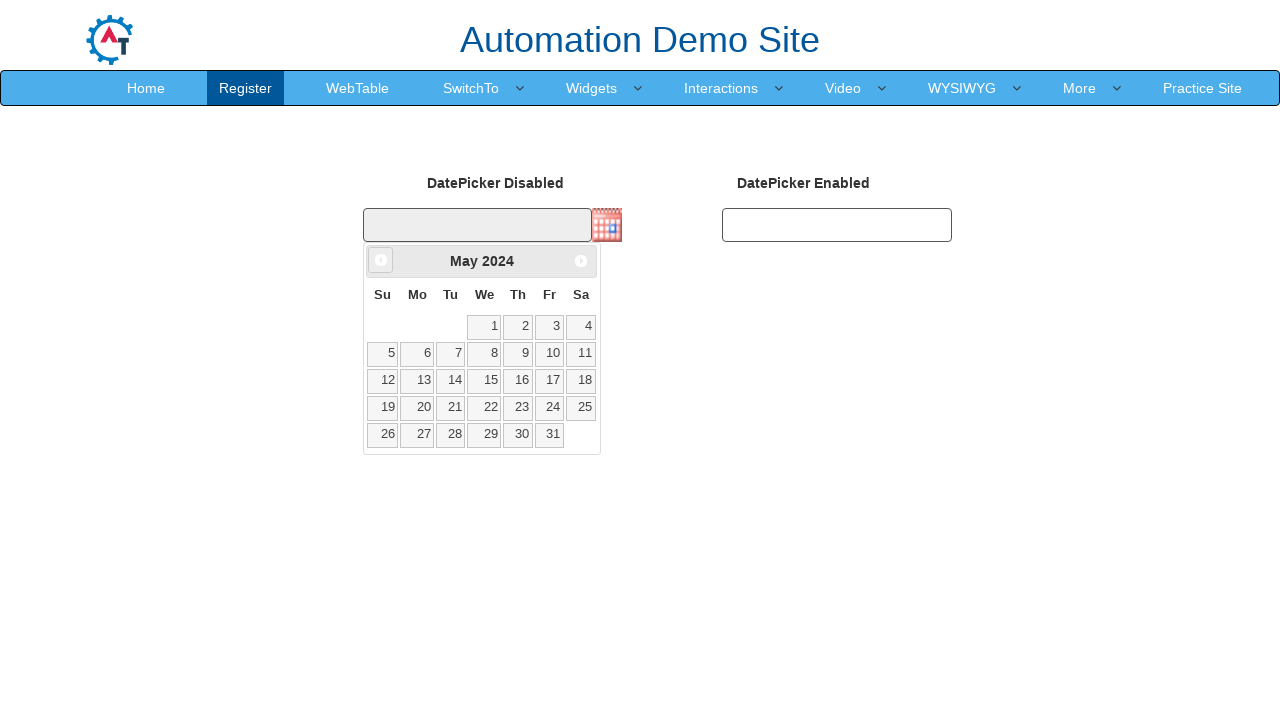

Retrieved current year from date picker: 2024
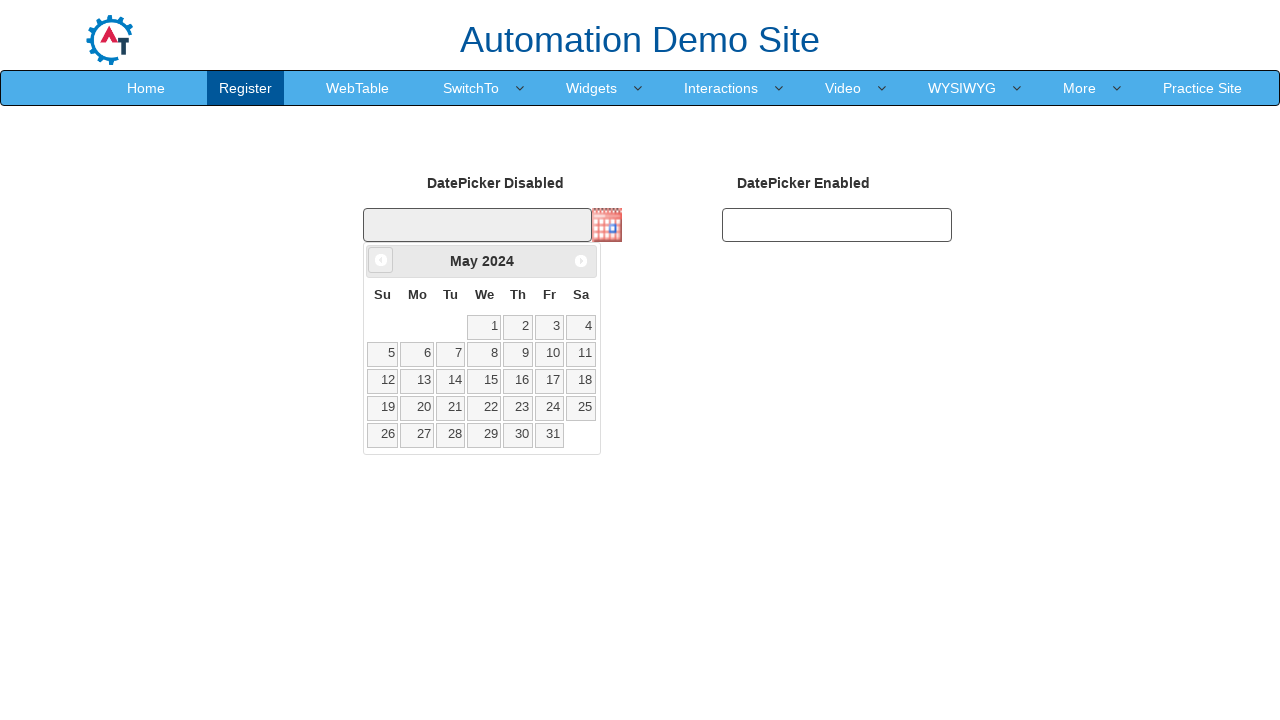

Clicked Previous button to navigate back from May 2024 at (381, 260) on xpath=//span[text()='Prev']
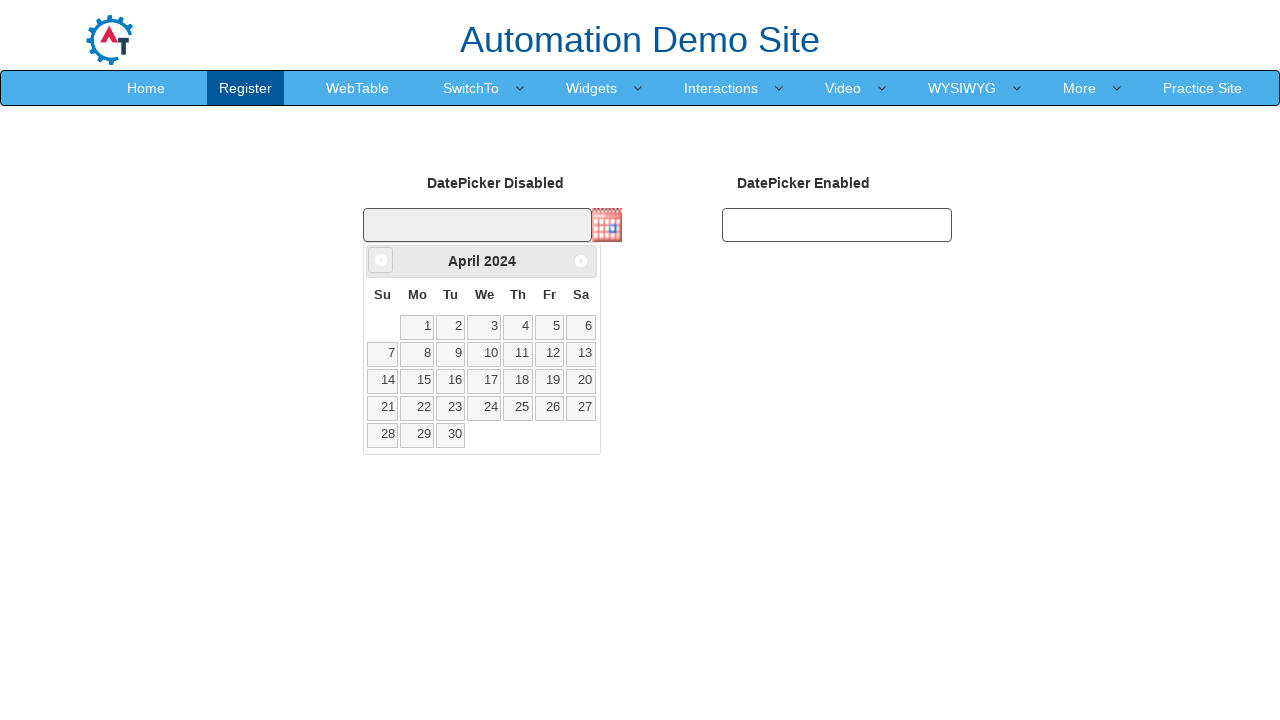

Retrieved current month from date picker
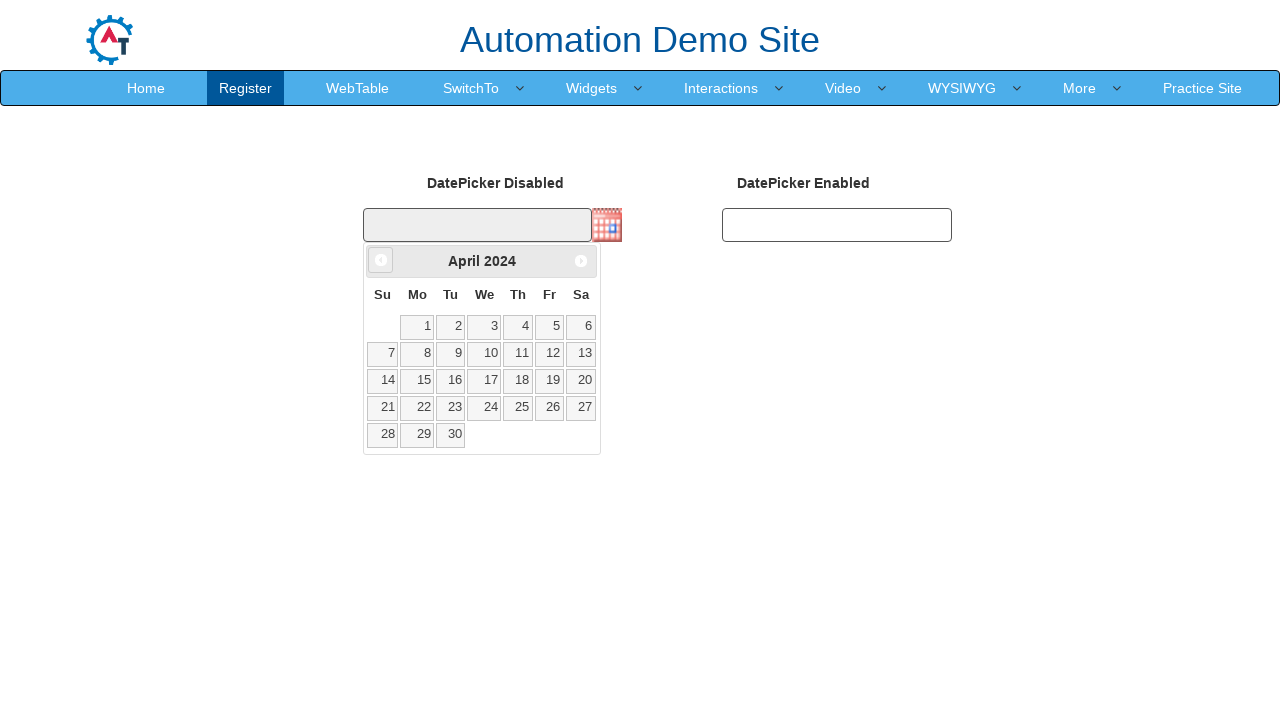

Retrieved current year from date picker: 2024
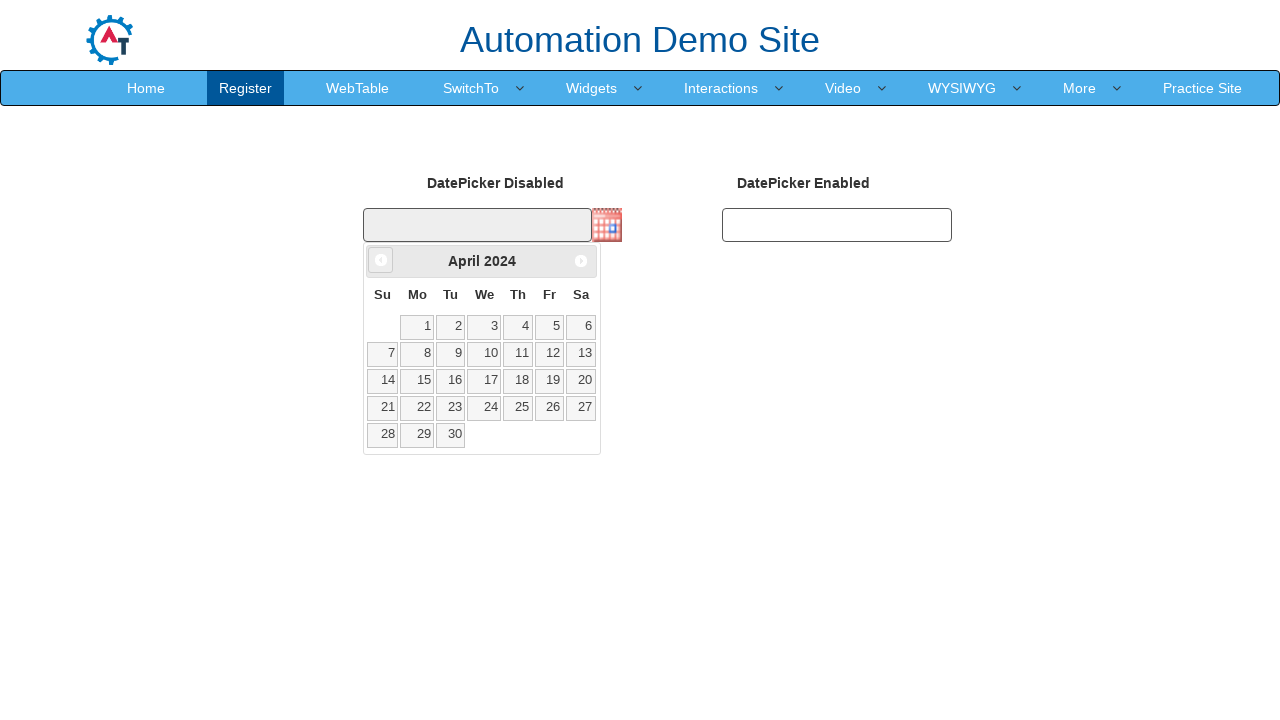

Clicked Previous button to navigate back from April 2024 at (381, 260) on xpath=//span[text()='Prev']
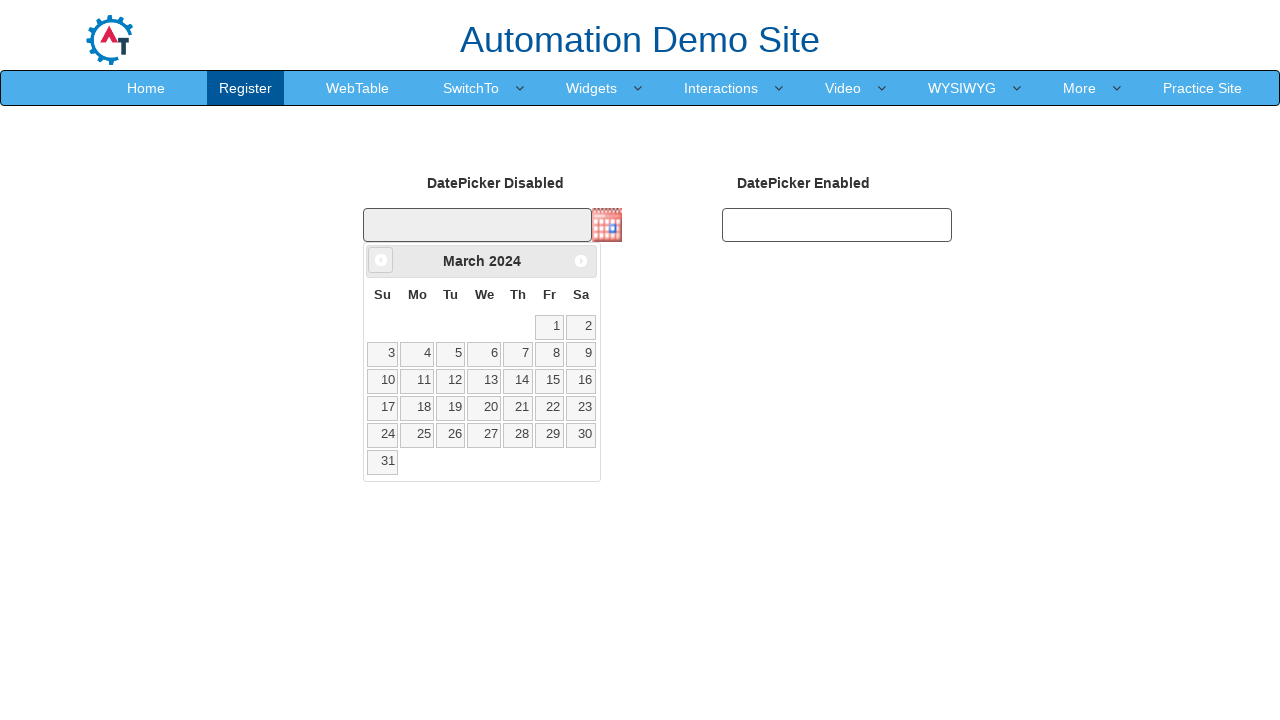

Retrieved current month from date picker
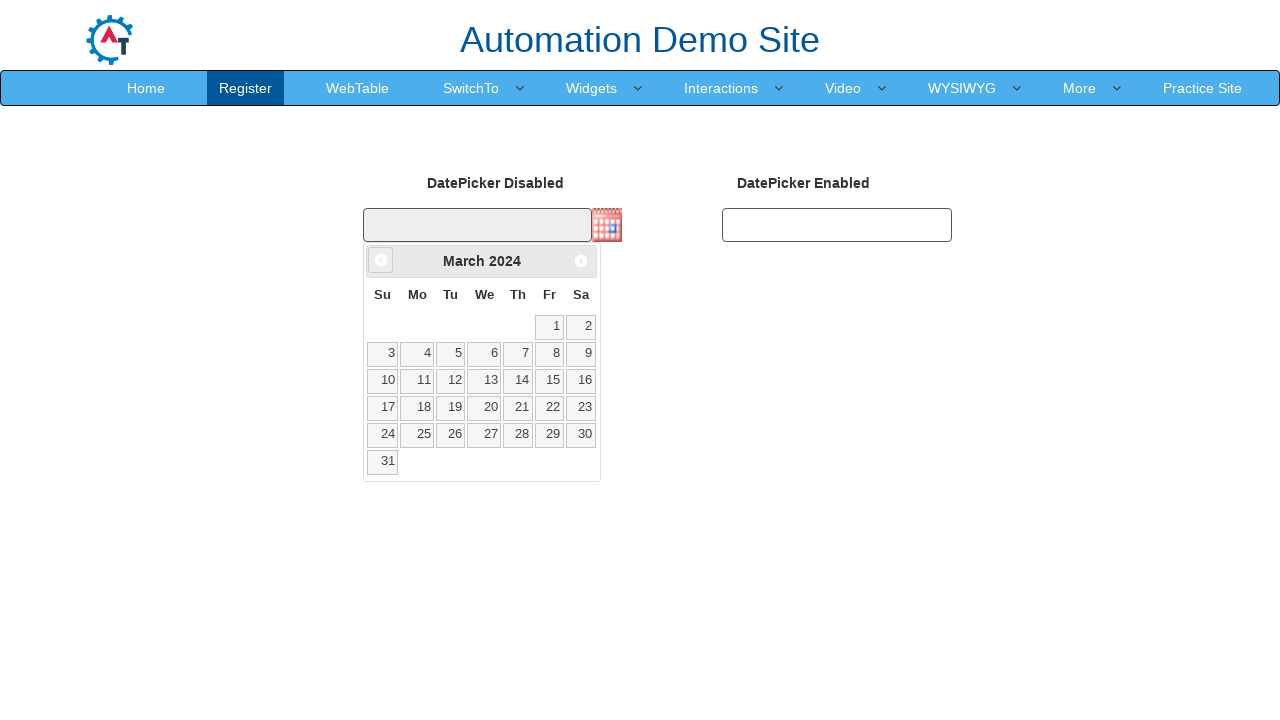

Retrieved current year from date picker: 2024
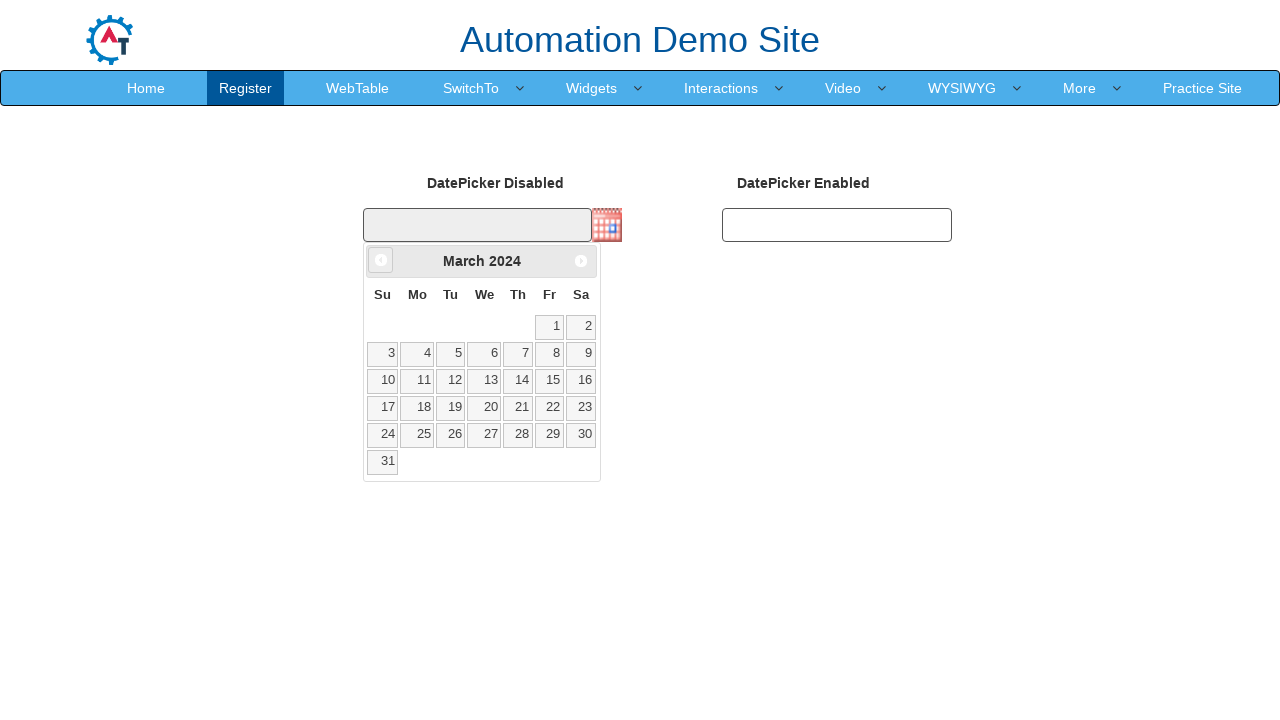

Clicked Previous button to navigate back from March 2024 at (381, 260) on xpath=//span[text()='Prev']
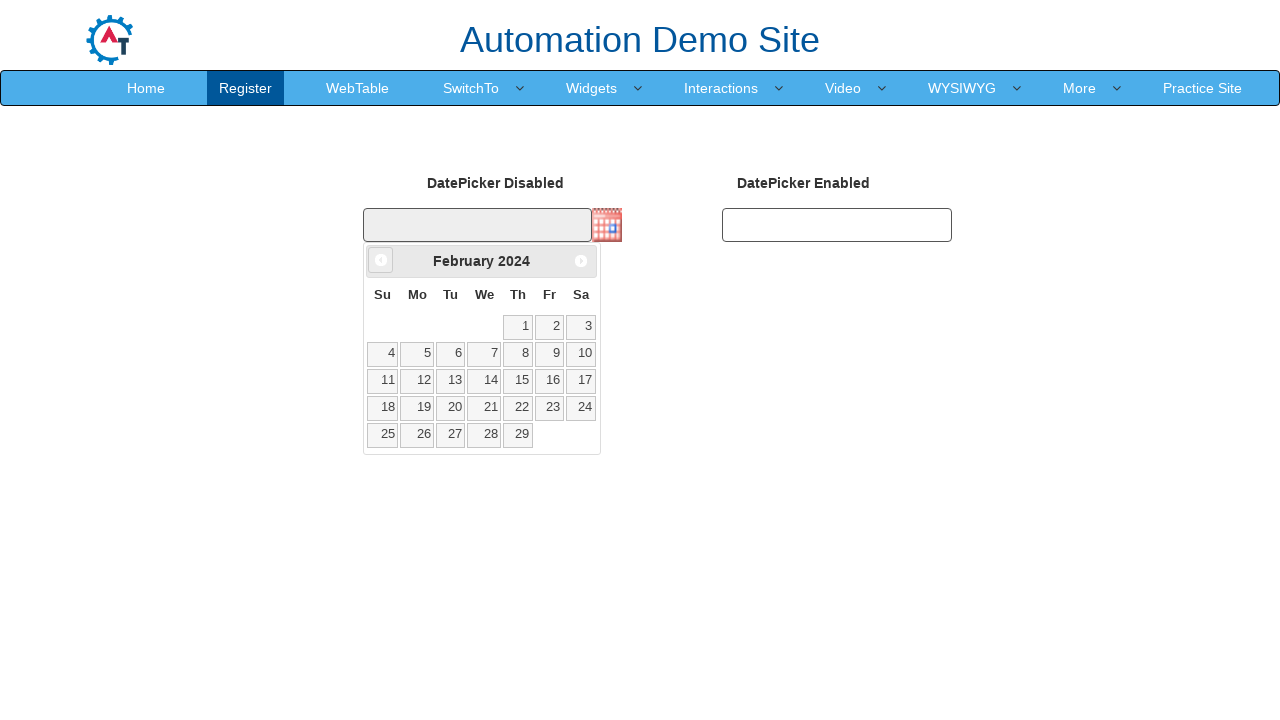

Retrieved current month from date picker
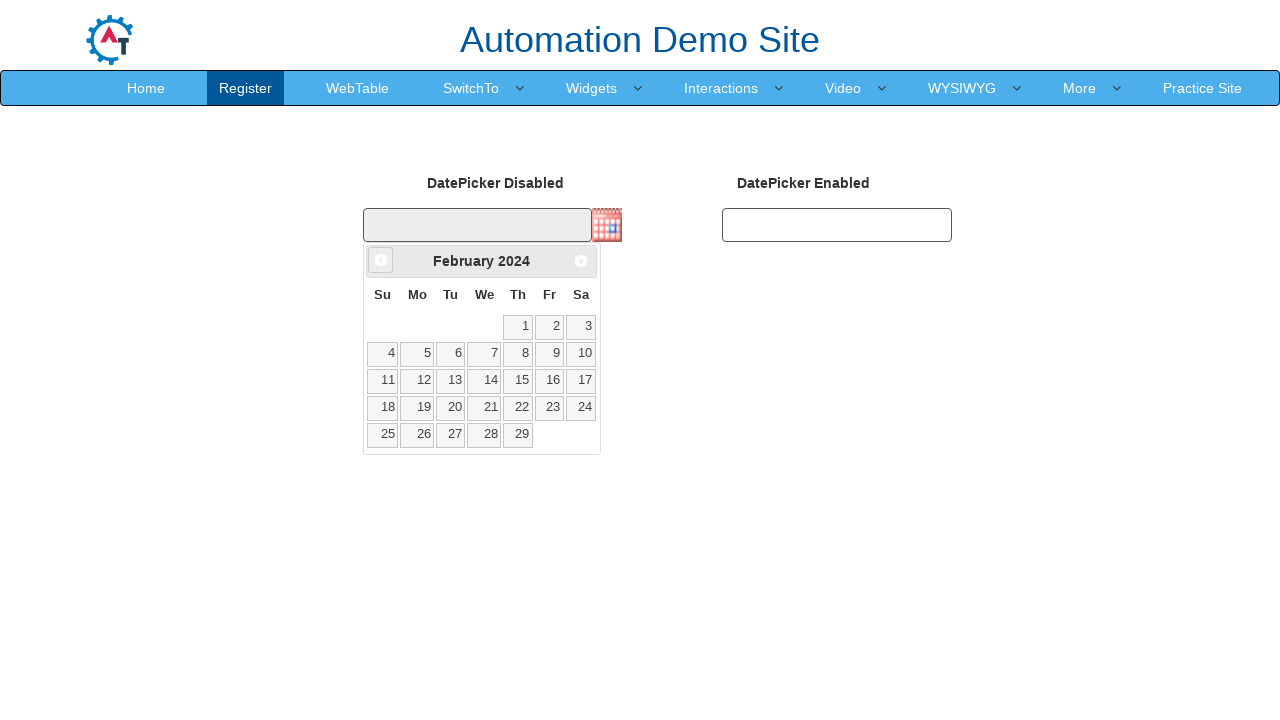

Retrieved current year from date picker: 2024
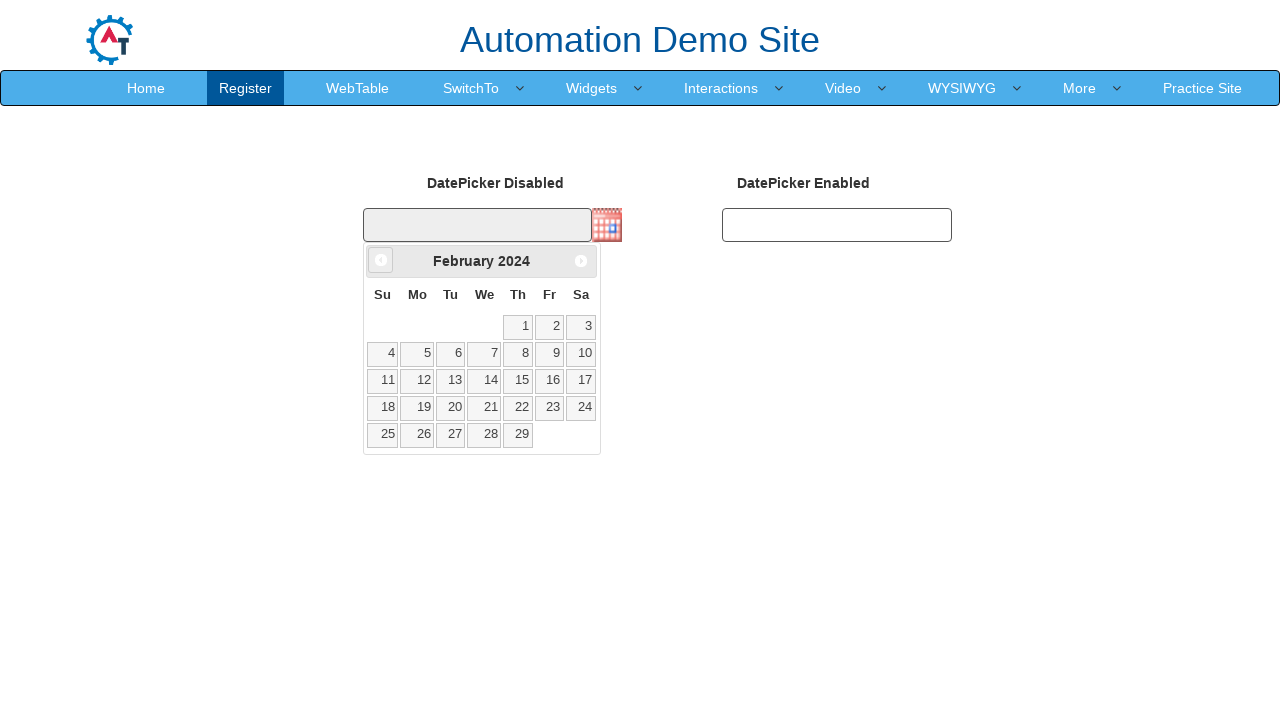

Clicked Previous button to navigate back from February 2024 at (381, 260) on xpath=//span[text()='Prev']
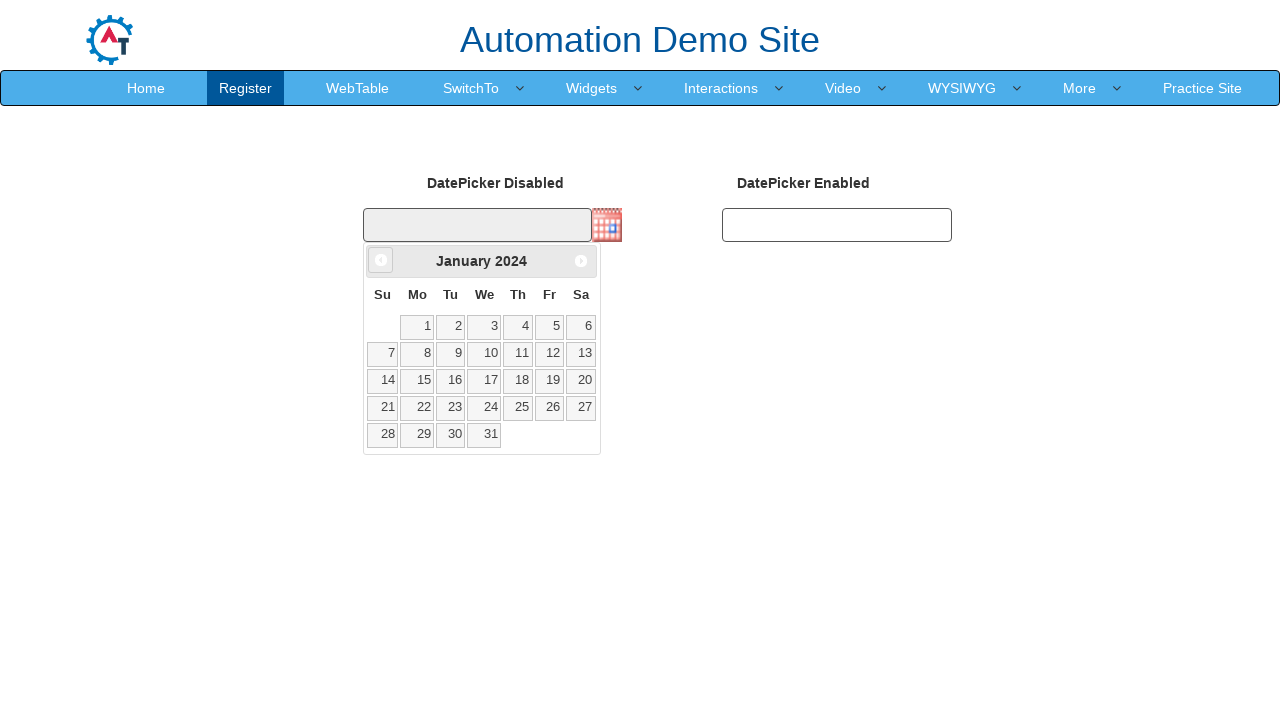

Retrieved current month from date picker
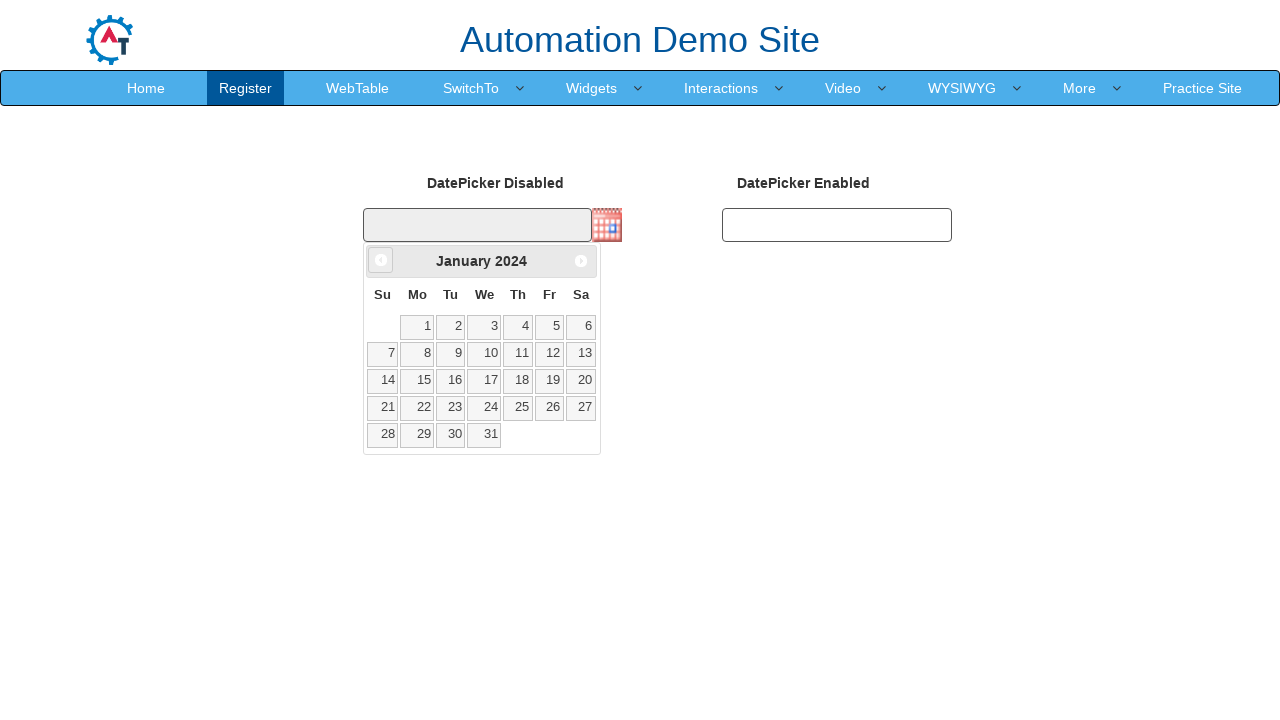

Retrieved current year from date picker: 2024
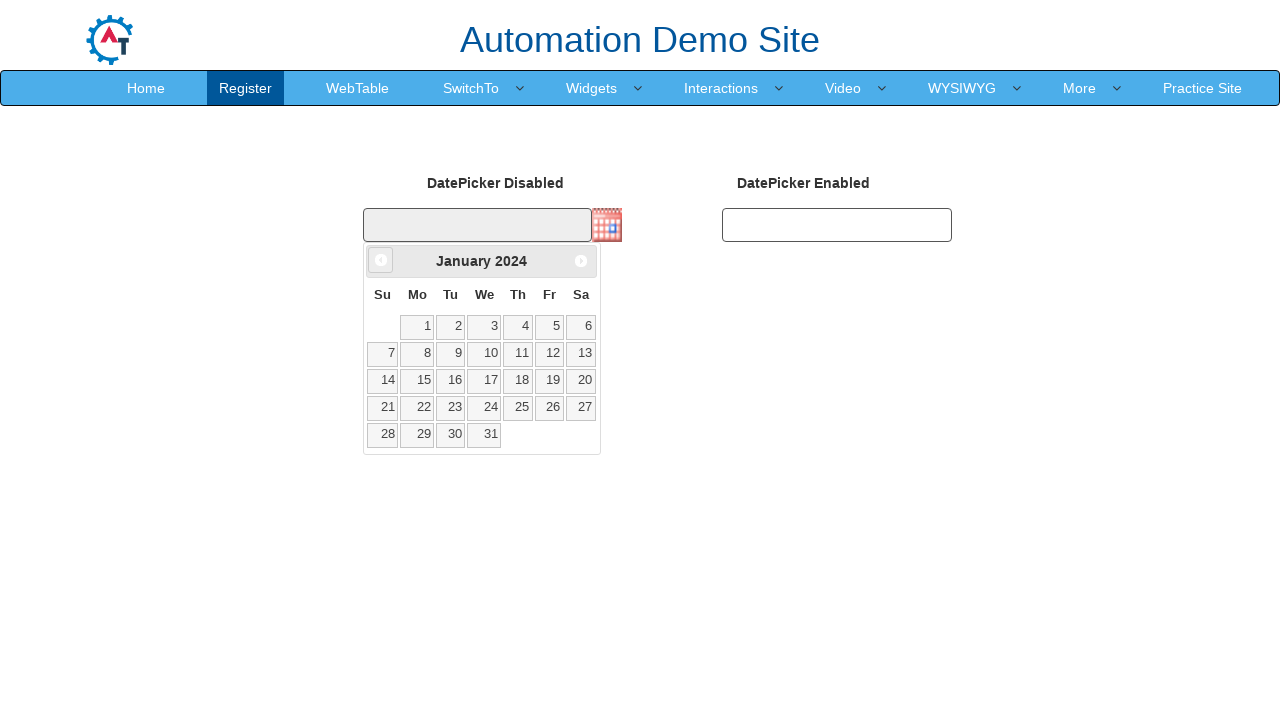

Clicked Previous button to navigate back from January 2024 at (381, 260) on xpath=//span[text()='Prev']
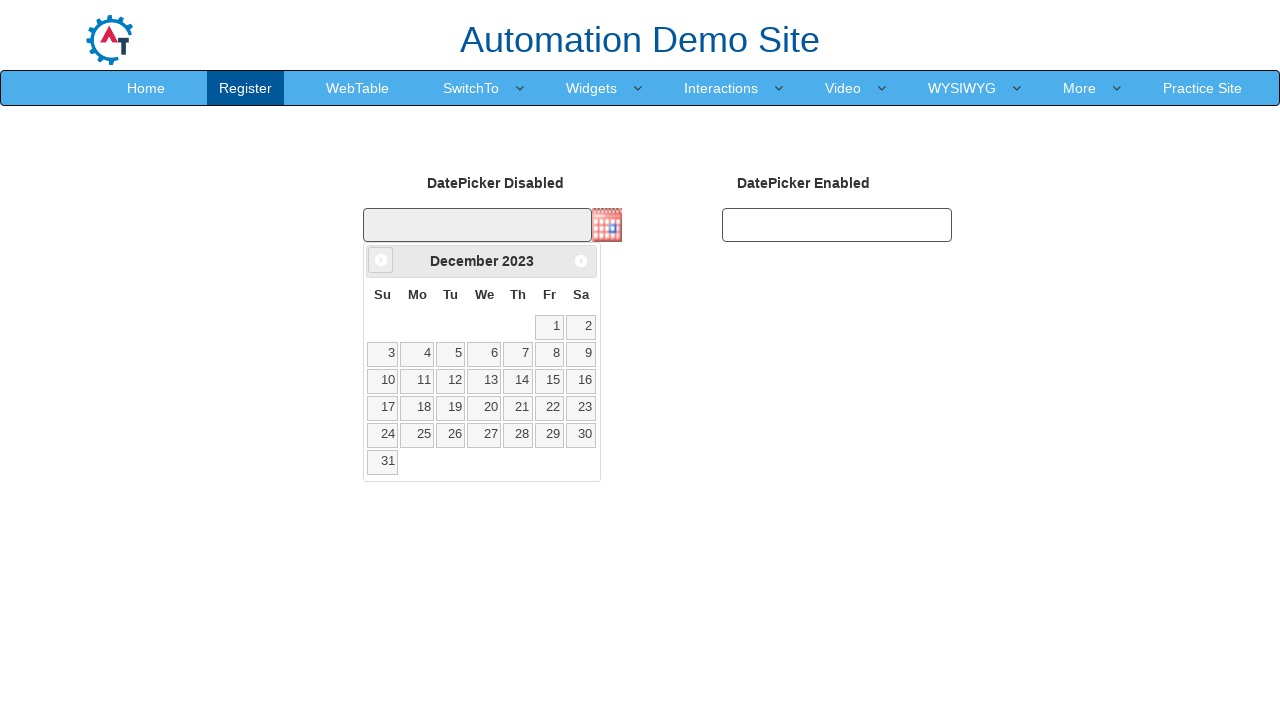

Retrieved current month from date picker
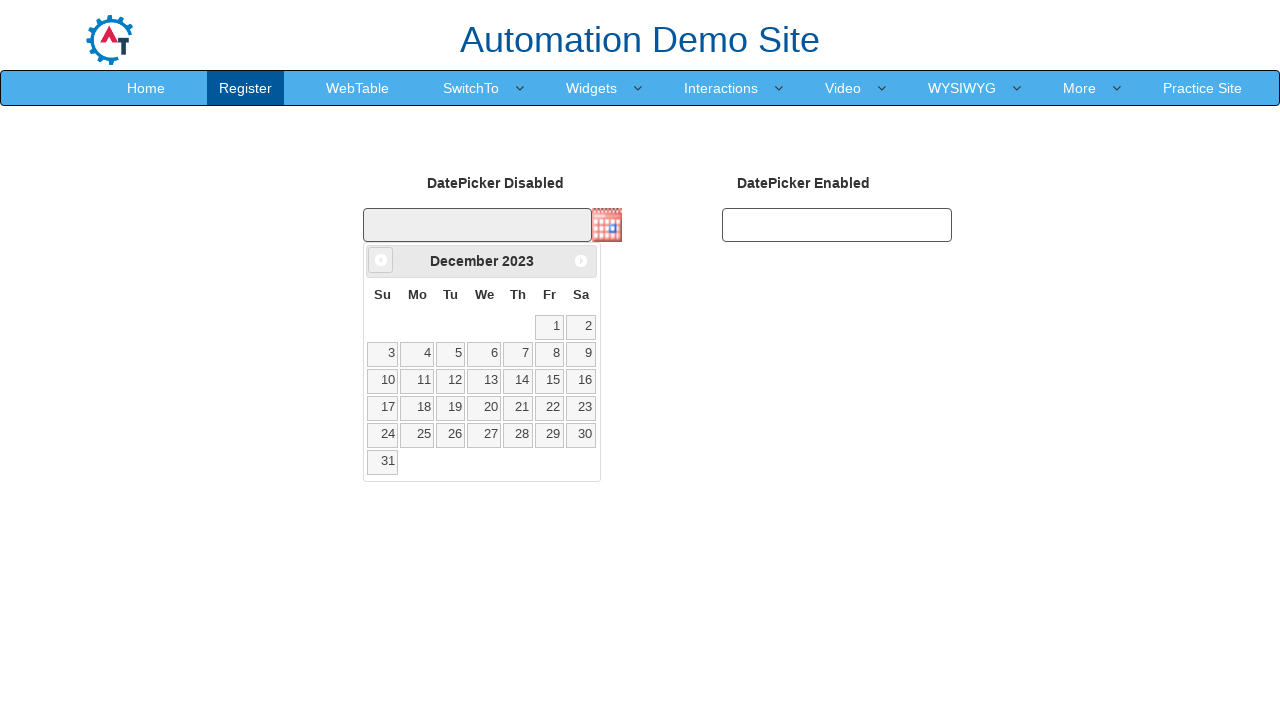

Retrieved current year from date picker: 2023
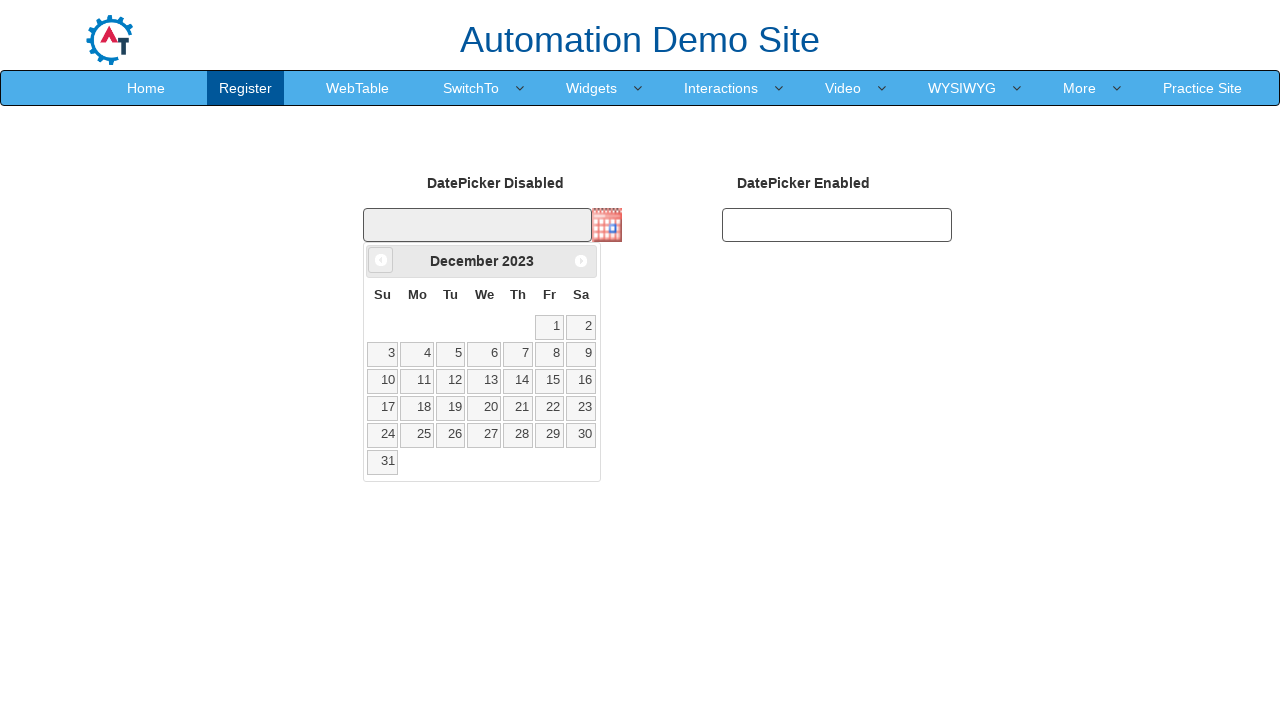

Clicked Previous button to navigate back from December 2023 at (381, 260) on xpath=//span[text()='Prev']
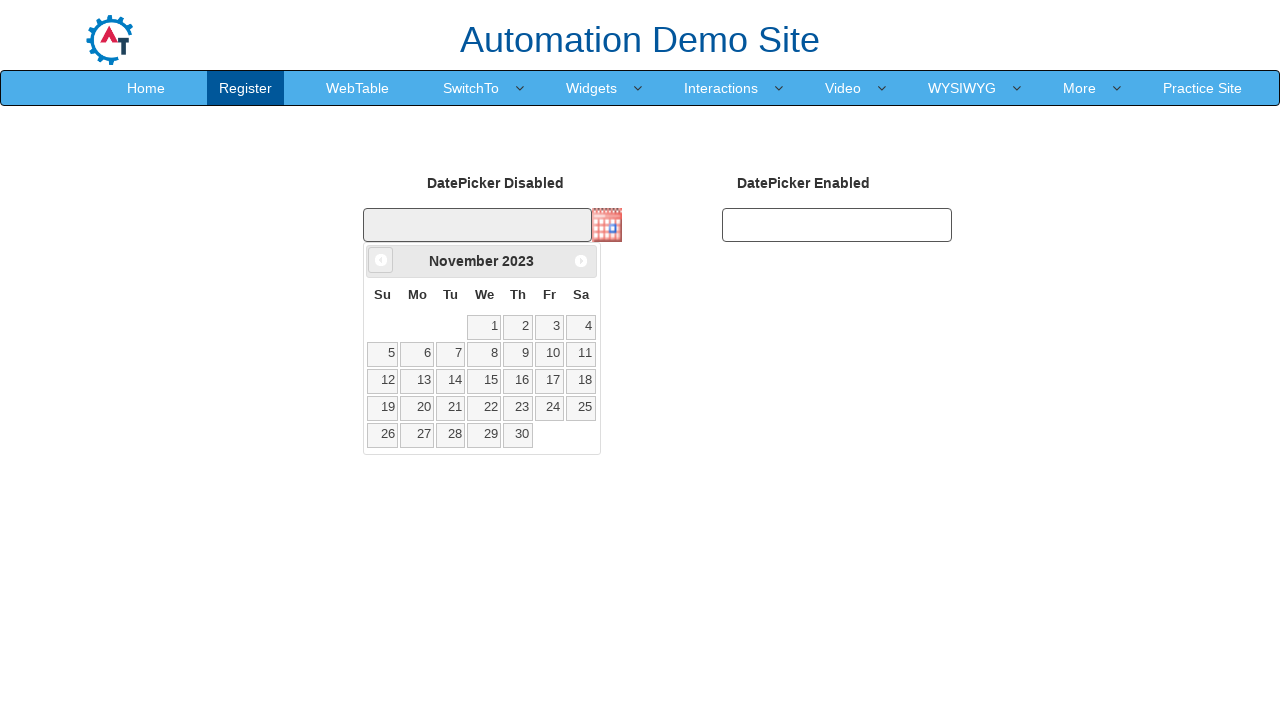

Retrieved current month from date picker
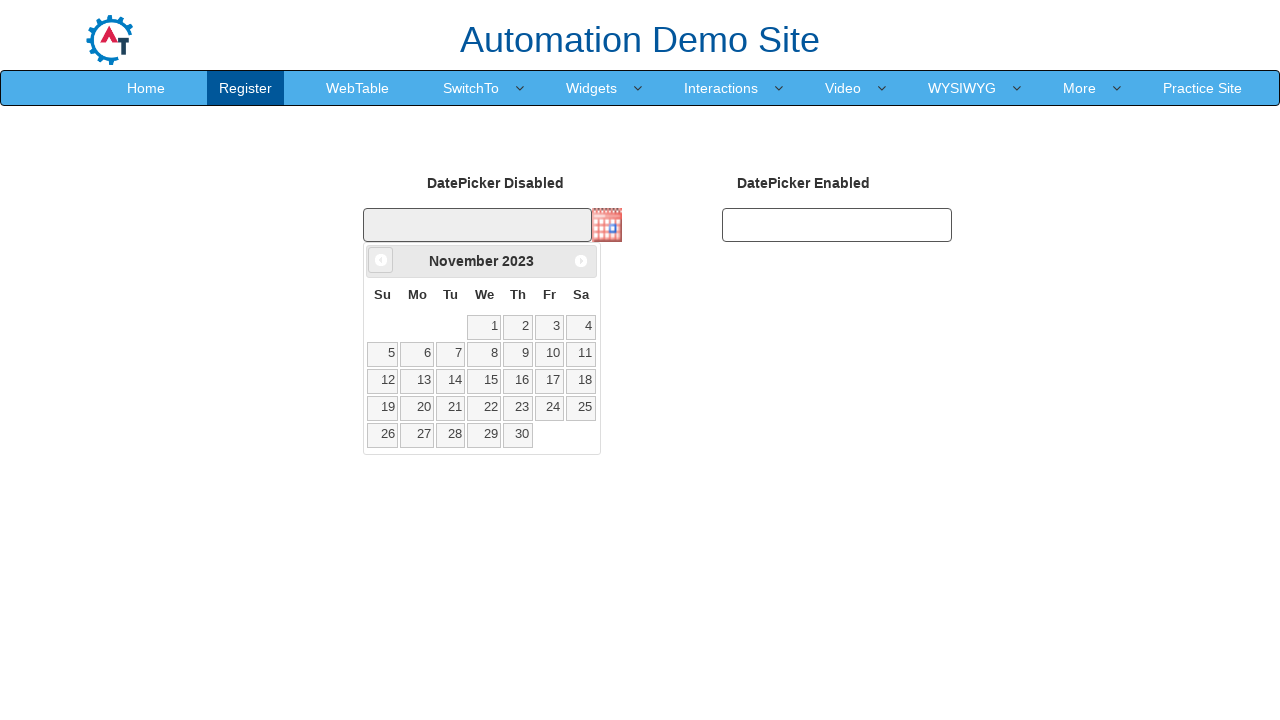

Retrieved current year from date picker: 2023
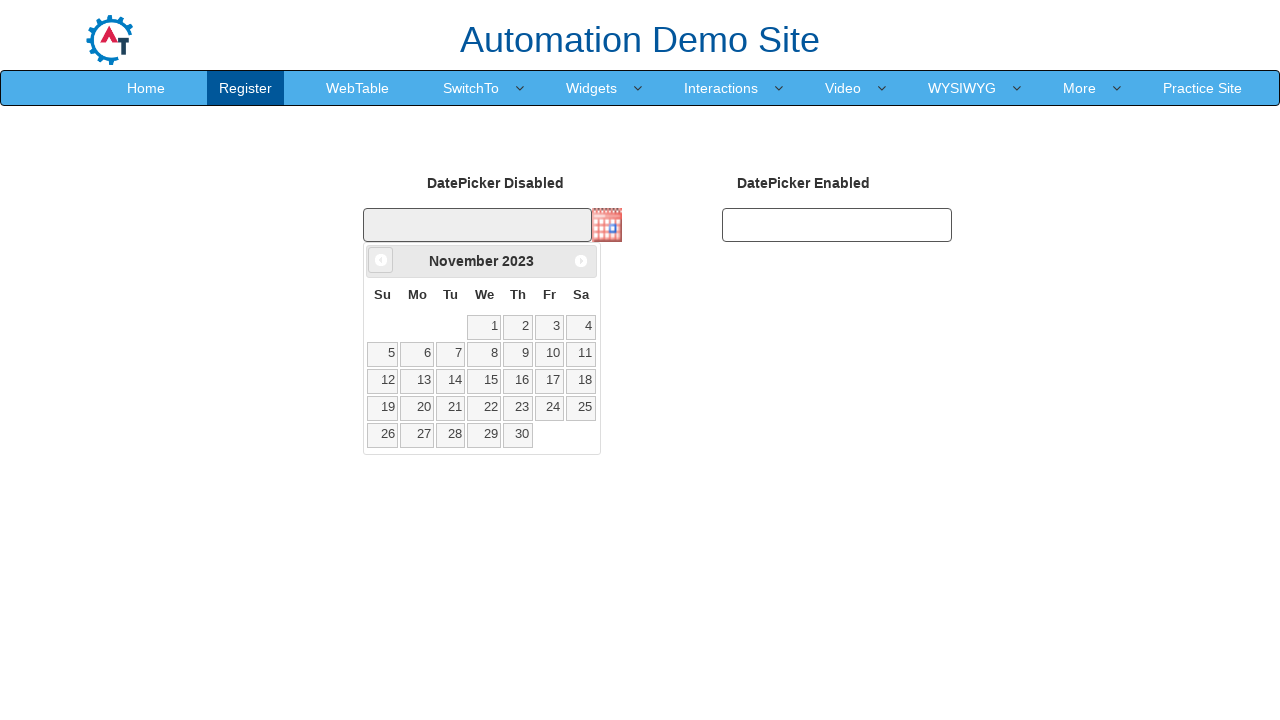

Clicked Previous button to navigate back from November 2023 at (381, 260) on xpath=//span[text()='Prev']
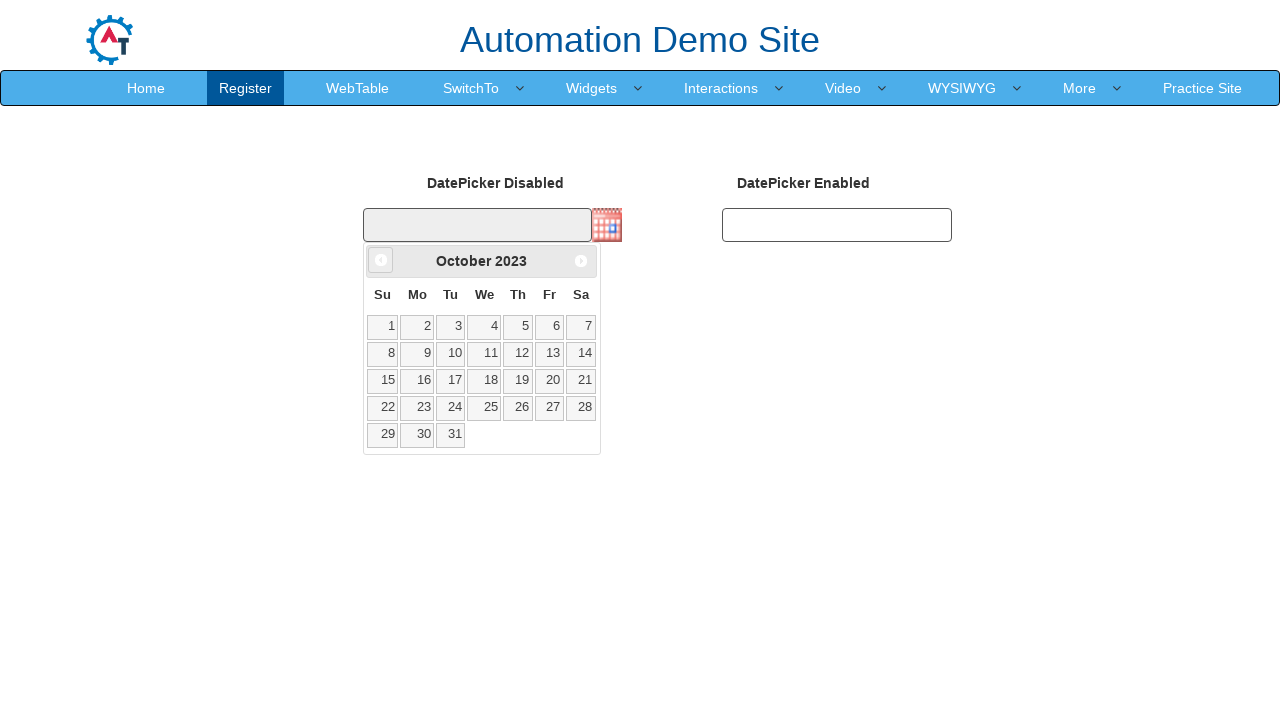

Retrieved current month from date picker
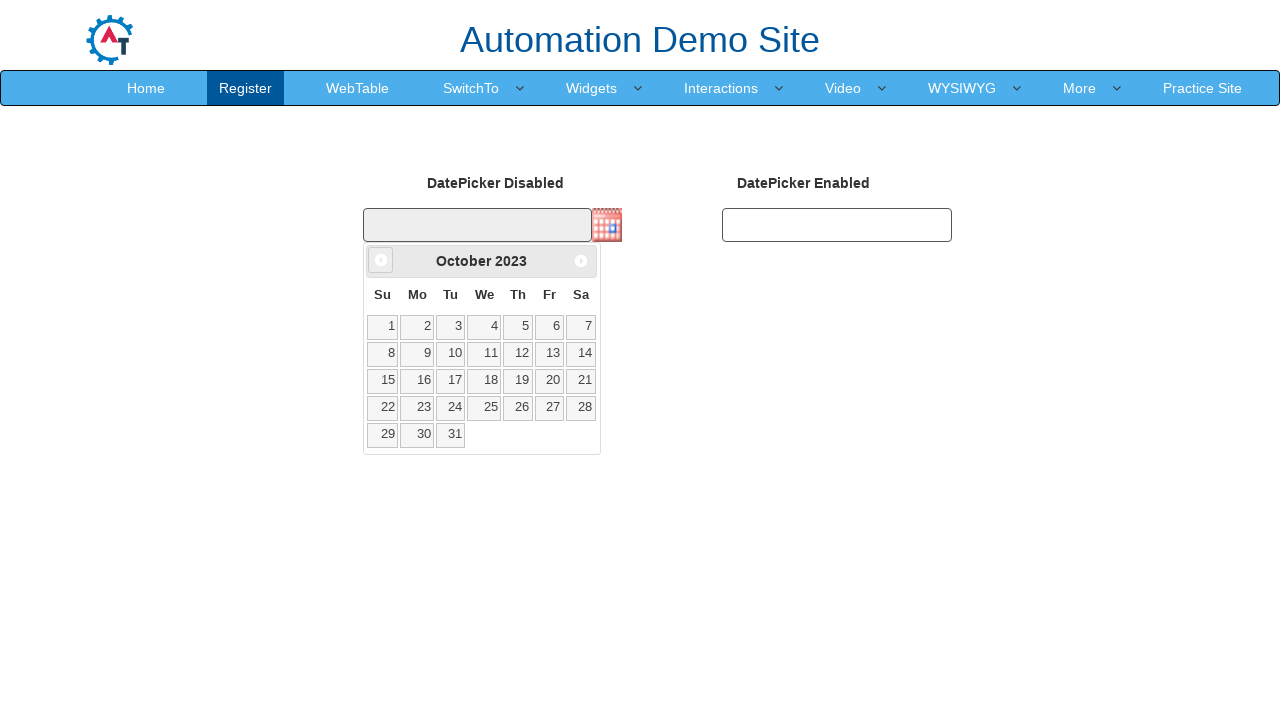

Retrieved current year from date picker: 2023
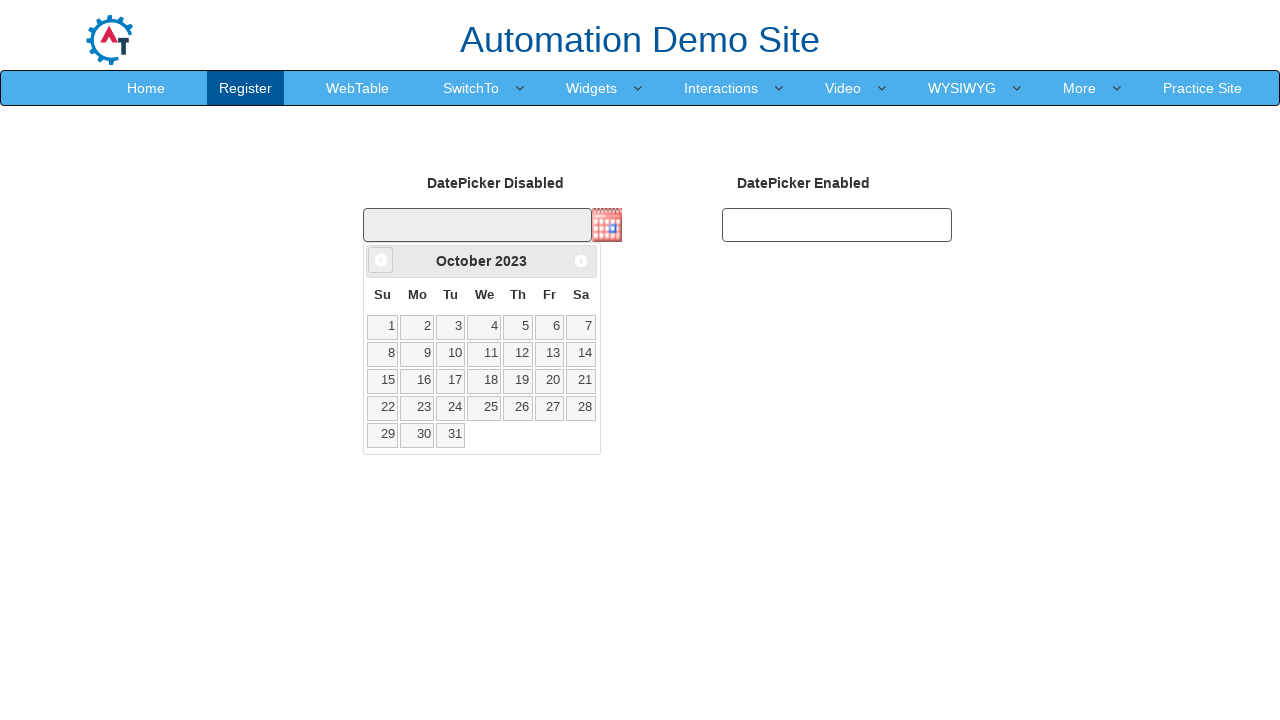

Clicked Previous button to navigate back from October 2023 at (381, 260) on xpath=//span[text()='Prev']
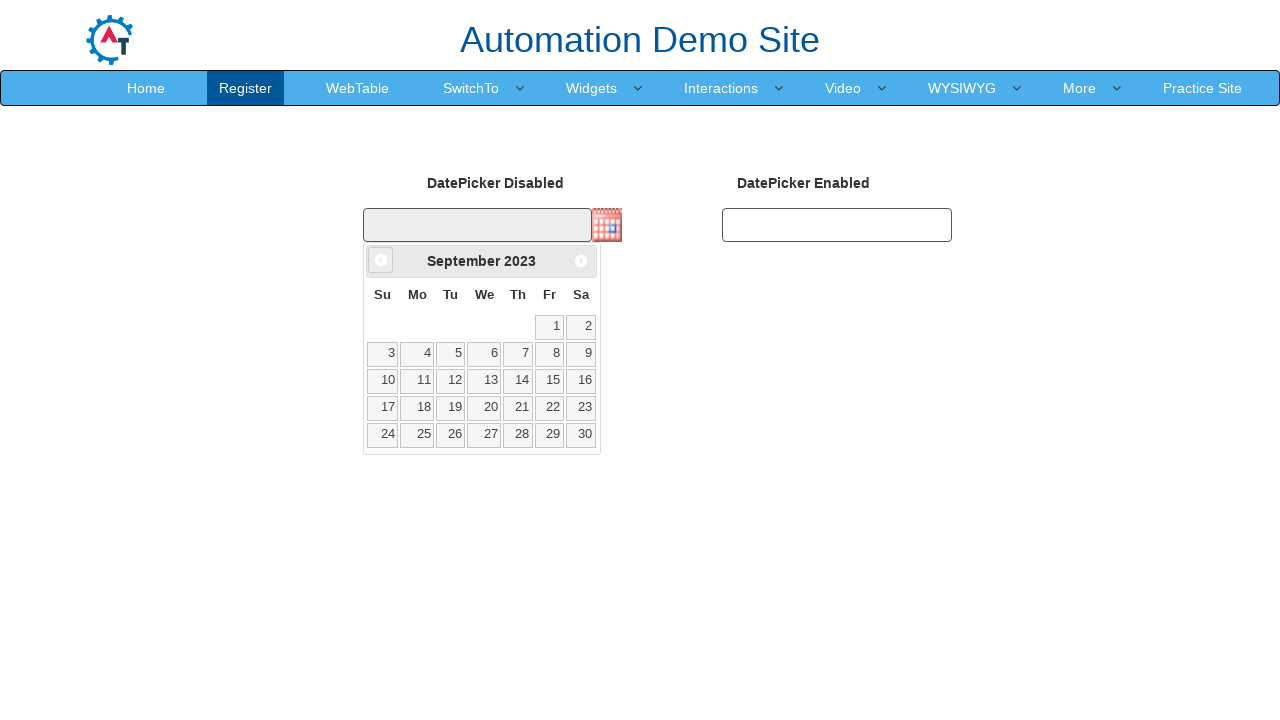

Retrieved current month from date picker
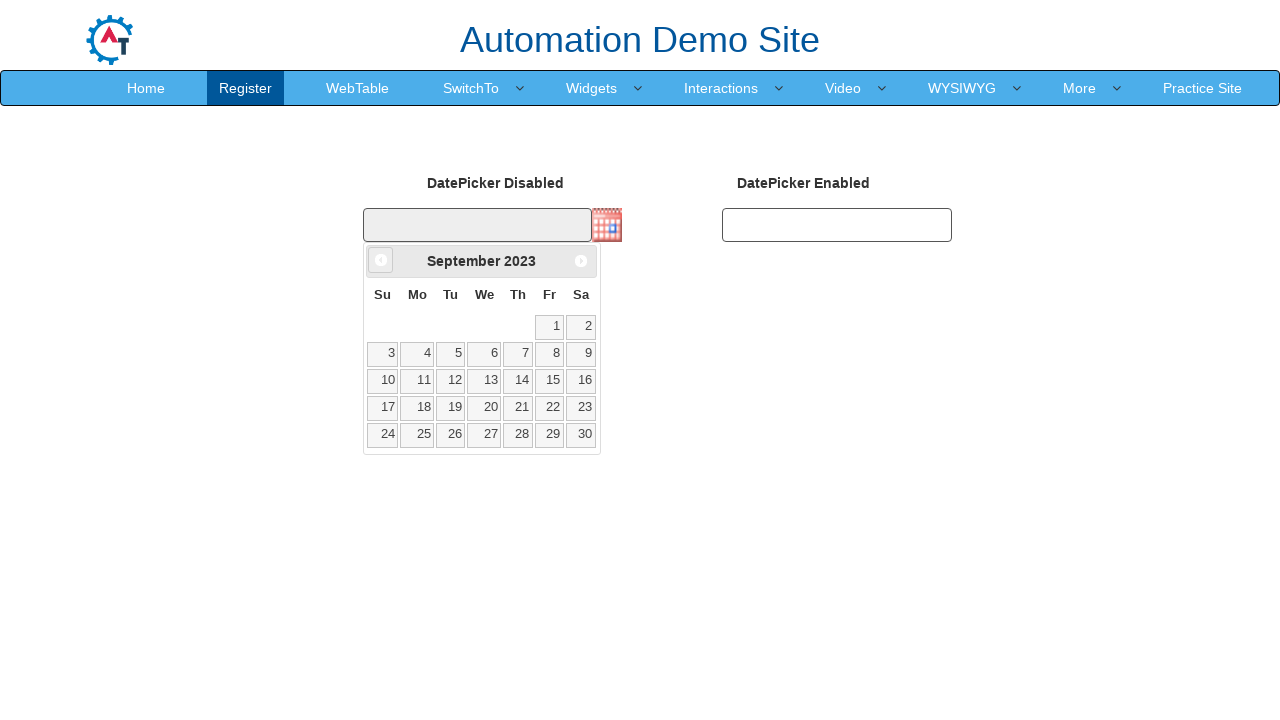

Retrieved current year from date picker: 2023
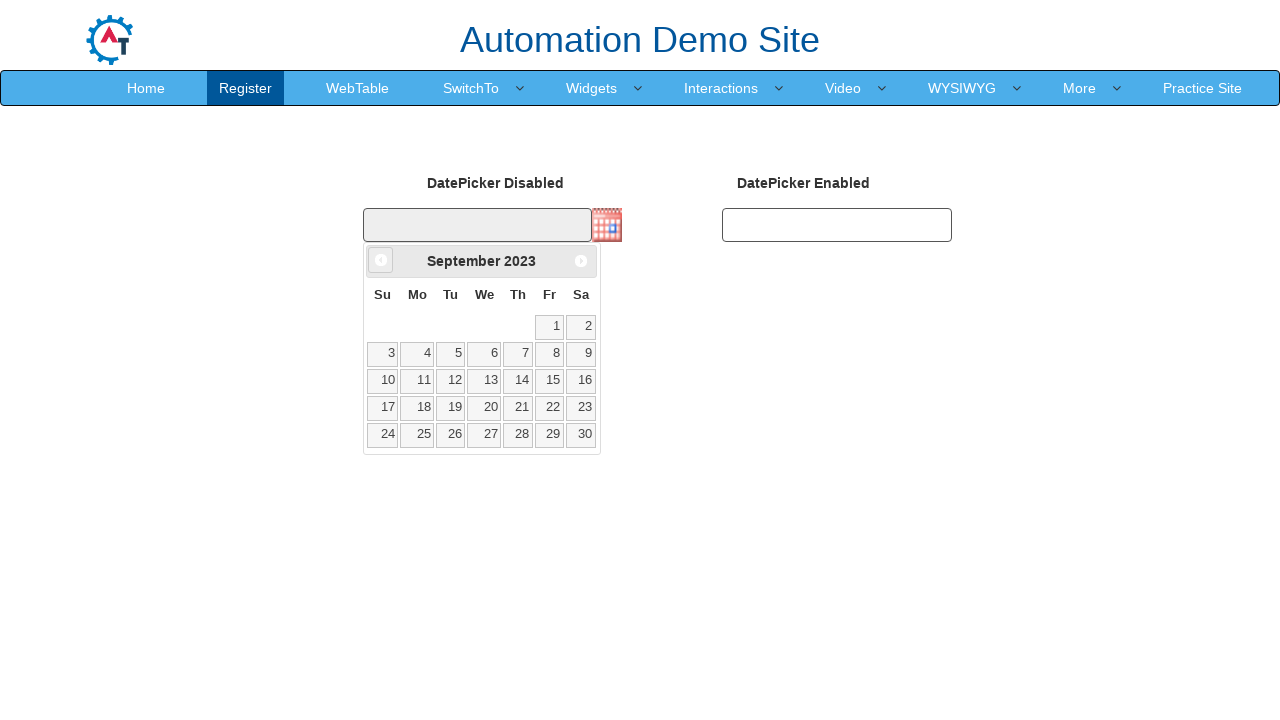

Clicked Previous button to navigate back from September 2023 at (381, 260) on xpath=//span[text()='Prev']
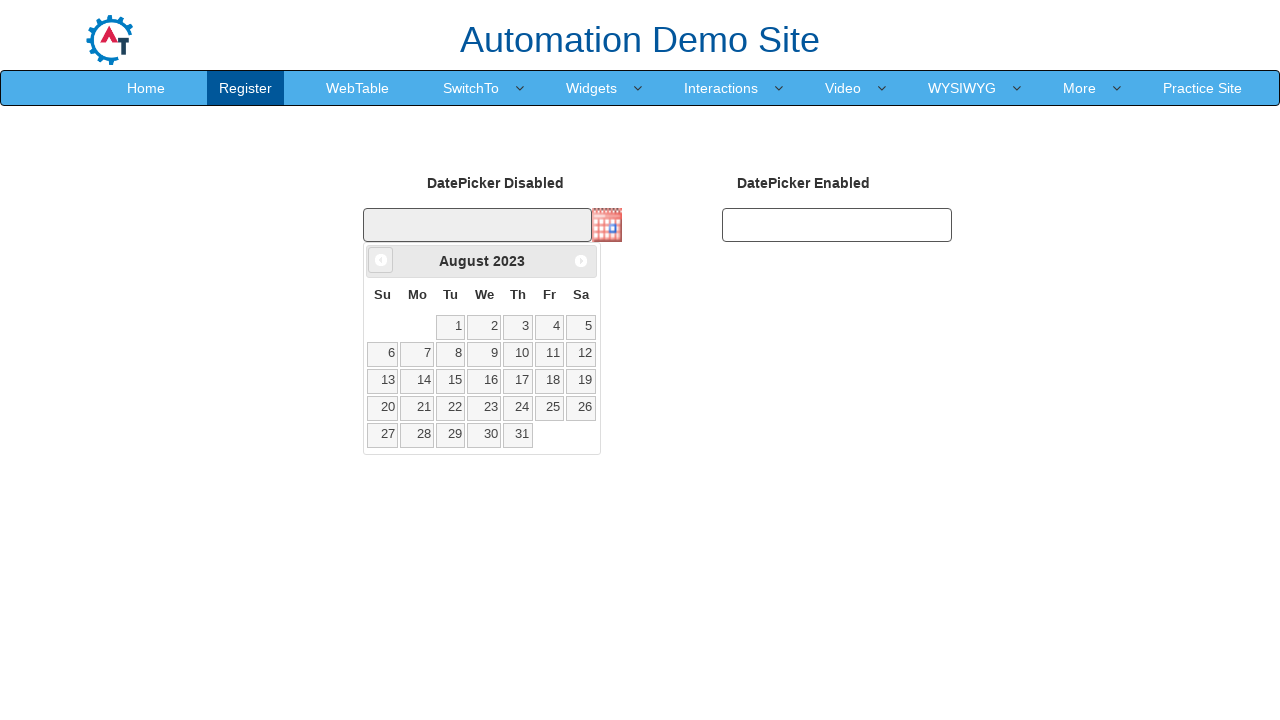

Retrieved current month from date picker
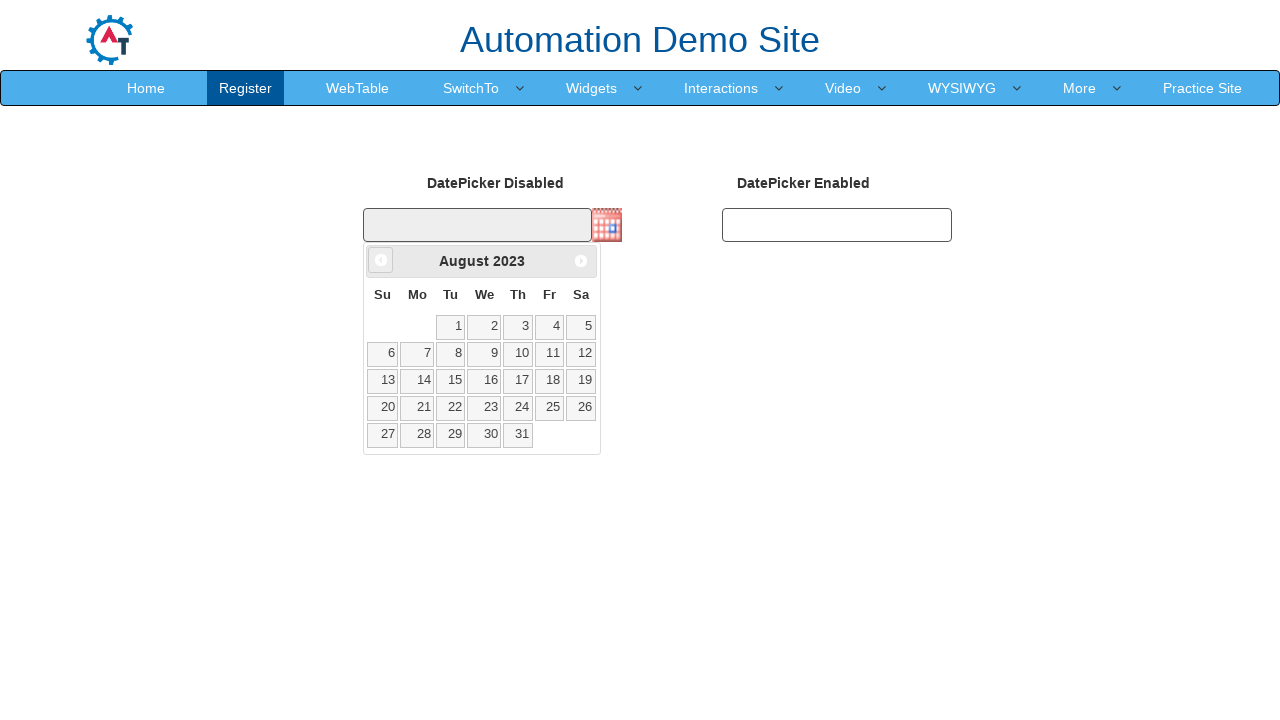

Retrieved current year from date picker: 2023
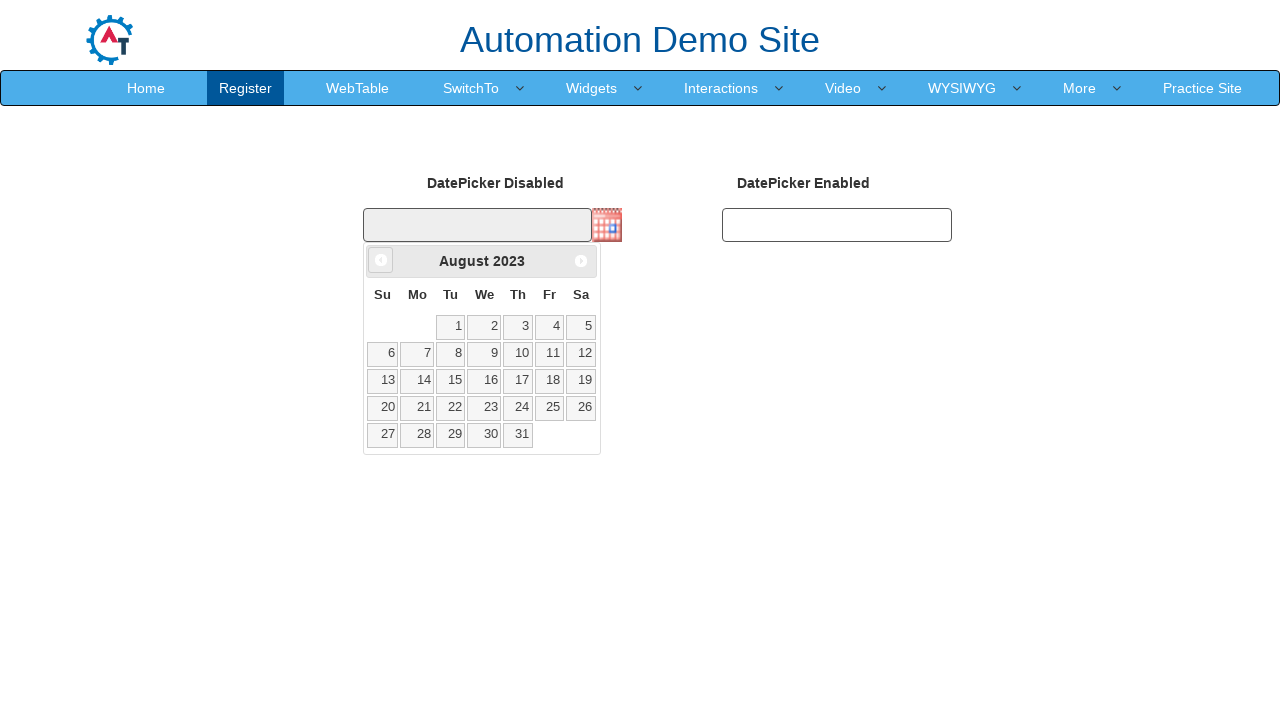

Clicked Previous button to navigate back from August 2023 at (381, 260) on xpath=//span[text()='Prev']
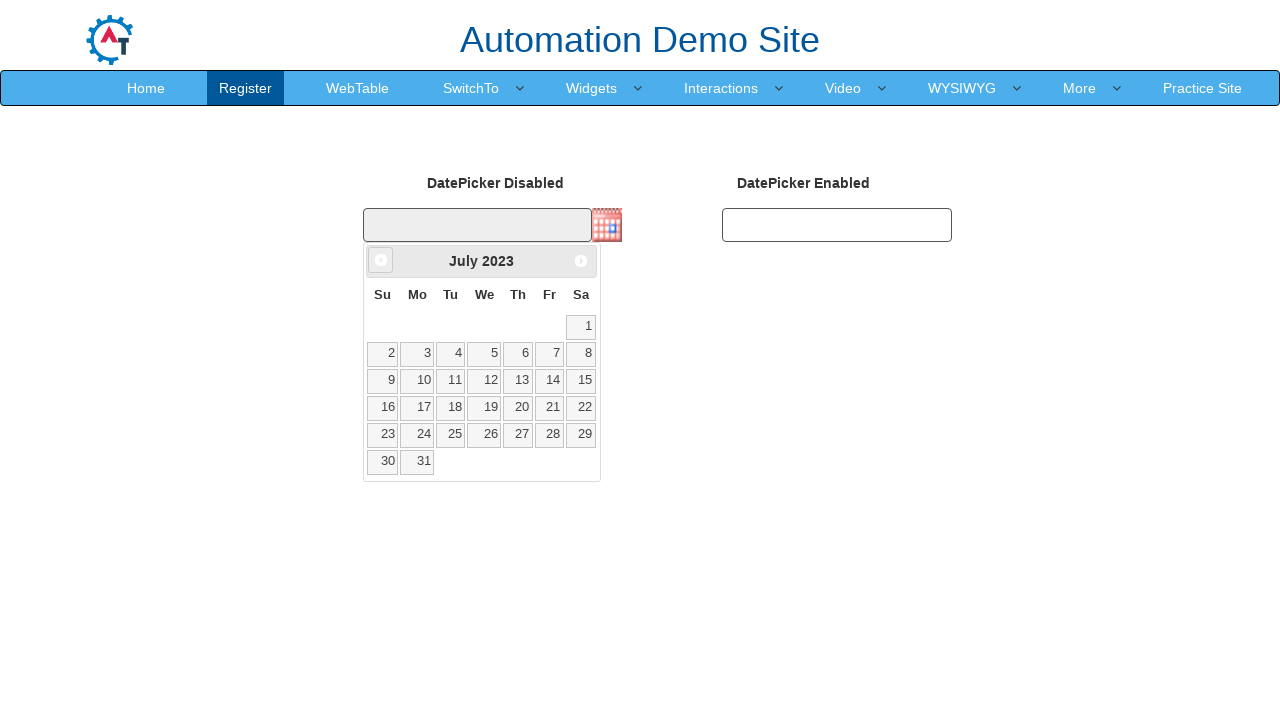

Retrieved current month from date picker
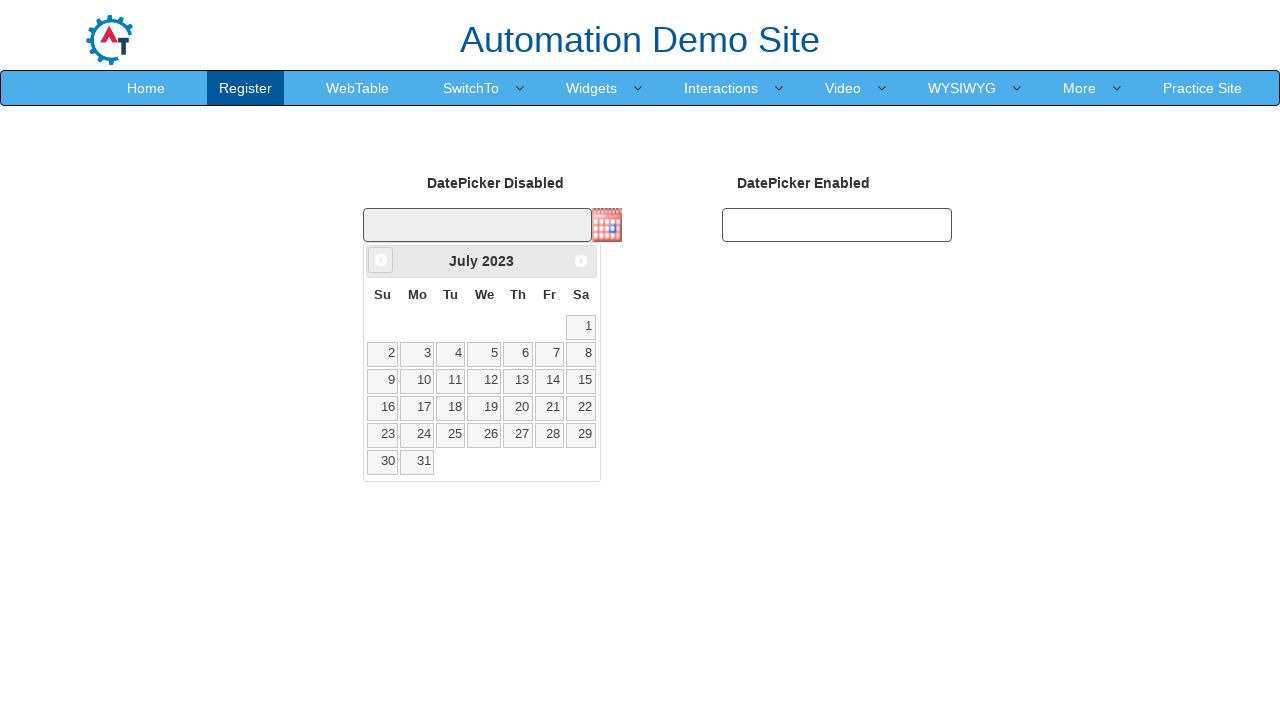

Retrieved current year from date picker: 2023
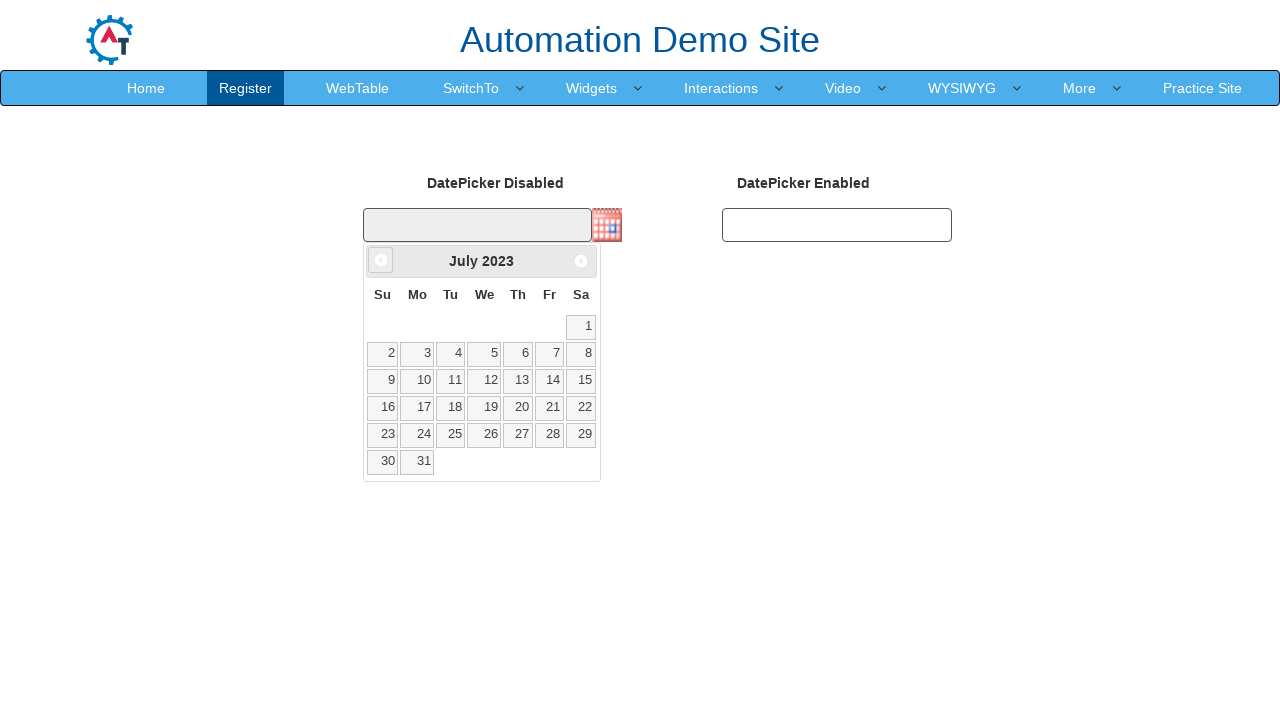

Clicked Previous button to navigate back from July 2023 at (381, 260) on xpath=//span[text()='Prev']
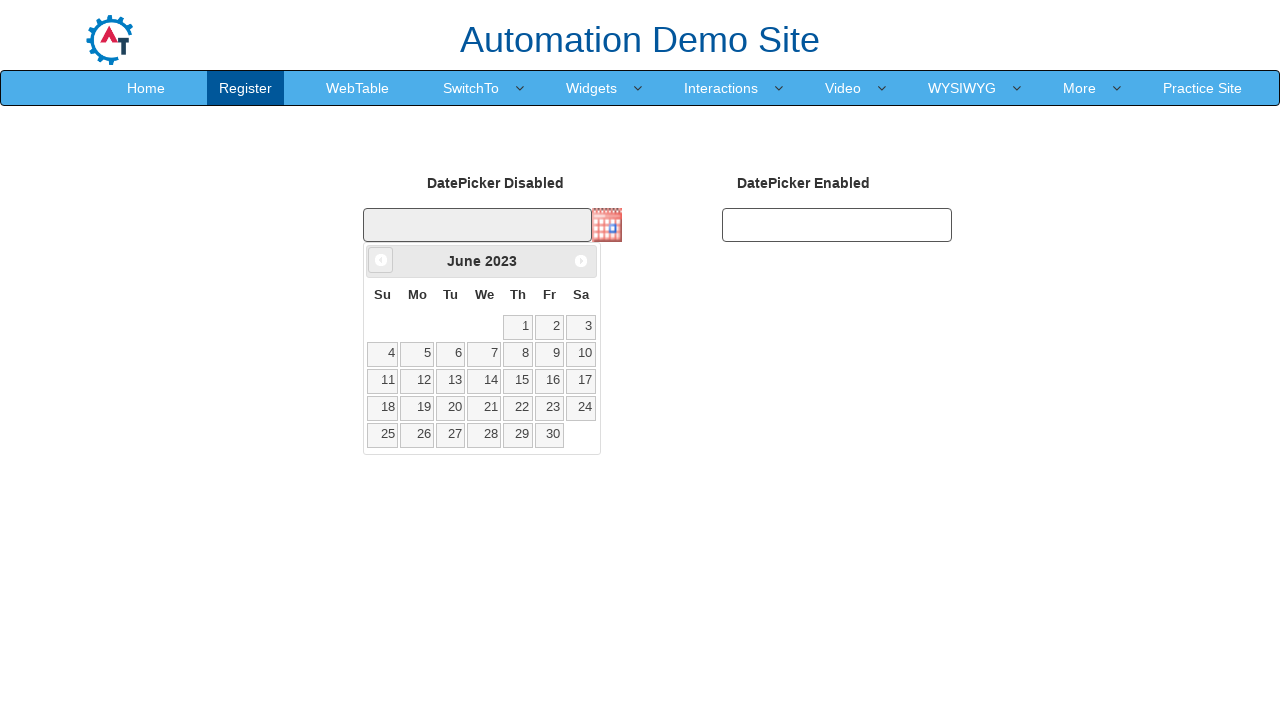

Retrieved current month from date picker
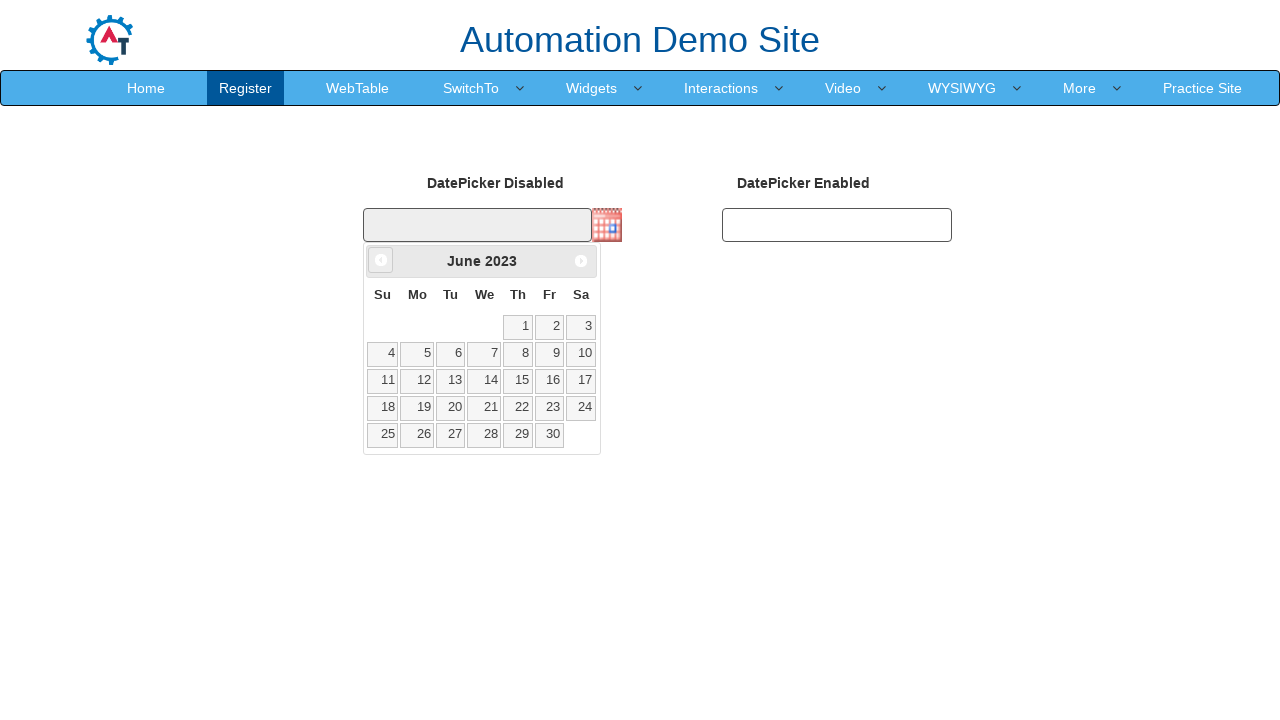

Retrieved current year from date picker: 2023
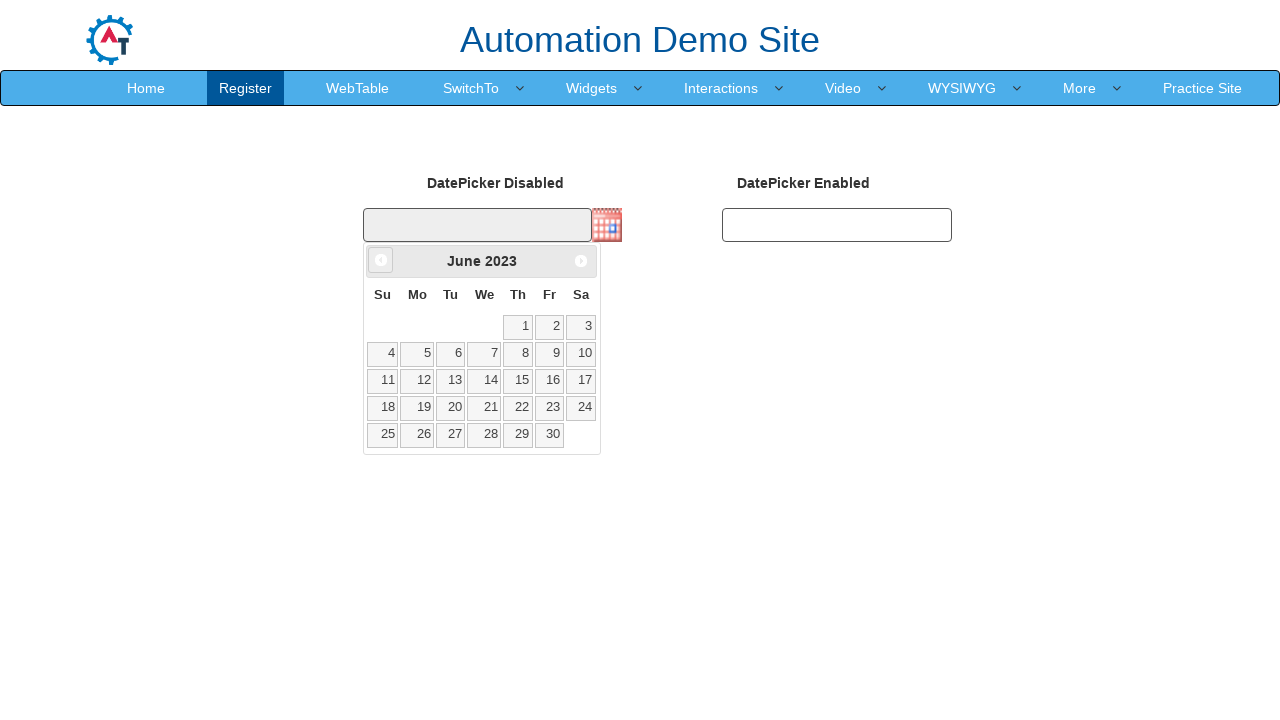

Clicked Previous button to navigate back from June 2023 at (381, 260) on xpath=//span[text()='Prev']
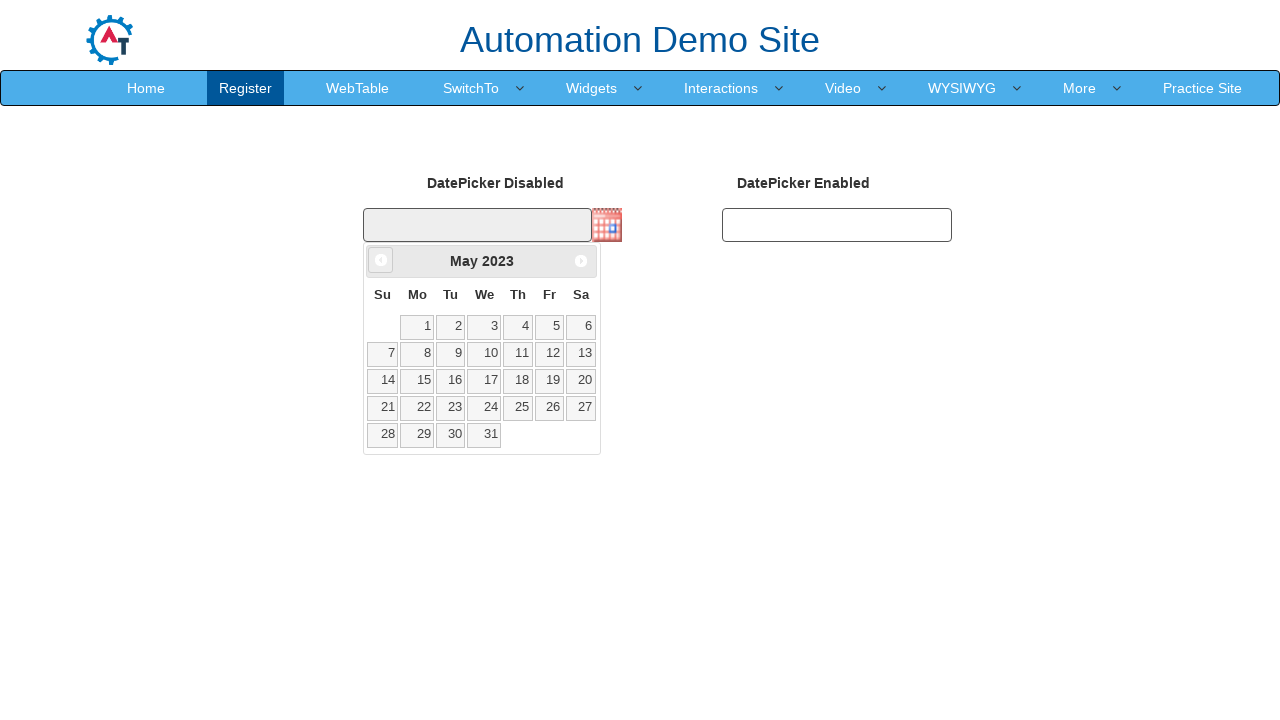

Retrieved current month from date picker
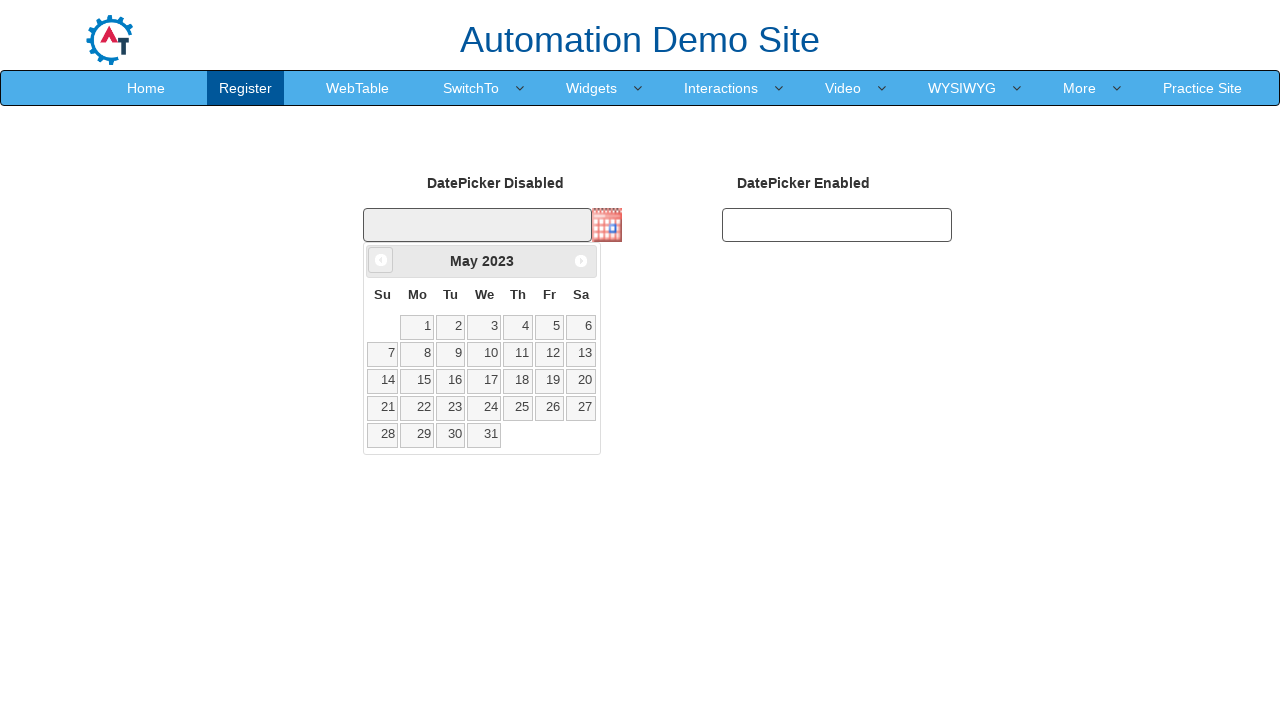

Retrieved current year from date picker: 2023
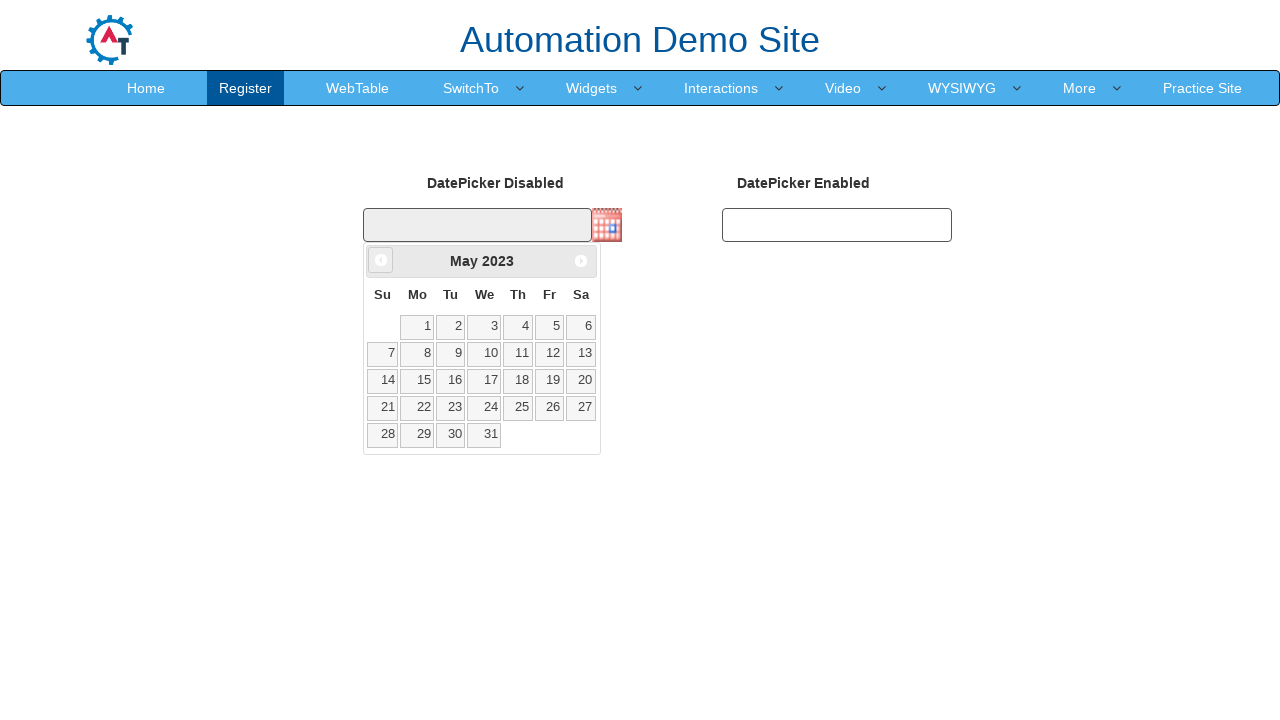

Clicked Previous button to navigate back from May 2023 at (381, 260) on xpath=//span[text()='Prev']
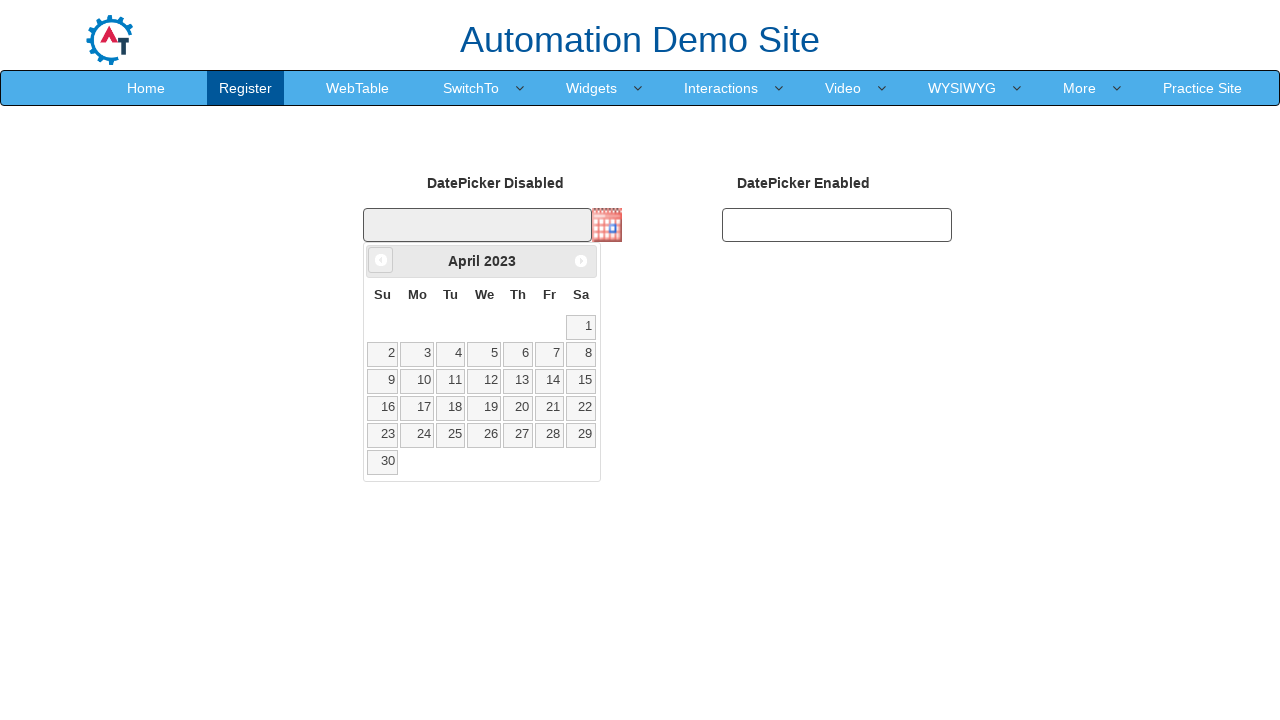

Retrieved current month from date picker
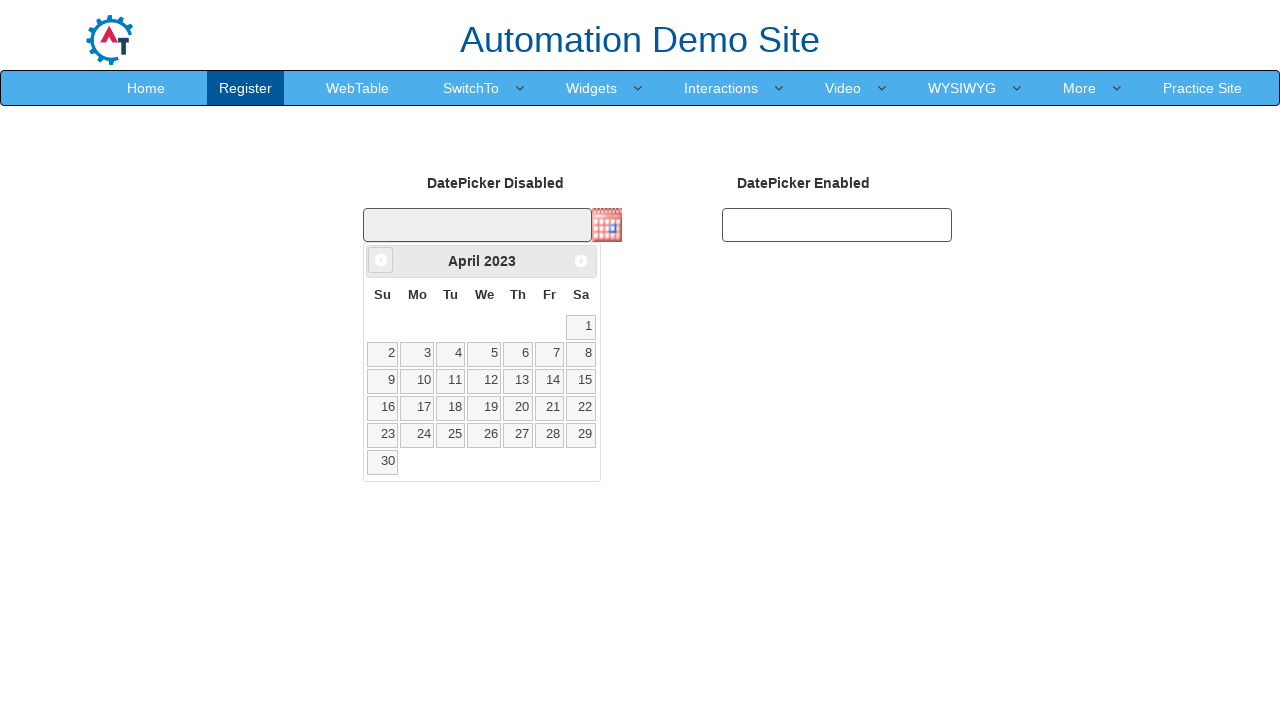

Retrieved current year from date picker: 2023
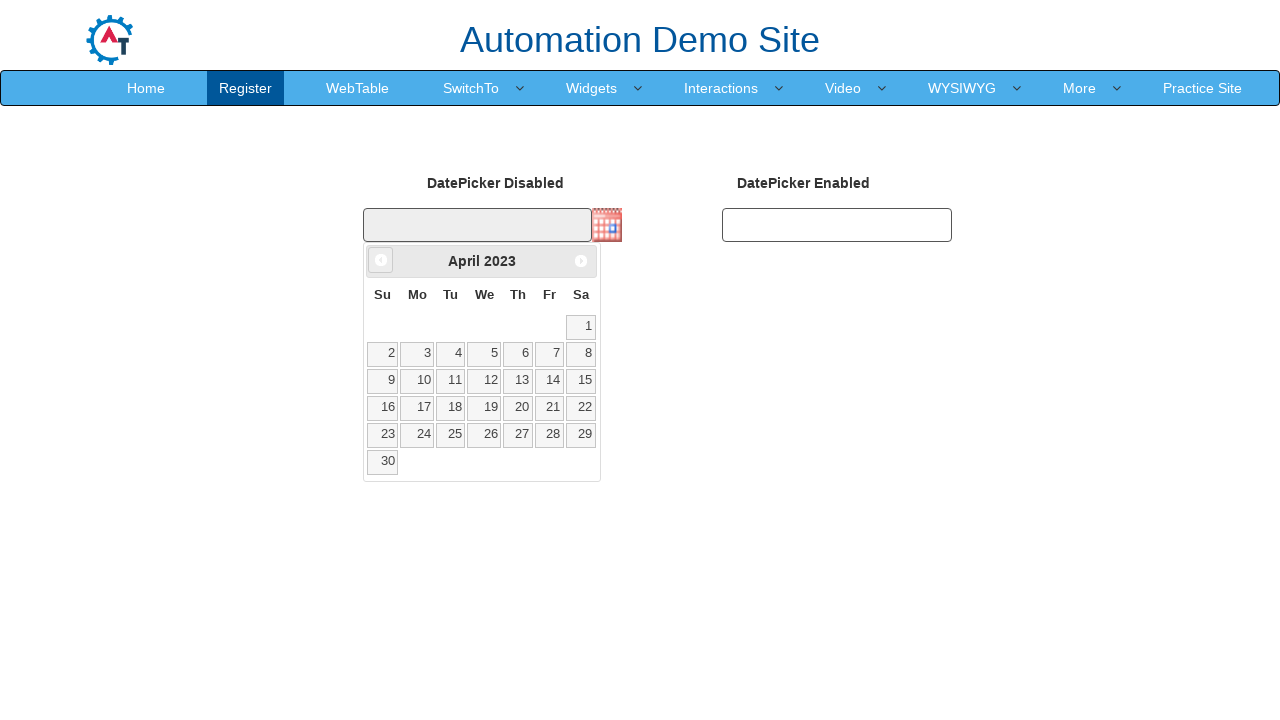

Clicked Previous button to navigate back from April 2023 at (381, 260) on xpath=//span[text()='Prev']
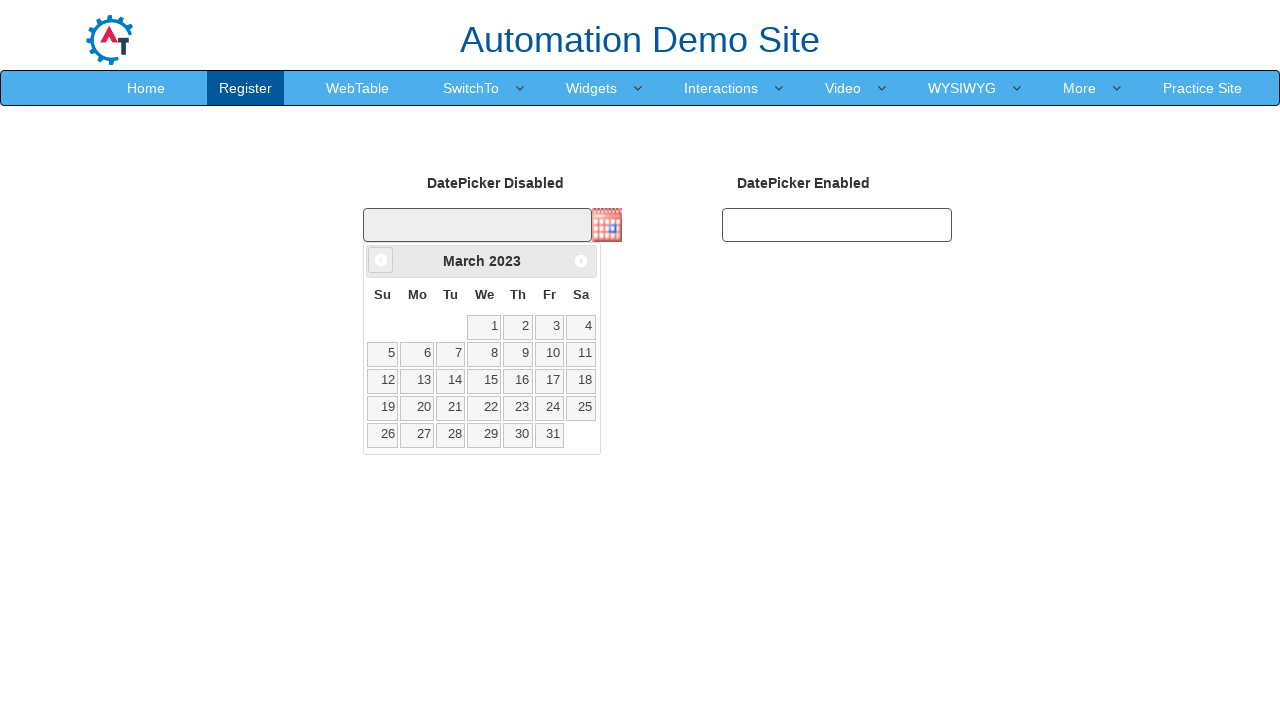

Retrieved current month from date picker
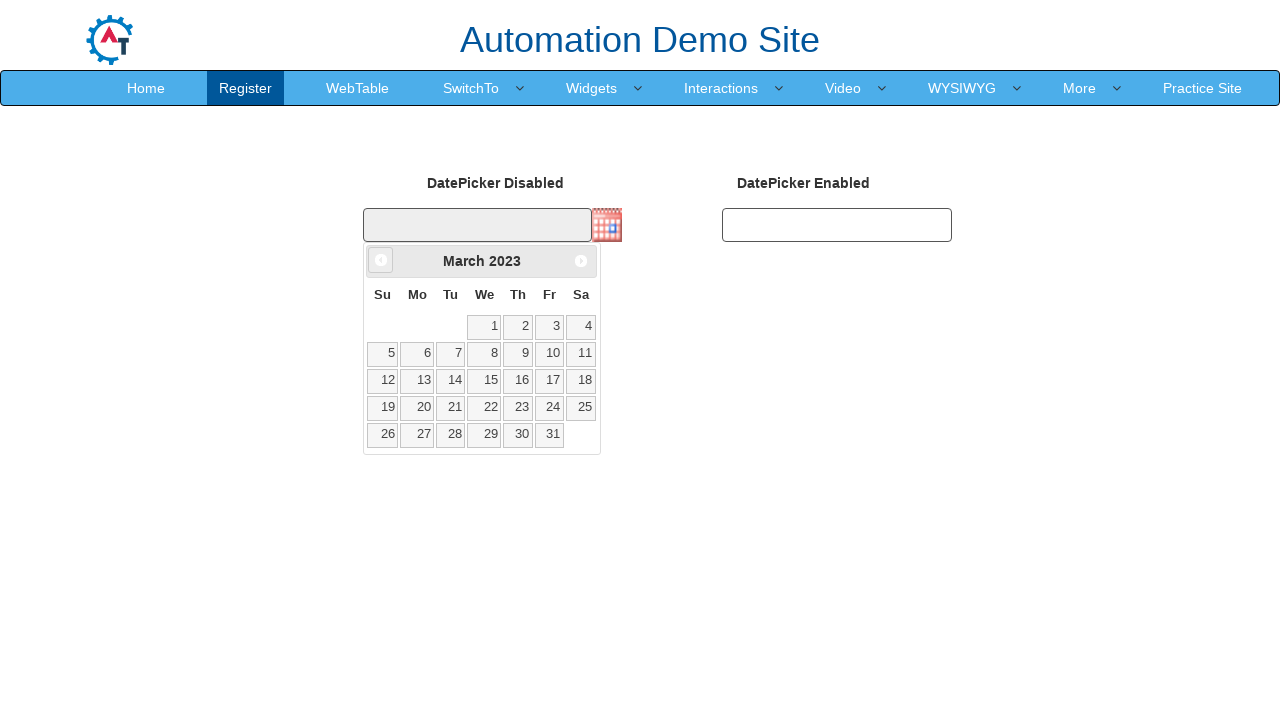

Retrieved current year from date picker: 2023
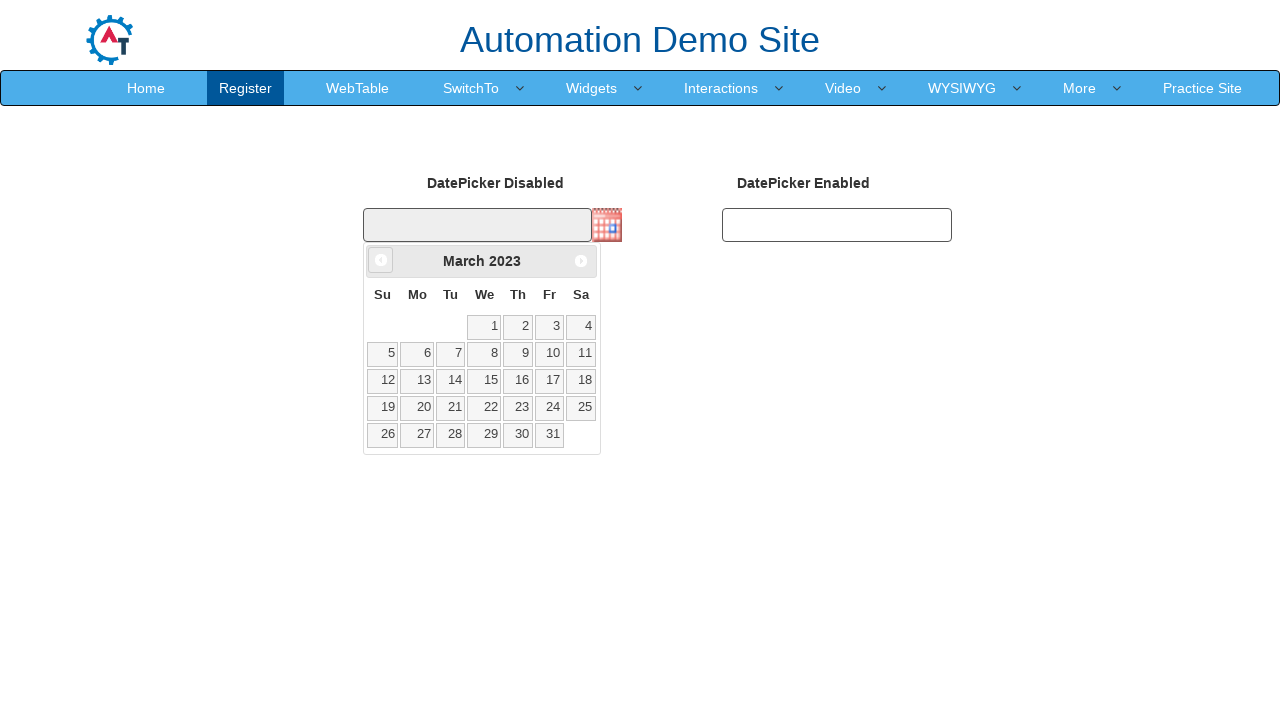

Clicked Previous button to navigate back from March 2023 at (381, 260) on xpath=//span[text()='Prev']
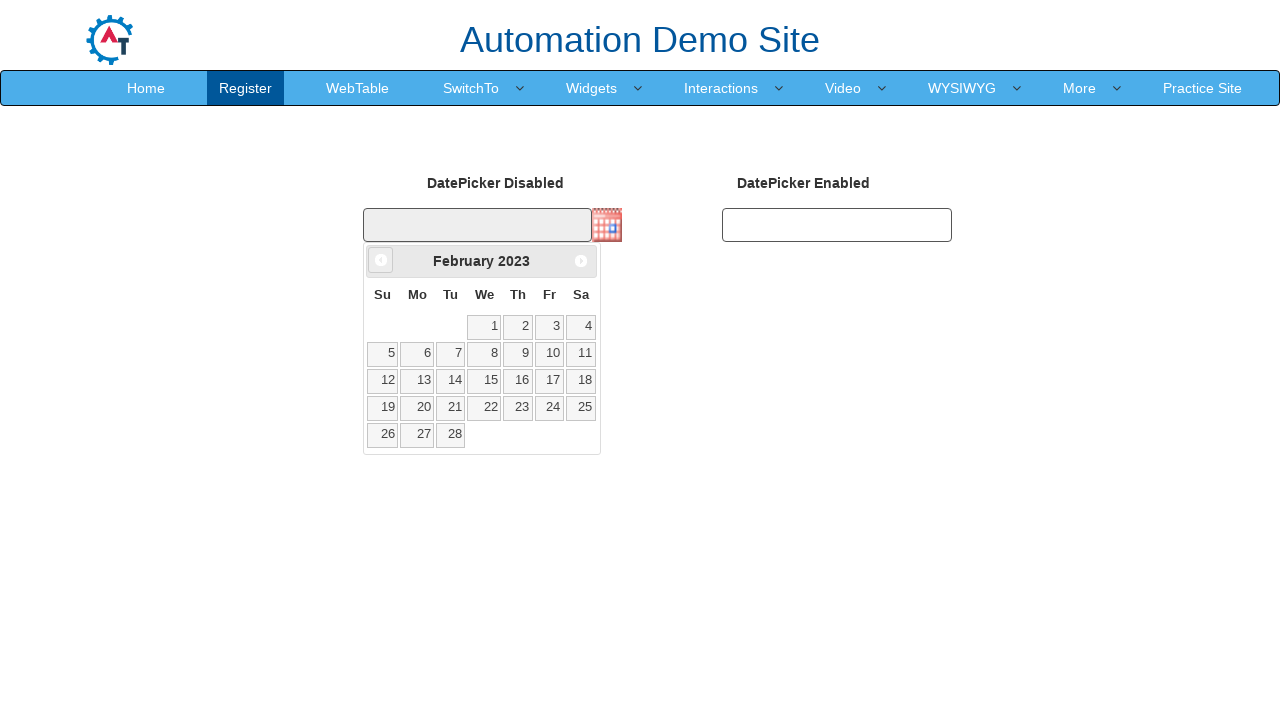

Retrieved current month from date picker
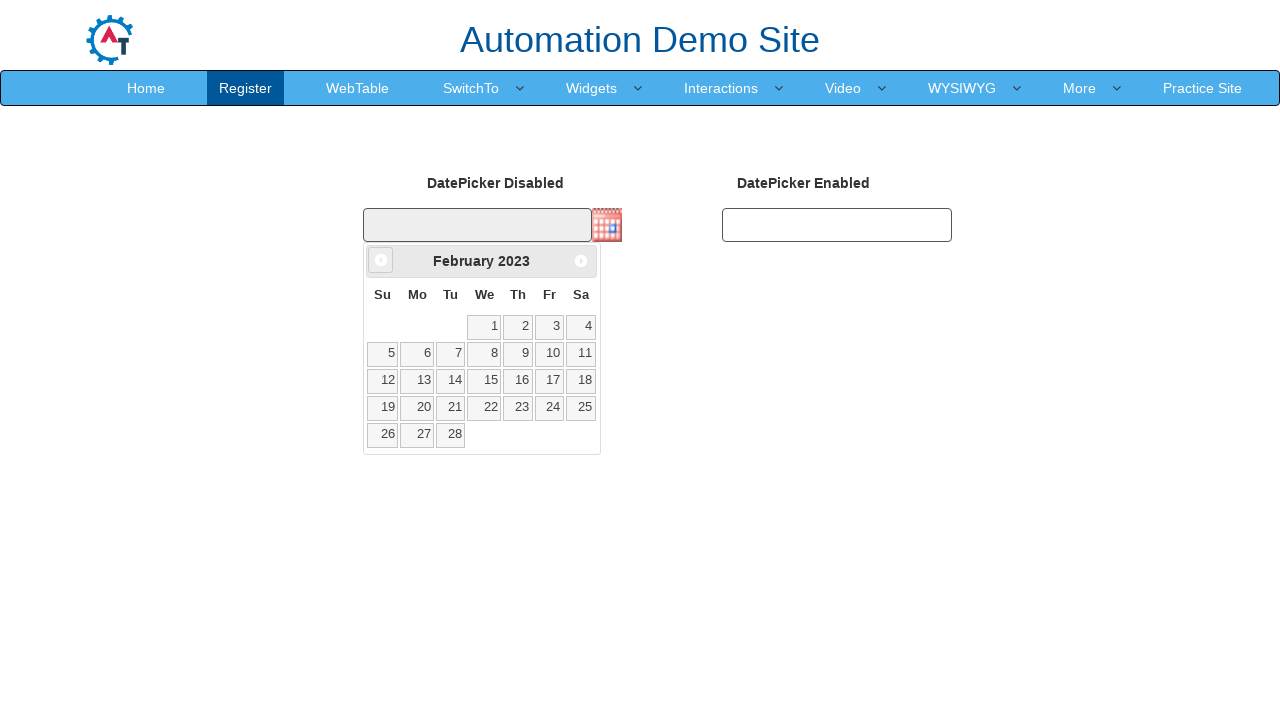

Retrieved current year from date picker: 2023
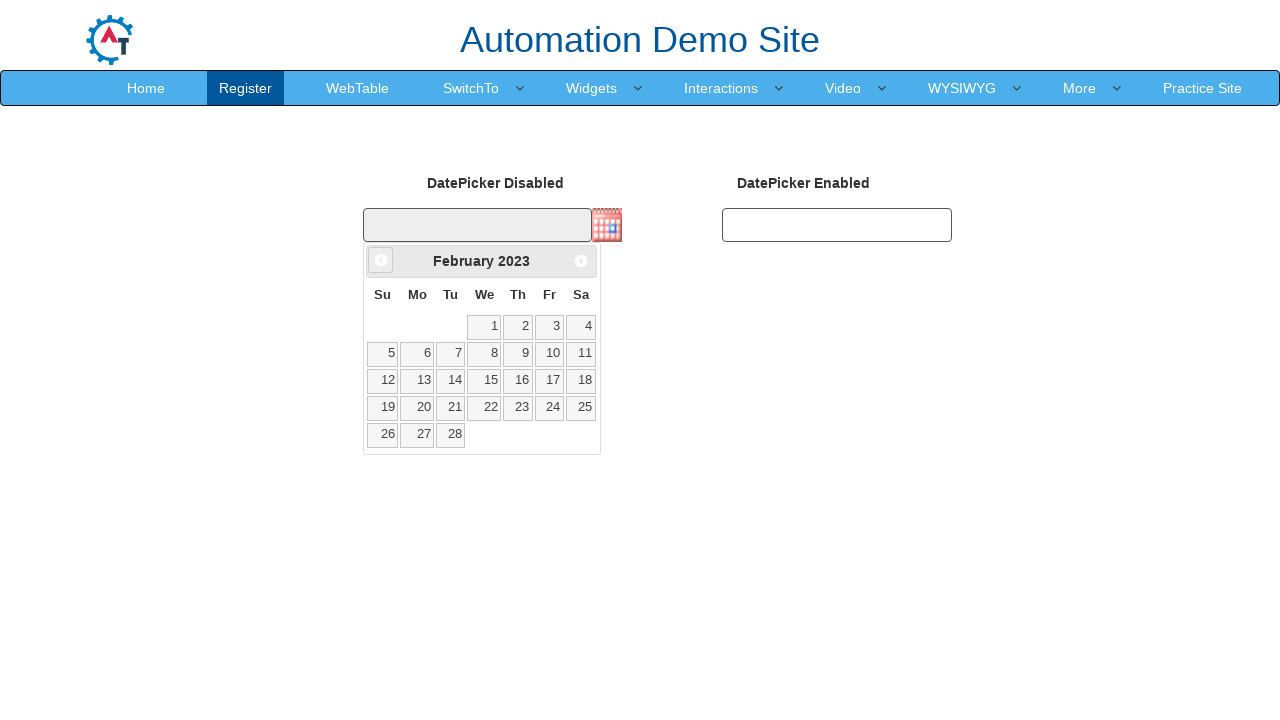

Clicked Previous button to navigate back from February 2023 at (381, 260) on xpath=//span[text()='Prev']
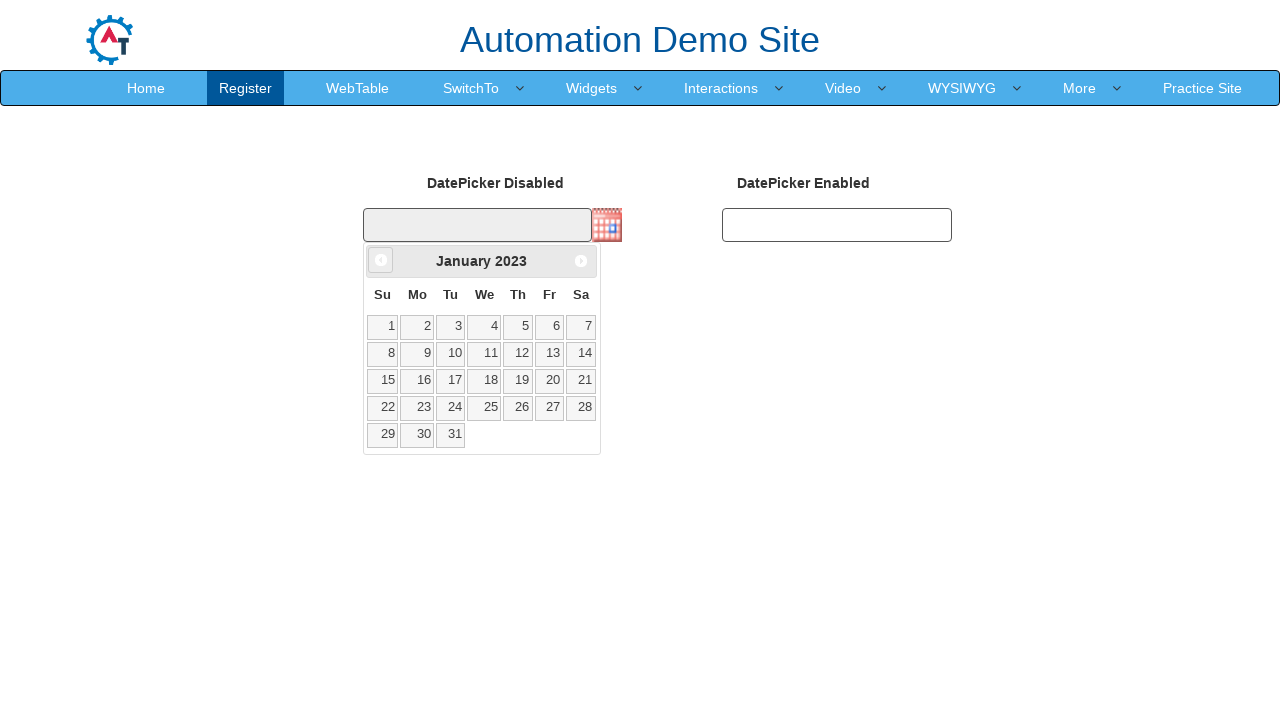

Retrieved current month from date picker
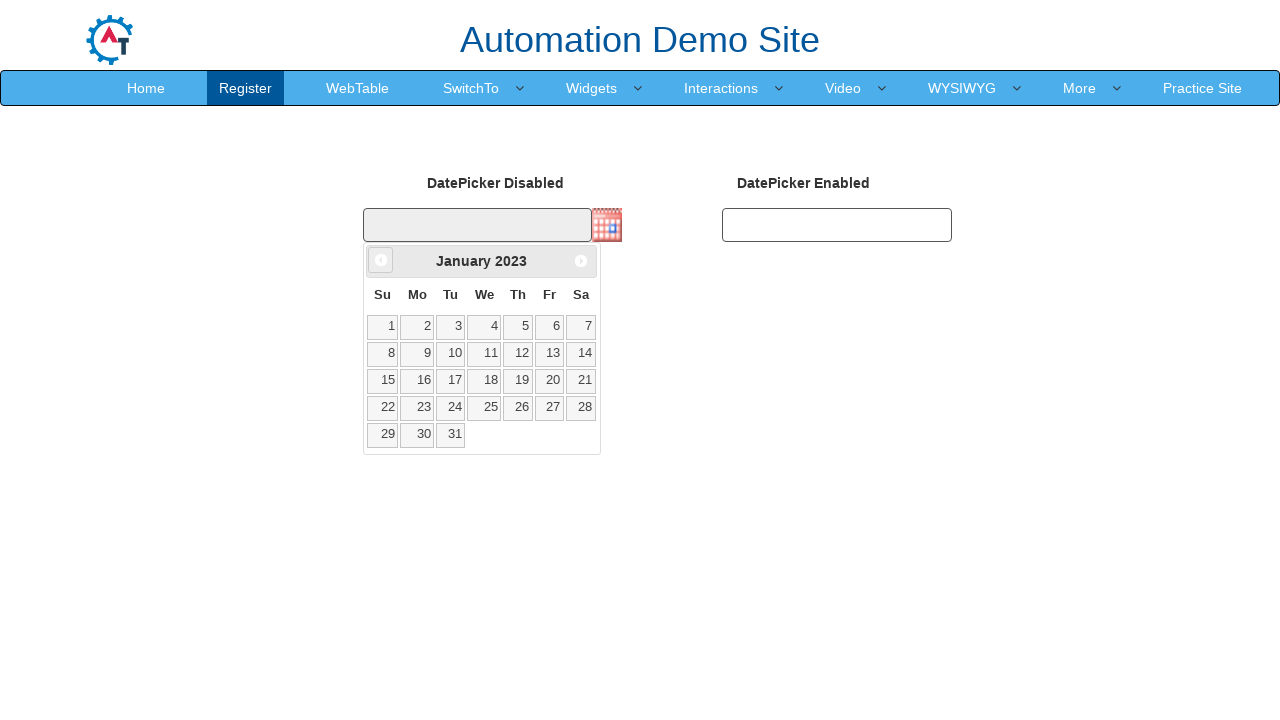

Retrieved current year from date picker: 2023
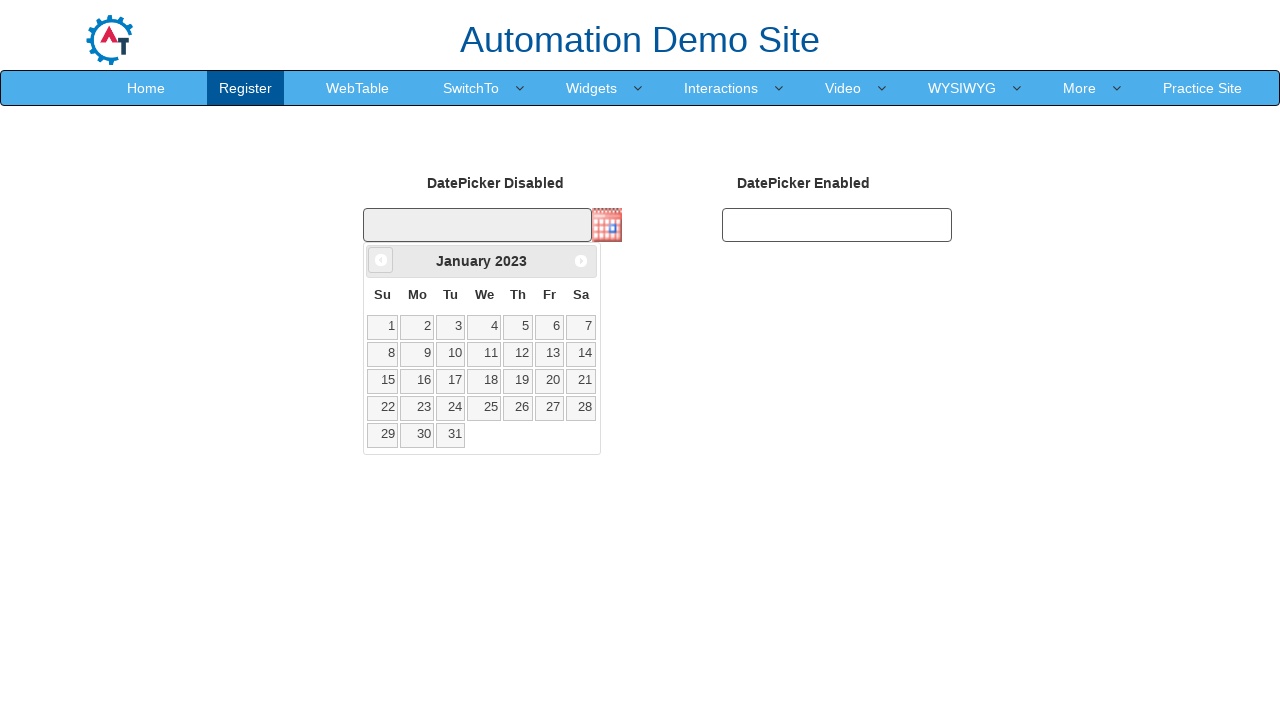

Clicked Previous button to navigate back from January 2023 at (381, 260) on xpath=//span[text()='Prev']
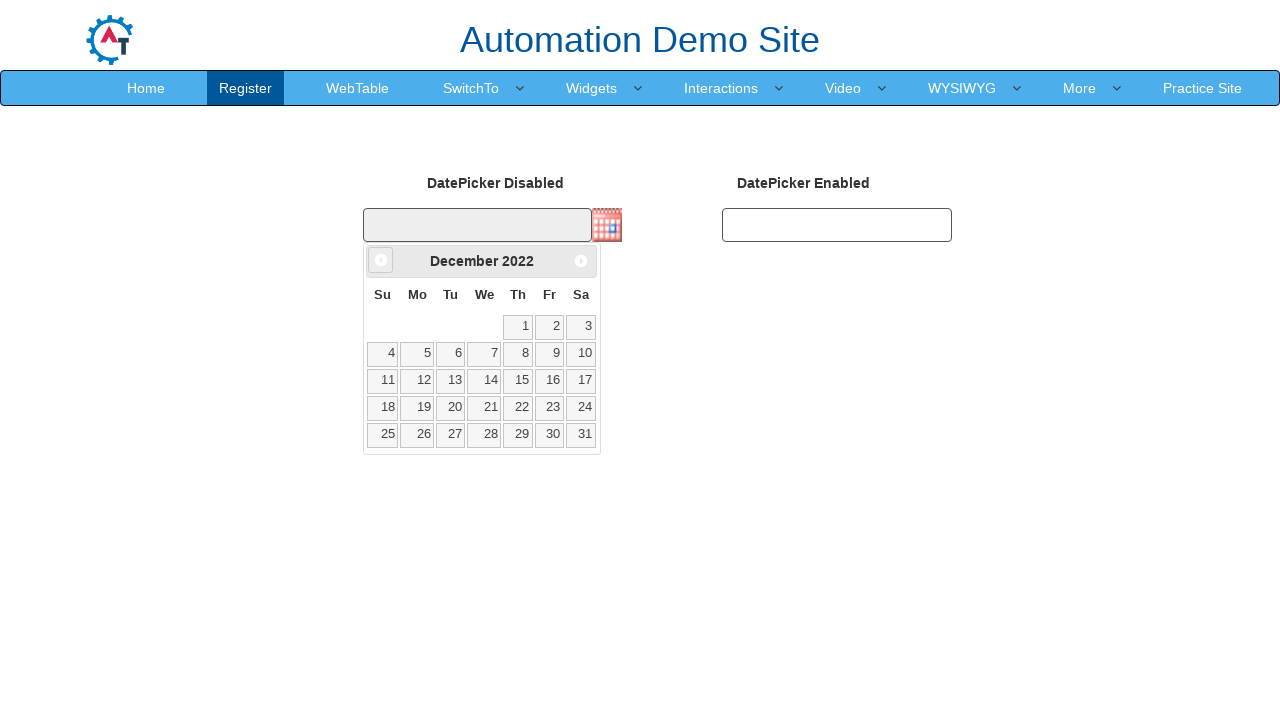

Retrieved current month from date picker
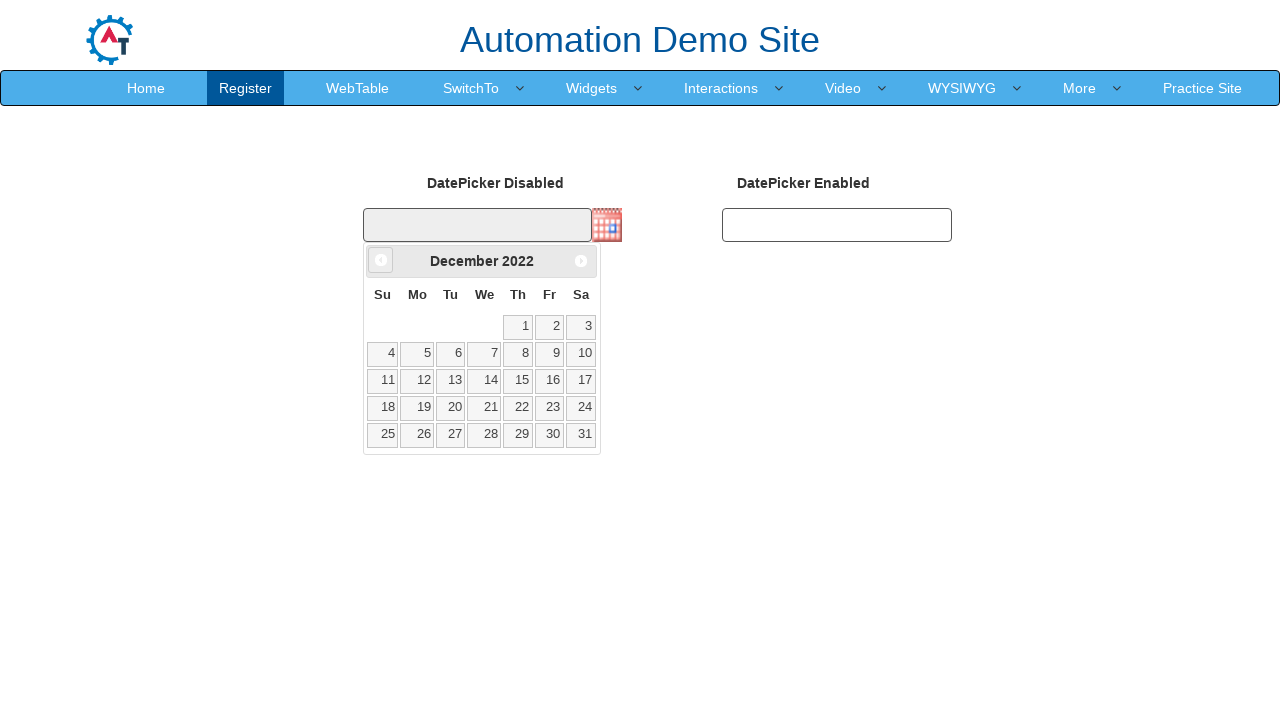

Retrieved current year from date picker: 2022
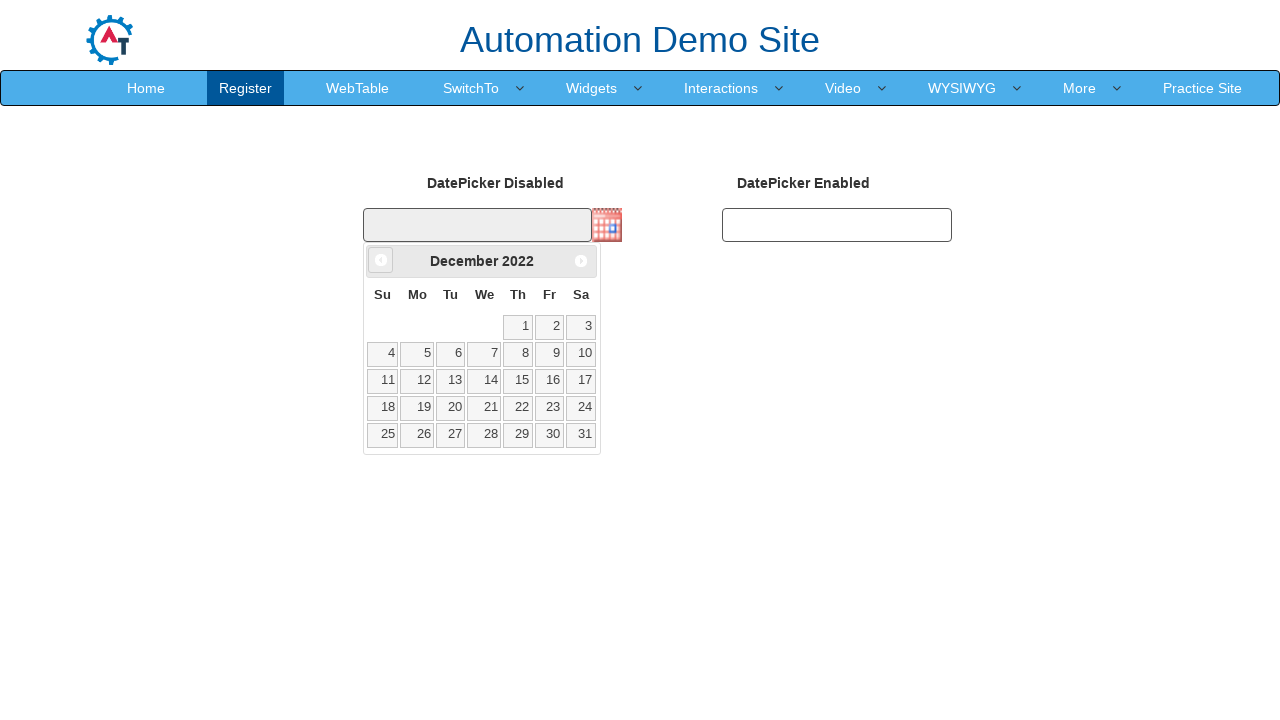

Clicked Previous button to navigate back from December 2022 at (381, 260) on xpath=//span[text()='Prev']
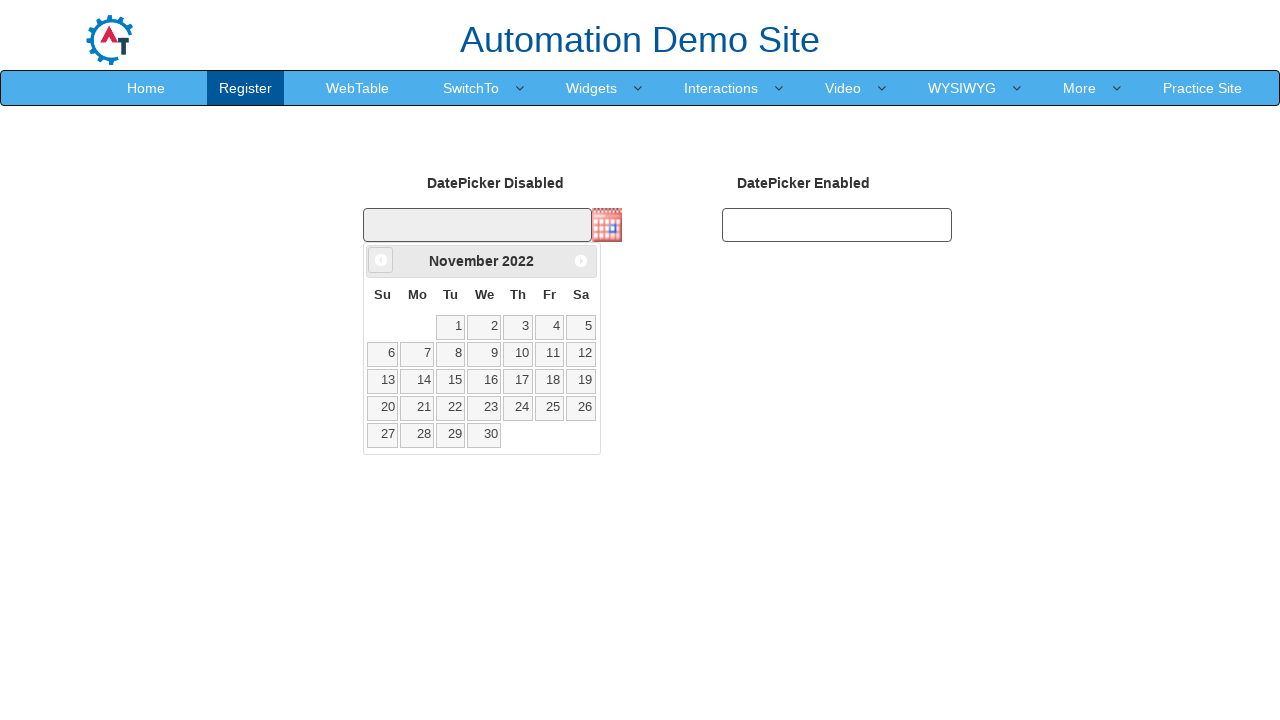

Retrieved current month from date picker
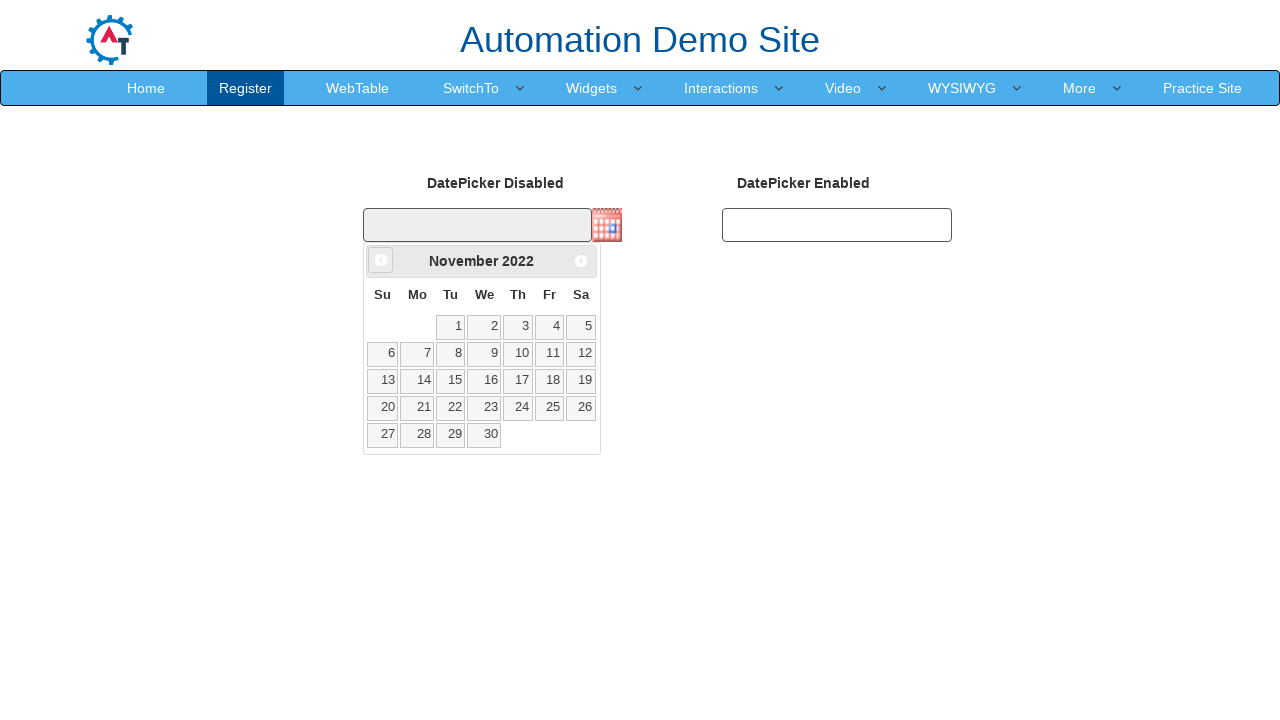

Retrieved current year from date picker: 2022
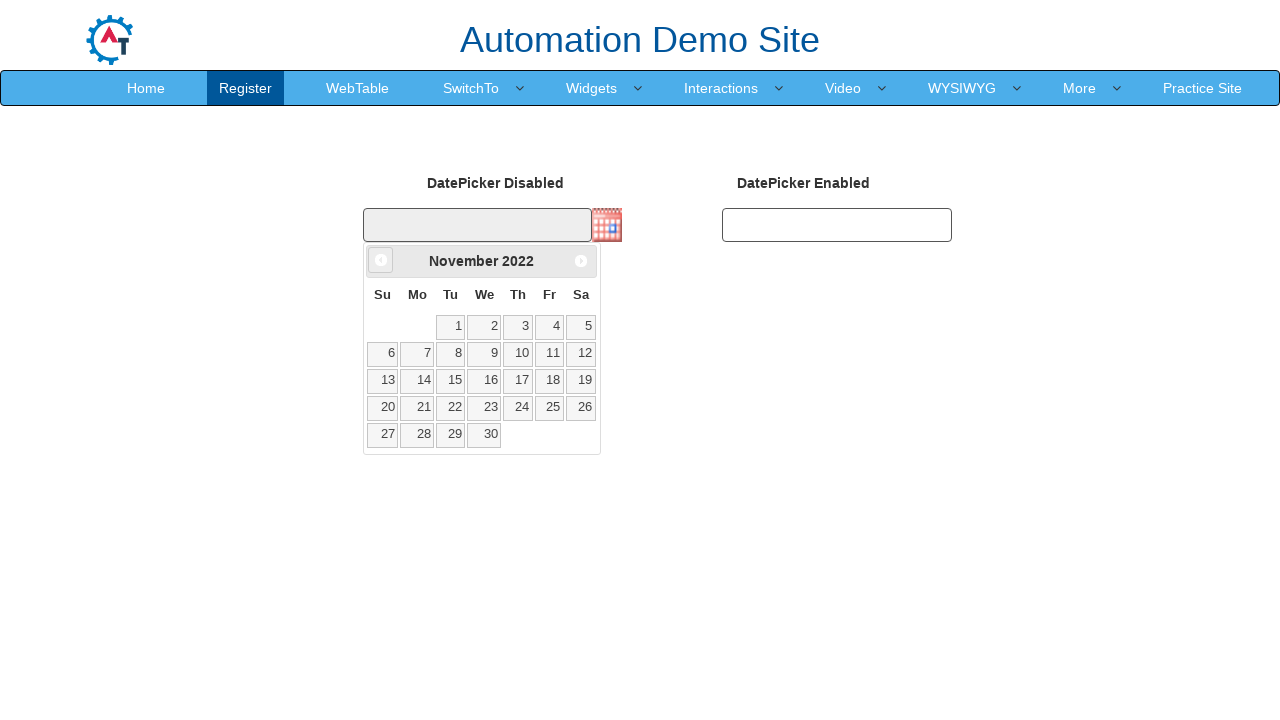

Clicked Previous button to navigate back from November 2022 at (381, 260) on xpath=//span[text()='Prev']
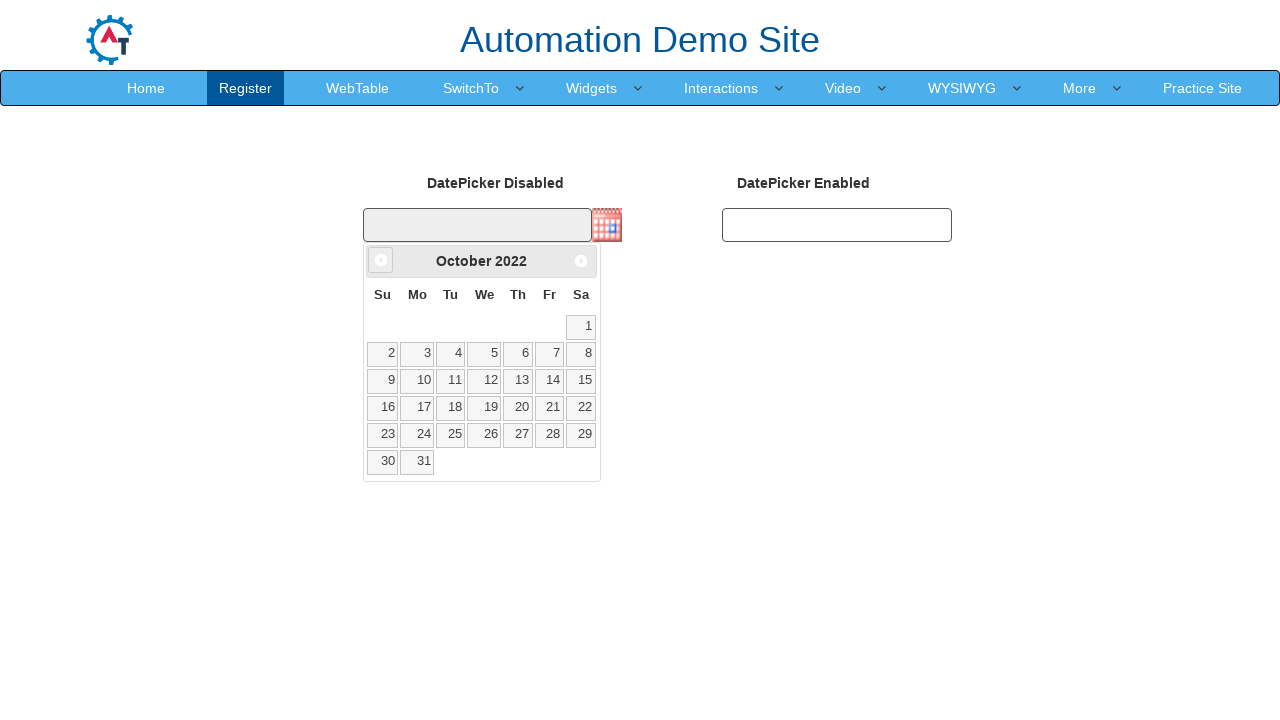

Retrieved current month from date picker
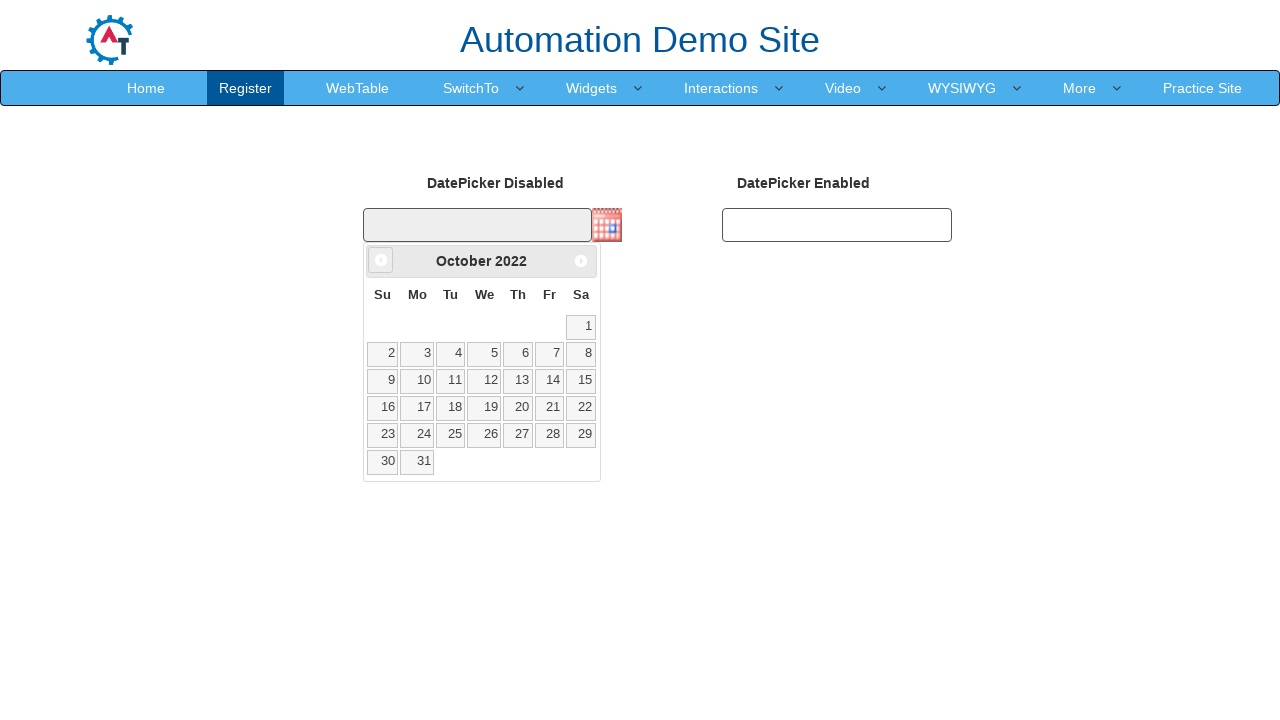

Retrieved current year from date picker: 2022
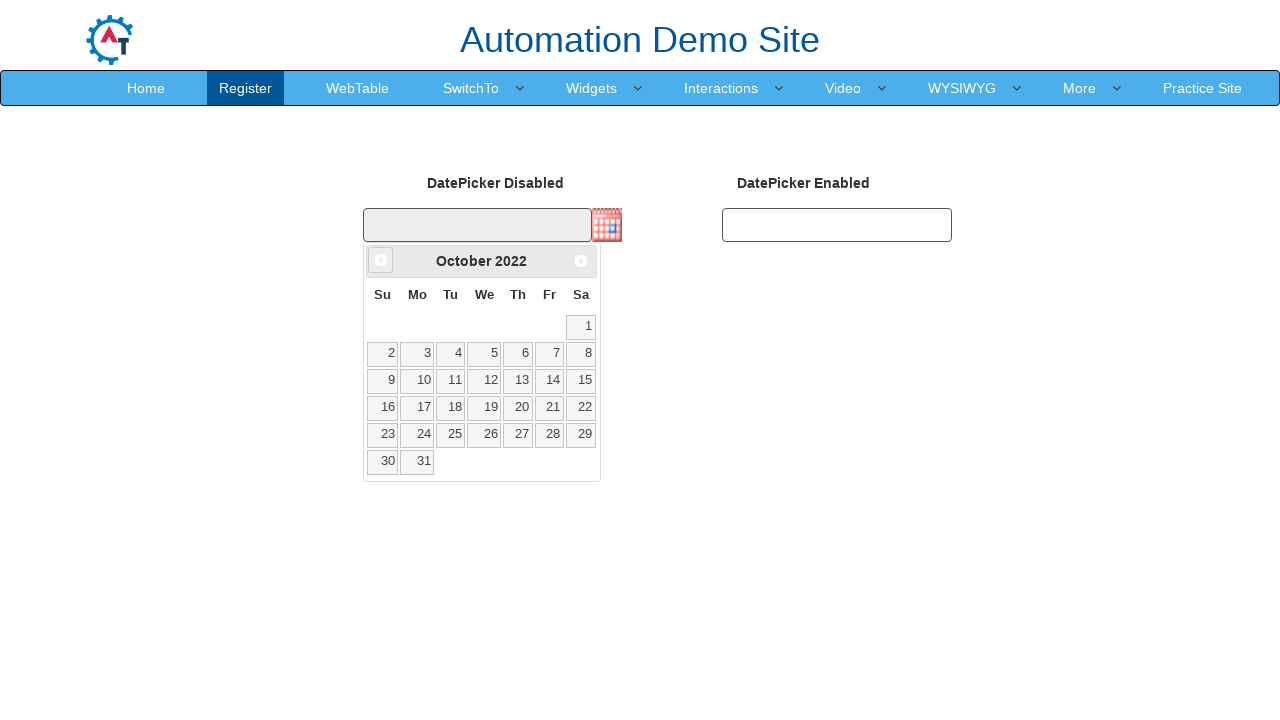

Clicked Previous button to navigate back from October 2022 at (381, 260) on xpath=//span[text()='Prev']
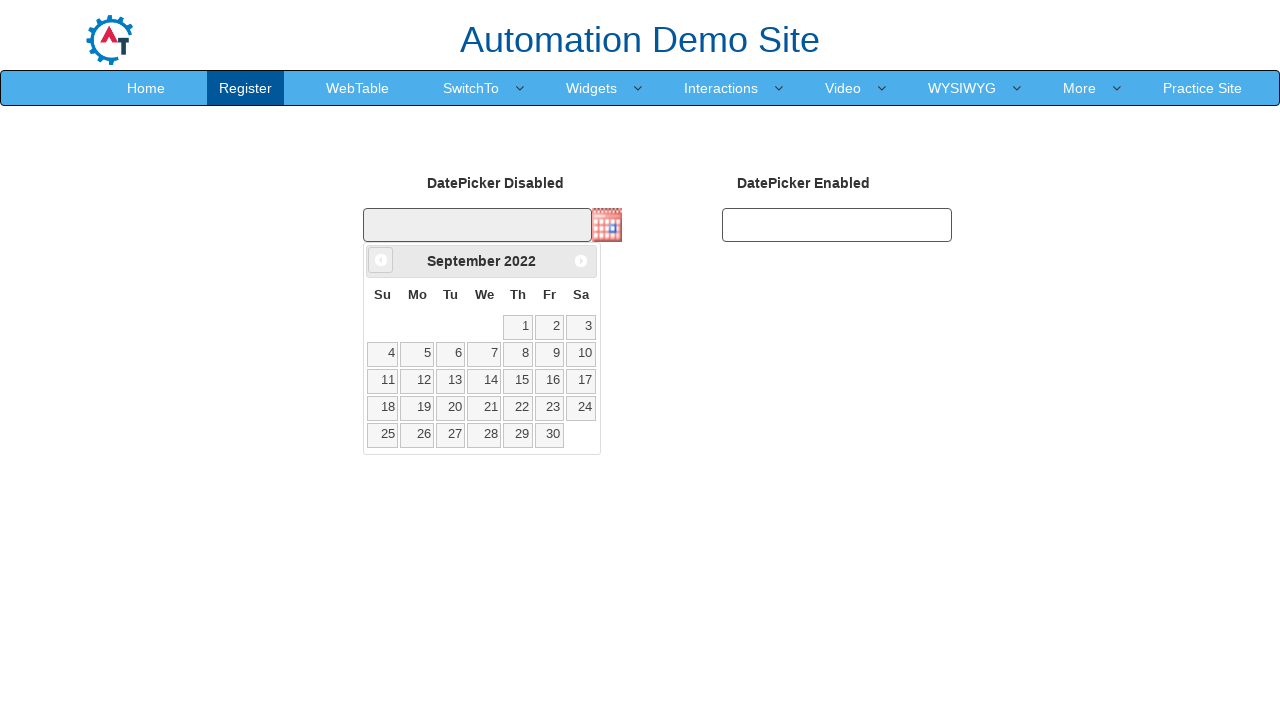

Retrieved current month from date picker
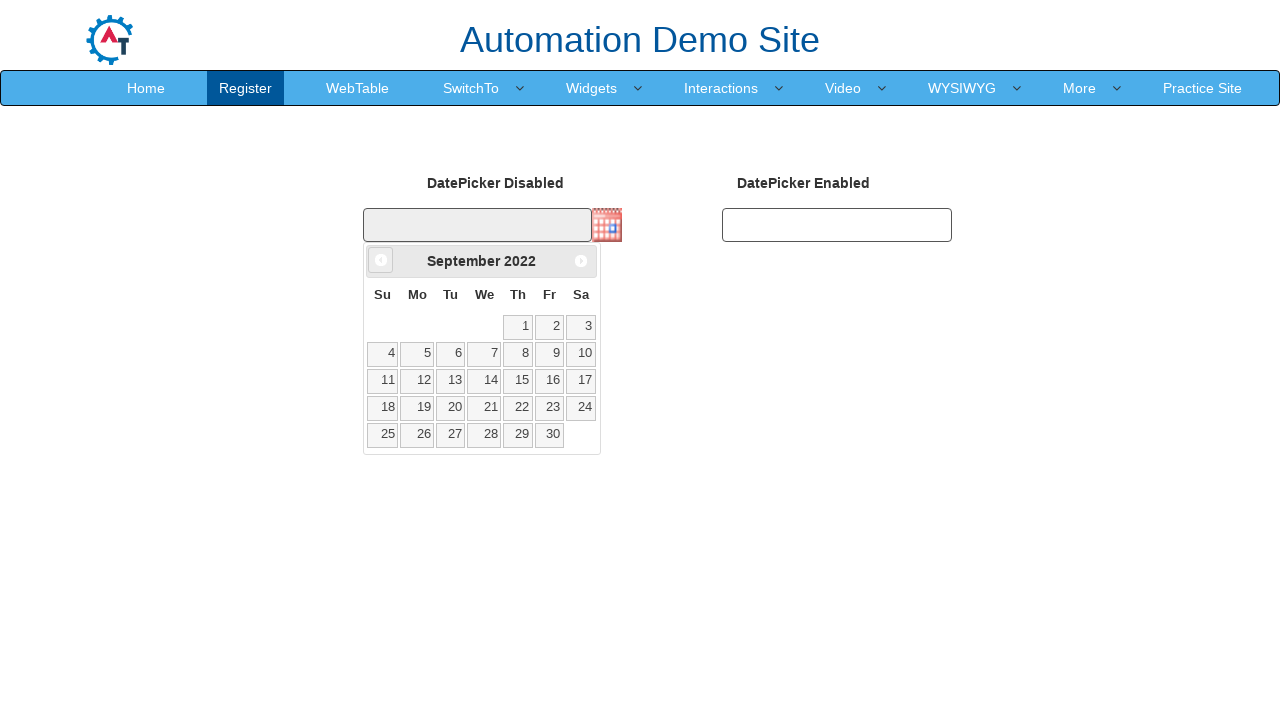

Retrieved current year from date picker: 2022
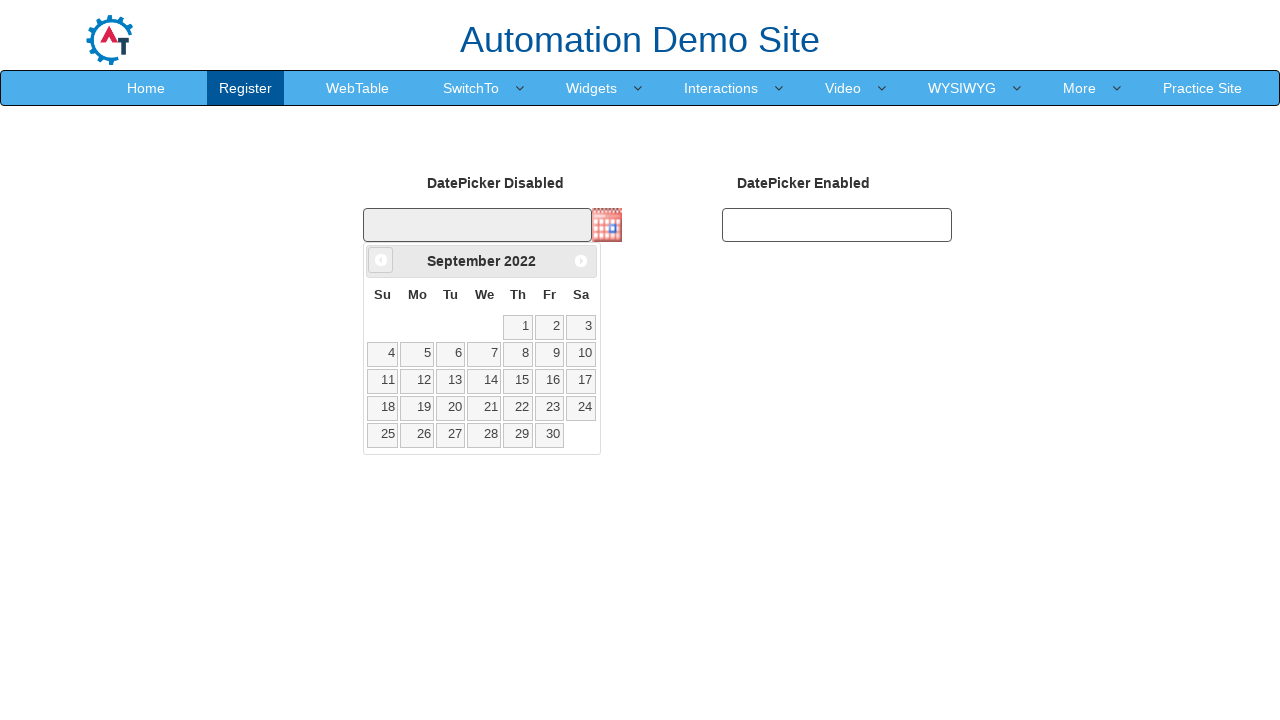

Clicked Previous button to navigate back from September 2022 at (381, 260) on xpath=//span[text()='Prev']
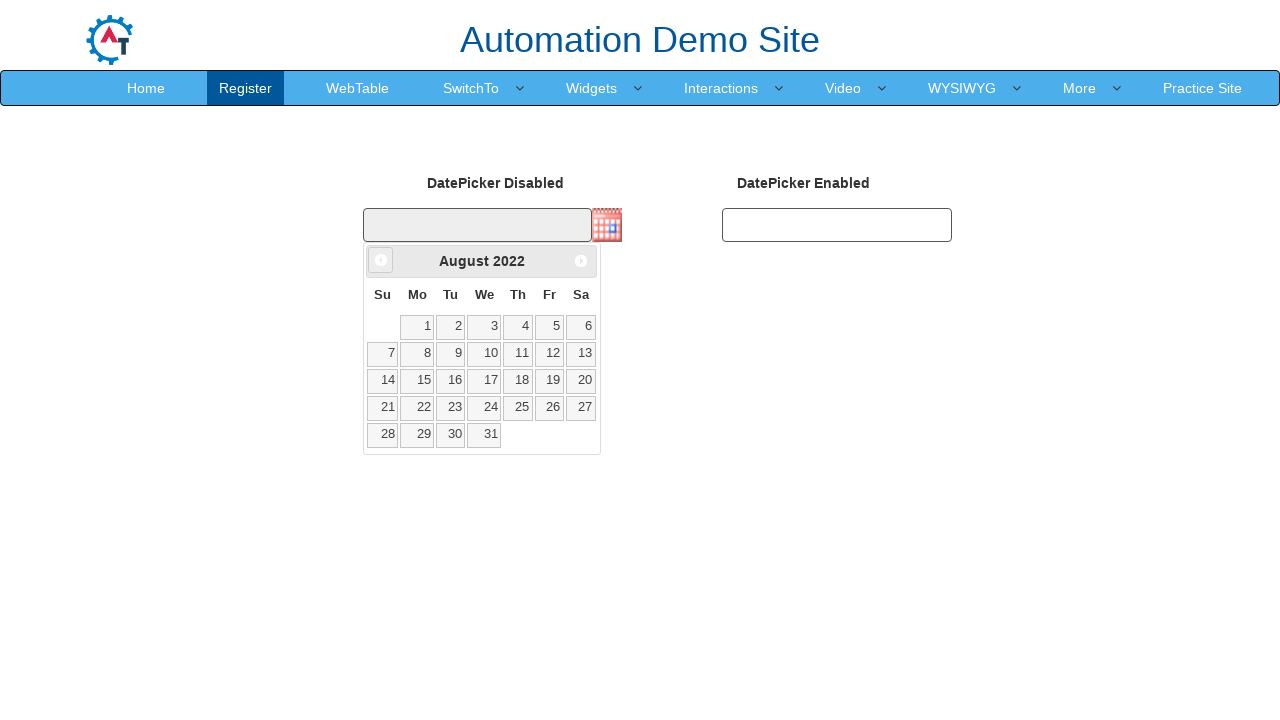

Retrieved current month from date picker
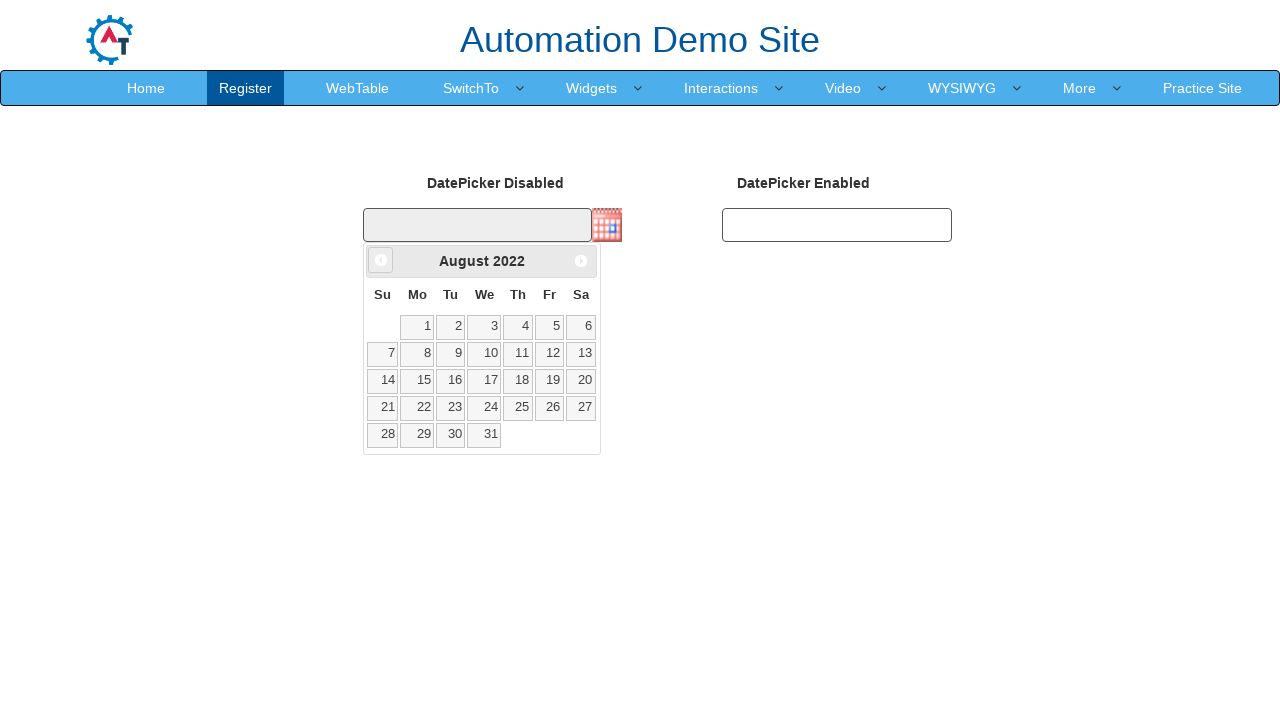

Retrieved current year from date picker: 2022
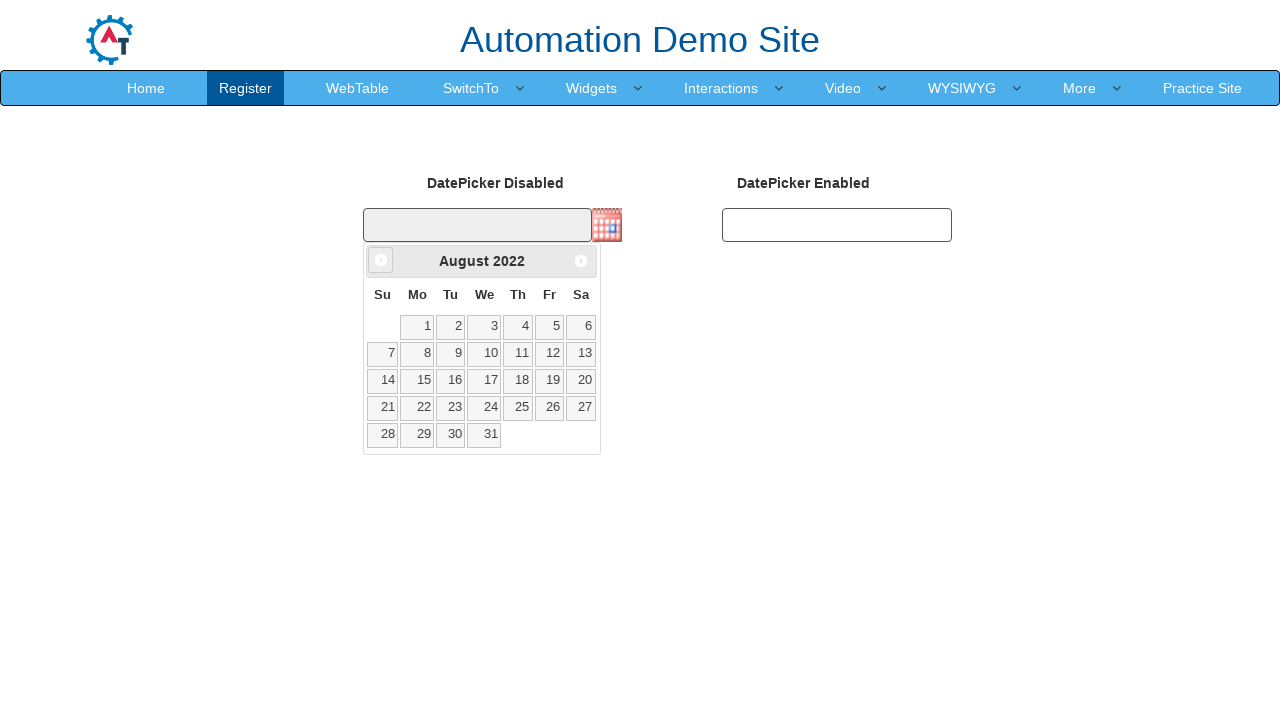

Clicked Previous button to navigate back from August 2022 at (381, 260) on xpath=//span[text()='Prev']
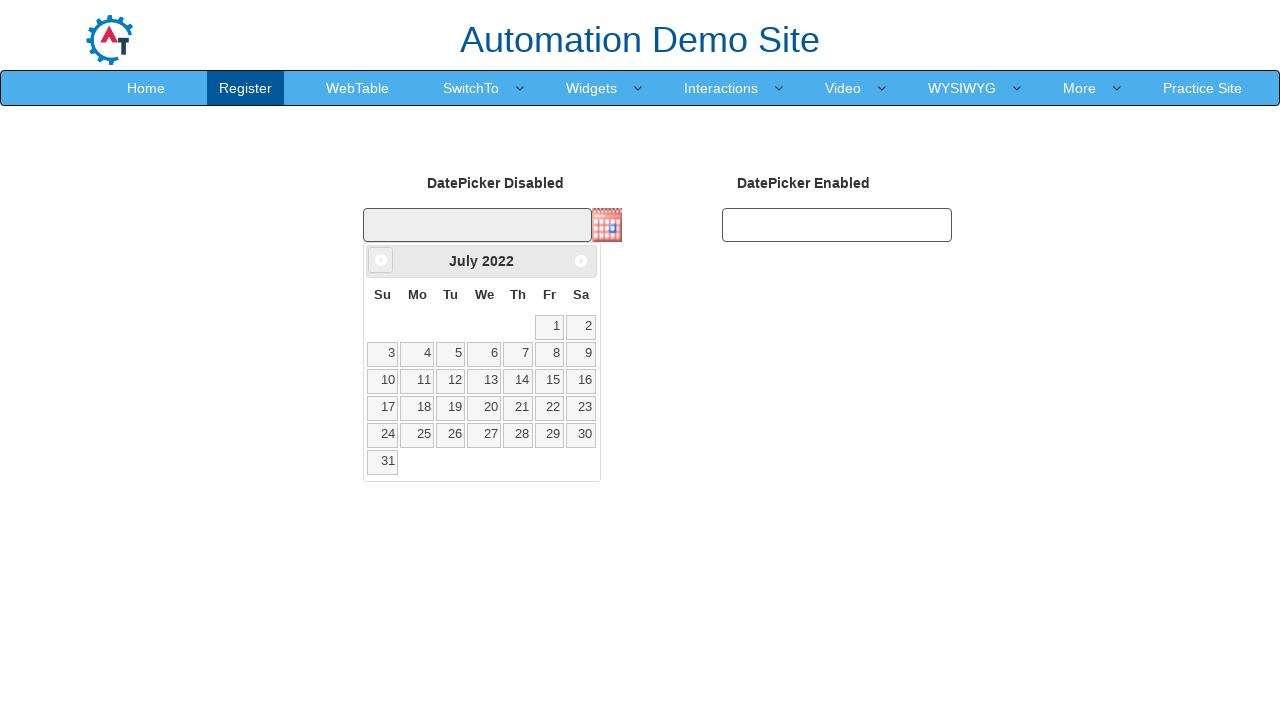

Retrieved current month from date picker
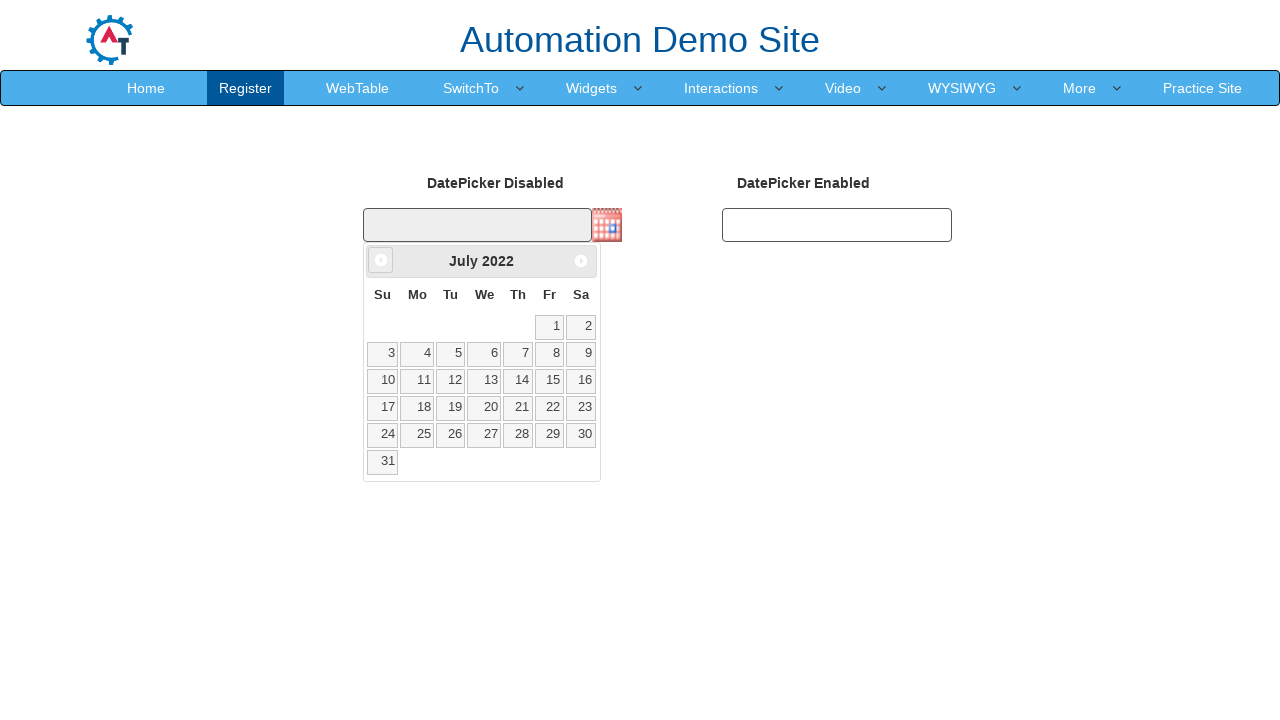

Retrieved current year from date picker: 2022
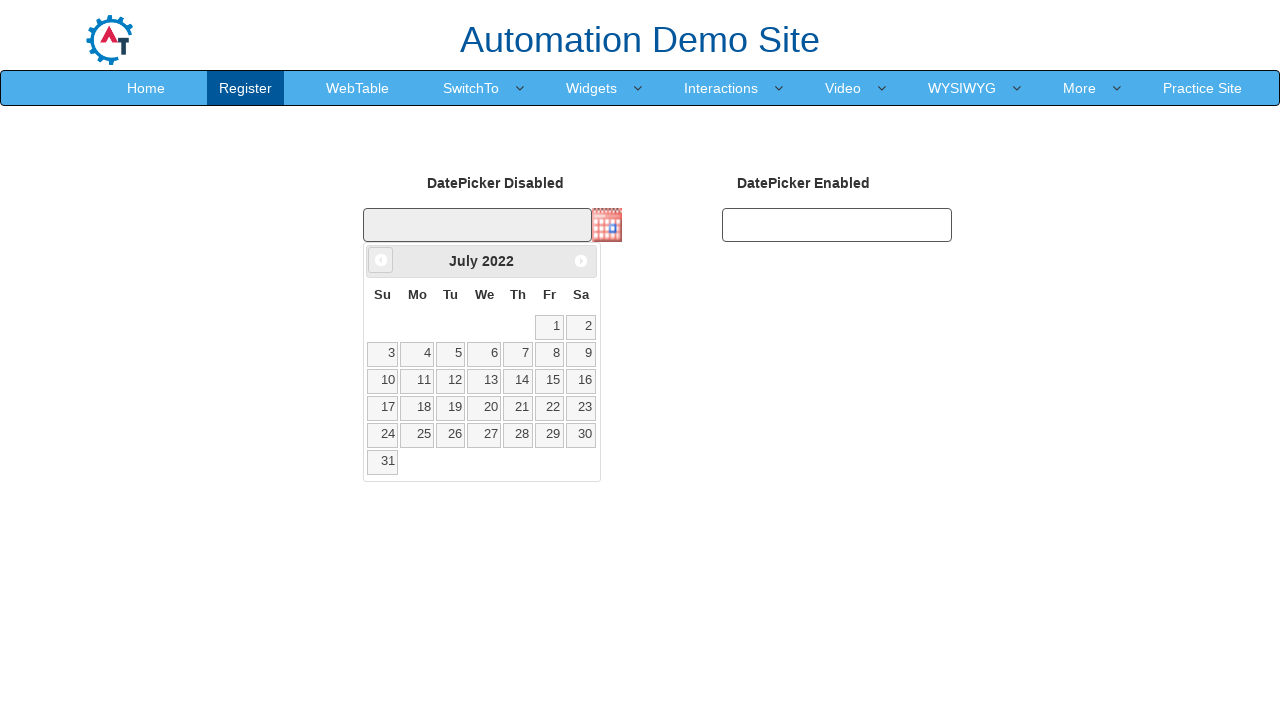

Clicked Previous button to navigate back from July 2022 at (381, 260) on xpath=//span[text()='Prev']
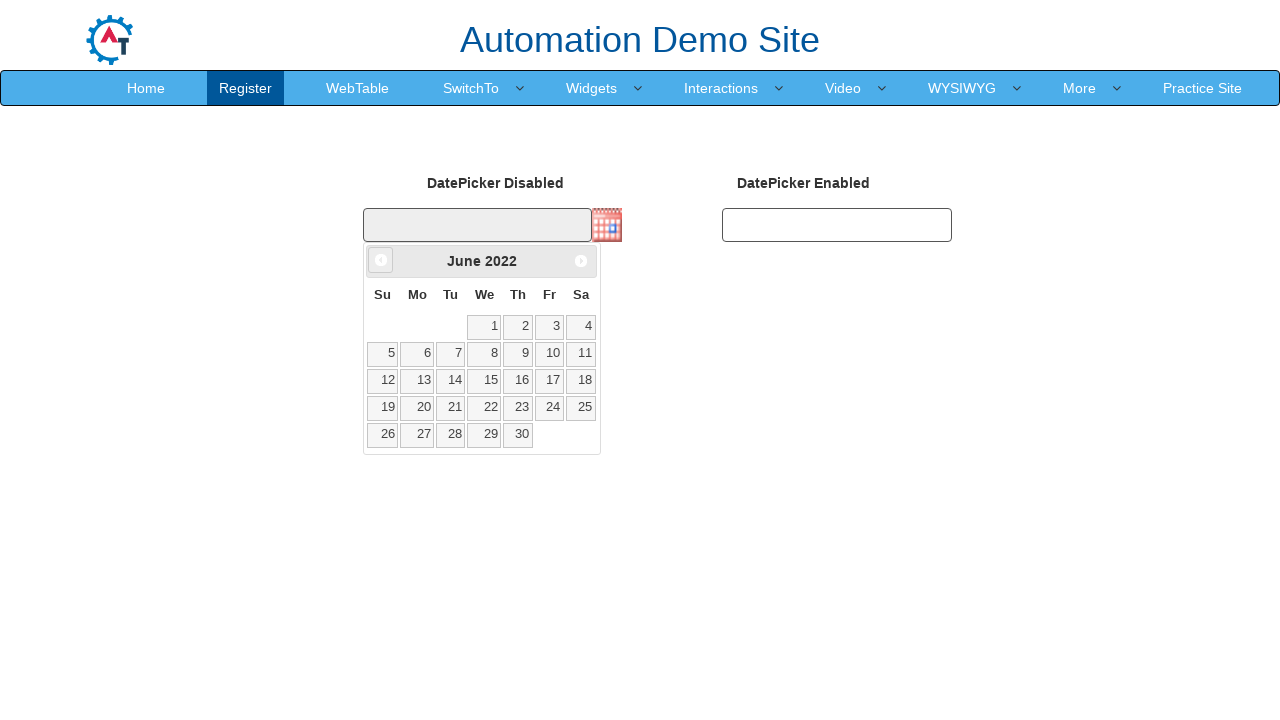

Retrieved current month from date picker
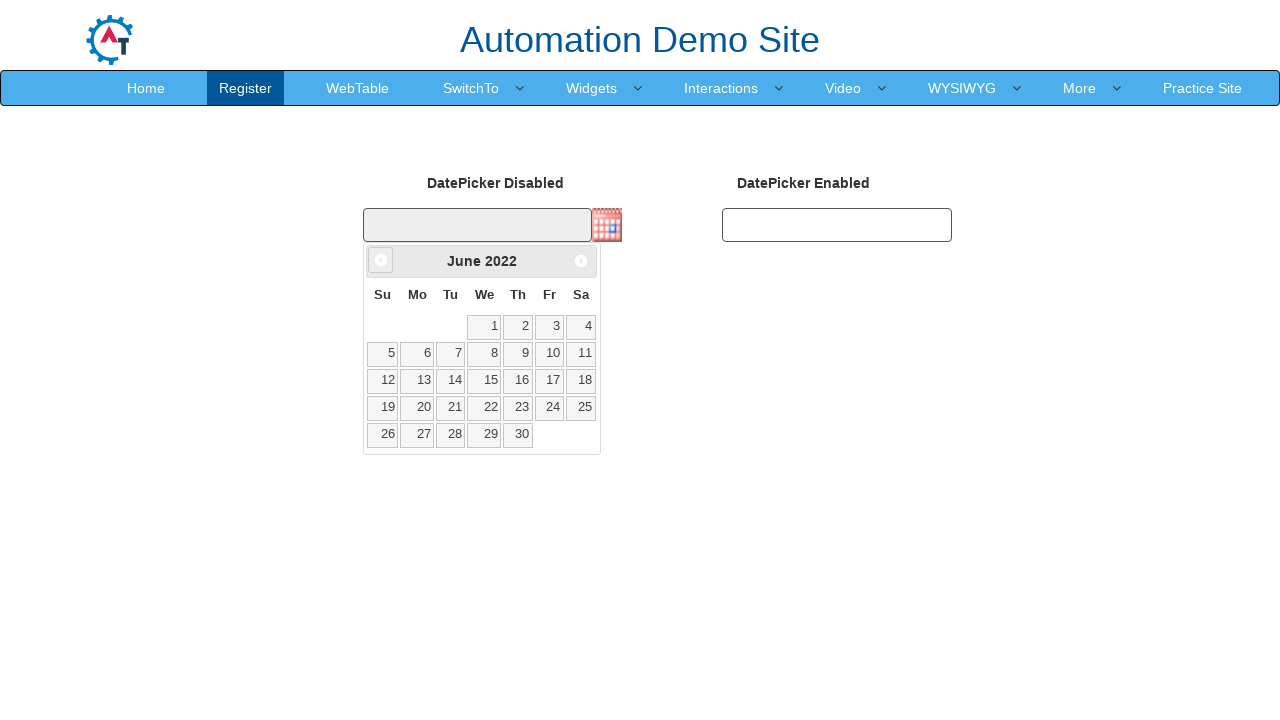

Retrieved current year from date picker: 2022
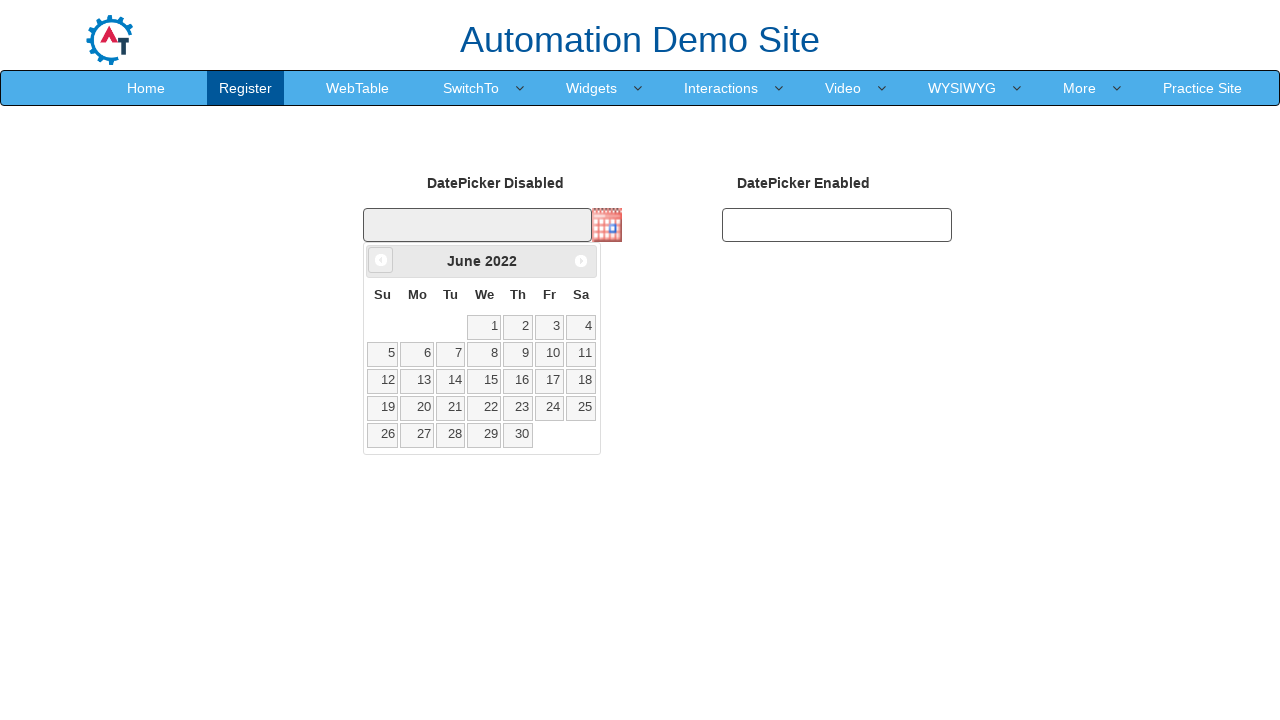

Clicked Previous button to navigate back from June 2022 at (381, 260) on xpath=//span[text()='Prev']
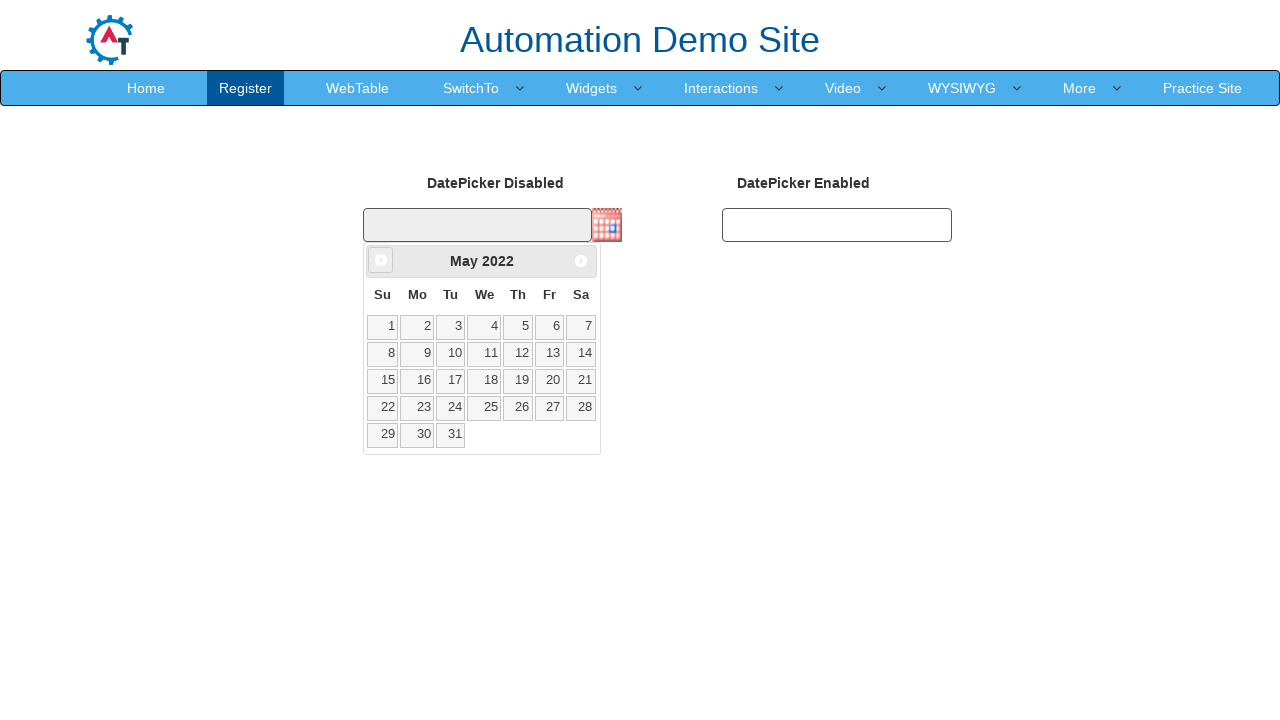

Retrieved current month from date picker
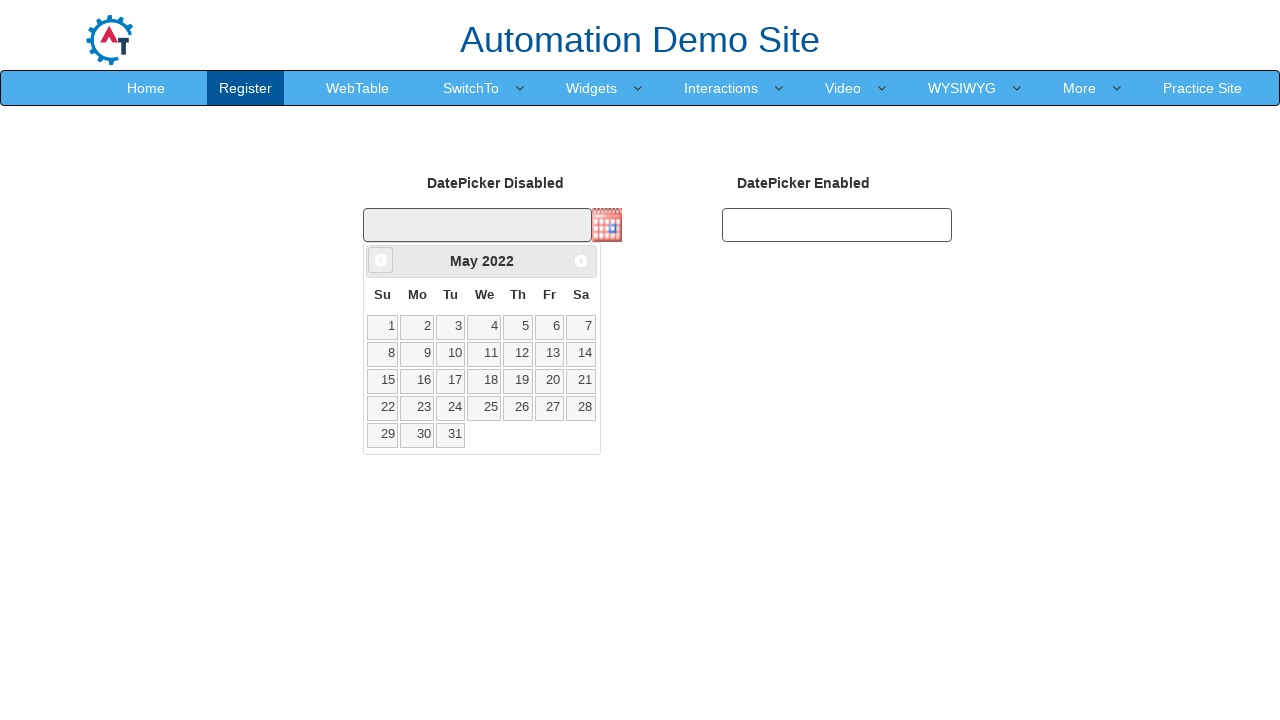

Retrieved current year from date picker: 2022
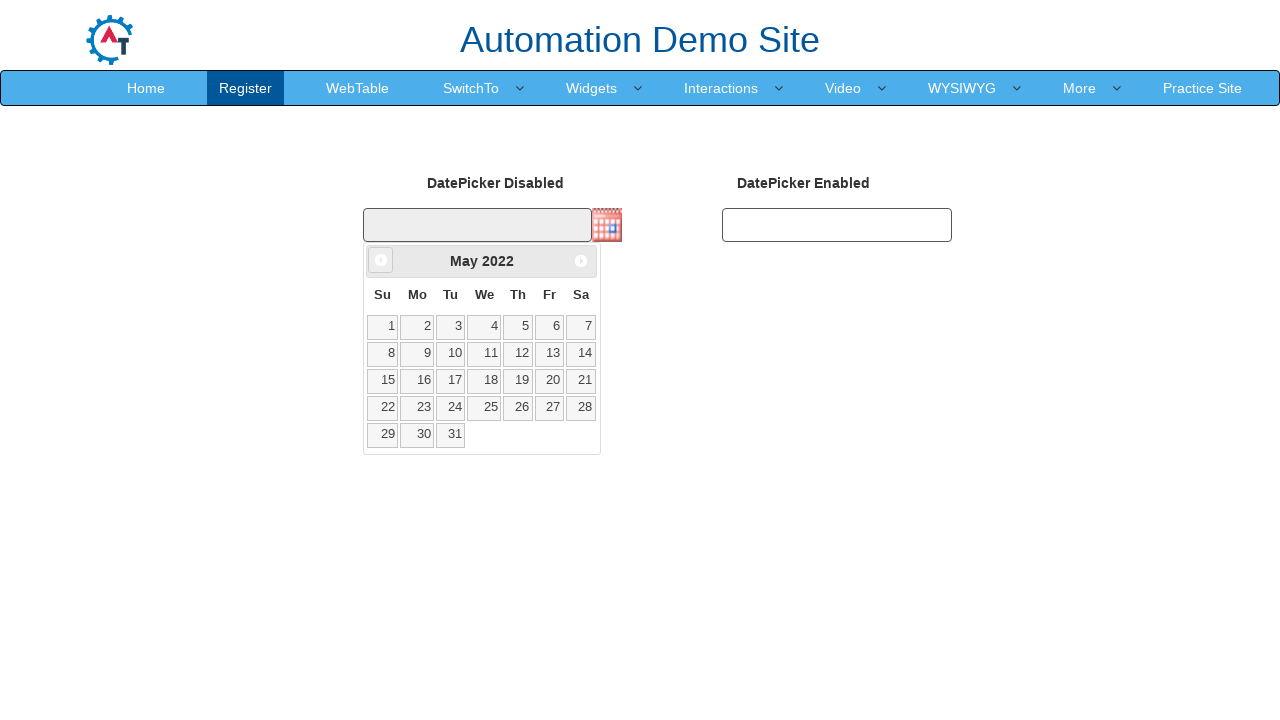

Clicked Previous button to navigate back from May 2022 at (381, 260) on xpath=//span[text()='Prev']
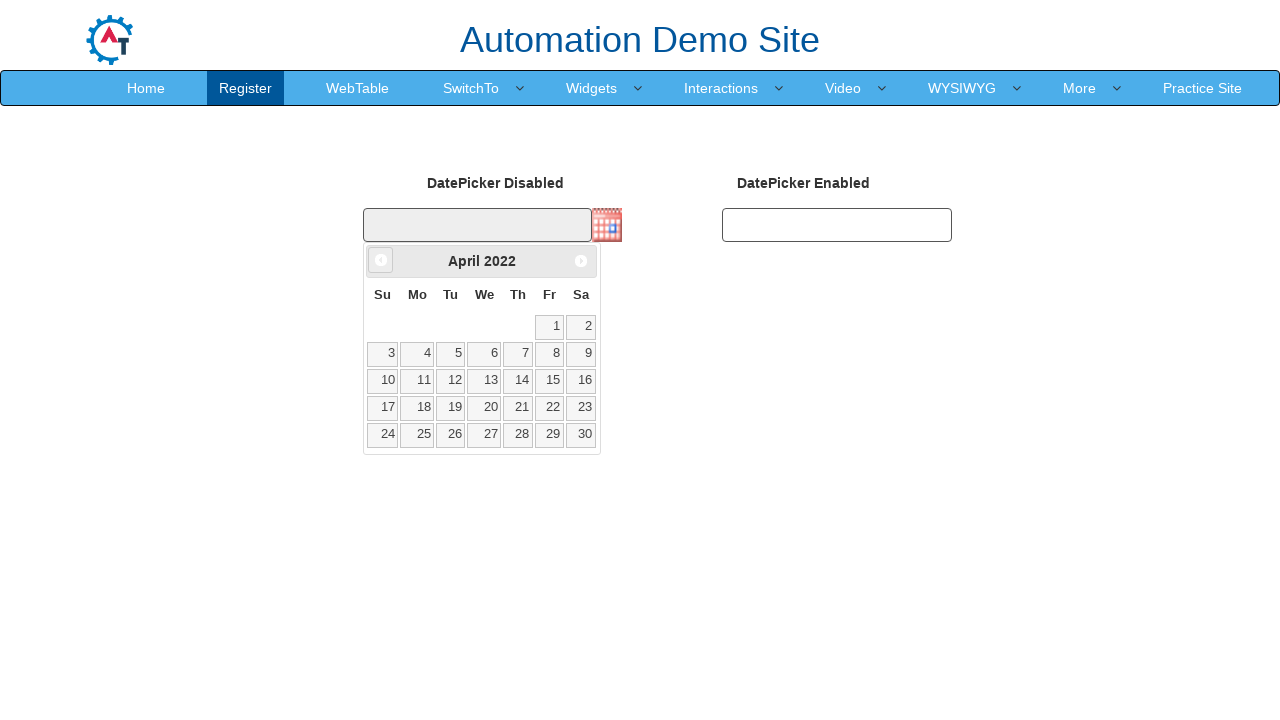

Retrieved current month from date picker
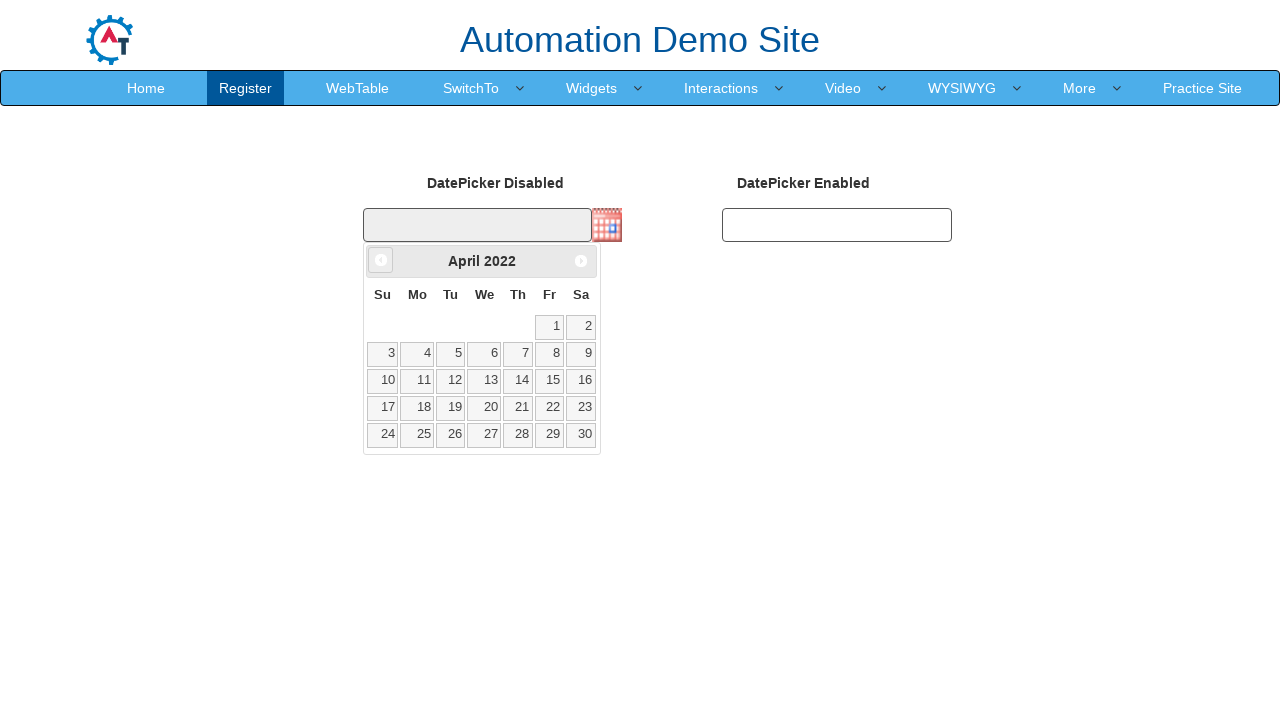

Retrieved current year from date picker: 2022
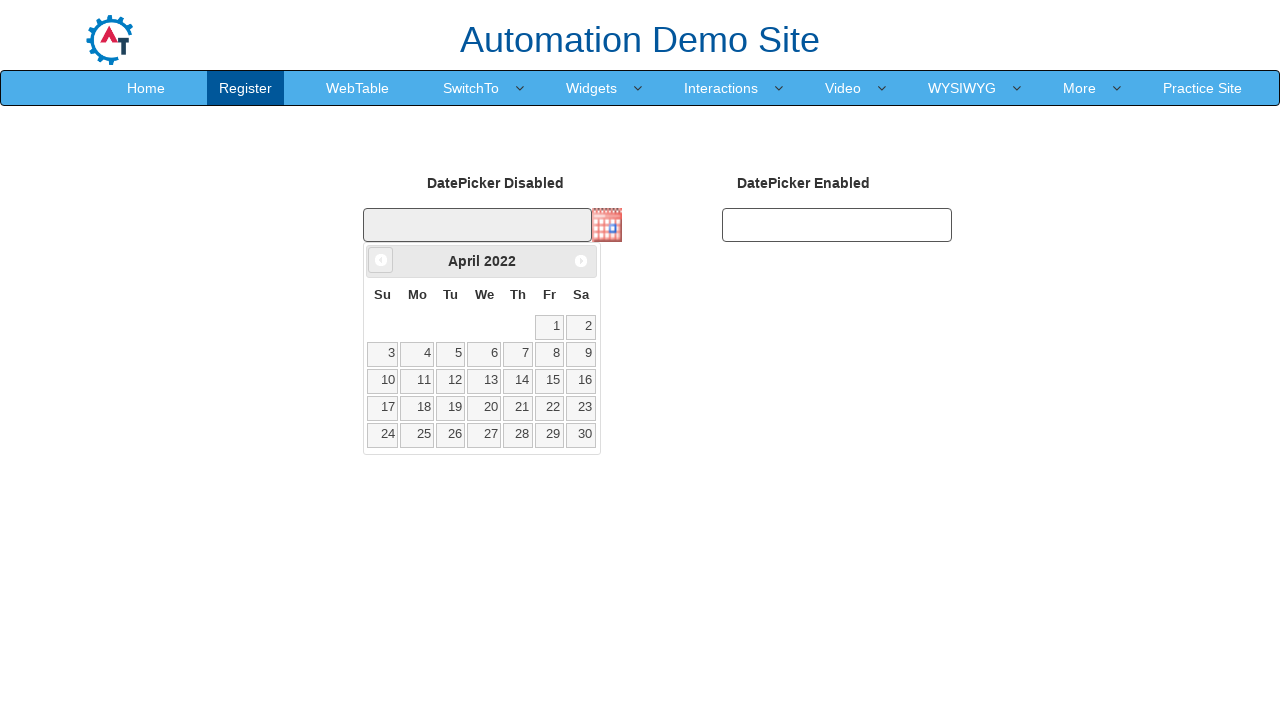

Clicked Previous button to navigate back from April 2022 at (381, 260) on xpath=//span[text()='Prev']
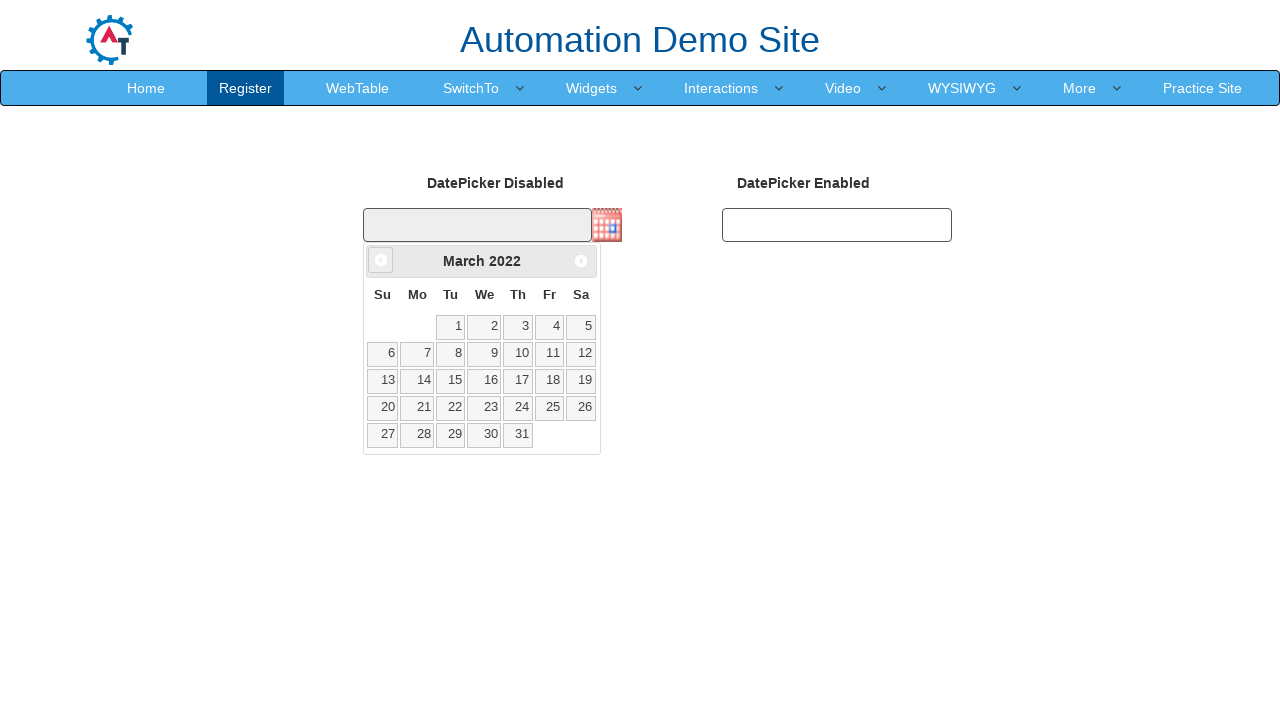

Retrieved current month from date picker
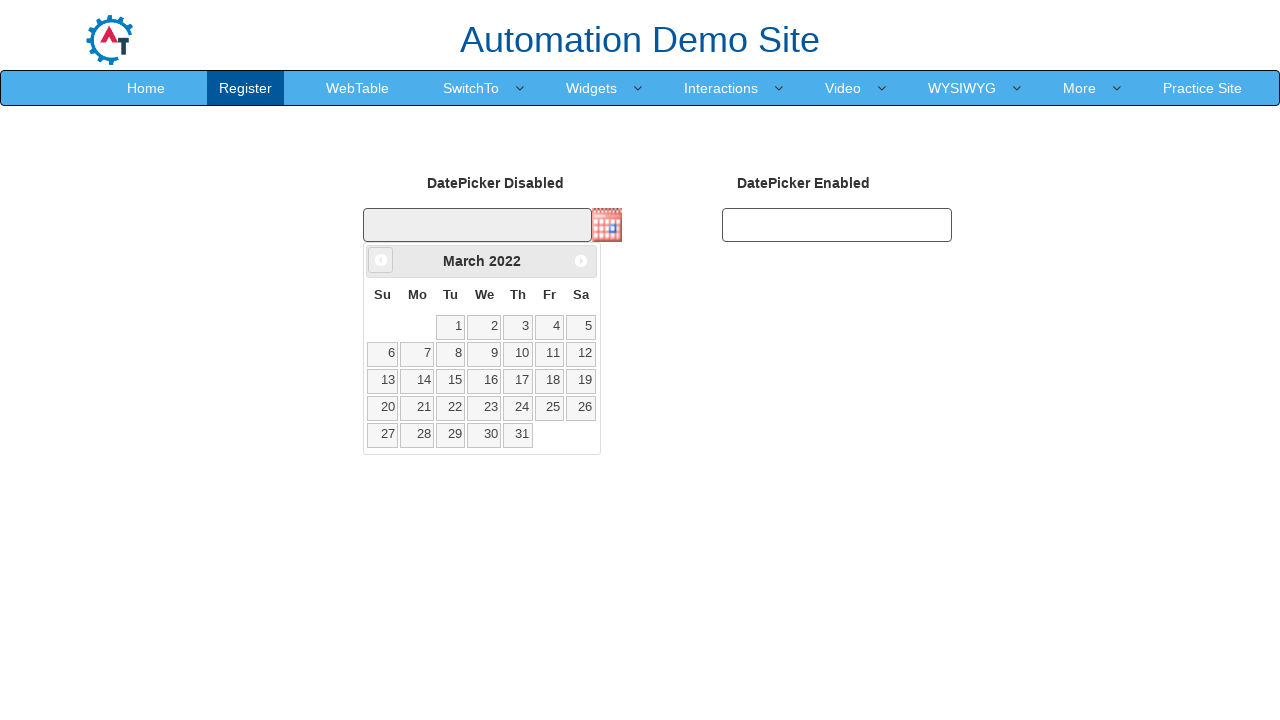

Retrieved current year from date picker: 2022
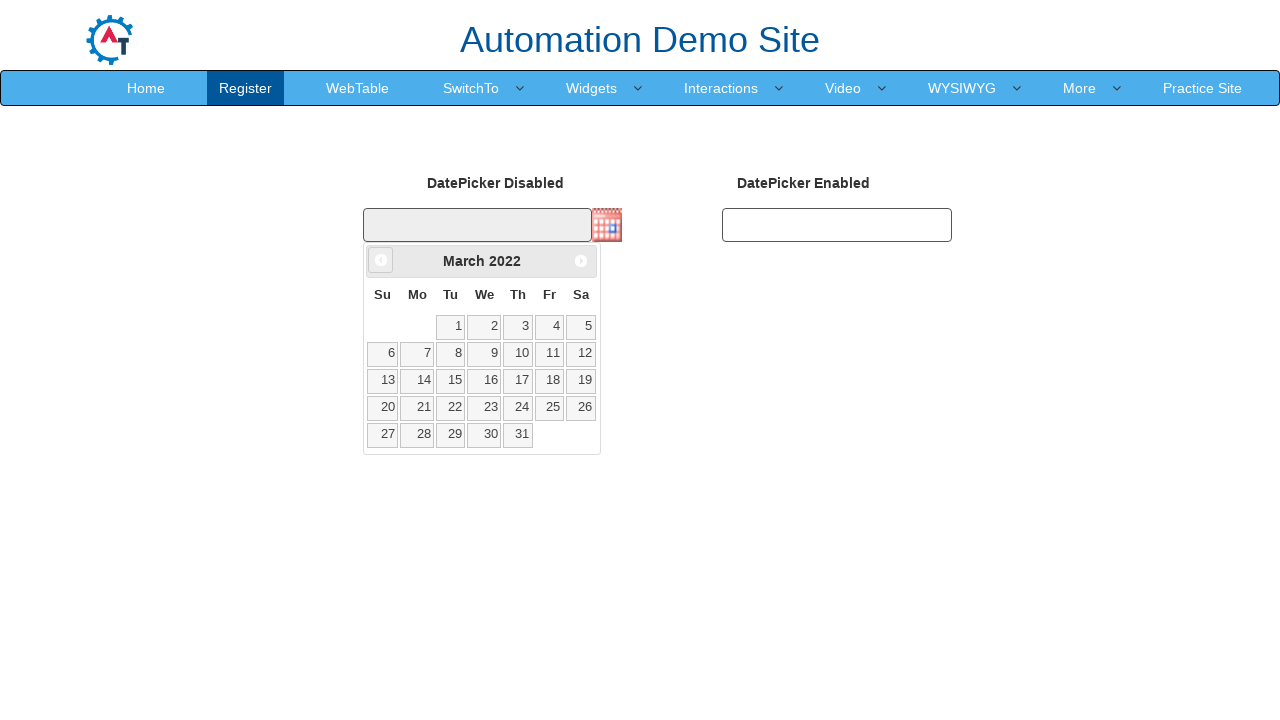

Clicked Previous button to navigate back from March 2022 at (381, 260) on xpath=//span[text()='Prev']
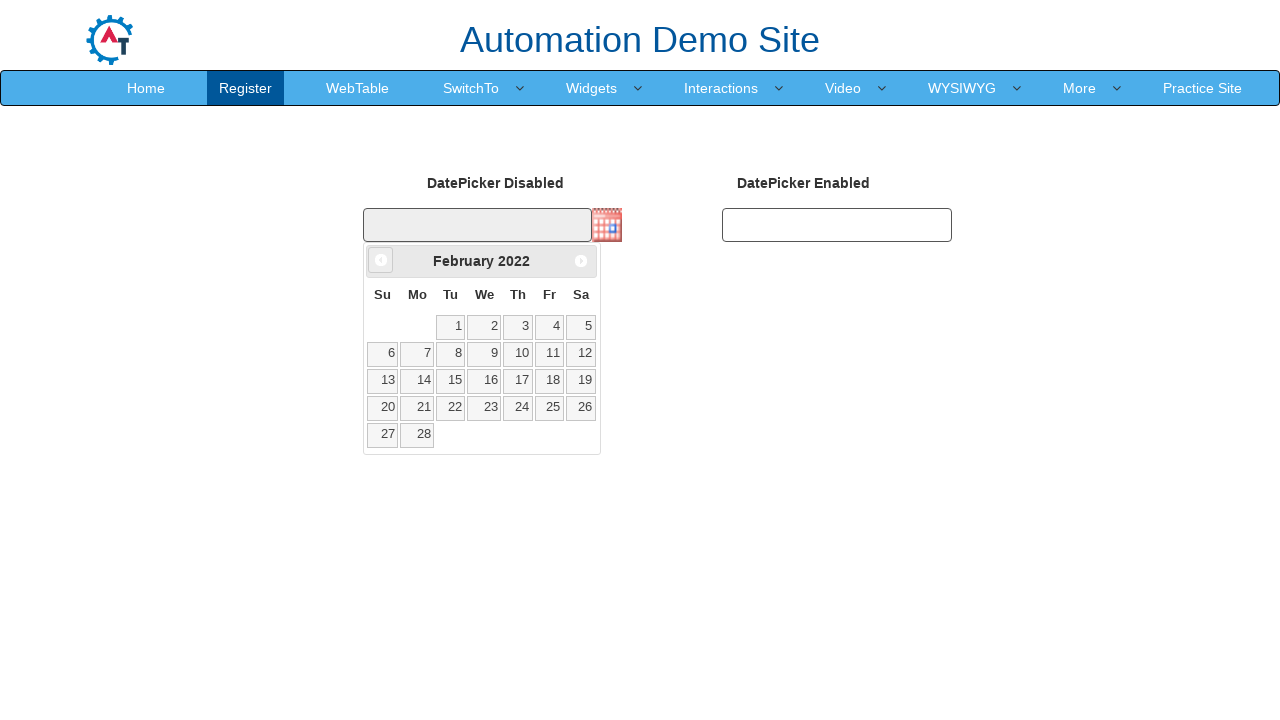

Retrieved current month from date picker
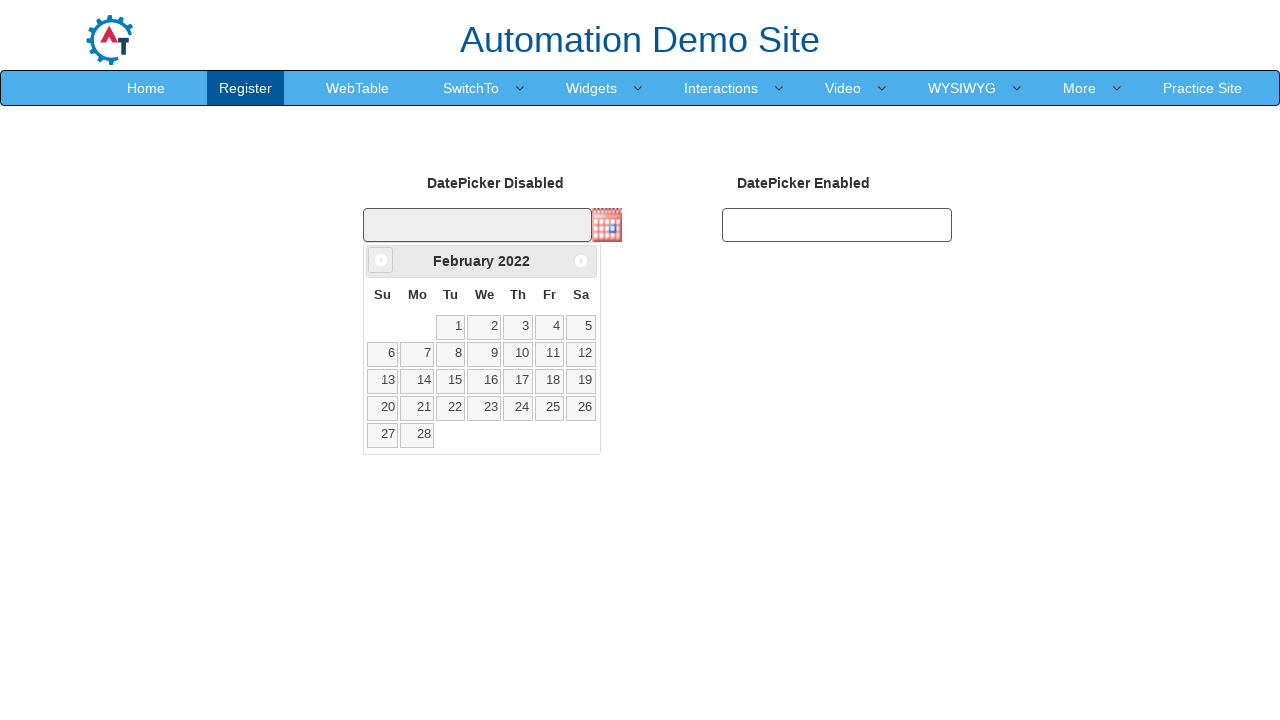

Retrieved current year from date picker: 2022
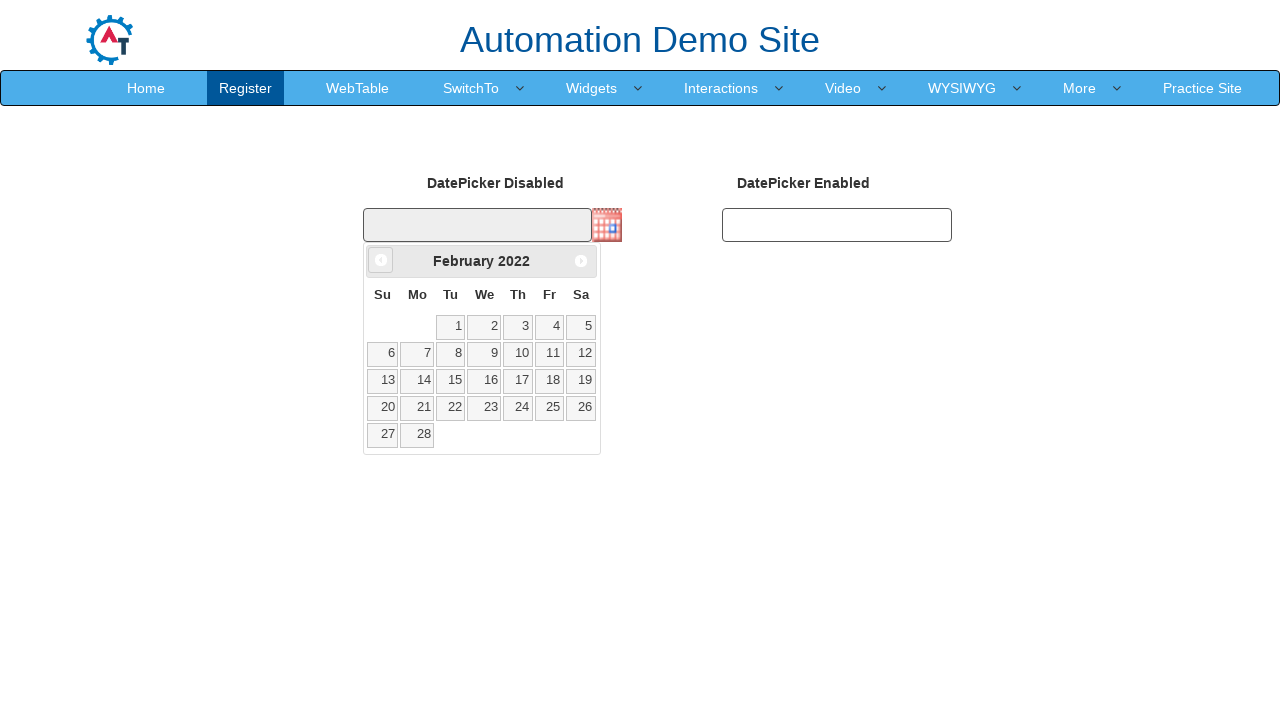

Clicked Previous button to navigate back from February 2022 at (381, 260) on xpath=//span[text()='Prev']
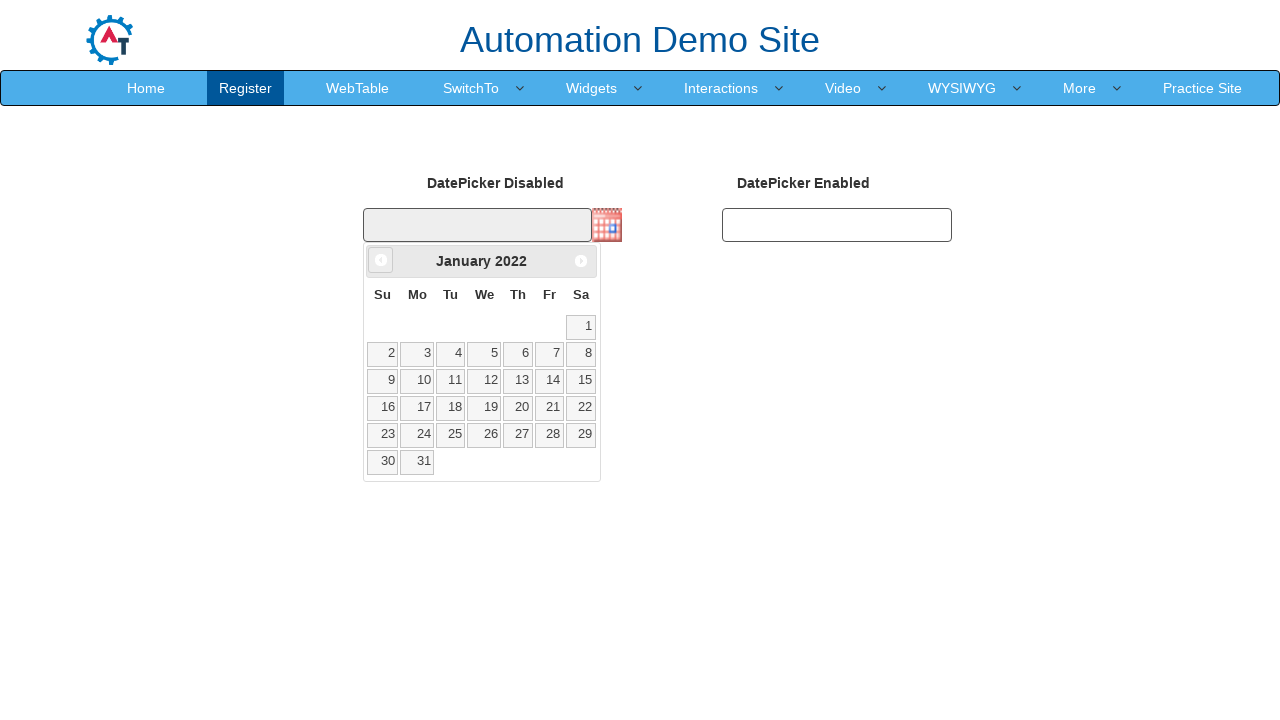

Retrieved current month from date picker
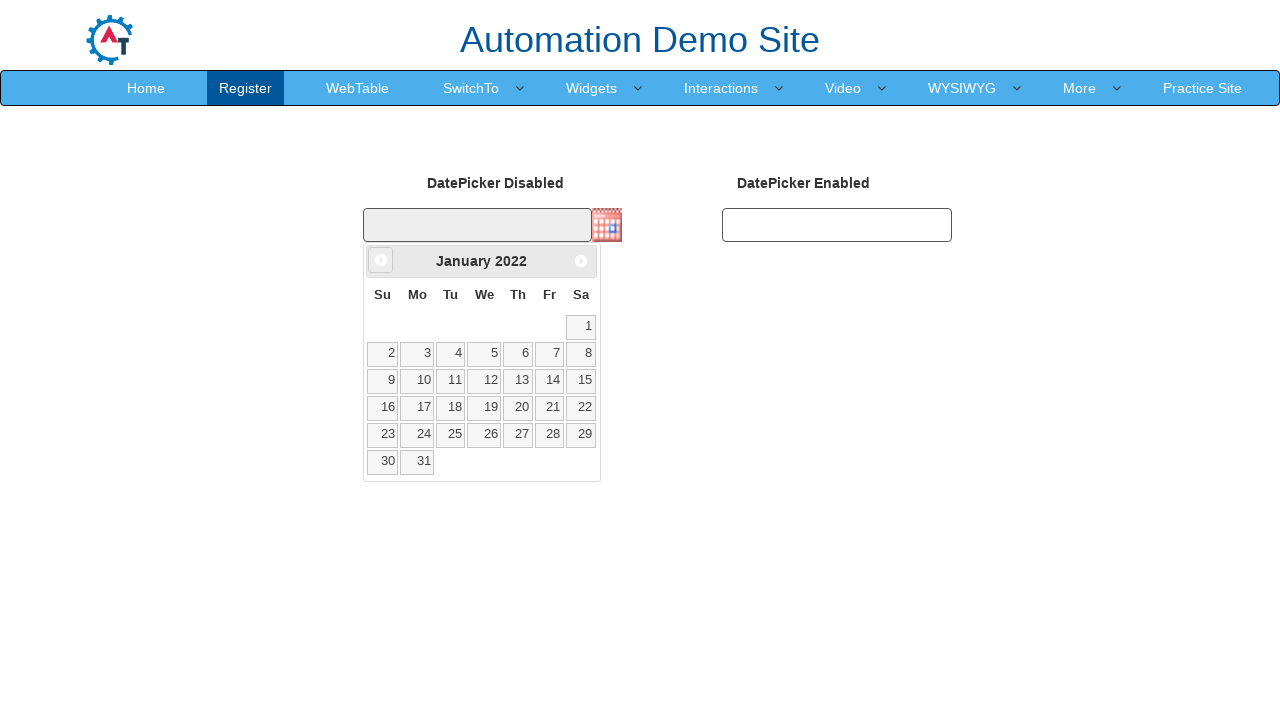

Retrieved current year from date picker: 2022
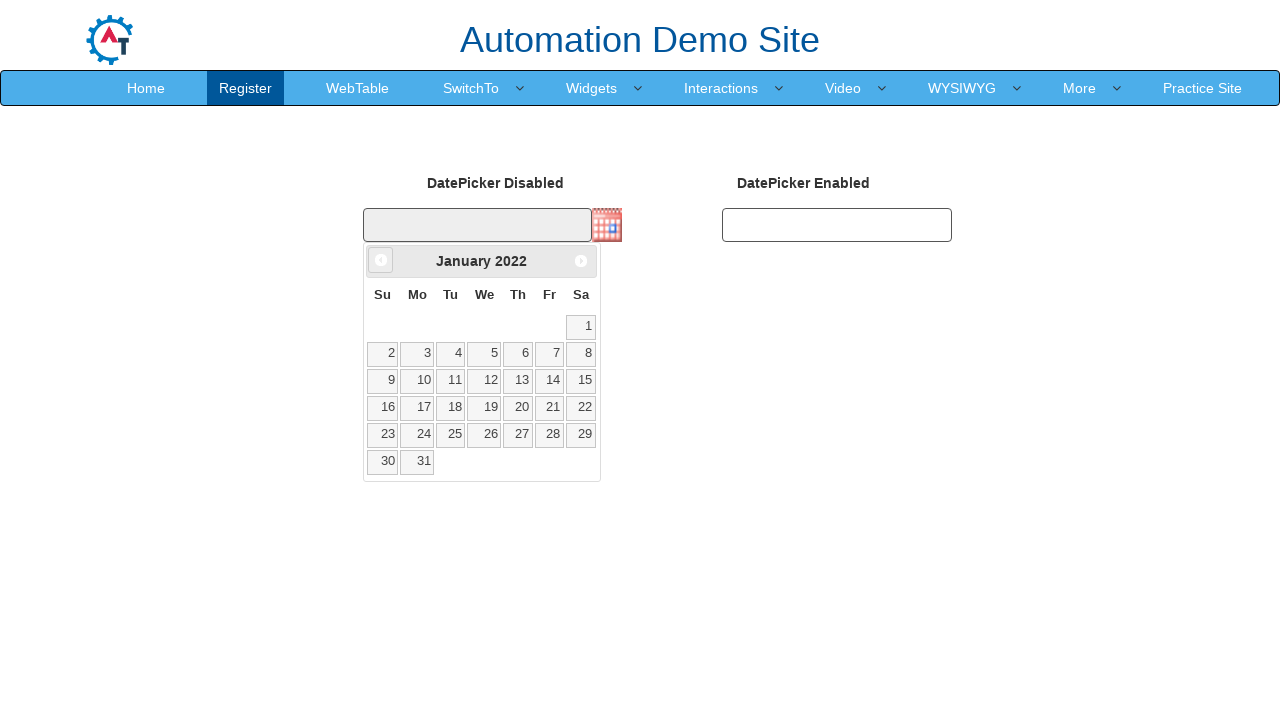

Clicked Previous button to navigate back from January 2022 at (381, 260) on xpath=//span[text()='Prev']
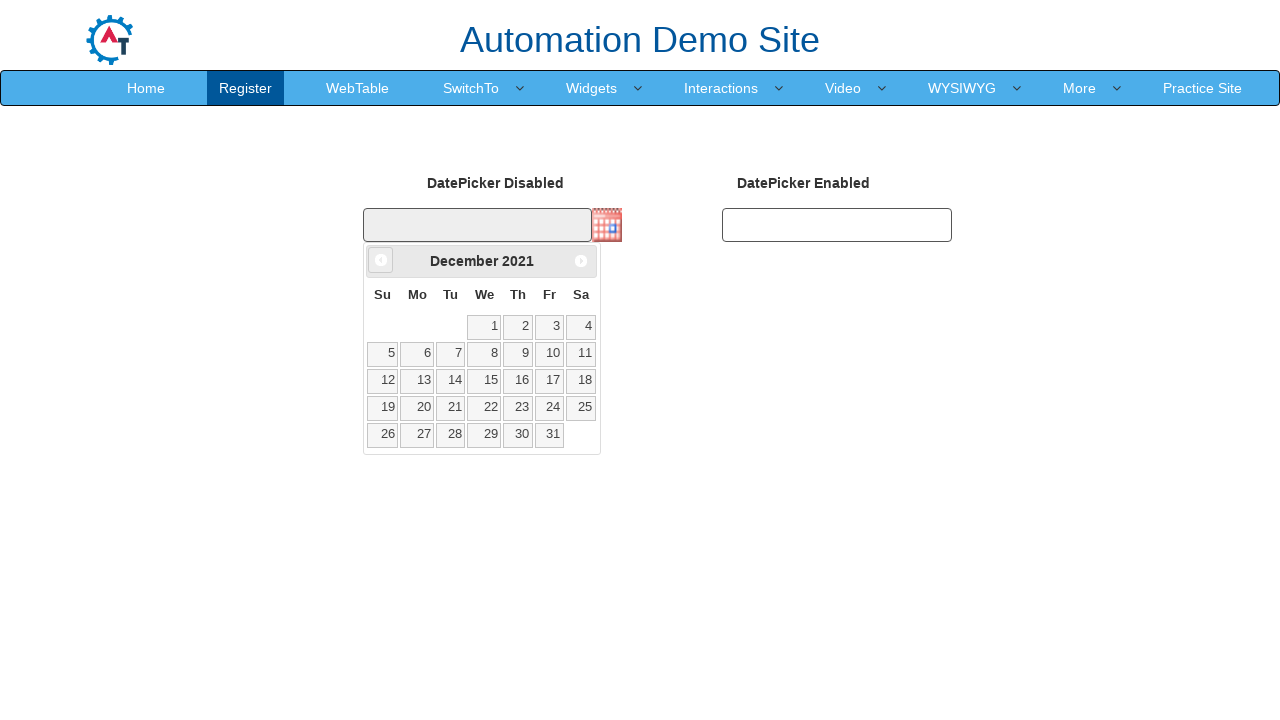

Retrieved current month from date picker
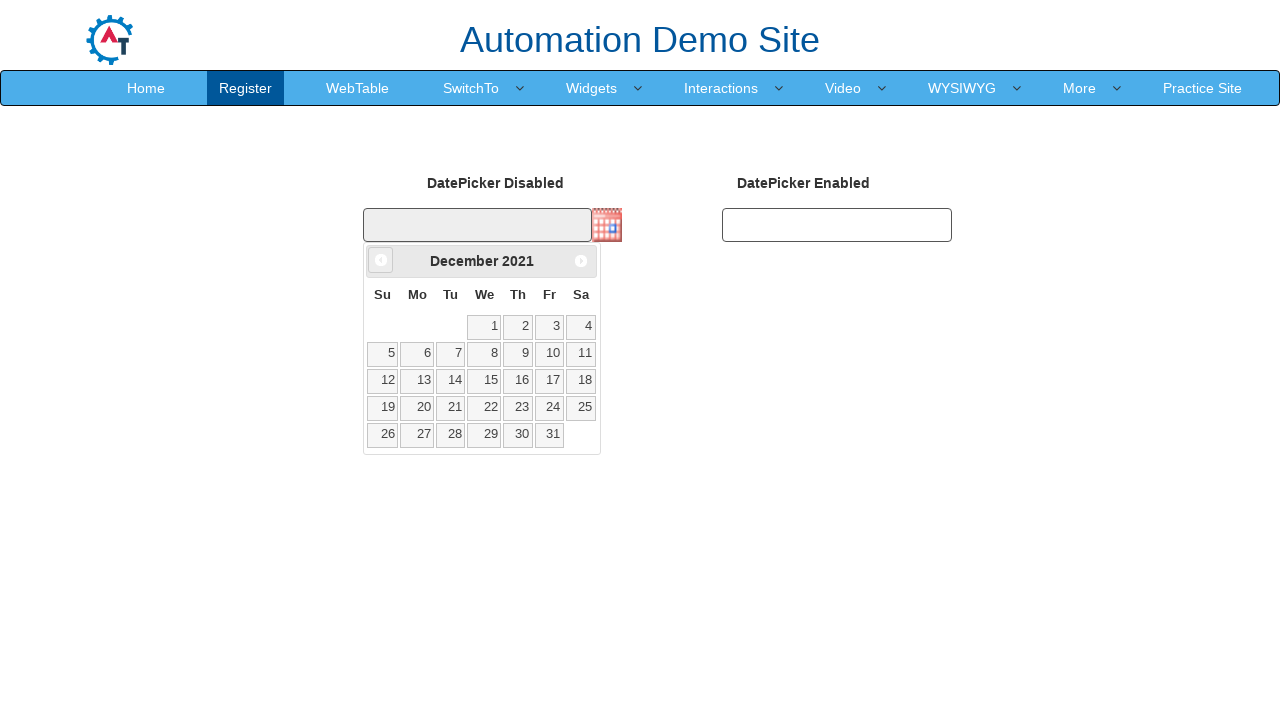

Retrieved current year from date picker: 2021
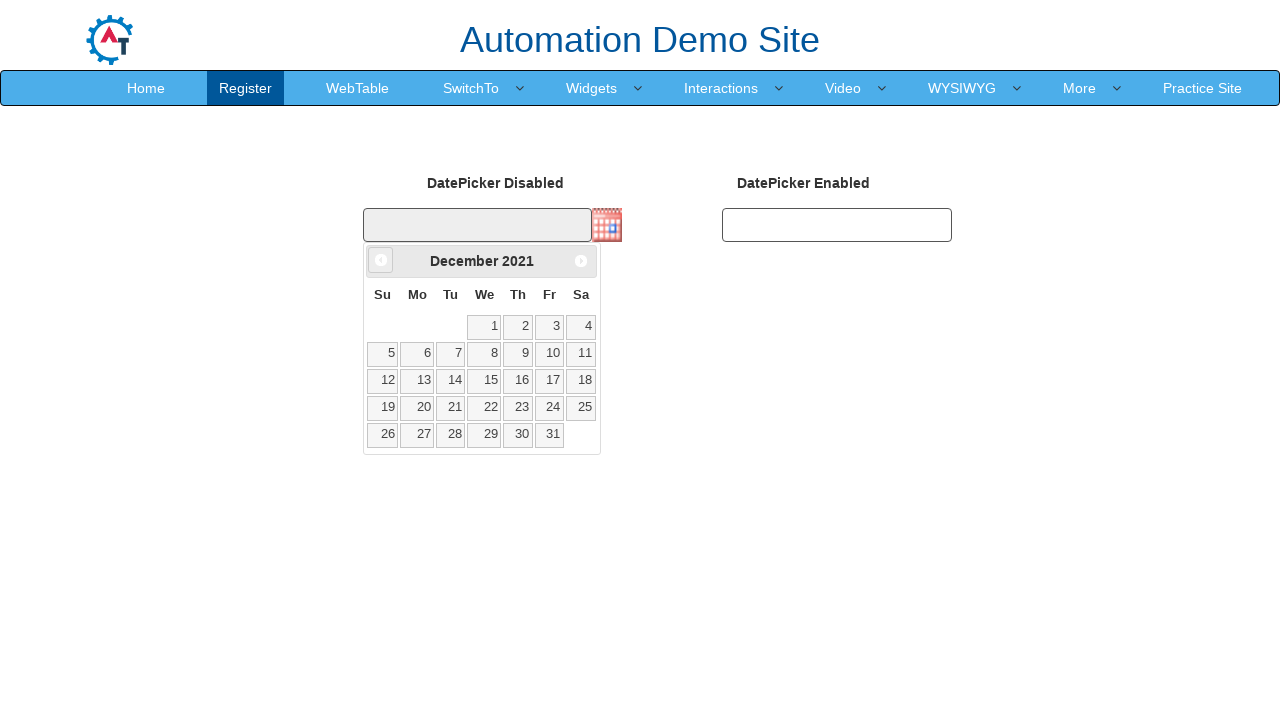

Clicked Previous button to navigate back from December 2021 at (381, 260) on xpath=//span[text()='Prev']
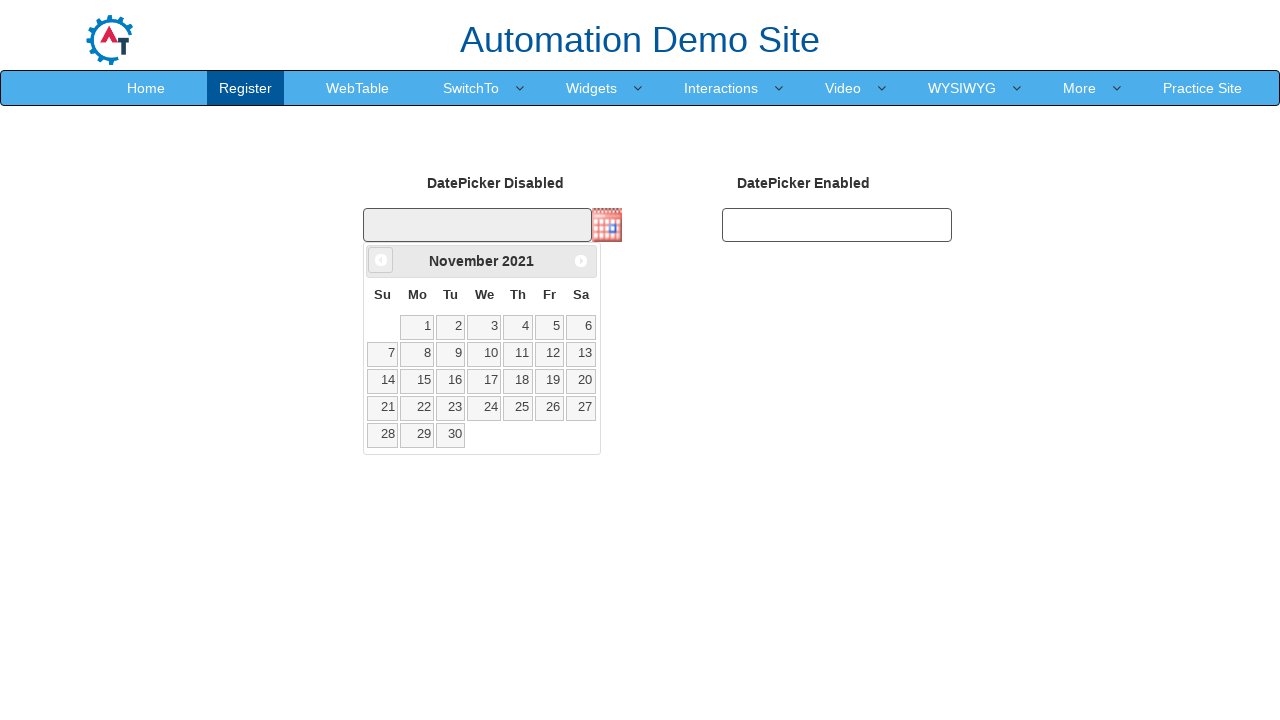

Retrieved current month from date picker
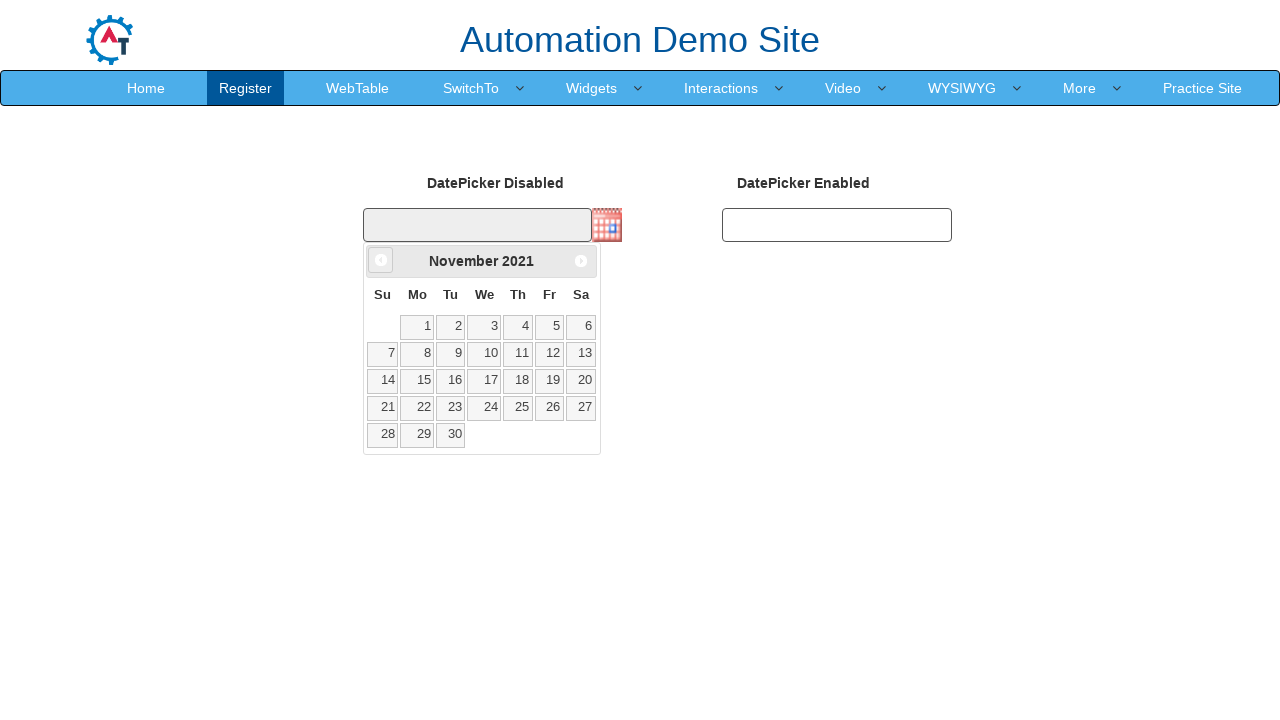

Retrieved current year from date picker: 2021
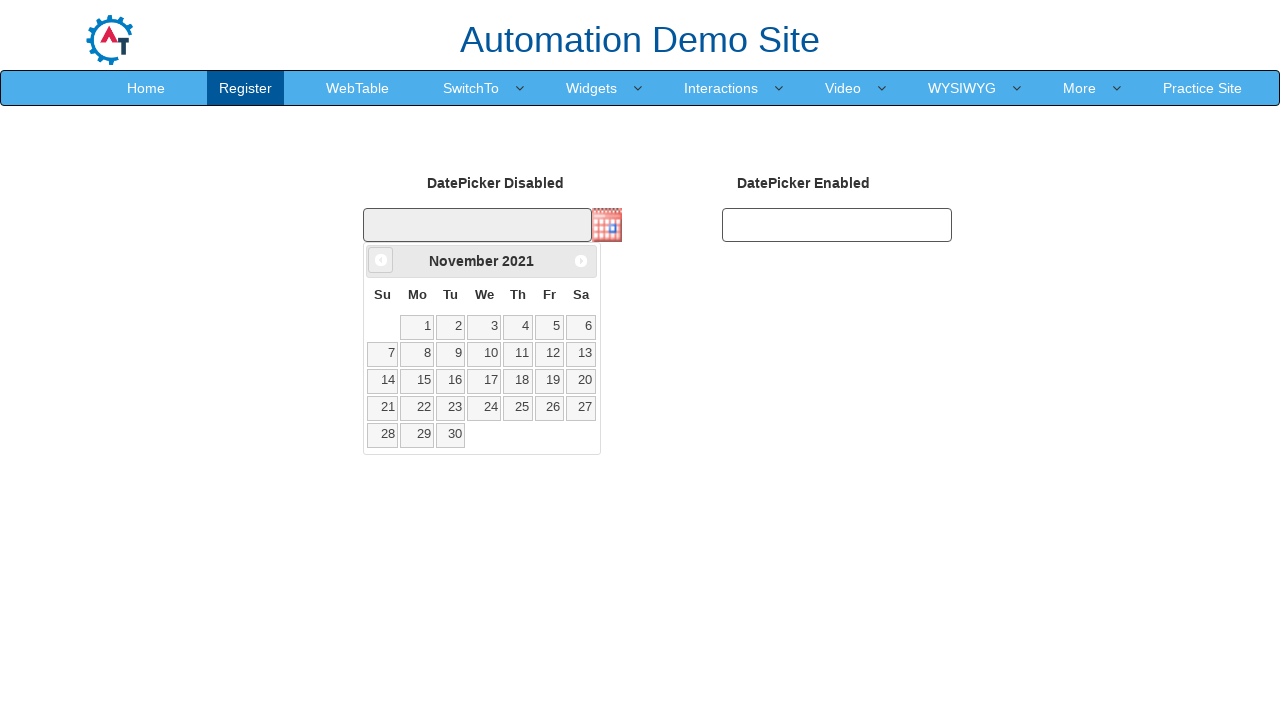

Clicked Previous button to navigate back from November 2021 at (381, 260) on xpath=//span[text()='Prev']
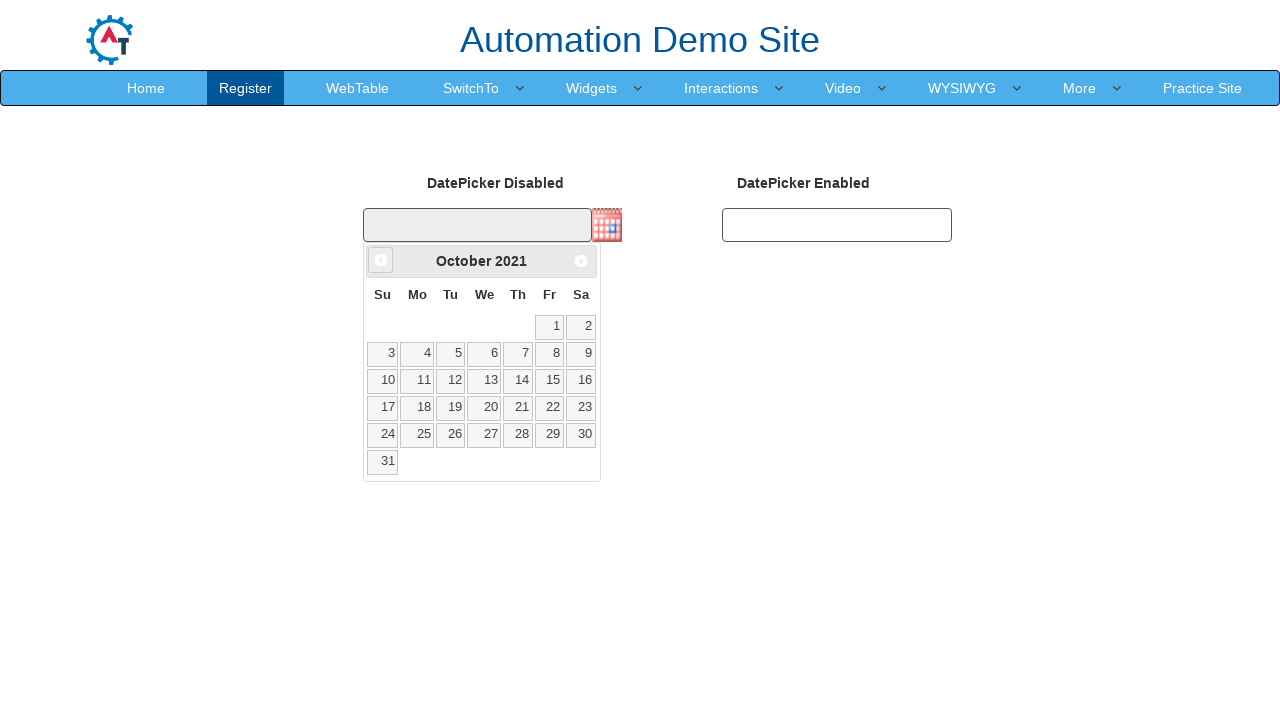

Retrieved current month from date picker
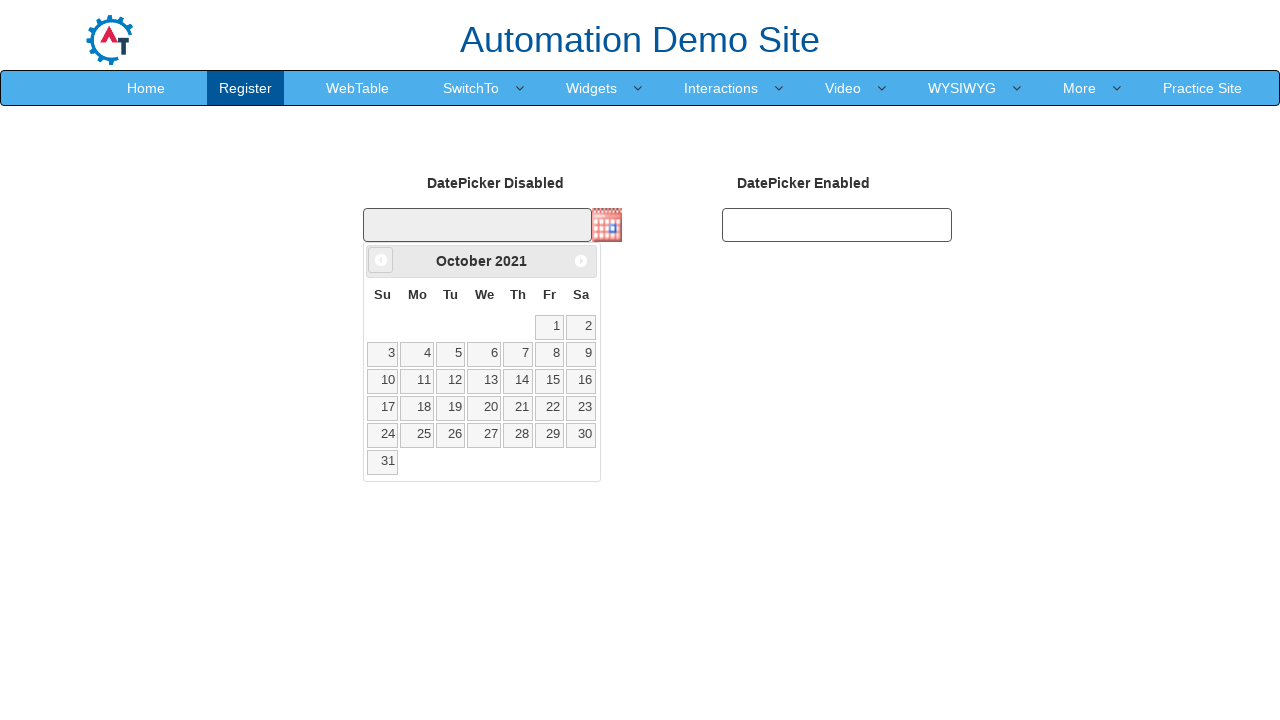

Retrieved current year from date picker: 2021
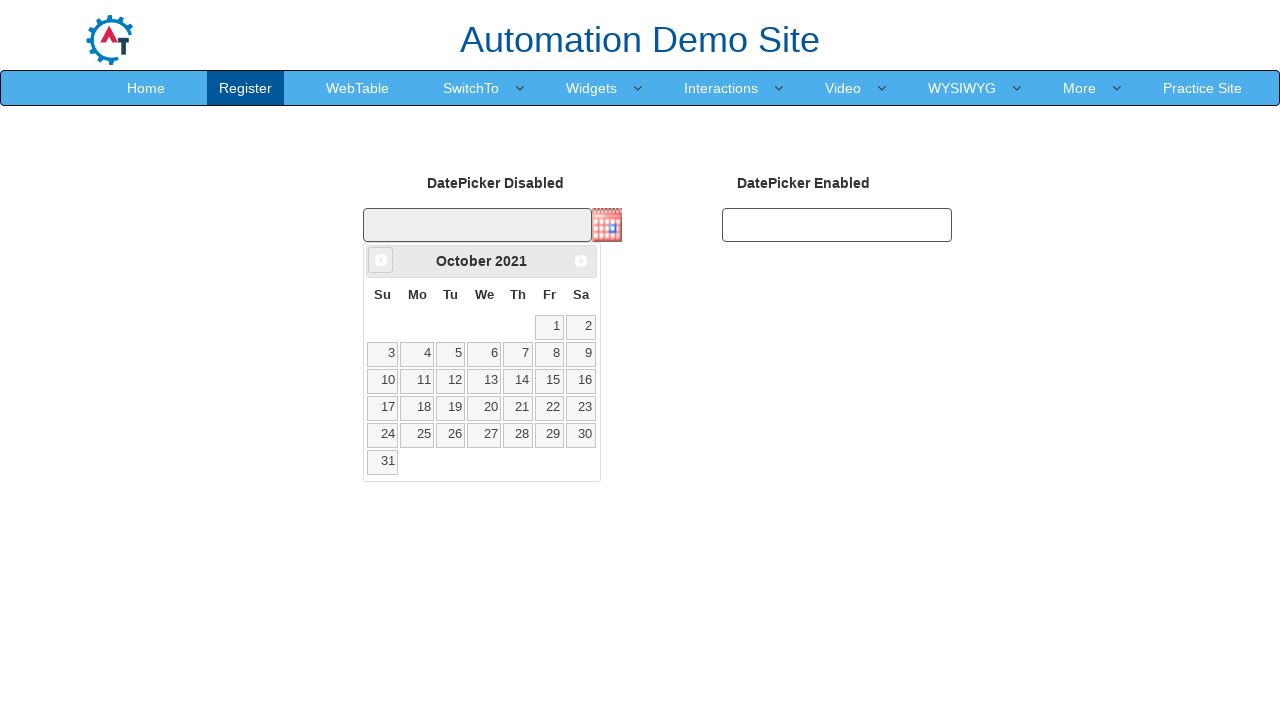

Clicked Previous button to navigate back from October 2021 at (381, 260) on xpath=//span[text()='Prev']
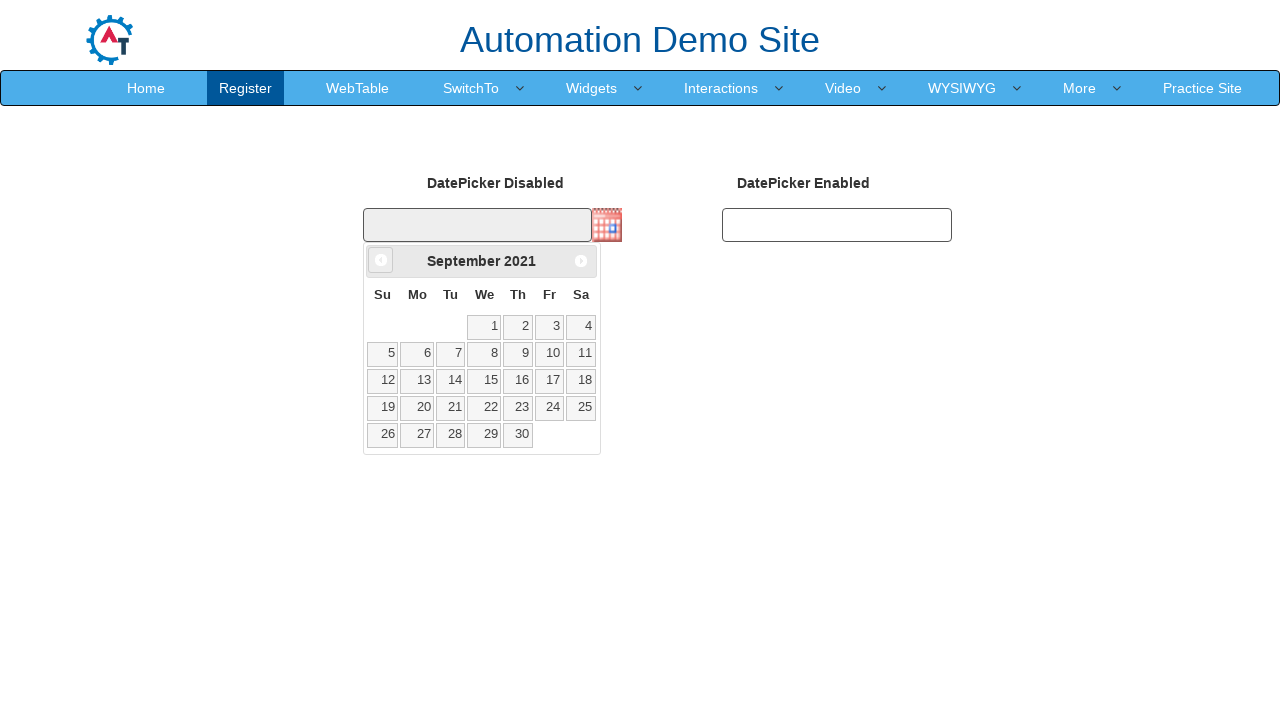

Retrieved current month from date picker
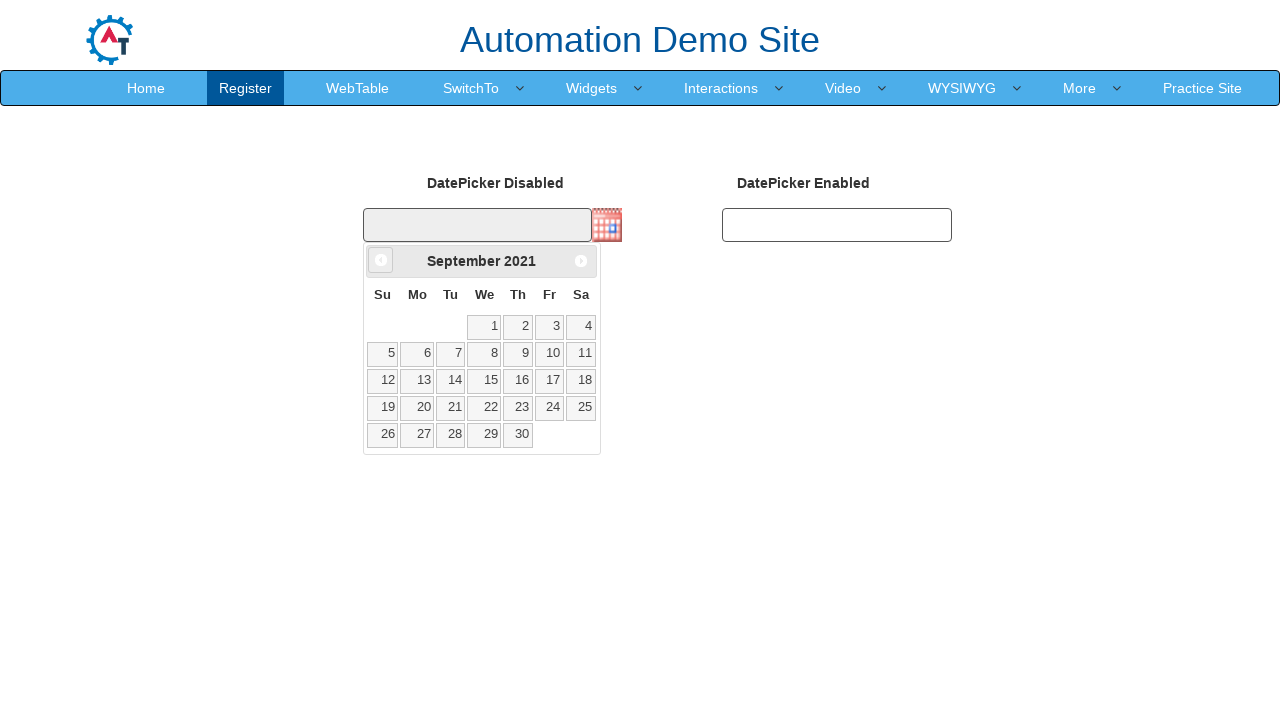

Retrieved current year from date picker: 2021
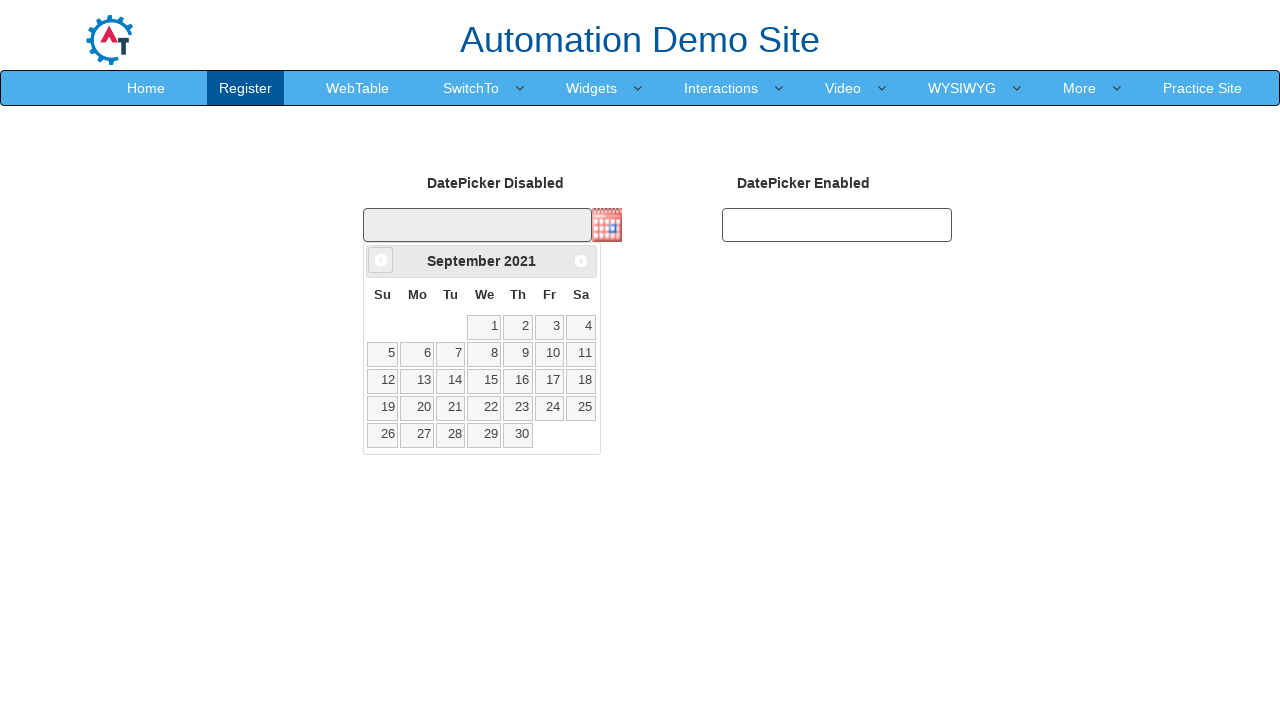

Clicked Previous button to navigate back from September 2021 at (381, 260) on xpath=//span[text()='Prev']
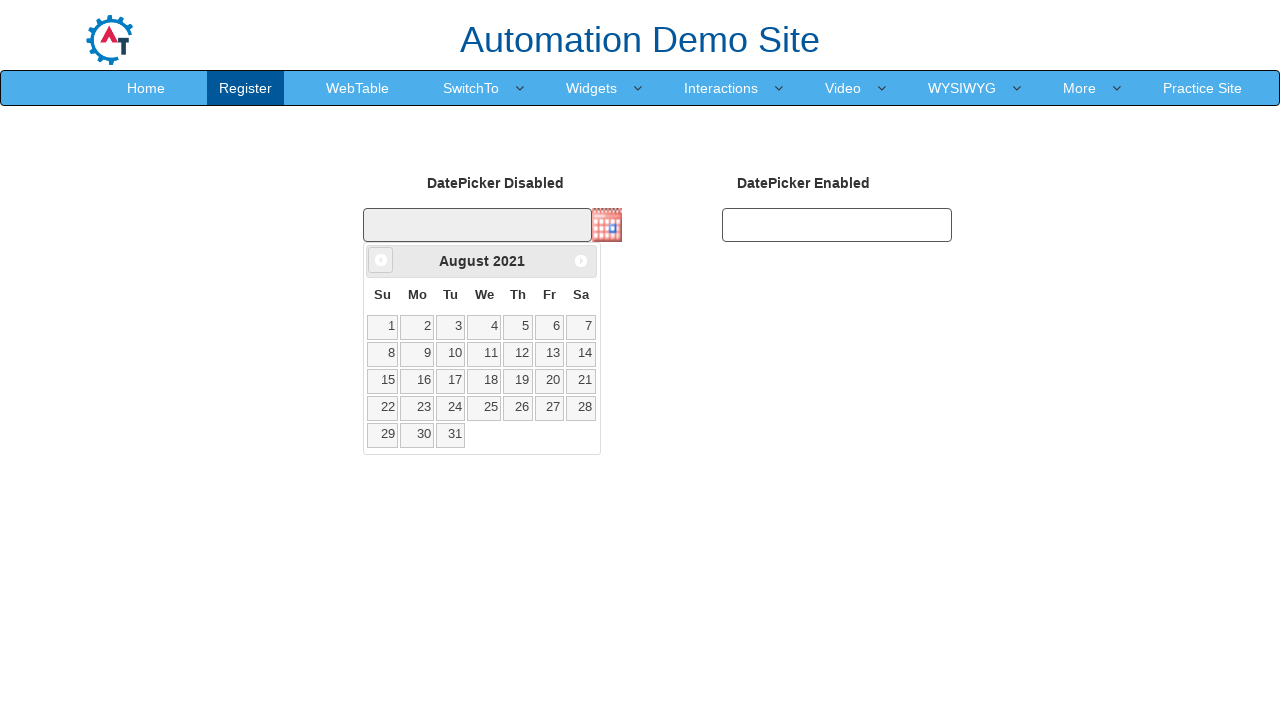

Retrieved current month from date picker
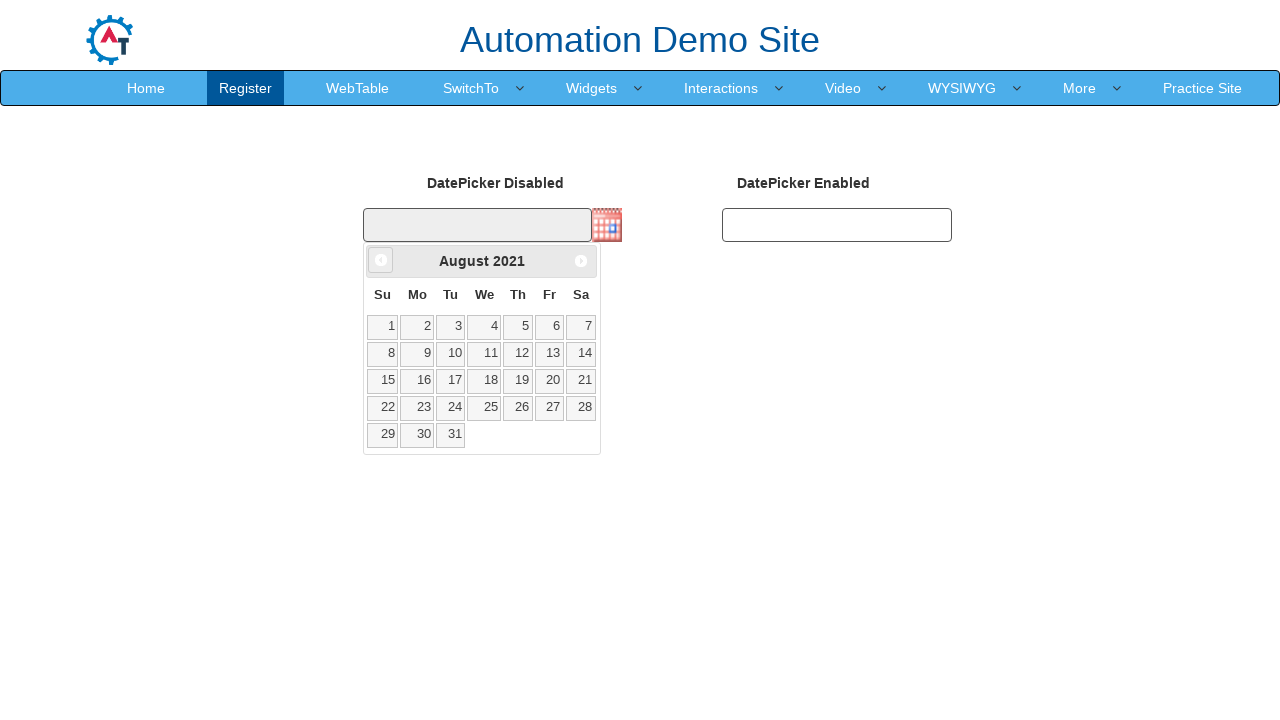

Retrieved current year from date picker: 2021
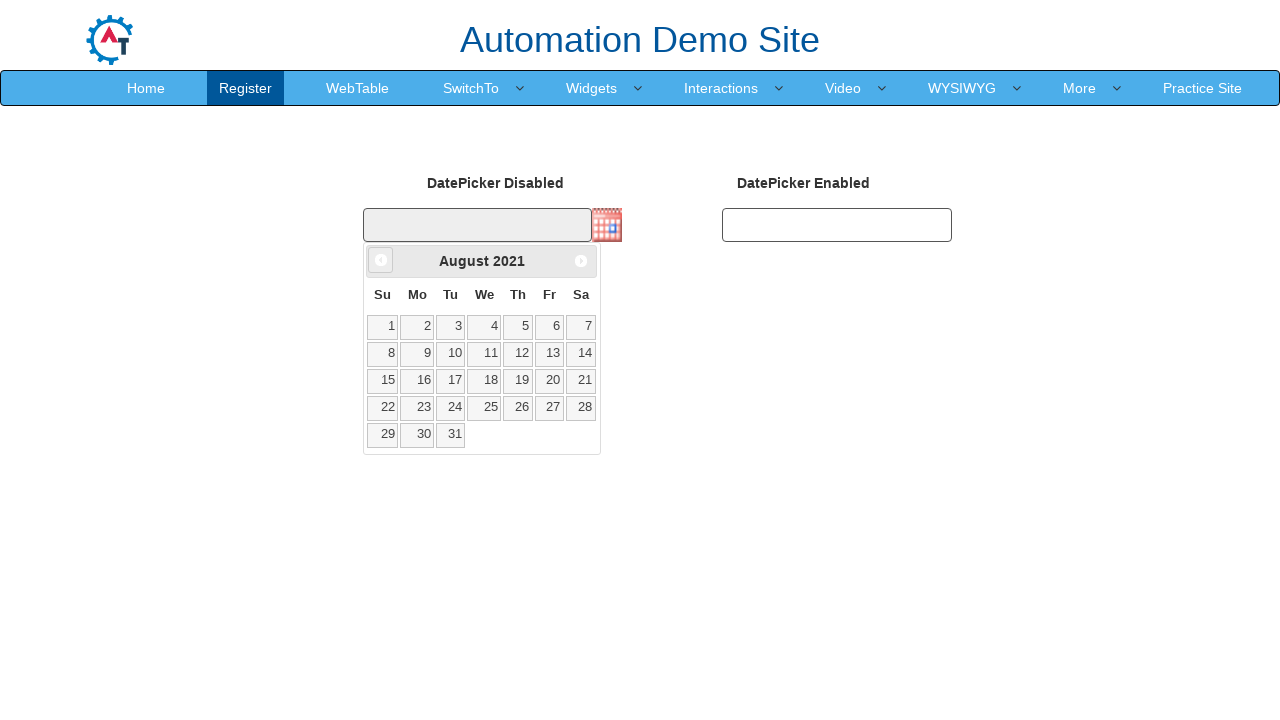

Clicked Previous button to navigate back from August 2021 at (381, 260) on xpath=//span[text()='Prev']
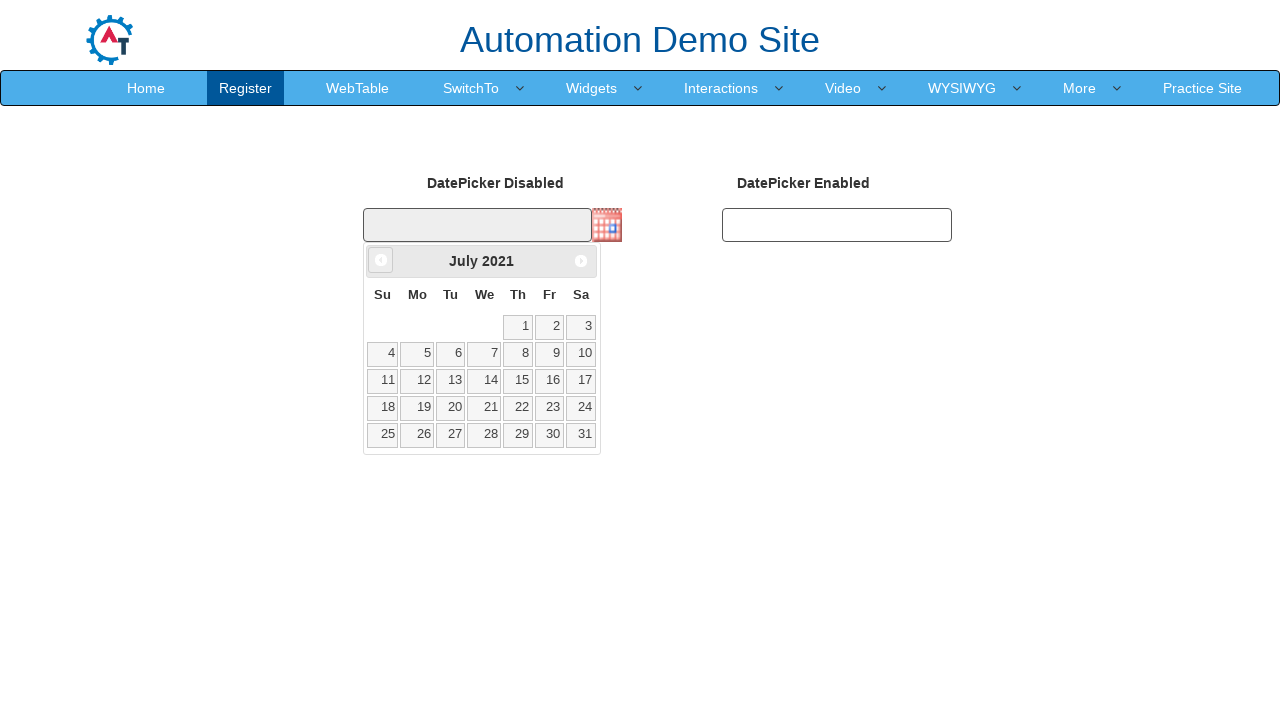

Retrieved current month from date picker
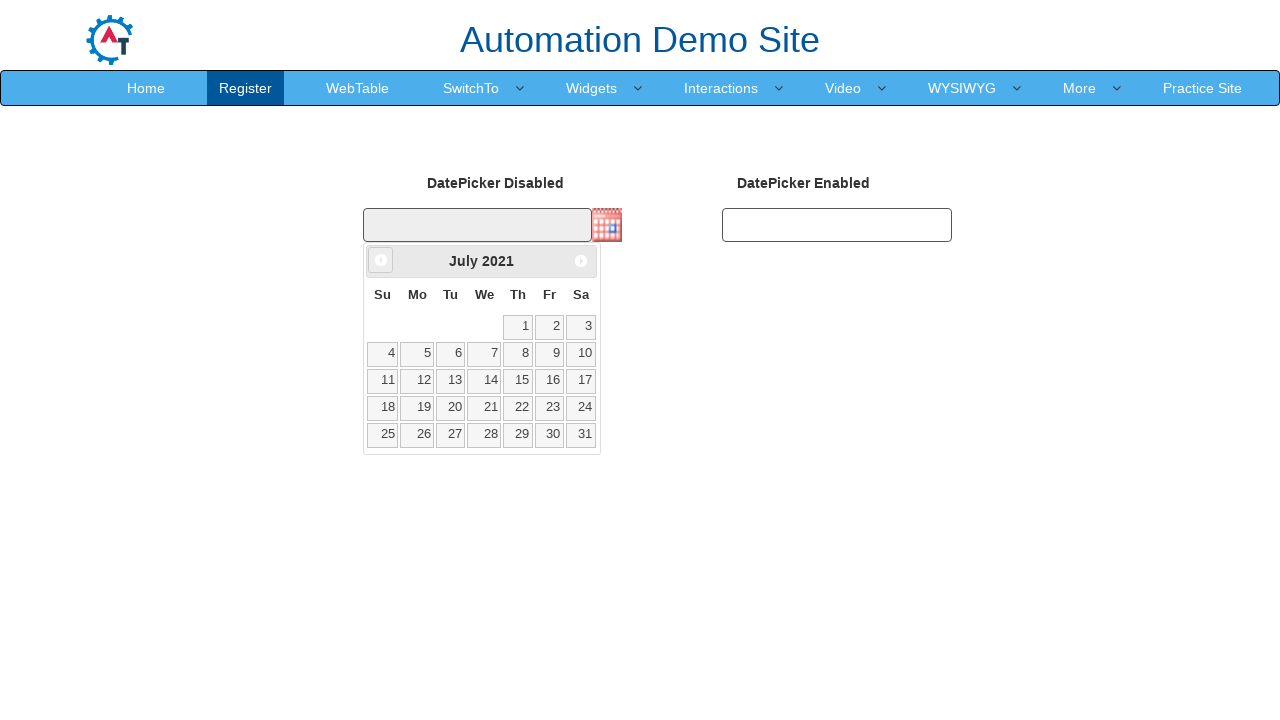

Retrieved current year from date picker: 2021
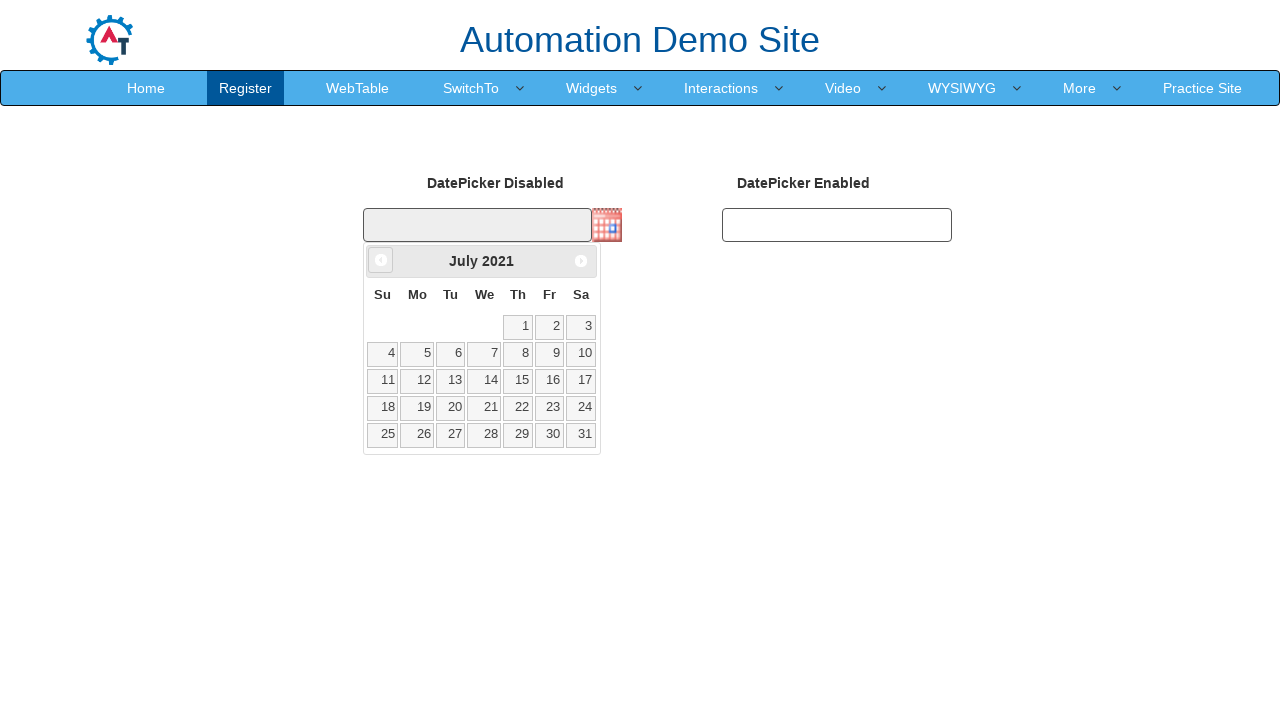

Clicked Previous button to navigate back from July 2021 at (381, 260) on xpath=//span[text()='Prev']
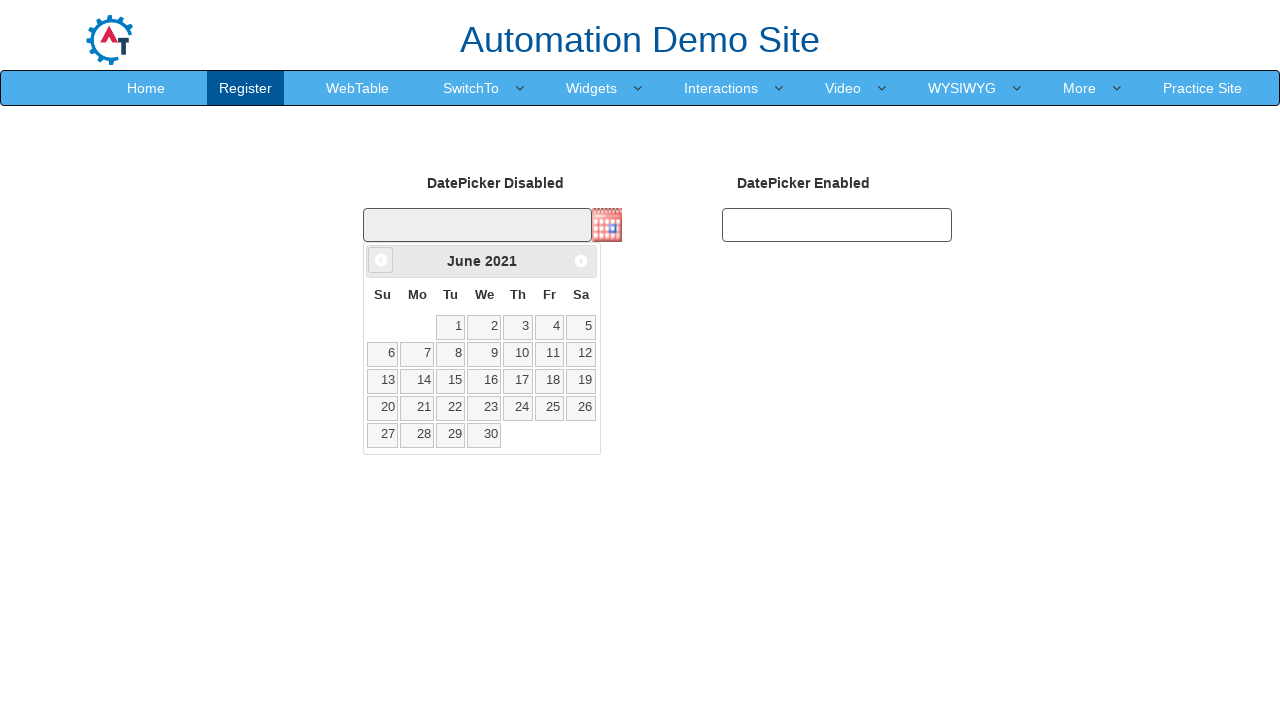

Retrieved current month from date picker
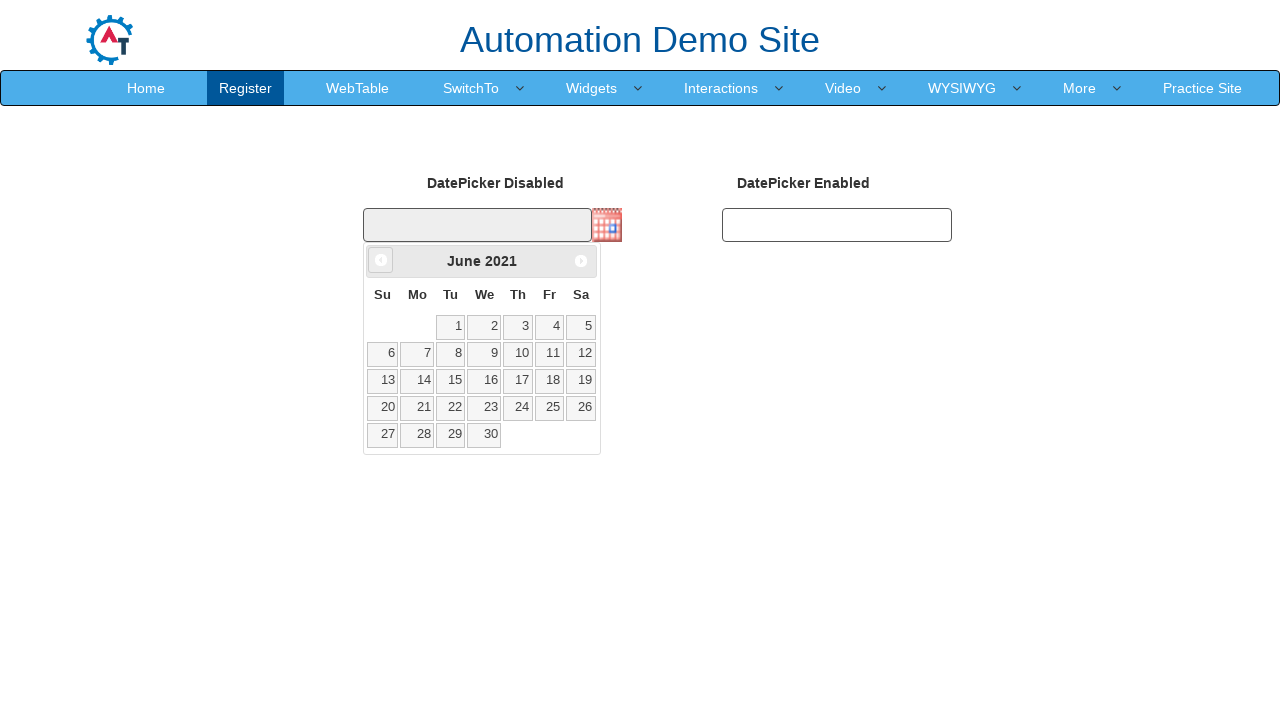

Retrieved current year from date picker: 2021
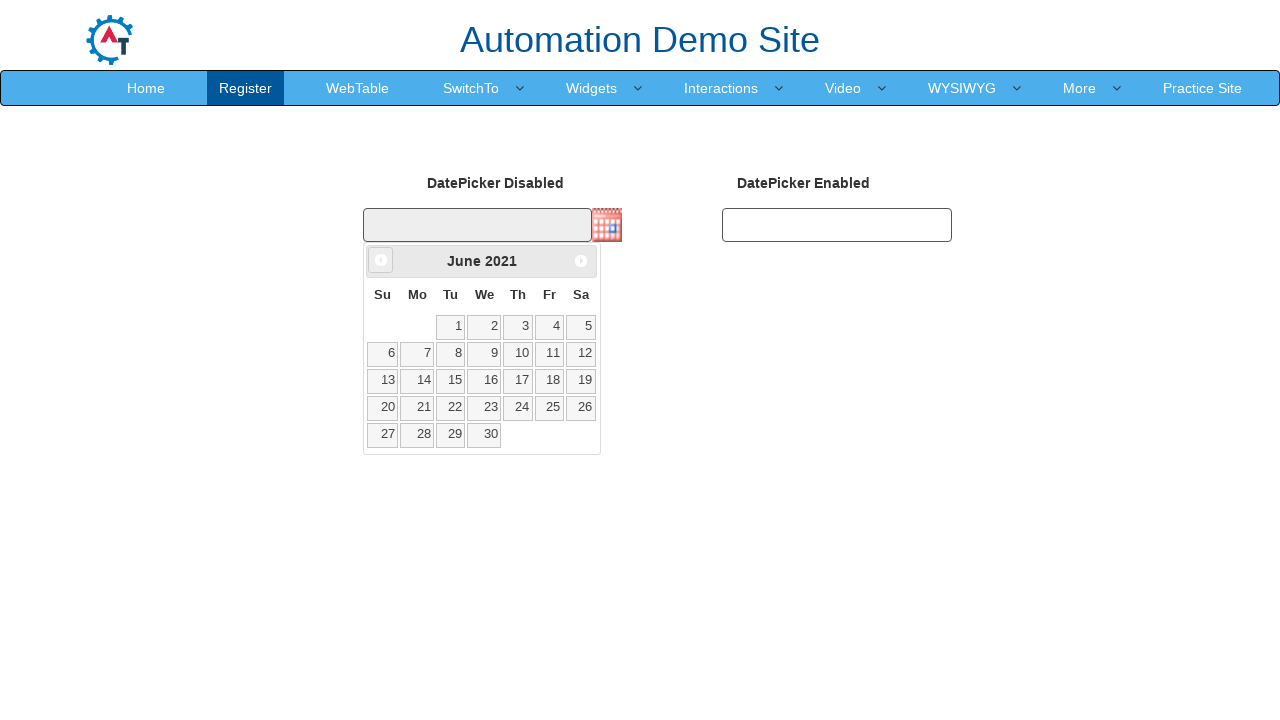

Clicked Previous button to navigate back from June 2021 at (381, 260) on xpath=//span[text()='Prev']
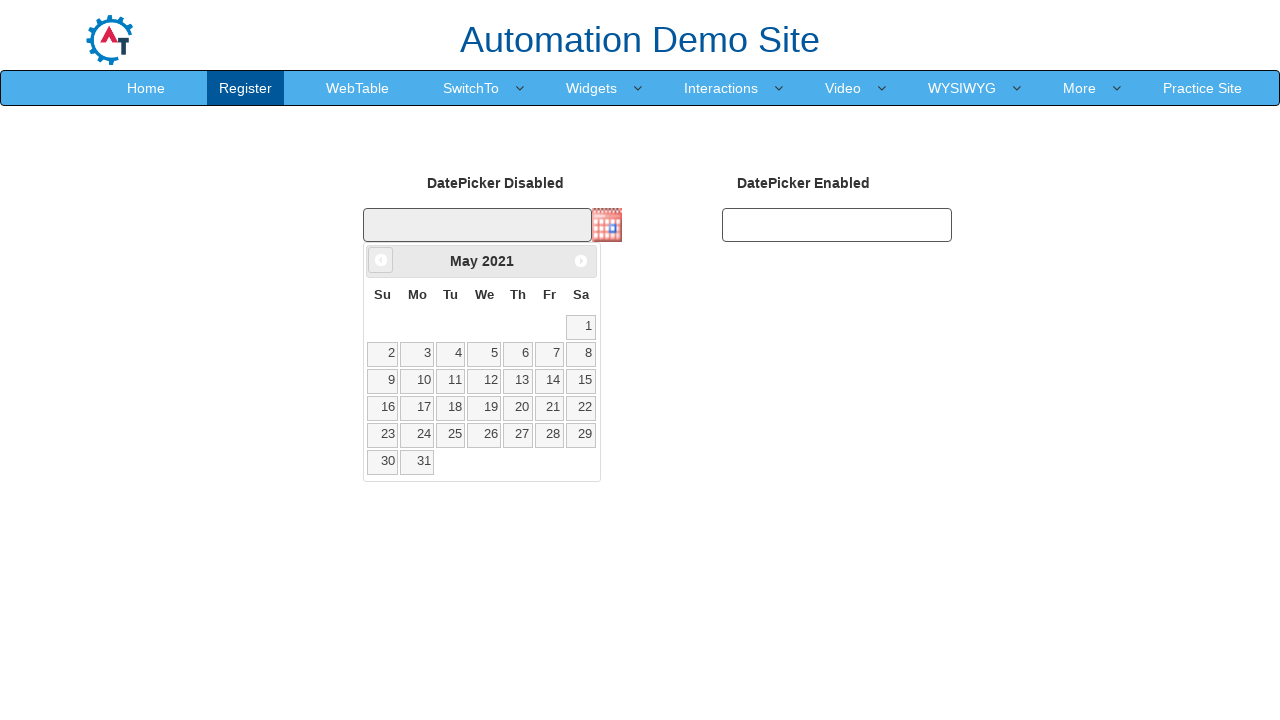

Retrieved current month from date picker
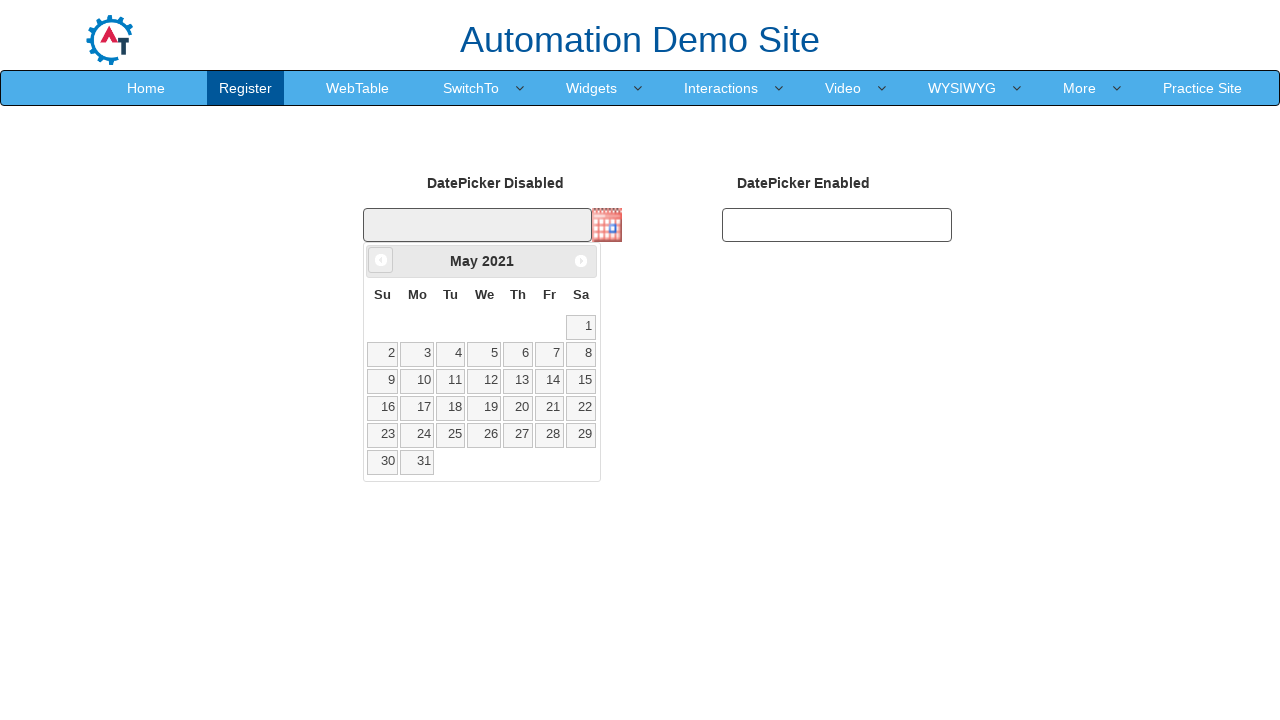

Retrieved current year from date picker: 2021
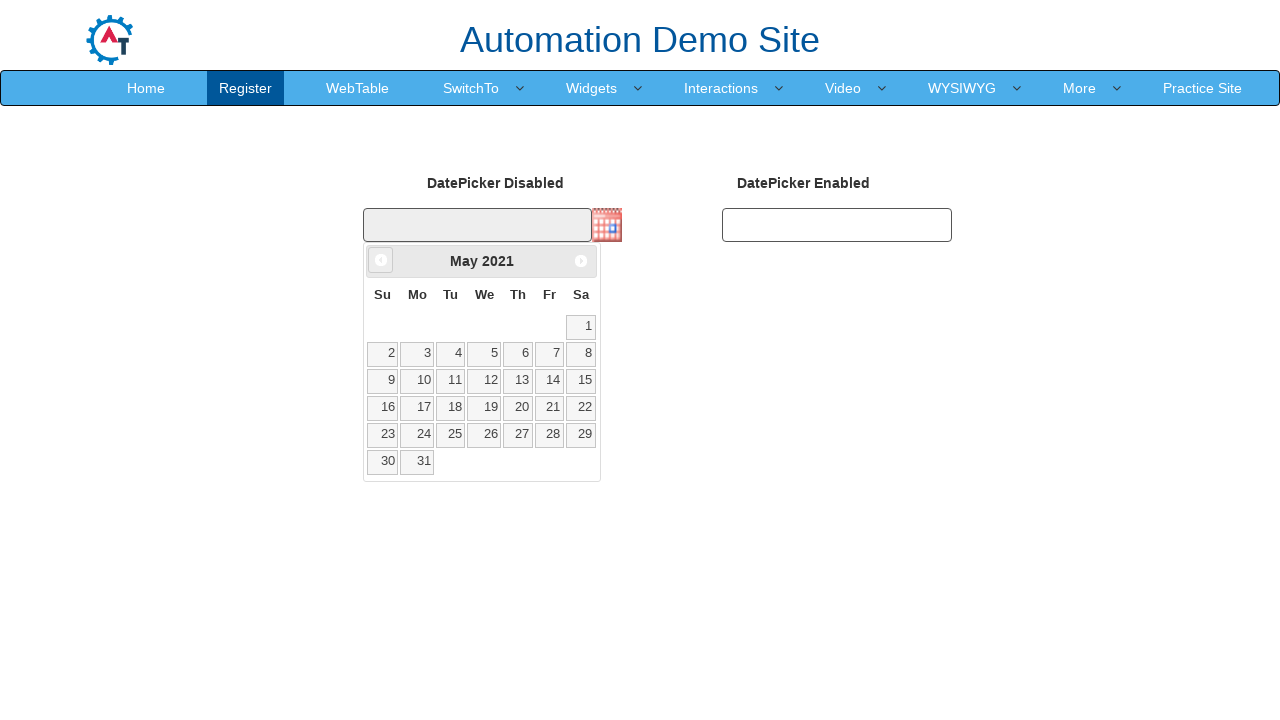

Clicked Previous button to navigate back from May 2021 at (381, 260) on xpath=//span[text()='Prev']
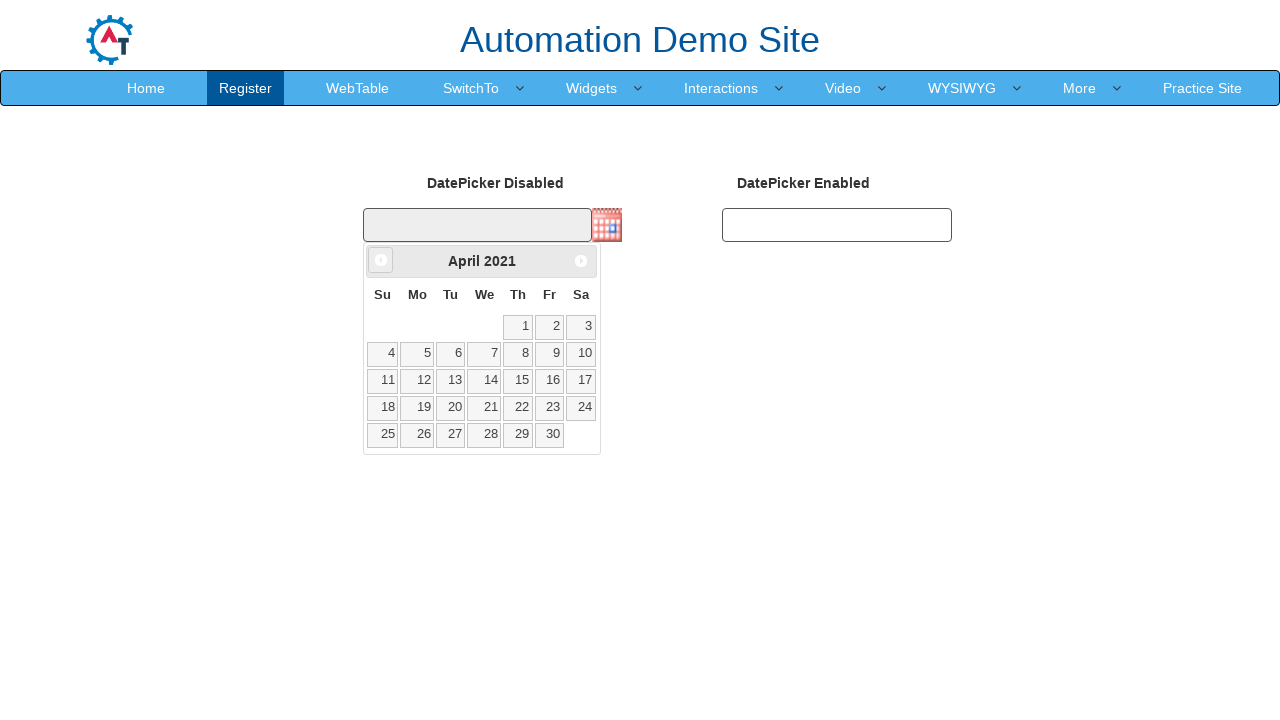

Retrieved current month from date picker
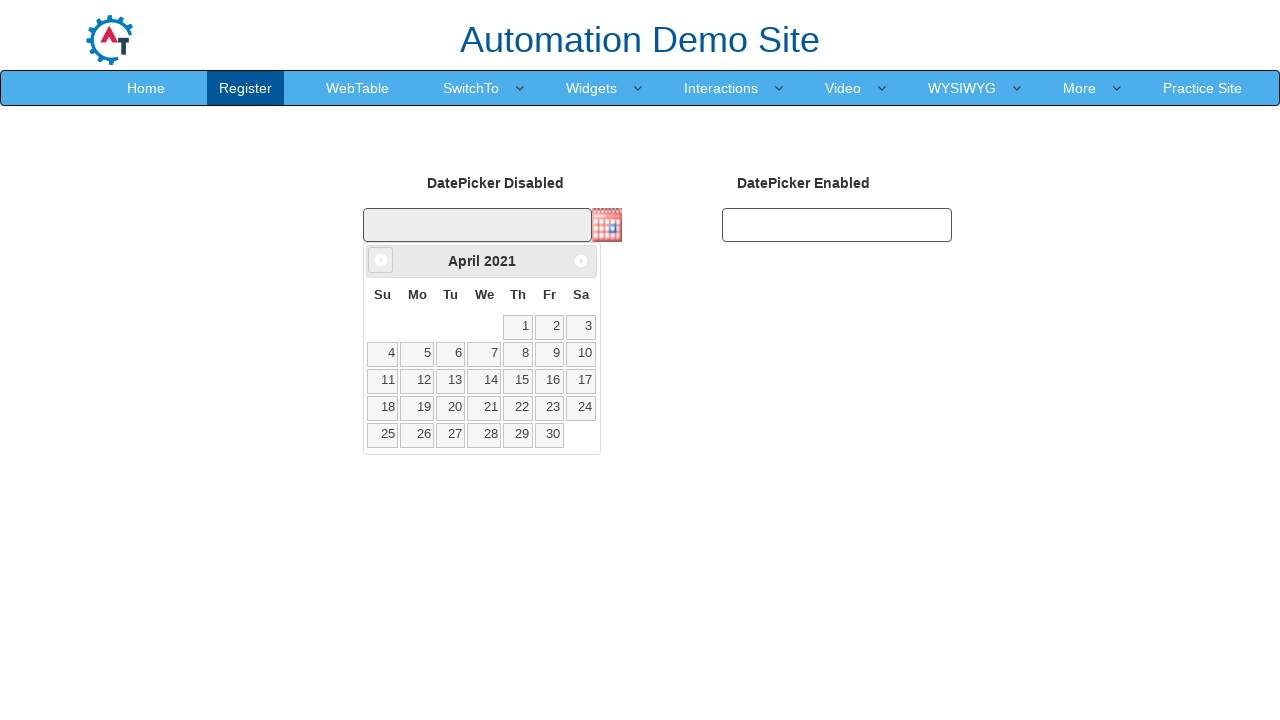

Retrieved current year from date picker: 2021
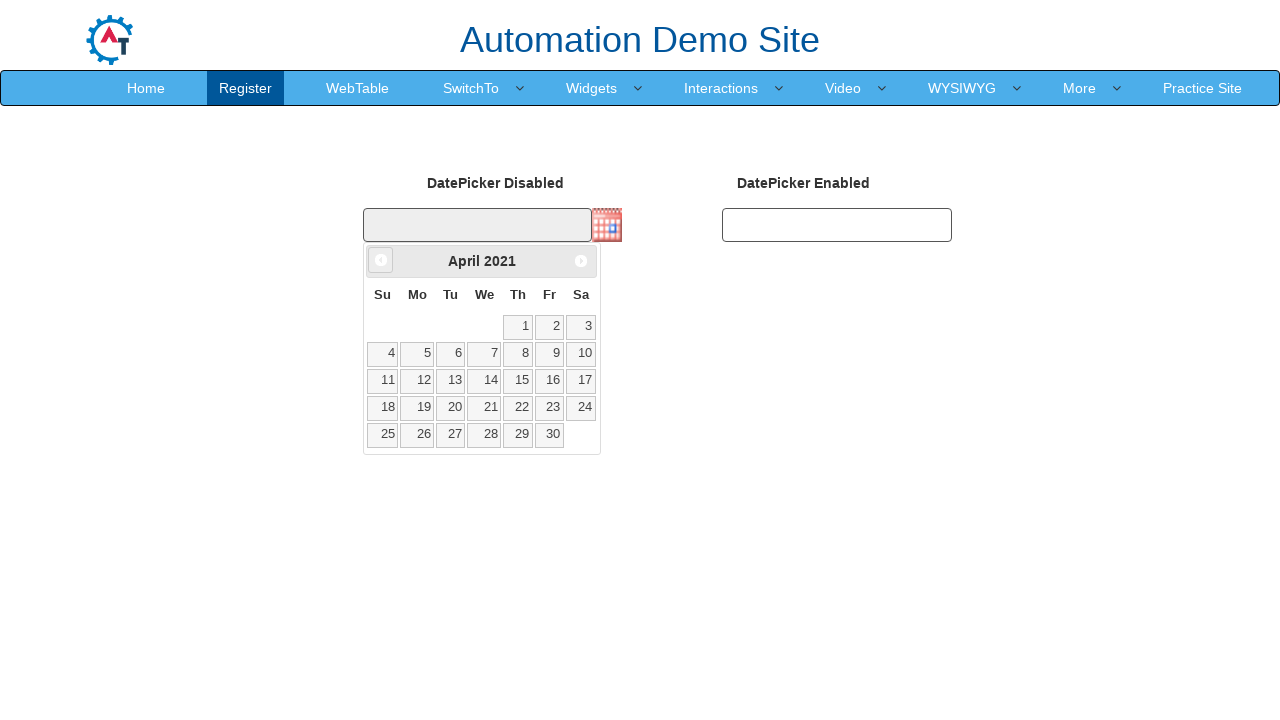

Clicked Previous button to navigate back from April 2021 at (381, 260) on xpath=//span[text()='Prev']
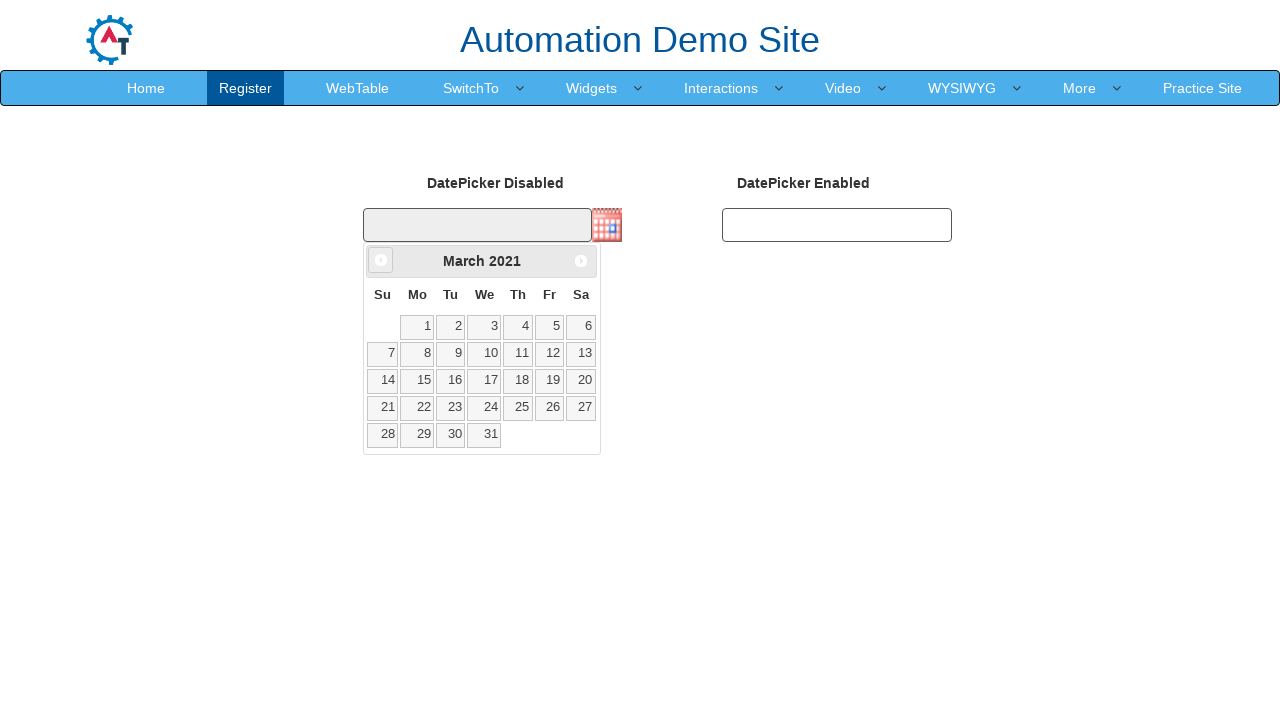

Retrieved current month from date picker
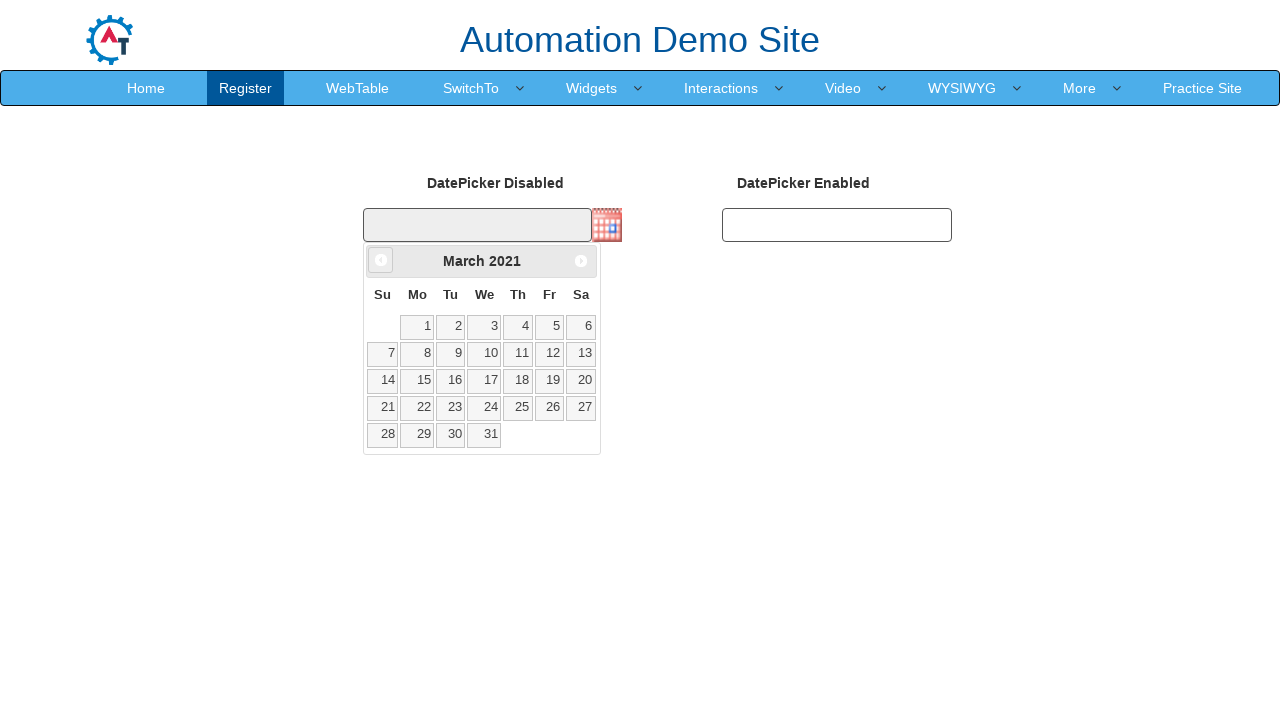

Retrieved current year from date picker: 2021
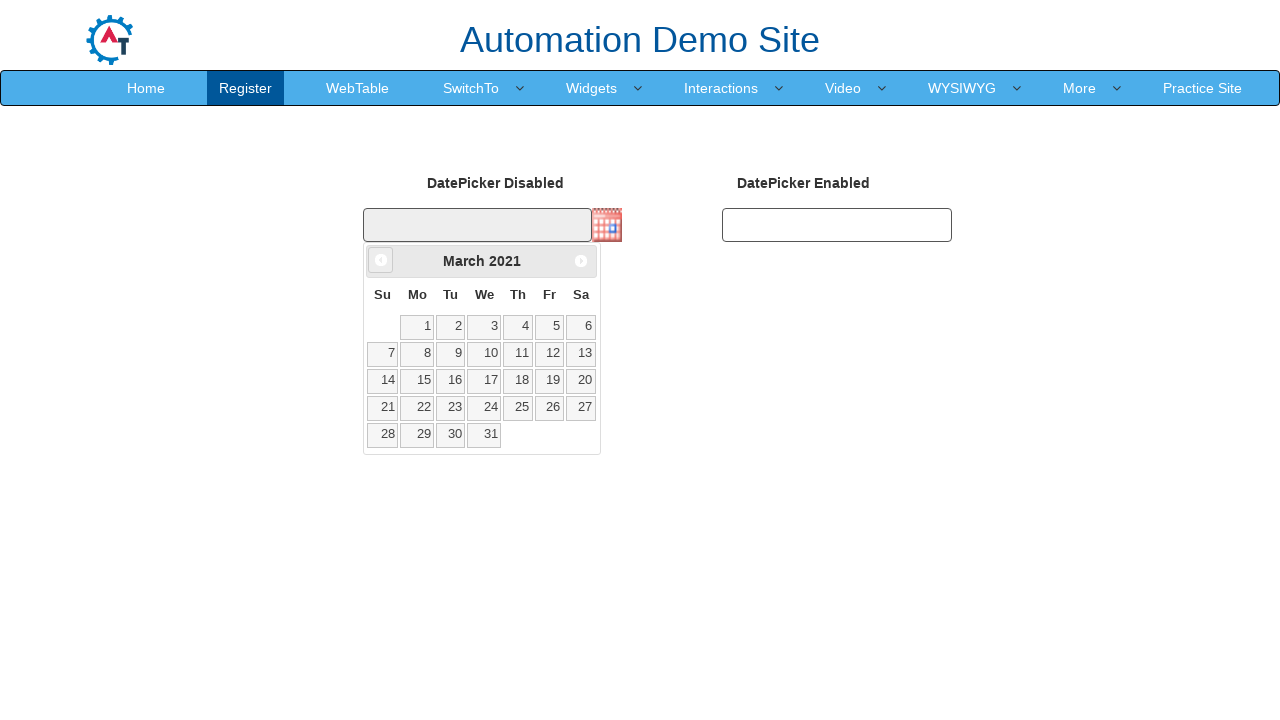

Clicked Previous button to navigate back from March 2021 at (381, 260) on xpath=//span[text()='Prev']
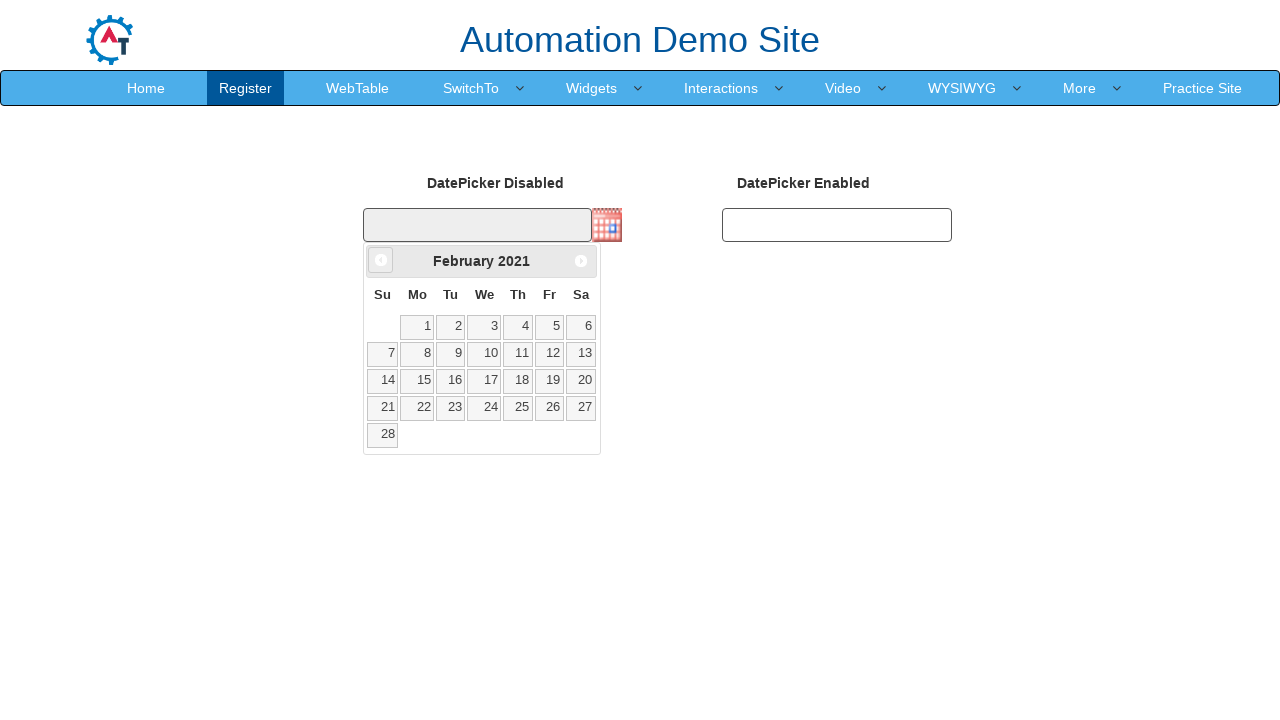

Retrieved current month from date picker
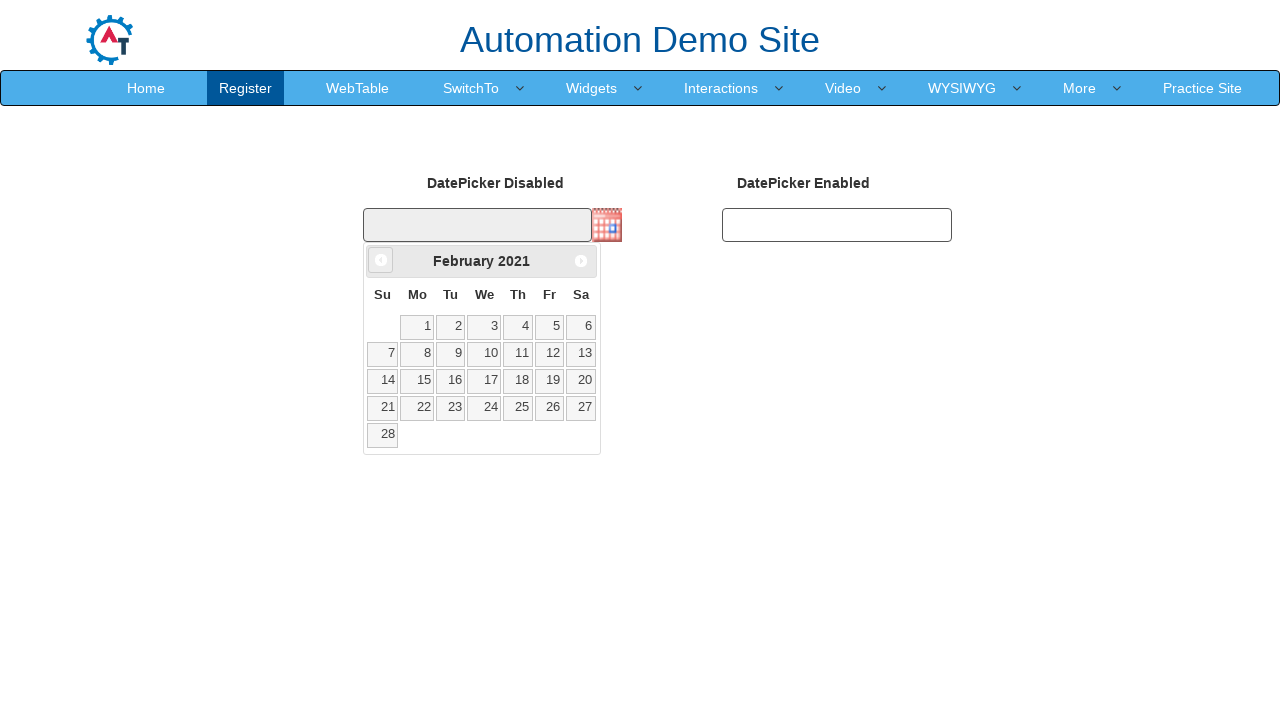

Retrieved current year from date picker: 2021
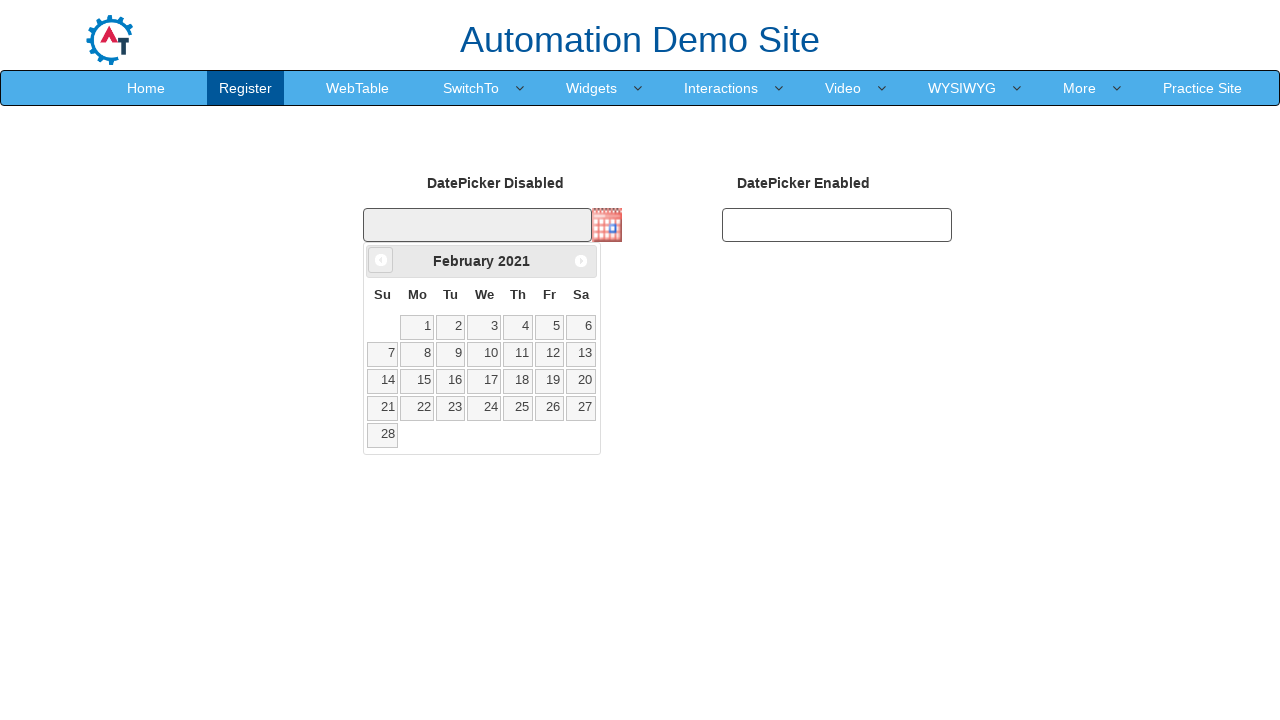

Clicked Previous button to navigate back from February 2021 at (381, 260) on xpath=//span[text()='Prev']
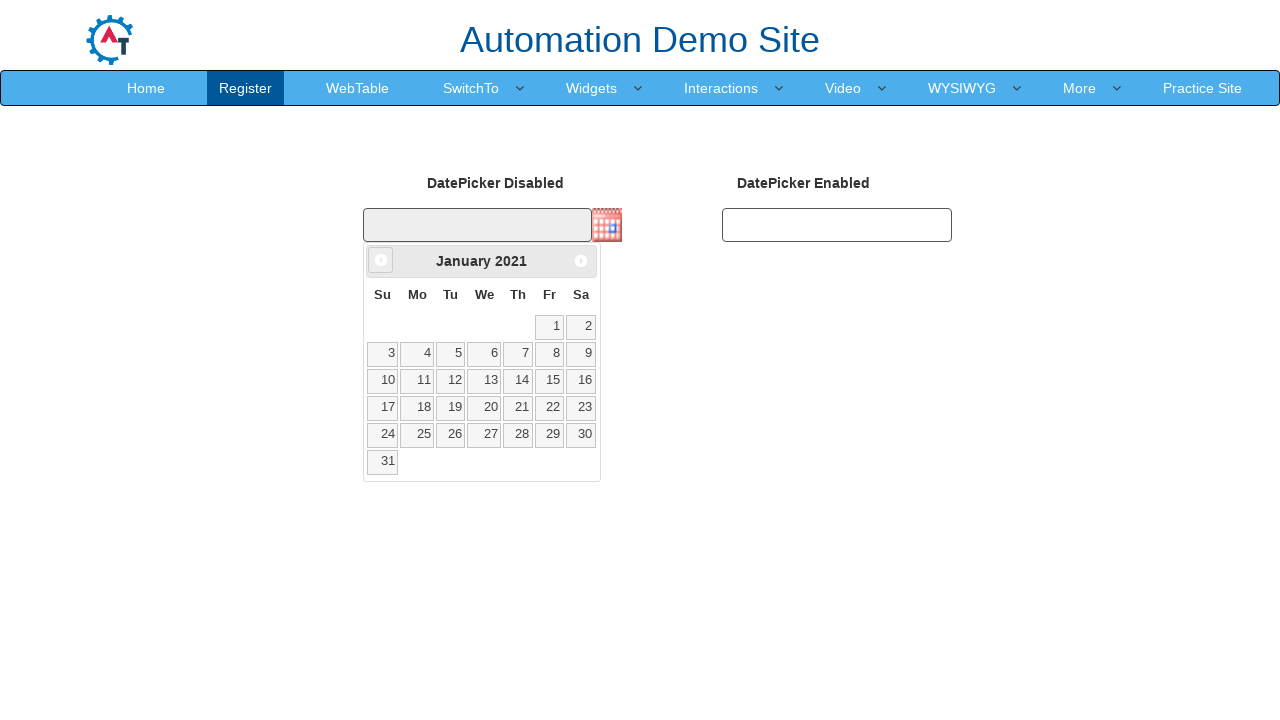

Retrieved current month from date picker
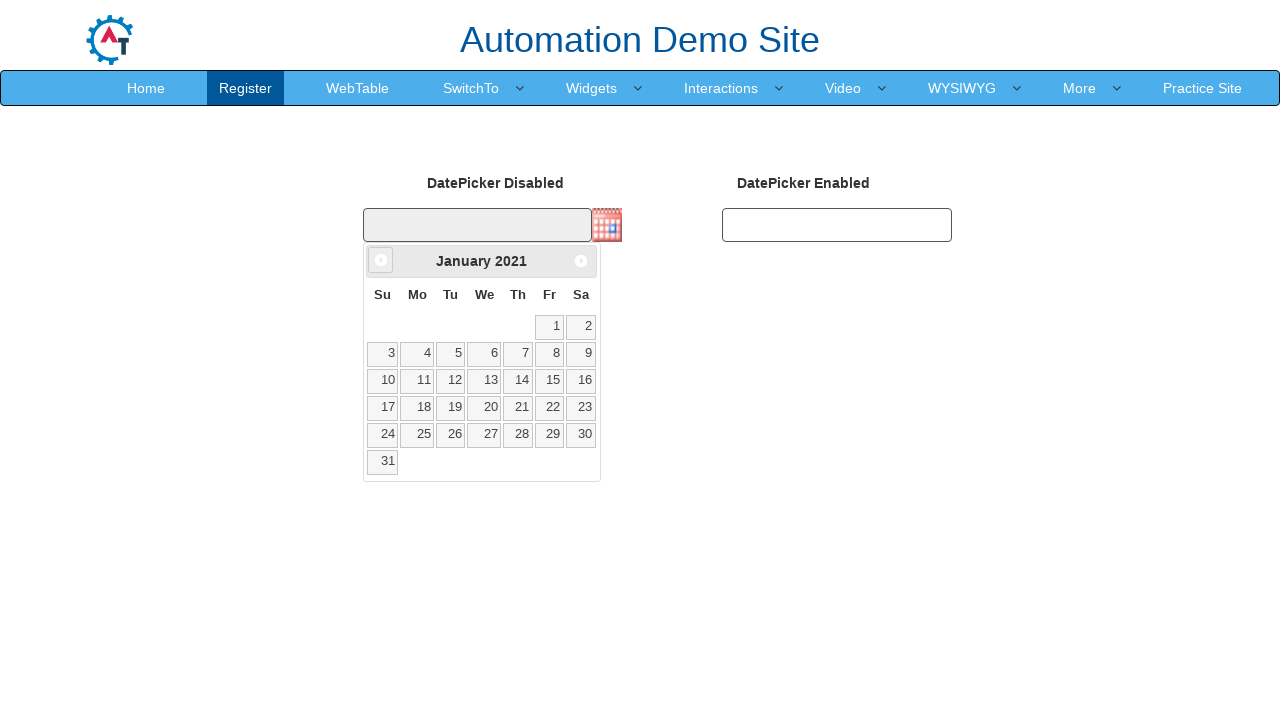

Retrieved current year from date picker: 2021
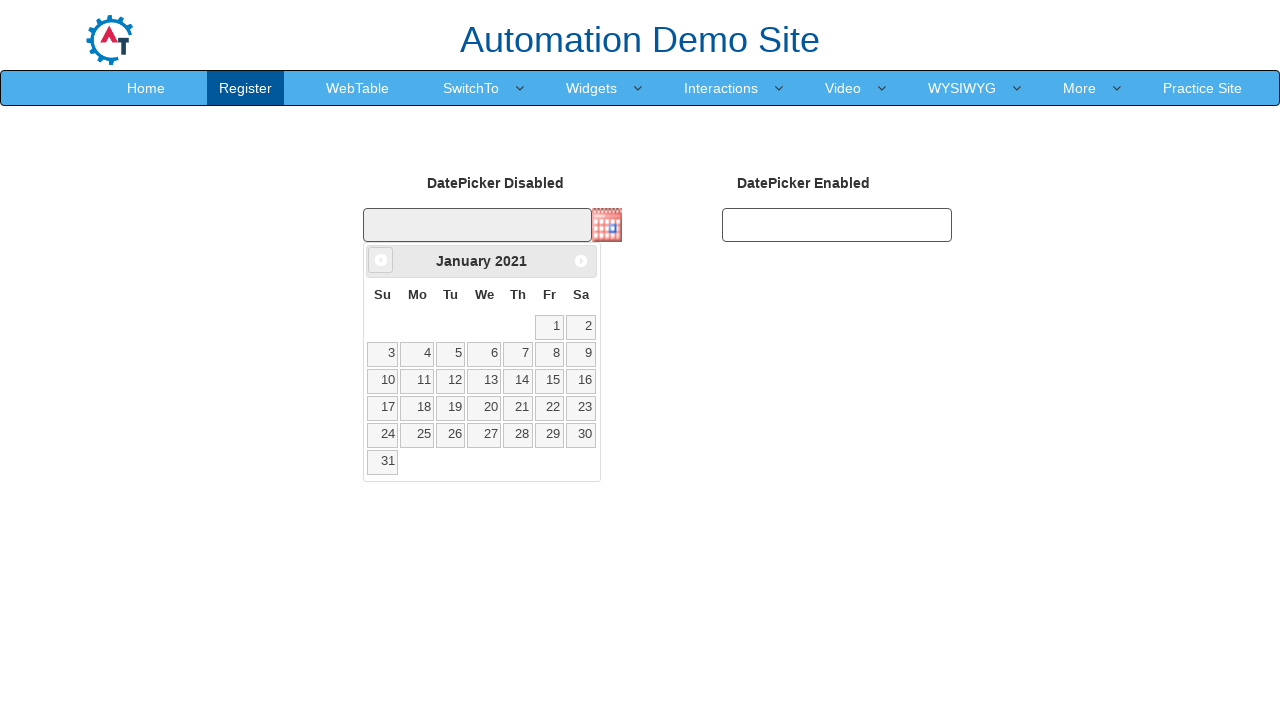

Clicked Previous button to navigate back from January 2021 at (381, 260) on xpath=//span[text()='Prev']
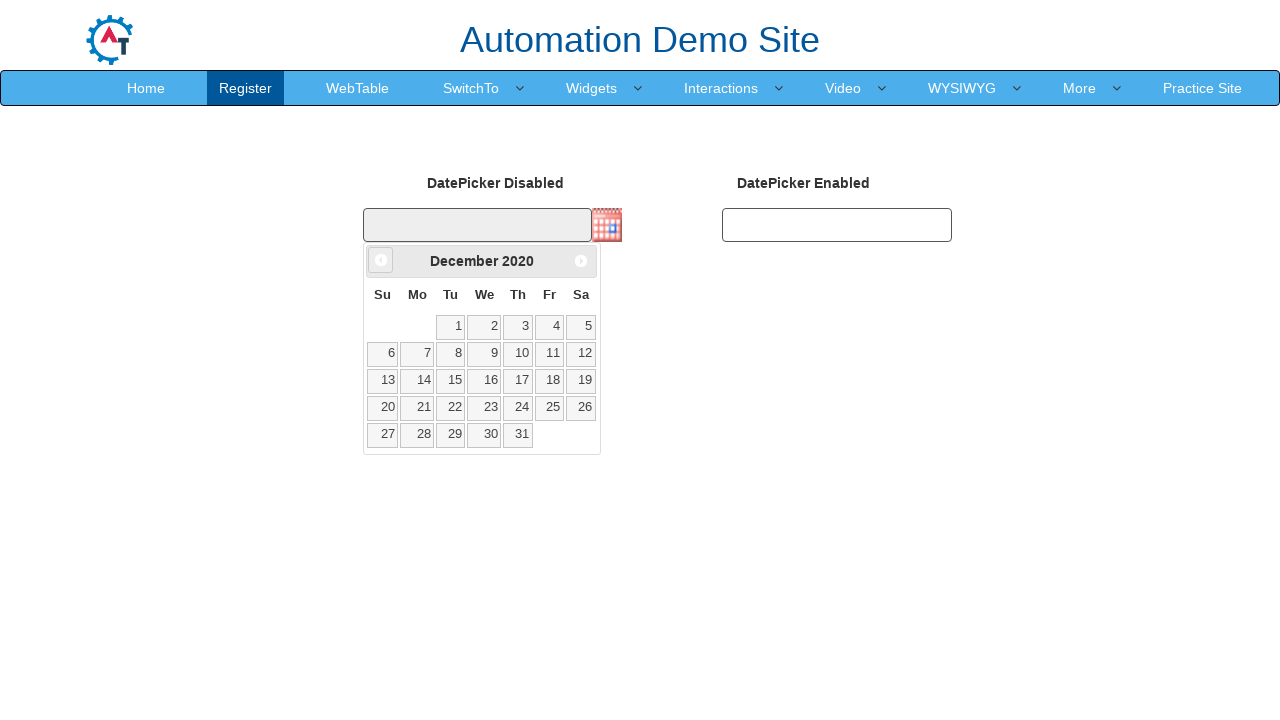

Retrieved current month from date picker
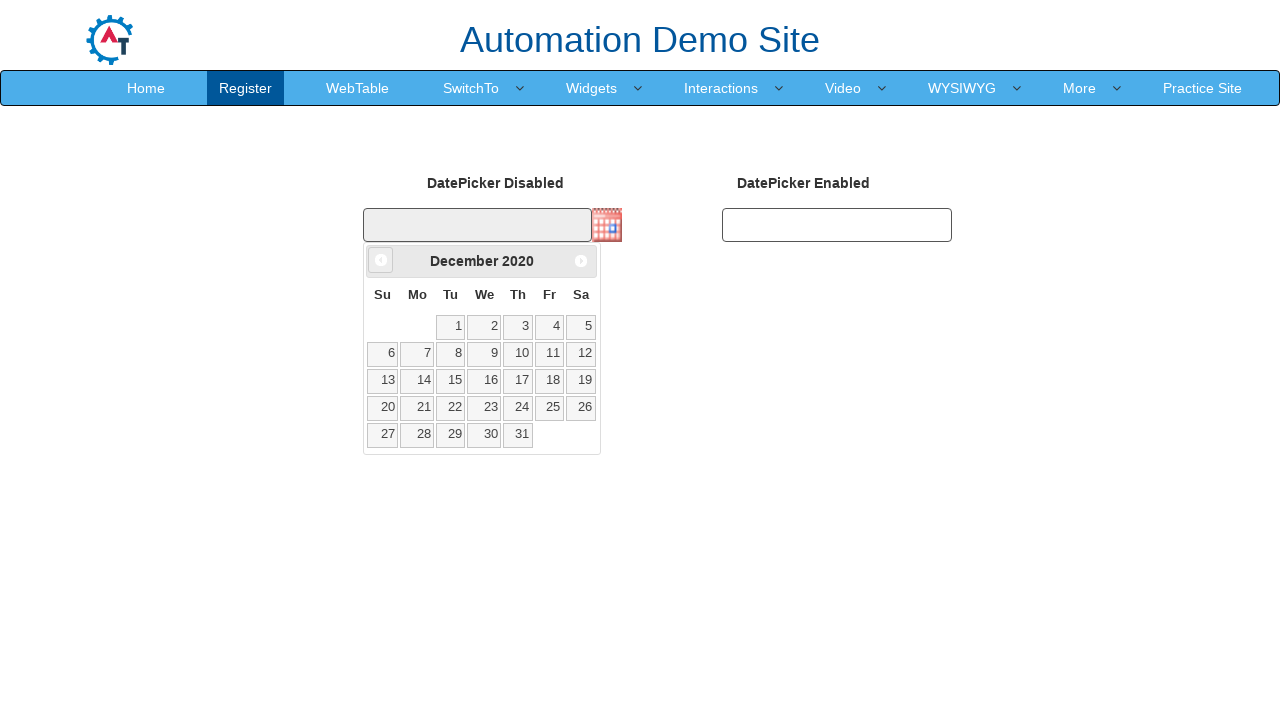

Retrieved current year from date picker: 2020
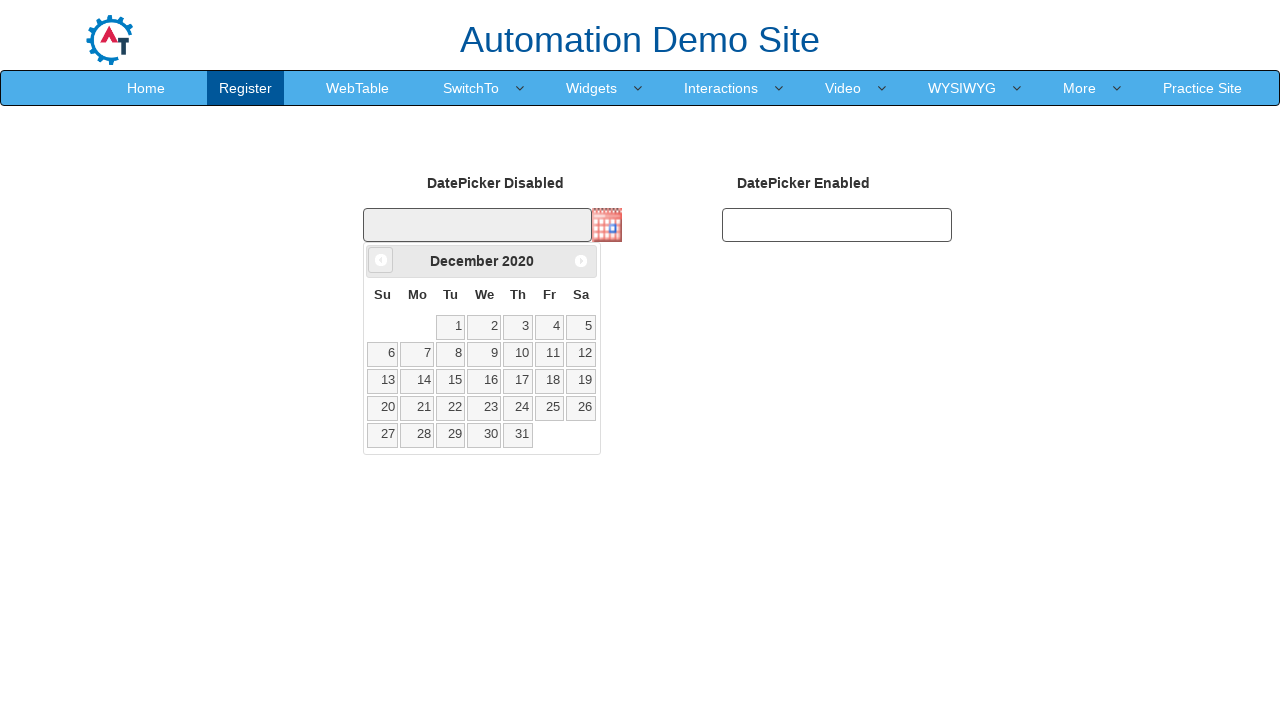

Clicked Previous button to navigate back from December 2020 at (381, 260) on xpath=//span[text()='Prev']
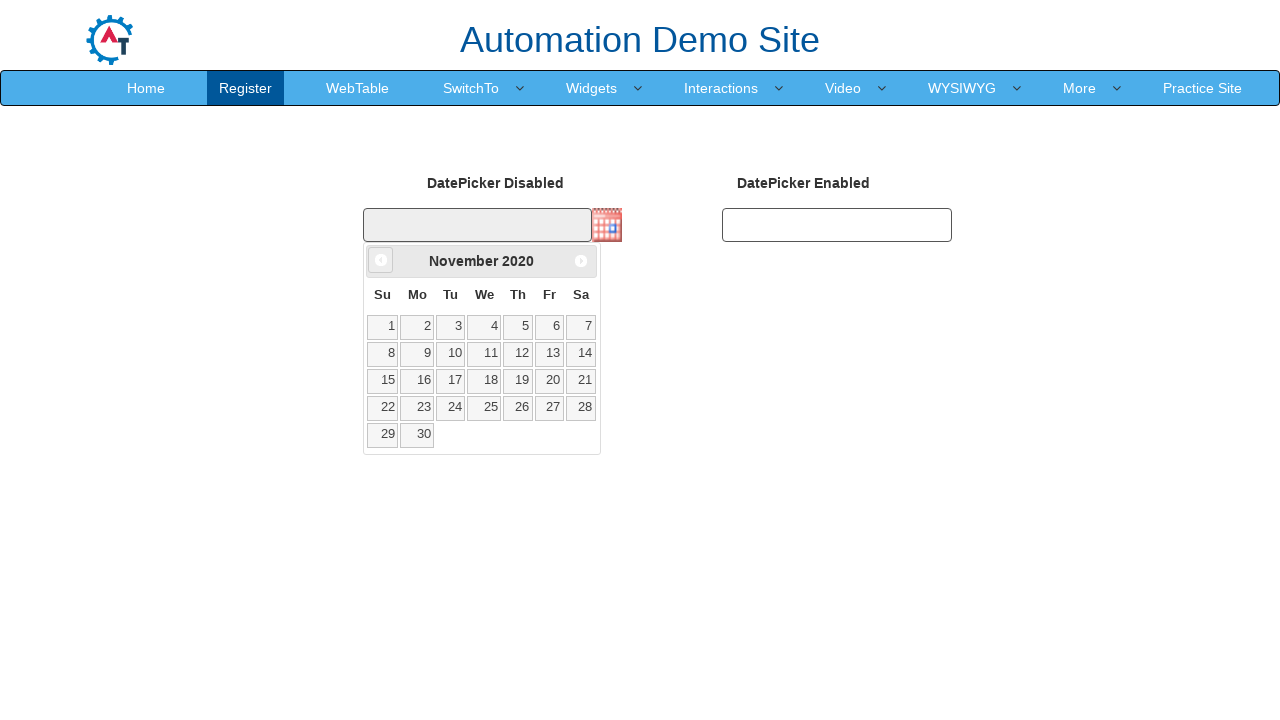

Retrieved current month from date picker
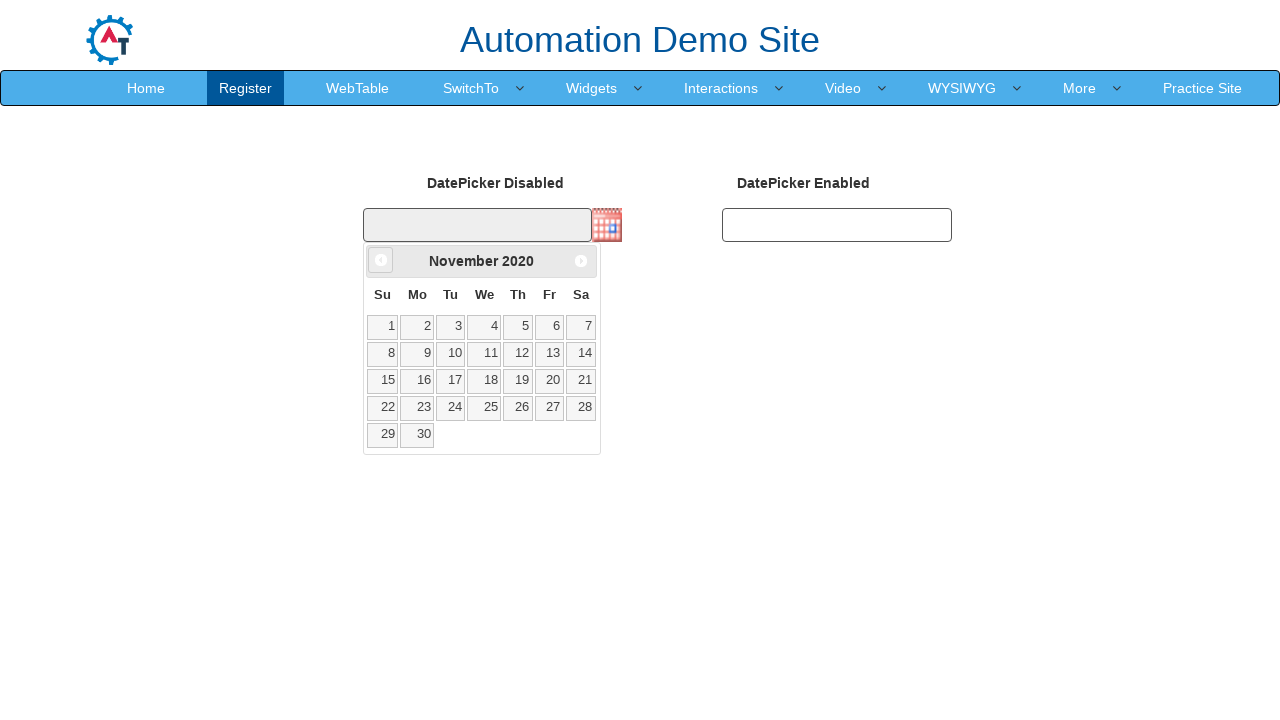

Retrieved current year from date picker: 2020
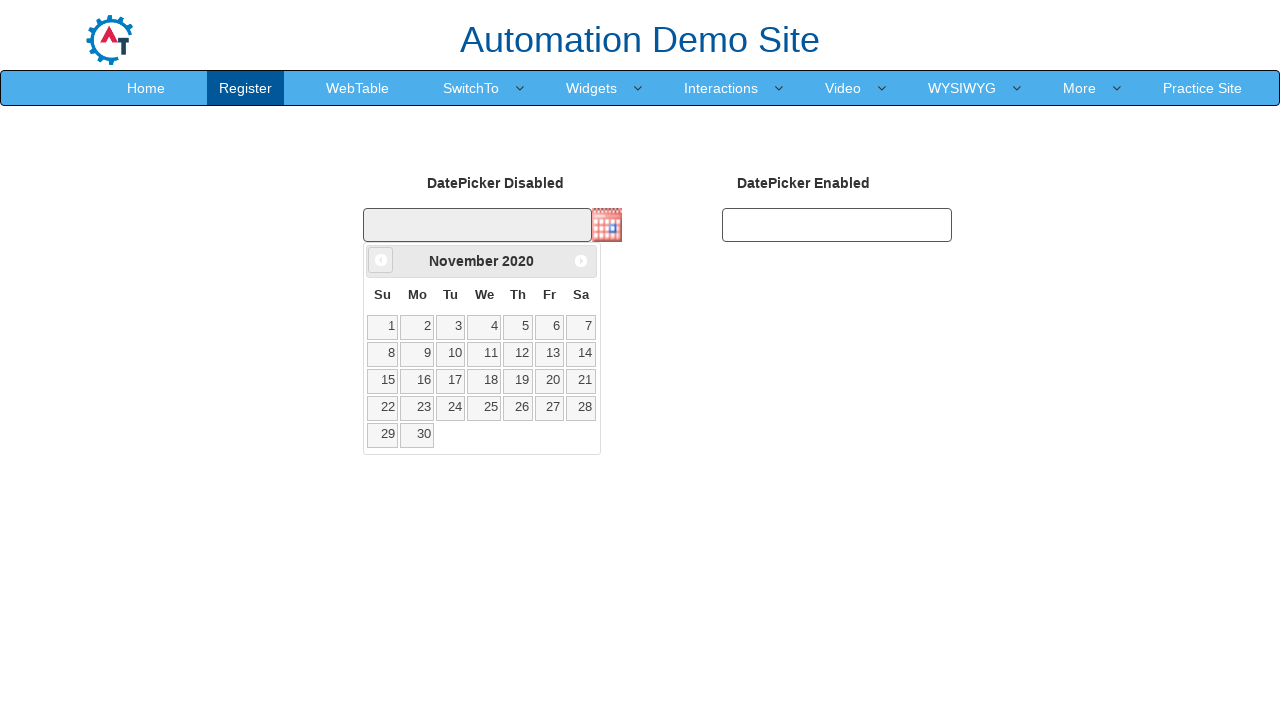

Clicked Previous button to navigate back from November 2020 at (381, 260) on xpath=//span[text()='Prev']
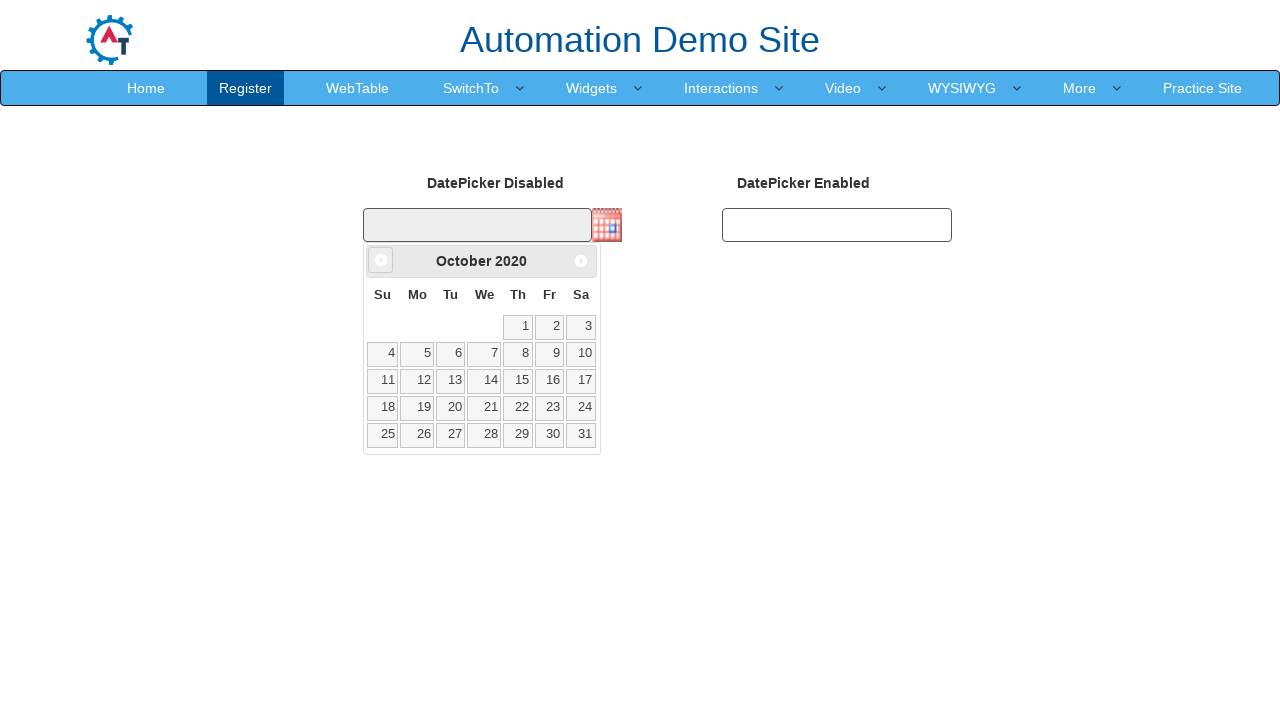

Retrieved current month from date picker
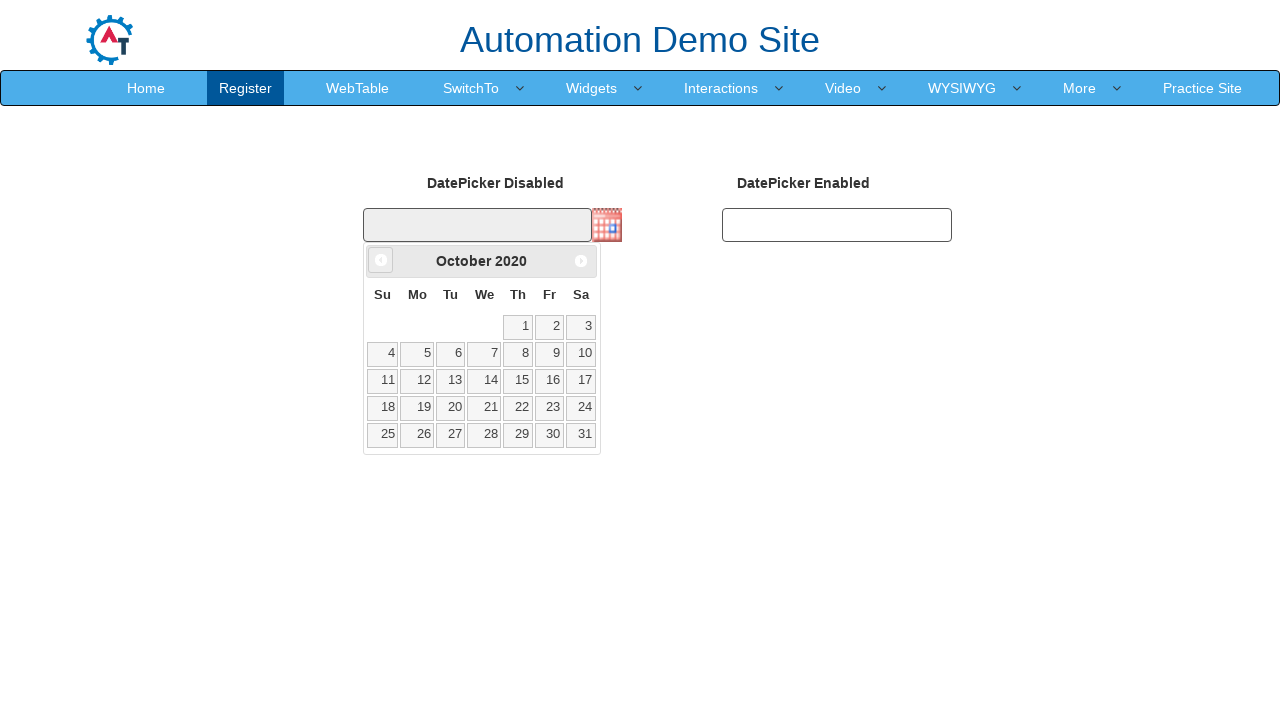

Retrieved current year from date picker: 2020
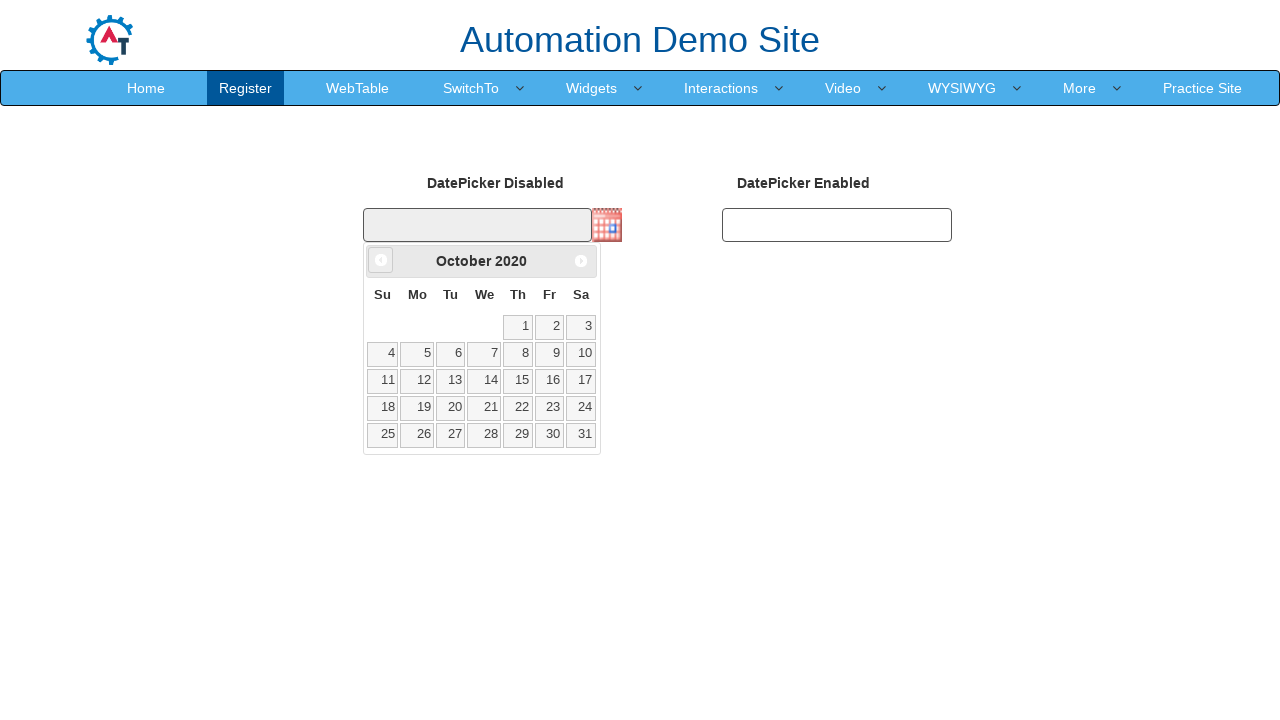

Clicked Previous button to navigate back from October 2020 at (381, 260) on xpath=//span[text()='Prev']
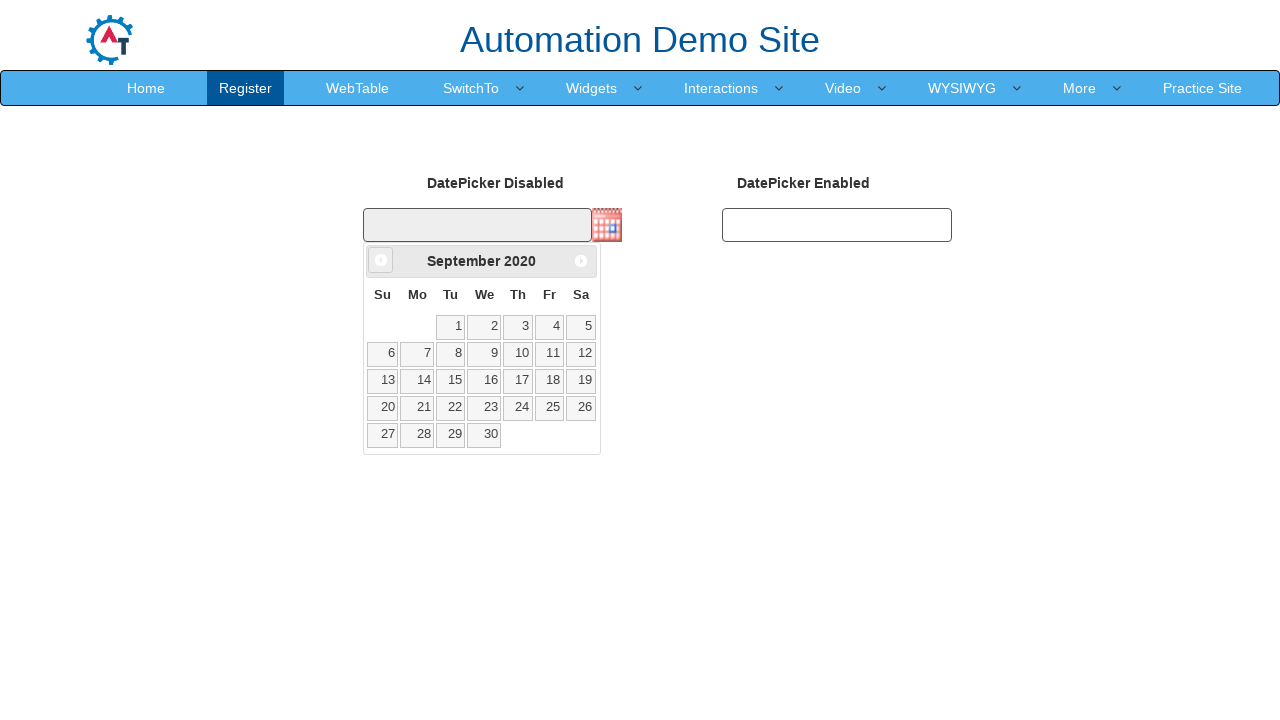

Retrieved current month from date picker
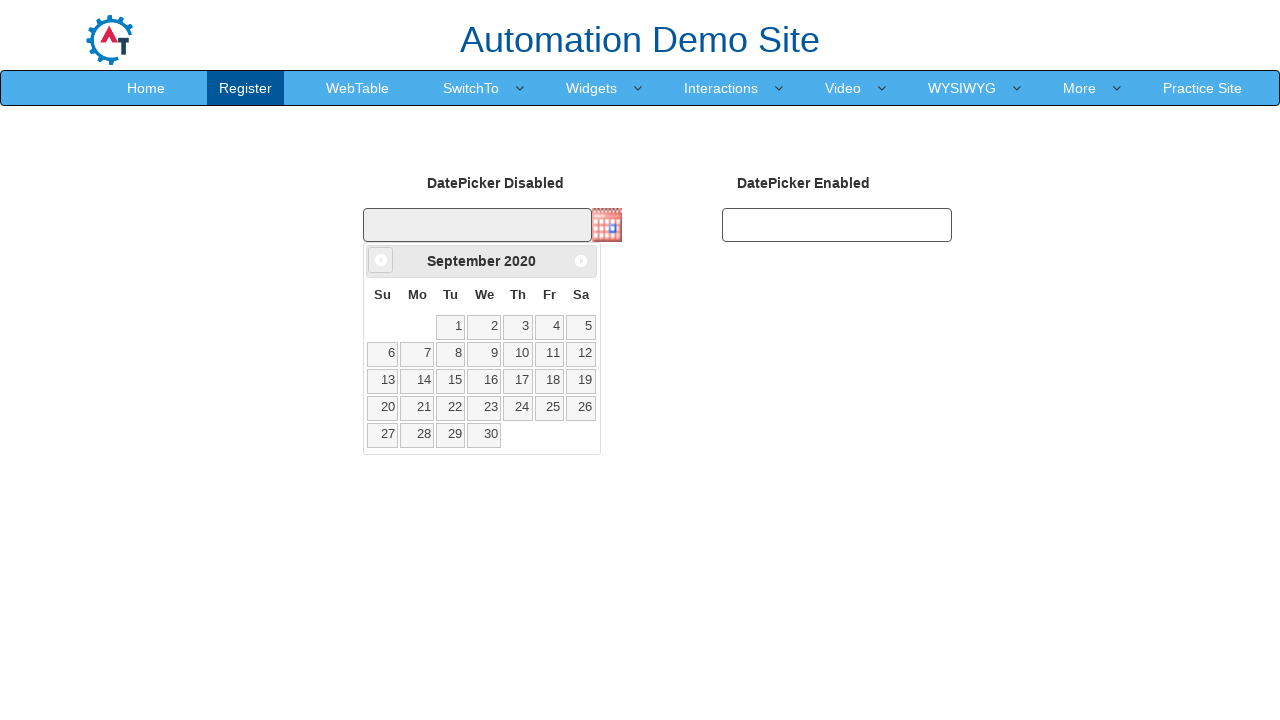

Retrieved current year from date picker: 2020
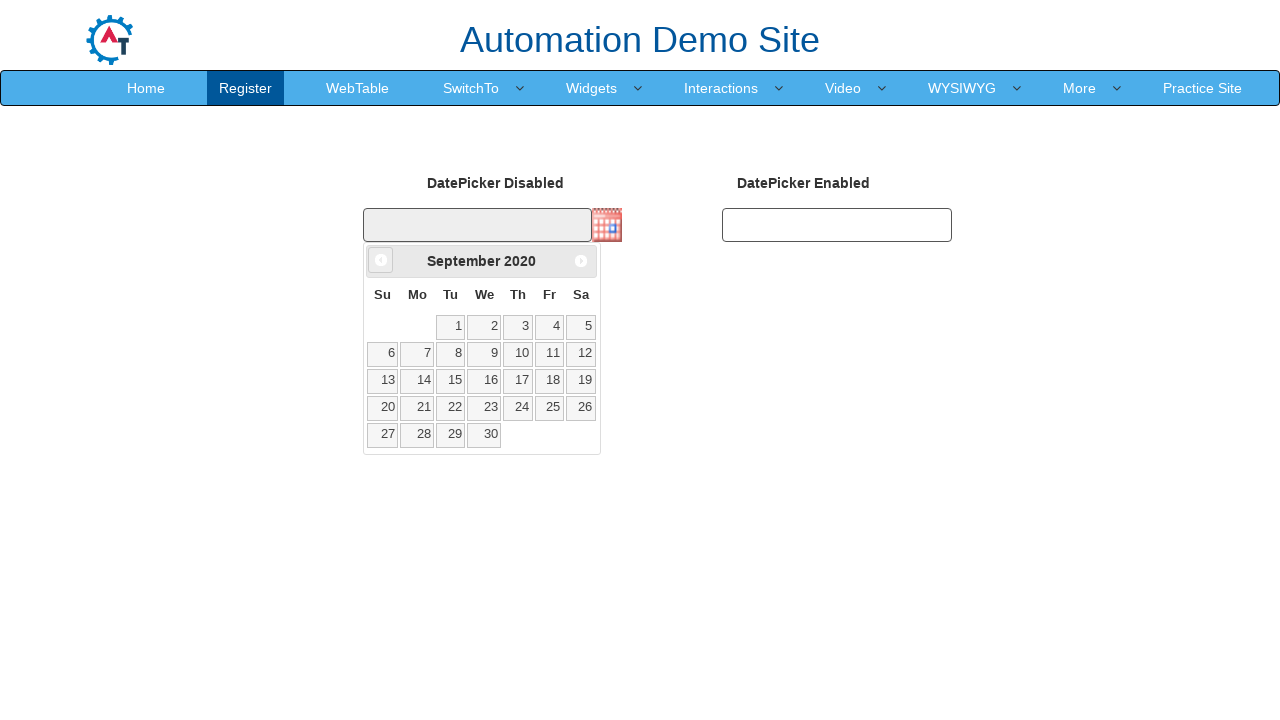

Clicked Previous button to navigate back from September 2020 at (381, 260) on xpath=//span[text()='Prev']
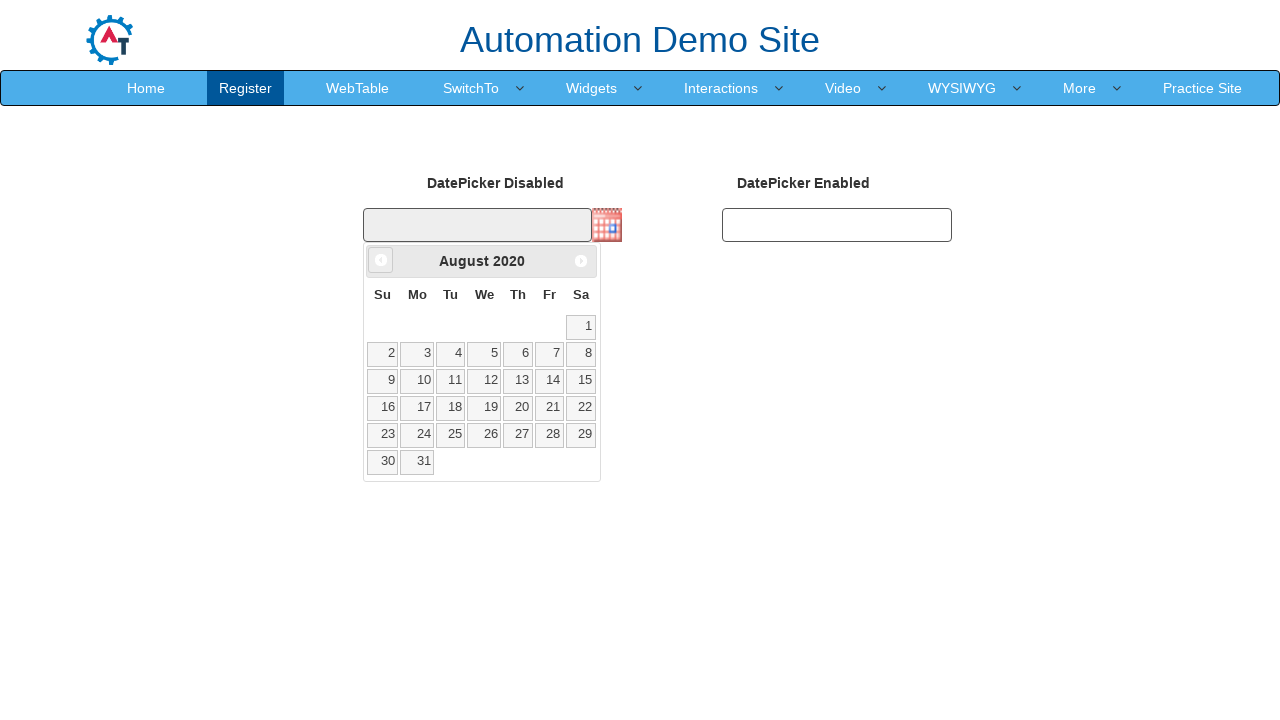

Retrieved current month from date picker
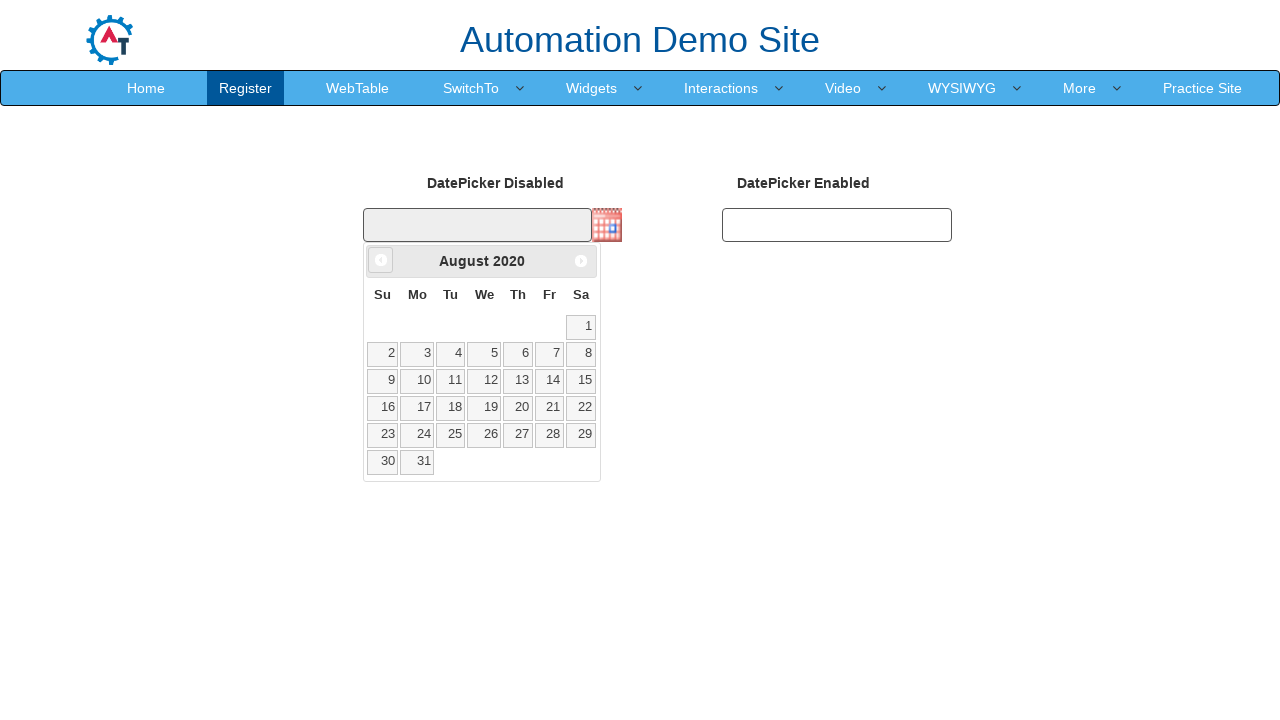

Retrieved current year from date picker: 2020
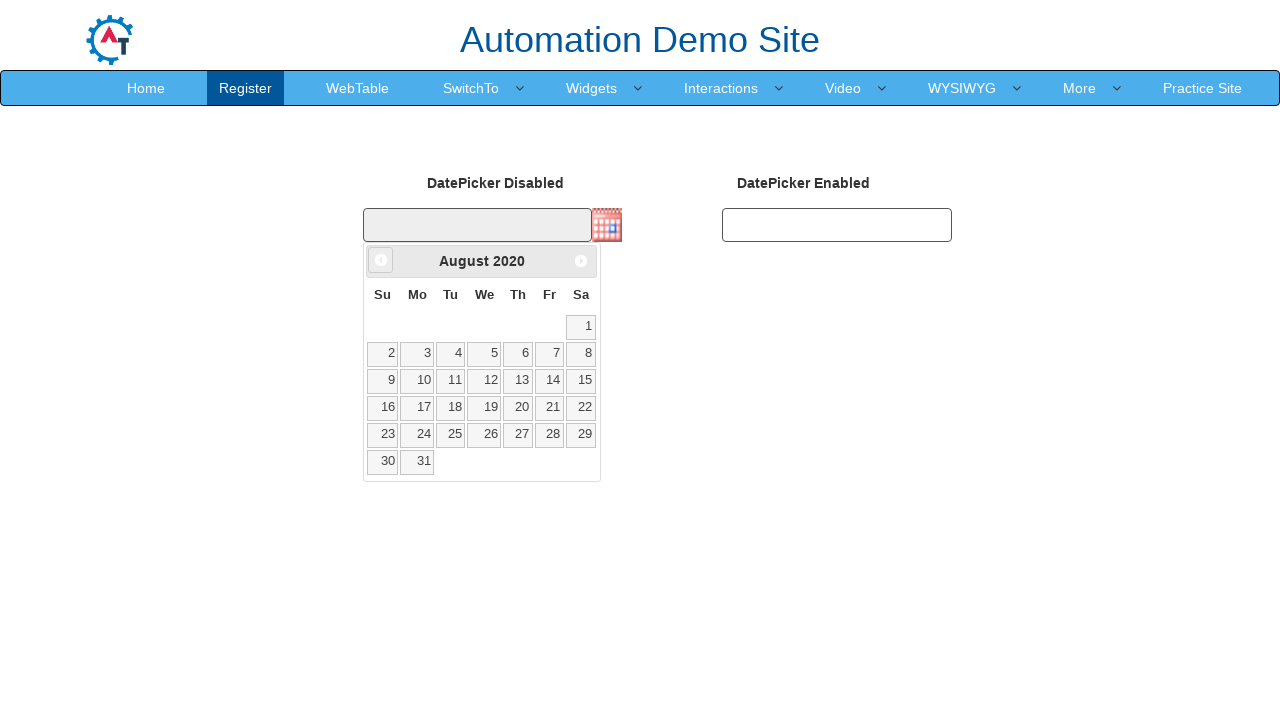

Clicked Previous button to navigate back from August 2020 at (381, 260) on xpath=//span[text()='Prev']
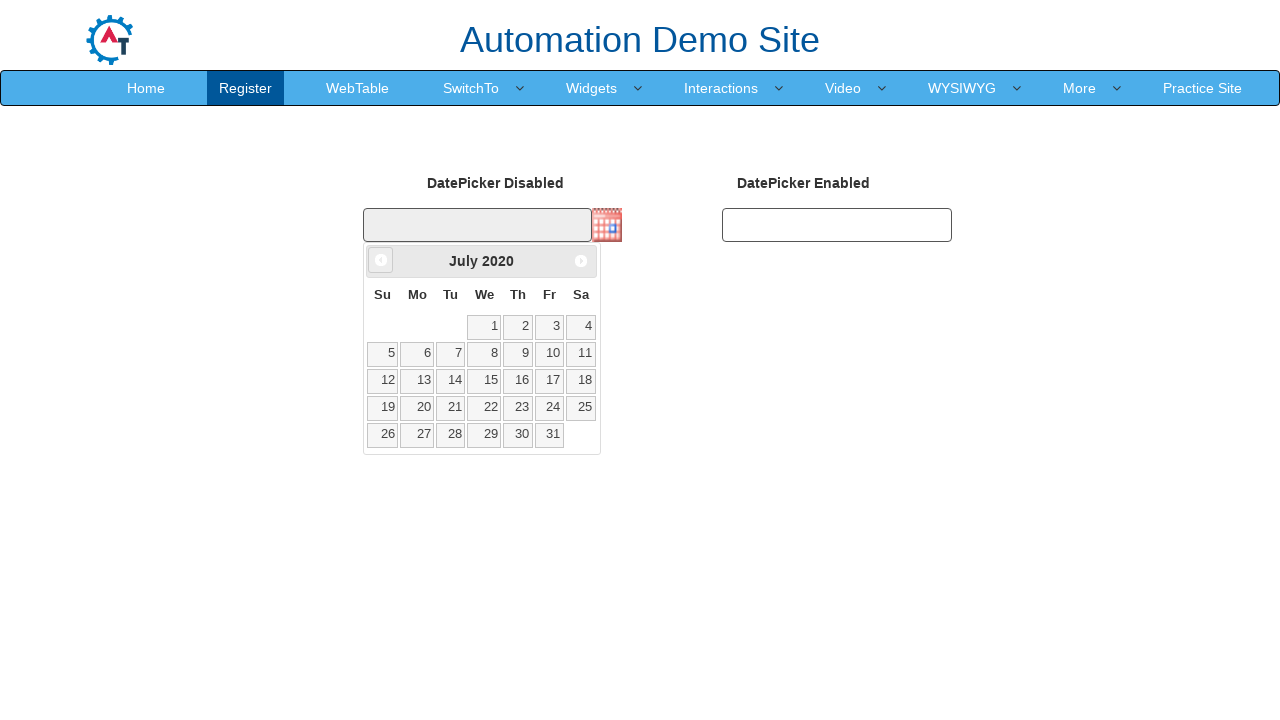

Retrieved current month from date picker
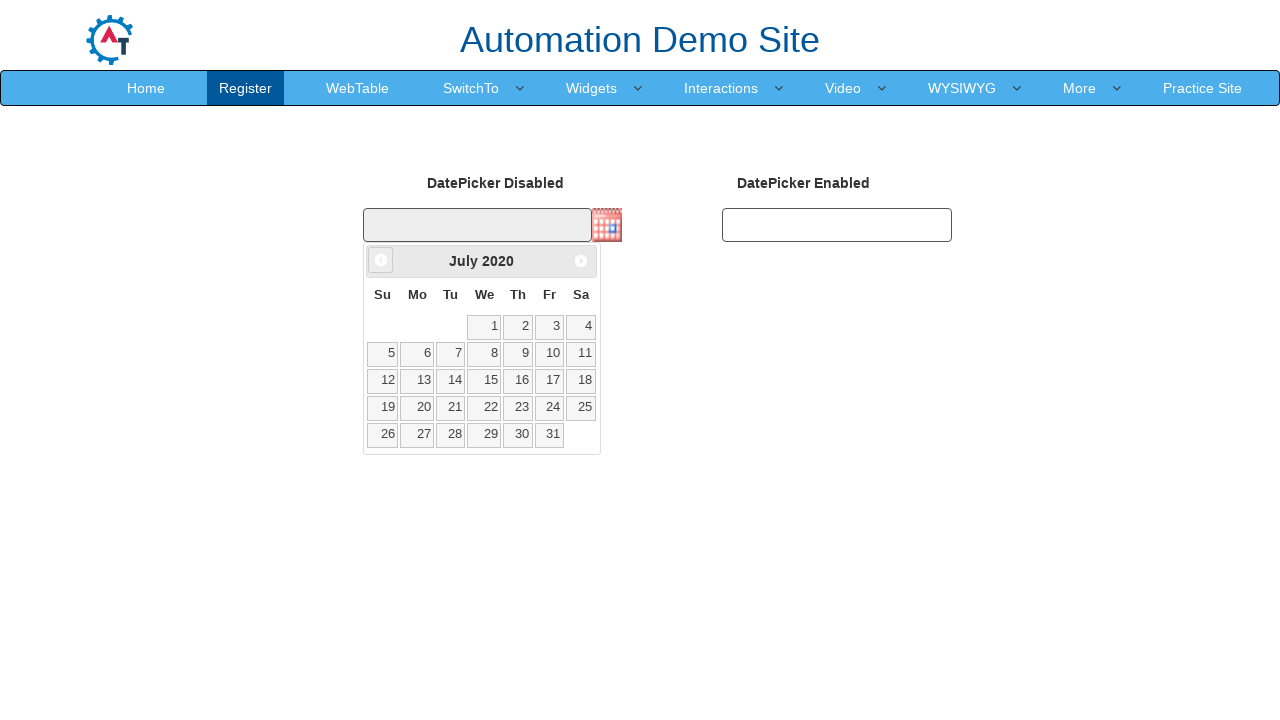

Retrieved current year from date picker: 2020
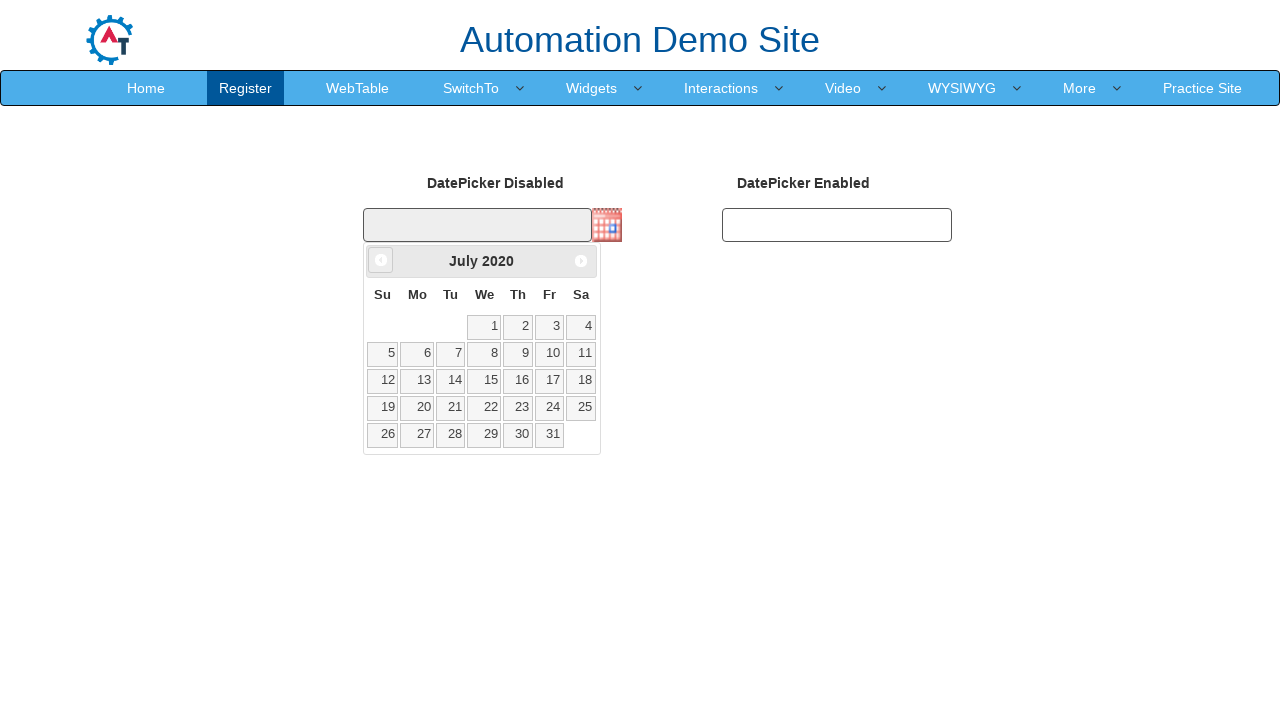

Clicked Previous button to navigate back from July 2020 at (381, 260) on xpath=//span[text()='Prev']
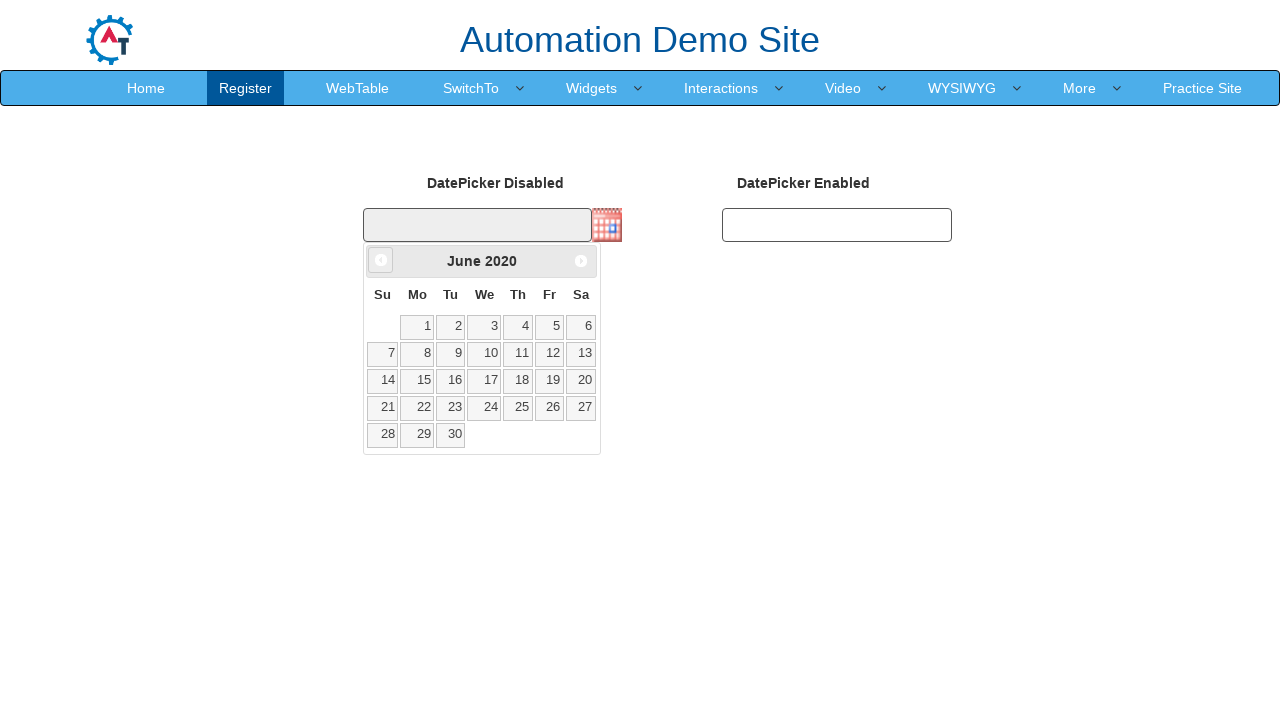

Retrieved current month from date picker
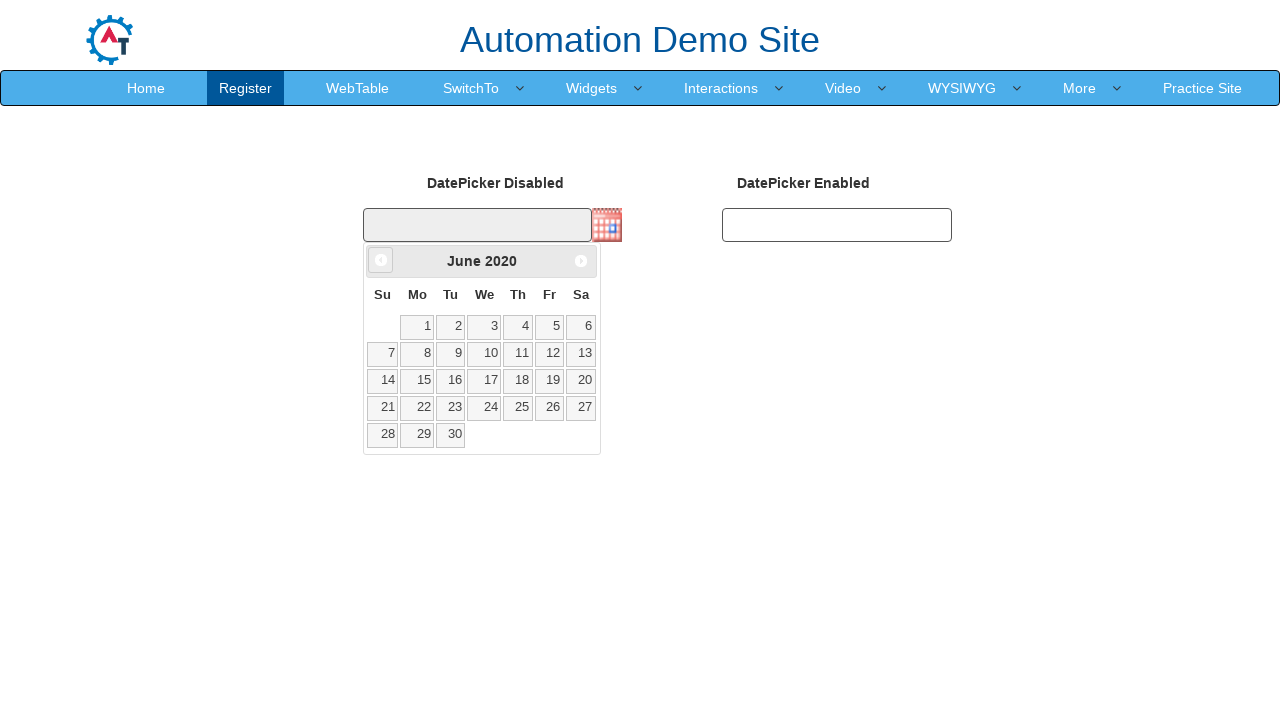

Retrieved current year from date picker: 2020
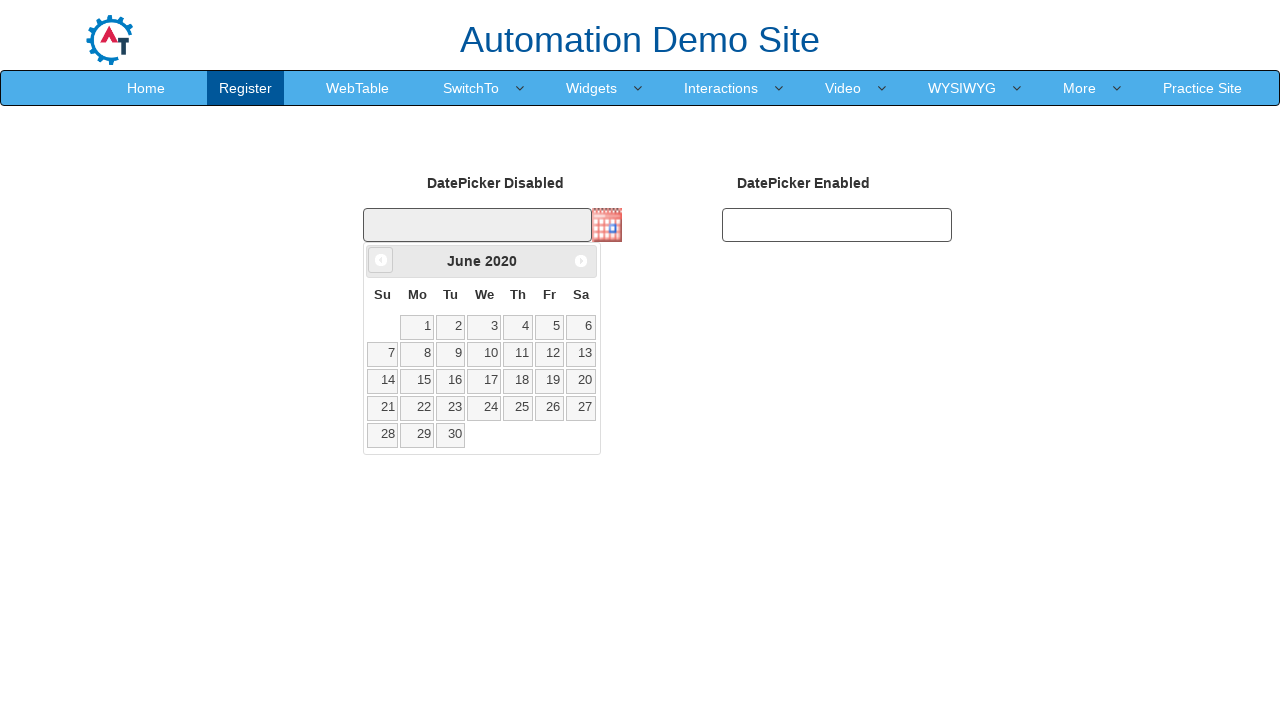

Clicked Previous button to navigate back from June 2020 at (381, 260) on xpath=//span[text()='Prev']
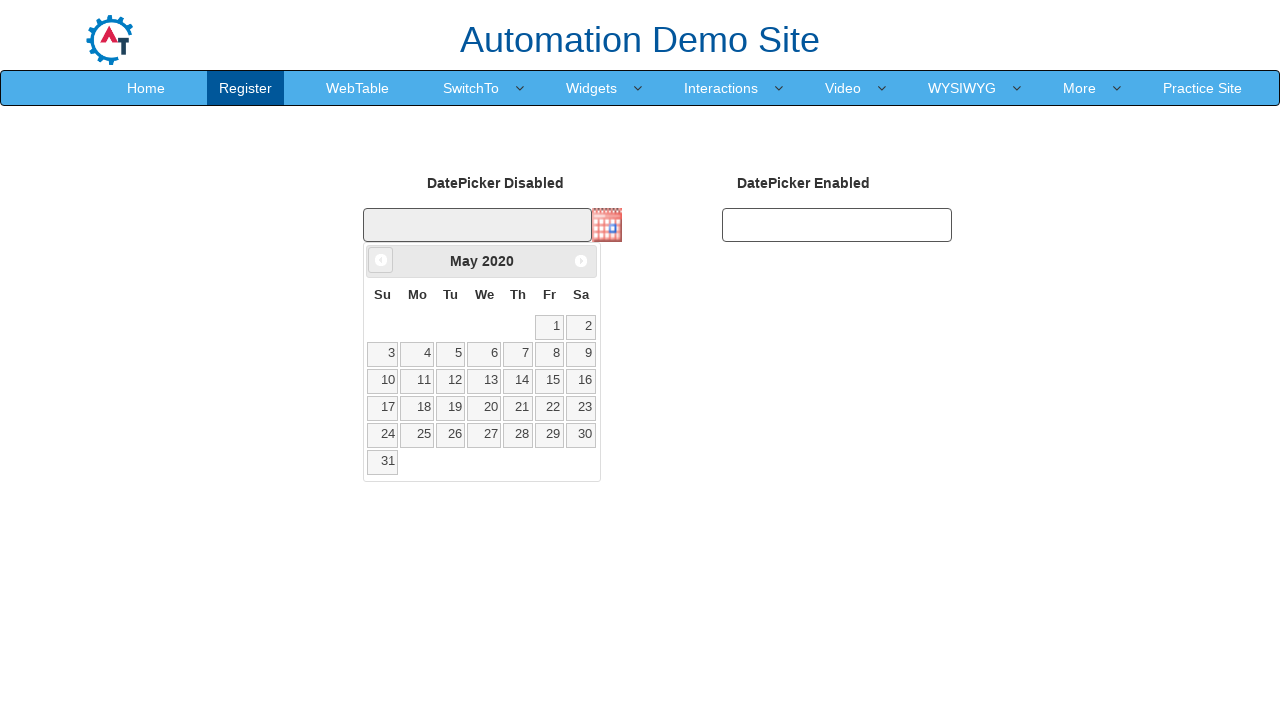

Retrieved current month from date picker
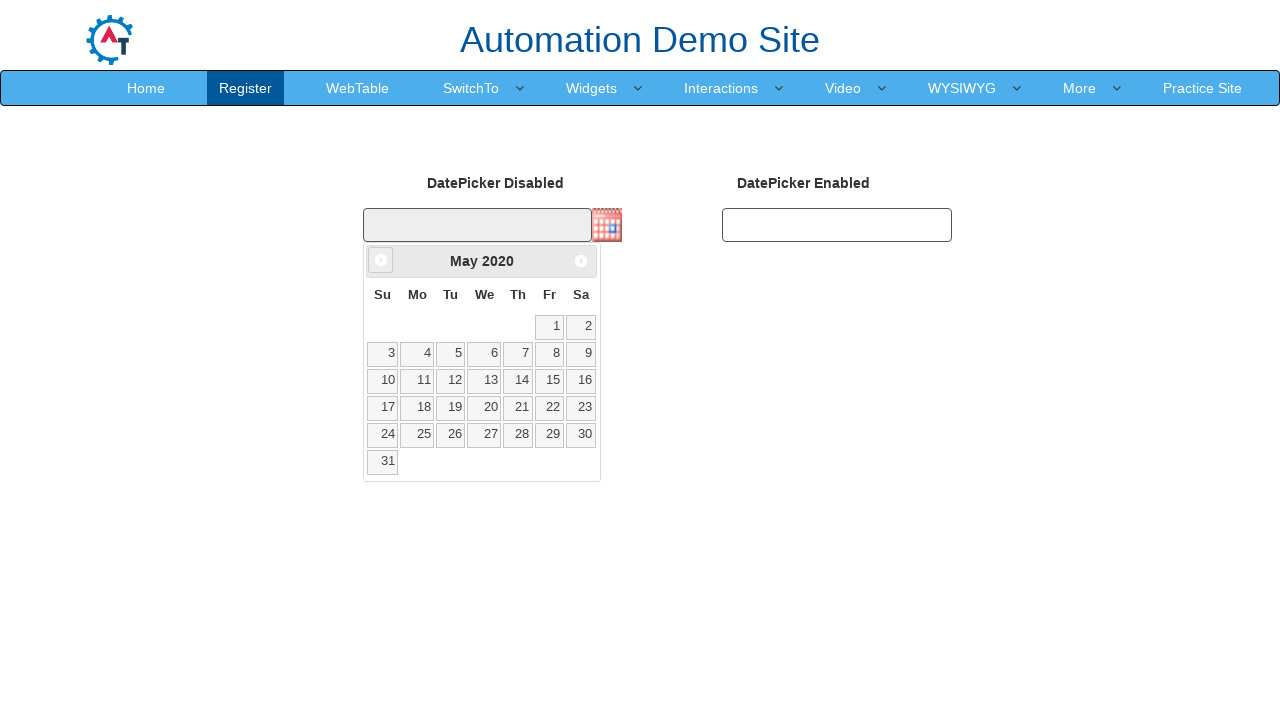

Retrieved current year from date picker: 2020
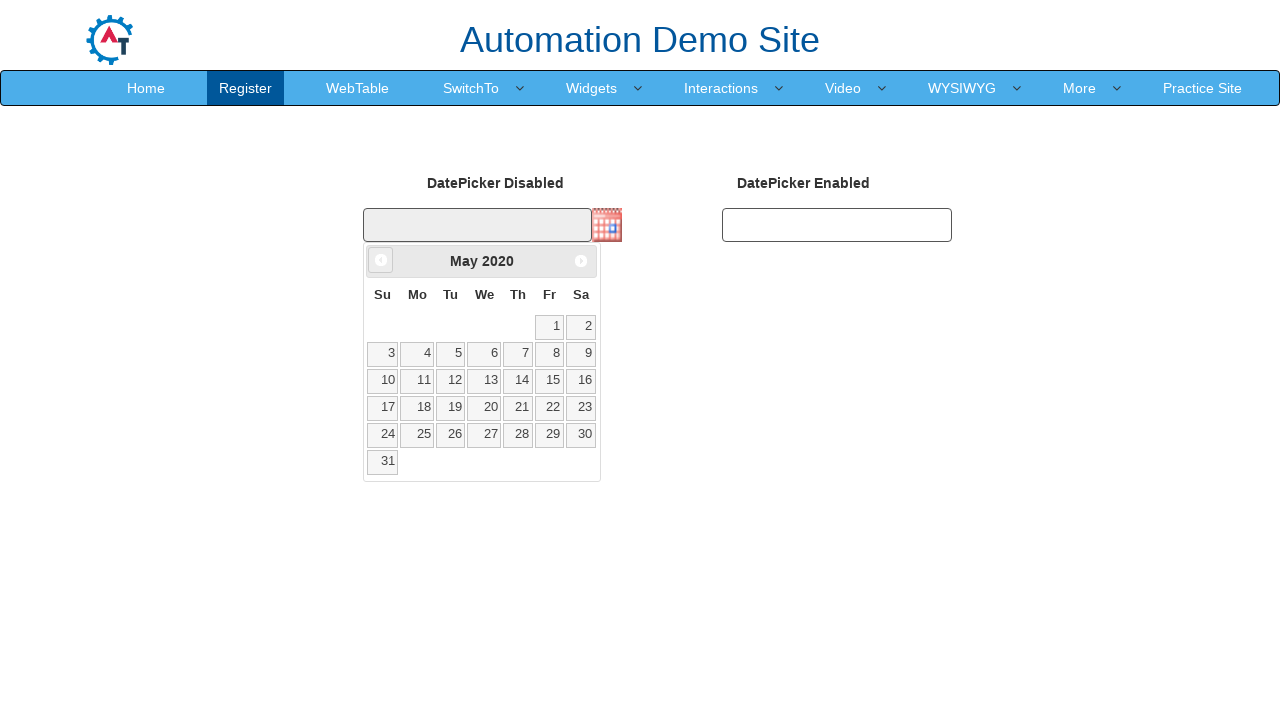

Clicked Previous button to navigate back from May 2020 at (381, 260) on xpath=//span[text()='Prev']
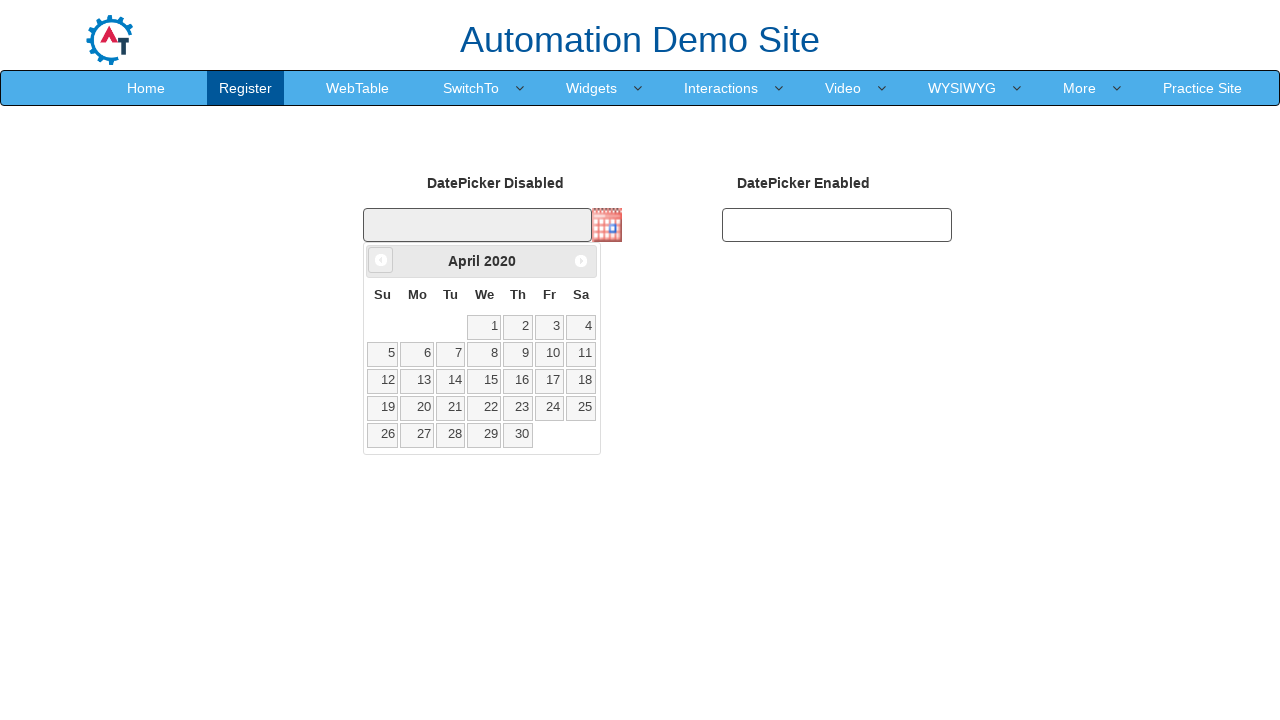

Retrieved current month from date picker
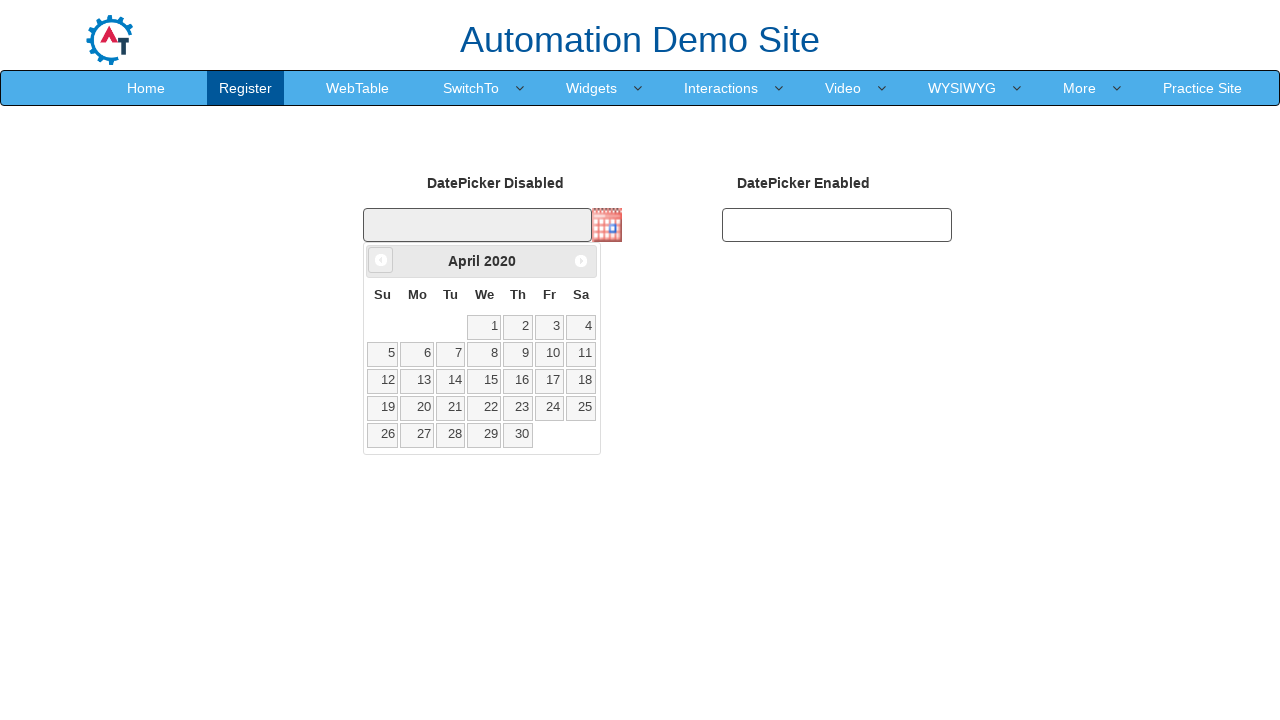

Retrieved current year from date picker: 2020
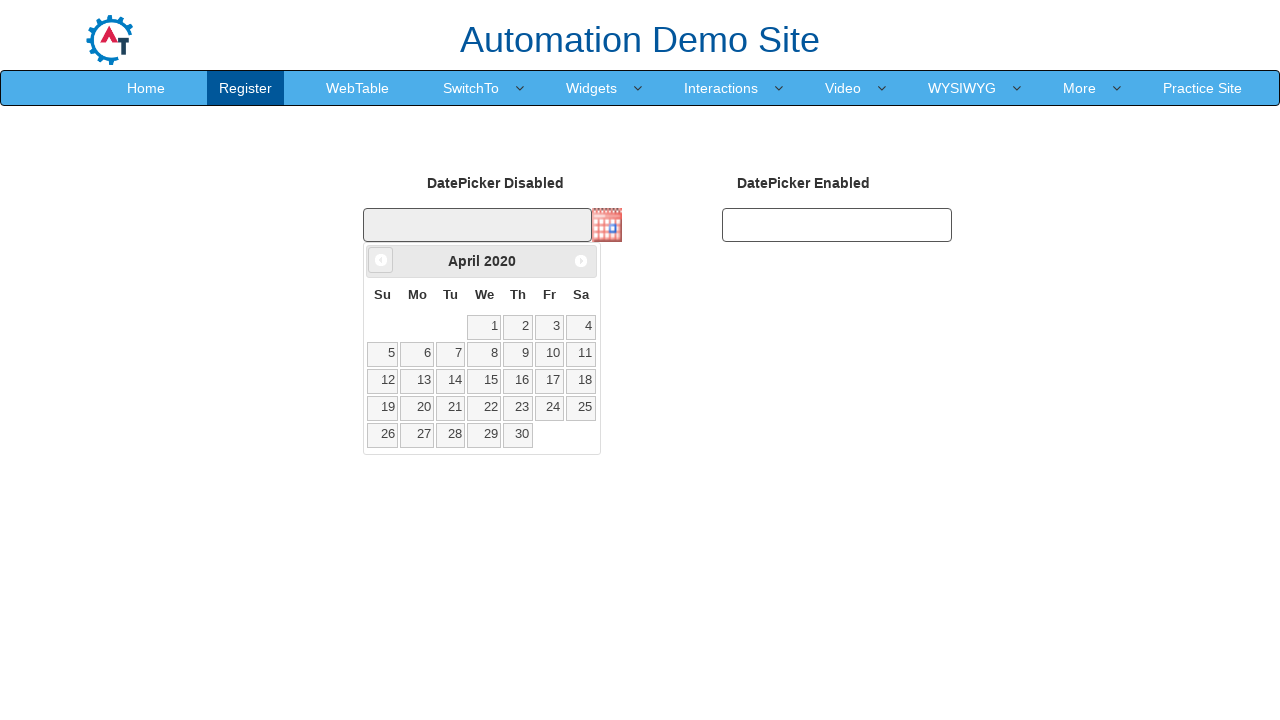

Clicked Previous button to navigate back from April 2020 at (381, 260) on xpath=//span[text()='Prev']
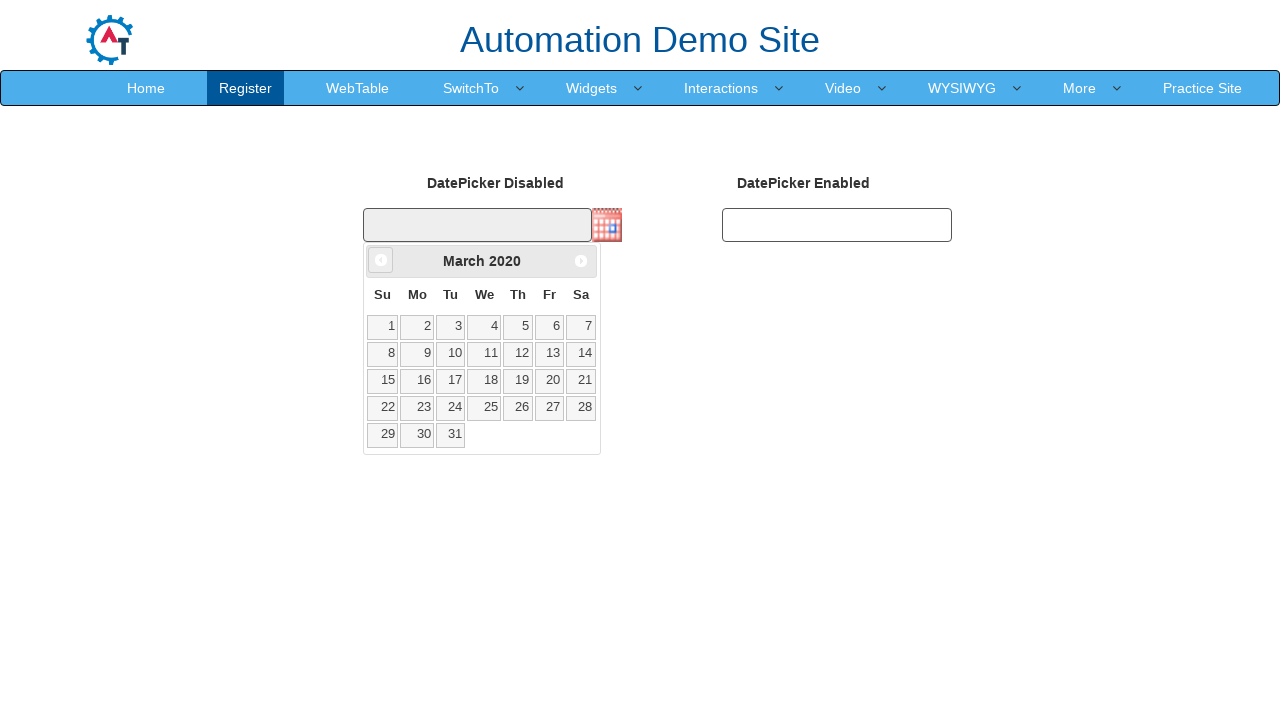

Retrieved current month from date picker
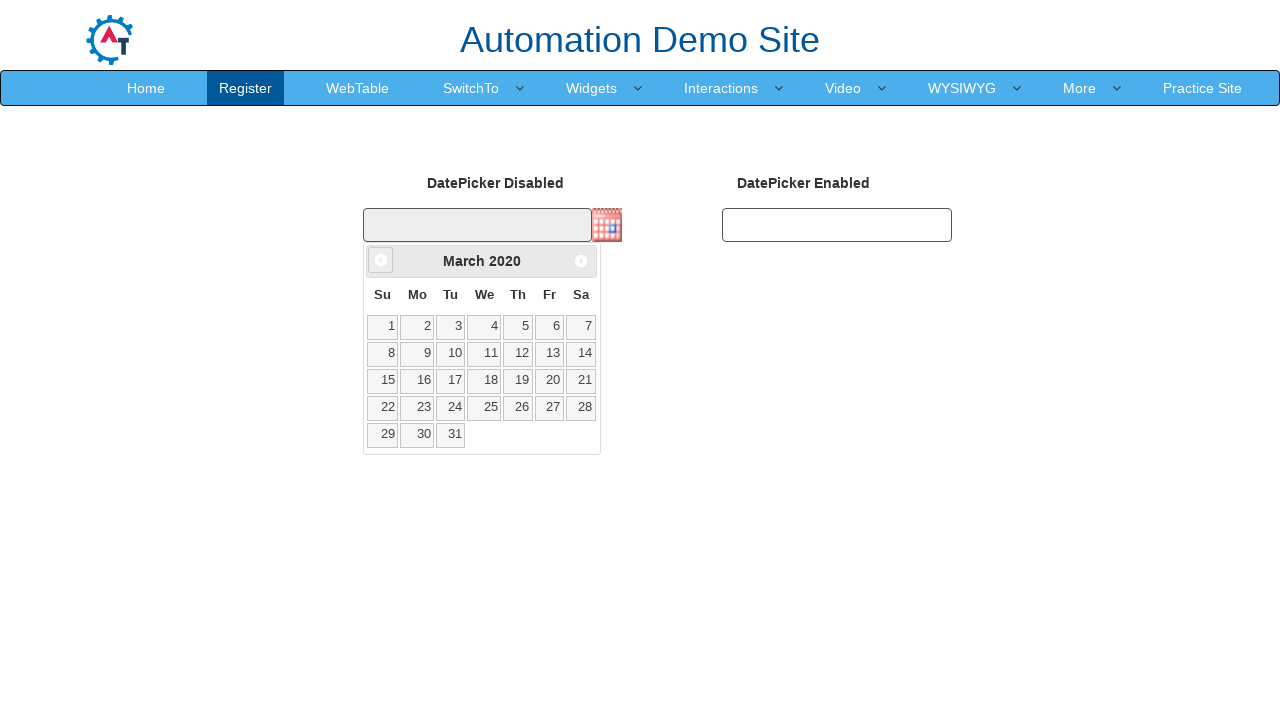

Retrieved current year from date picker: 2020
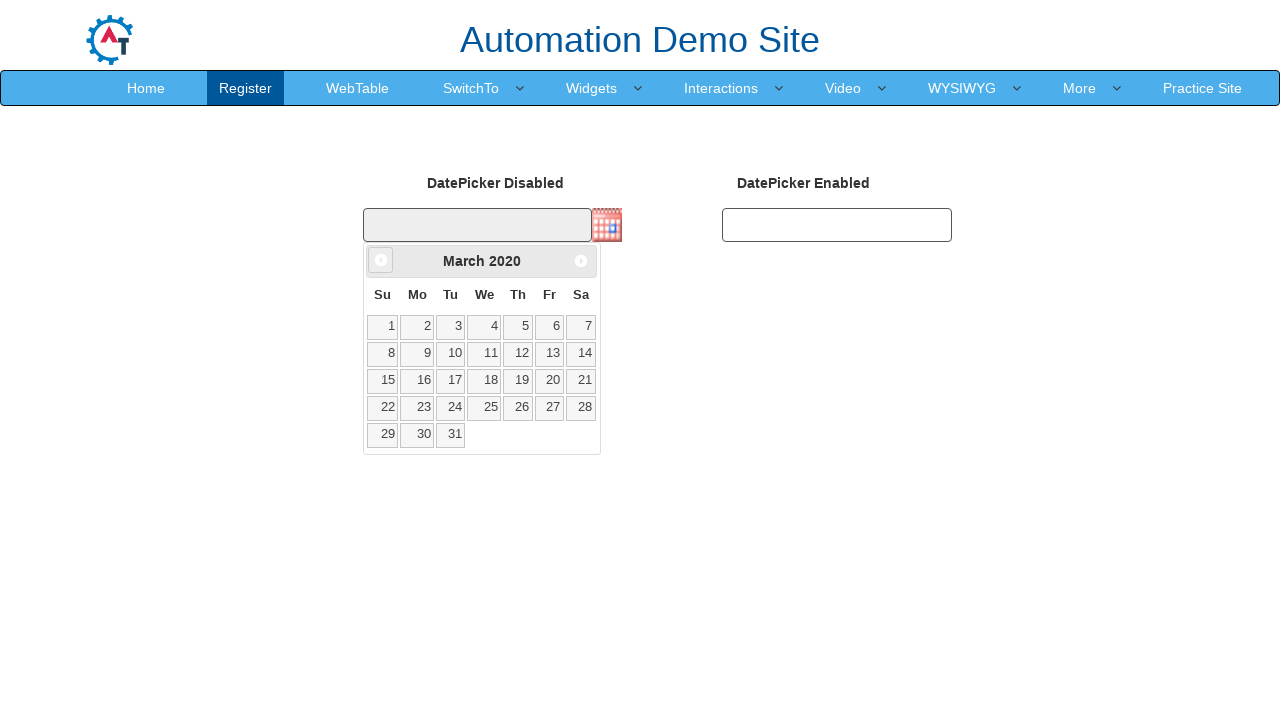

Clicked Previous button to navigate back from March 2020 at (381, 260) on xpath=//span[text()='Prev']
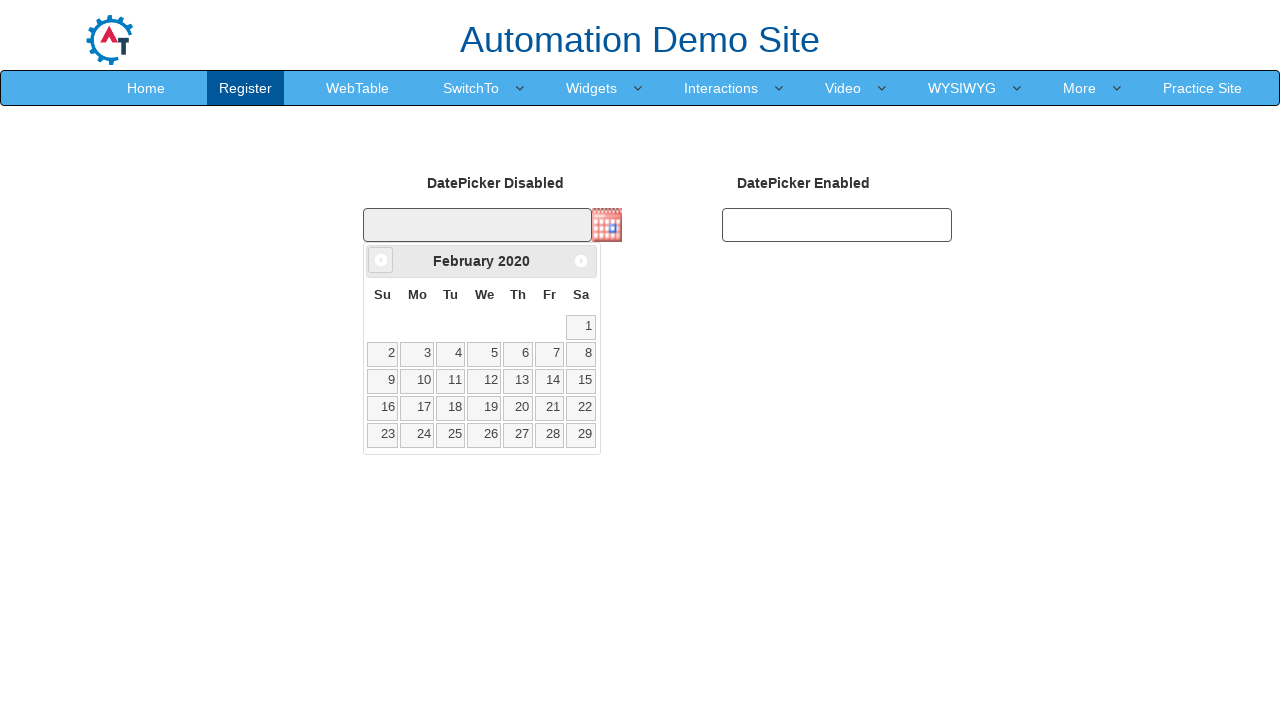

Retrieved current month from date picker
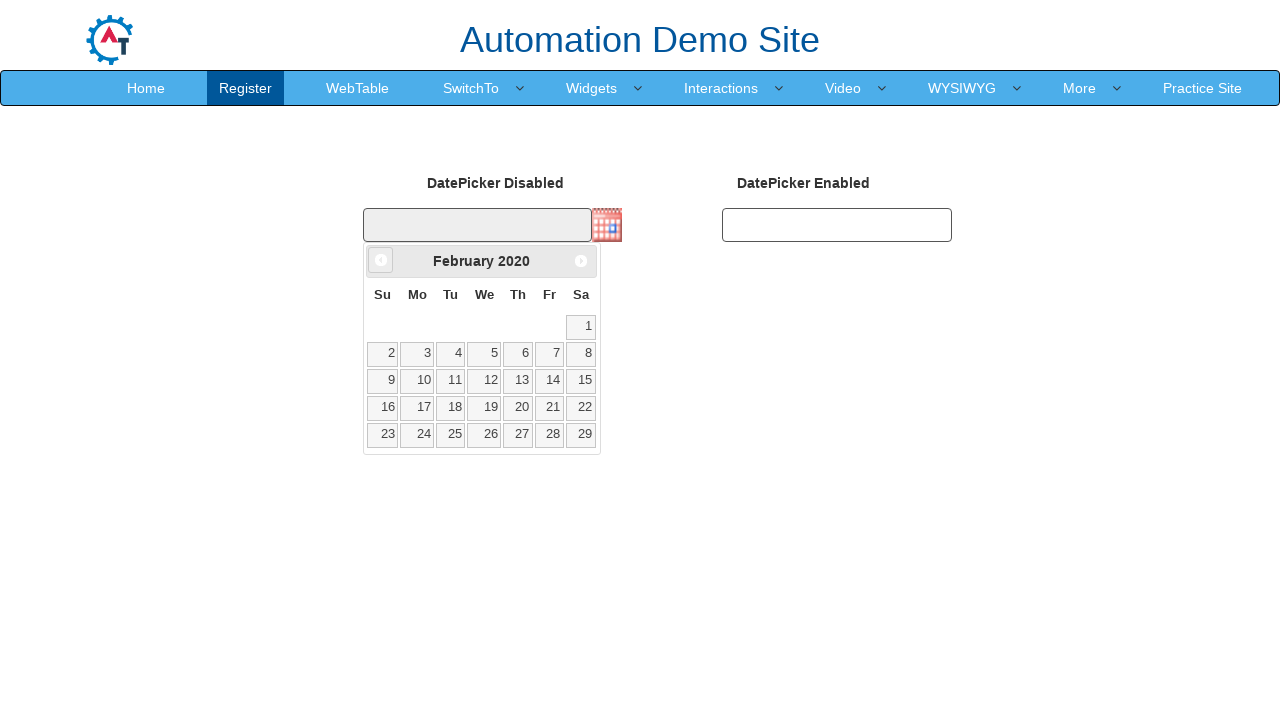

Retrieved current year from date picker: 2020
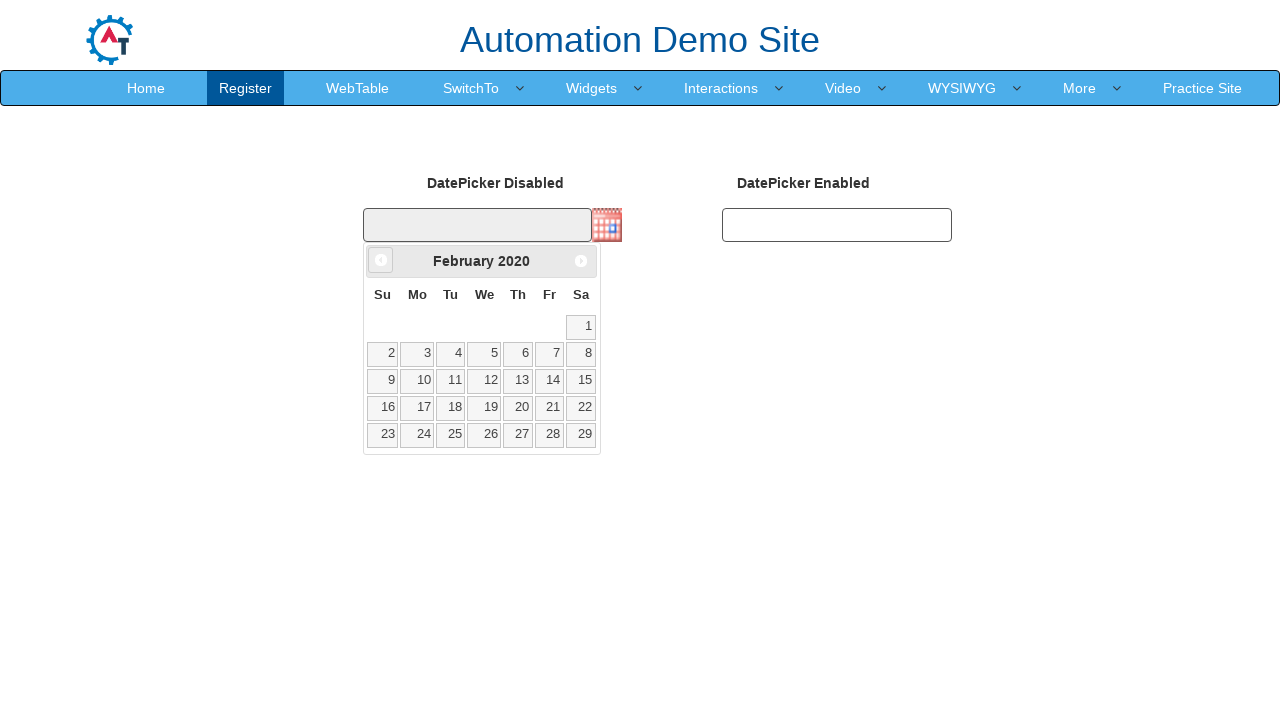

Clicked Previous button to navigate back from February 2020 at (381, 260) on xpath=//span[text()='Prev']
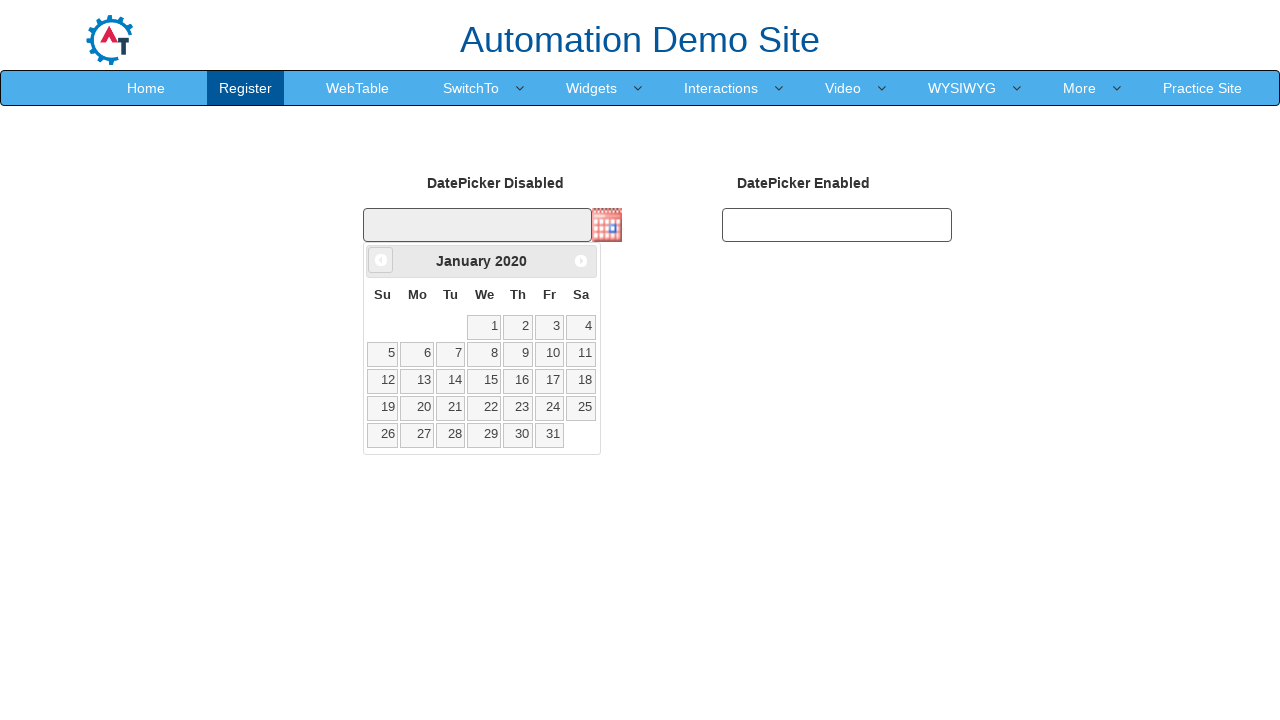

Retrieved current month from date picker
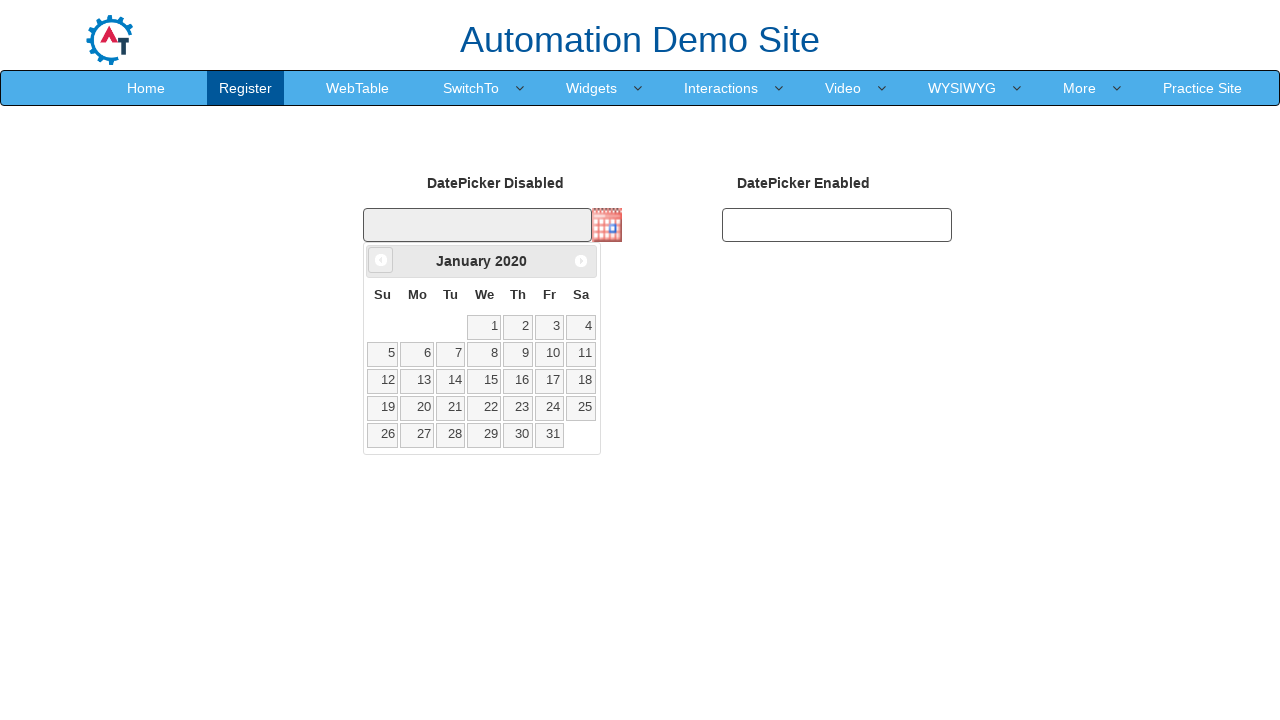

Retrieved current year from date picker: 2020
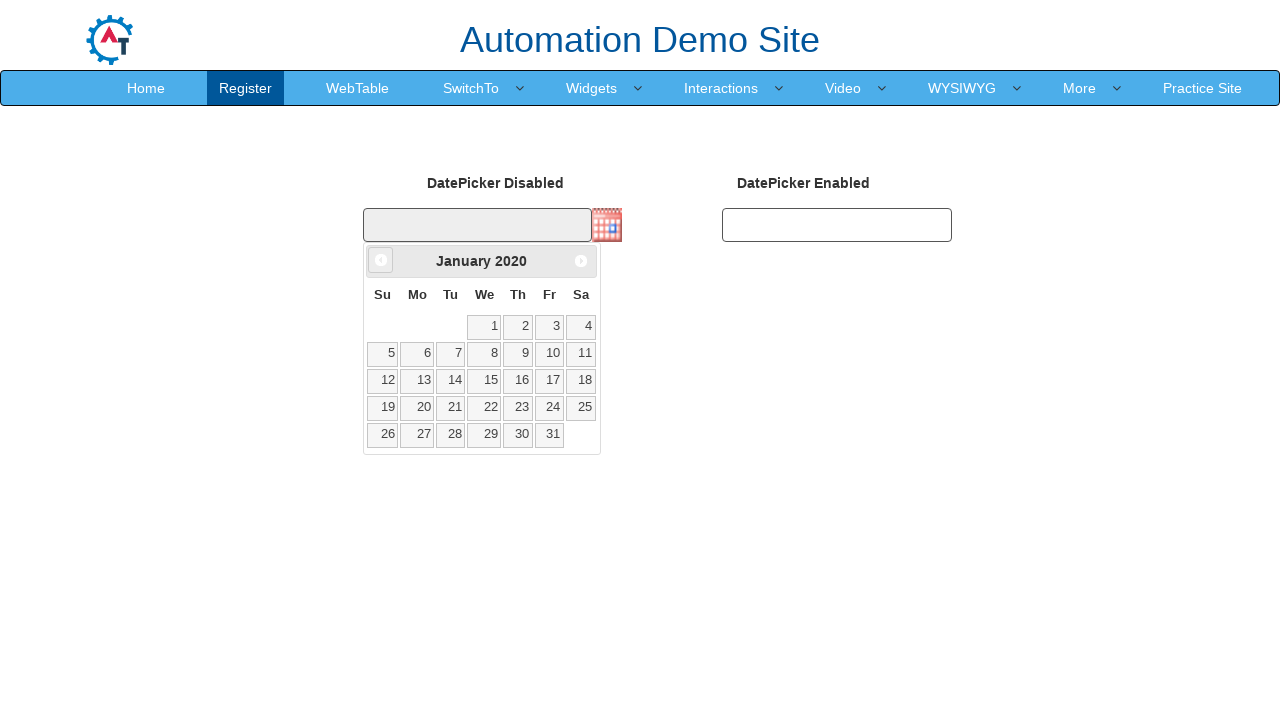

Clicked Previous button to navigate back from January 2020 at (381, 260) on xpath=//span[text()='Prev']
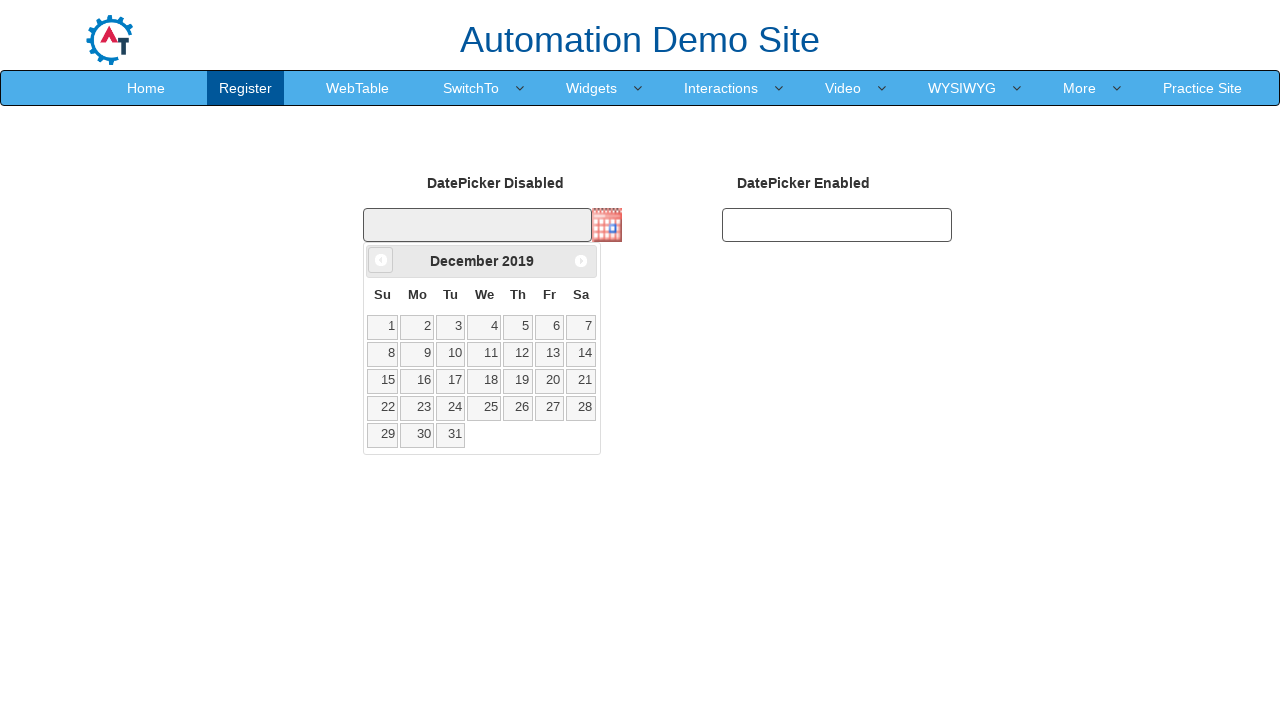

Retrieved current month from date picker
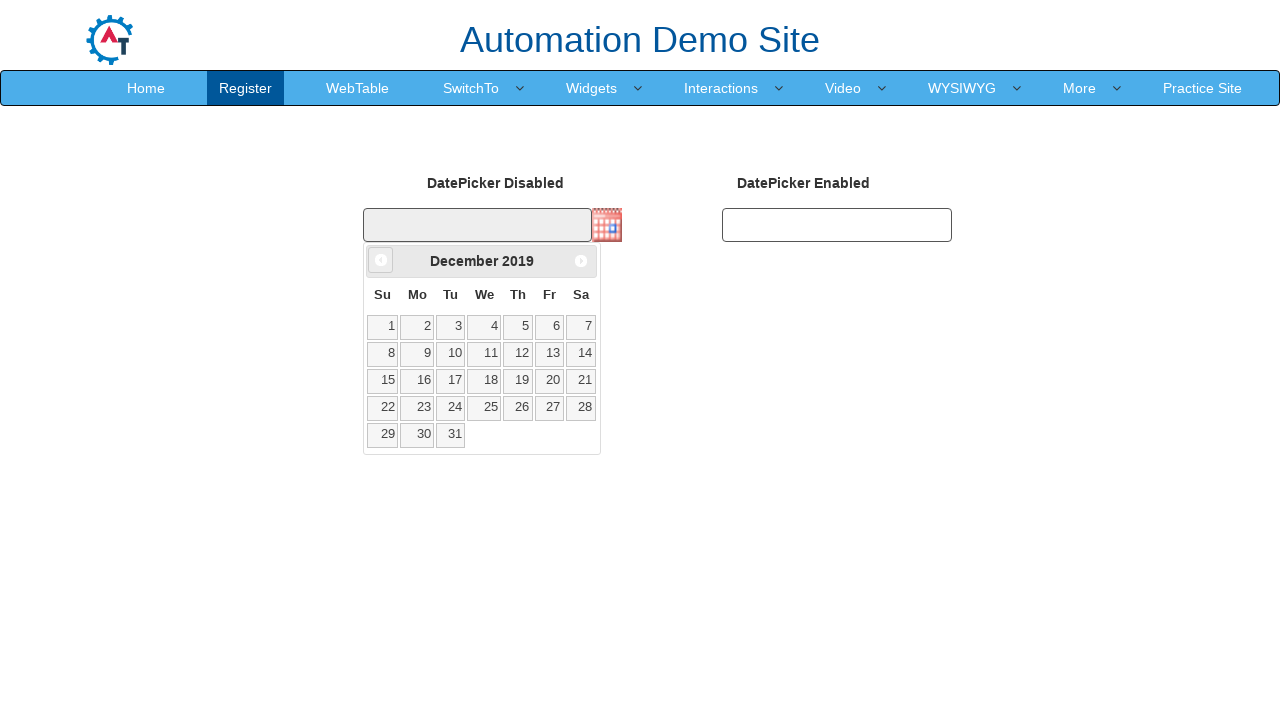

Retrieved current year from date picker: 2019
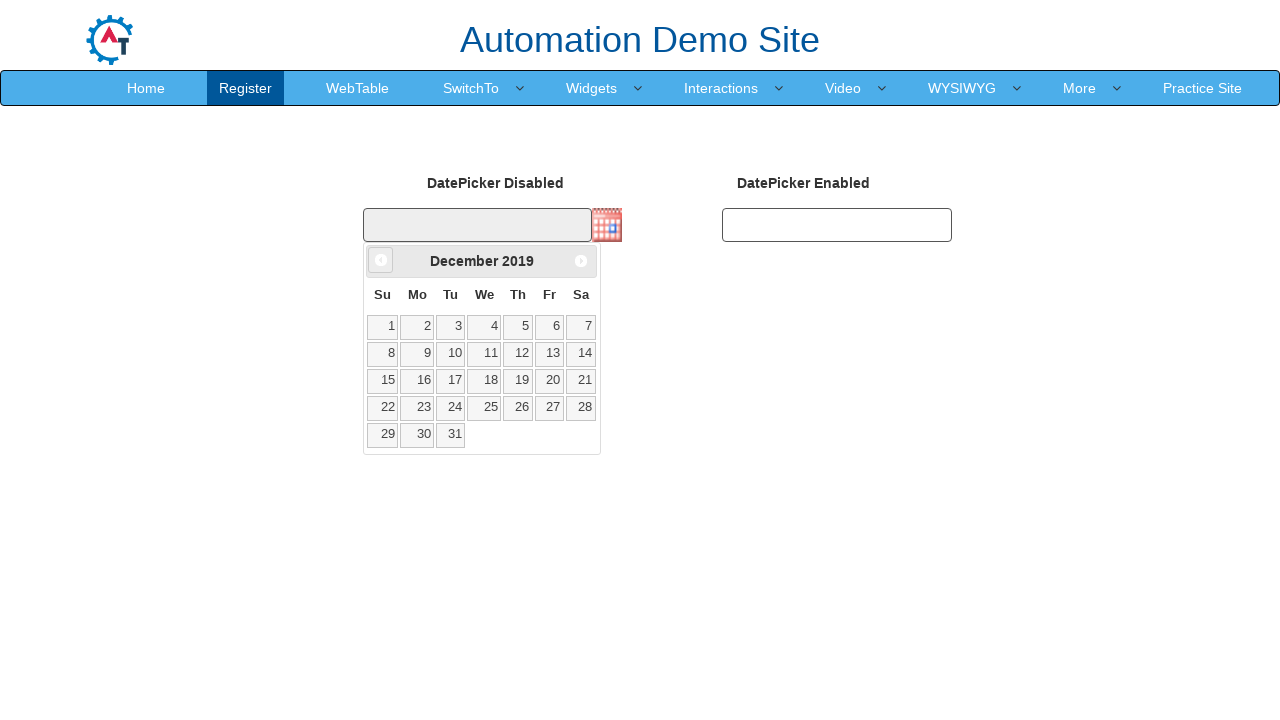

Clicked Previous button to navigate back from December 2019 at (381, 260) on xpath=//span[text()='Prev']
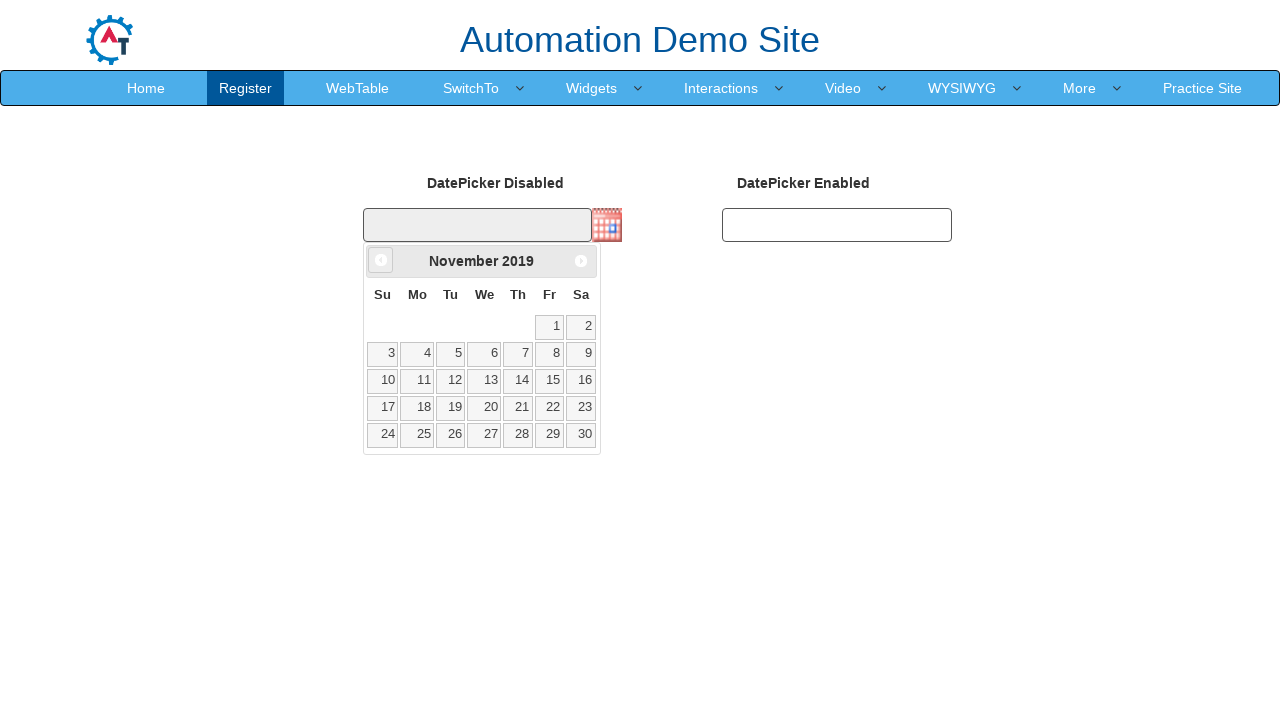

Retrieved current month from date picker
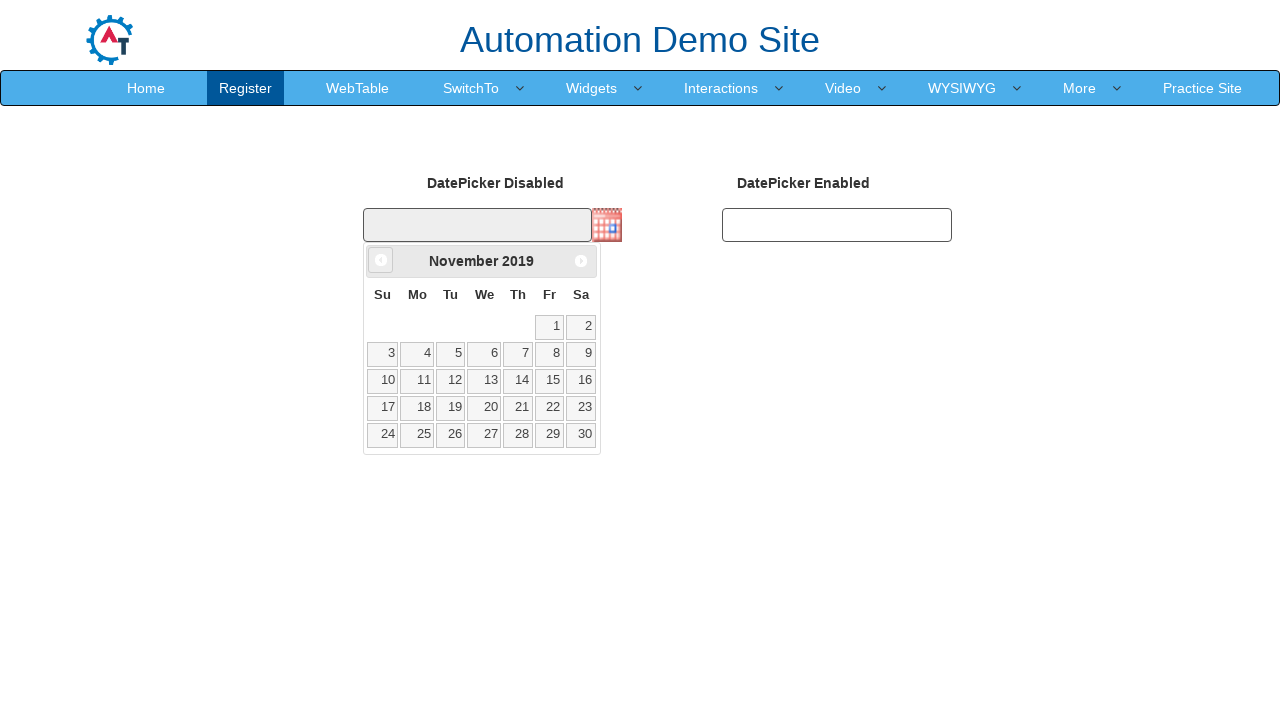

Retrieved current year from date picker: 2019
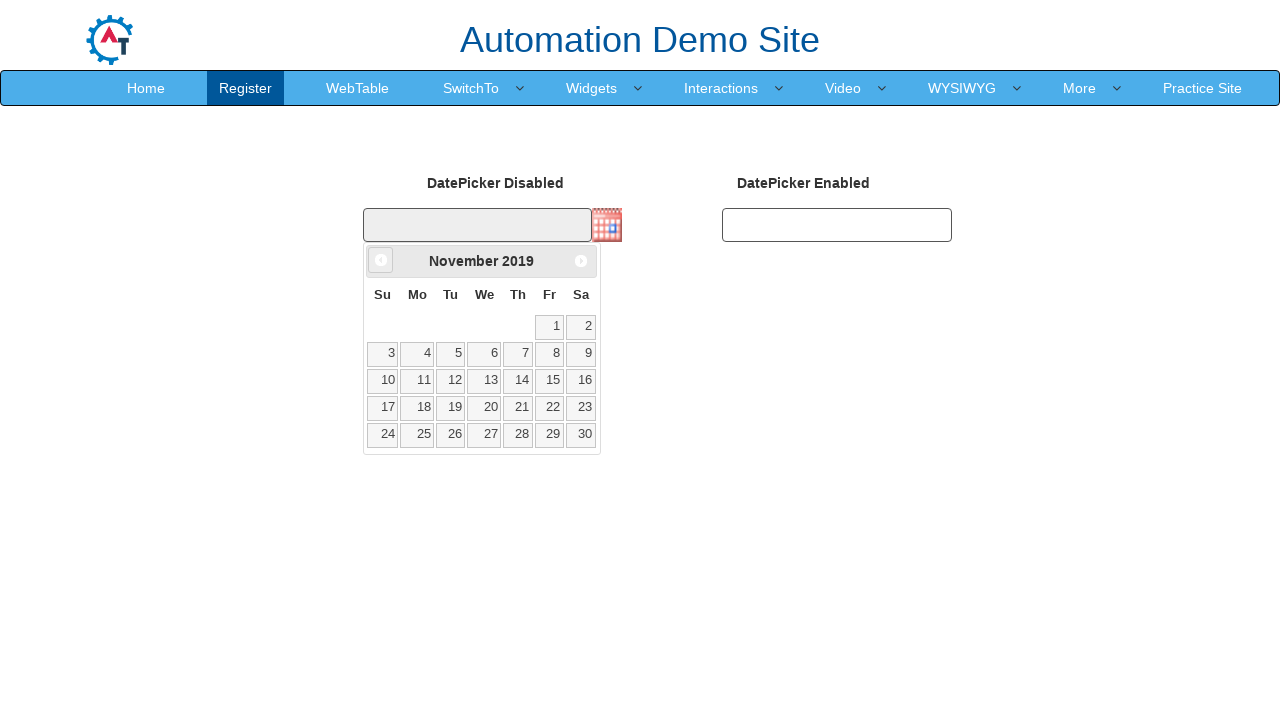

Clicked Previous button to navigate back from November 2019 at (381, 260) on xpath=//span[text()='Prev']
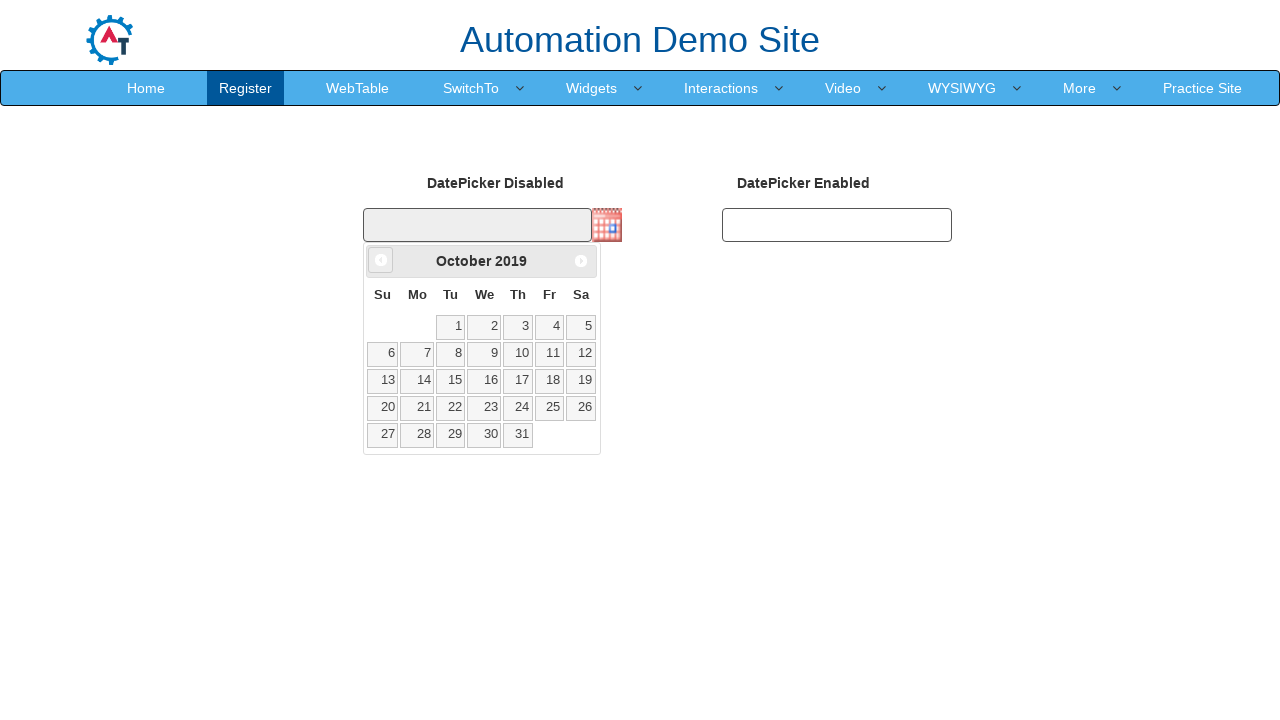

Retrieved current month from date picker
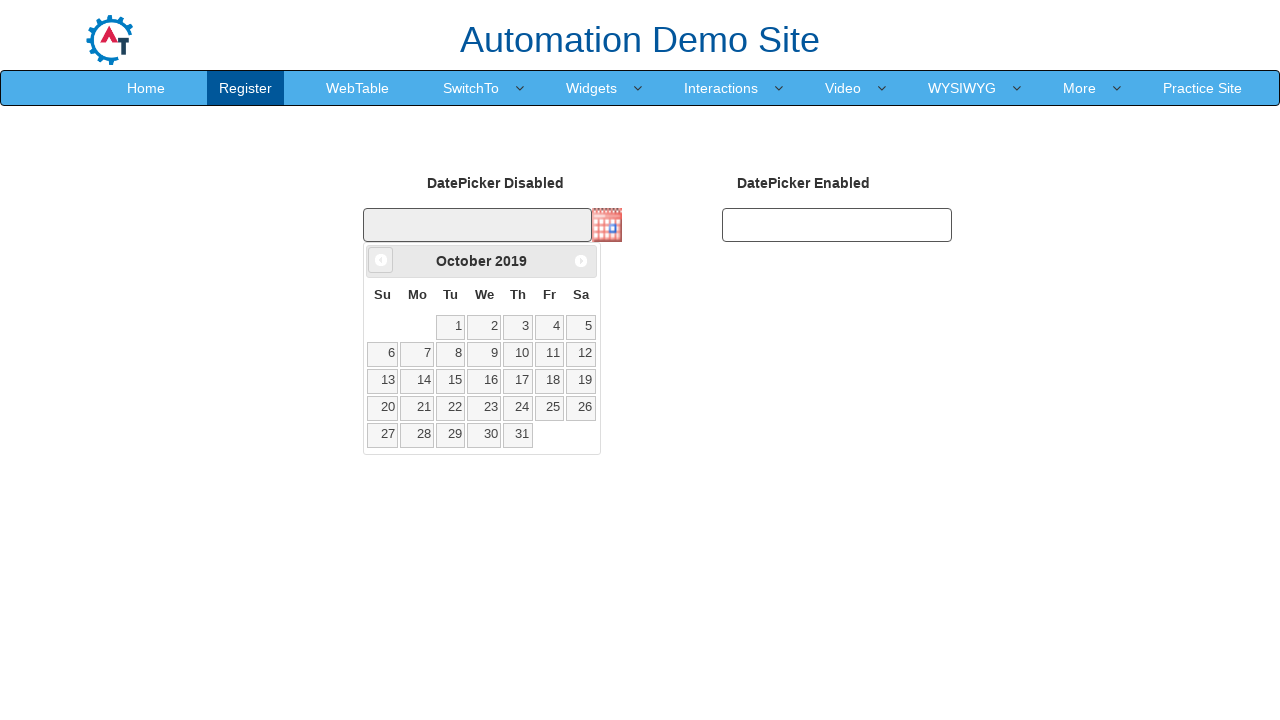

Retrieved current year from date picker: 2019
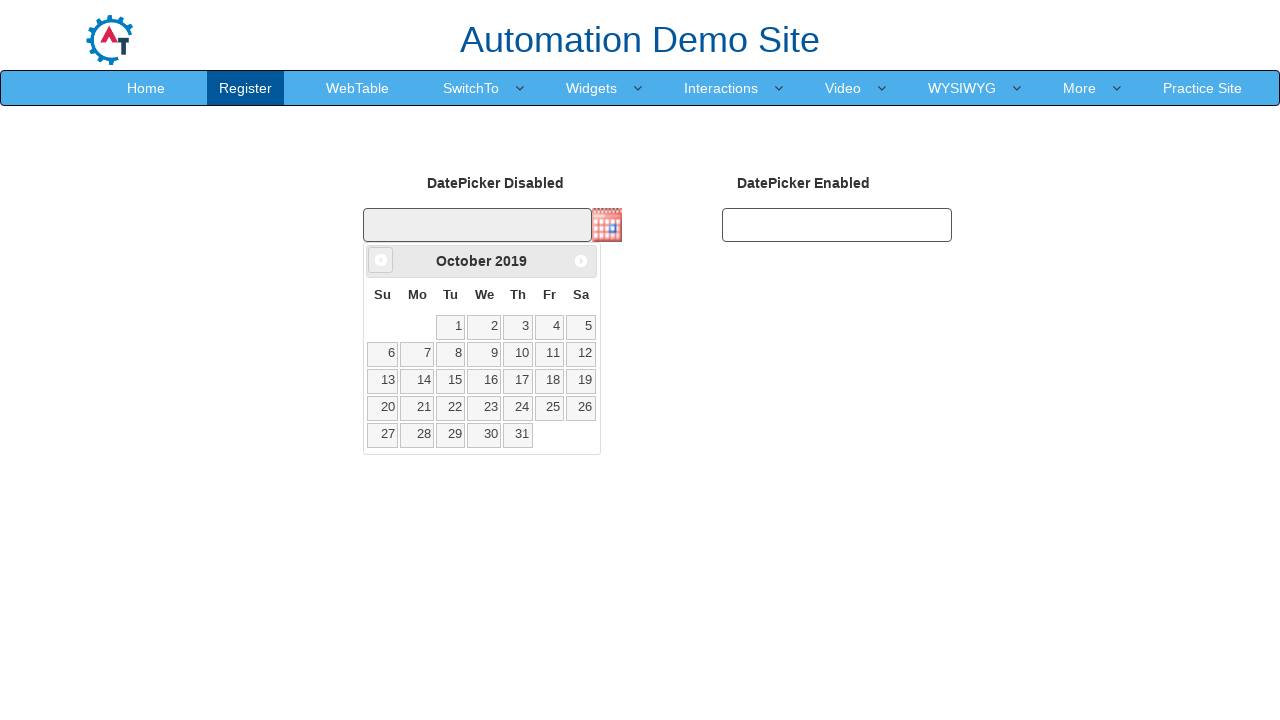

Clicked Previous button to navigate back from October 2019 at (381, 260) on xpath=//span[text()='Prev']
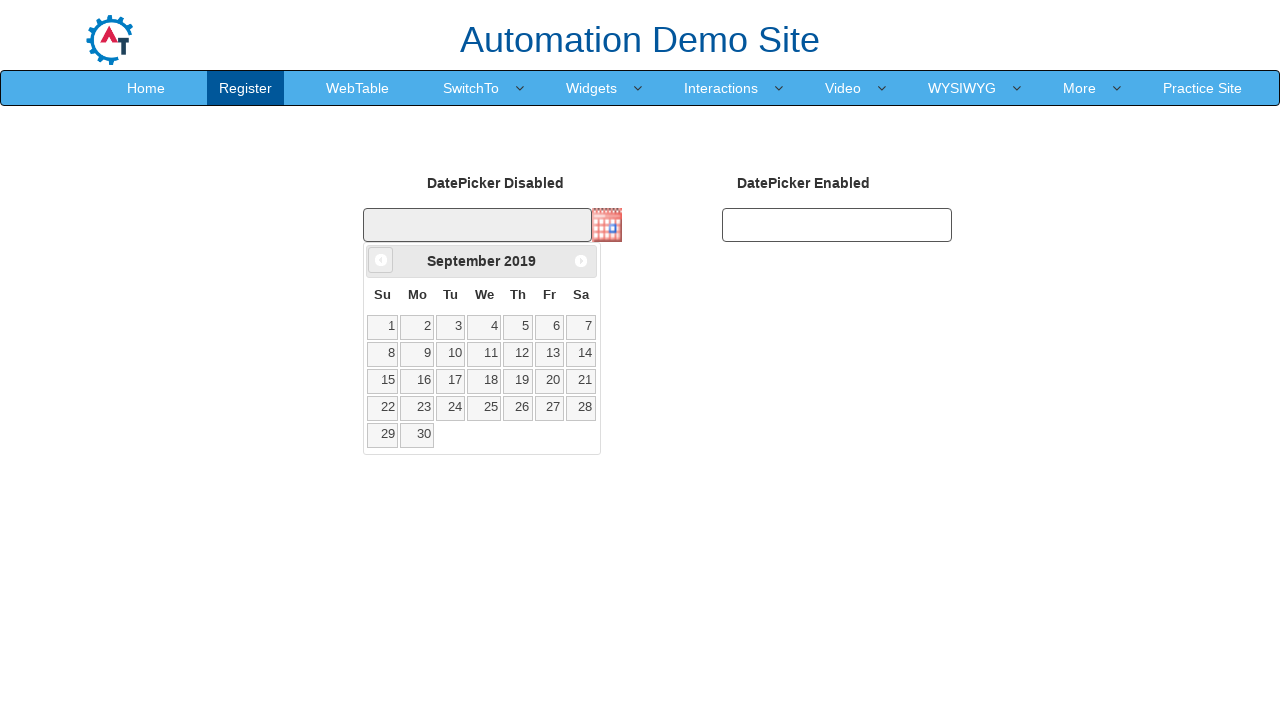

Retrieved current month from date picker
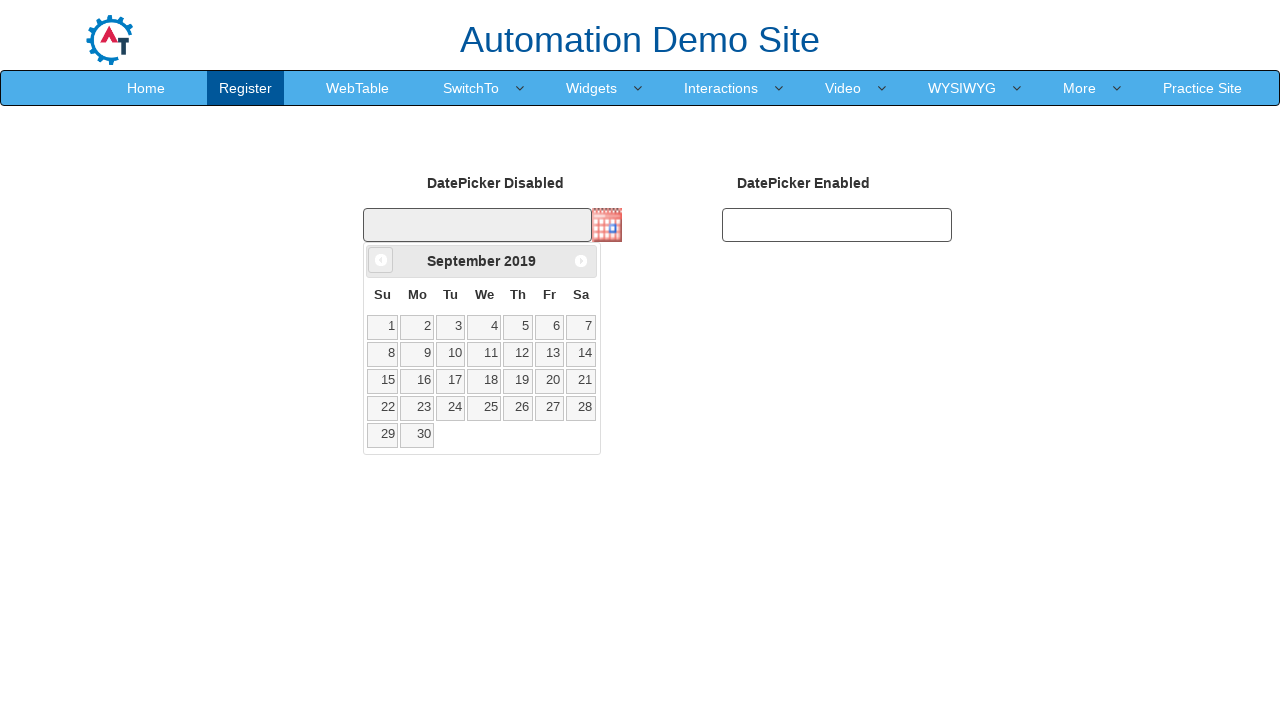

Retrieved current year from date picker: 2019
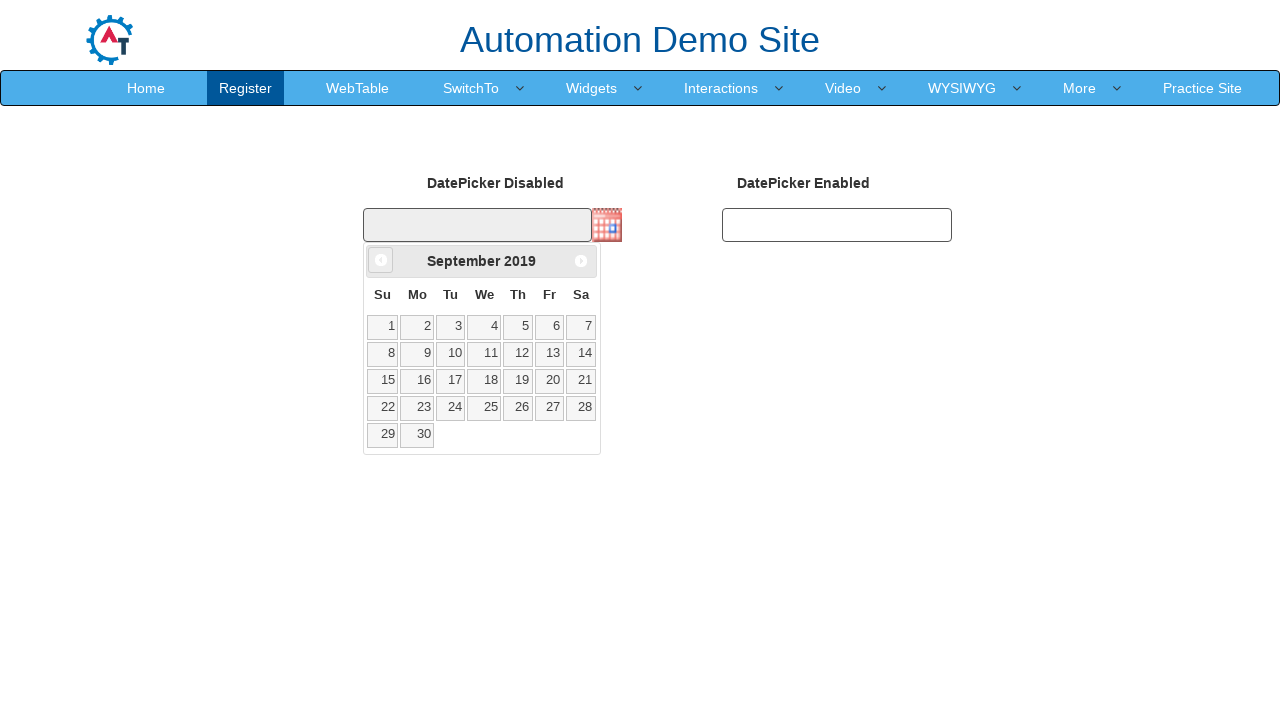

Clicked Previous button to navigate back from September 2019 at (381, 260) on xpath=//span[text()='Prev']
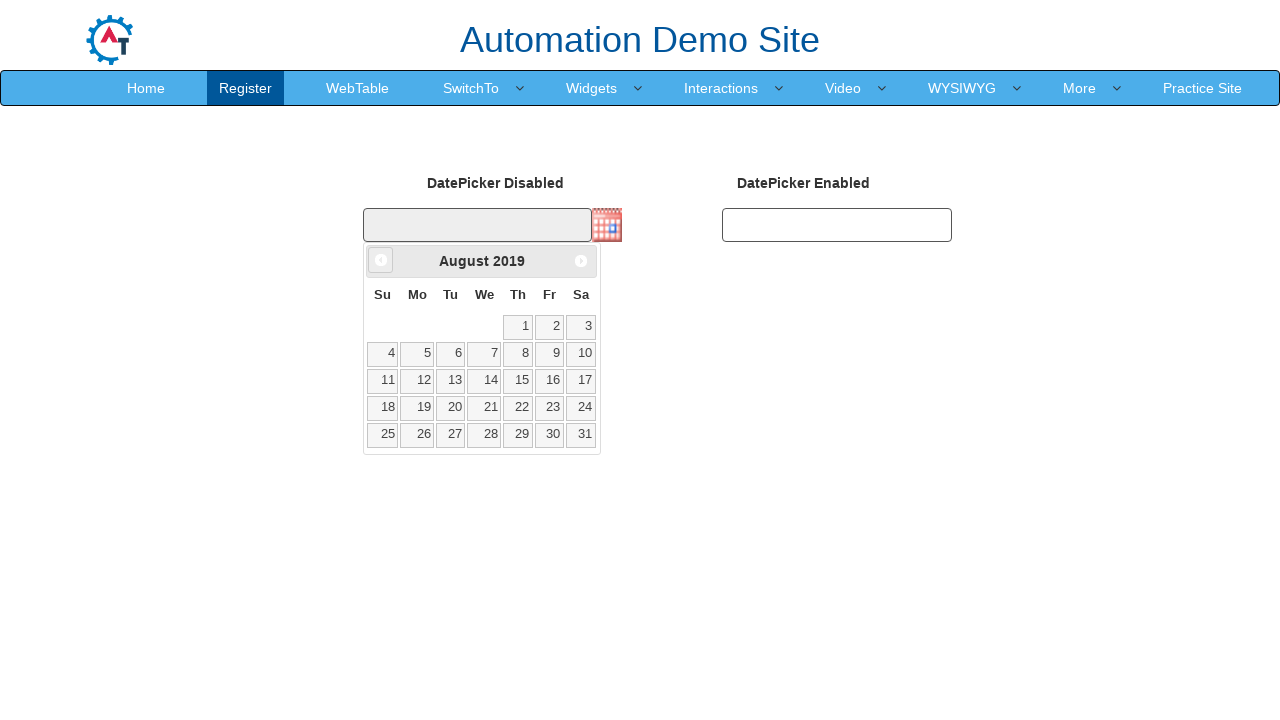

Retrieved current month from date picker
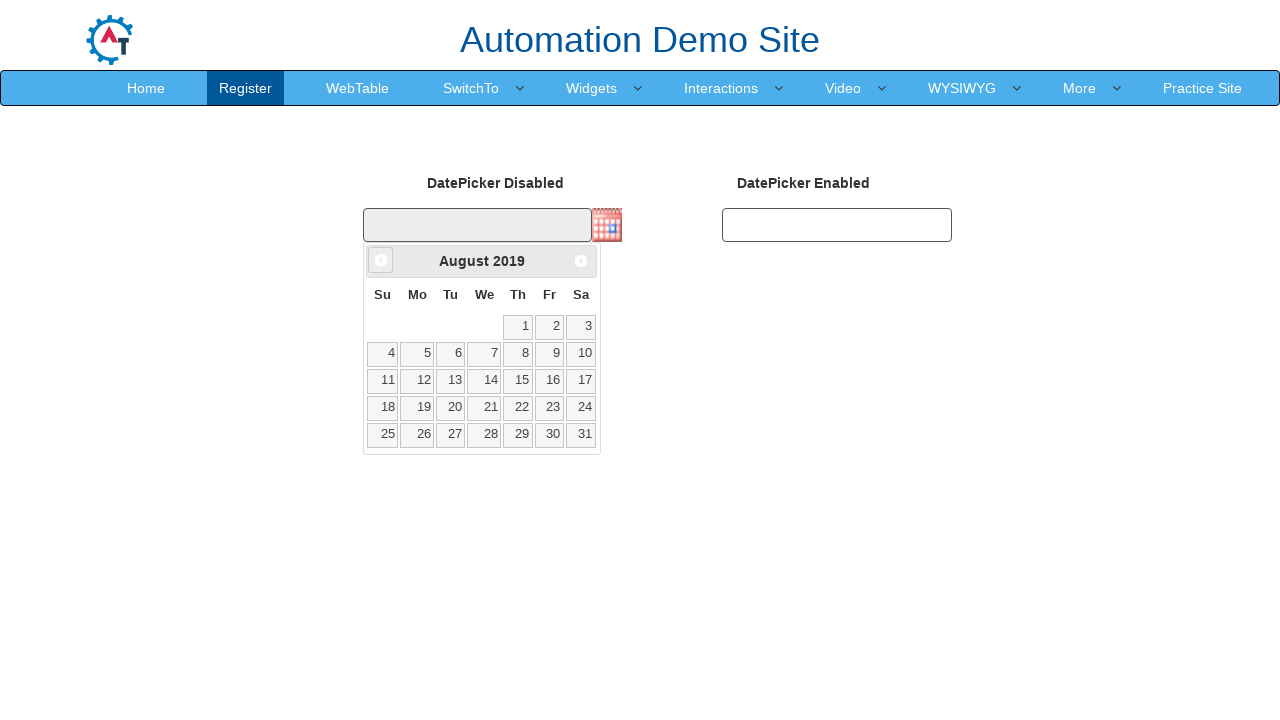

Retrieved current year from date picker: 2019
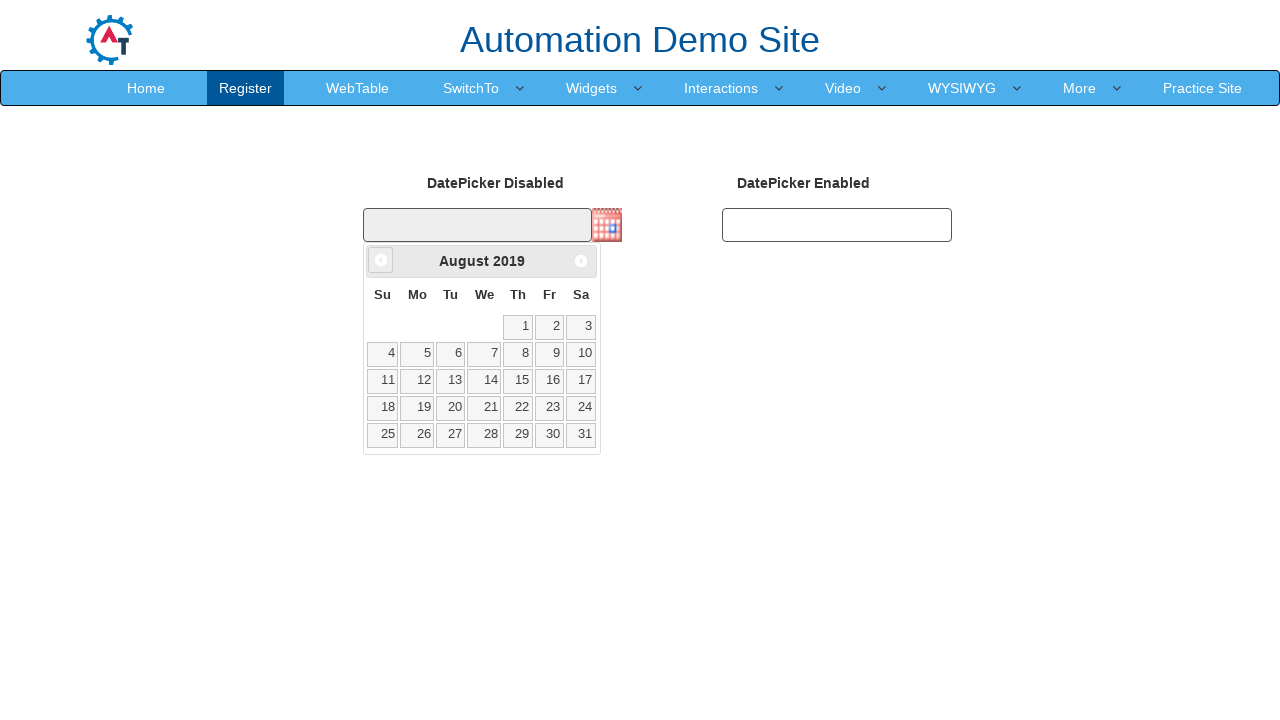

Clicked Previous button to navigate back from August 2019 at (381, 260) on xpath=//span[text()='Prev']
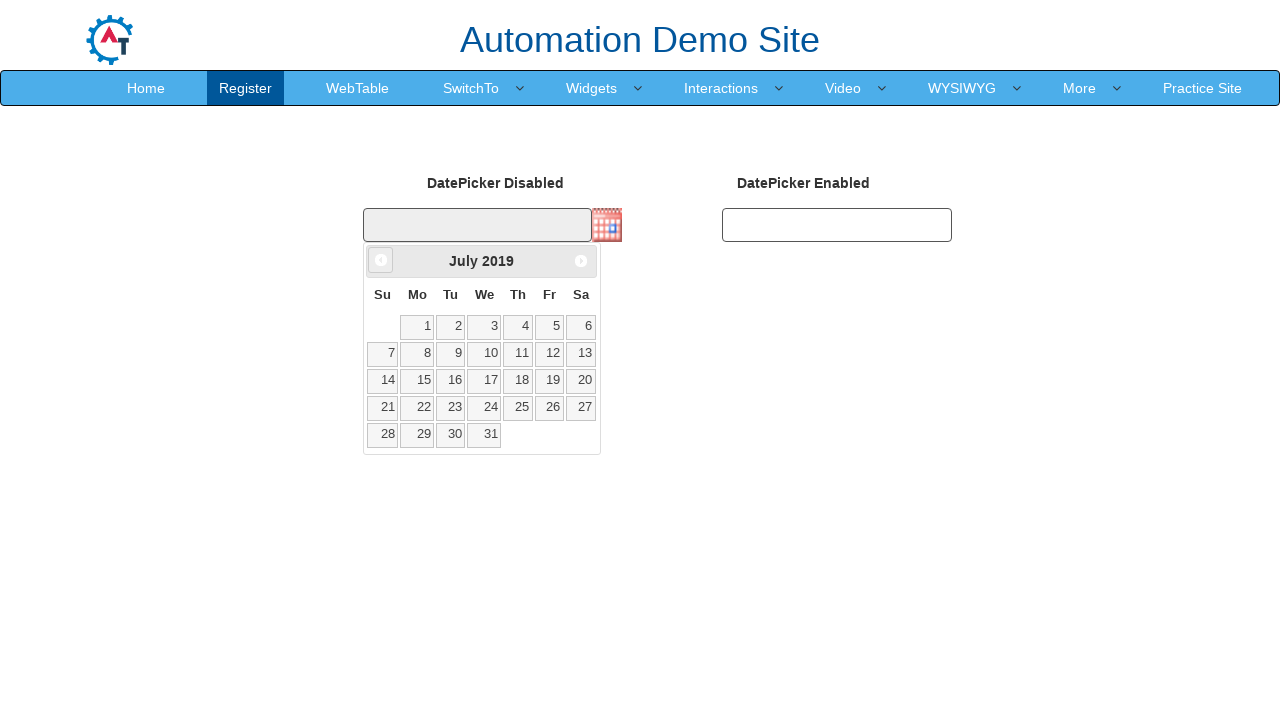

Retrieved current month from date picker
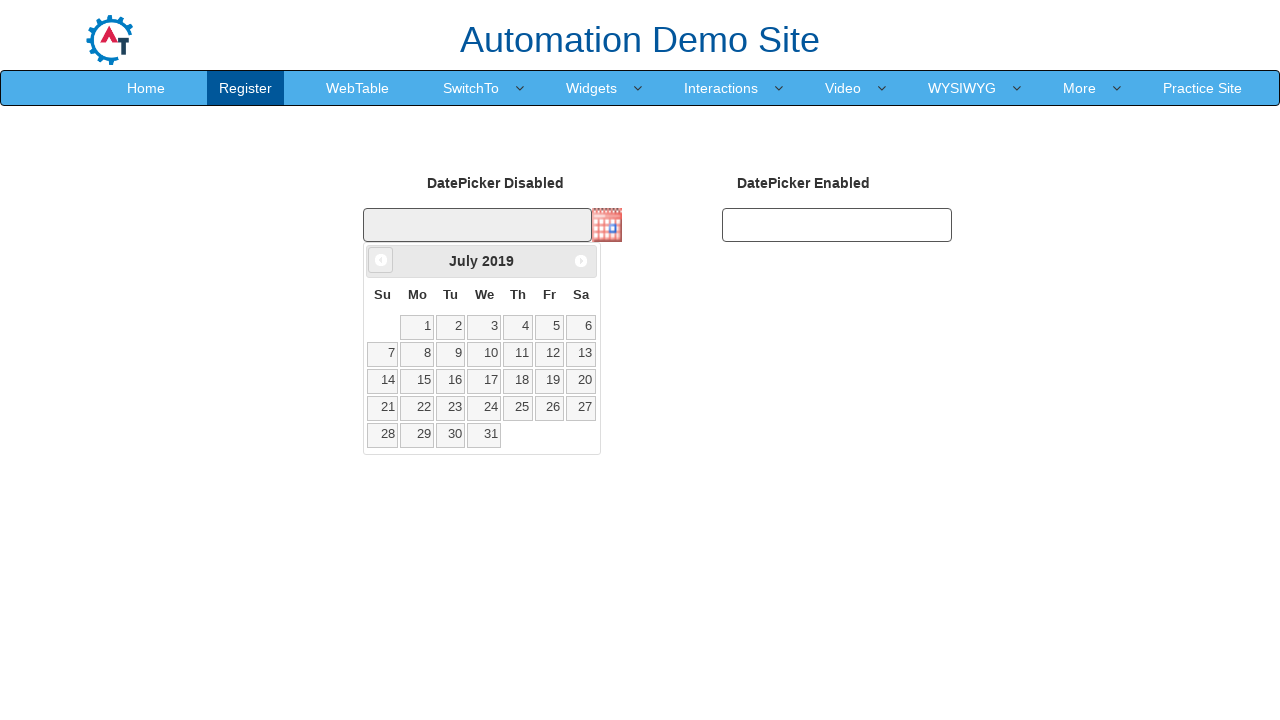

Retrieved current year from date picker: 2019
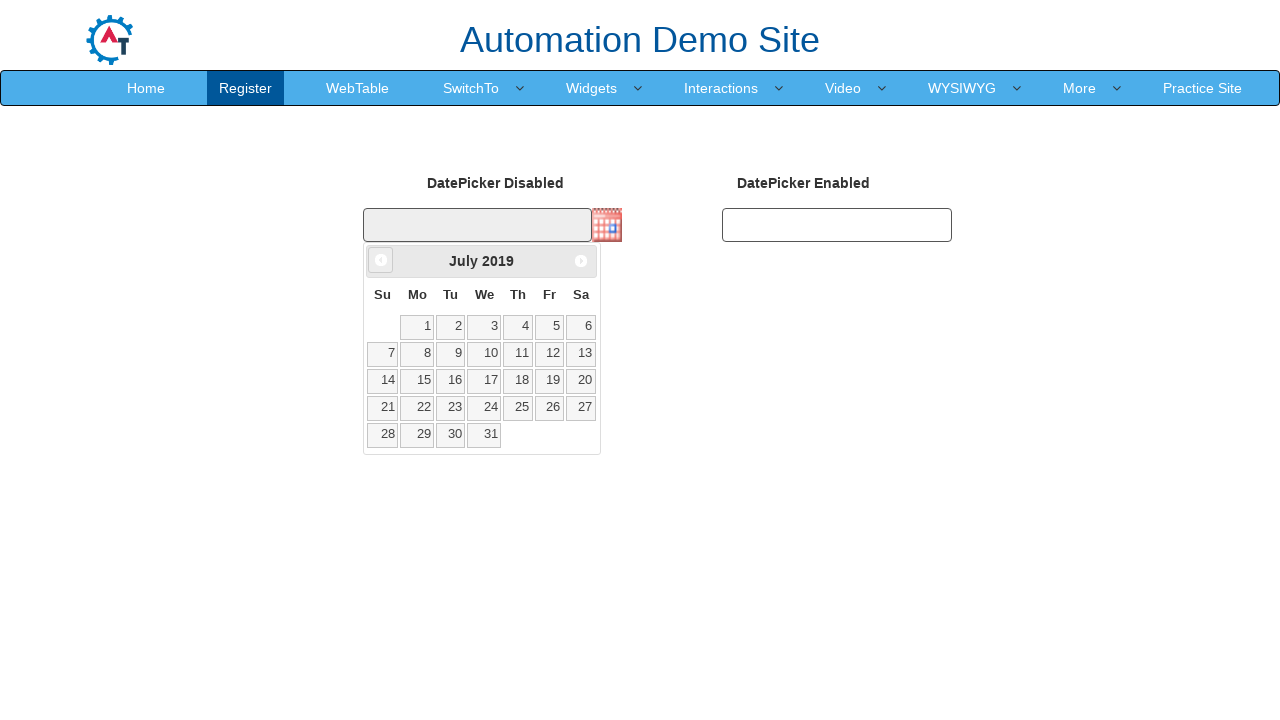

Clicked Previous button to navigate back from July 2019 at (381, 260) on xpath=//span[text()='Prev']
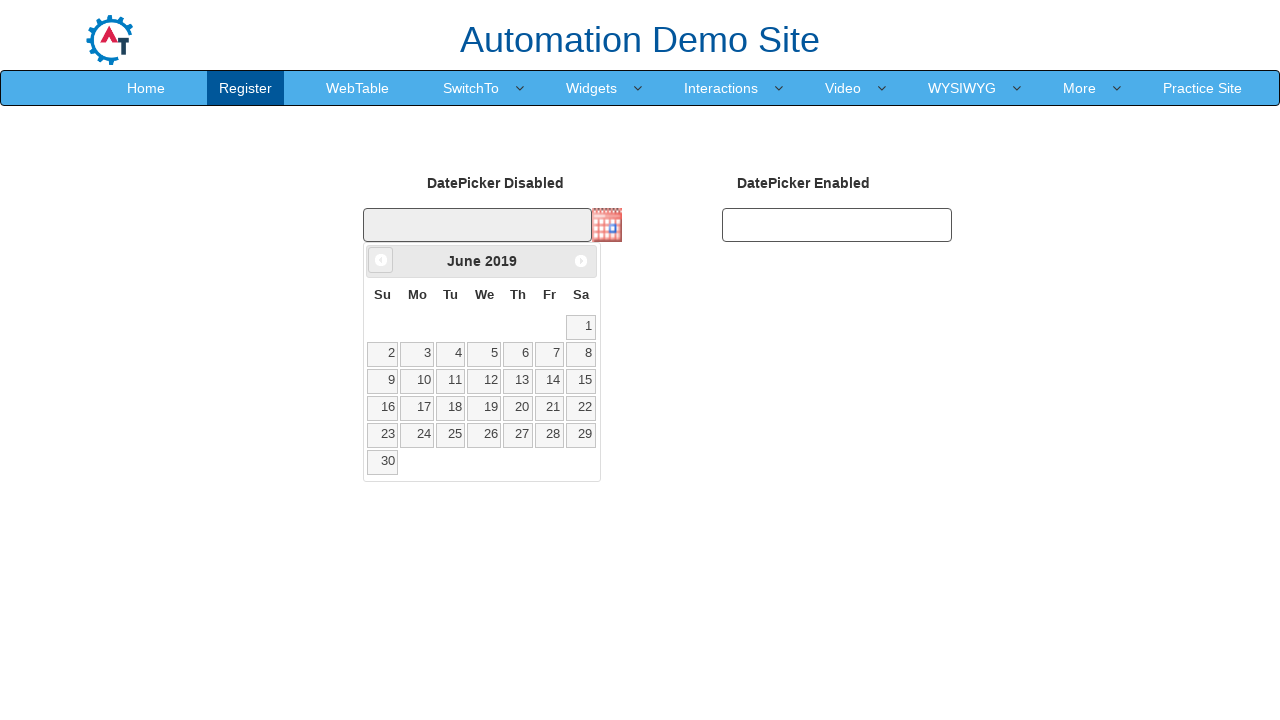

Retrieved current month from date picker
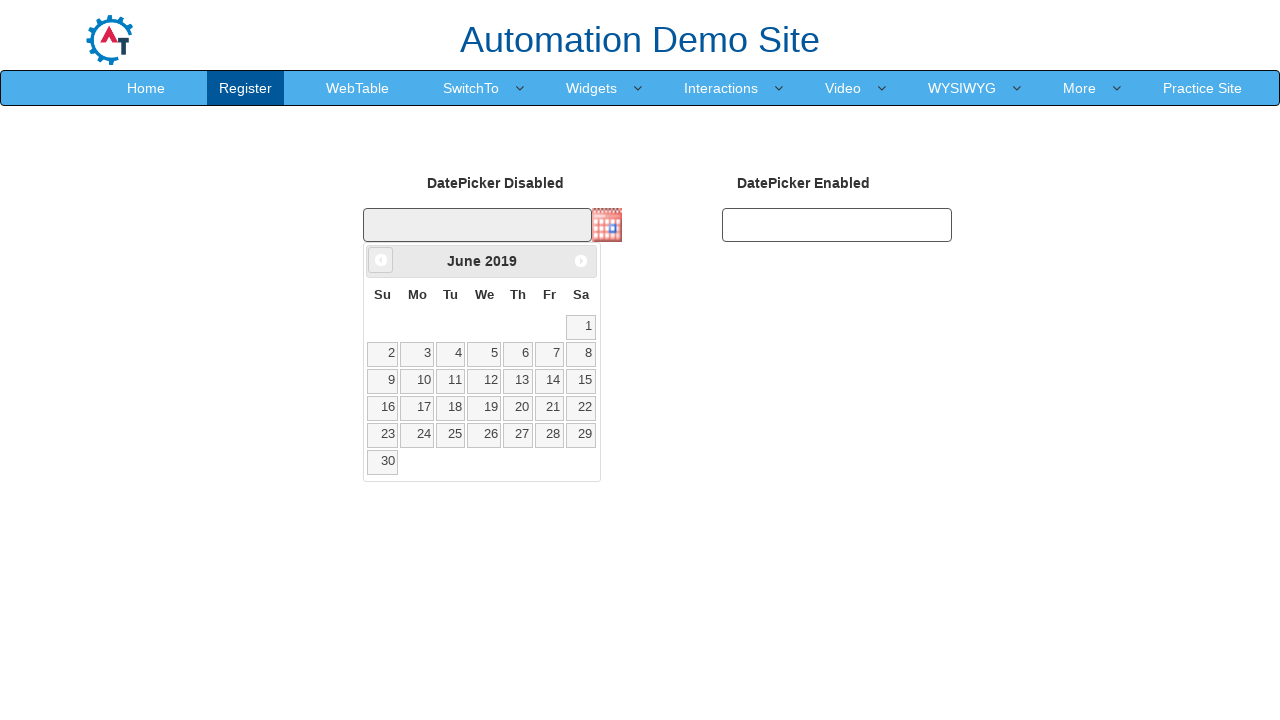

Retrieved current year from date picker: 2019
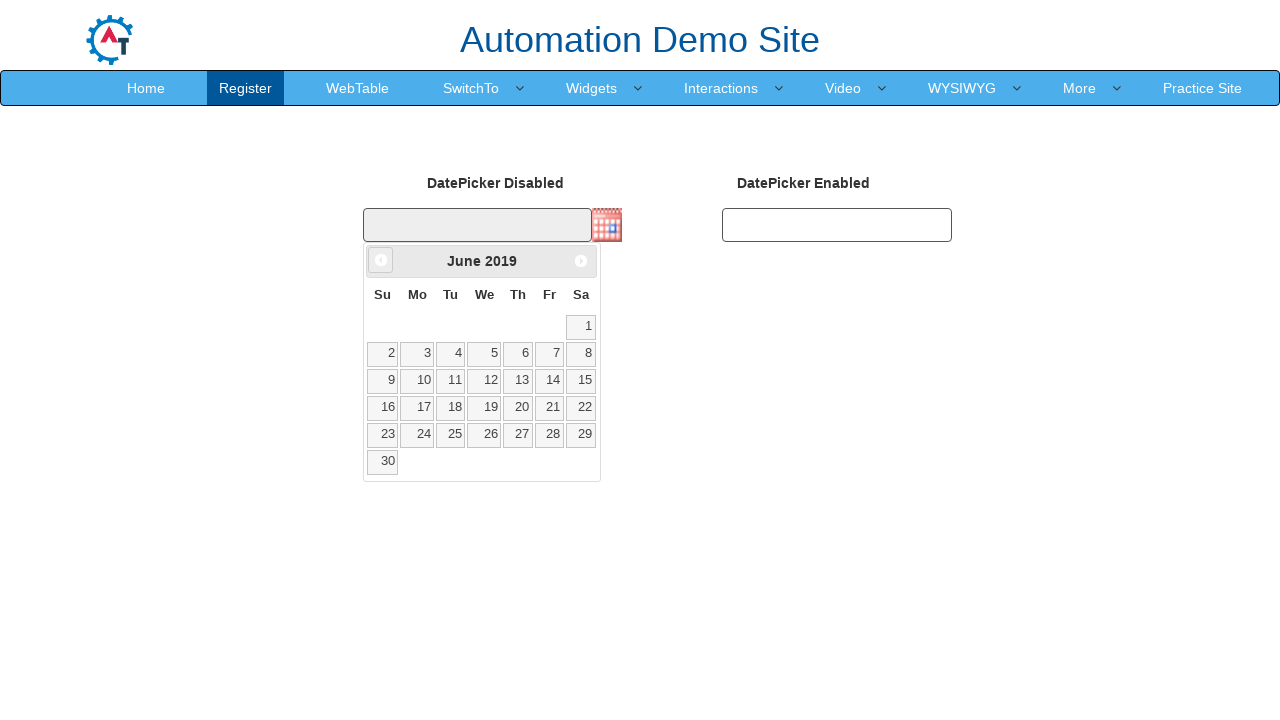

Clicked Previous button to navigate back from June 2019 at (381, 260) on xpath=//span[text()='Prev']
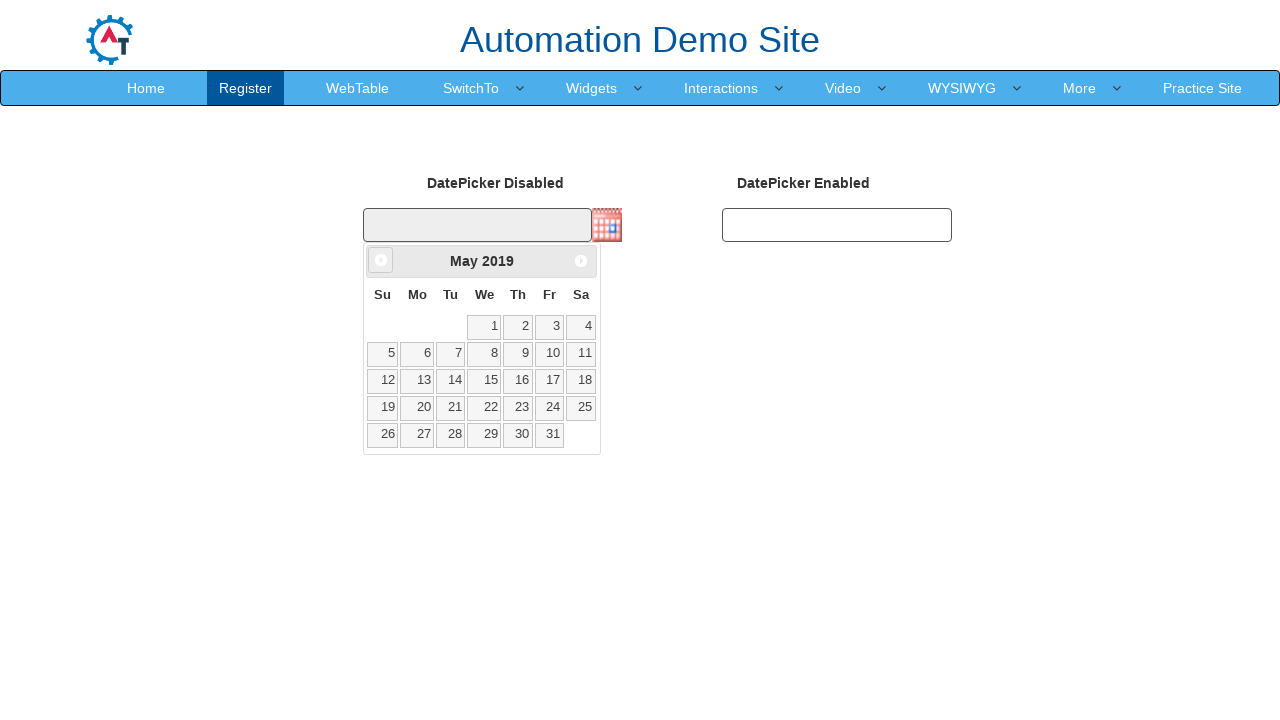

Retrieved current month from date picker
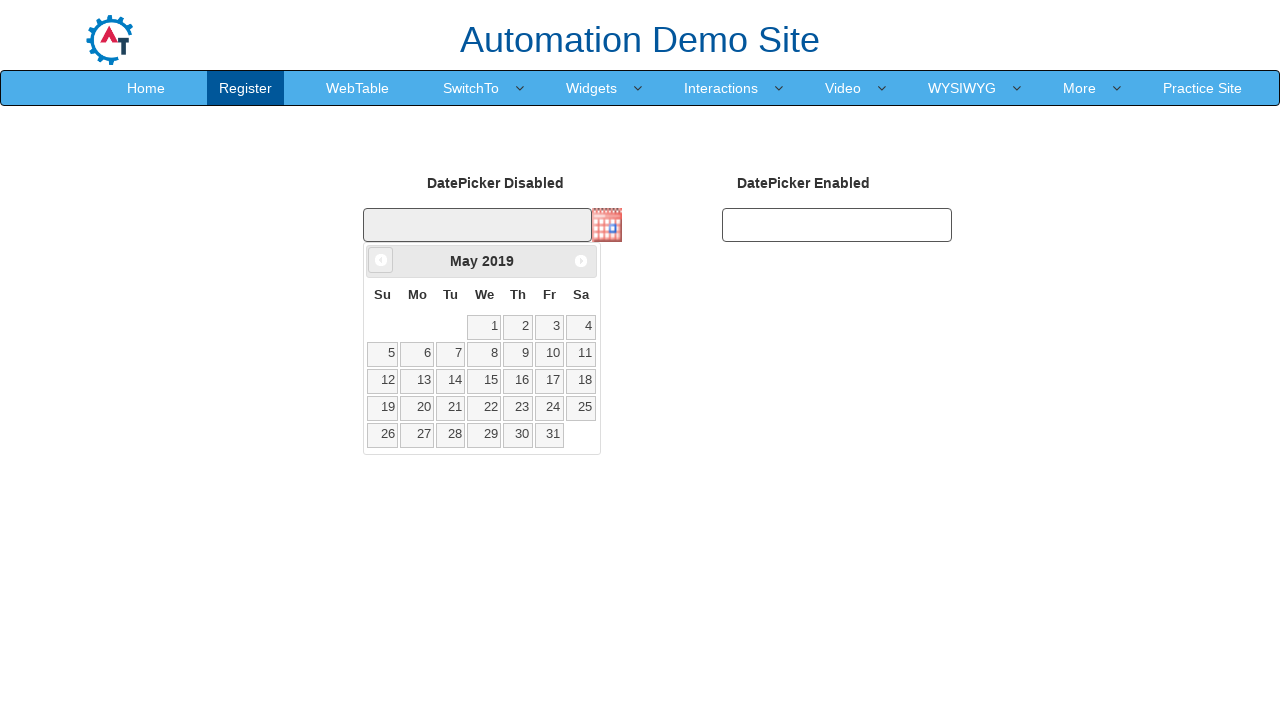

Retrieved current year from date picker: 2019
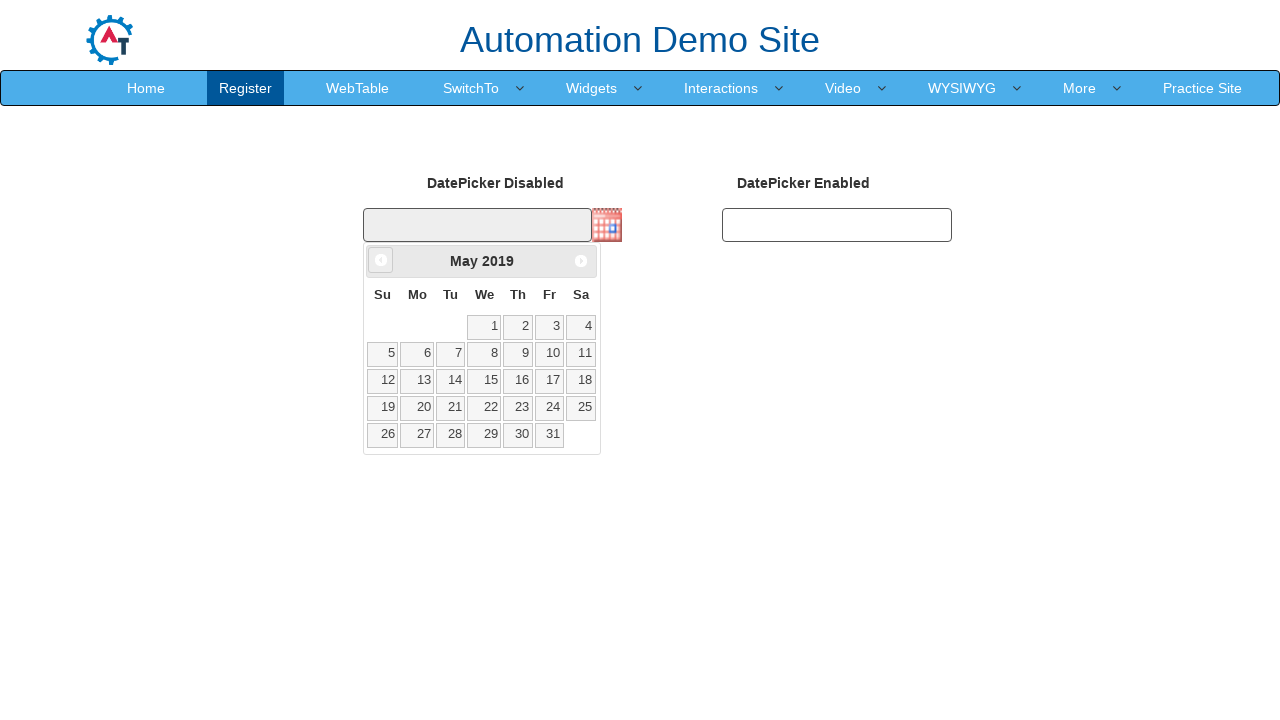

Clicked Previous button to navigate back from May 2019 at (381, 260) on xpath=//span[text()='Prev']
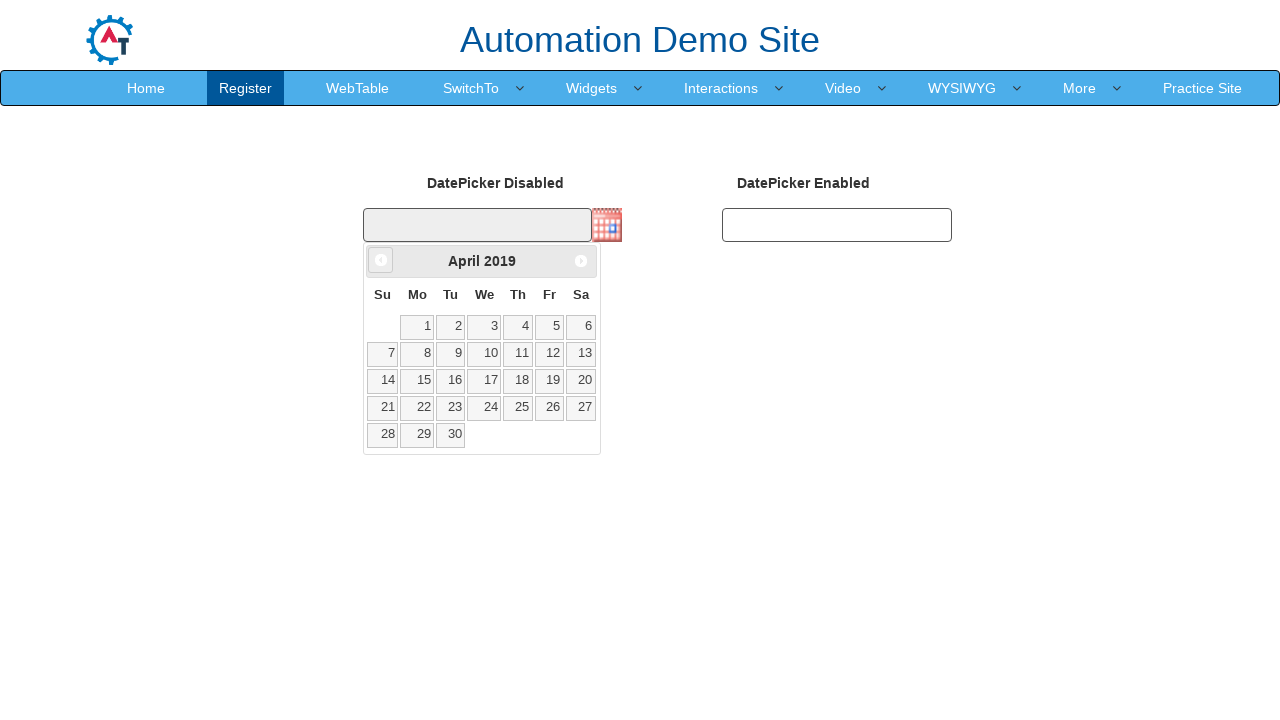

Retrieved current month from date picker
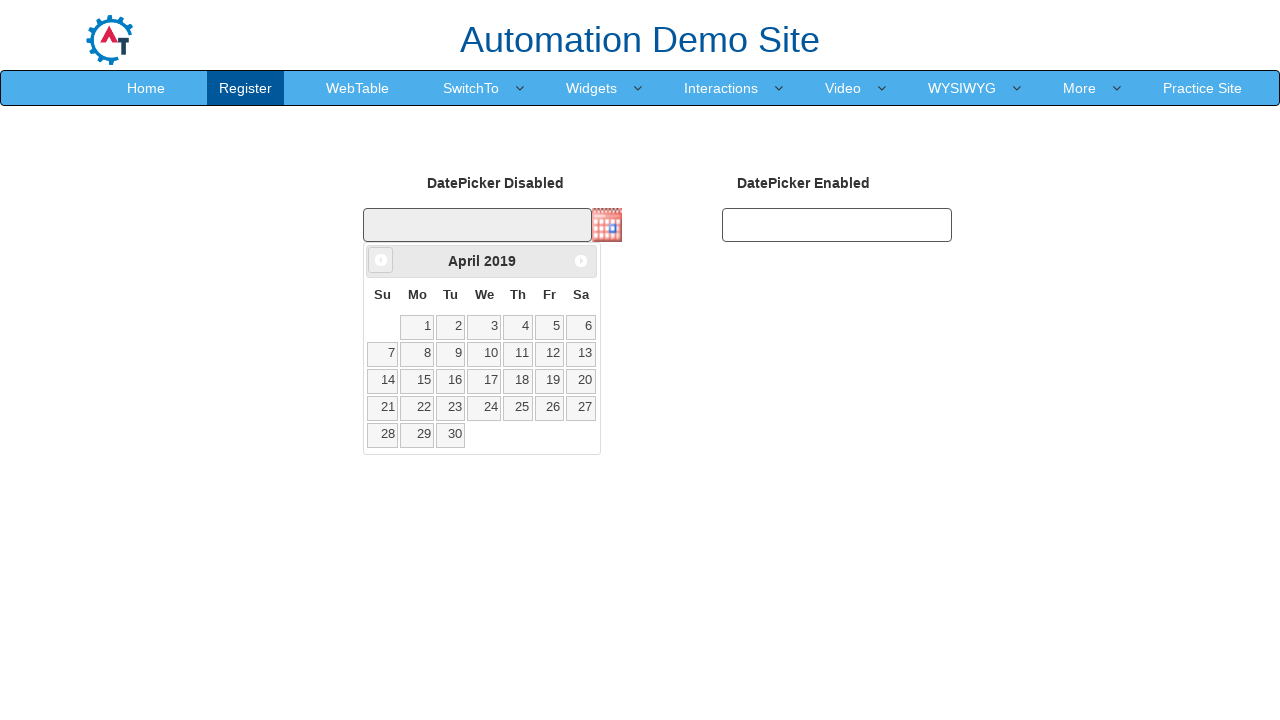

Retrieved current year from date picker: 2019
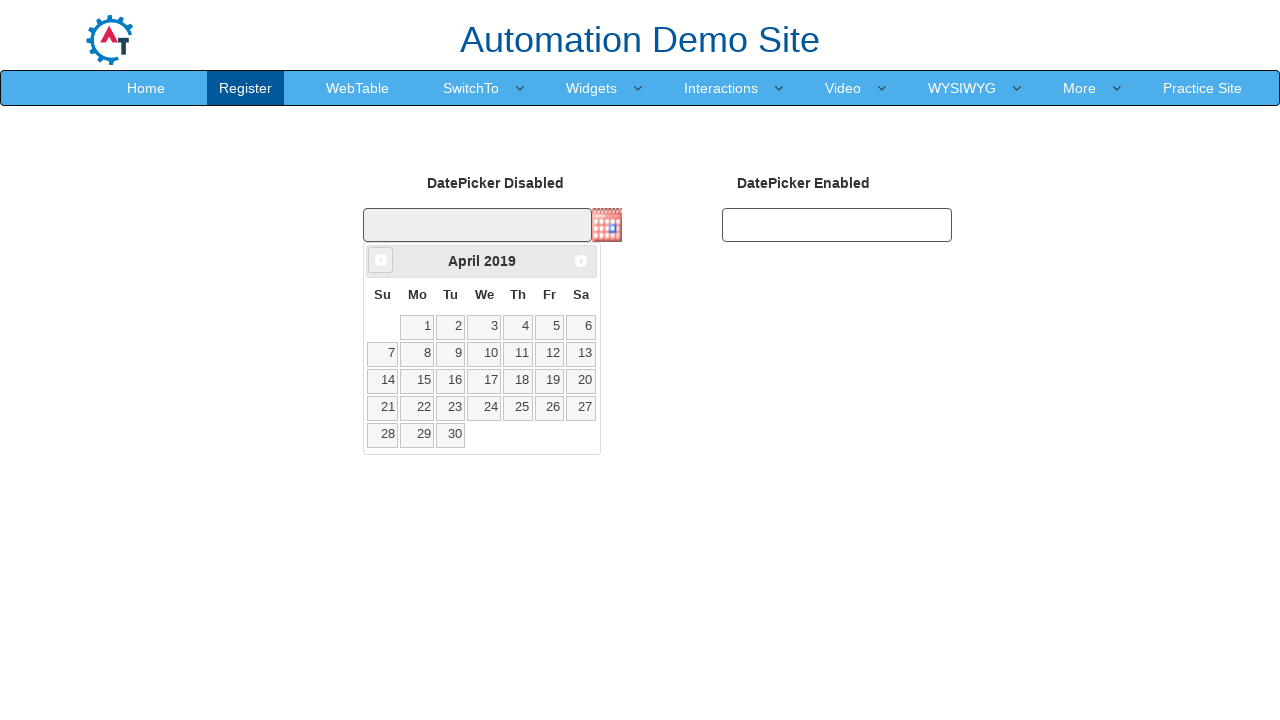

Clicked Previous button to navigate back from April 2019 at (381, 260) on xpath=//span[text()='Prev']
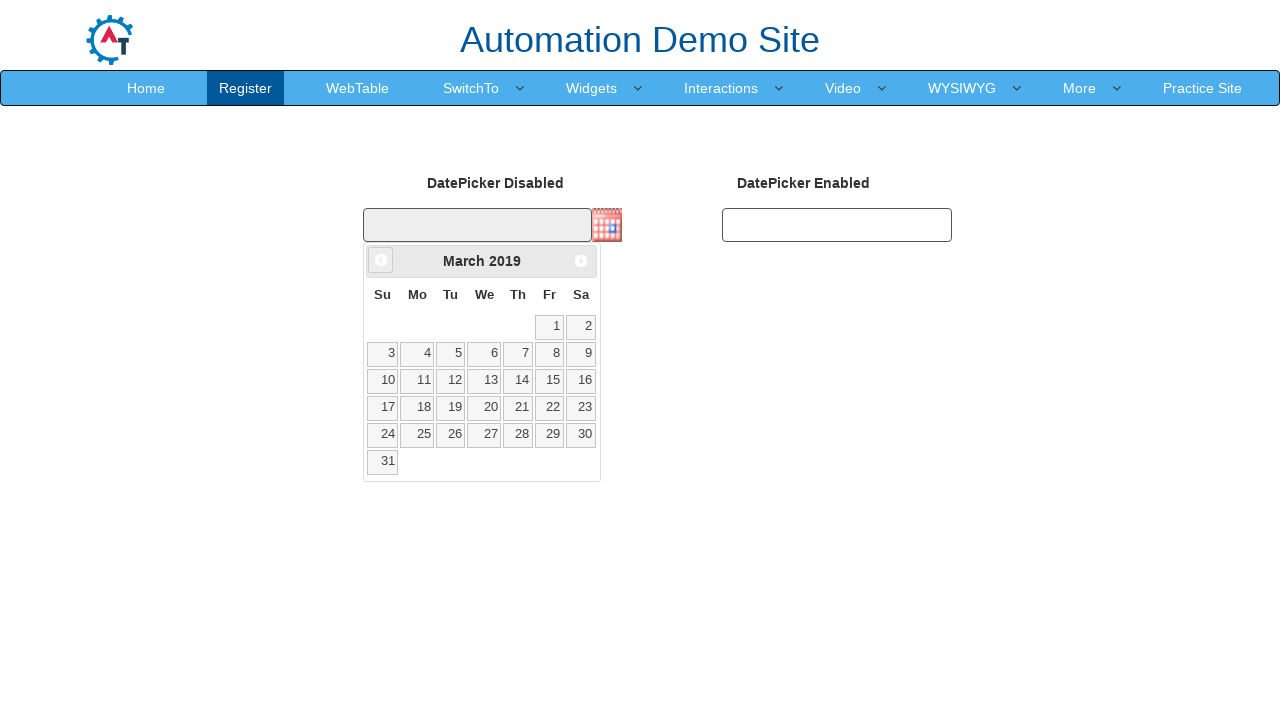

Retrieved current month from date picker
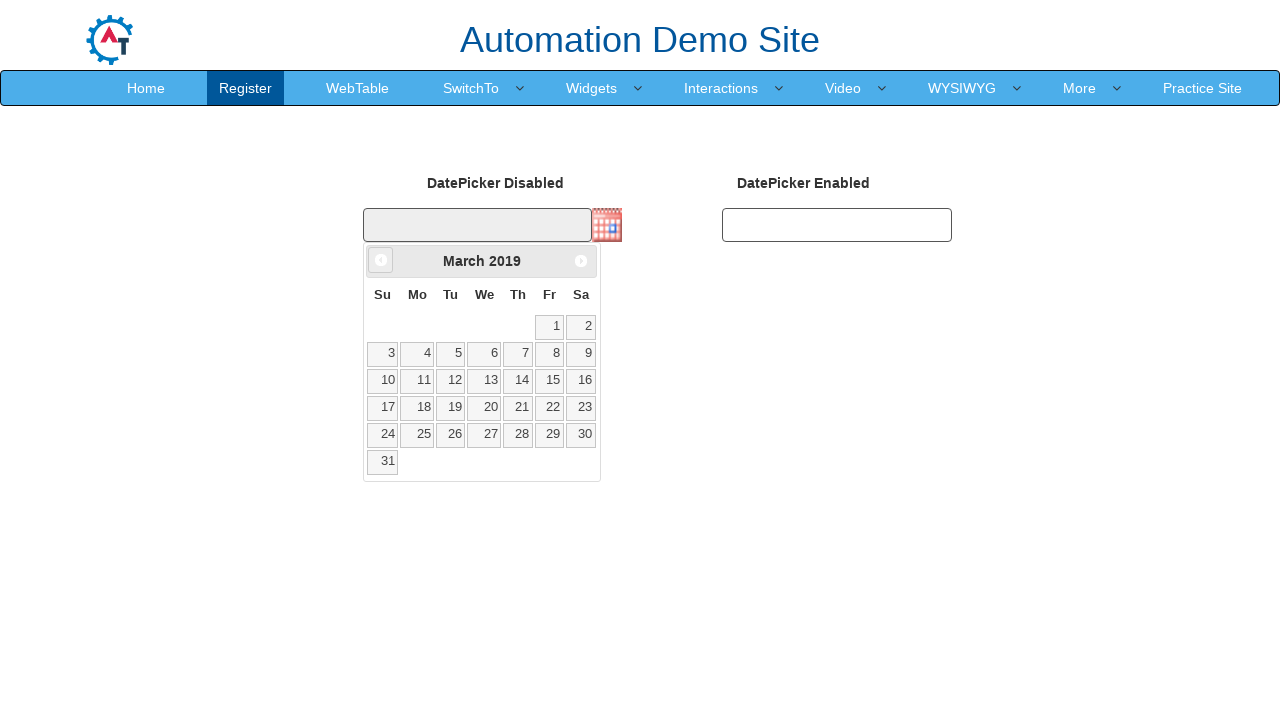

Retrieved current year from date picker: 2019
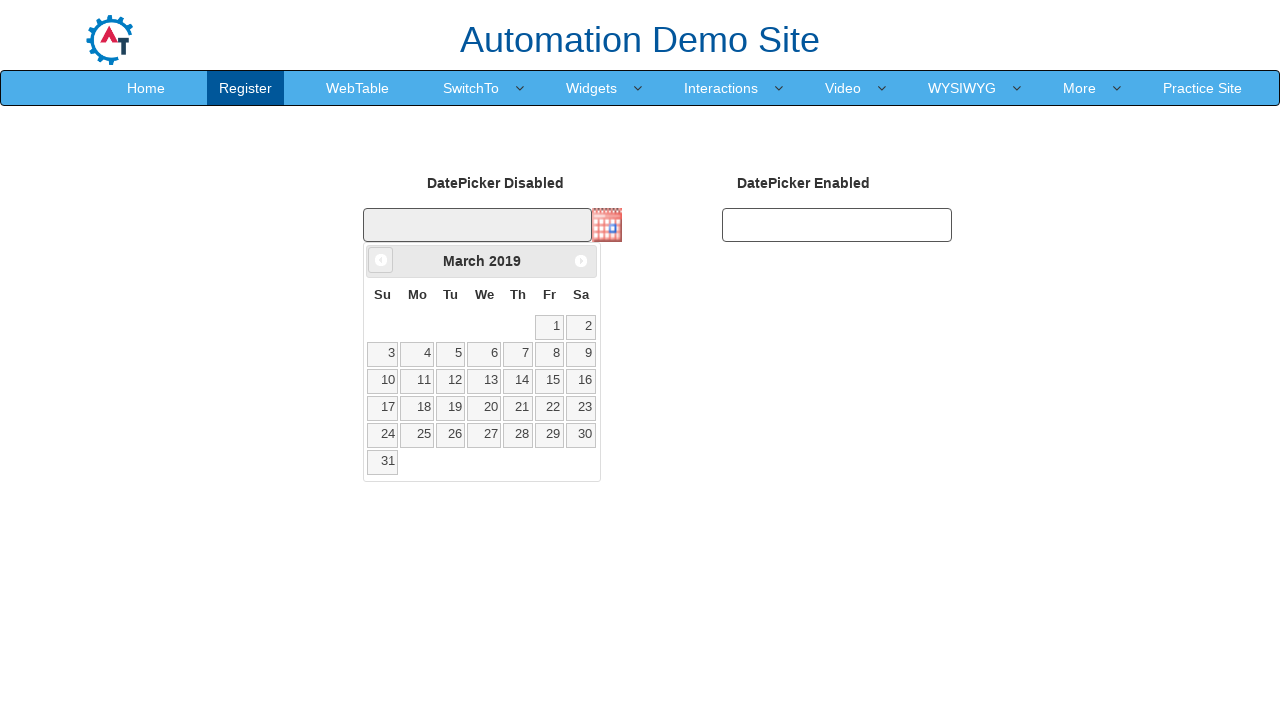

Clicked Previous button to navigate back from March 2019 at (381, 260) on xpath=//span[text()='Prev']
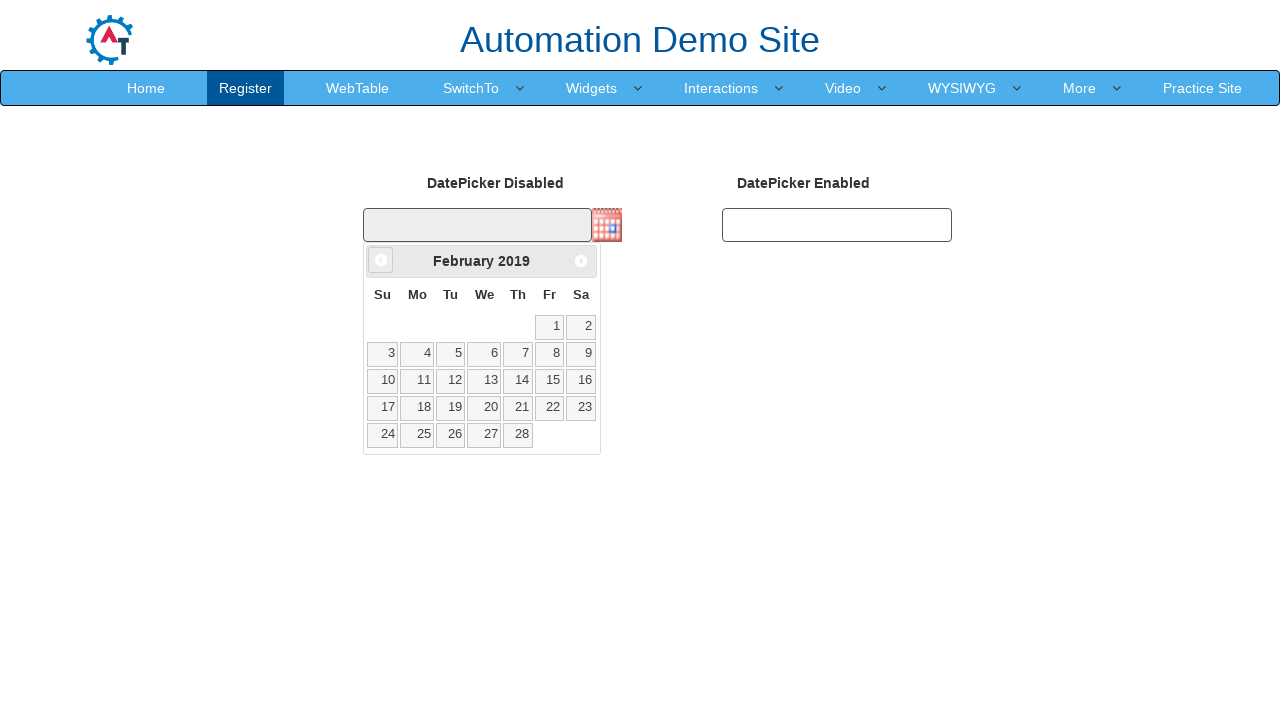

Retrieved current month from date picker
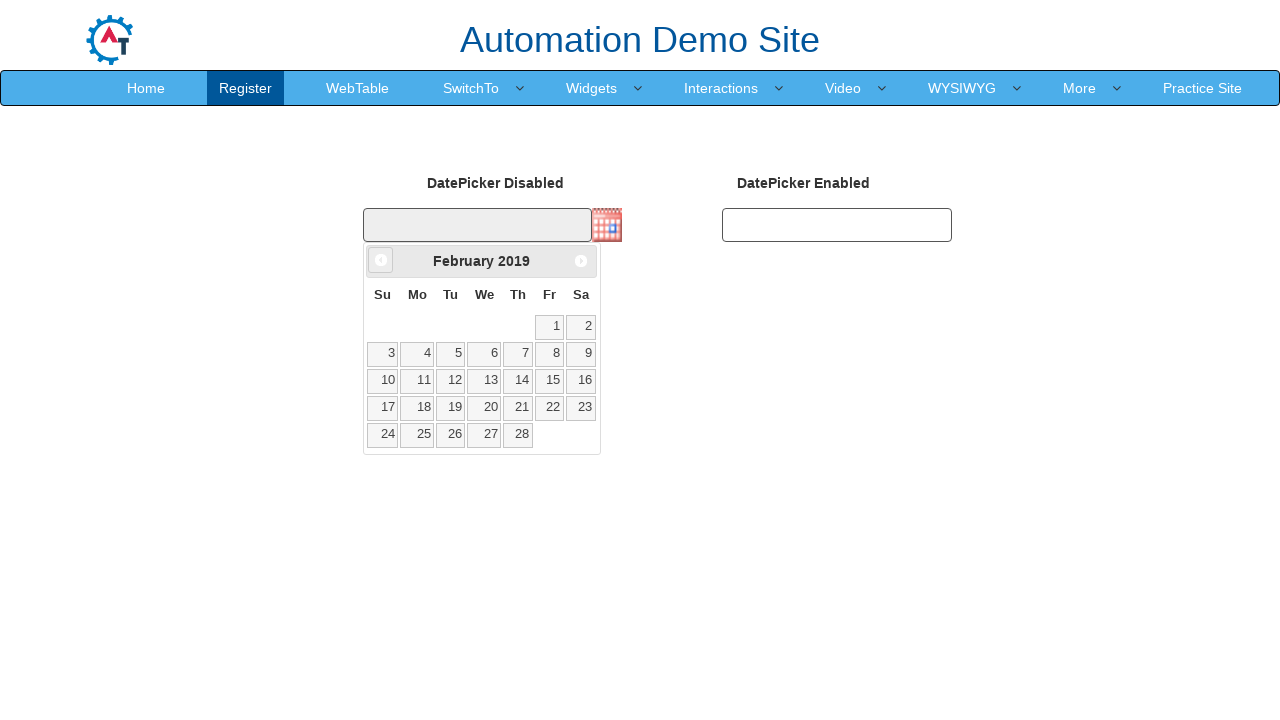

Retrieved current year from date picker: 2019
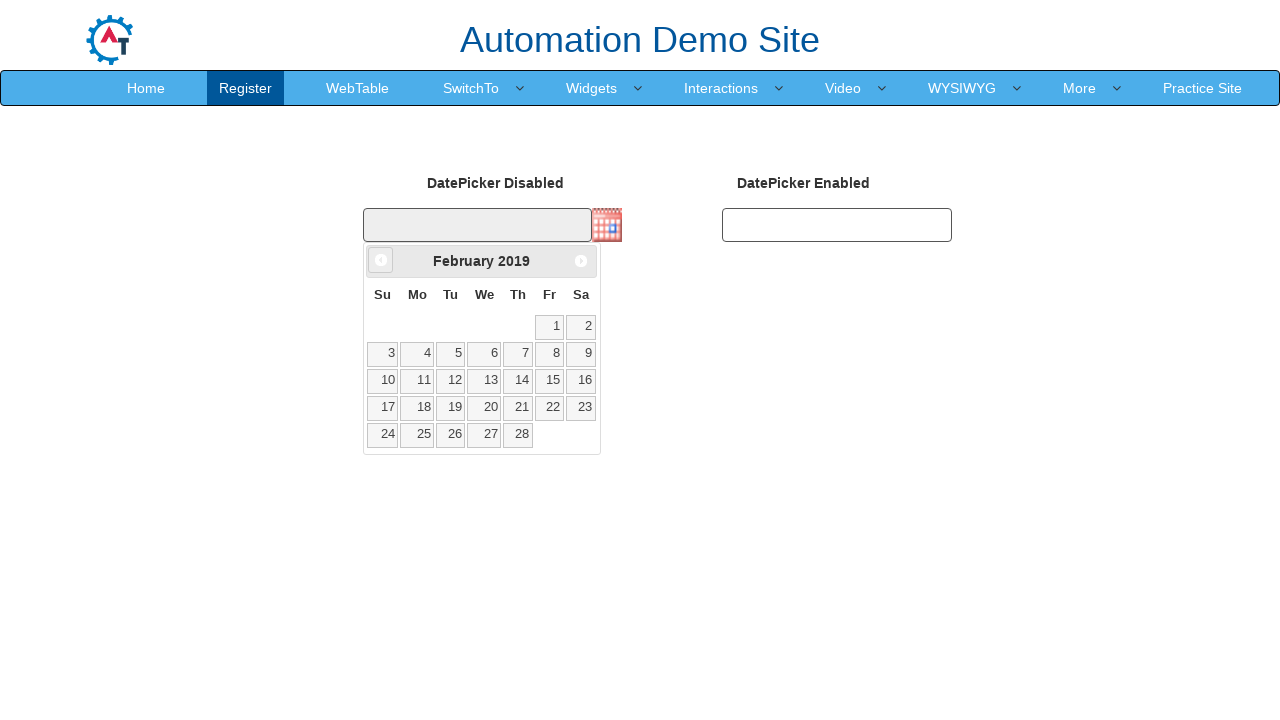

Clicked Previous button to navigate back from February 2019 at (381, 260) on xpath=//span[text()='Prev']
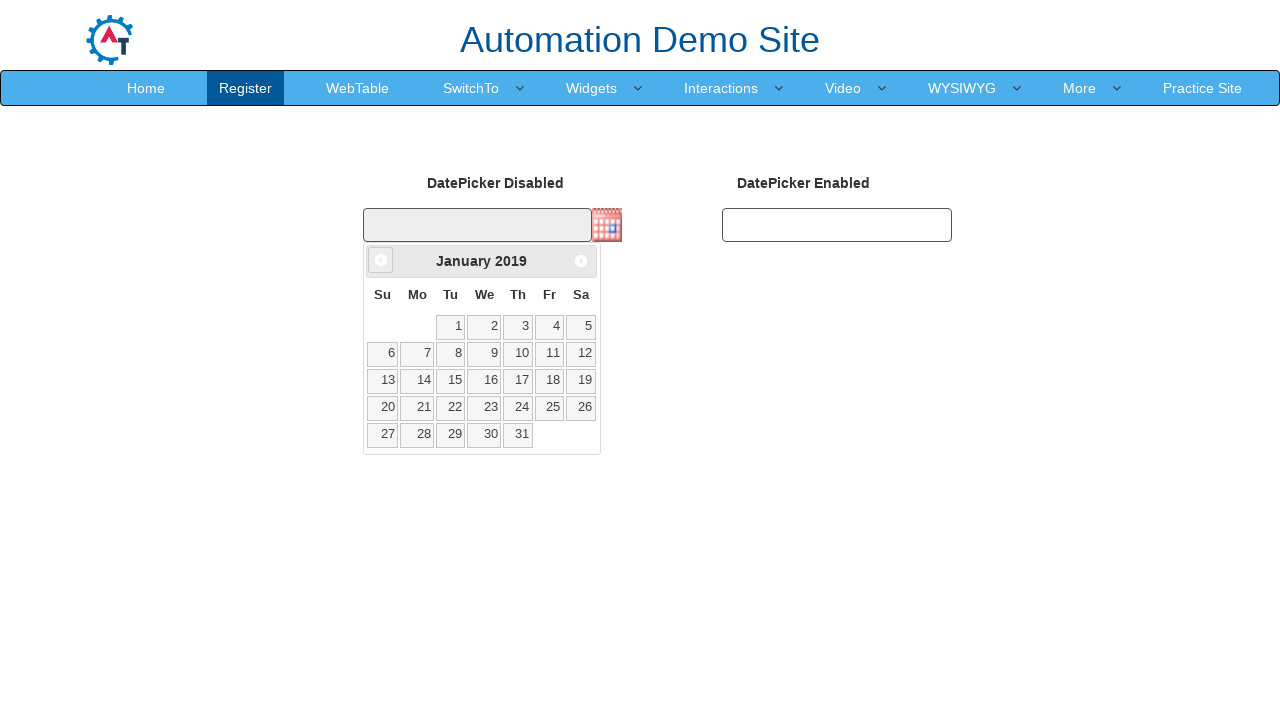

Retrieved current month from date picker
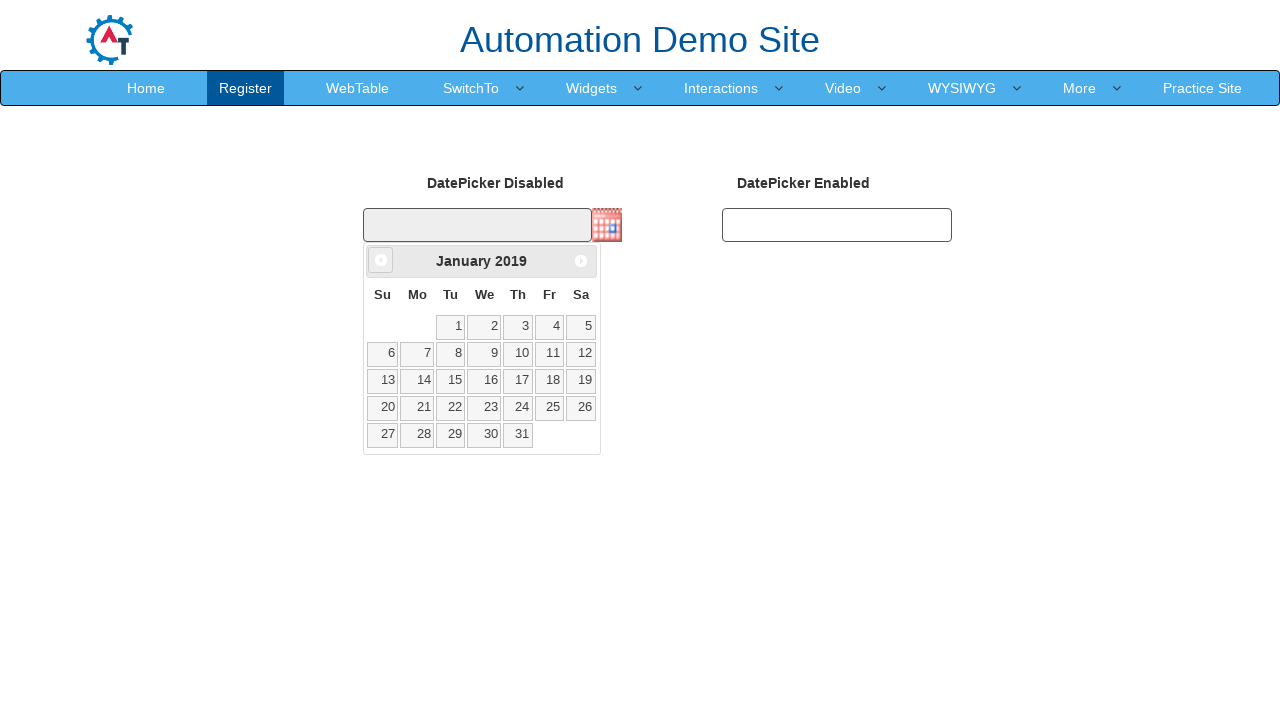

Retrieved current year from date picker: 2019
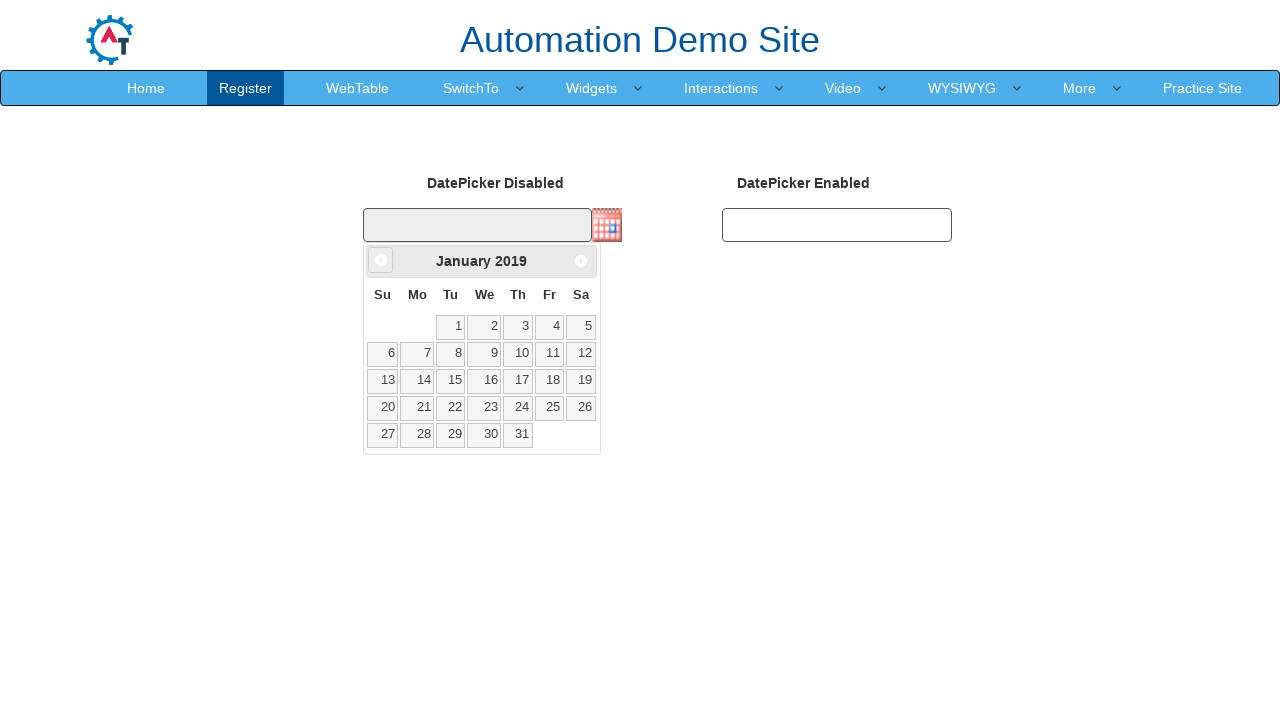

Clicked Previous button to navigate back from January 2019 at (381, 260) on xpath=//span[text()='Prev']
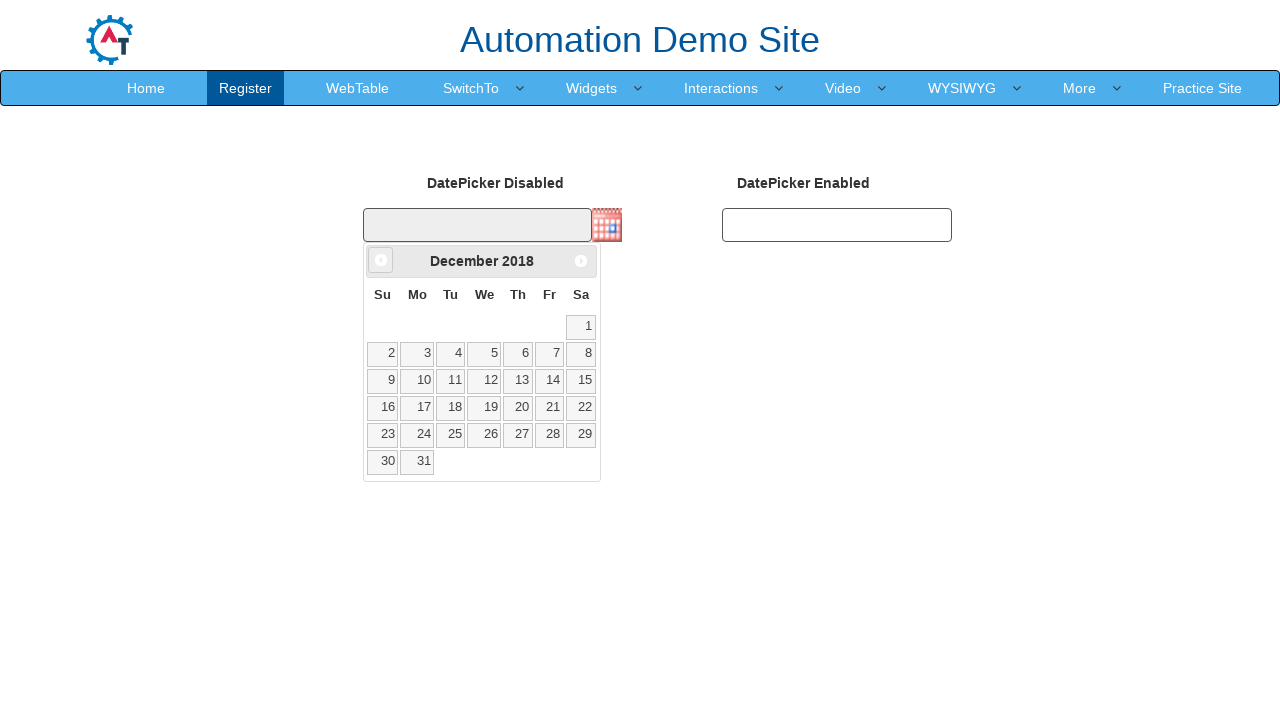

Retrieved current month from date picker
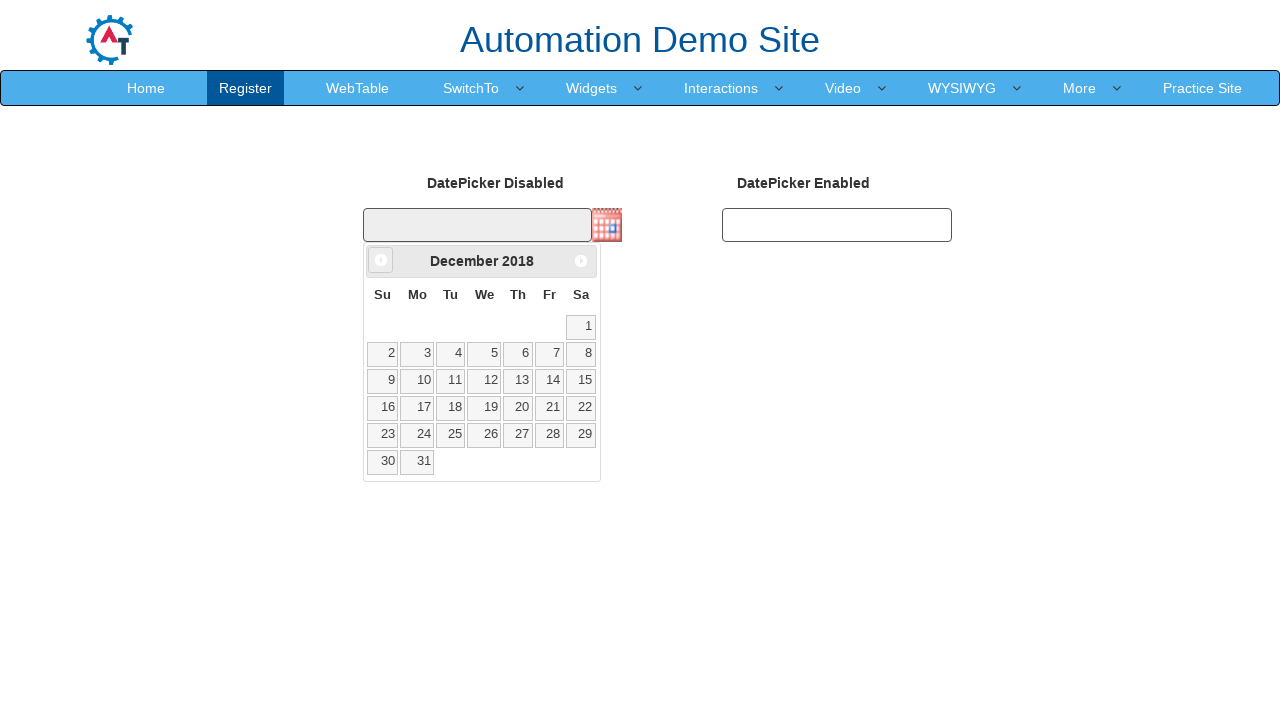

Retrieved current year from date picker: 2018
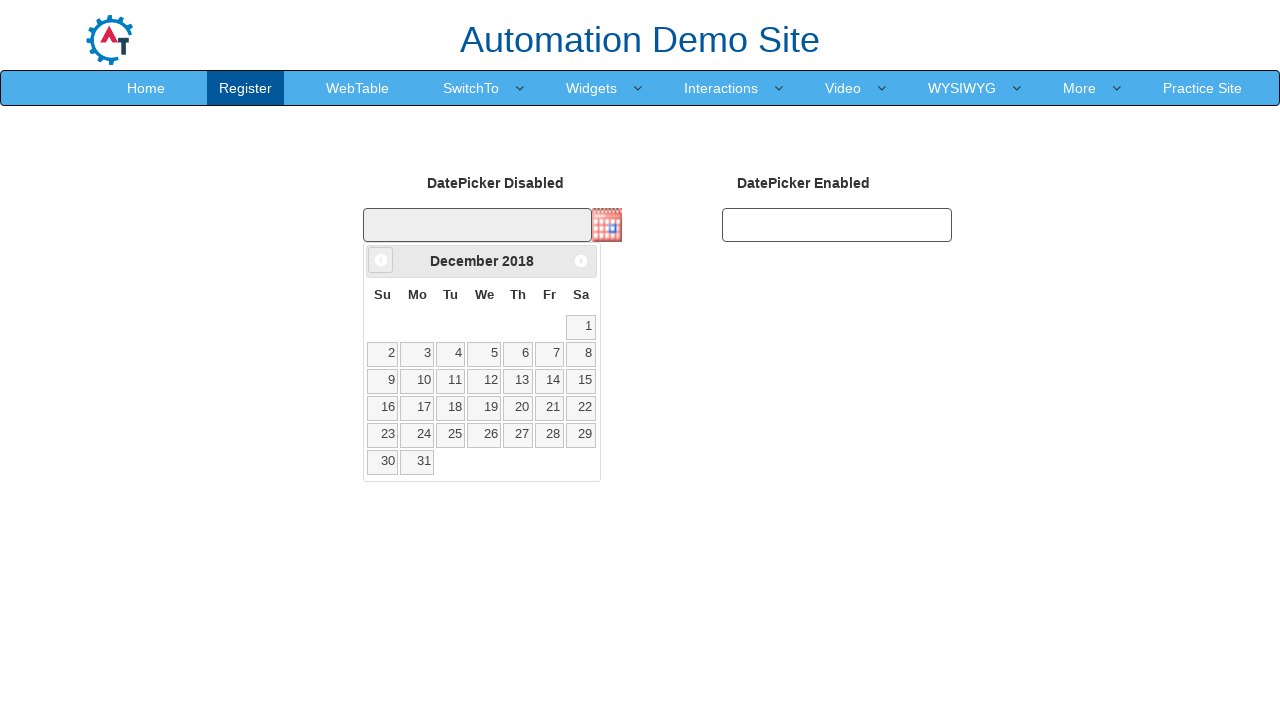

Clicked Previous button to navigate back from December 2018 at (381, 260) on xpath=//span[text()='Prev']
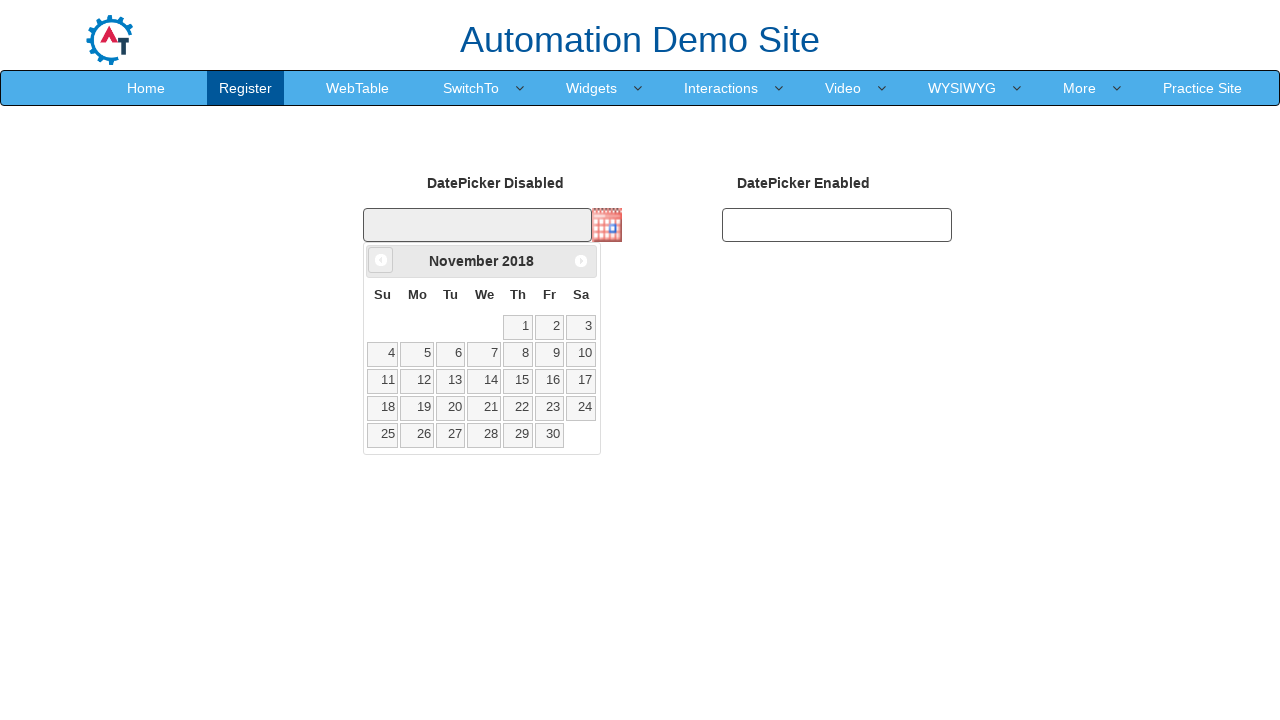

Retrieved current month from date picker
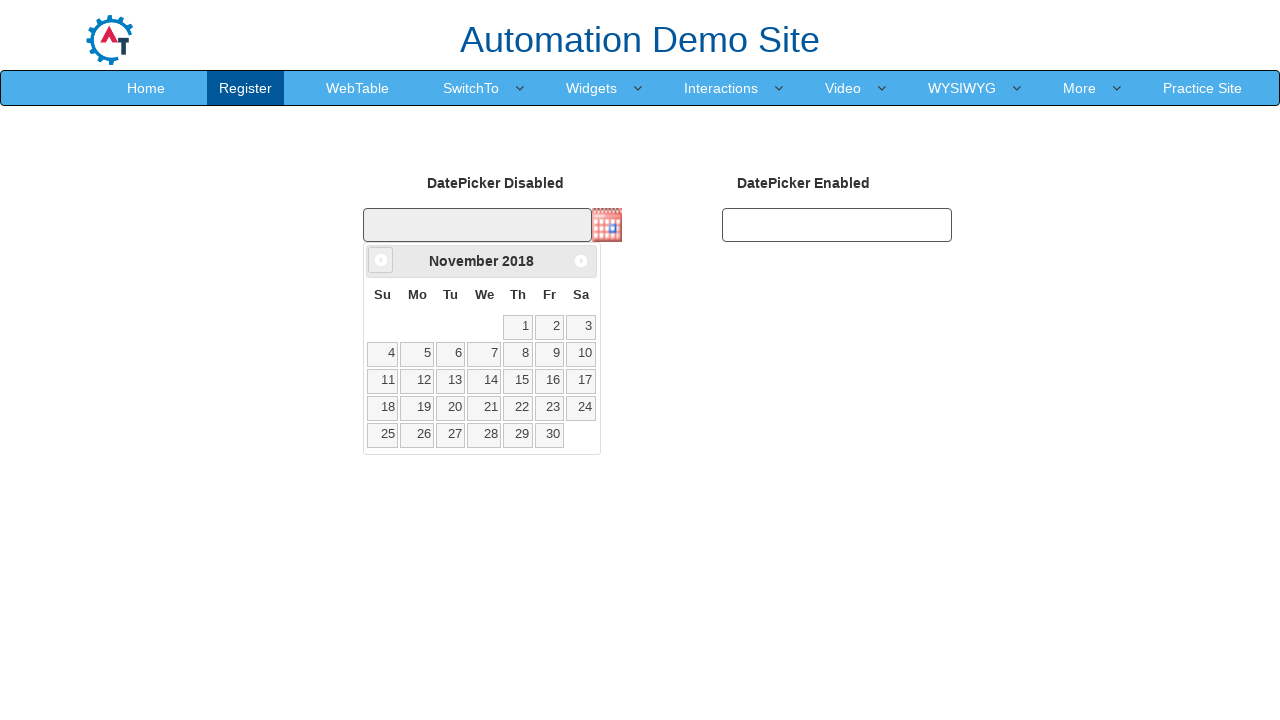

Retrieved current year from date picker: 2018
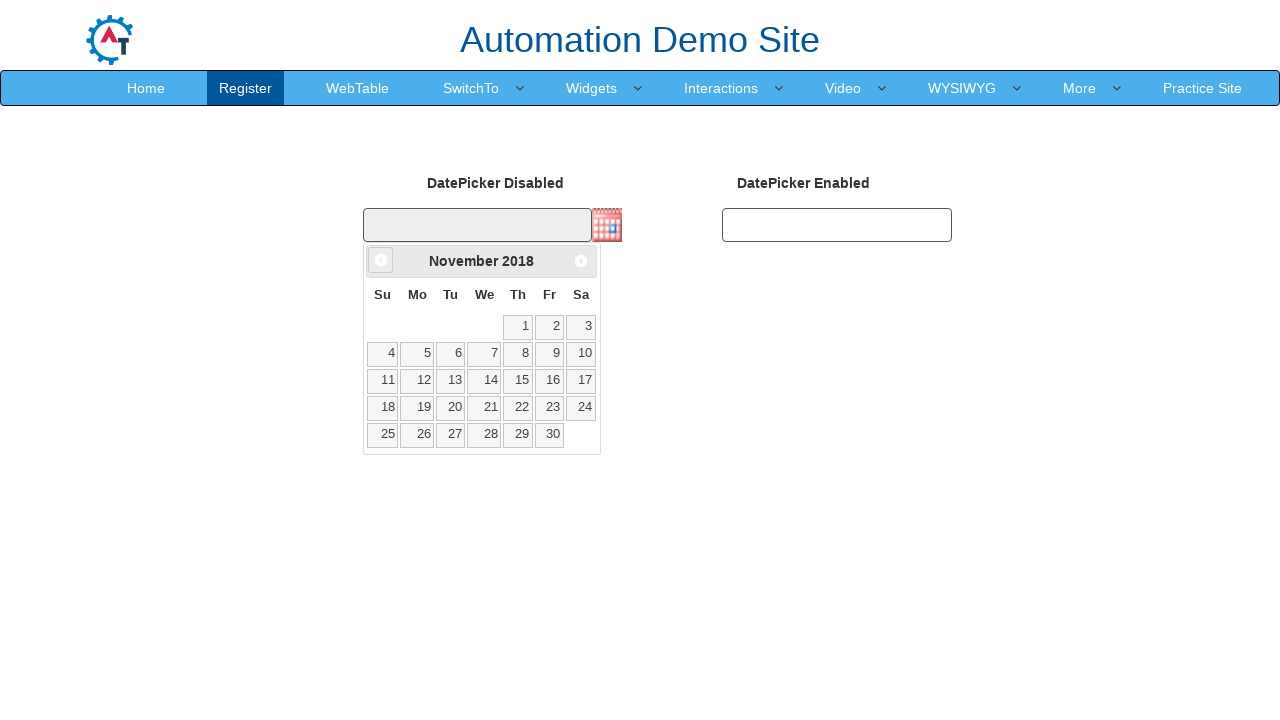

Clicked Previous button to navigate back from November 2018 at (381, 260) on xpath=//span[text()='Prev']
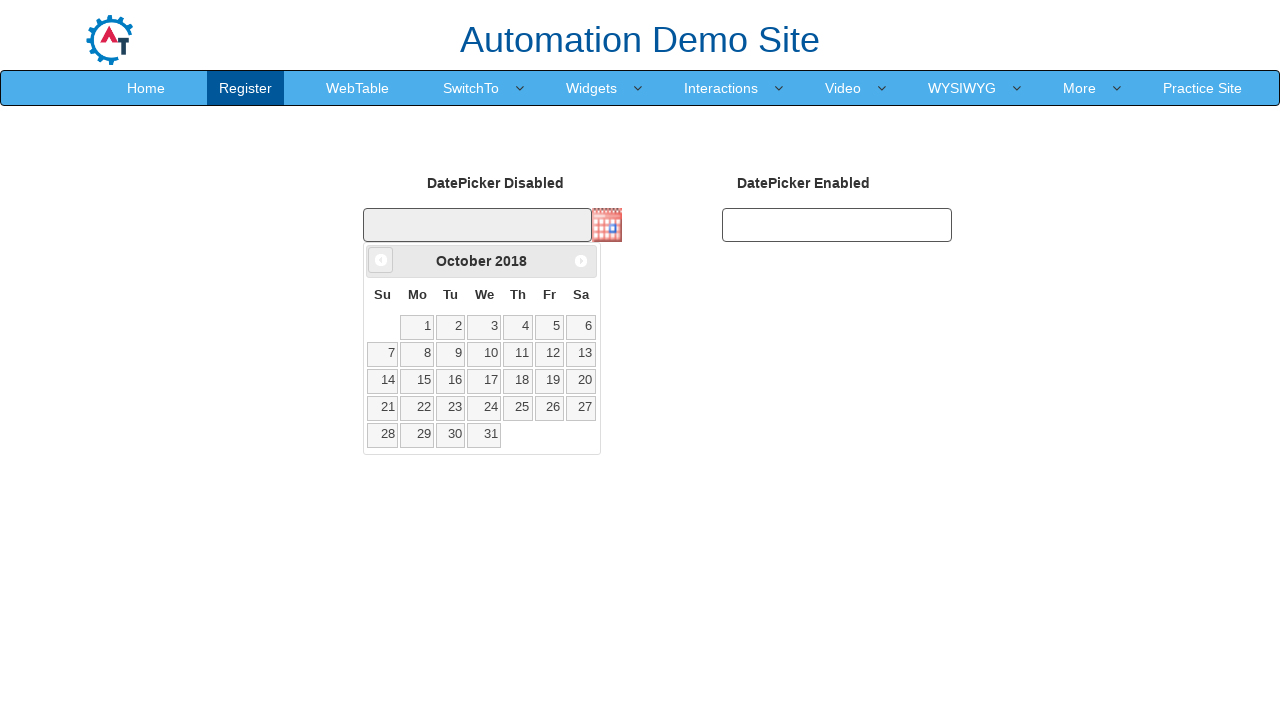

Retrieved current month from date picker
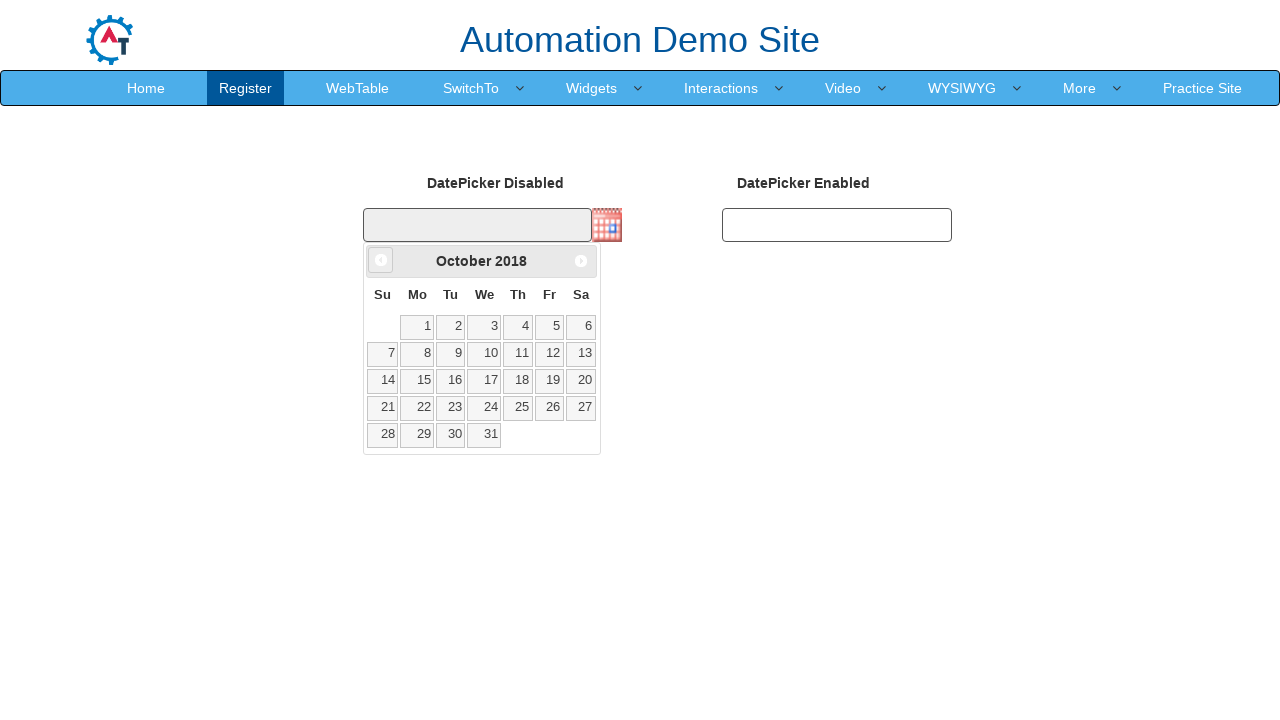

Retrieved current year from date picker: 2018
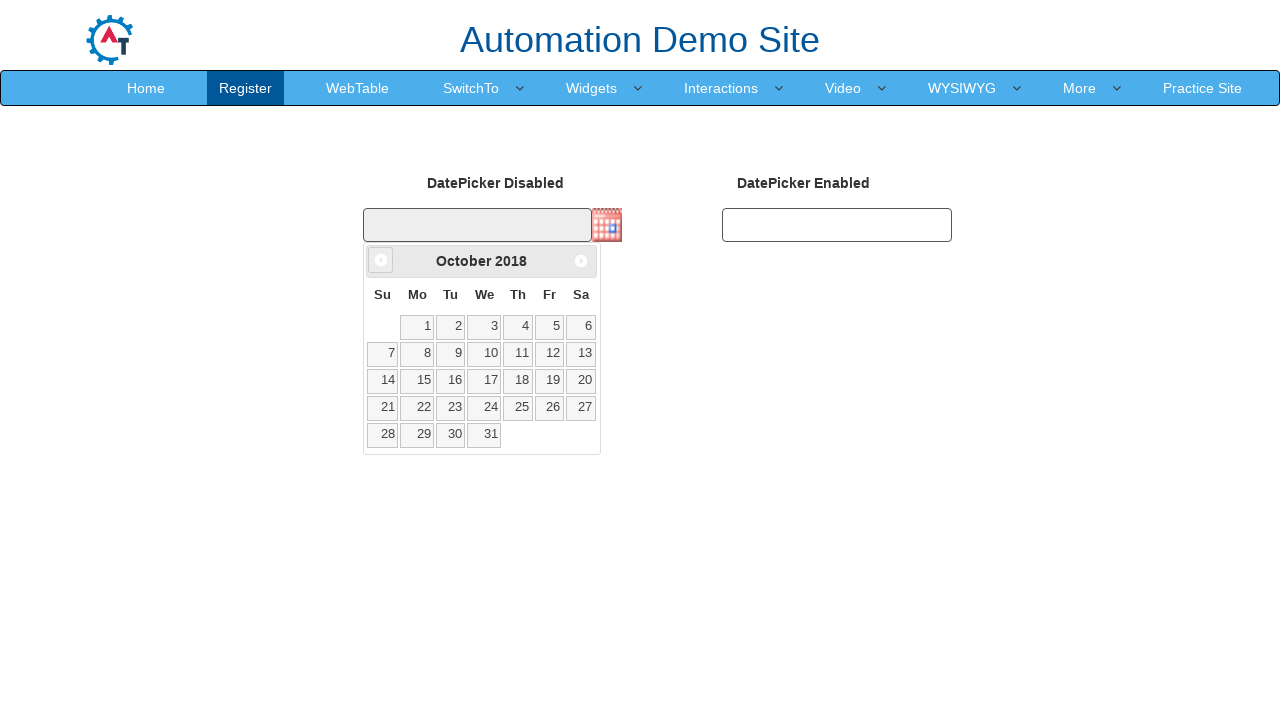

Clicked Previous button to navigate back from October 2018 at (381, 260) on xpath=//span[text()='Prev']
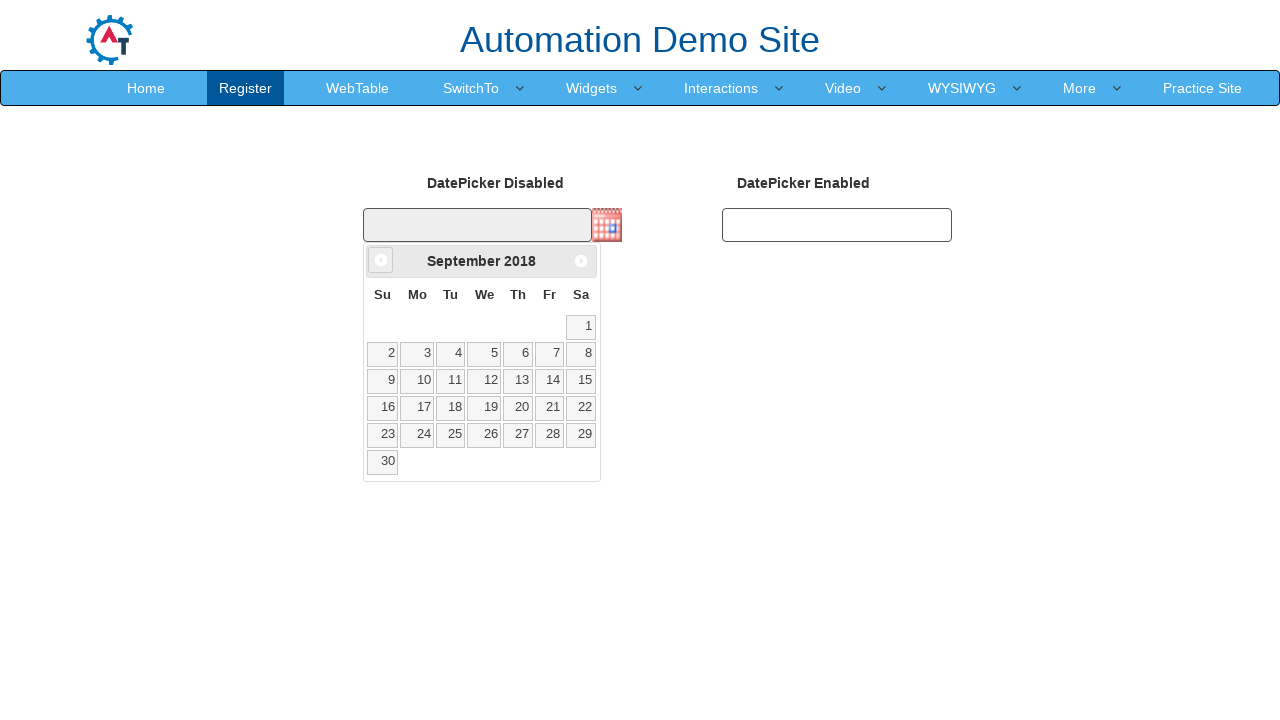

Retrieved current month from date picker
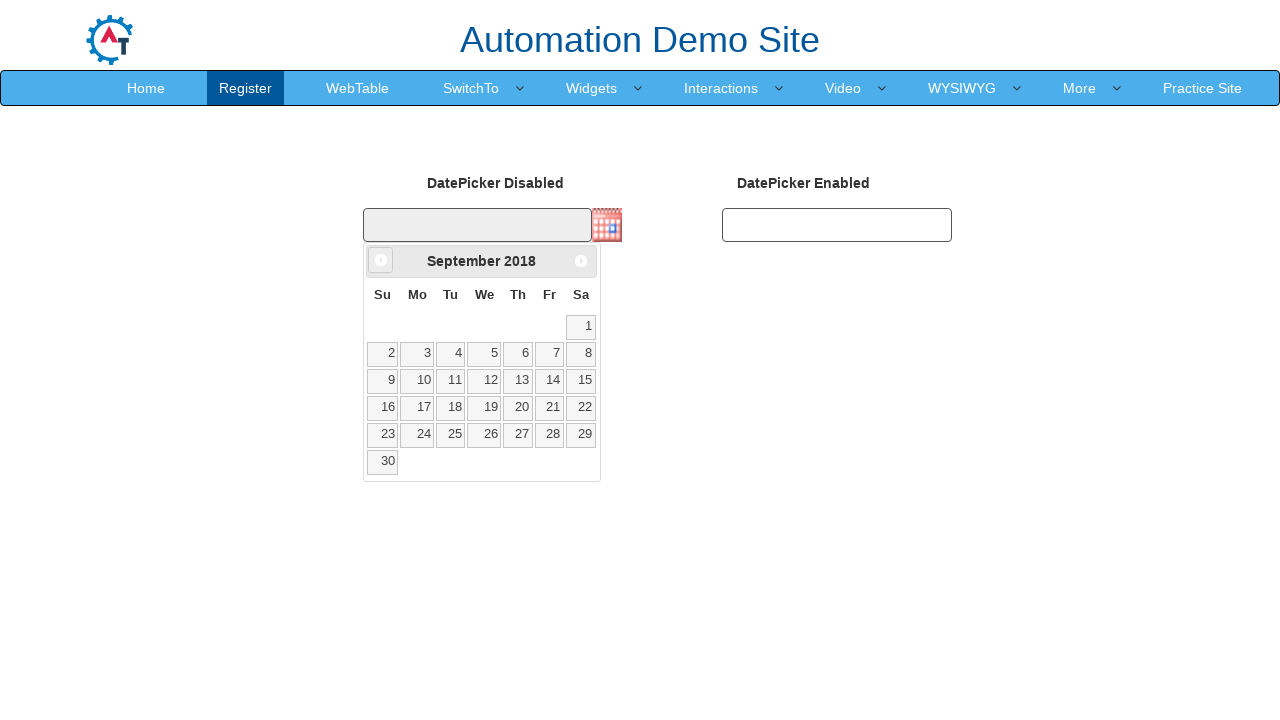

Retrieved current year from date picker: 2018
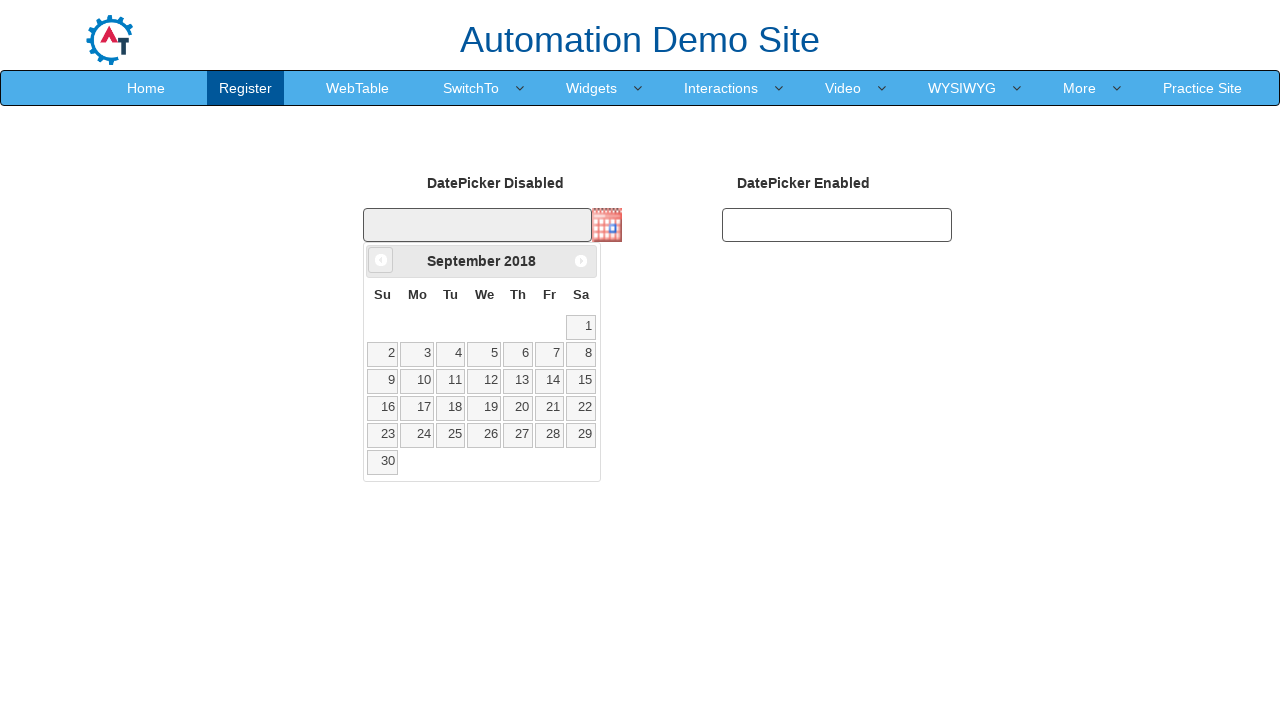

Clicked Previous button to navigate back from September 2018 at (381, 260) on xpath=//span[text()='Prev']
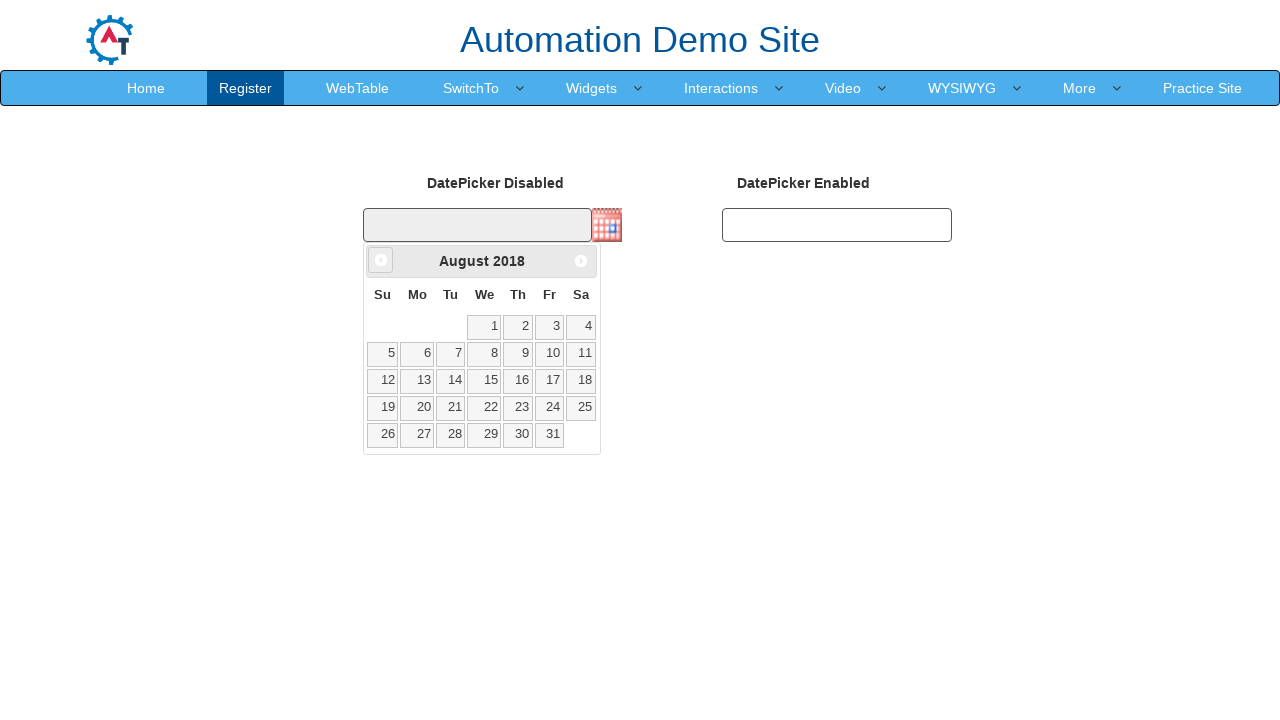

Retrieved current month from date picker
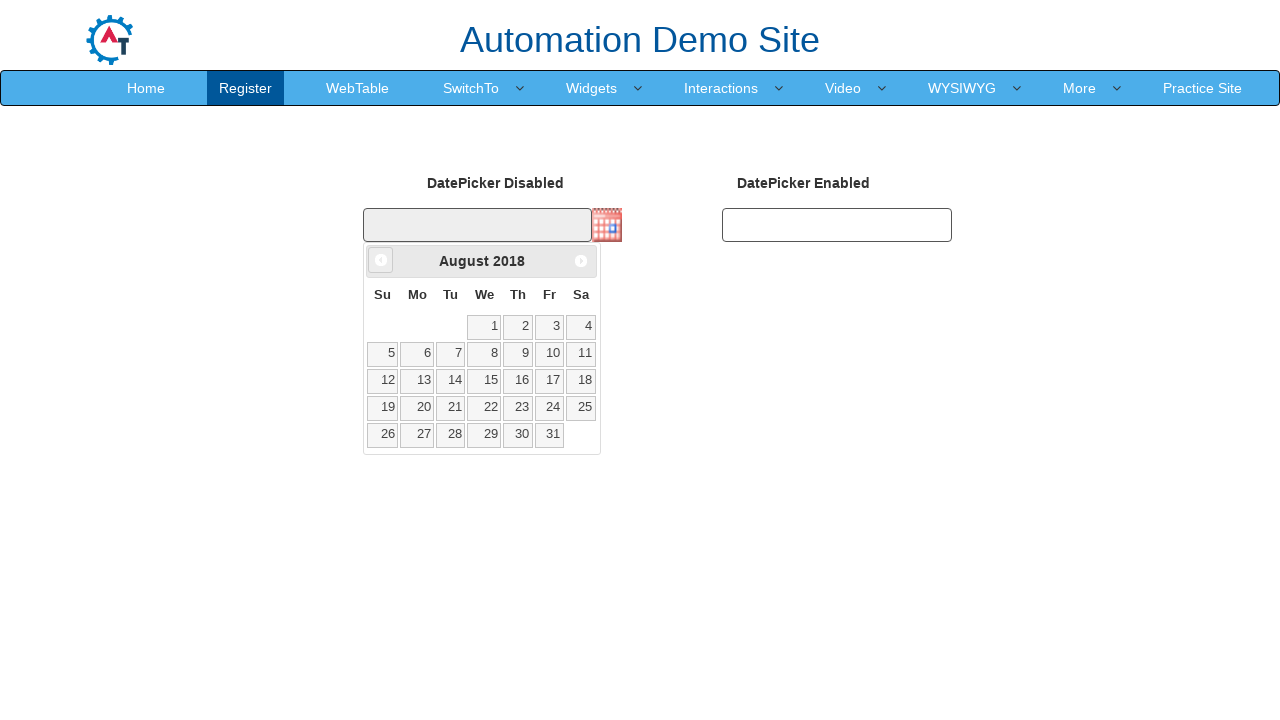

Retrieved current year from date picker: 2018
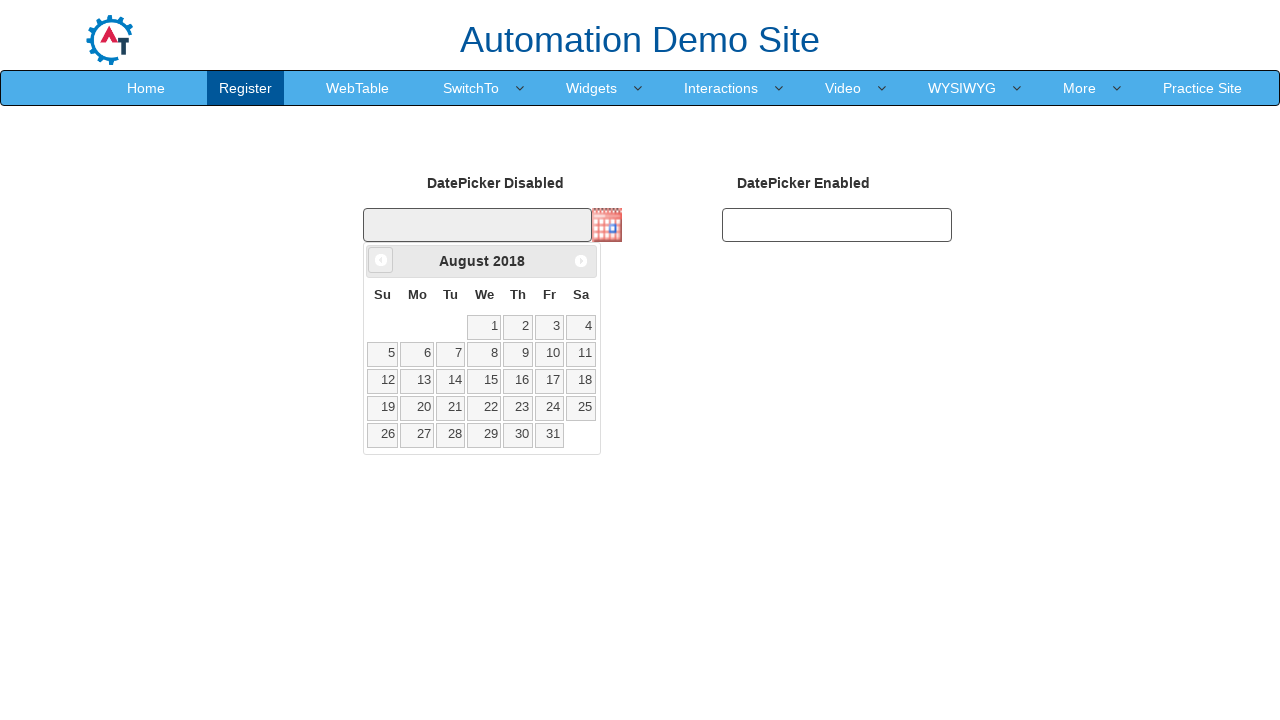

Clicked Previous button to navigate back from August 2018 at (381, 260) on xpath=//span[text()='Prev']
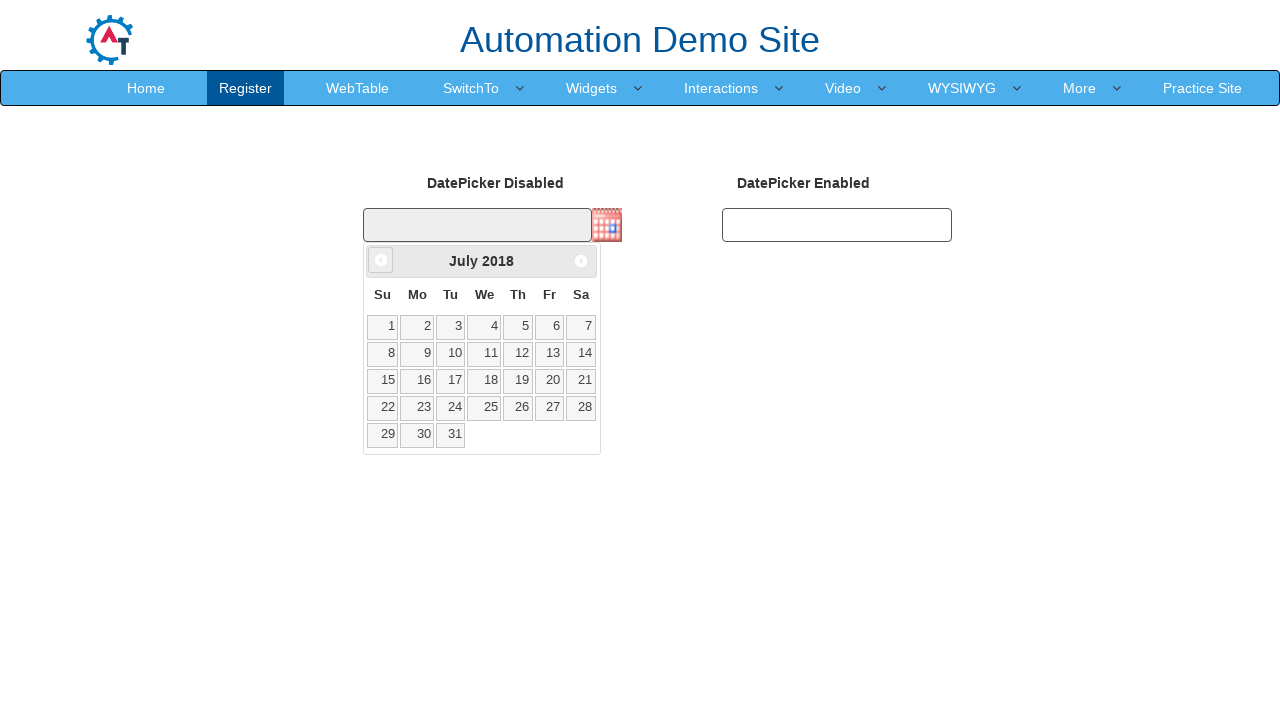

Retrieved current month from date picker
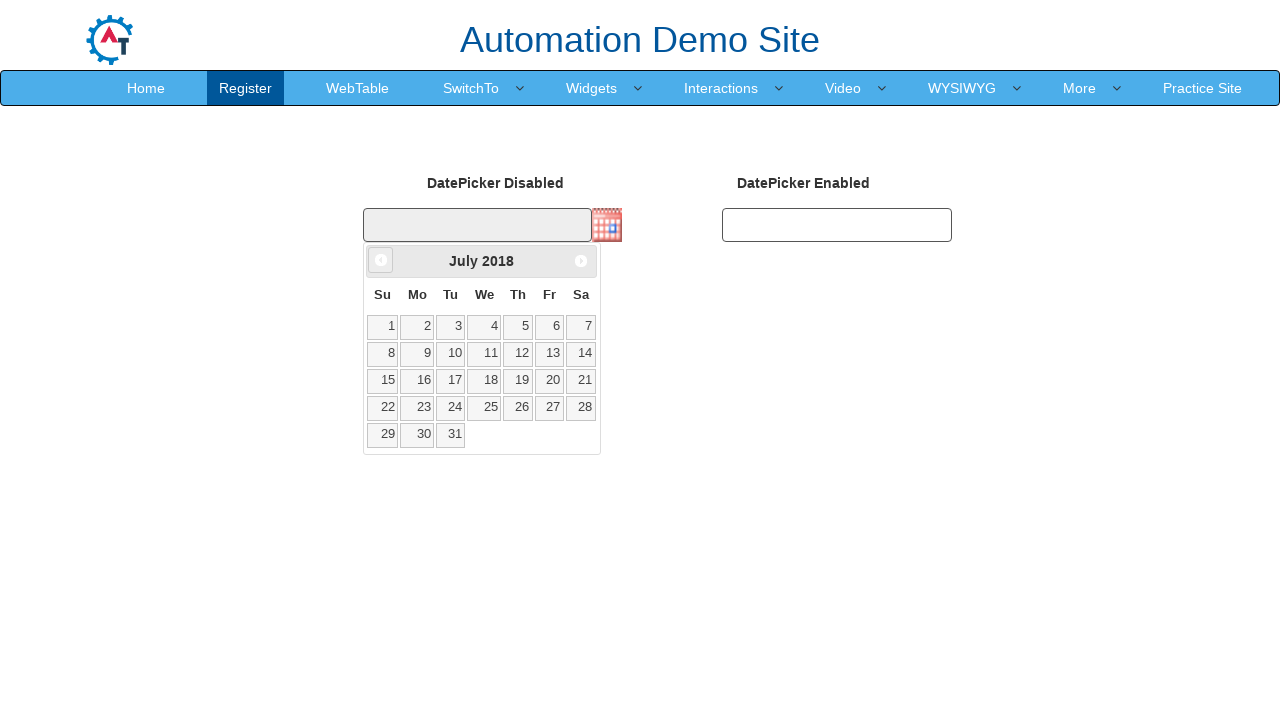

Retrieved current year from date picker: 2018
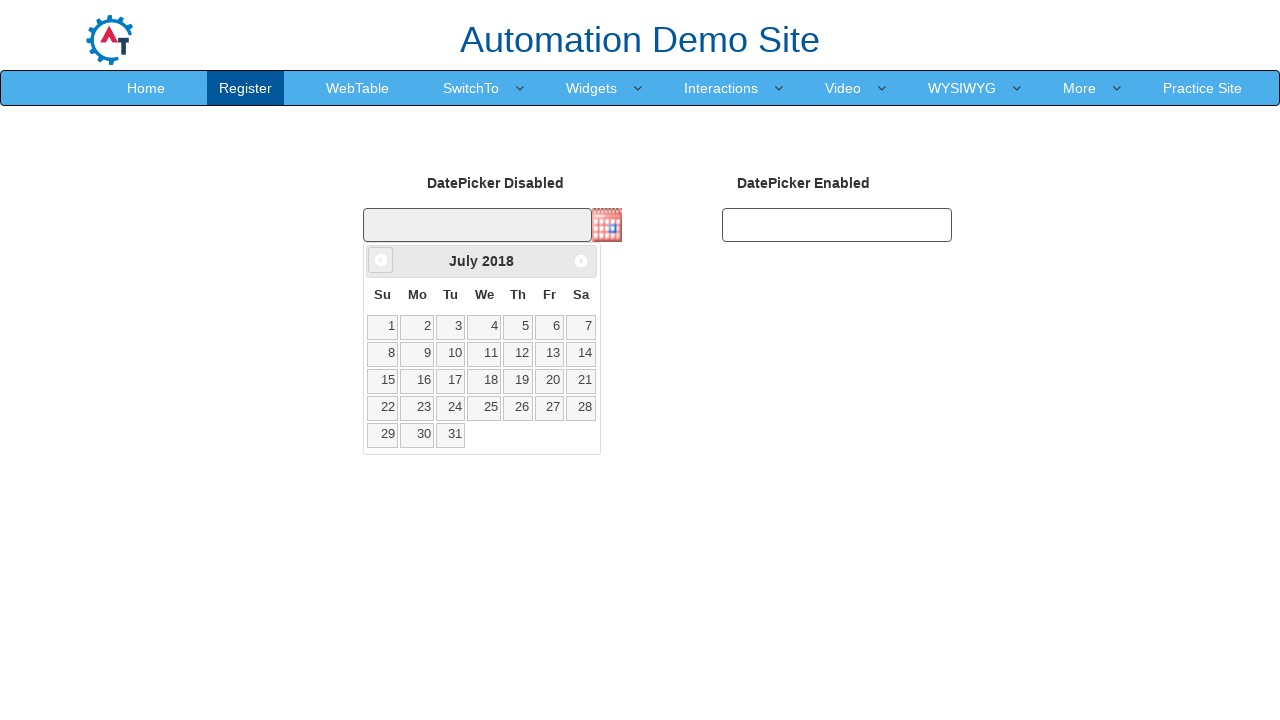

Clicked Previous button to navigate back from July 2018 at (381, 260) on xpath=//span[text()='Prev']
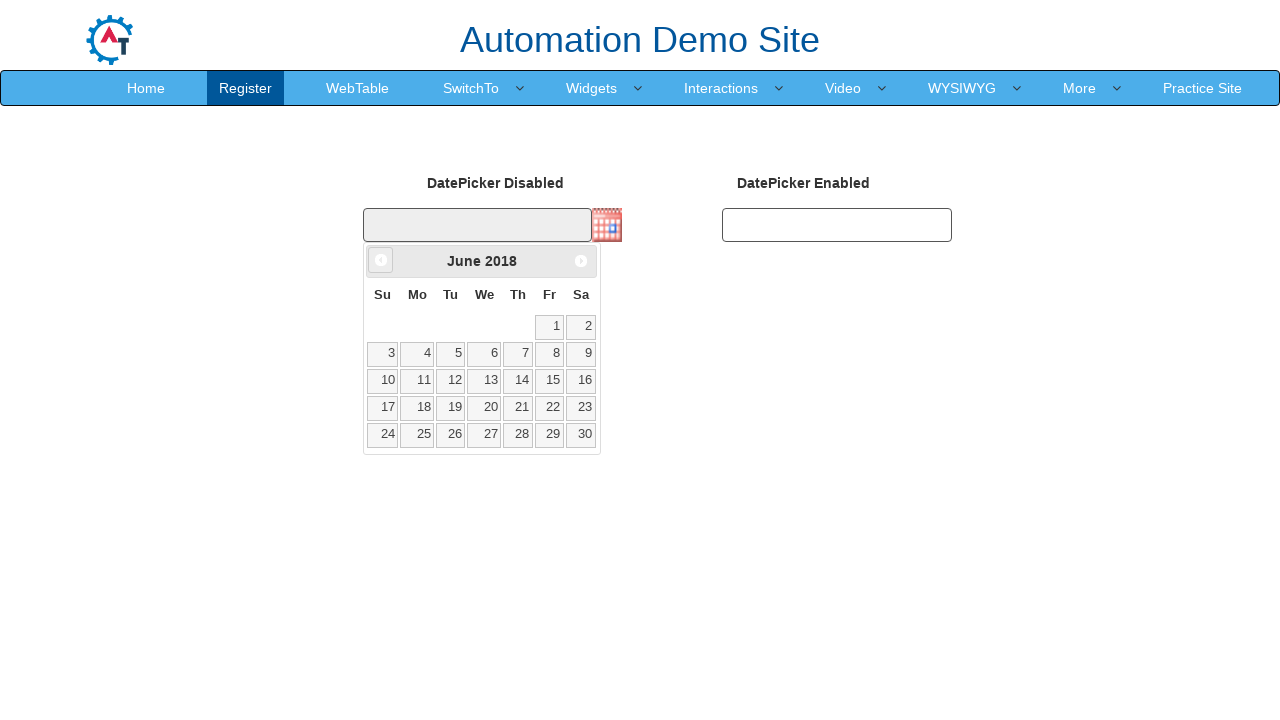

Retrieved current month from date picker
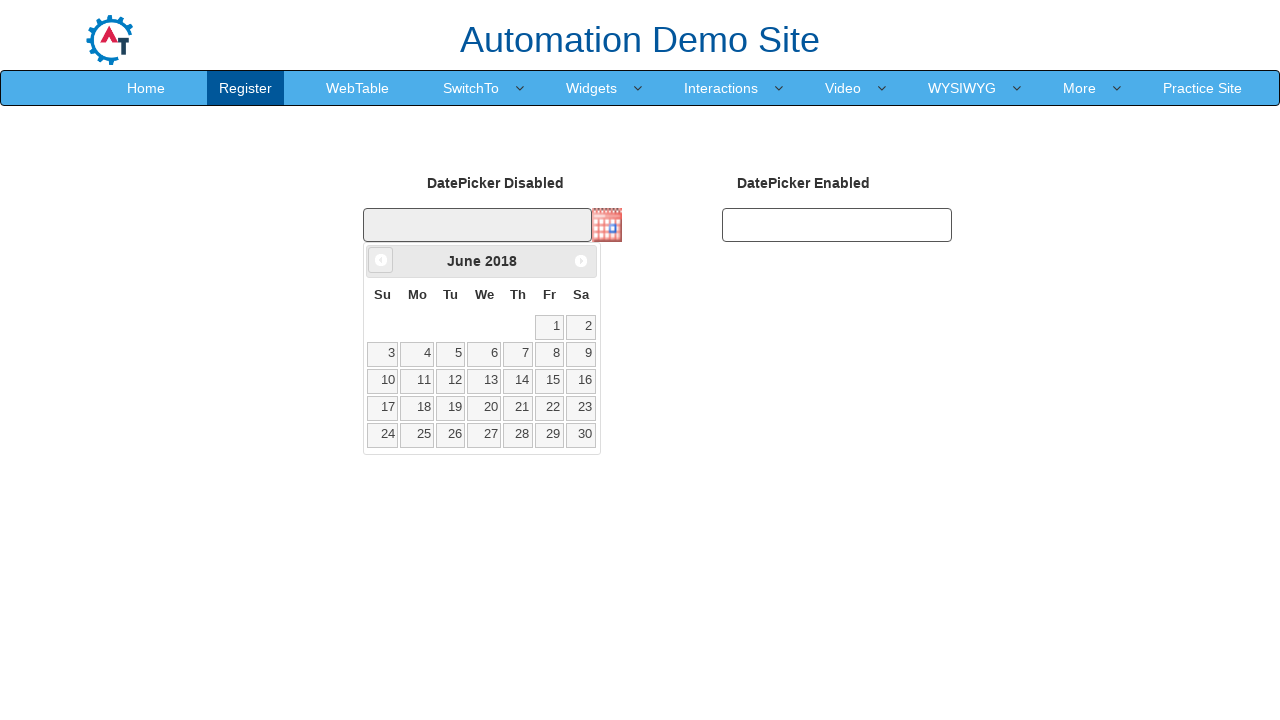

Retrieved current year from date picker: 2018
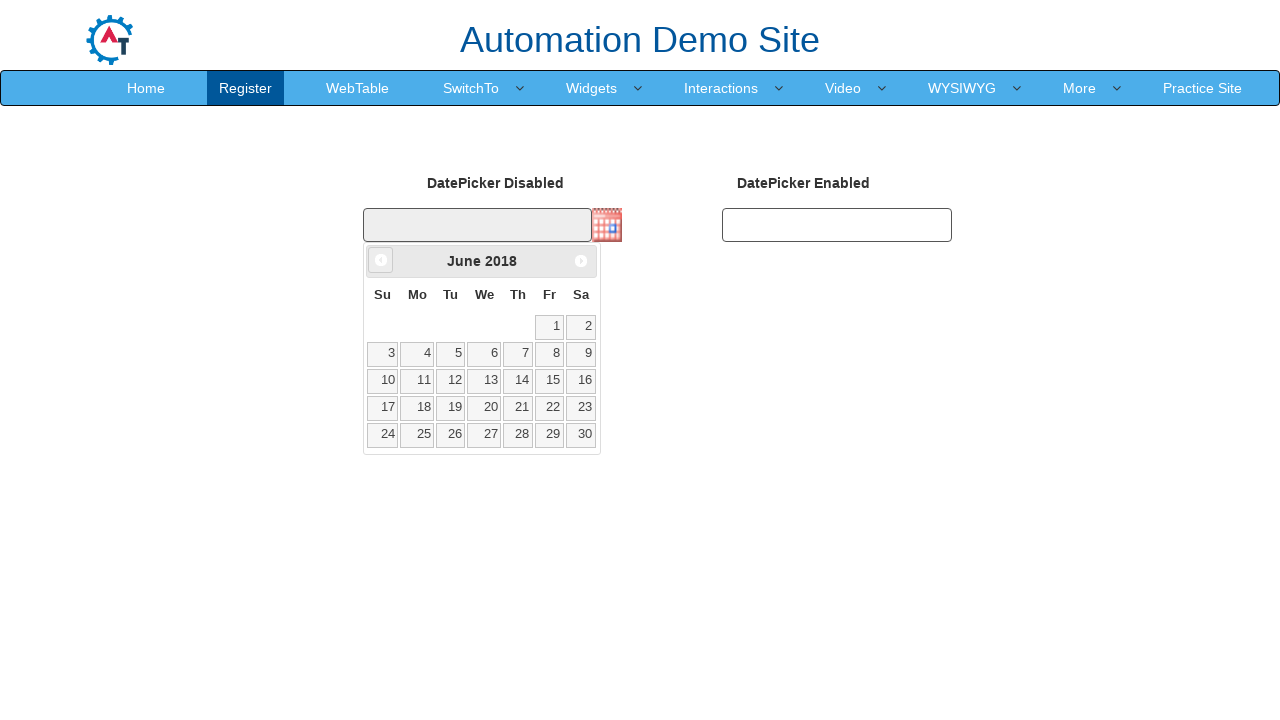

Clicked Previous button to navigate back from June 2018 at (381, 260) on xpath=//span[text()='Prev']
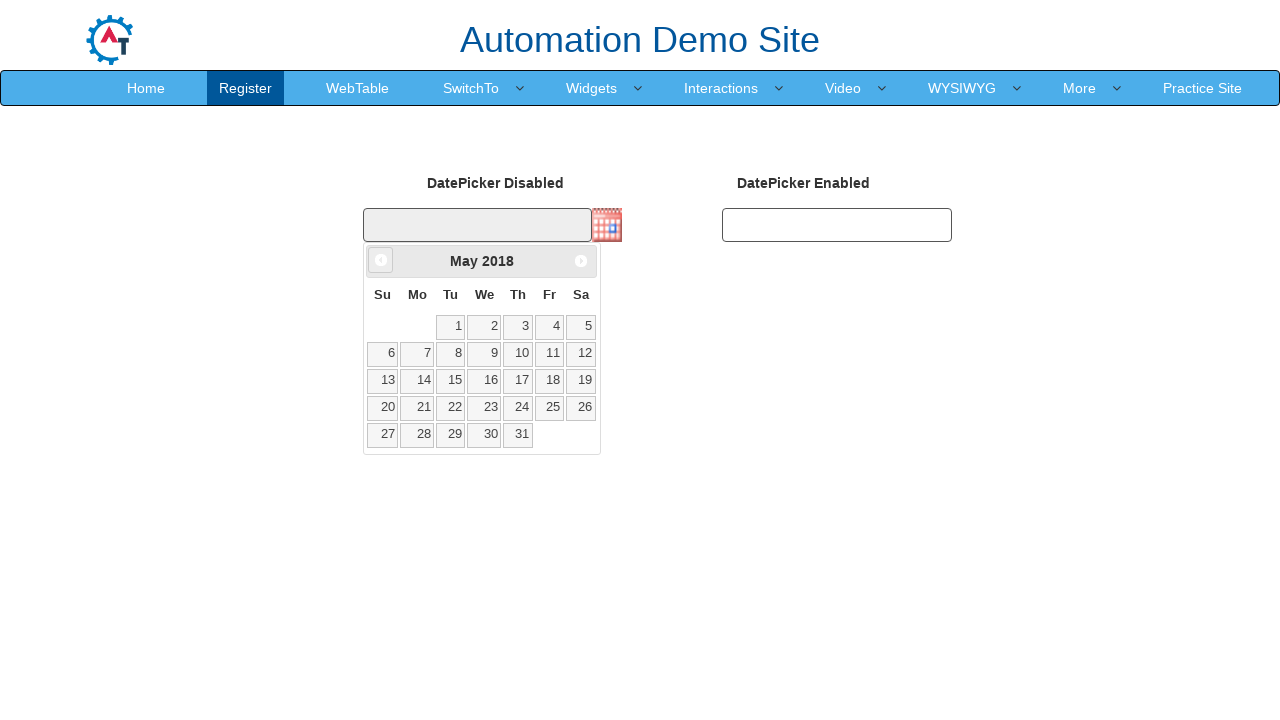

Retrieved current month from date picker
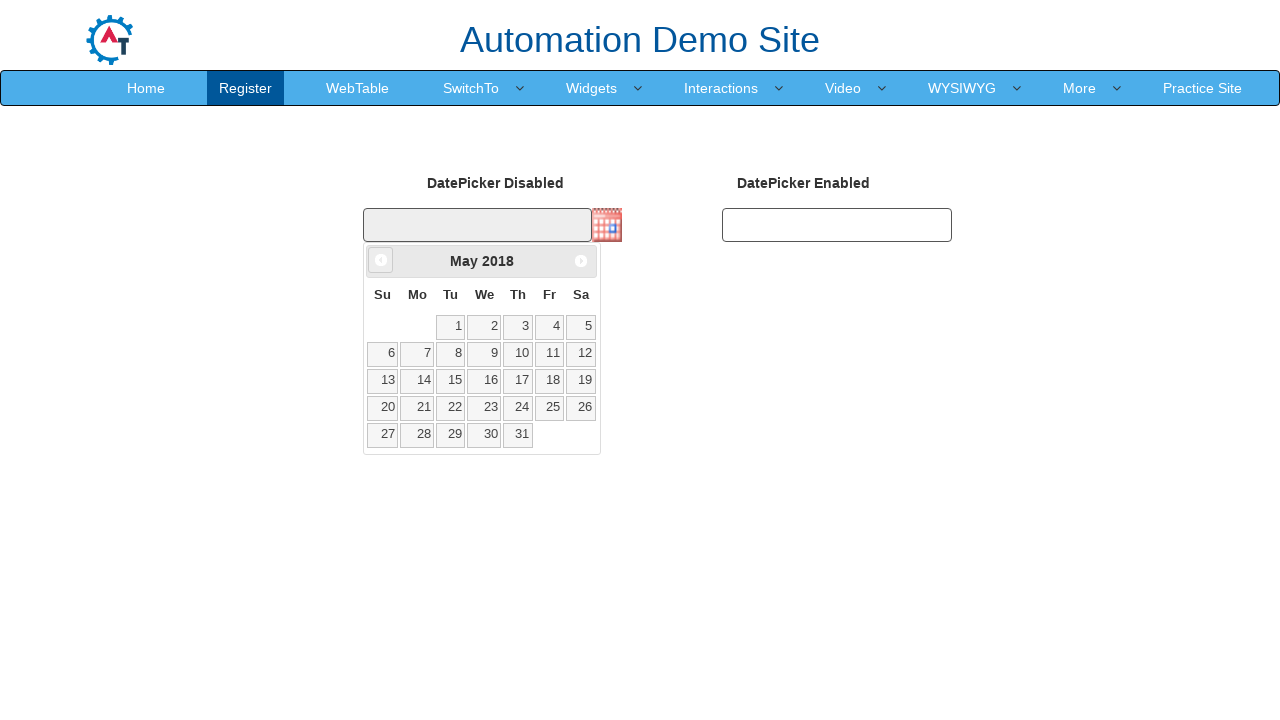

Retrieved current year from date picker: 2018
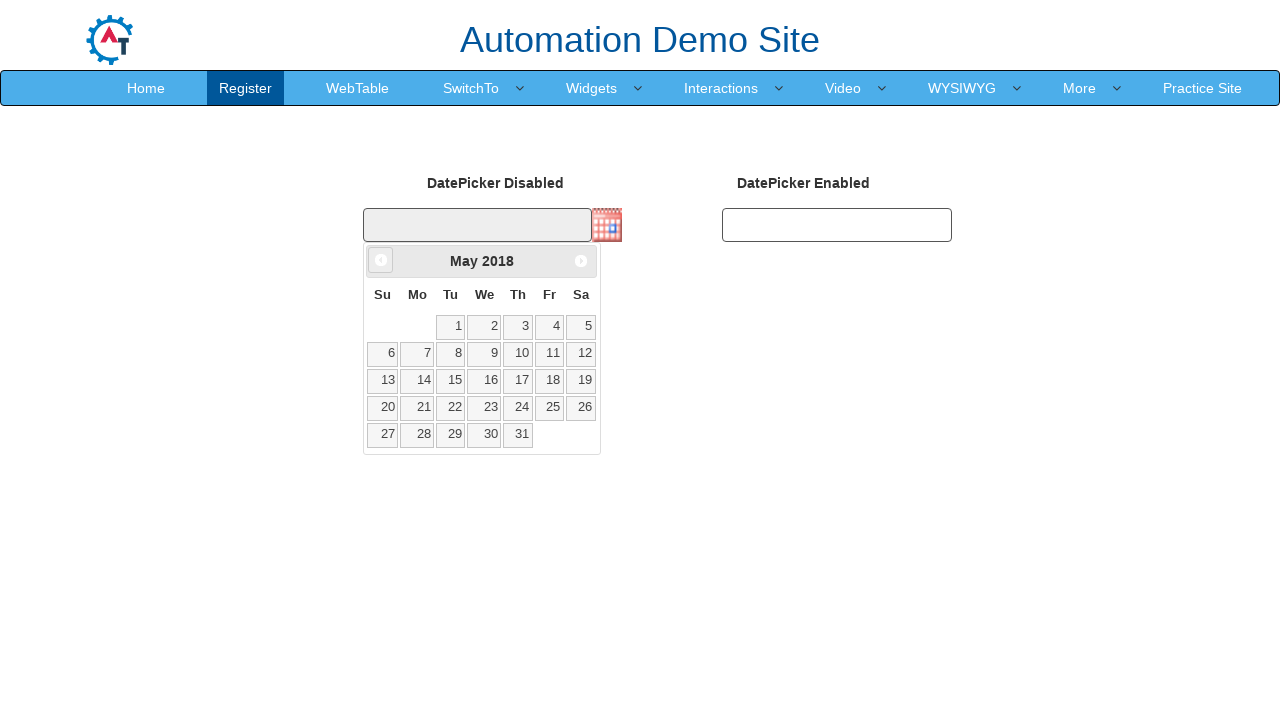

Clicked Previous button to navigate back from May 2018 at (381, 260) on xpath=//span[text()='Prev']
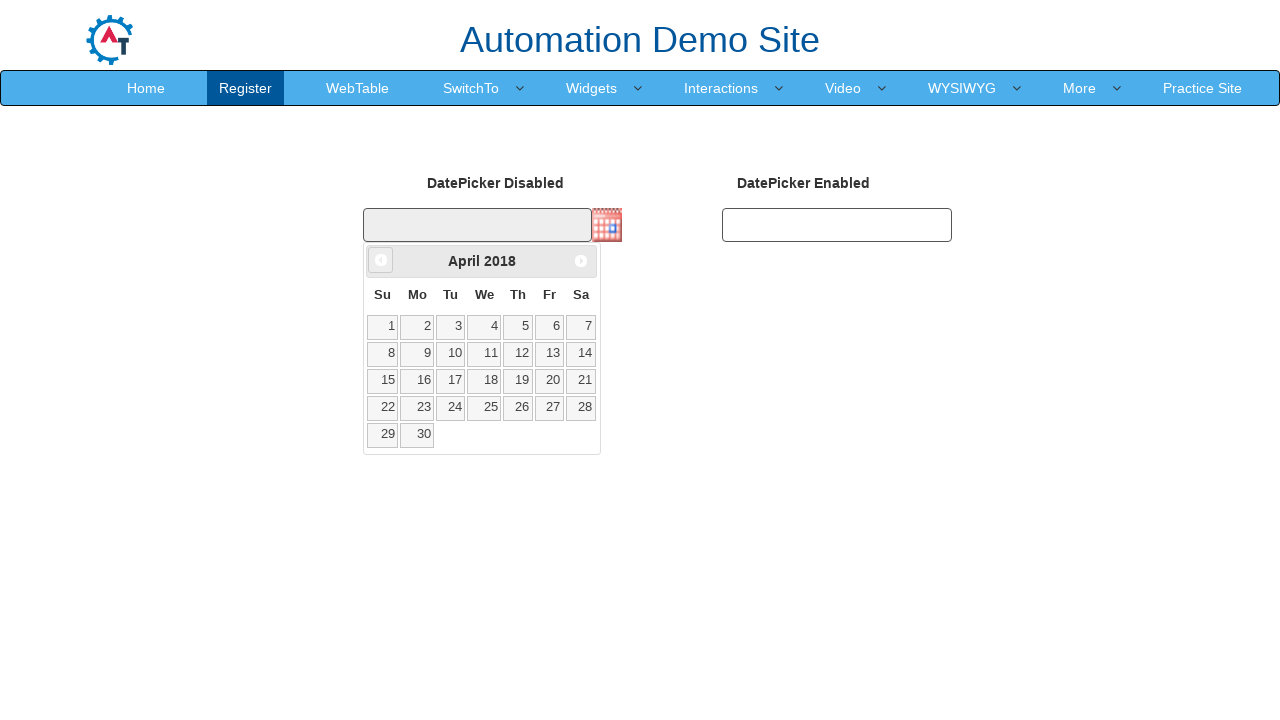

Retrieved current month from date picker
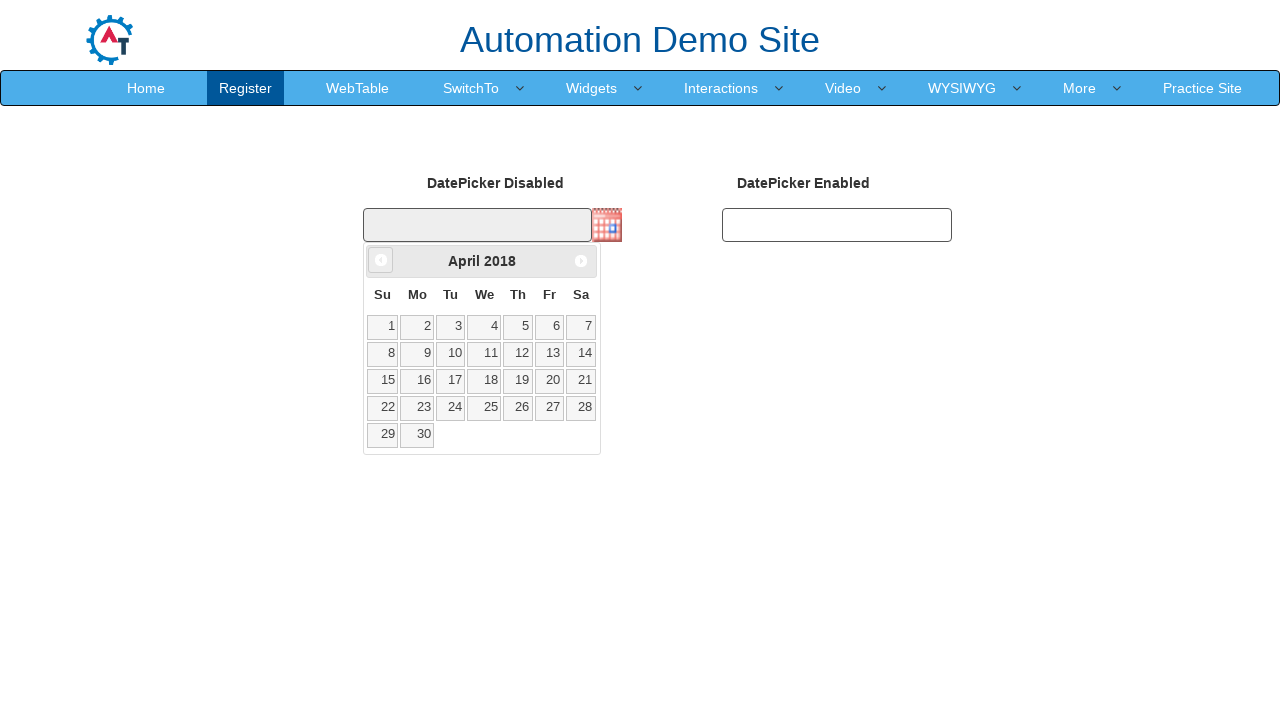

Retrieved current year from date picker: 2018
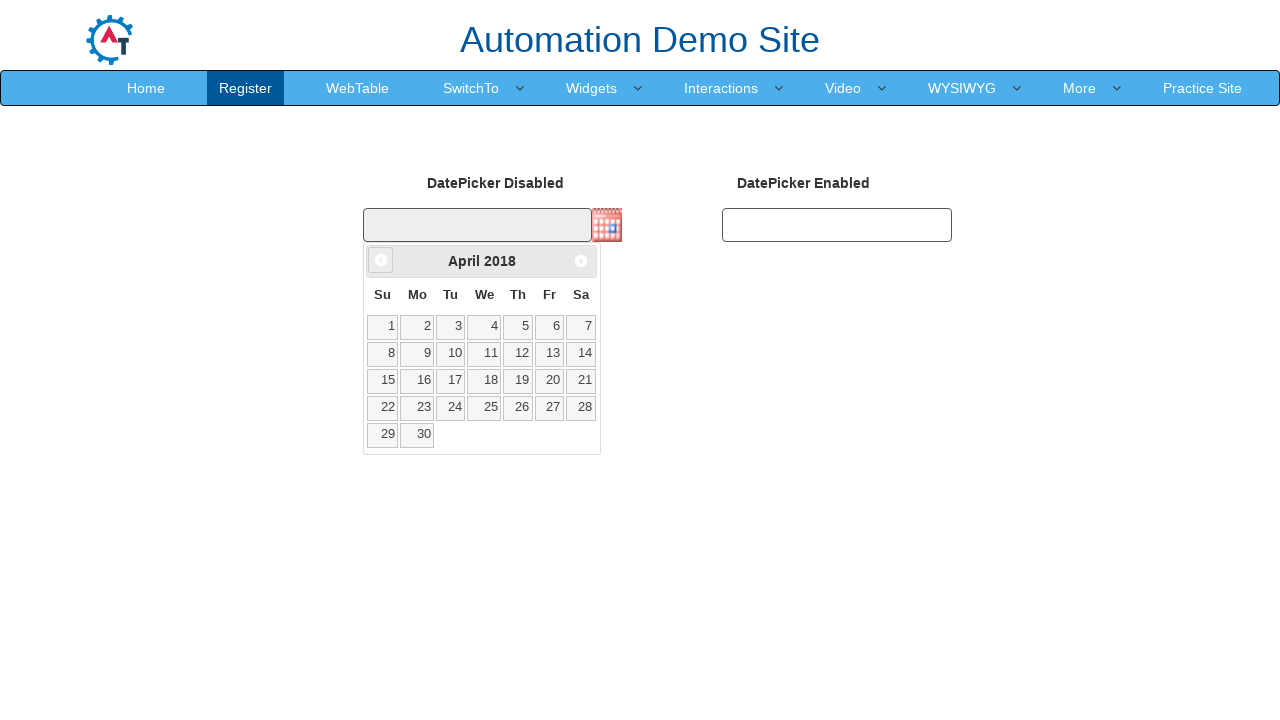

Clicked Previous button to navigate back from April 2018 at (381, 260) on xpath=//span[text()='Prev']
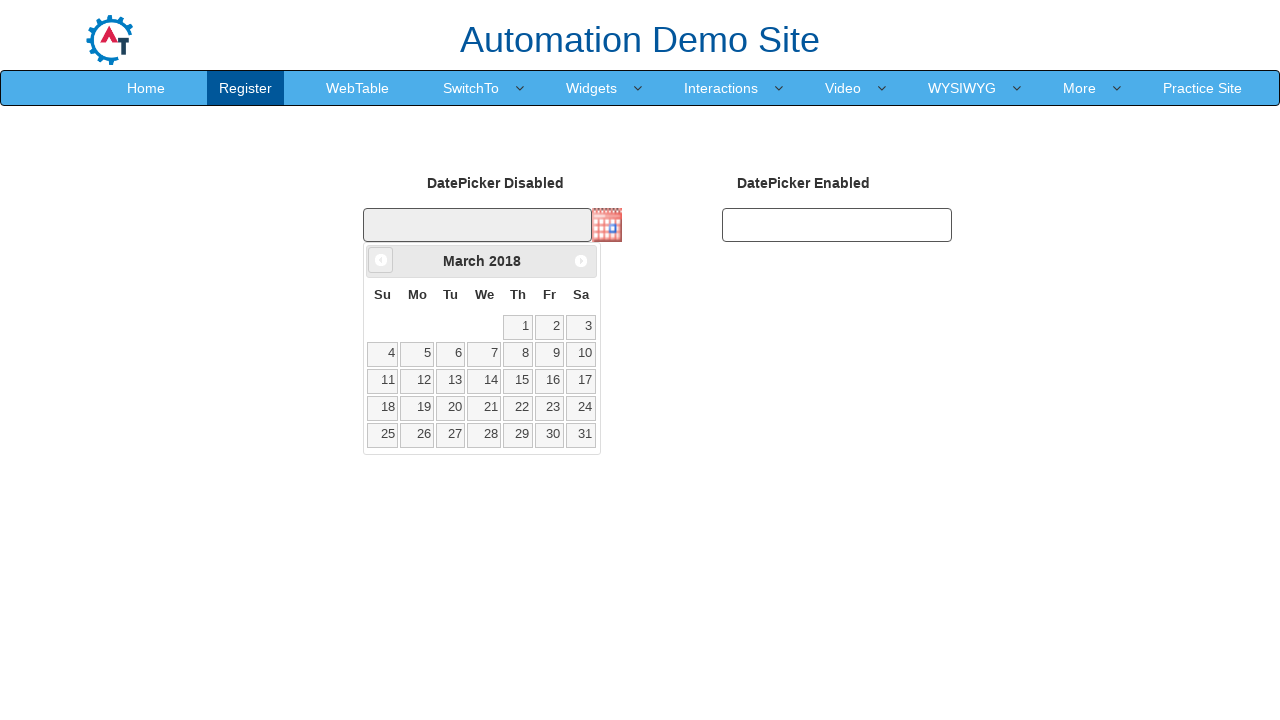

Retrieved current month from date picker
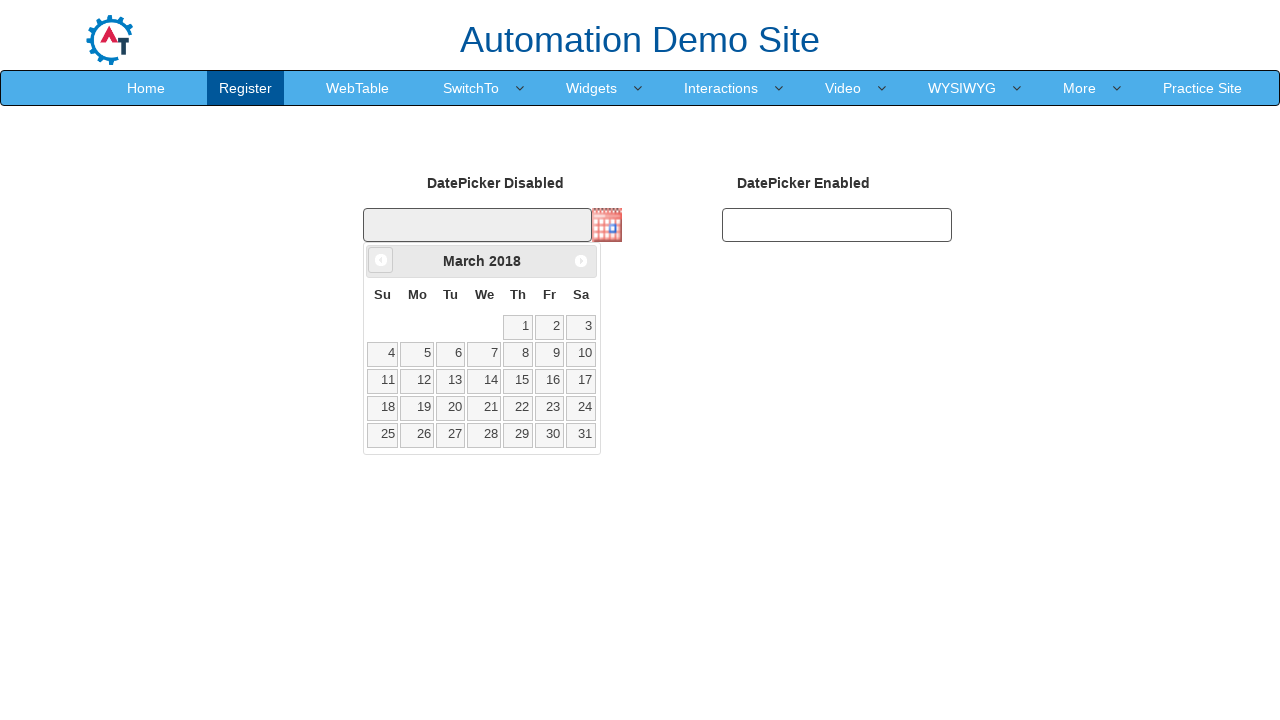

Retrieved current year from date picker: 2018
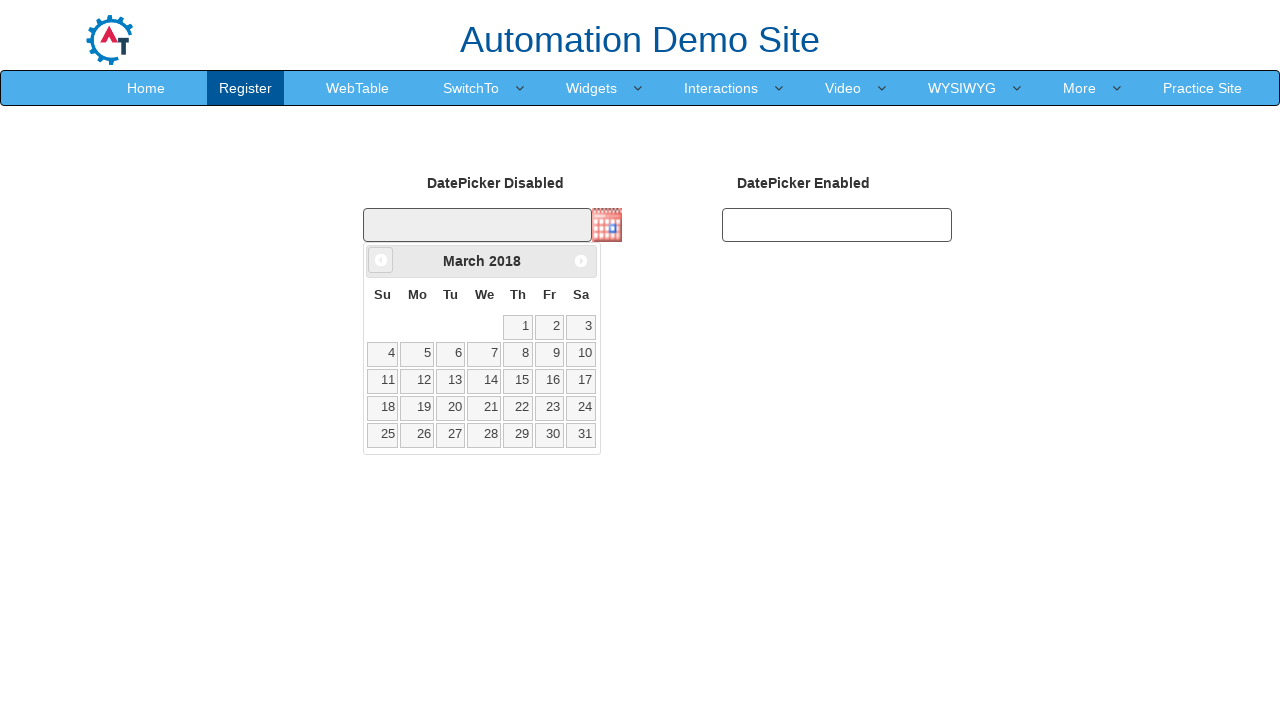

Clicked Previous button to navigate back from March 2018 at (381, 260) on xpath=//span[text()='Prev']
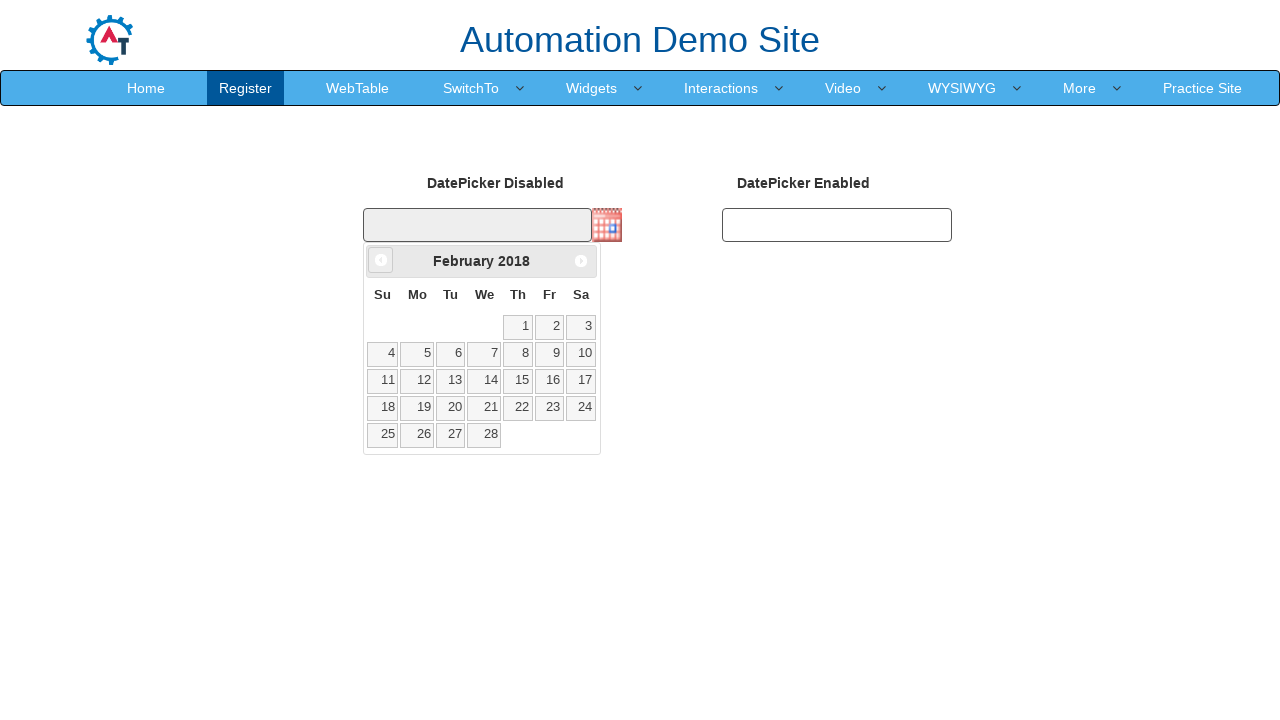

Retrieved current month from date picker
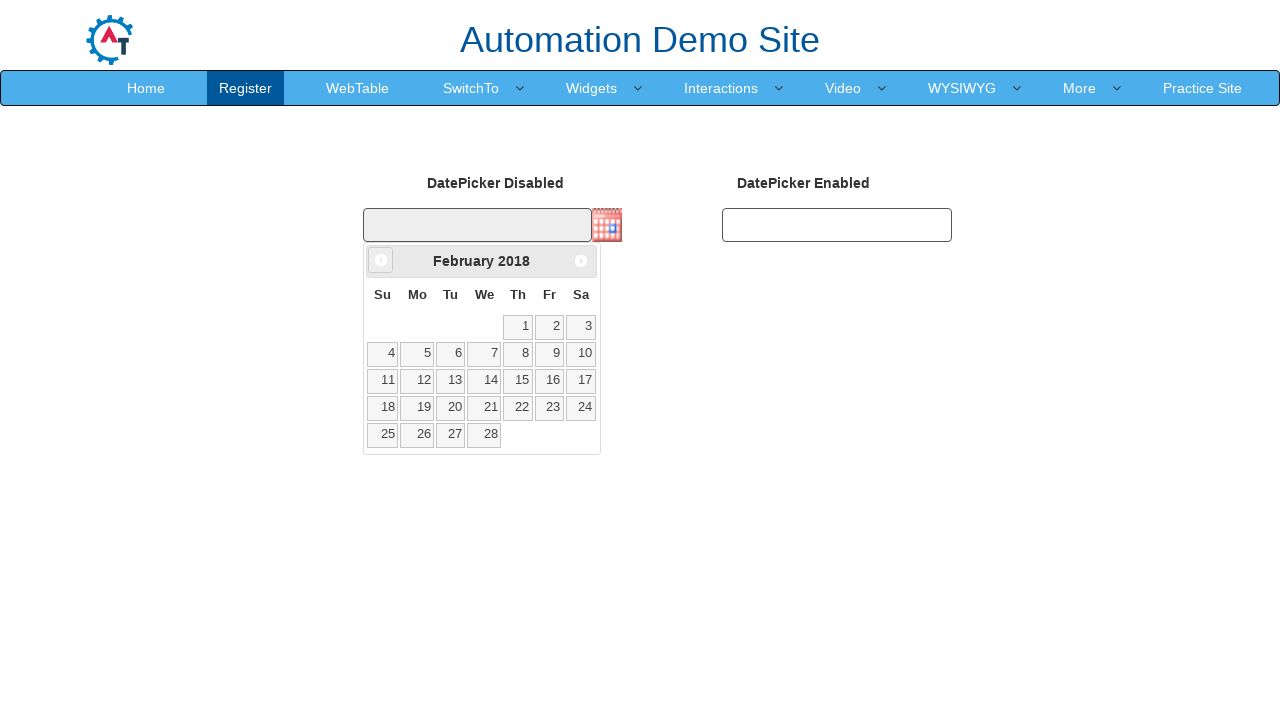

Retrieved current year from date picker: 2018
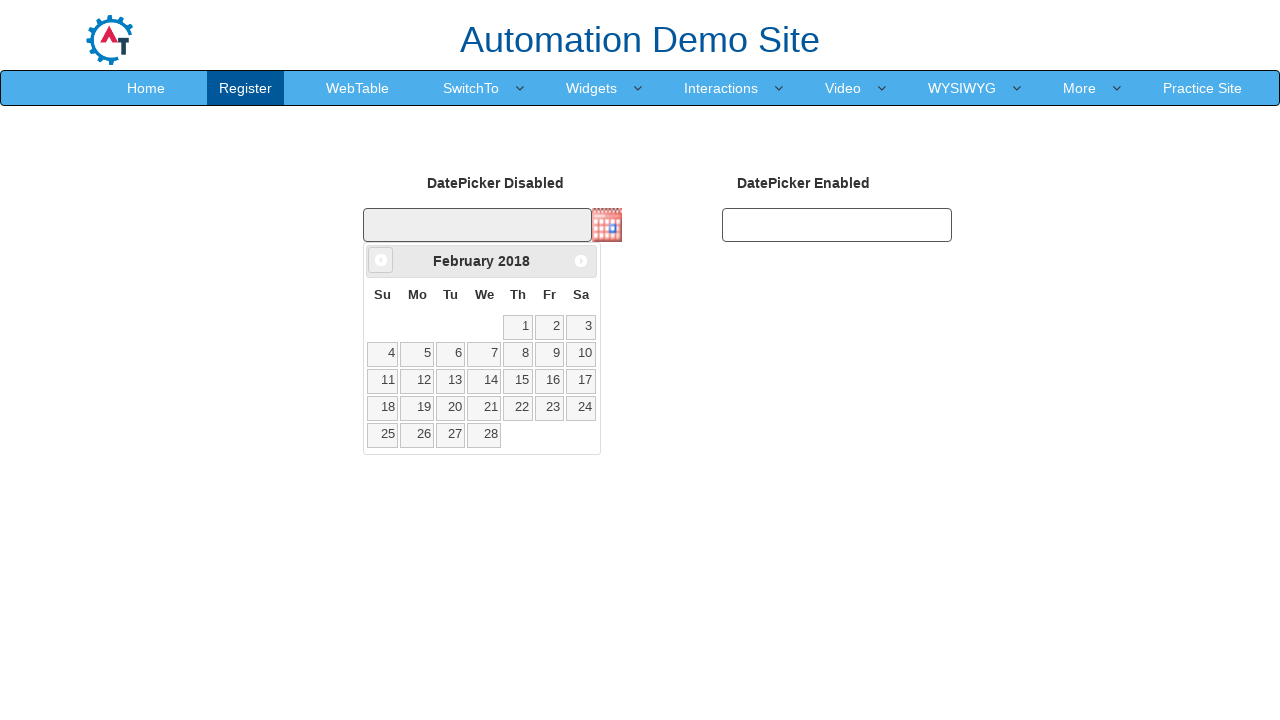

Clicked Previous button to navigate back from February 2018 at (381, 260) on xpath=//span[text()='Prev']
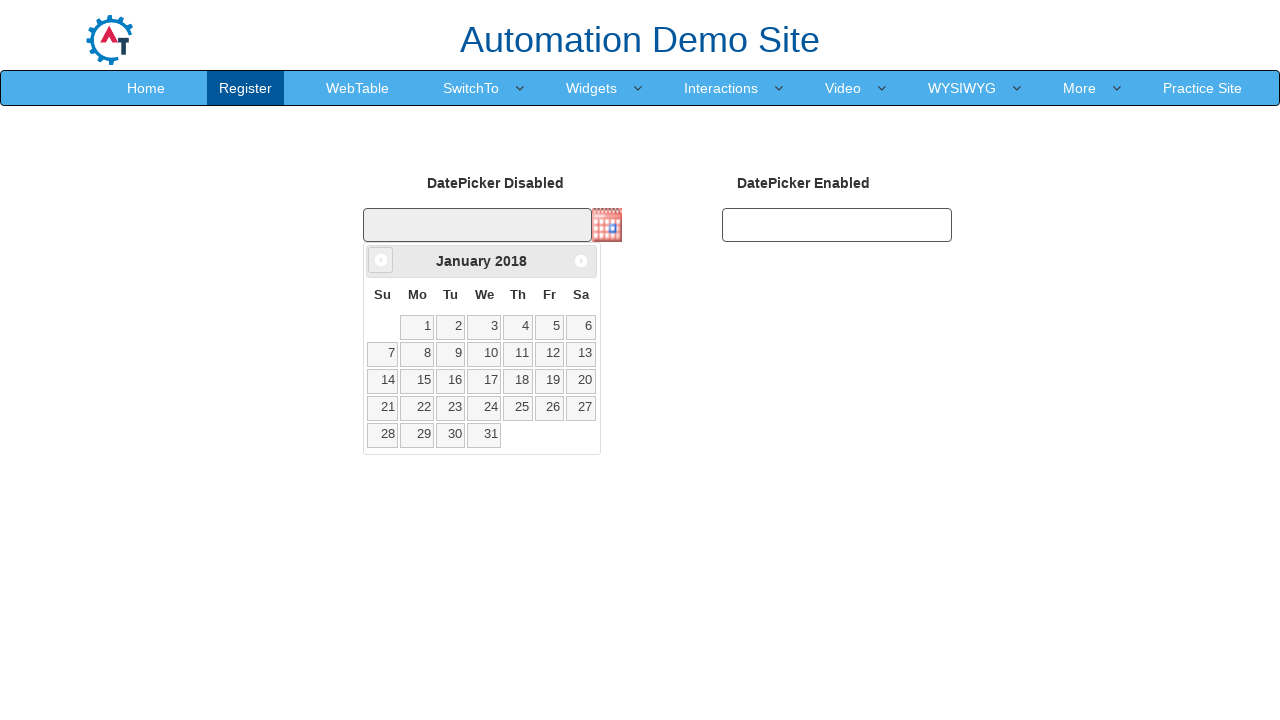

Retrieved current month from date picker
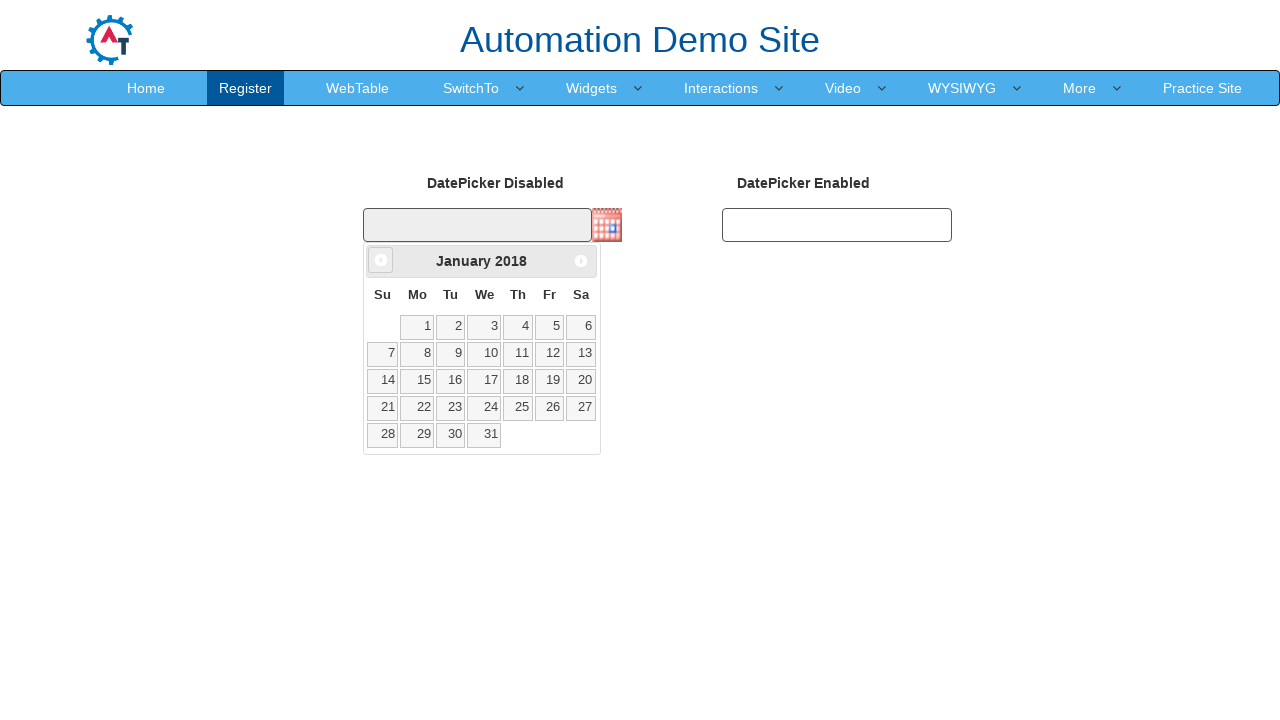

Retrieved current year from date picker: 2018
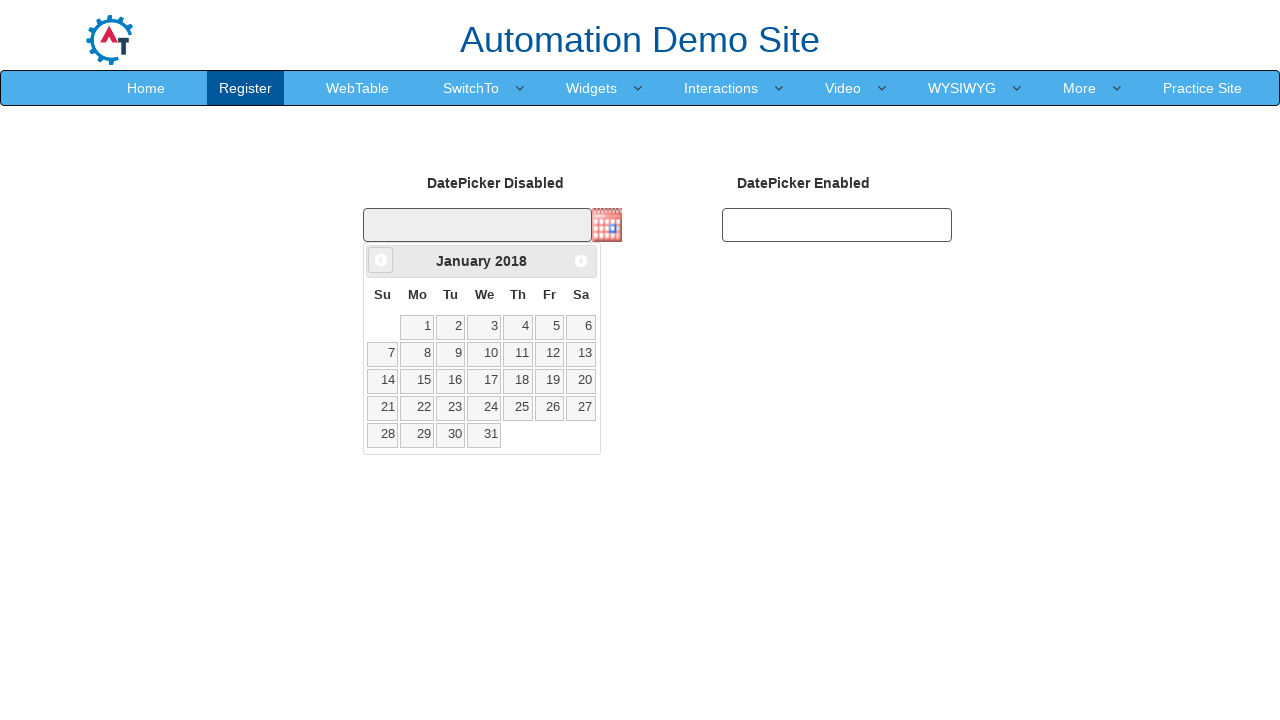

Clicked Previous button to navigate back from January 2018 at (381, 260) on xpath=//span[text()='Prev']
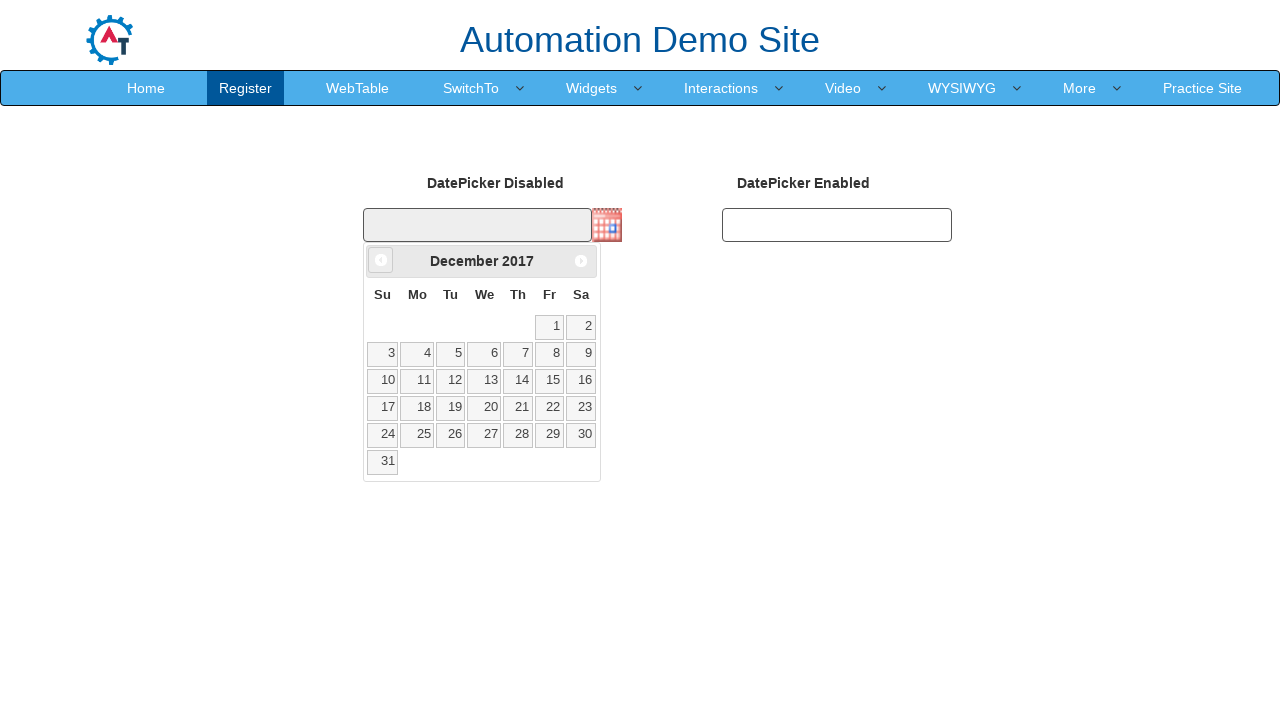

Retrieved current month from date picker
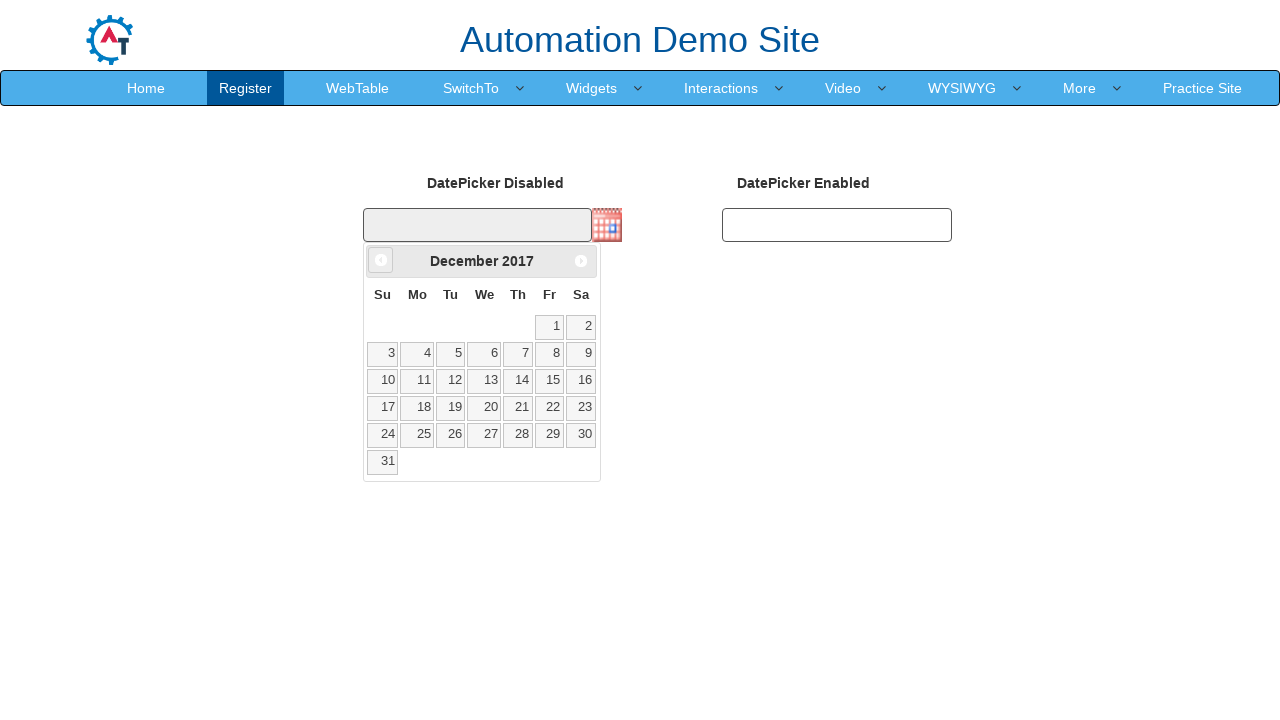

Retrieved current year from date picker: 2017
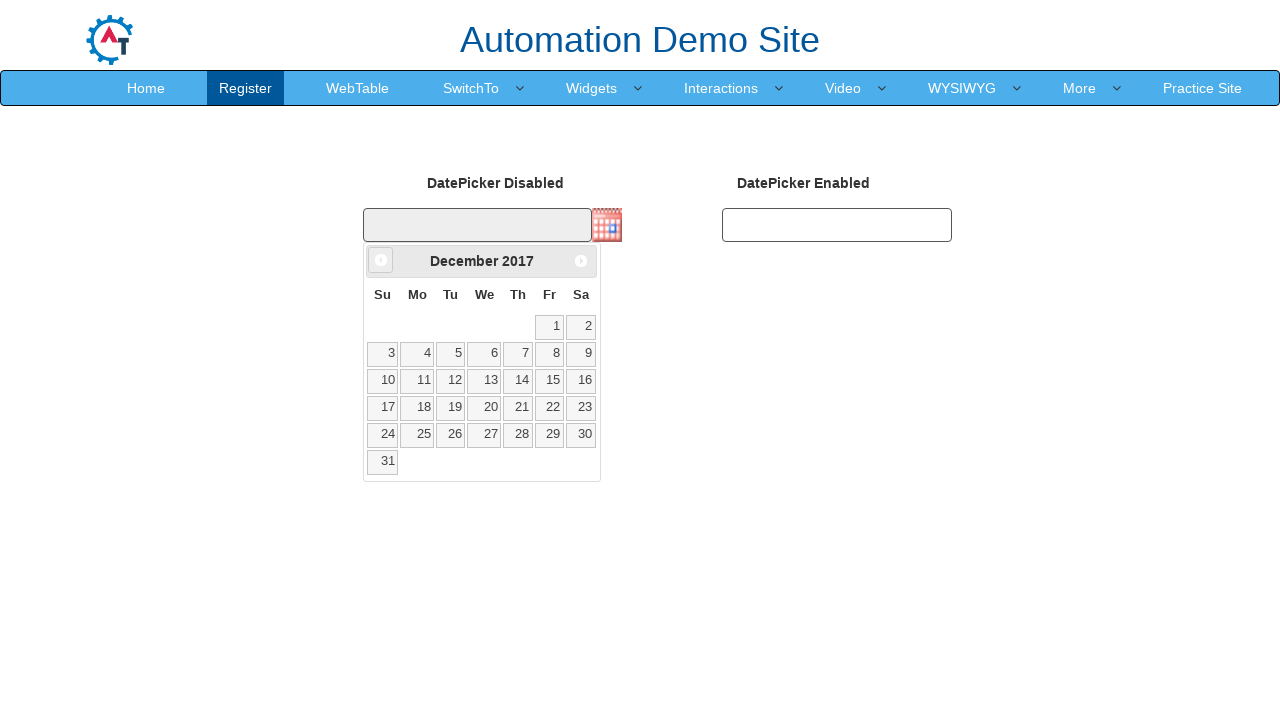

Clicked Previous button to navigate back from December 2017 at (381, 260) on xpath=//span[text()='Prev']
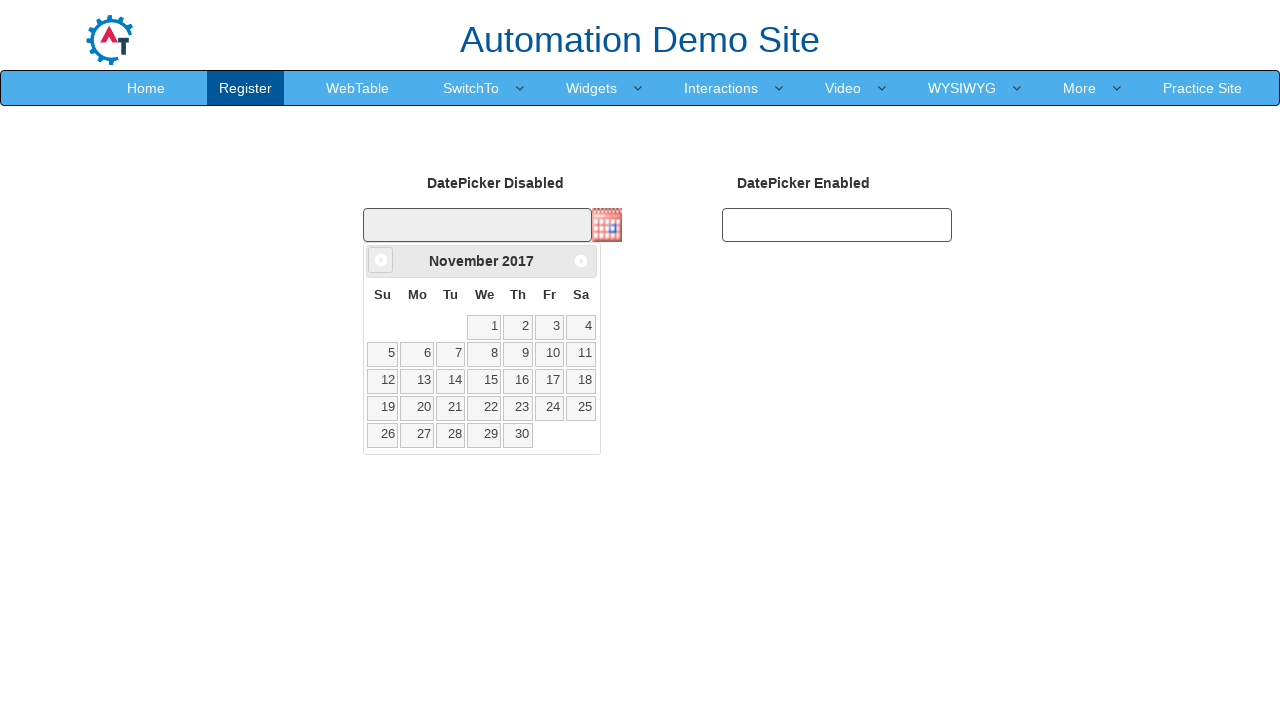

Retrieved current month from date picker
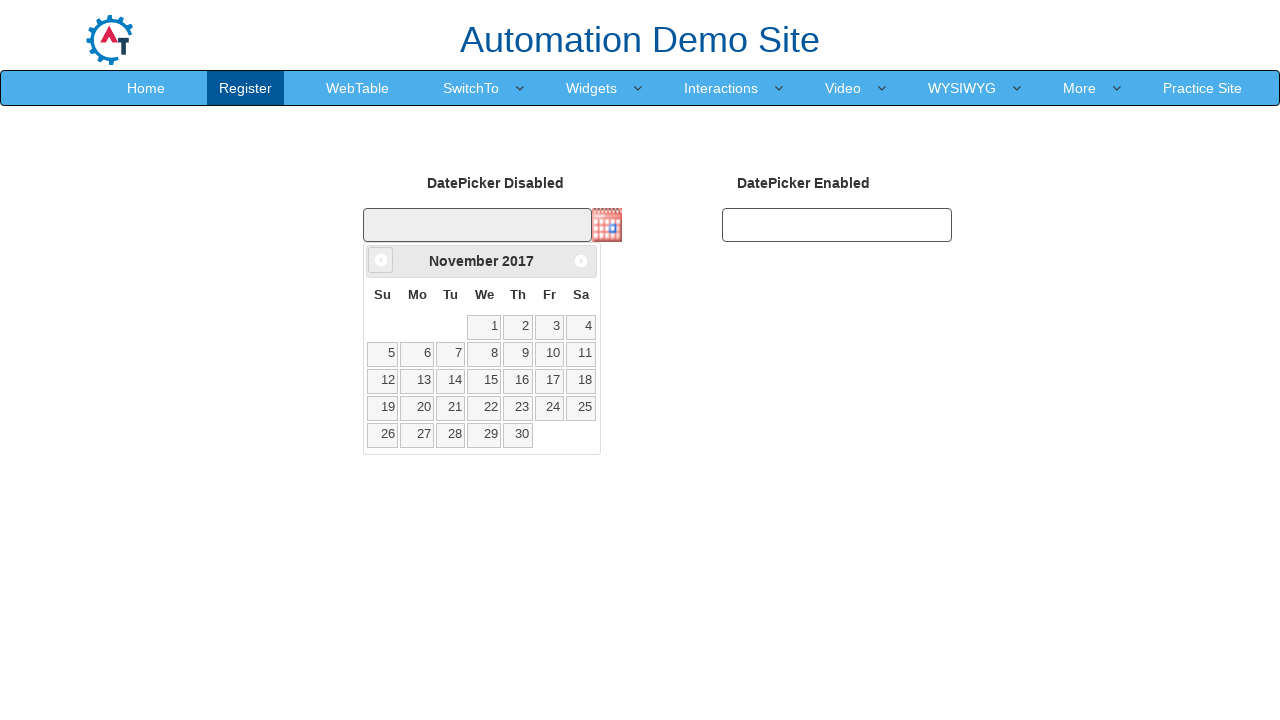

Retrieved current year from date picker: 2017
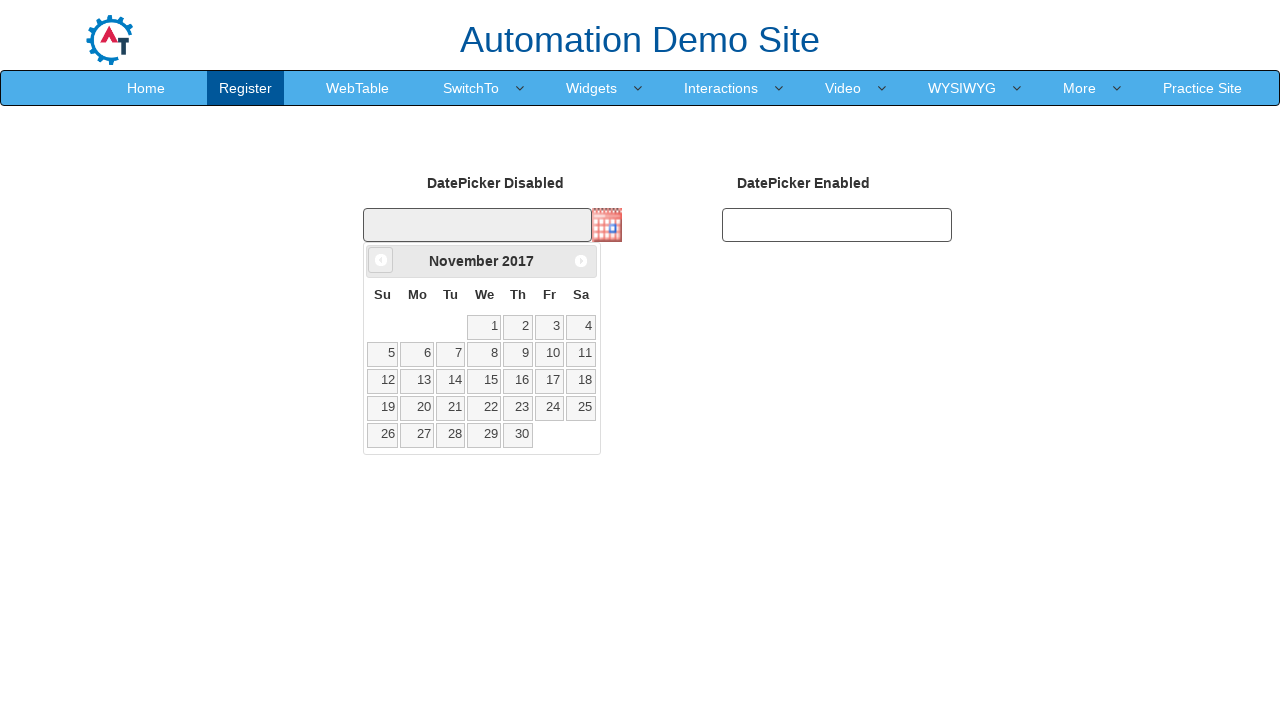

Clicked Previous button to navigate back from November 2017 at (381, 260) on xpath=//span[text()='Prev']
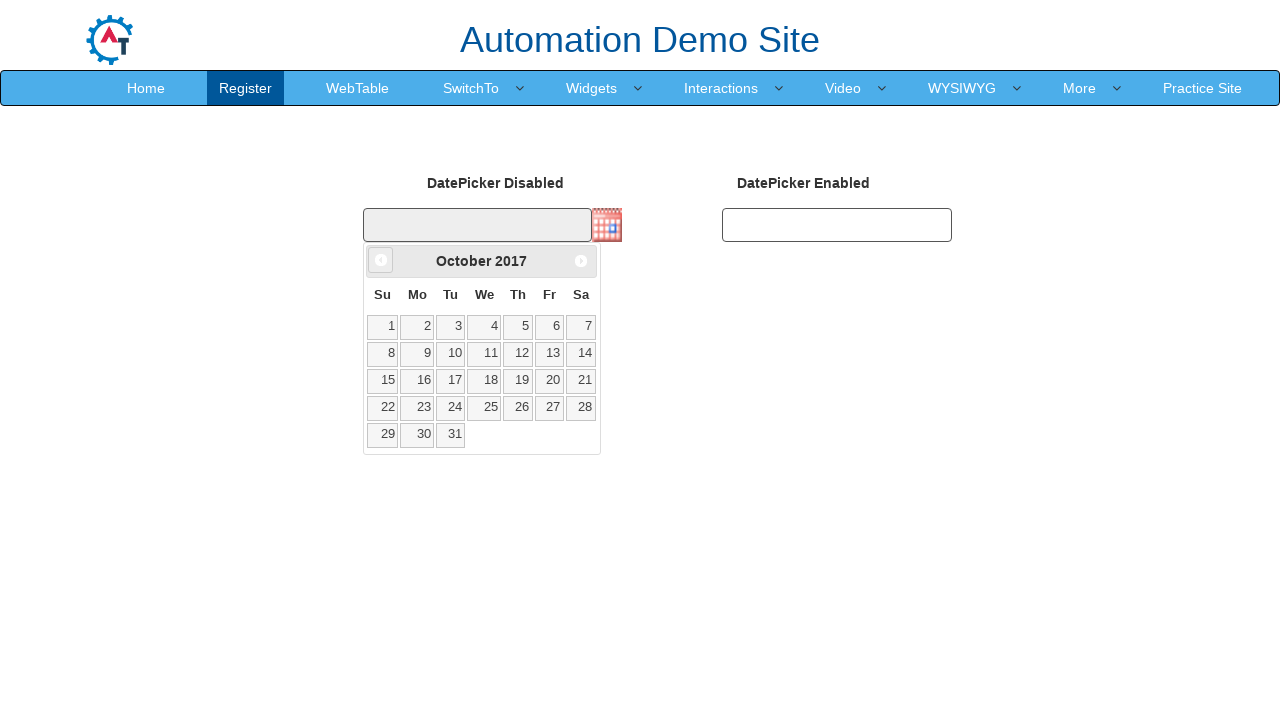

Retrieved current month from date picker
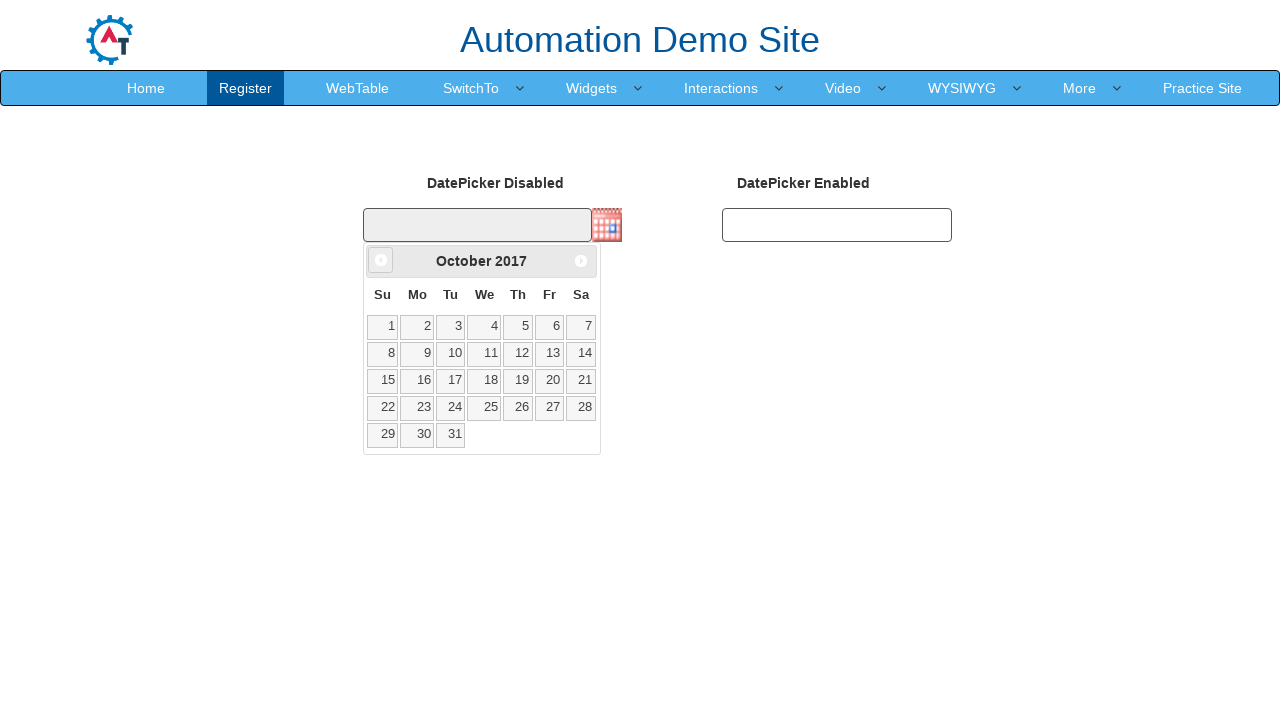

Retrieved current year from date picker: 2017
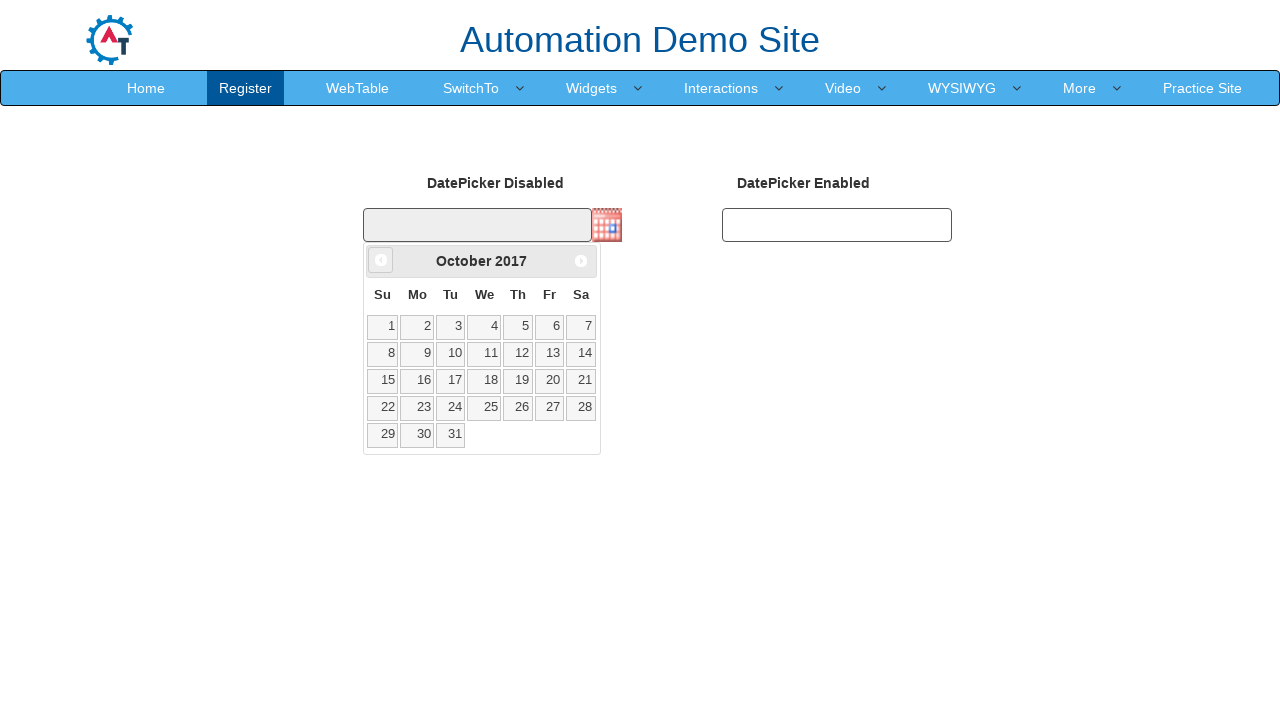

Clicked Previous button to navigate back from October 2017 at (381, 260) on xpath=//span[text()='Prev']
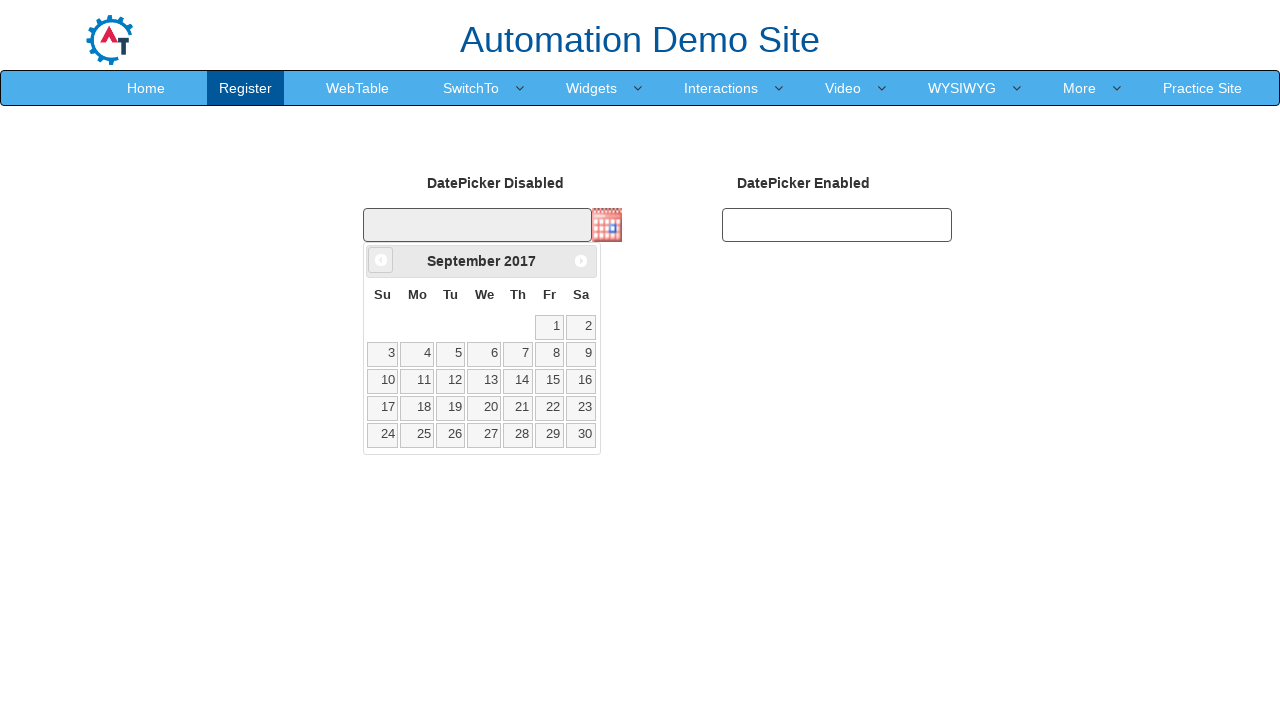

Retrieved current month from date picker
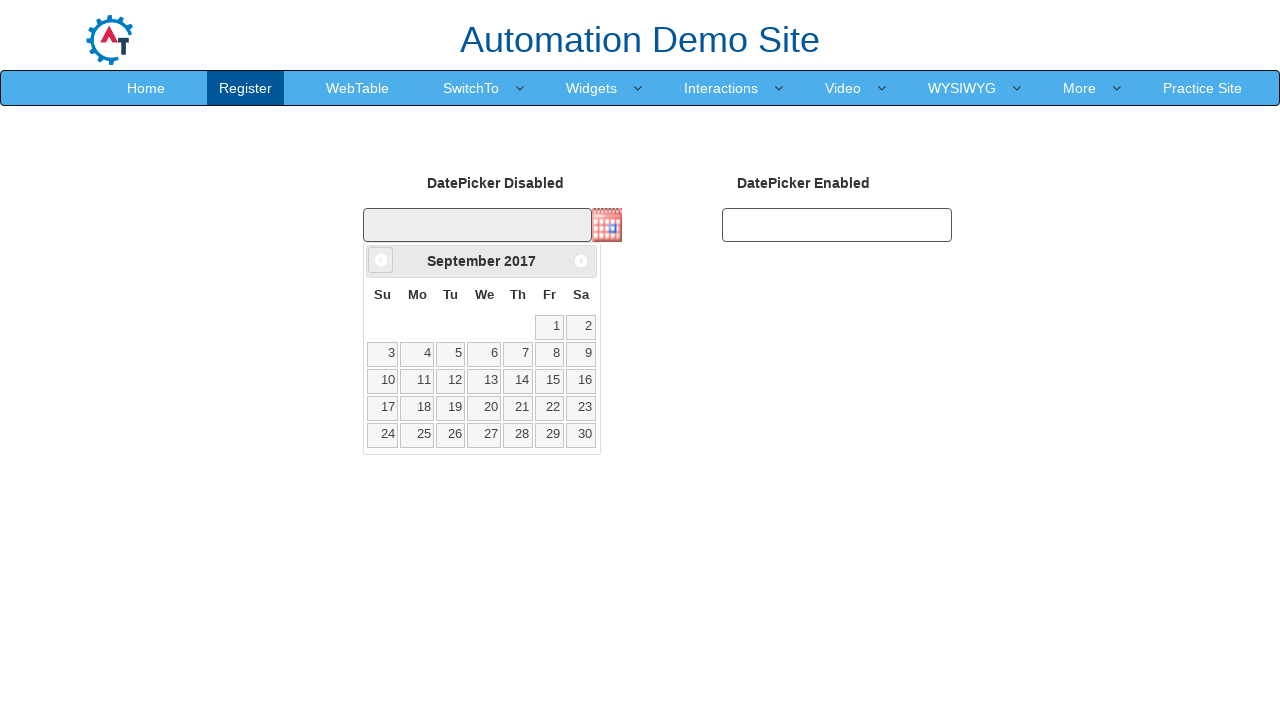

Retrieved current year from date picker: 2017
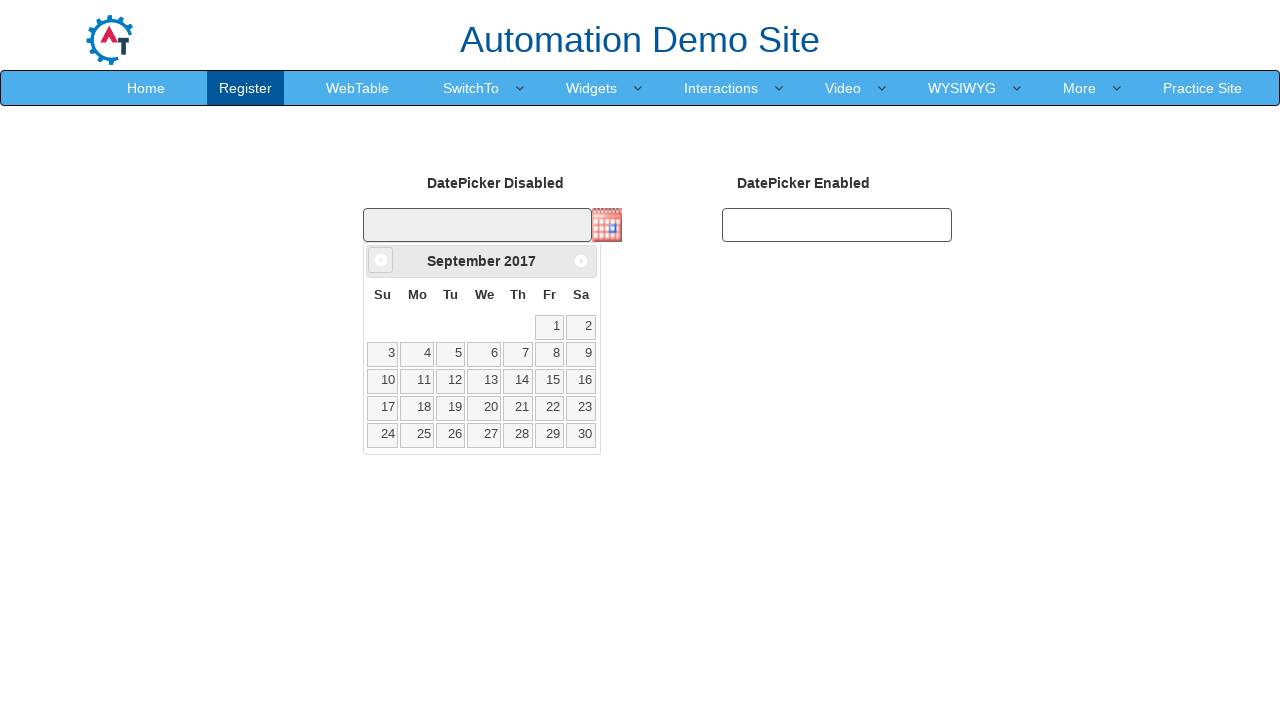

Clicked Previous button to navigate back from September 2017 at (381, 260) on xpath=//span[text()='Prev']
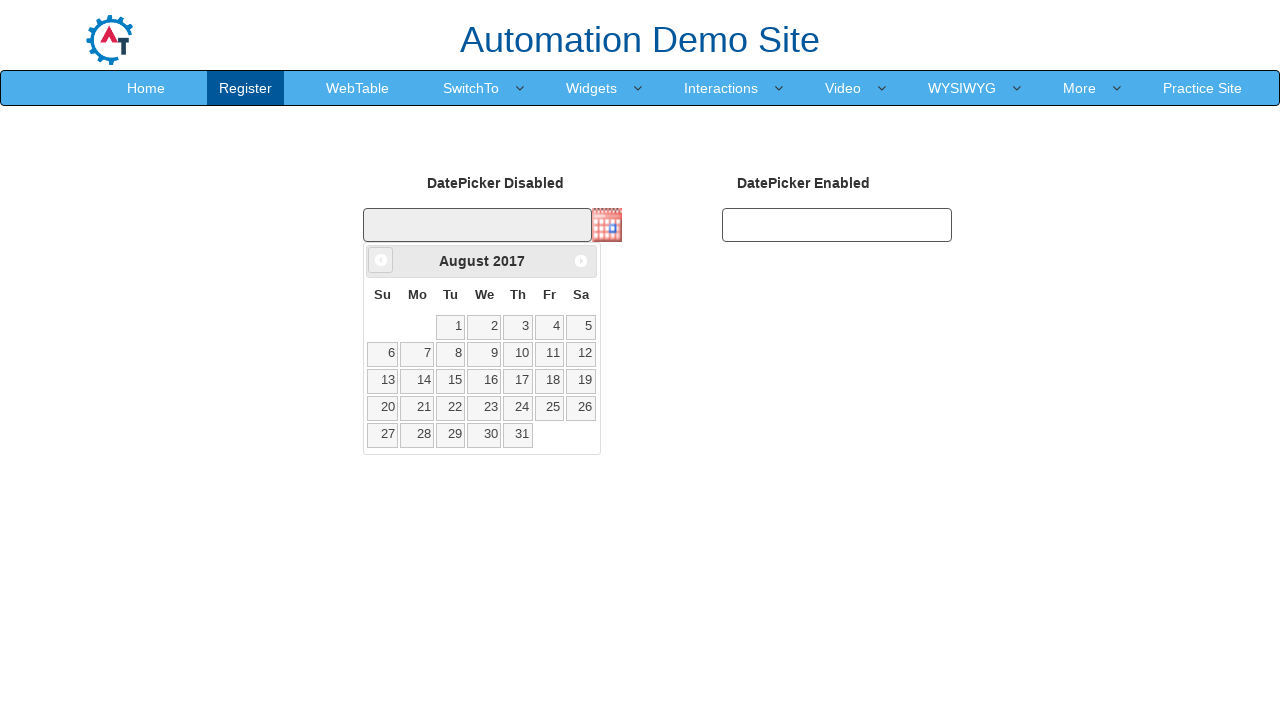

Retrieved current month from date picker
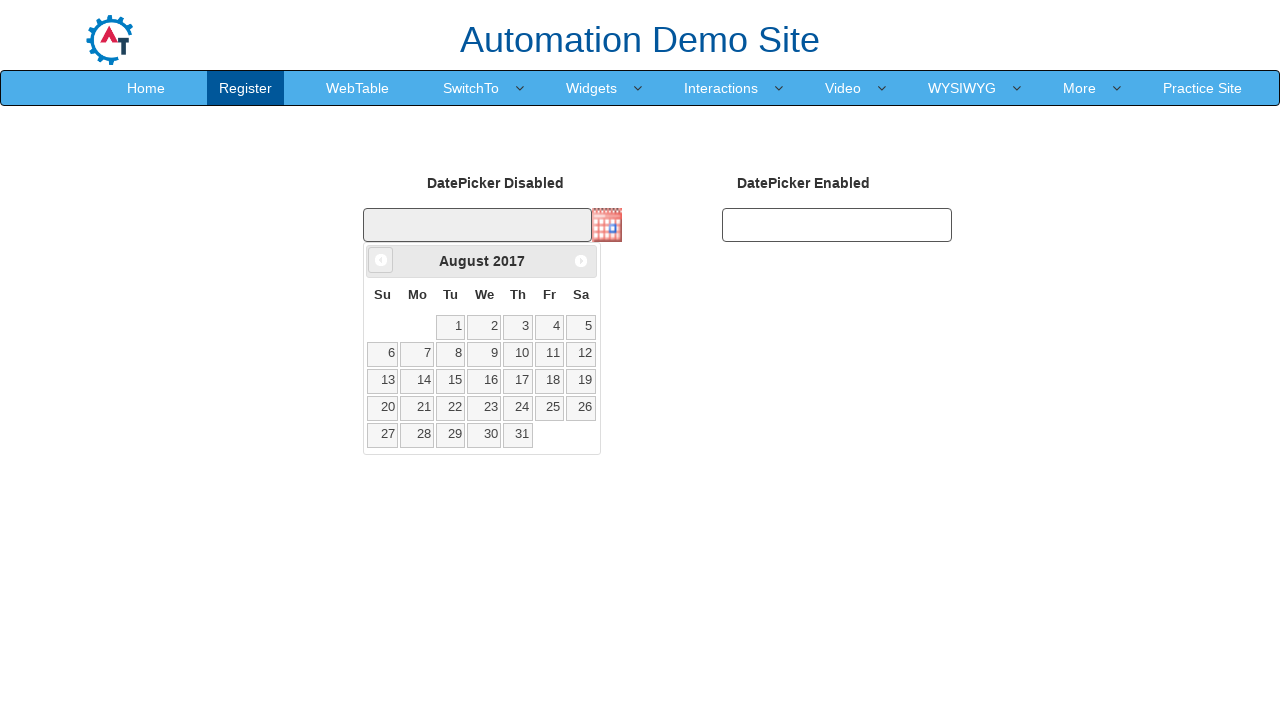

Retrieved current year from date picker: 2017
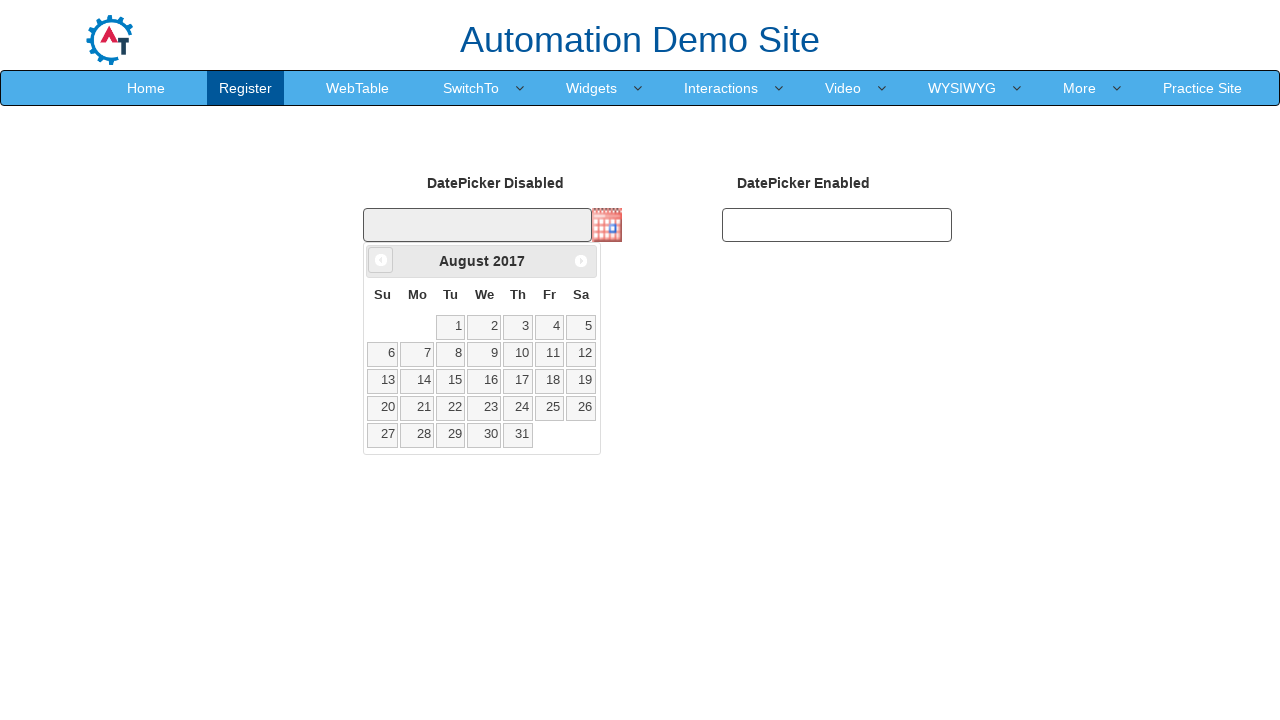

Clicked Previous button to navigate back from August 2017 at (381, 260) on xpath=//span[text()='Prev']
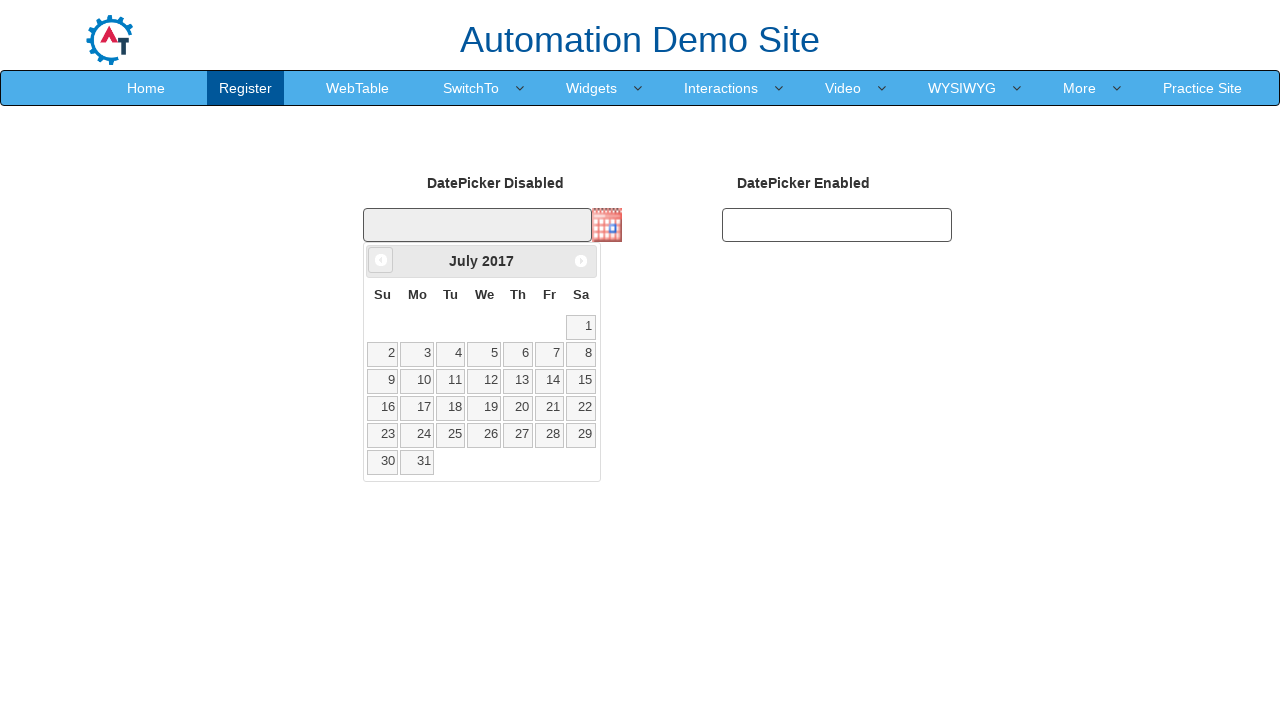

Retrieved current month from date picker
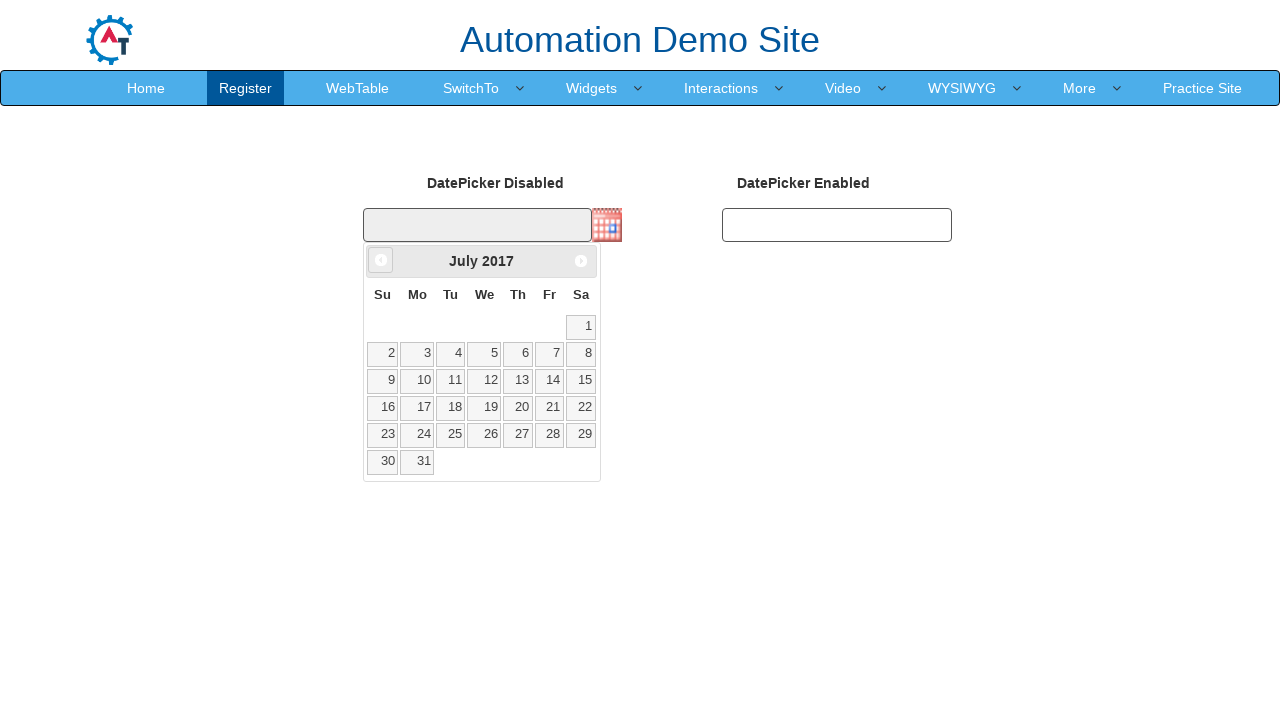

Retrieved current year from date picker: 2017
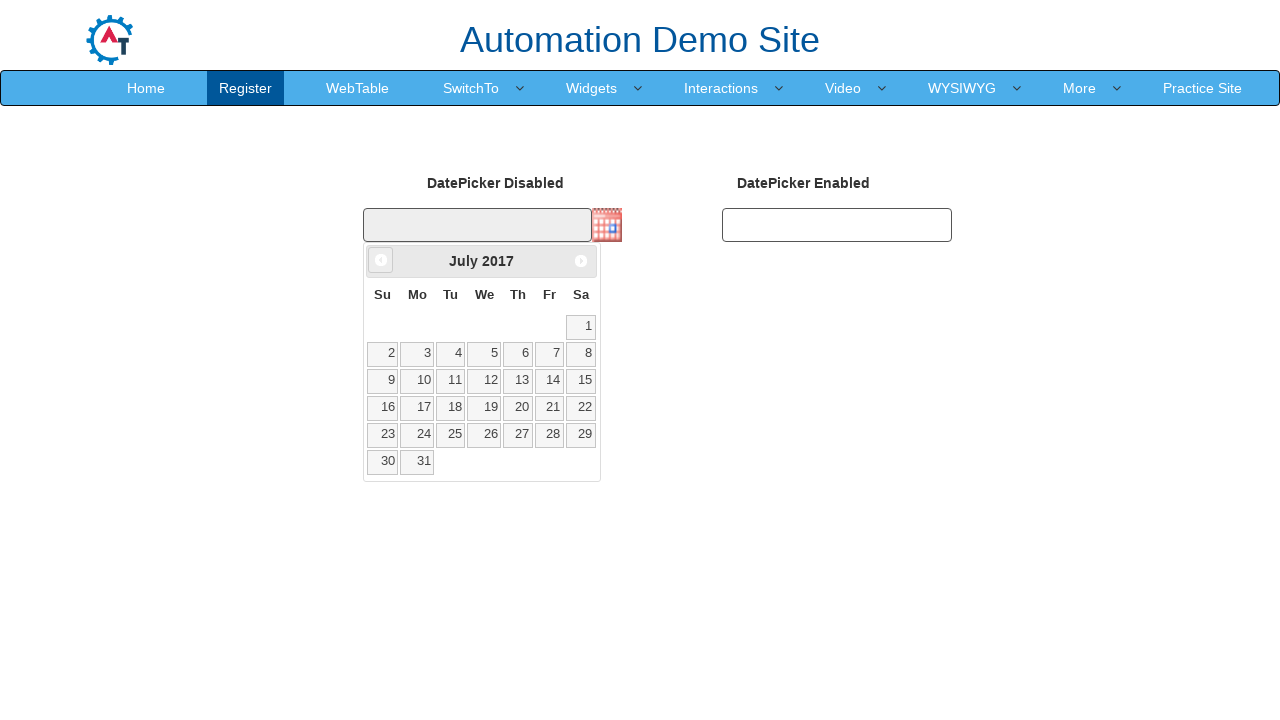

Clicked Previous button to navigate back from July 2017 at (381, 260) on xpath=//span[text()='Prev']
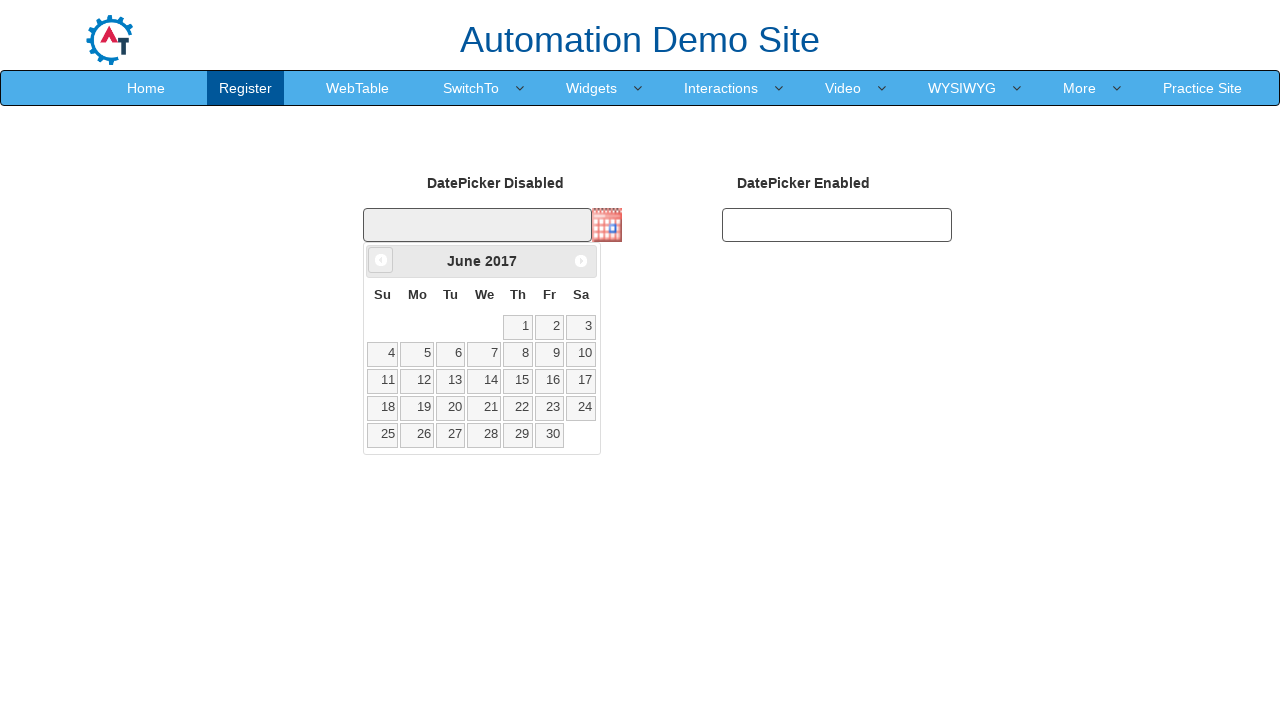

Retrieved current month from date picker
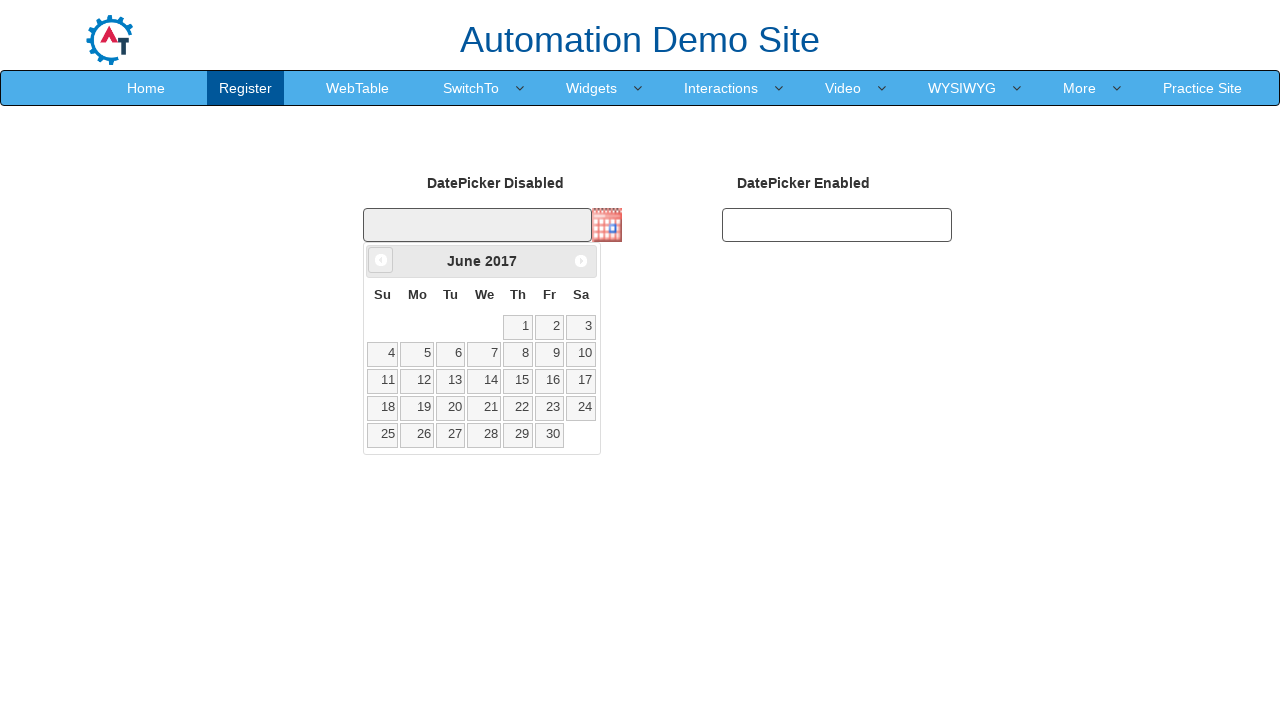

Retrieved current year from date picker: 2017
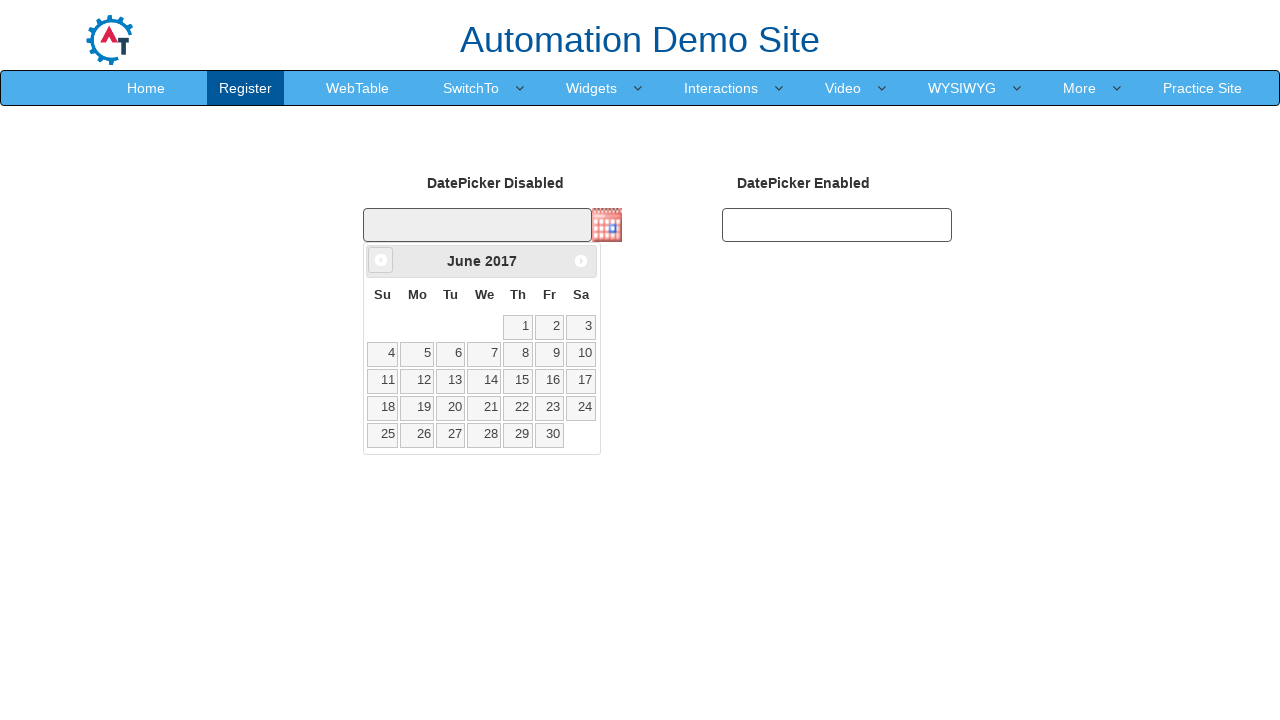

Clicked Previous button to navigate back from June 2017 at (381, 260) on xpath=//span[text()='Prev']
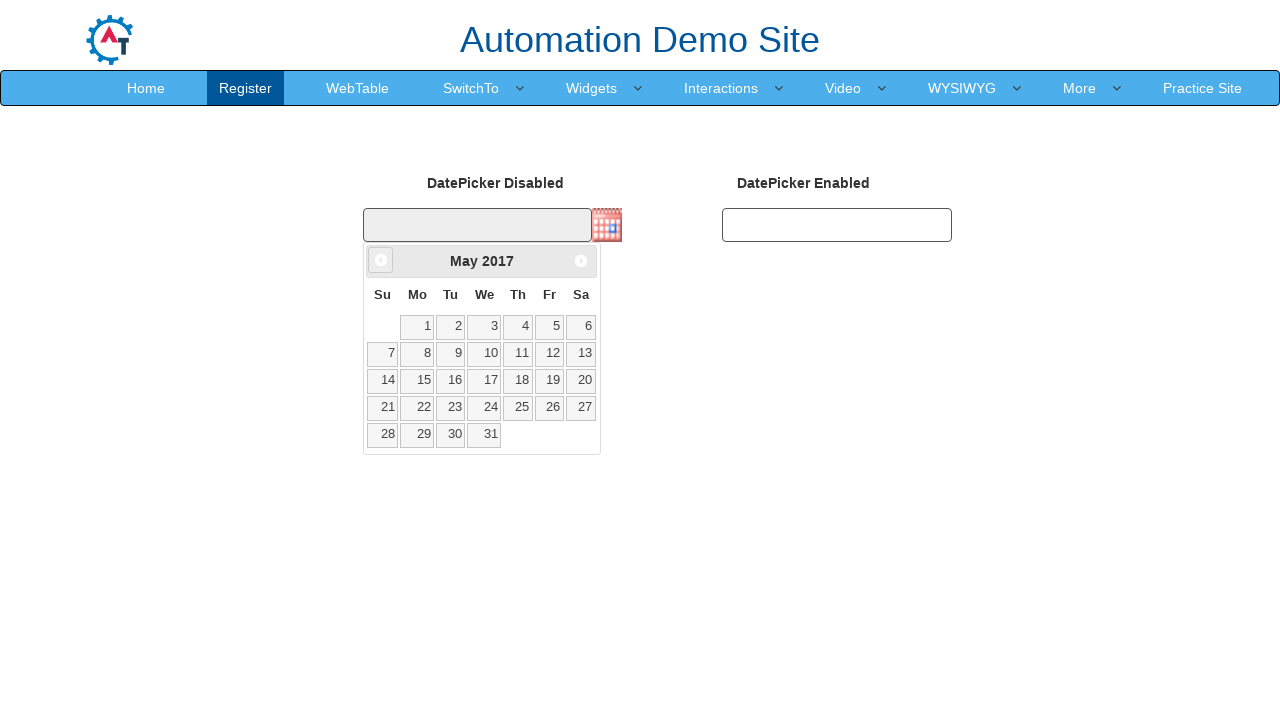

Retrieved current month from date picker
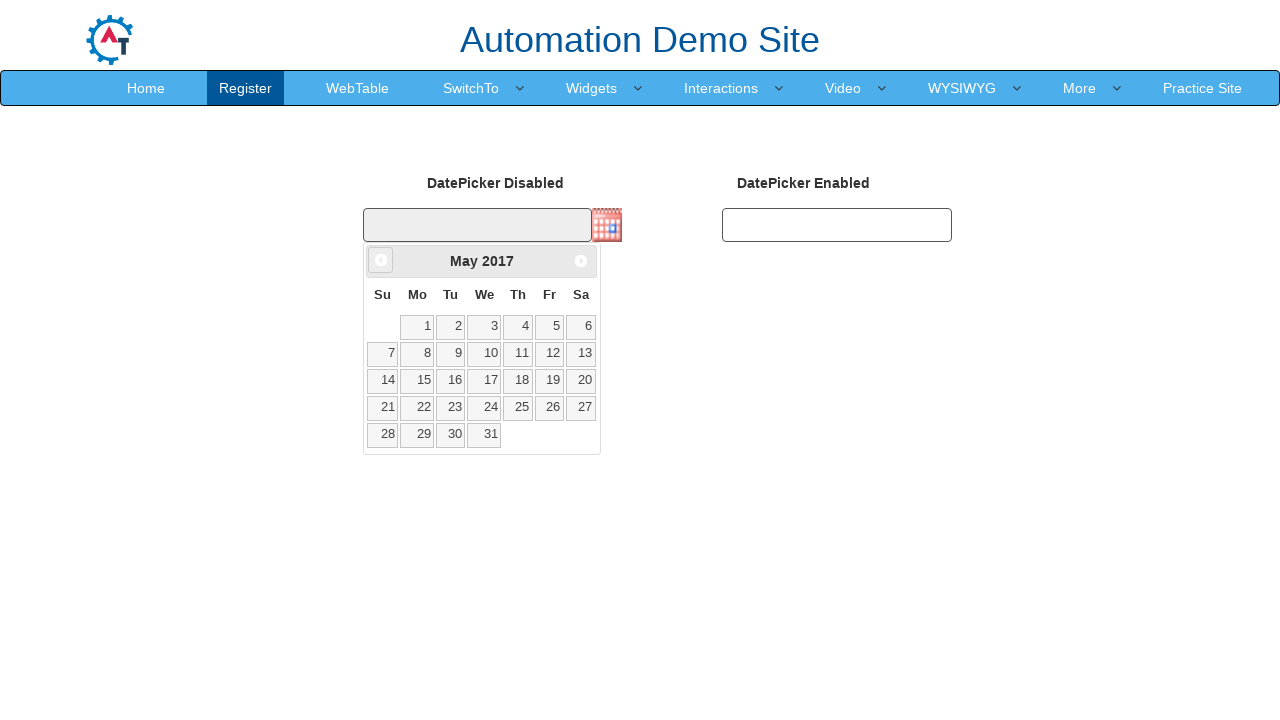

Retrieved current year from date picker: 2017
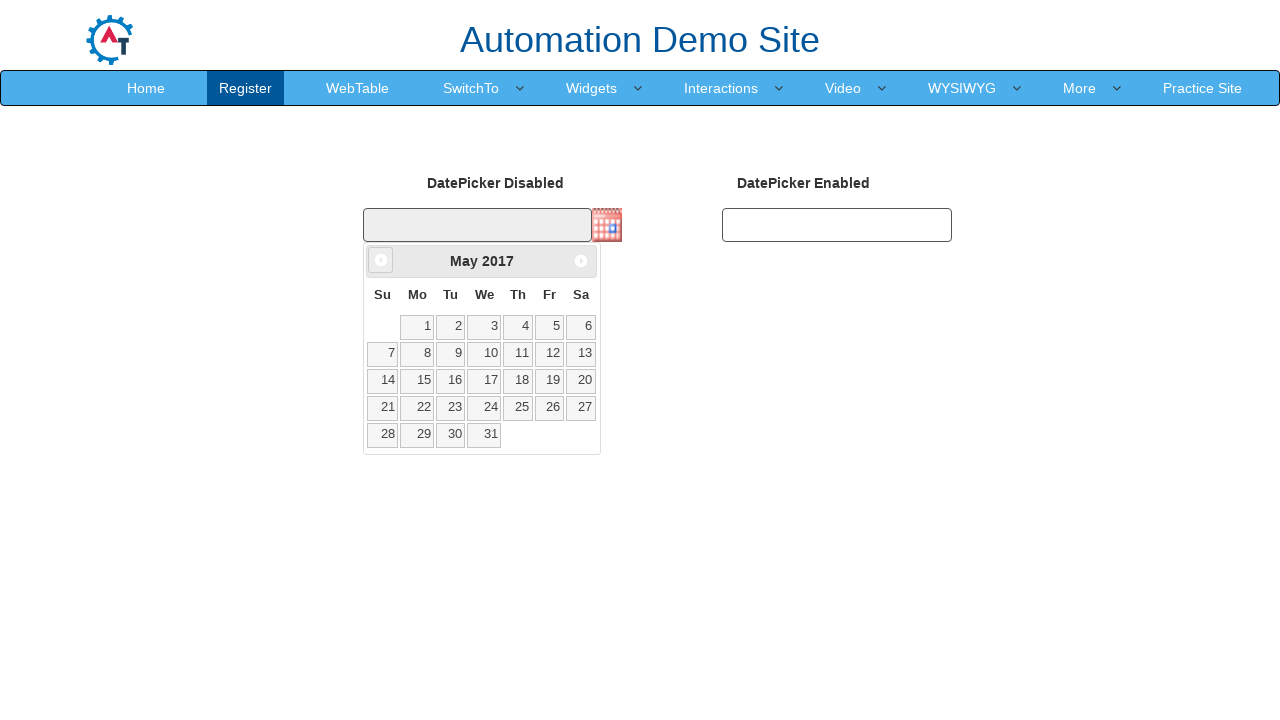

Clicked Previous button to navigate back from May 2017 at (381, 260) on xpath=//span[text()='Prev']
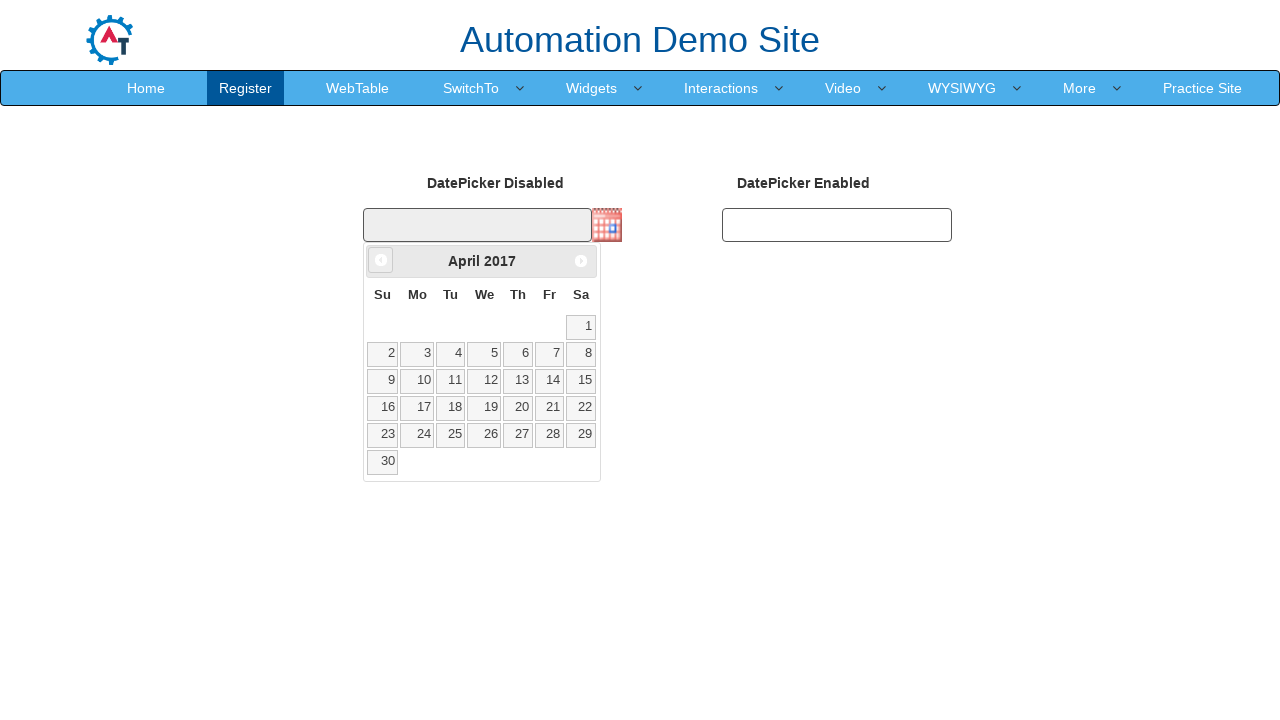

Retrieved current month from date picker
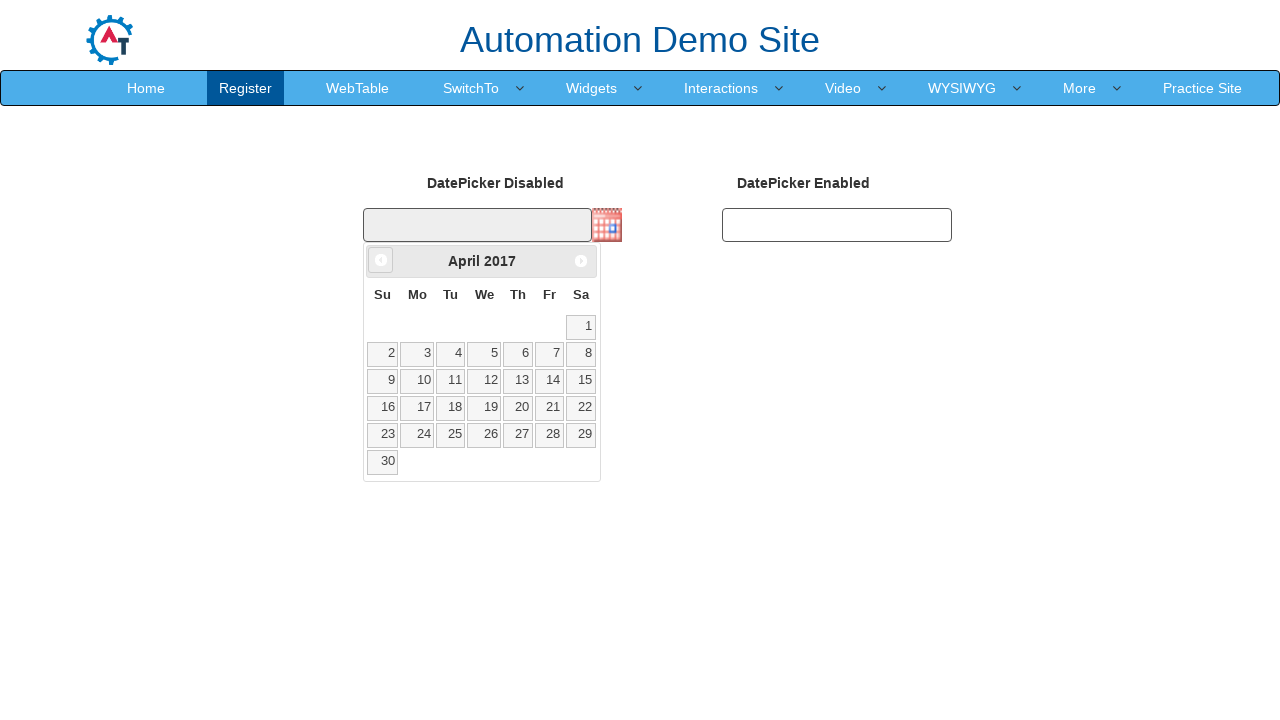

Retrieved current year from date picker: 2017
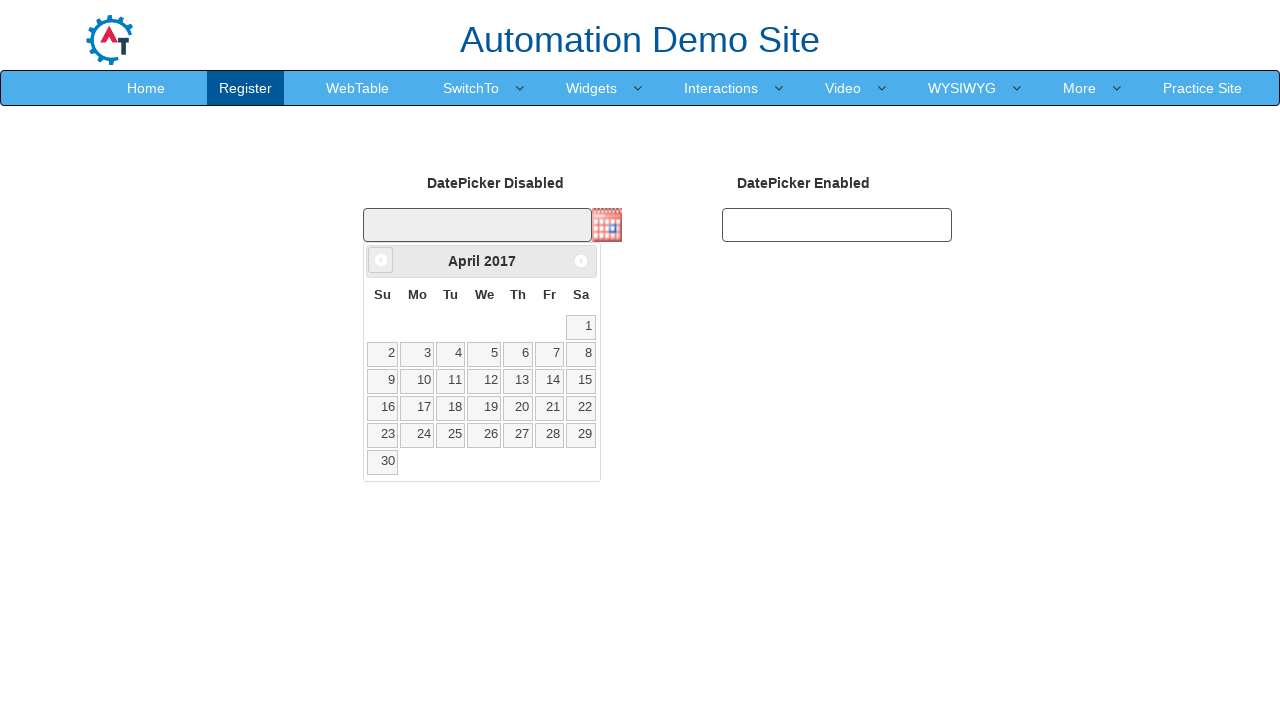

Clicked Previous button to navigate back from April 2017 at (381, 260) on xpath=//span[text()='Prev']
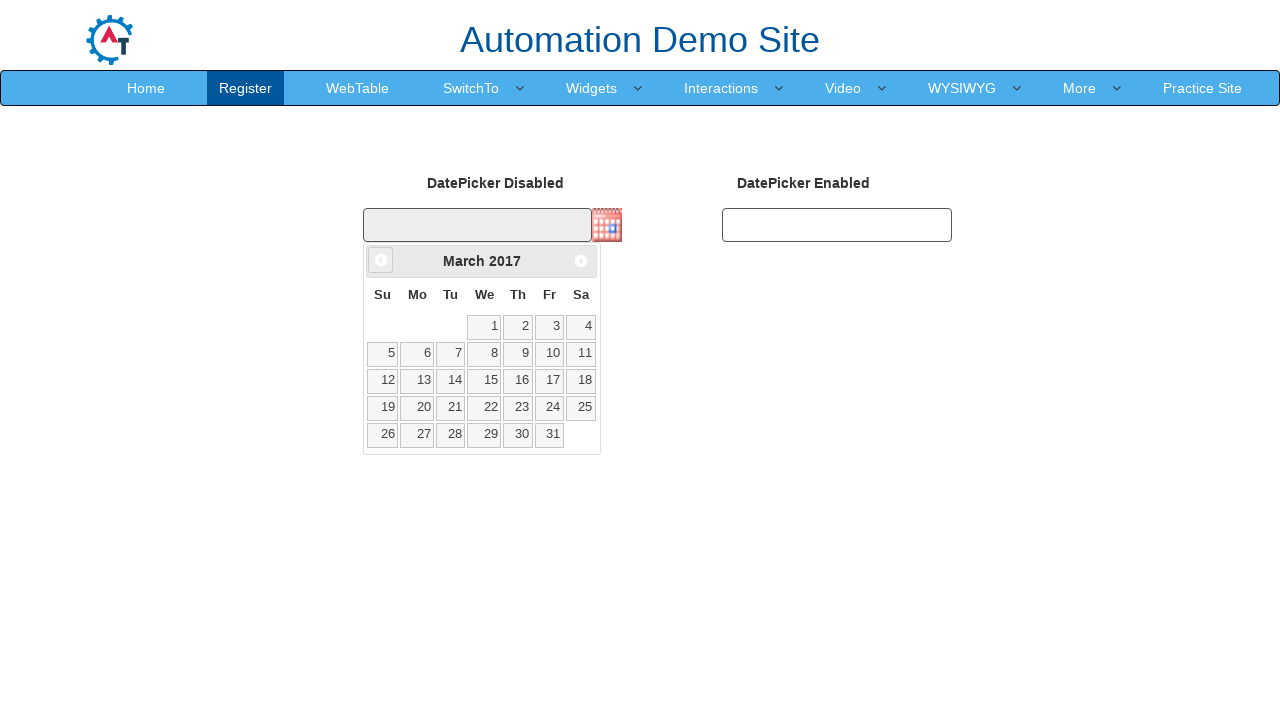

Retrieved current month from date picker
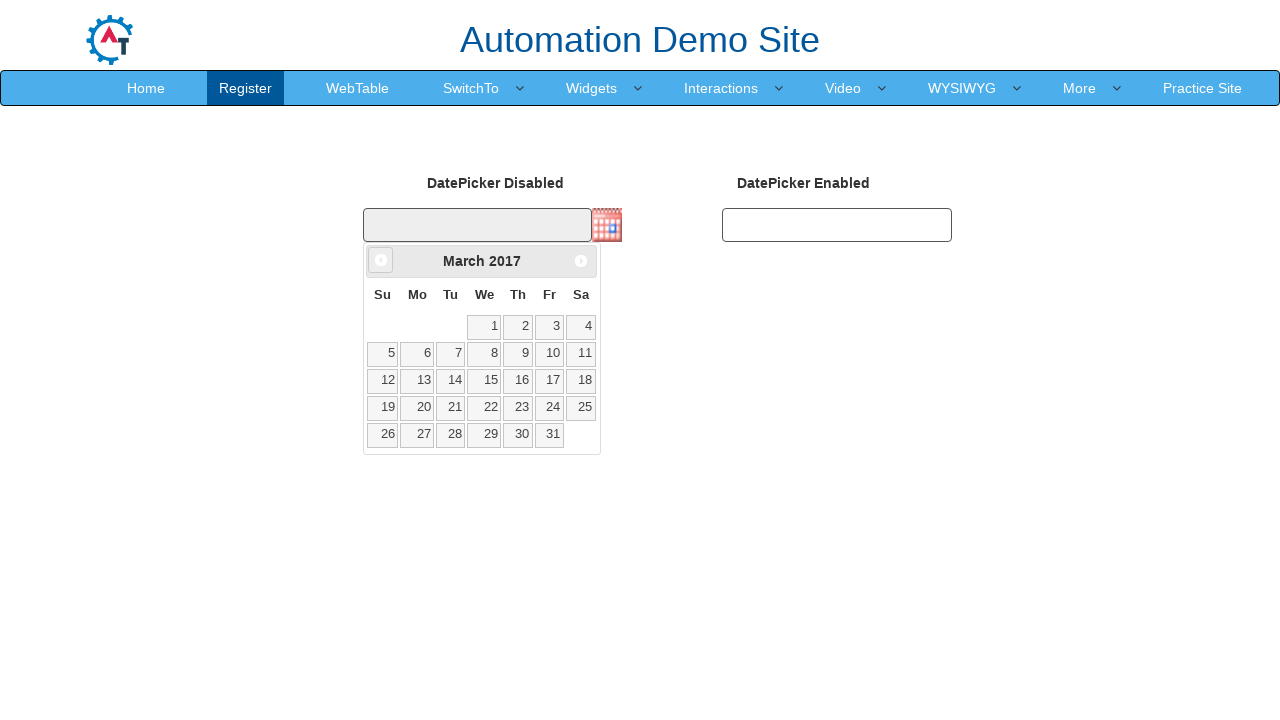

Retrieved current year from date picker: 2017
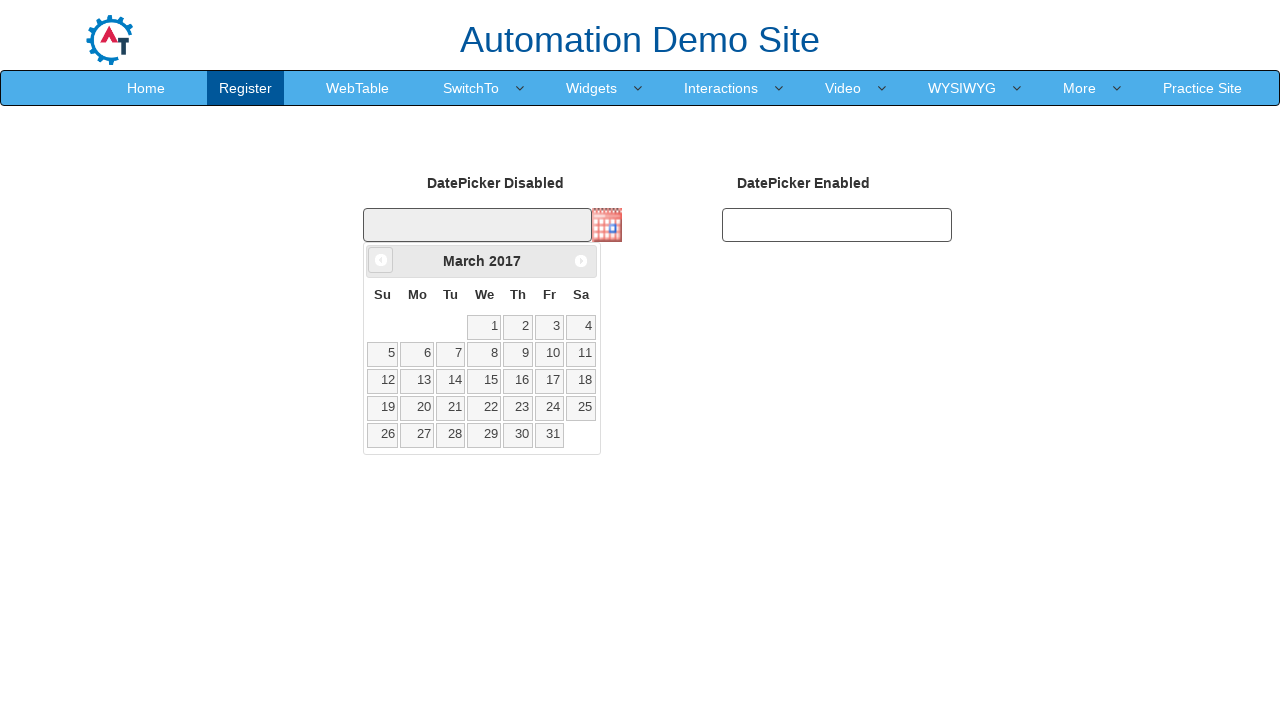

Clicked Previous button to navigate back from March 2017 at (381, 260) on xpath=//span[text()='Prev']
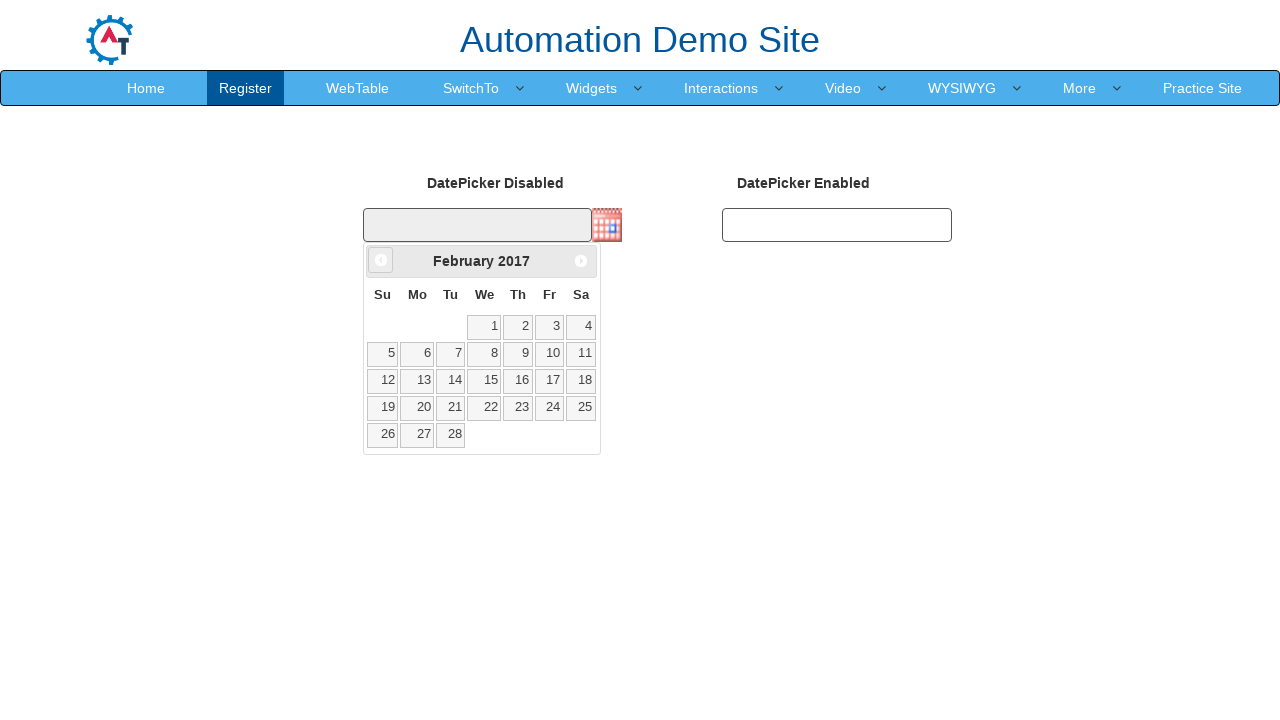

Retrieved current month from date picker
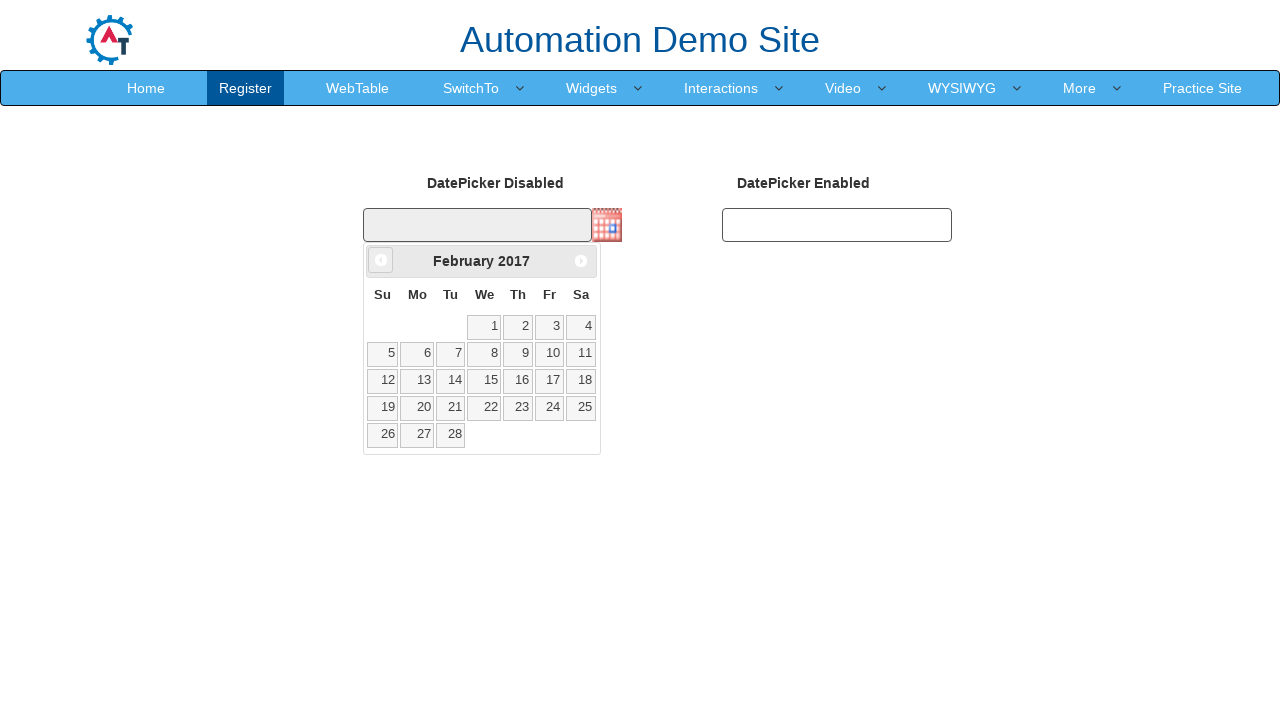

Retrieved current year from date picker: 2017
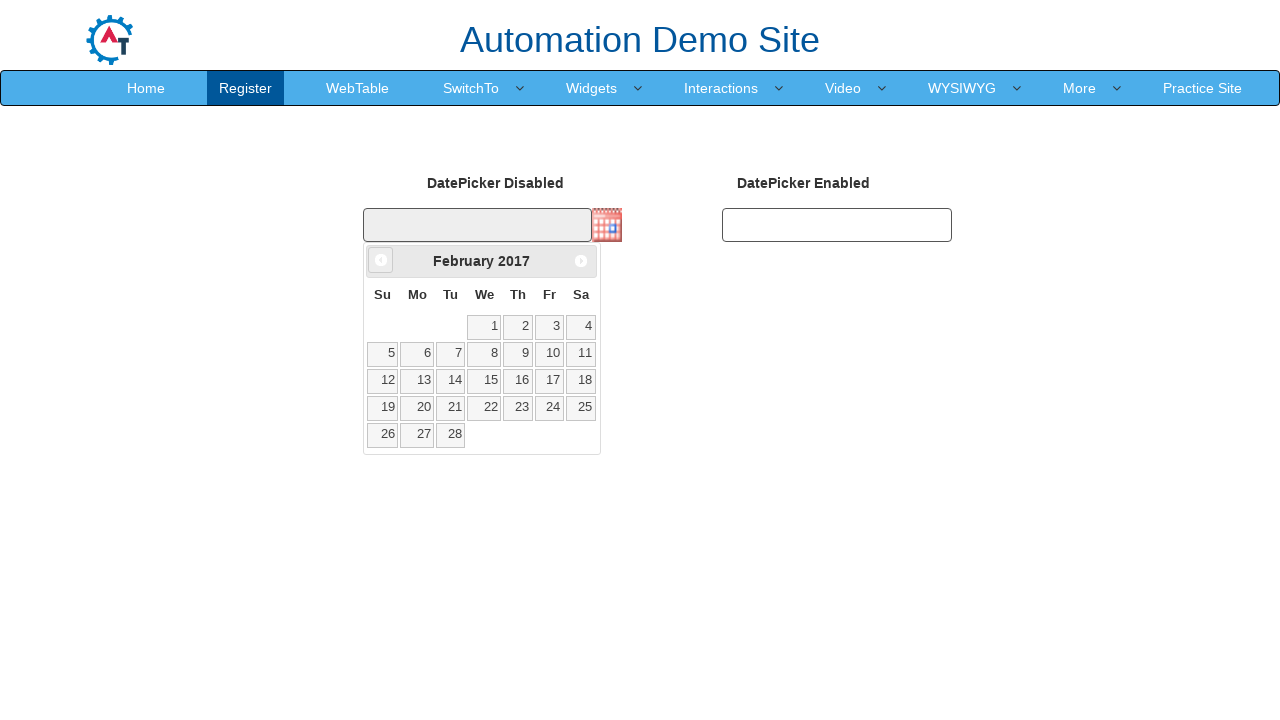

Clicked Previous button to navigate back from February 2017 at (381, 260) on xpath=//span[text()='Prev']
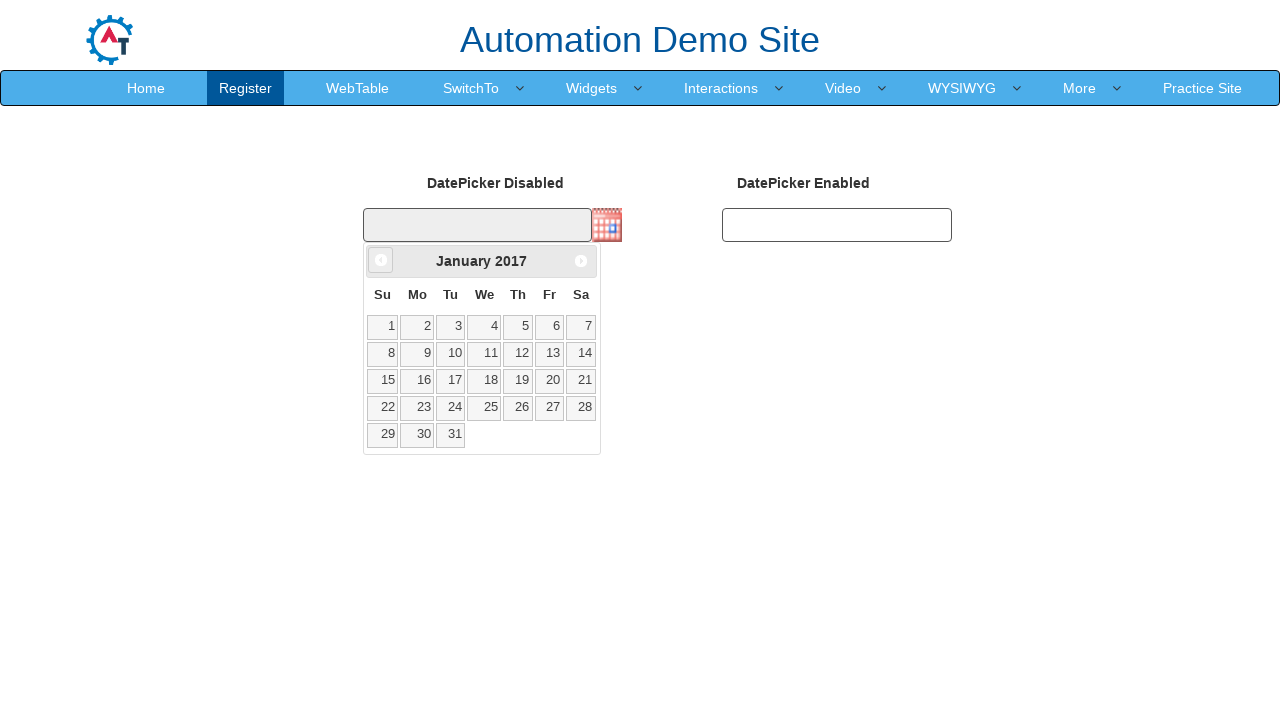

Retrieved current month from date picker
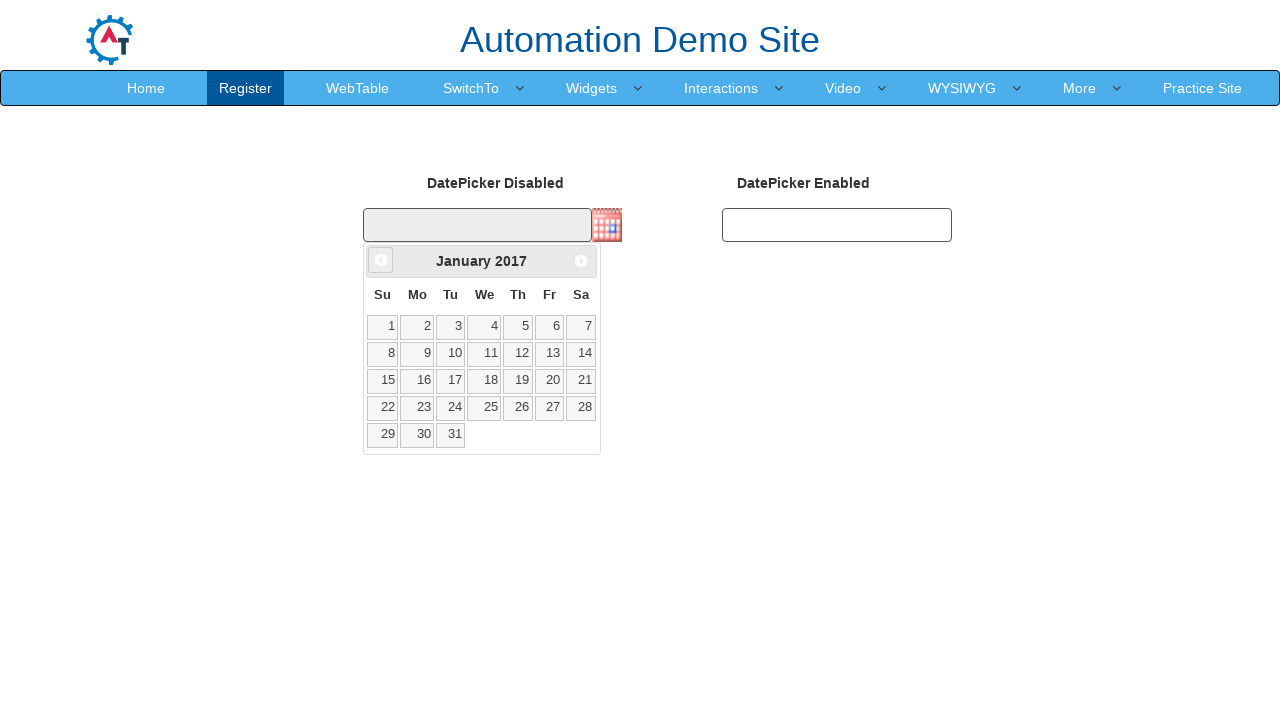

Retrieved current year from date picker: 2017
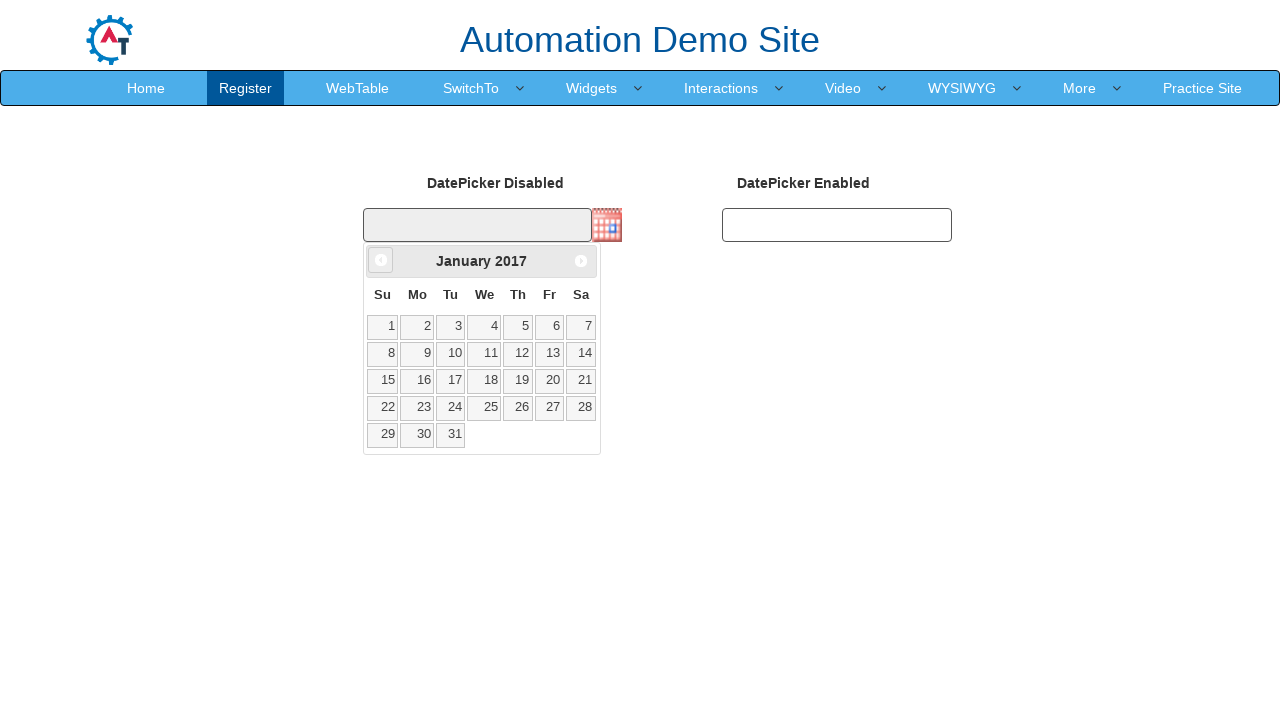

Clicked Previous button to navigate back from January 2017 at (381, 260) on xpath=//span[text()='Prev']
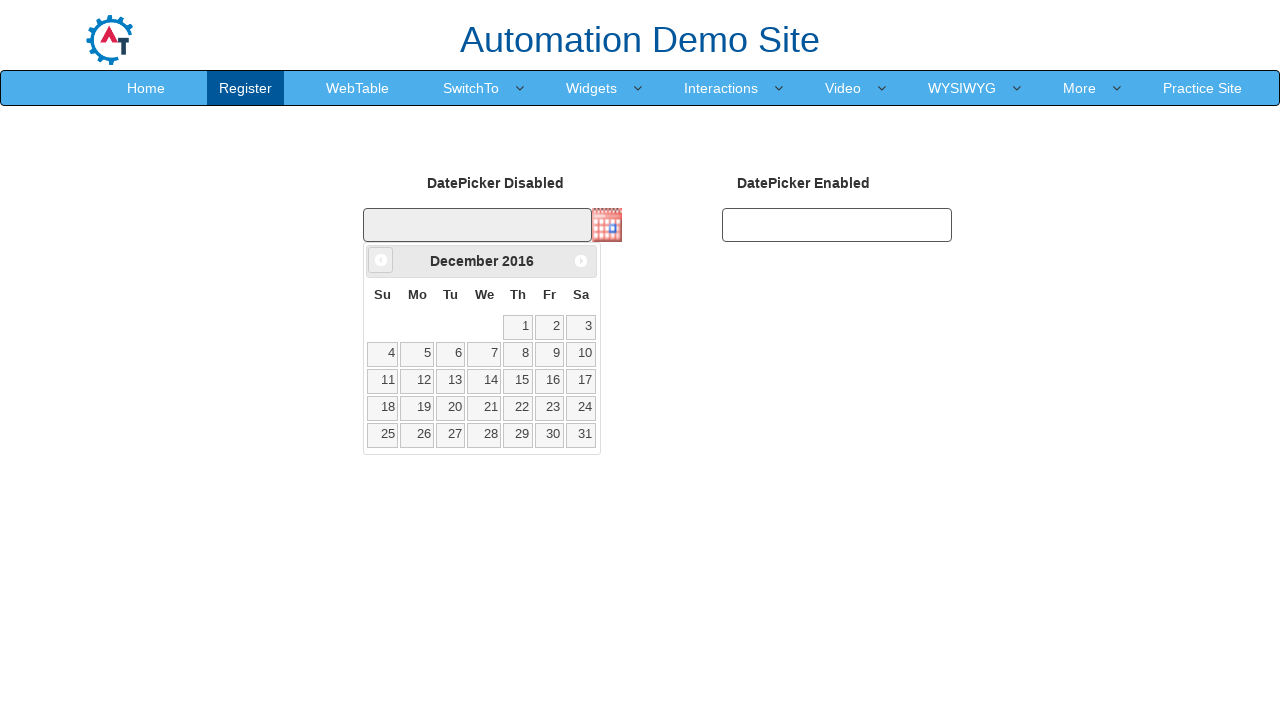

Retrieved current month from date picker
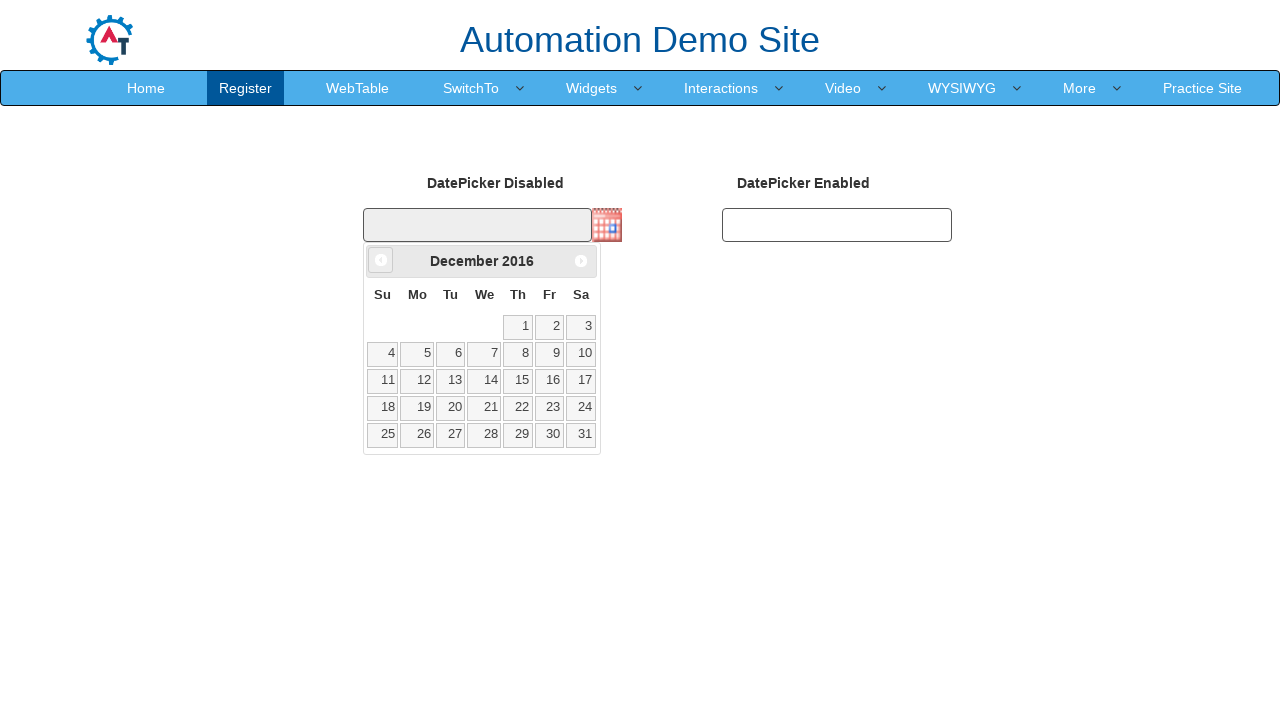

Retrieved current year from date picker: 2016
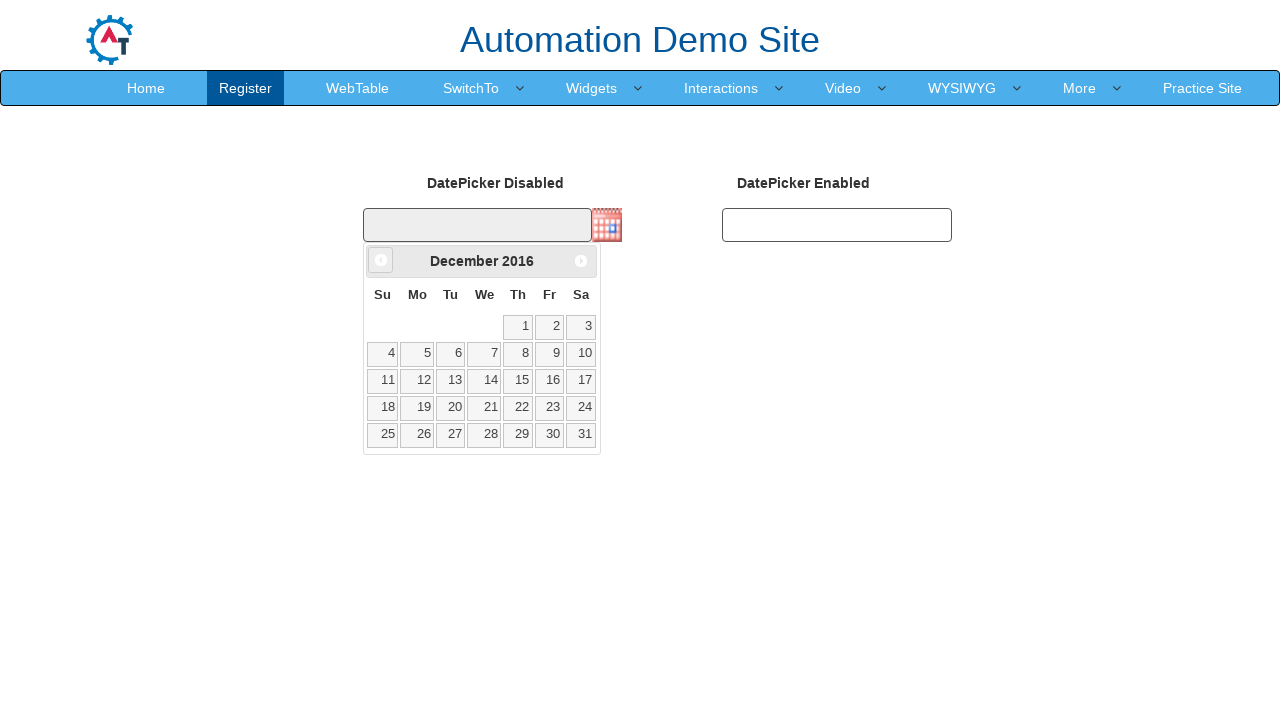

Clicked Previous button to navigate back from December 2016 at (381, 260) on xpath=//span[text()='Prev']
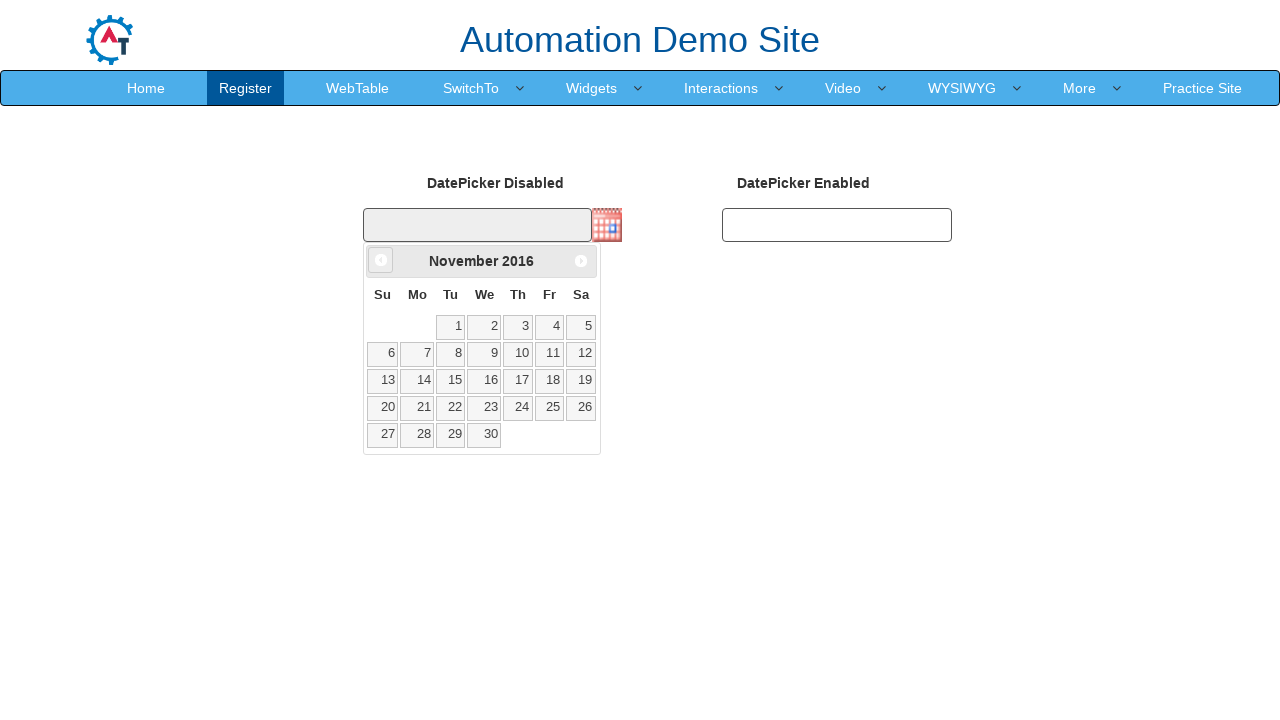

Retrieved current month from date picker
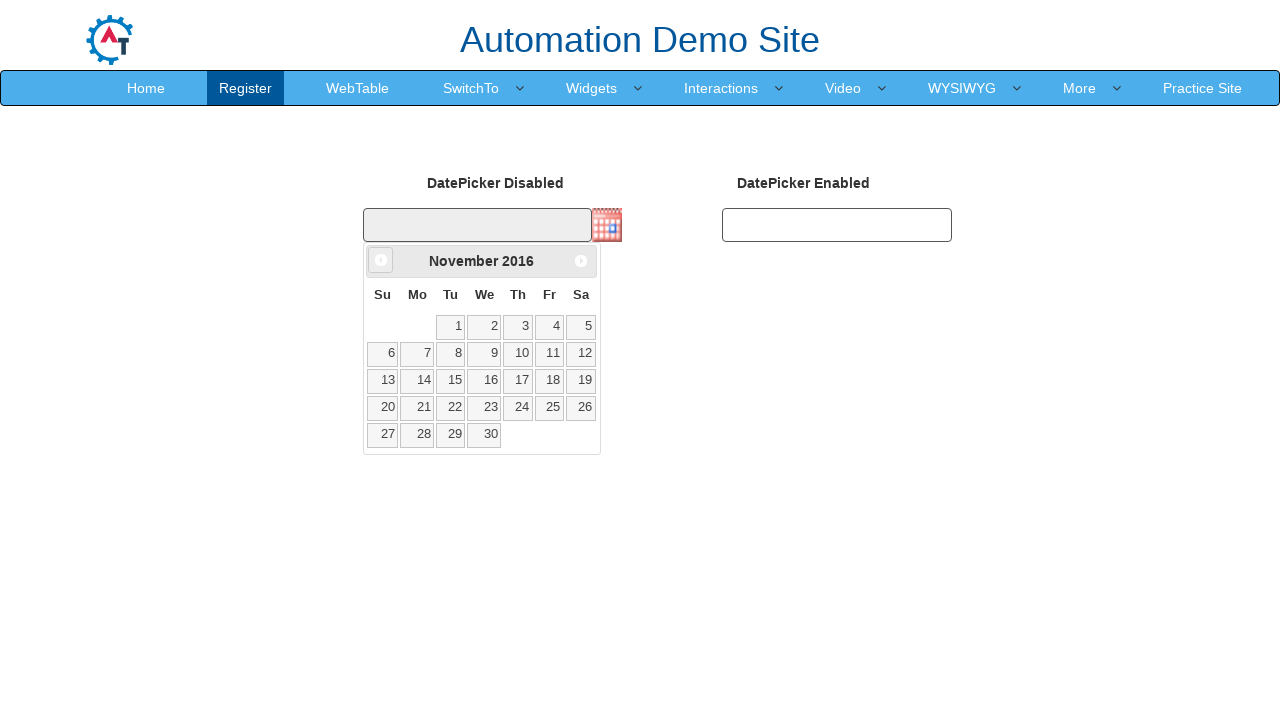

Retrieved current year from date picker: 2016
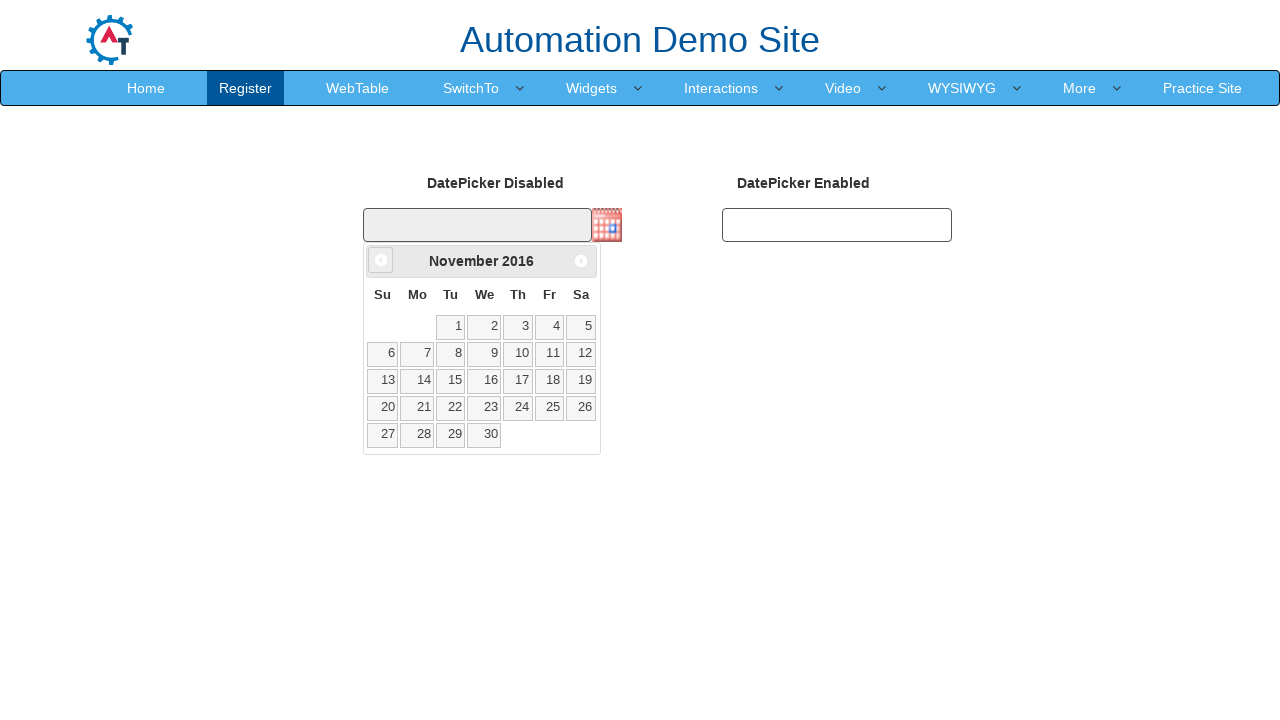

Clicked Previous button to navigate back from November 2016 at (381, 260) on xpath=//span[text()='Prev']
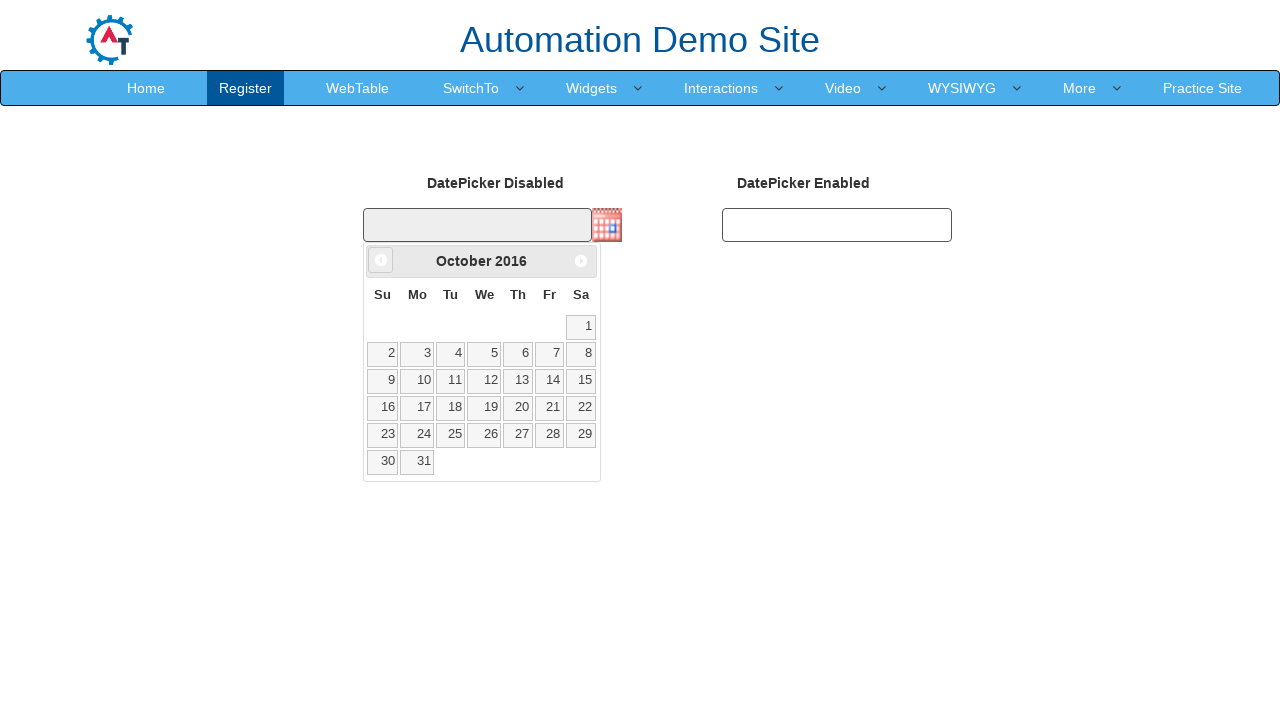

Retrieved current month from date picker
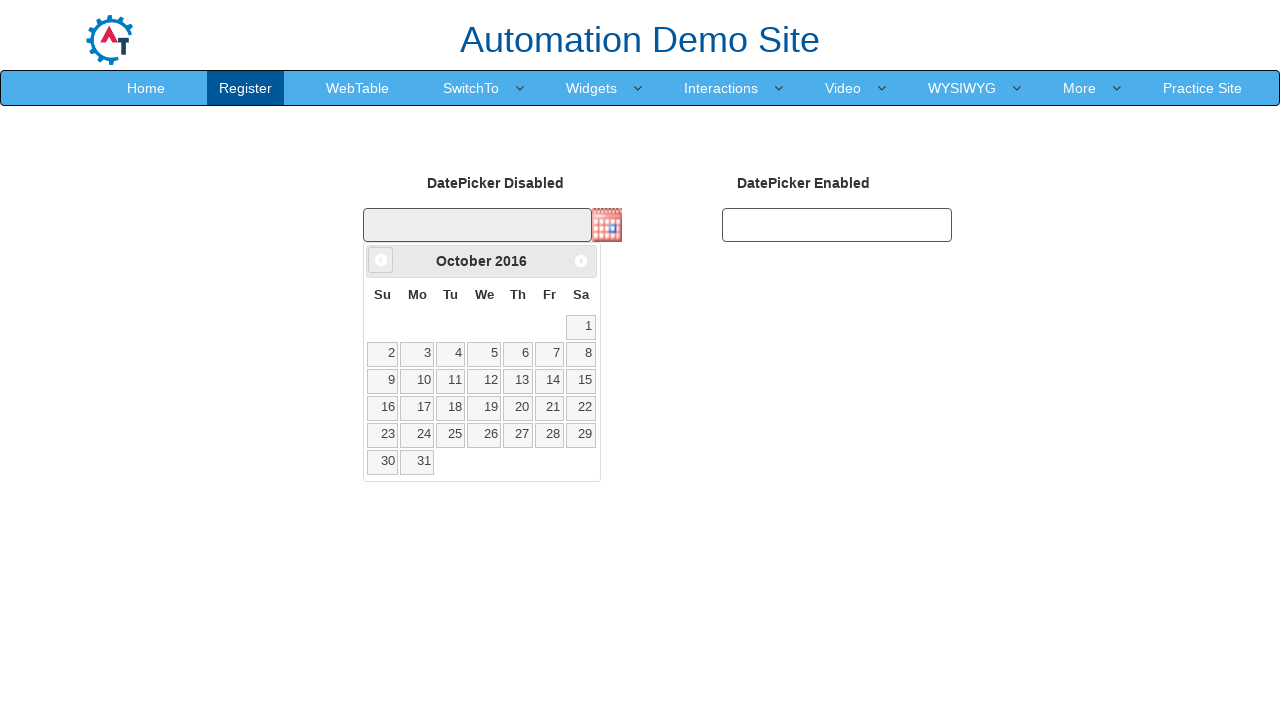

Retrieved current year from date picker: 2016
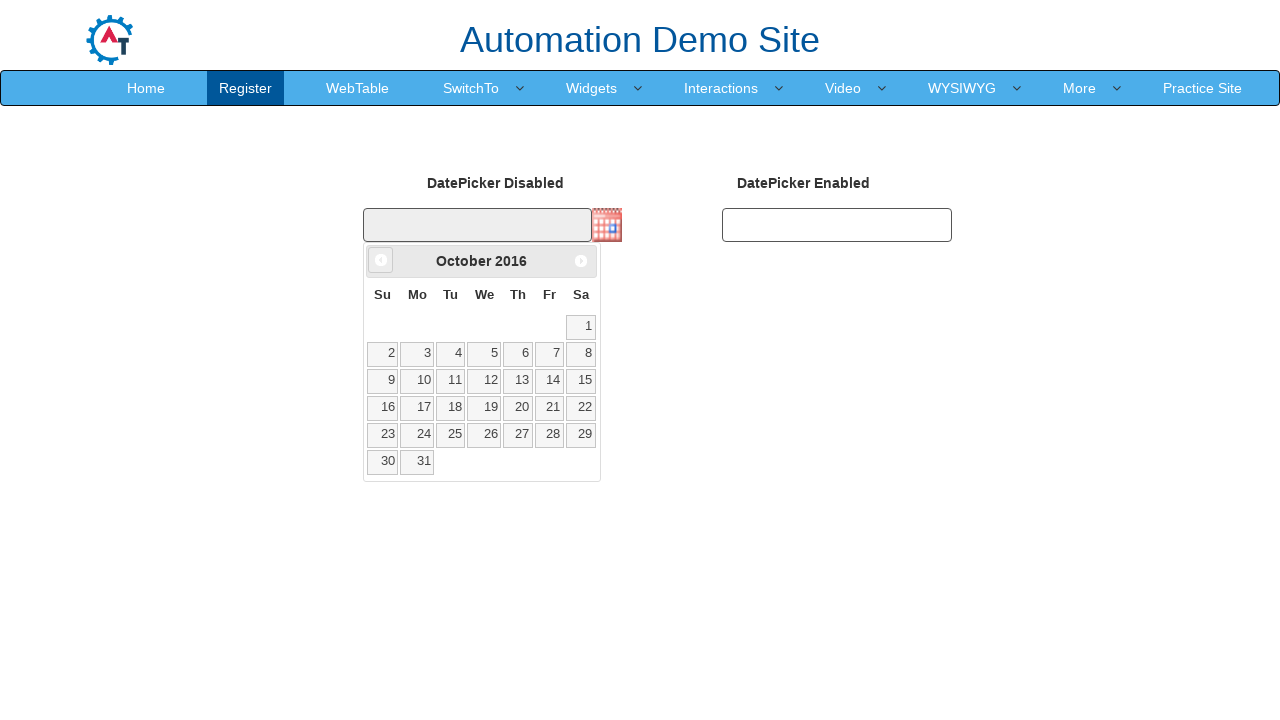

Clicked Previous button to navigate back from October 2016 at (381, 260) on xpath=//span[text()='Prev']
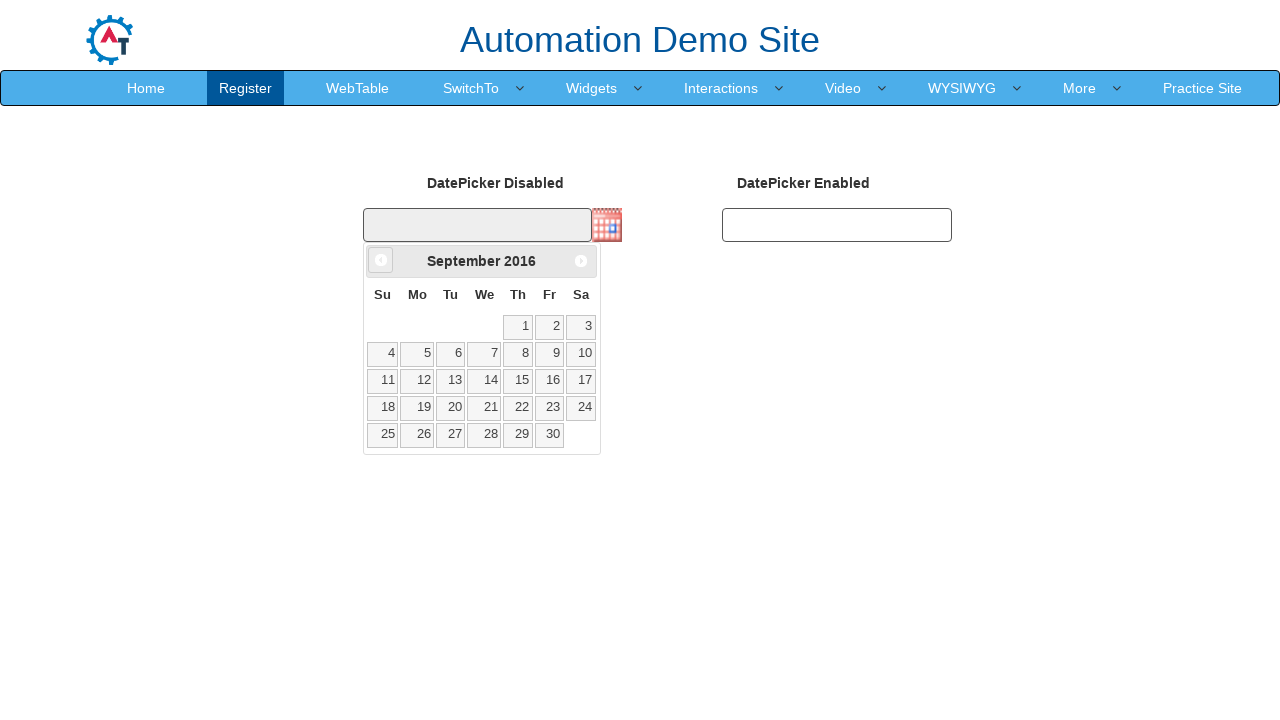

Retrieved current month from date picker
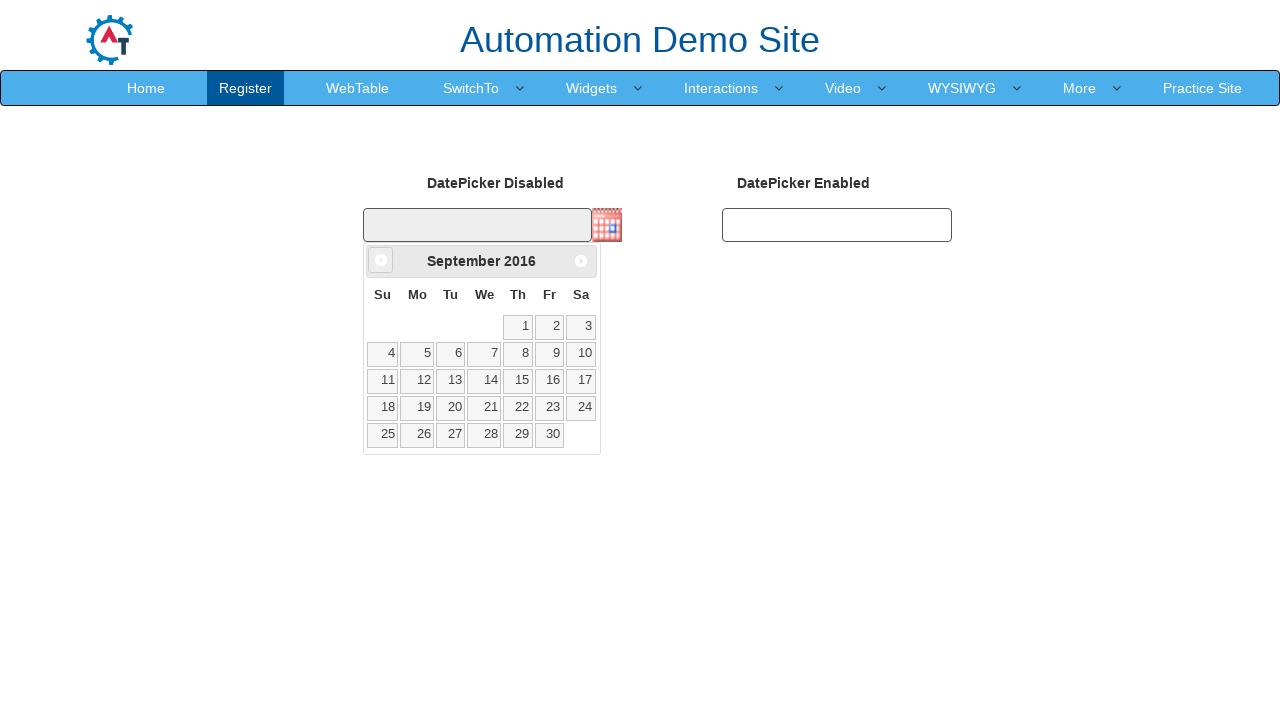

Retrieved current year from date picker: 2016
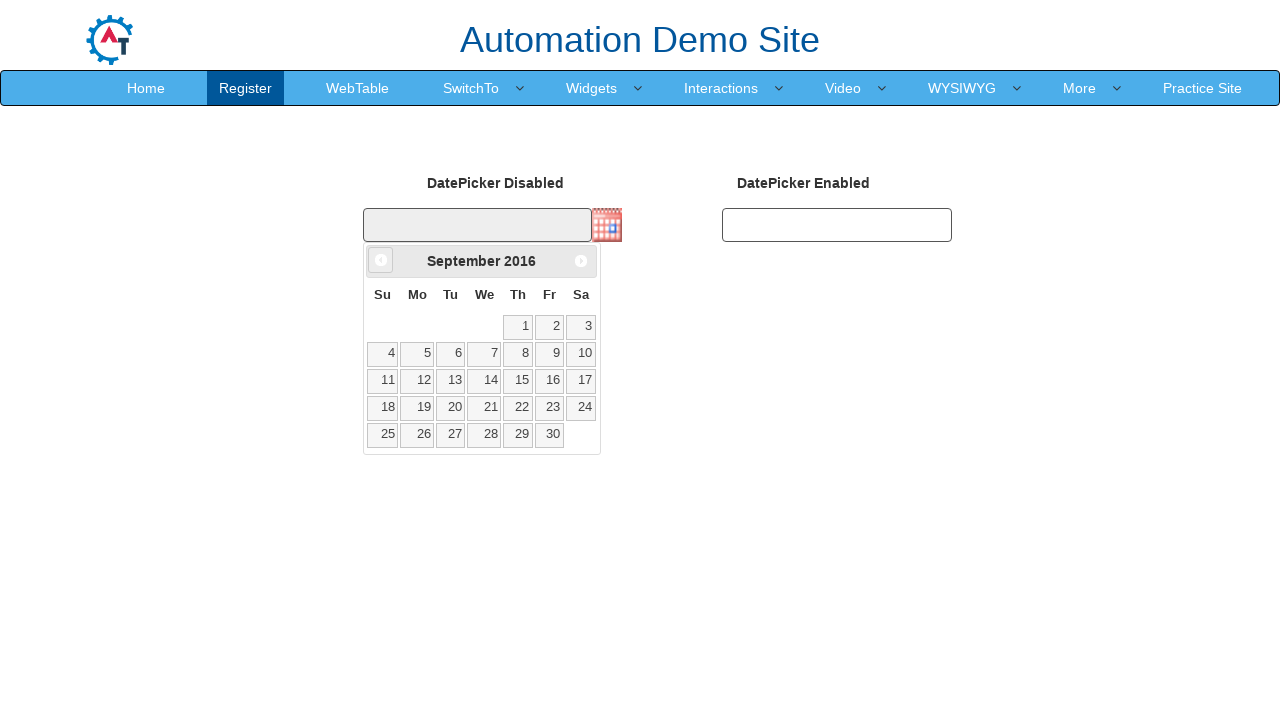

Clicked Previous button to navigate back from September 2016 at (381, 260) on xpath=//span[text()='Prev']
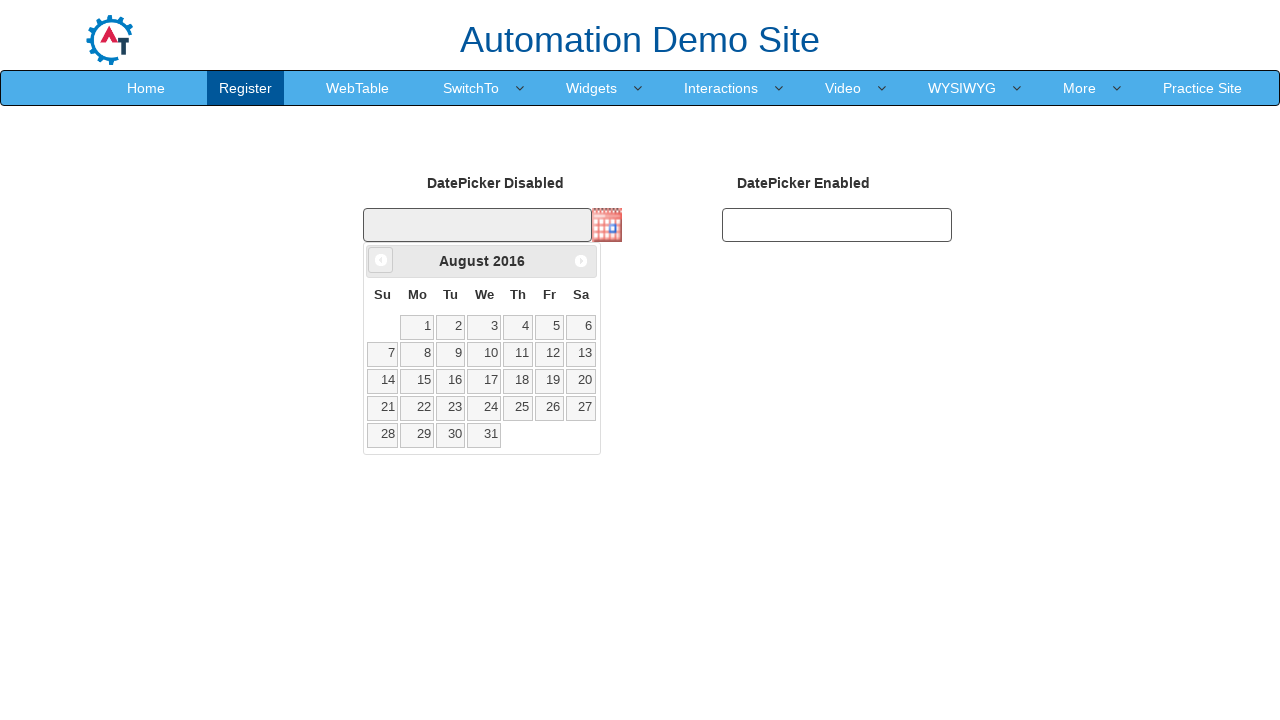

Retrieved current month from date picker
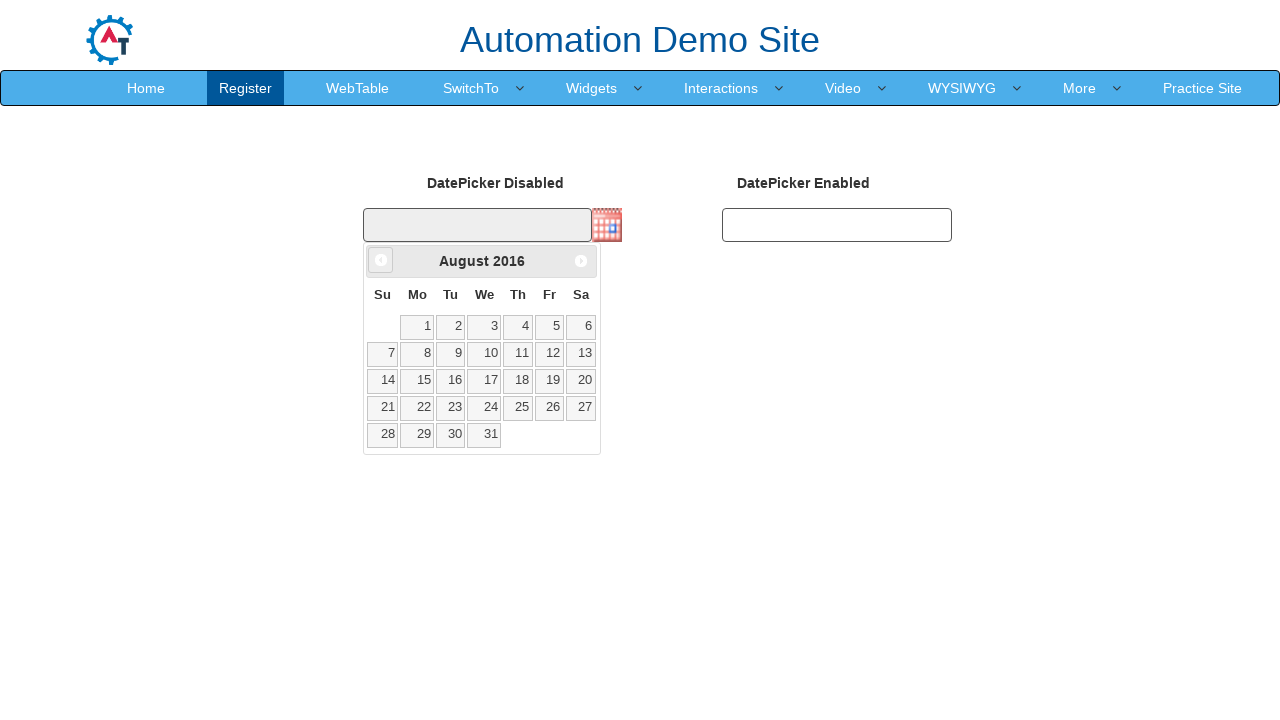

Retrieved current year from date picker: 2016
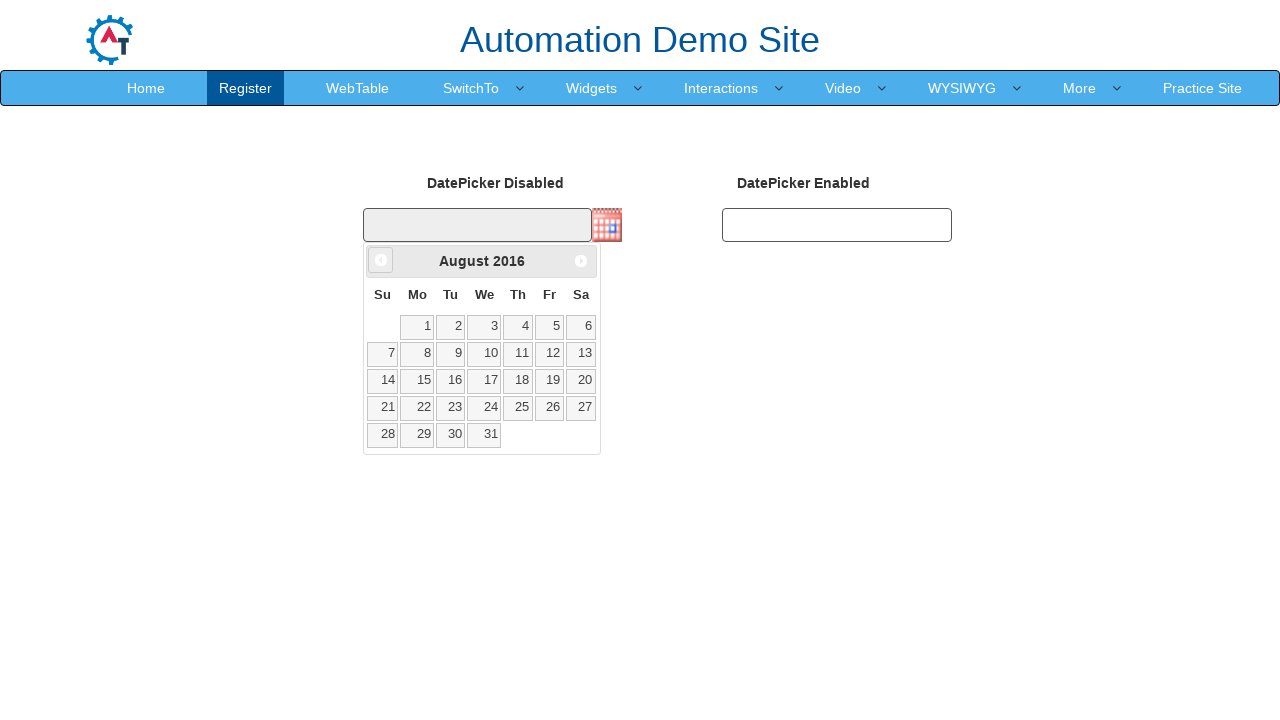

Clicked Previous button to navigate back from August 2016 at (381, 260) on xpath=//span[text()='Prev']
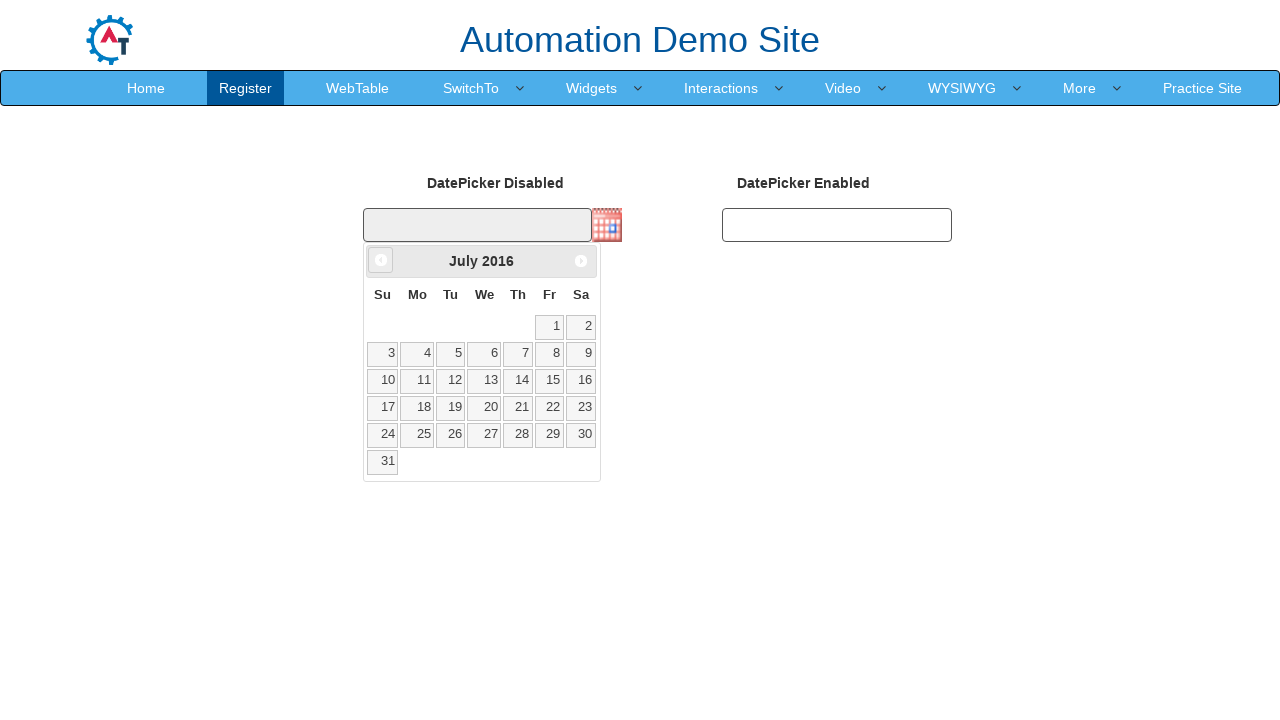

Retrieved current month from date picker
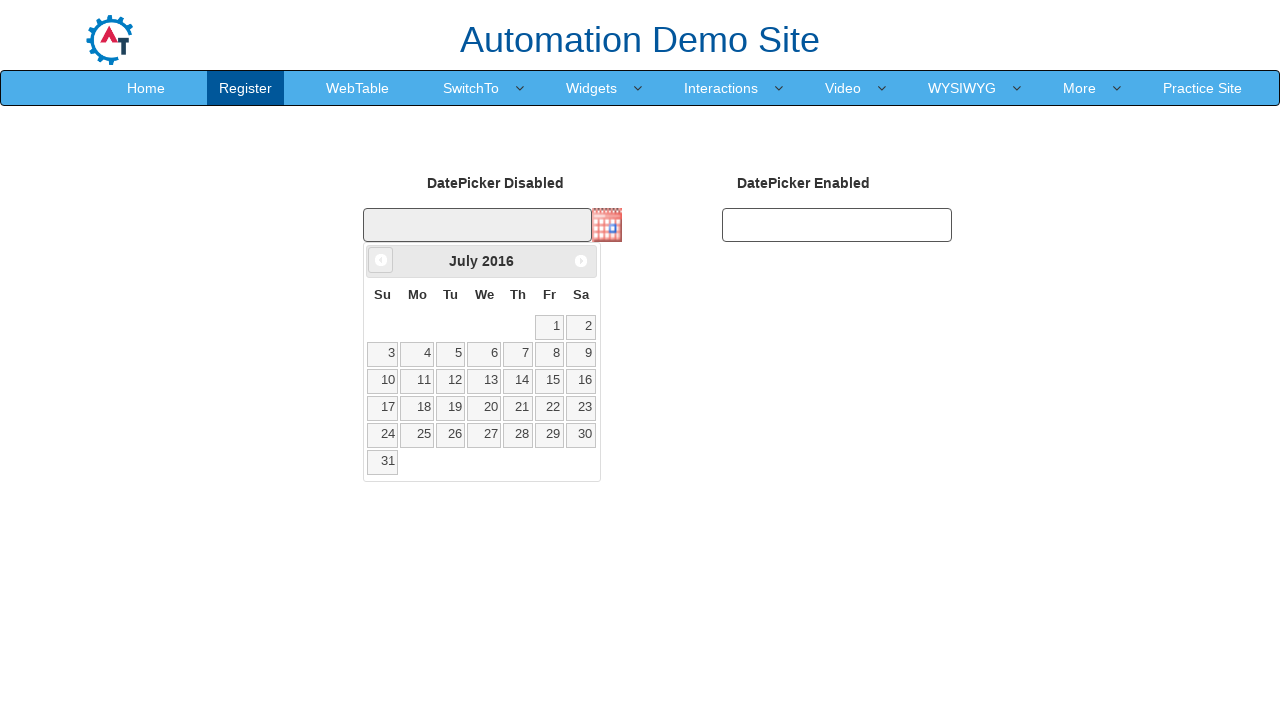

Retrieved current year from date picker: 2016
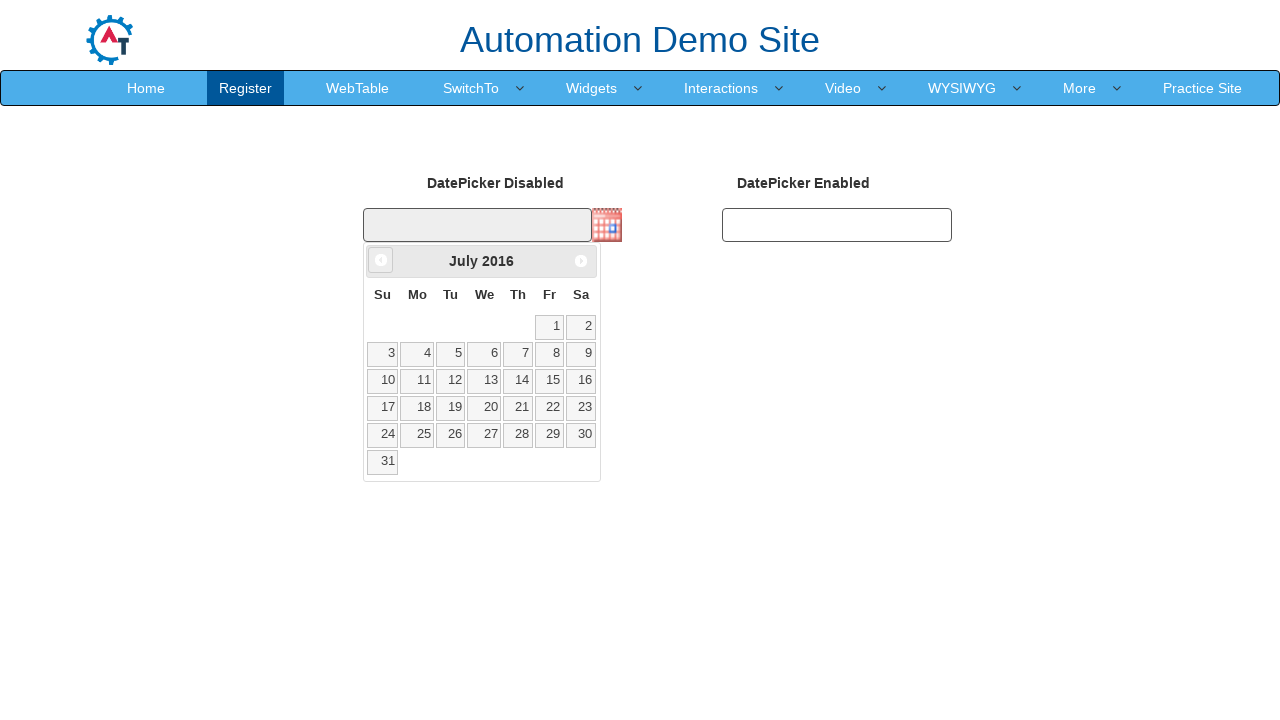

Clicked Previous button to navigate back from July 2016 at (381, 260) on xpath=//span[text()='Prev']
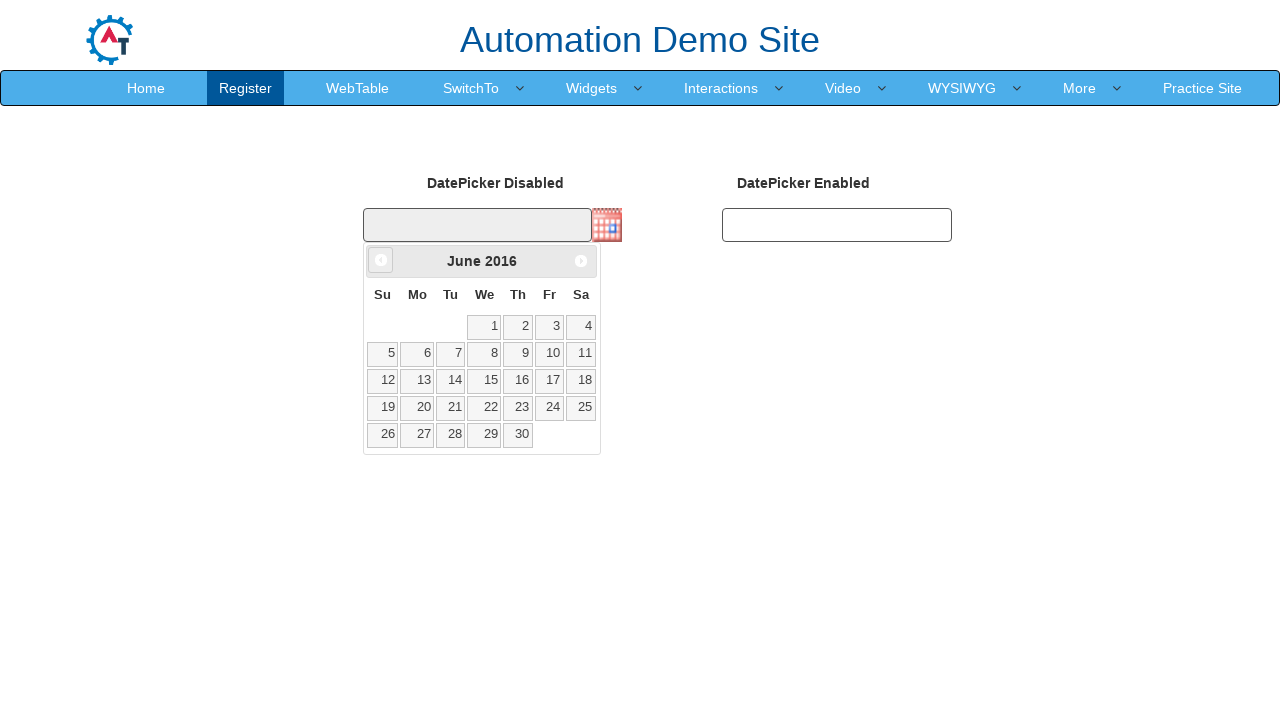

Retrieved current month from date picker
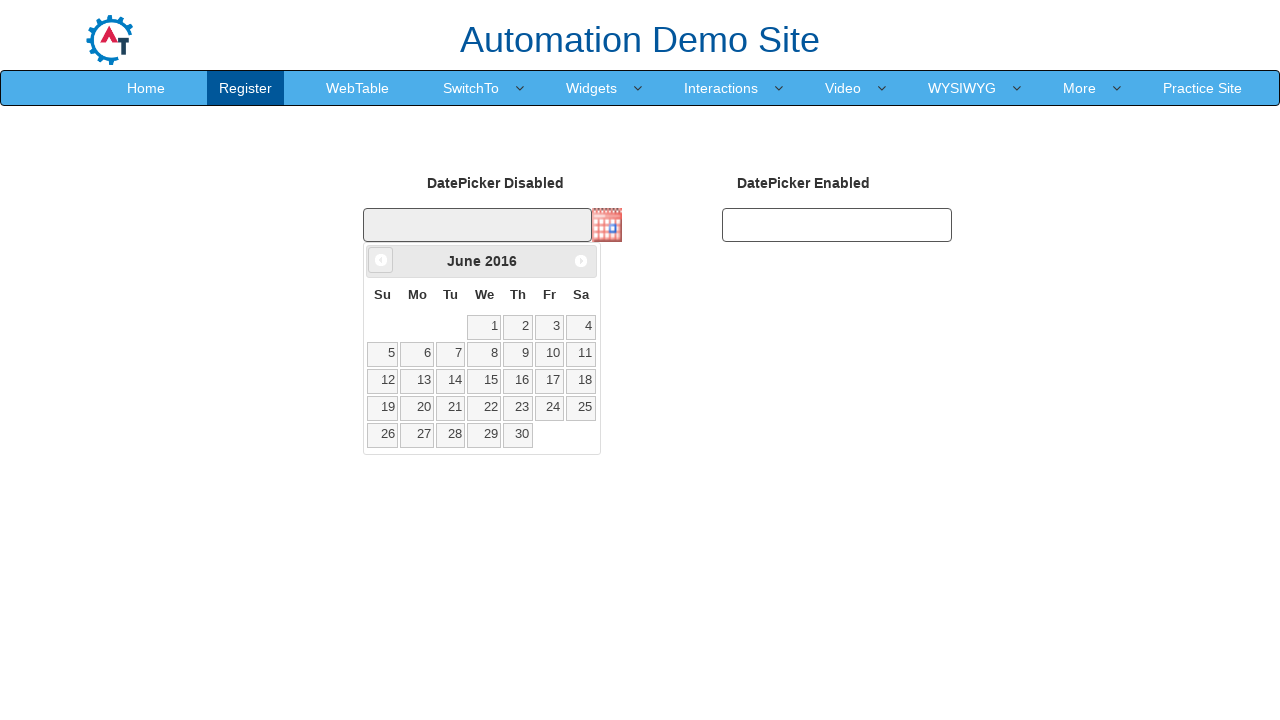

Retrieved current year from date picker: 2016
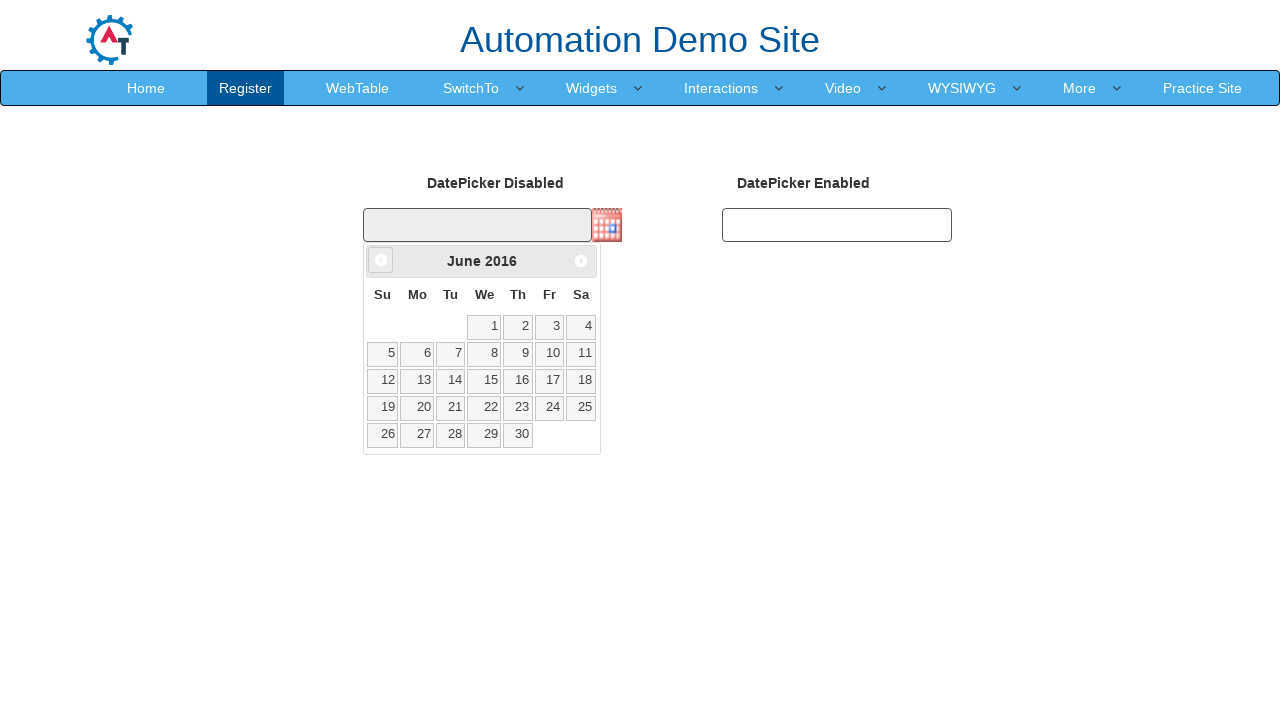

Clicked Previous button to navigate back from June 2016 at (381, 260) on xpath=//span[text()='Prev']
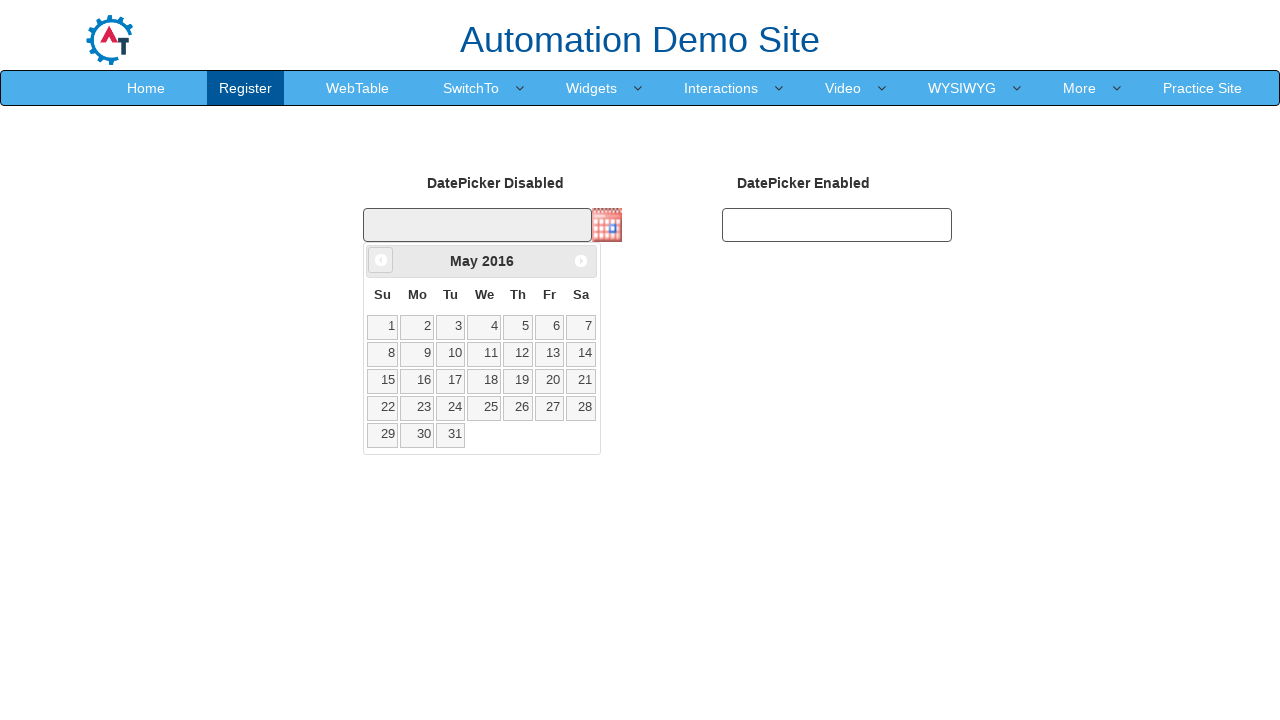

Retrieved current month from date picker
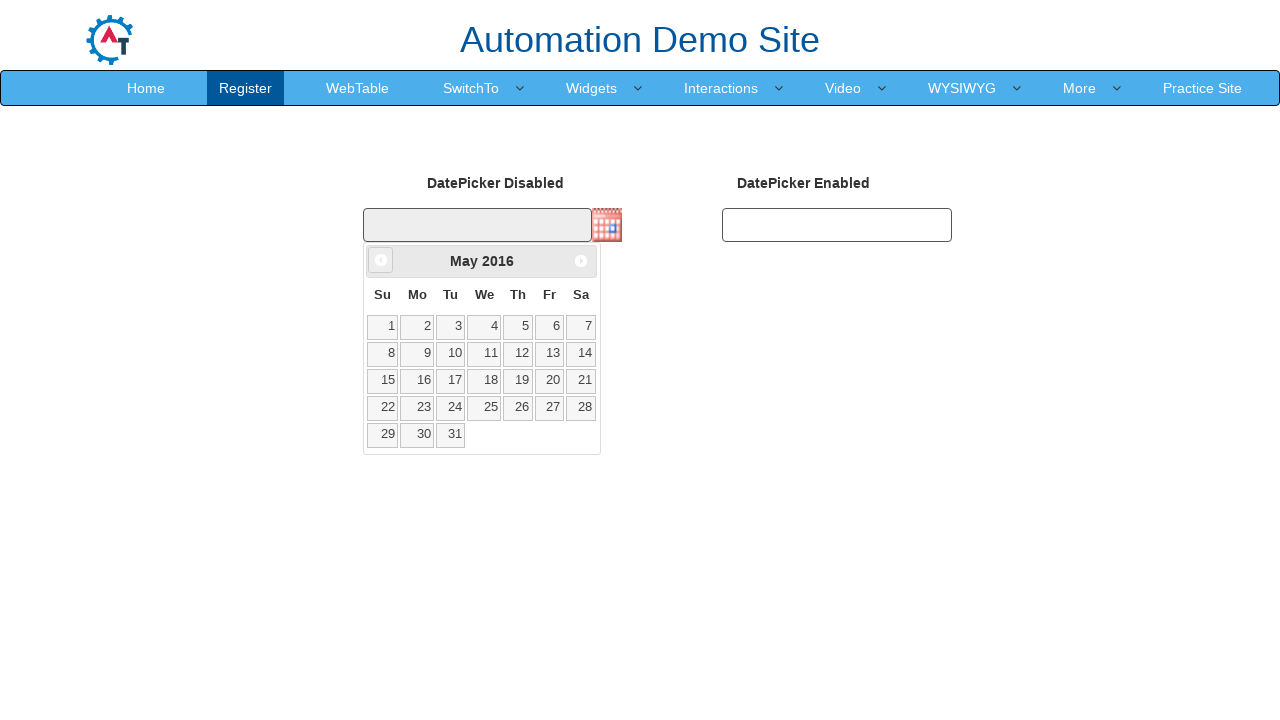

Retrieved current year from date picker: 2016
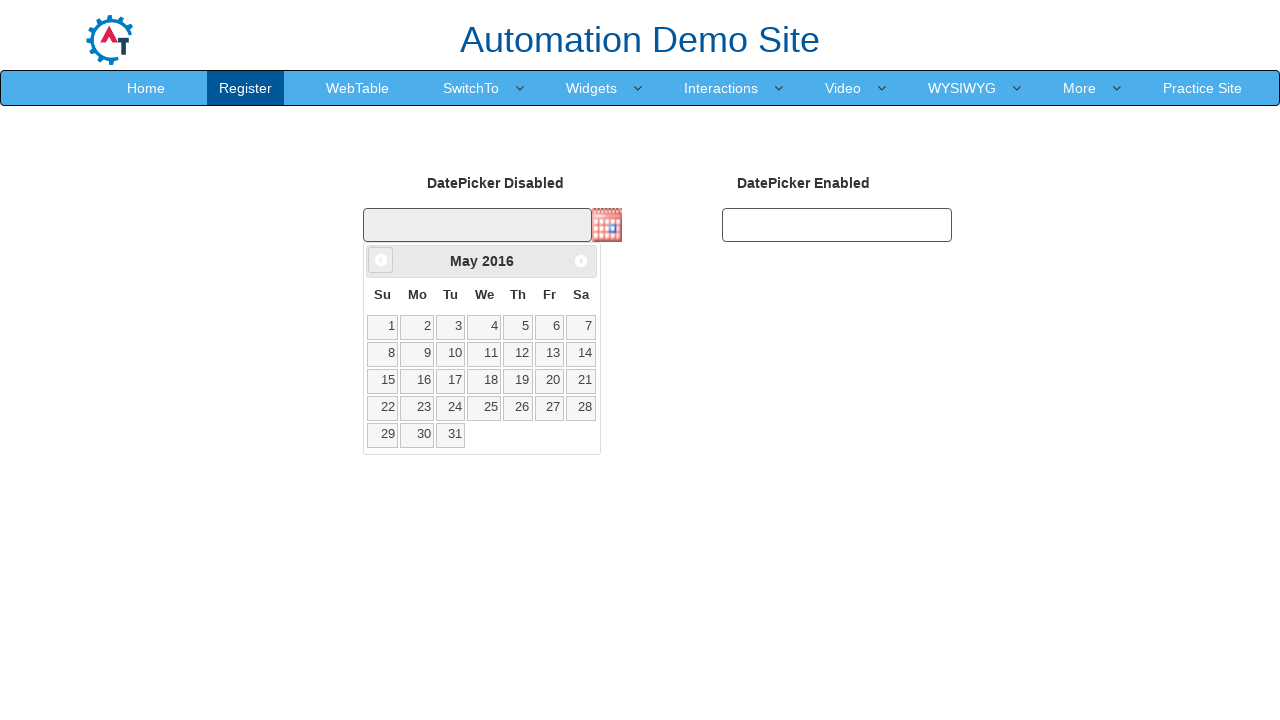

Clicked Previous button to navigate back from May 2016 at (381, 260) on xpath=//span[text()='Prev']
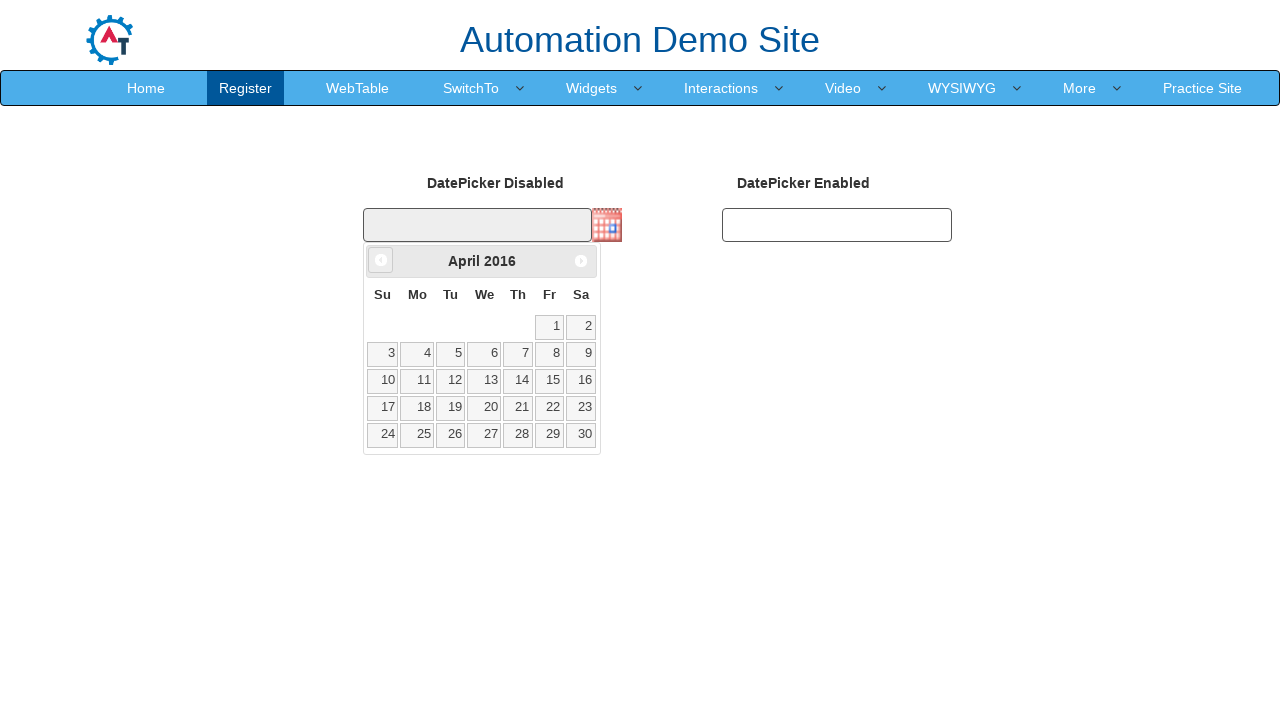

Retrieved current month from date picker
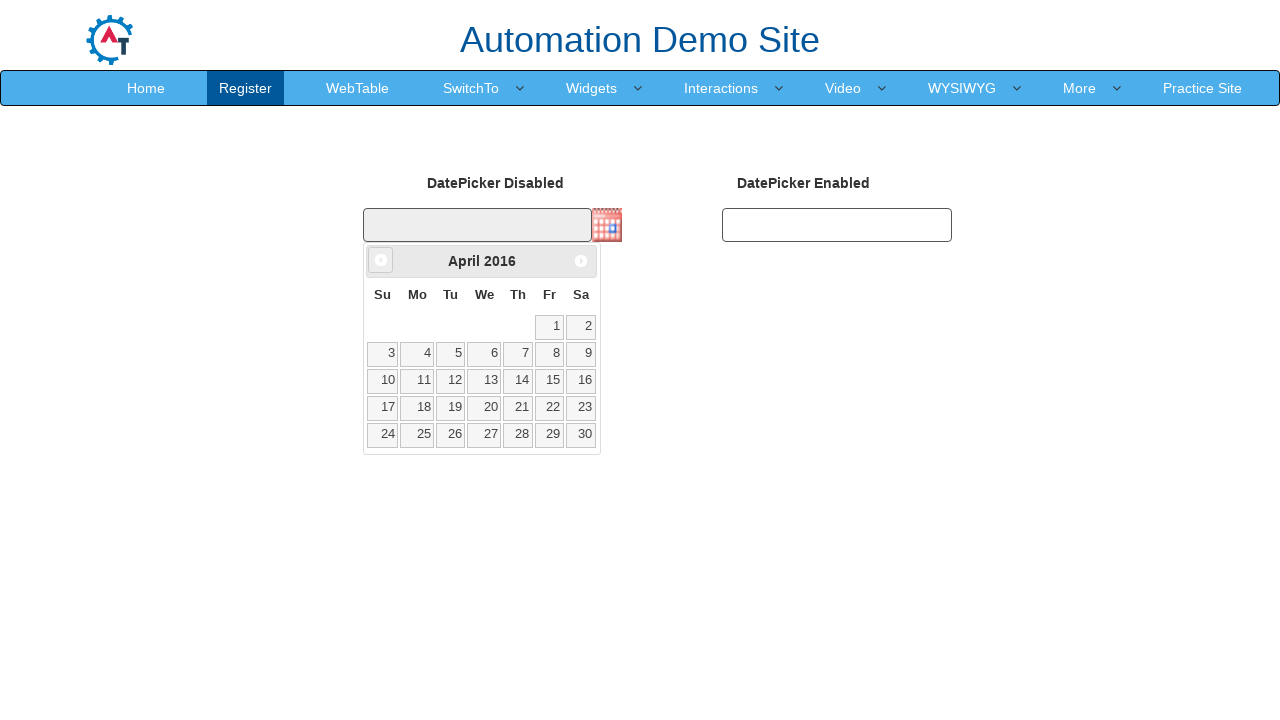

Retrieved current year from date picker: 2016
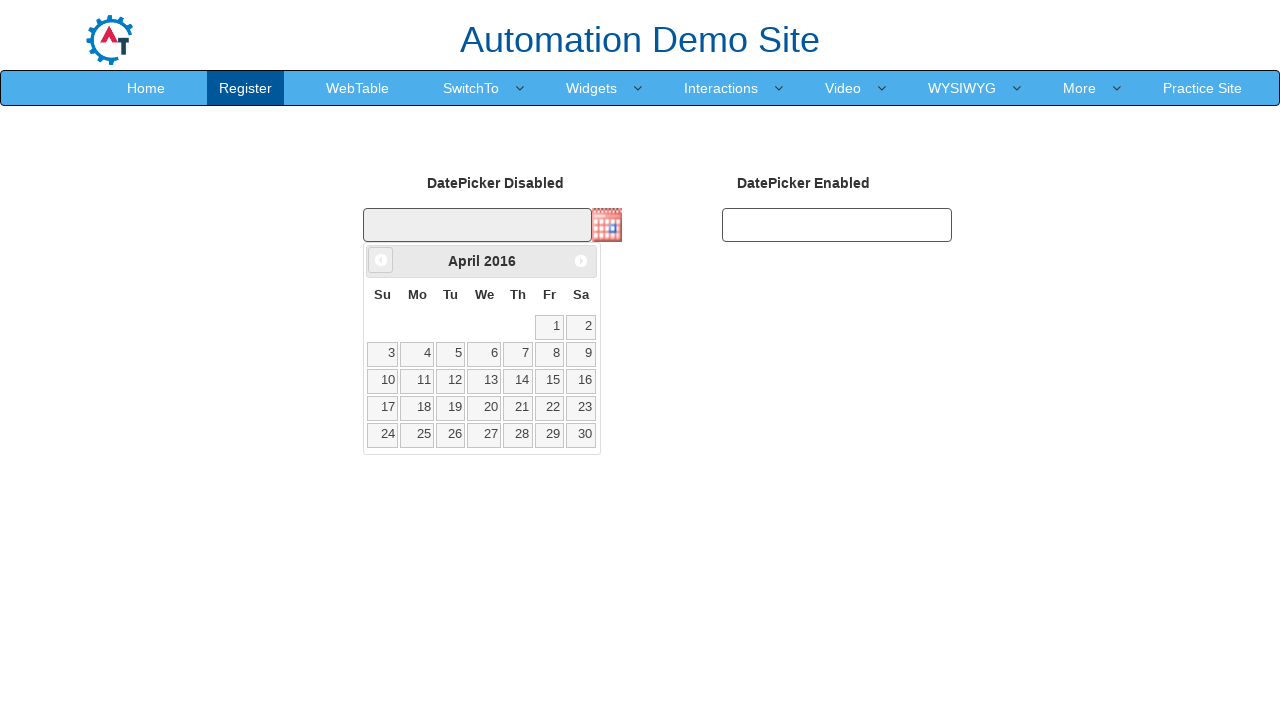

Clicked Previous button to navigate back from April 2016 at (381, 260) on xpath=//span[text()='Prev']
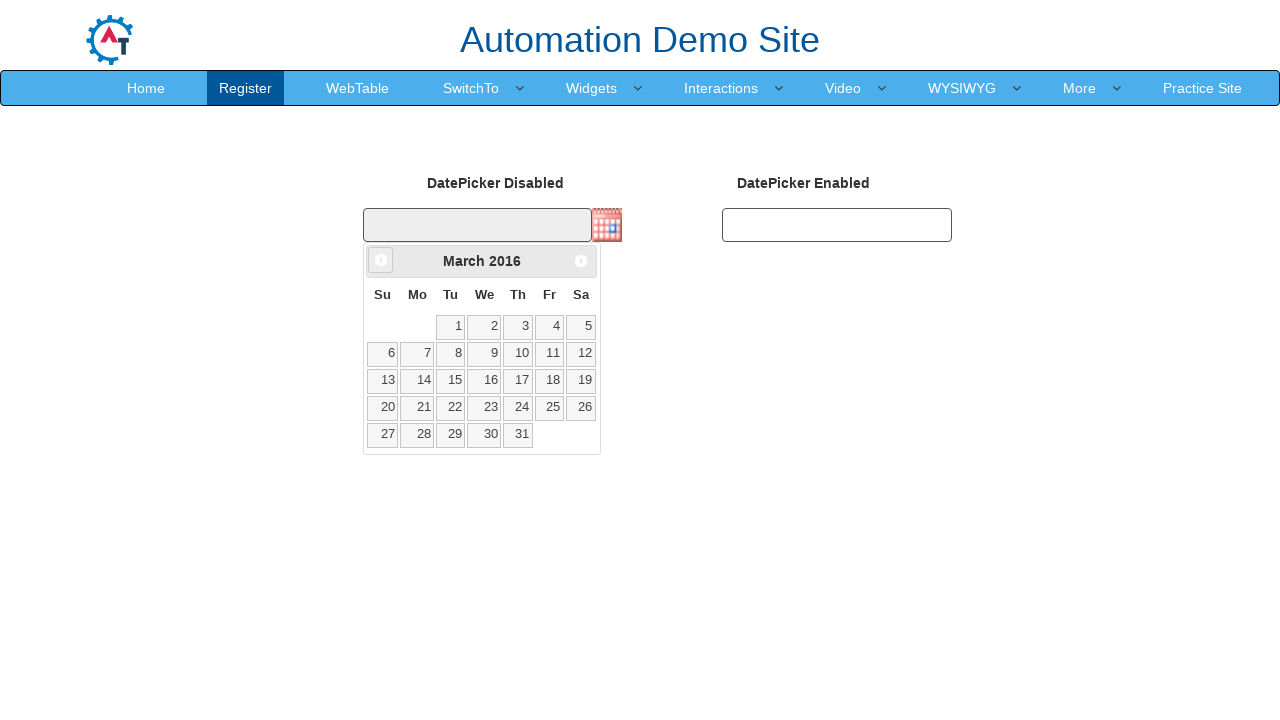

Retrieved current month from date picker
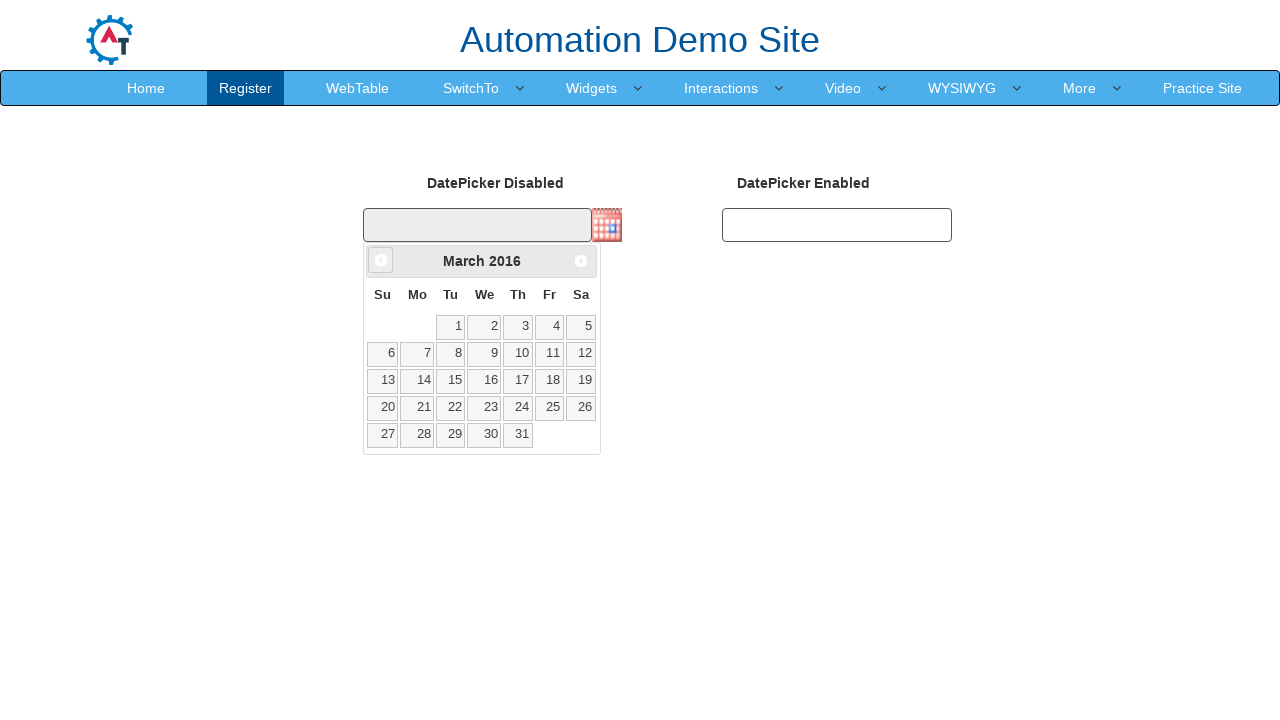

Retrieved current year from date picker: 2016
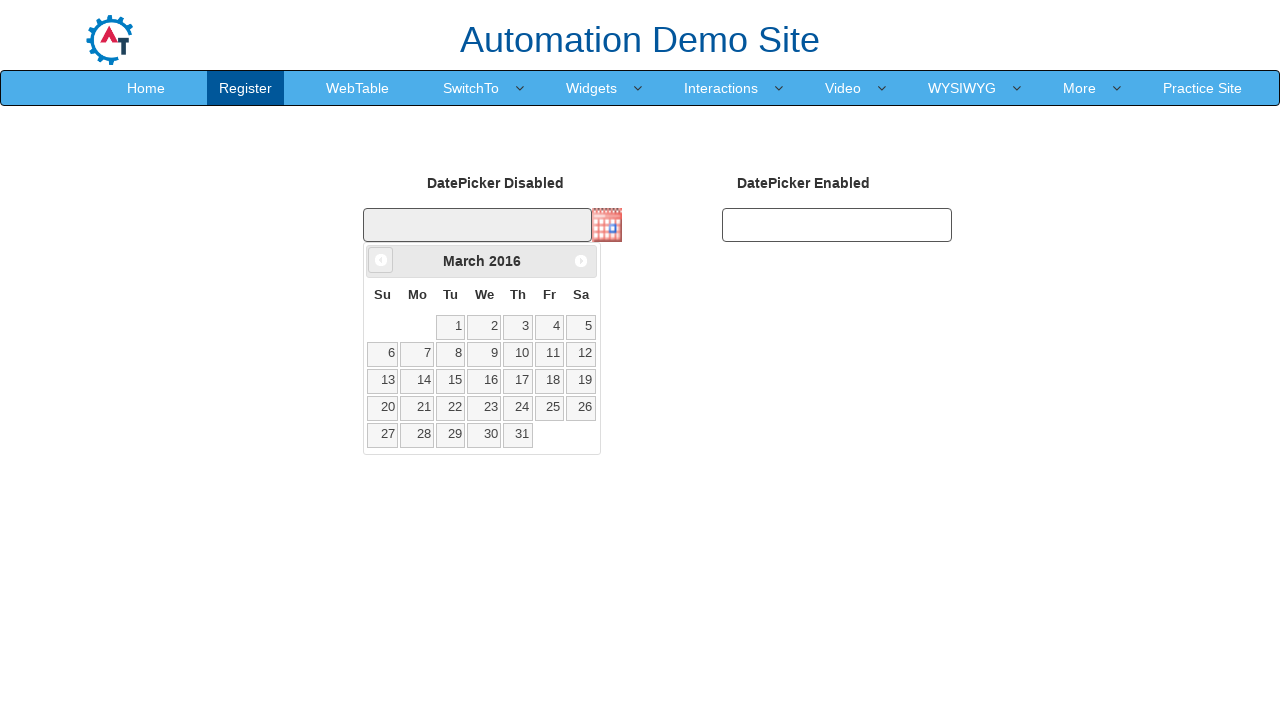

Clicked Previous button to navigate back from March 2016 at (381, 260) on xpath=//span[text()='Prev']
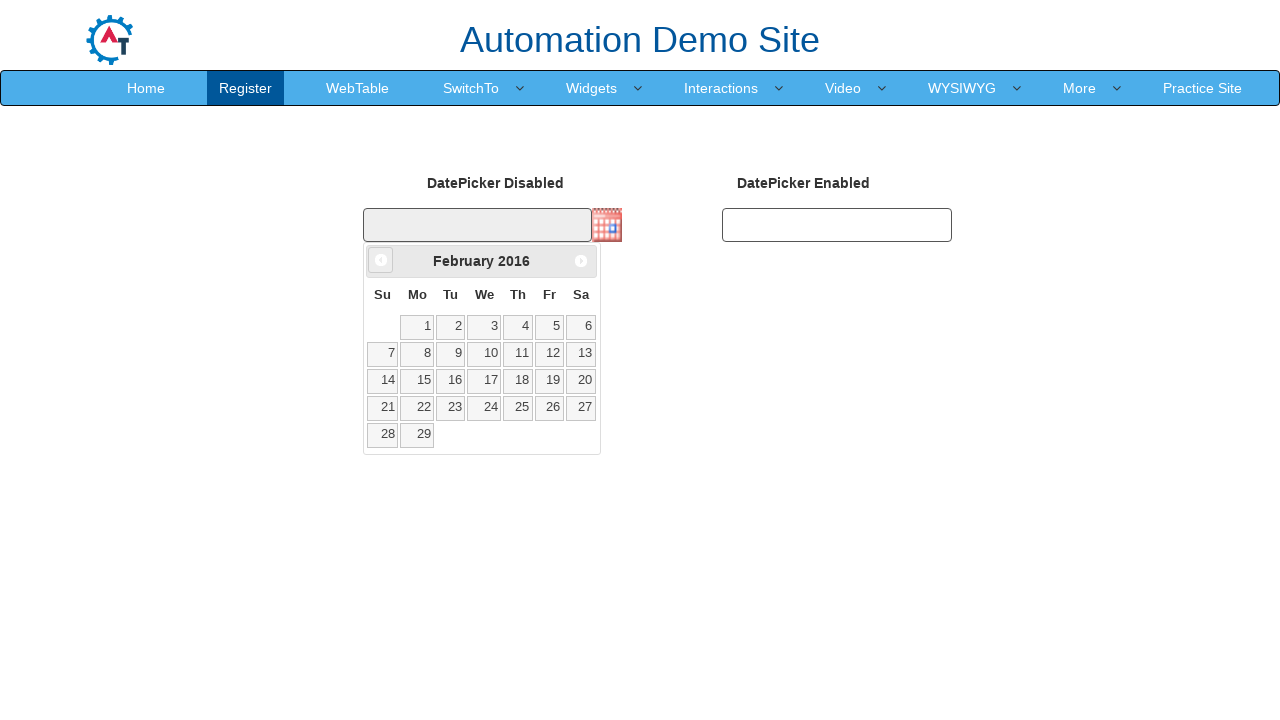

Retrieved current month from date picker
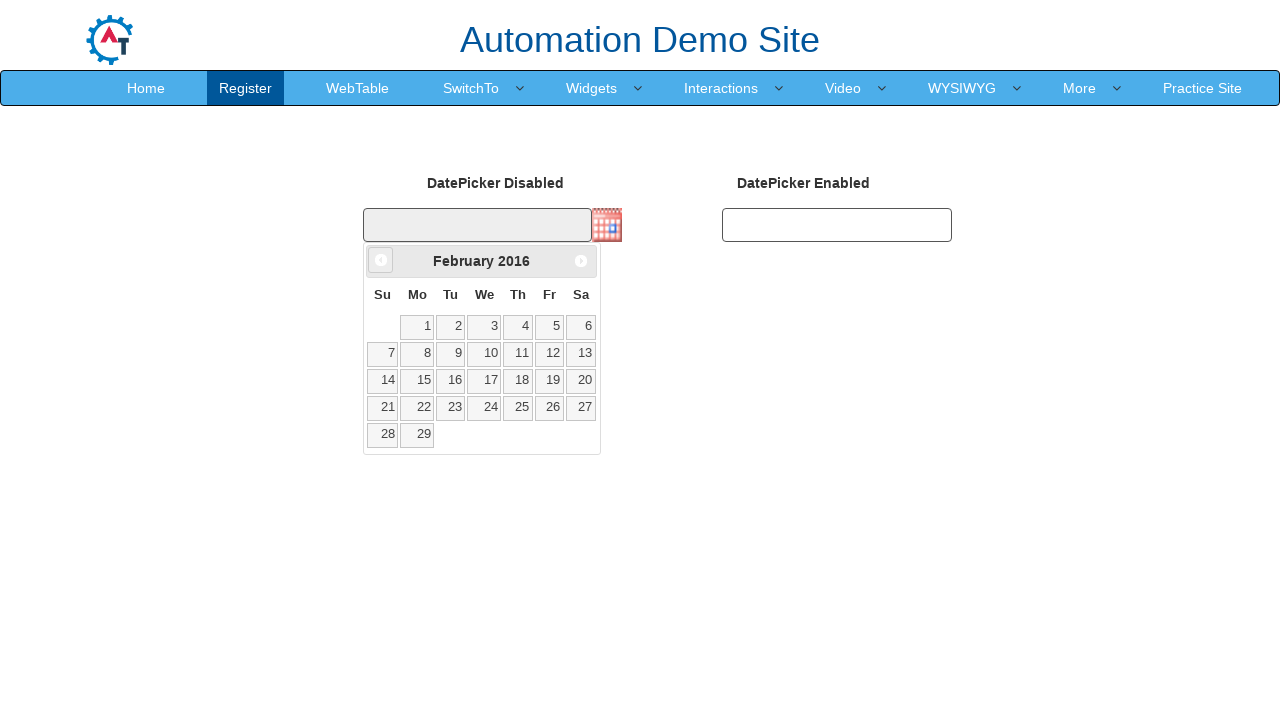

Retrieved current year from date picker: 2016
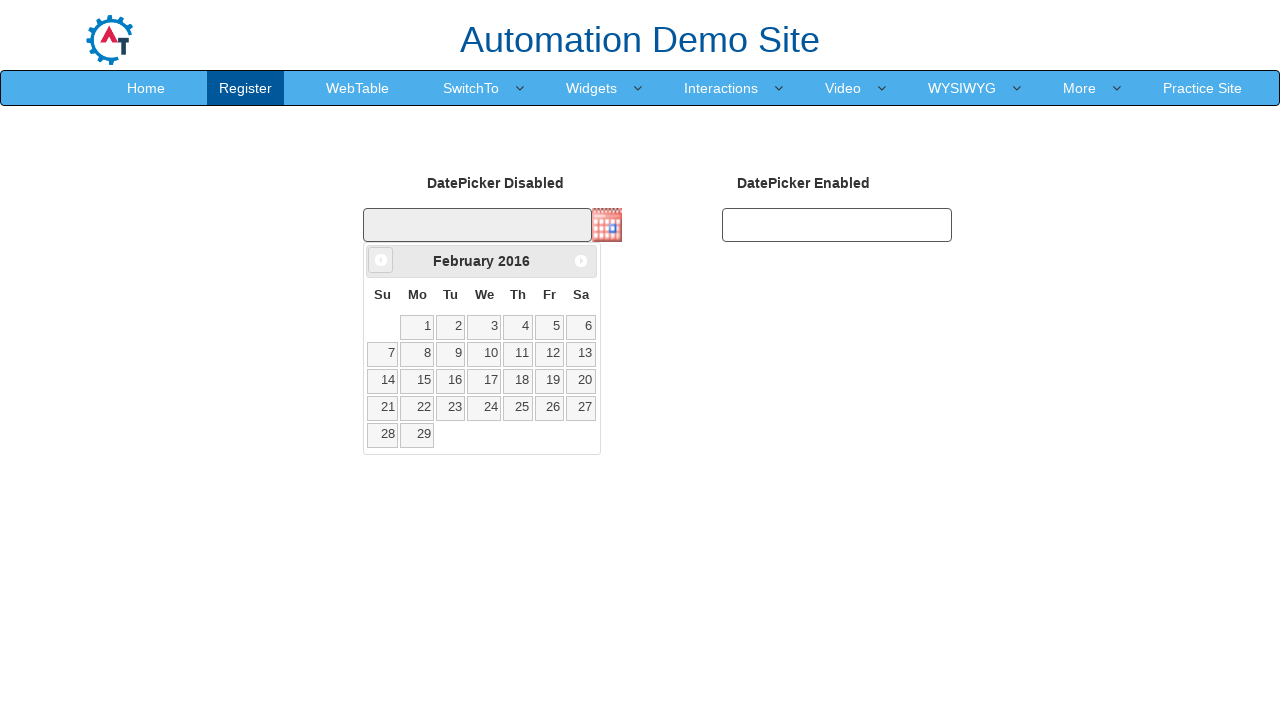

Clicked Previous button to navigate back from February 2016 at (381, 260) on xpath=//span[text()='Prev']
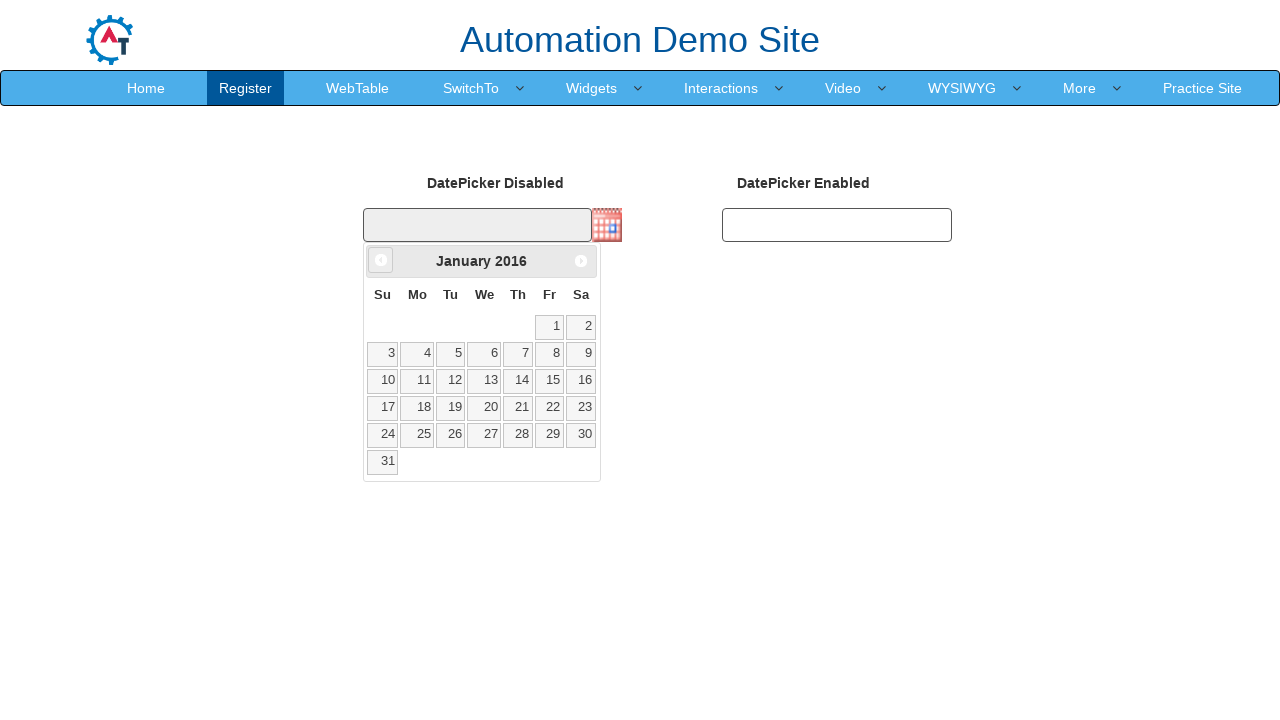

Retrieved current month from date picker
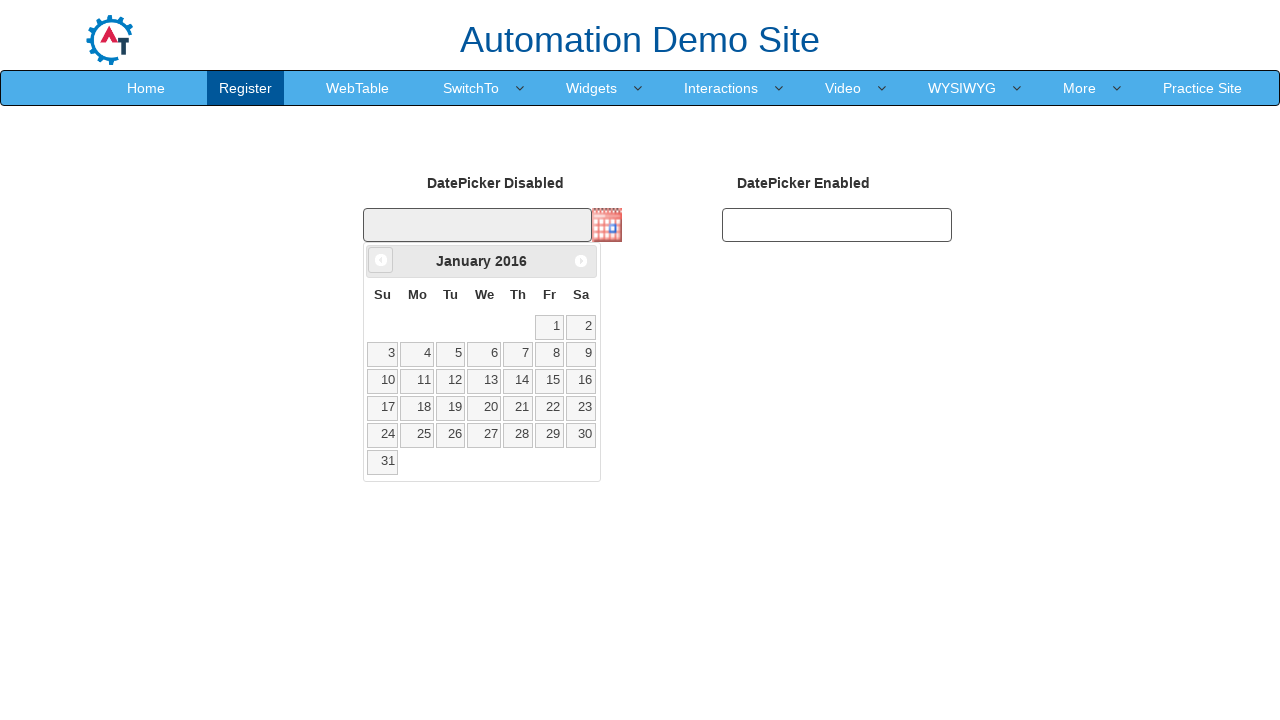

Retrieved current year from date picker: 2016
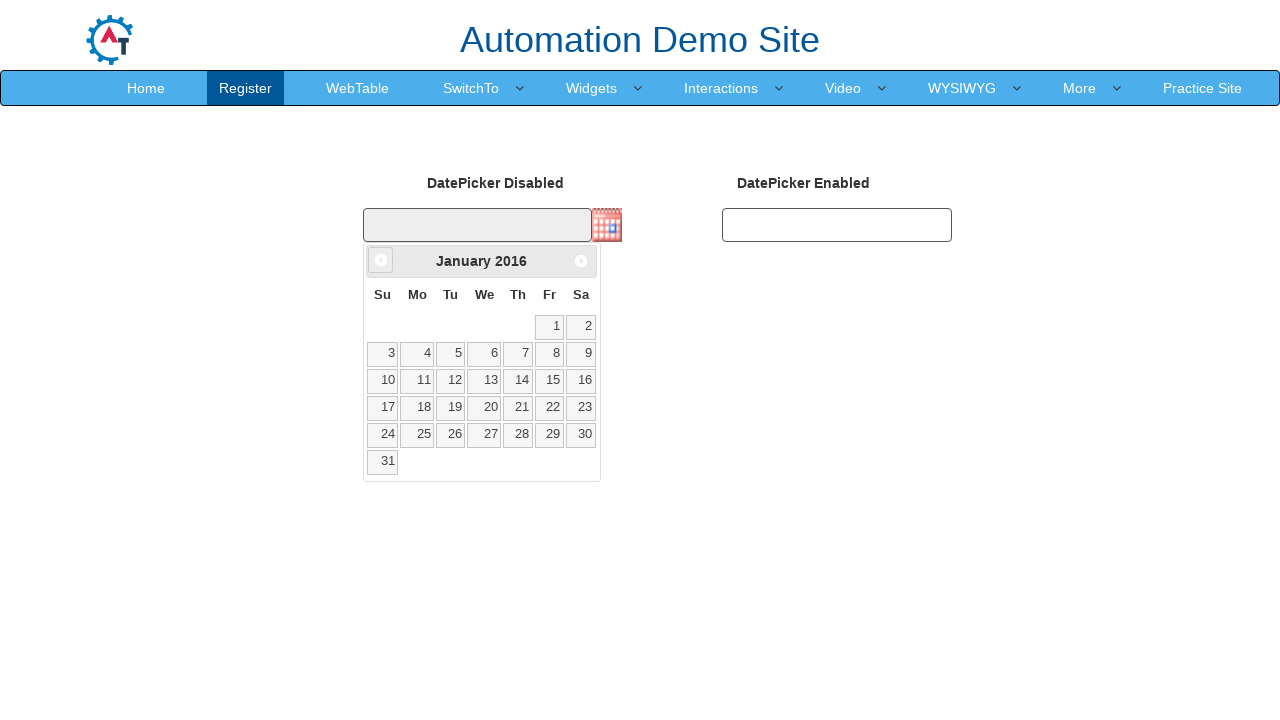

Clicked Previous button to navigate back from January 2016 at (381, 260) on xpath=//span[text()='Prev']
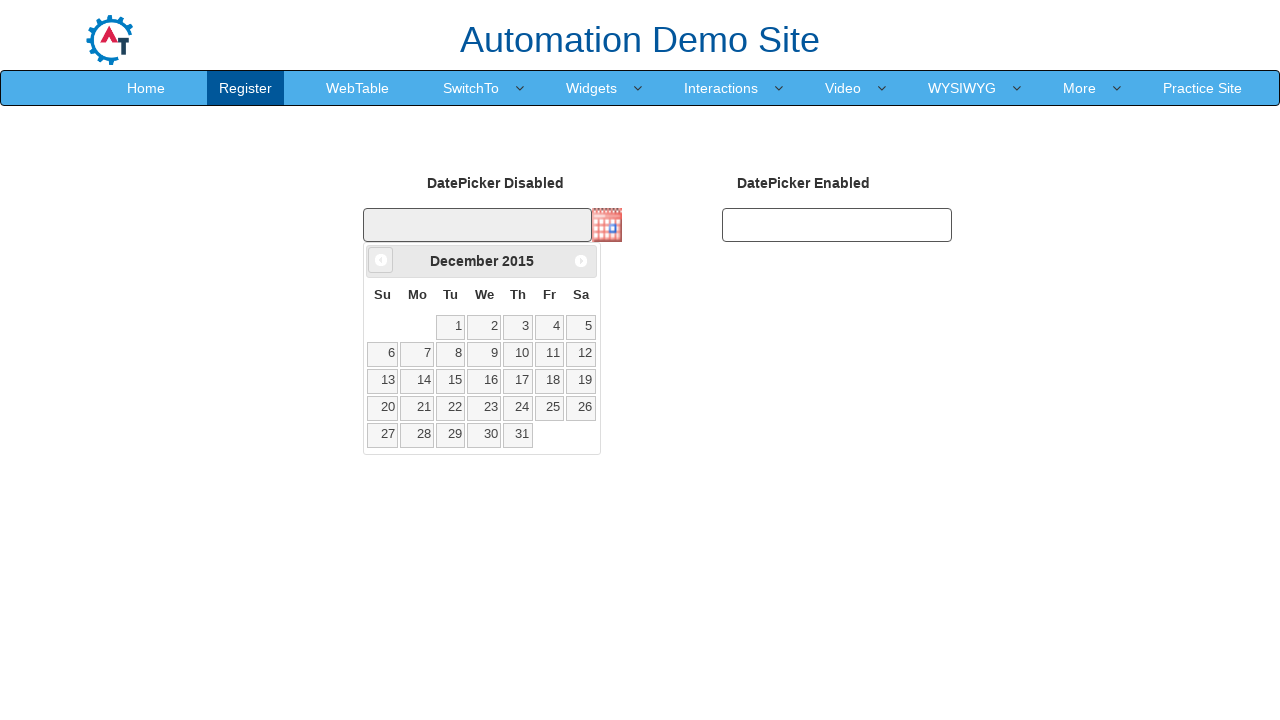

Retrieved current month from date picker
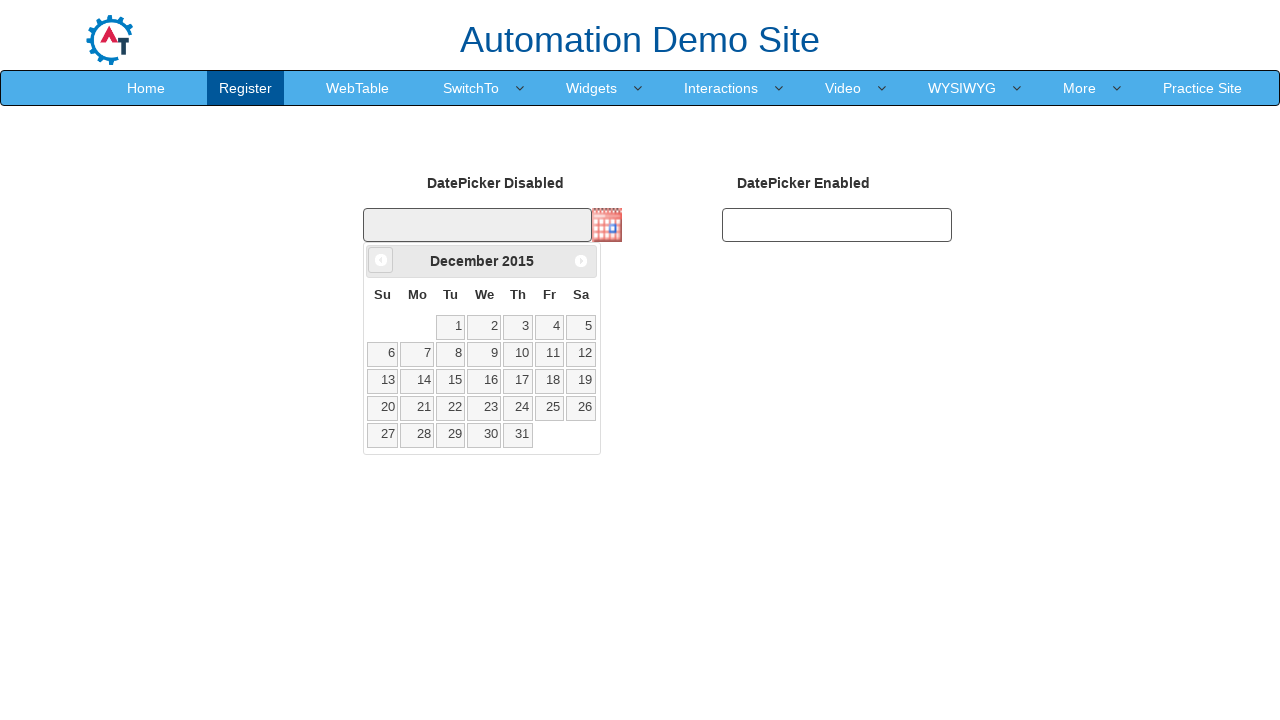

Retrieved current year from date picker: 2015
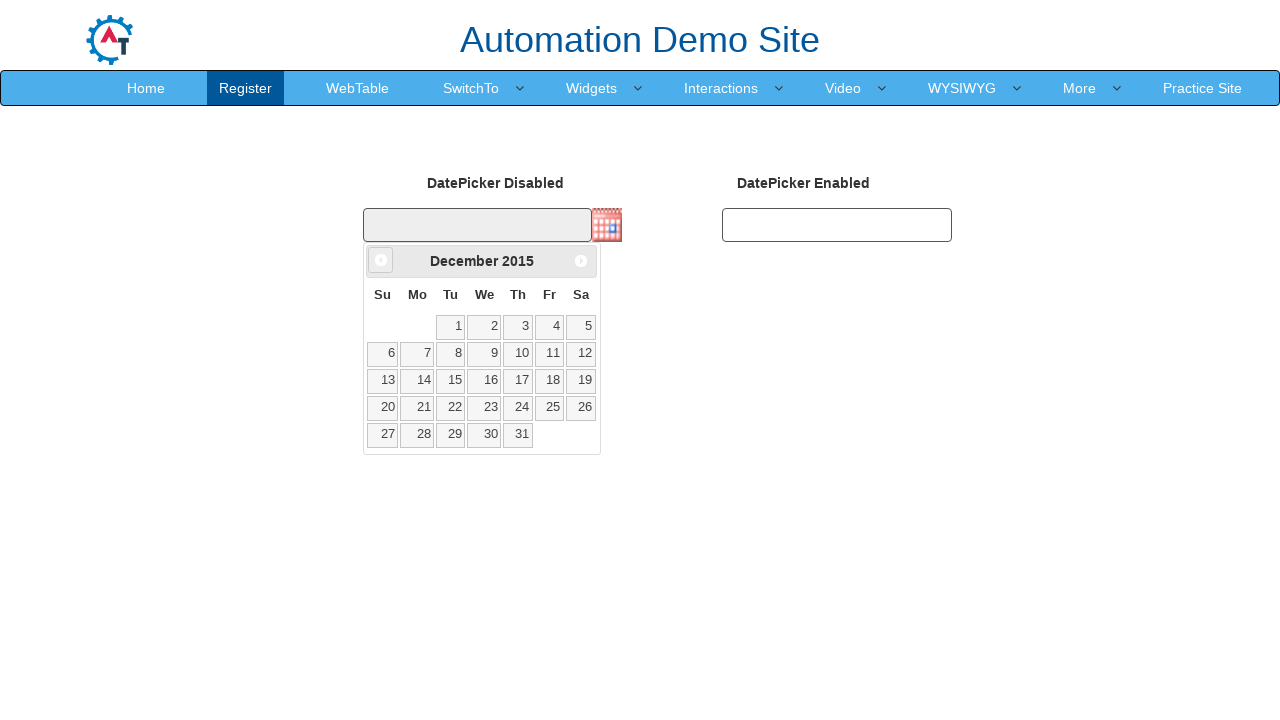

Clicked Previous button to navigate back from December 2015 at (381, 260) on xpath=//span[text()='Prev']
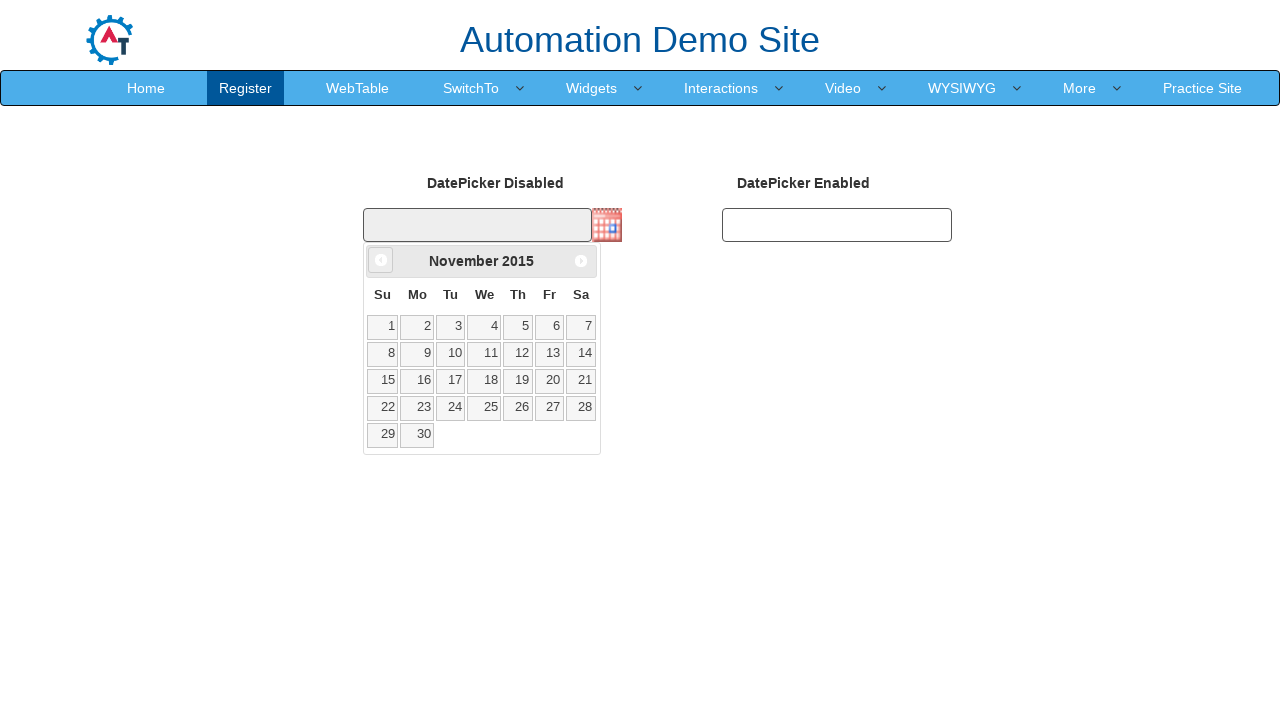

Retrieved current month from date picker
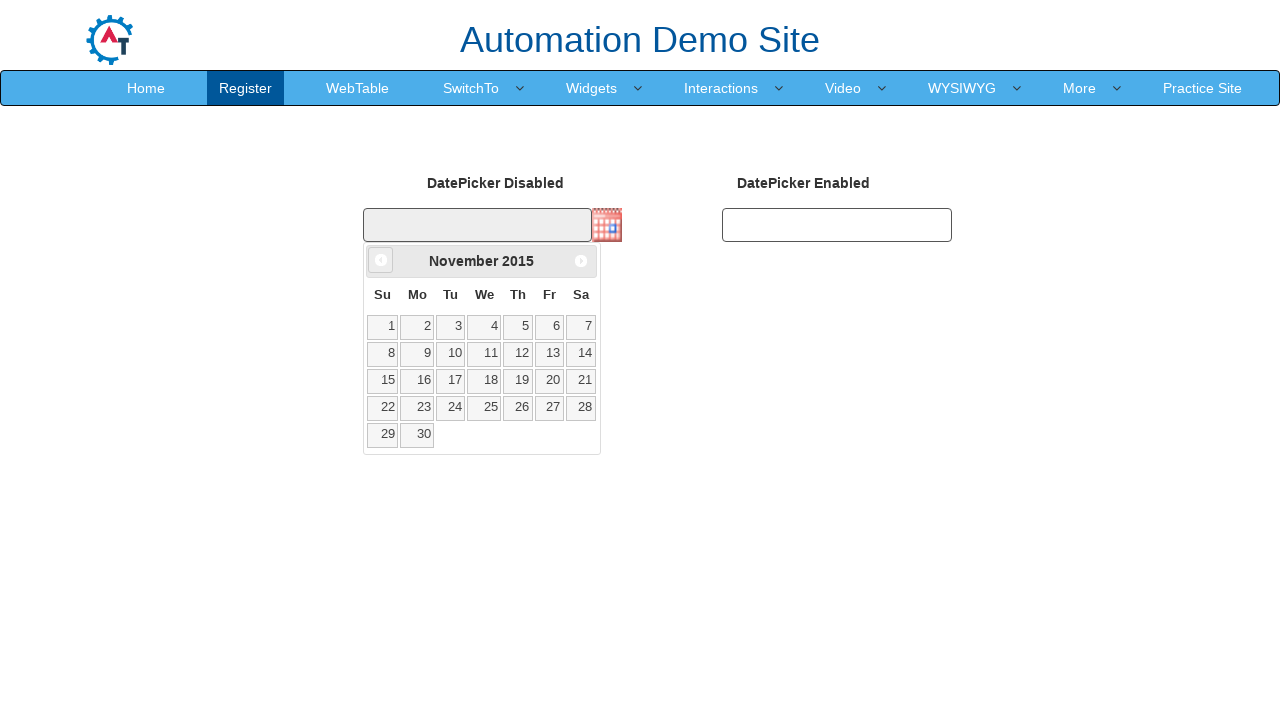

Retrieved current year from date picker: 2015
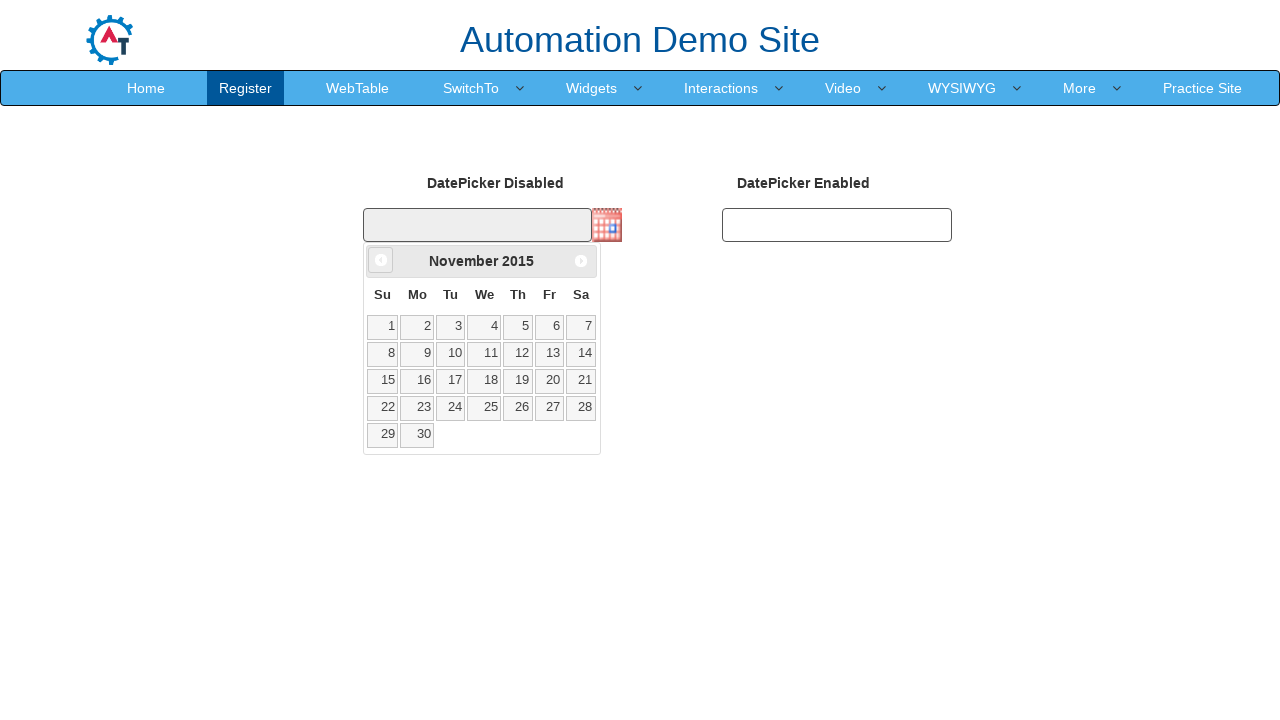

Clicked Previous button to navigate back from November 2015 at (381, 260) on xpath=//span[text()='Prev']
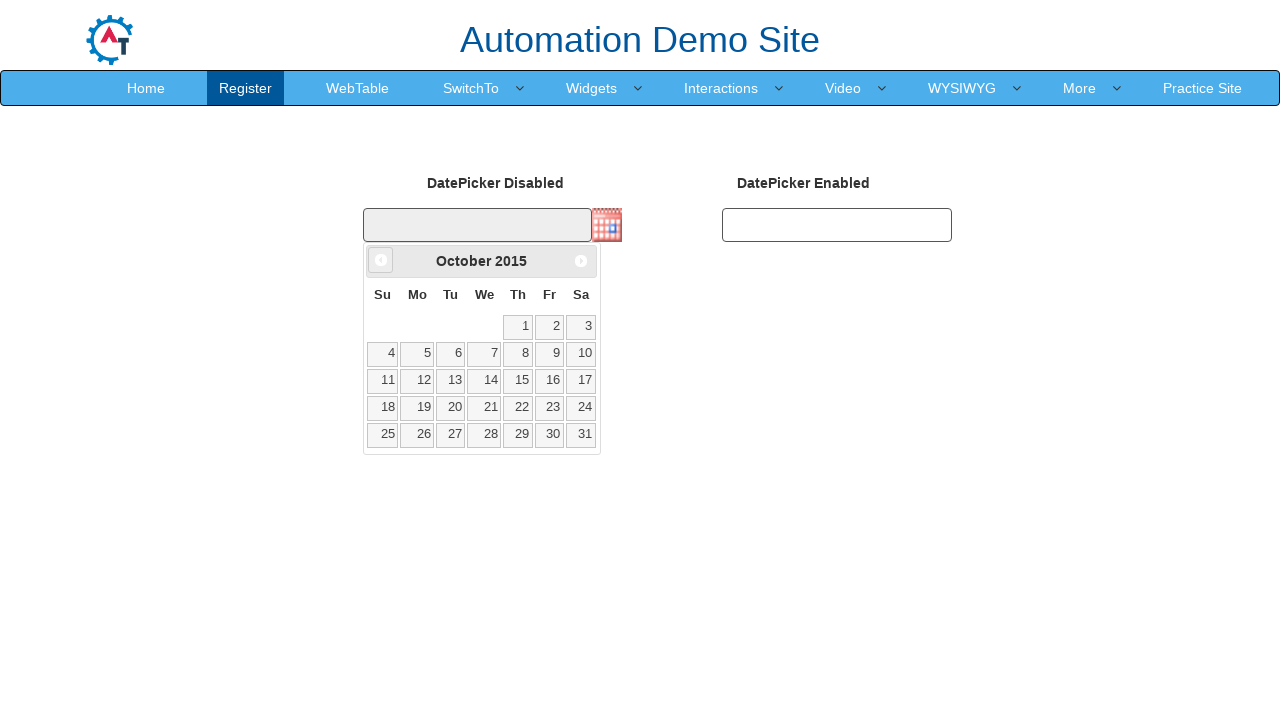

Retrieved current month from date picker
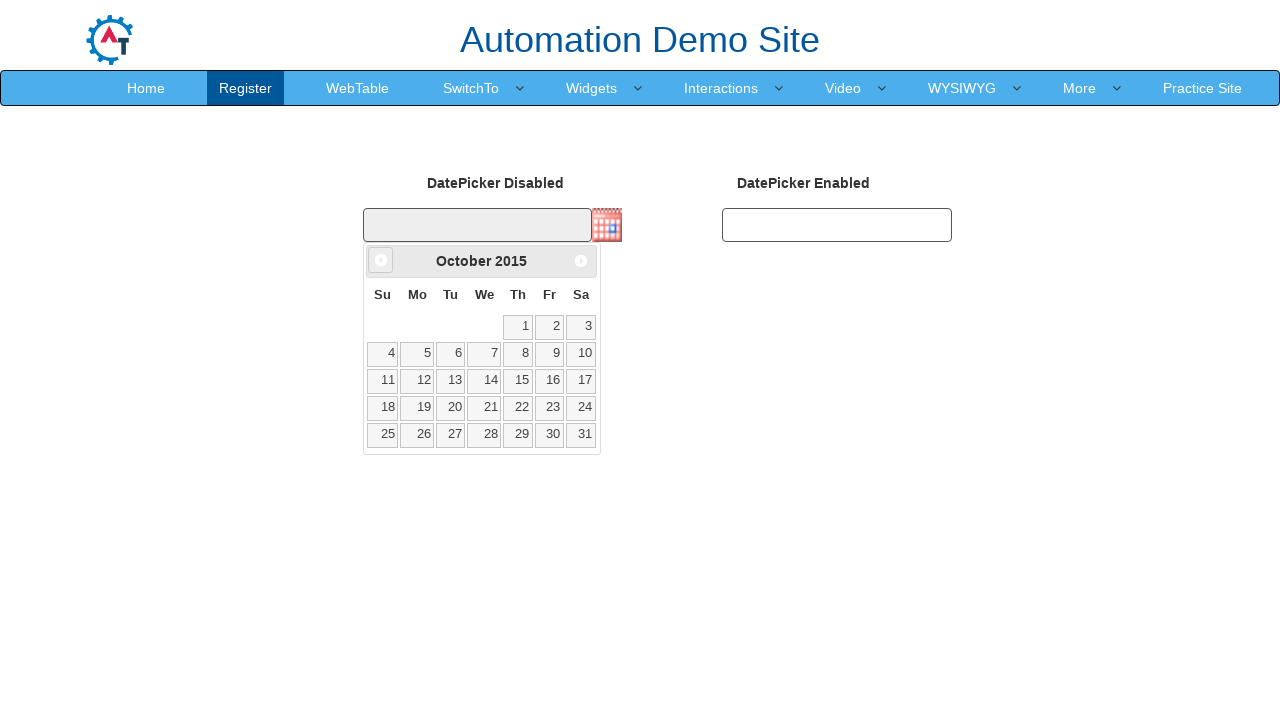

Retrieved current year from date picker: 2015
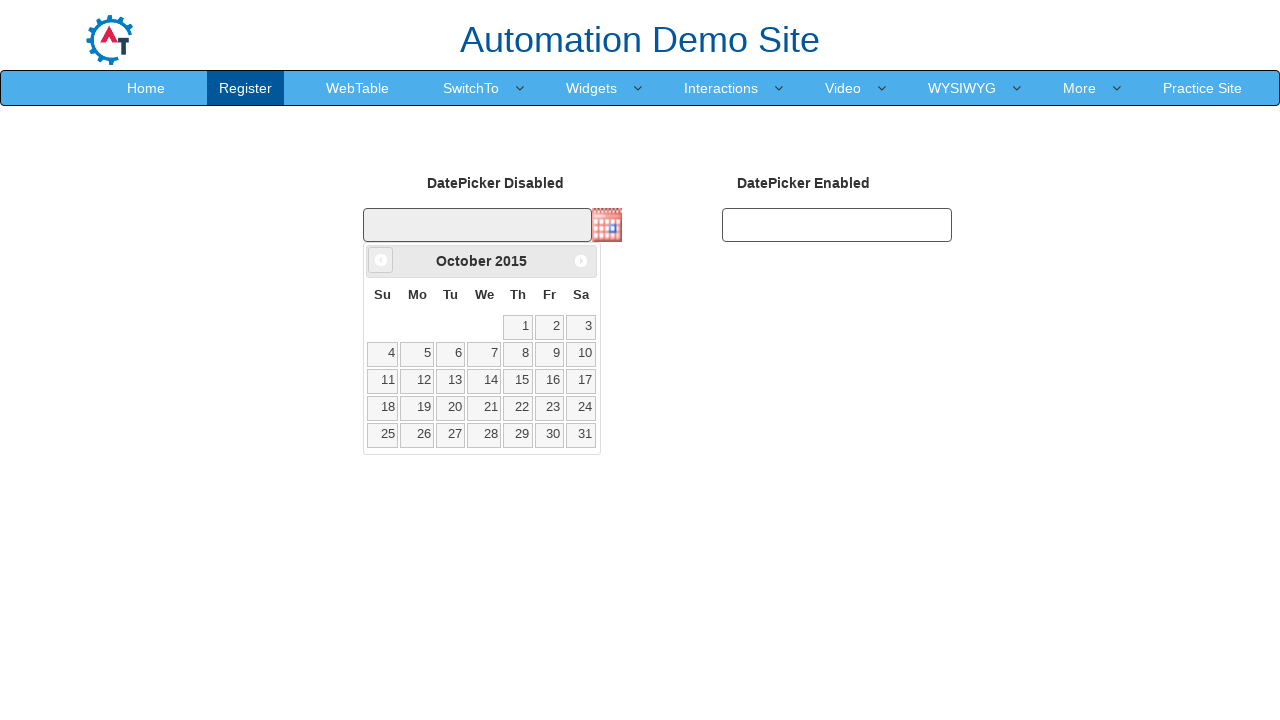

Clicked Previous button to navigate back from October 2015 at (381, 260) on xpath=//span[text()='Prev']
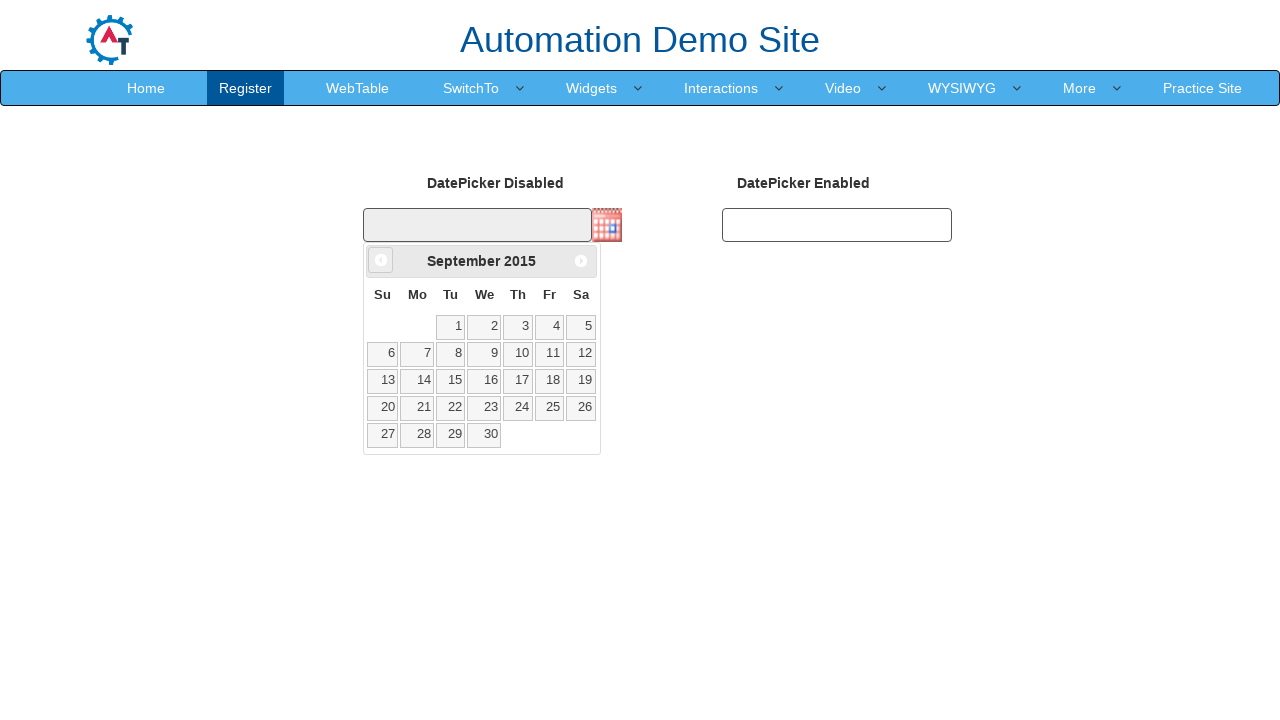

Retrieved current month from date picker
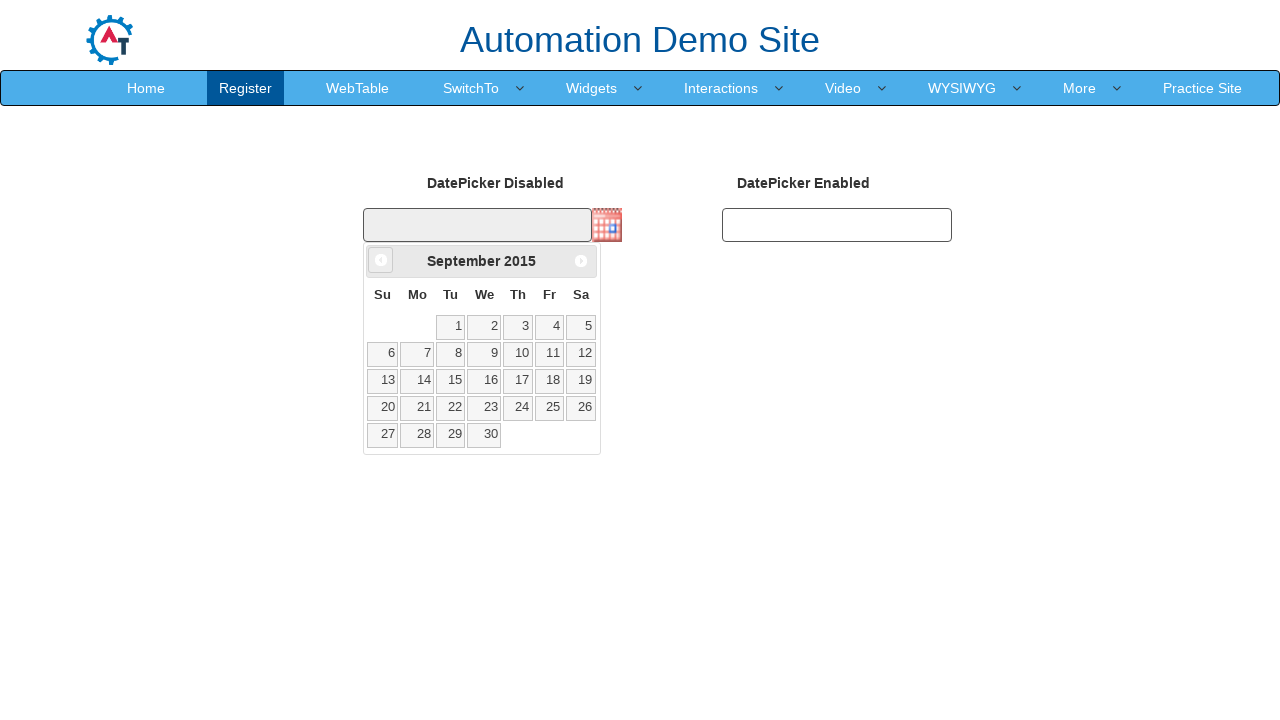

Retrieved current year from date picker: 2015
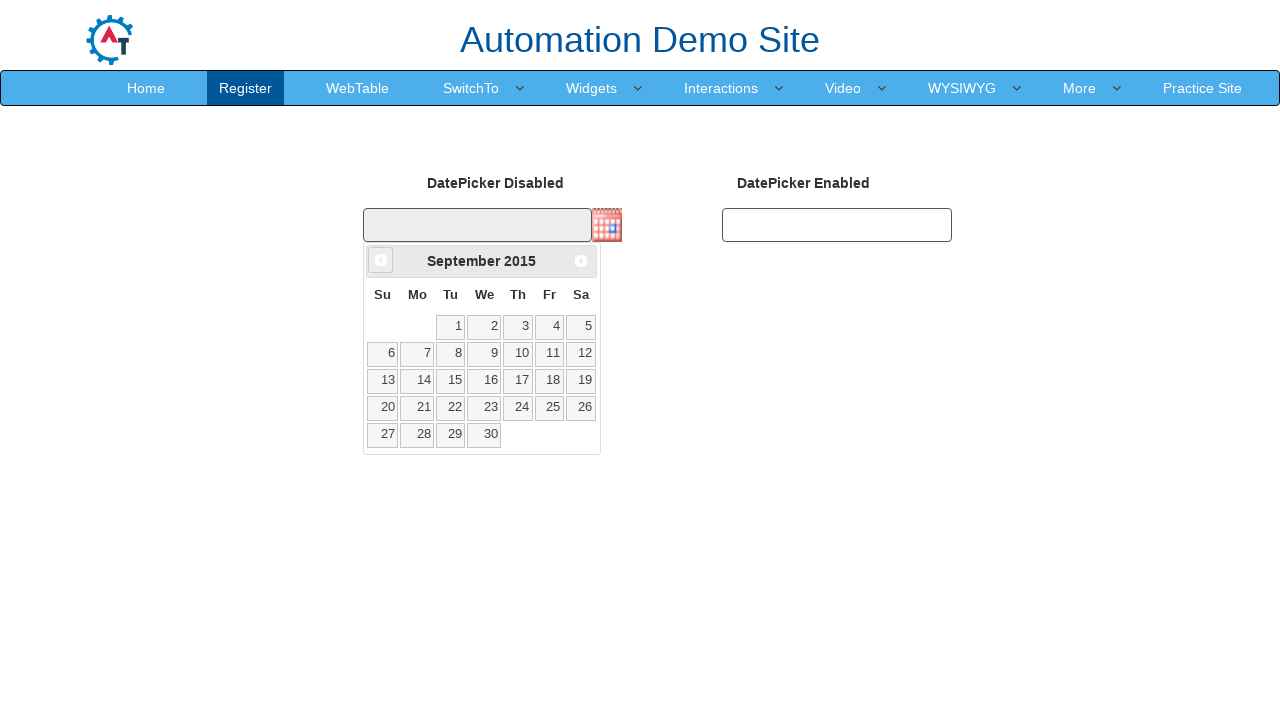

Clicked Previous button to navigate back from September 2015 at (381, 260) on xpath=//span[text()='Prev']
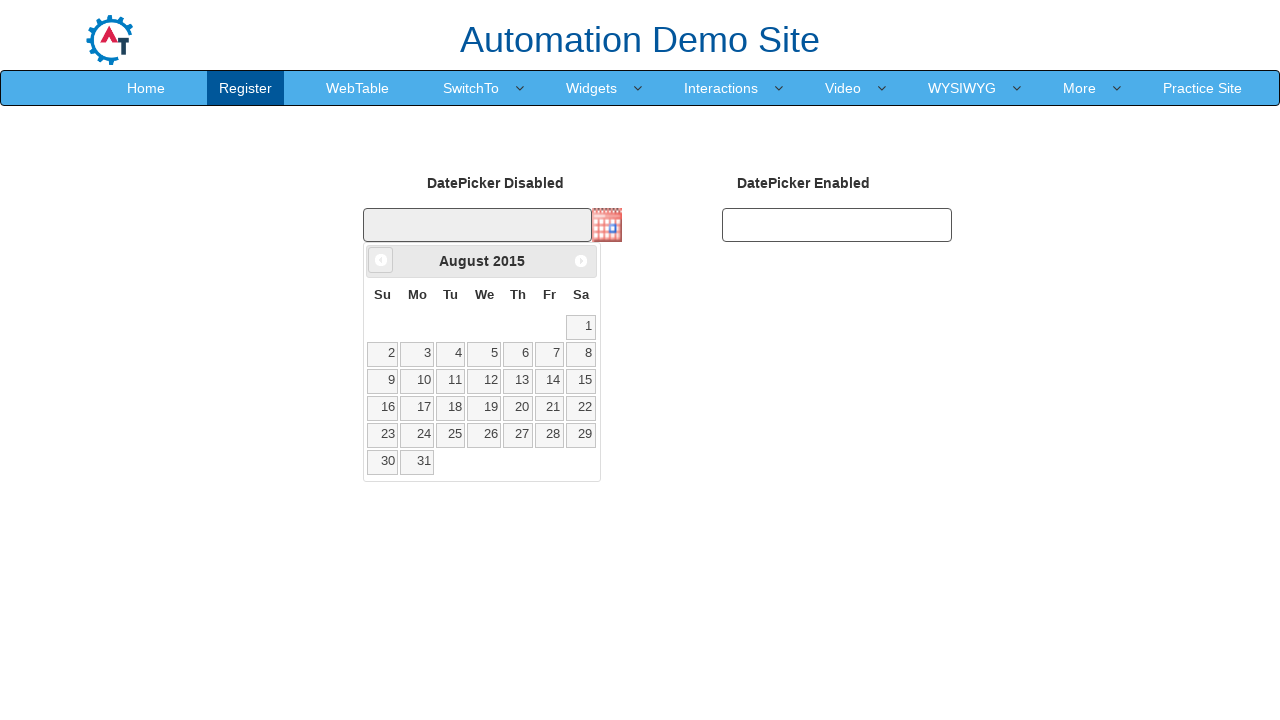

Retrieved current month from date picker
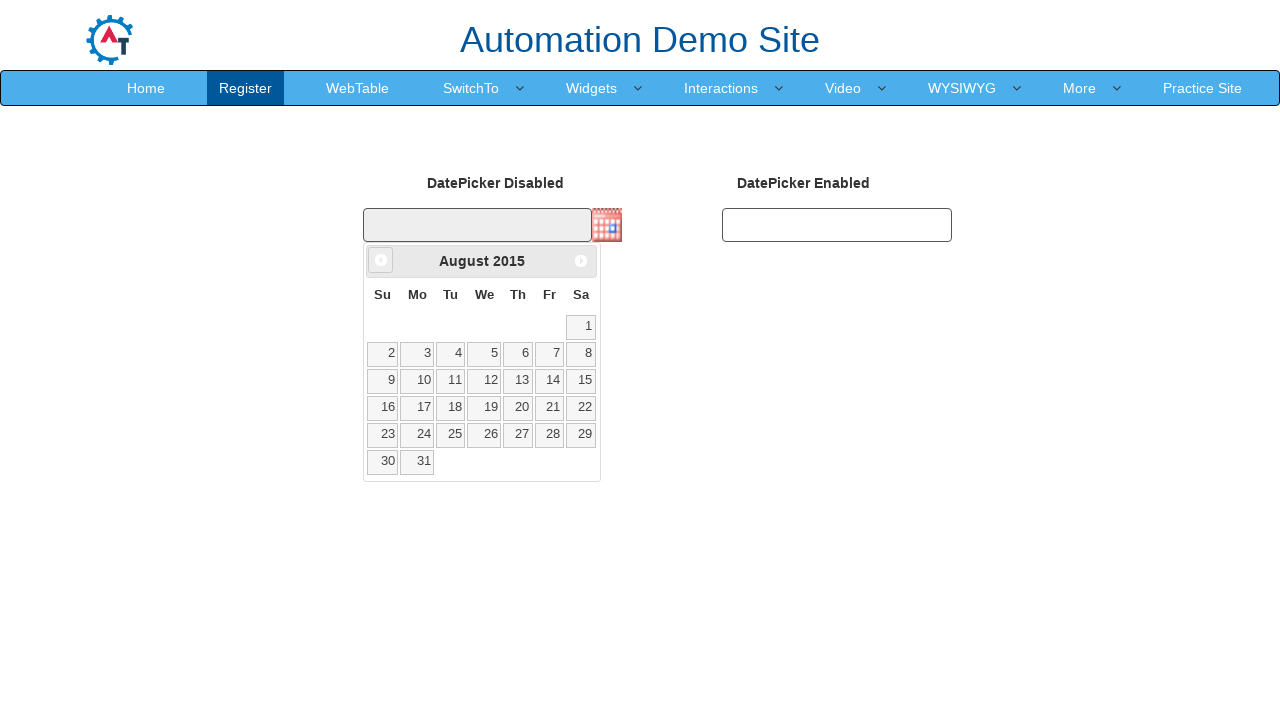

Retrieved current year from date picker: 2015
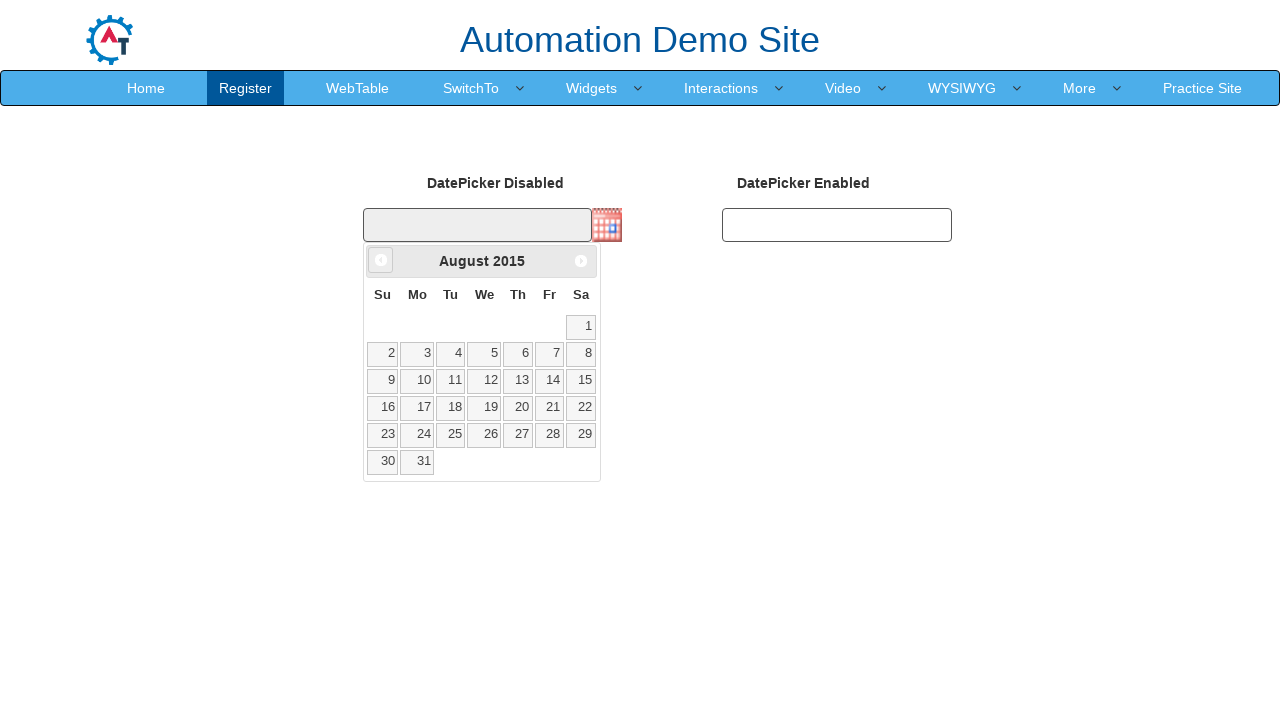

Clicked Previous button to navigate back from August 2015 at (381, 260) on xpath=//span[text()='Prev']
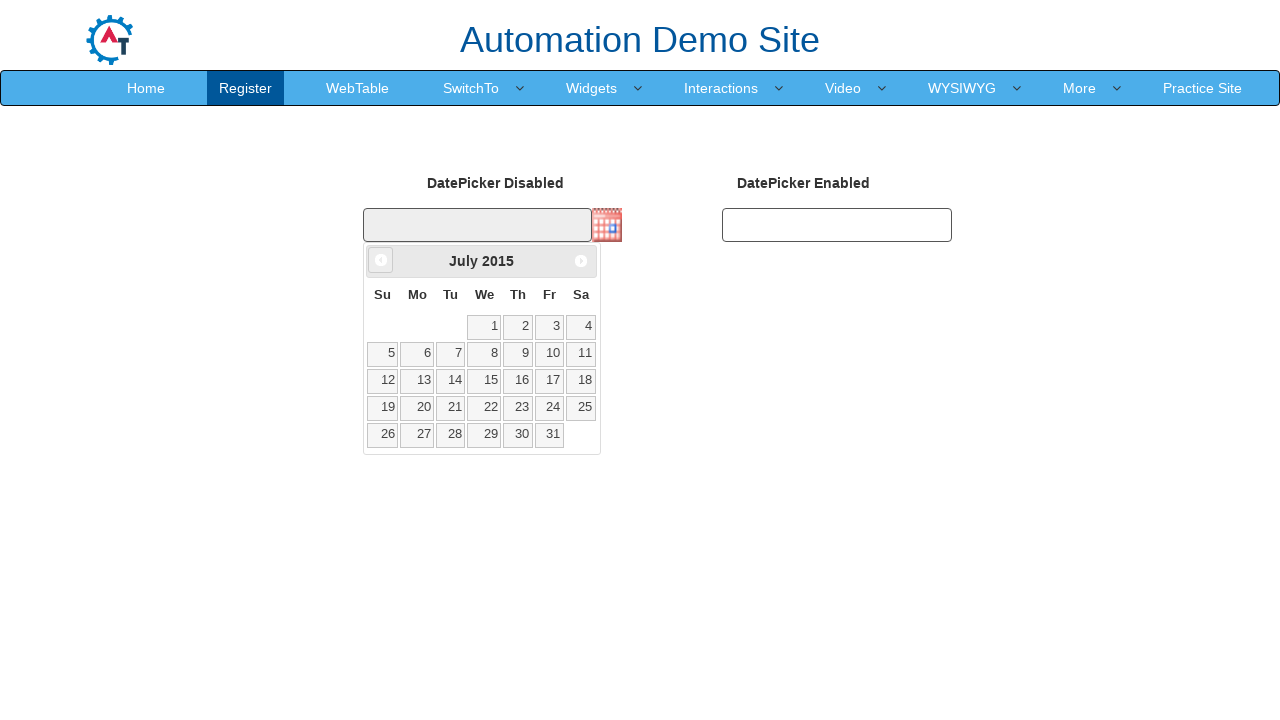

Retrieved current month from date picker
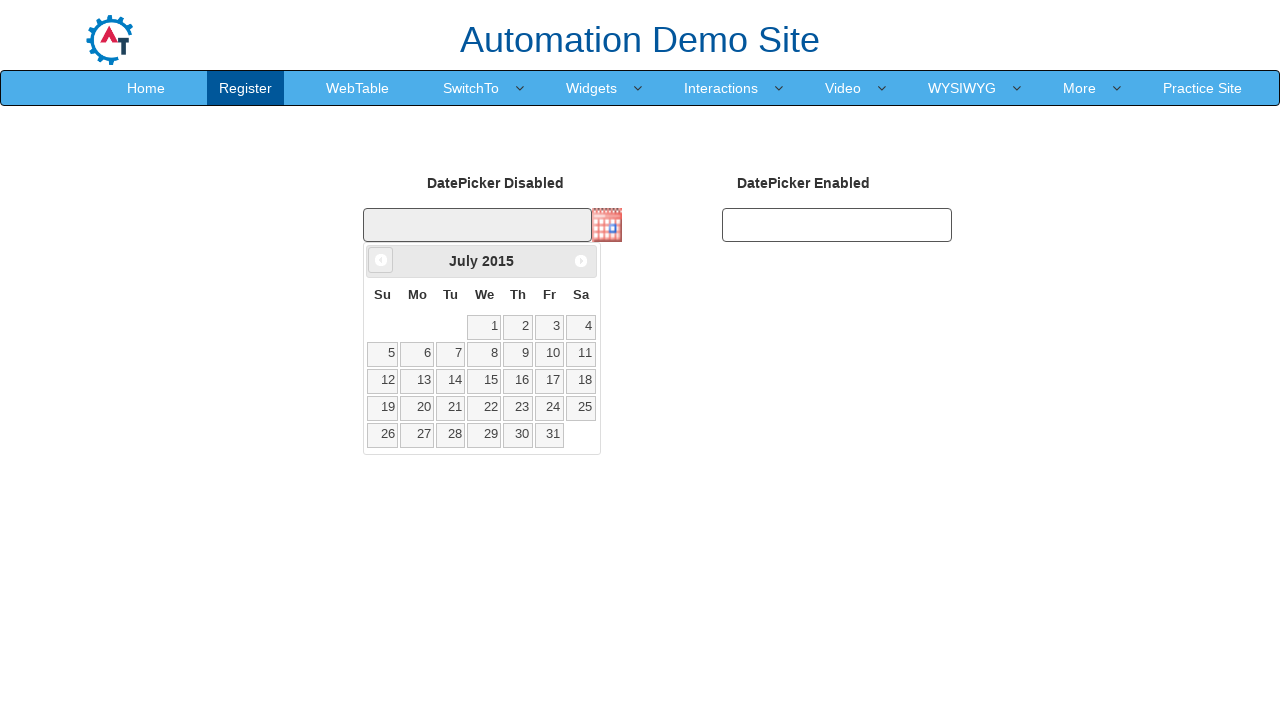

Retrieved current year from date picker: 2015
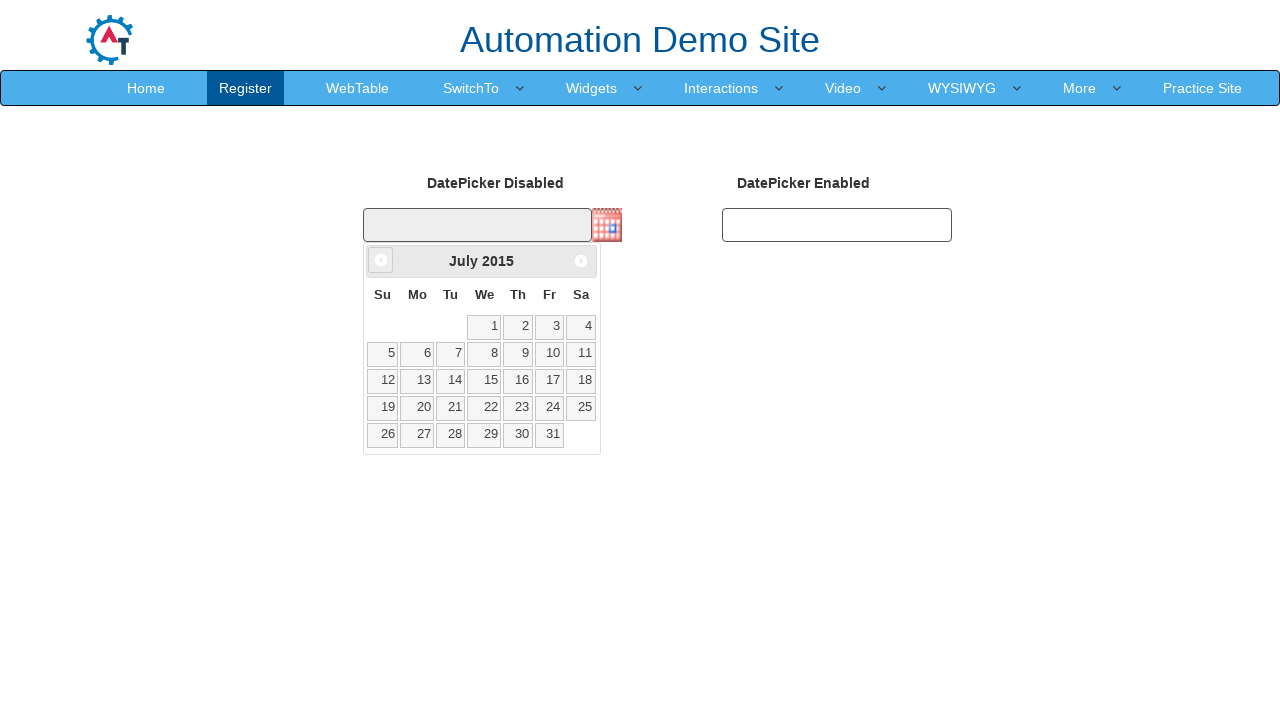

Clicked Previous button to navigate back from July 2015 at (381, 260) on xpath=//span[text()='Prev']
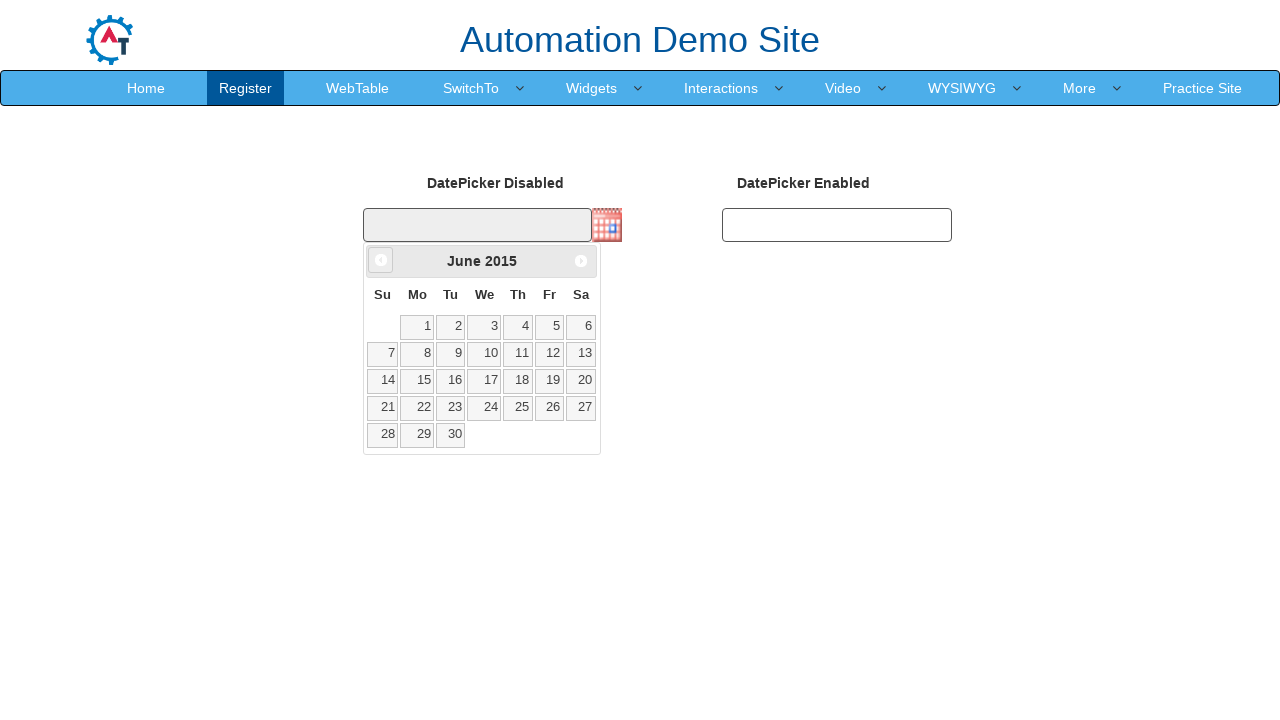

Retrieved current month from date picker
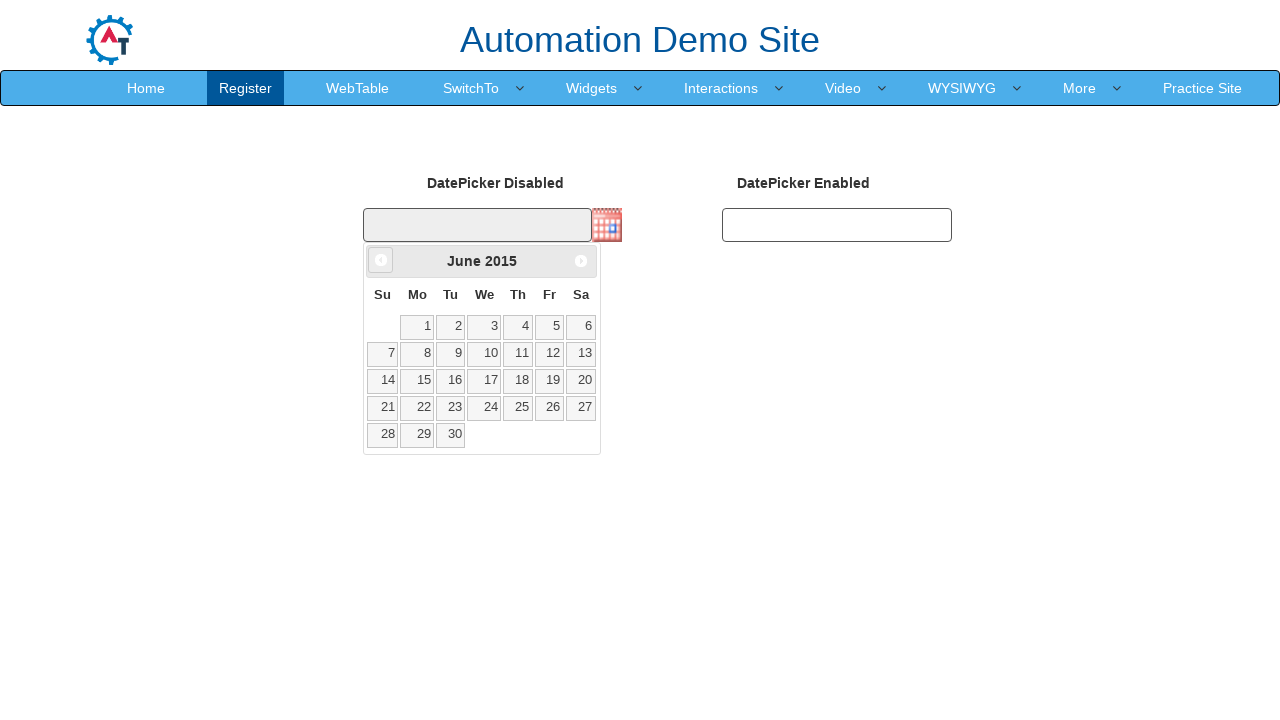

Retrieved current year from date picker: 2015
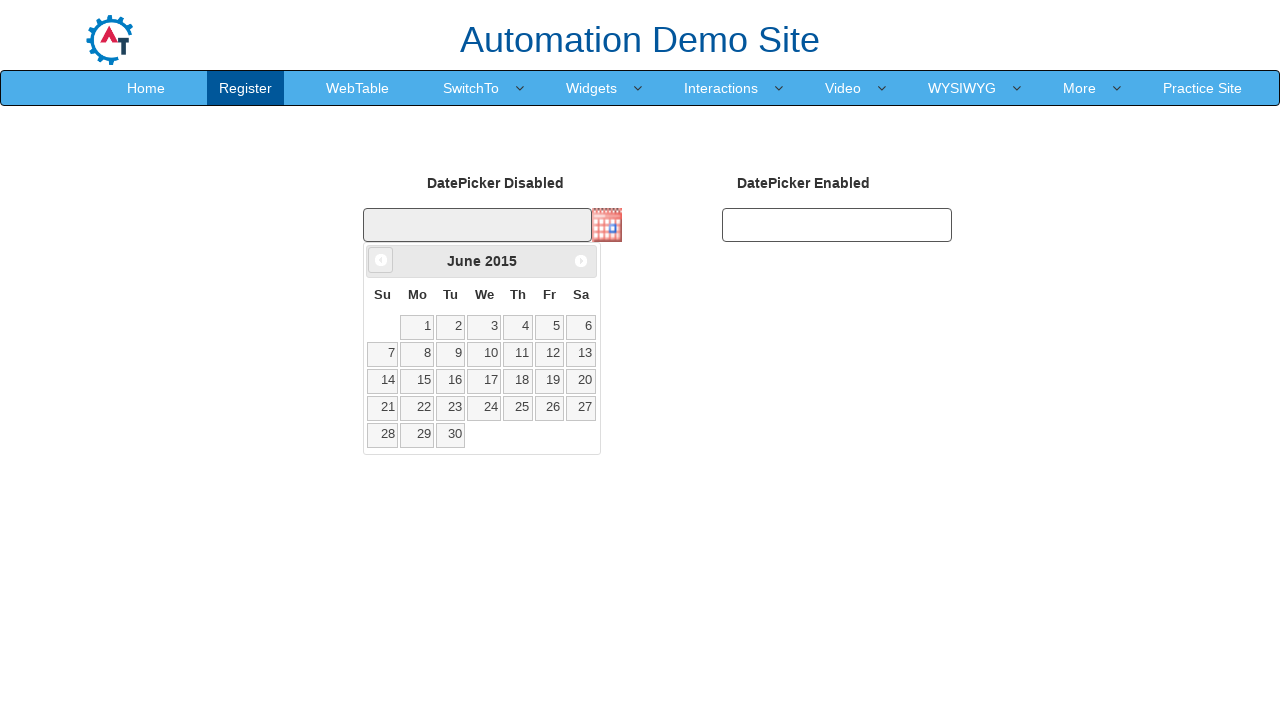

Clicked Previous button to navigate back from June 2015 at (381, 260) on xpath=//span[text()='Prev']
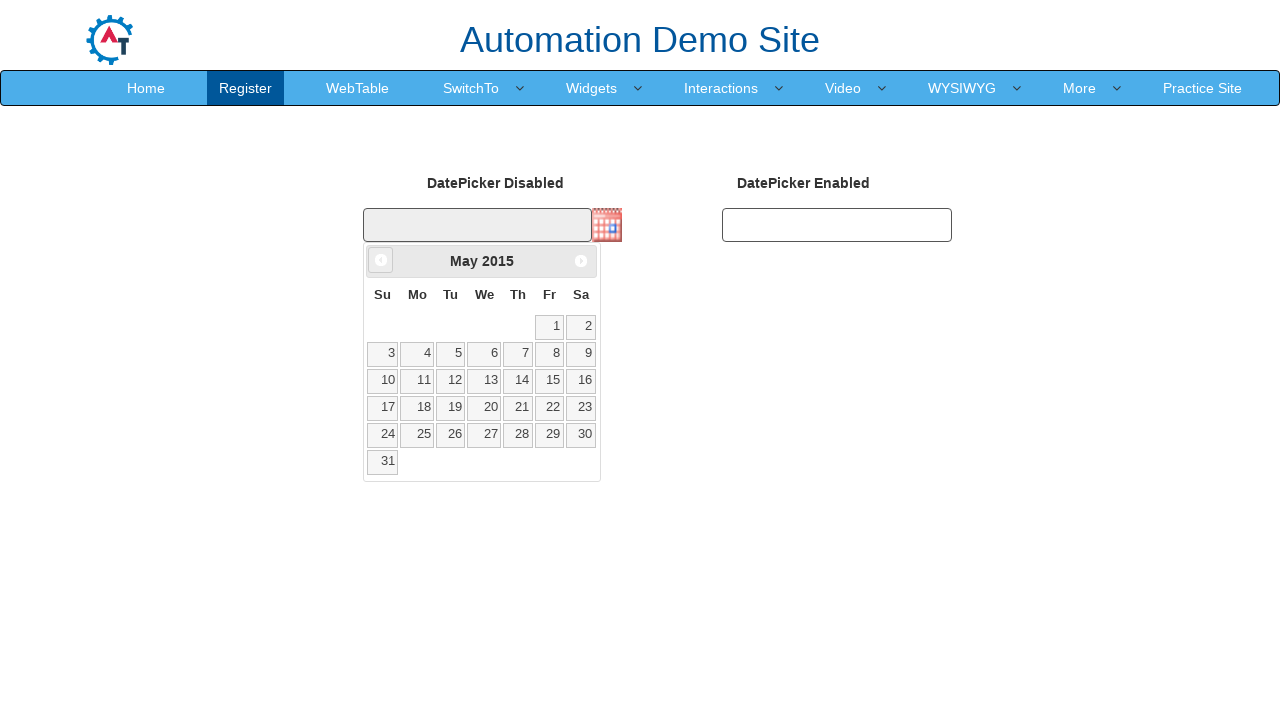

Retrieved current month from date picker
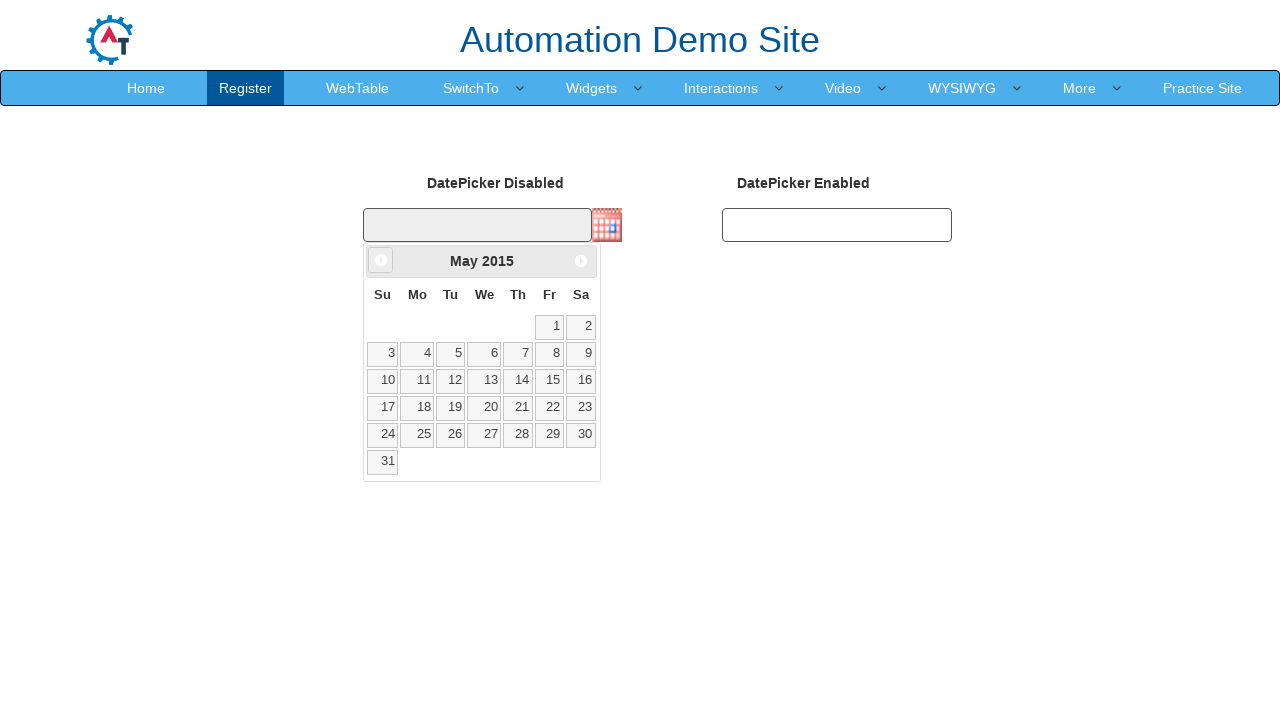

Retrieved current year from date picker: 2015
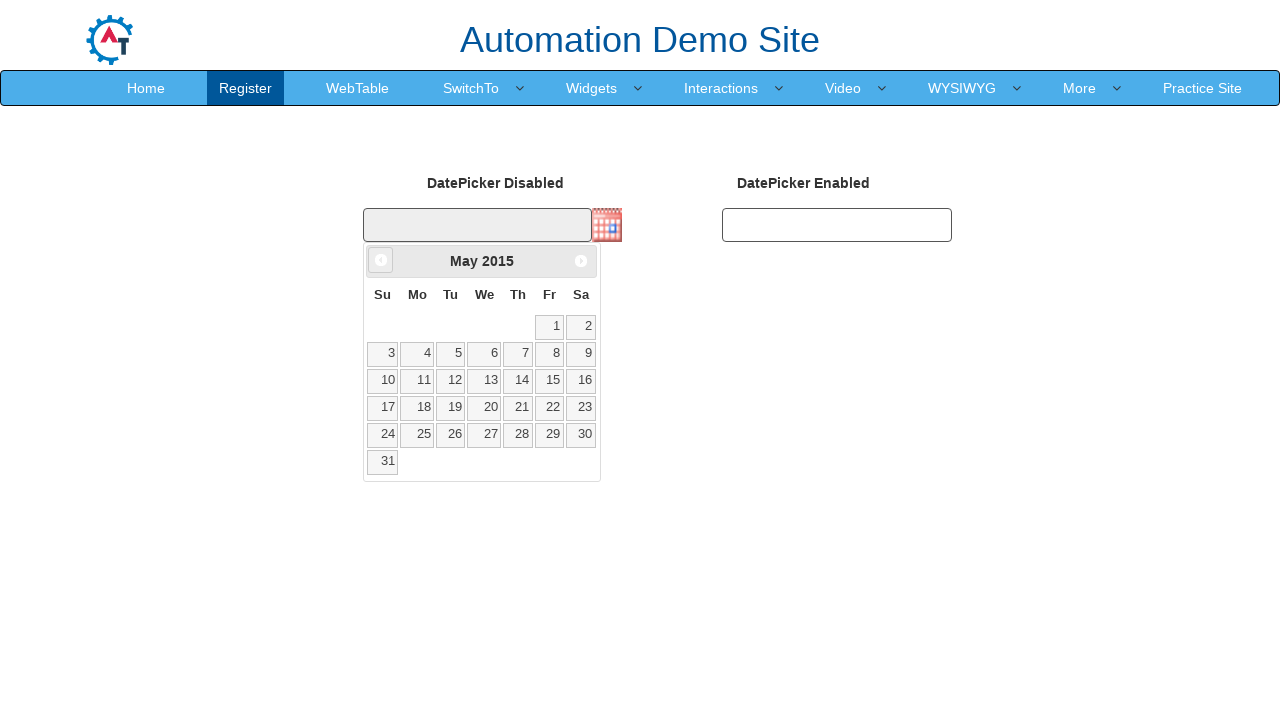

Clicked Previous button to navigate back from May 2015 at (381, 260) on xpath=//span[text()='Prev']
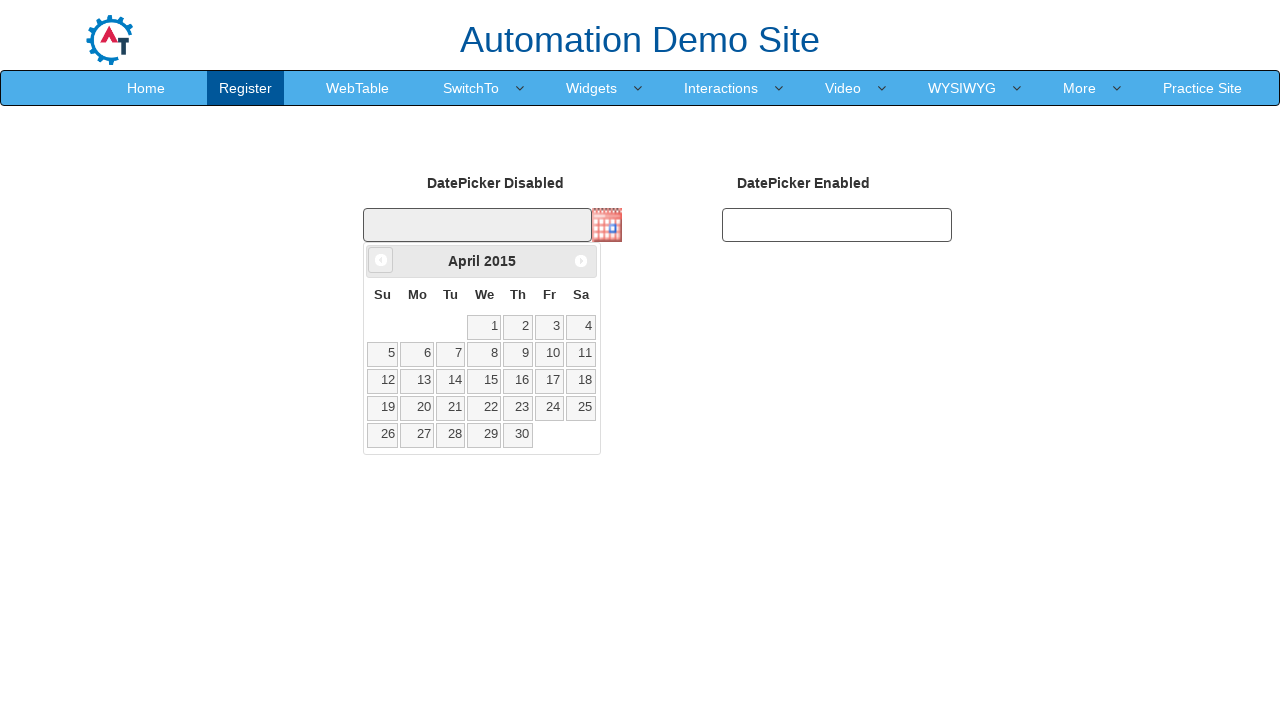

Retrieved current month from date picker
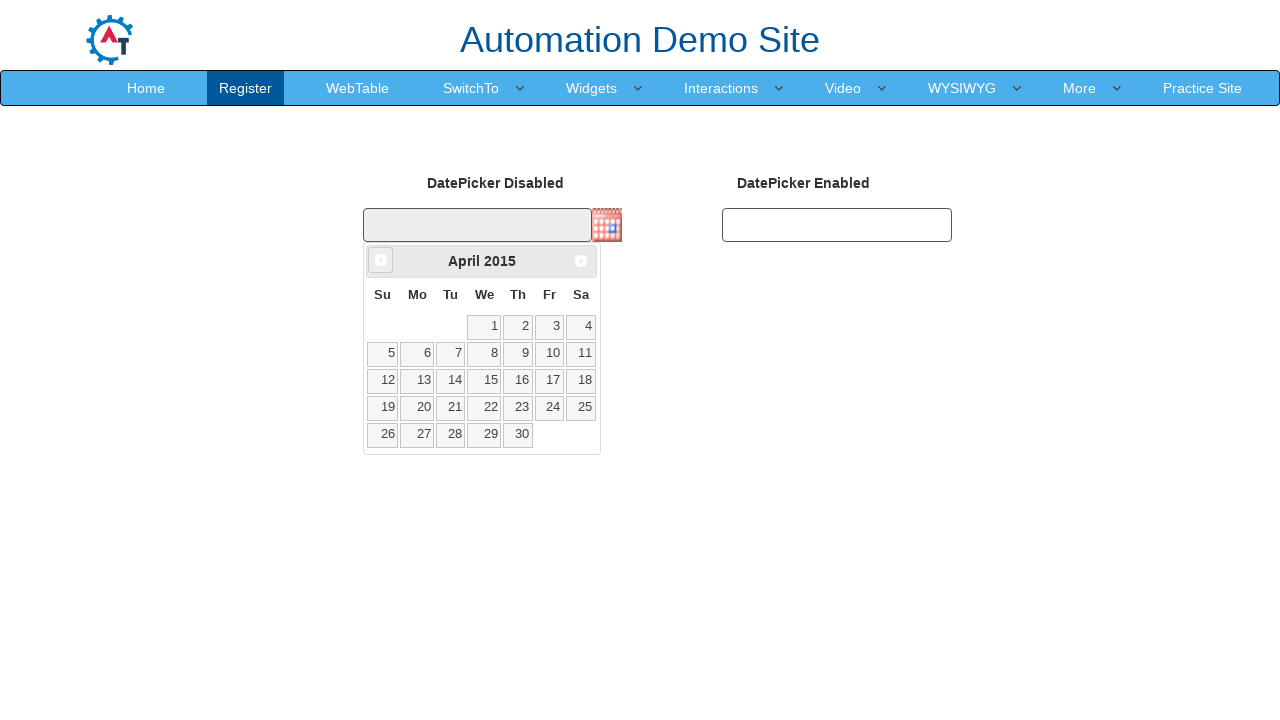

Retrieved current year from date picker: 2015
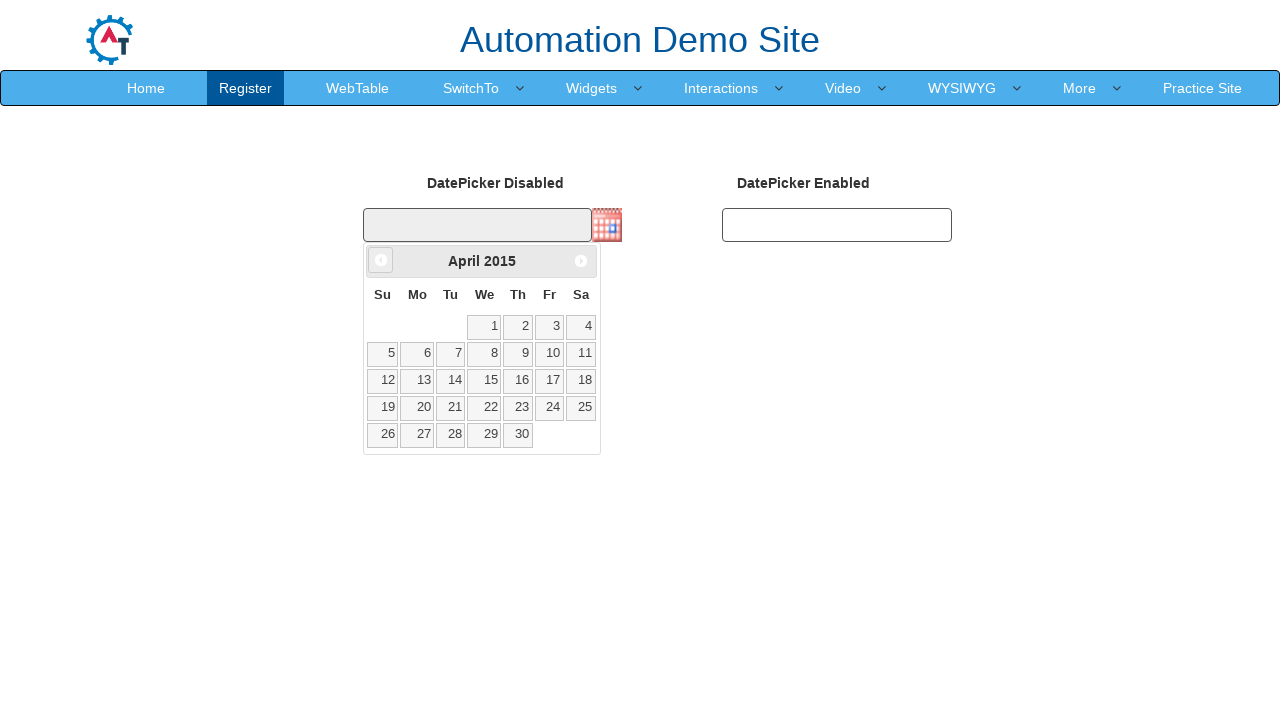

Clicked Previous button to navigate back from April 2015 at (381, 260) on xpath=//span[text()='Prev']
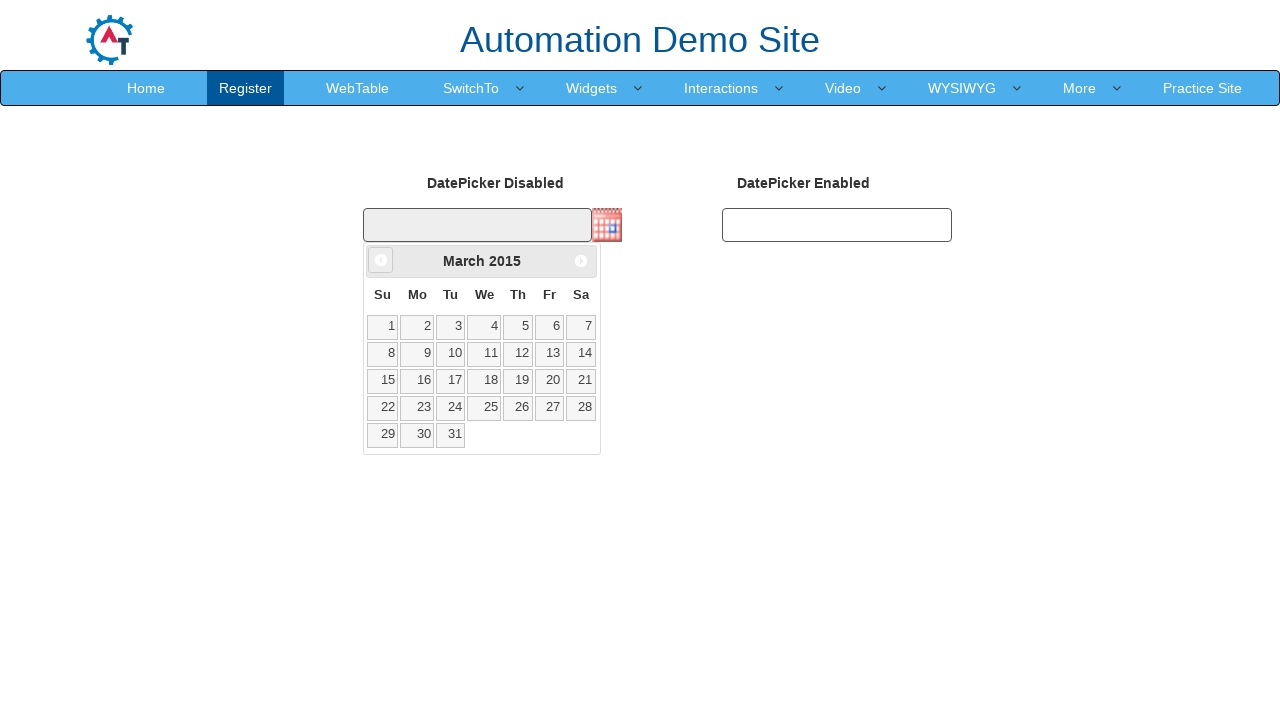

Retrieved current month from date picker
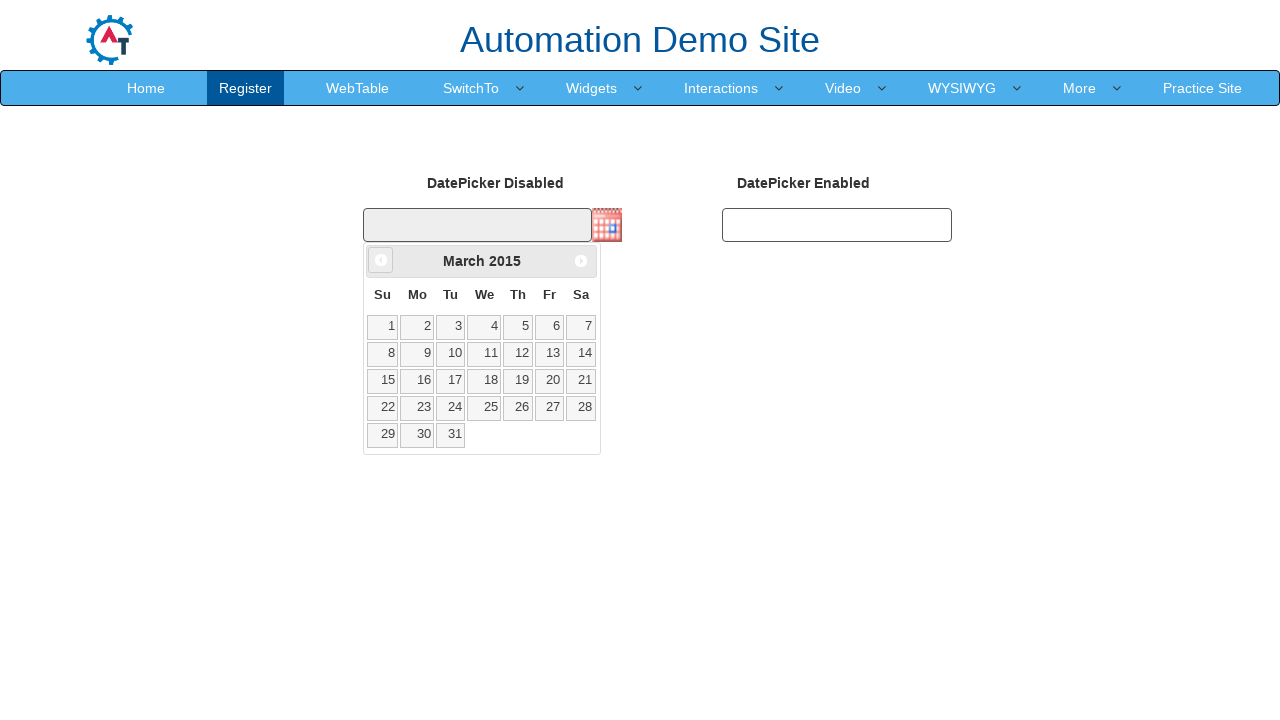

Retrieved current year from date picker: 2015
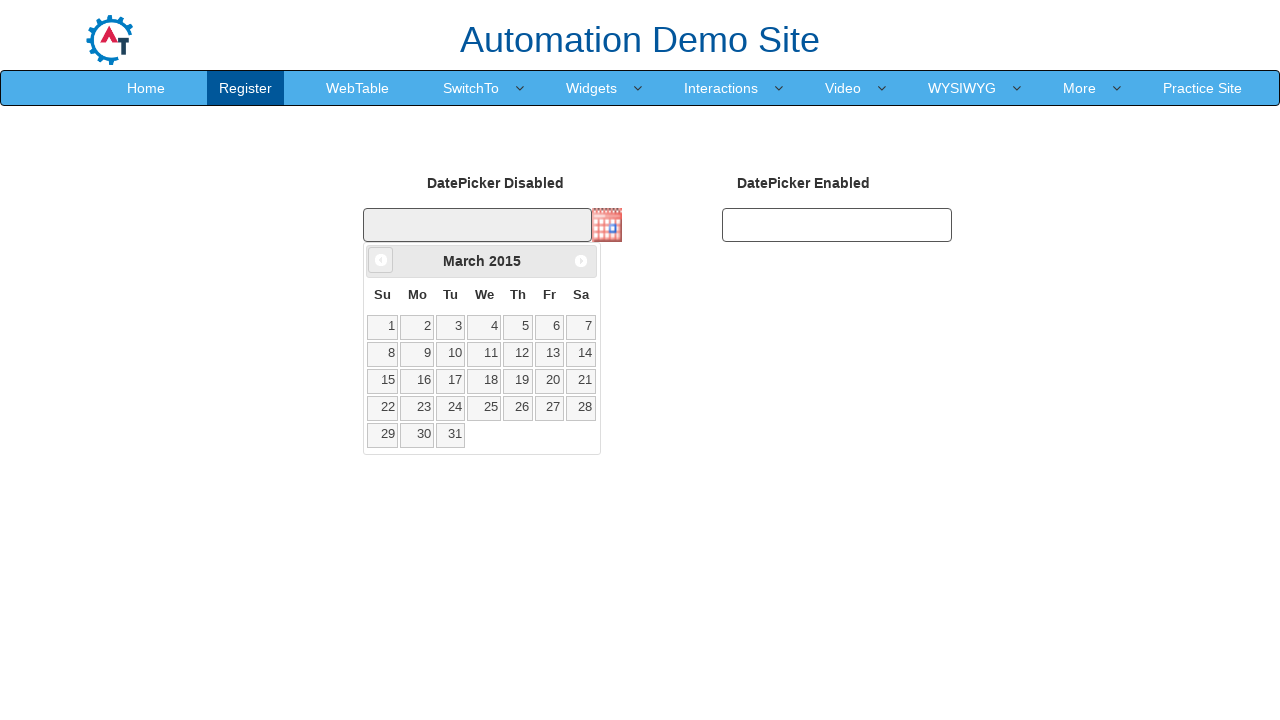

Clicked Previous button to navigate back from March 2015 at (381, 260) on xpath=//span[text()='Prev']
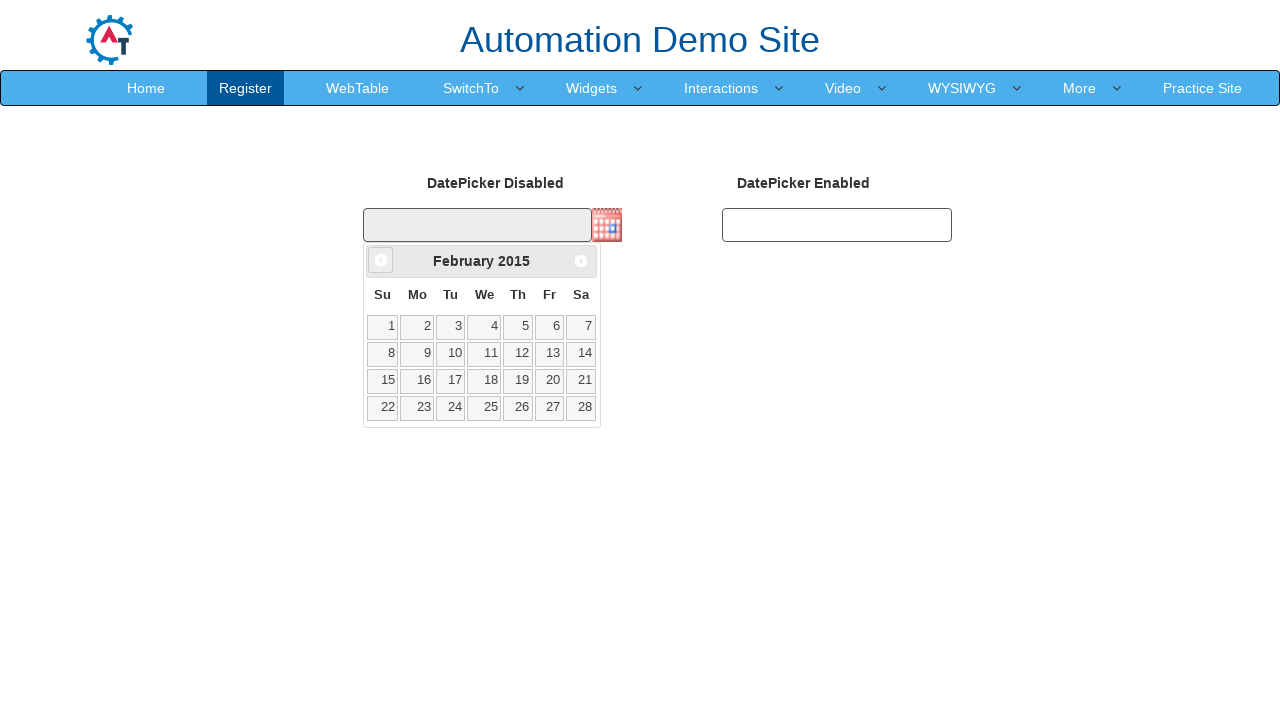

Retrieved current month from date picker
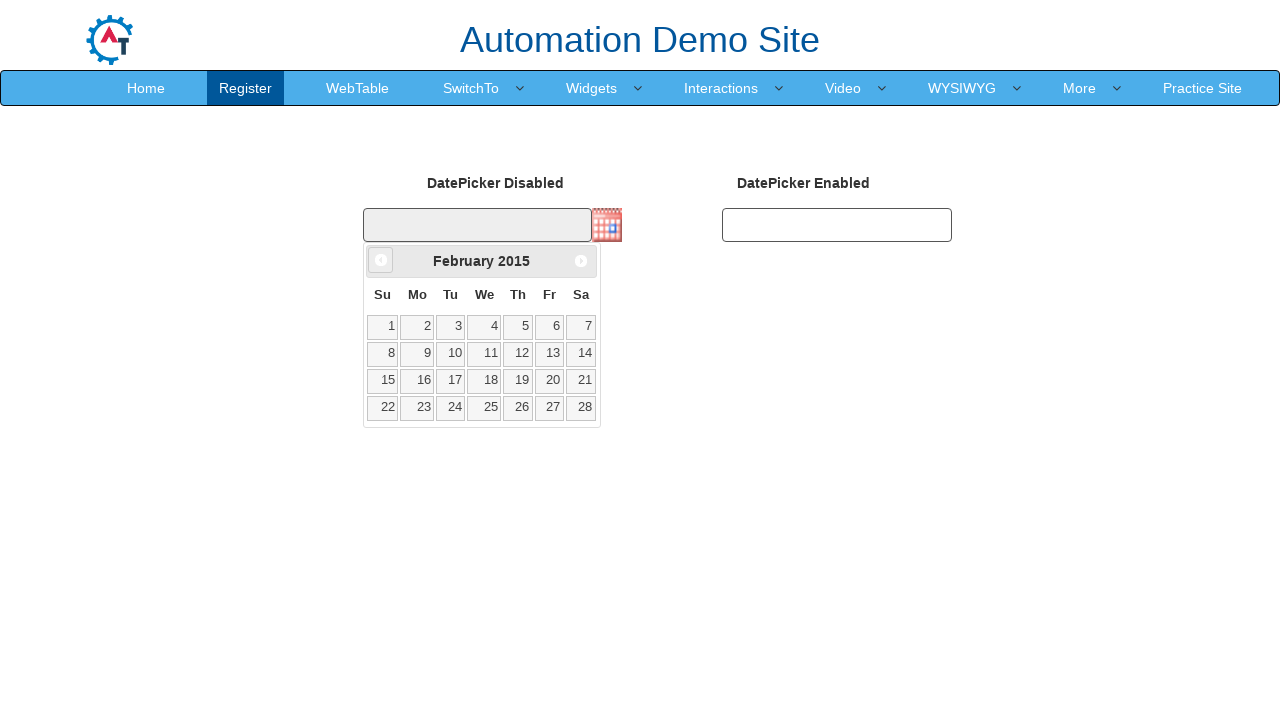

Retrieved current year from date picker: 2015
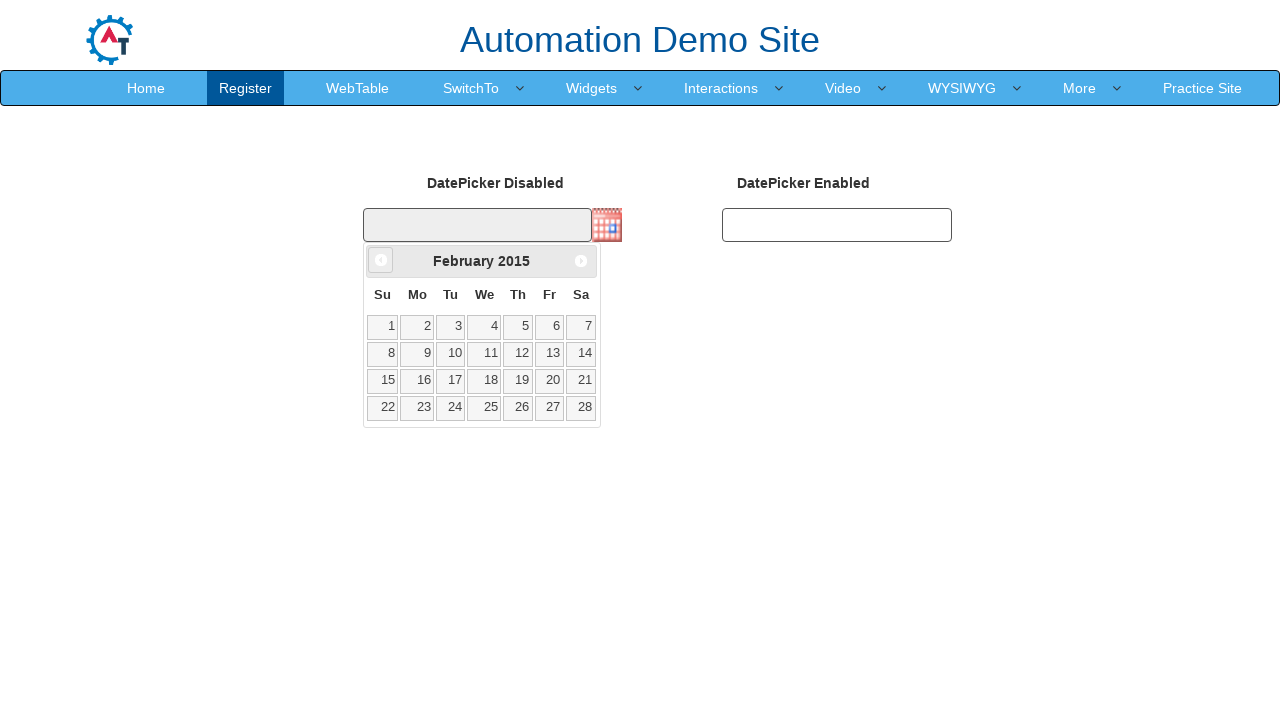

Clicked Previous button to navigate back from February 2015 at (381, 260) on xpath=//span[text()='Prev']
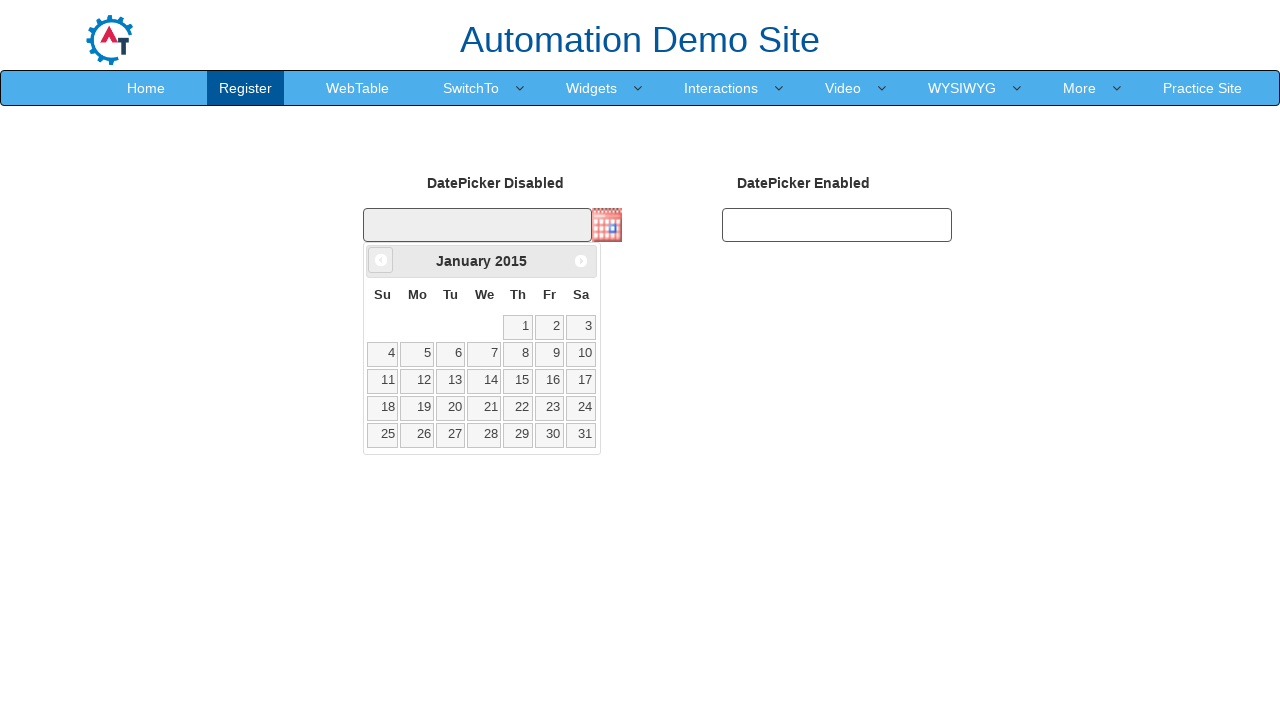

Retrieved current month from date picker
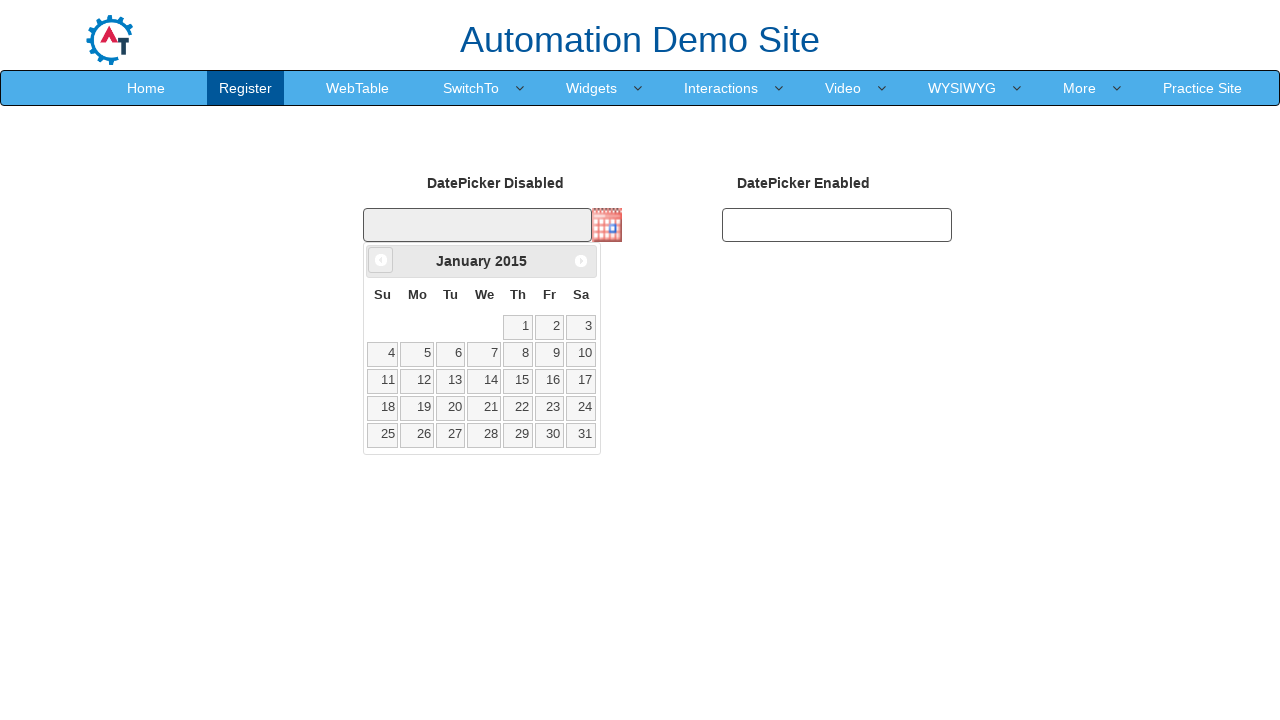

Retrieved current year from date picker: 2015
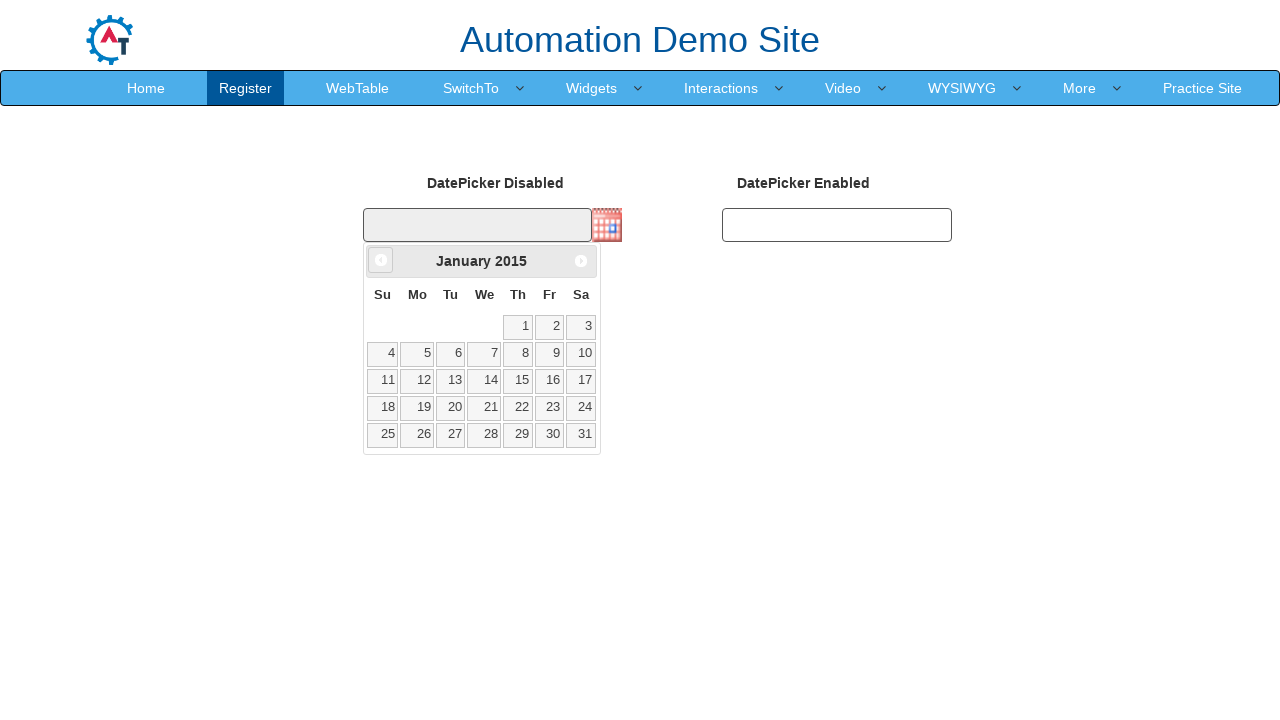

Clicked Previous button to navigate back from January 2015 at (381, 260) on xpath=//span[text()='Prev']
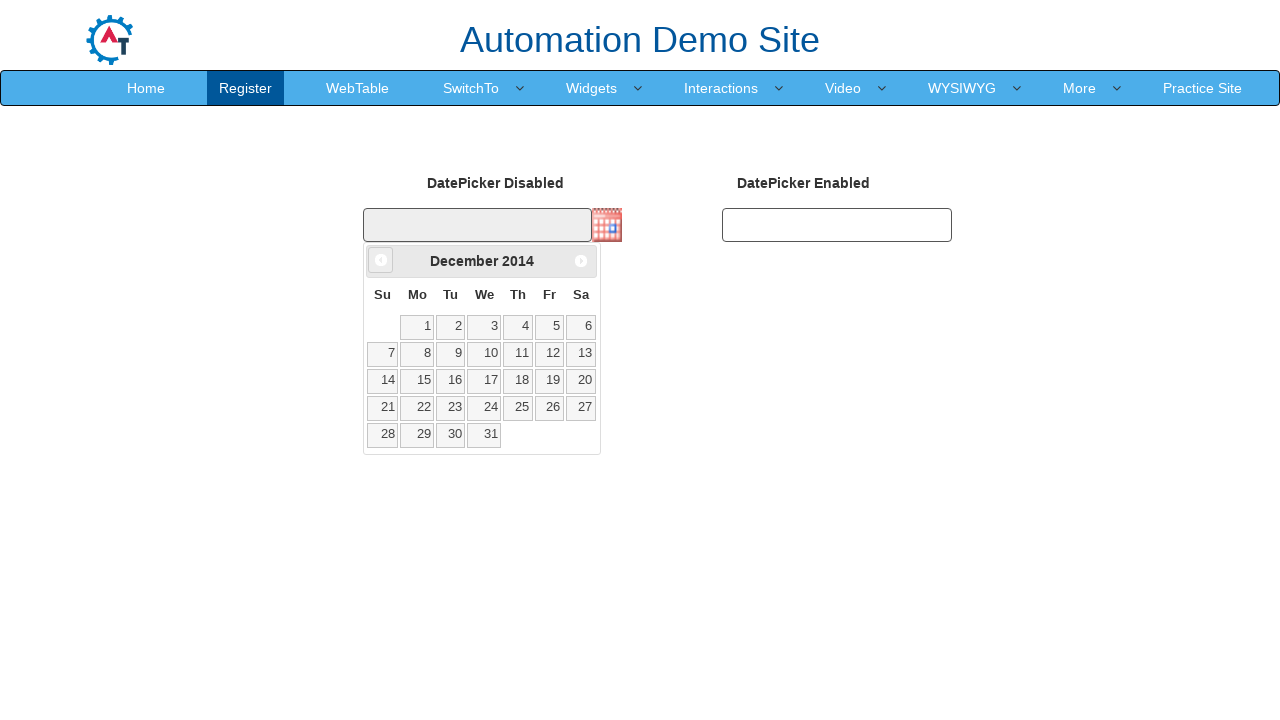

Retrieved current month from date picker
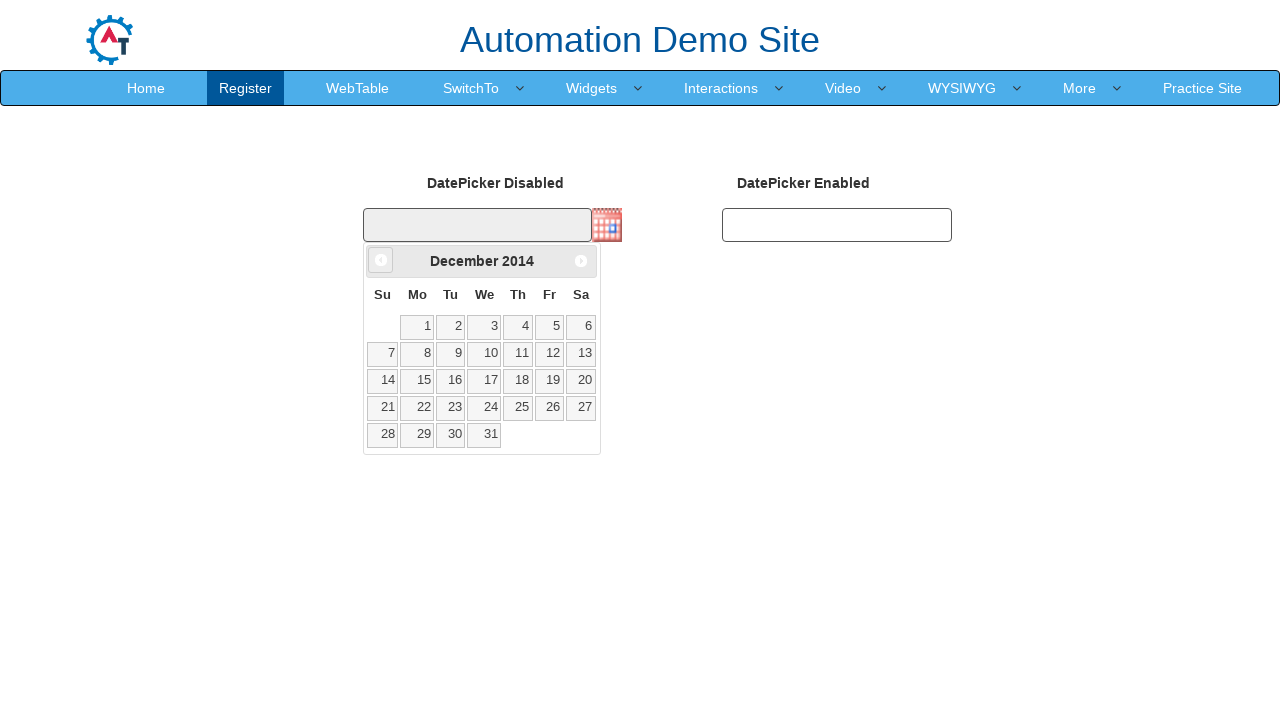

Retrieved current year from date picker: 2014
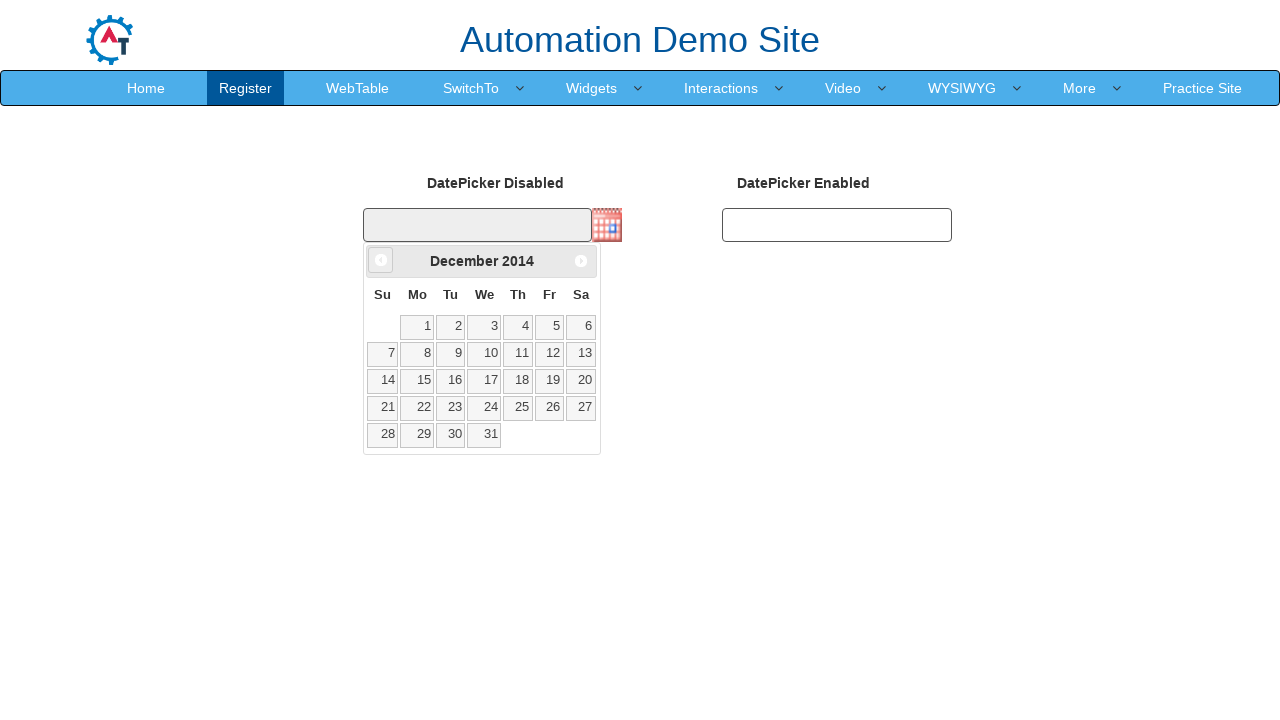

Clicked Previous button to navigate back from December 2014 at (381, 260) on xpath=//span[text()='Prev']
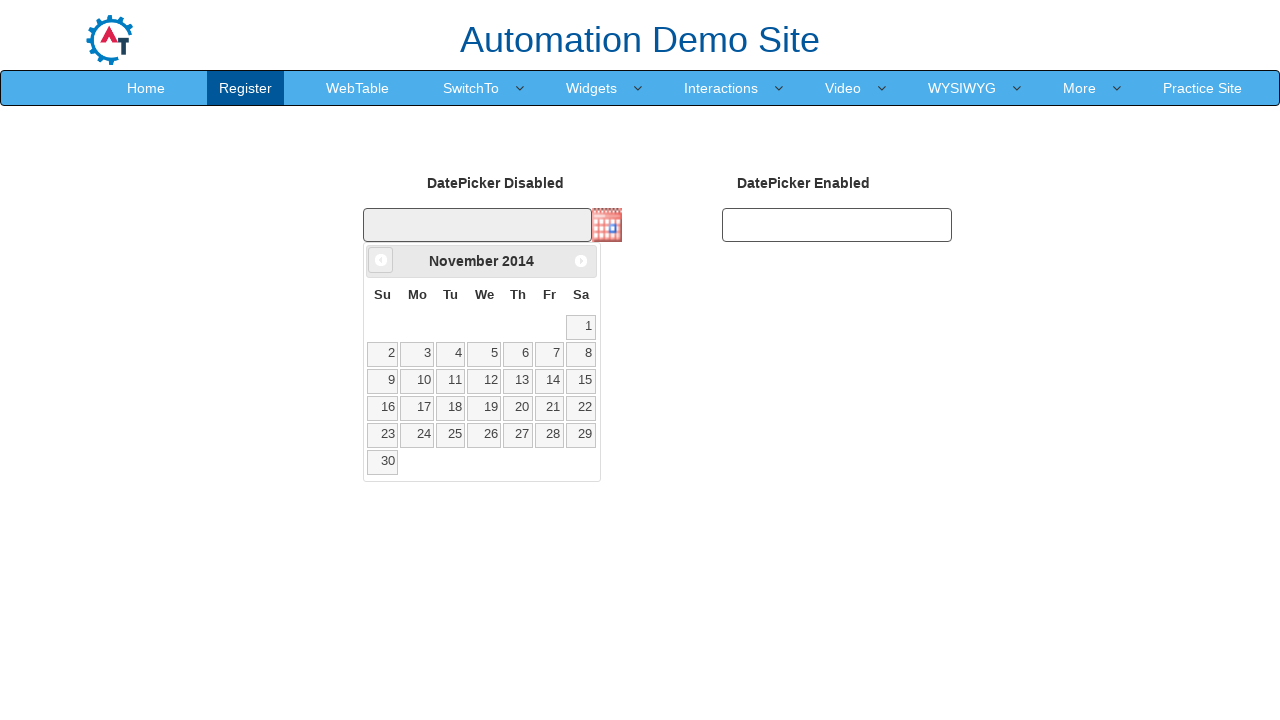

Retrieved current month from date picker
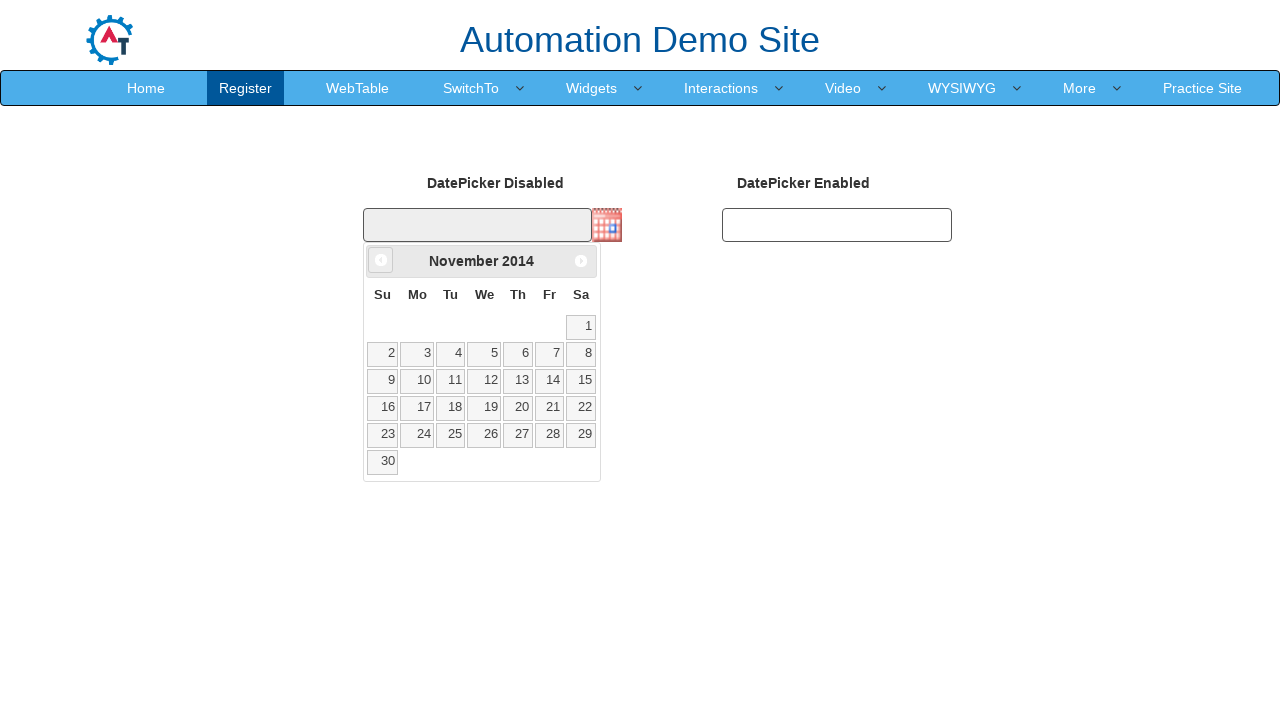

Retrieved current year from date picker: 2014
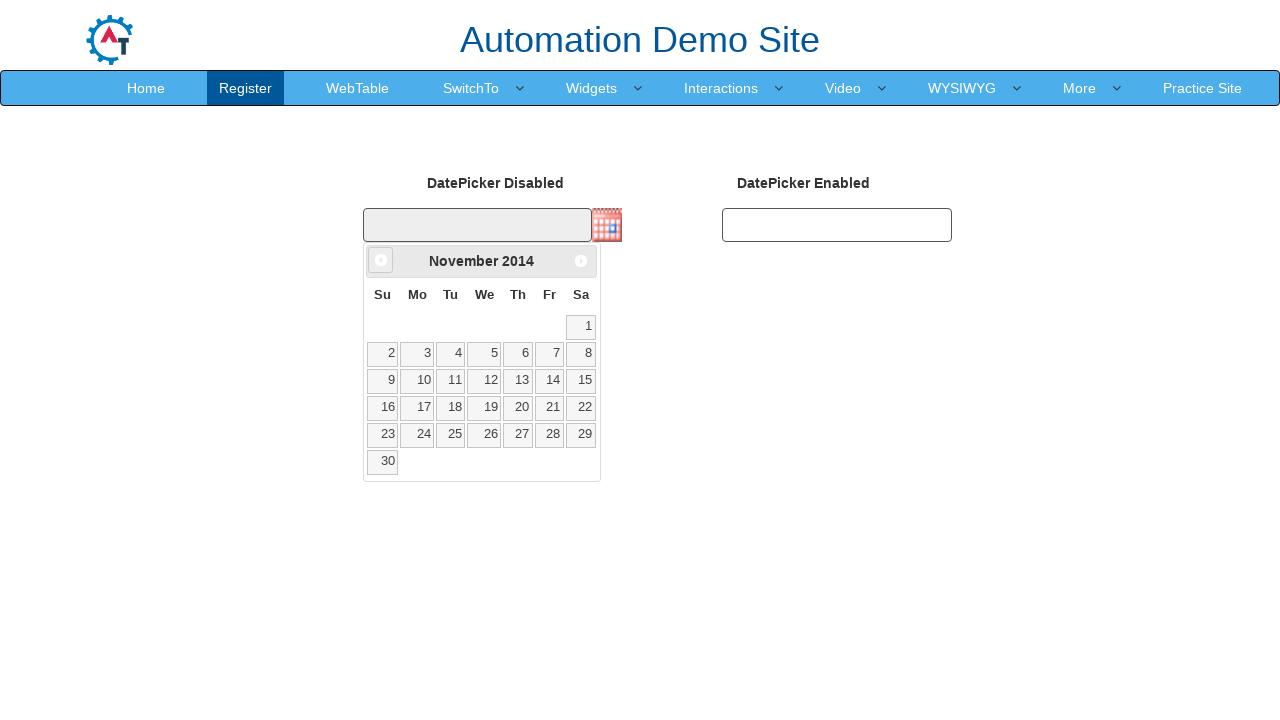

Clicked Previous button to navigate back from November 2014 at (381, 260) on xpath=//span[text()='Prev']
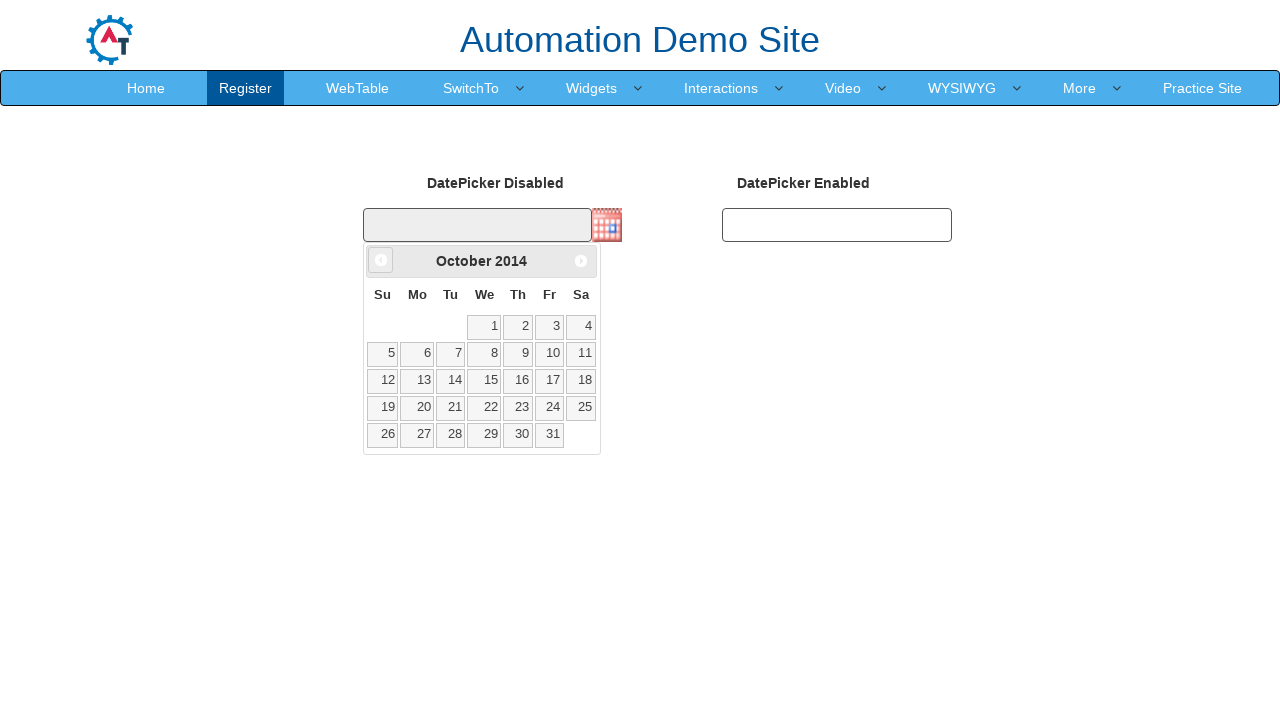

Retrieved current month from date picker
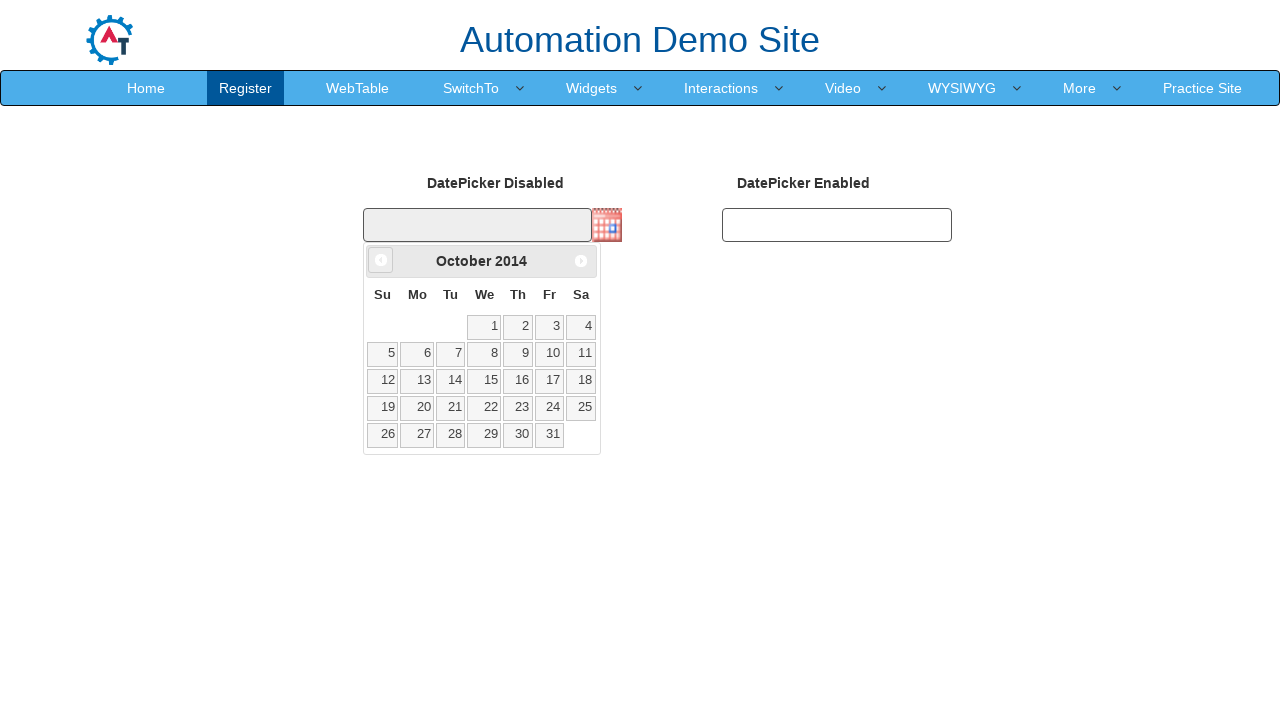

Retrieved current year from date picker: 2014
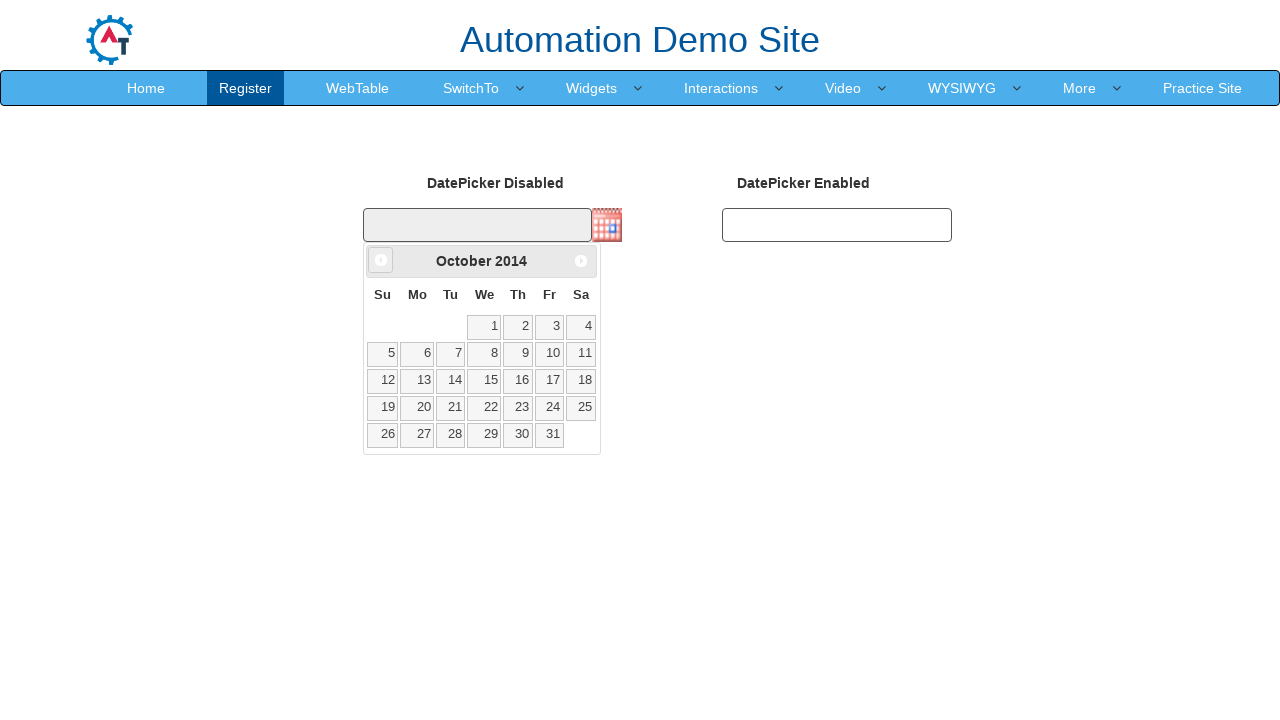

Clicked Previous button to navigate back from October 2014 at (381, 260) on xpath=//span[text()='Prev']
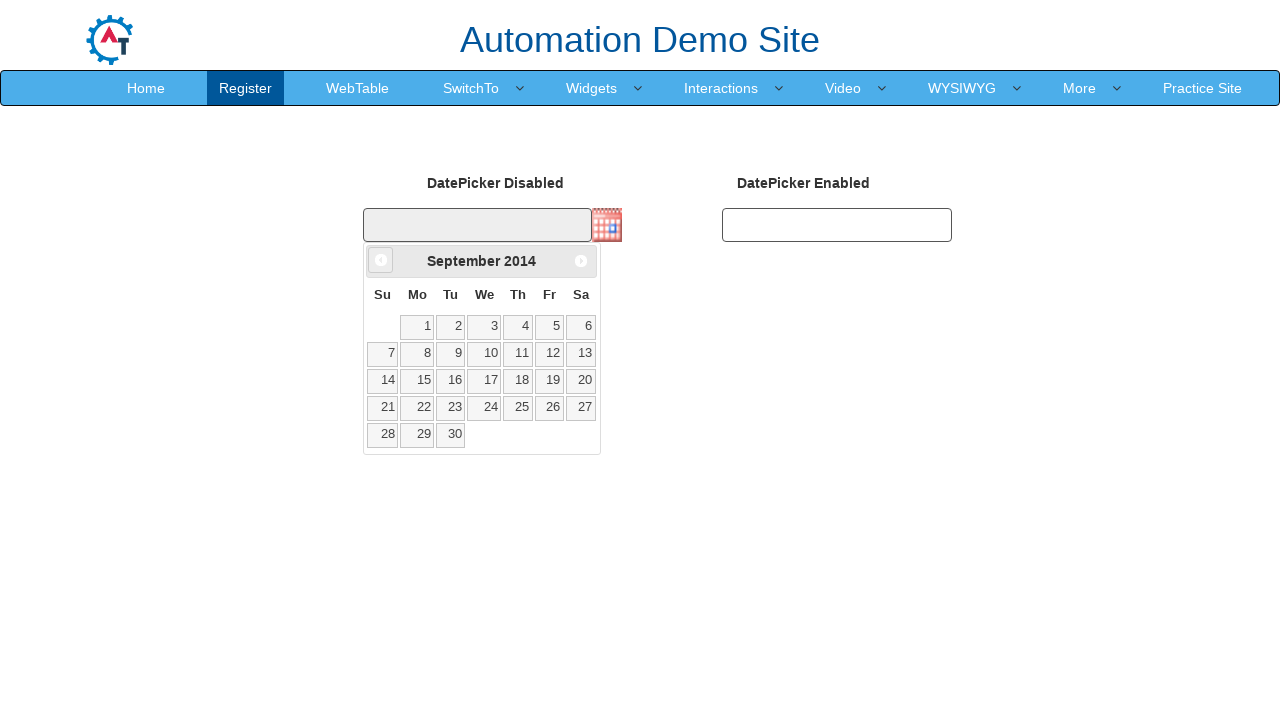

Retrieved current month from date picker
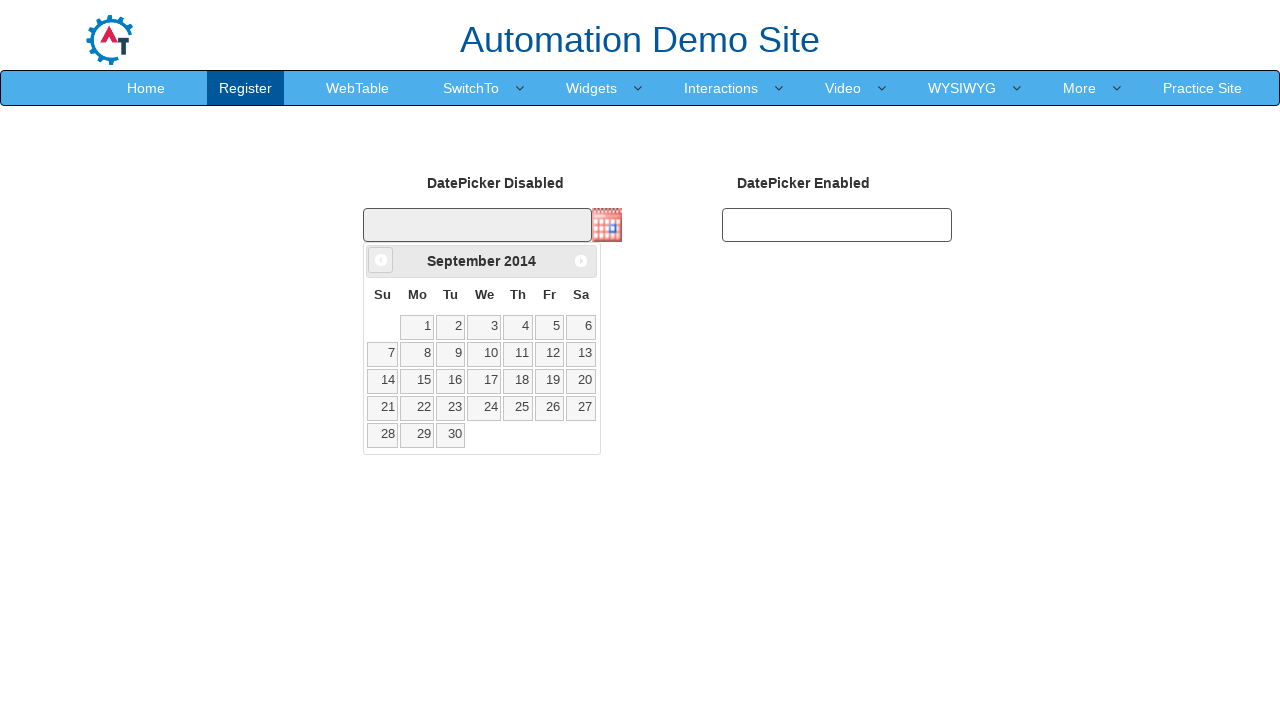

Retrieved current year from date picker: 2014
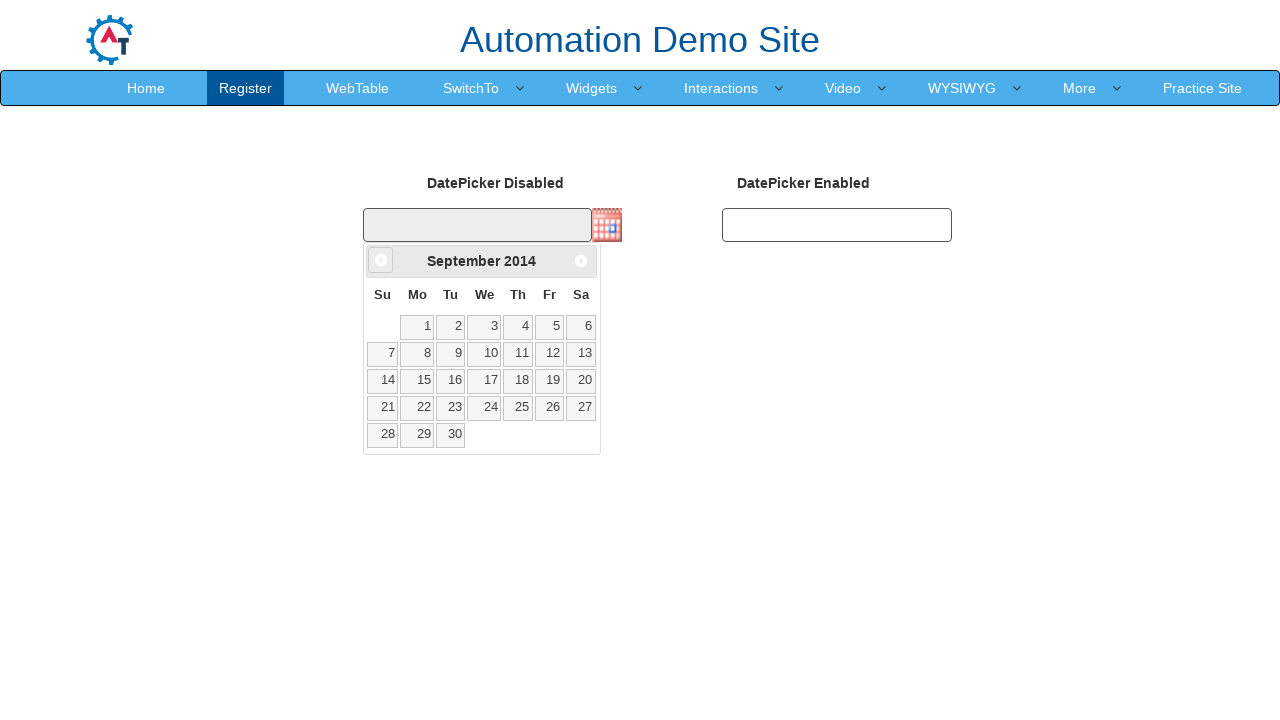

Clicked Previous button to navigate back from September 2014 at (381, 260) on xpath=//span[text()='Prev']
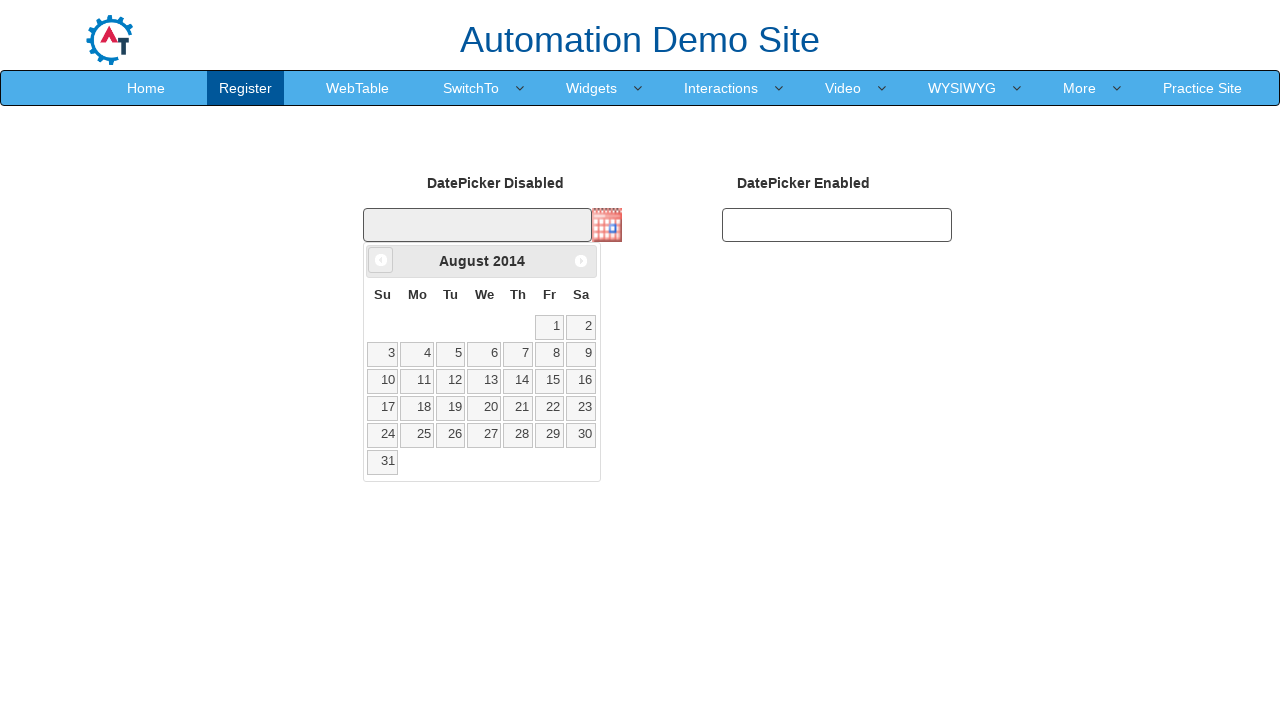

Retrieved current month from date picker
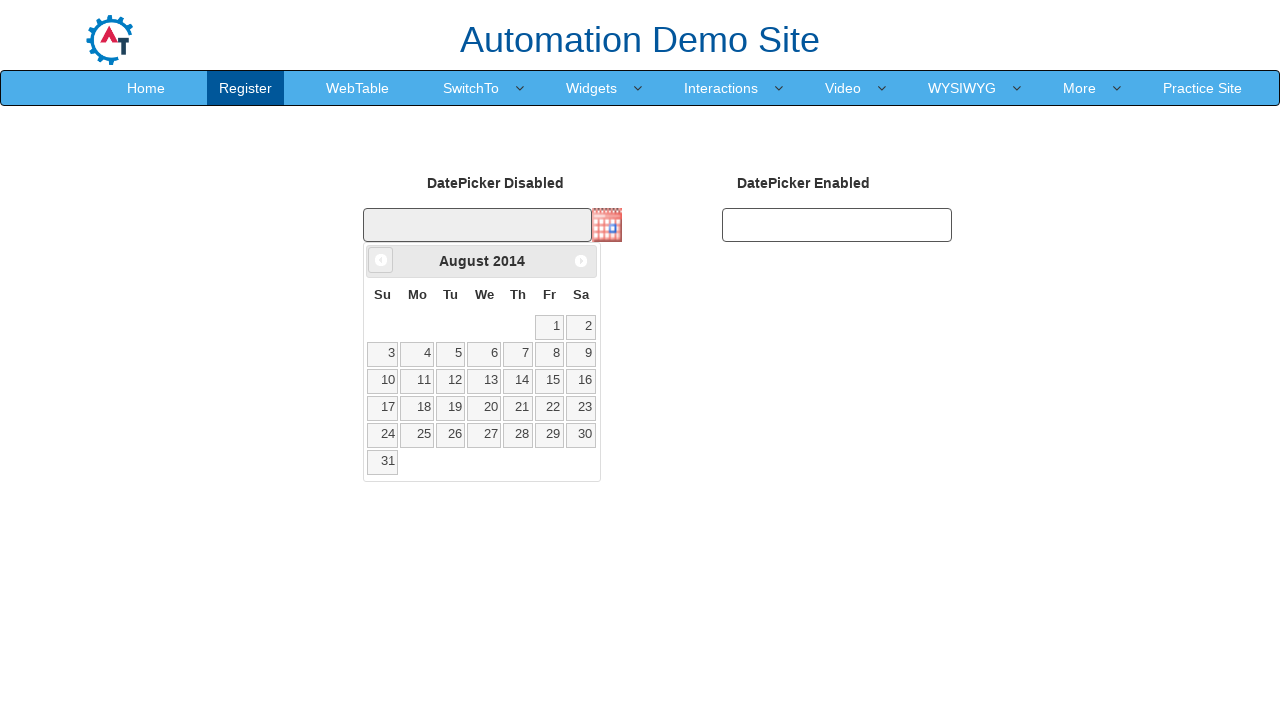

Retrieved current year from date picker: 2014
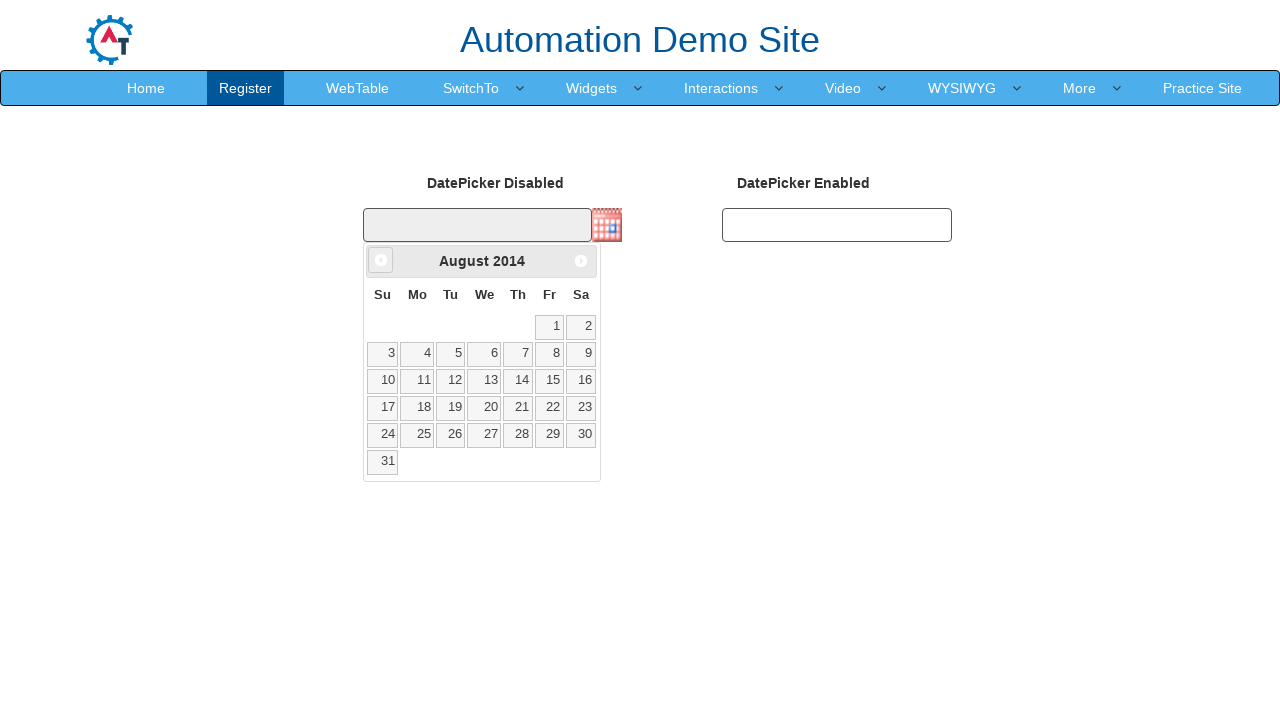

Clicked Previous button to navigate back from August 2014 at (381, 260) on xpath=//span[text()='Prev']
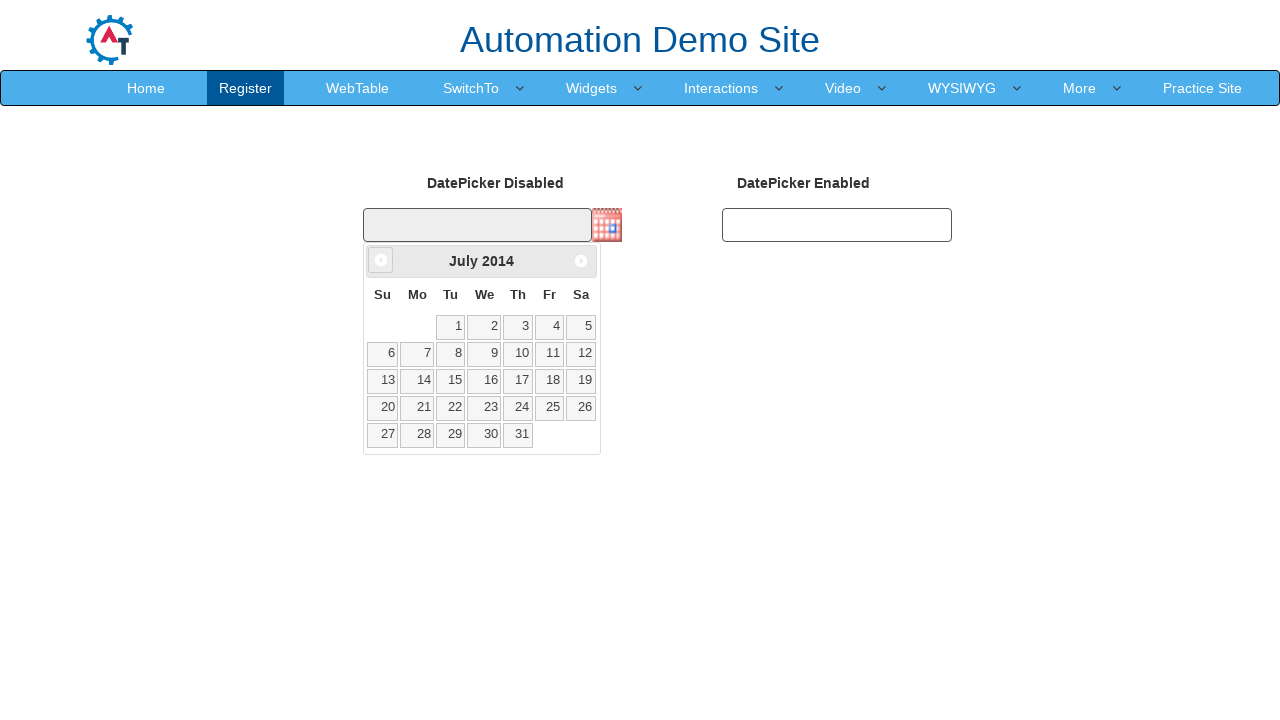

Retrieved current month from date picker
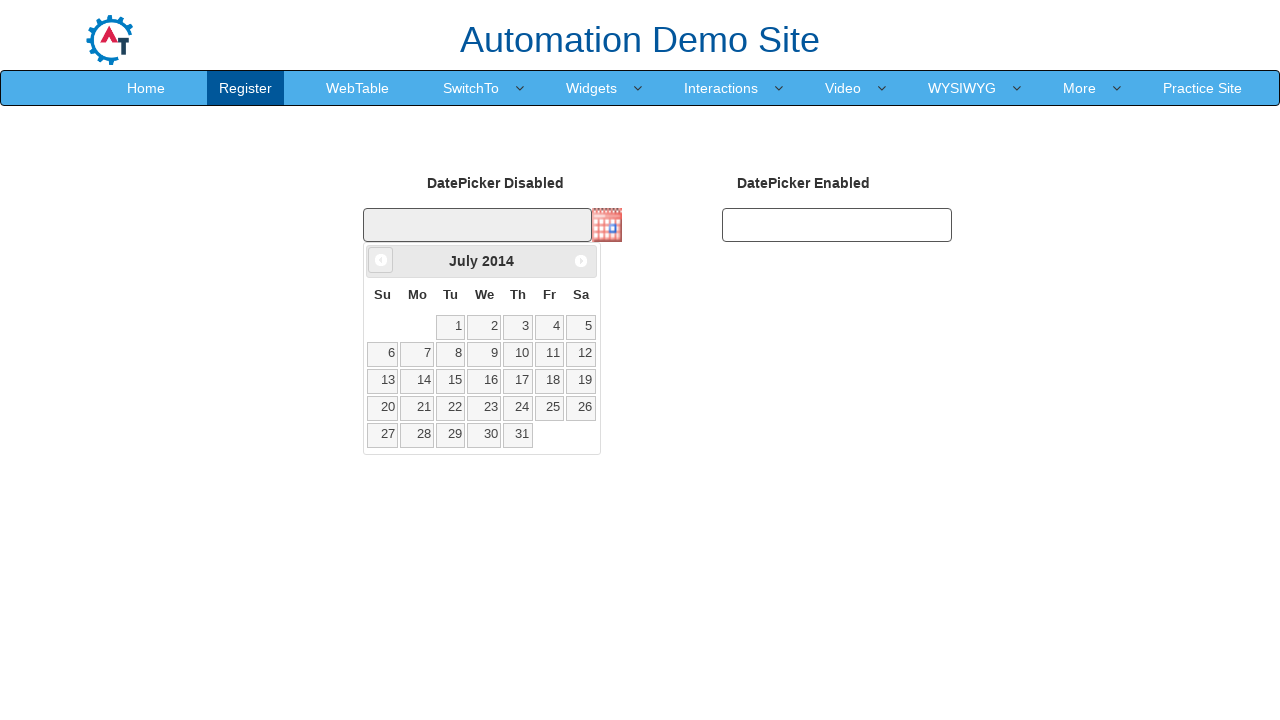

Retrieved current year from date picker: 2014
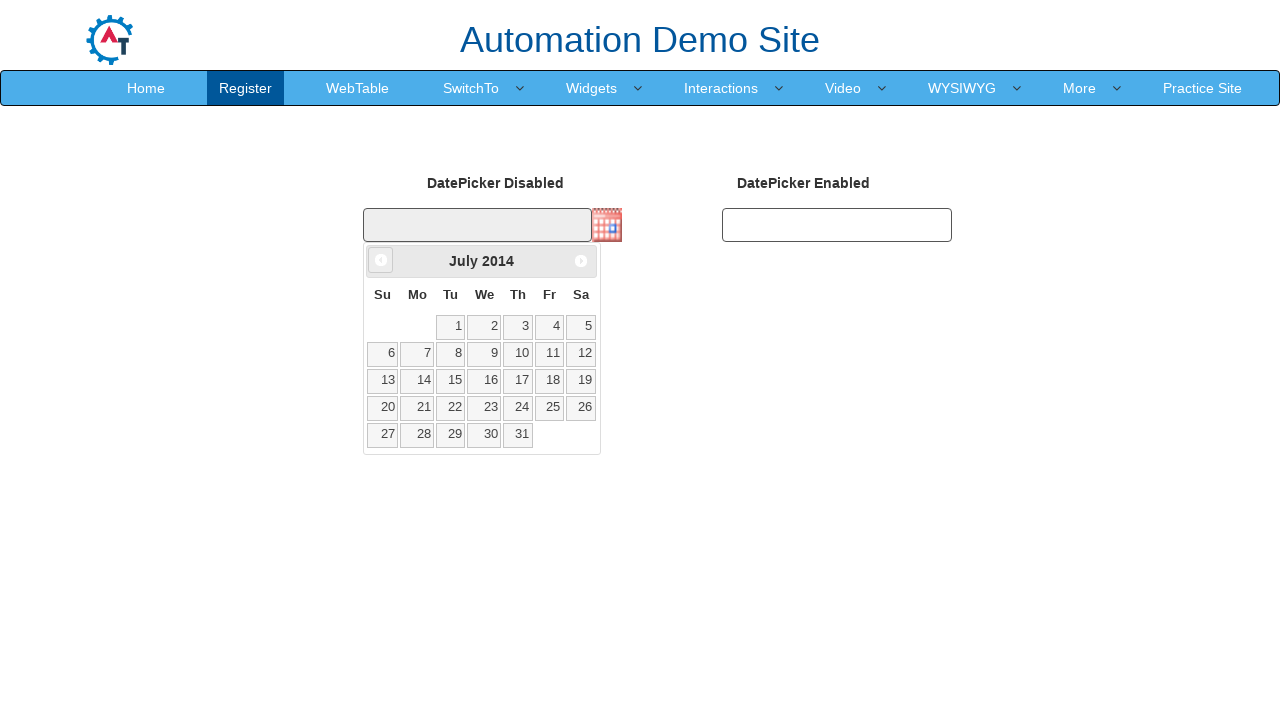

Clicked Previous button to navigate back from July 2014 at (381, 260) on xpath=//span[text()='Prev']
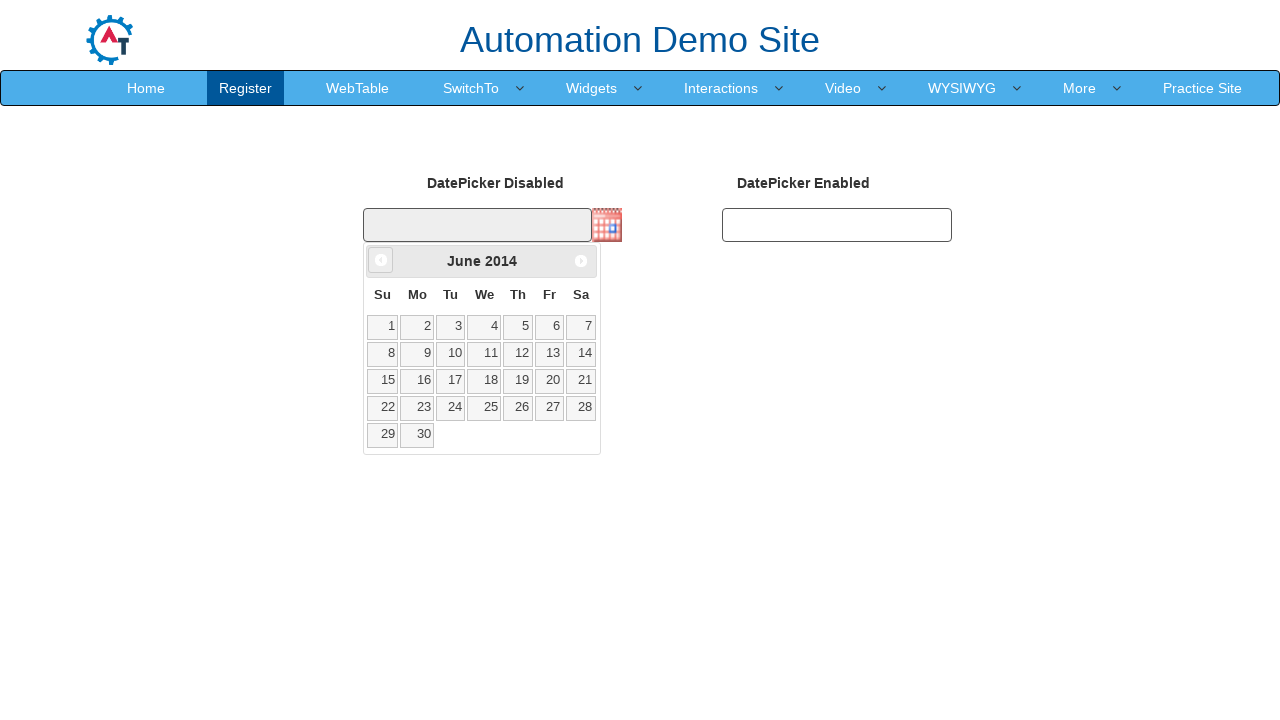

Retrieved current month from date picker
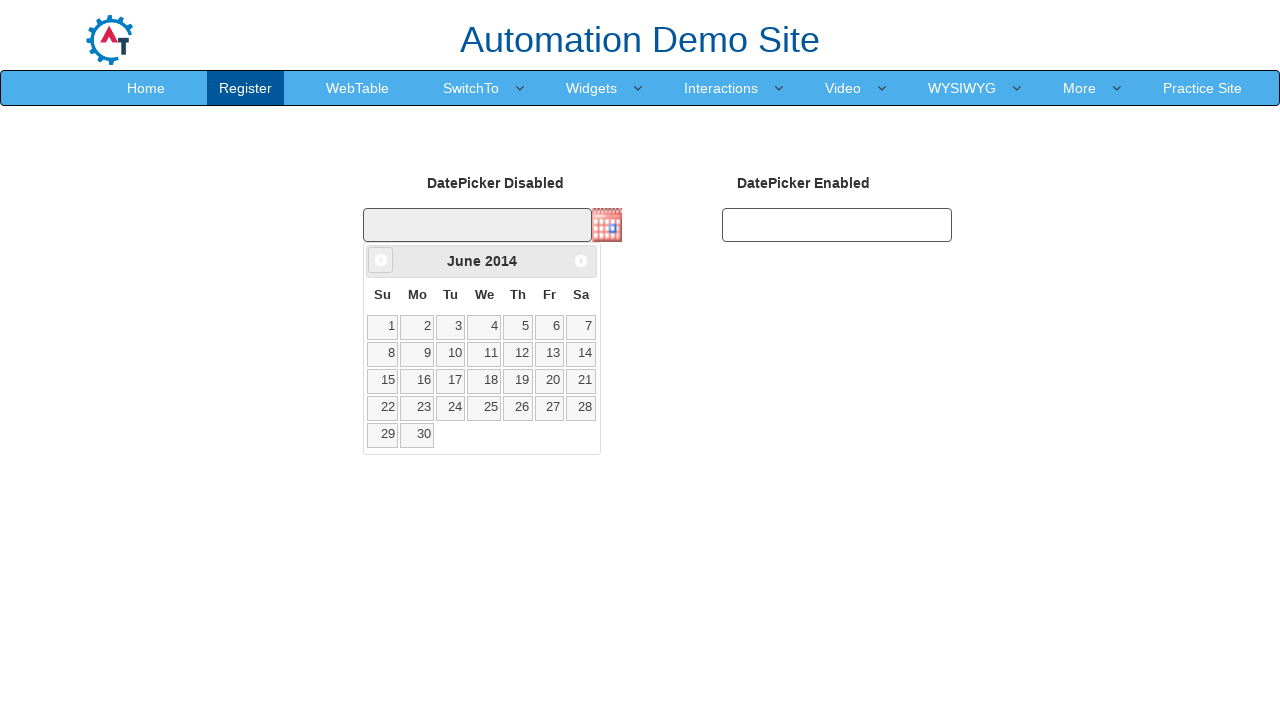

Retrieved current year from date picker: 2014
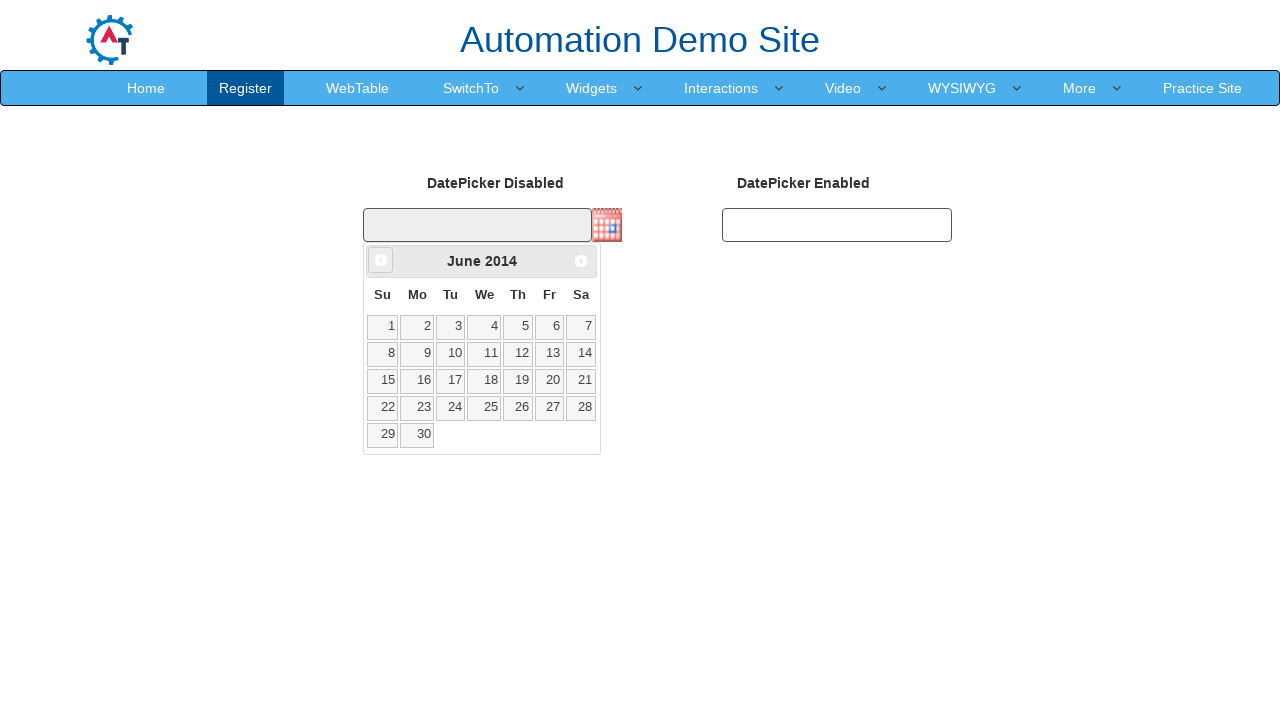

Clicked Previous button to navigate back from June 2014 at (381, 260) on xpath=//span[text()='Prev']
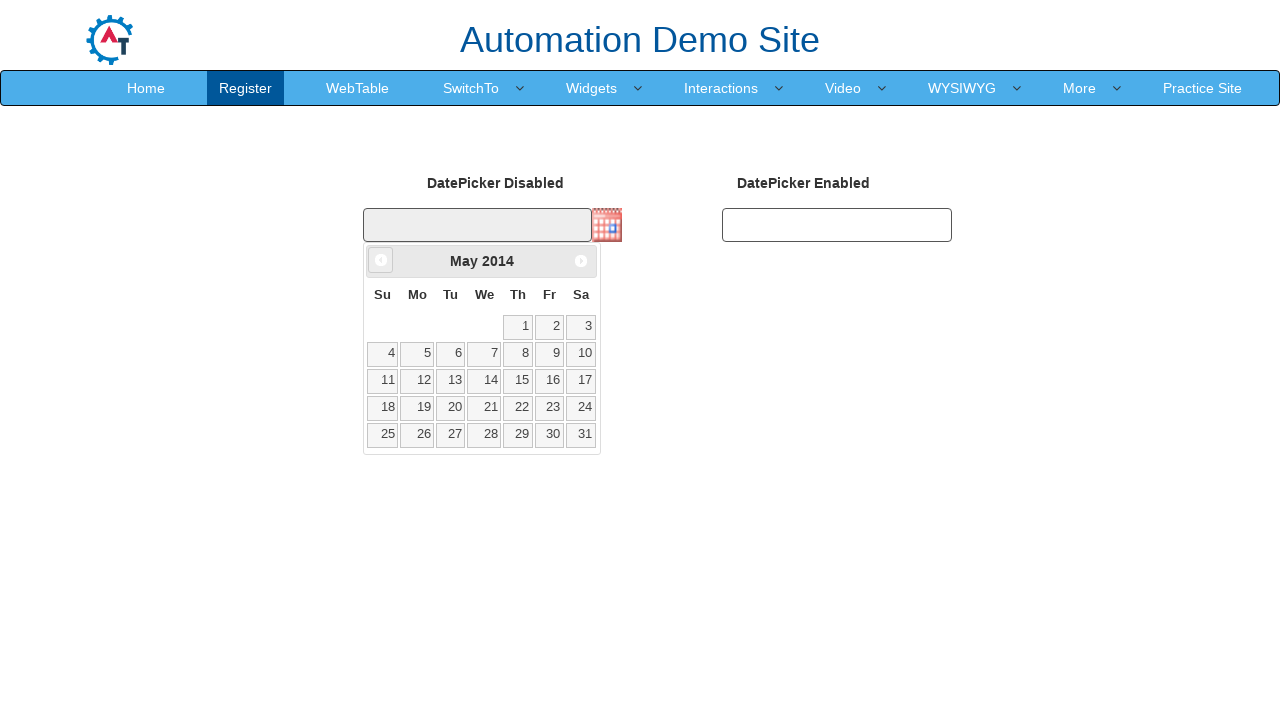

Retrieved current month from date picker
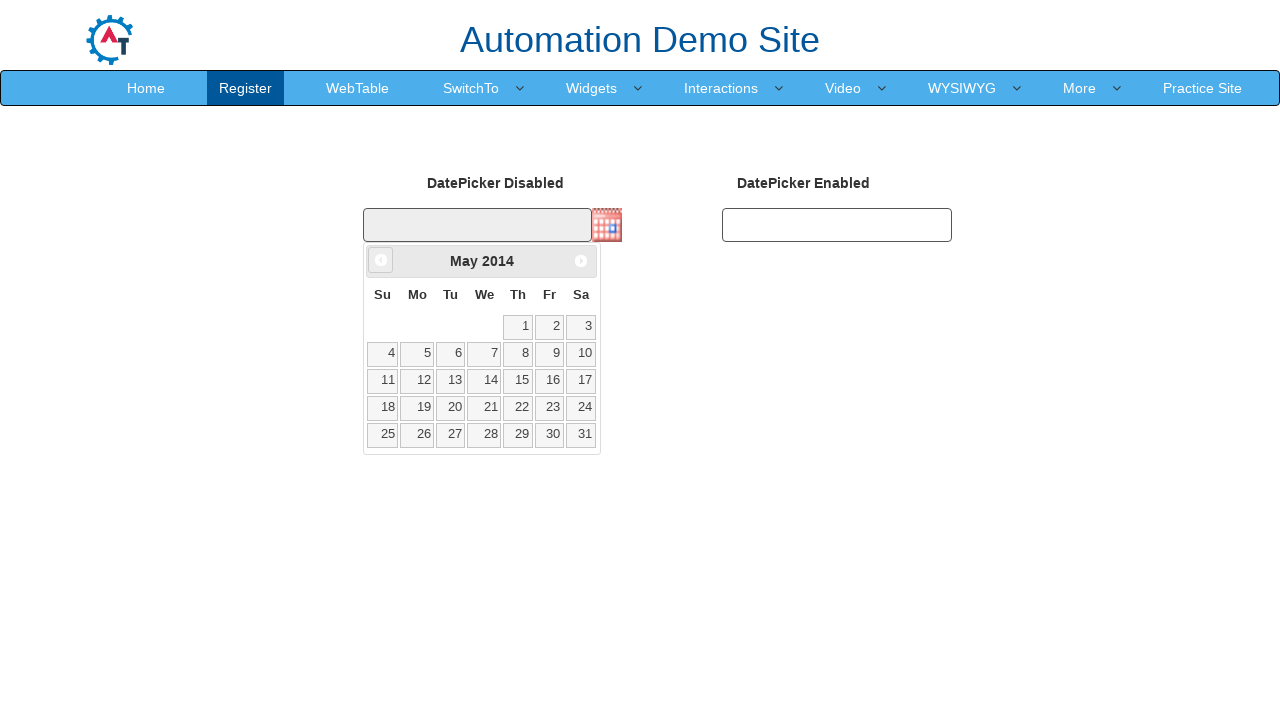

Retrieved current year from date picker: 2014
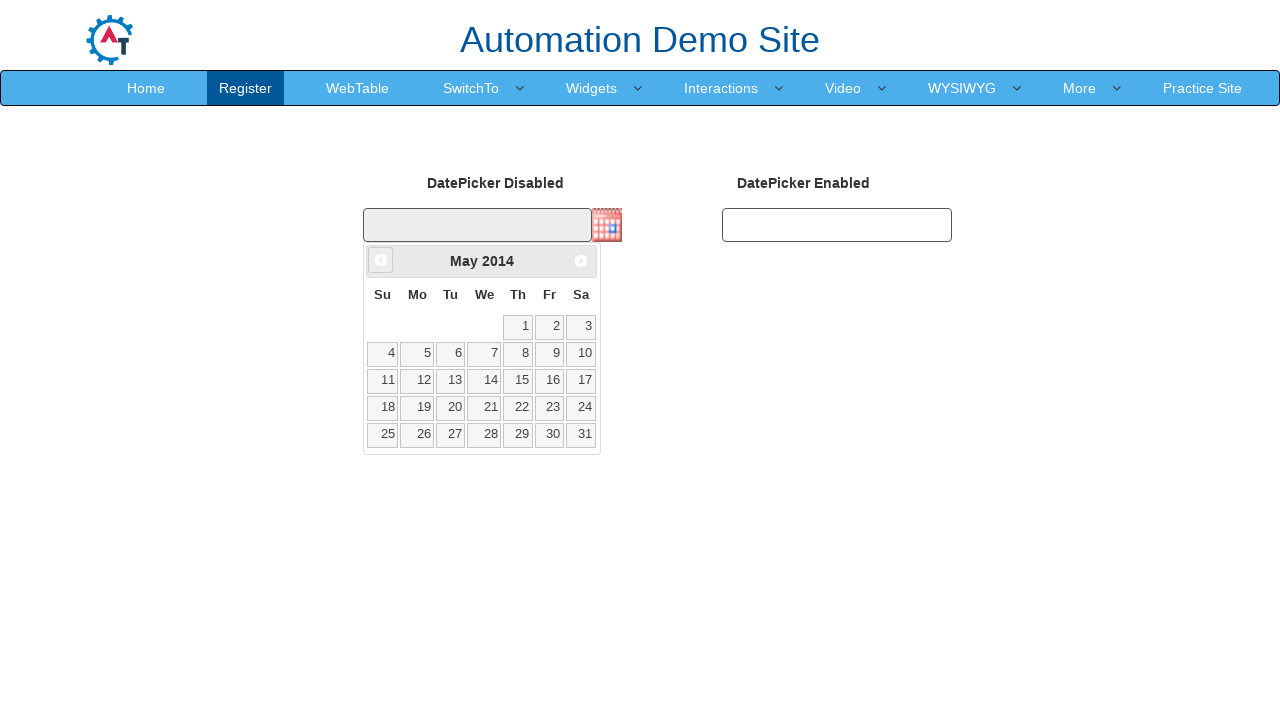

Clicked Previous button to navigate back from May 2014 at (381, 260) on xpath=//span[text()='Prev']
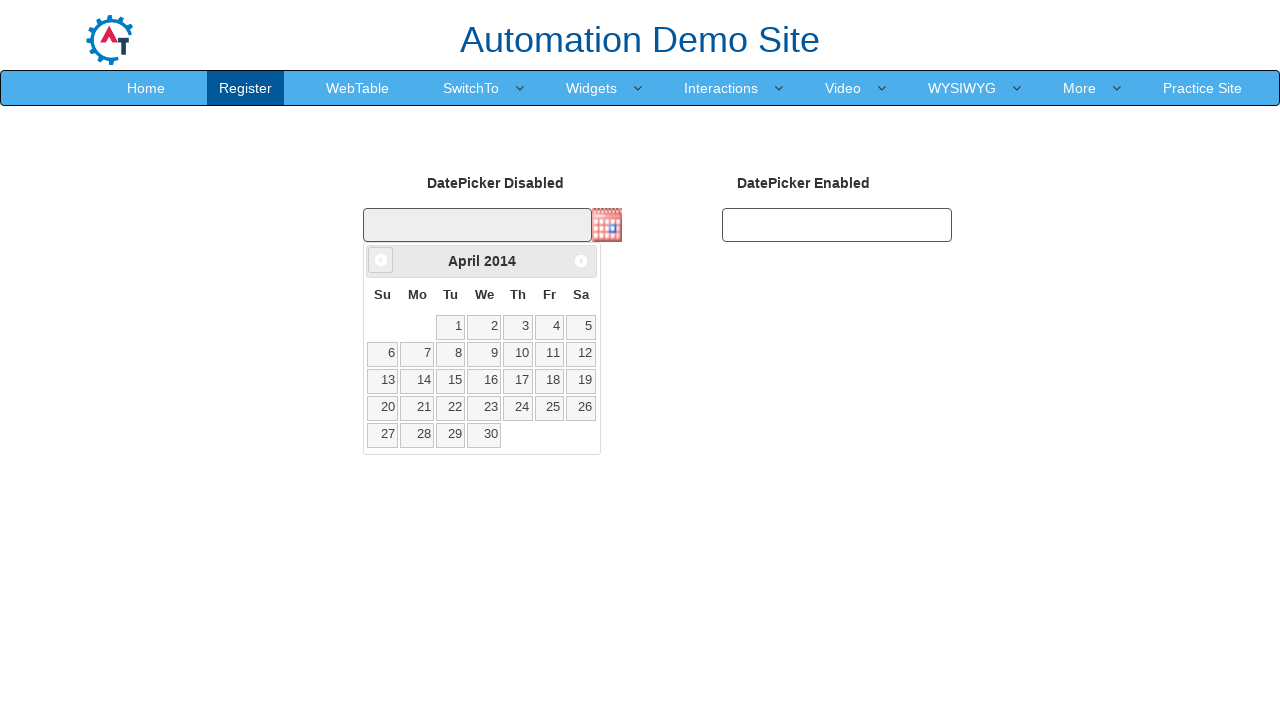

Retrieved current month from date picker
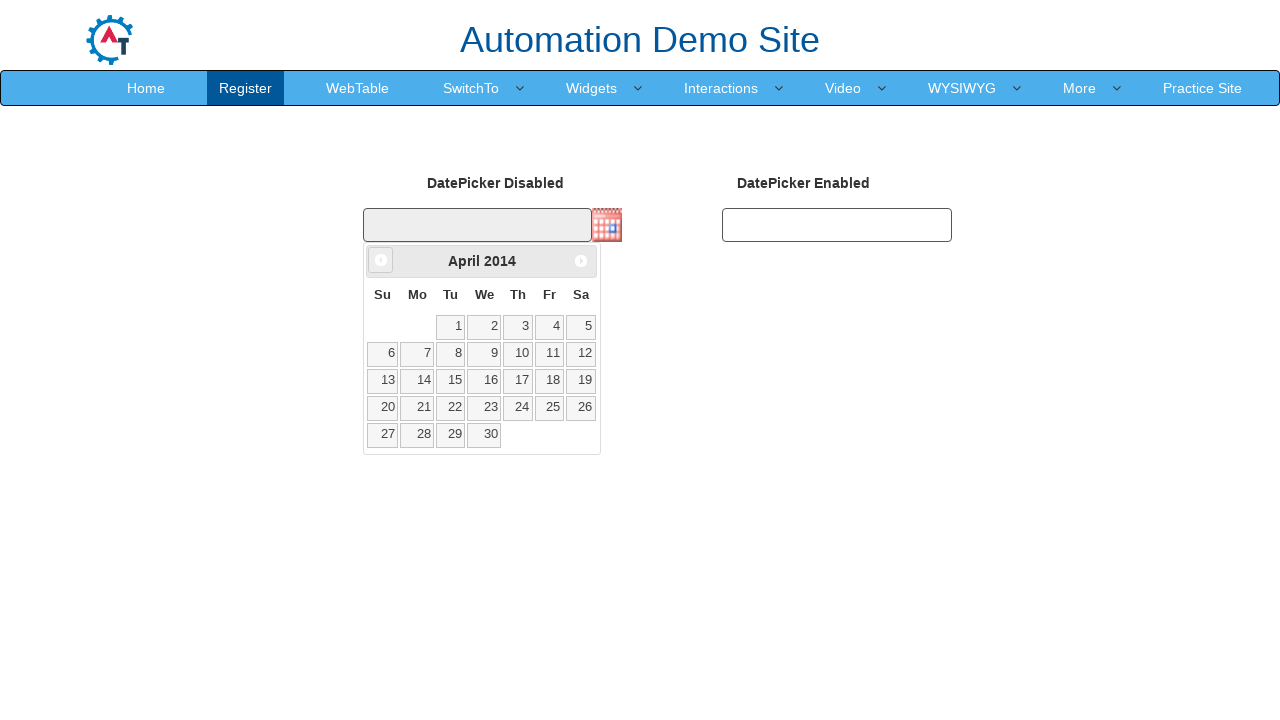

Retrieved current year from date picker: 2014
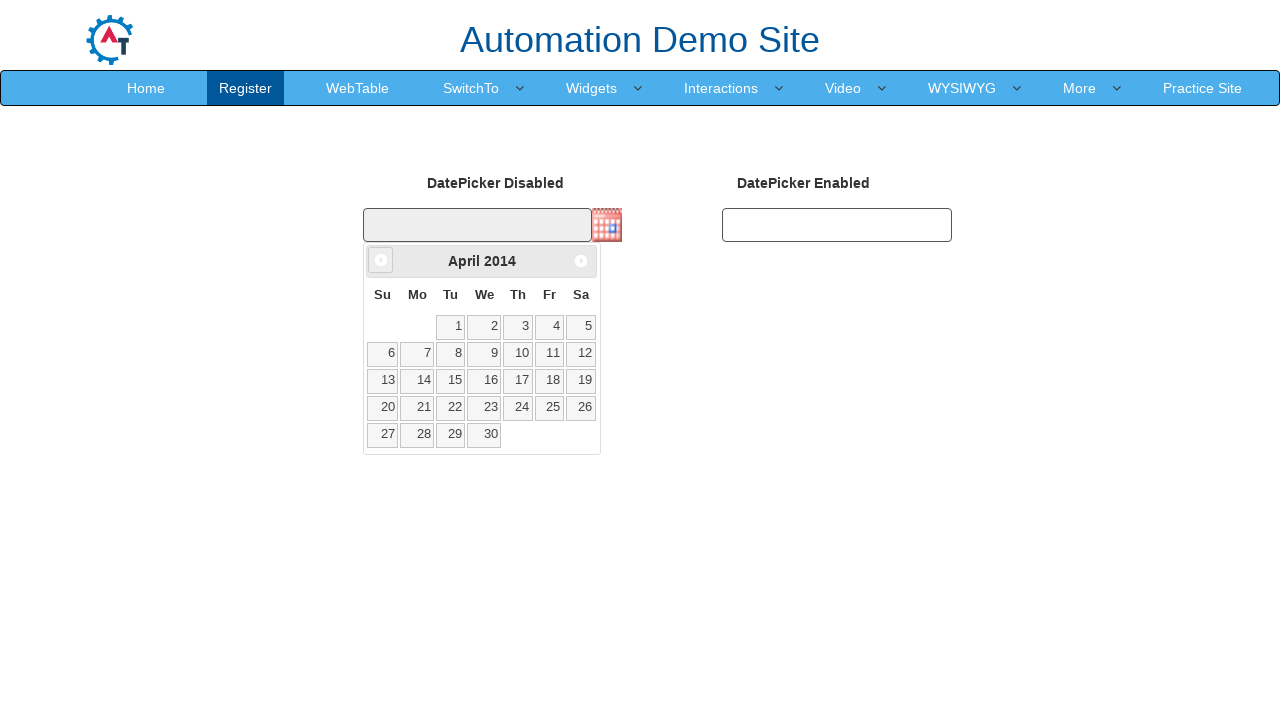

Clicked Previous button to navigate back from April 2014 at (381, 260) on xpath=//span[text()='Prev']
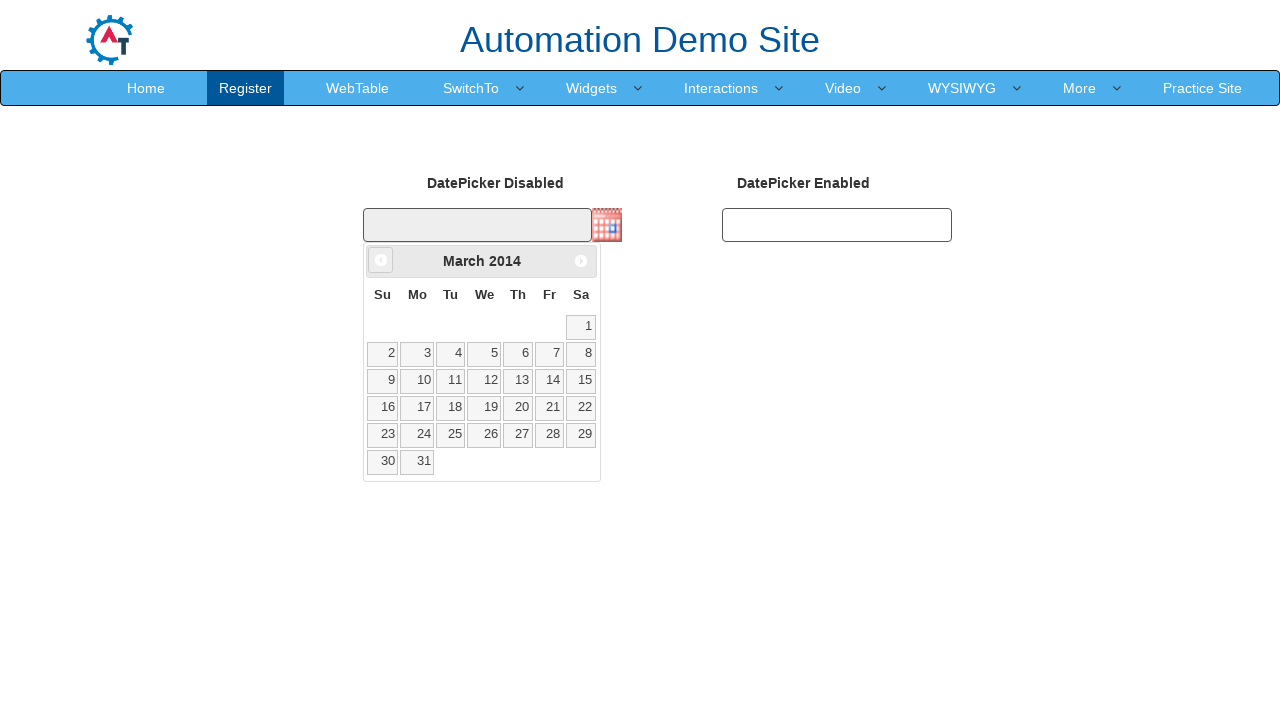

Retrieved current month from date picker
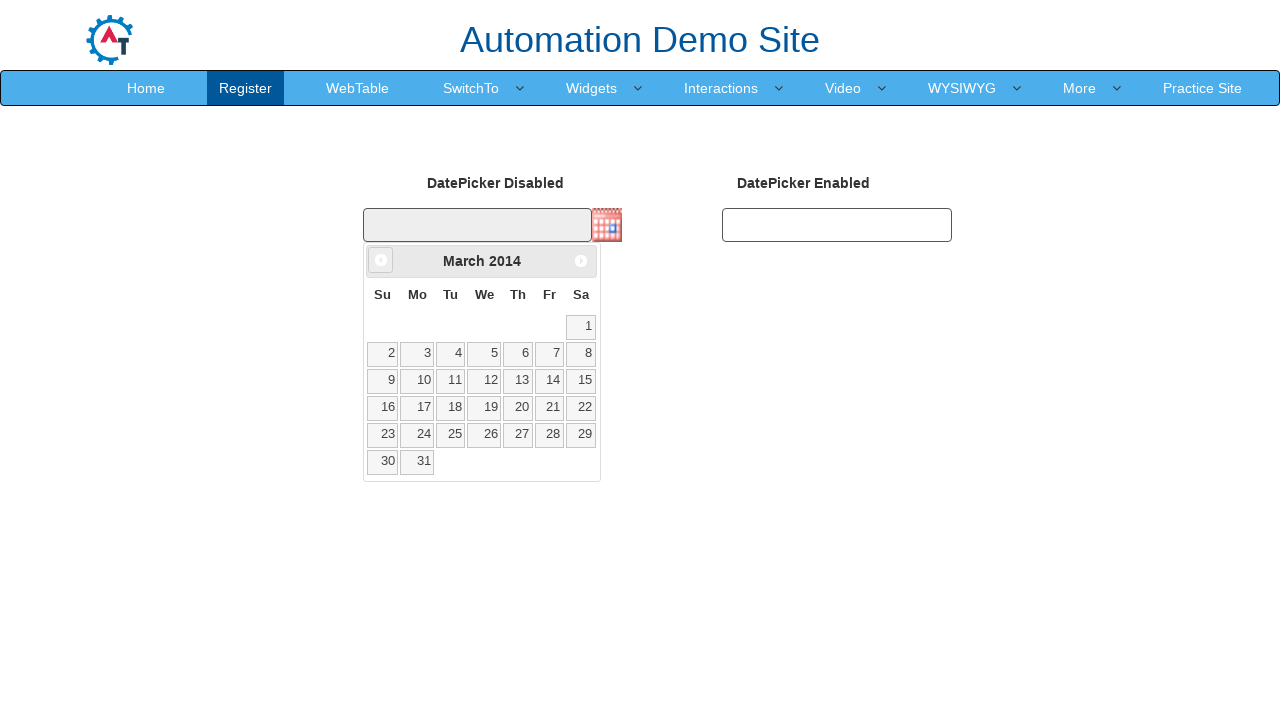

Retrieved current year from date picker: 2014
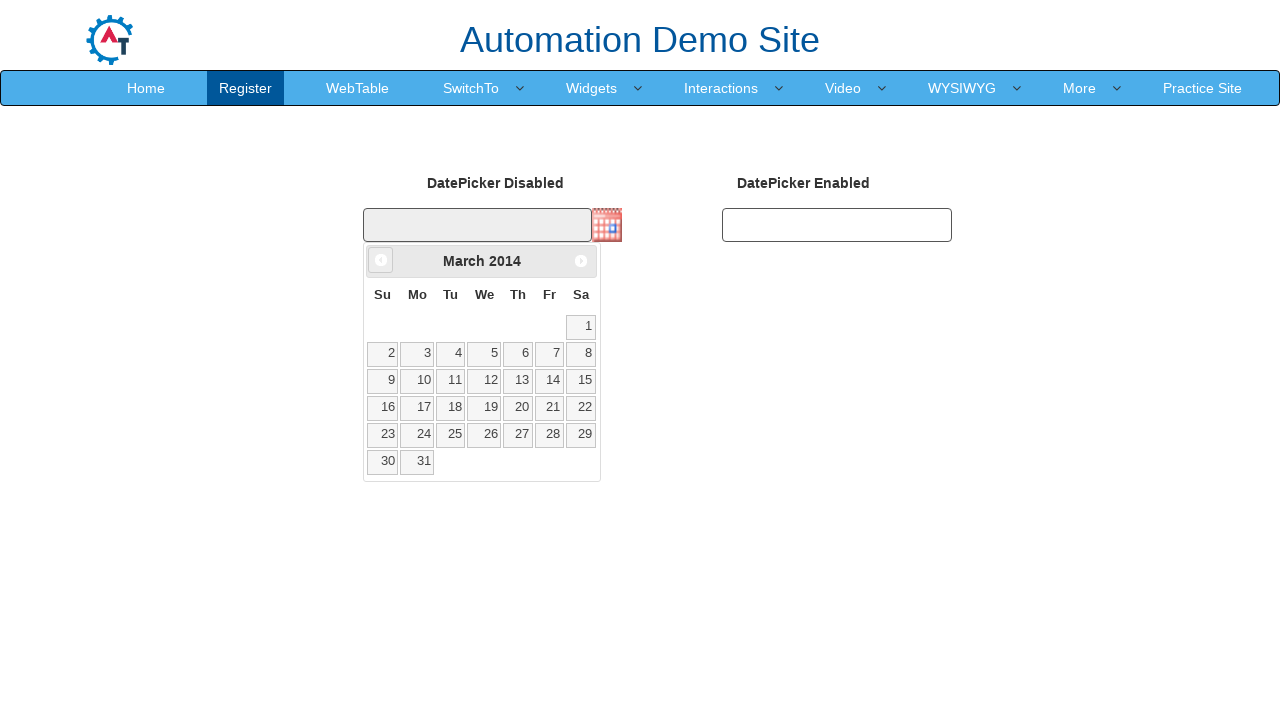

Clicked Previous button to navigate back from March 2014 at (381, 260) on xpath=//span[text()='Prev']
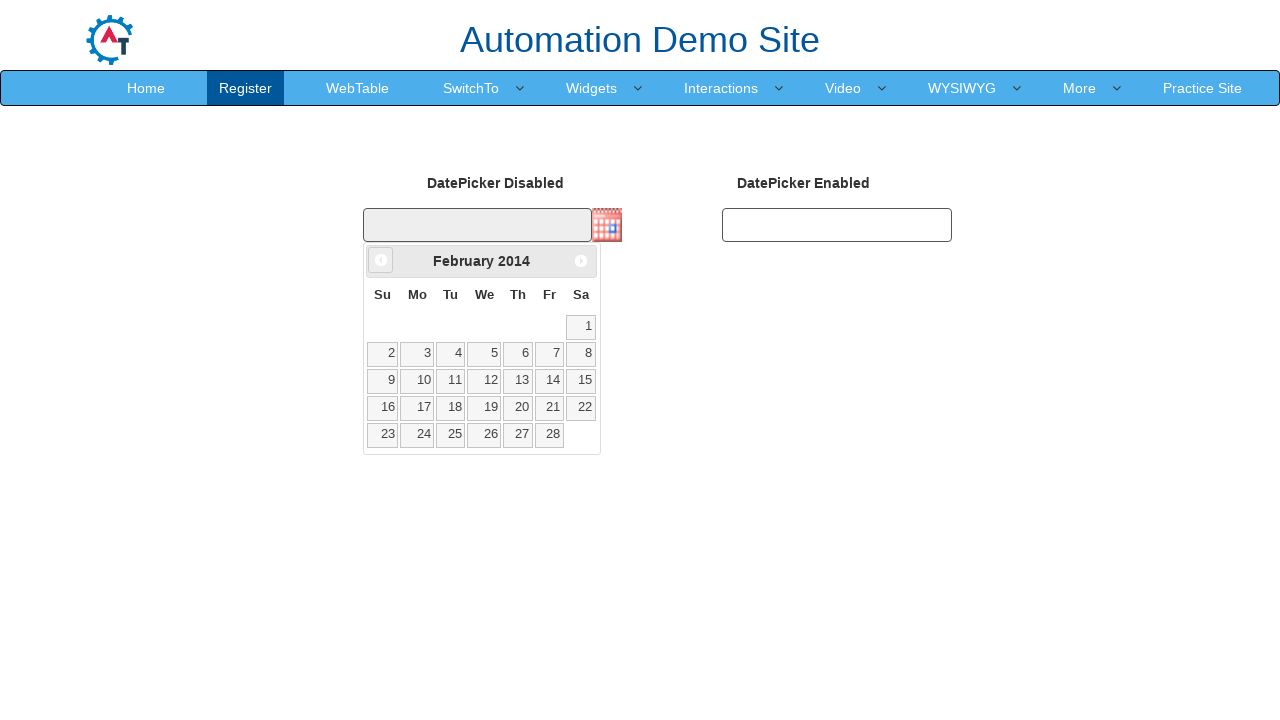

Retrieved current month from date picker
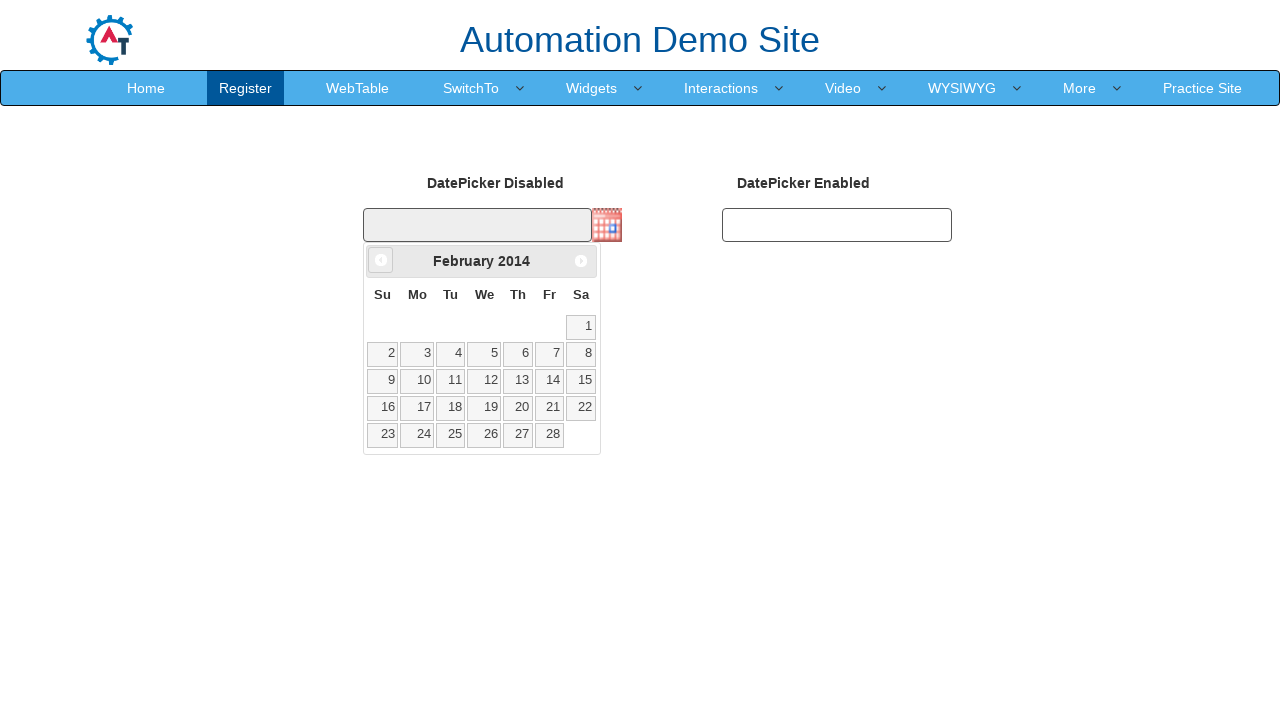

Retrieved current year from date picker: 2014
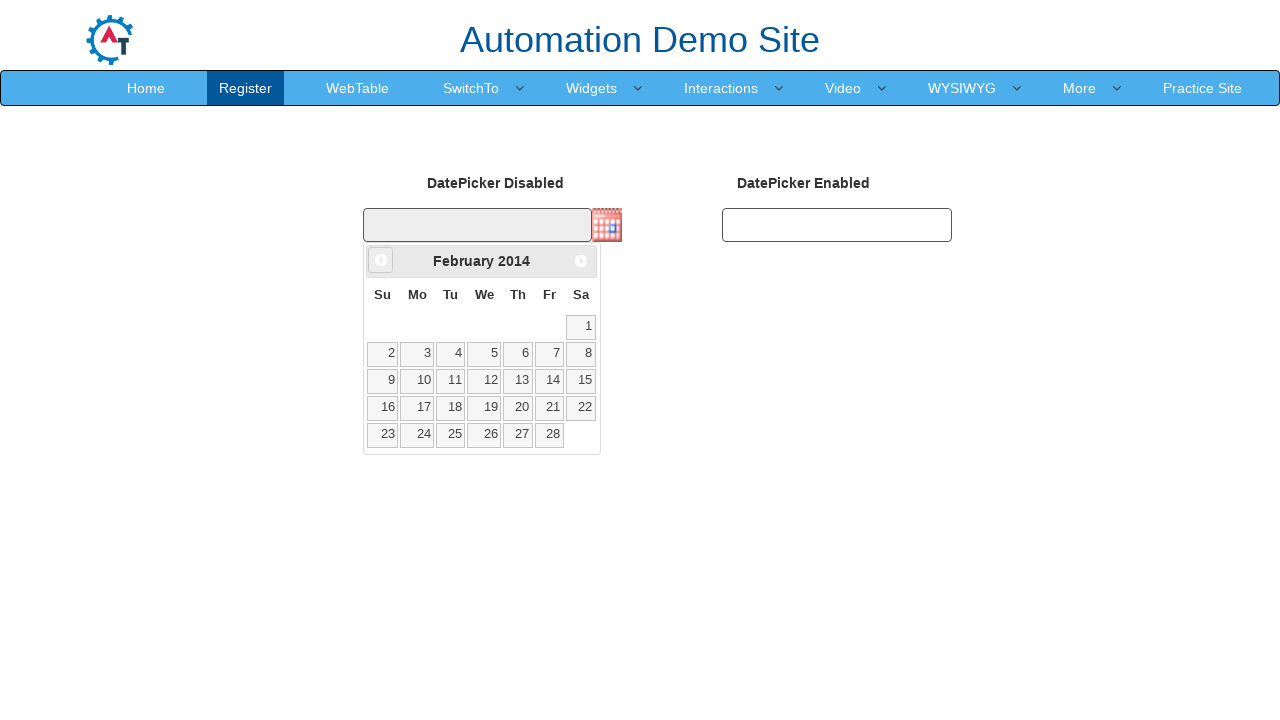

Clicked Previous button to navigate back from February 2014 at (381, 260) on xpath=//span[text()='Prev']
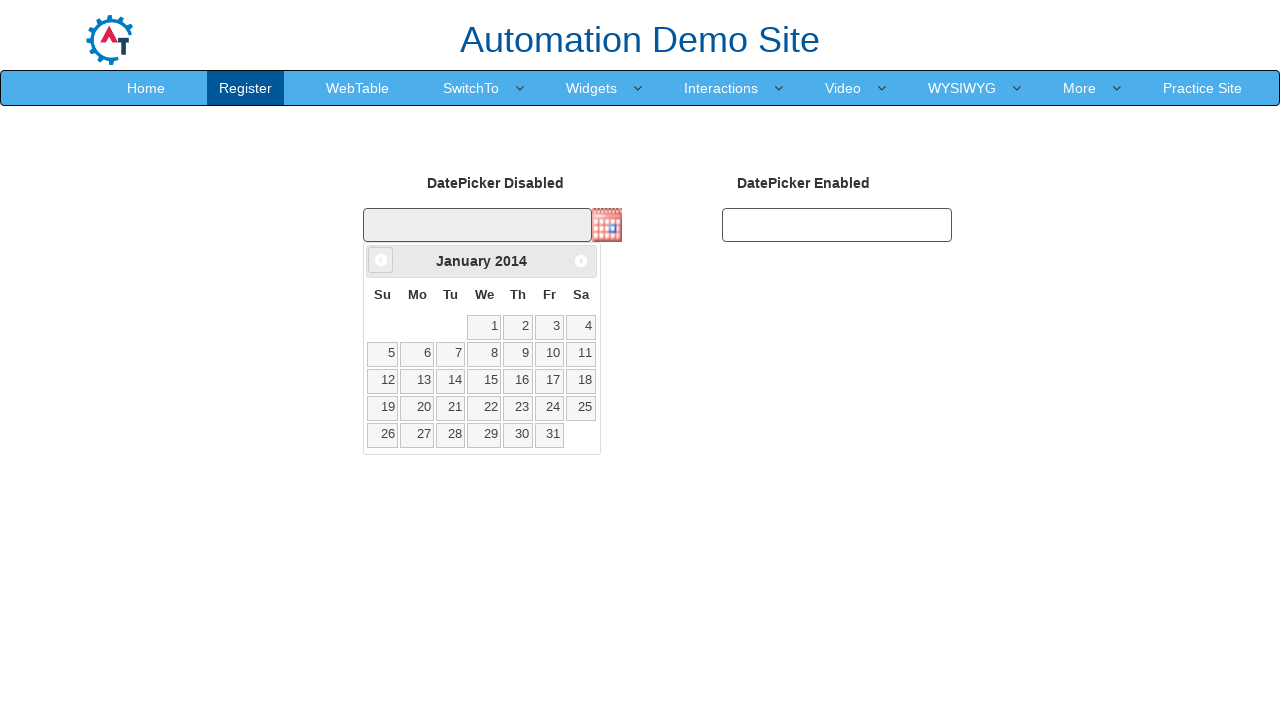

Retrieved current month from date picker
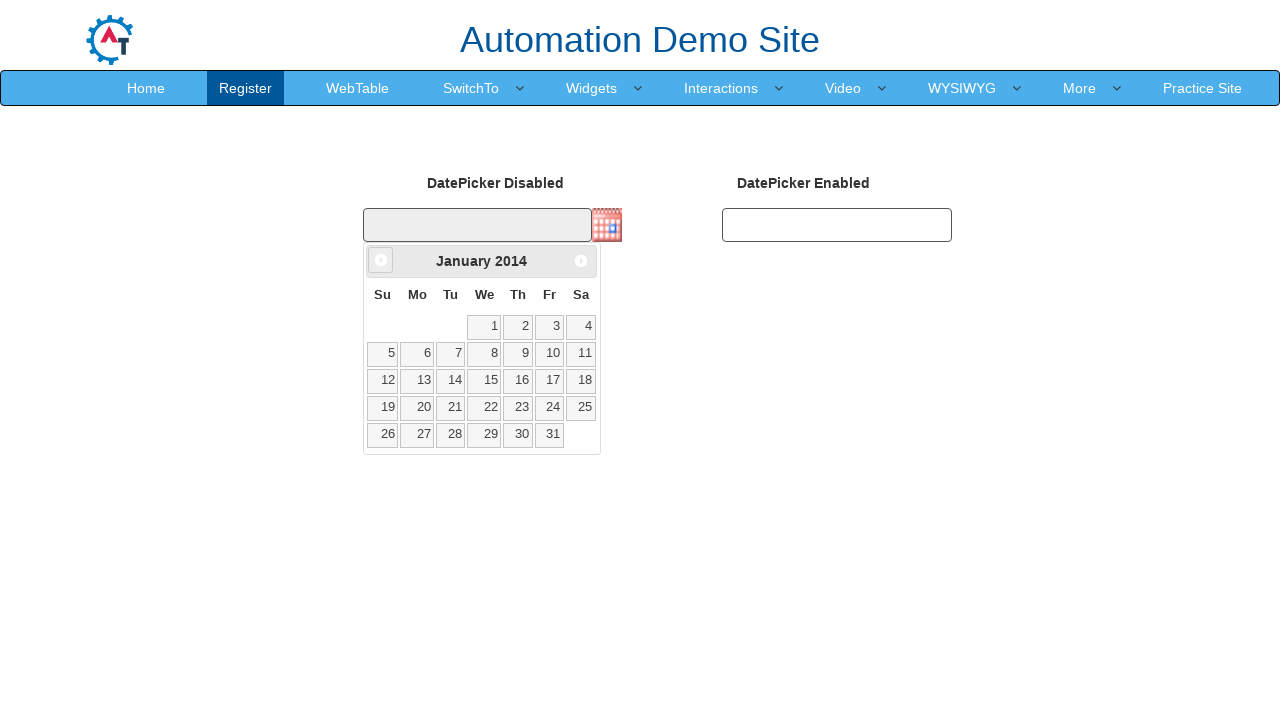

Retrieved current year from date picker: 2014
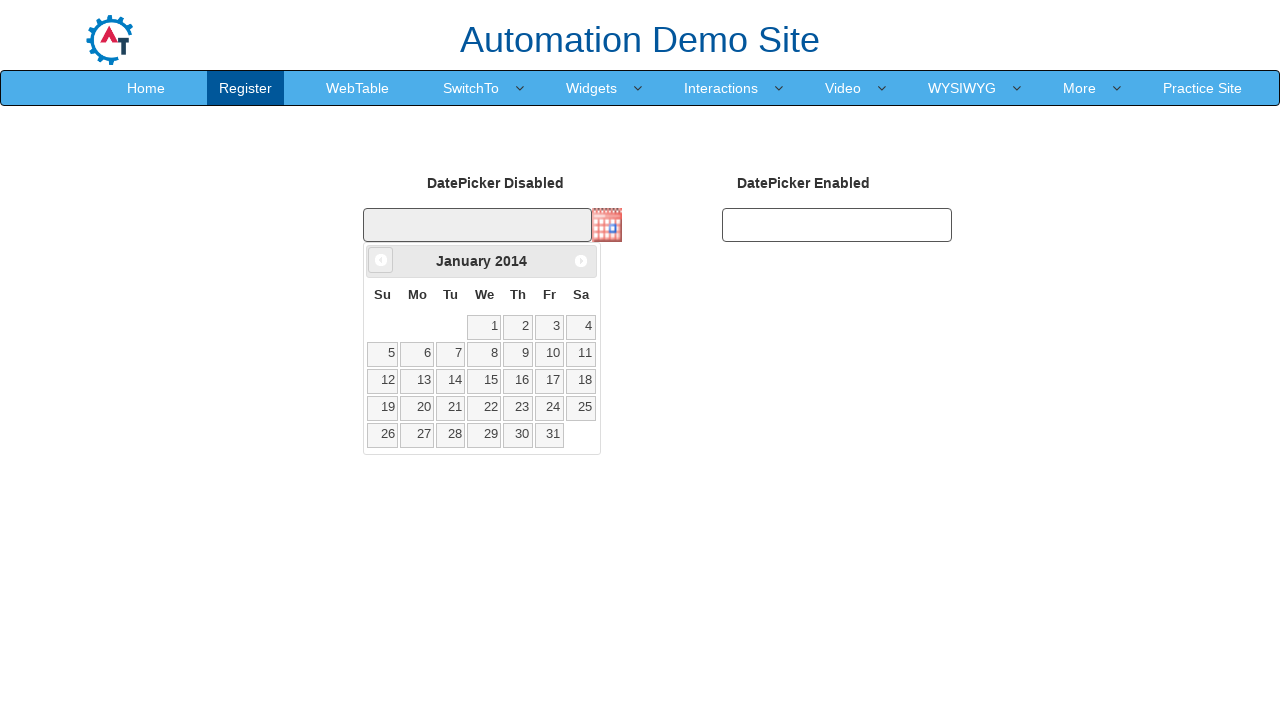

Clicked Previous button to navigate back from January 2014 at (381, 260) on xpath=//span[text()='Prev']
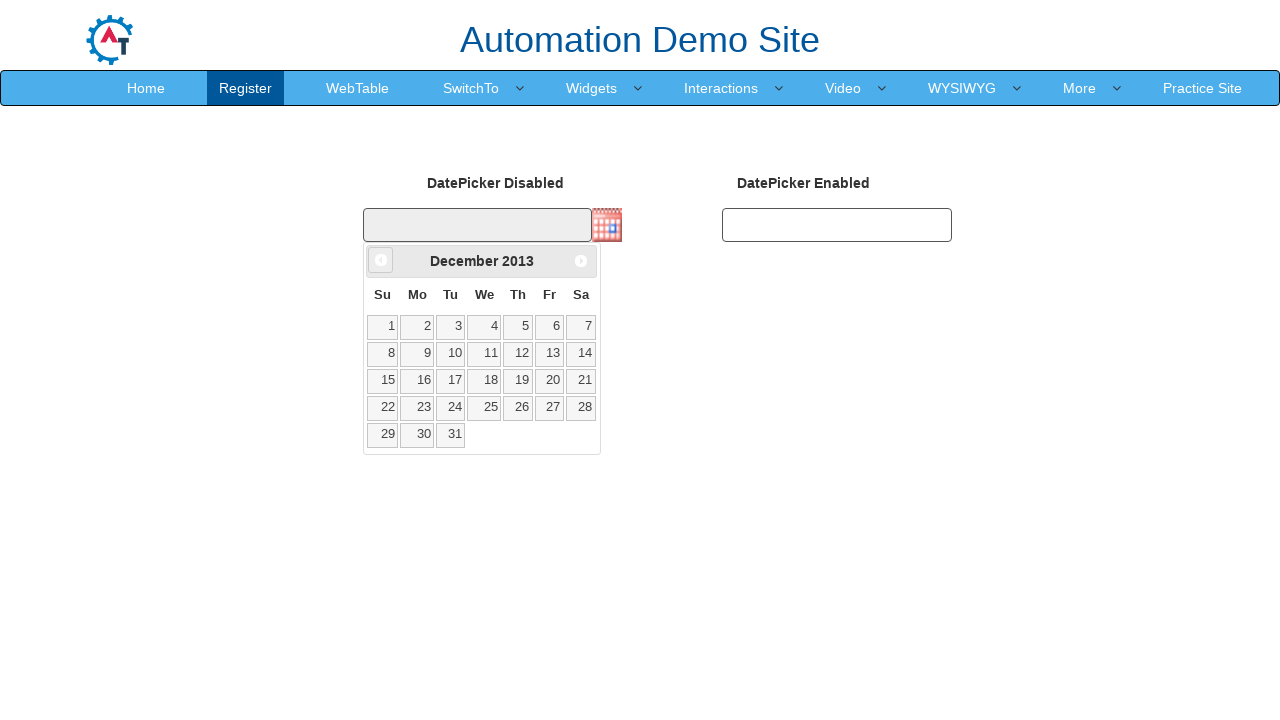

Retrieved current month from date picker
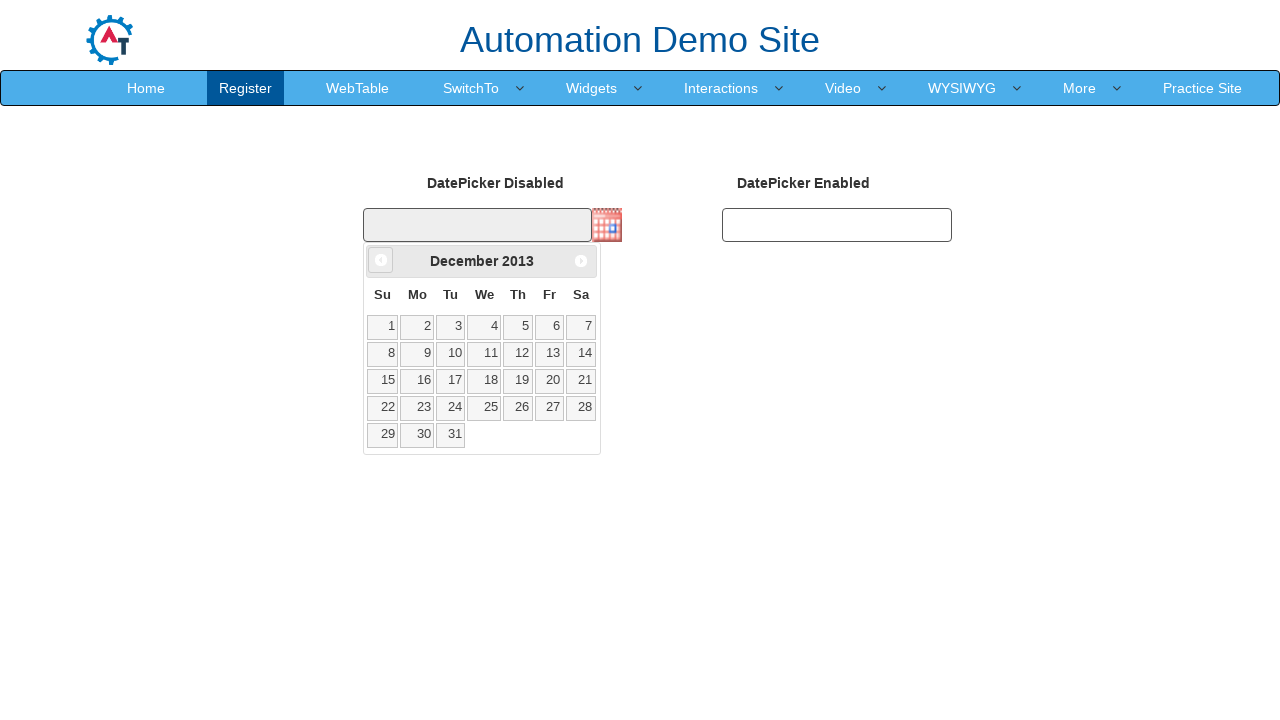

Retrieved current year from date picker: 2013
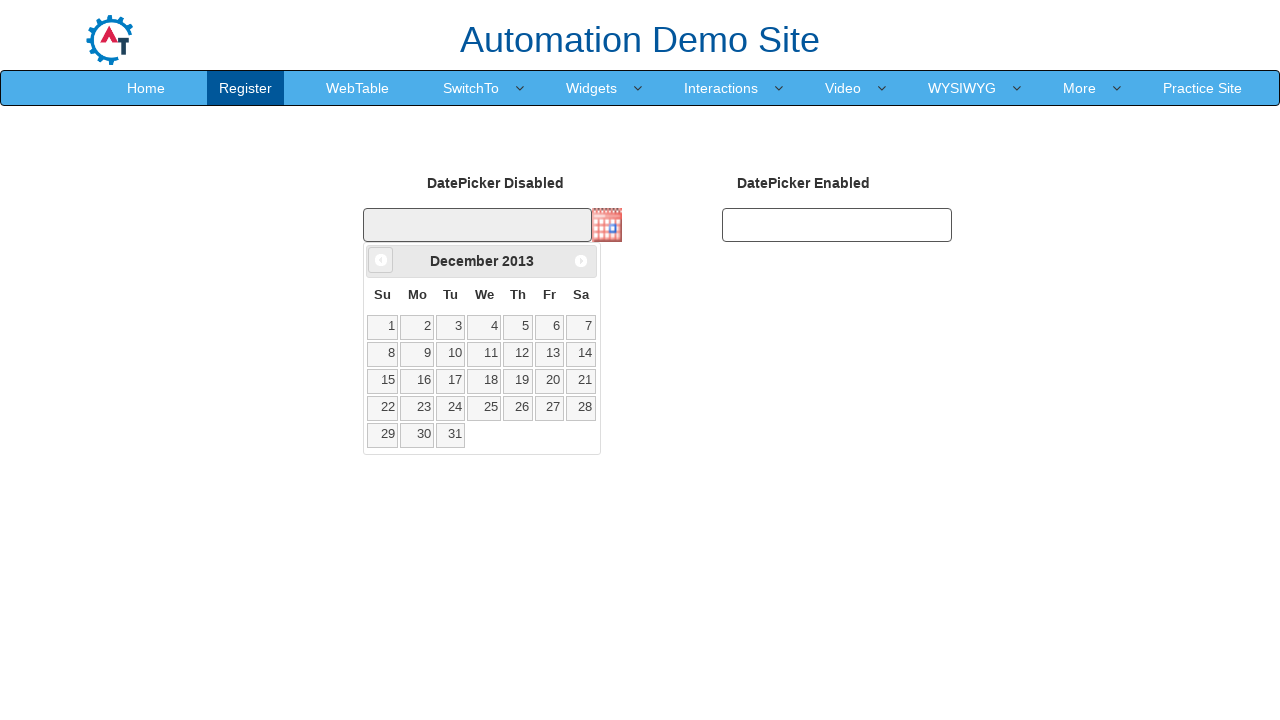

Clicked Previous button to navigate back from December 2013 at (381, 260) on xpath=//span[text()='Prev']
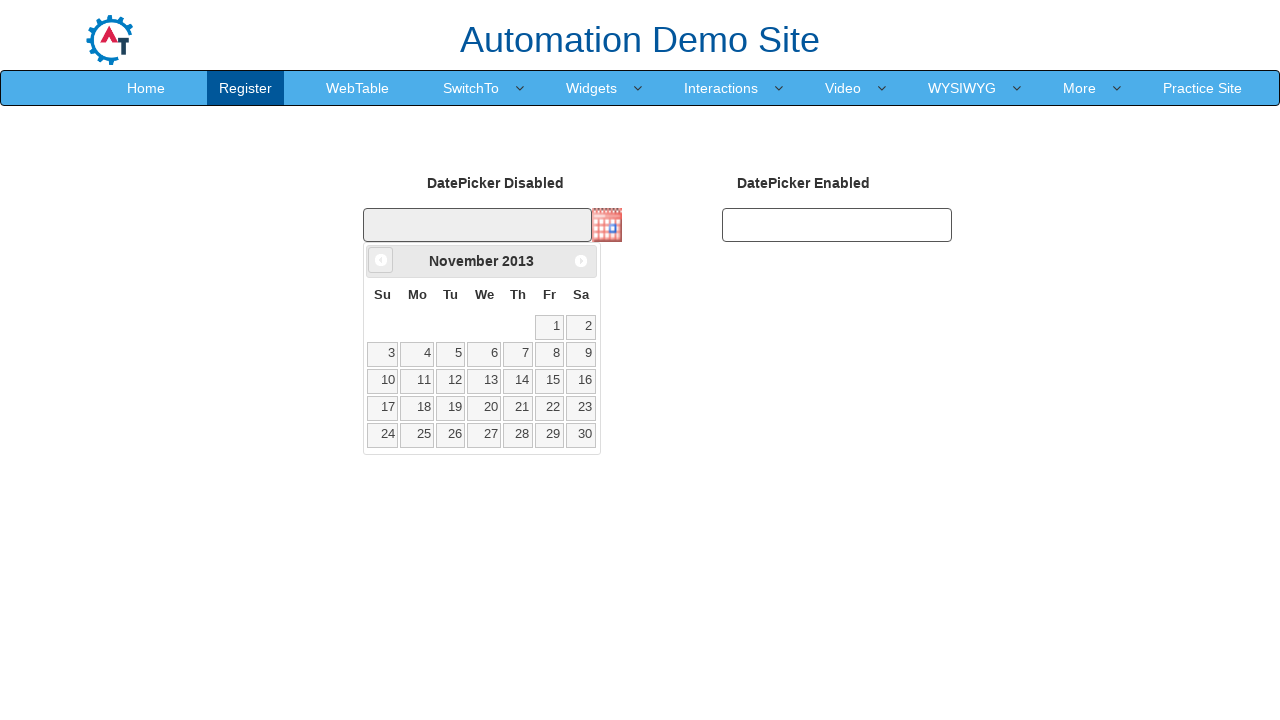

Retrieved current month from date picker
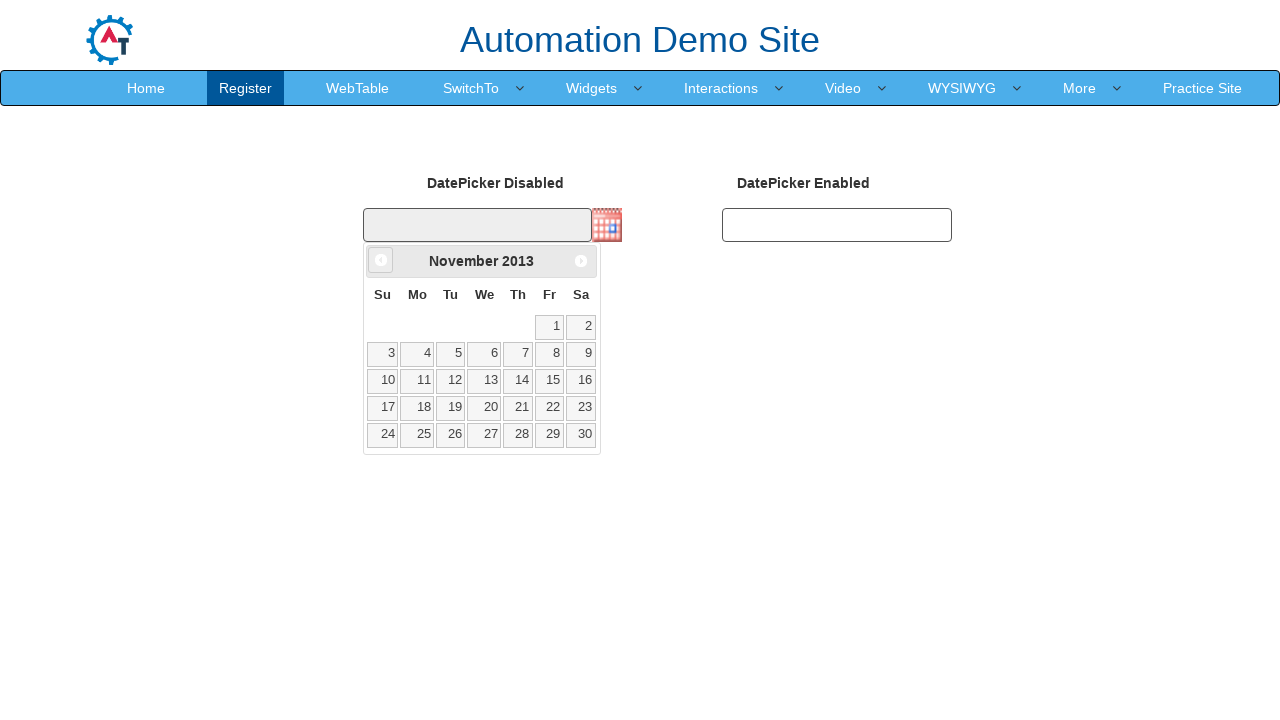

Retrieved current year from date picker: 2013
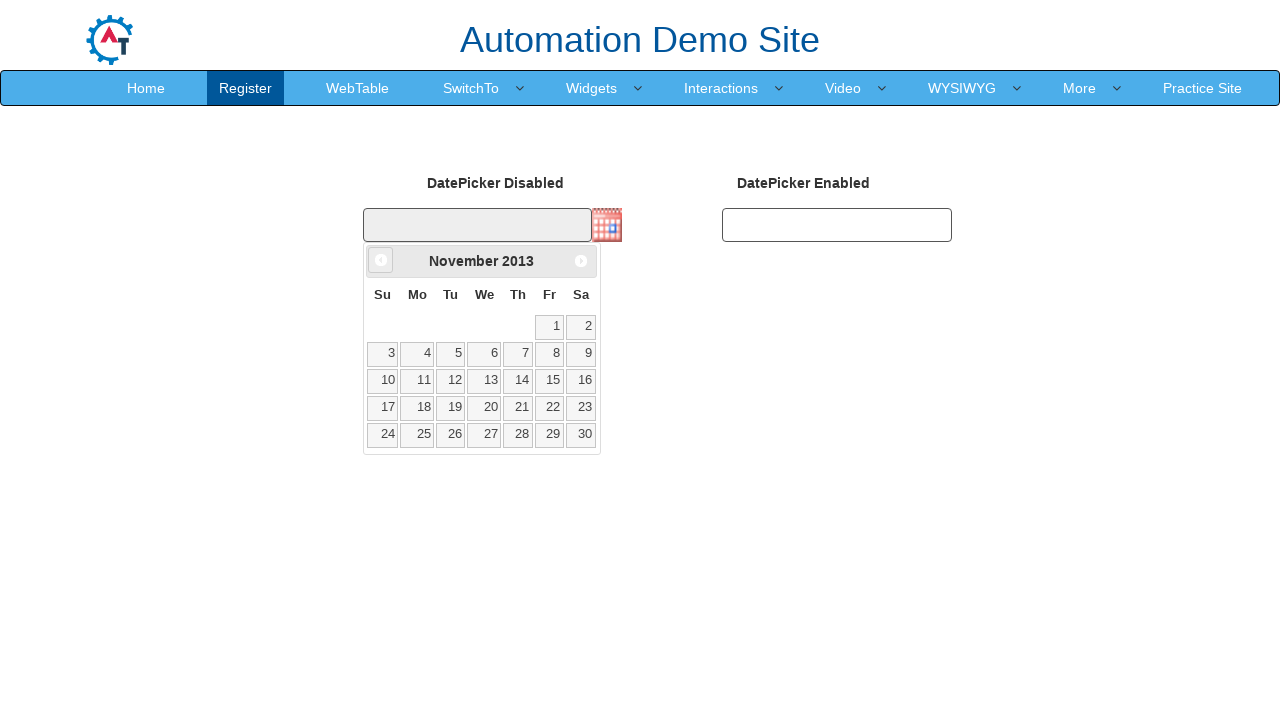

Clicked Previous button to navigate back from November 2013 at (381, 260) on xpath=//span[text()='Prev']
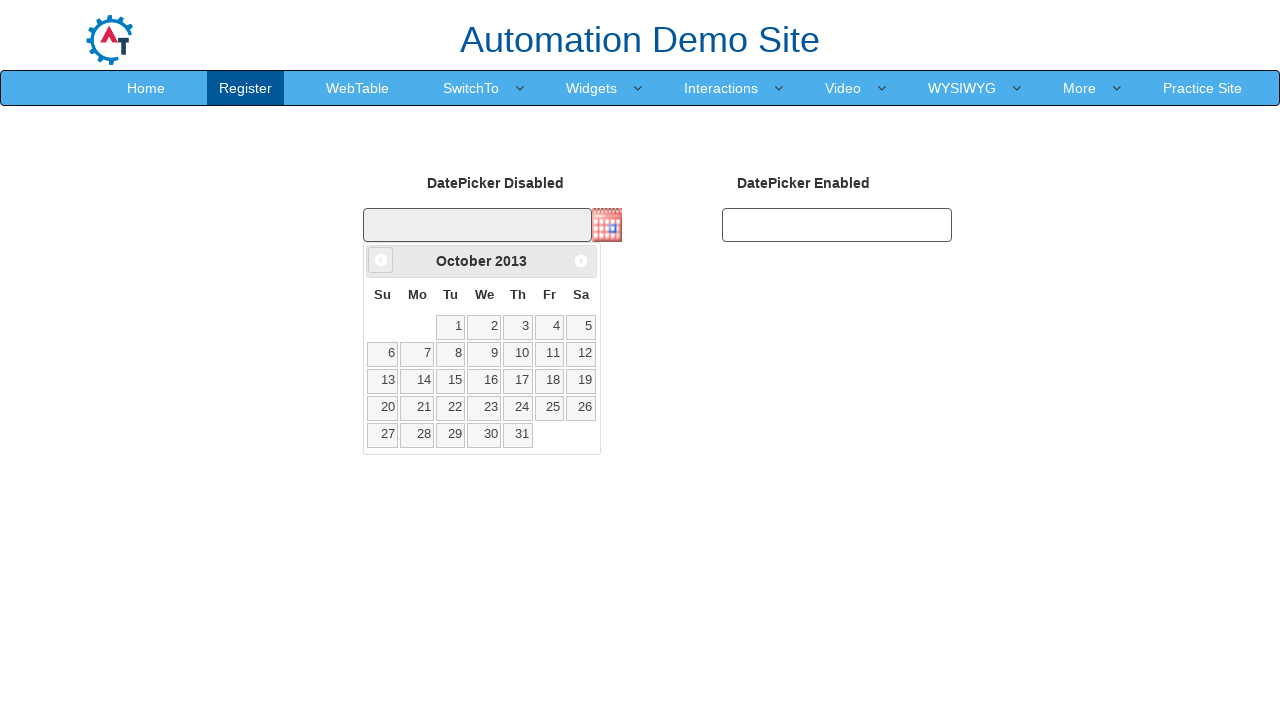

Retrieved current month from date picker
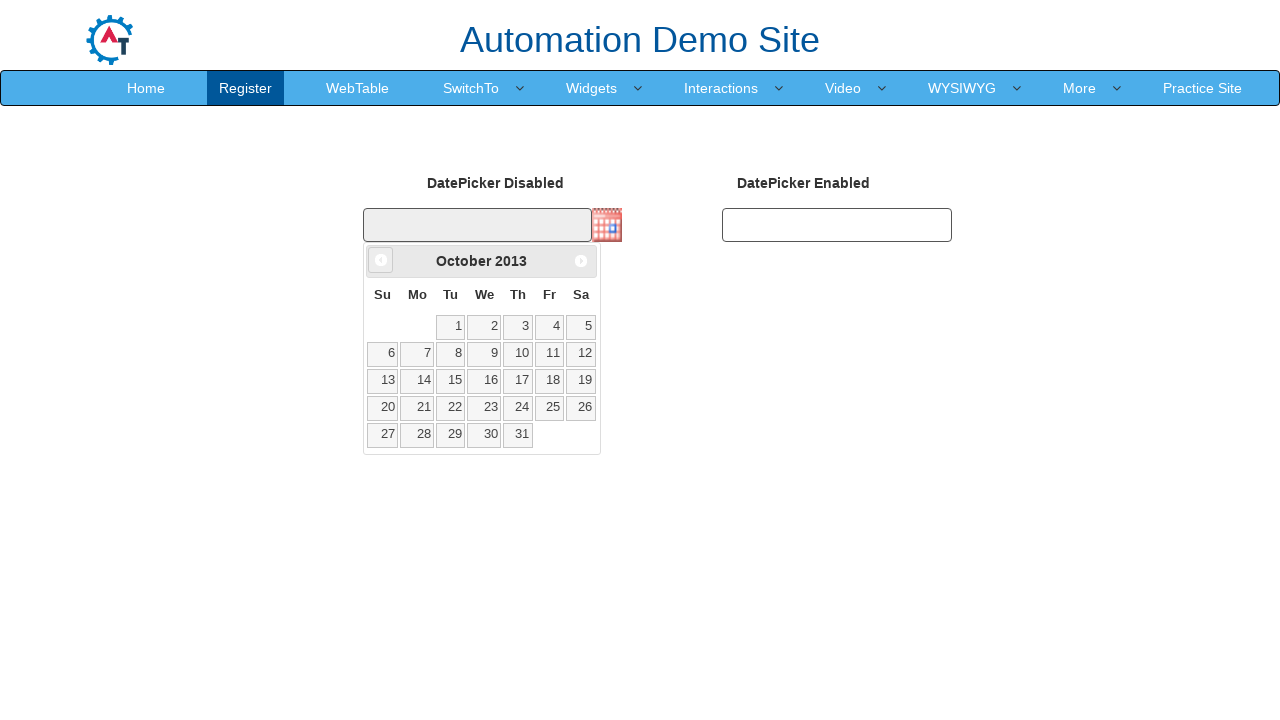

Retrieved current year from date picker: 2013
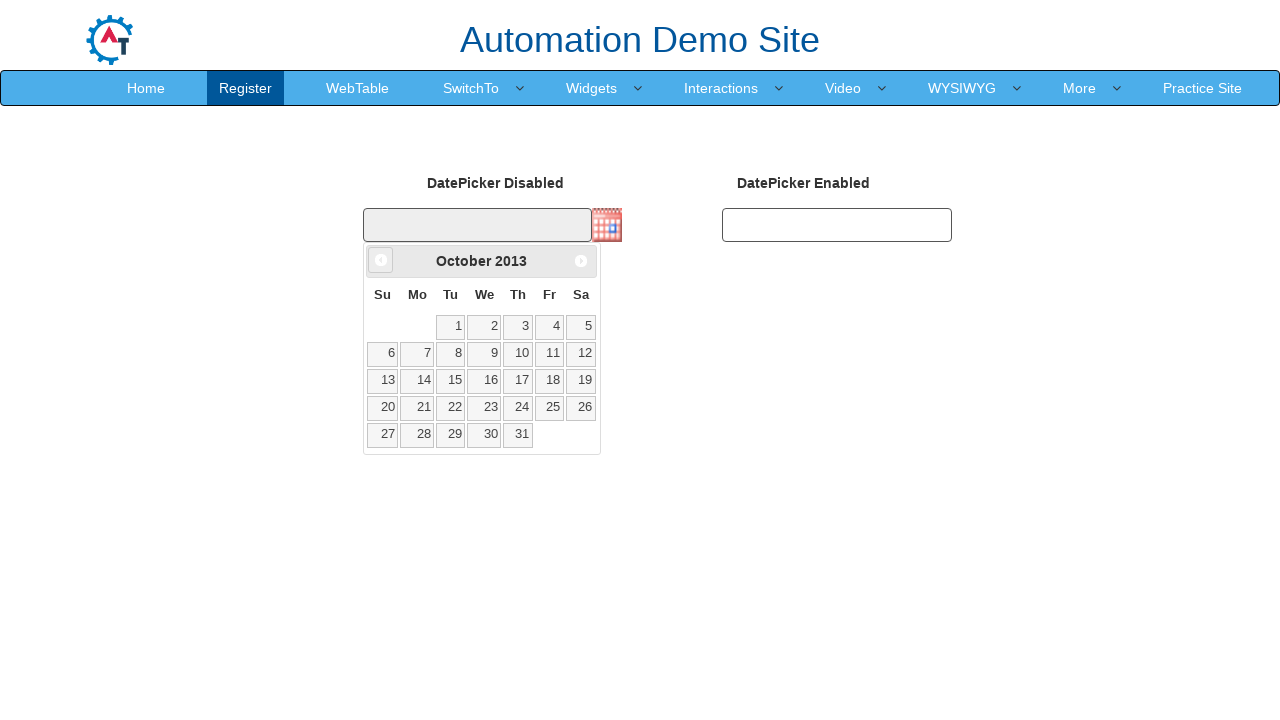

Clicked Previous button to navigate back from October 2013 at (381, 260) on xpath=//span[text()='Prev']
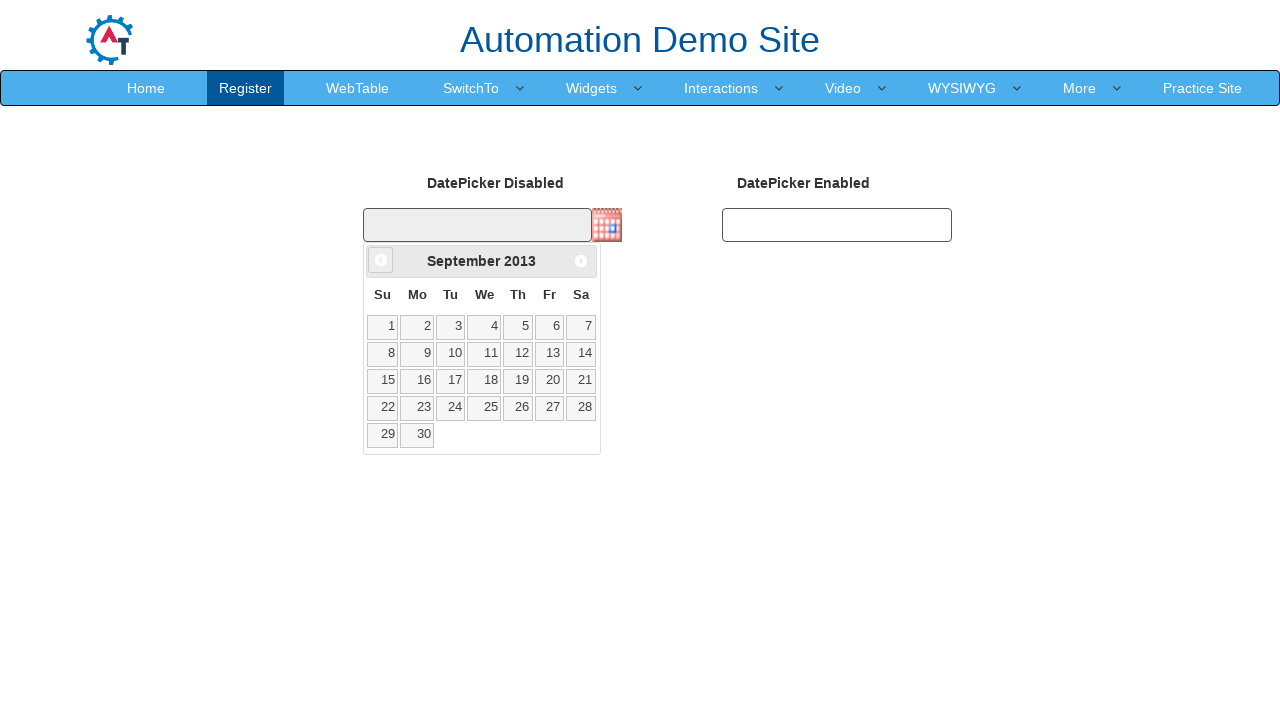

Retrieved current month from date picker
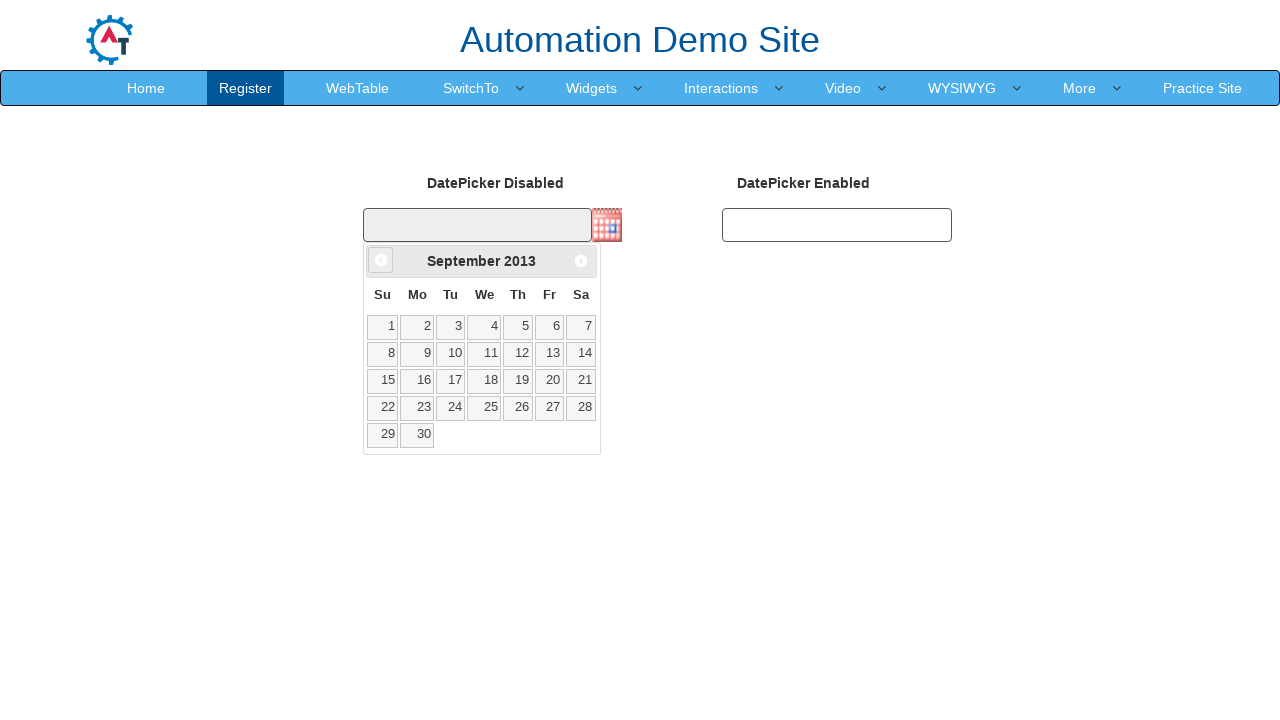

Retrieved current year from date picker: 2013
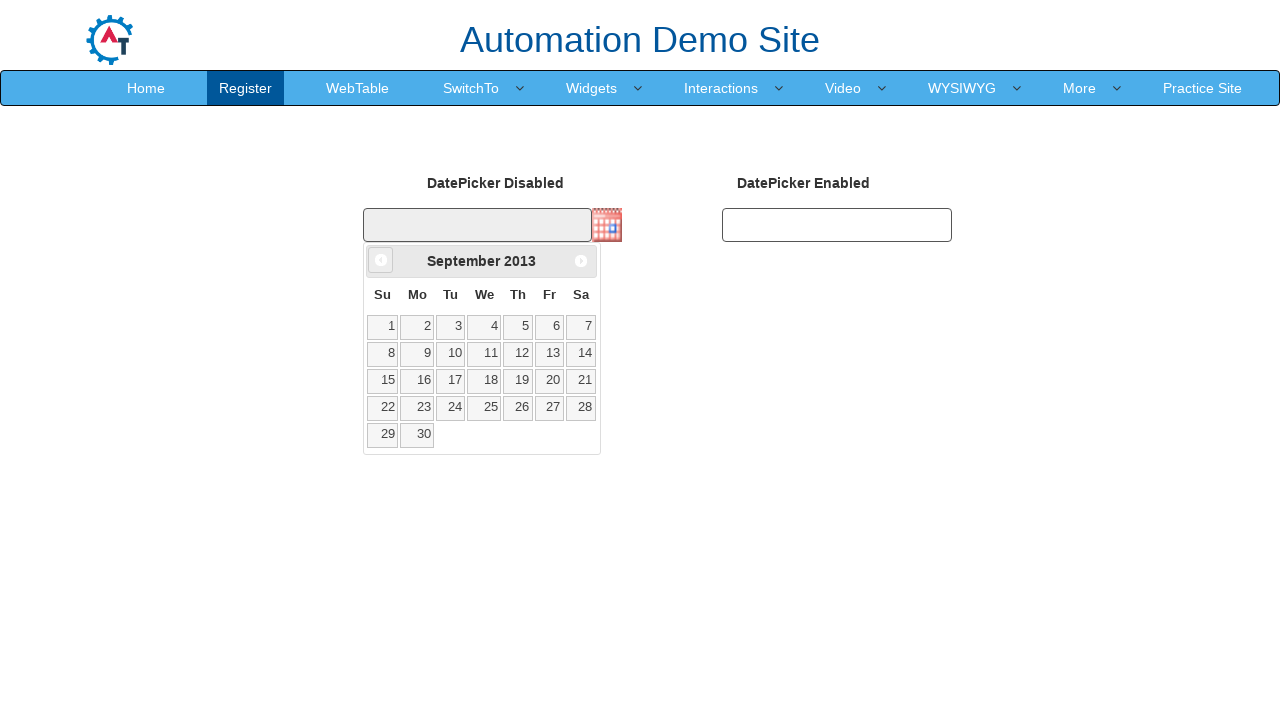

Clicked Previous button to navigate back from September 2013 at (381, 260) on xpath=//span[text()='Prev']
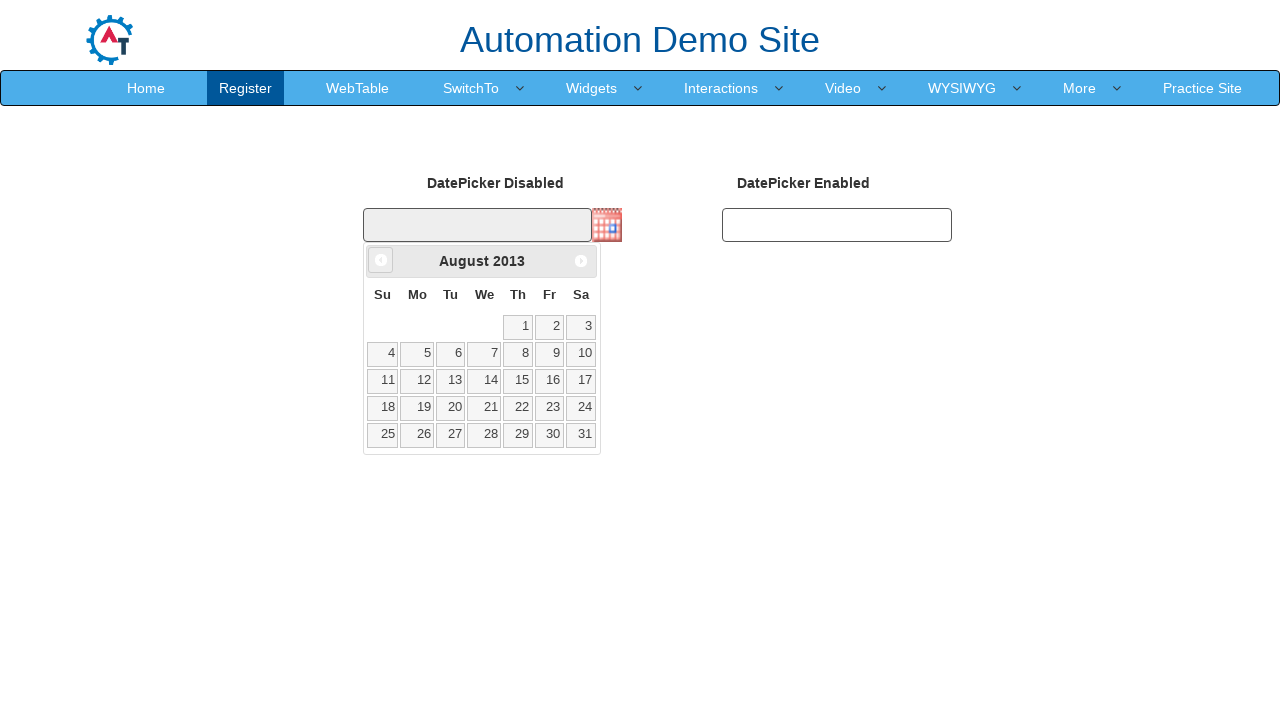

Retrieved current month from date picker
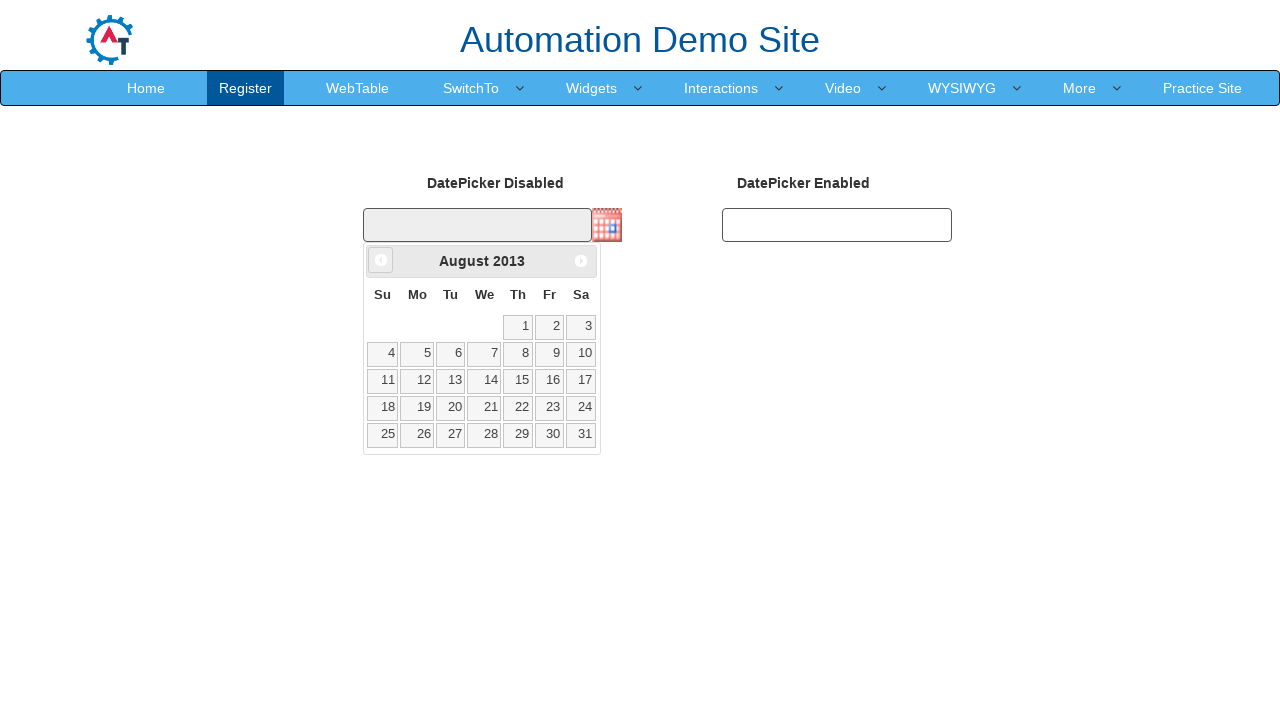

Retrieved current year from date picker: 2013
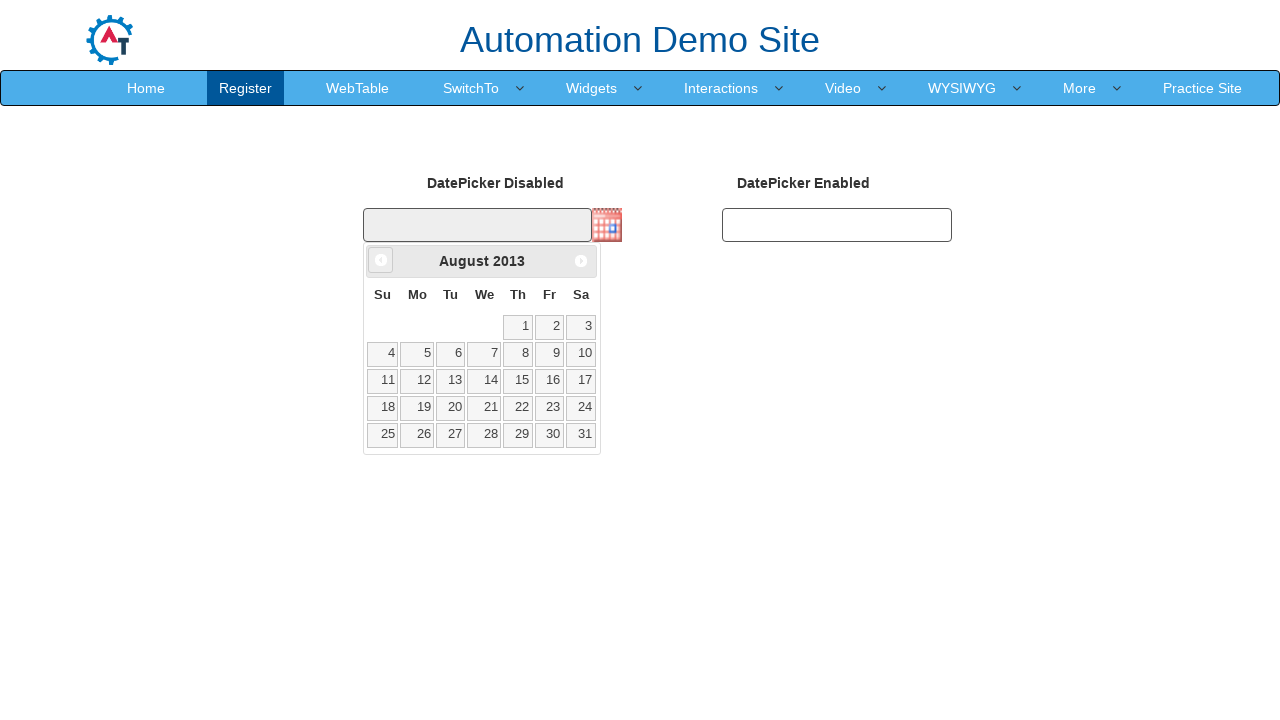

Clicked Previous button to navigate back from August 2013 at (381, 260) on xpath=//span[text()='Prev']
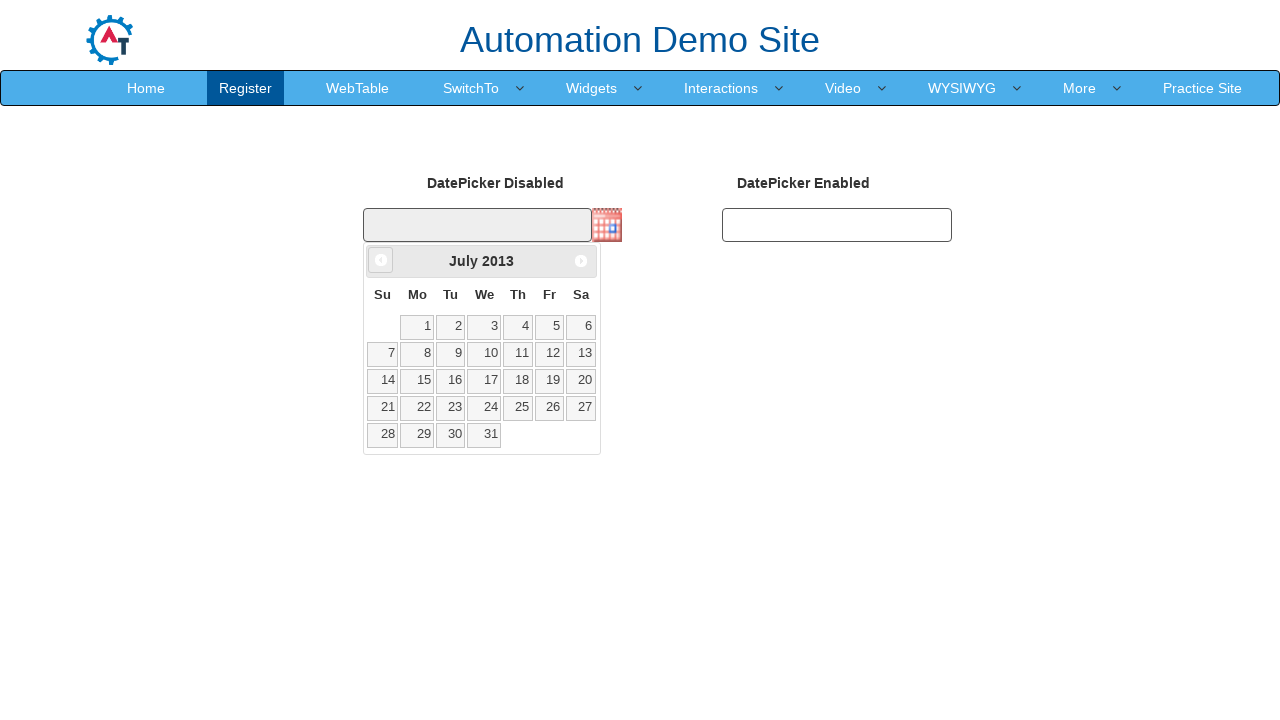

Retrieved current month from date picker
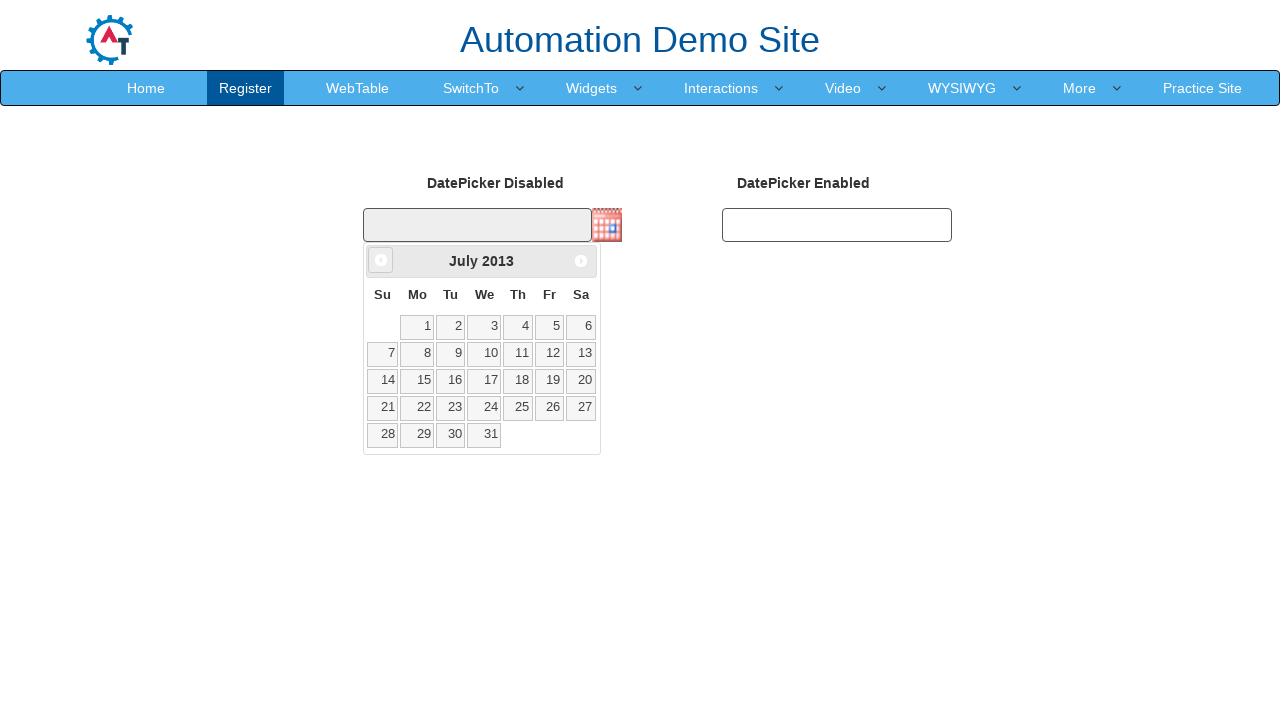

Retrieved current year from date picker: 2013
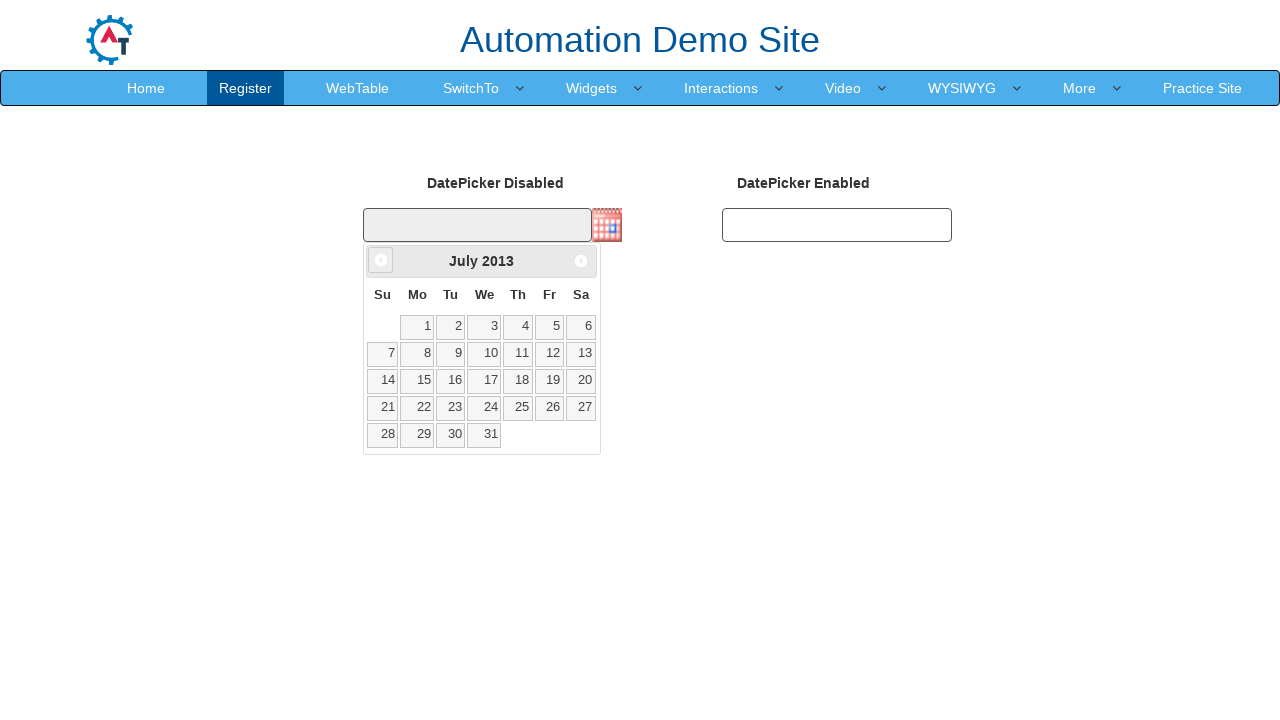

Clicked Previous button to navigate back from July 2013 at (381, 260) on xpath=//span[text()='Prev']
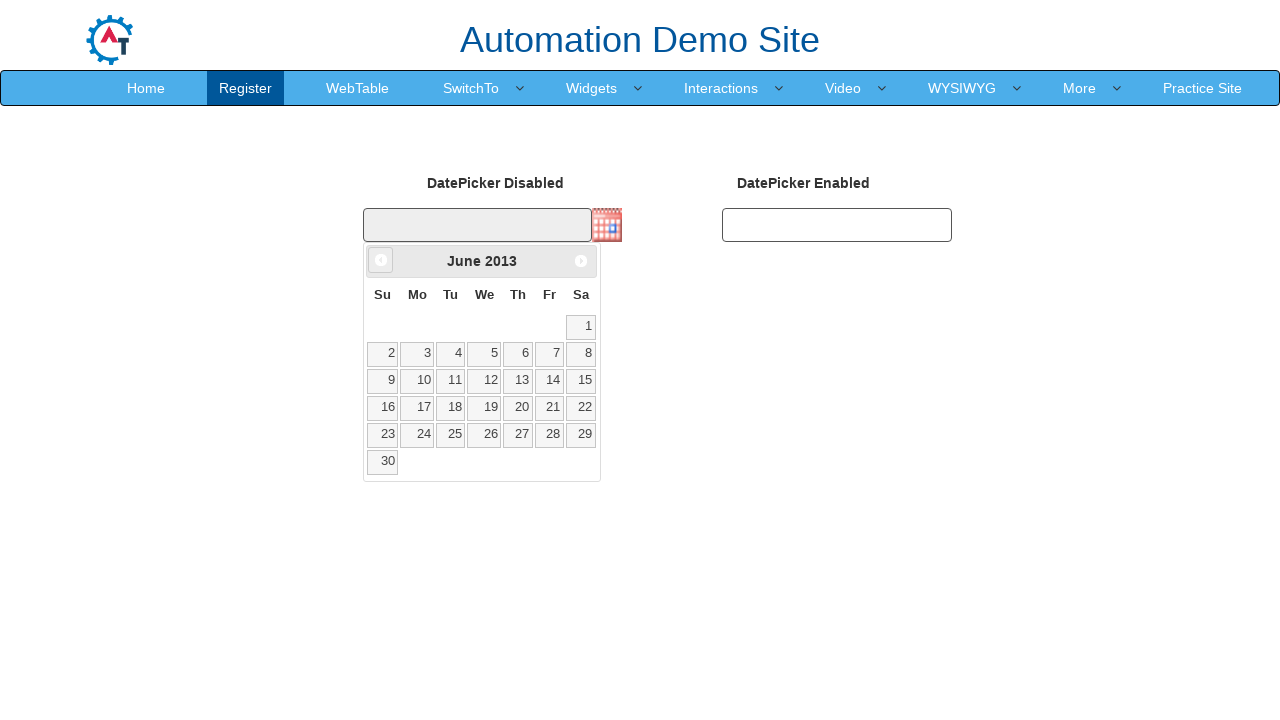

Retrieved current month from date picker
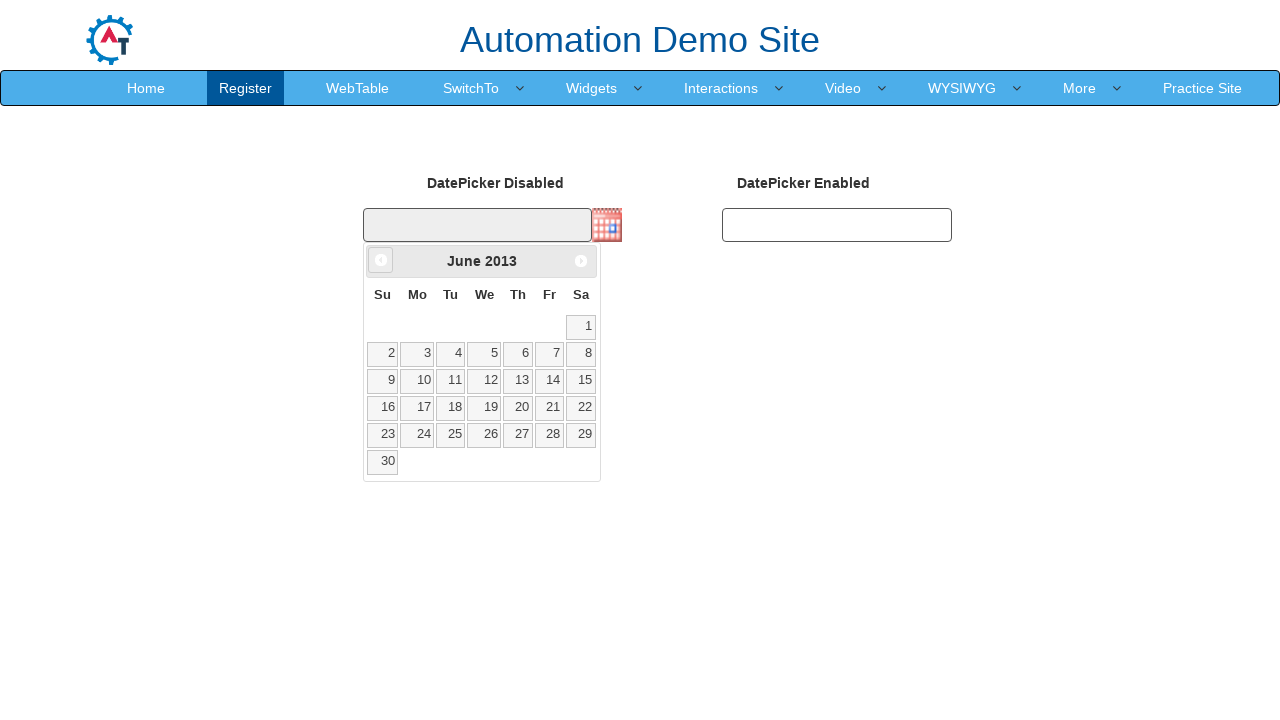

Retrieved current year from date picker: 2013
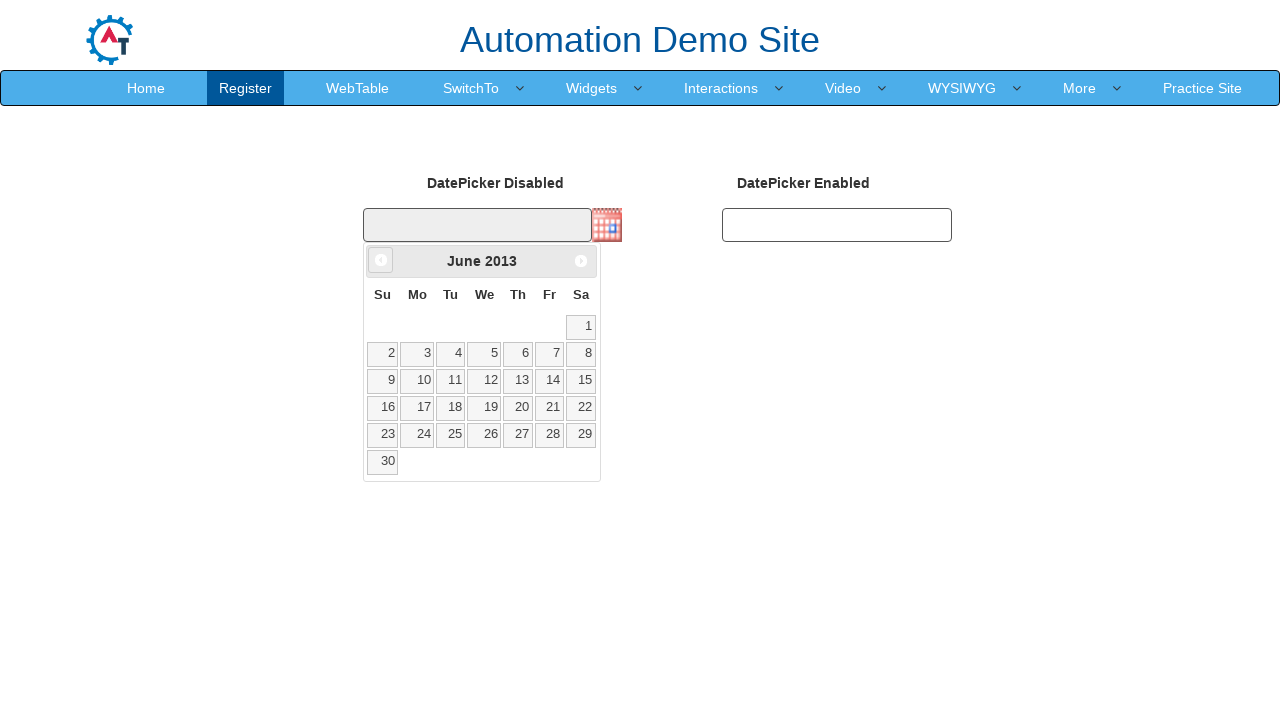

Clicked Previous button to navigate back from June 2013 at (381, 260) on xpath=//span[text()='Prev']
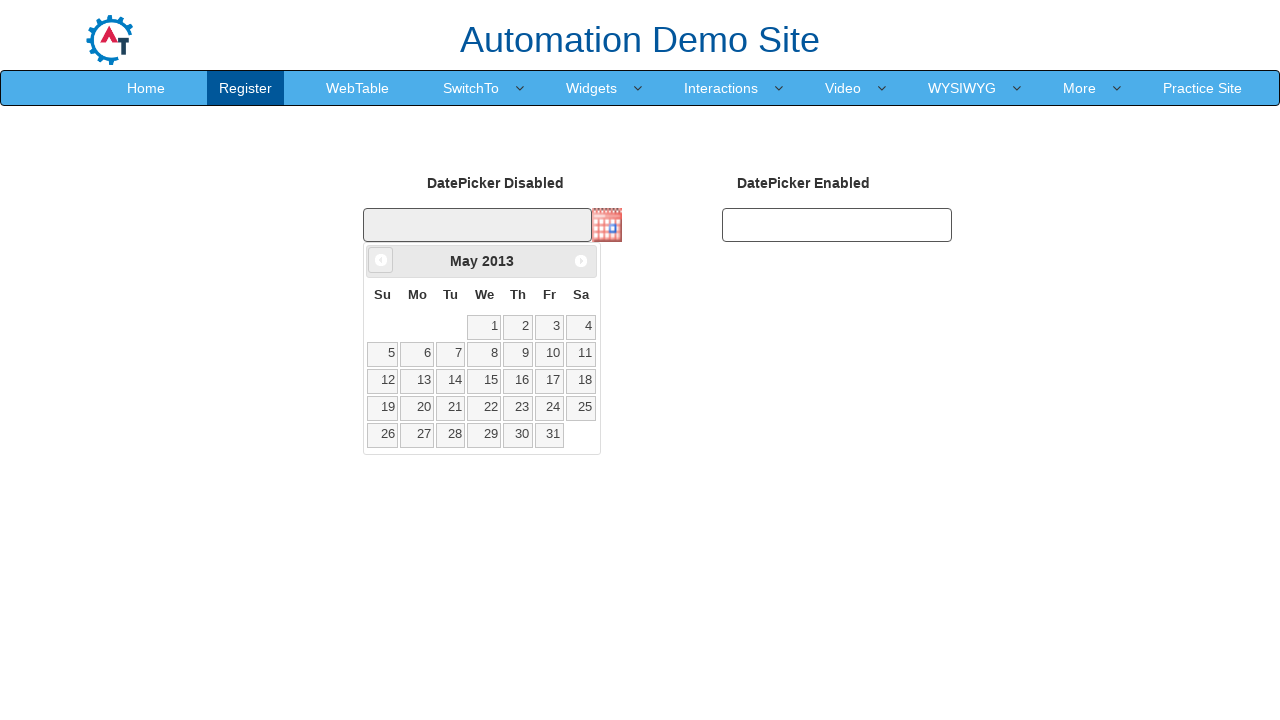

Retrieved current month from date picker
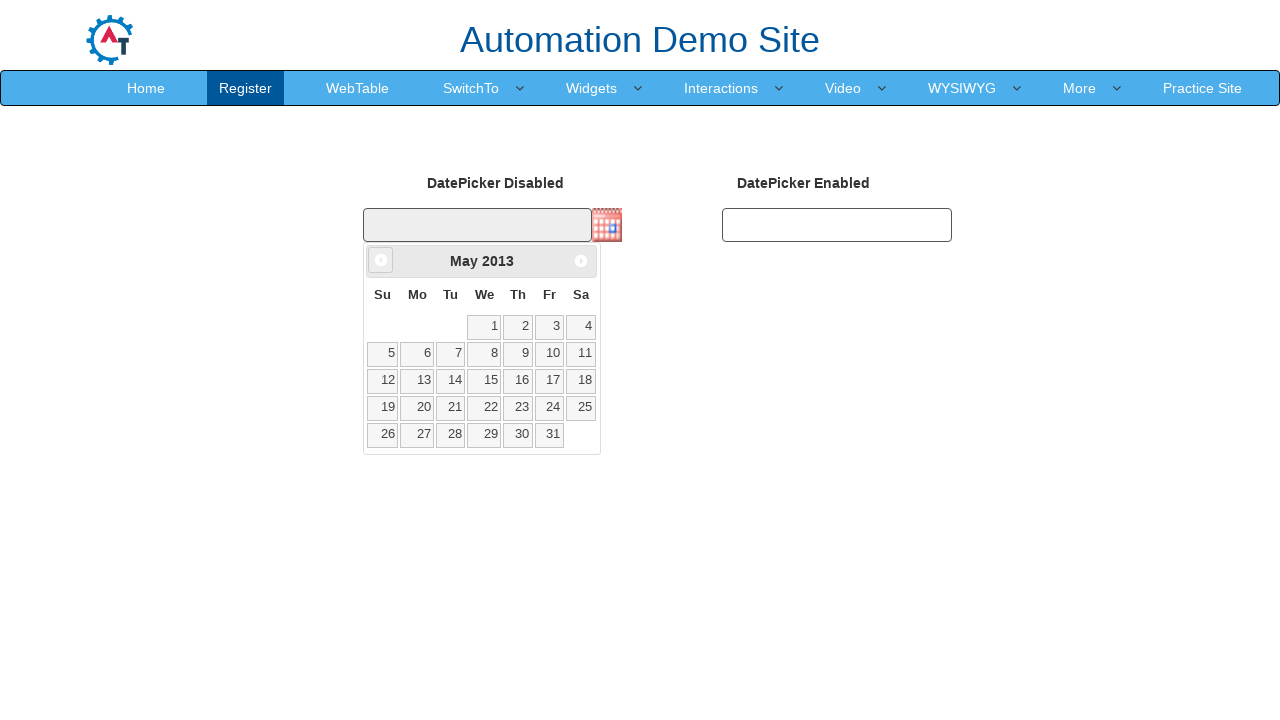

Retrieved current year from date picker: 2013
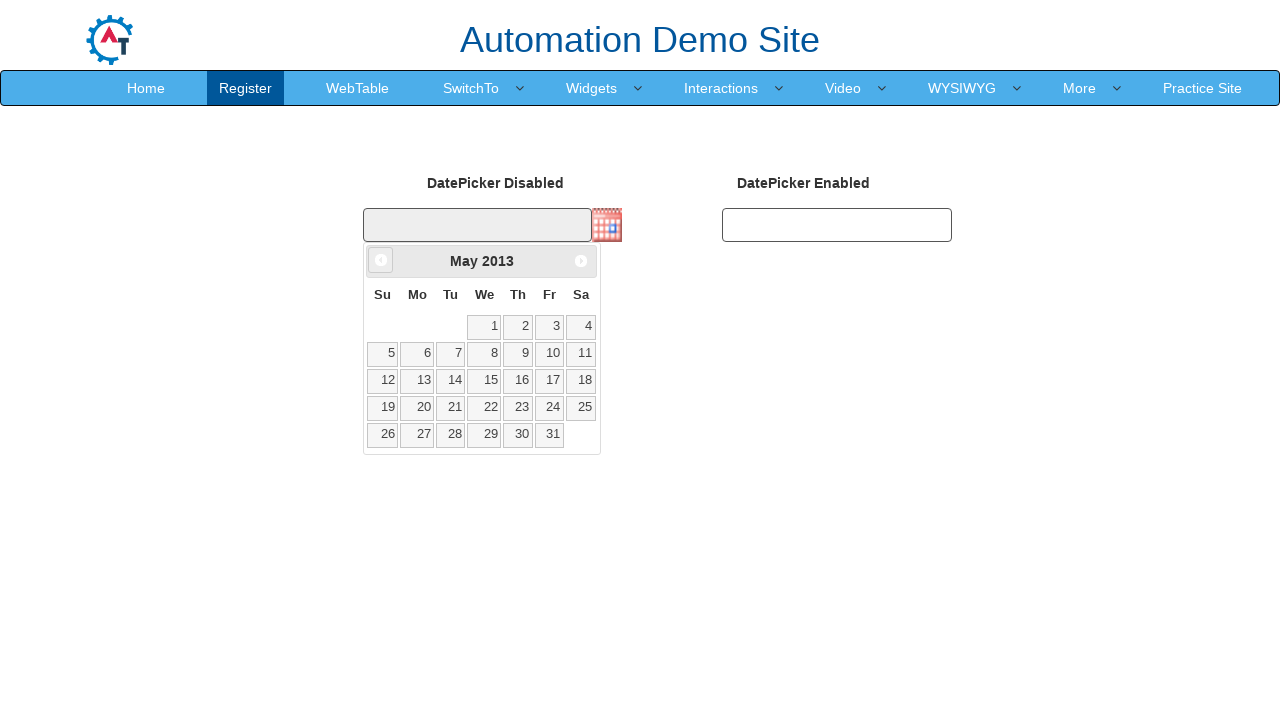

Clicked Previous button to navigate back from May 2013 at (381, 260) on xpath=//span[text()='Prev']
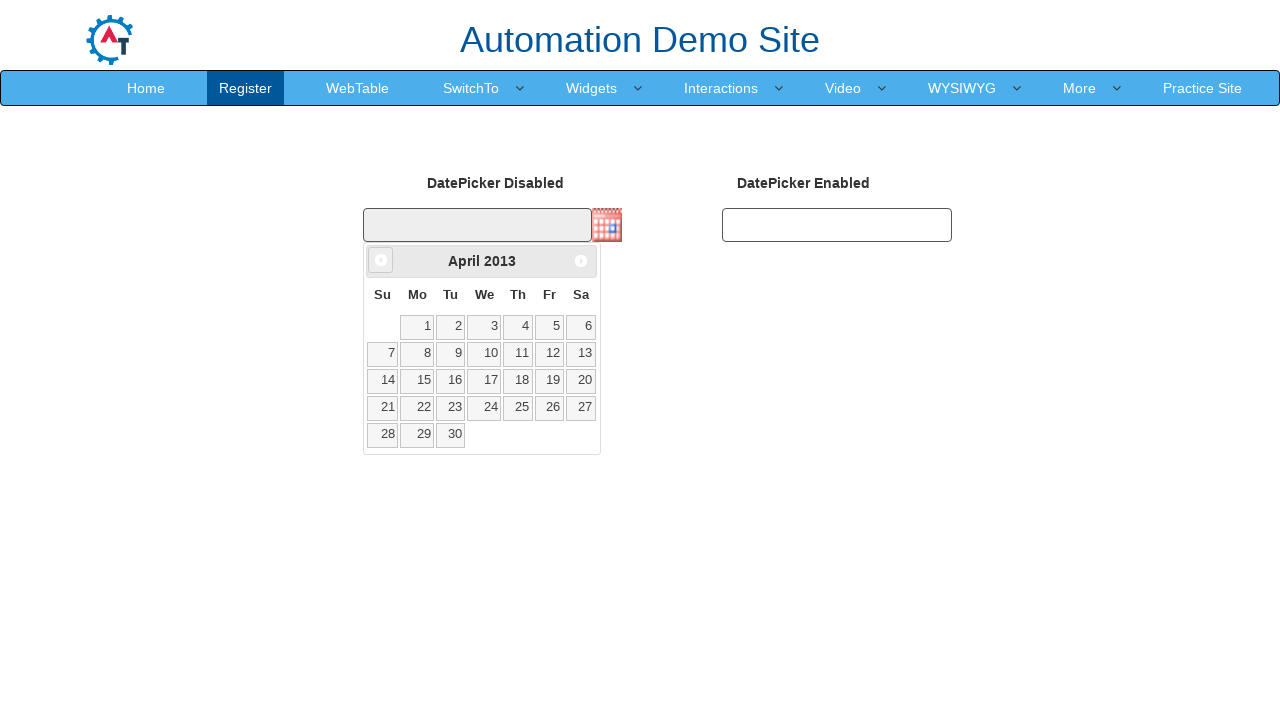

Retrieved current month from date picker
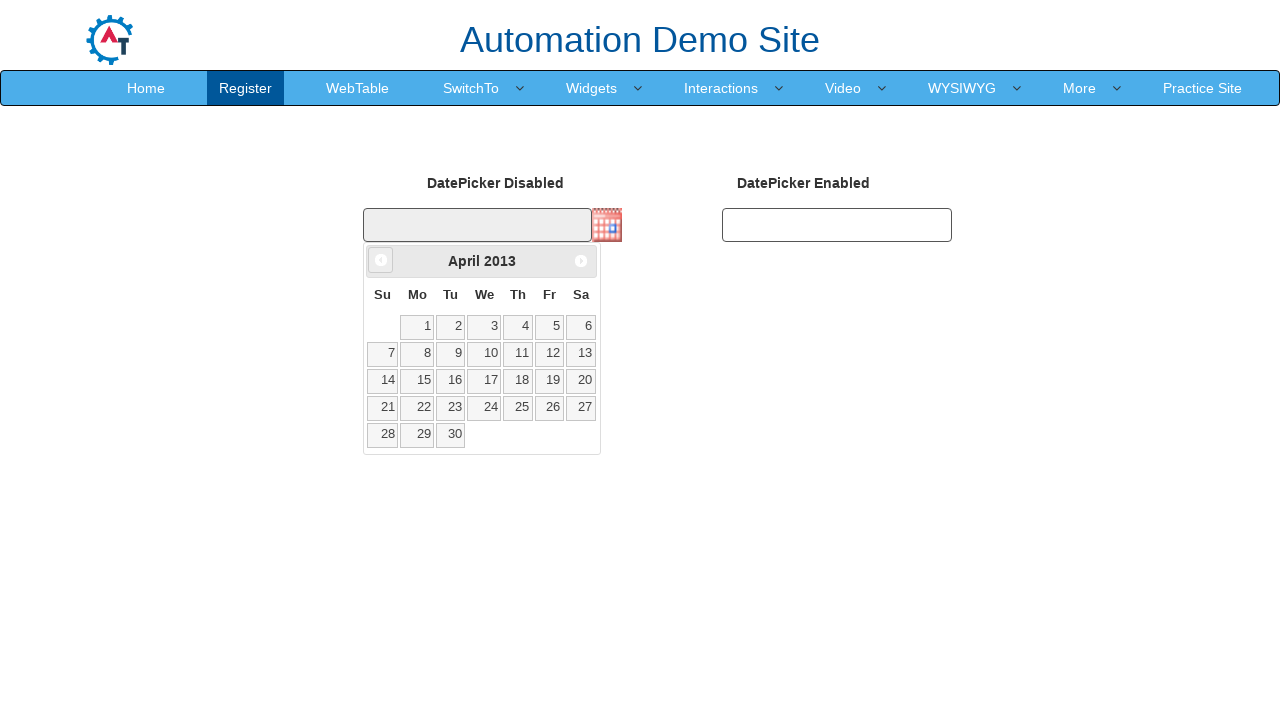

Retrieved current year from date picker: 2013
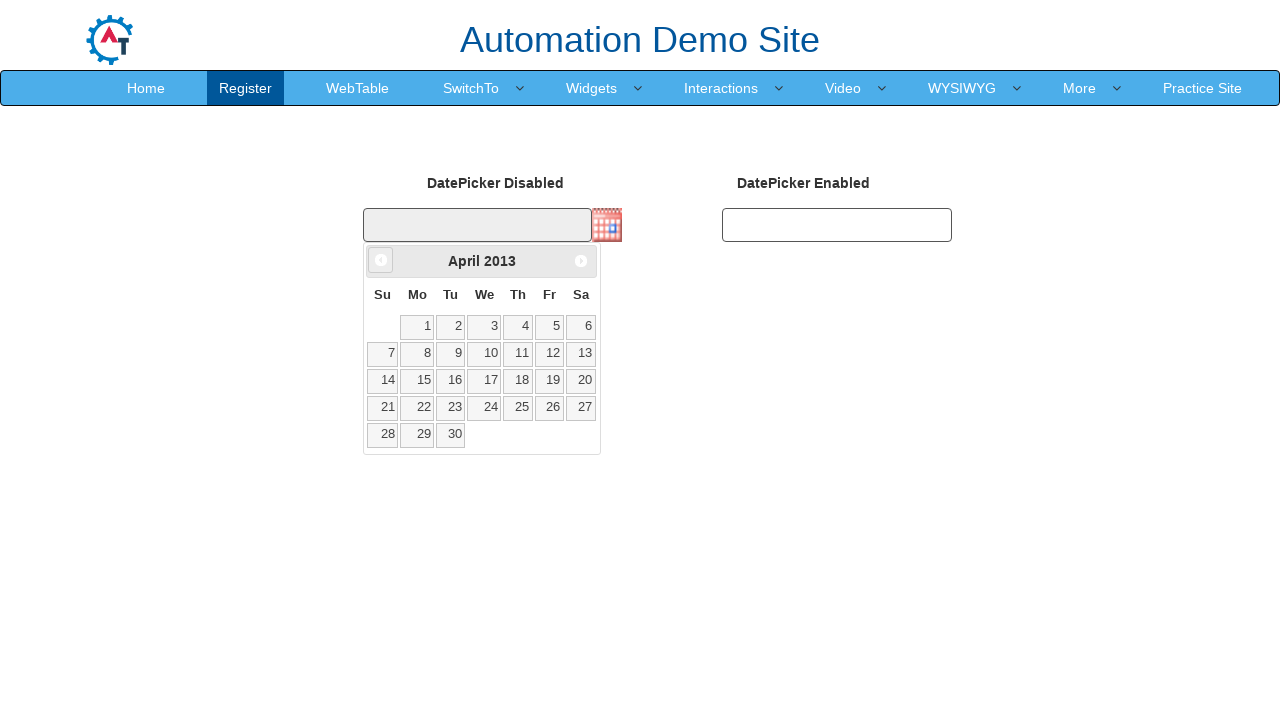

Clicked Previous button to navigate back from April 2013 at (381, 260) on xpath=//span[text()='Prev']
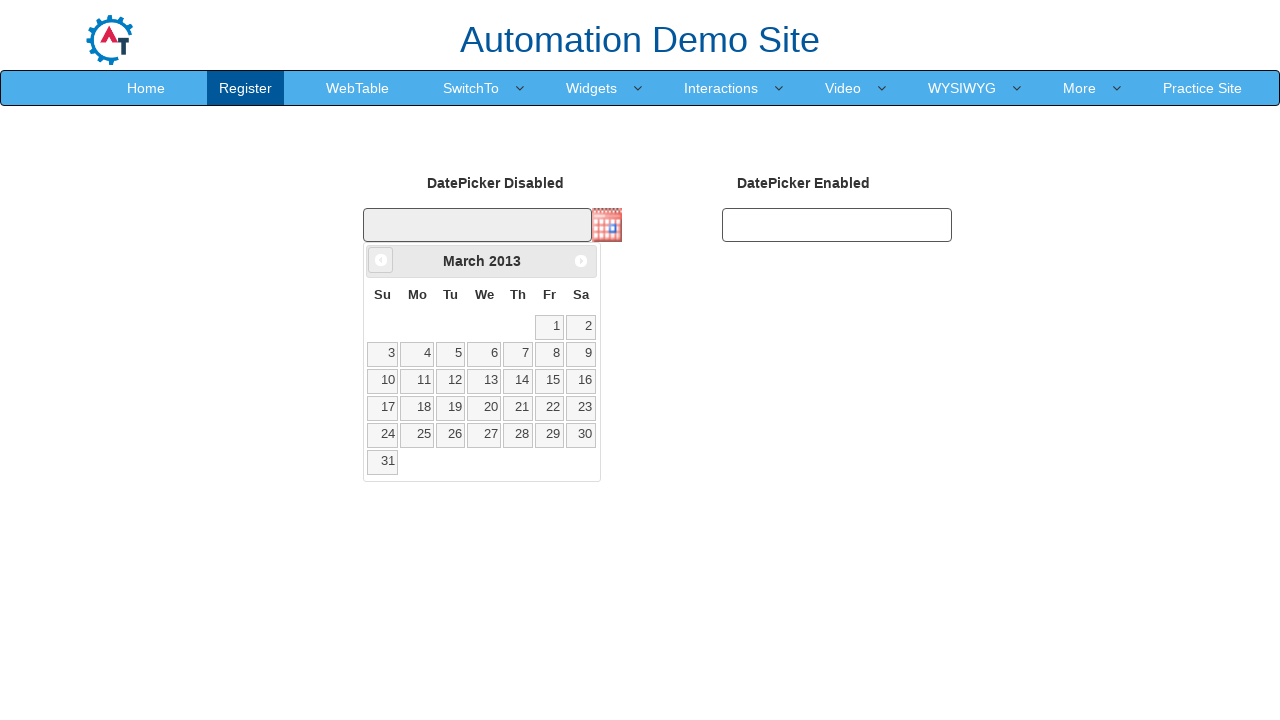

Retrieved current month from date picker
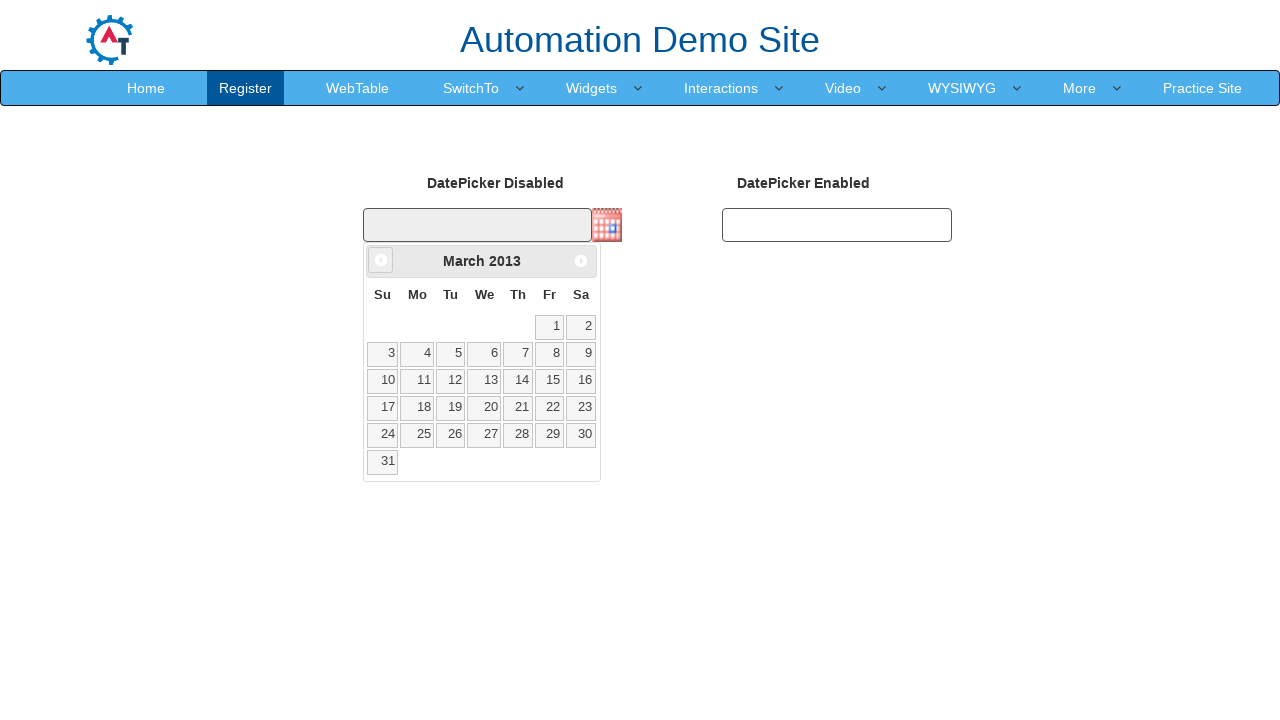

Retrieved current year from date picker: 2013
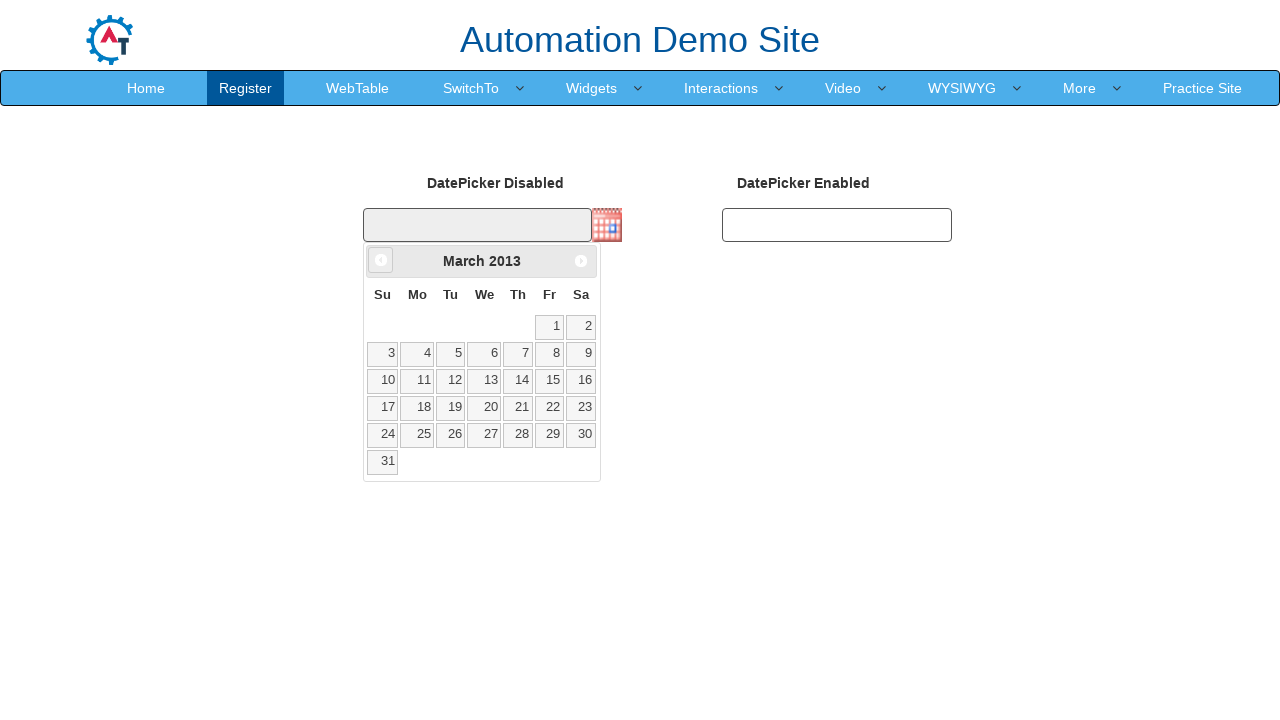

Clicked Previous button to navigate back from March 2013 at (381, 260) on xpath=//span[text()='Prev']
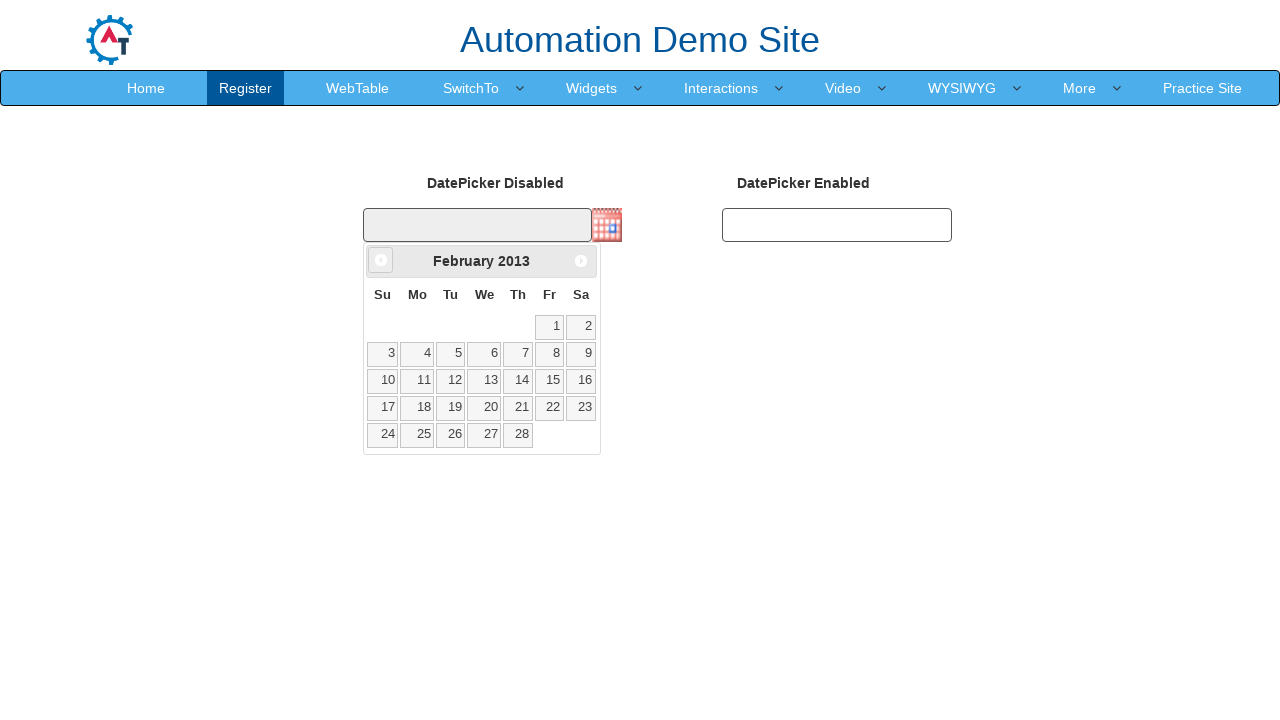

Retrieved current month from date picker
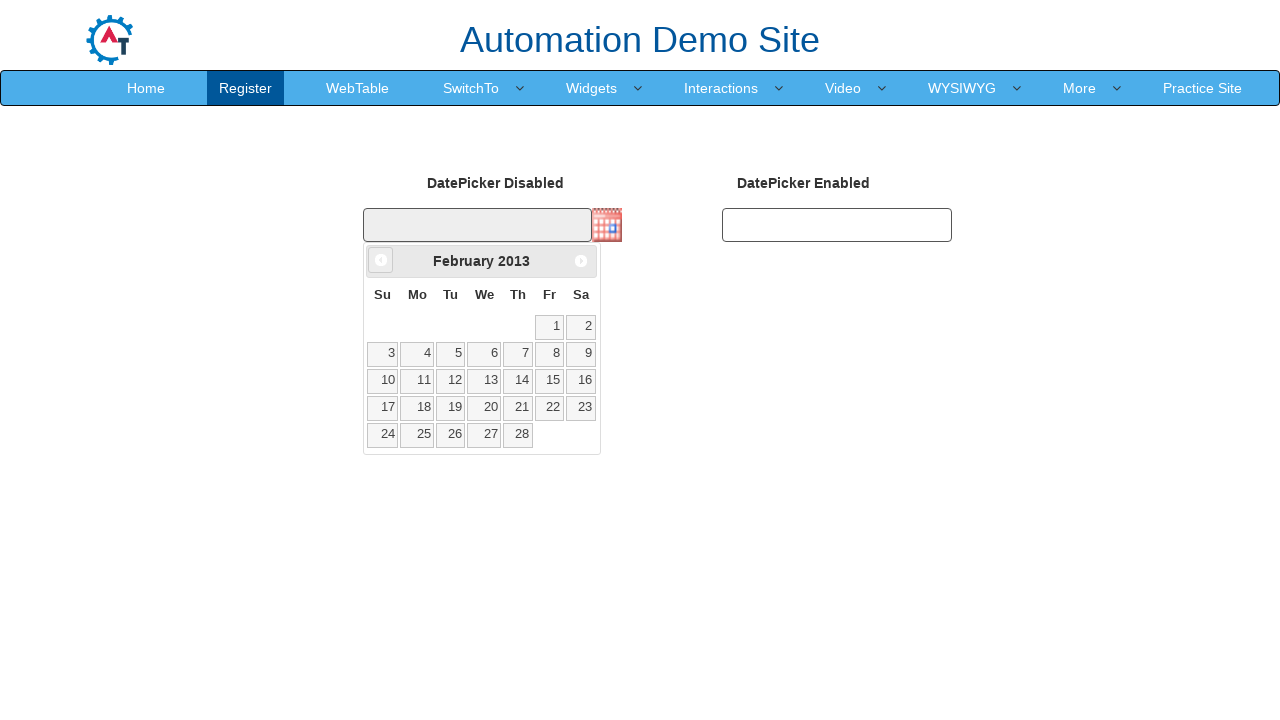

Retrieved current year from date picker: 2013
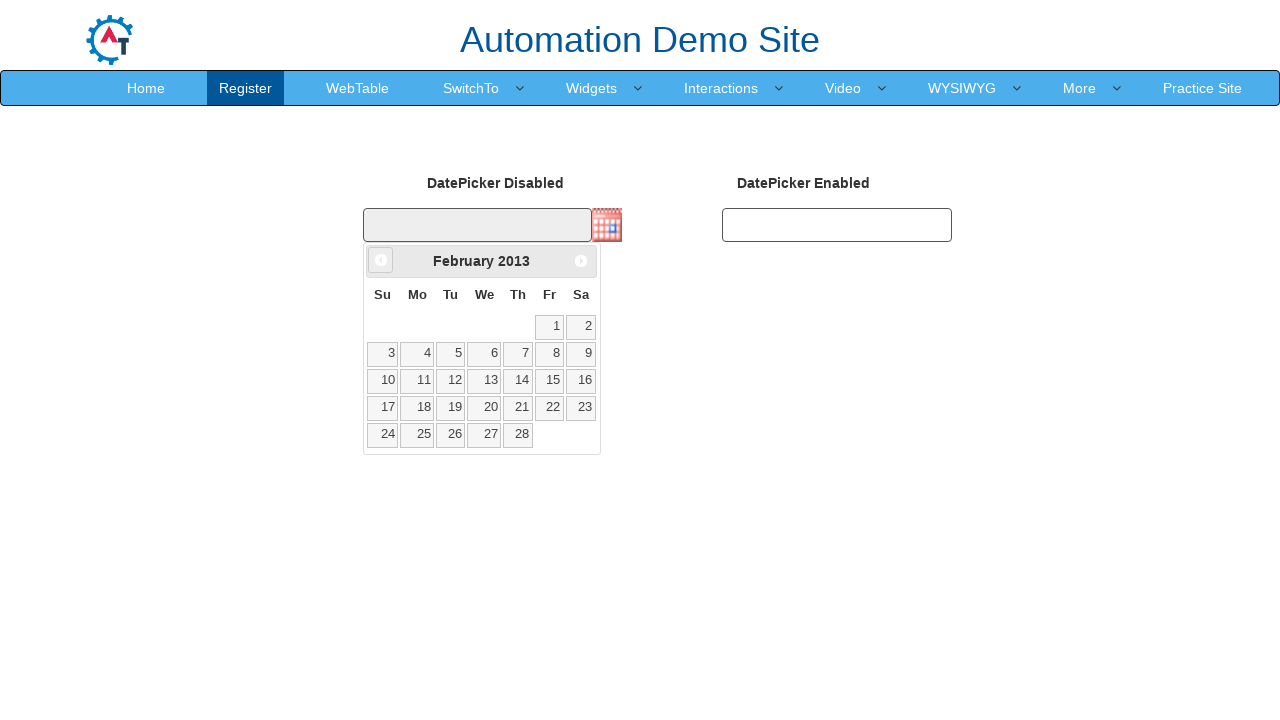

Clicked Previous button to navigate back from February 2013 at (381, 260) on xpath=//span[text()='Prev']
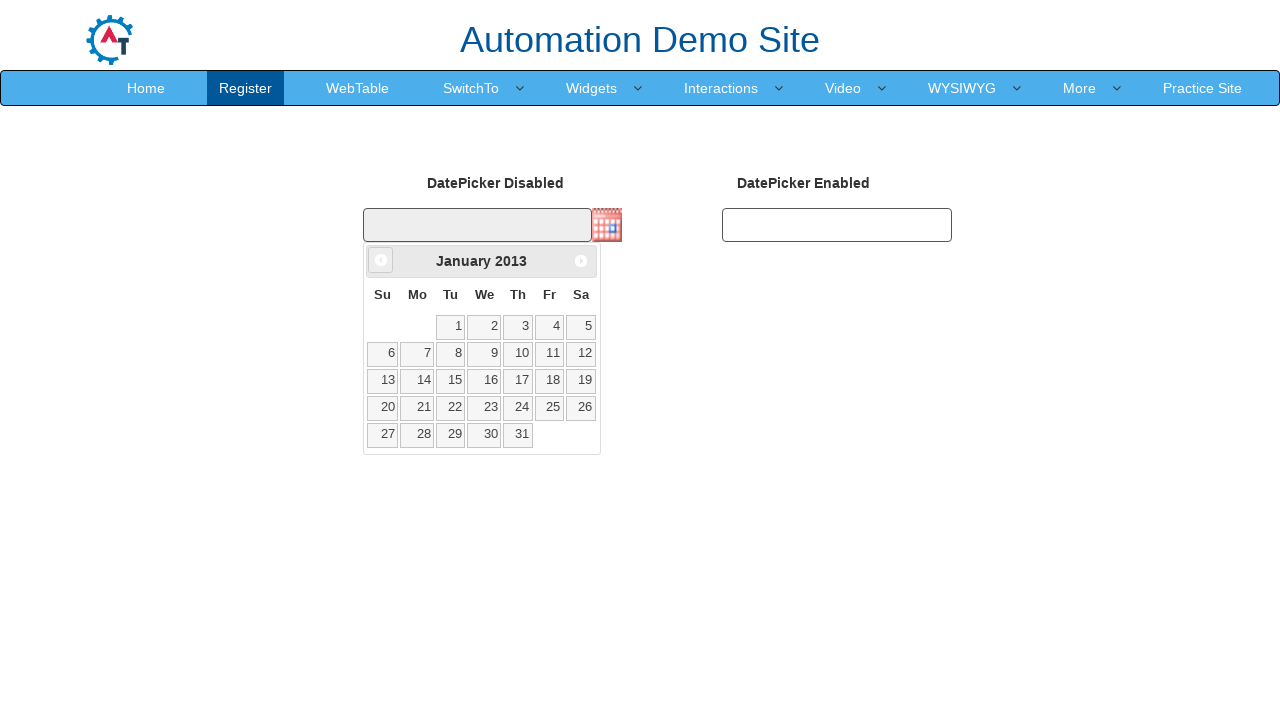

Retrieved current month from date picker
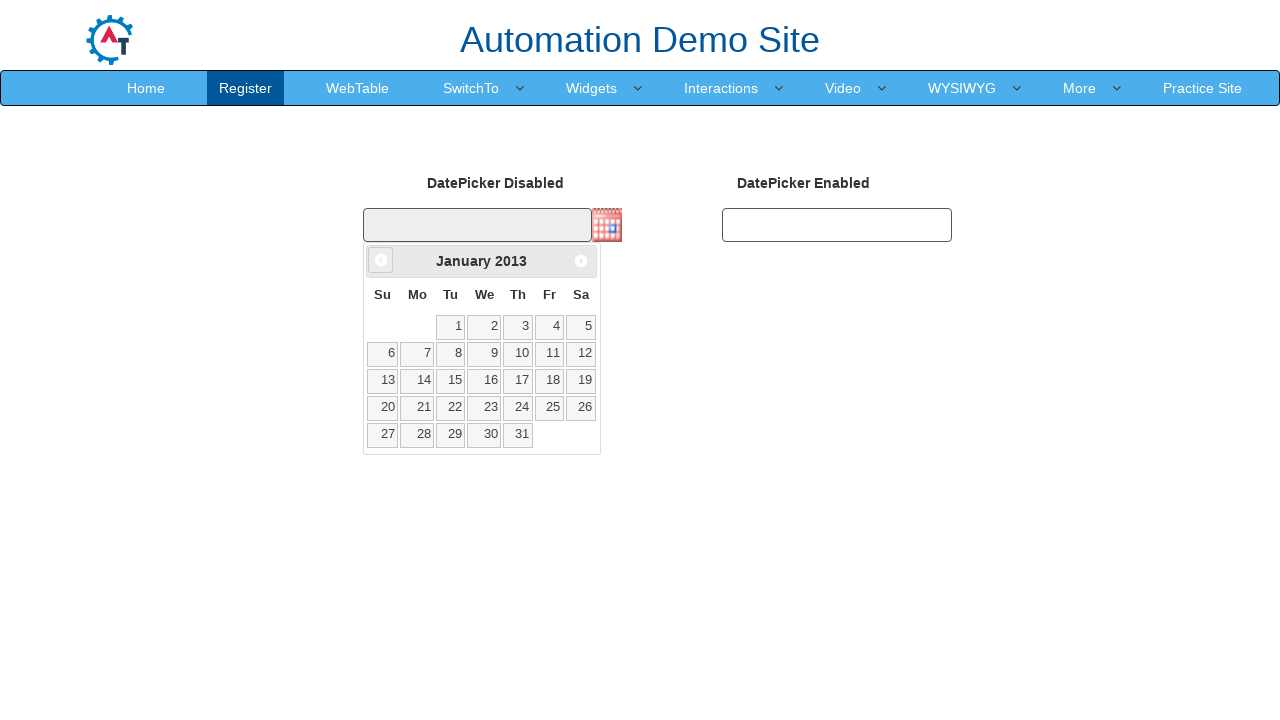

Retrieved current year from date picker: 2013
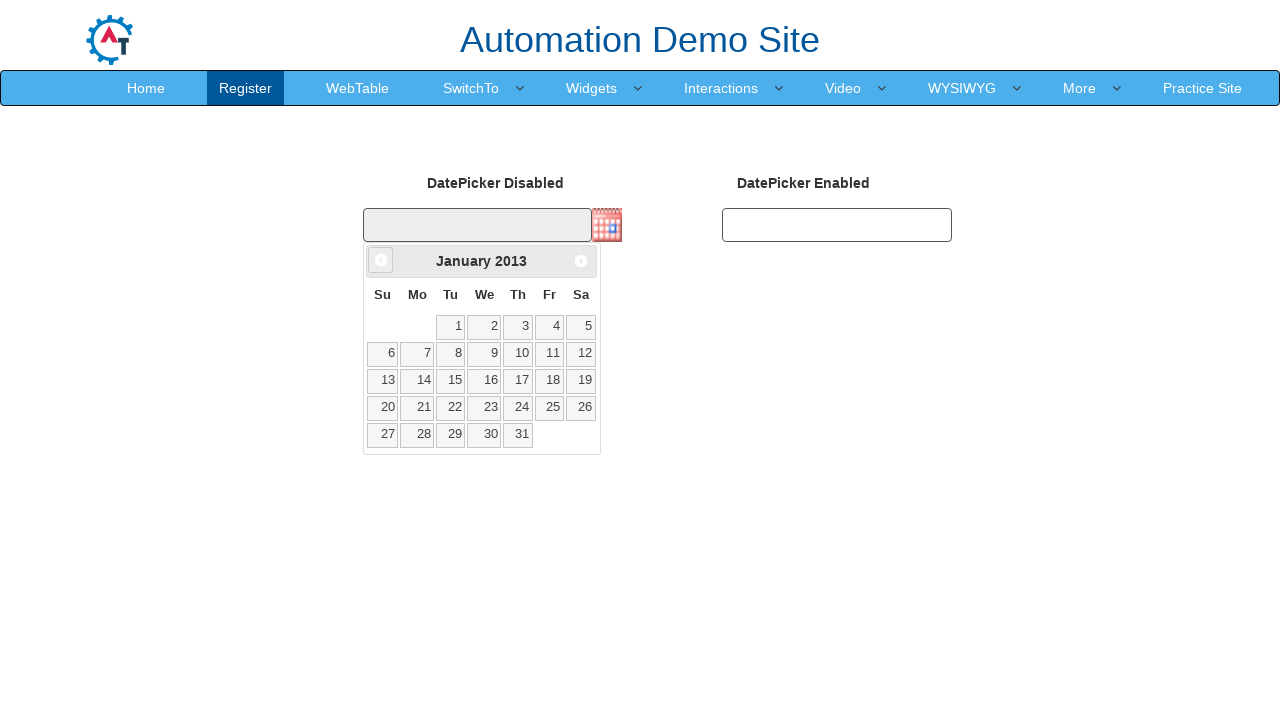

Clicked Previous button to navigate back from January 2013 at (381, 260) on xpath=//span[text()='Prev']
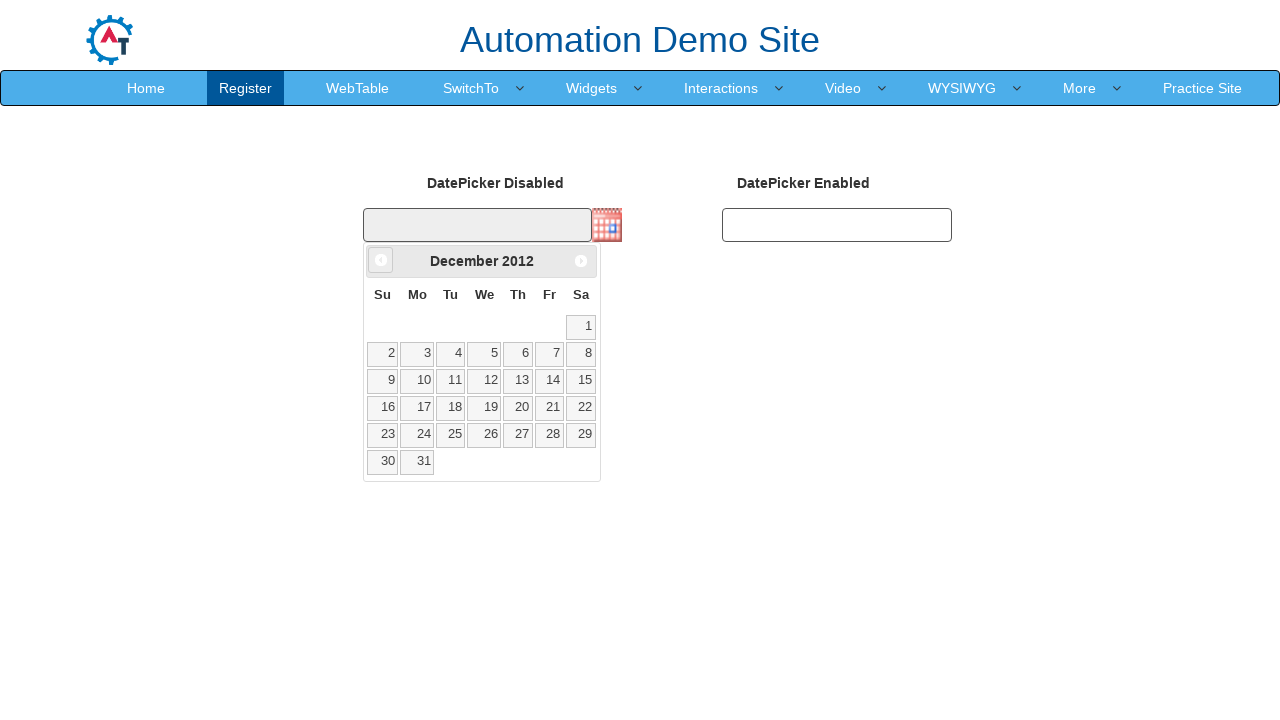

Retrieved current month from date picker
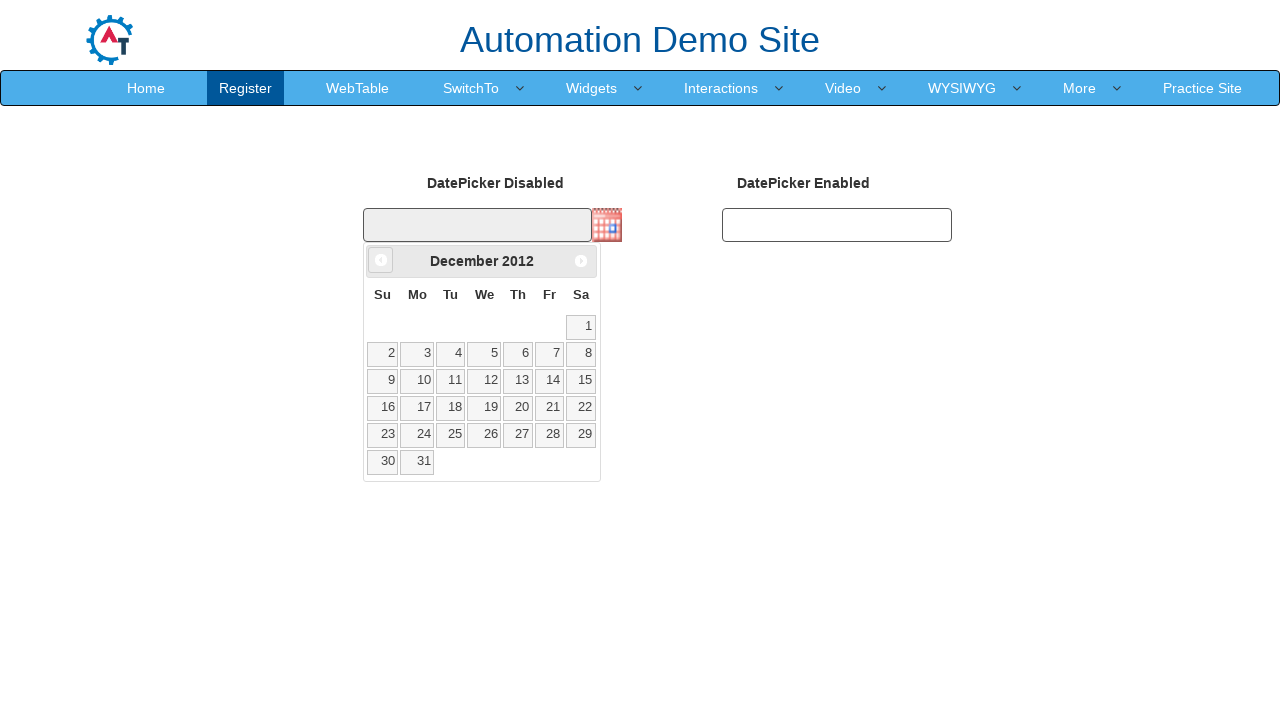

Retrieved current year from date picker: 2012
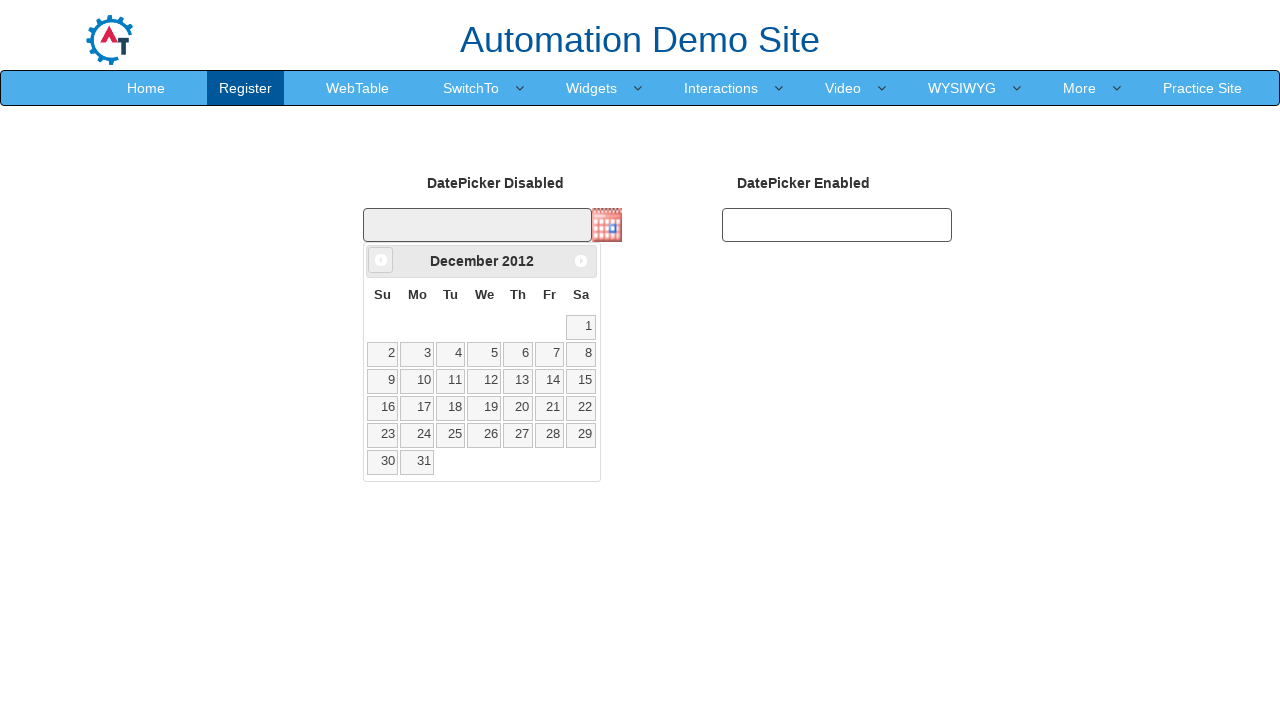

Clicked Previous button to navigate back from December 2012 at (381, 260) on xpath=//span[text()='Prev']
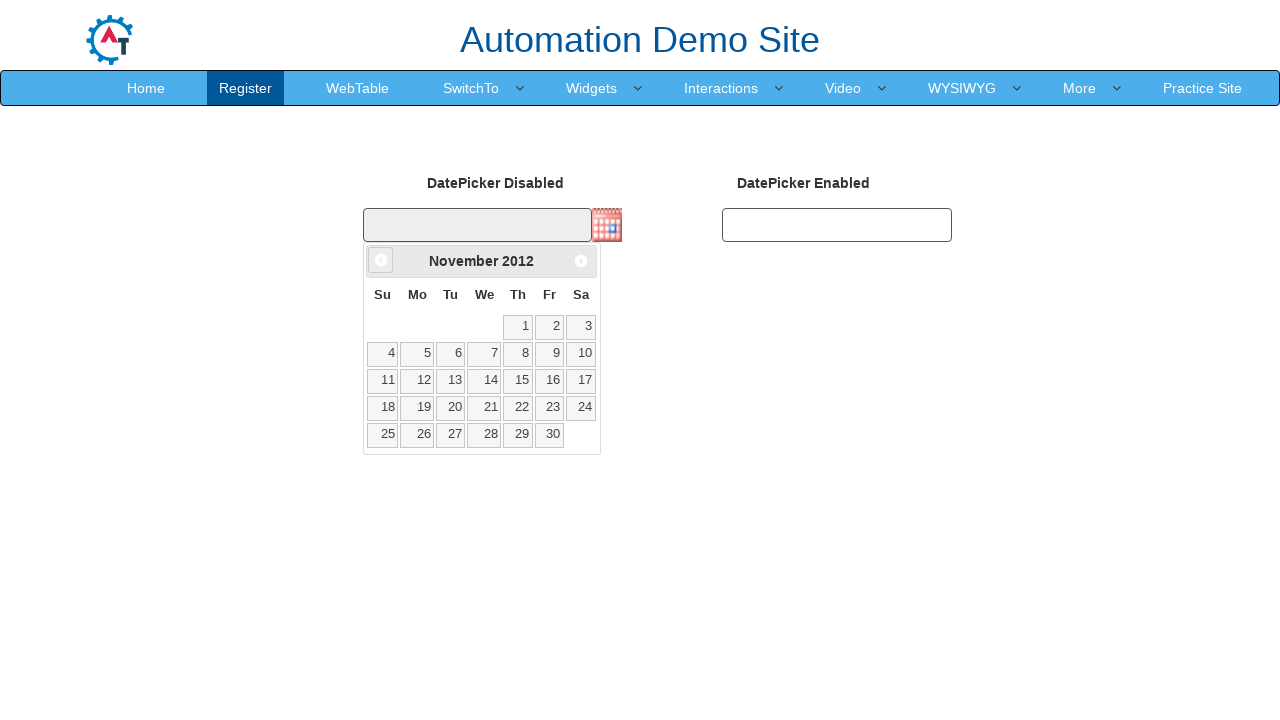

Retrieved current month from date picker
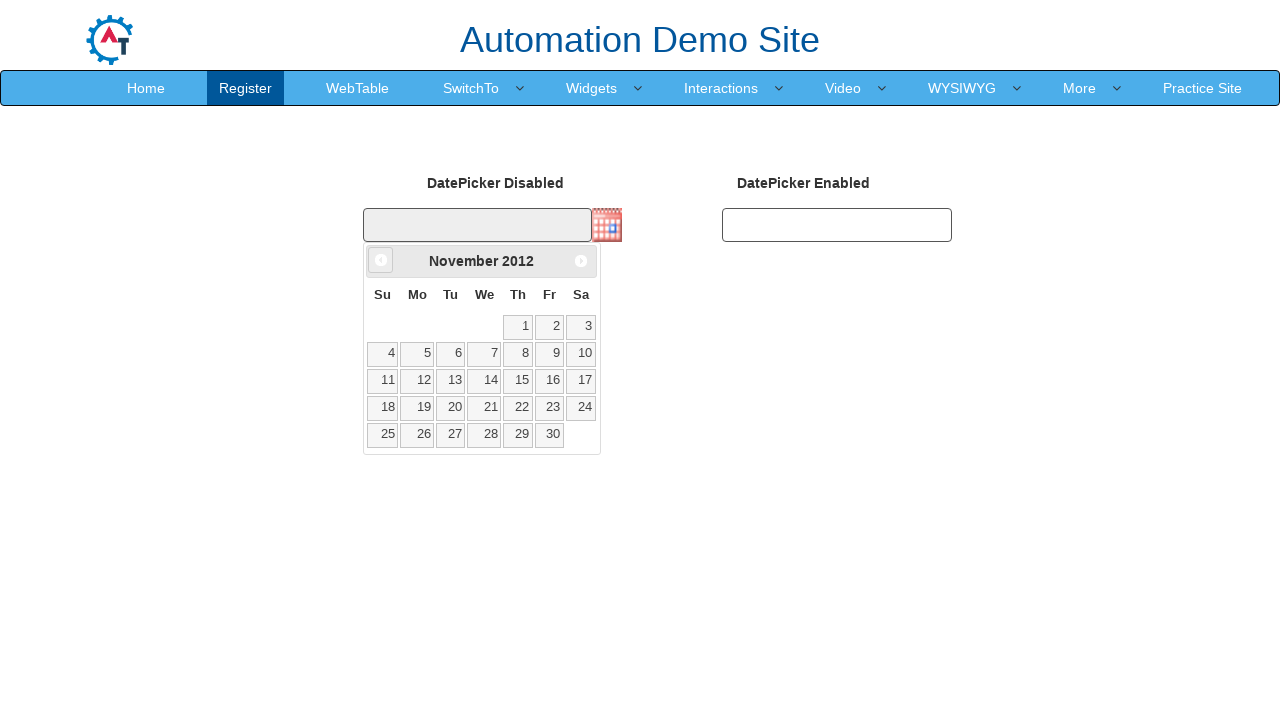

Retrieved current year from date picker: 2012
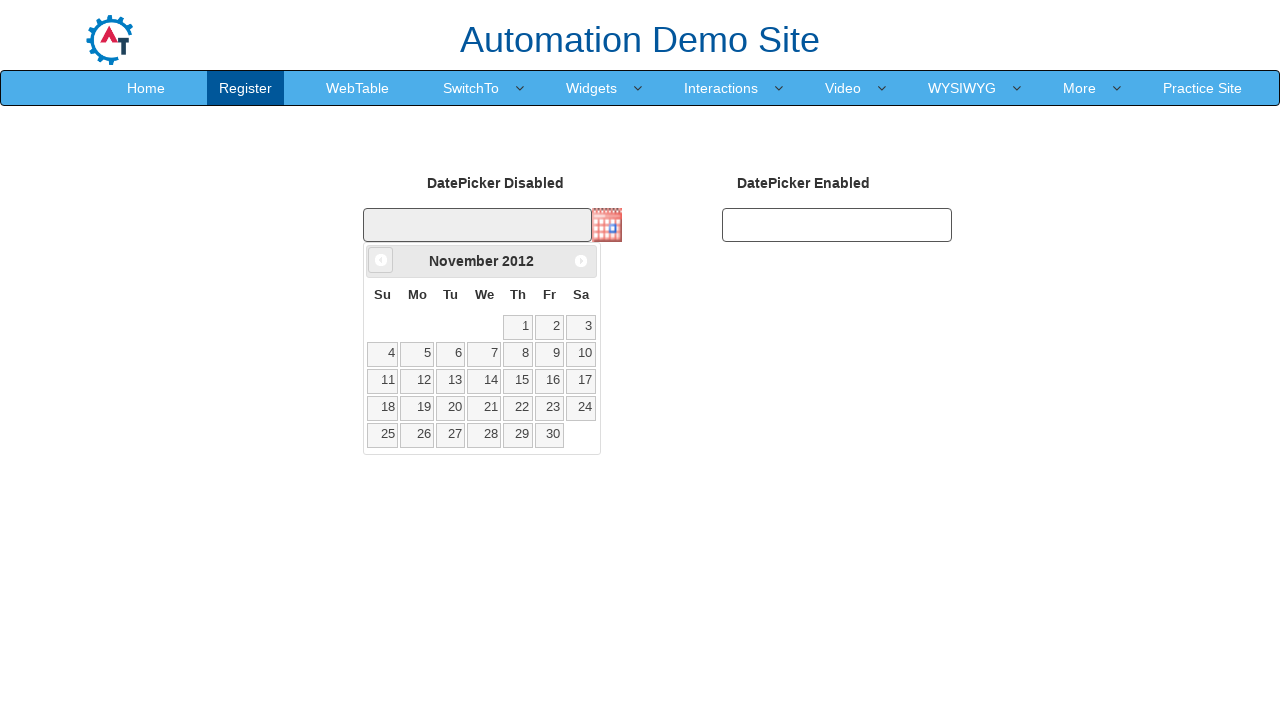

Clicked Previous button to navigate back from November 2012 at (381, 260) on xpath=//span[text()='Prev']
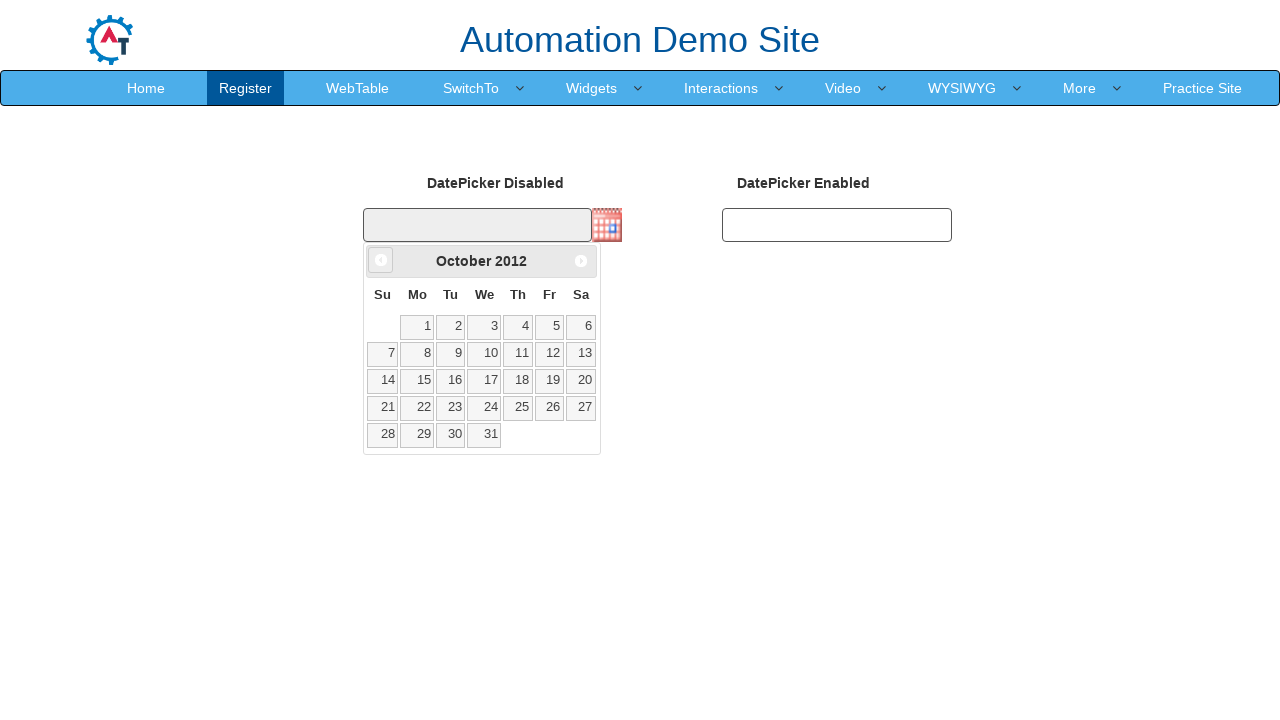

Retrieved current month from date picker
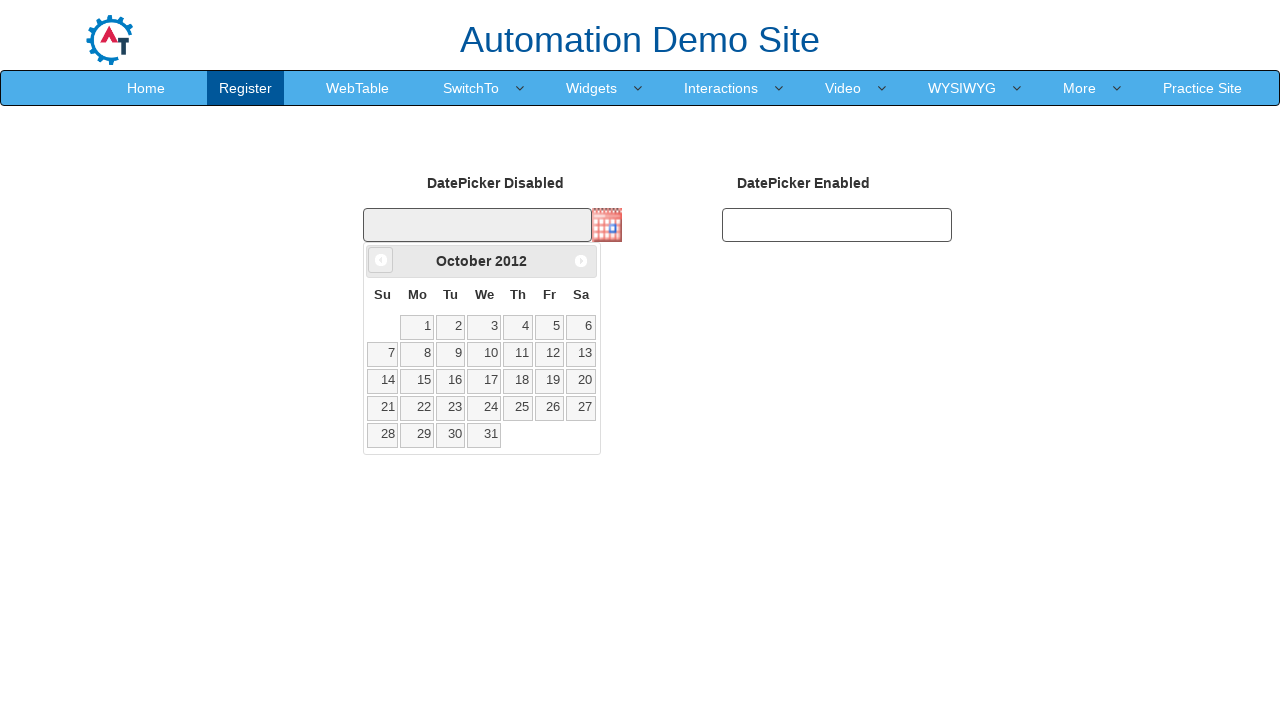

Retrieved current year from date picker: 2012
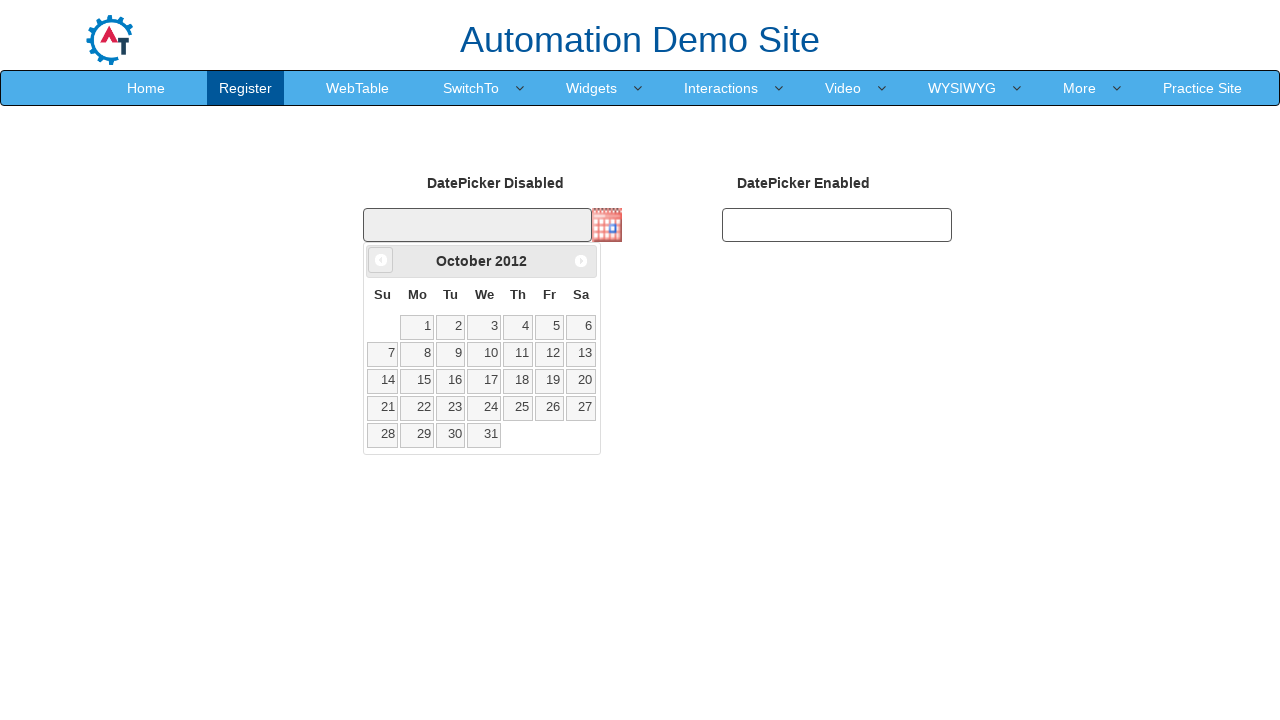

Clicked Previous button to navigate back from October 2012 at (381, 260) on xpath=//span[text()='Prev']
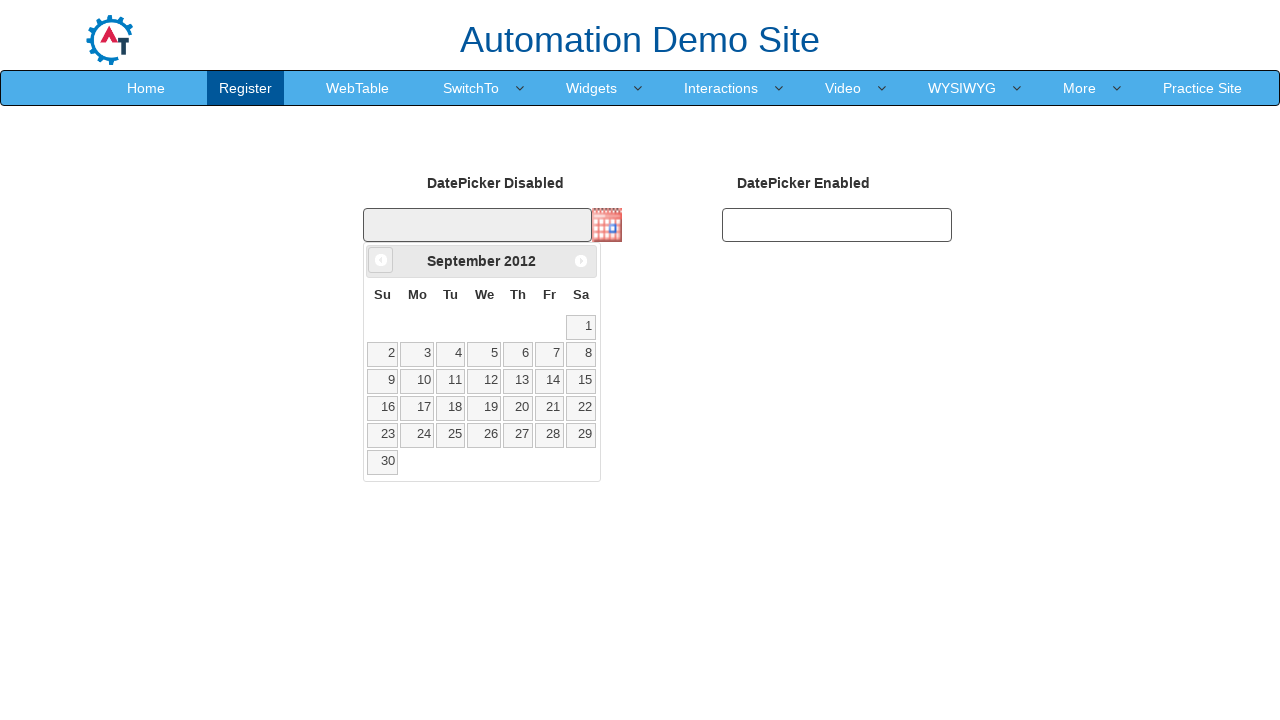

Retrieved current month from date picker
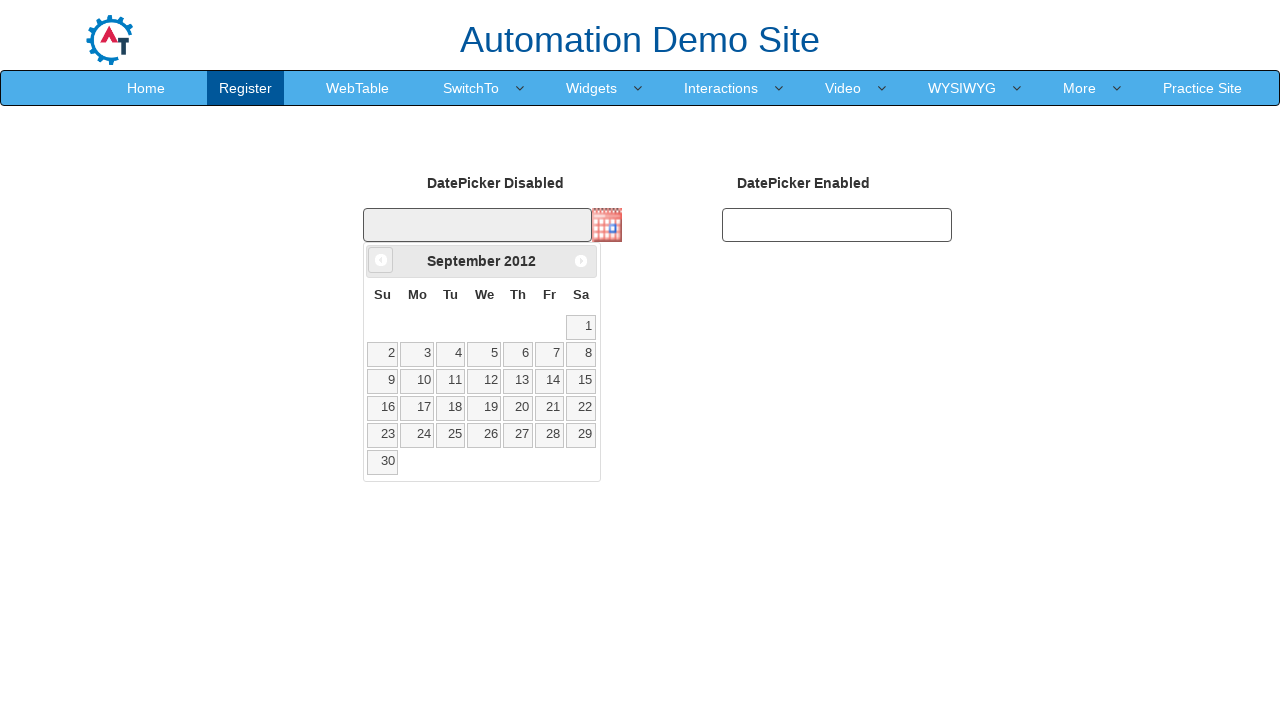

Retrieved current year from date picker: 2012
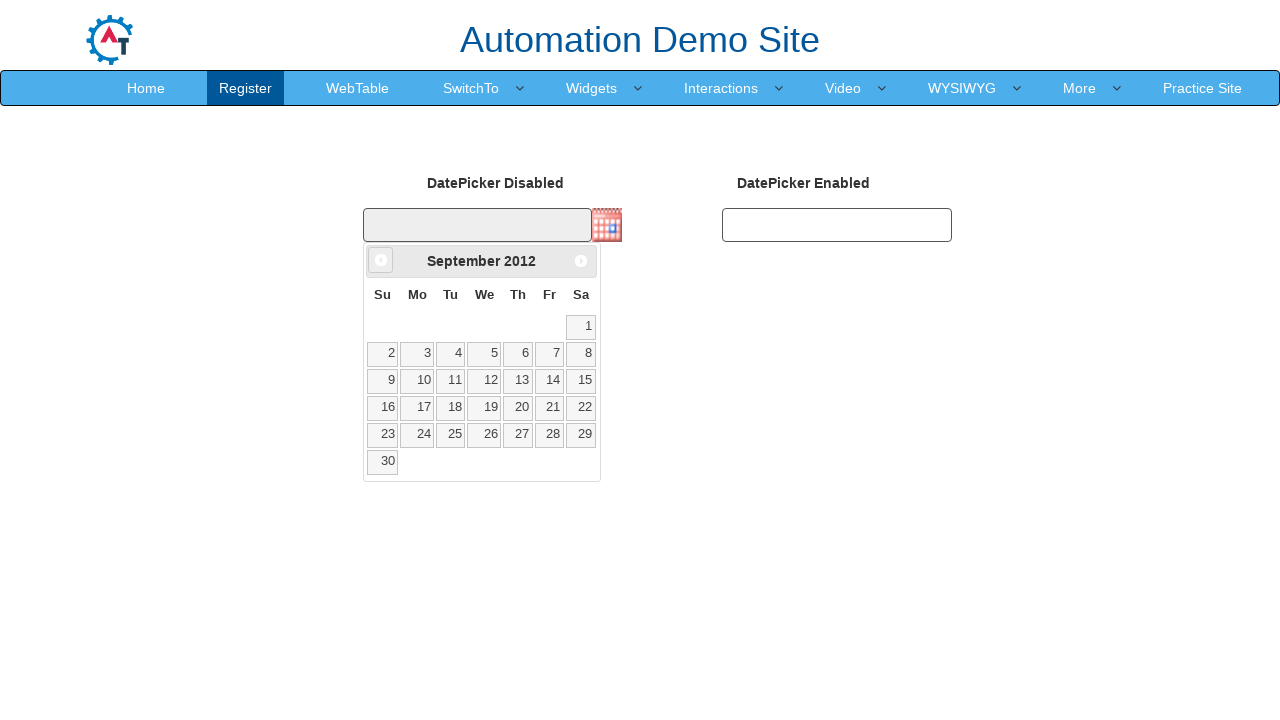

Clicked Previous button to navigate back from September 2012 at (381, 260) on xpath=//span[text()='Prev']
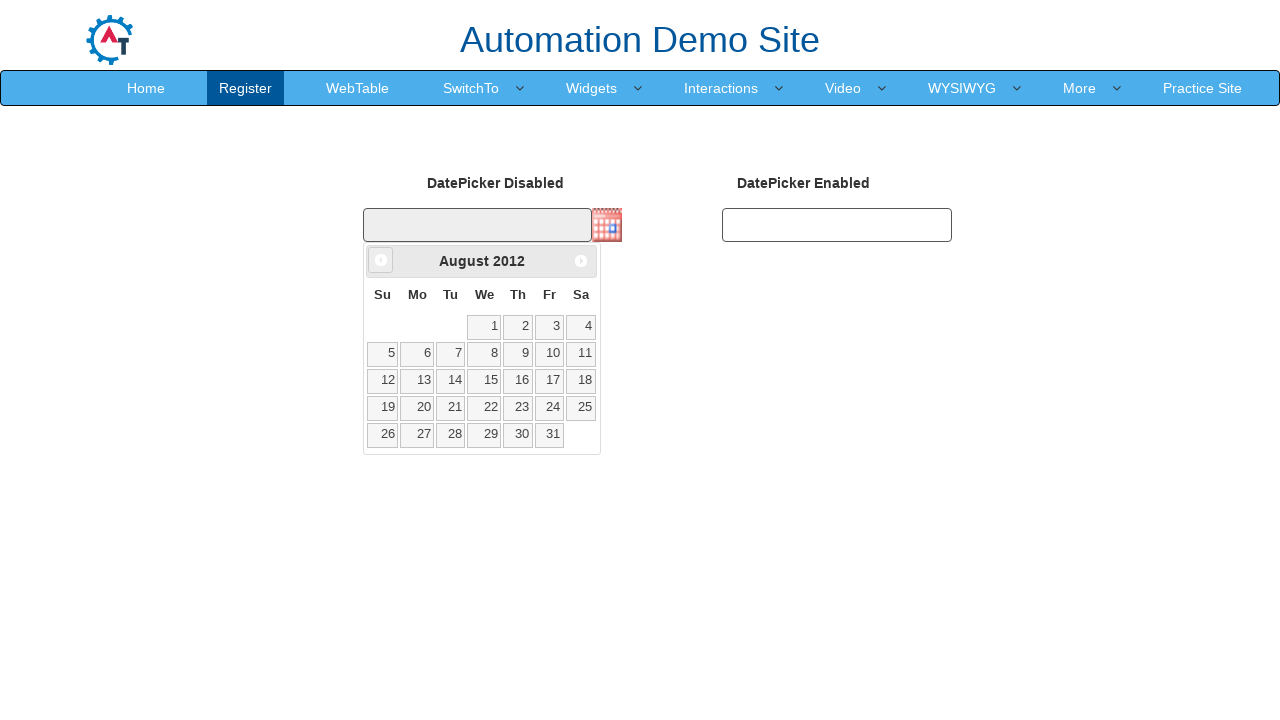

Retrieved current month from date picker
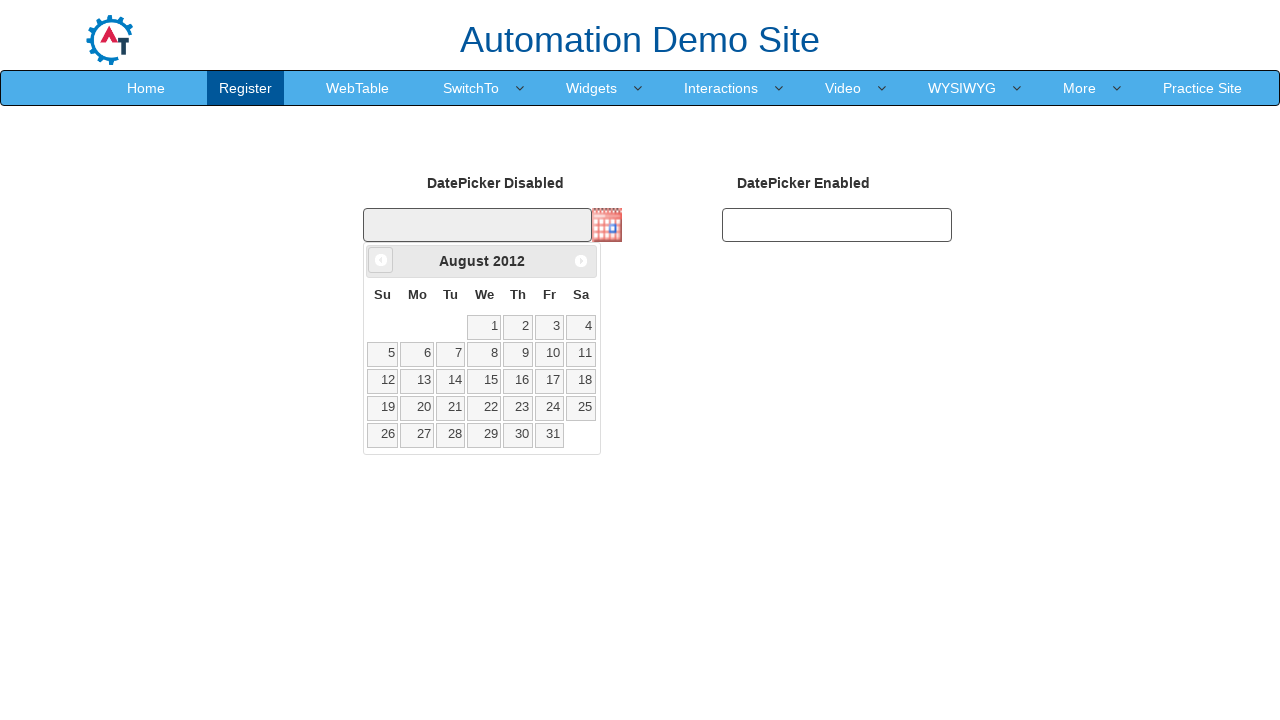

Retrieved current year from date picker: 2012
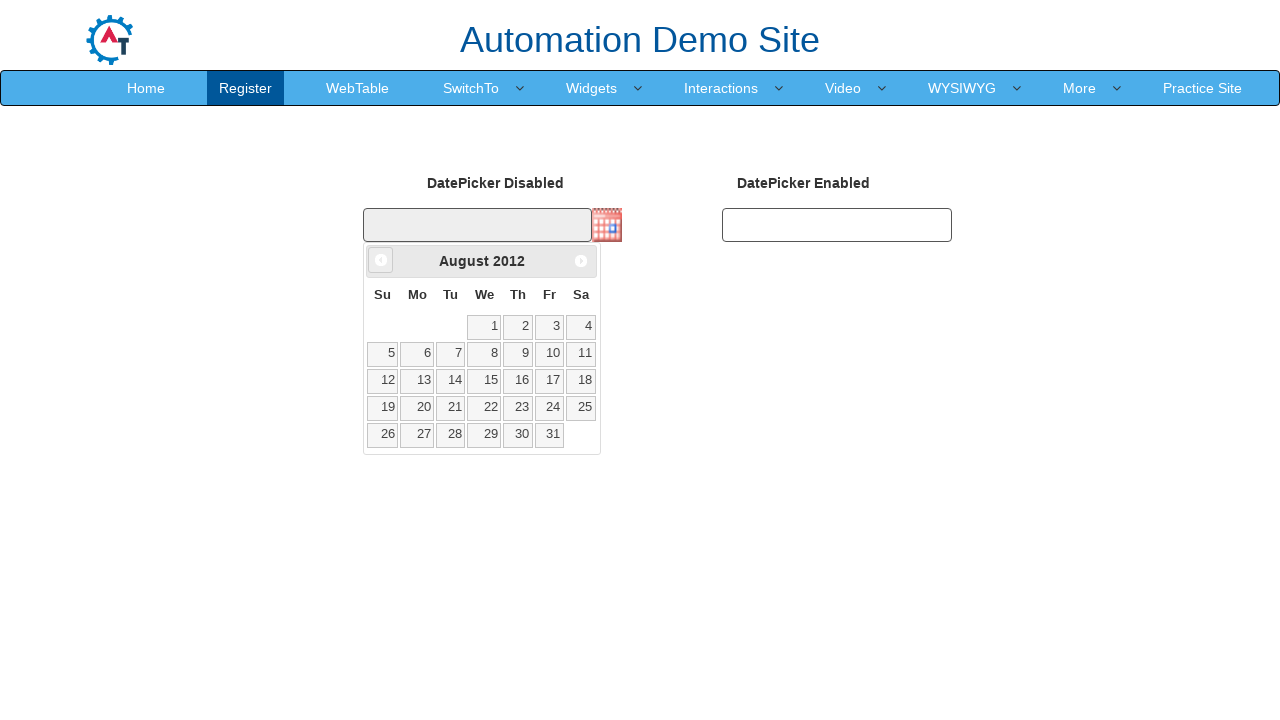

Clicked Previous button to navigate back from August 2012 at (381, 260) on xpath=//span[text()='Prev']
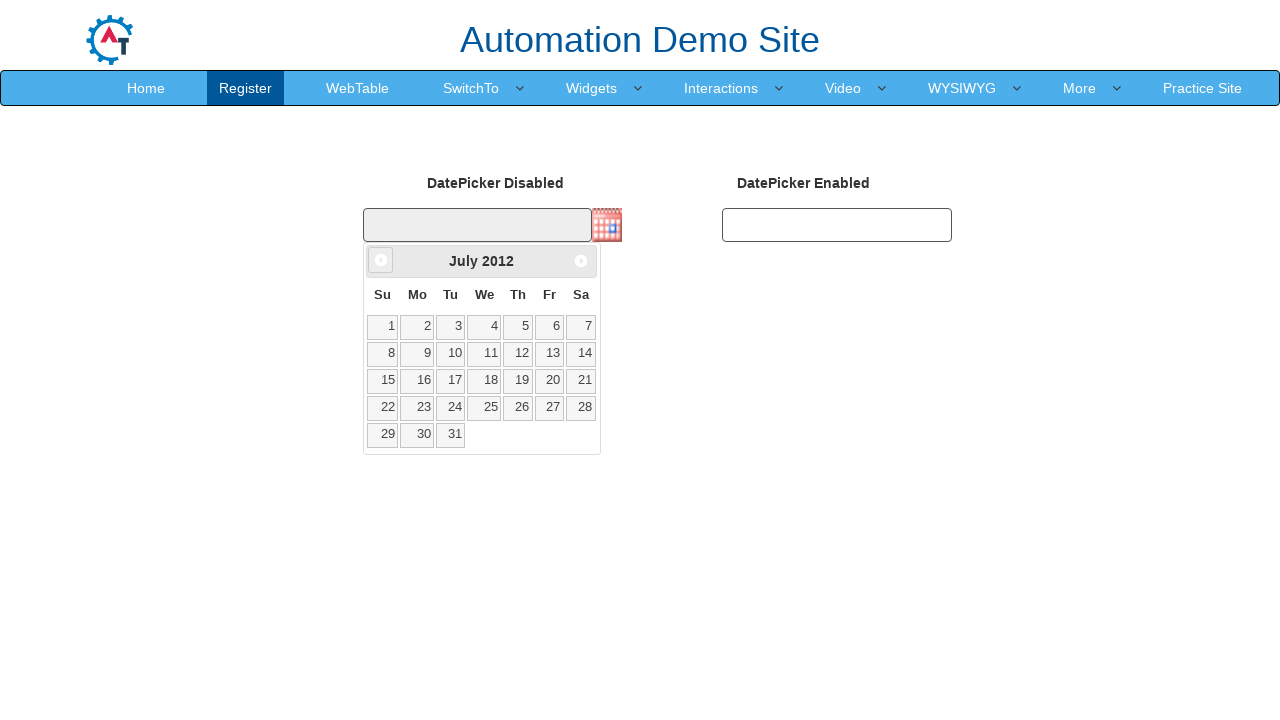

Retrieved current month from date picker
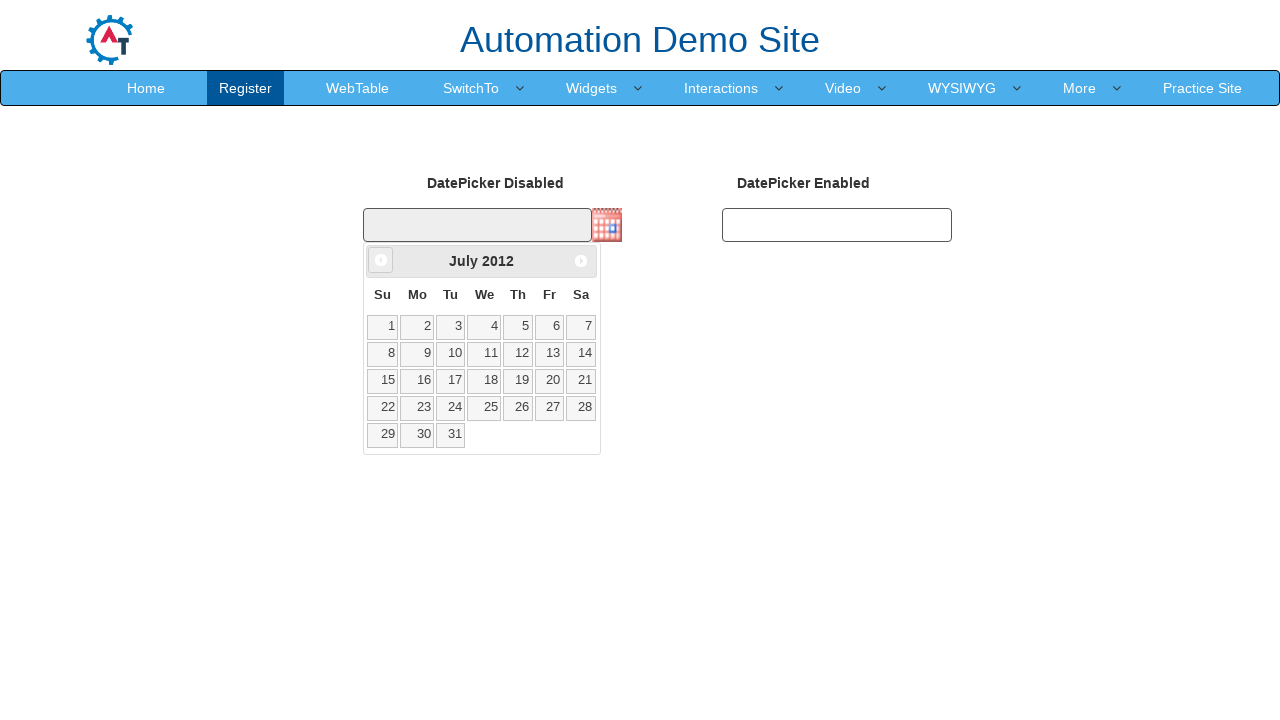

Retrieved current year from date picker: 2012
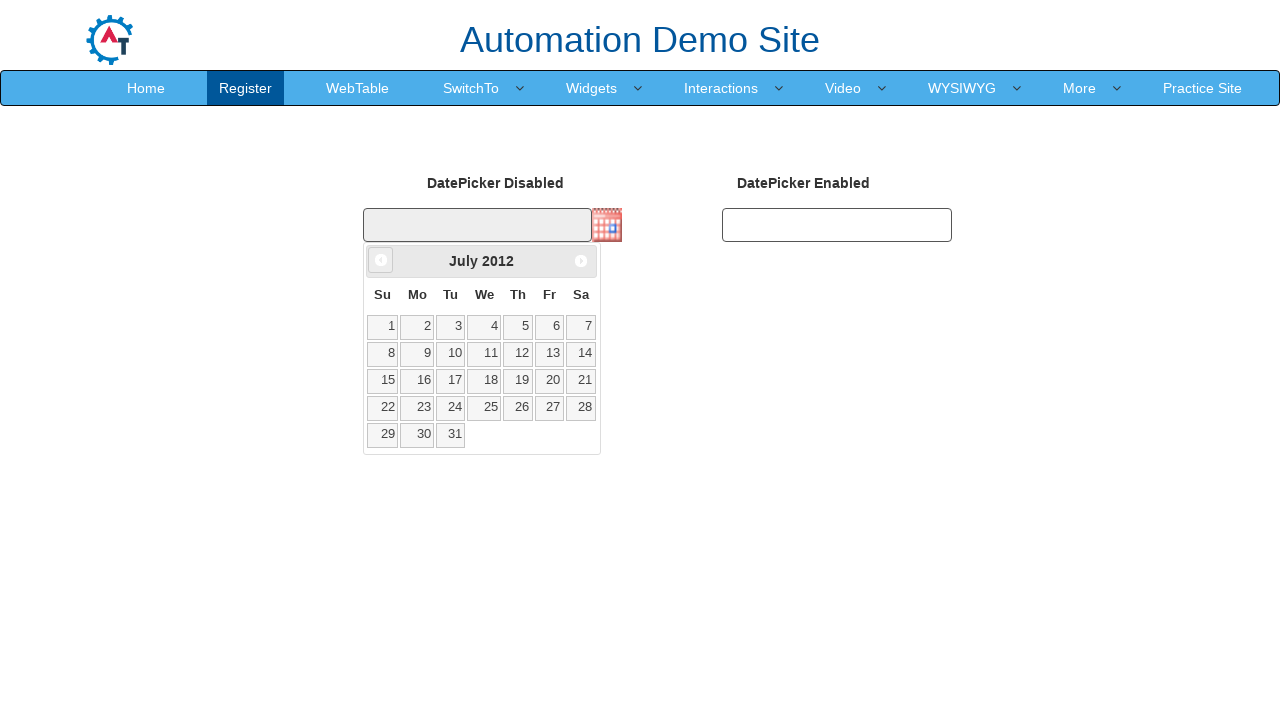

Clicked Previous button to navigate back from July 2012 at (381, 260) on xpath=//span[text()='Prev']
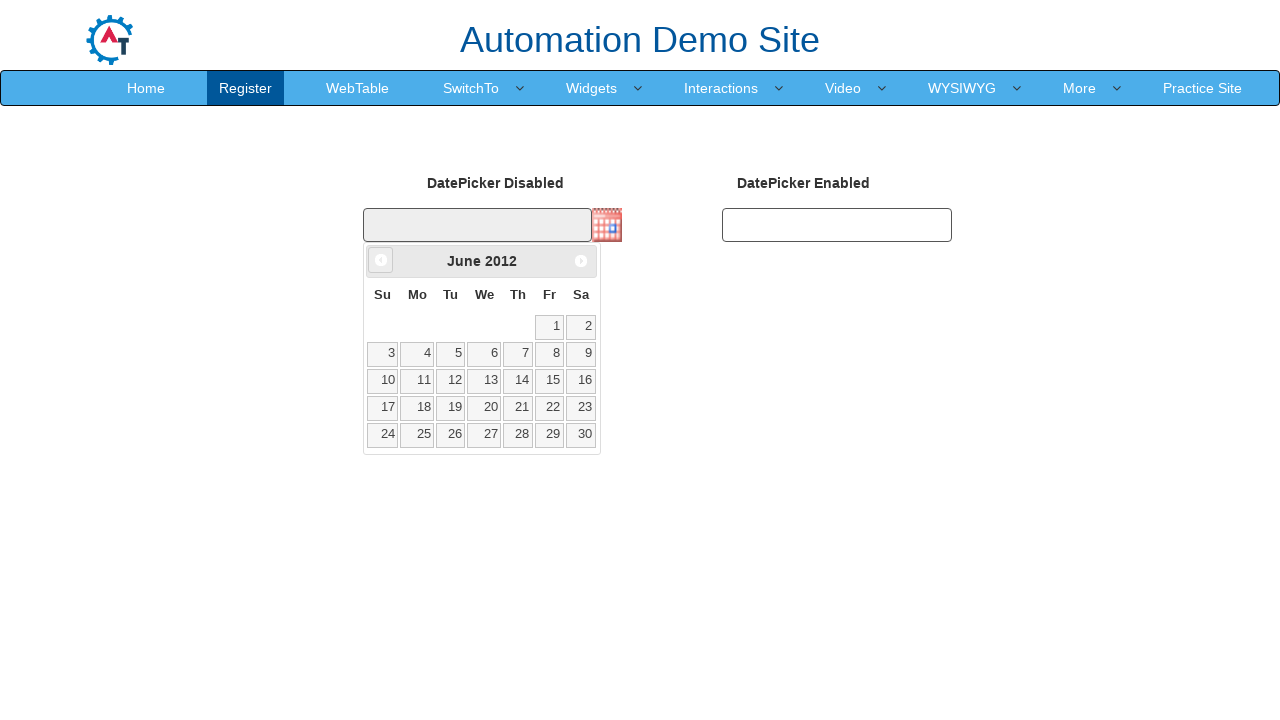

Retrieved current month from date picker
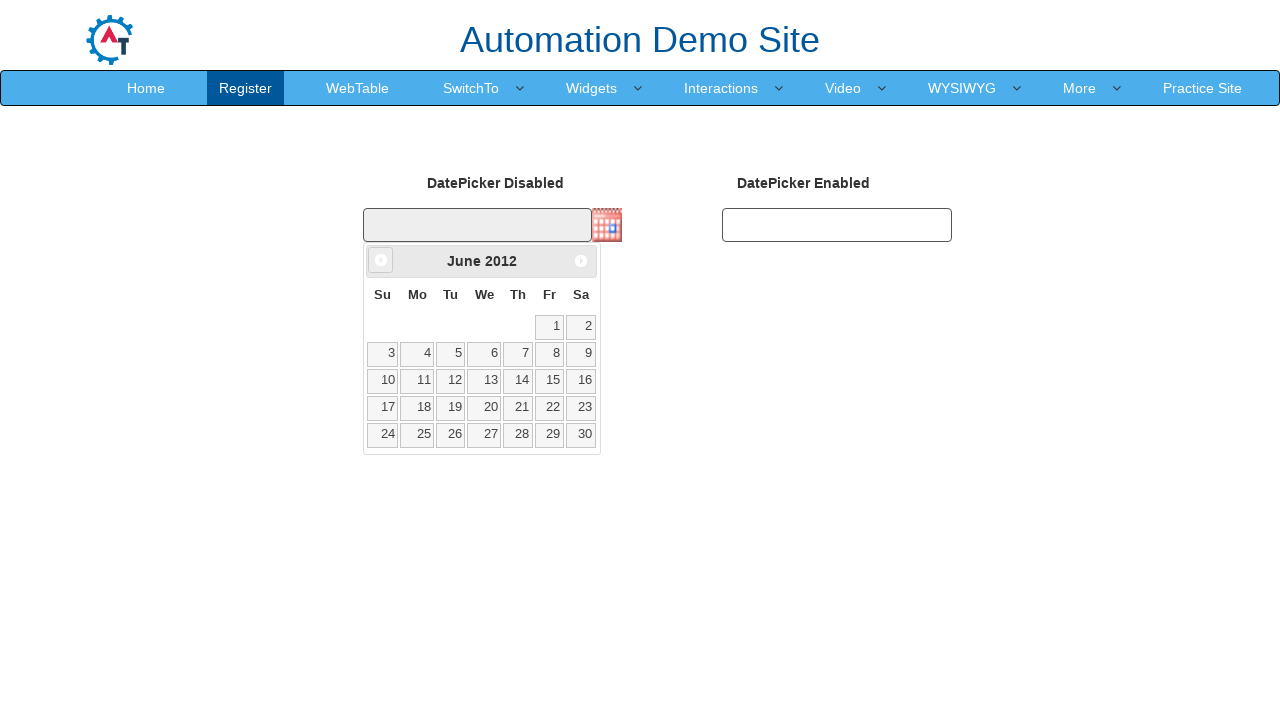

Retrieved current year from date picker: 2012
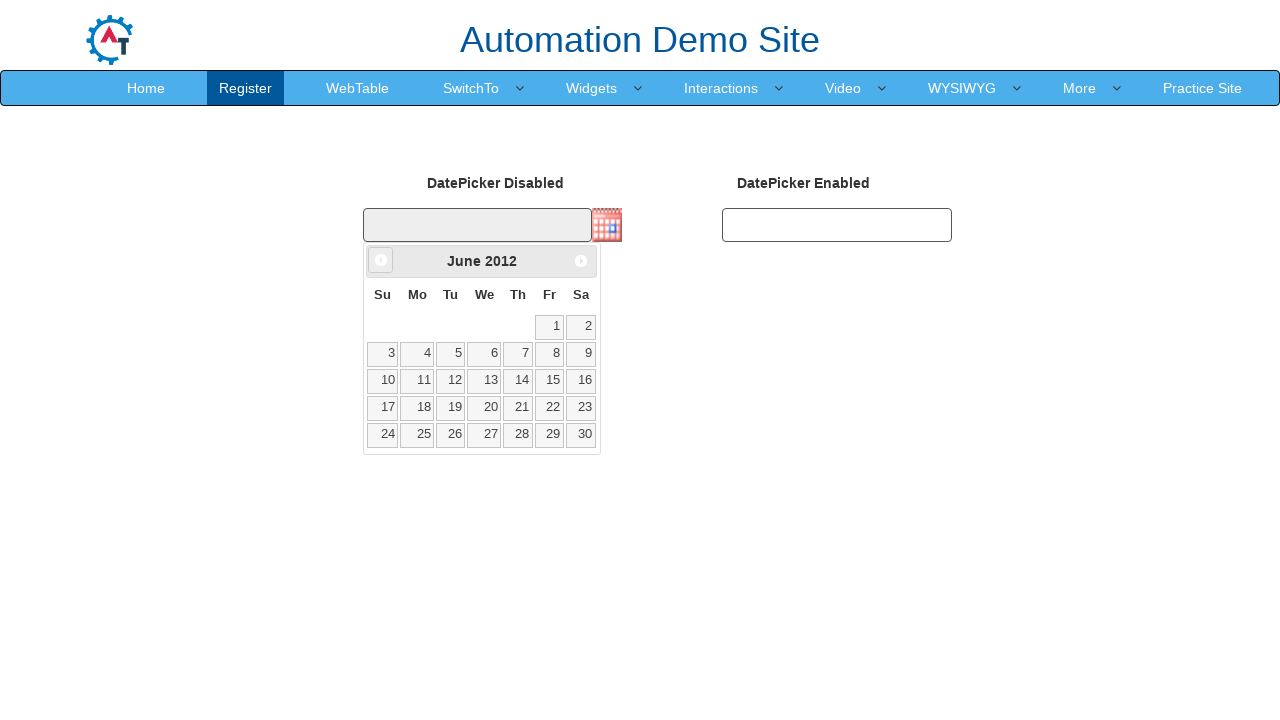

Clicked Previous button to navigate back from June 2012 at (381, 260) on xpath=//span[text()='Prev']
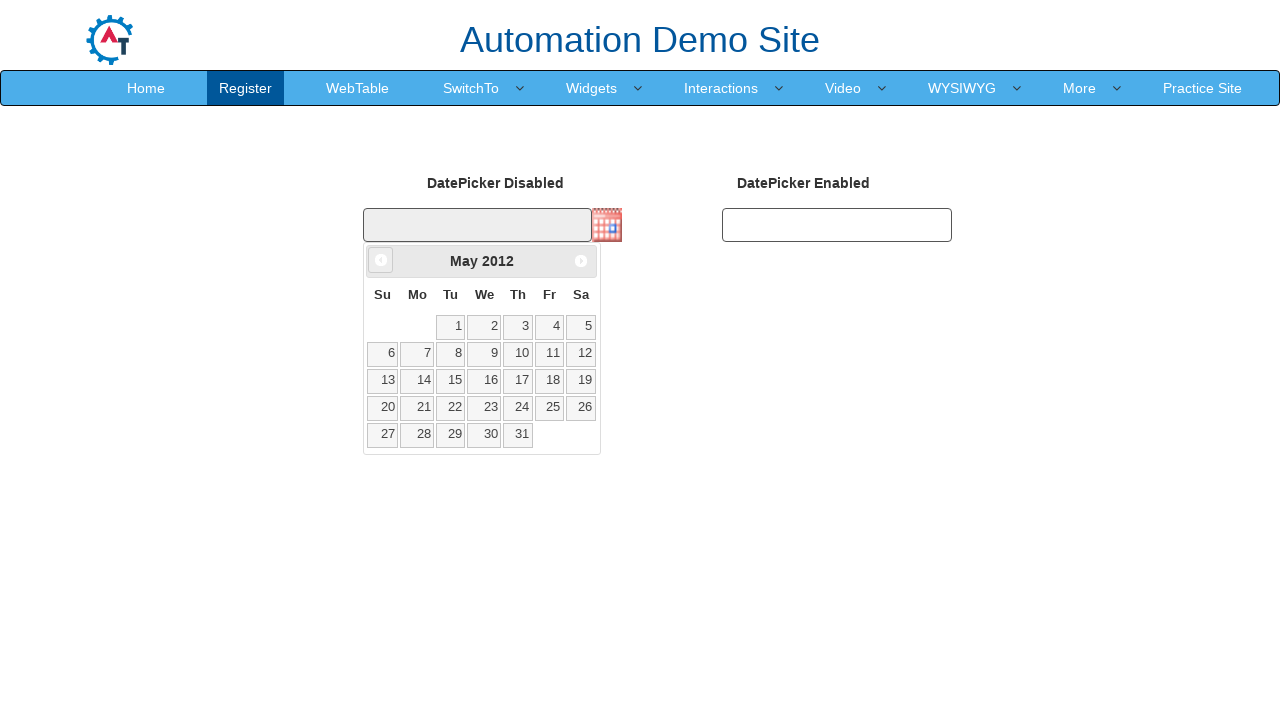

Retrieved current month from date picker
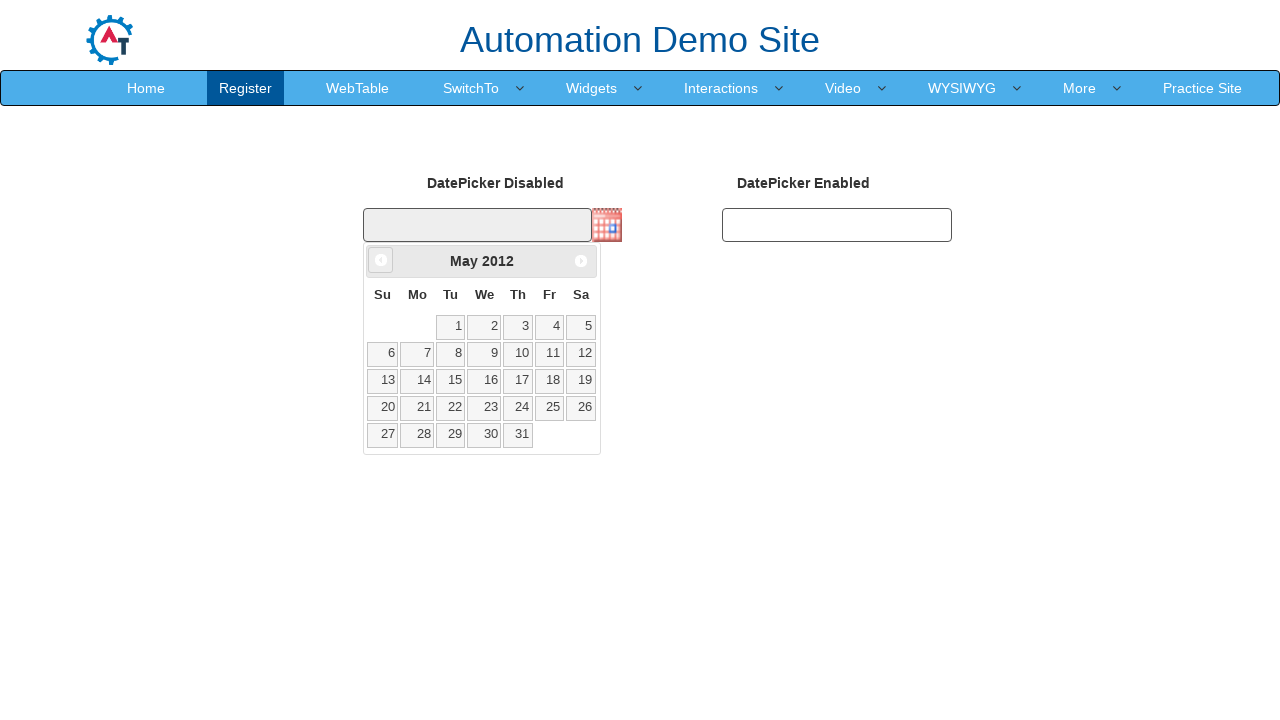

Retrieved current year from date picker: 2012
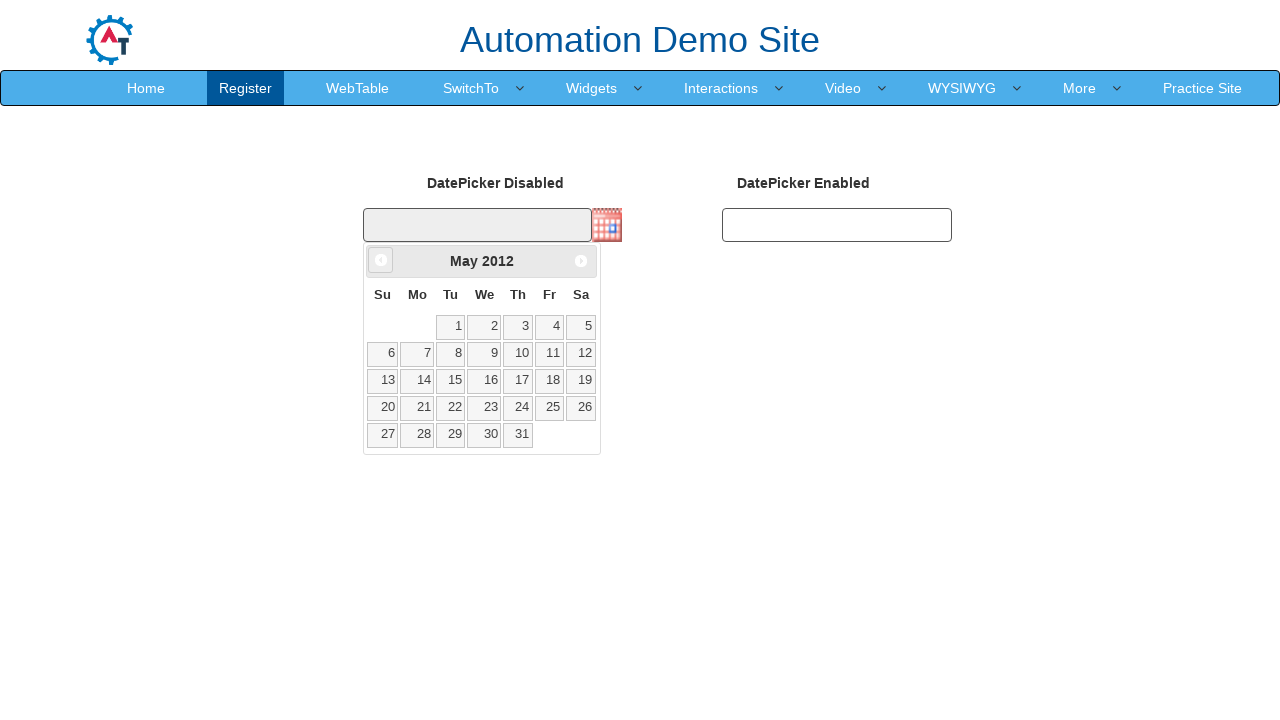

Clicked Previous button to navigate back from May 2012 at (381, 260) on xpath=//span[text()='Prev']
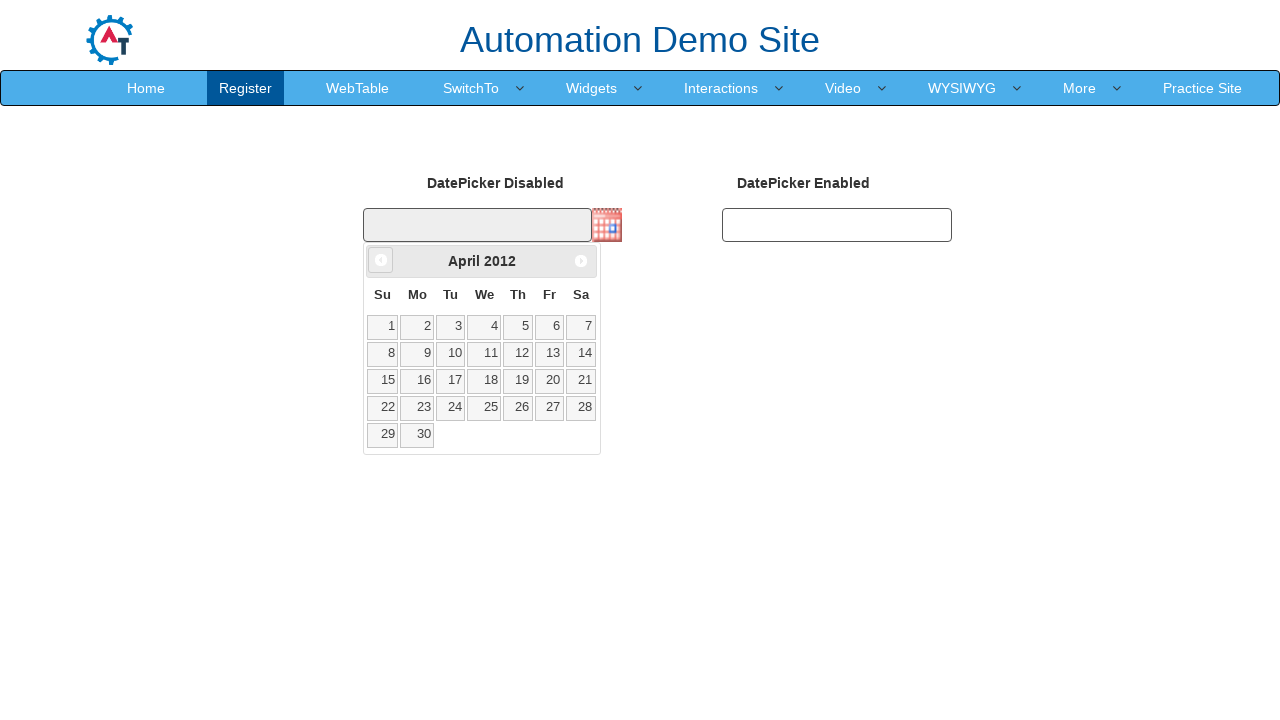

Retrieved current month from date picker
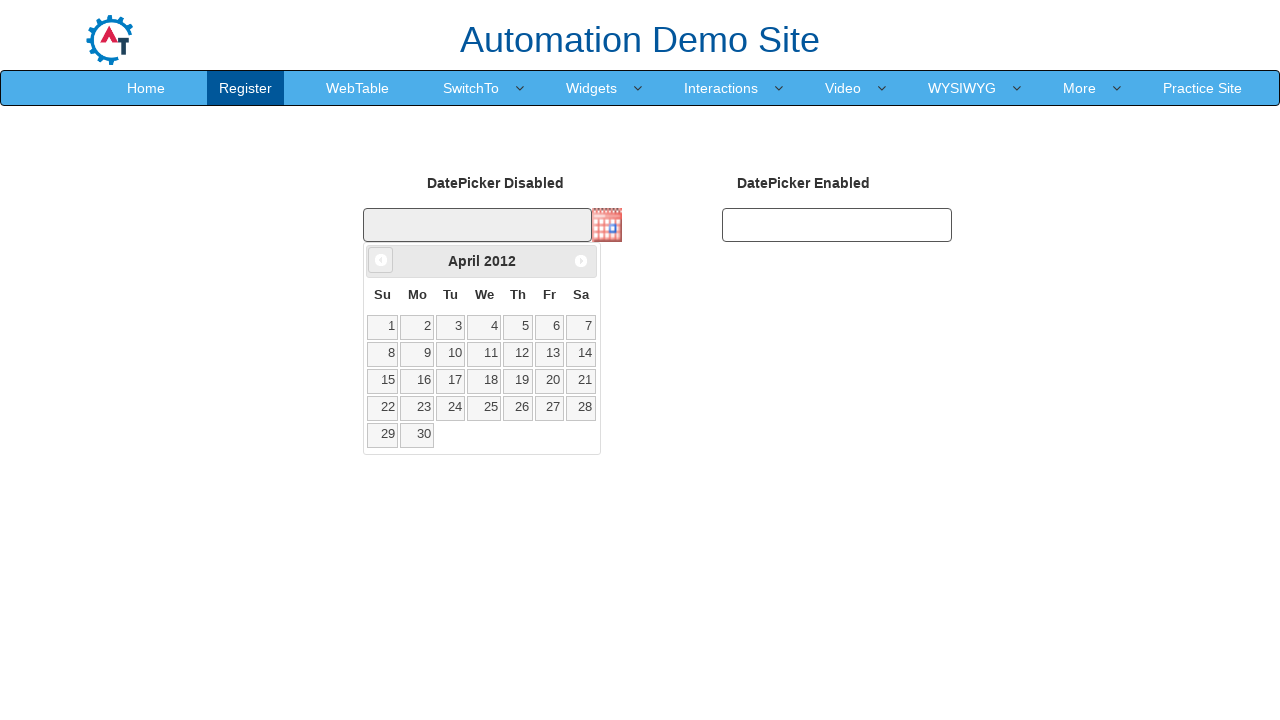

Retrieved current year from date picker: 2012
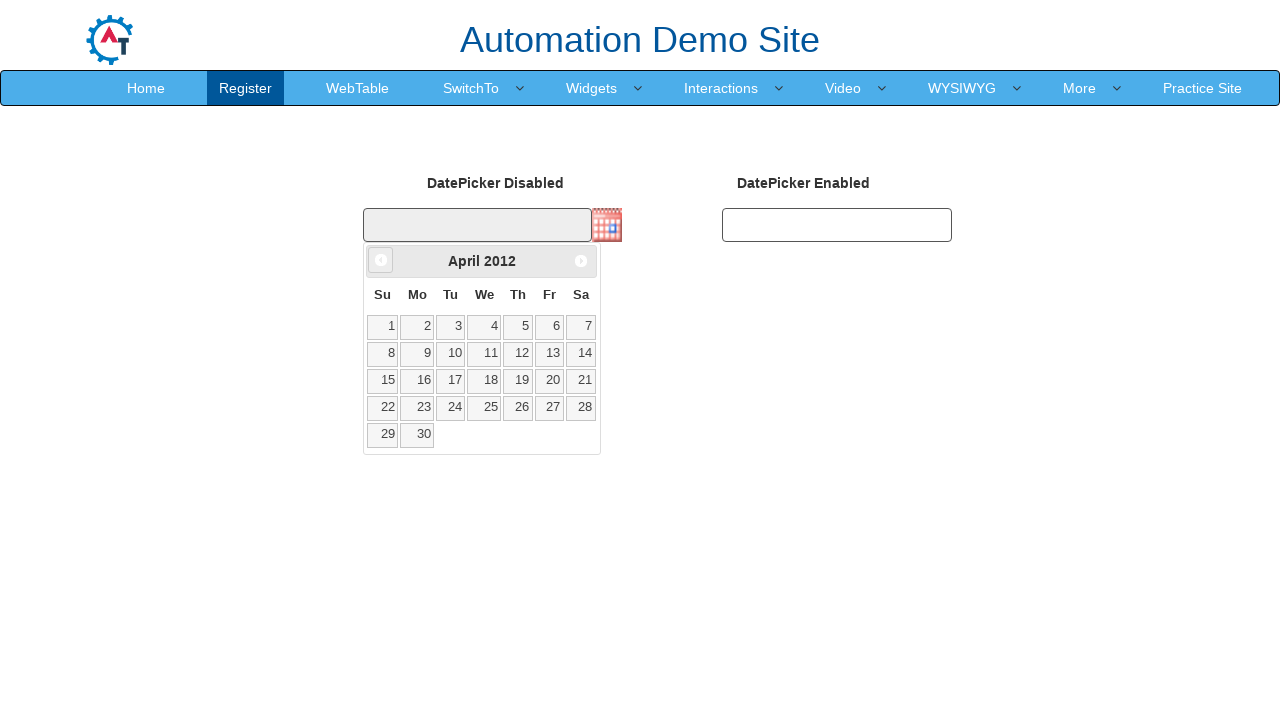

Clicked Previous button to navigate back from April 2012 at (381, 260) on xpath=//span[text()='Prev']
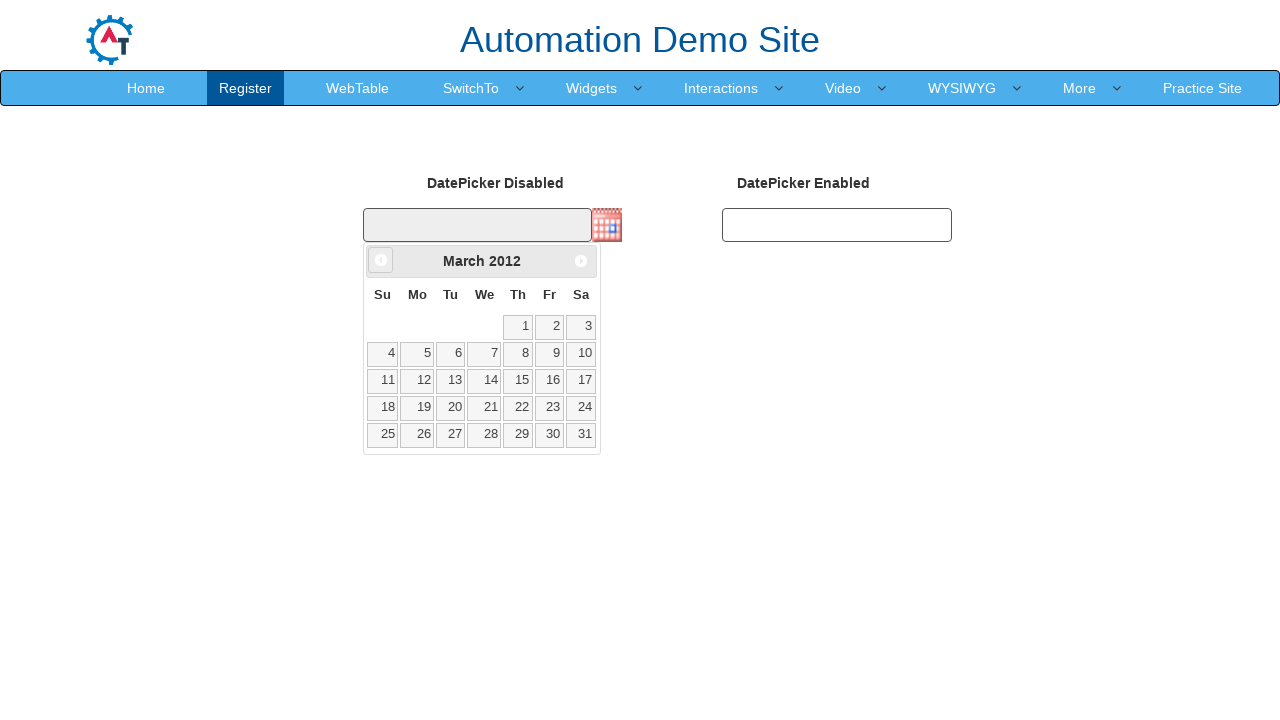

Retrieved current month from date picker
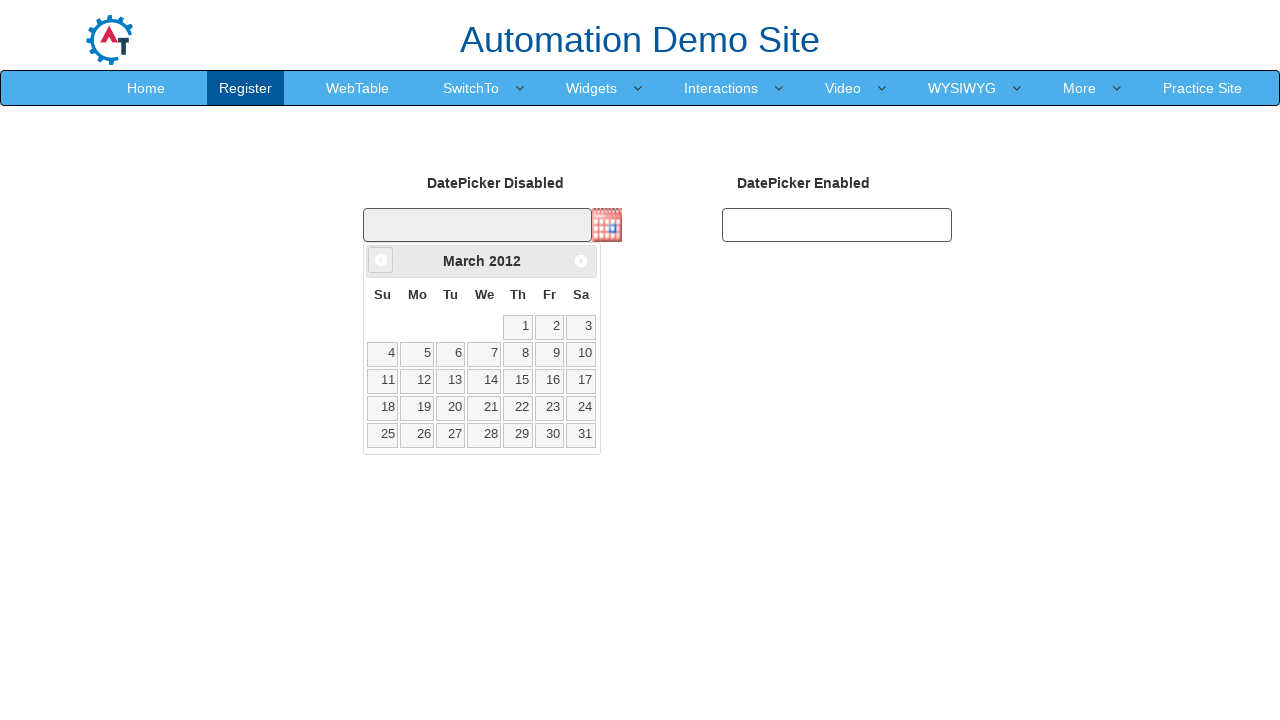

Retrieved current year from date picker: 2012
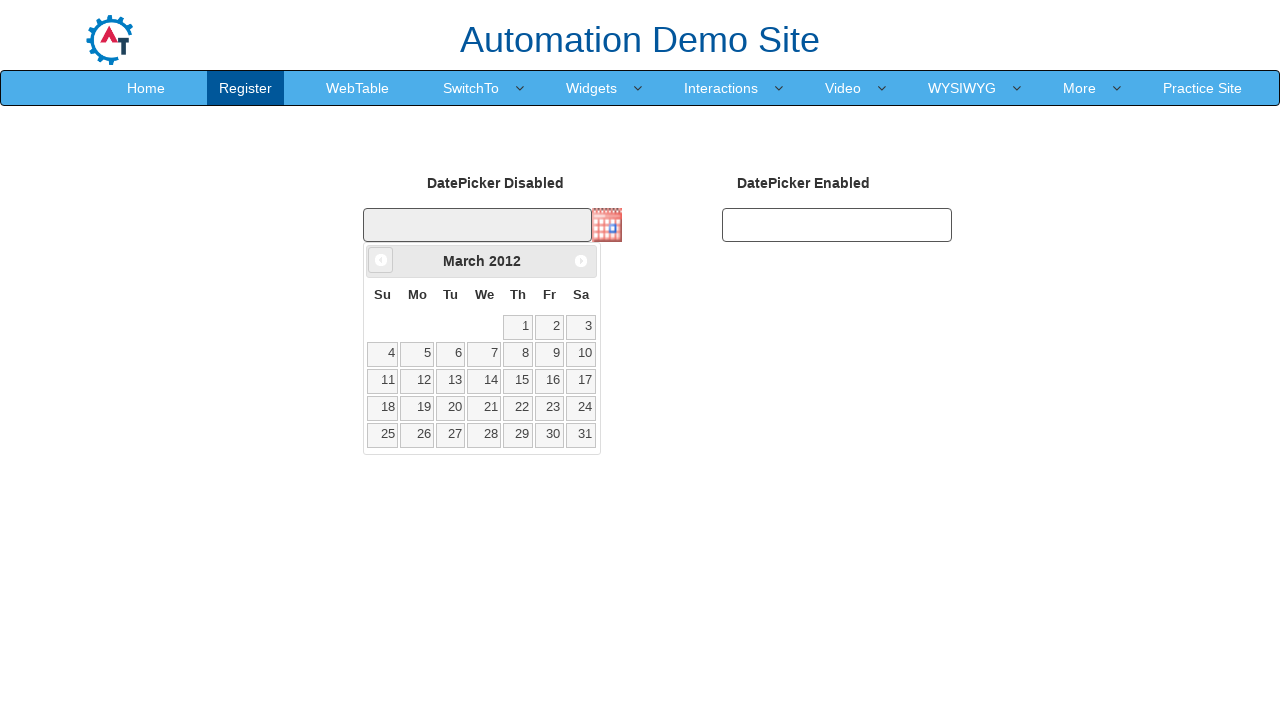

Clicked Previous button to navigate back from March 2012 at (381, 260) on xpath=//span[text()='Prev']
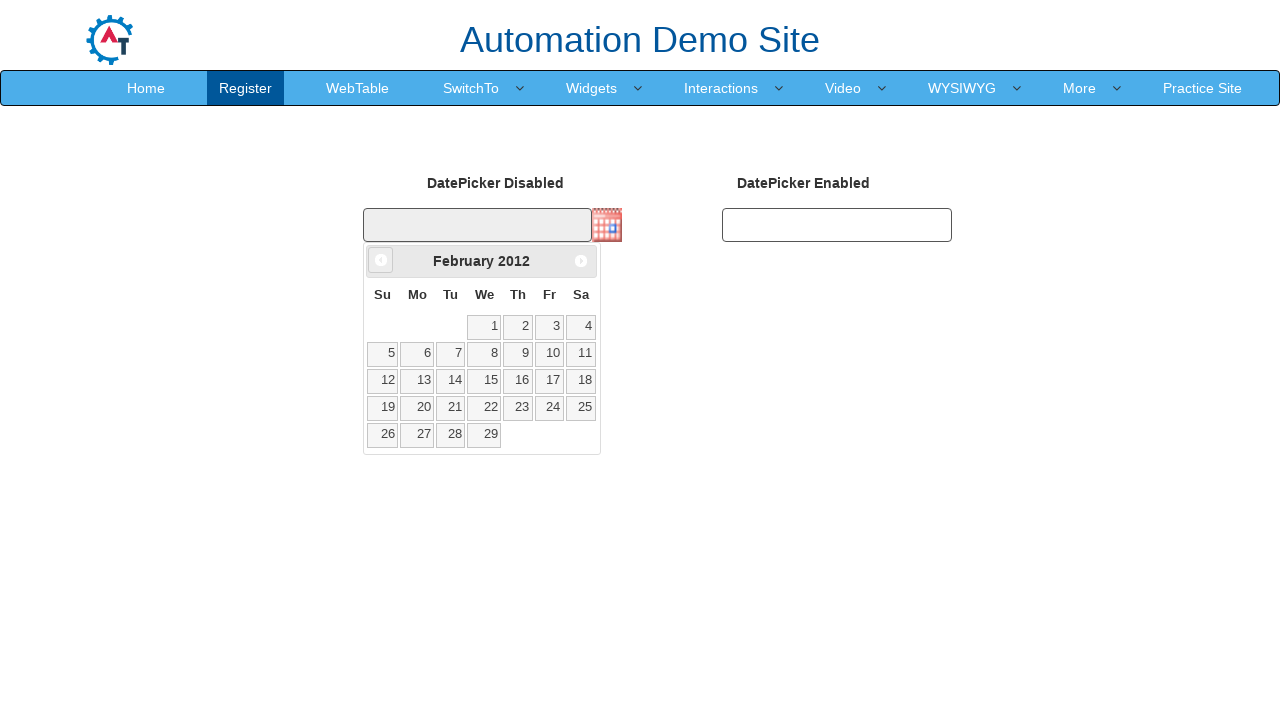

Retrieved current month from date picker
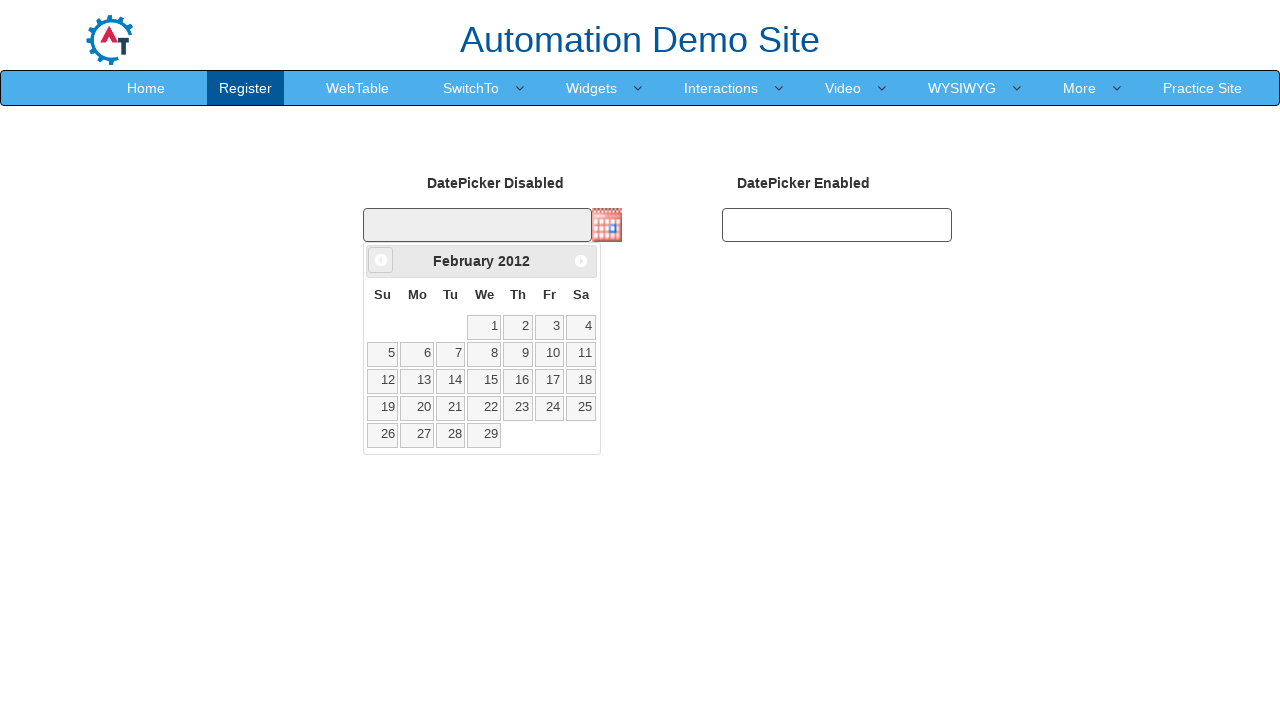

Retrieved current year from date picker: 2012
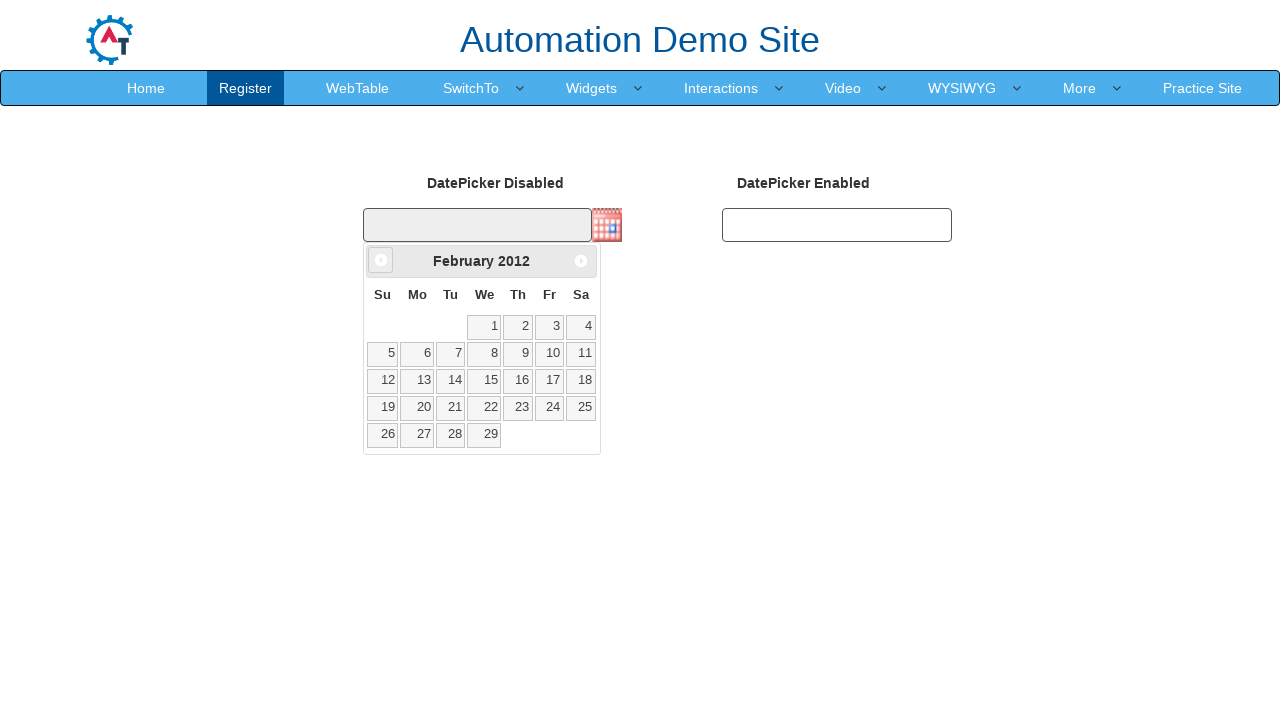

Clicked Previous button to navigate back from February 2012 at (381, 260) on xpath=//span[text()='Prev']
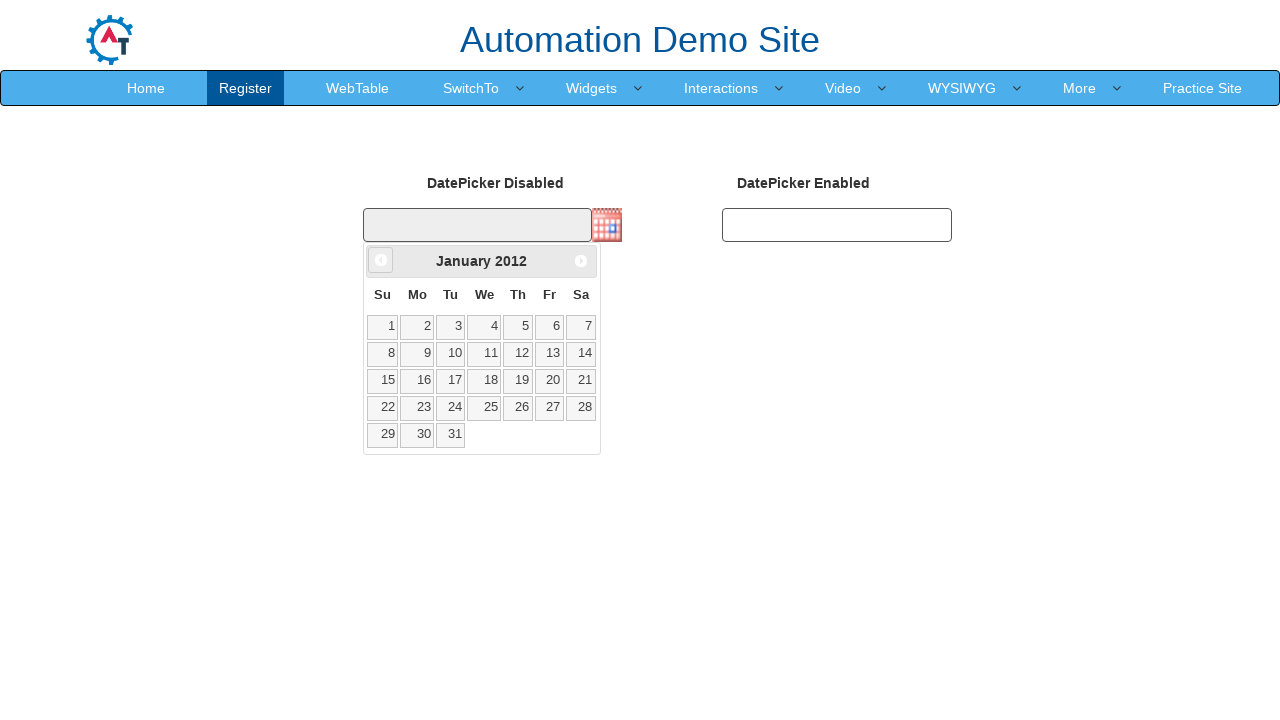

Retrieved current month from date picker
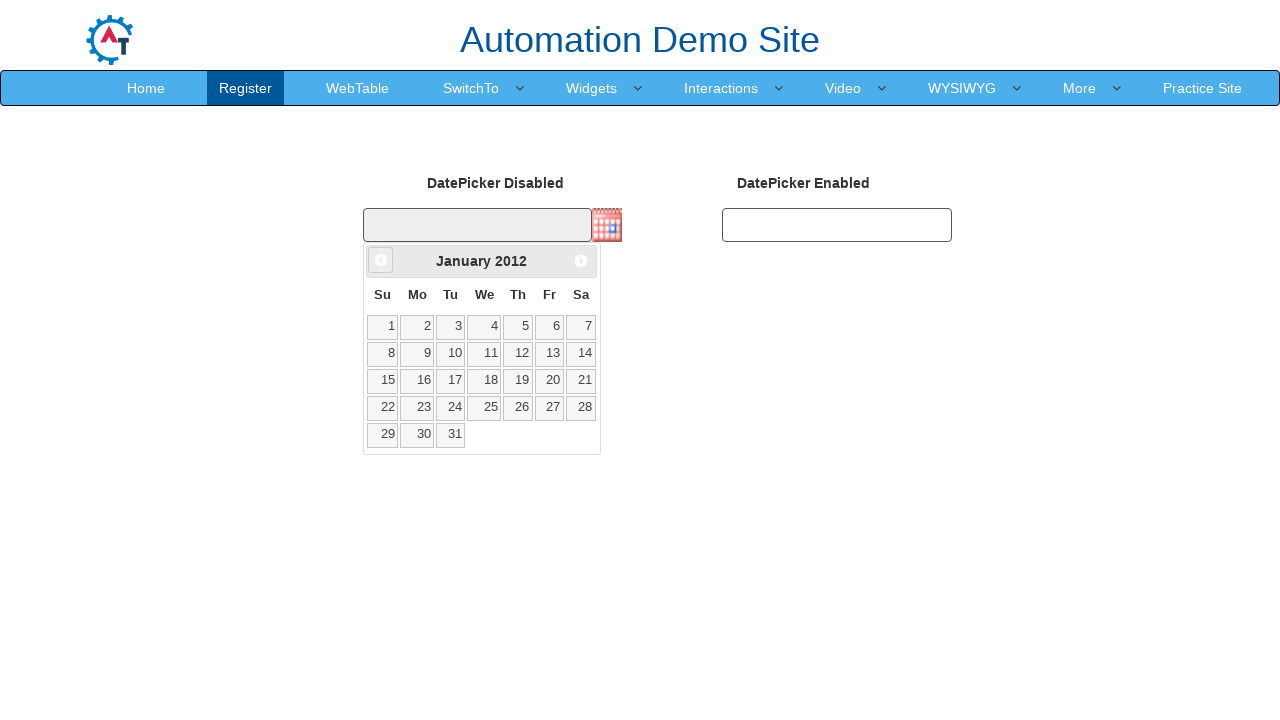

Retrieved current year from date picker: 2012
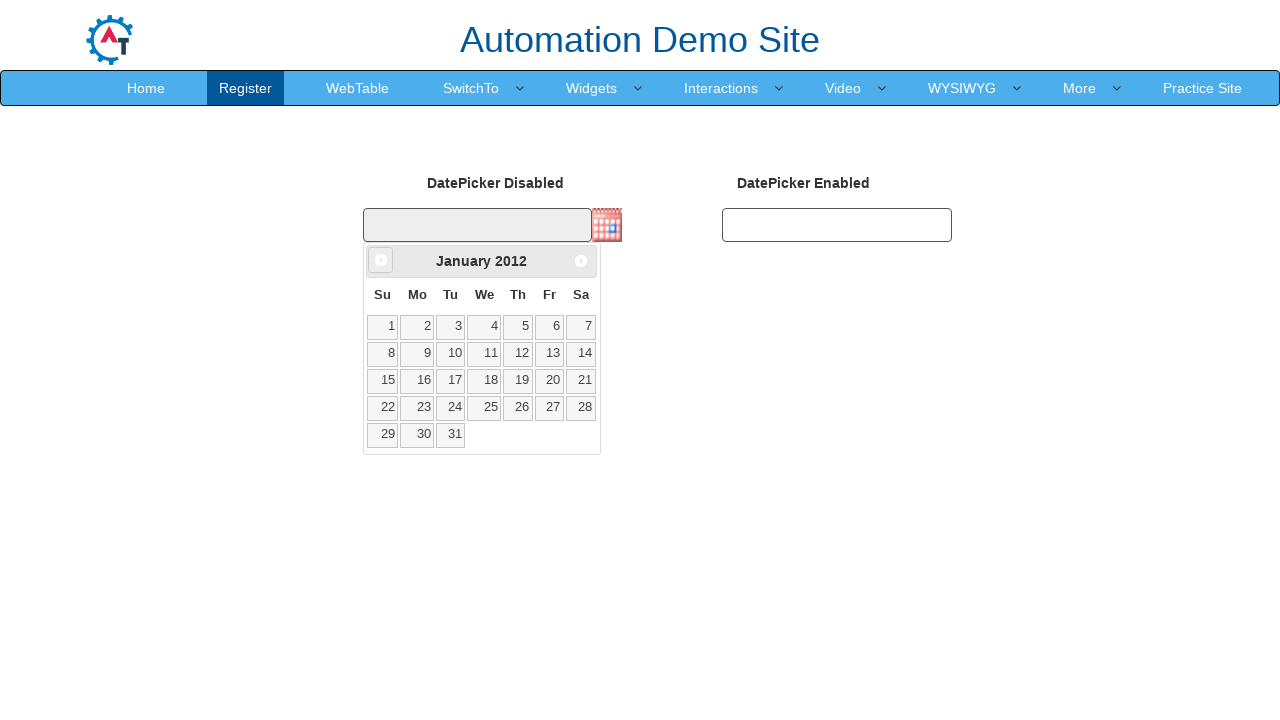

Clicked Previous button to navigate back from January 2012 at (381, 260) on xpath=//span[text()='Prev']
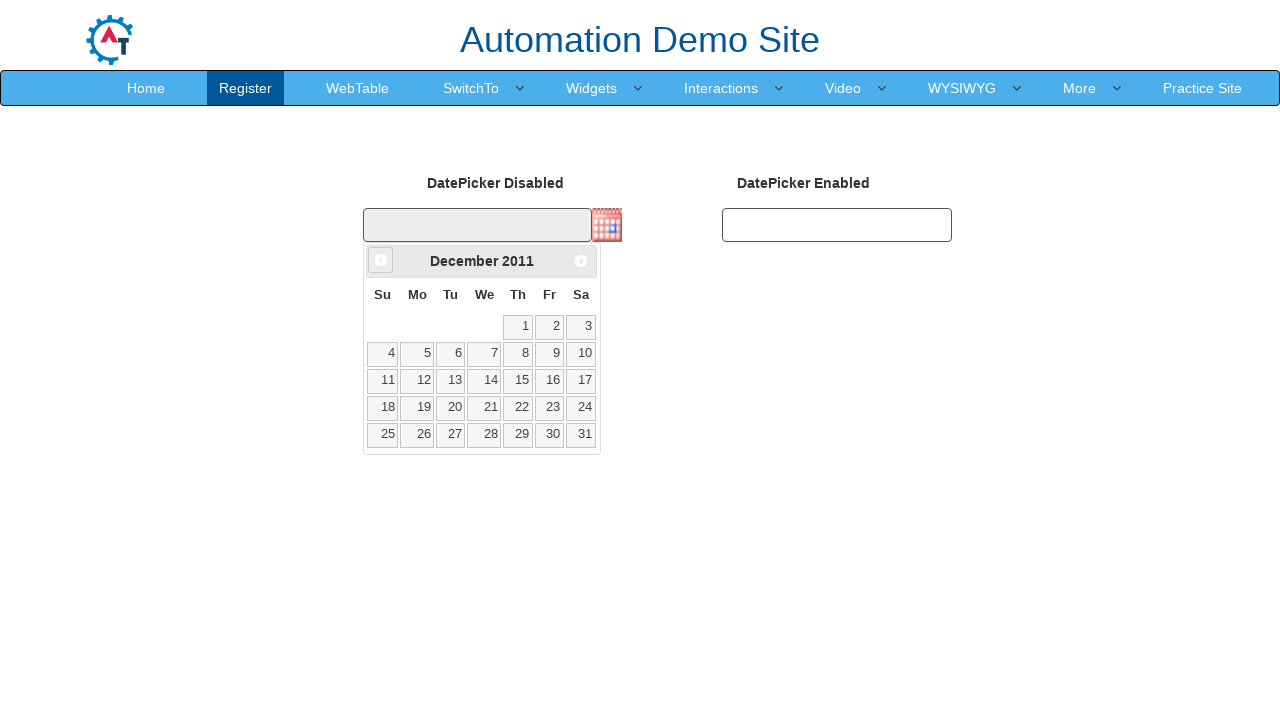

Retrieved current month from date picker
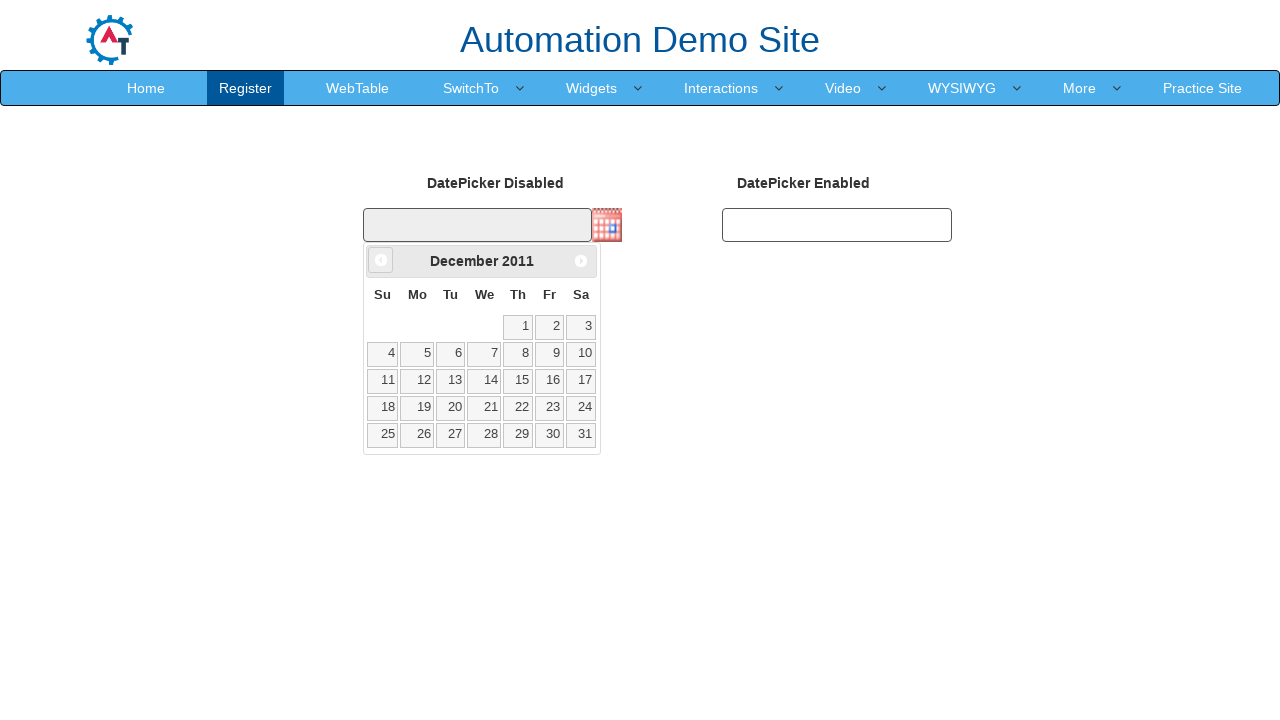

Retrieved current year from date picker: 2011
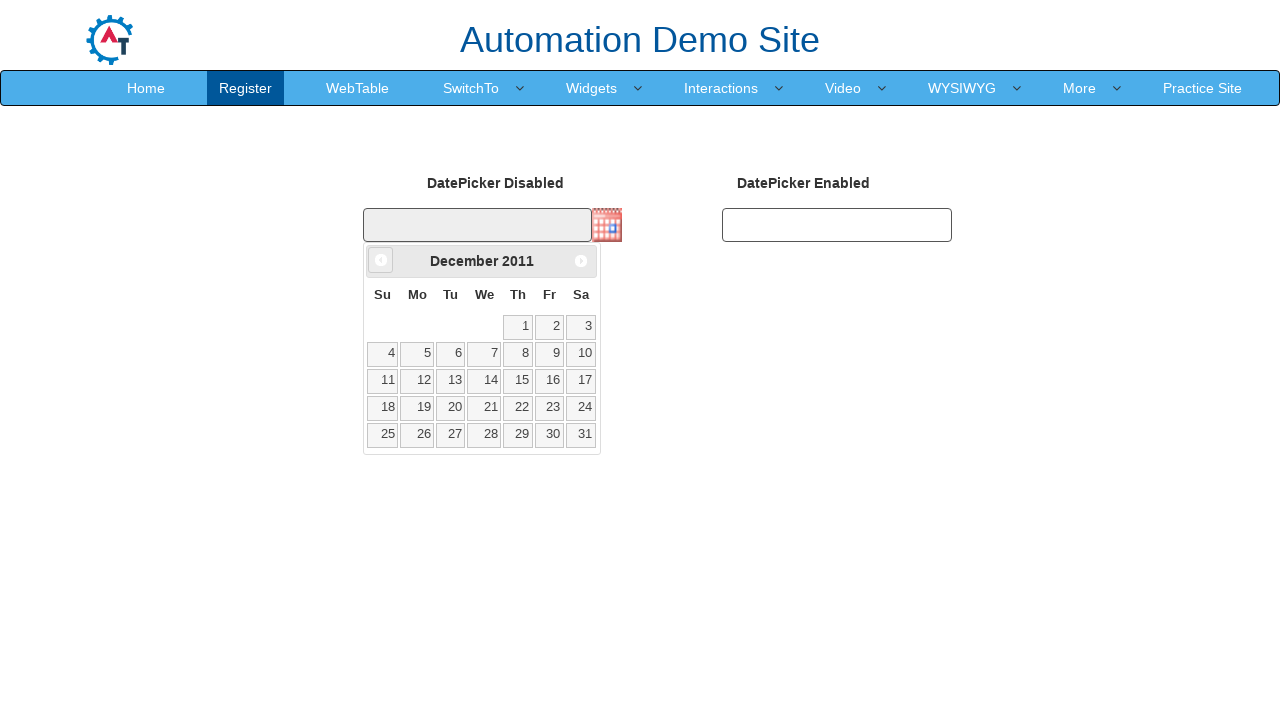

Clicked Previous button to navigate back from December 2011 at (381, 260) on xpath=//span[text()='Prev']
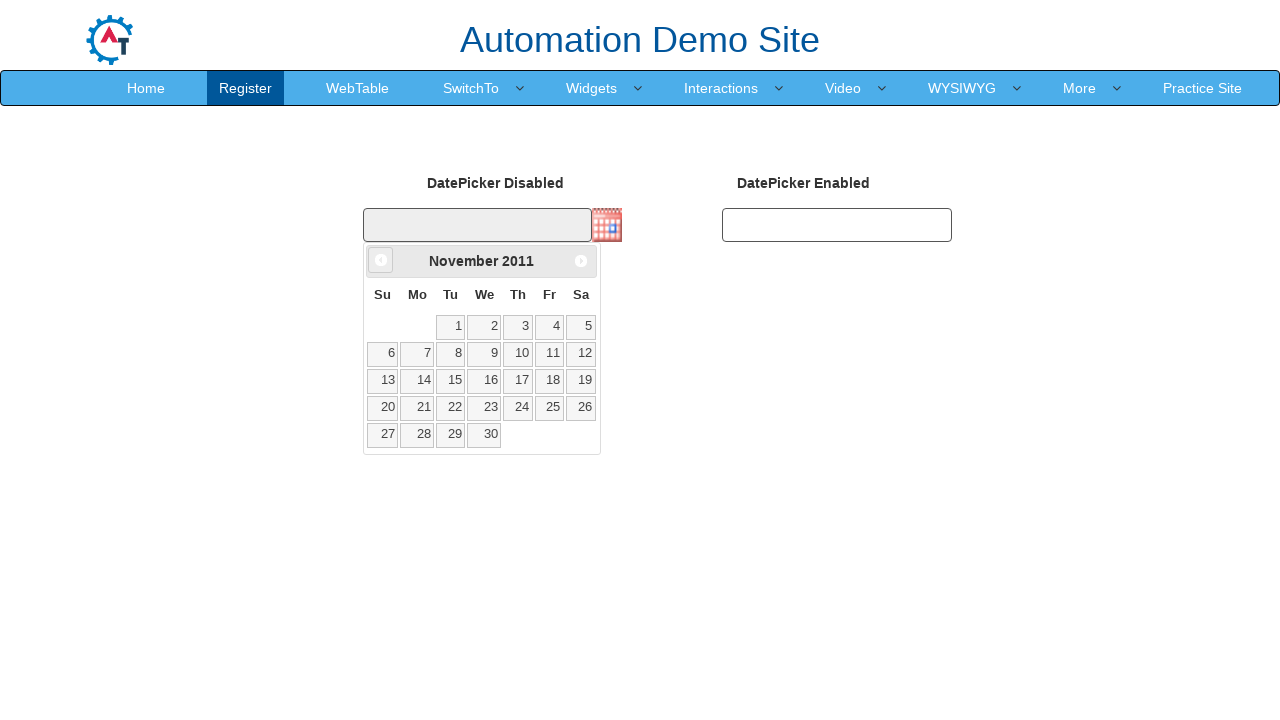

Retrieved current month from date picker
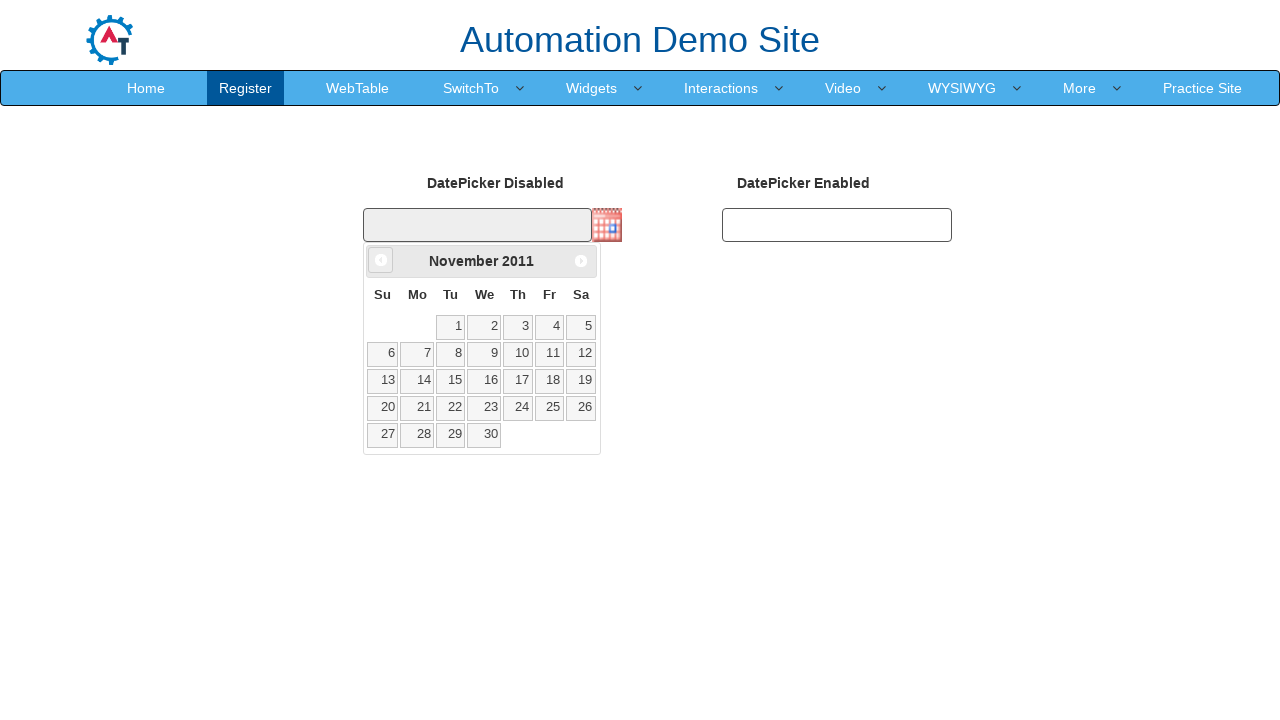

Retrieved current year from date picker: 2011
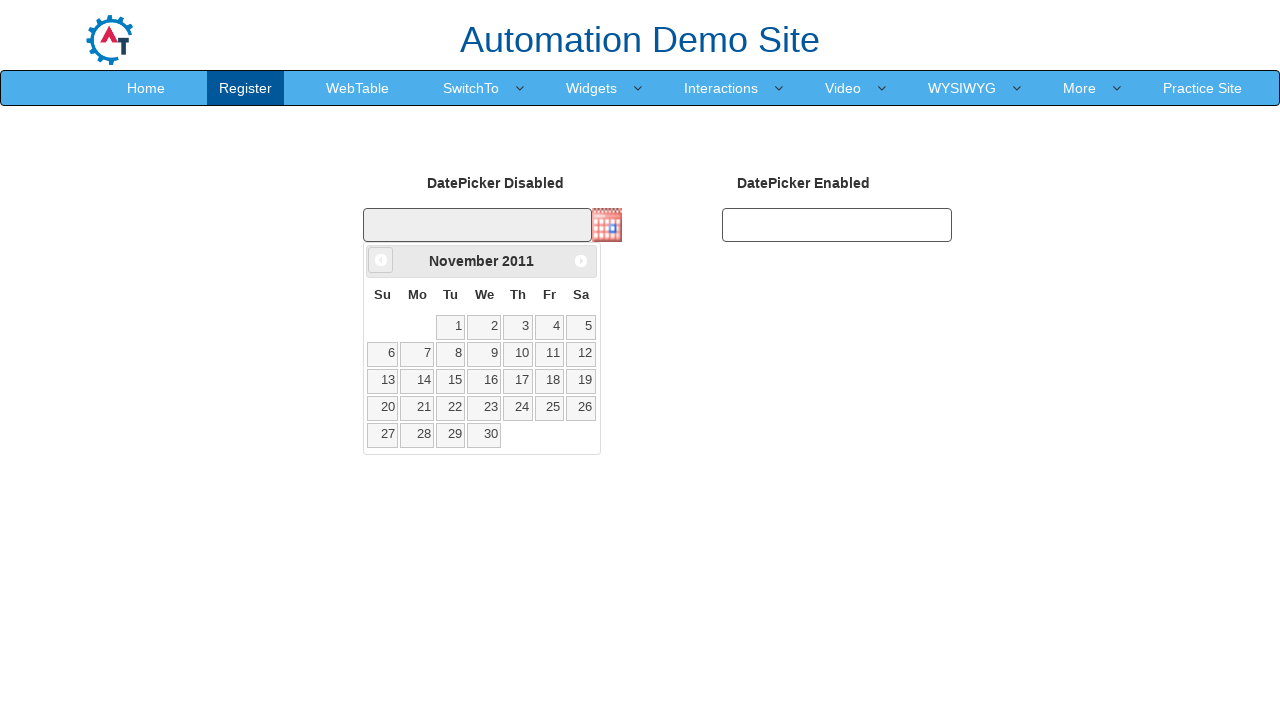

Clicked Previous button to navigate back from November 2011 at (381, 260) on xpath=//span[text()='Prev']
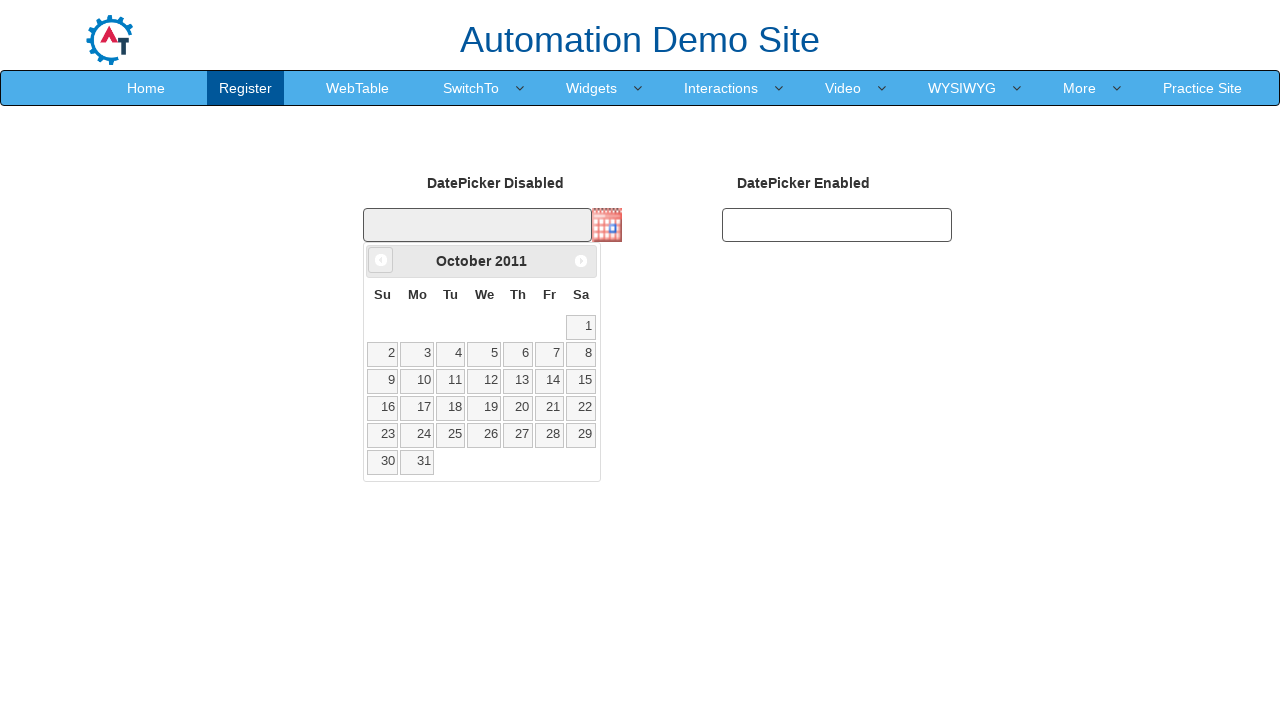

Retrieved current month from date picker
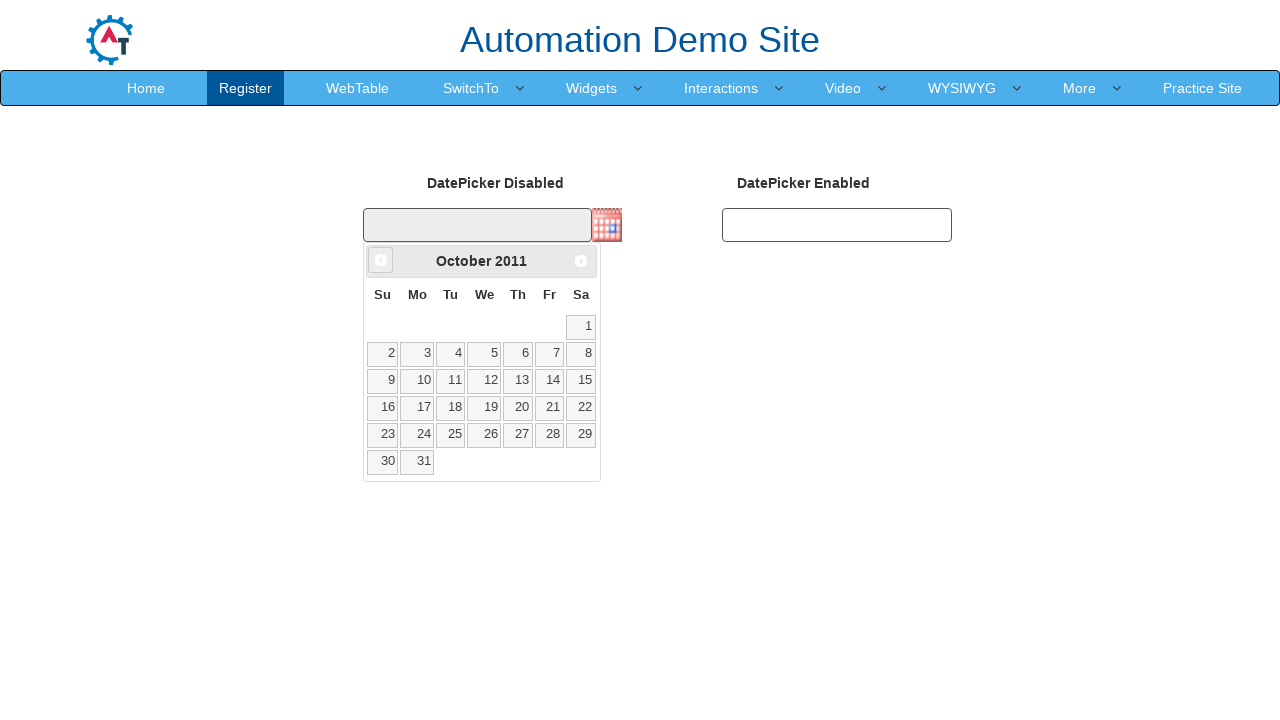

Retrieved current year from date picker: 2011
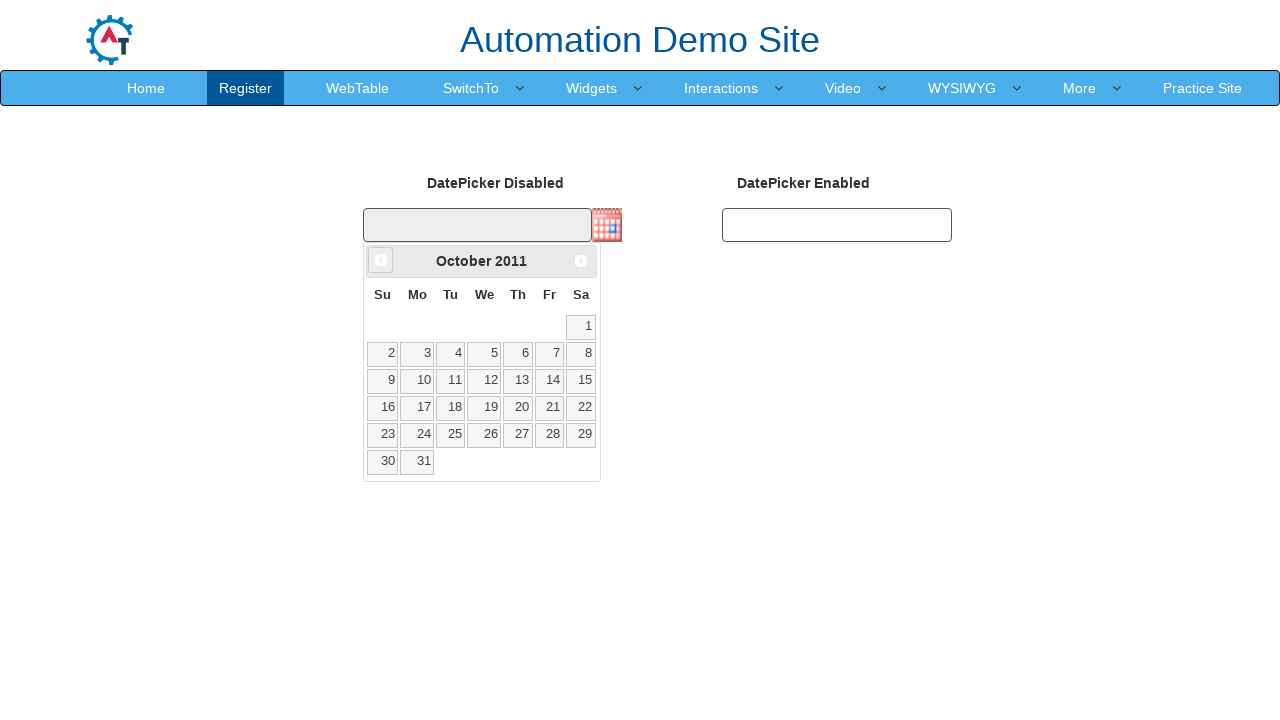

Clicked Previous button to navigate back from October 2011 at (381, 260) on xpath=//span[text()='Prev']
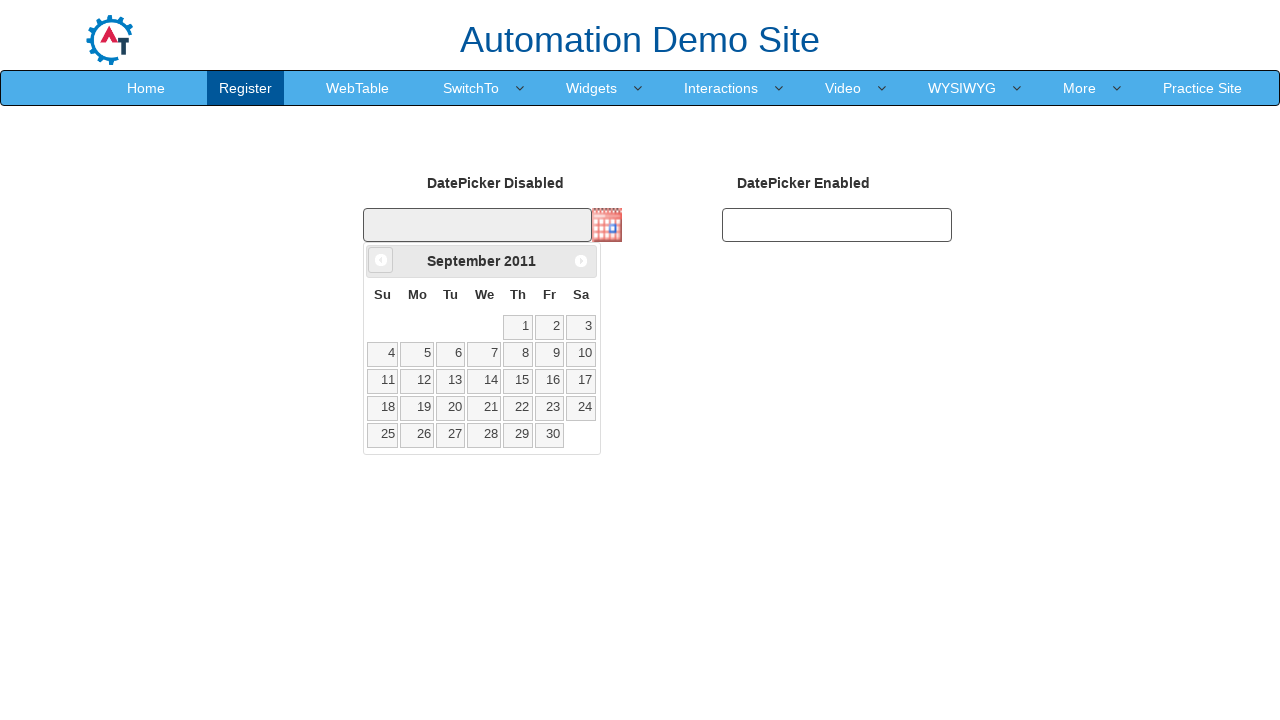

Retrieved current month from date picker
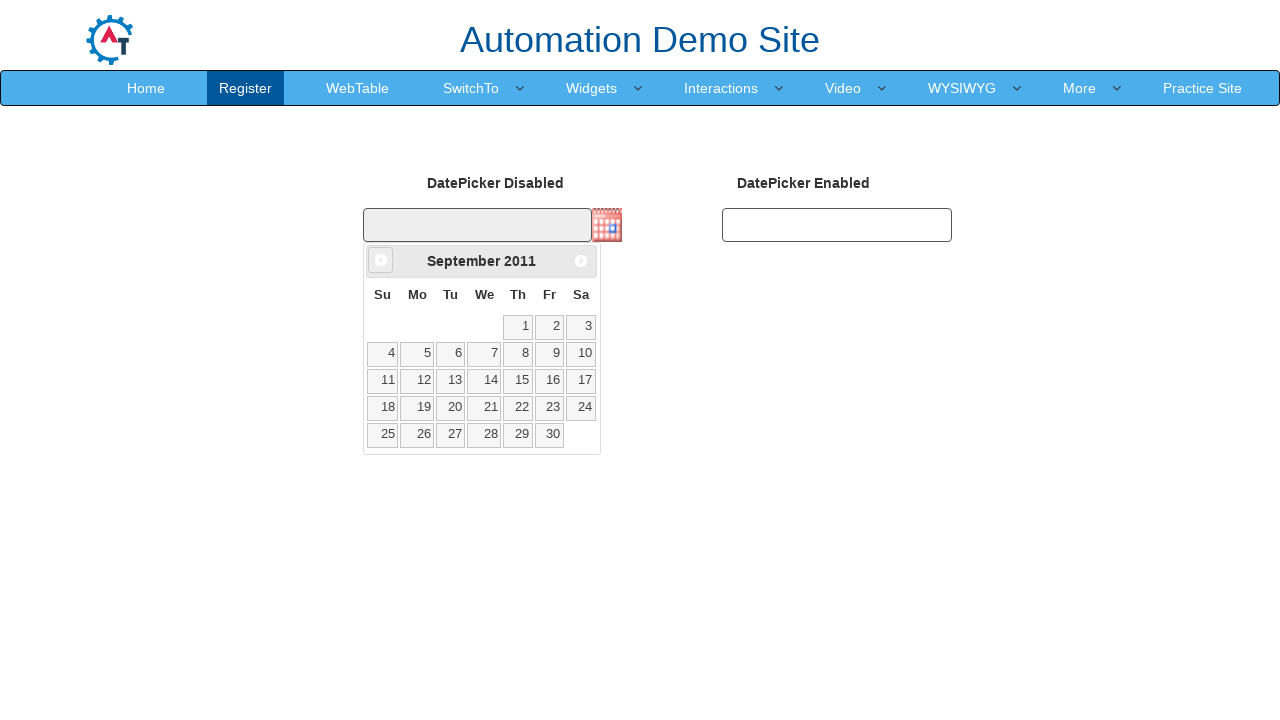

Retrieved current year from date picker: 2011
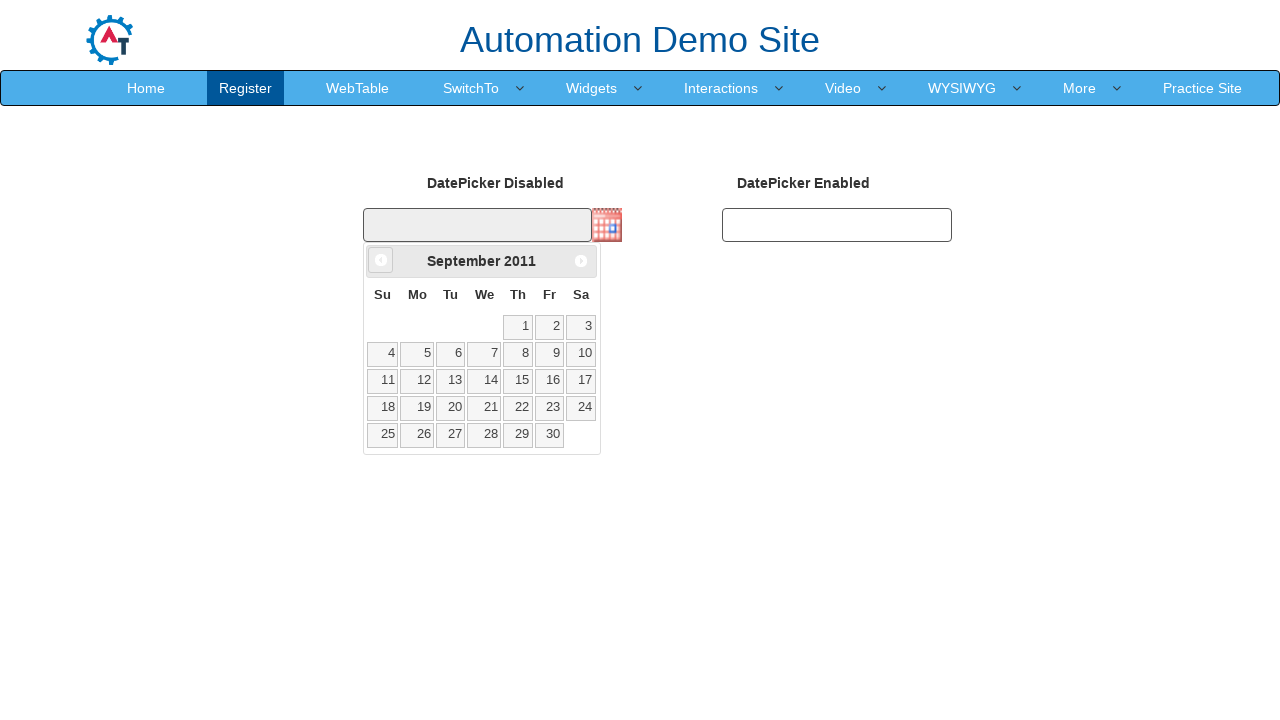

Clicked Previous button to navigate back from September 2011 at (381, 260) on xpath=//span[text()='Prev']
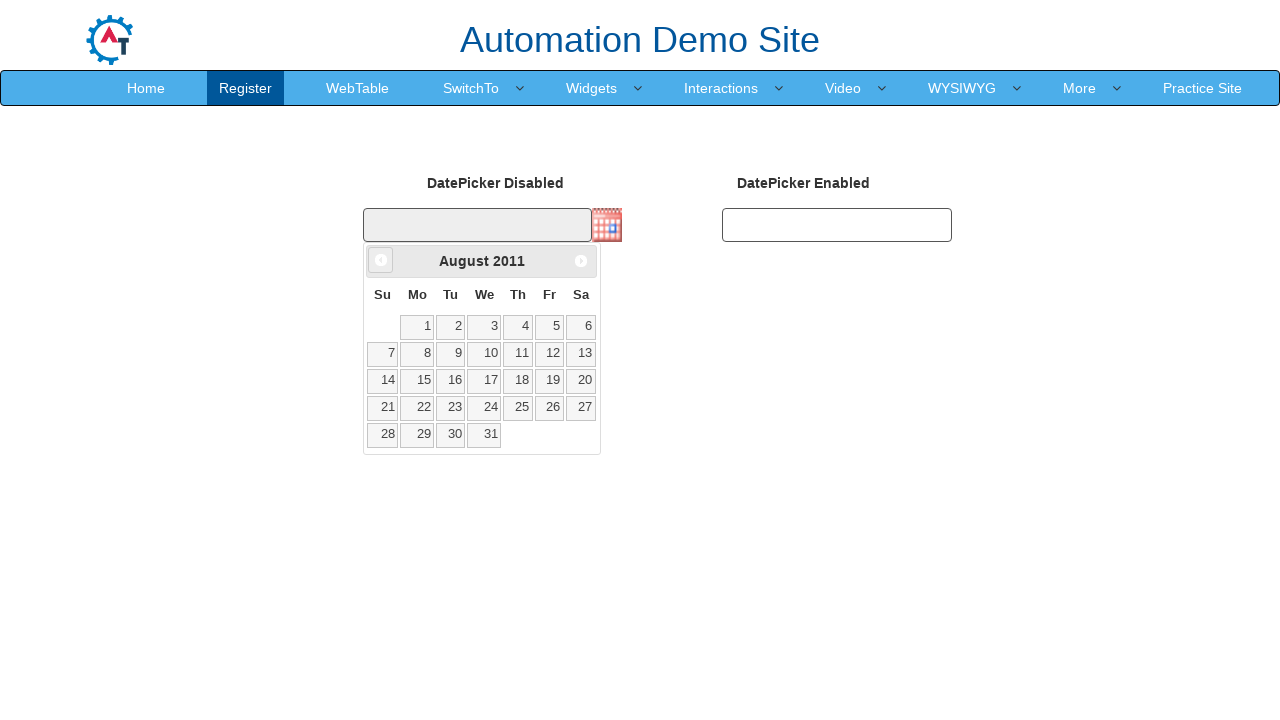

Retrieved current month from date picker
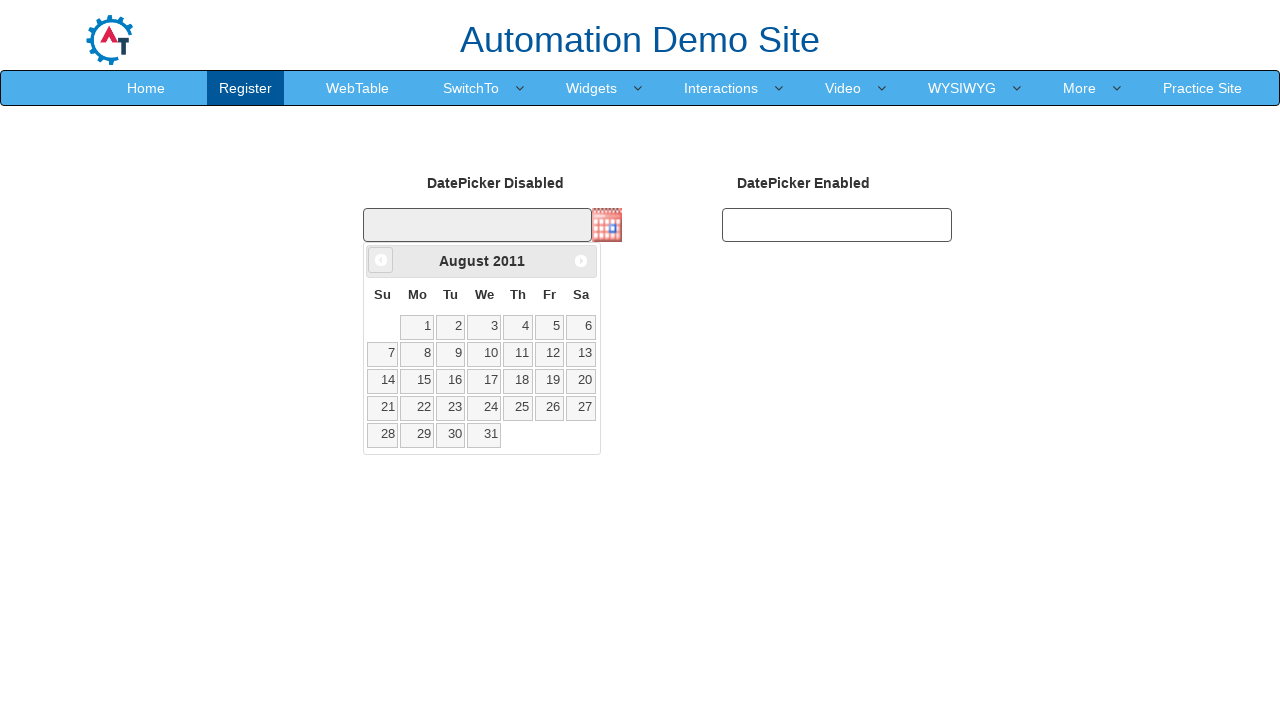

Retrieved current year from date picker: 2011
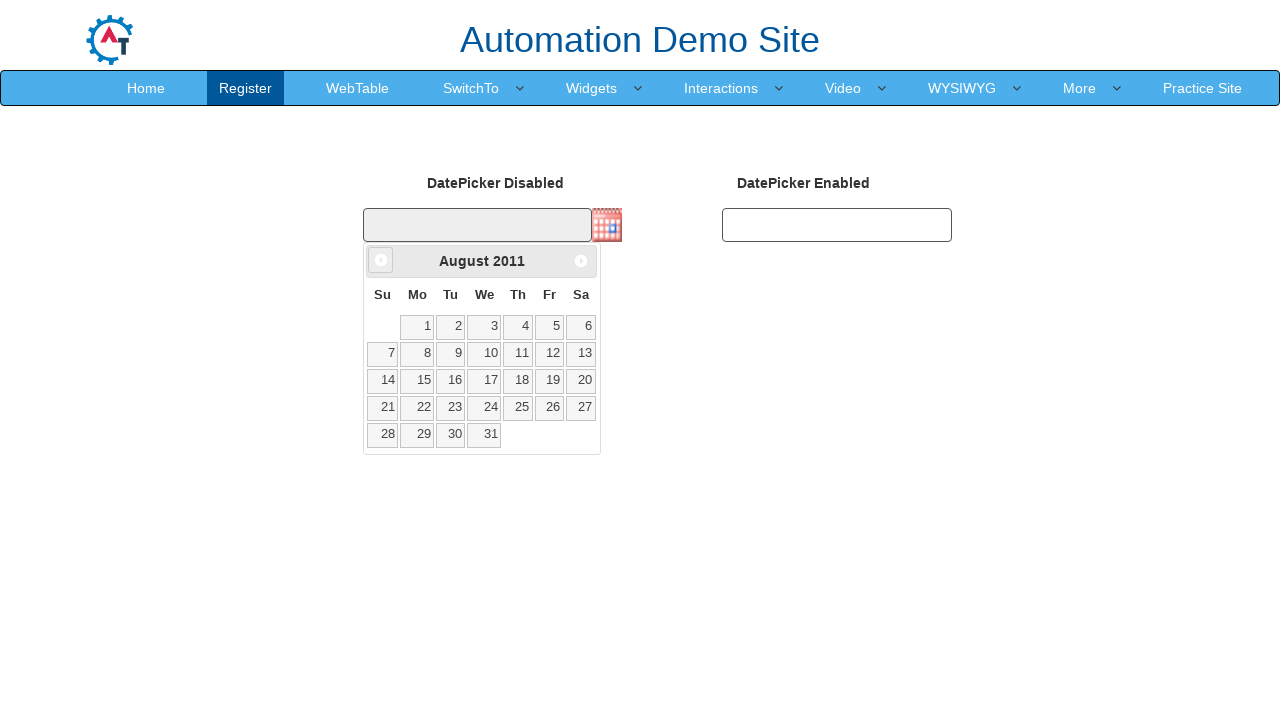

Clicked Previous button to navigate back from August 2011 at (381, 260) on xpath=//span[text()='Prev']
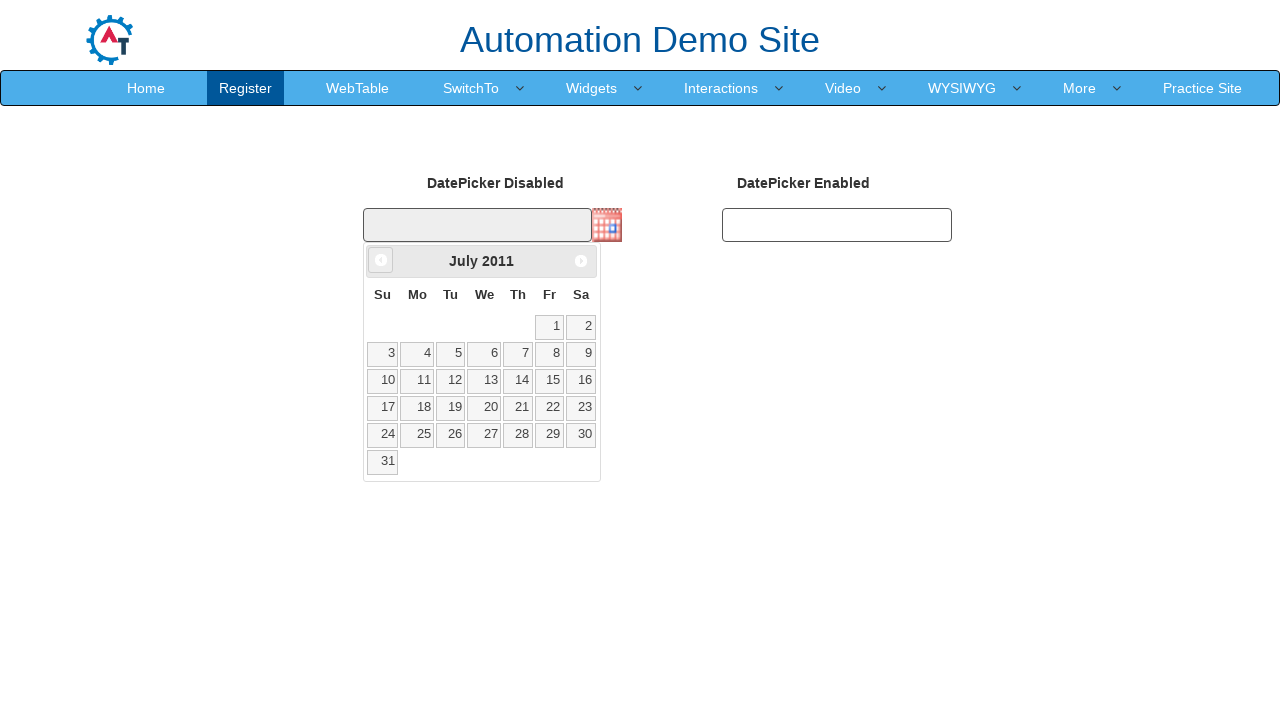

Retrieved current month from date picker
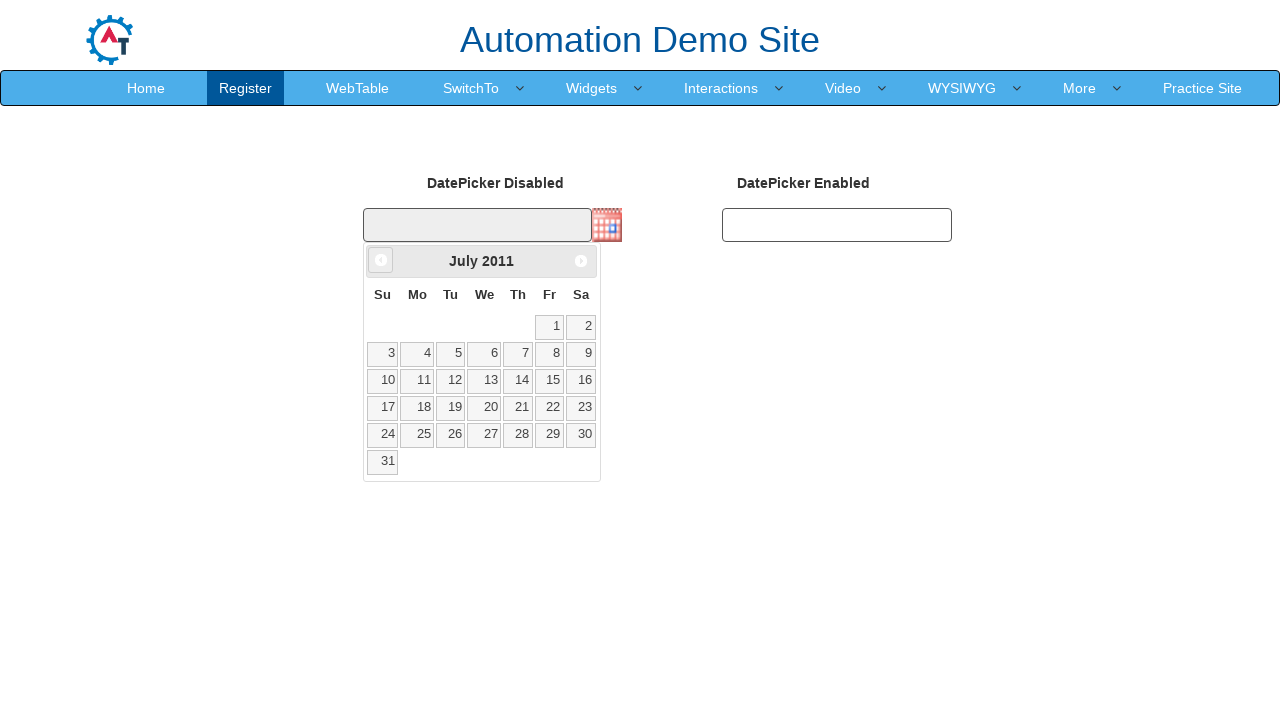

Retrieved current year from date picker: 2011
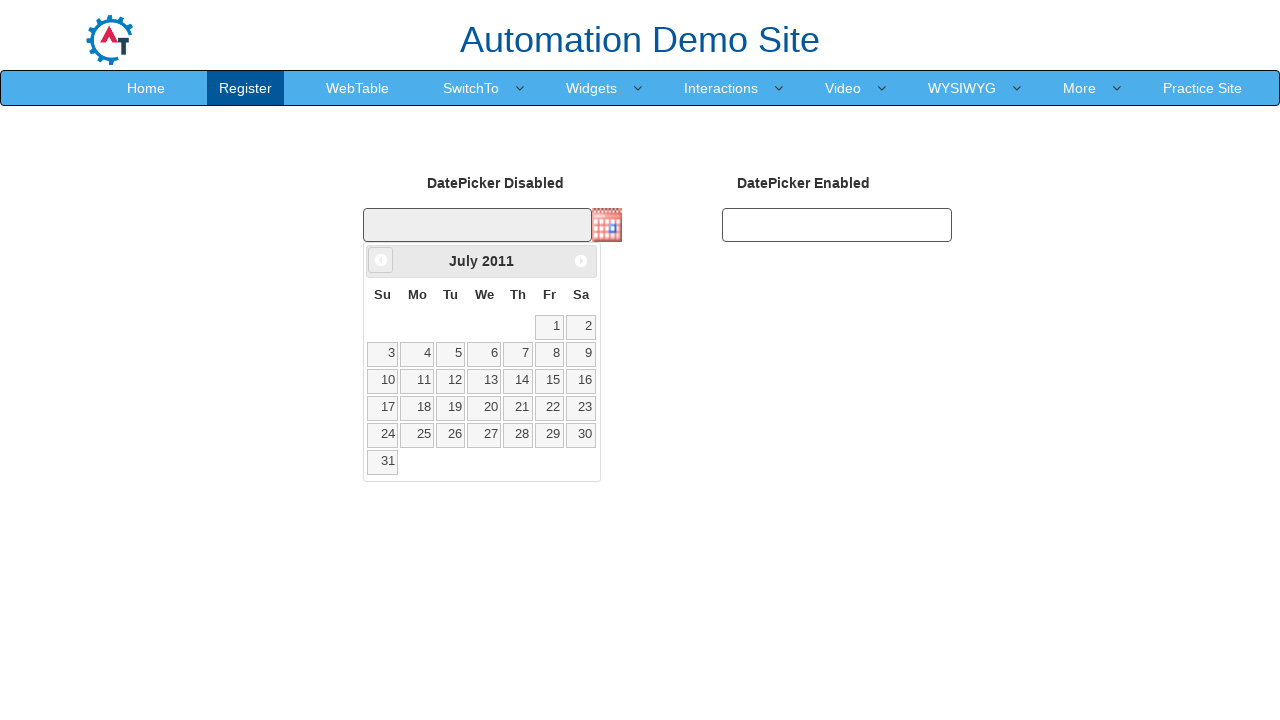

Clicked Previous button to navigate back from July 2011 at (381, 260) on xpath=//span[text()='Prev']
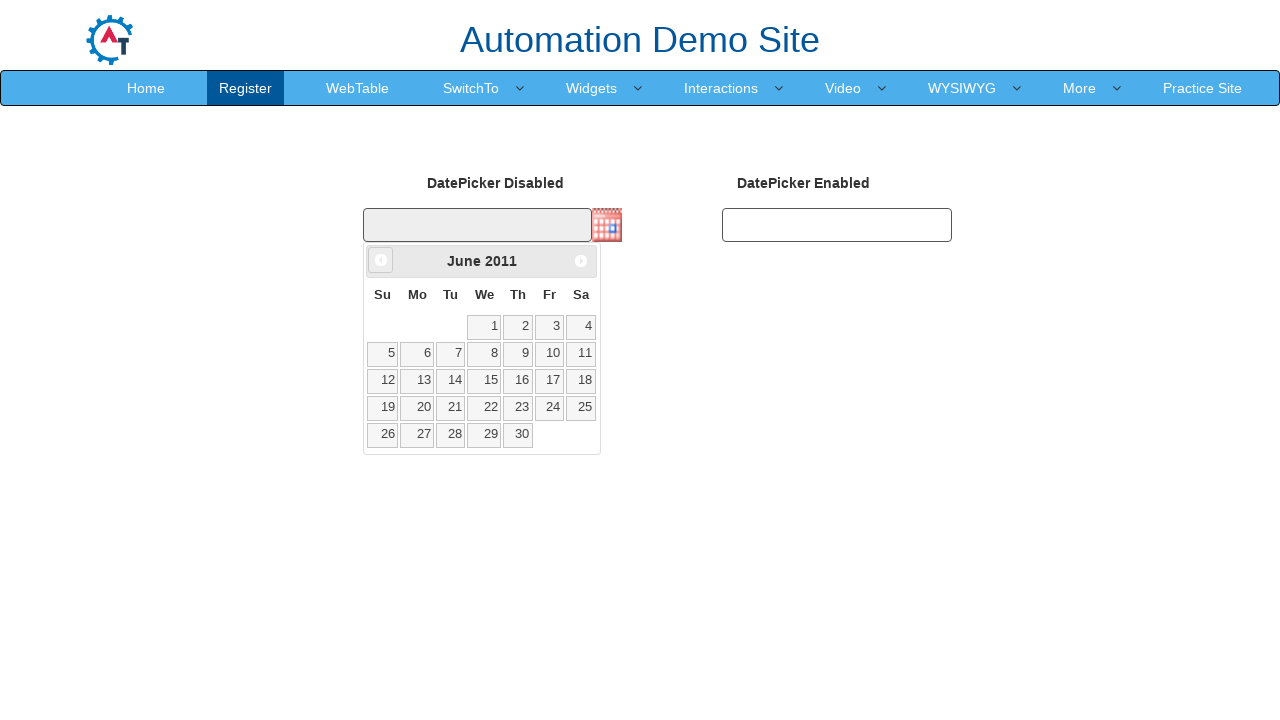

Retrieved current month from date picker
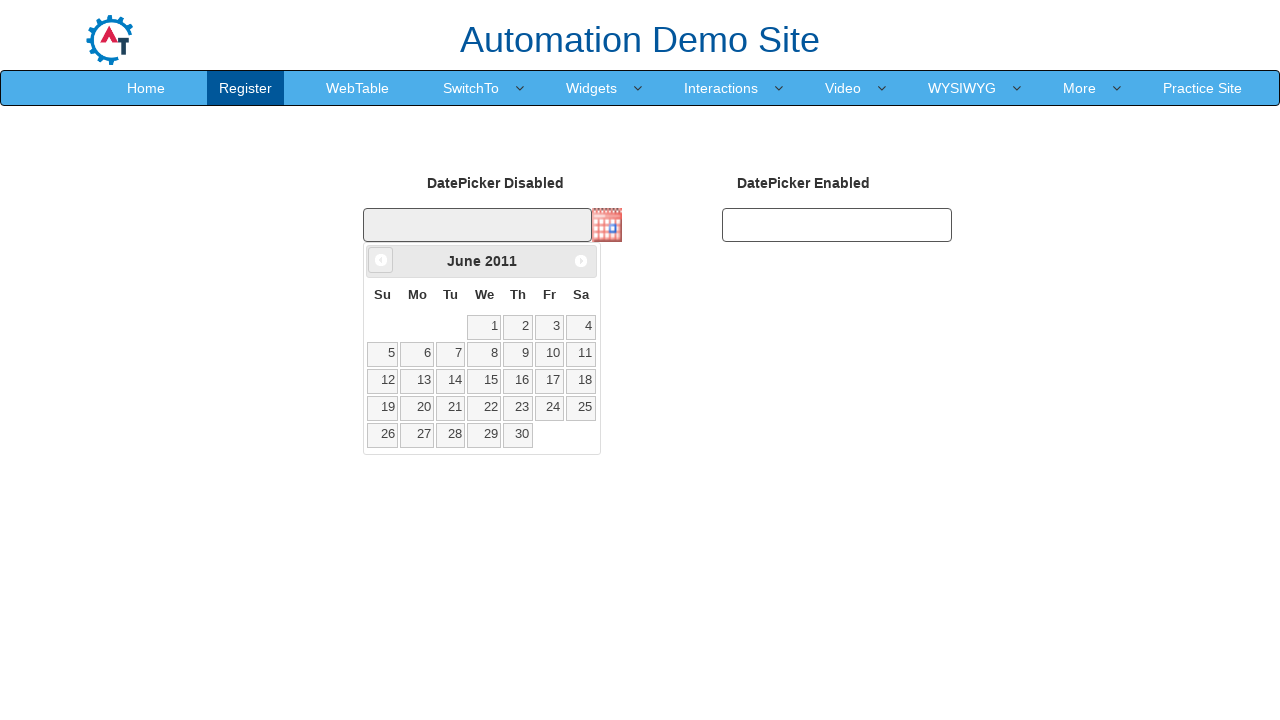

Retrieved current year from date picker: 2011
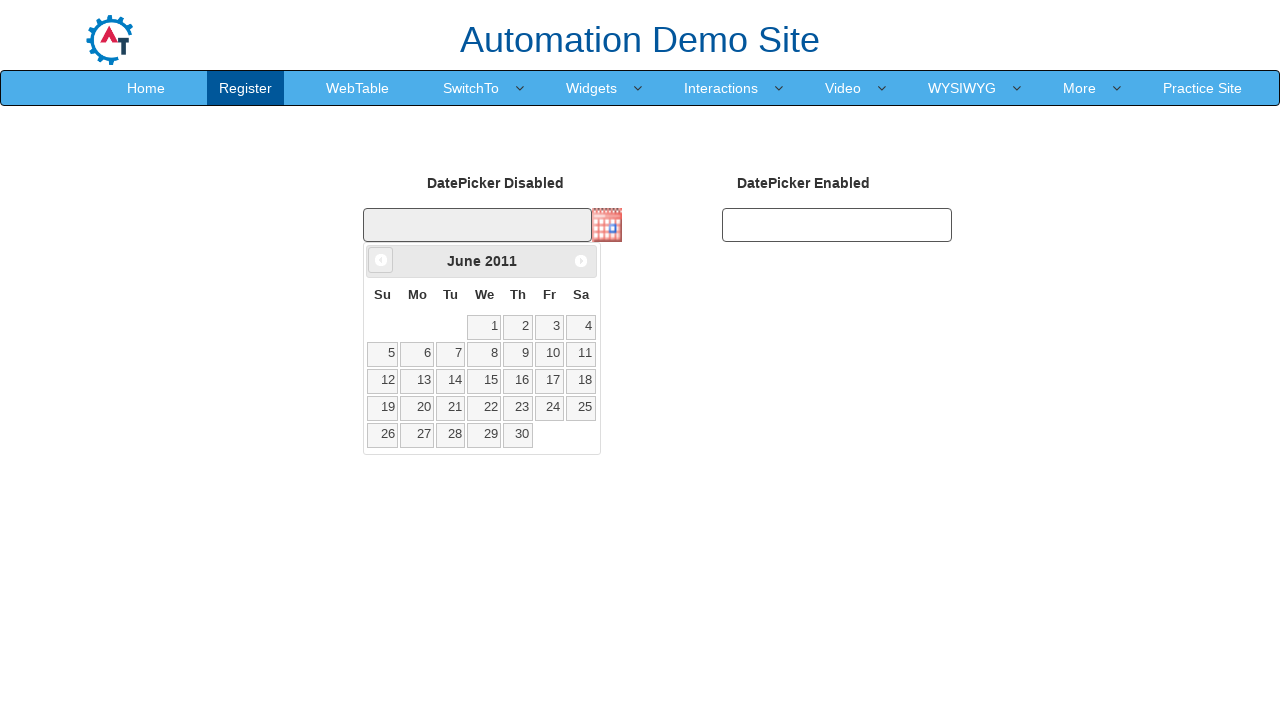

Clicked Previous button to navigate back from June 2011 at (381, 260) on xpath=//span[text()='Prev']
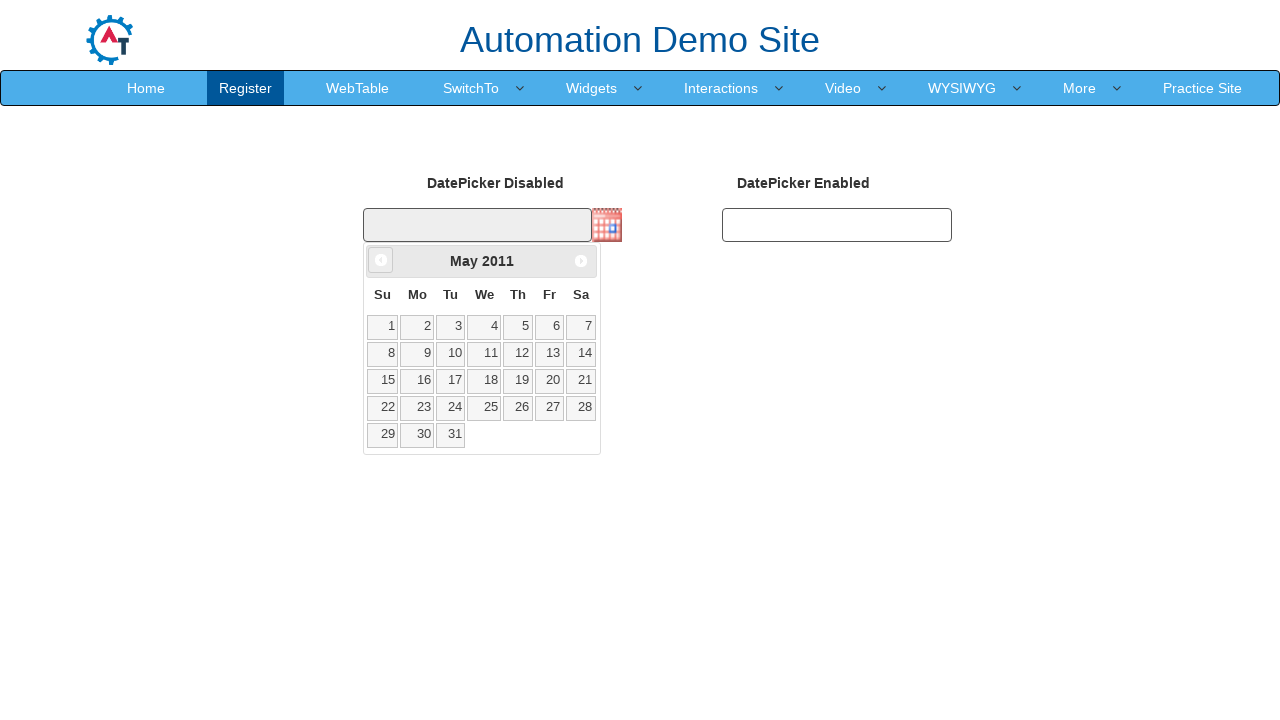

Retrieved current month from date picker
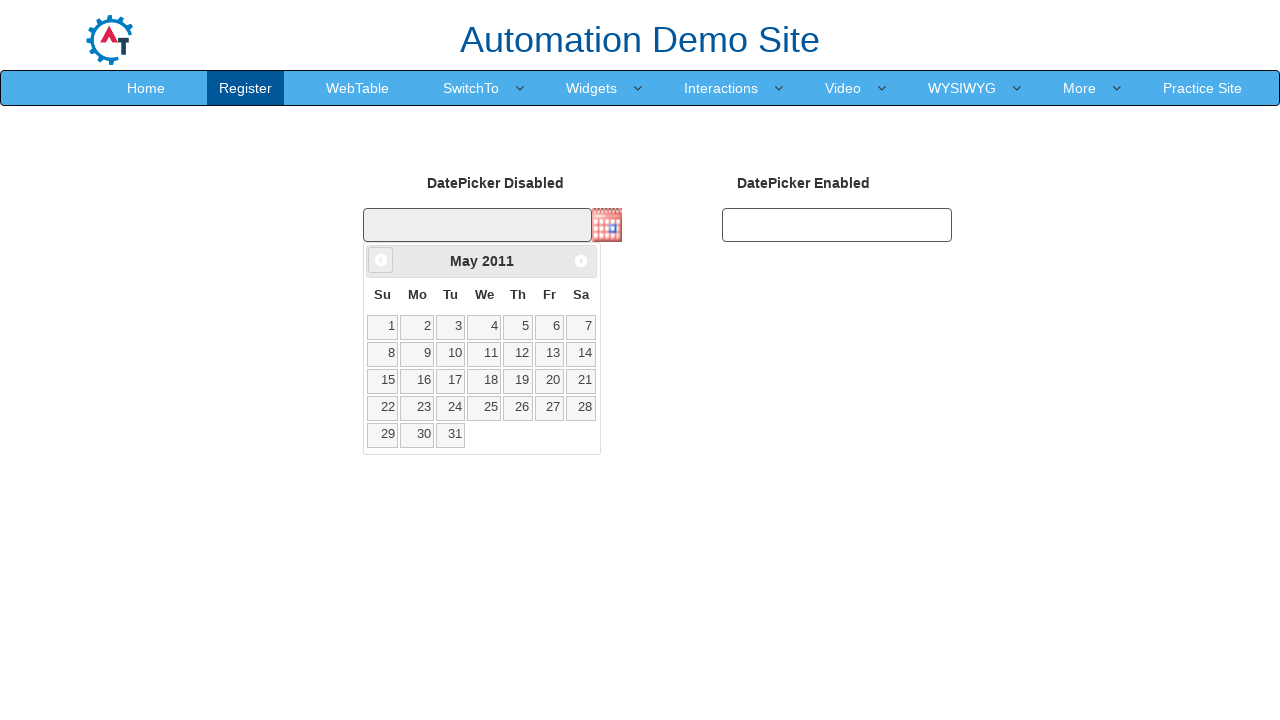

Retrieved current year from date picker: 2011
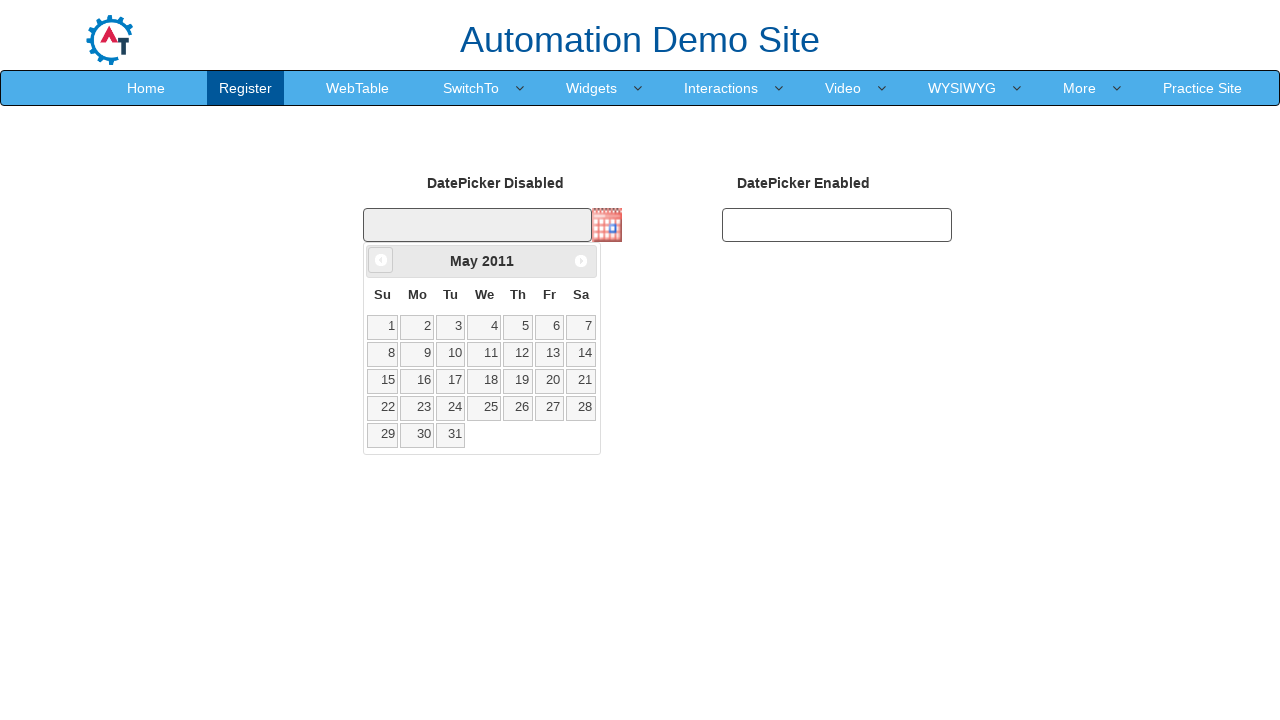

Clicked Previous button to navigate back from May 2011 at (381, 260) on xpath=//span[text()='Prev']
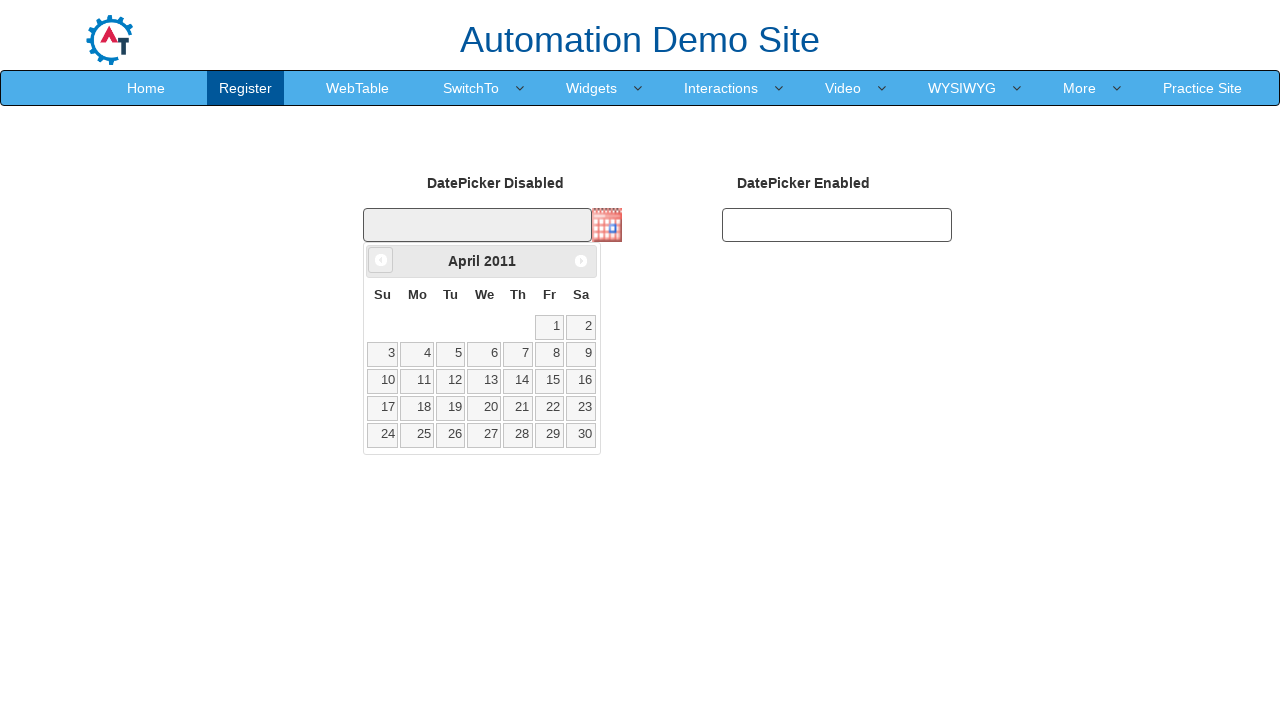

Retrieved current month from date picker
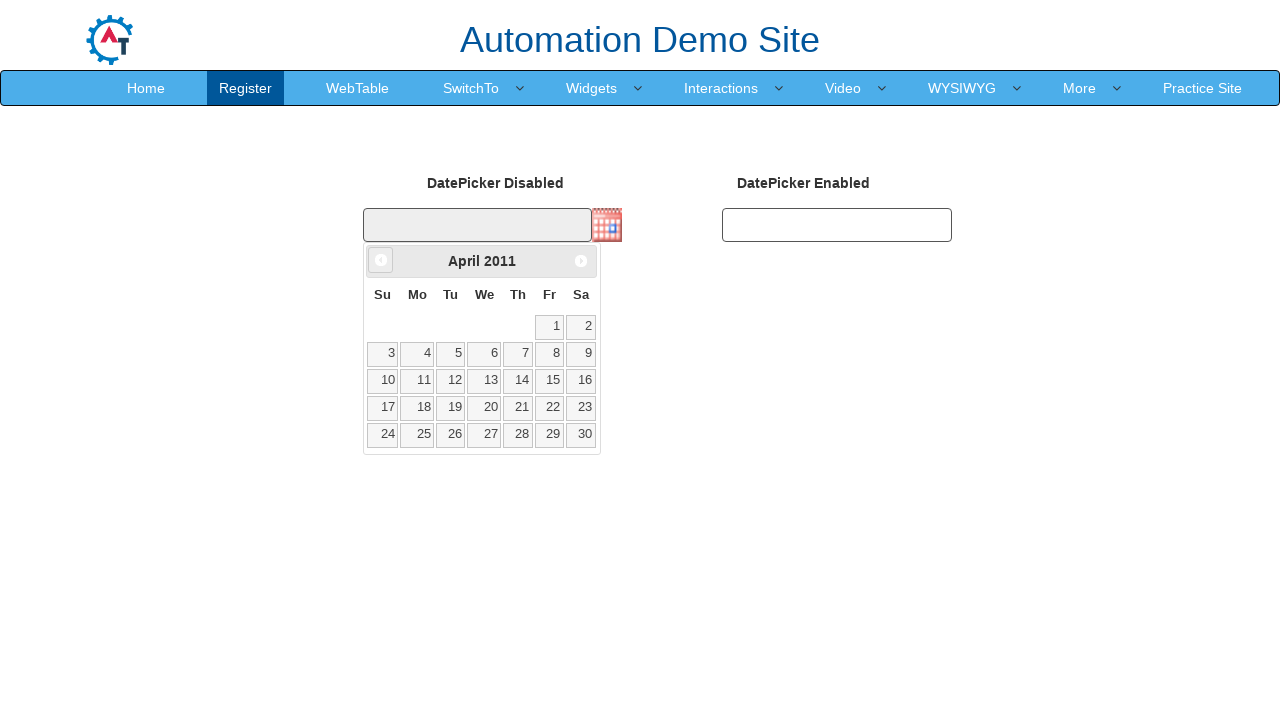

Retrieved current year from date picker: 2011
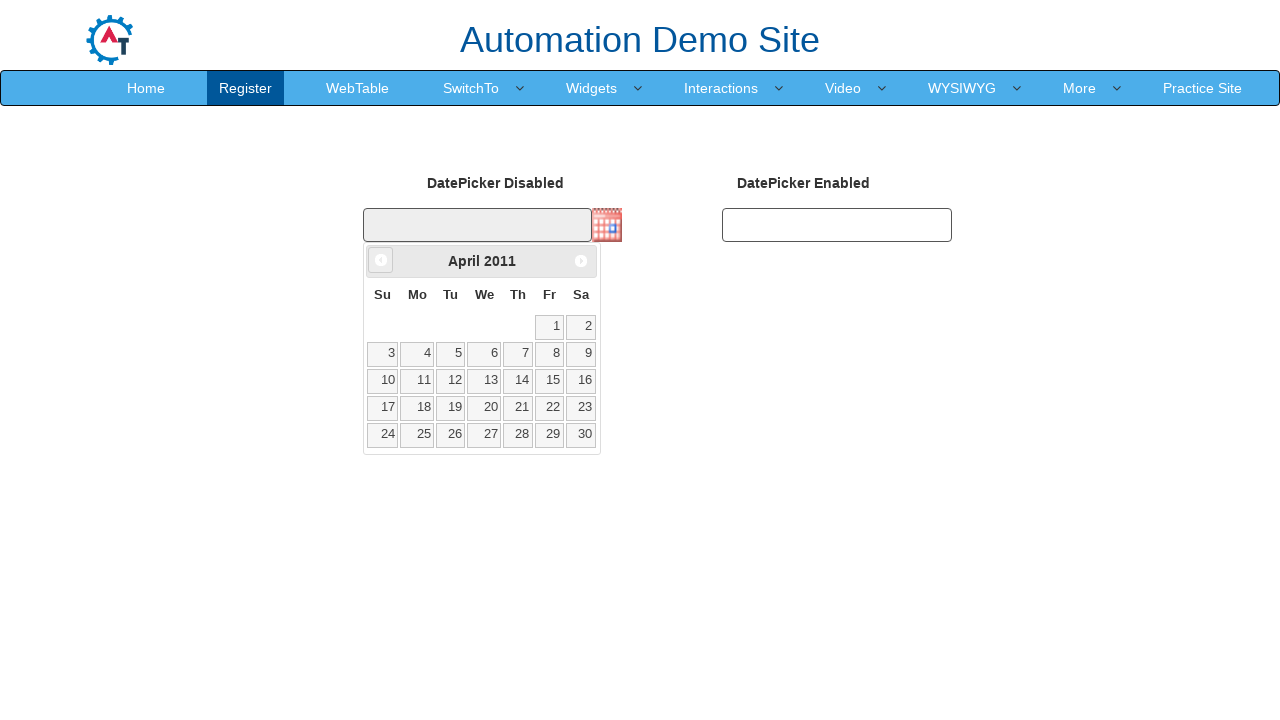

Clicked Previous button to navigate back from April 2011 at (381, 260) on xpath=//span[text()='Prev']
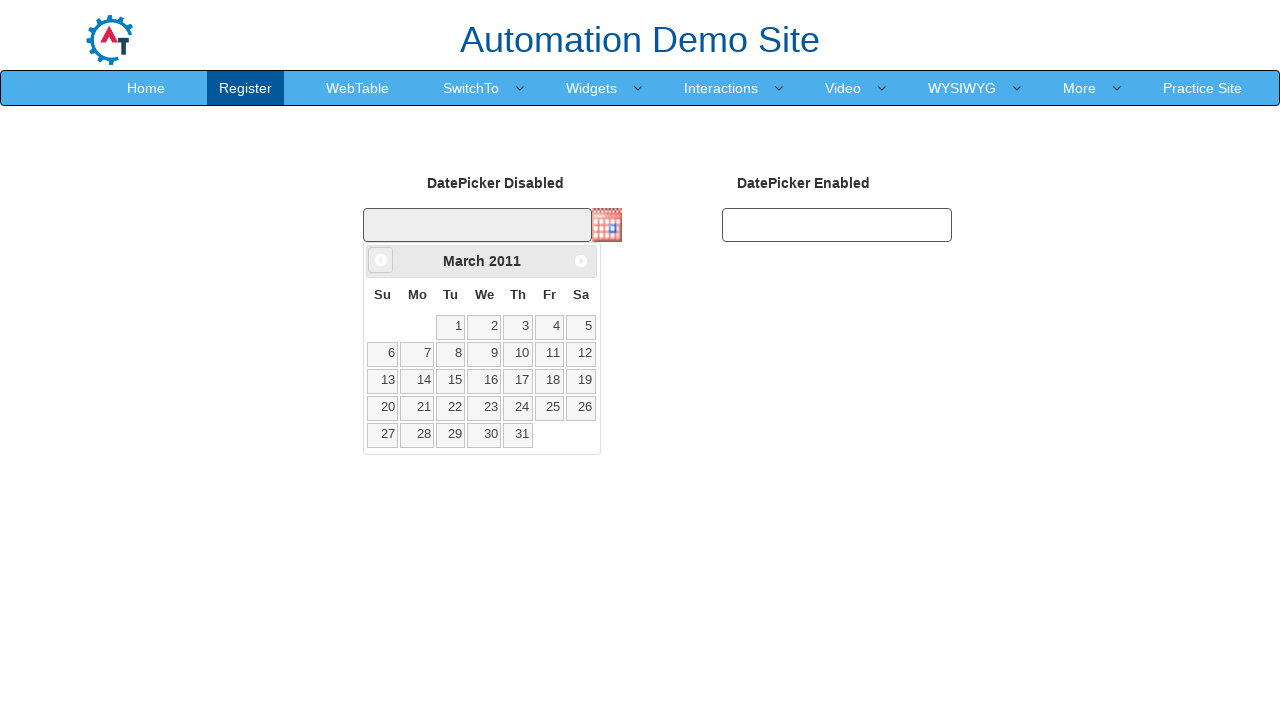

Retrieved current month from date picker
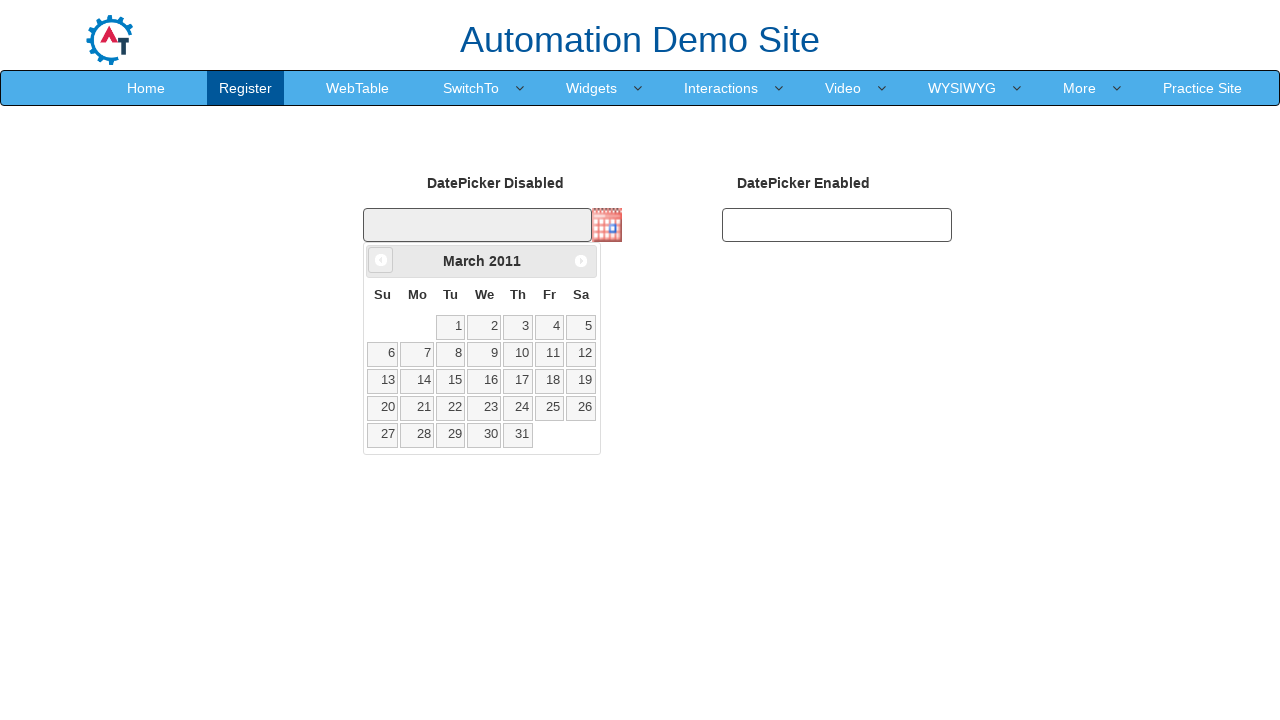

Retrieved current year from date picker: 2011
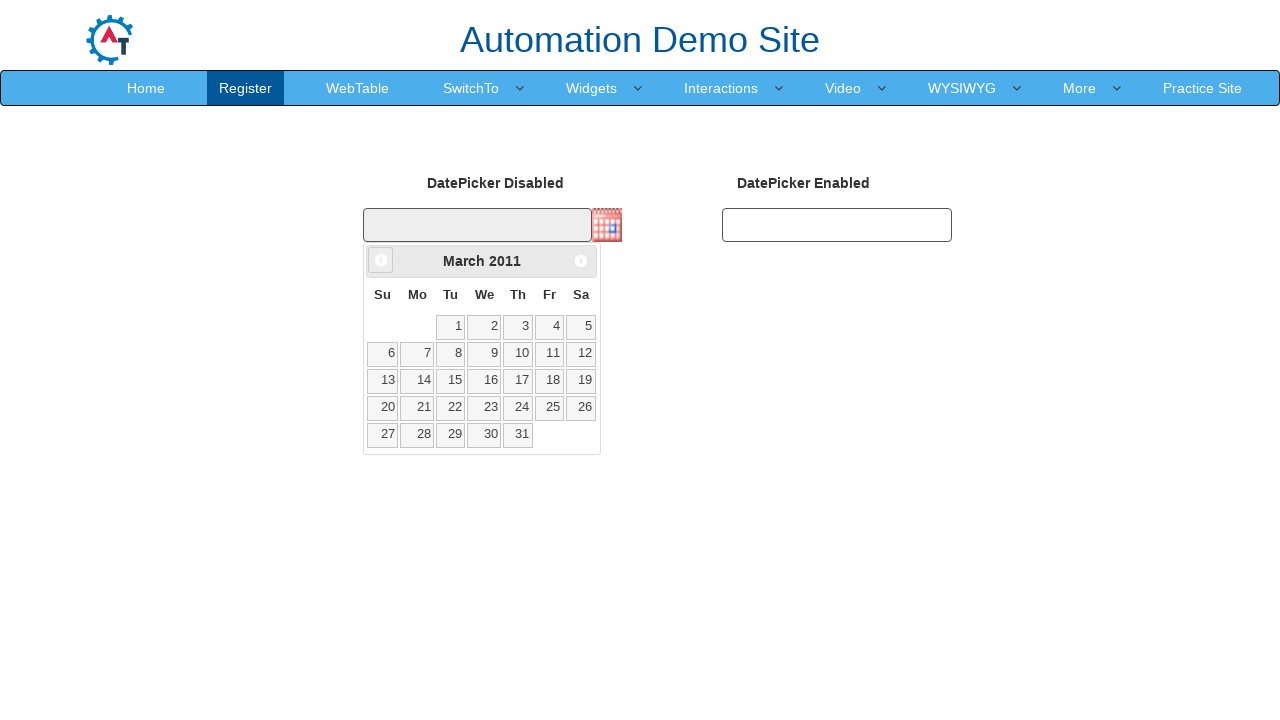

Clicked Previous button to navigate back from March 2011 at (381, 260) on xpath=//span[text()='Prev']
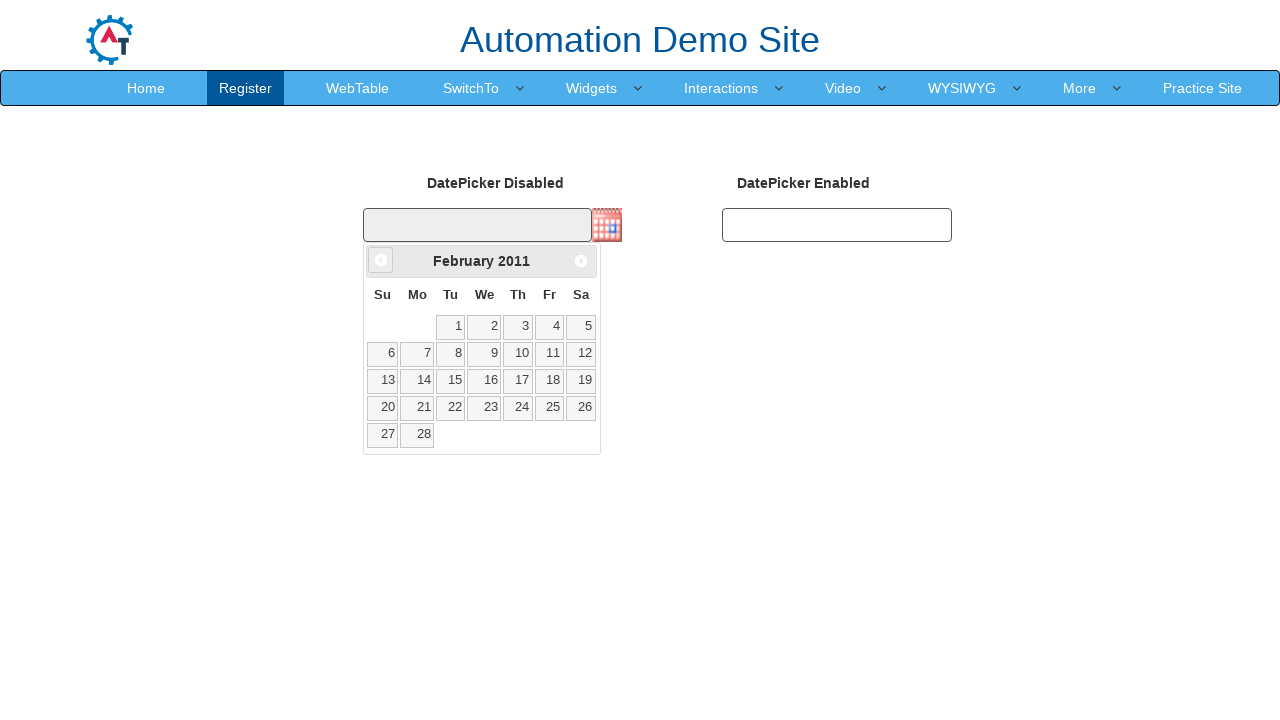

Retrieved current month from date picker
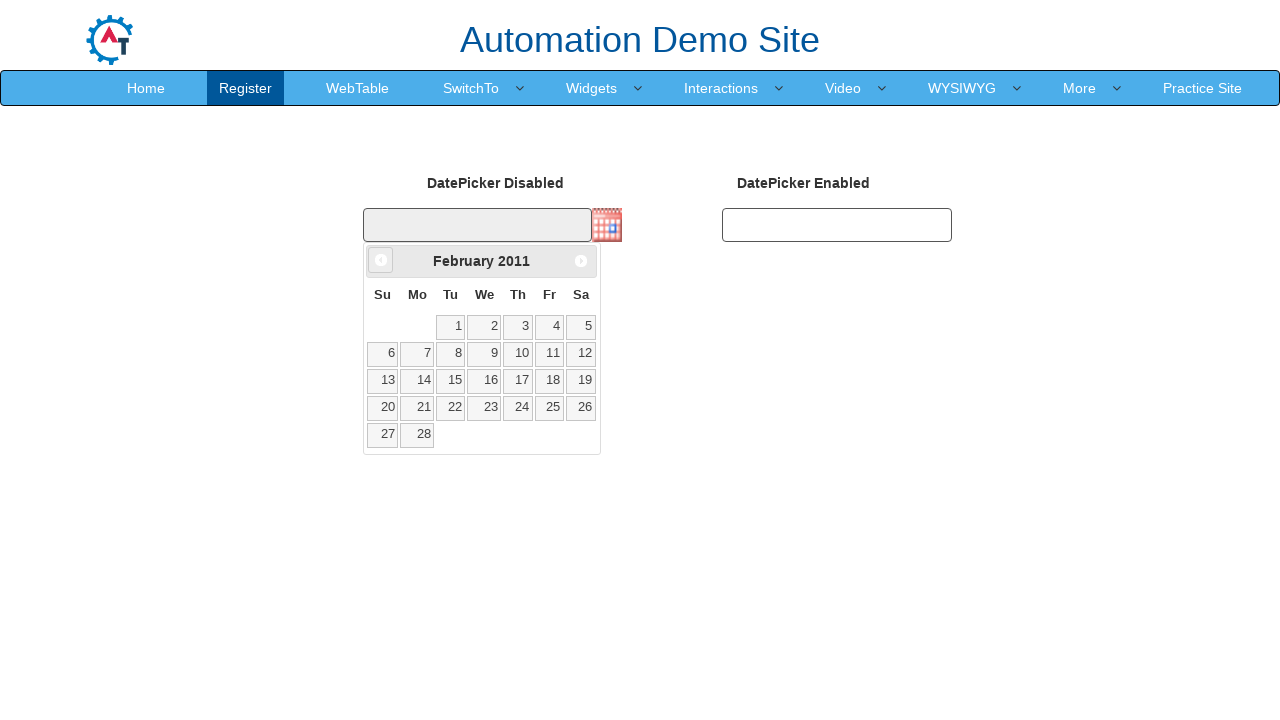

Retrieved current year from date picker: 2011
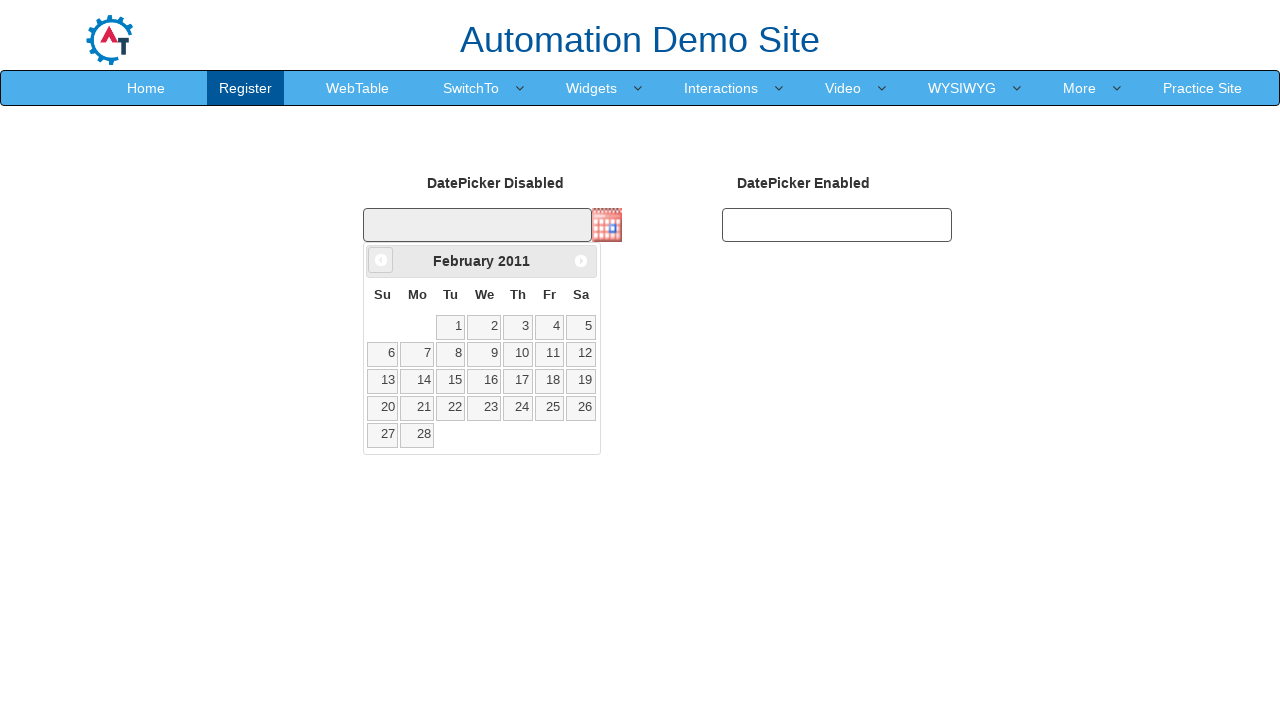

Clicked Previous button to navigate back from February 2011 at (381, 260) on xpath=//span[text()='Prev']
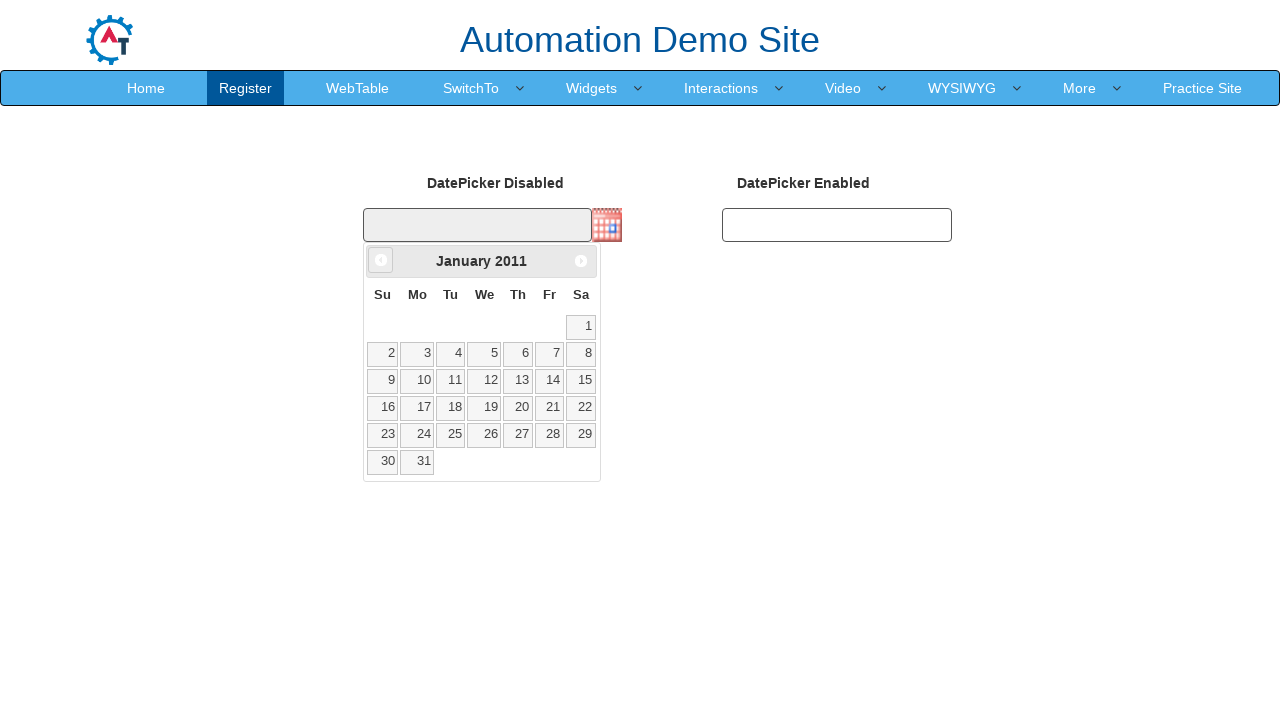

Retrieved current month from date picker
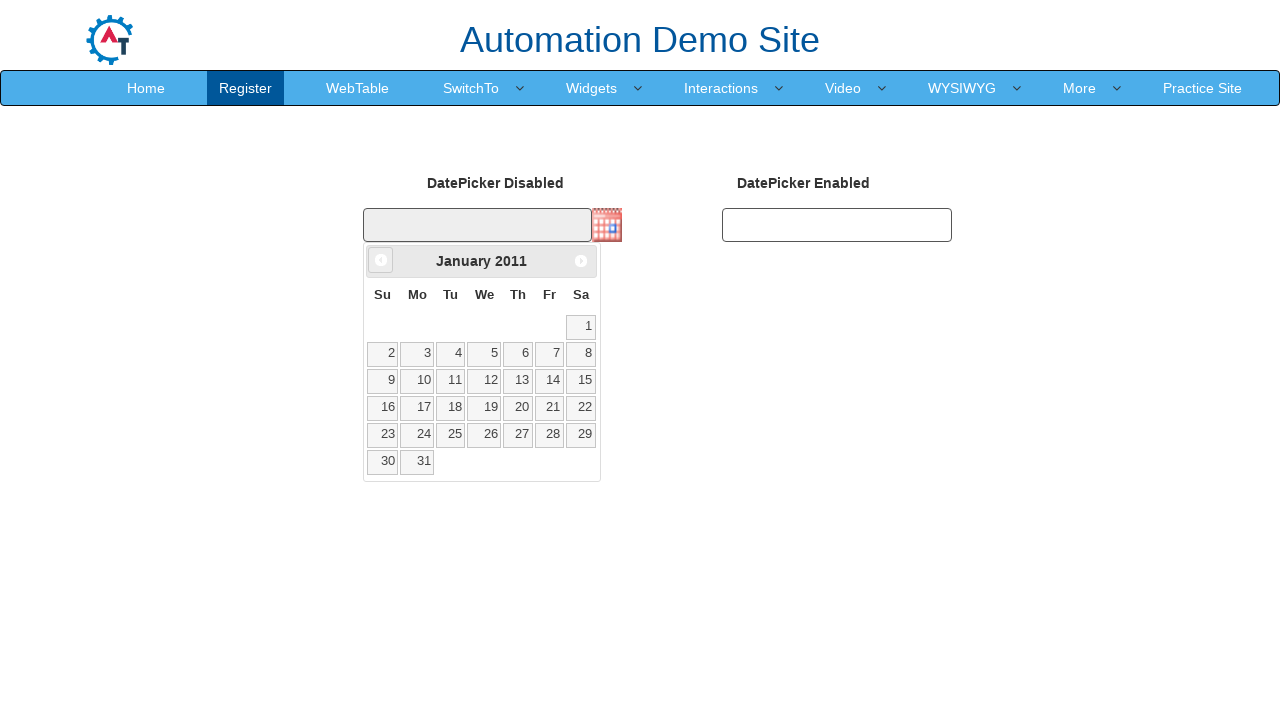

Retrieved current year from date picker: 2011
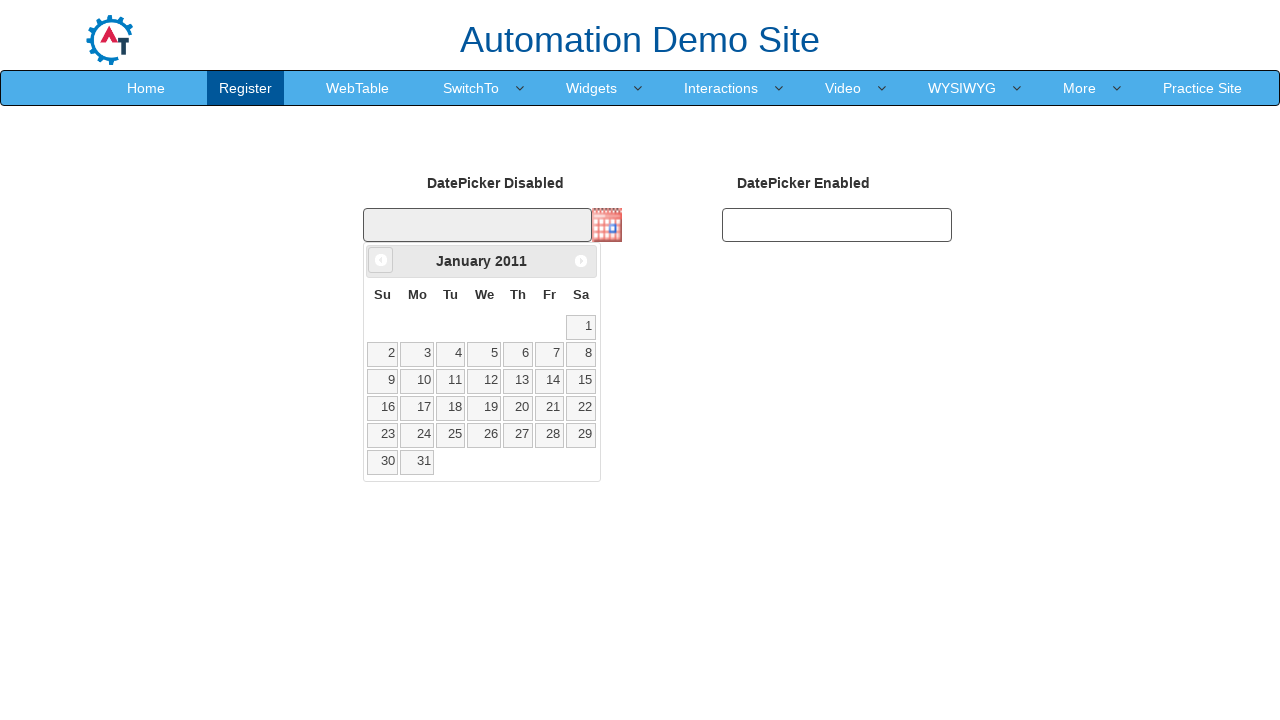

Clicked Previous button to navigate back from January 2011 at (381, 260) on xpath=//span[text()='Prev']
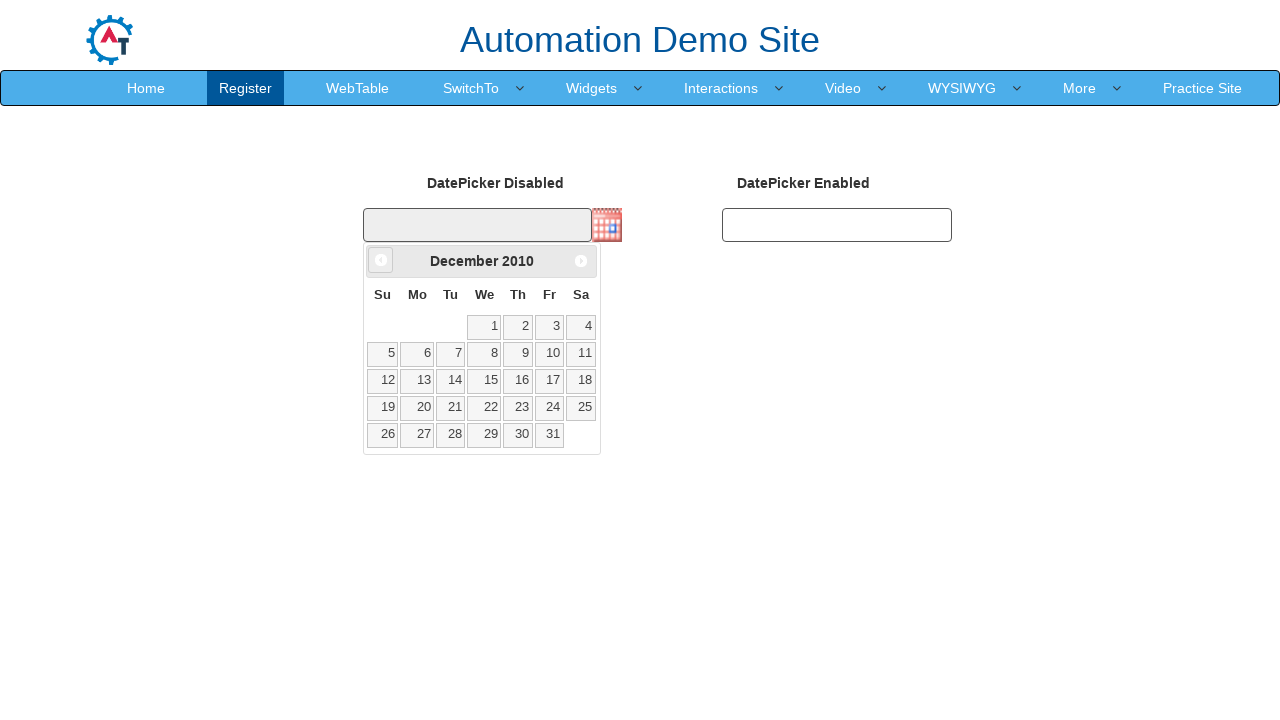

Retrieved current month from date picker
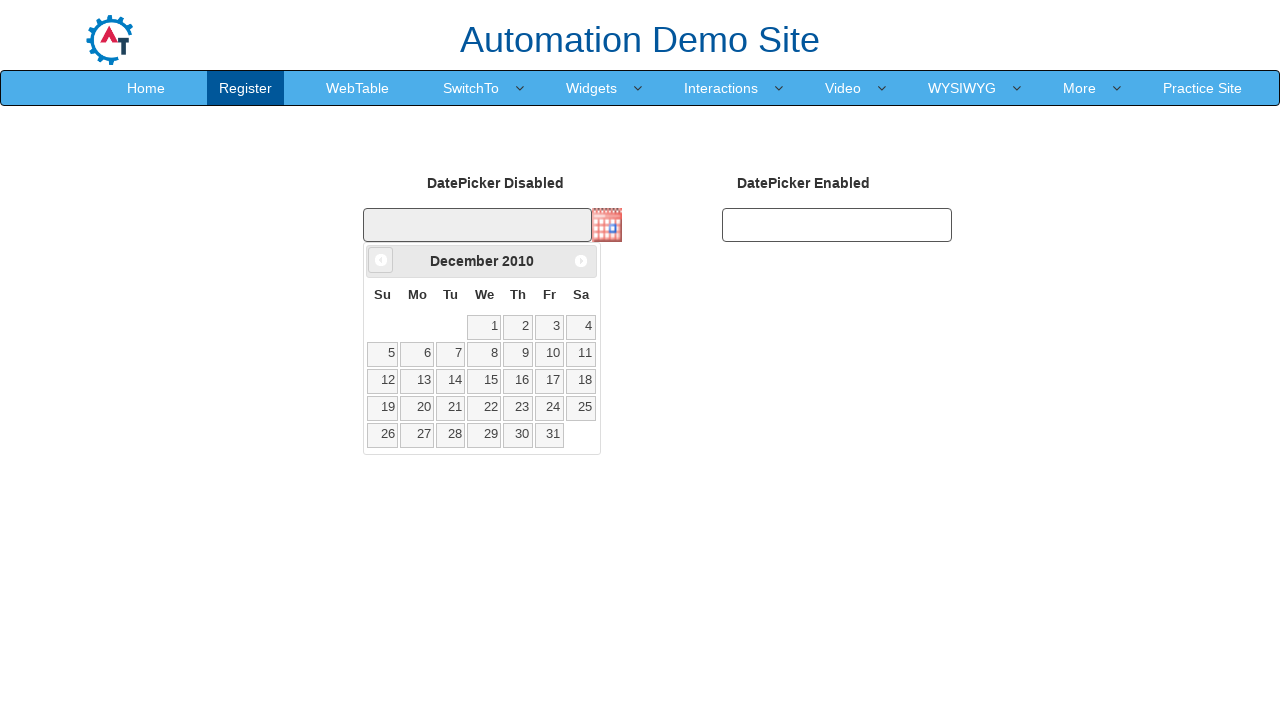

Retrieved current year from date picker: 2010
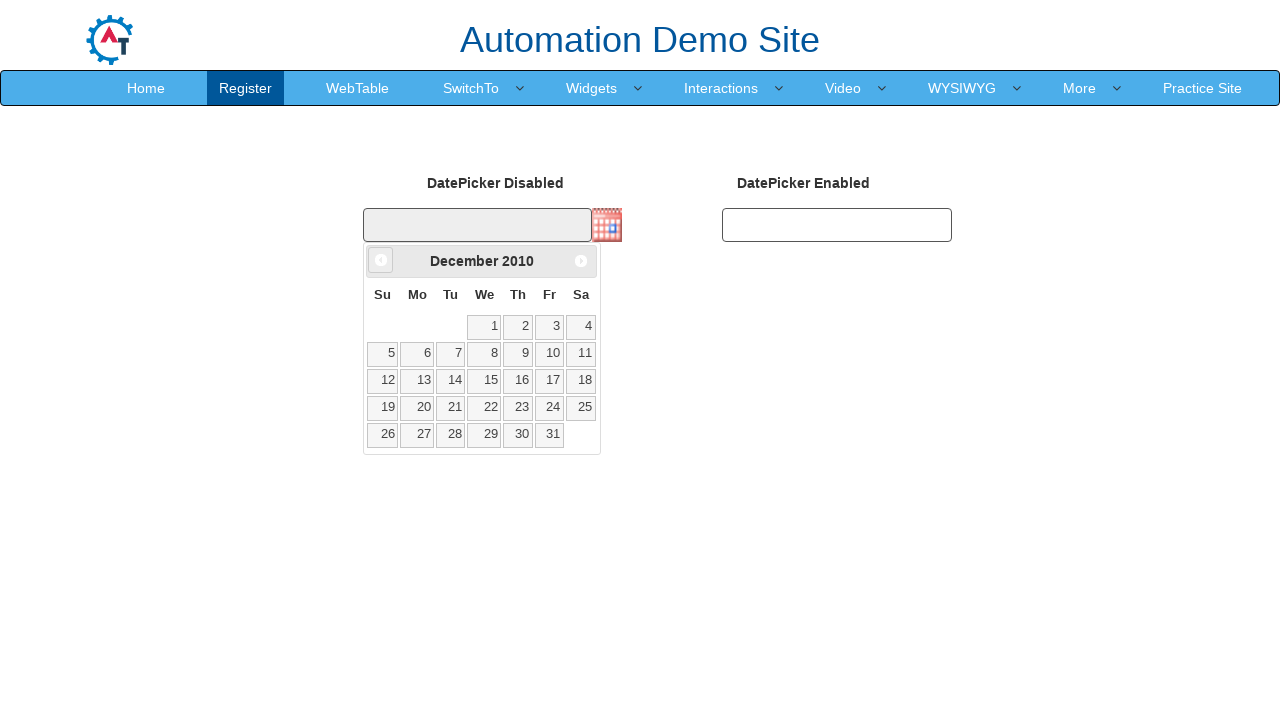

Clicked Previous button to navigate back from December 2010 at (381, 260) on xpath=//span[text()='Prev']
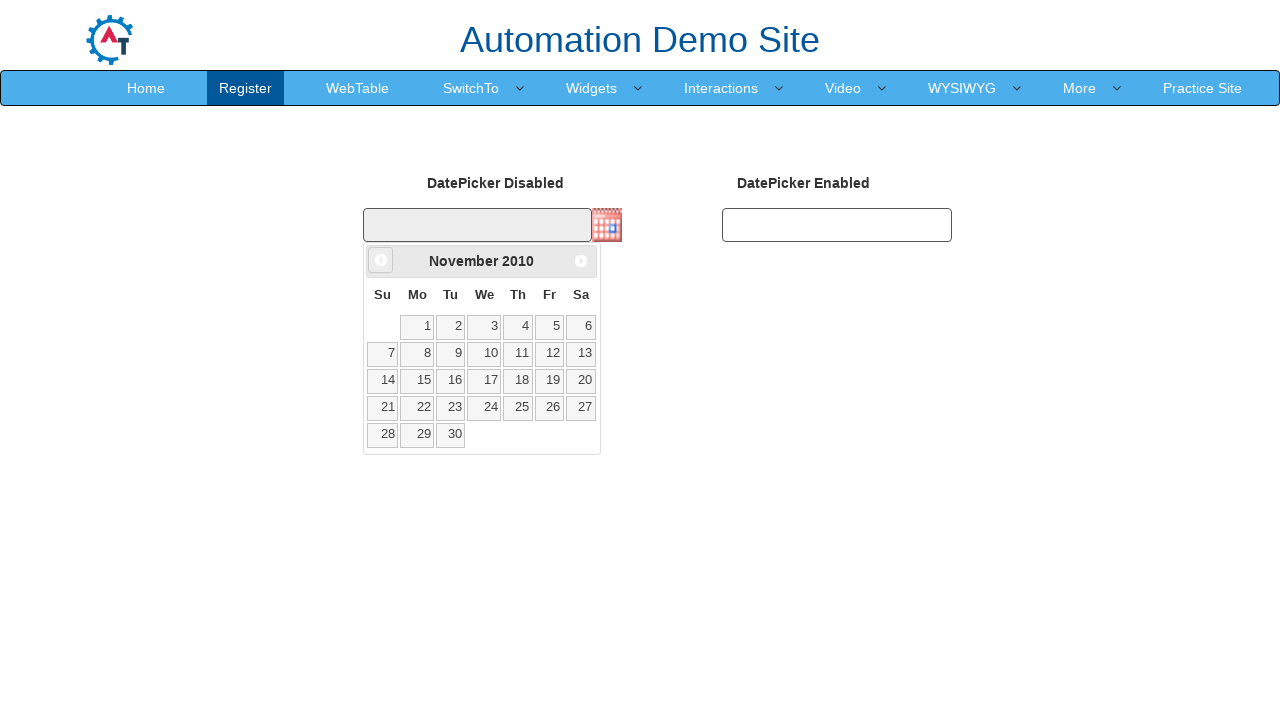

Retrieved current month from date picker
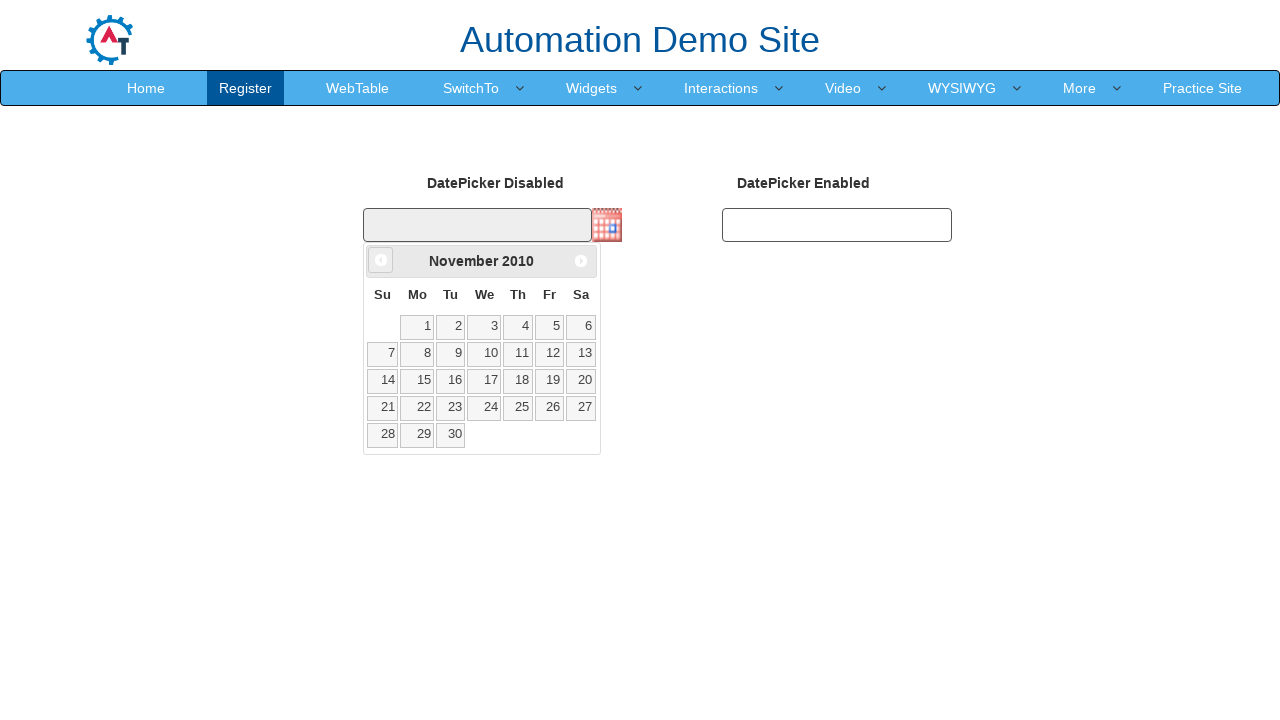

Retrieved current year from date picker: 2010
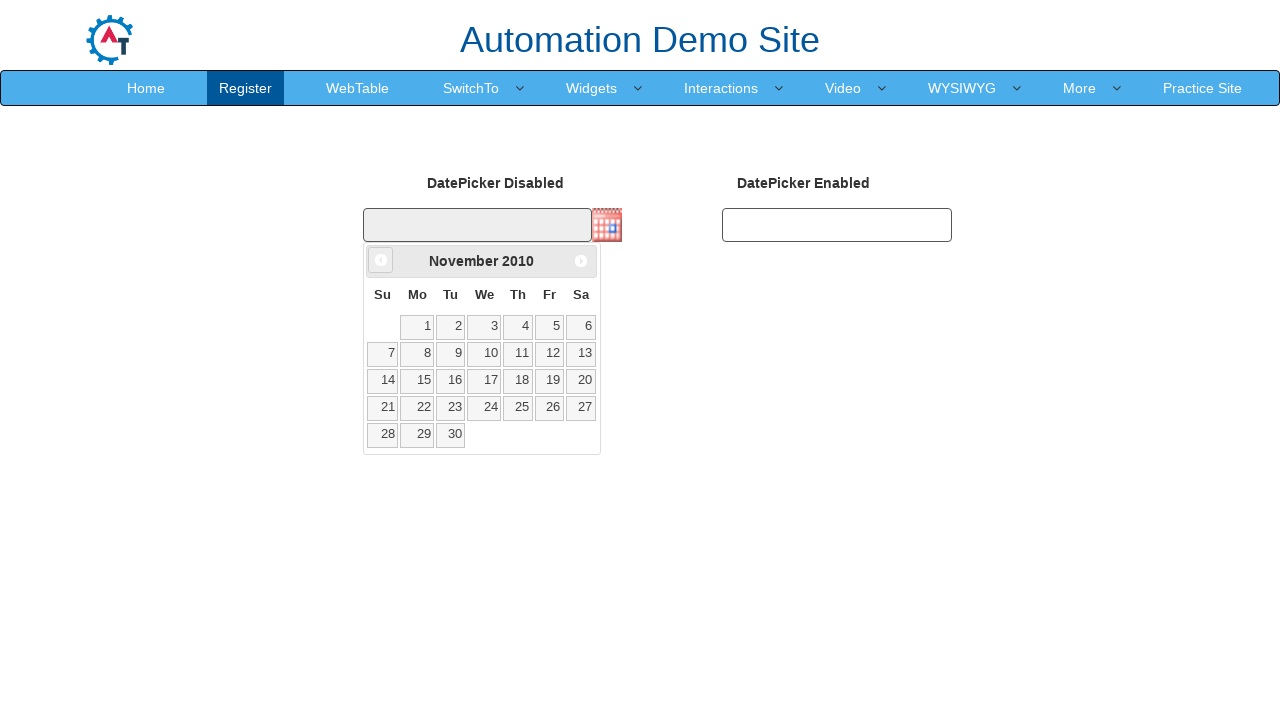

Clicked Previous button to navigate back from November 2010 at (381, 260) on xpath=//span[text()='Prev']
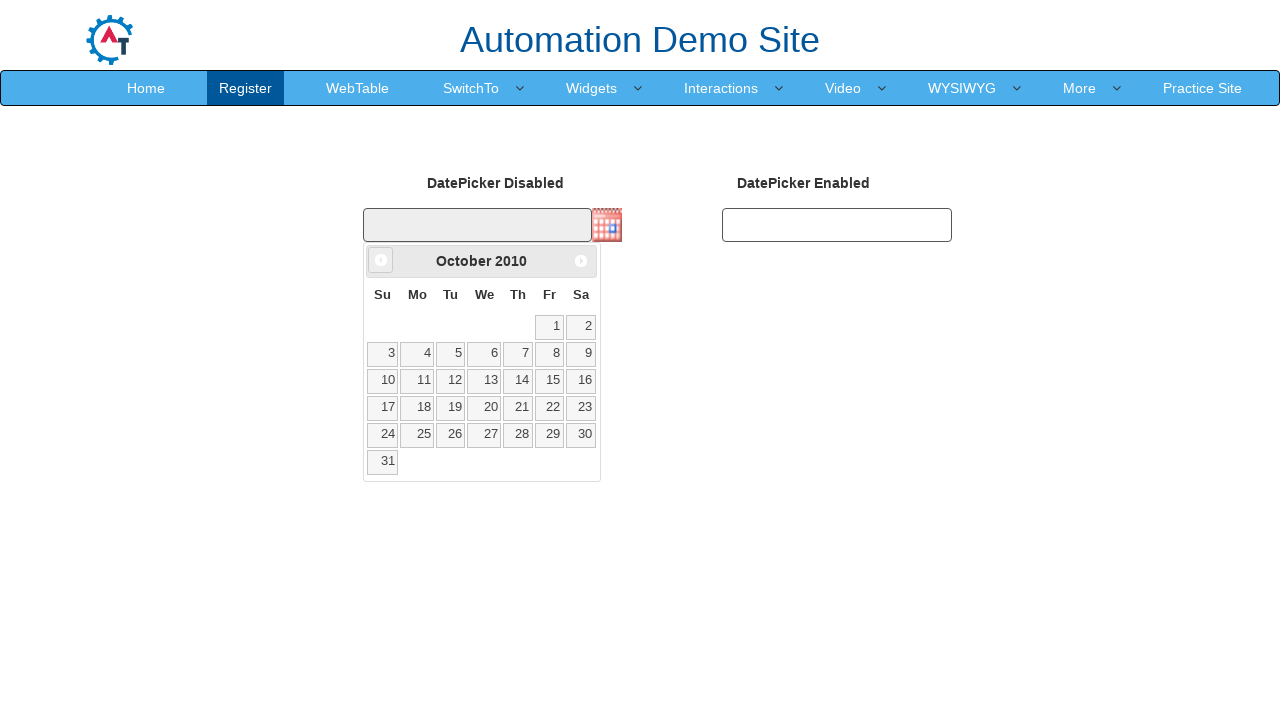

Retrieved current month from date picker
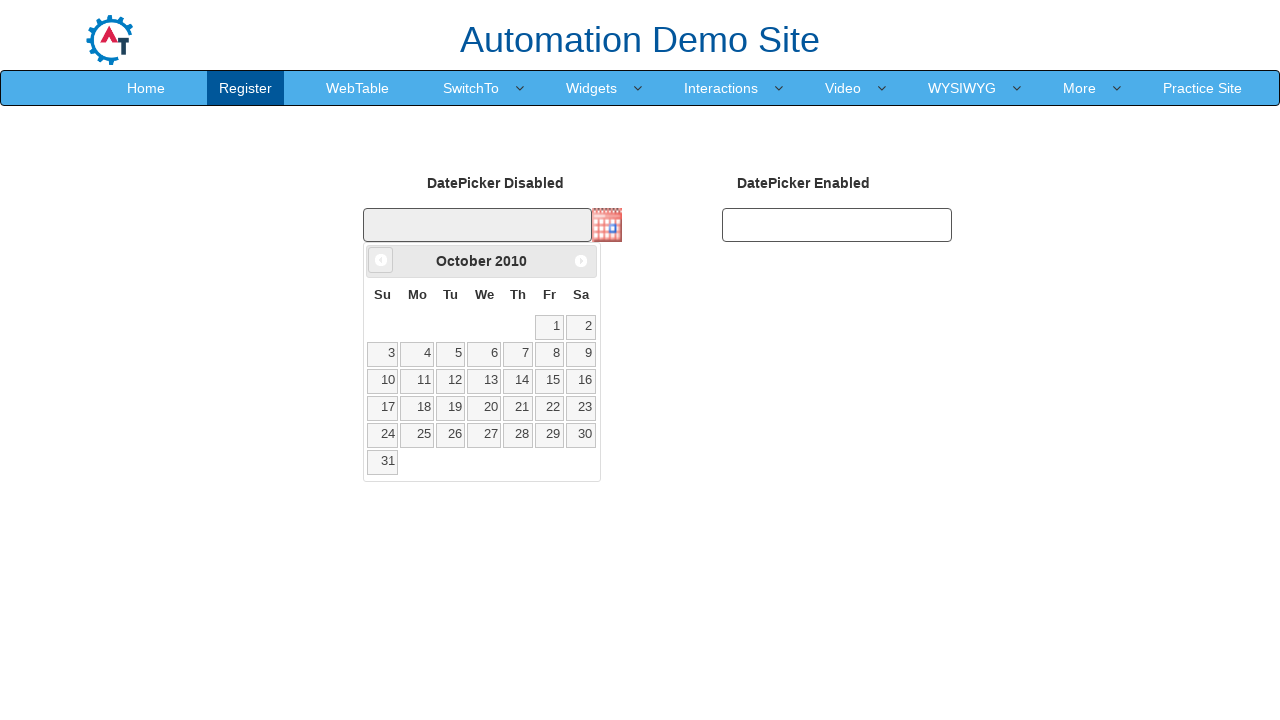

Retrieved current year from date picker: 2010
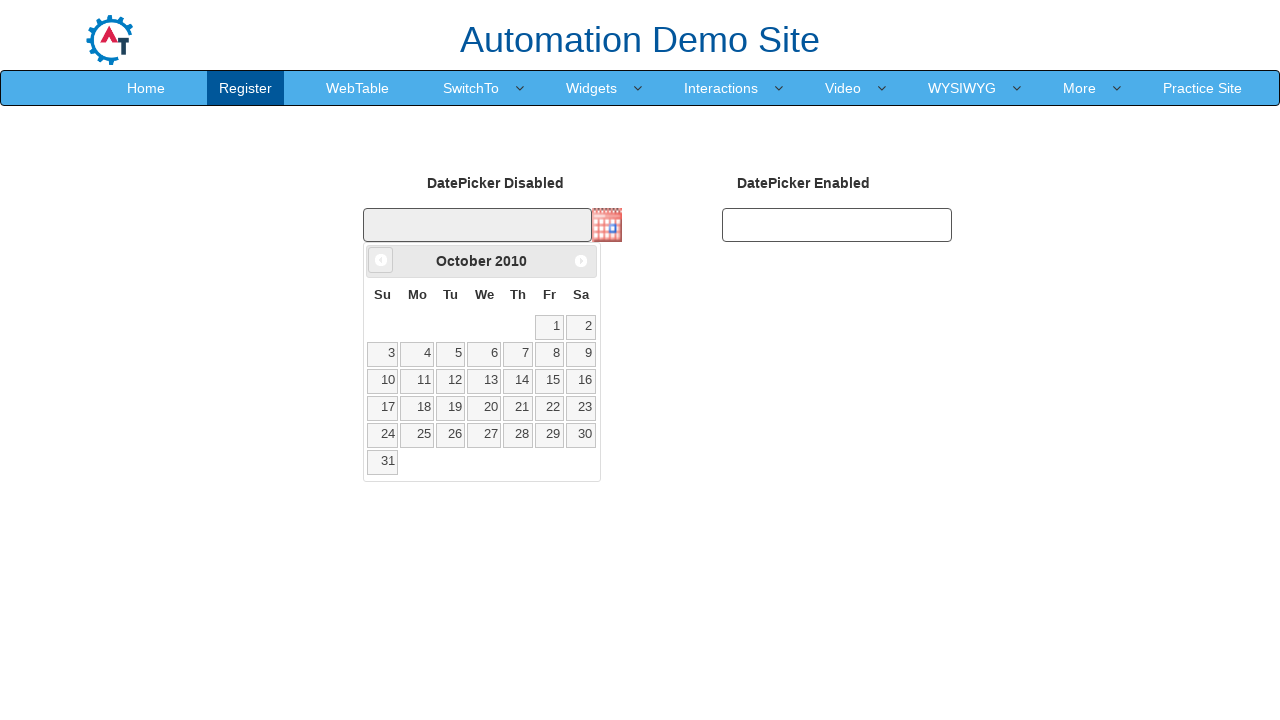

Clicked Previous button to navigate back from October 2010 at (381, 260) on xpath=//span[text()='Prev']
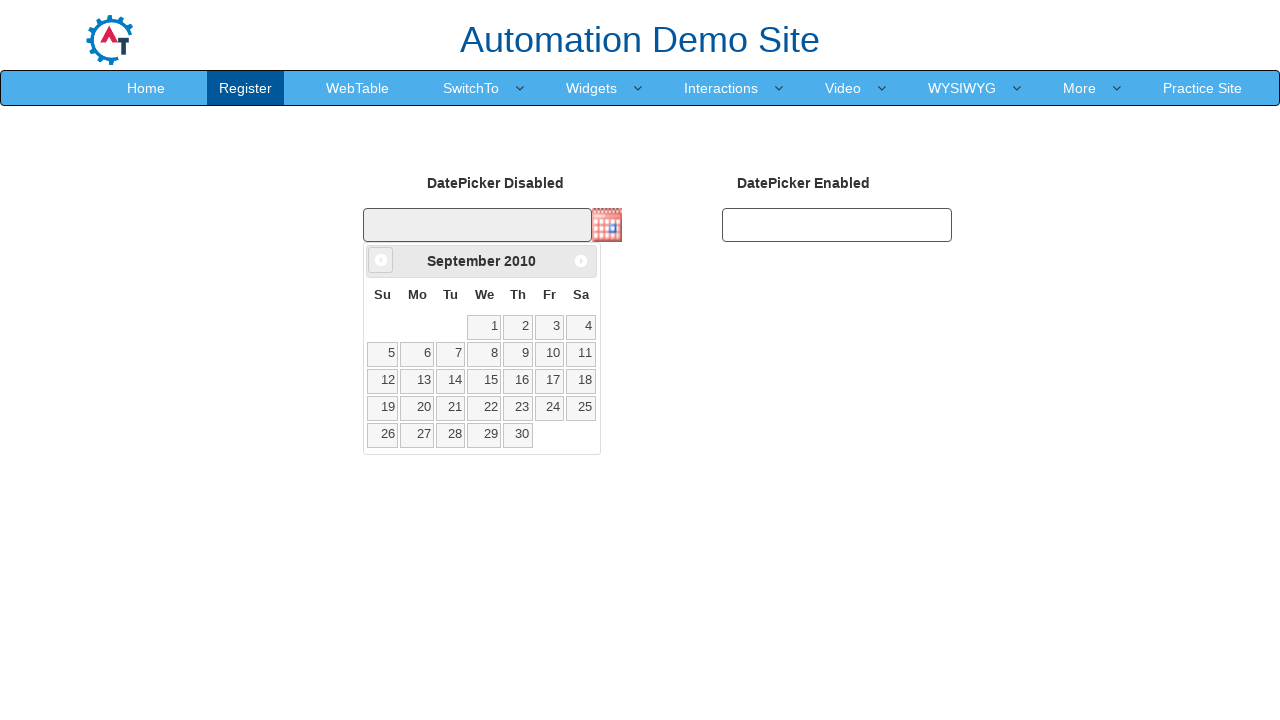

Retrieved current month from date picker
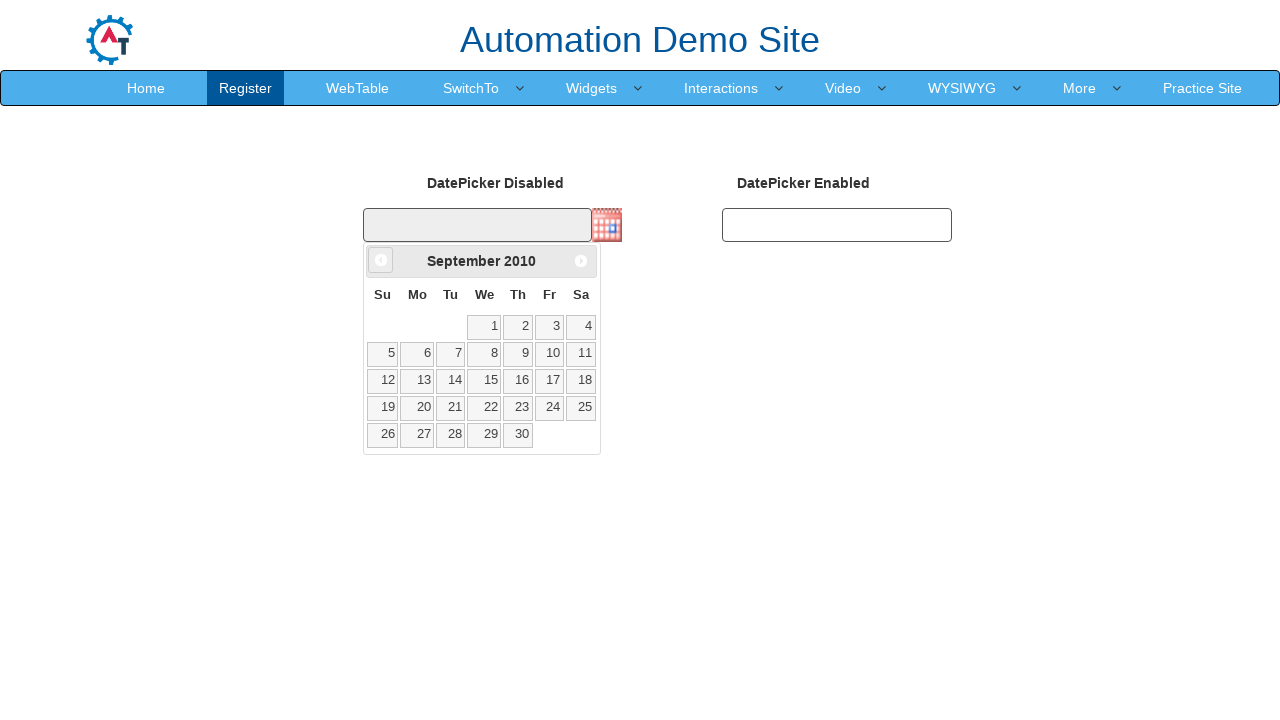

Retrieved current year from date picker: 2010
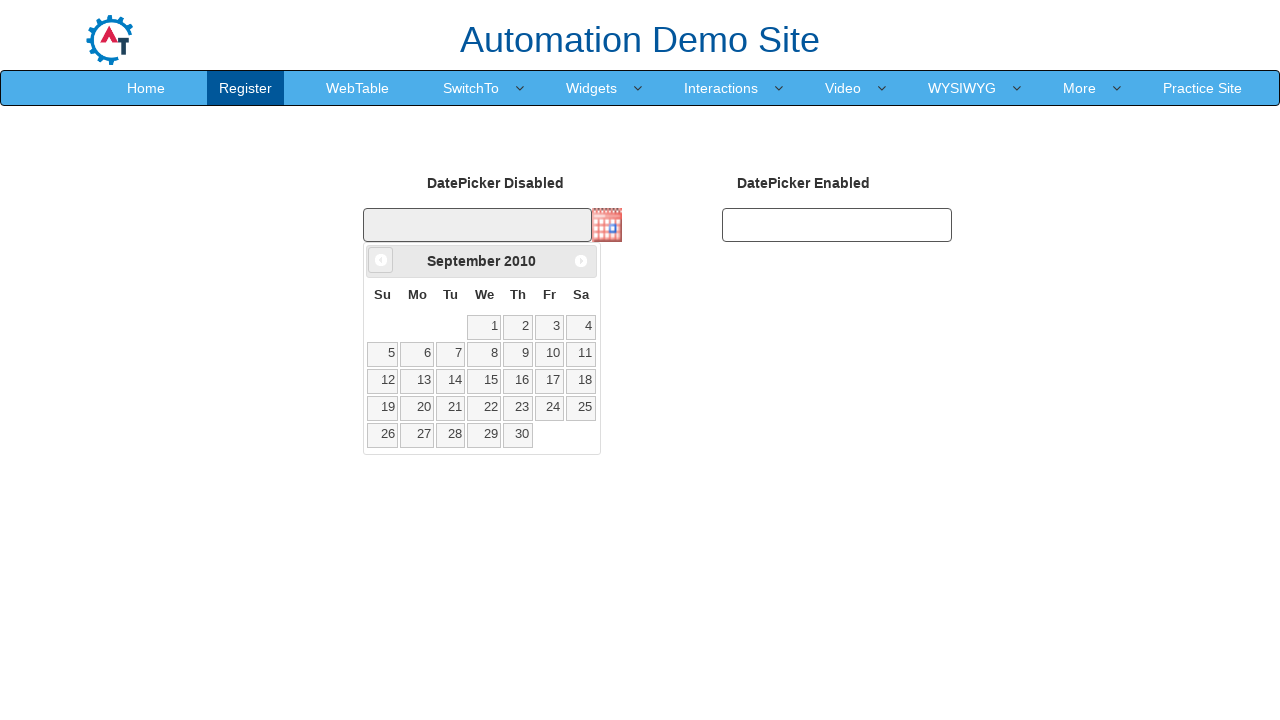

Clicked Previous button to navigate back from September 2010 at (381, 260) on xpath=//span[text()='Prev']
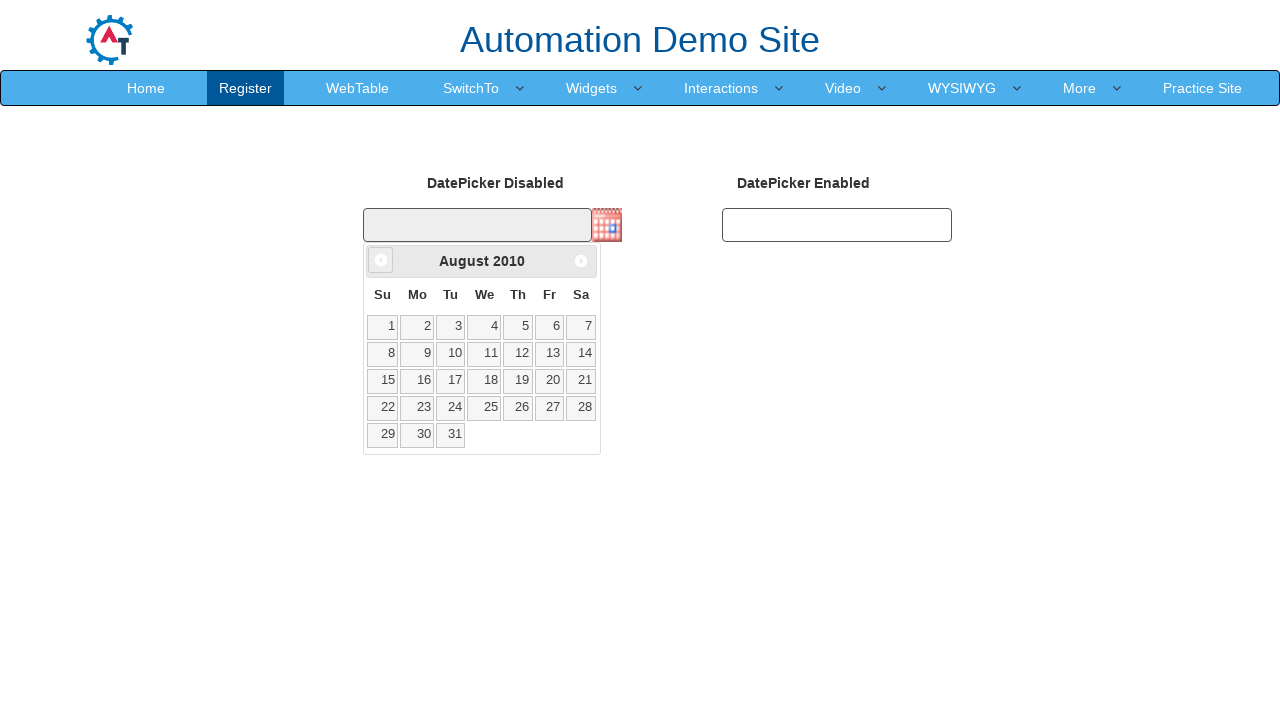

Retrieved current month from date picker
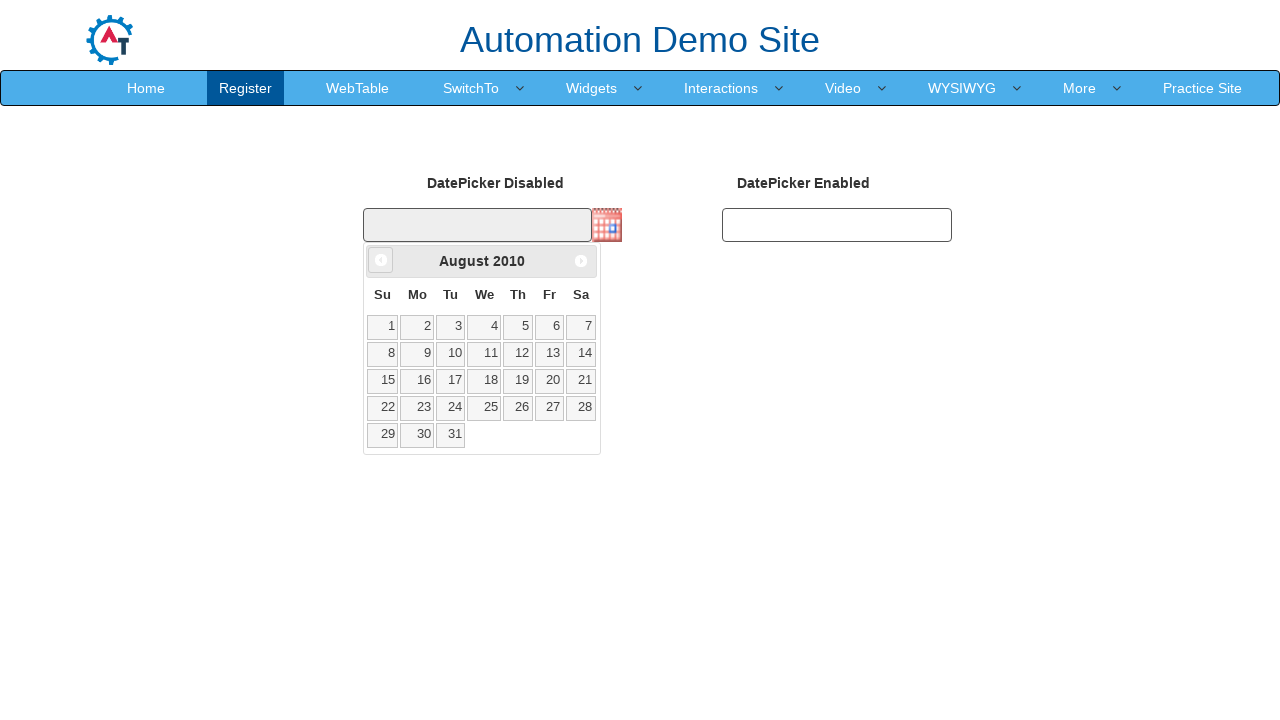

Retrieved current year from date picker: 2010
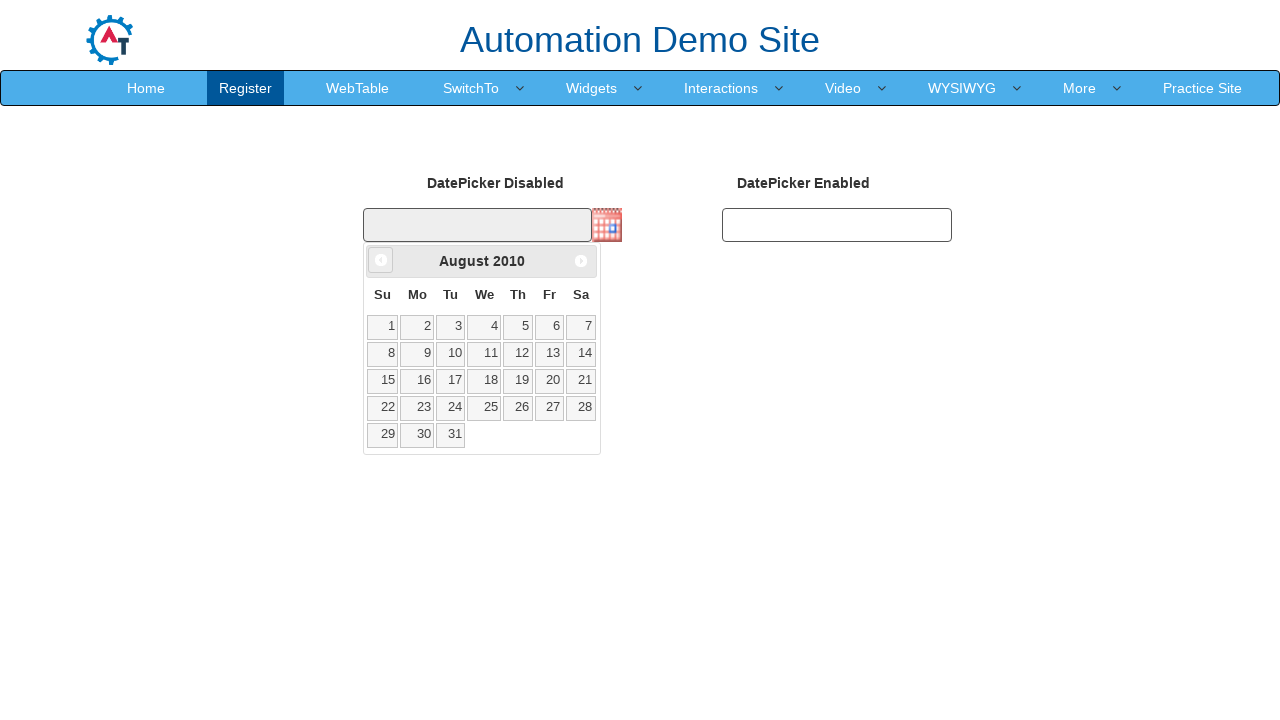

Clicked Previous button to navigate back from August 2010 at (381, 260) on xpath=//span[text()='Prev']
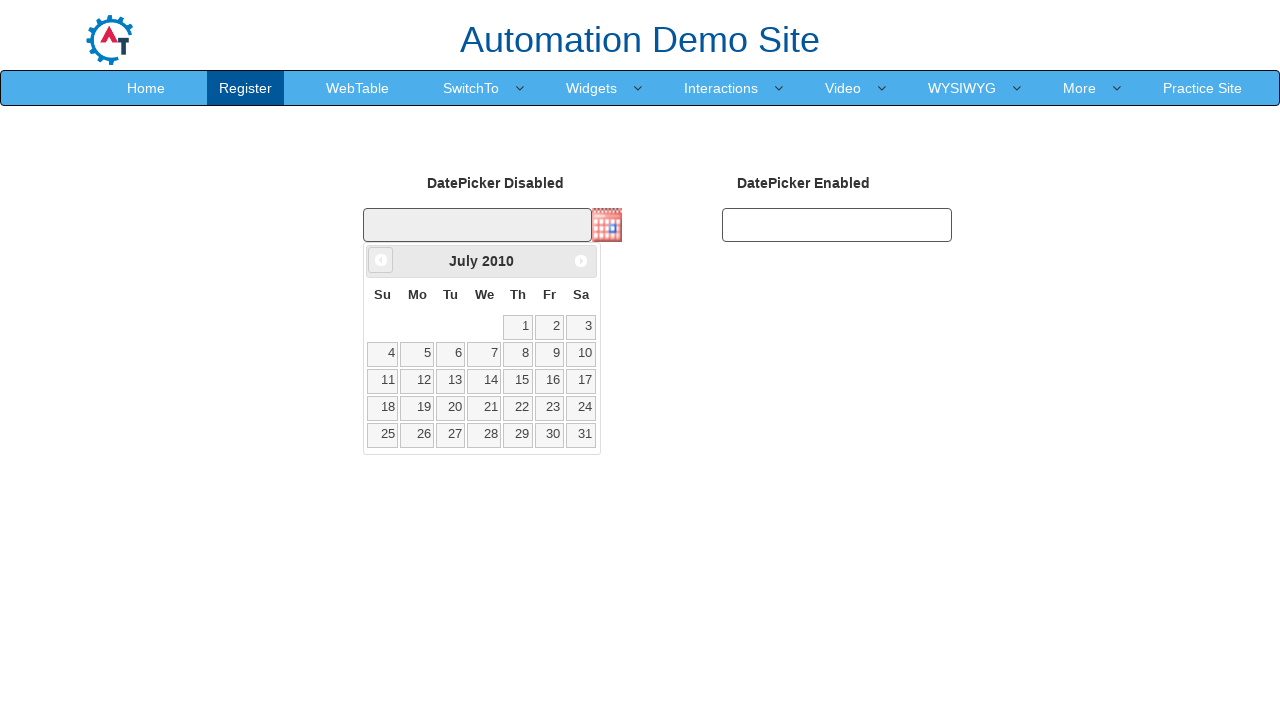

Retrieved current month from date picker
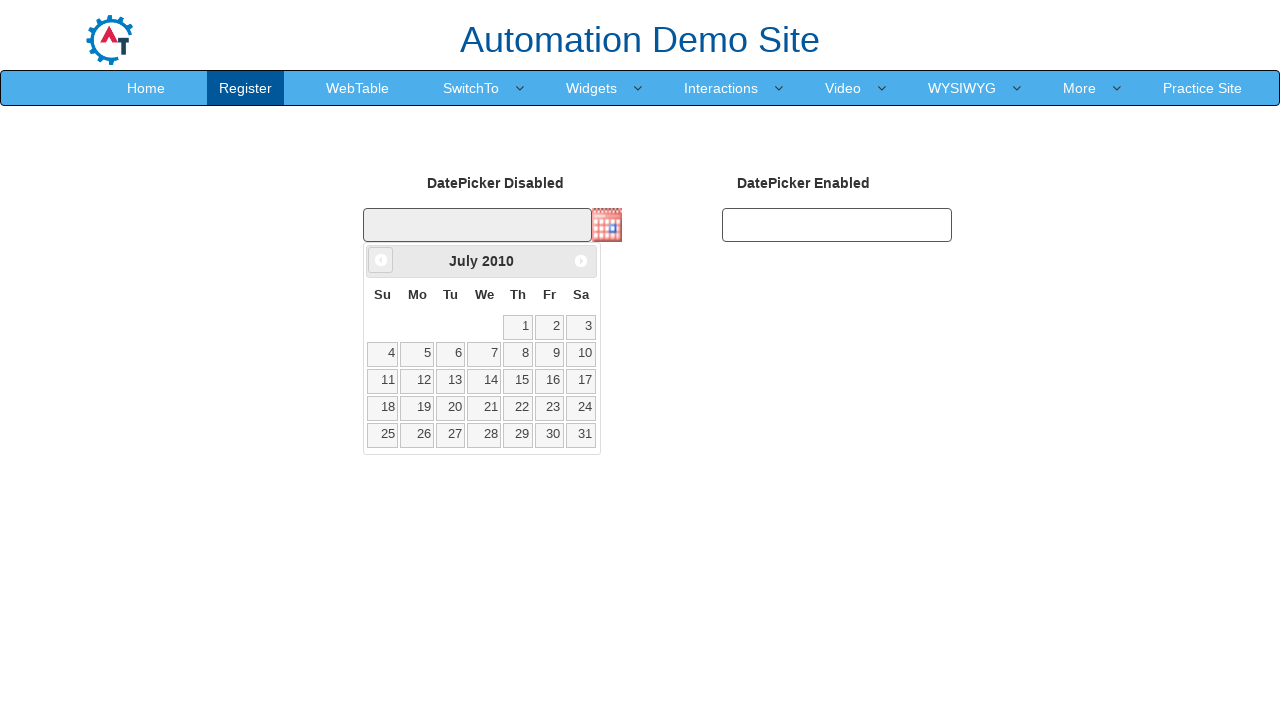

Retrieved current year from date picker: 2010
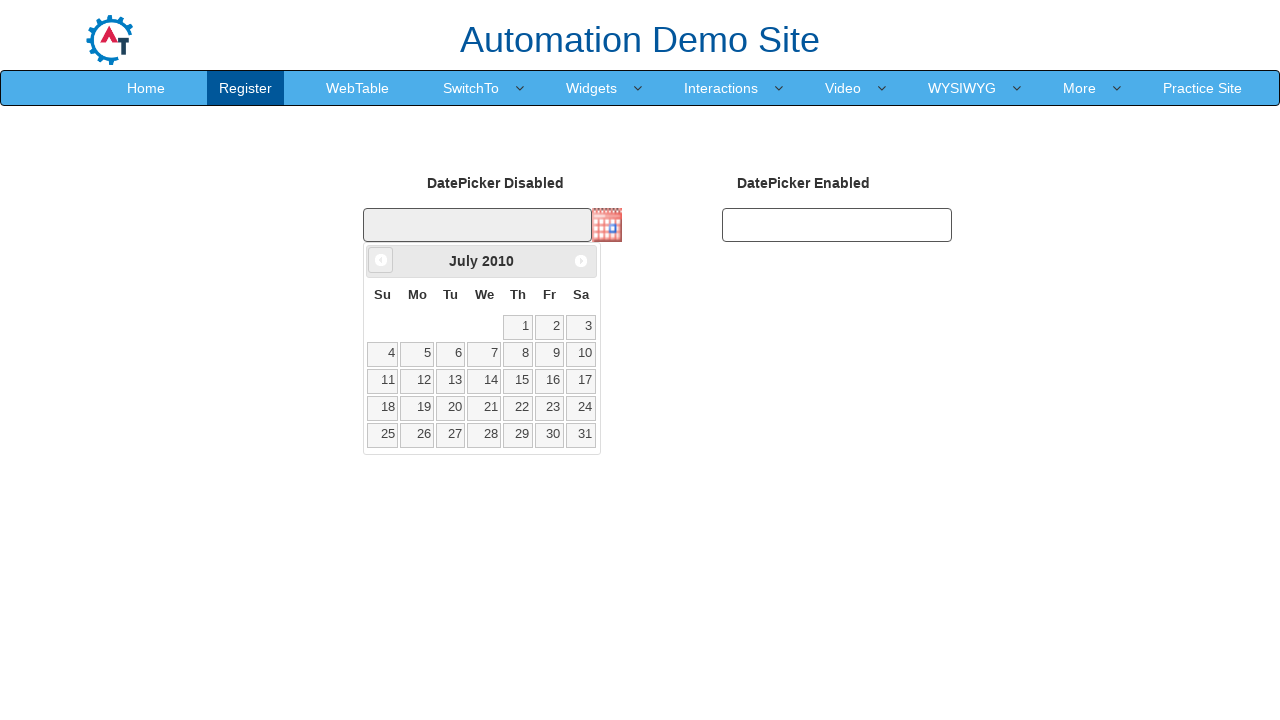

Clicked Previous button to navigate back from July 2010 at (381, 260) on xpath=//span[text()='Prev']
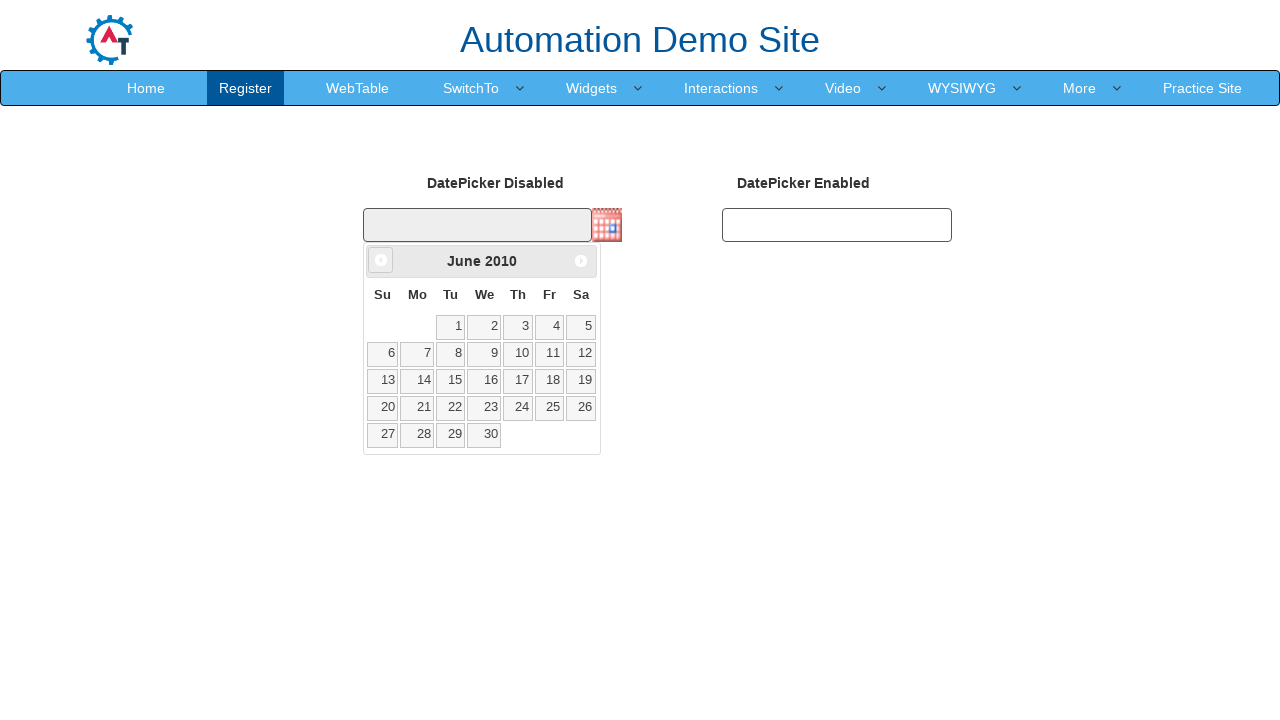

Retrieved current month from date picker
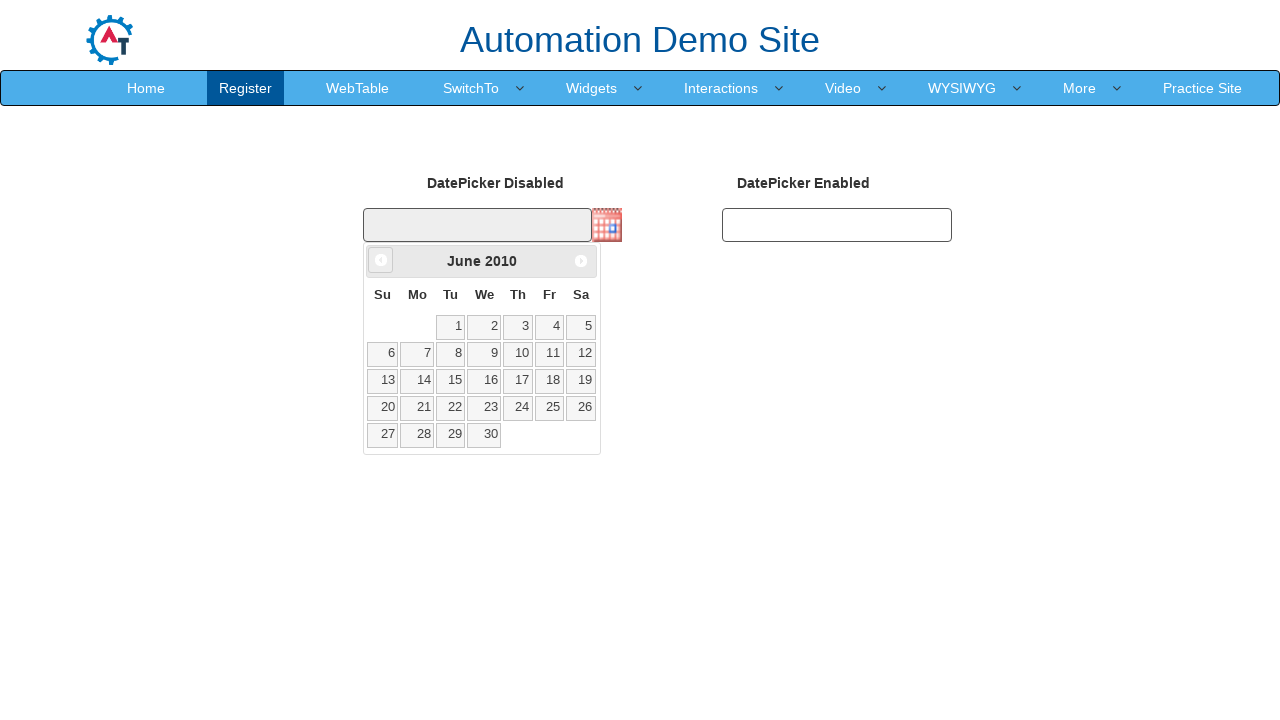

Retrieved current year from date picker: 2010
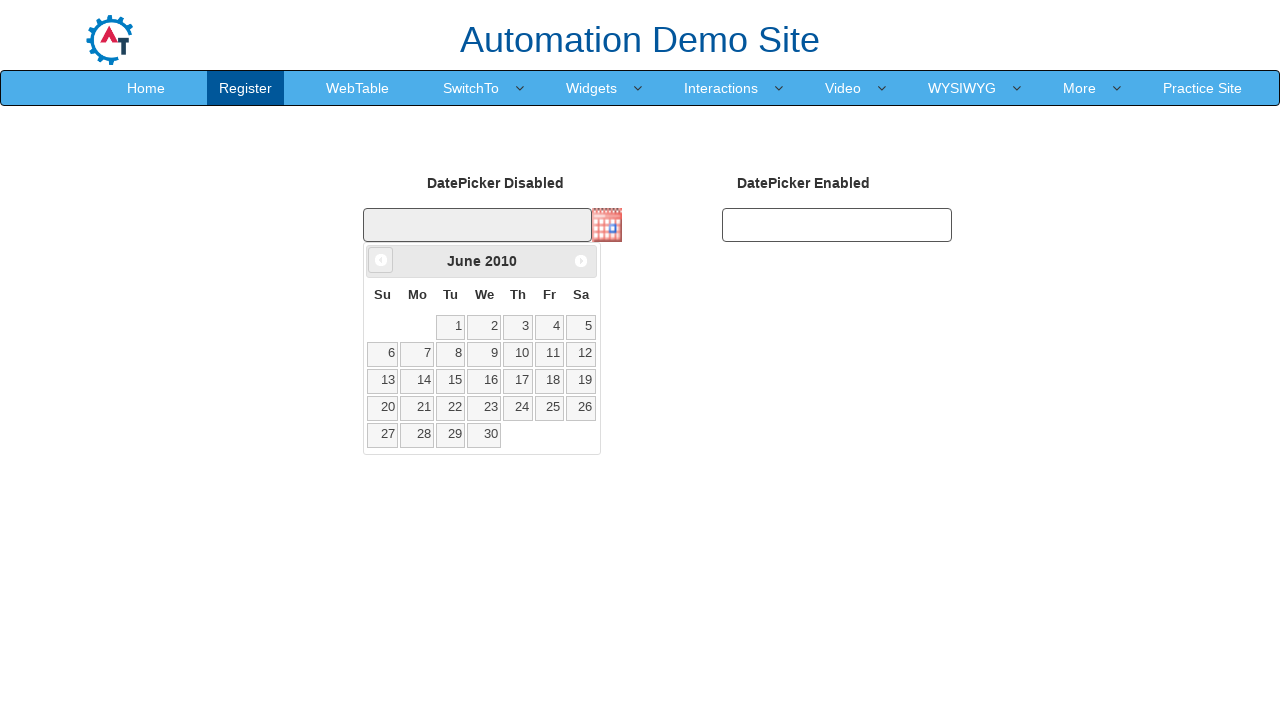

Clicked Previous button to navigate back from June 2010 at (381, 260) on xpath=//span[text()='Prev']
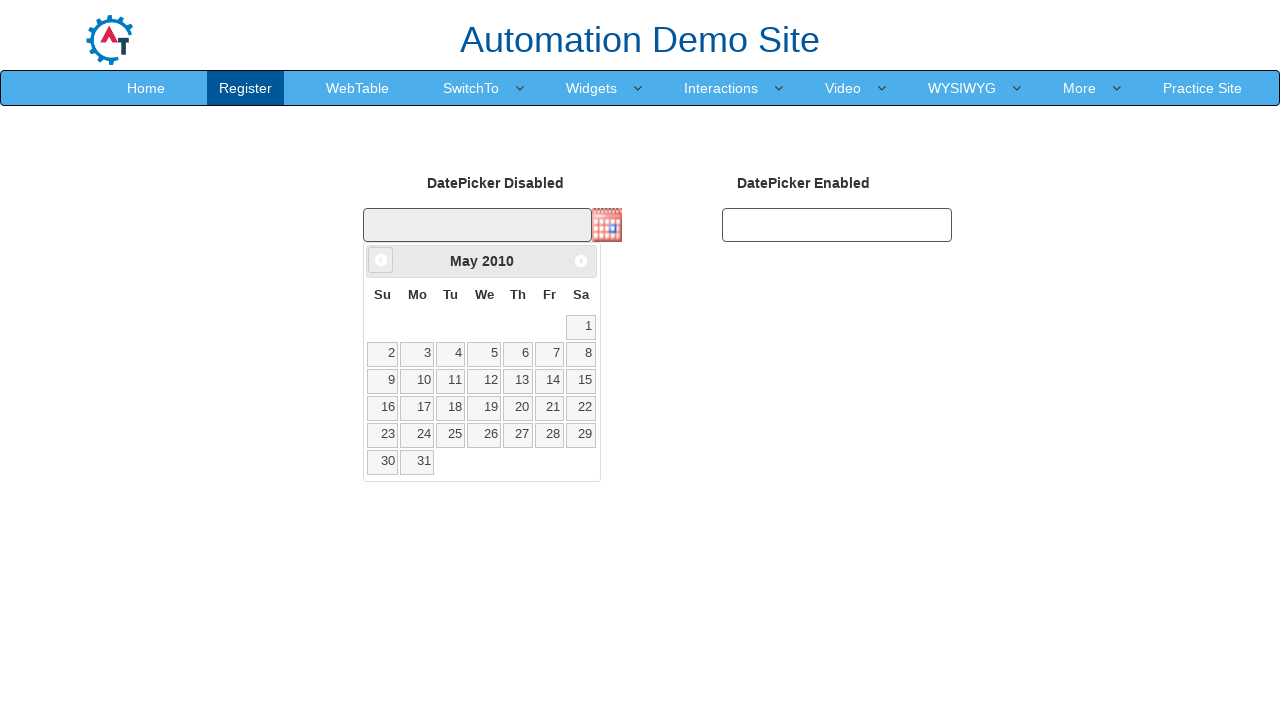

Retrieved current month from date picker
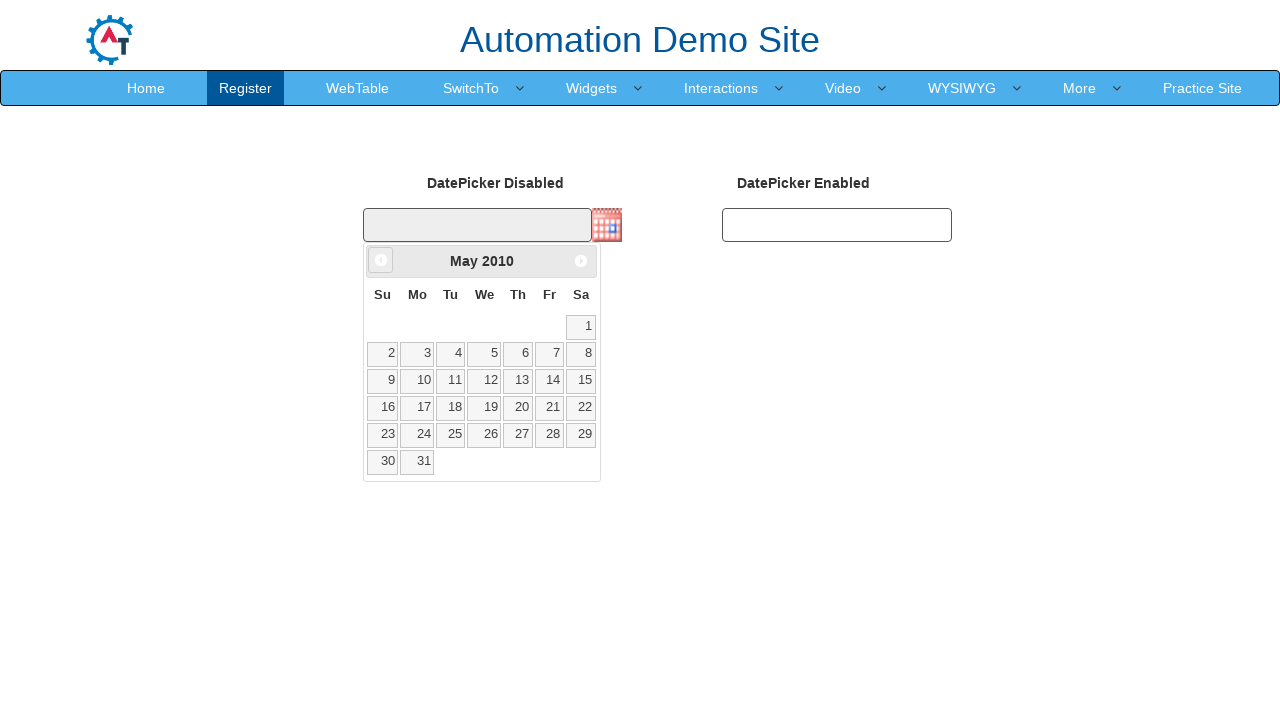

Retrieved current year from date picker: 2010
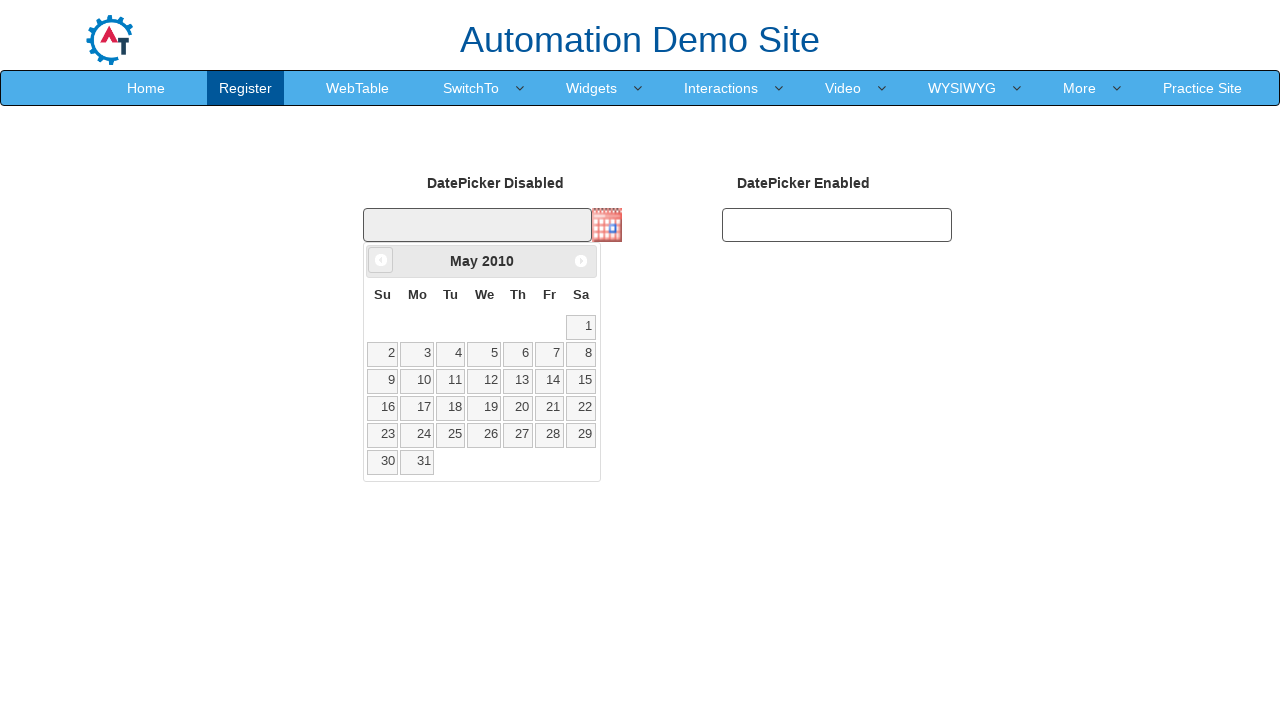

Clicked Previous button to navigate back from May 2010 at (381, 260) on xpath=//span[text()='Prev']
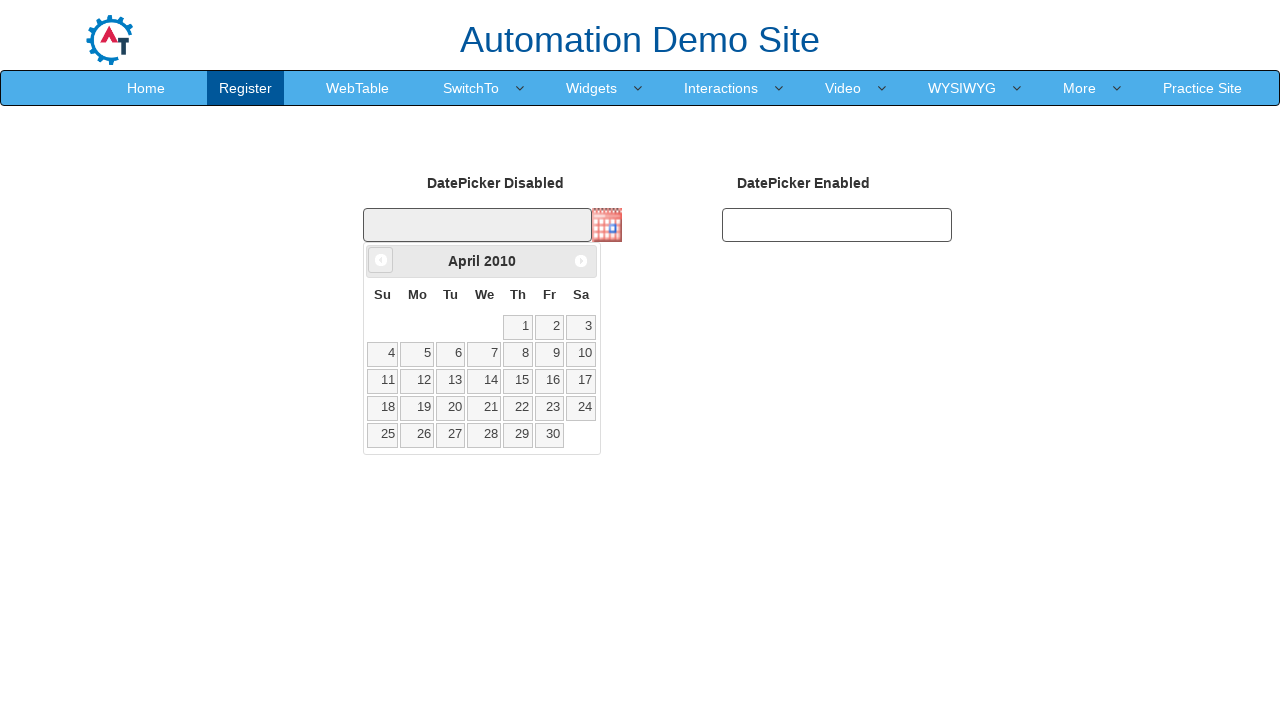

Retrieved current month from date picker
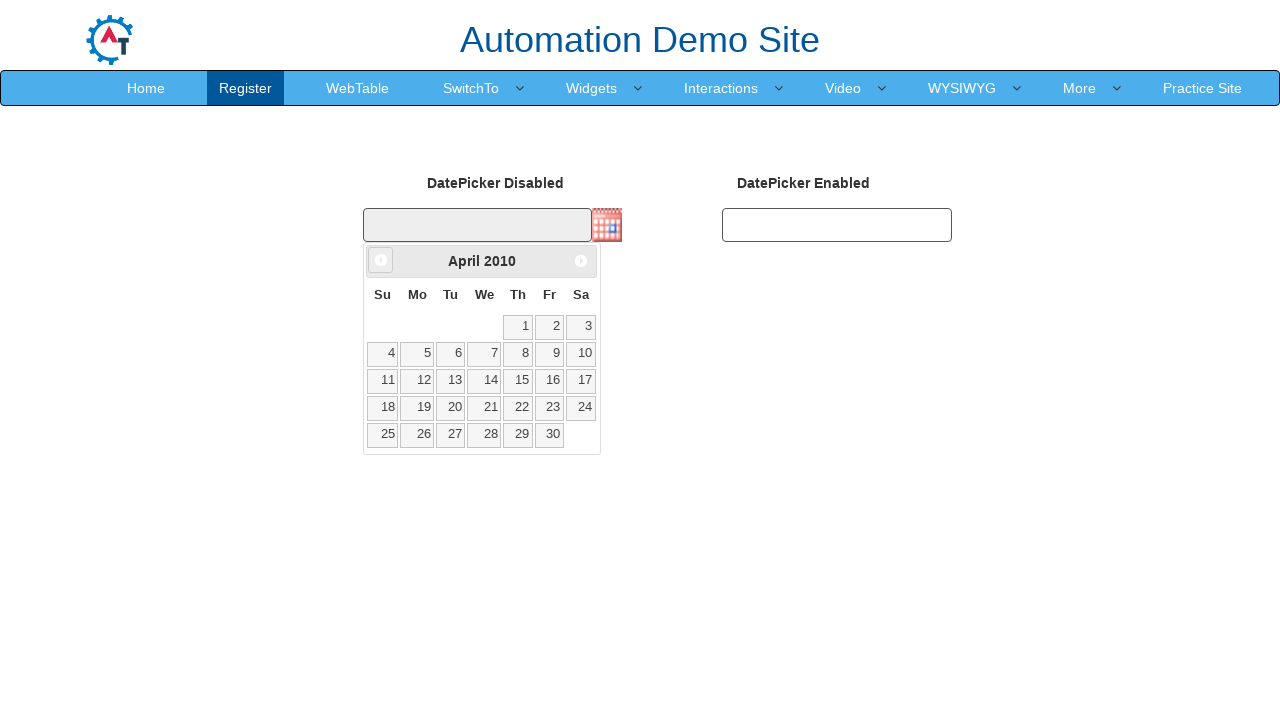

Retrieved current year from date picker: 2010
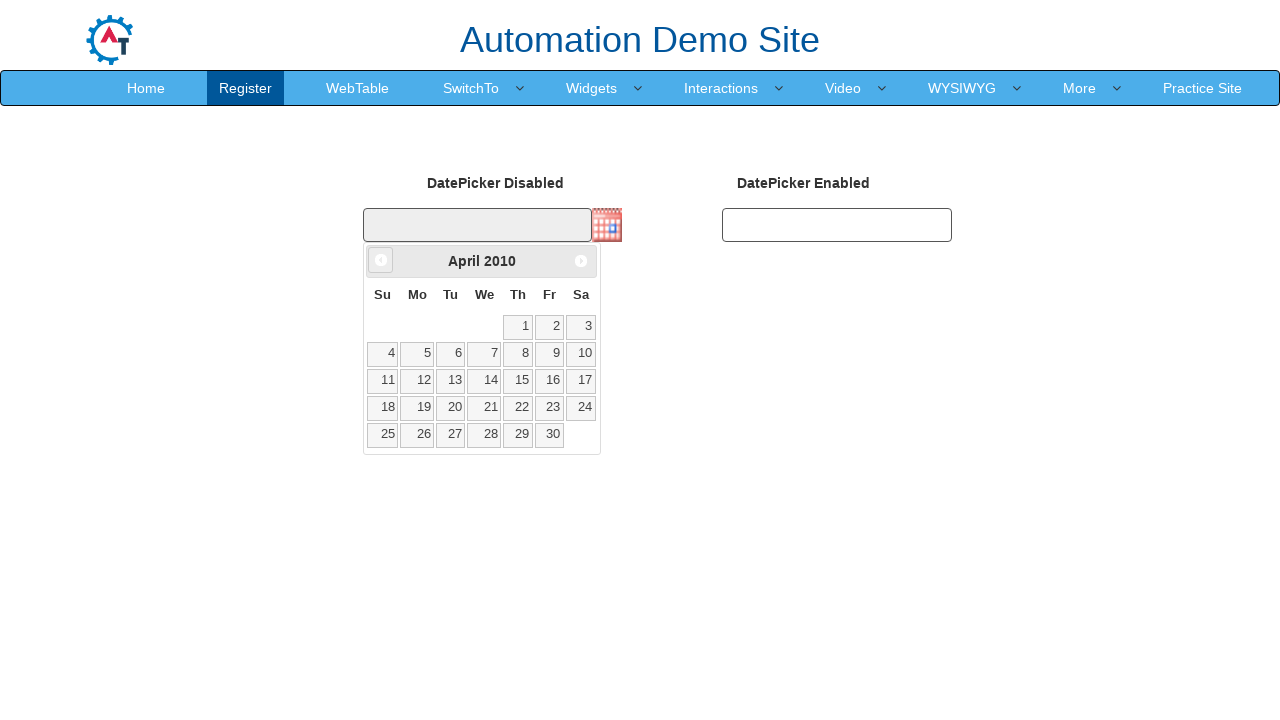

Clicked Previous button to navigate back from April 2010 at (381, 260) on xpath=//span[text()='Prev']
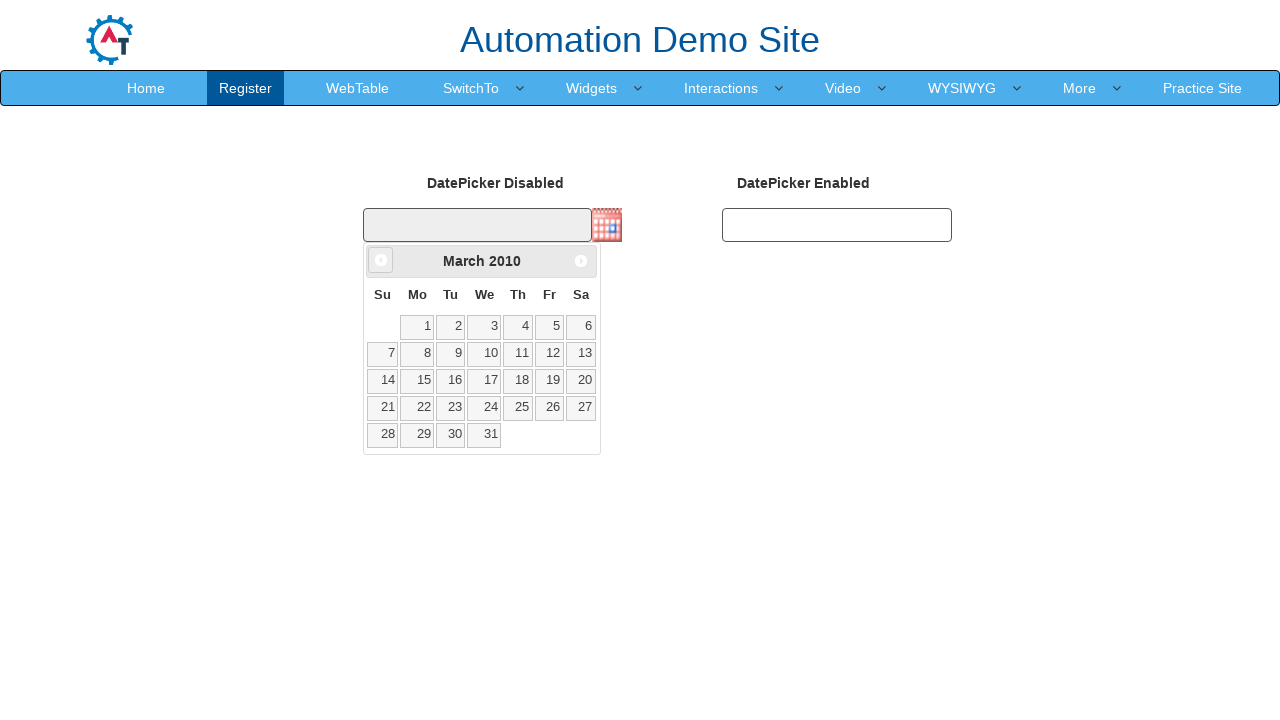

Retrieved current month from date picker
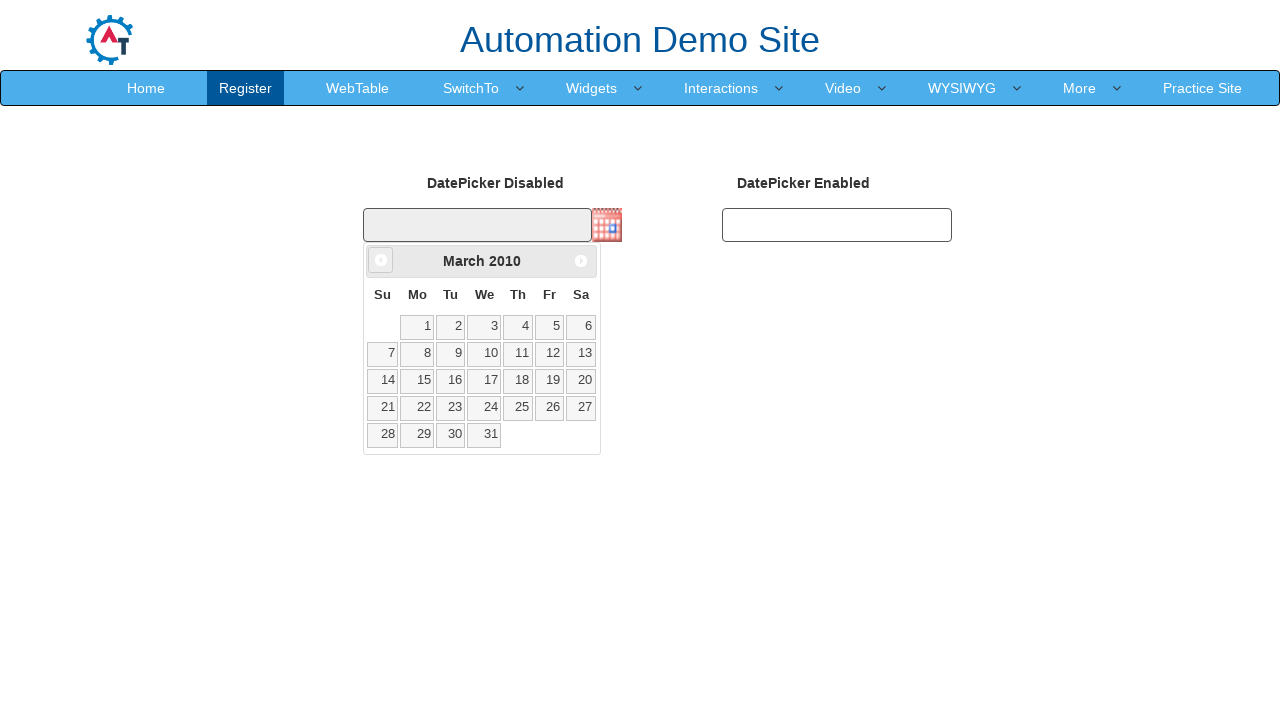

Retrieved current year from date picker: 2010
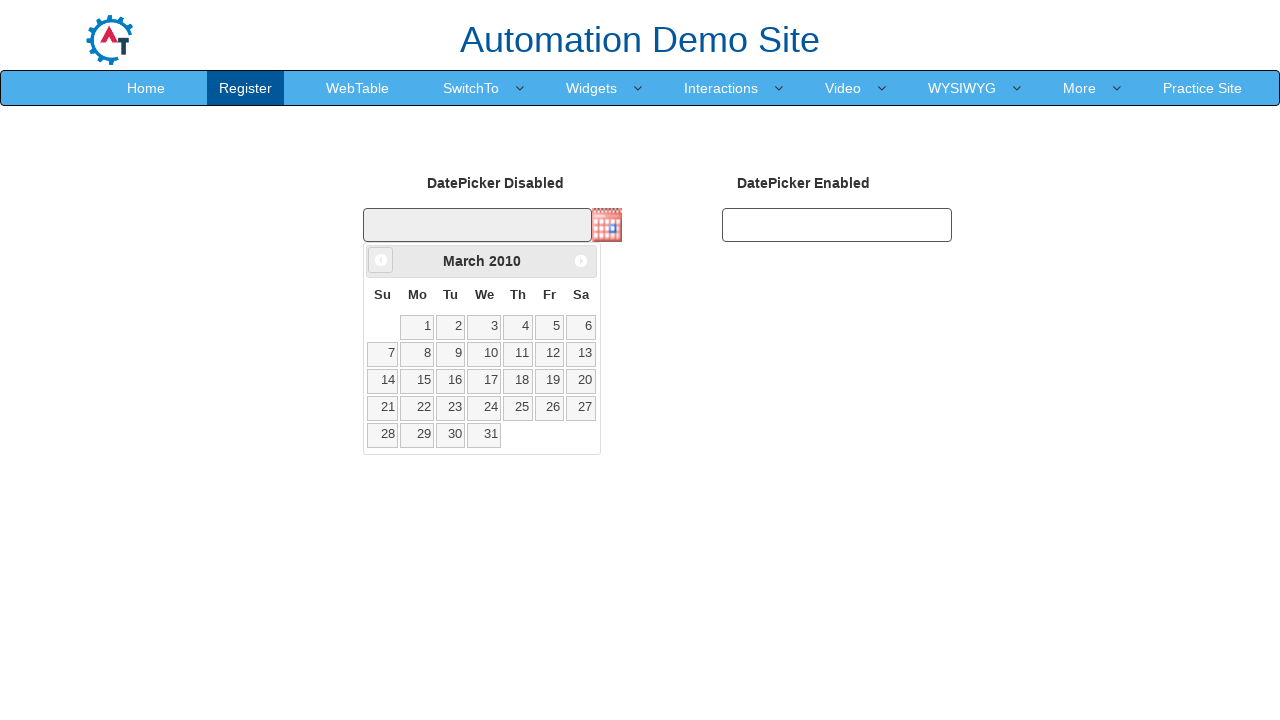

Clicked Previous button to navigate back from March 2010 at (381, 260) on xpath=//span[text()='Prev']
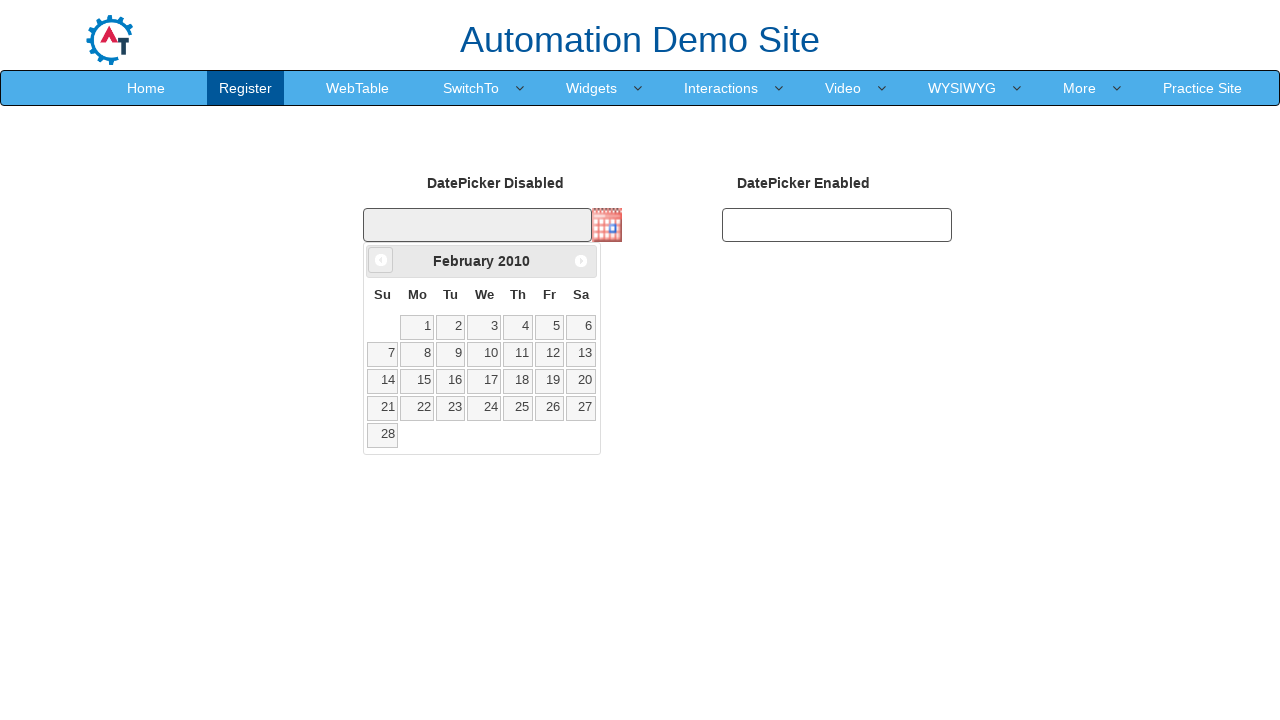

Retrieved current month from date picker
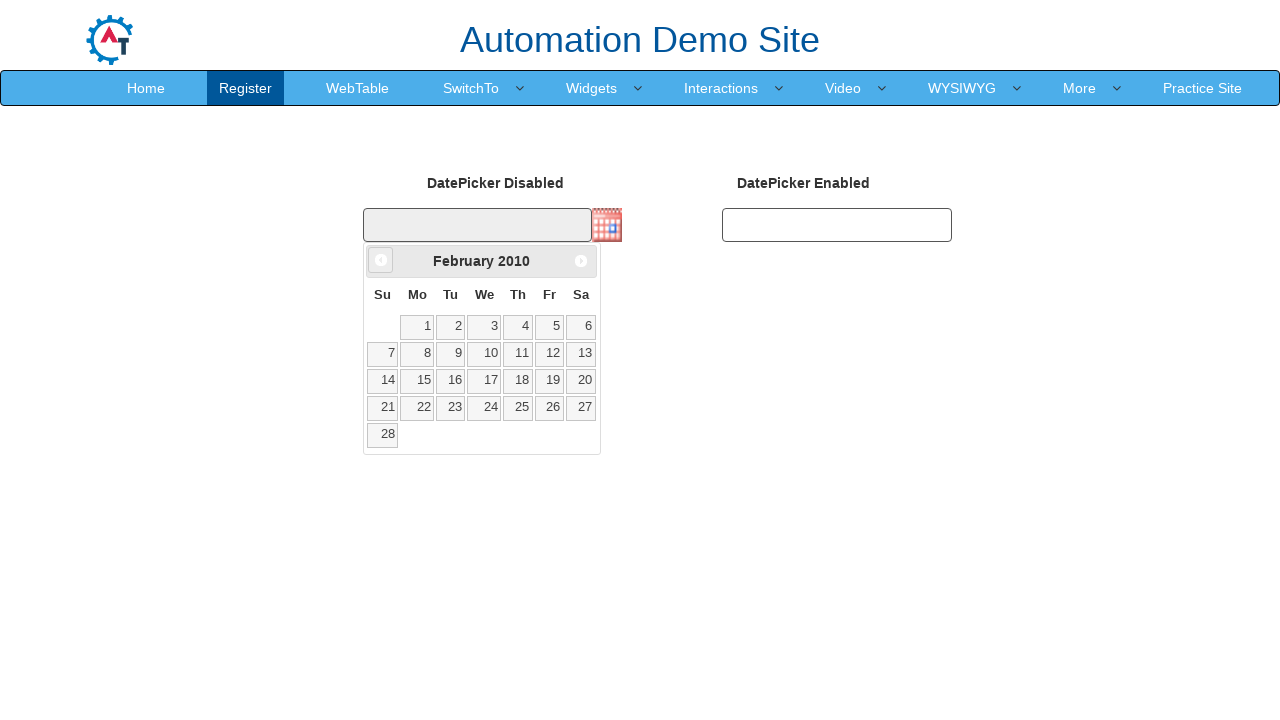

Retrieved current year from date picker: 2010
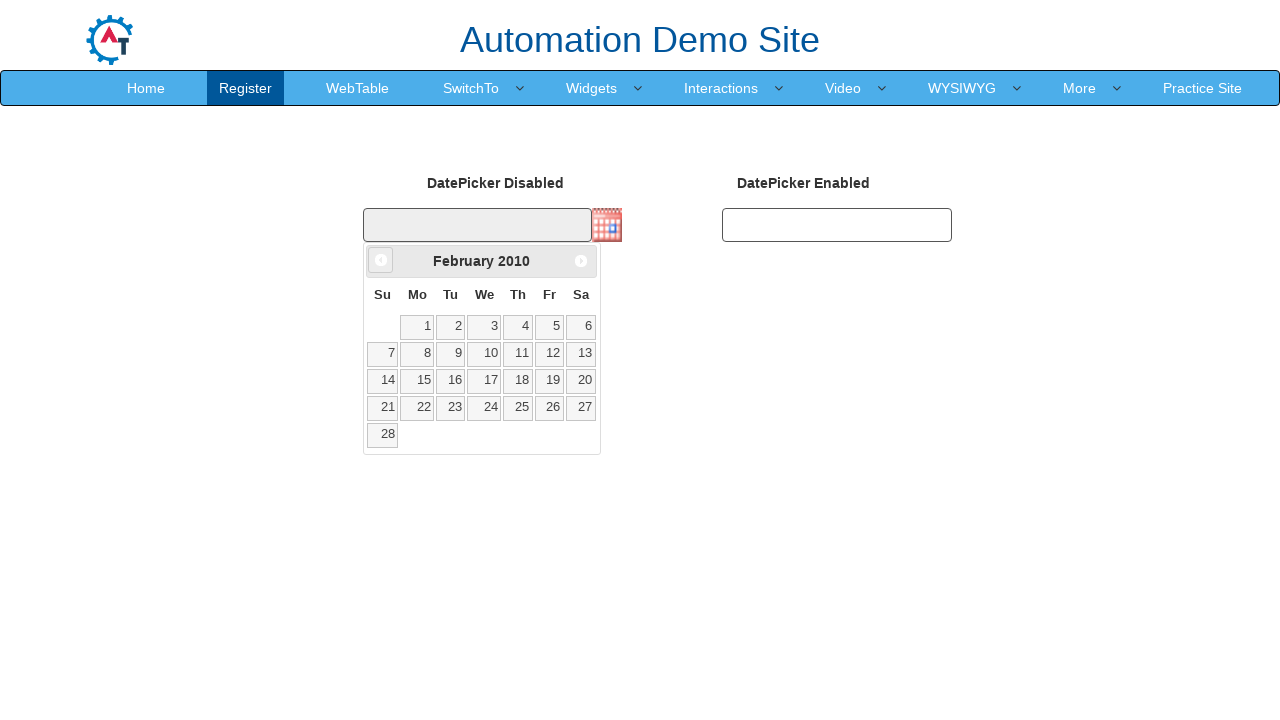

Clicked Previous button to navigate back from February 2010 at (381, 260) on xpath=//span[text()='Prev']
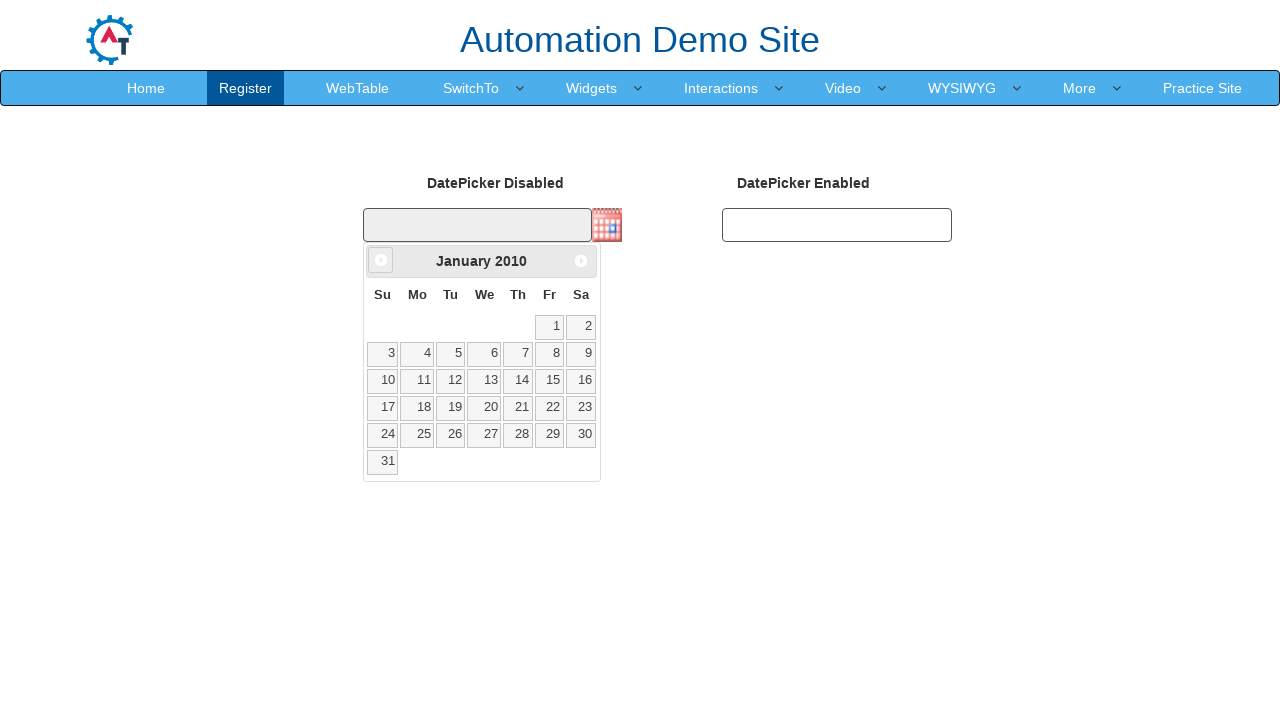

Retrieved current month from date picker
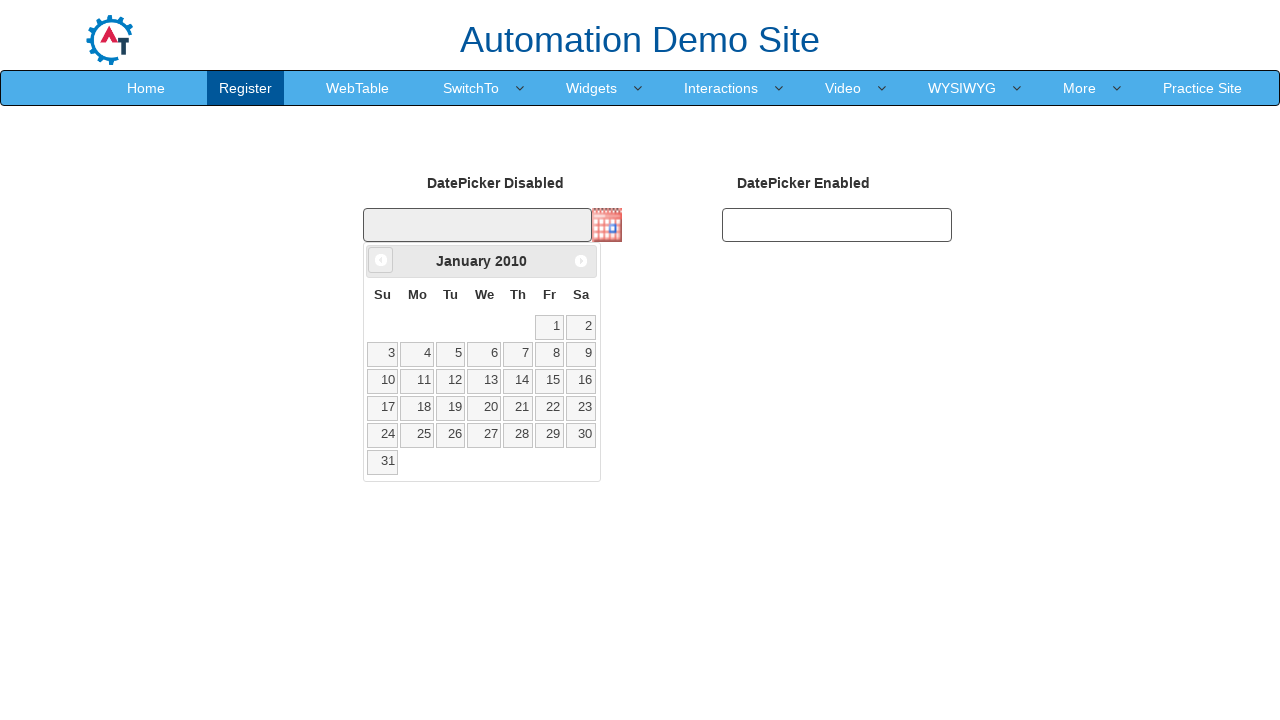

Retrieved current year from date picker: 2010
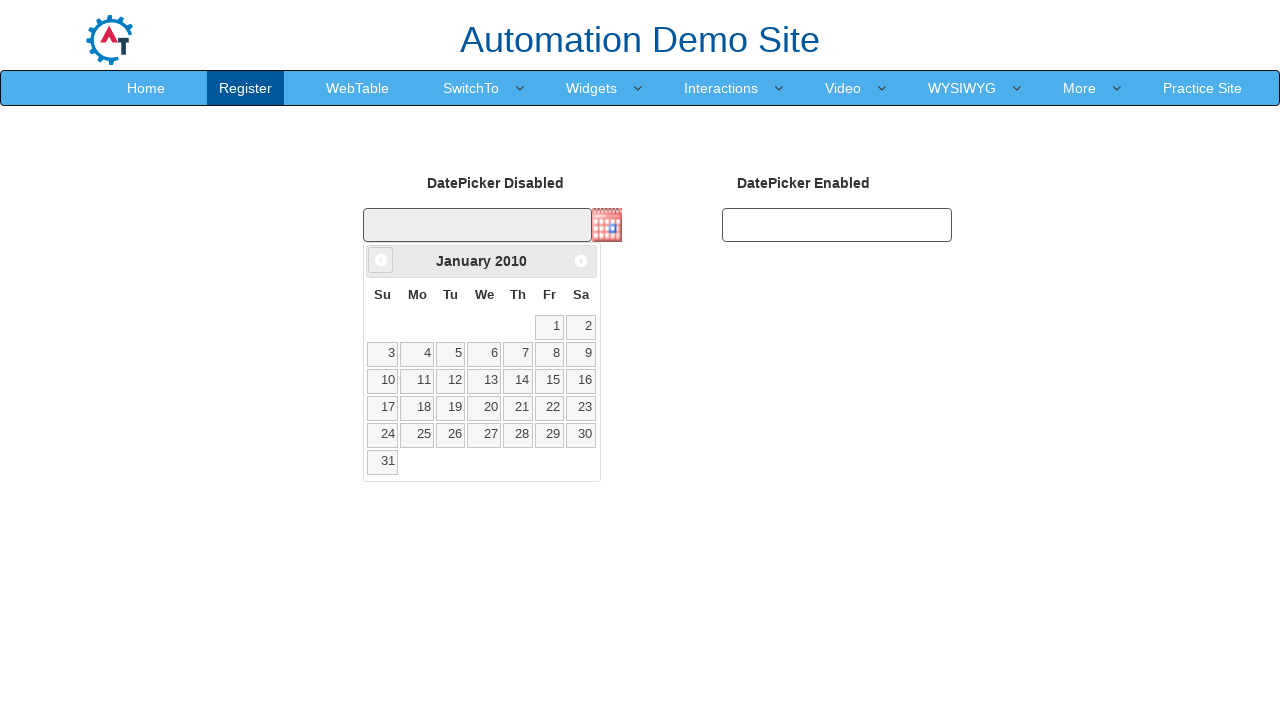

Clicked Previous button to navigate back from January 2010 at (381, 260) on xpath=//span[text()='Prev']
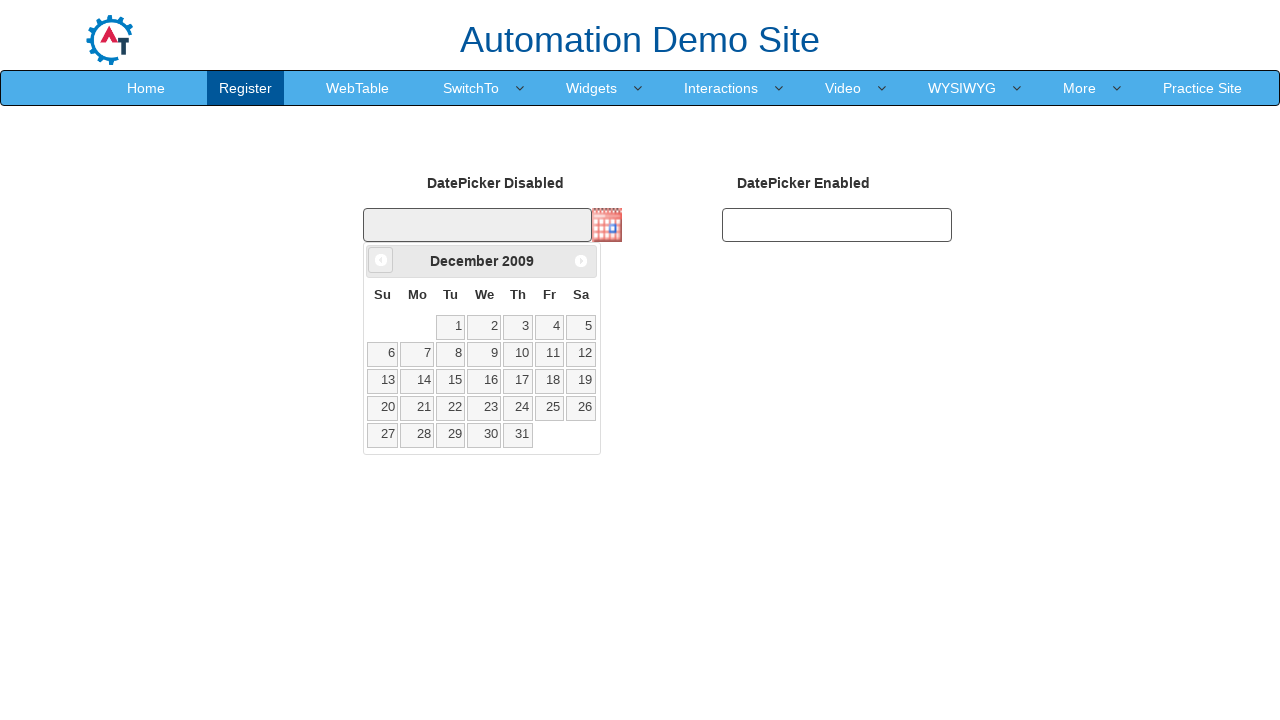

Retrieved current month from date picker
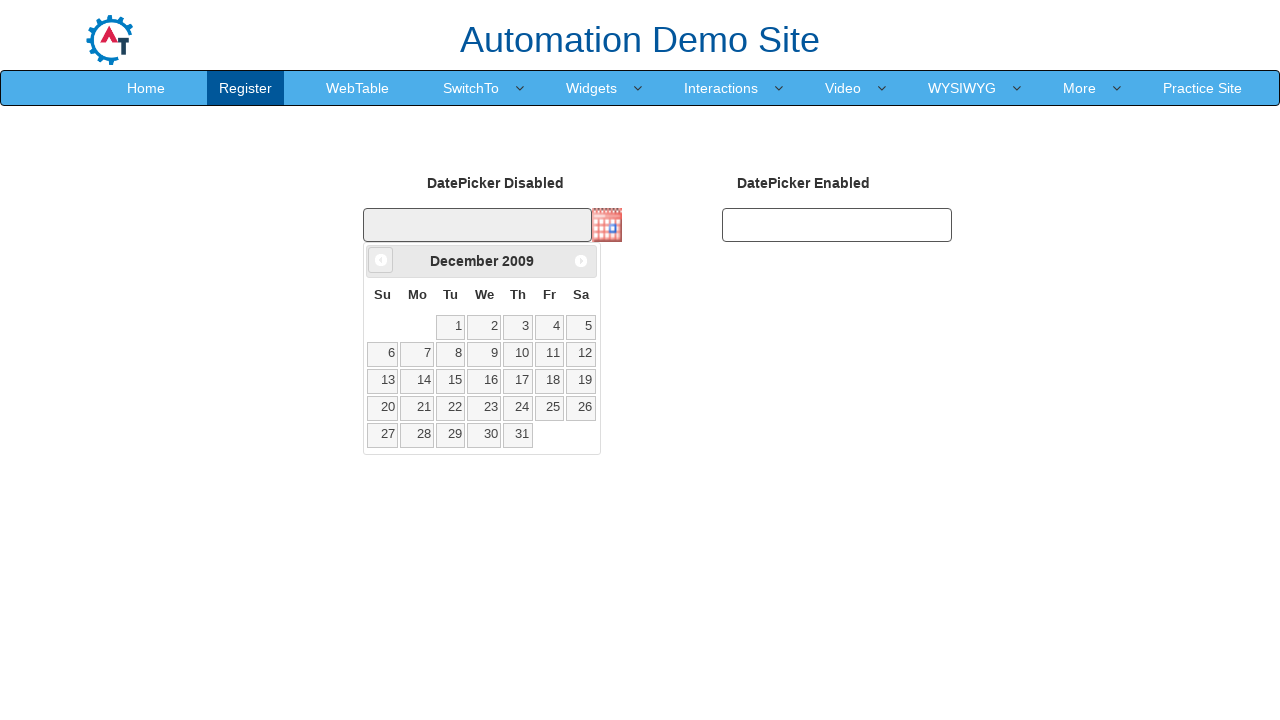

Retrieved current year from date picker: 2009
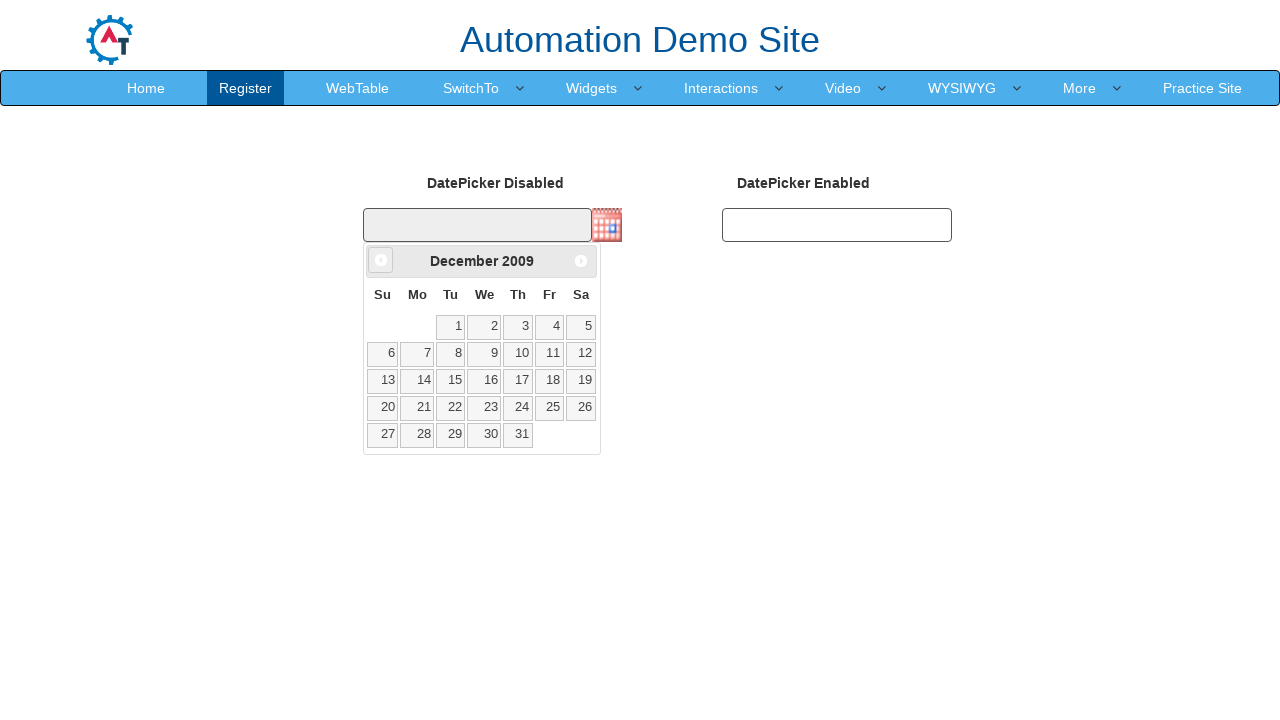

Clicked Previous button to navigate back from December 2009 at (381, 260) on xpath=//span[text()='Prev']
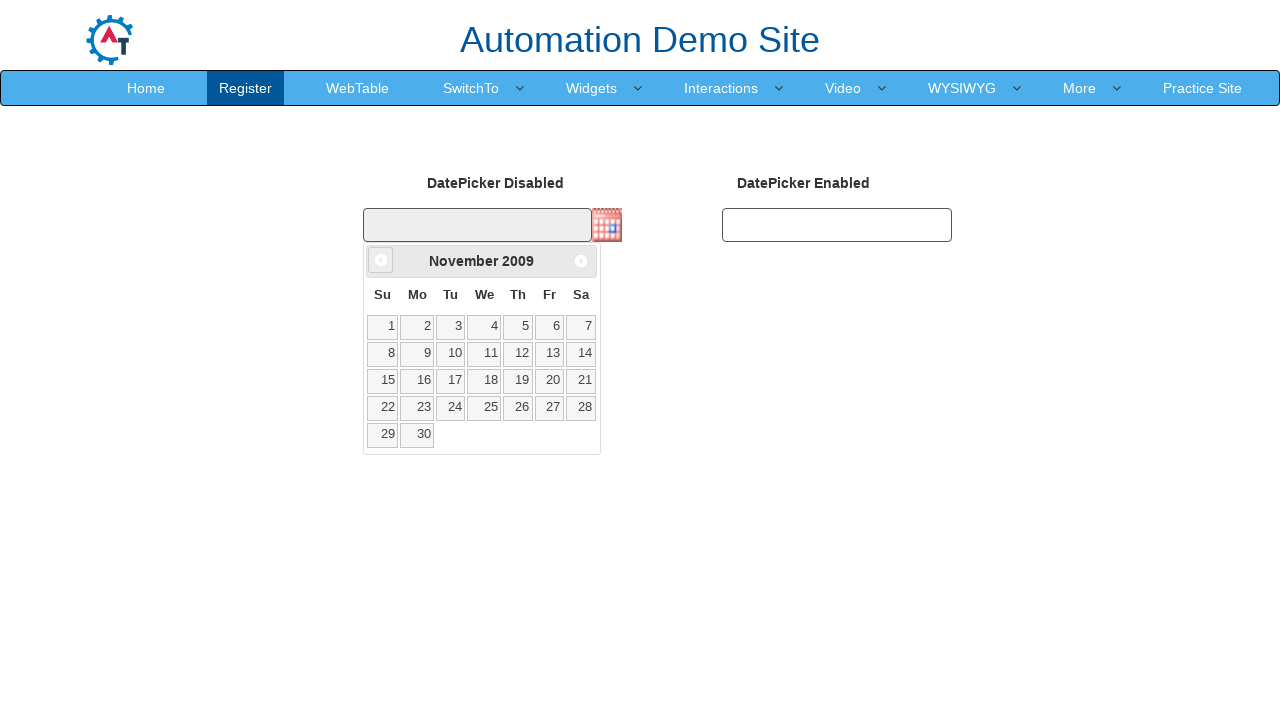

Retrieved current month from date picker
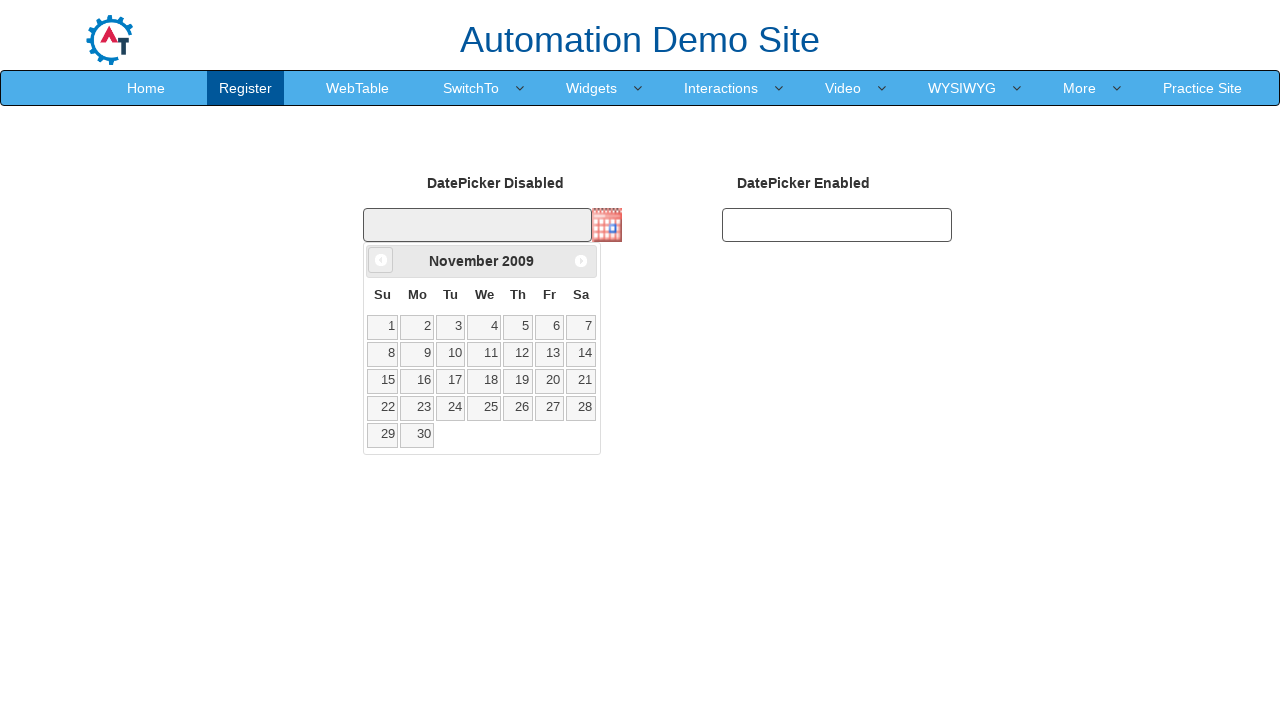

Retrieved current year from date picker: 2009
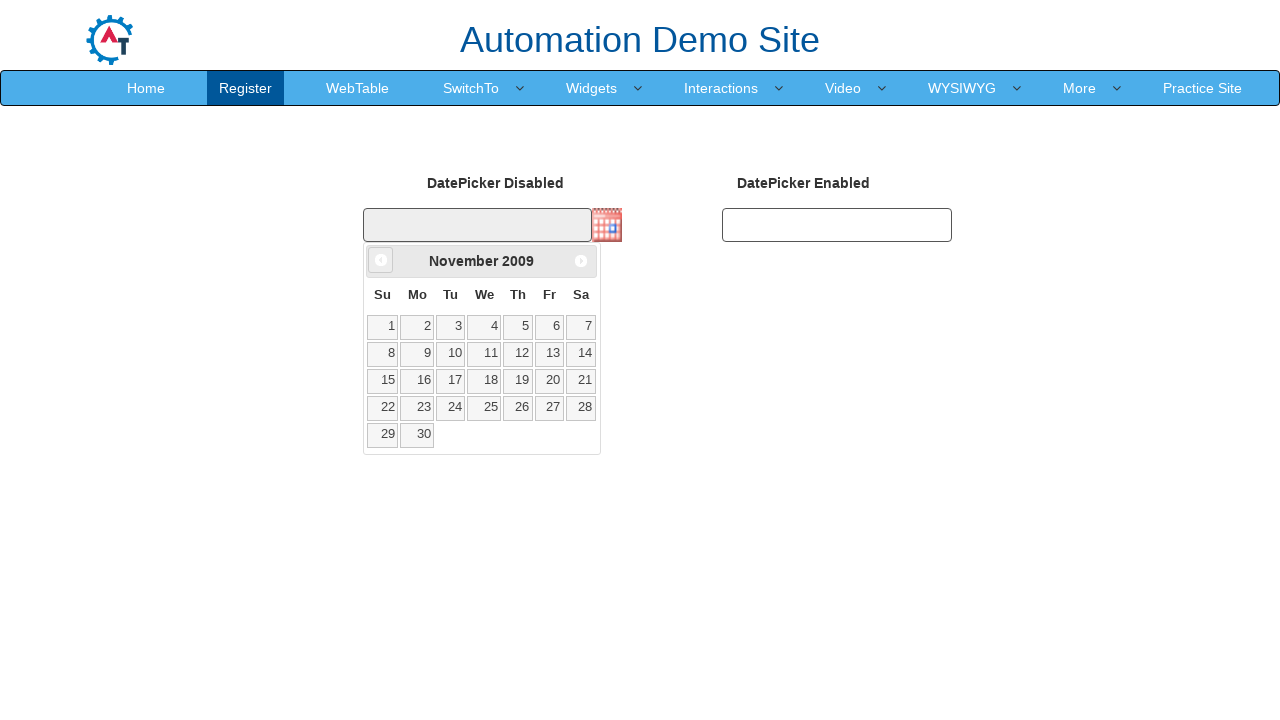

Clicked Previous button to navigate back from November 2009 at (381, 260) on xpath=//span[text()='Prev']
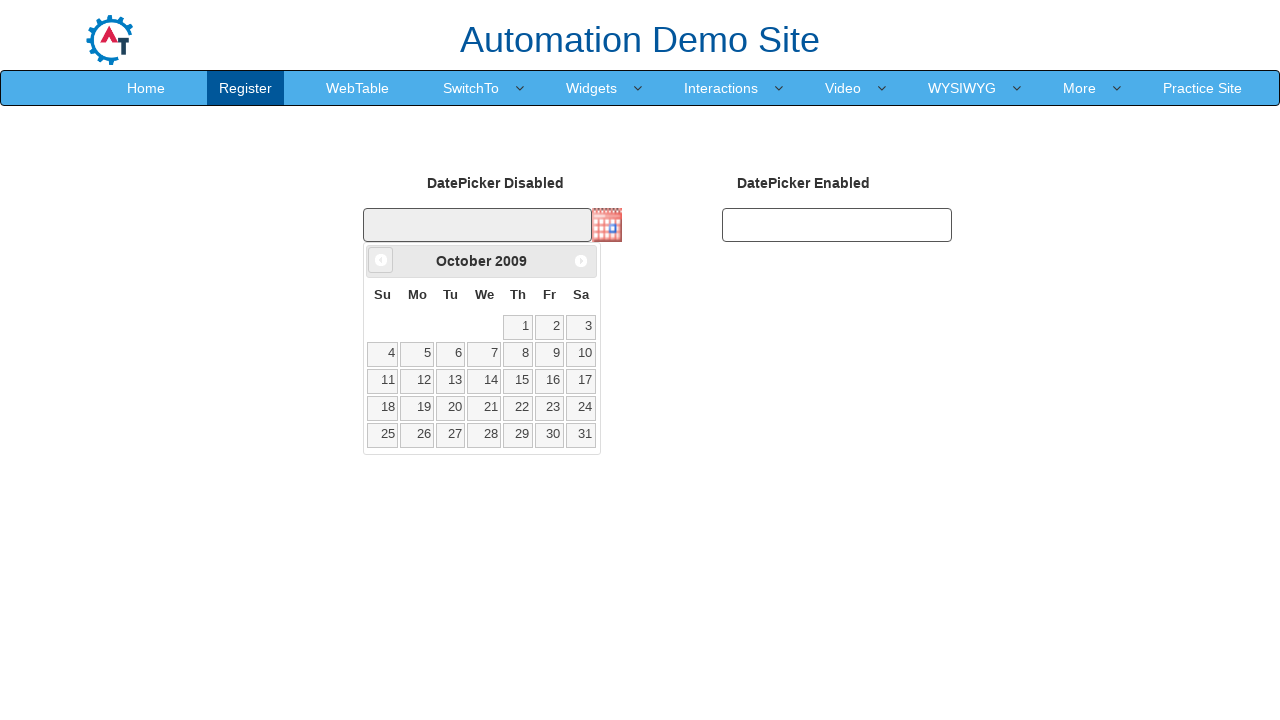

Retrieved current month from date picker
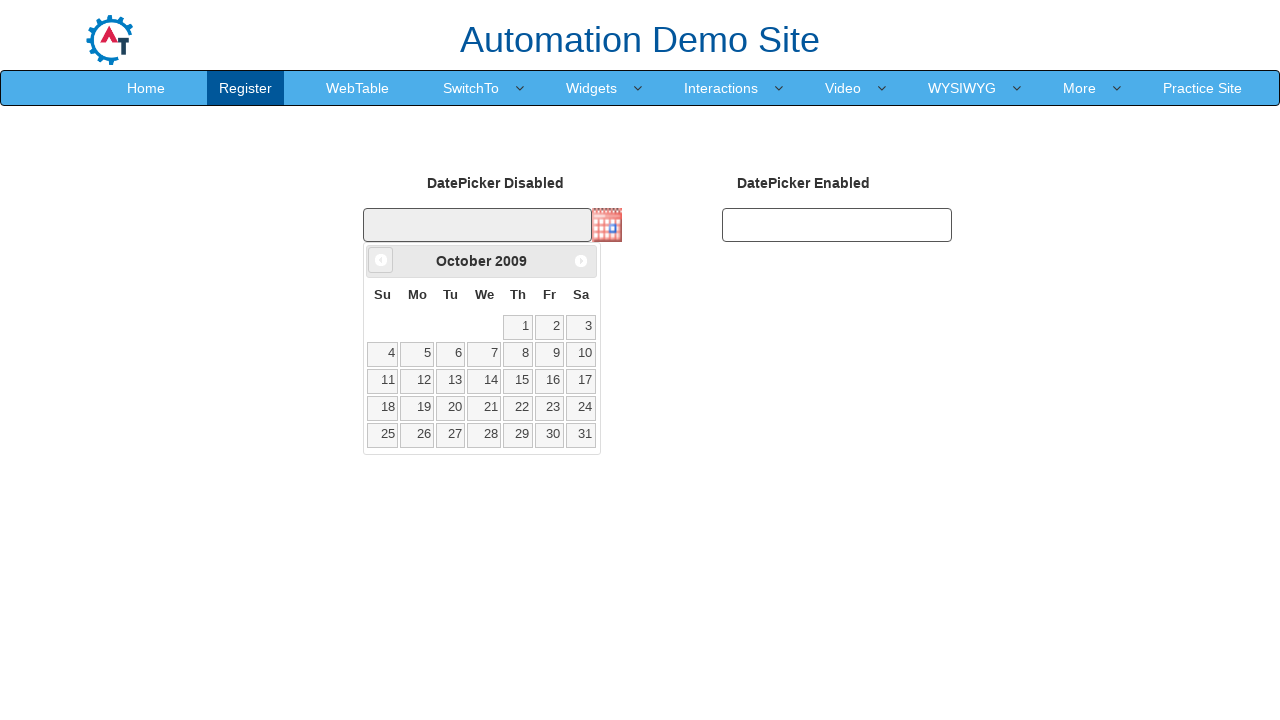

Retrieved current year from date picker: 2009
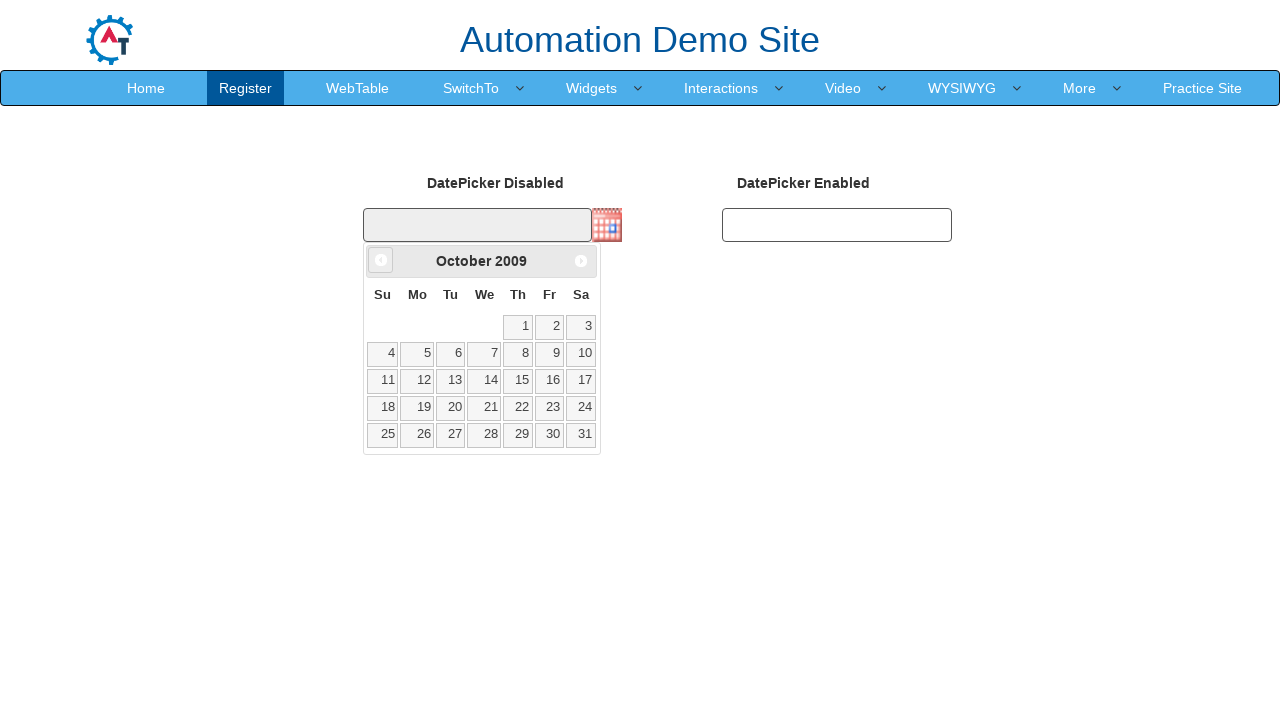

Clicked Previous button to navigate back from October 2009 at (381, 260) on xpath=//span[text()='Prev']
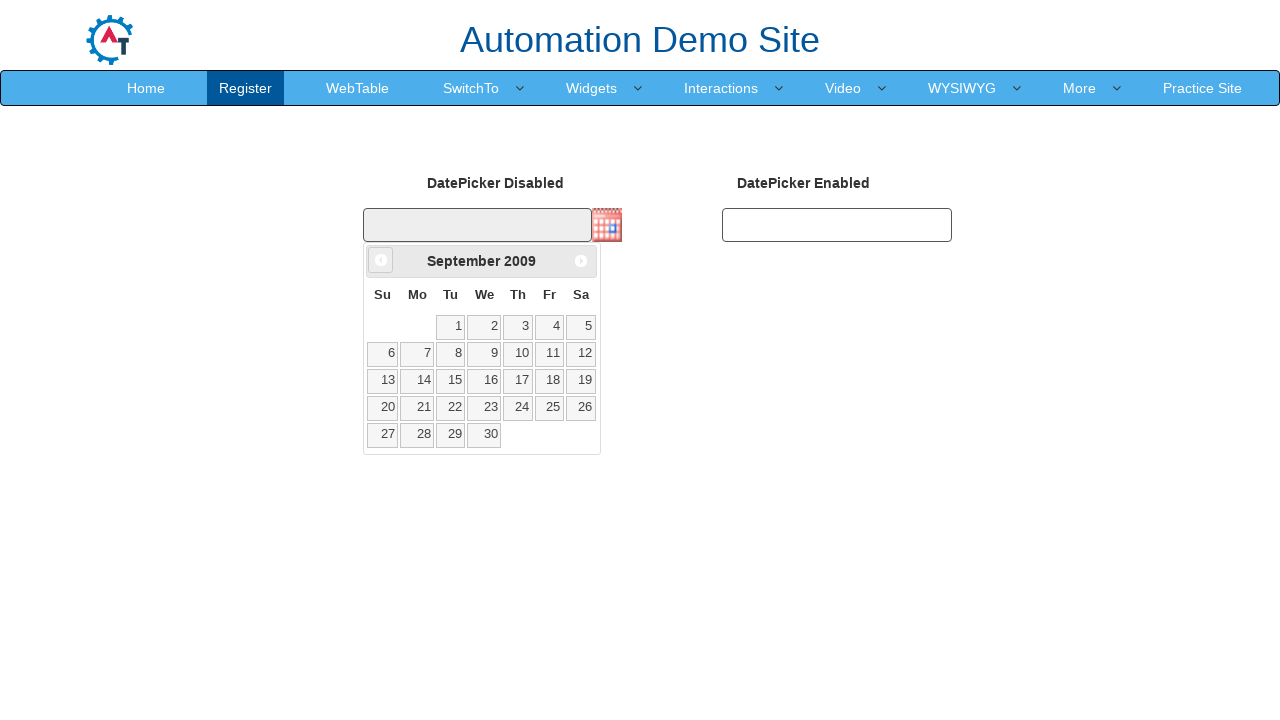

Retrieved current month from date picker
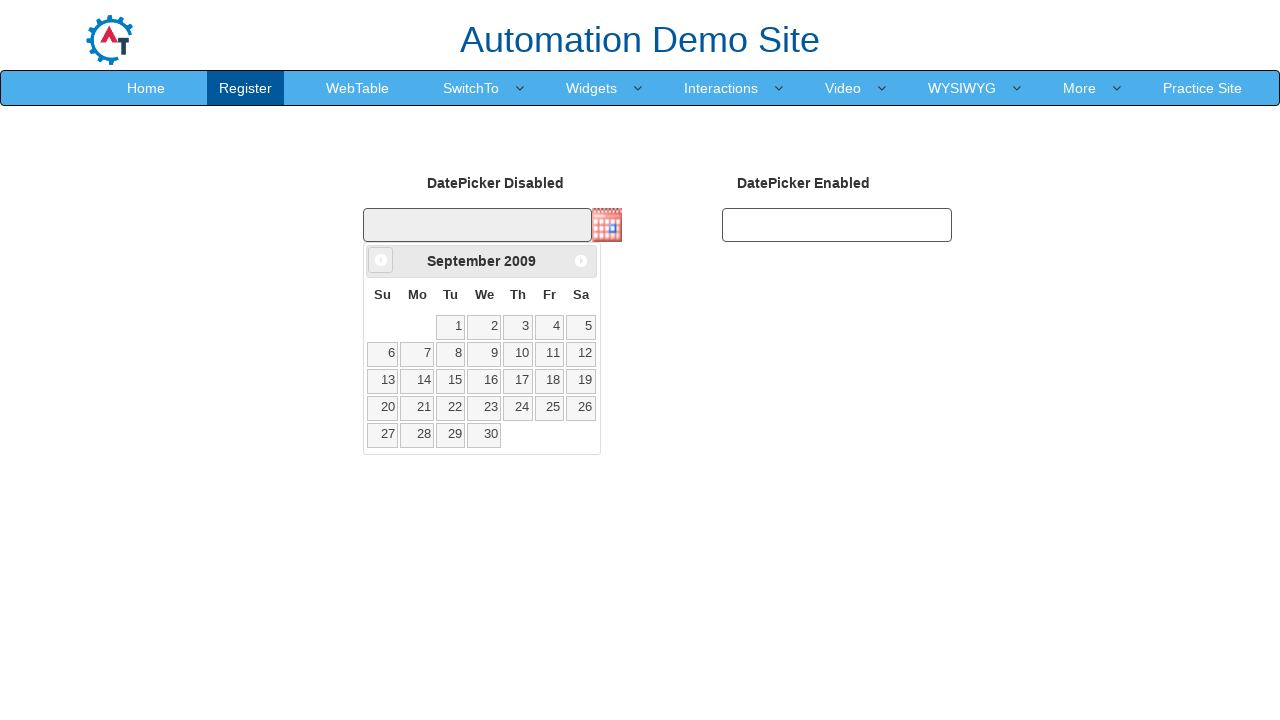

Retrieved current year from date picker: 2009
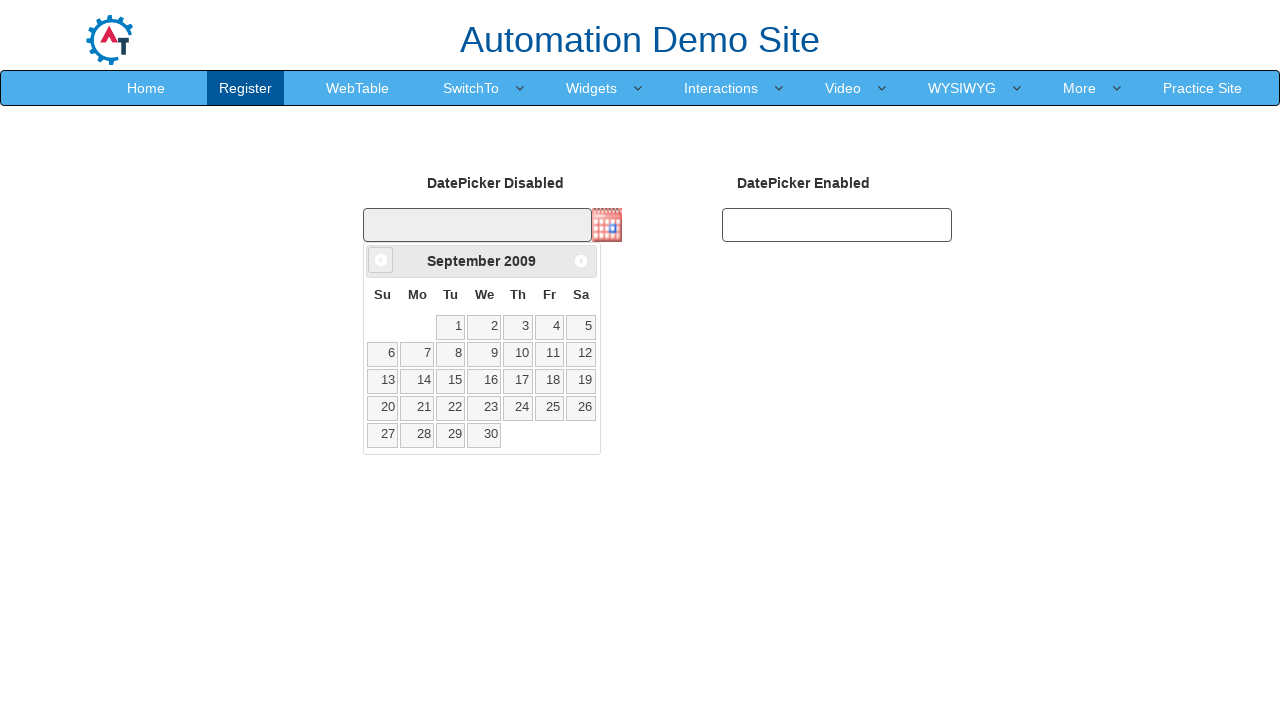

Clicked Previous button to navigate back from September 2009 at (381, 260) on xpath=//span[text()='Prev']
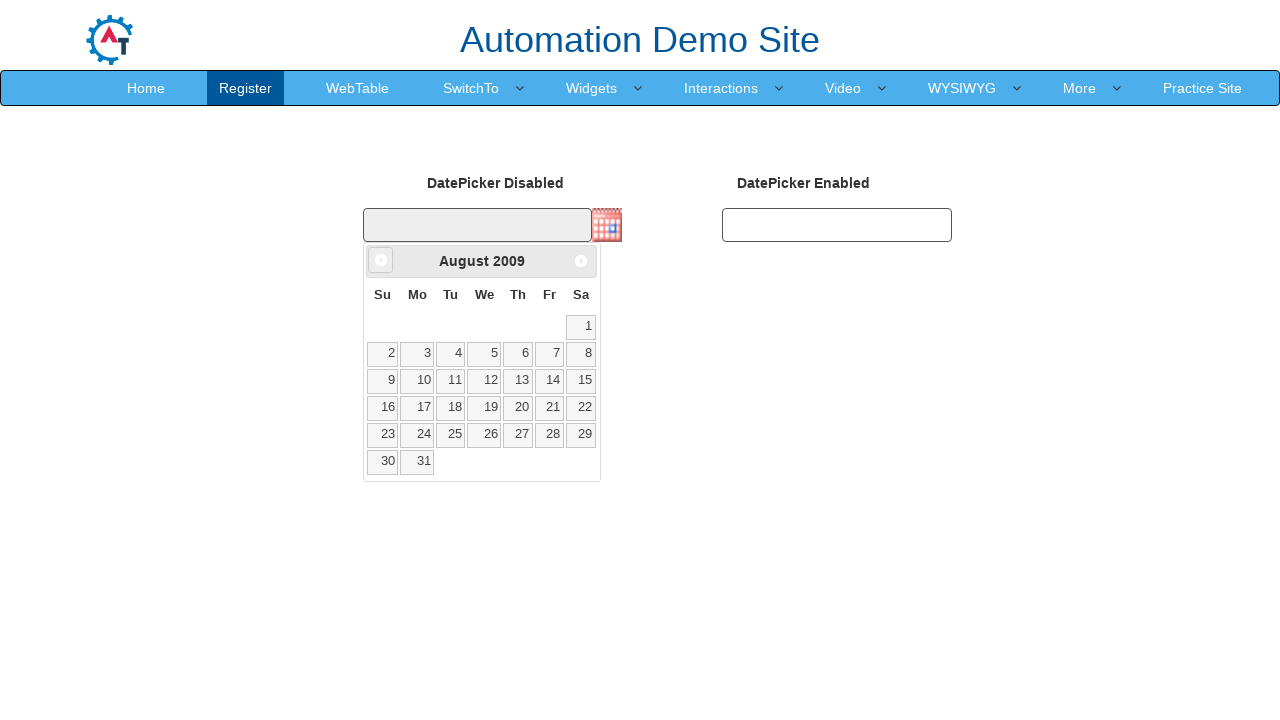

Retrieved current month from date picker
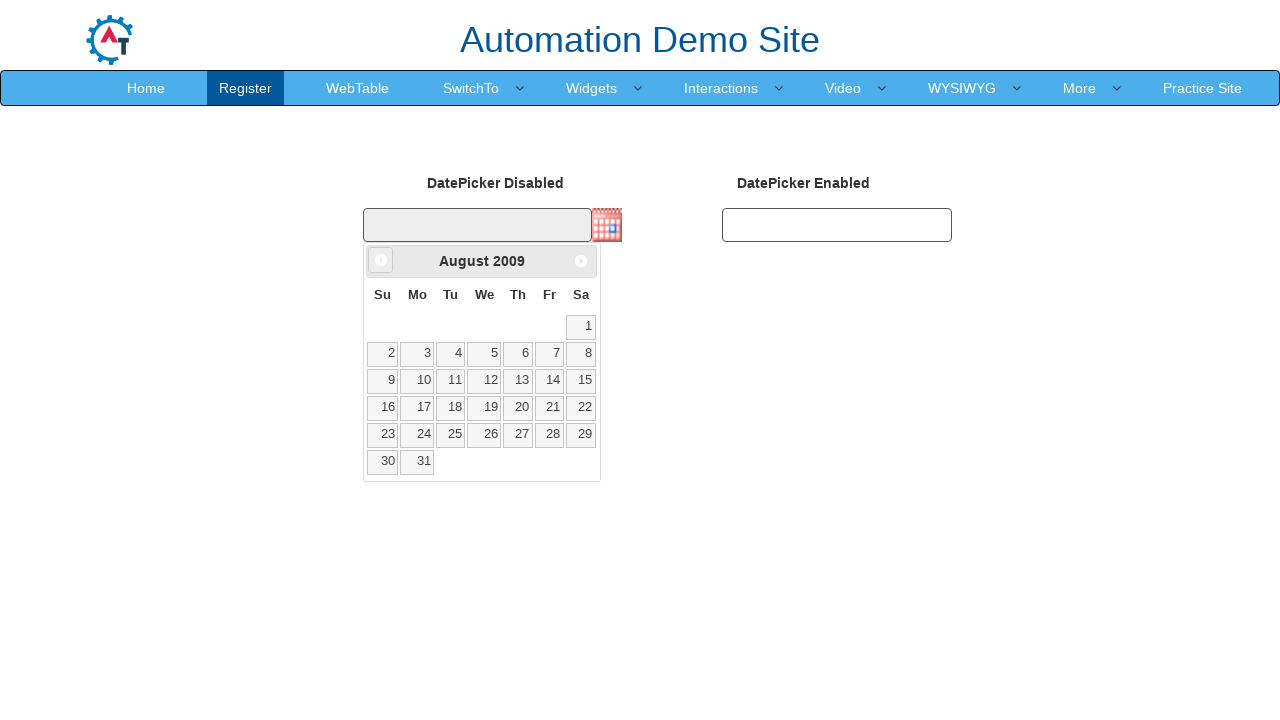

Retrieved current year from date picker: 2009
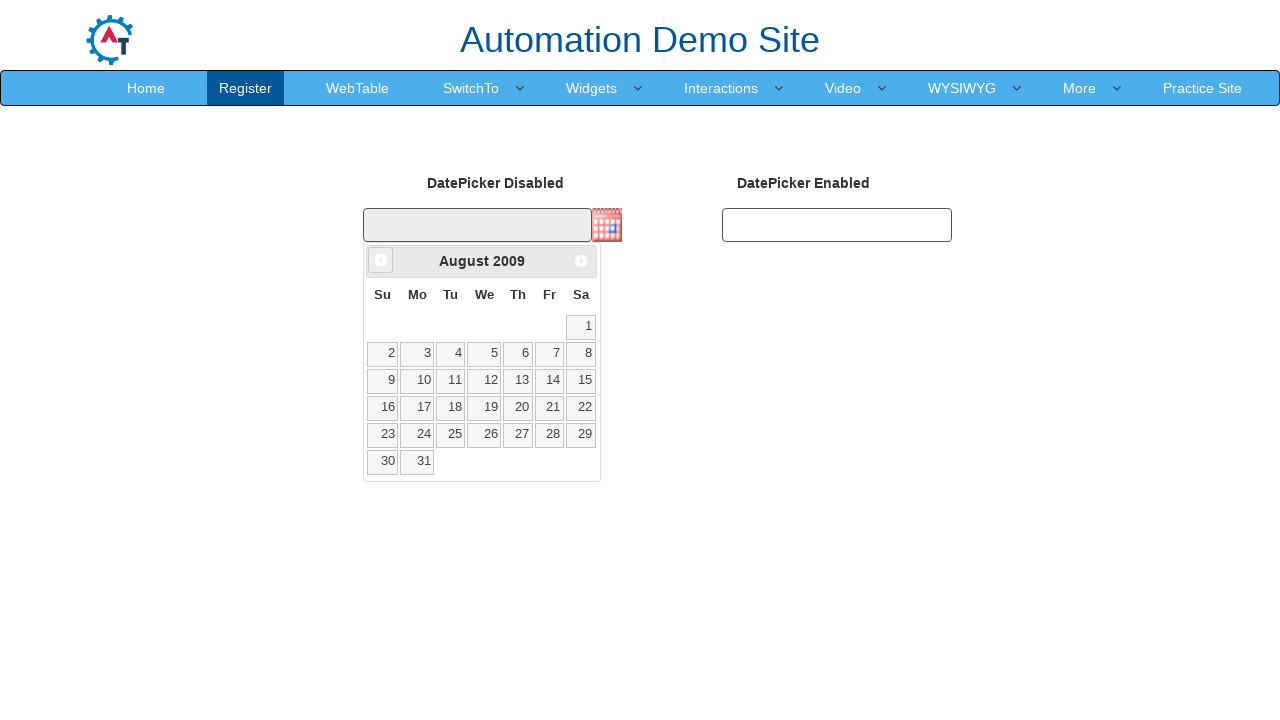

Clicked Previous button to navigate back from August 2009 at (381, 260) on xpath=//span[text()='Prev']
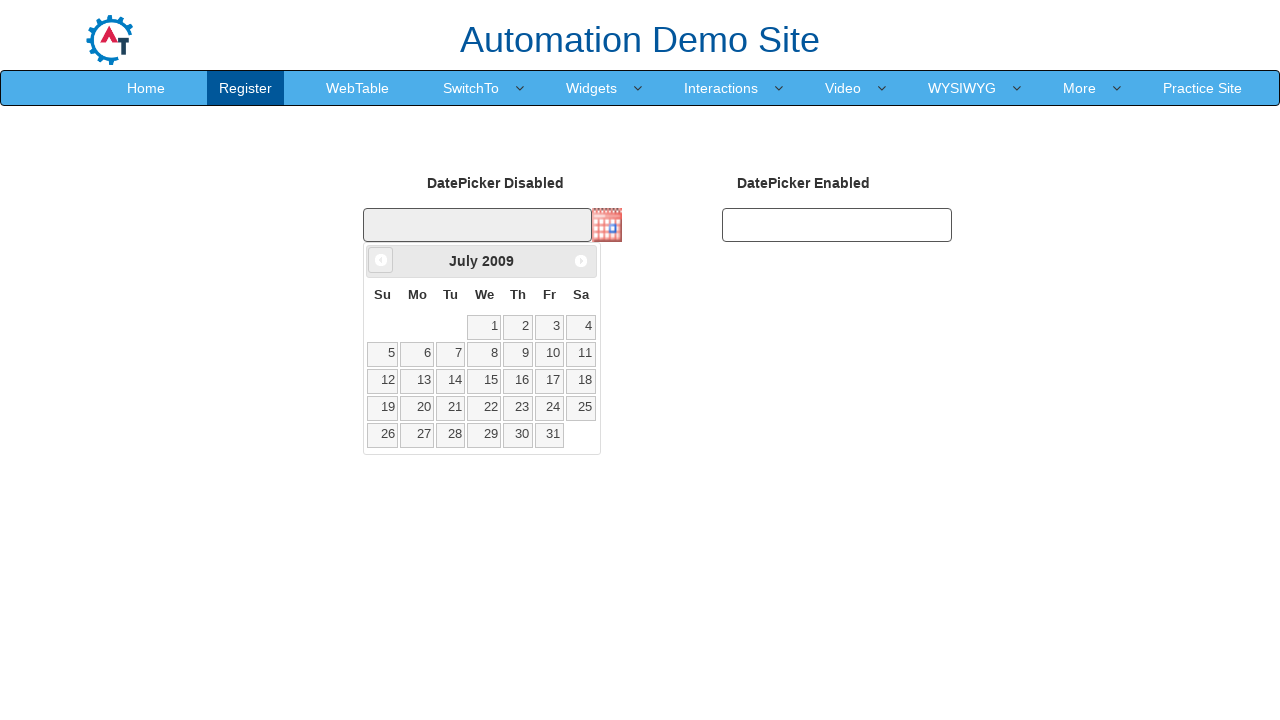

Retrieved current month from date picker
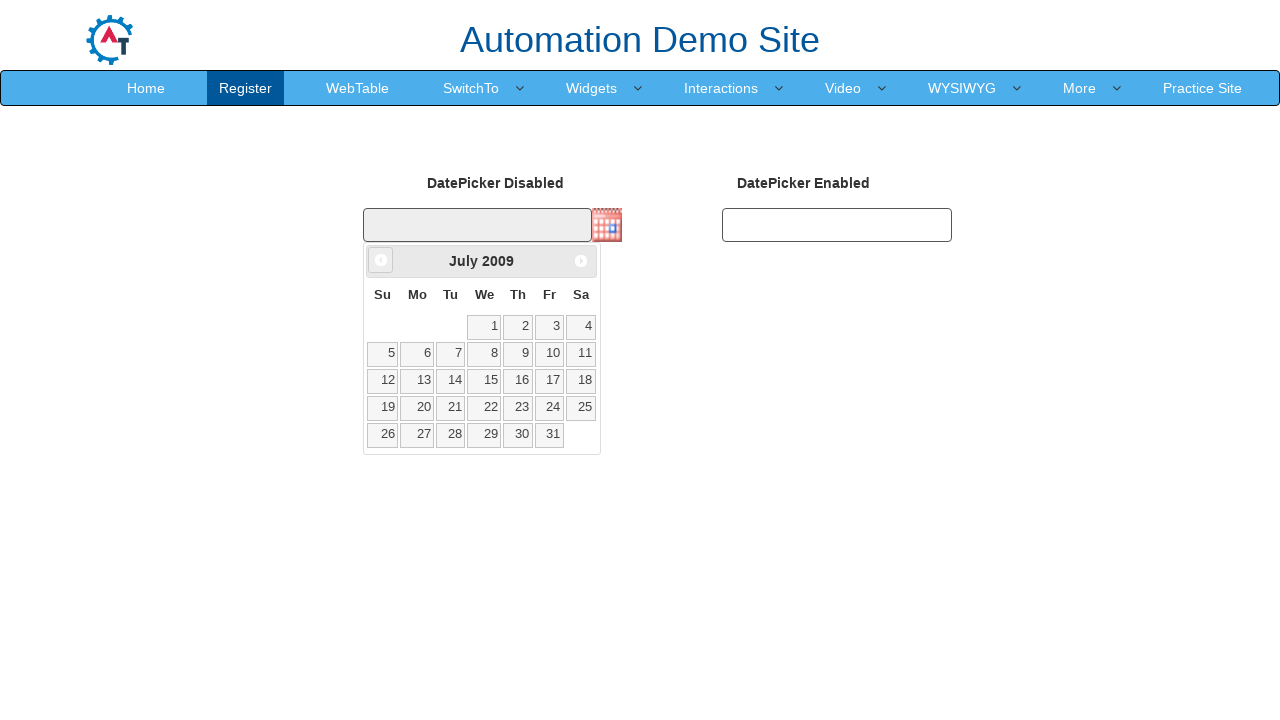

Retrieved current year from date picker: 2009
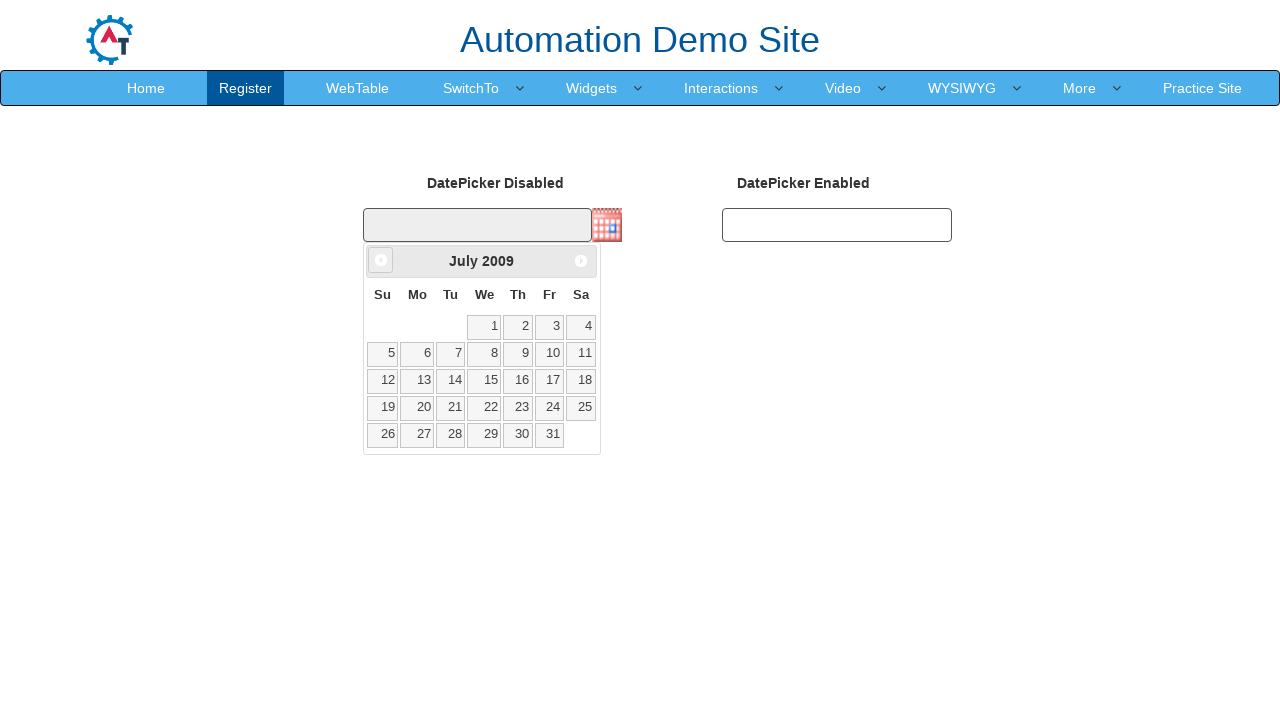

Clicked Previous button to navigate back from July 2009 at (381, 260) on xpath=//span[text()='Prev']
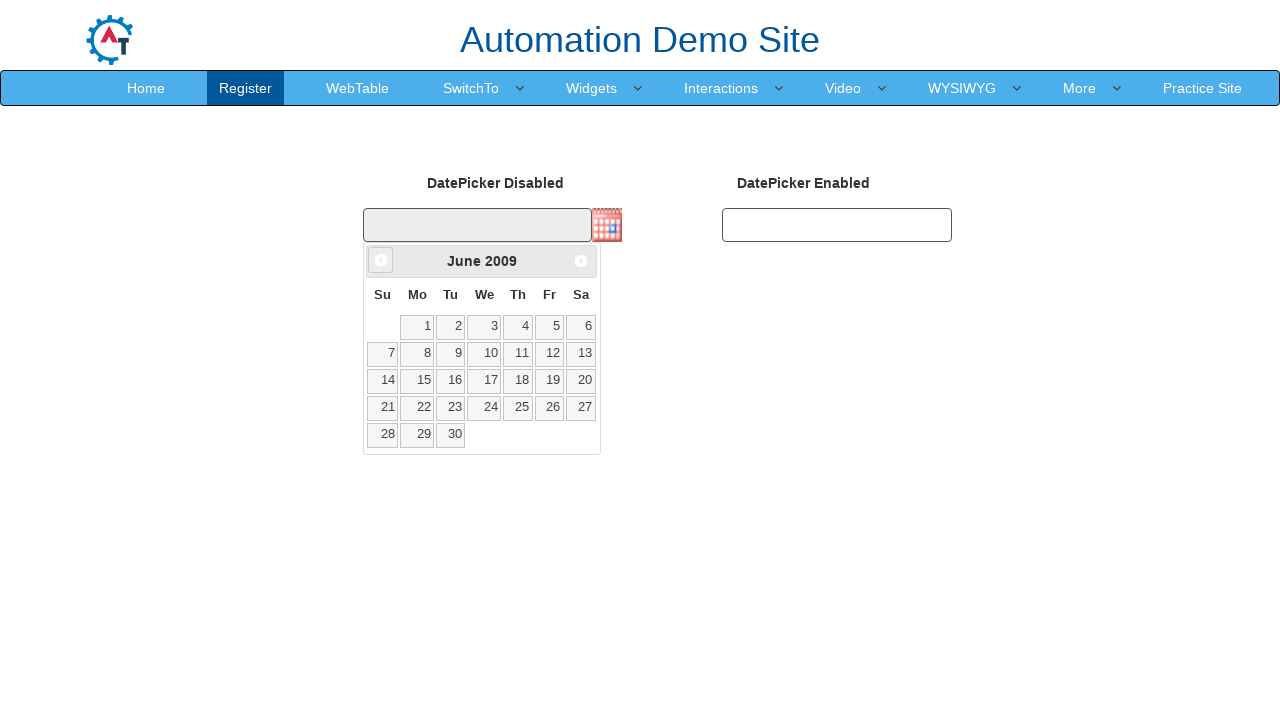

Retrieved current month from date picker
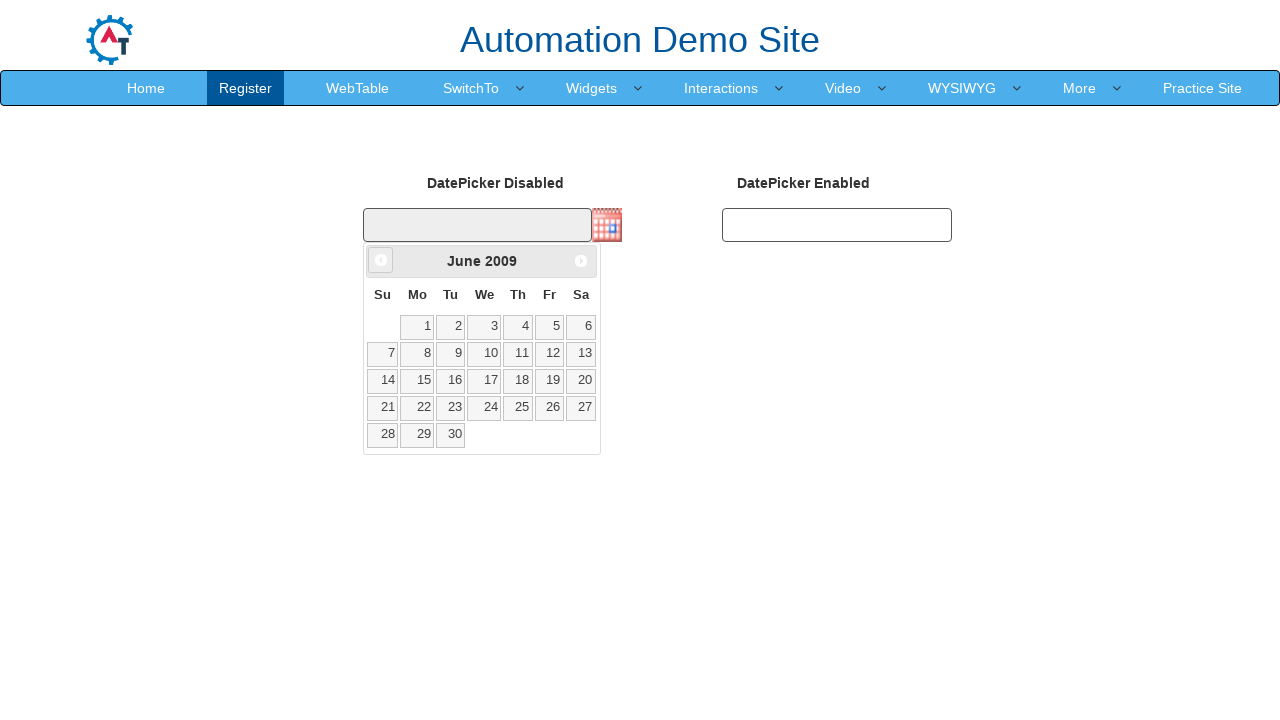

Retrieved current year from date picker: 2009
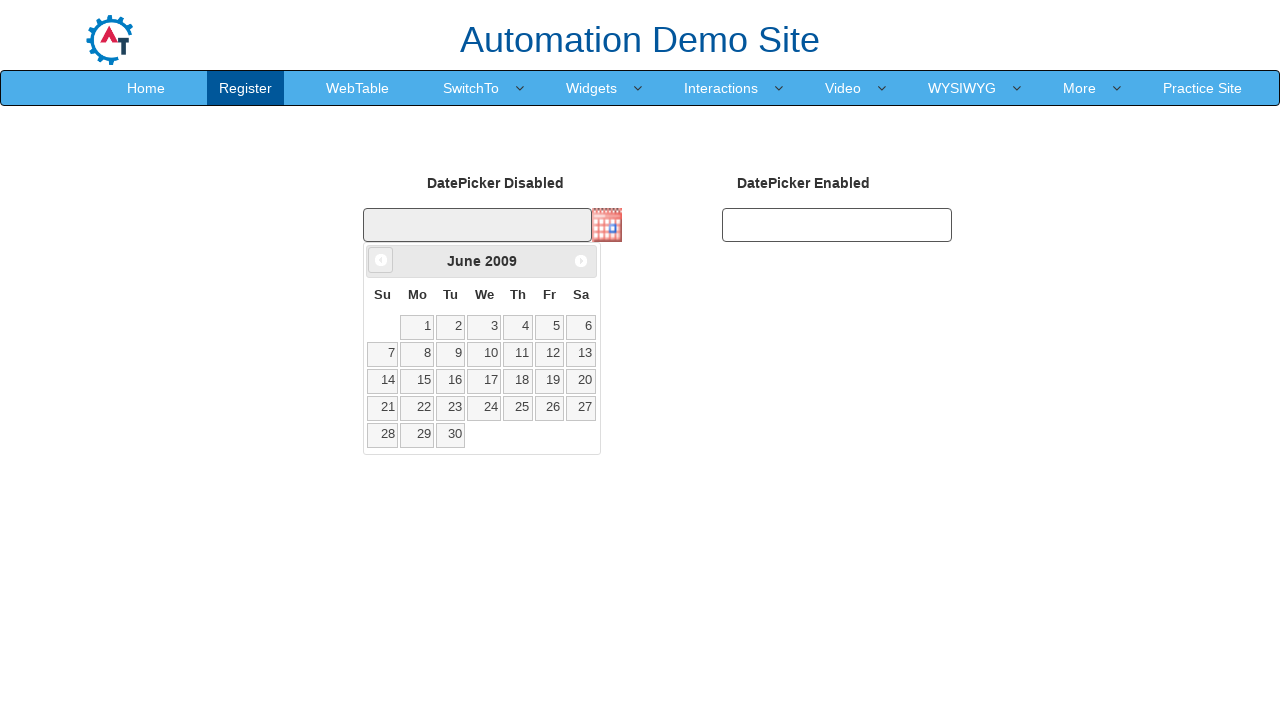

Clicked Previous button to navigate back from June 2009 at (381, 260) on xpath=//span[text()='Prev']
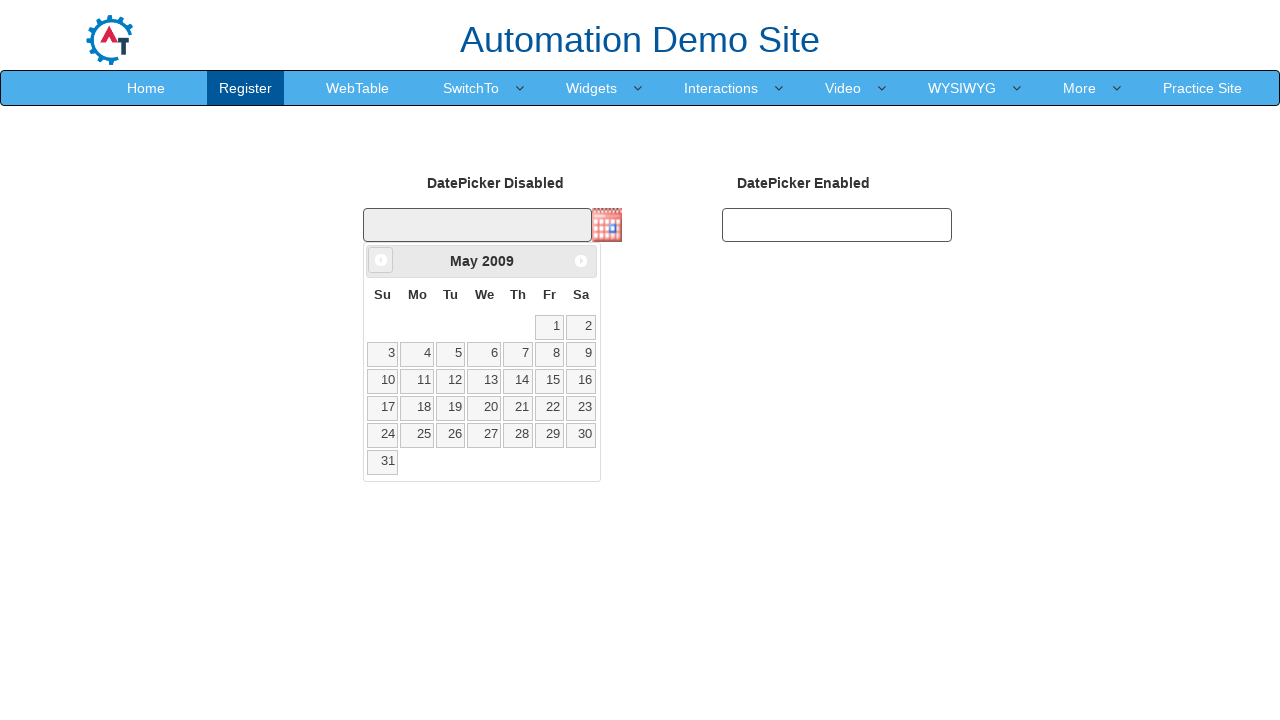

Retrieved current month from date picker
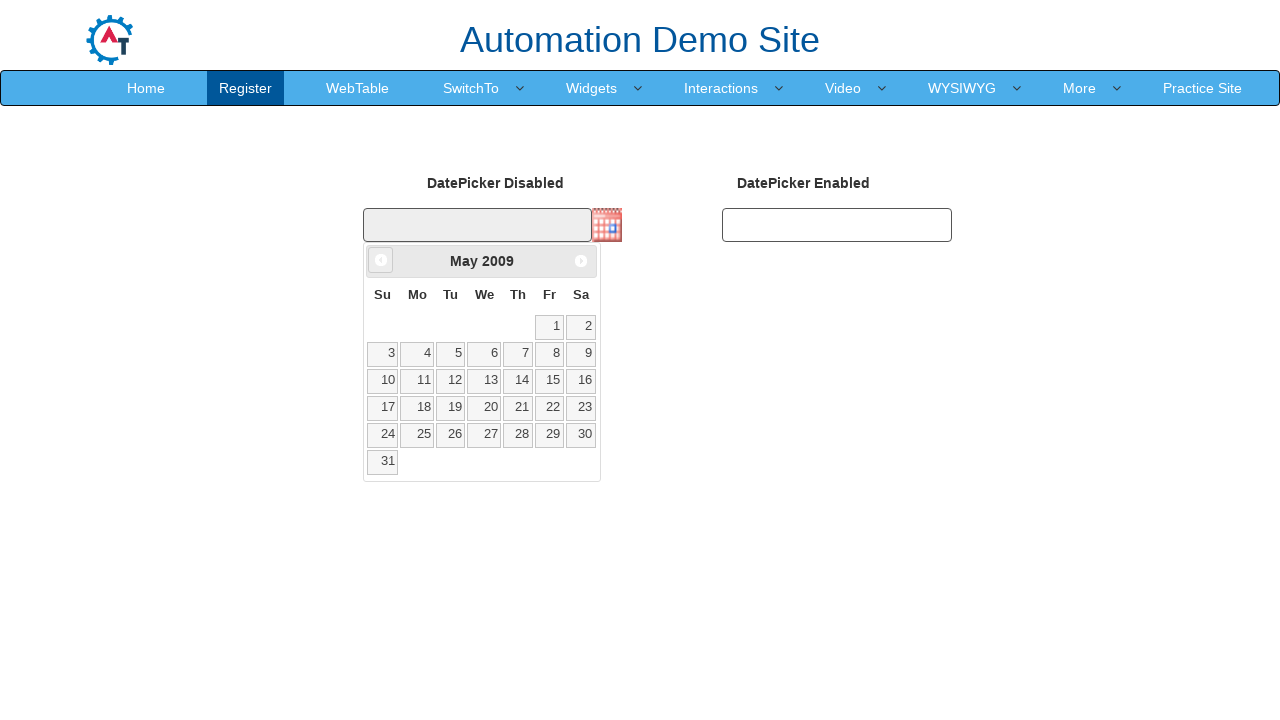

Retrieved current year from date picker: 2009
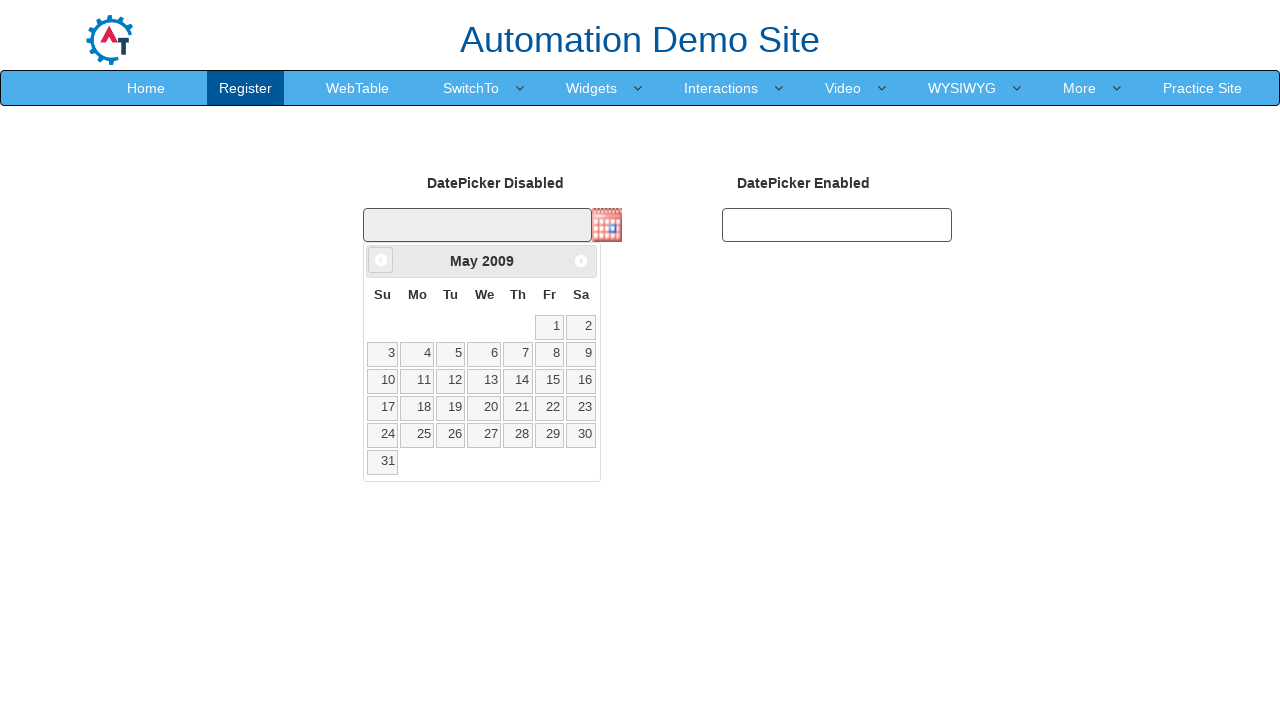

Clicked Previous button to navigate back from May 2009 at (381, 260) on xpath=//span[text()='Prev']
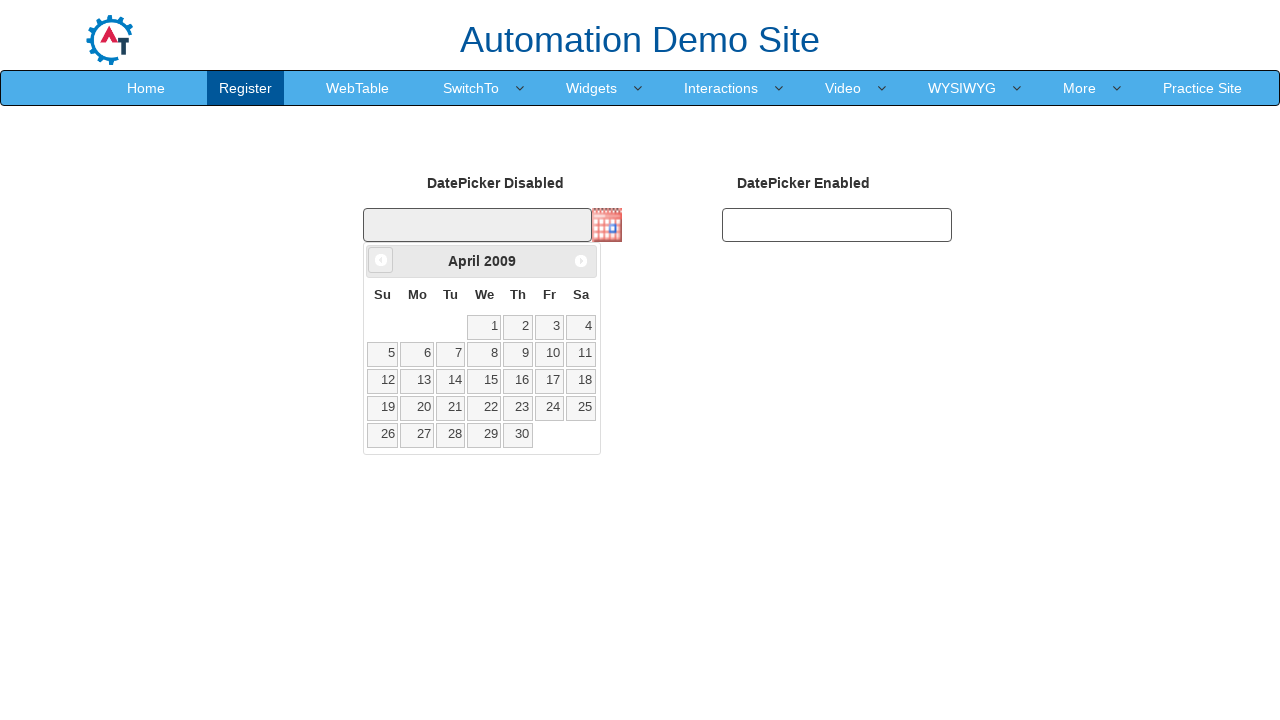

Retrieved current month from date picker
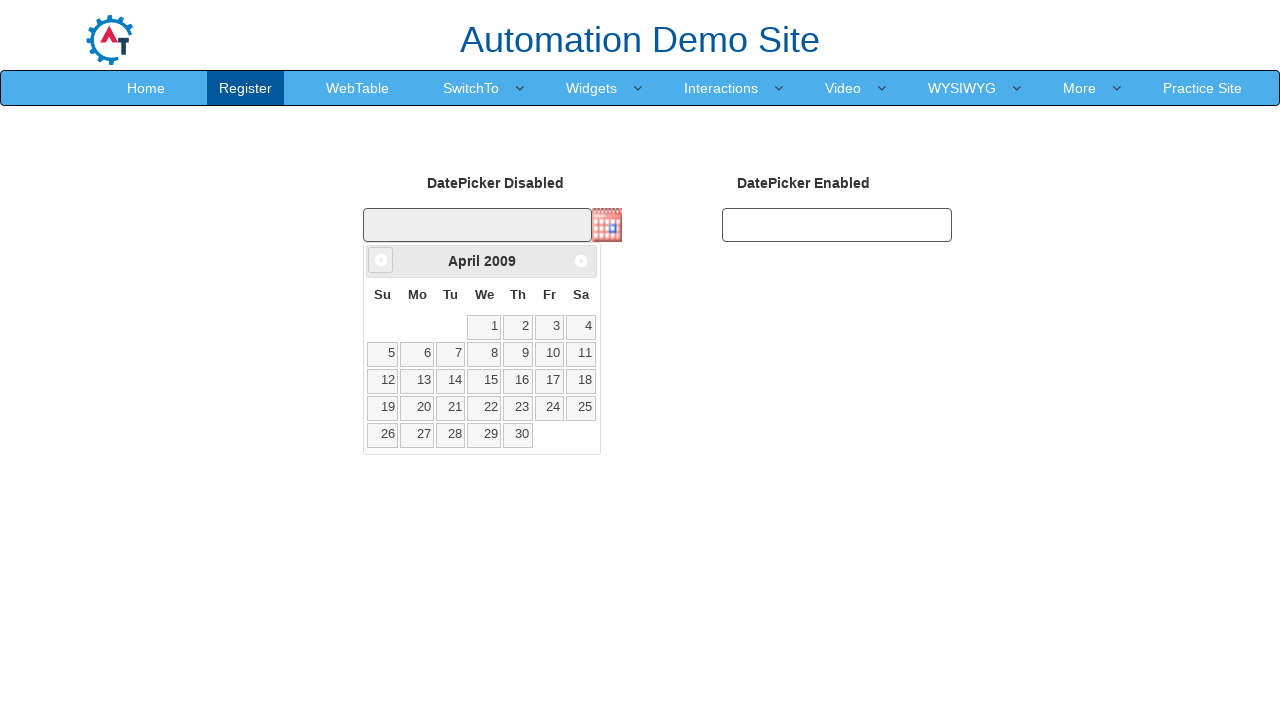

Retrieved current year from date picker: 2009
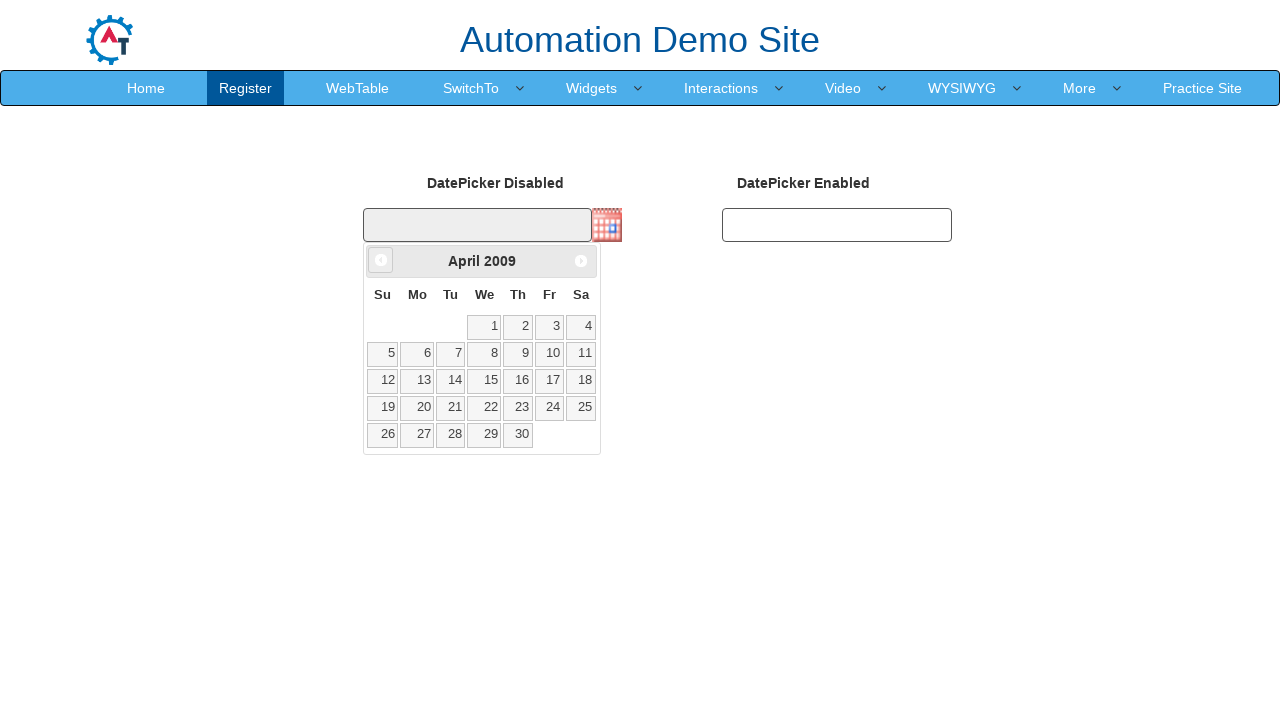

Clicked Previous button to navigate back from April 2009 at (381, 260) on xpath=//span[text()='Prev']
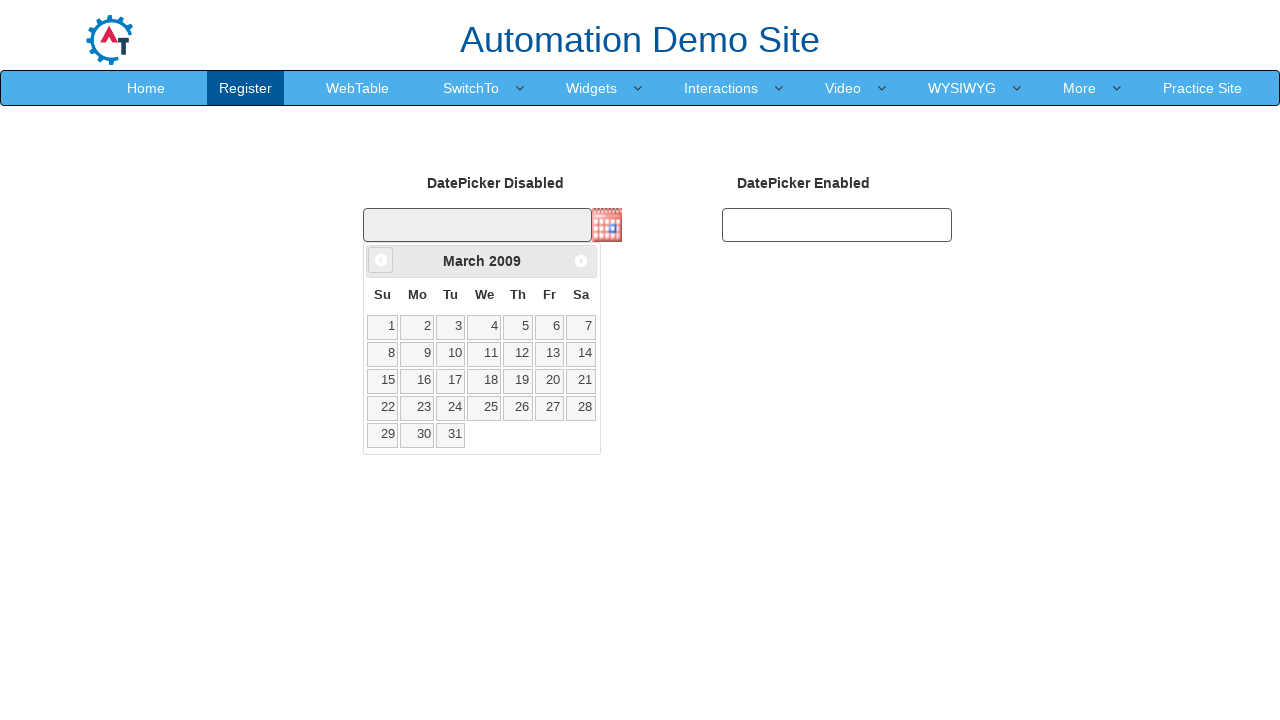

Retrieved current month from date picker
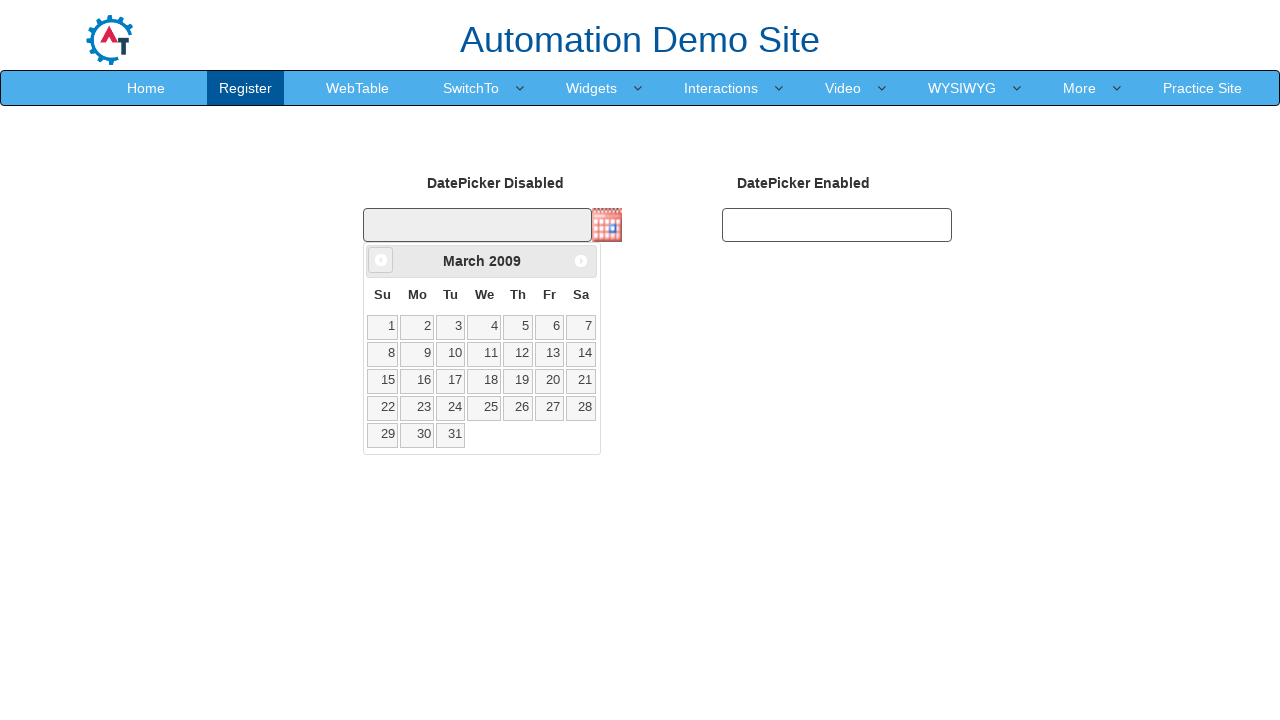

Retrieved current year from date picker: 2009
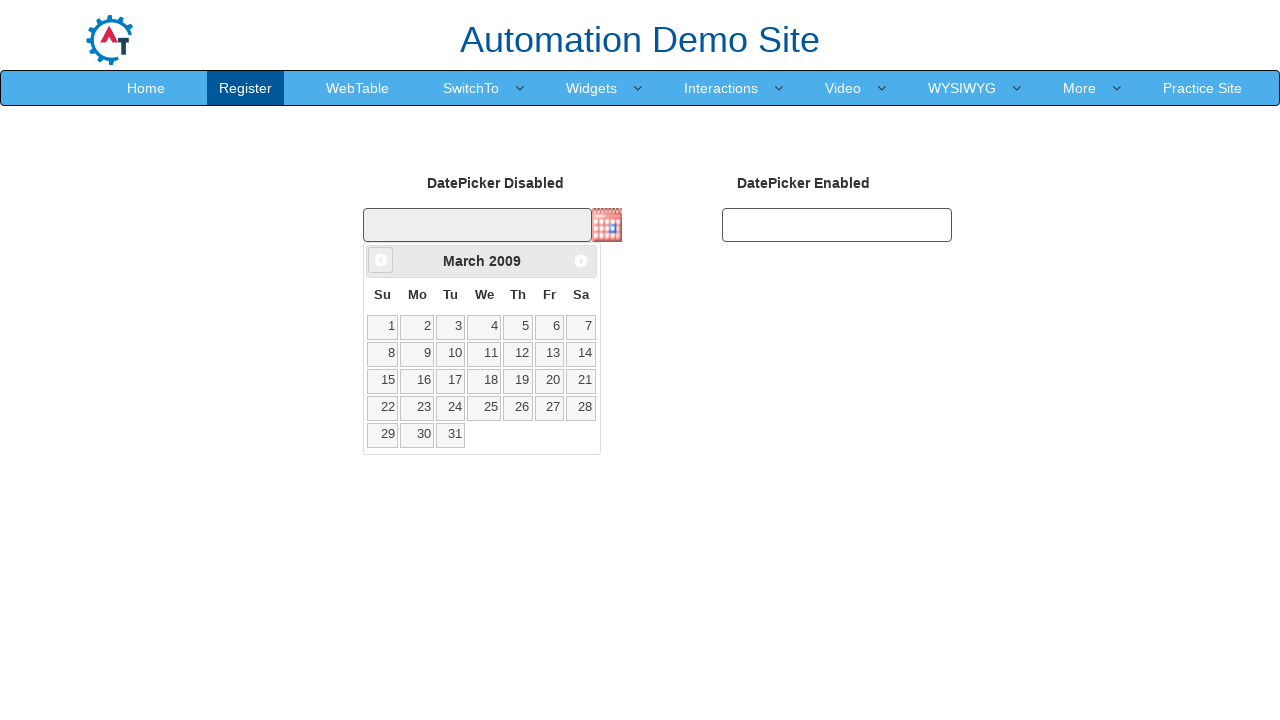

Clicked Previous button to navigate back from March 2009 at (381, 260) on xpath=//span[text()='Prev']
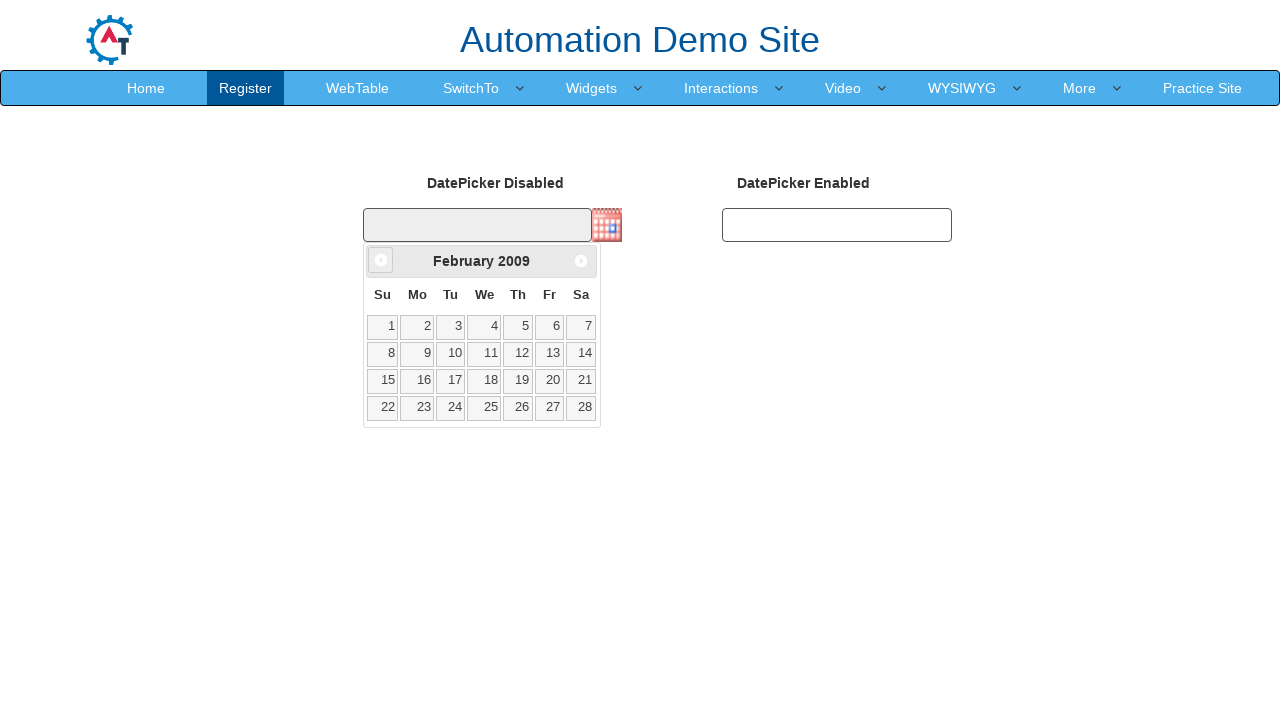

Retrieved current month from date picker
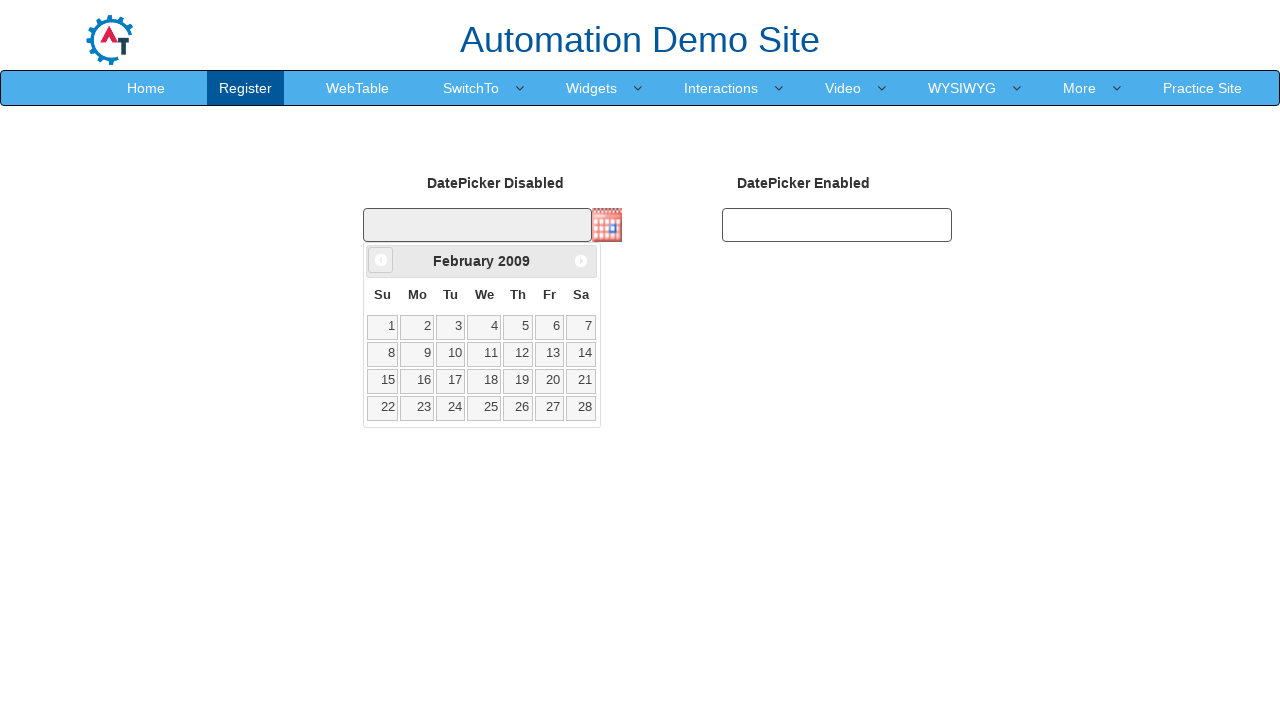

Retrieved current year from date picker: 2009
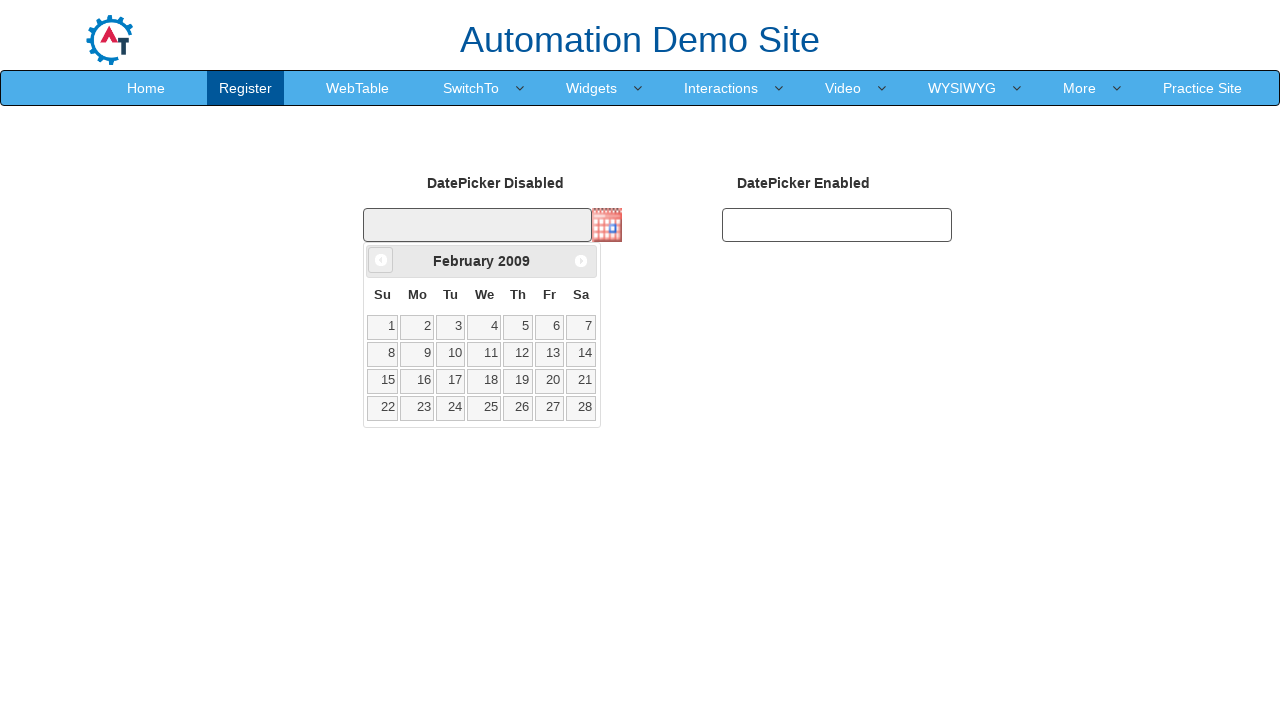

Clicked Previous button to navigate back from February 2009 at (381, 260) on xpath=//span[text()='Prev']
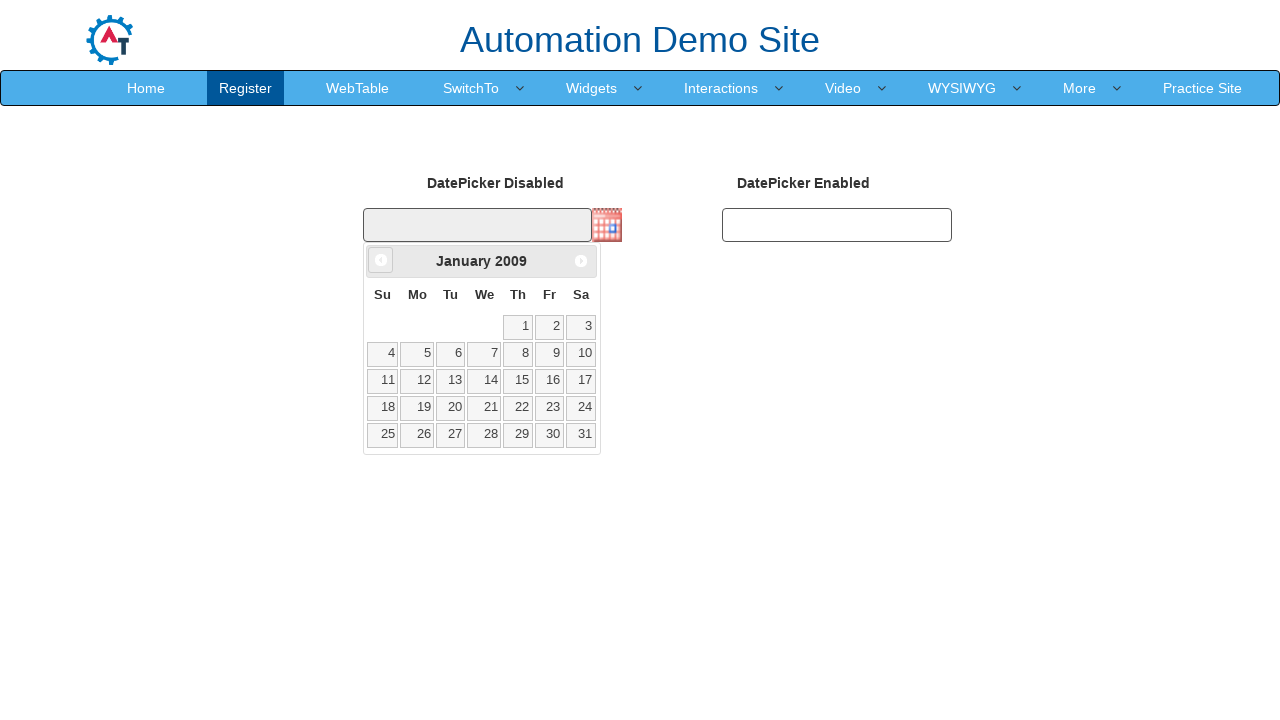

Retrieved current month from date picker
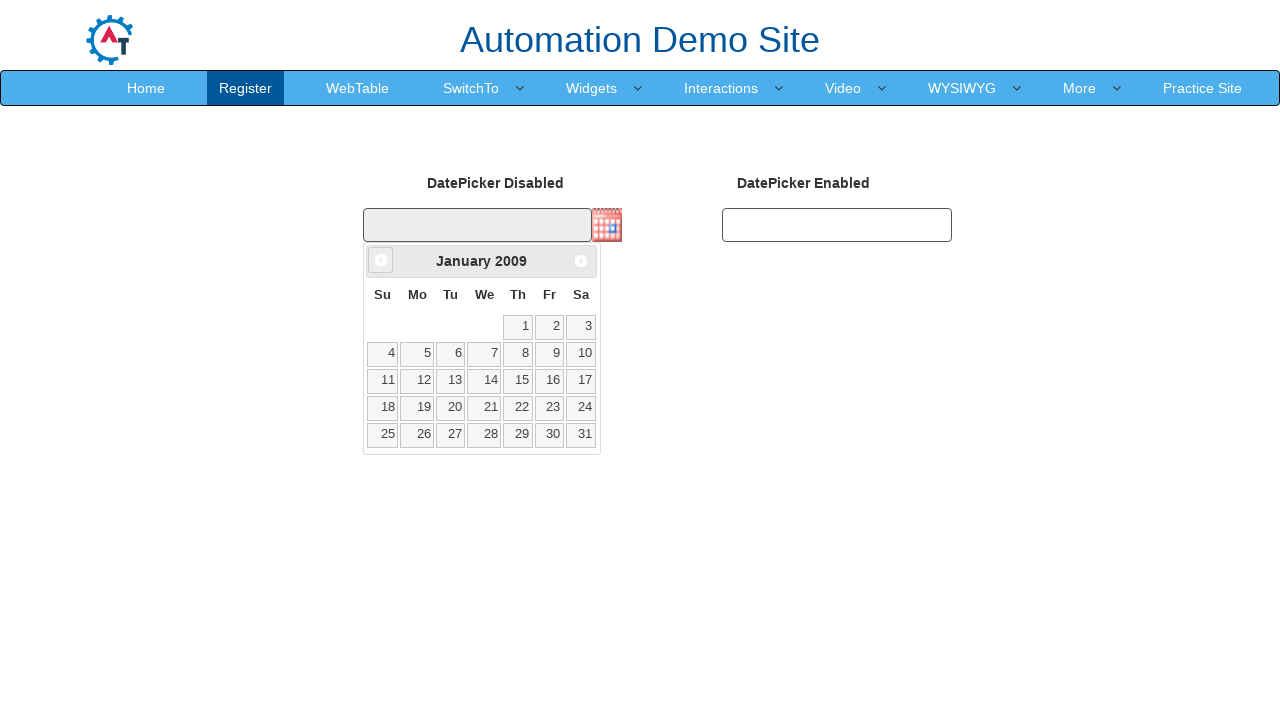

Retrieved current year from date picker: 2009
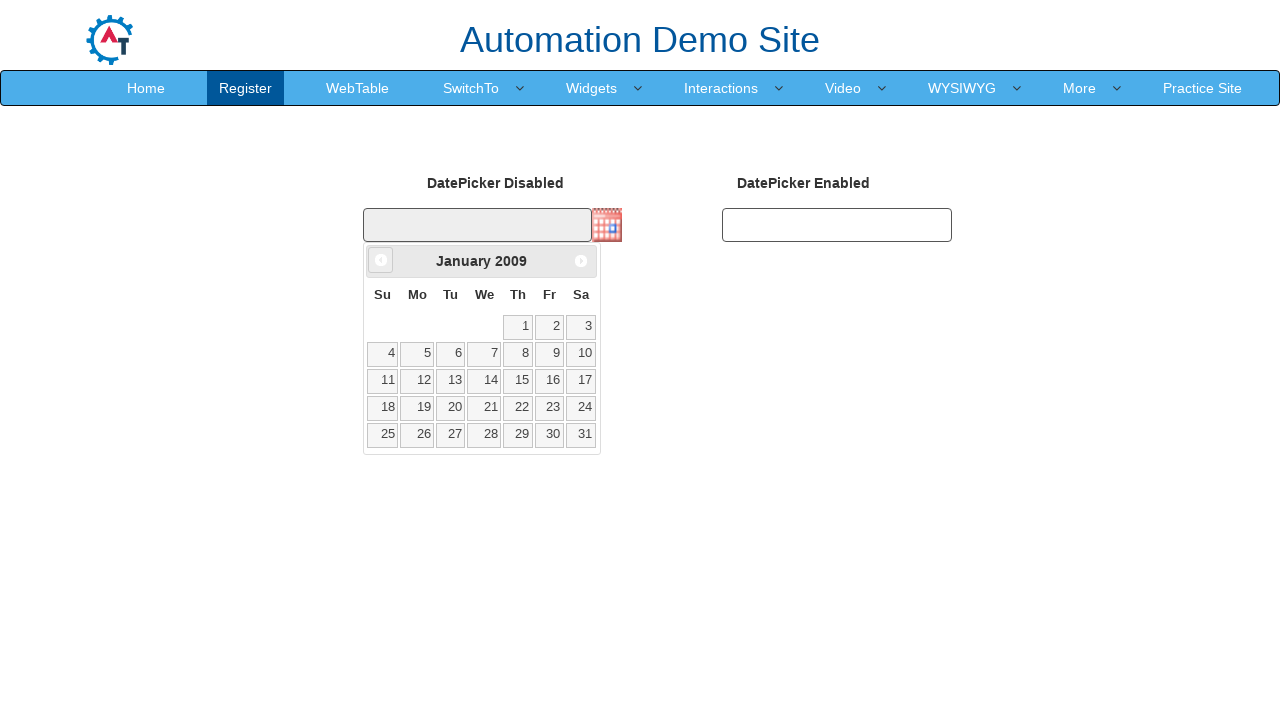

Clicked Previous button to navigate back from January 2009 at (381, 260) on xpath=//span[text()='Prev']
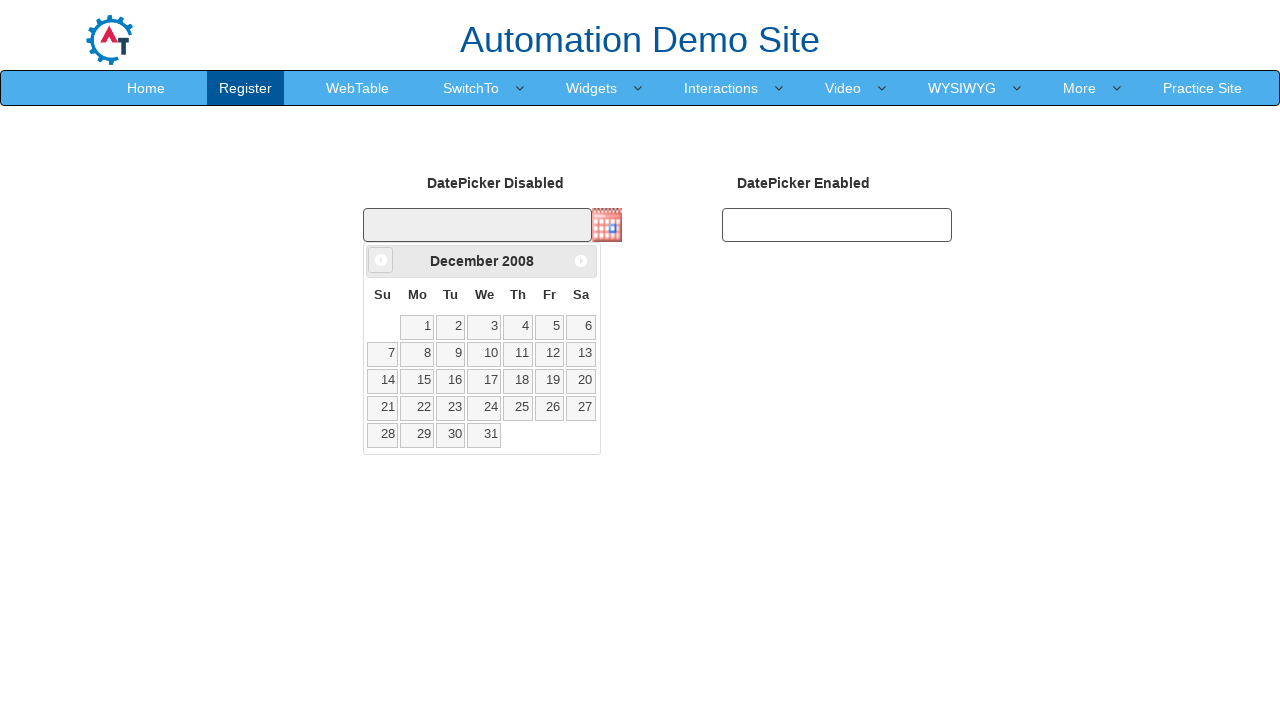

Retrieved current month from date picker
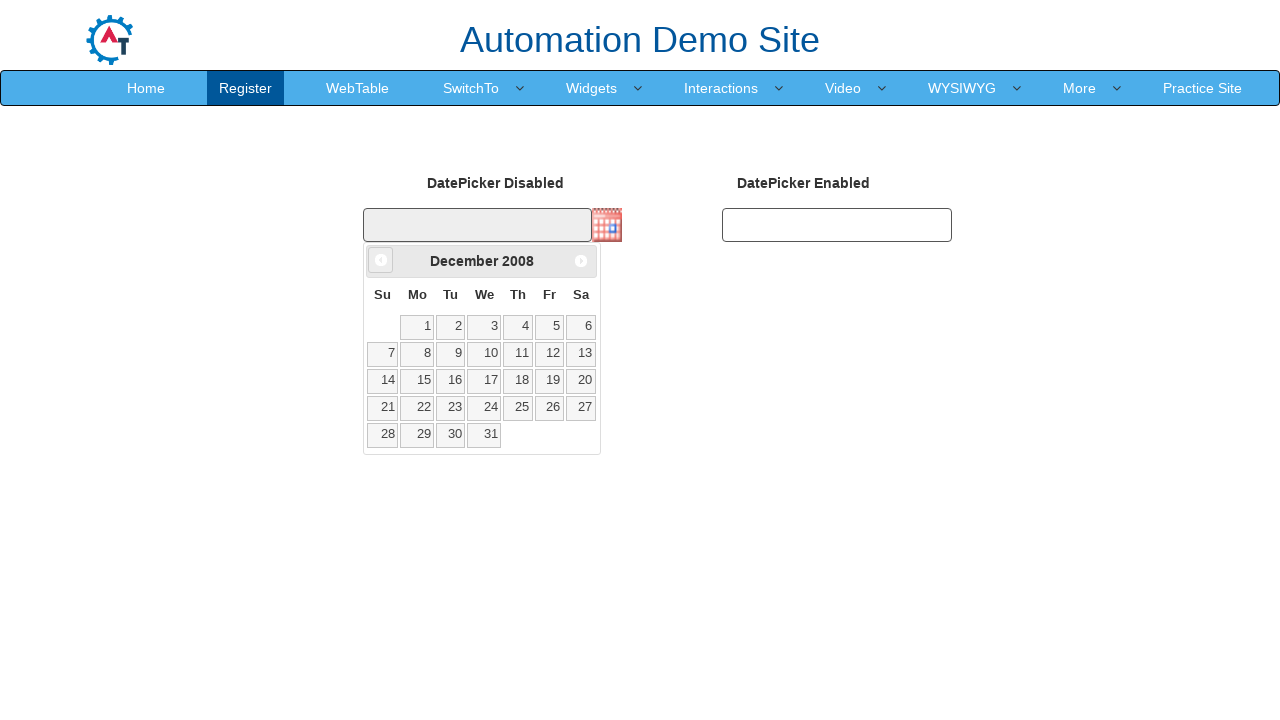

Retrieved current year from date picker: 2008
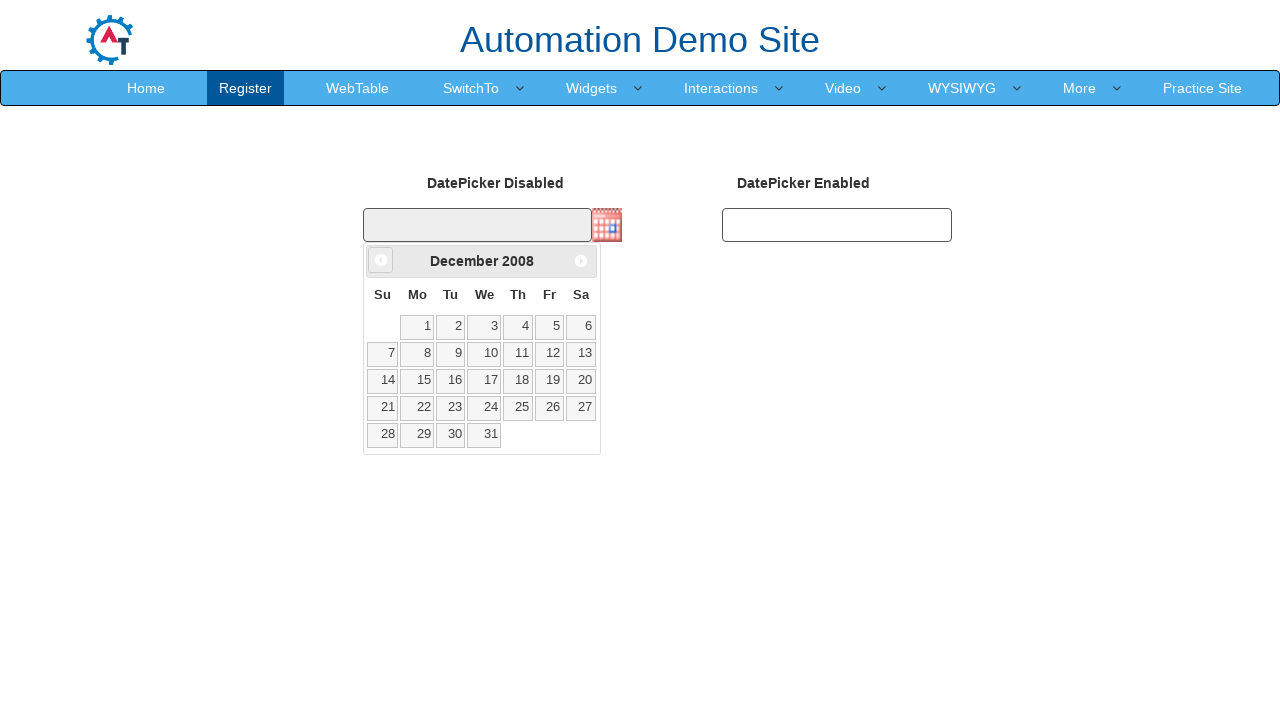

Clicked Previous button to navigate back from December 2008 at (381, 260) on xpath=//span[text()='Prev']
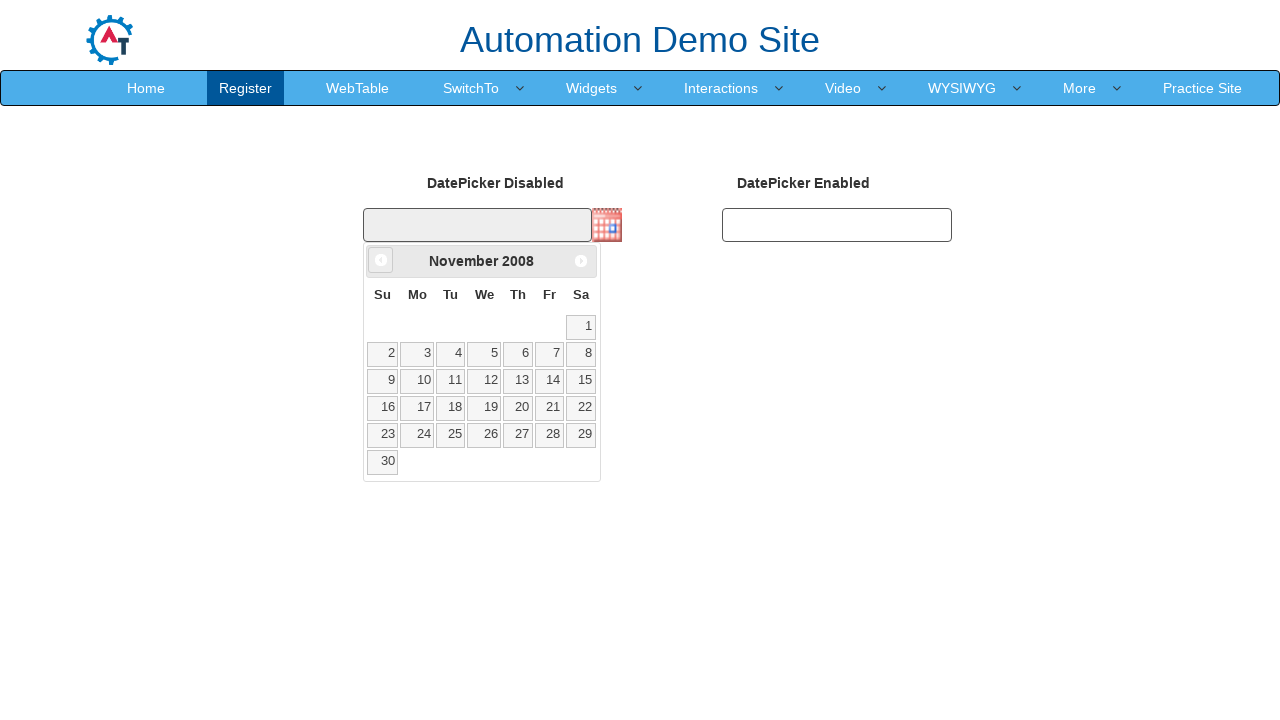

Retrieved current month from date picker
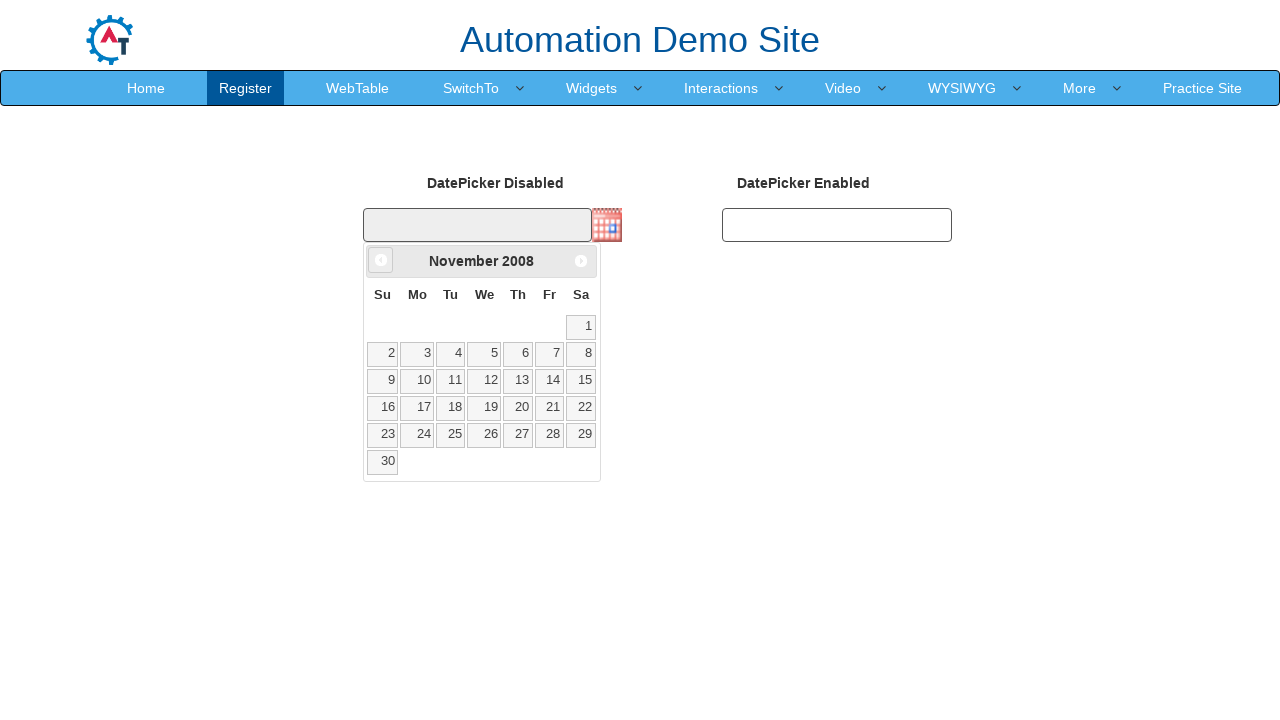

Retrieved current year from date picker: 2008
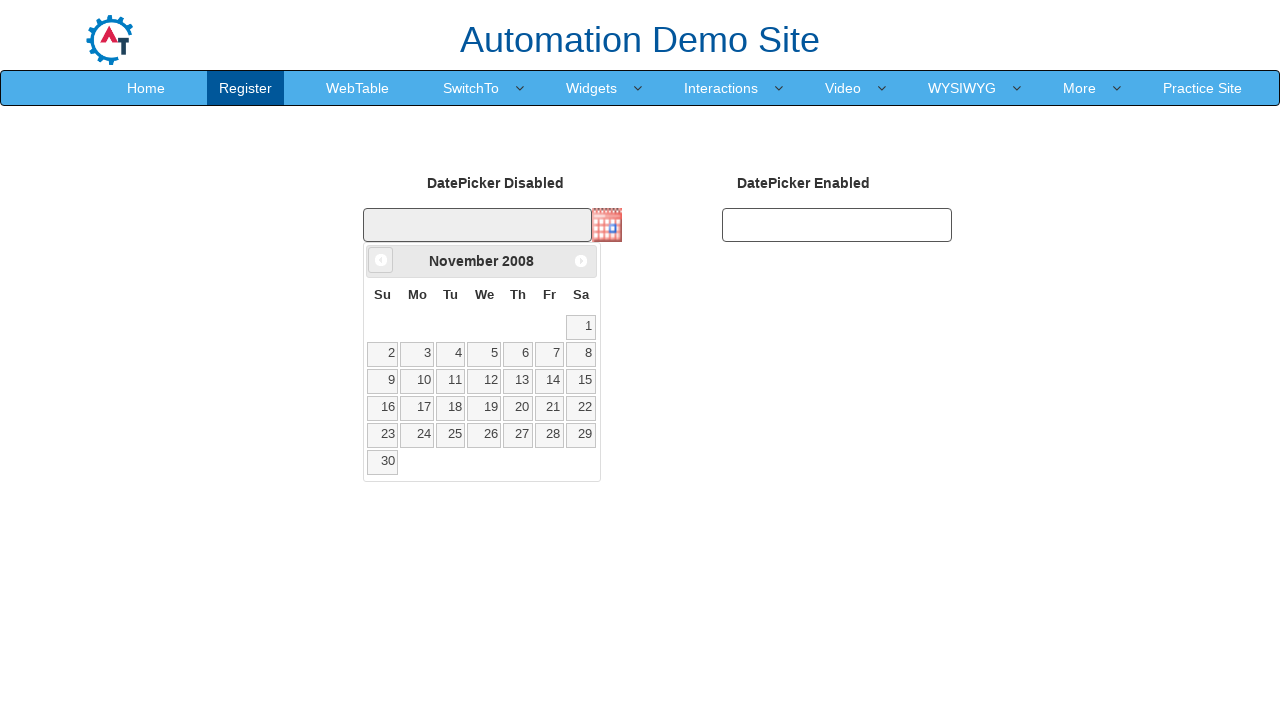

Clicked Previous button to navigate back from November 2008 at (381, 260) on xpath=//span[text()='Prev']
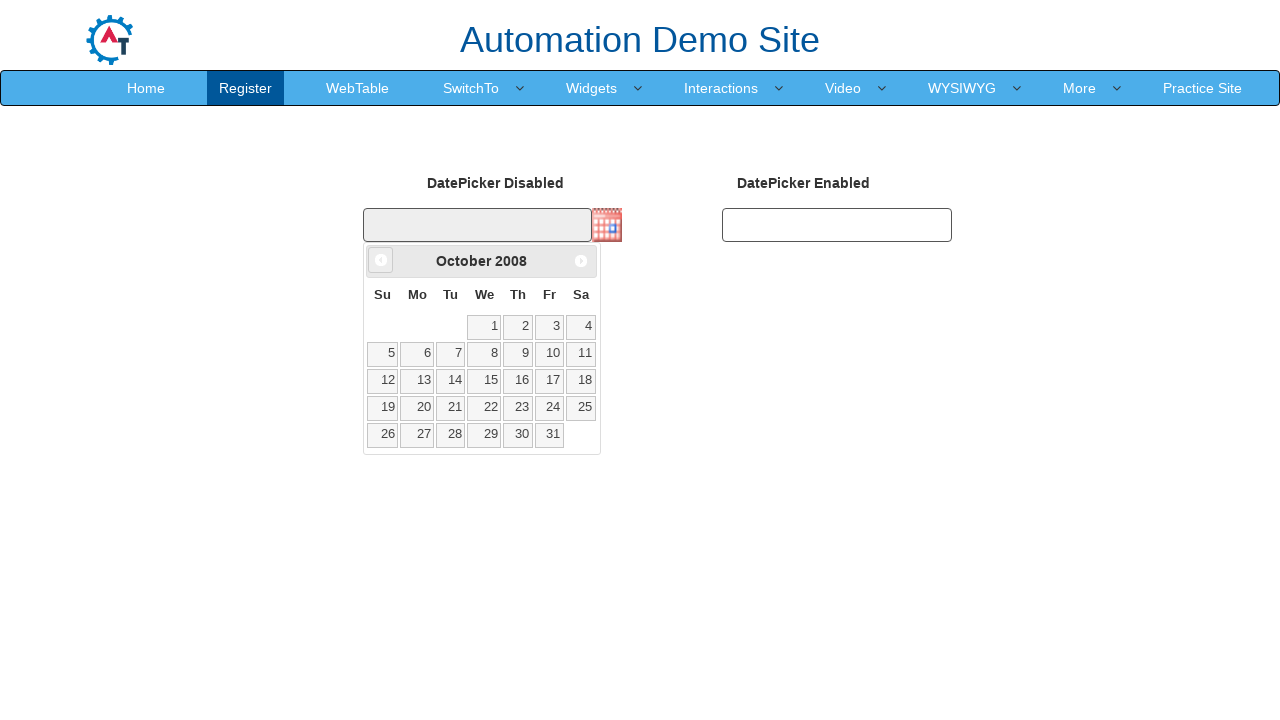

Retrieved current month from date picker
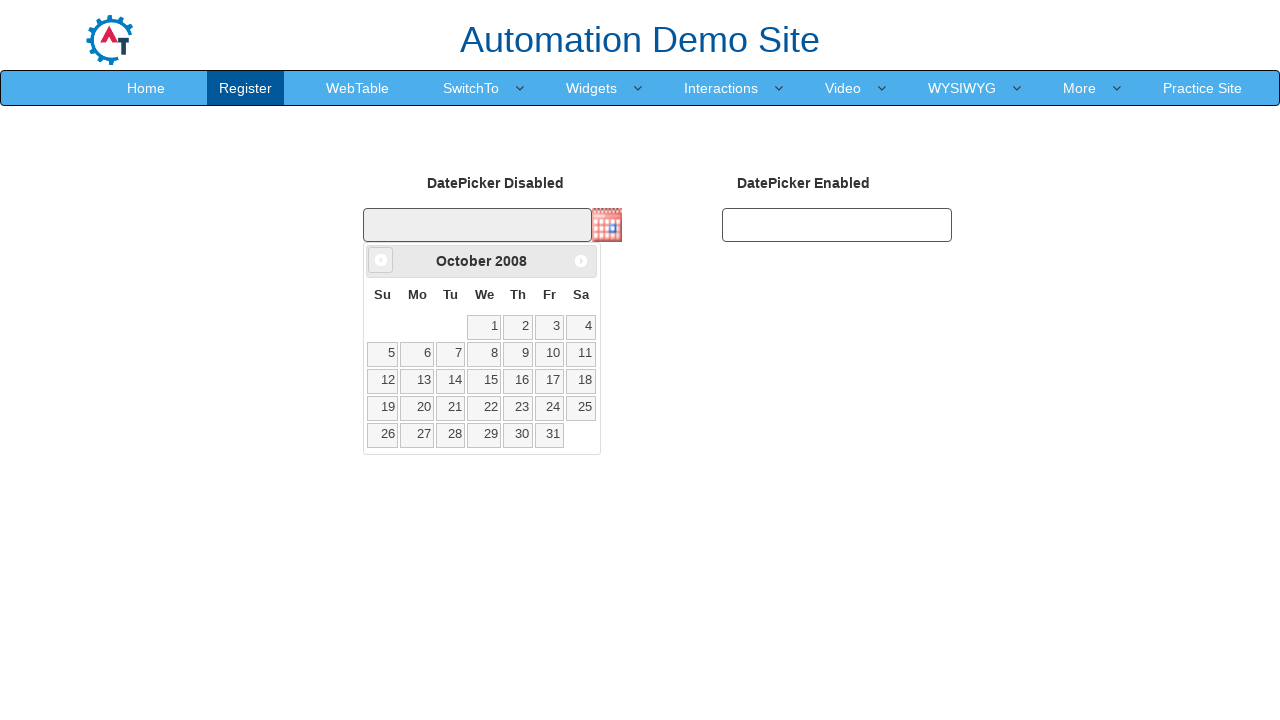

Retrieved current year from date picker: 2008
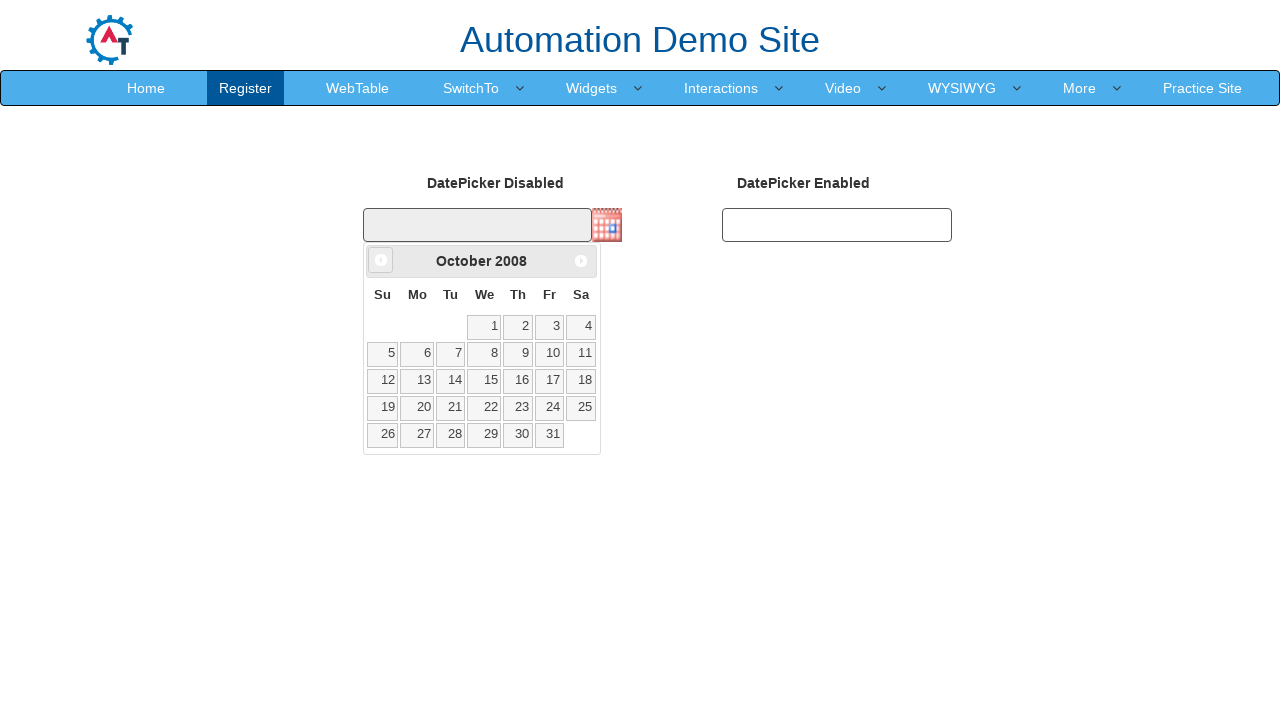

Clicked Previous button to navigate back from October 2008 at (381, 260) on xpath=//span[text()='Prev']
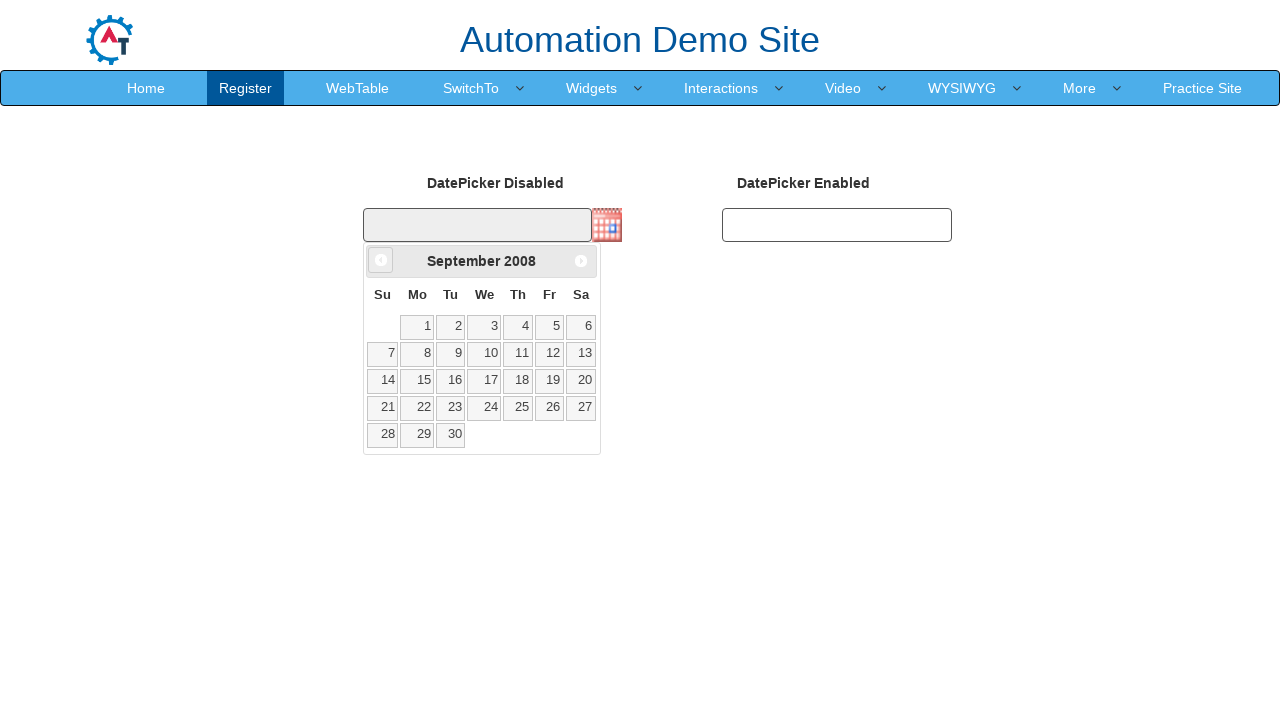

Retrieved current month from date picker
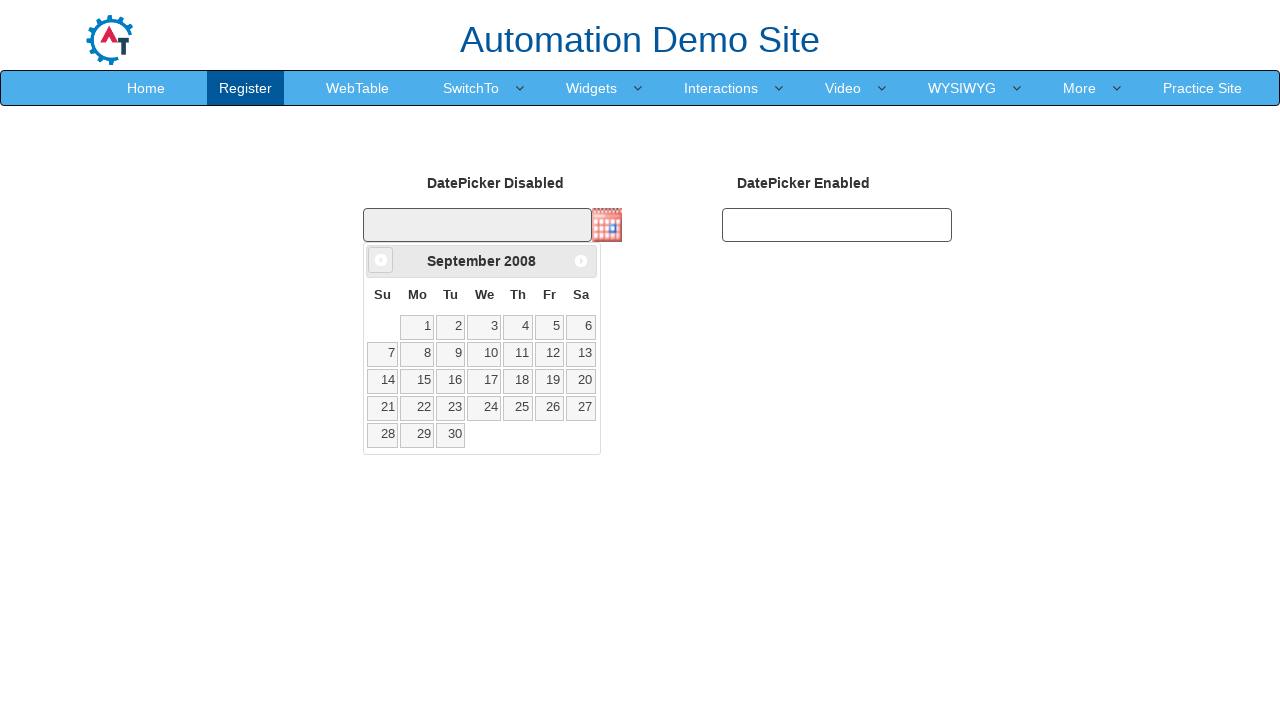

Retrieved current year from date picker: 2008
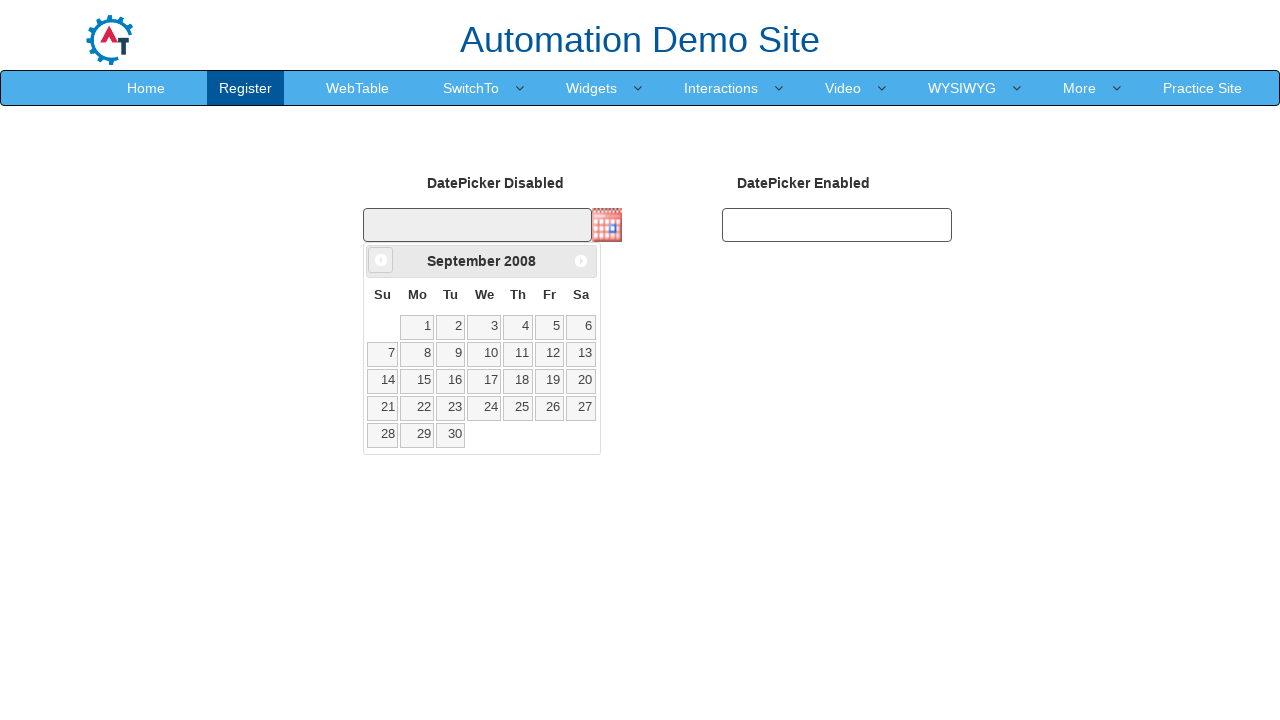

Clicked Previous button to navigate back from September 2008 at (381, 260) on xpath=//span[text()='Prev']
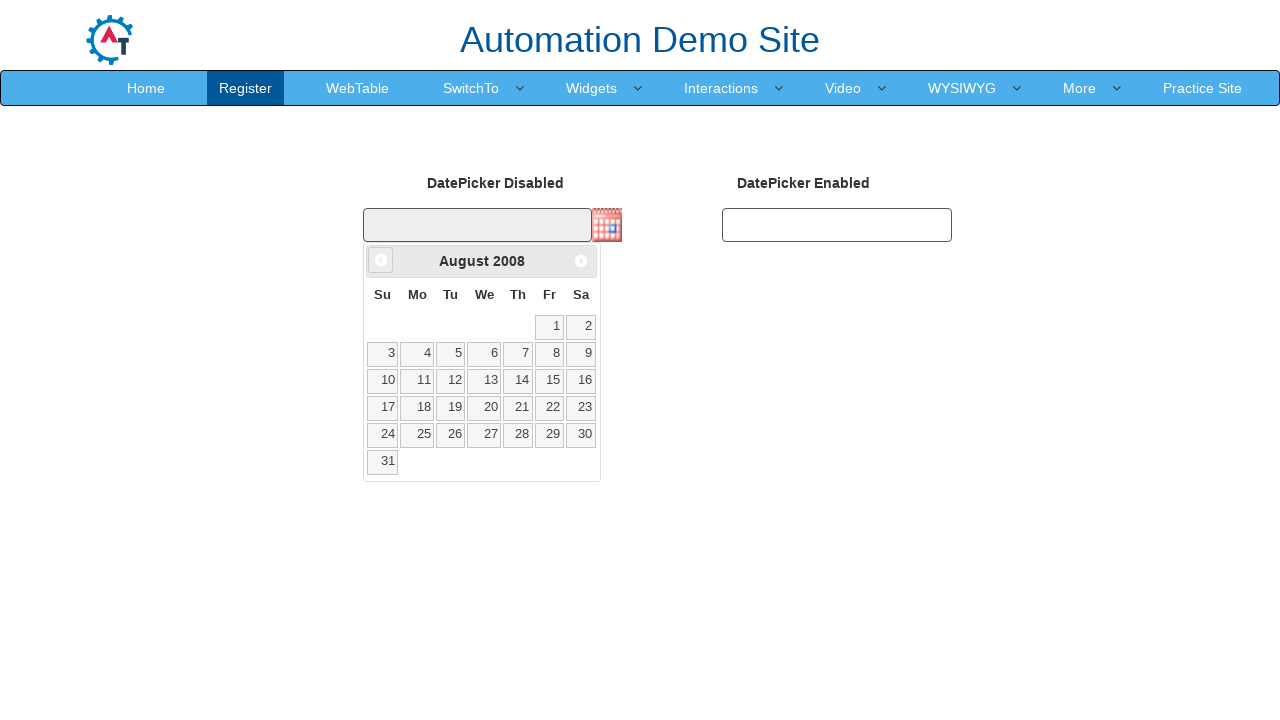

Retrieved current month from date picker
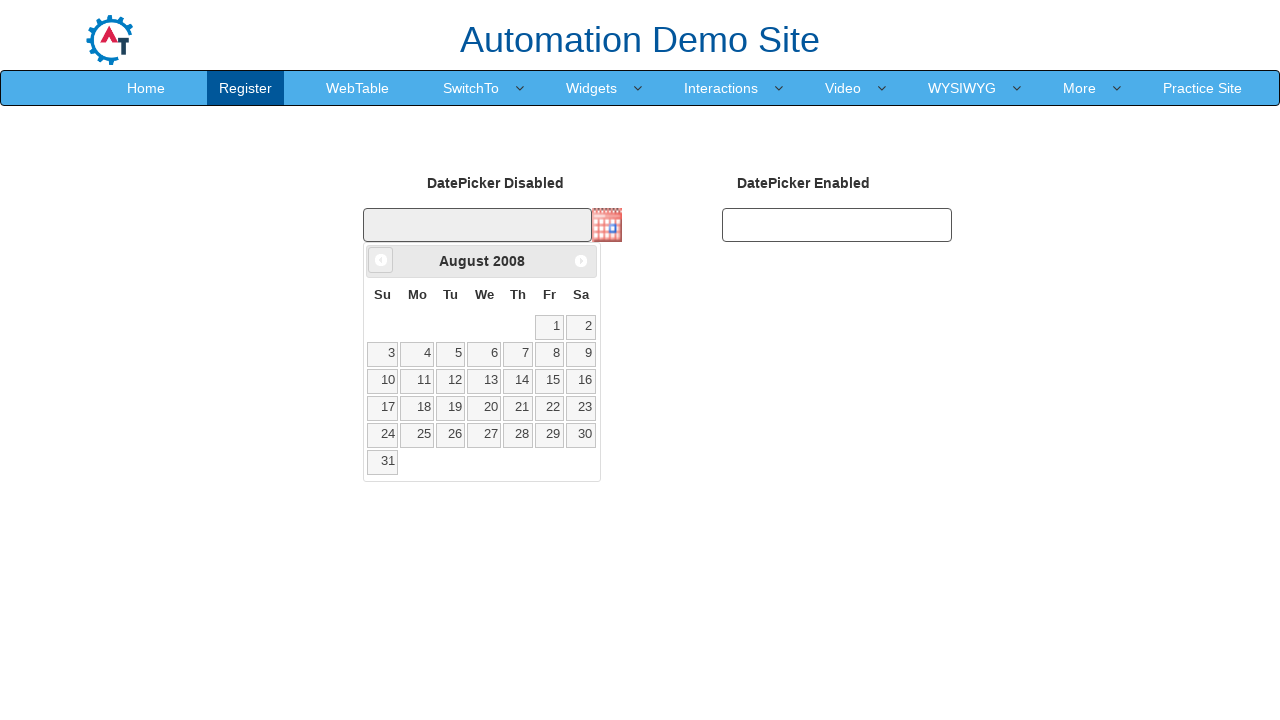

Retrieved current year from date picker: 2008
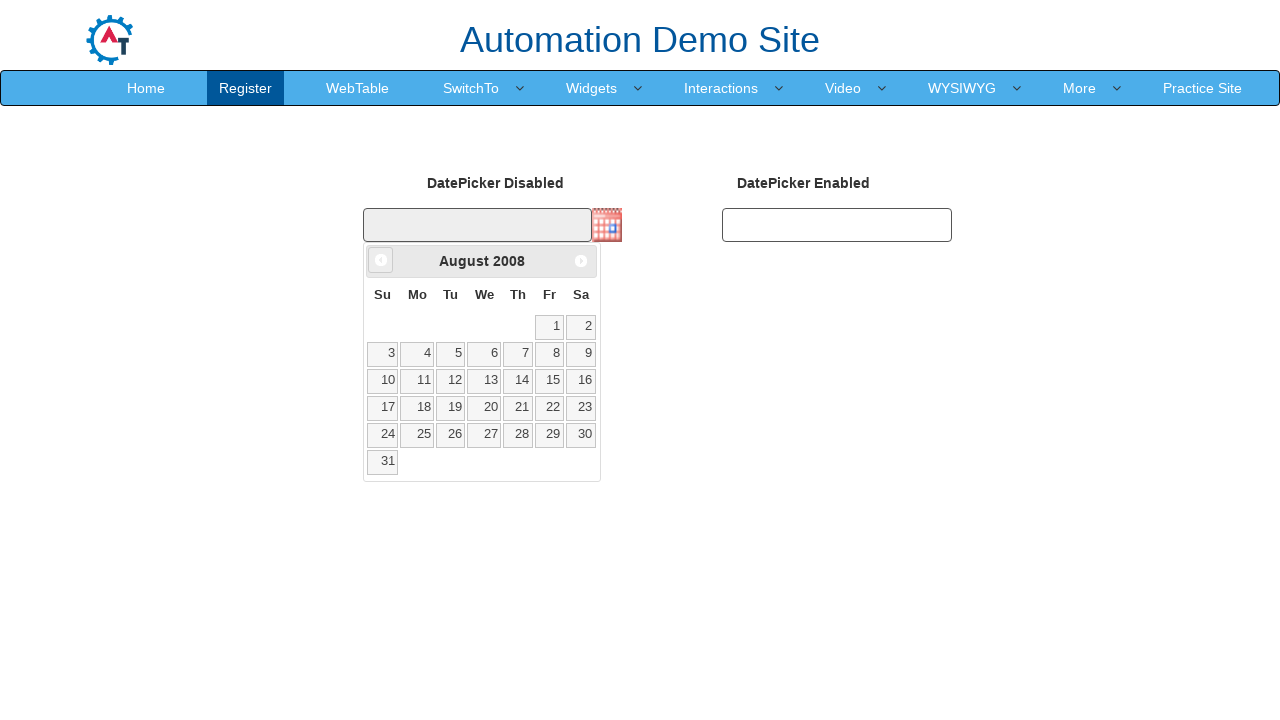

Clicked Previous button to navigate back from August 2008 at (381, 260) on xpath=//span[text()='Prev']
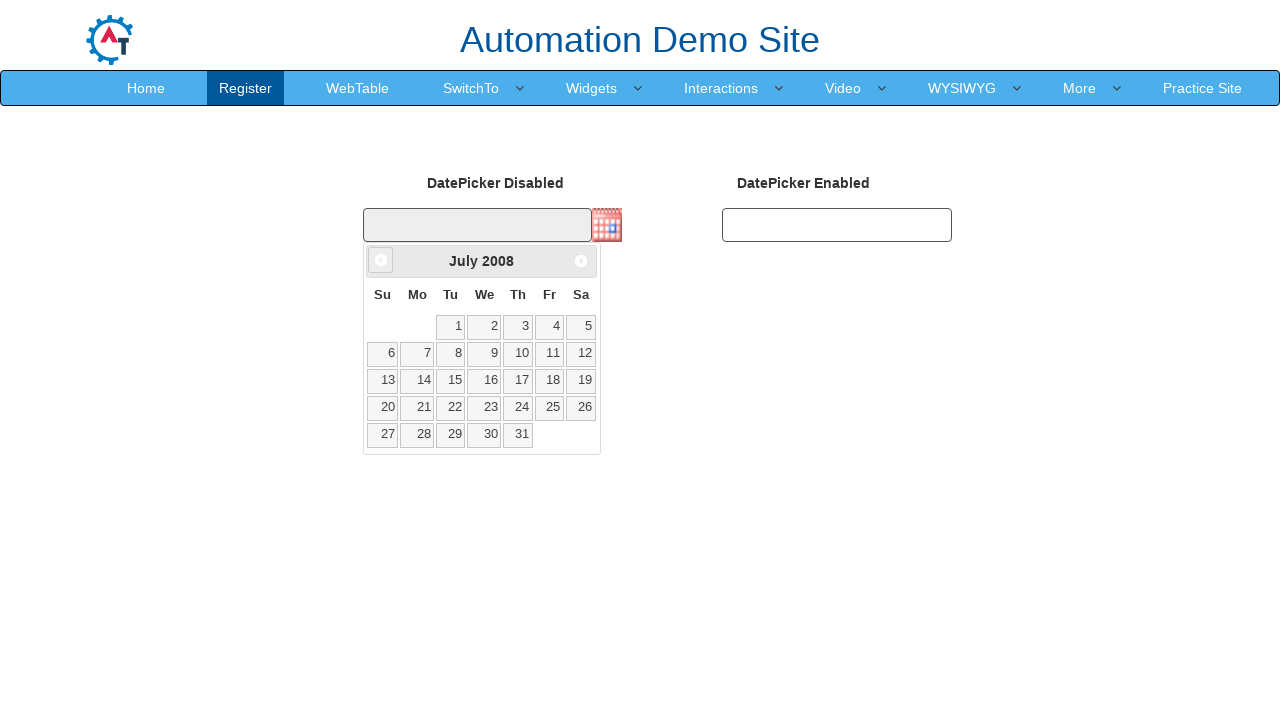

Retrieved current month from date picker
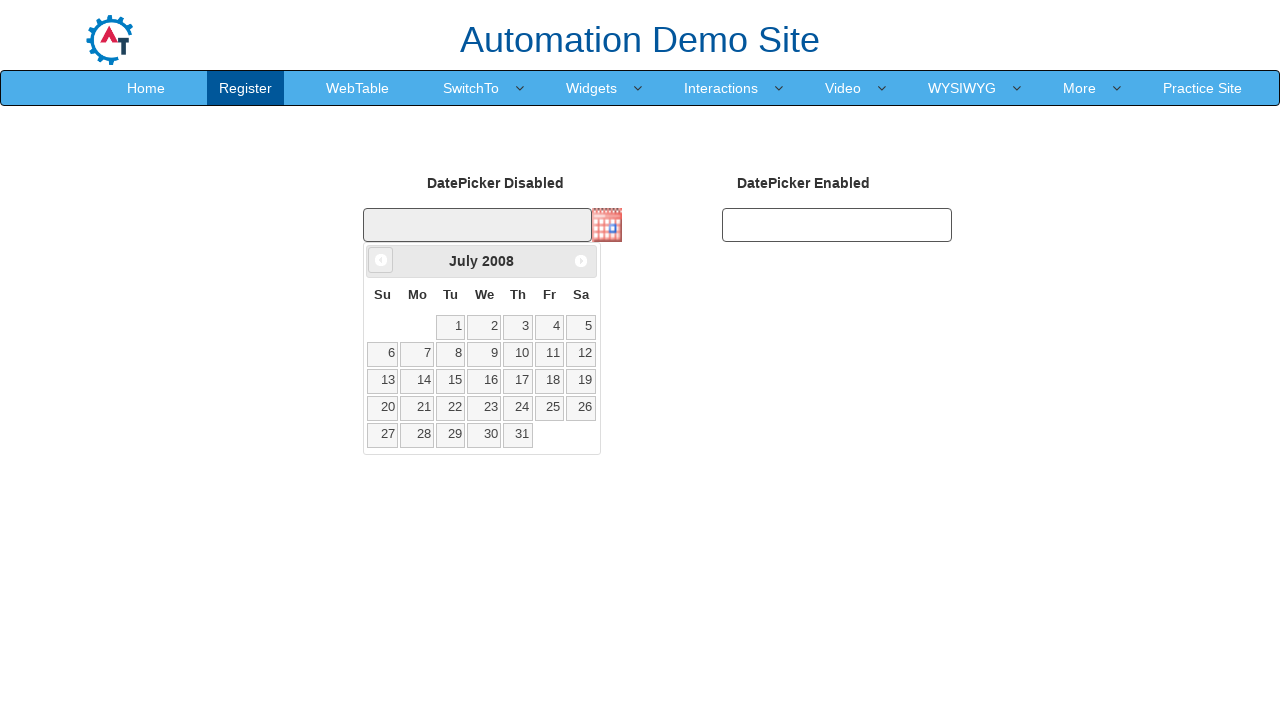

Retrieved current year from date picker: 2008
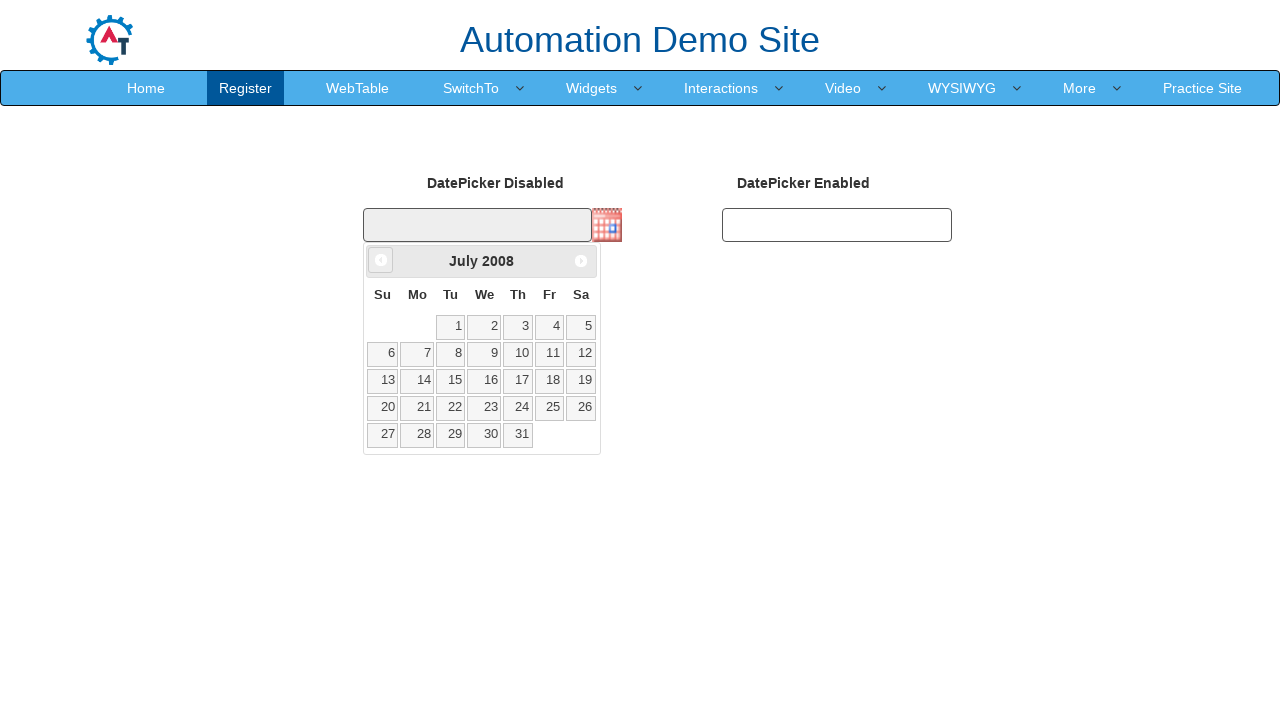

Clicked Previous button to navigate back from July 2008 at (381, 260) on xpath=//span[text()='Prev']
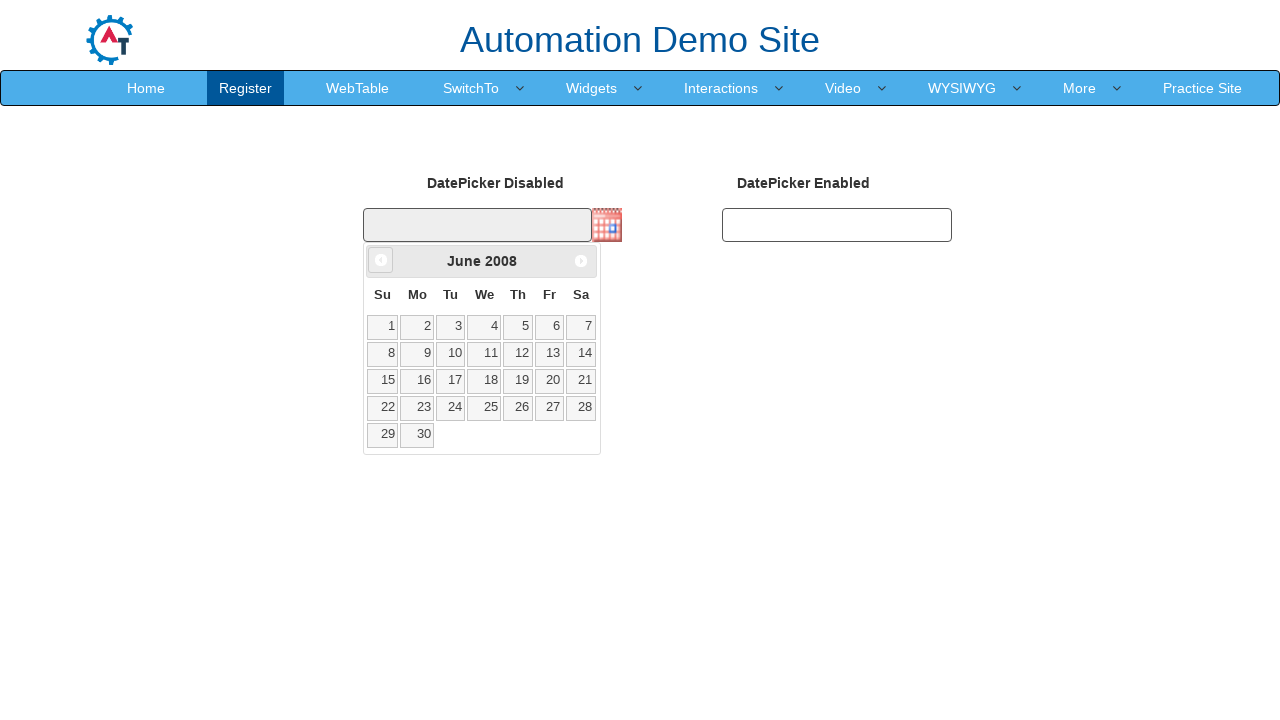

Retrieved current month from date picker
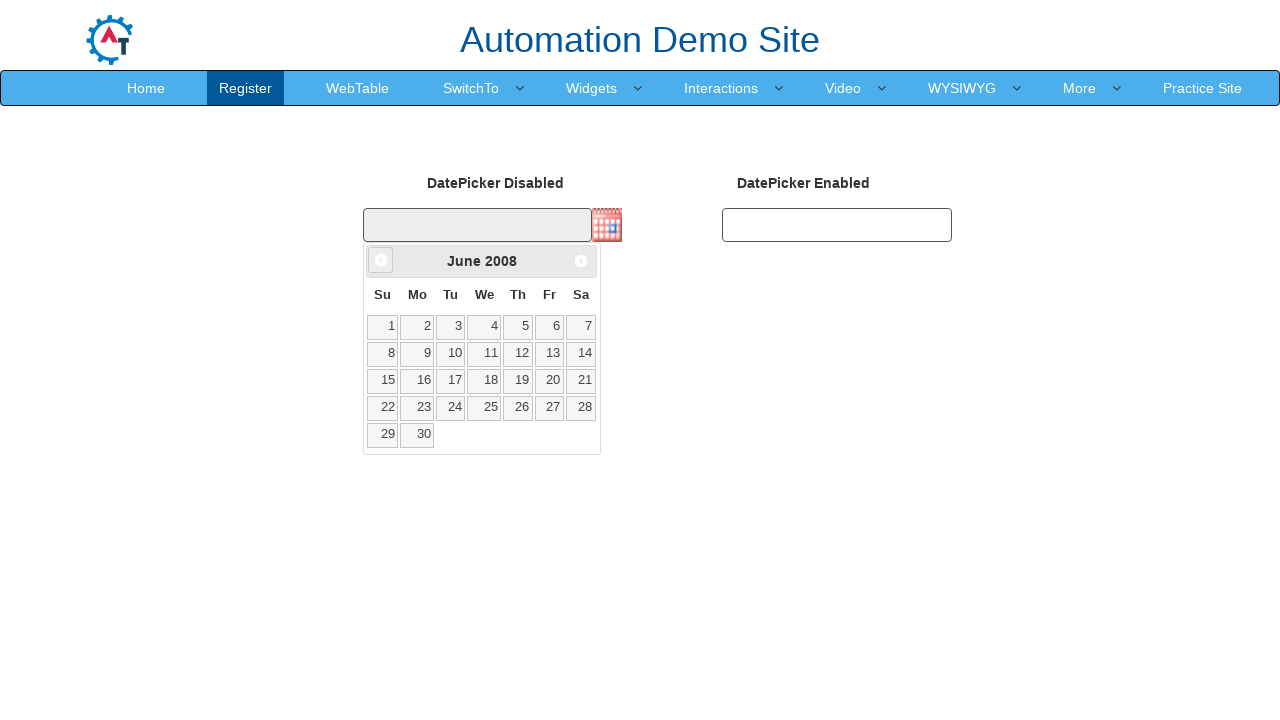

Retrieved current year from date picker: 2008
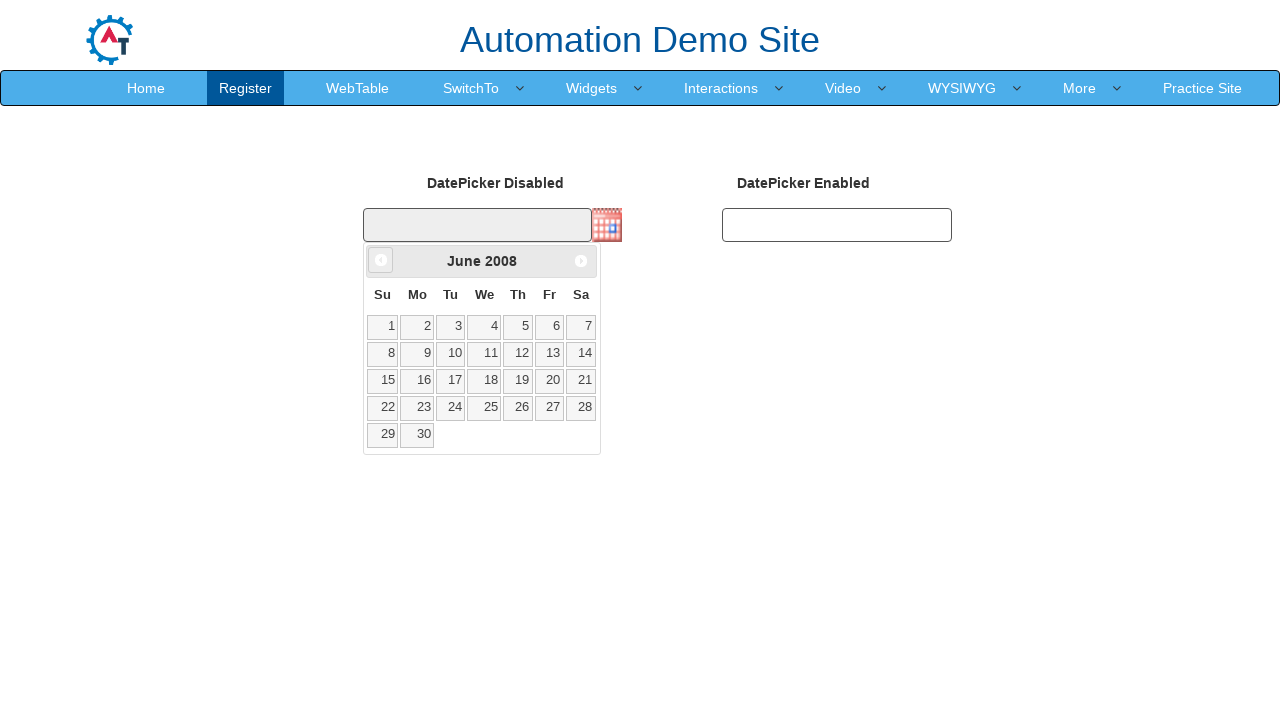

Clicked Previous button to navigate back from June 2008 at (381, 260) on xpath=//span[text()='Prev']
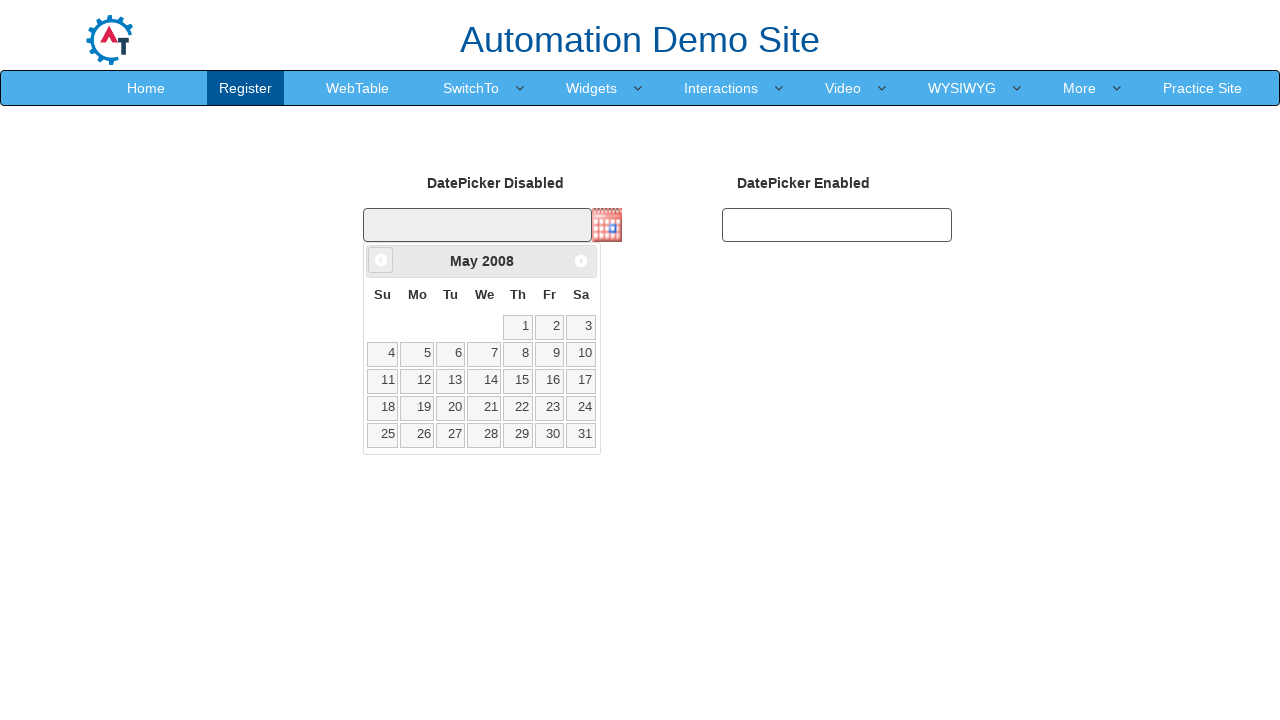

Retrieved current month from date picker
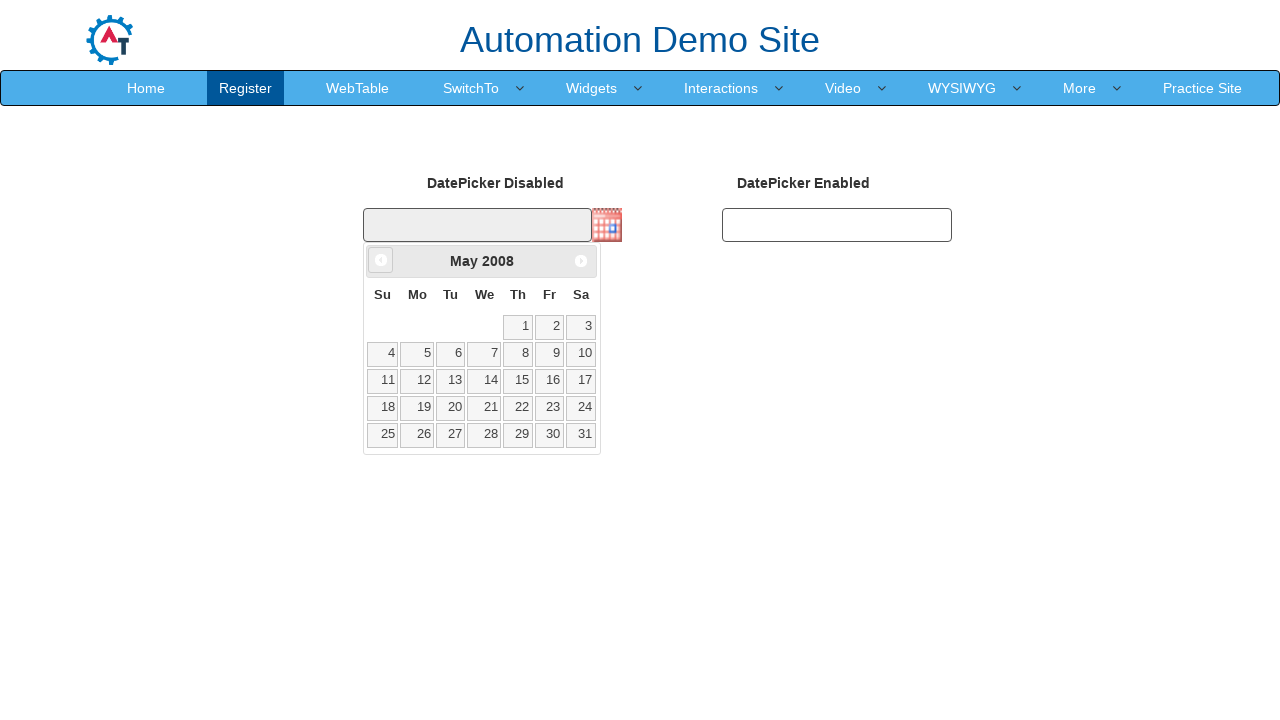

Retrieved current year from date picker: 2008
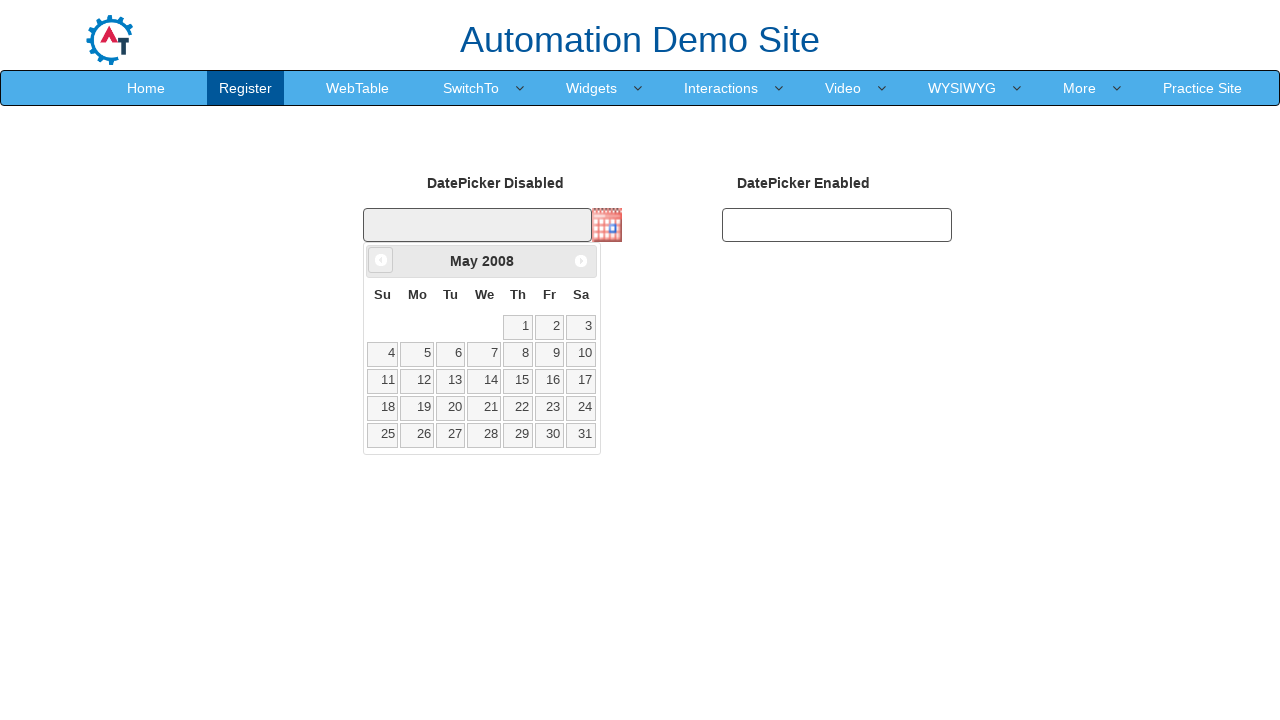

Clicked Previous button to navigate back from May 2008 at (381, 260) on xpath=//span[text()='Prev']
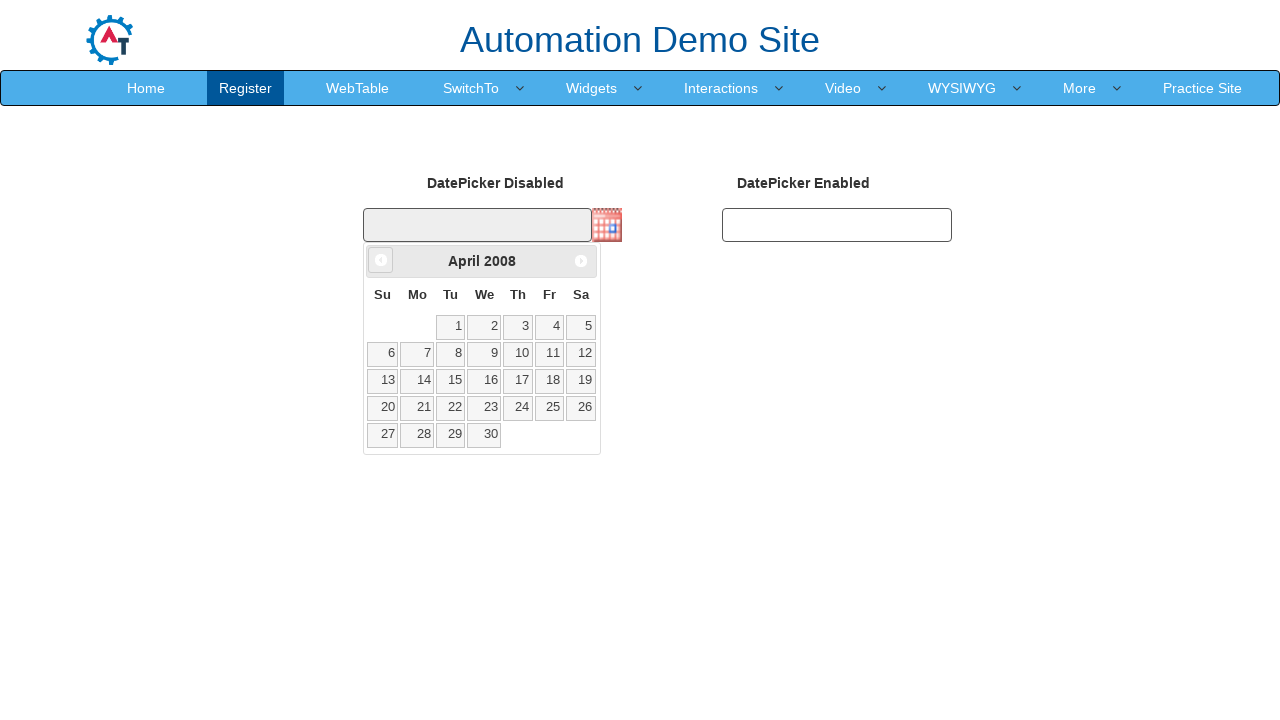

Retrieved current month from date picker
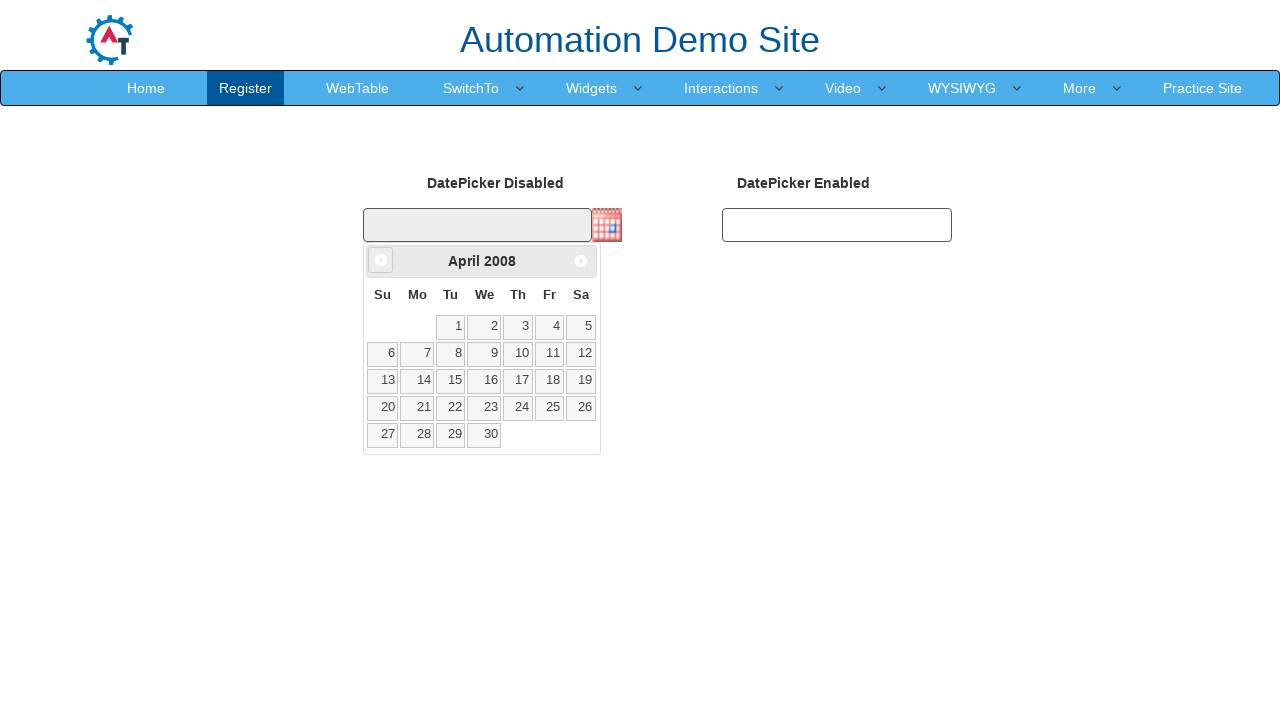

Retrieved current year from date picker: 2008
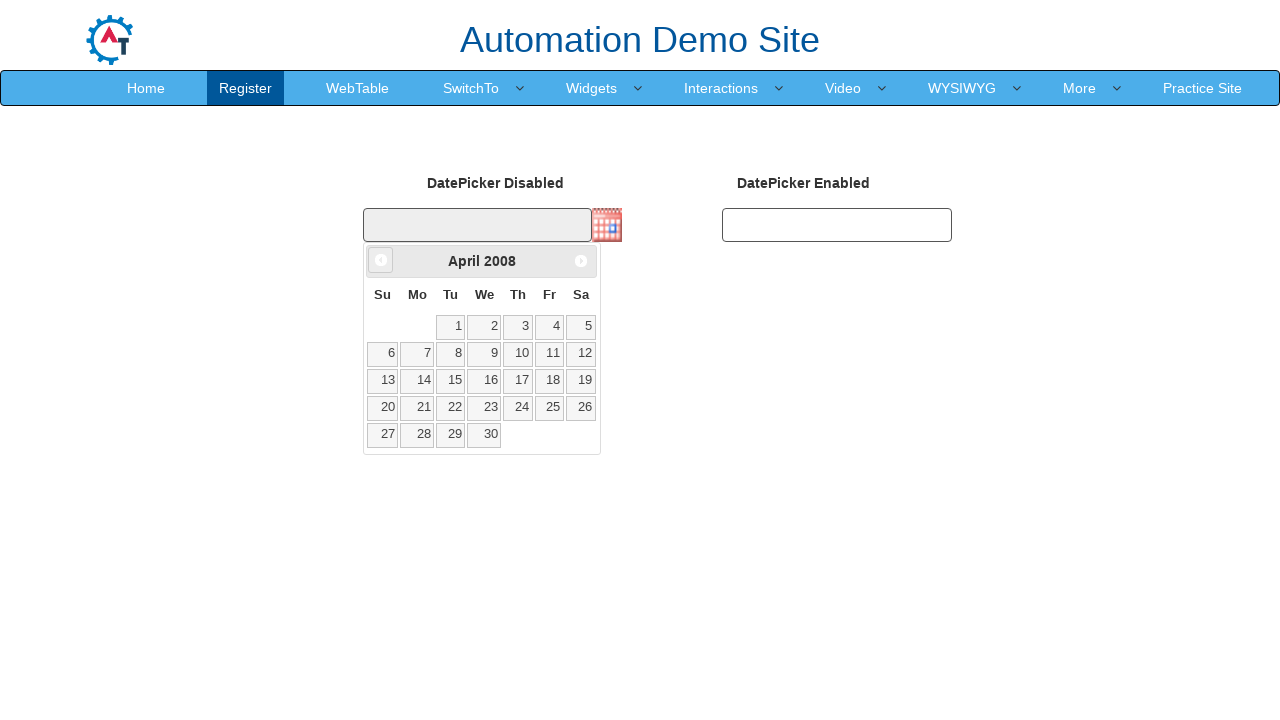

Clicked Previous button to navigate back from April 2008 at (381, 260) on xpath=//span[text()='Prev']
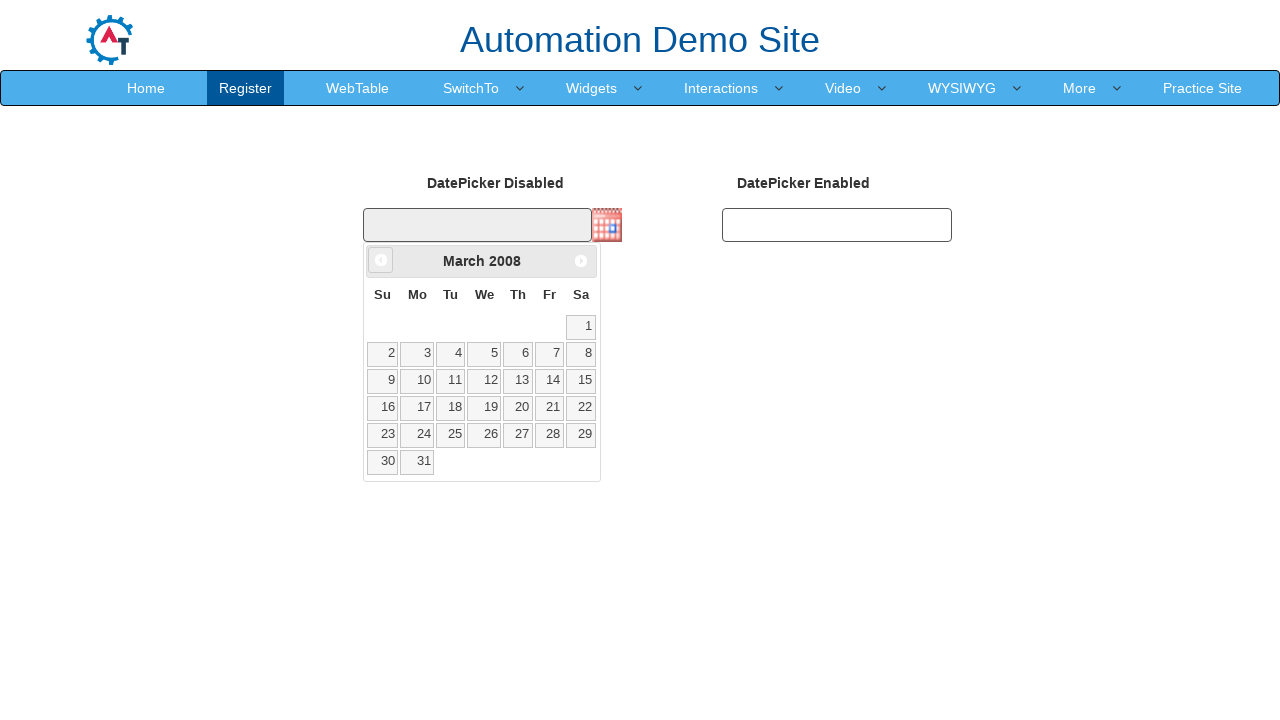

Retrieved current month from date picker
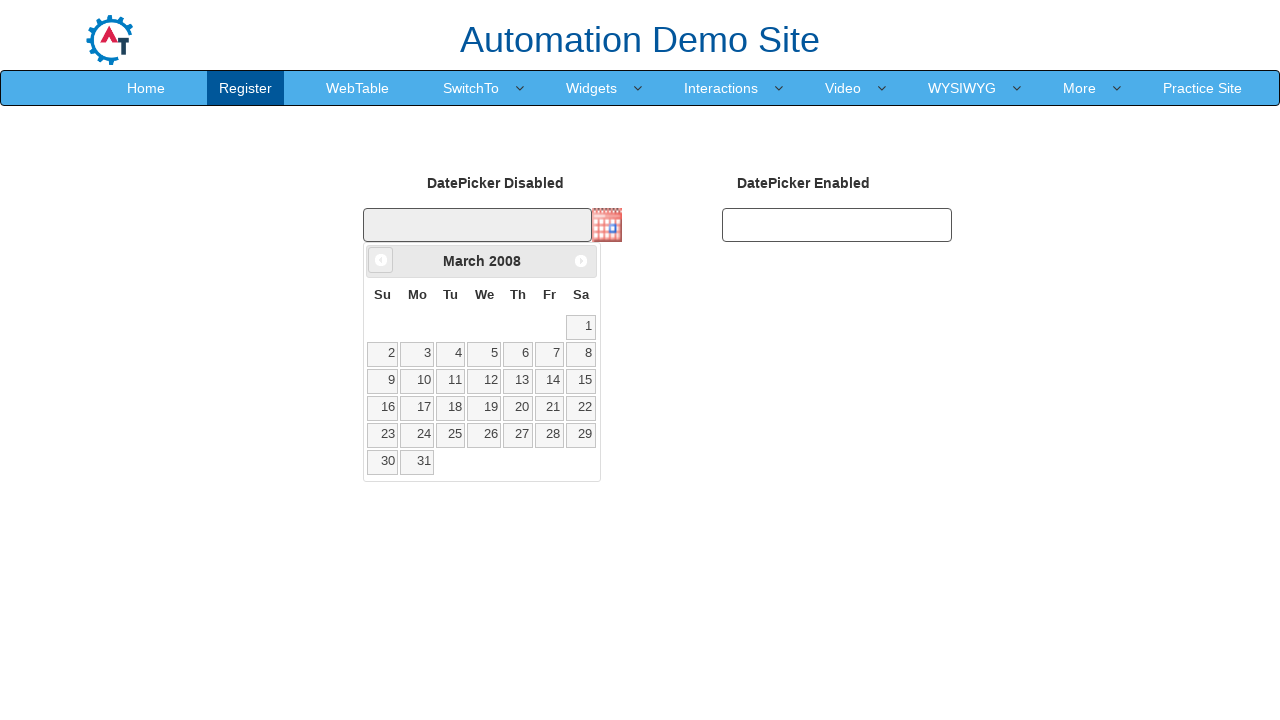

Retrieved current year from date picker: 2008
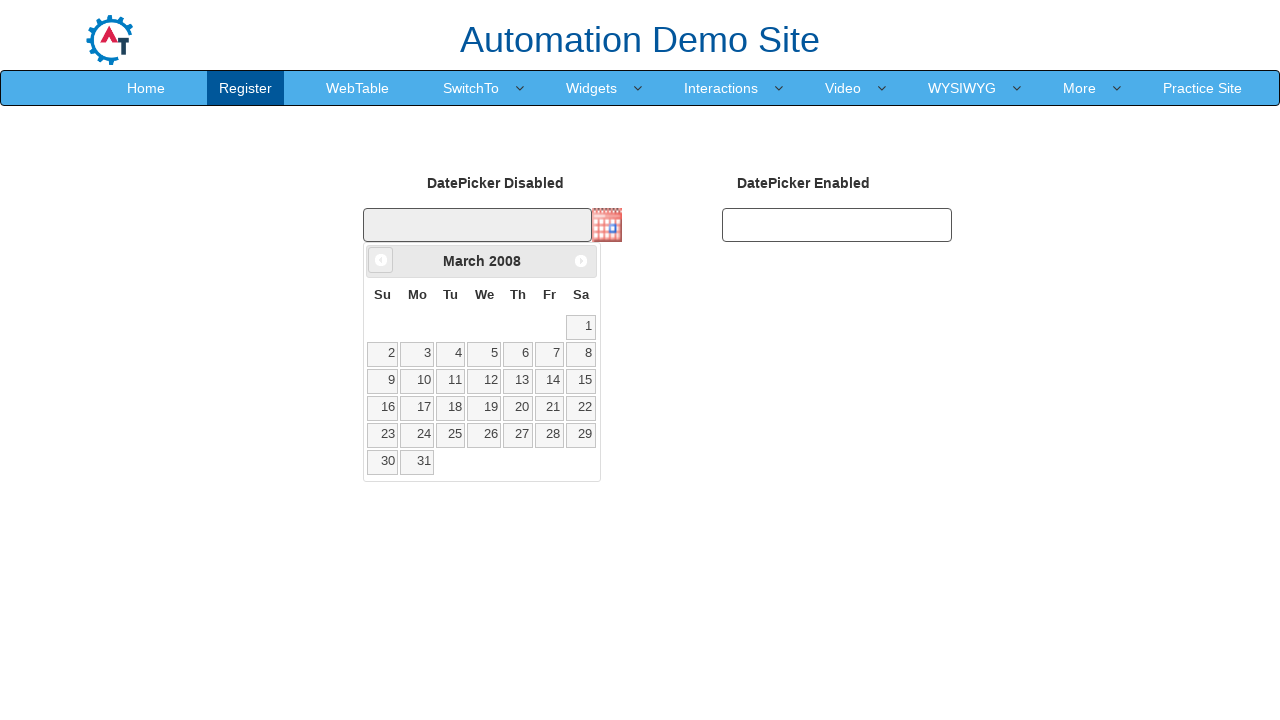

Clicked Previous button to navigate back from March 2008 at (381, 260) on xpath=//span[text()='Prev']
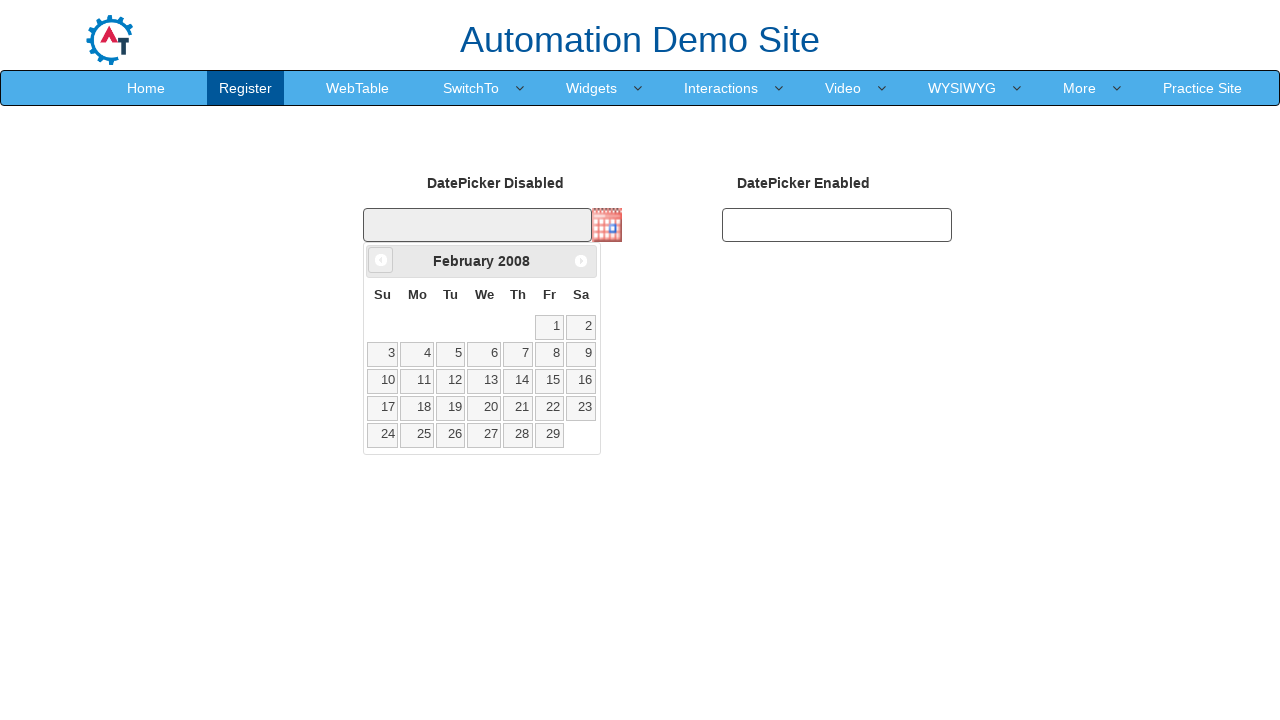

Retrieved current month from date picker
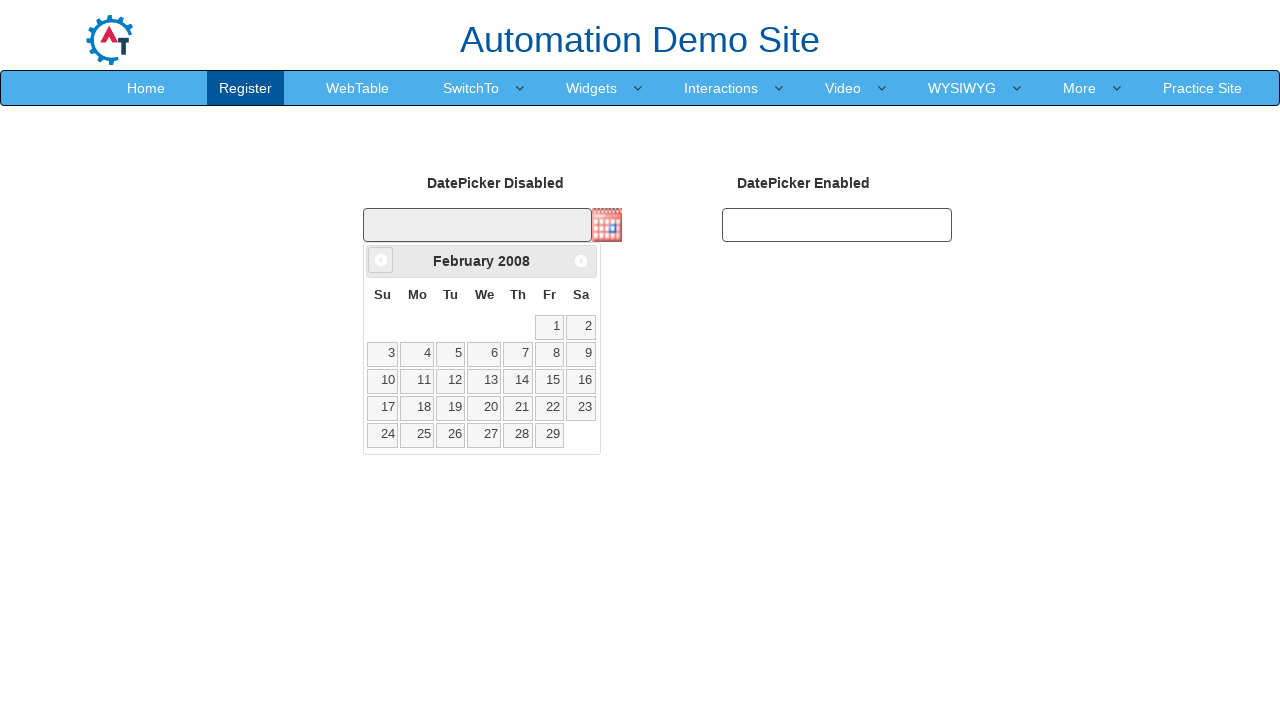

Retrieved current year from date picker: 2008
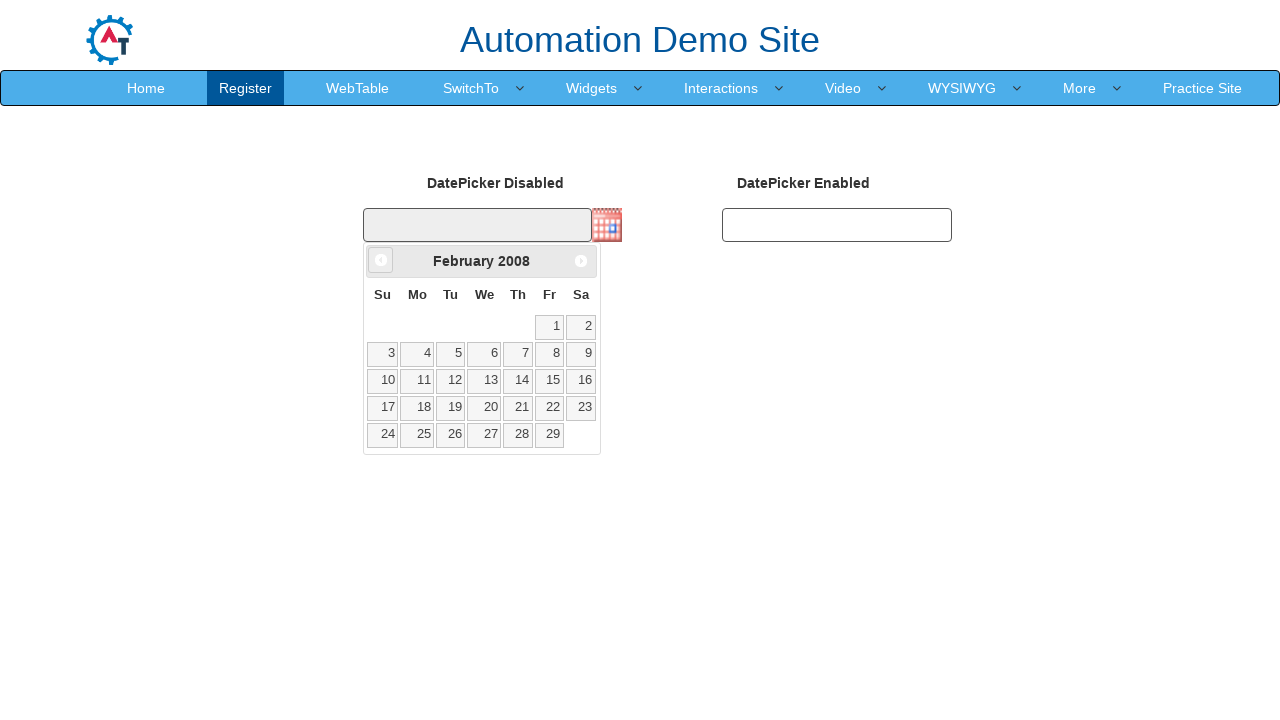

Clicked Previous button to navigate back from February 2008 at (381, 260) on xpath=//span[text()='Prev']
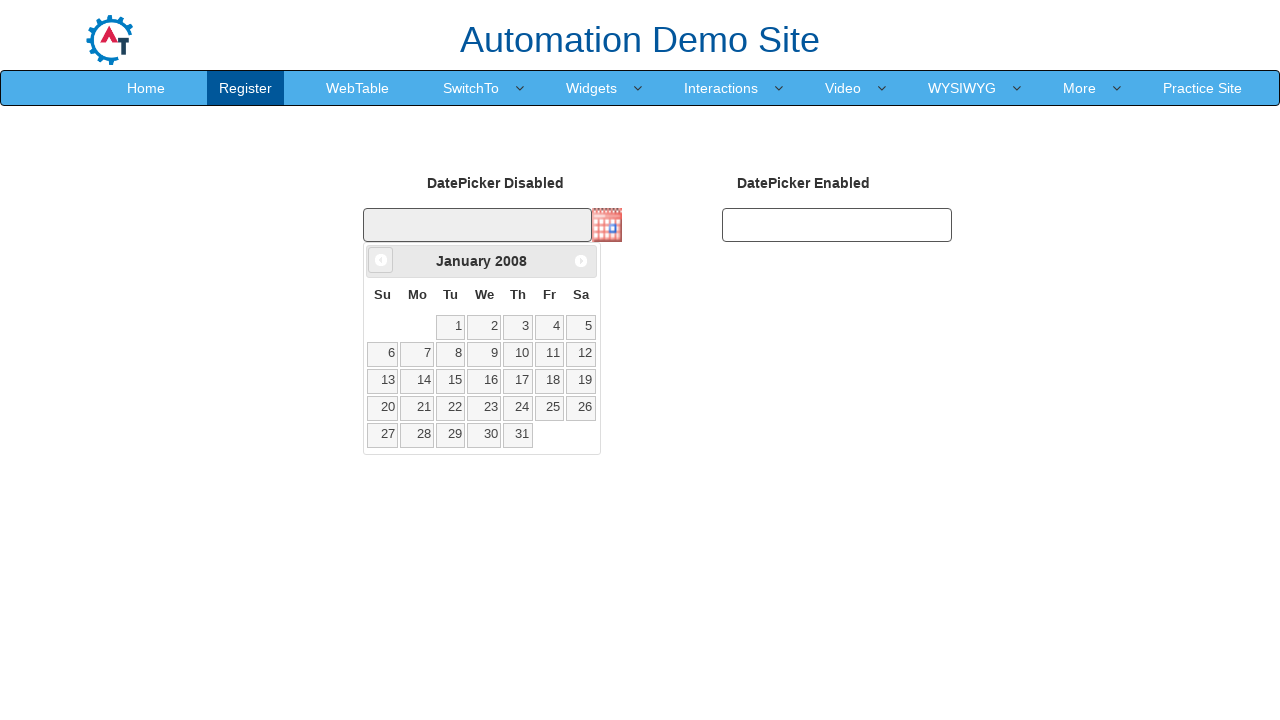

Retrieved current month from date picker
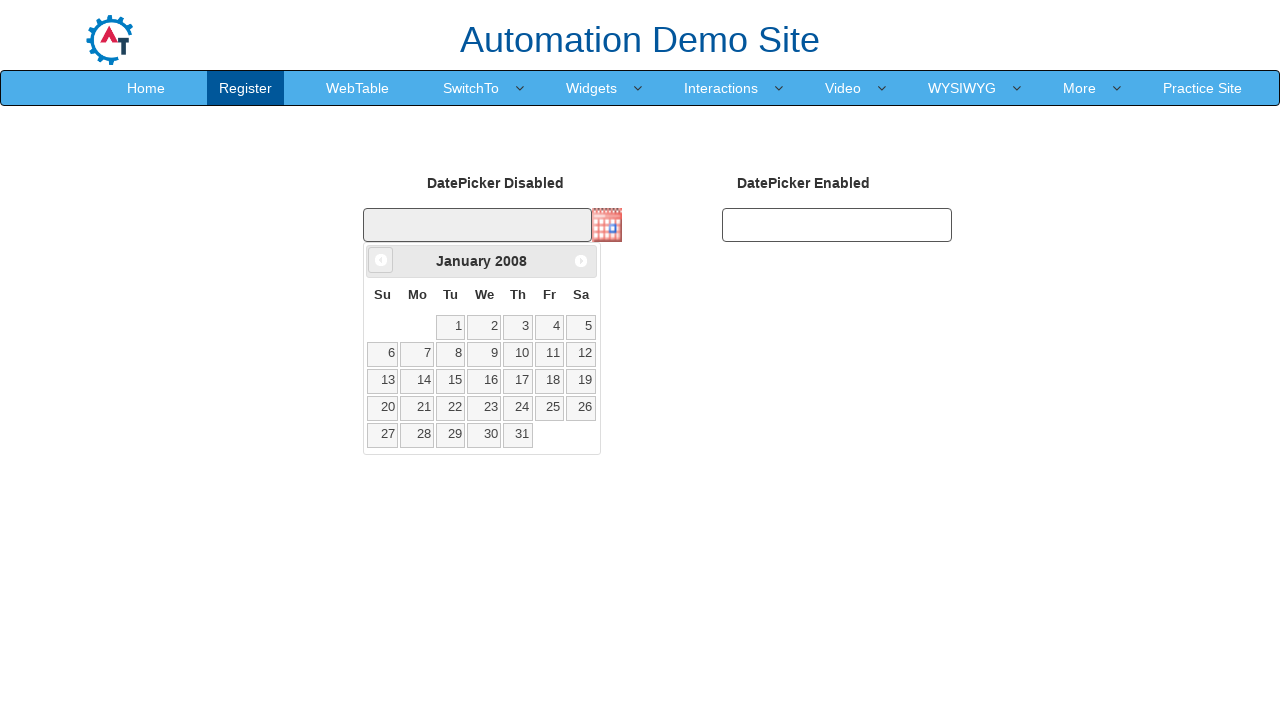

Retrieved current year from date picker: 2008
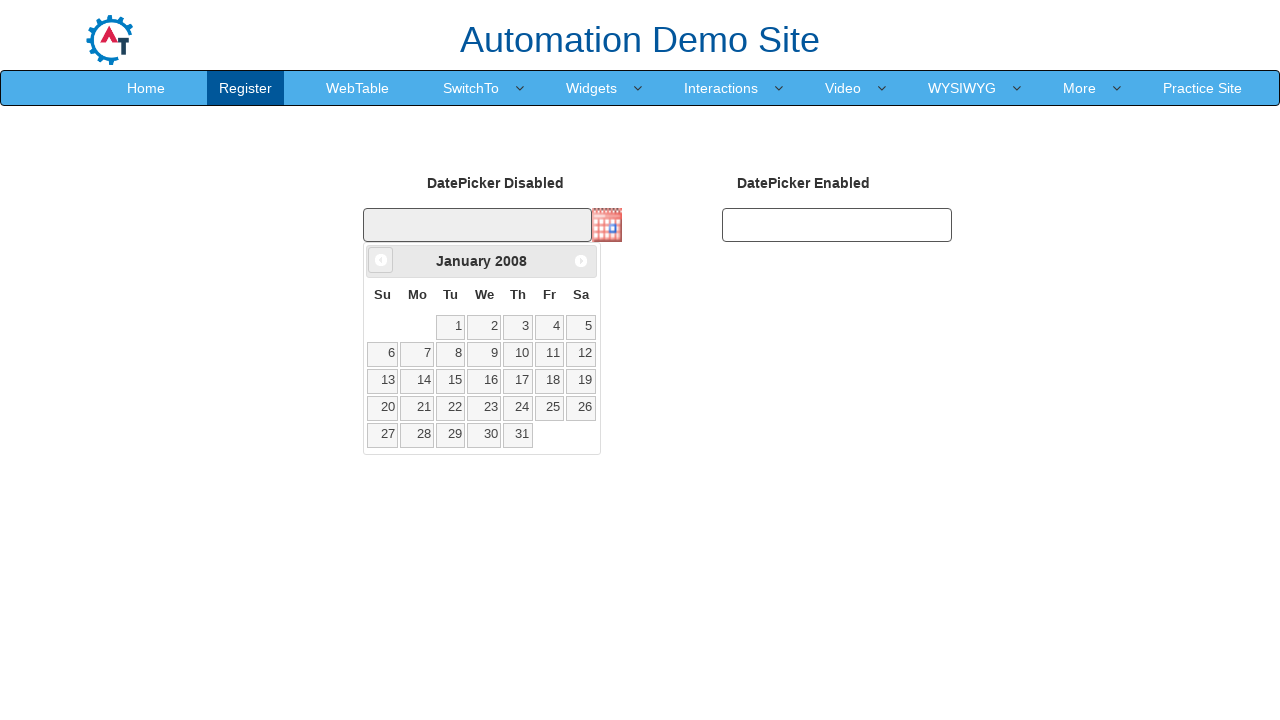

Clicked Previous button to navigate back from January 2008 at (381, 260) on xpath=//span[text()='Prev']
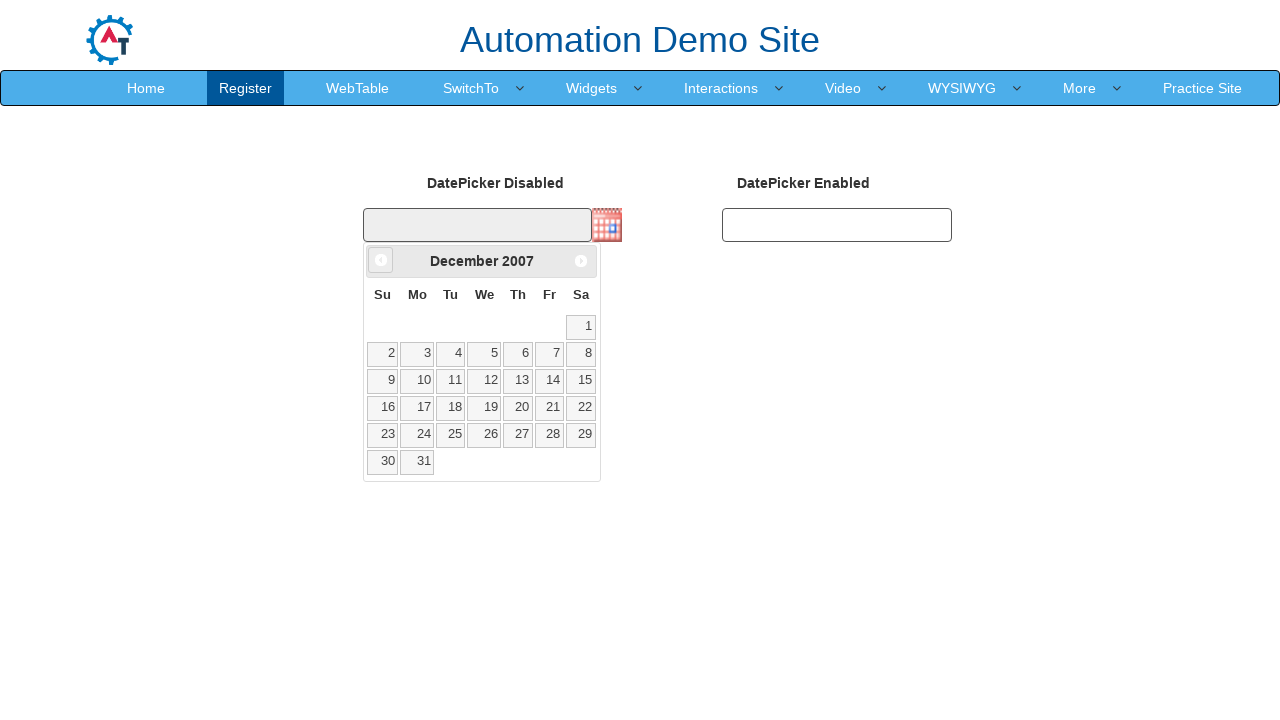

Retrieved current month from date picker
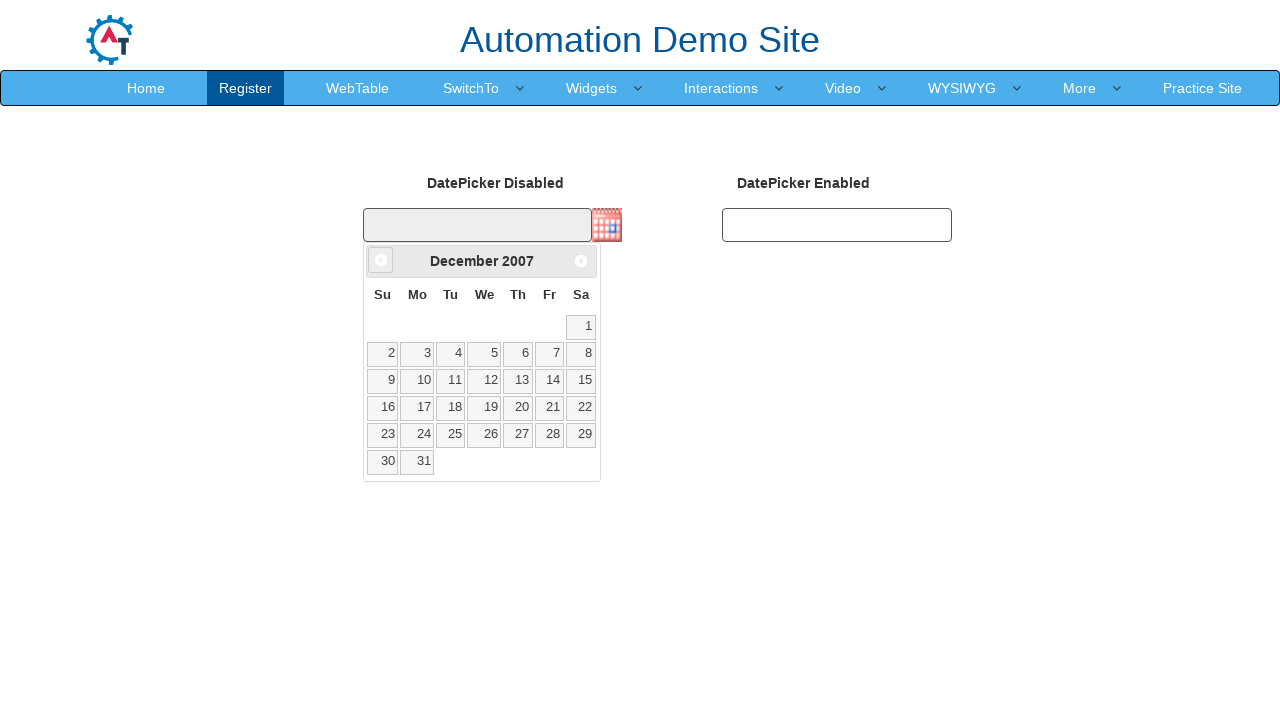

Retrieved current year from date picker: 2007
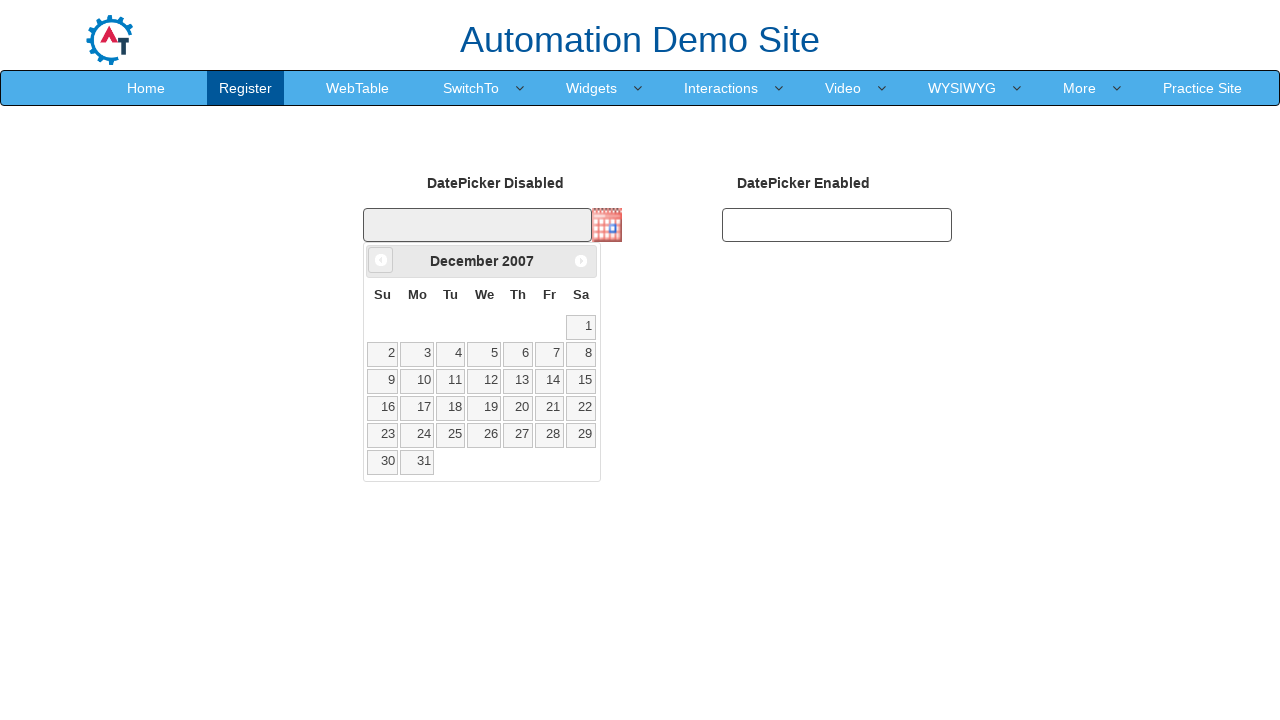

Clicked Previous button to navigate back from December 2007 at (381, 260) on xpath=//span[text()='Prev']
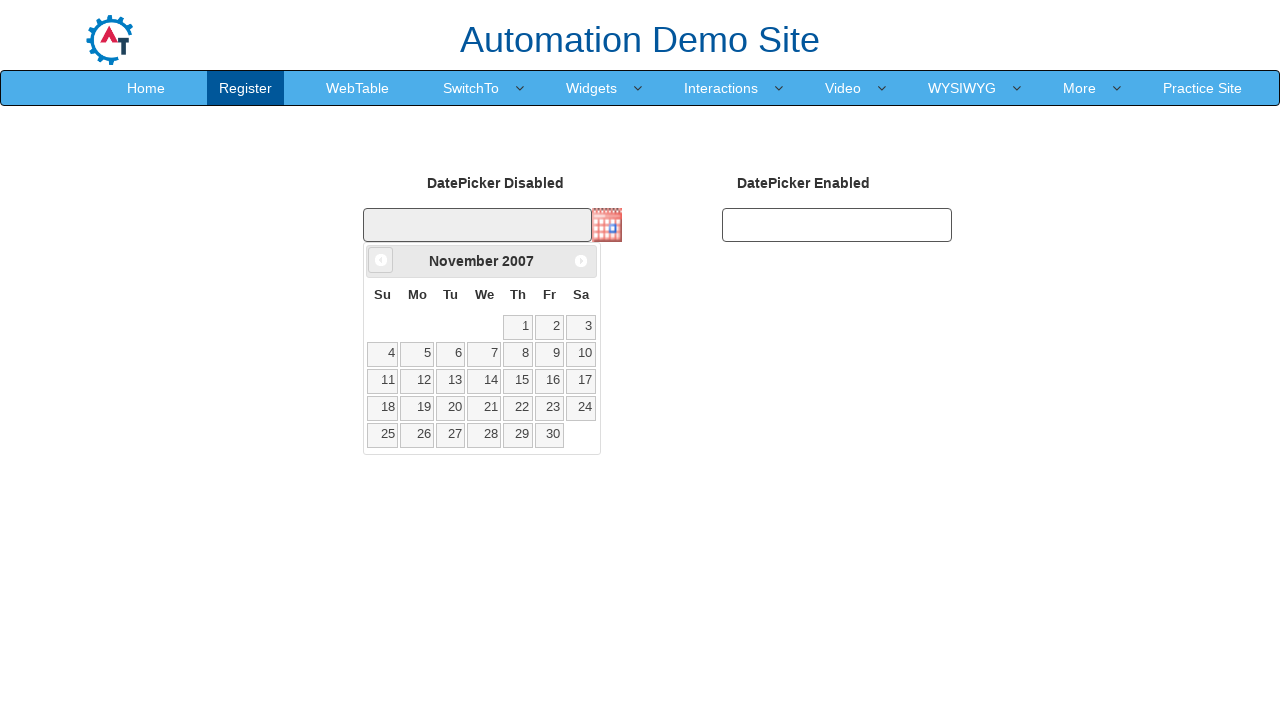

Retrieved current month from date picker
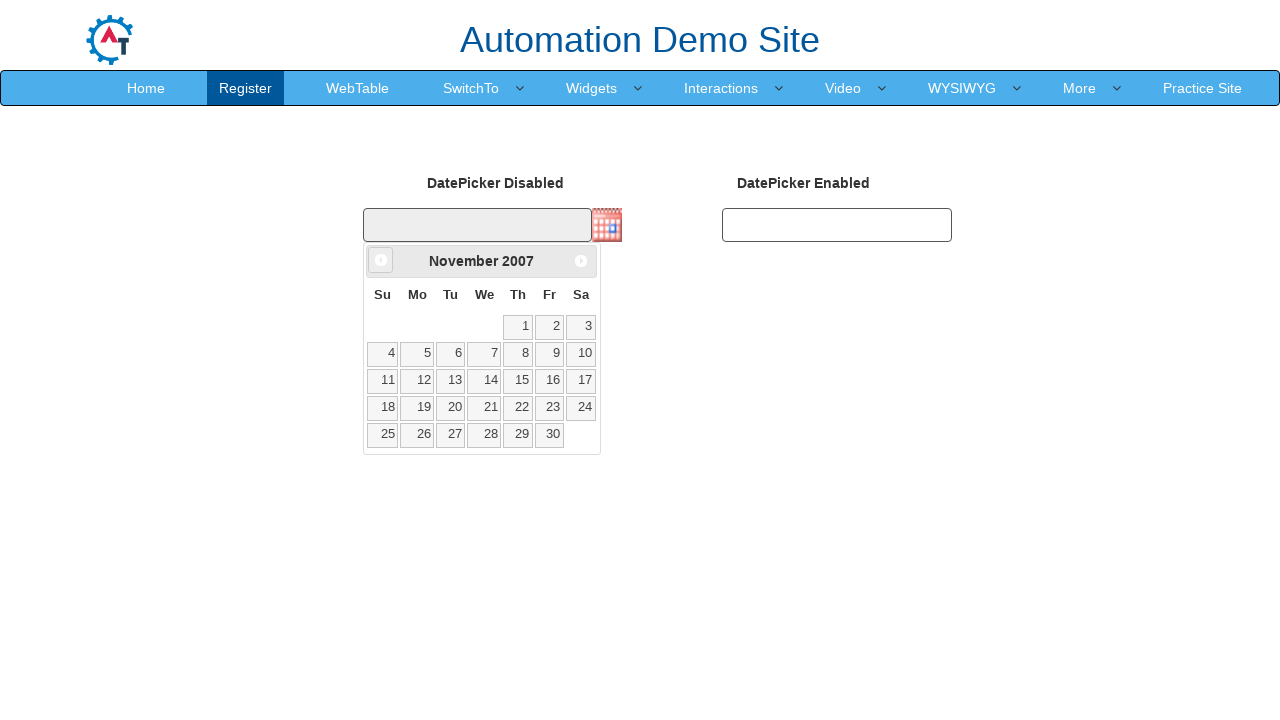

Retrieved current year from date picker: 2007
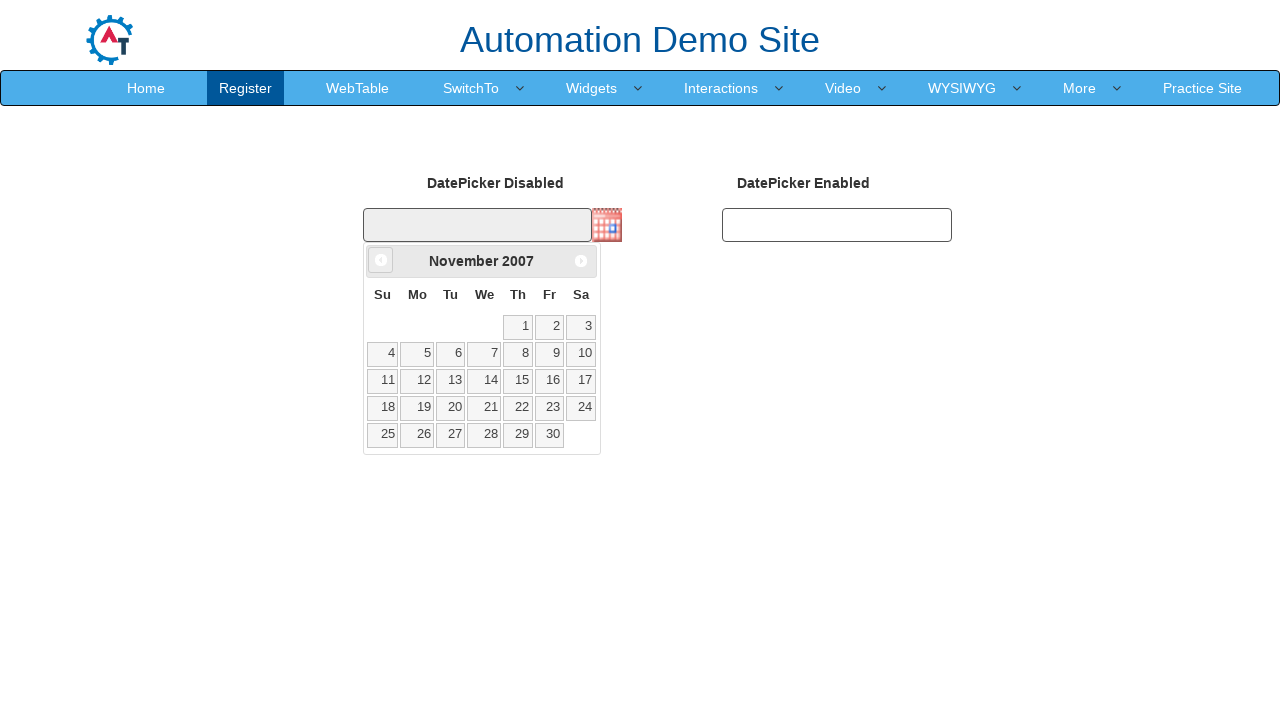

Clicked Previous button to navigate back from November 2007 at (381, 260) on xpath=//span[text()='Prev']
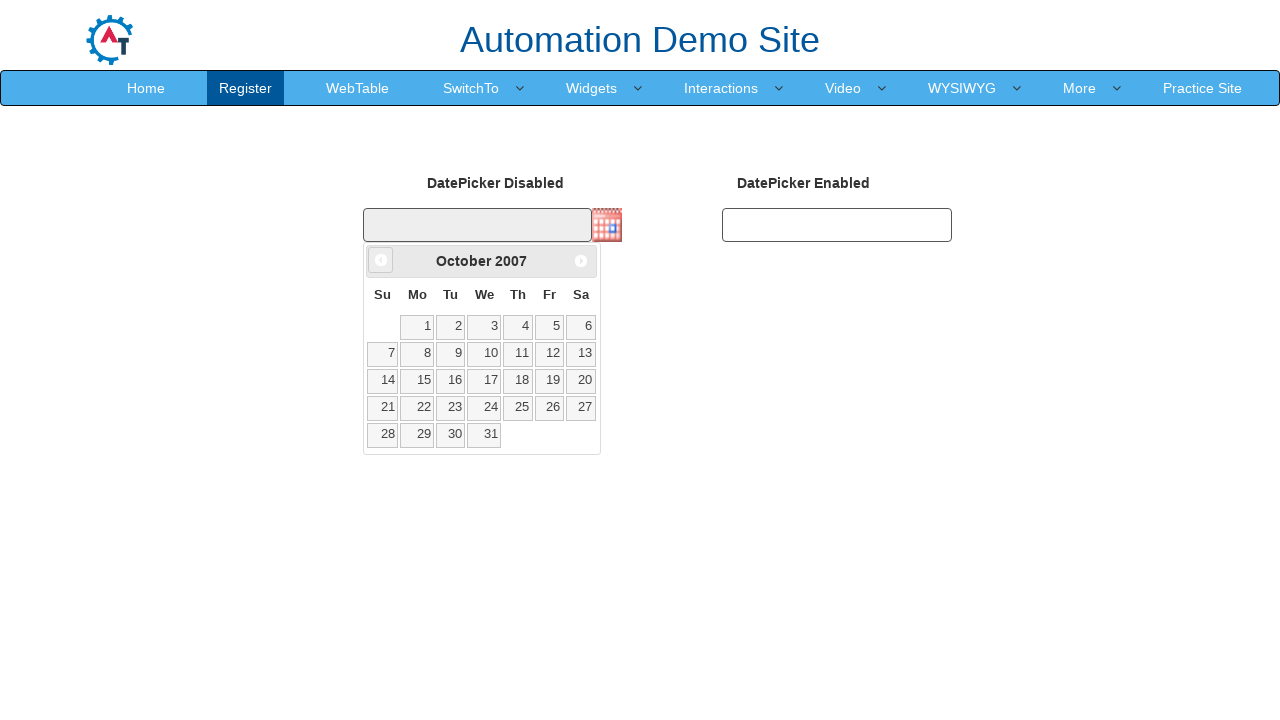

Retrieved current month from date picker
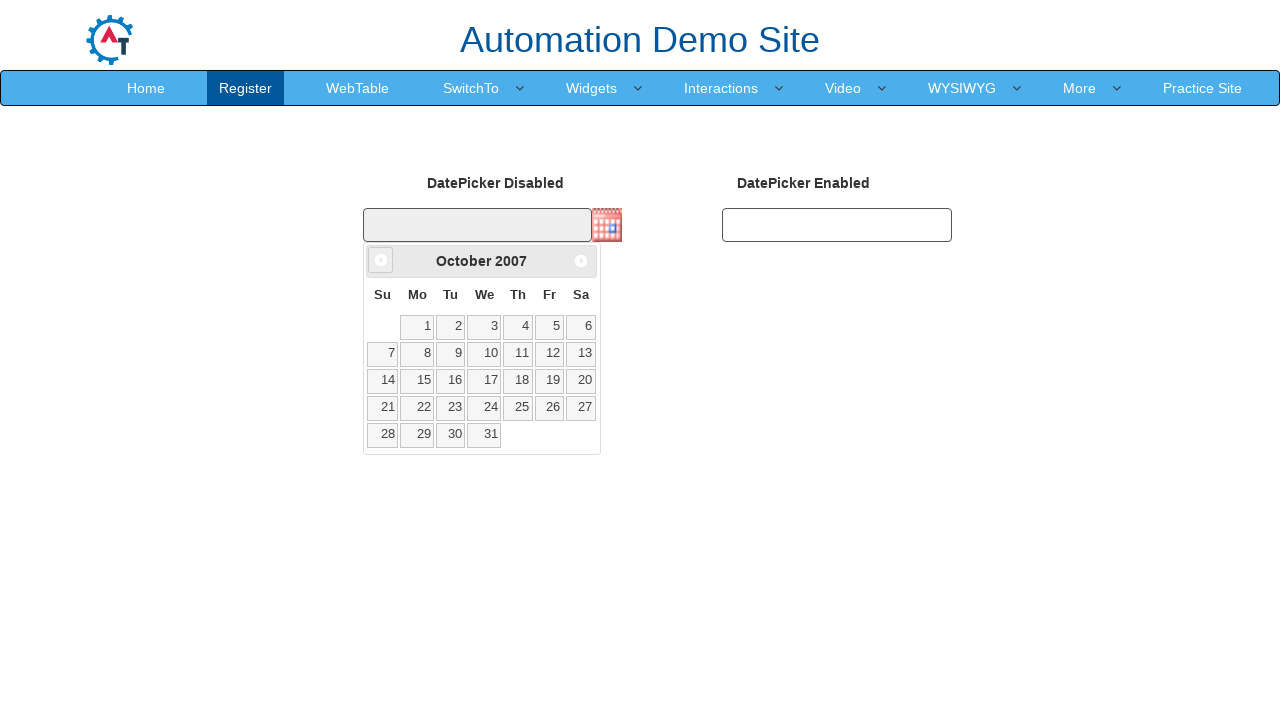

Retrieved current year from date picker: 2007
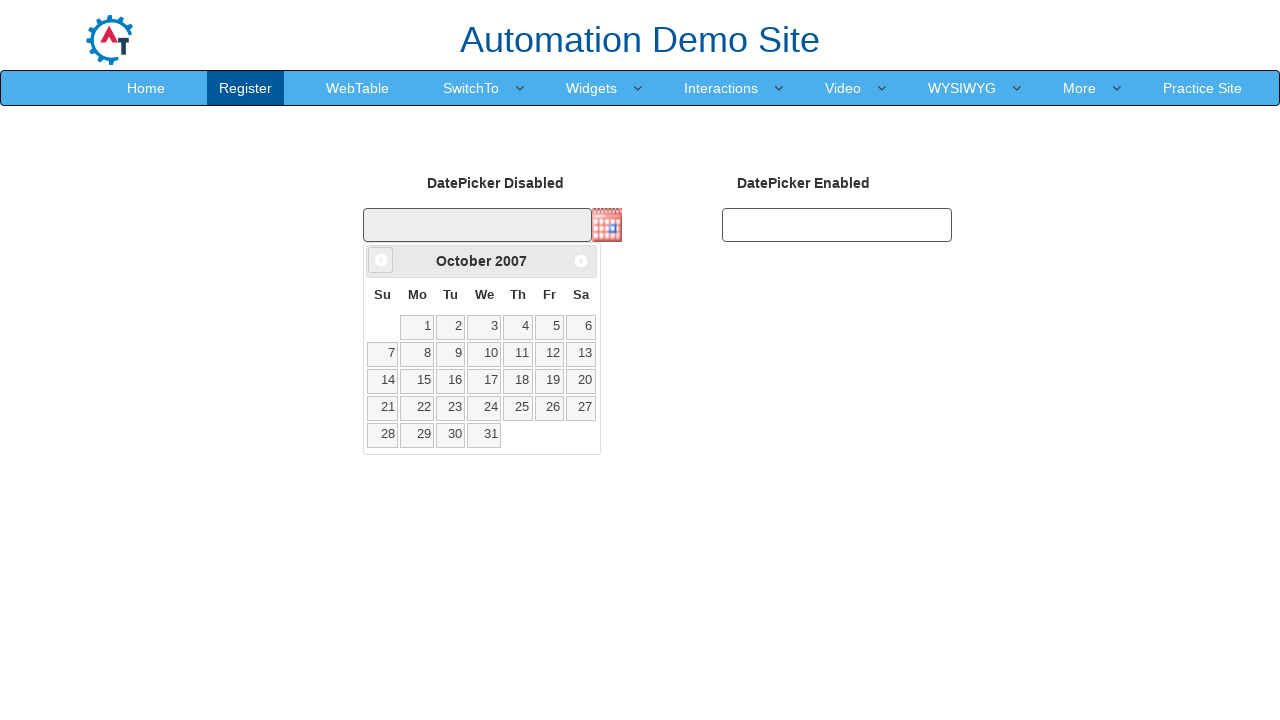

Clicked Previous button to navigate back from October 2007 at (381, 260) on xpath=//span[text()='Prev']
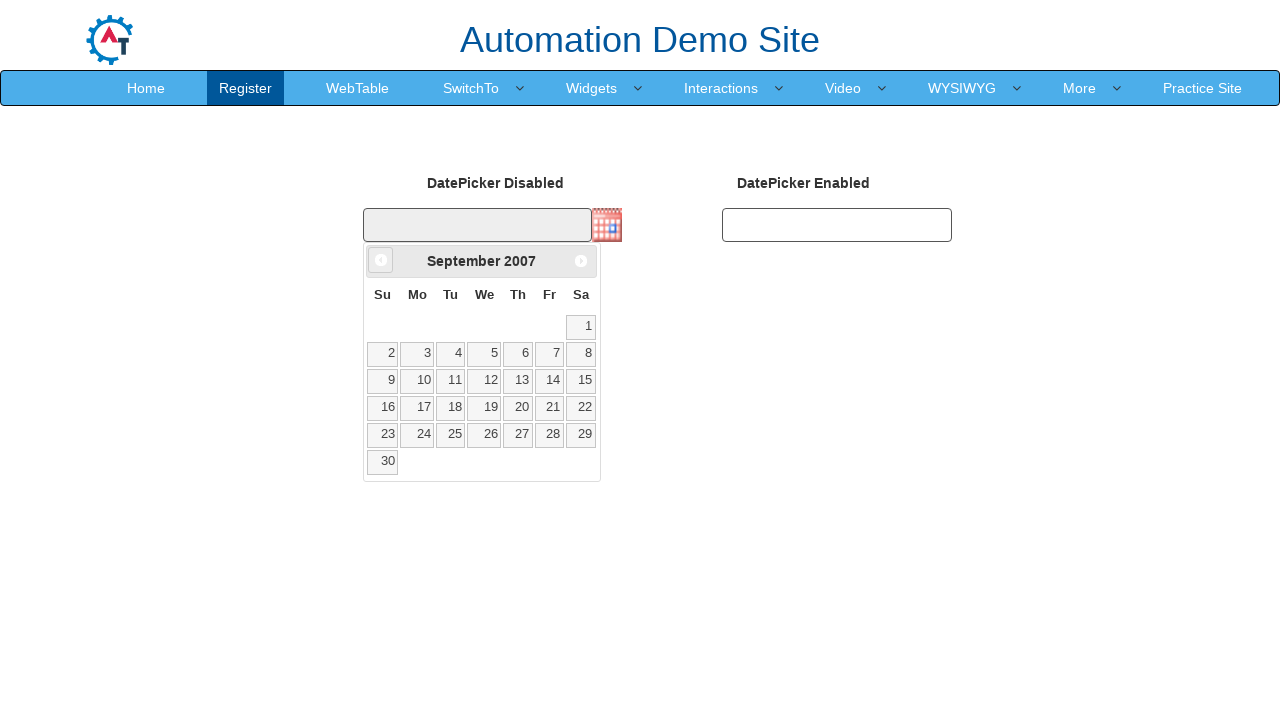

Retrieved current month from date picker
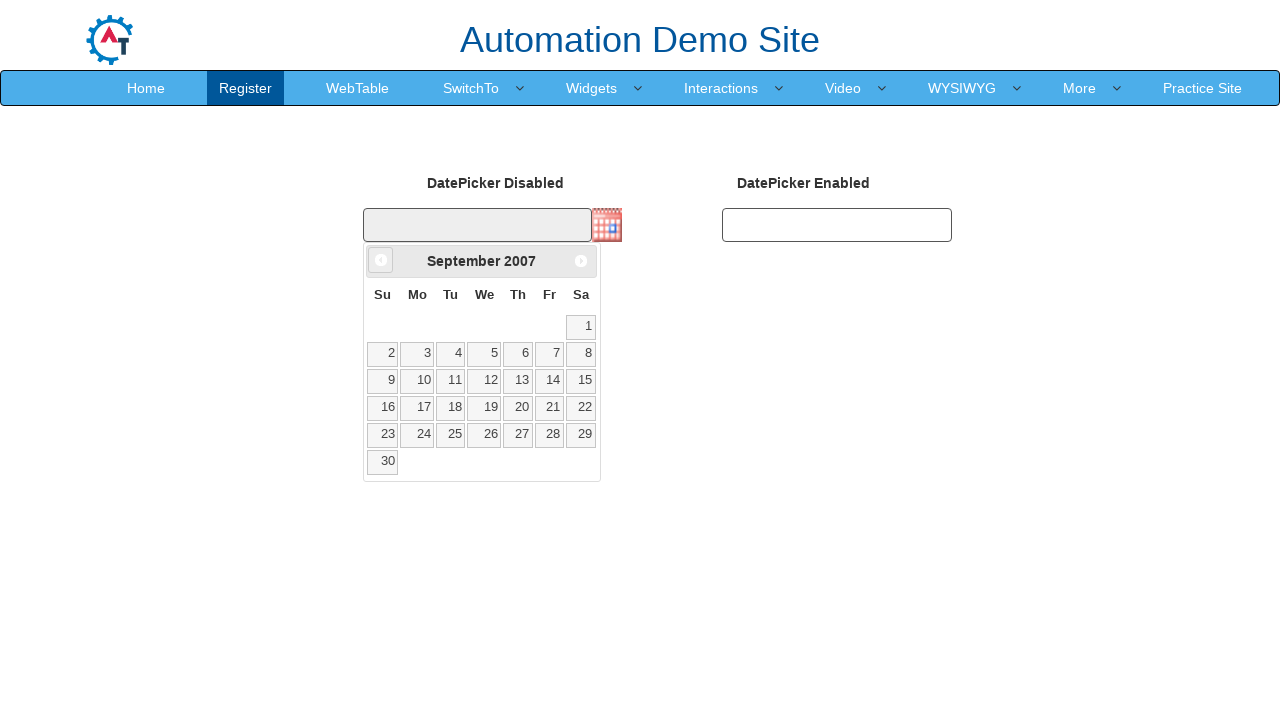

Retrieved current year from date picker: 2007
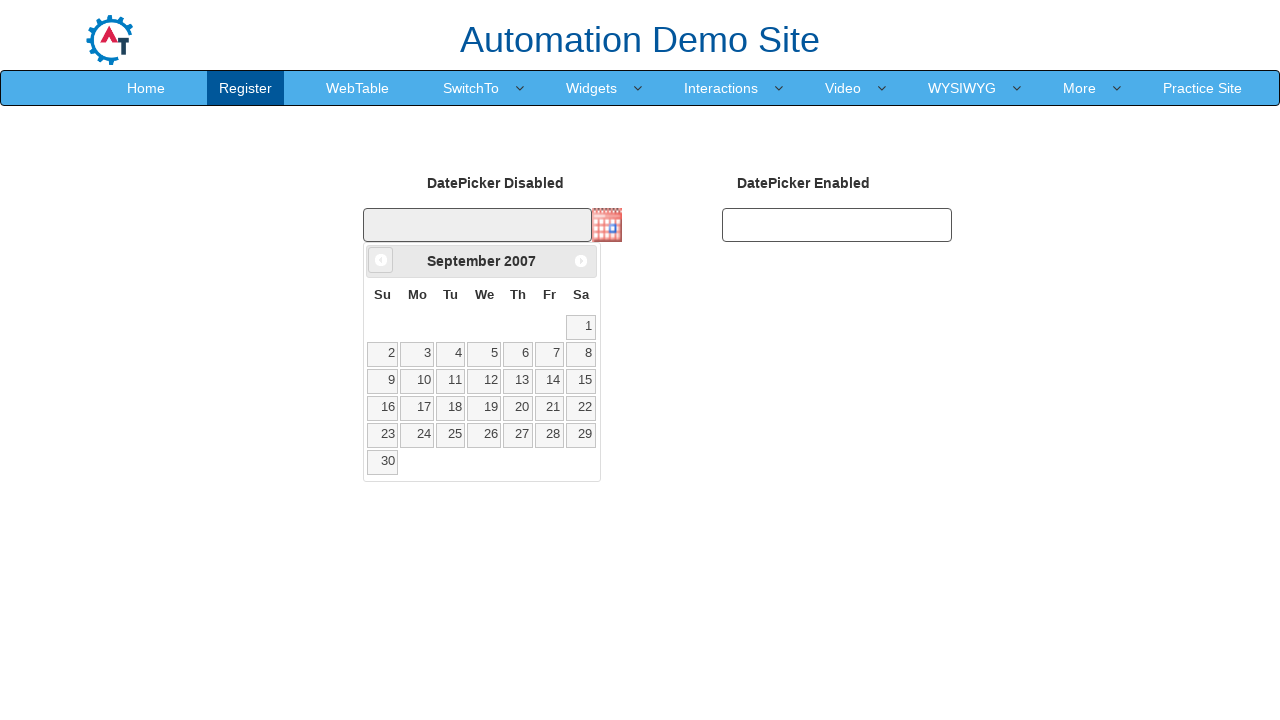

Clicked Previous button to navigate back from September 2007 at (381, 260) on xpath=//span[text()='Prev']
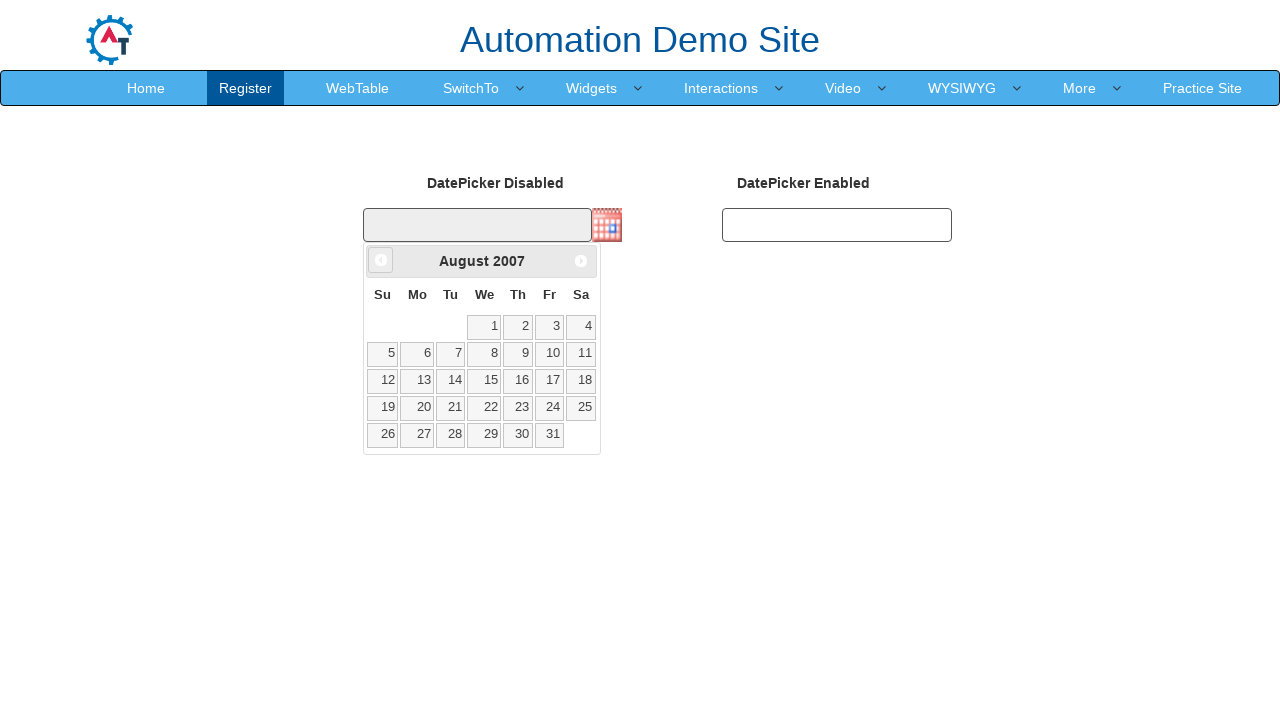

Retrieved current month from date picker
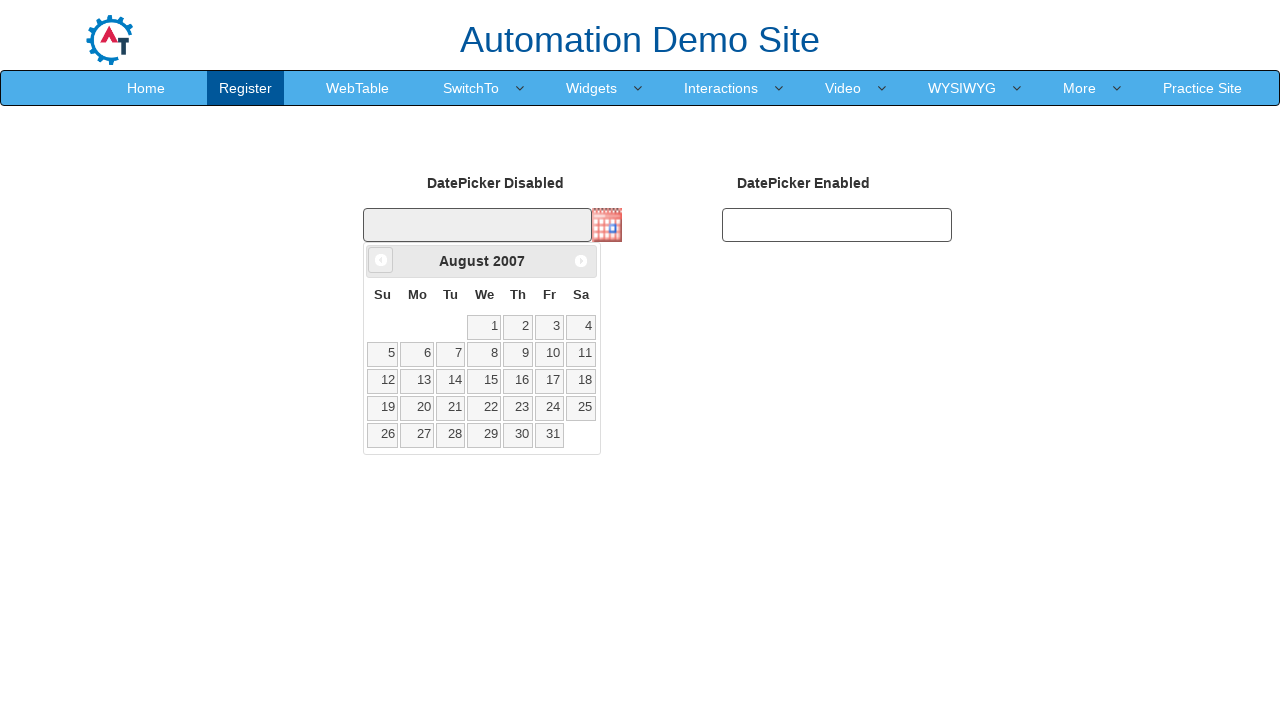

Retrieved current year from date picker: 2007
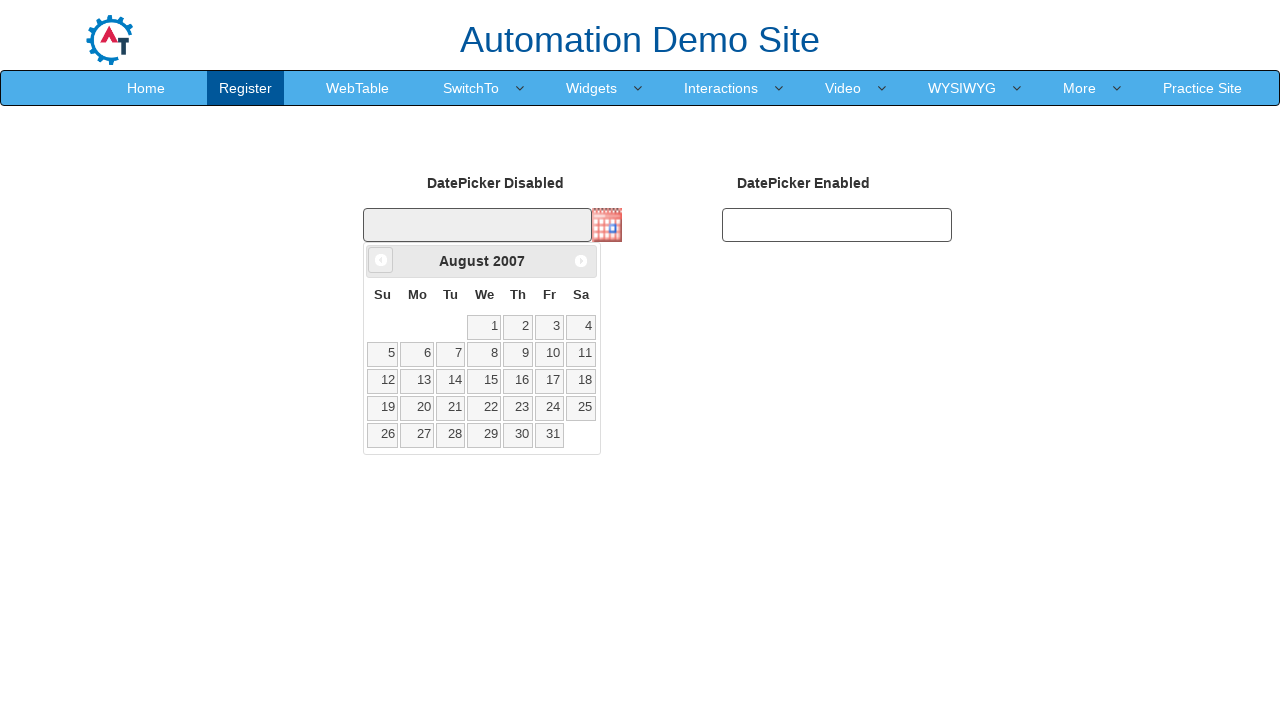

Clicked Previous button to navigate back from August 2007 at (381, 260) on xpath=//span[text()='Prev']
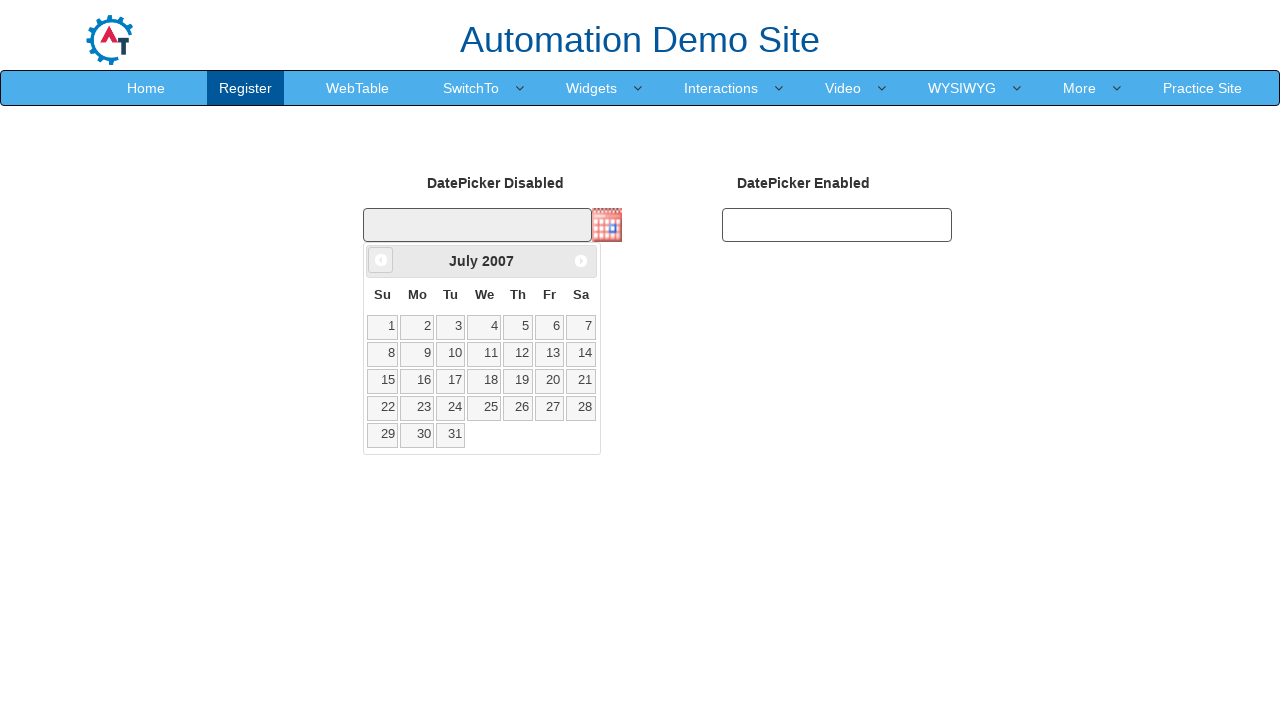

Retrieved current month from date picker
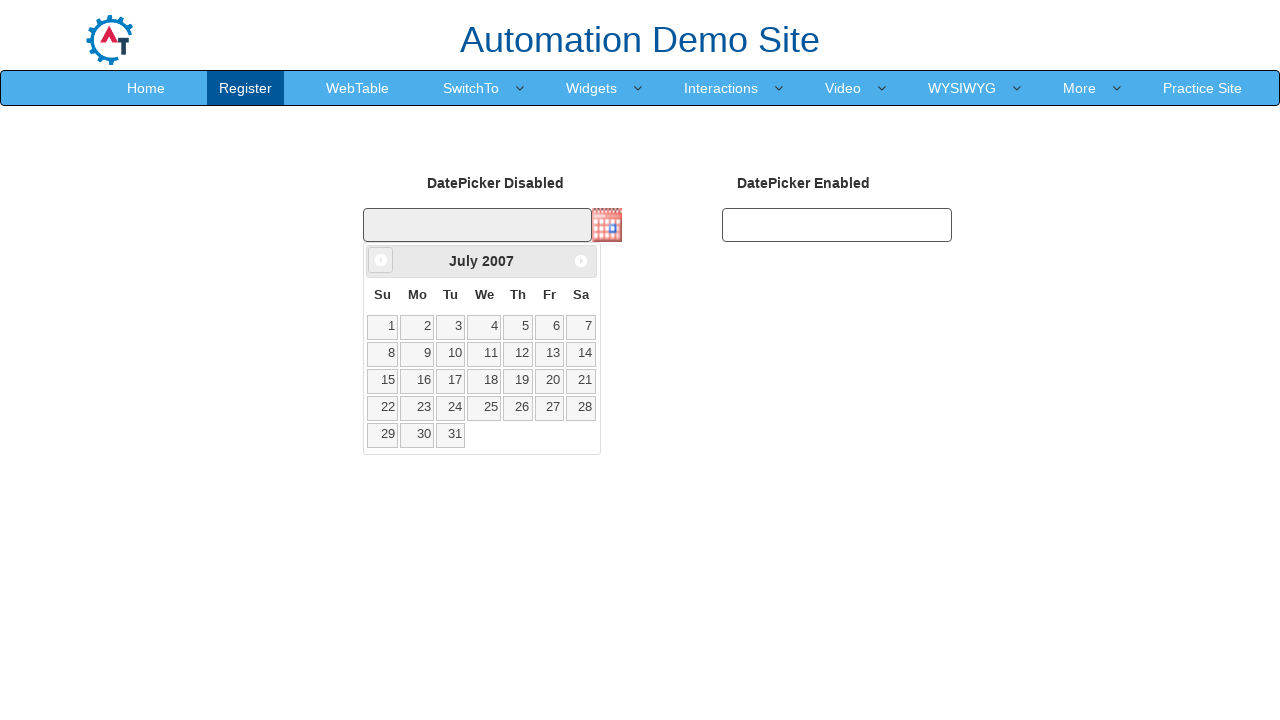

Retrieved current year from date picker: 2007
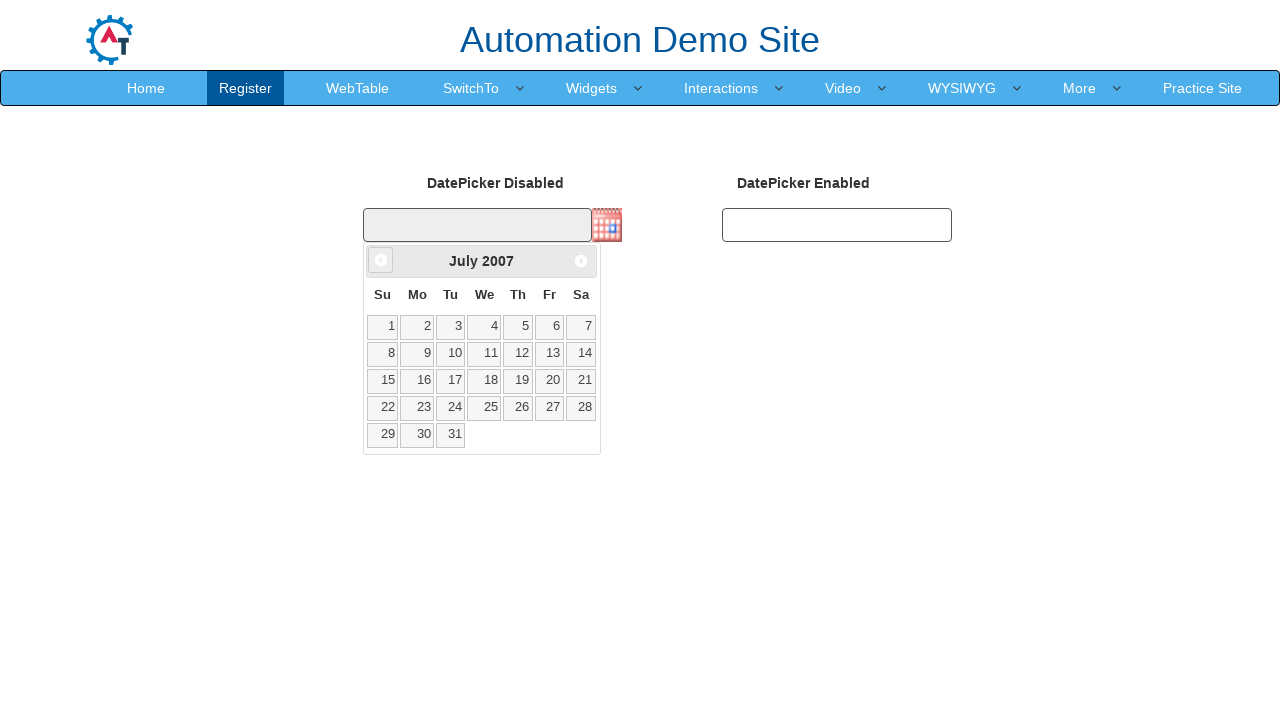

Clicked Previous button to navigate back from July 2007 at (381, 260) on xpath=//span[text()='Prev']
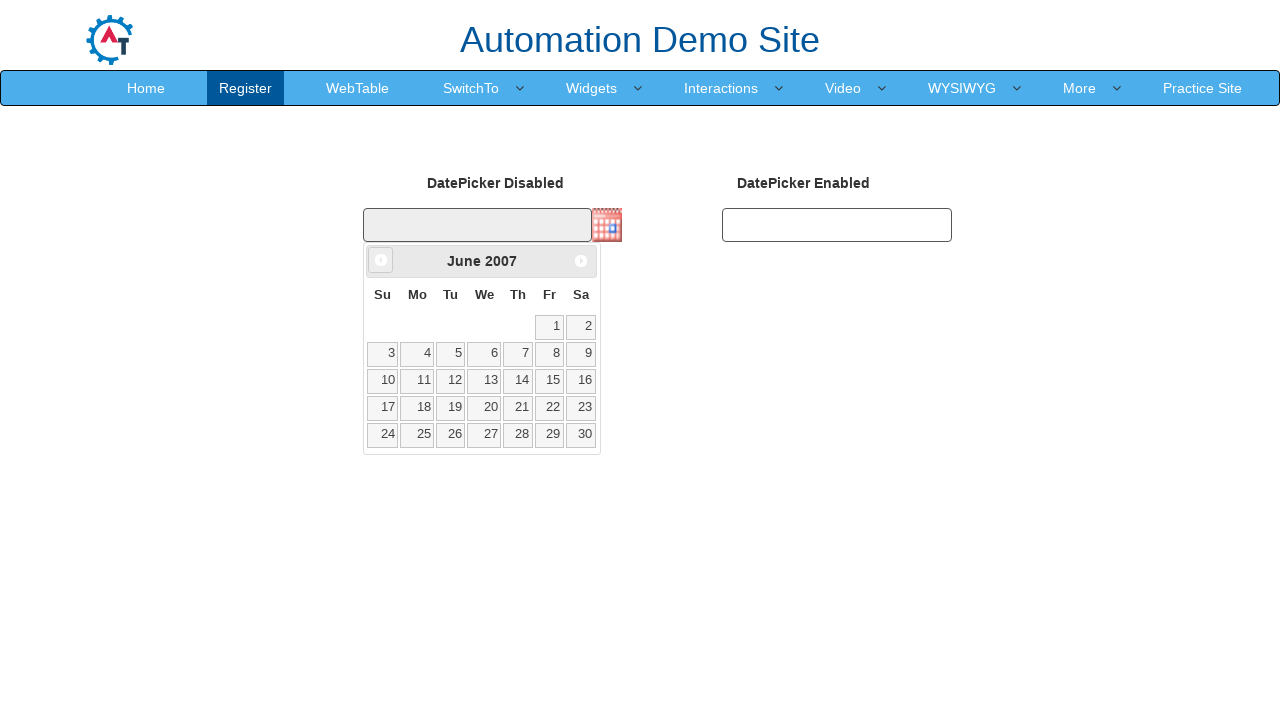

Retrieved current month from date picker
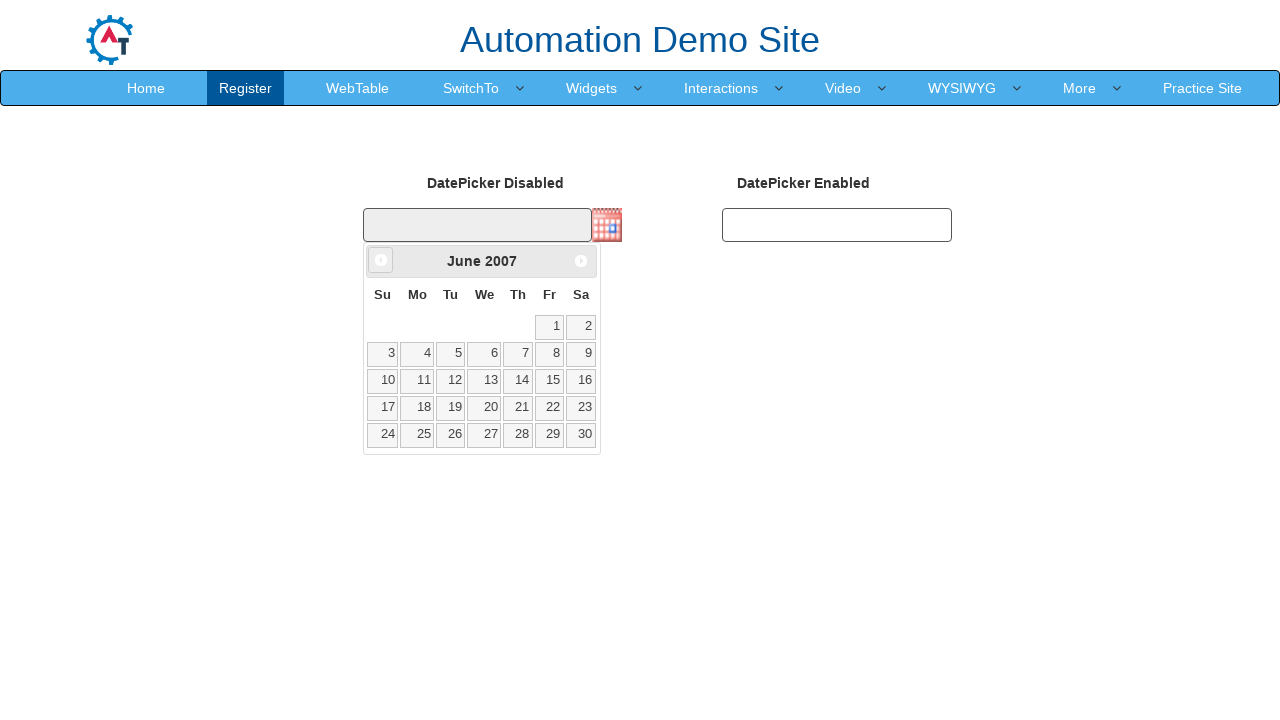

Retrieved current year from date picker: 2007
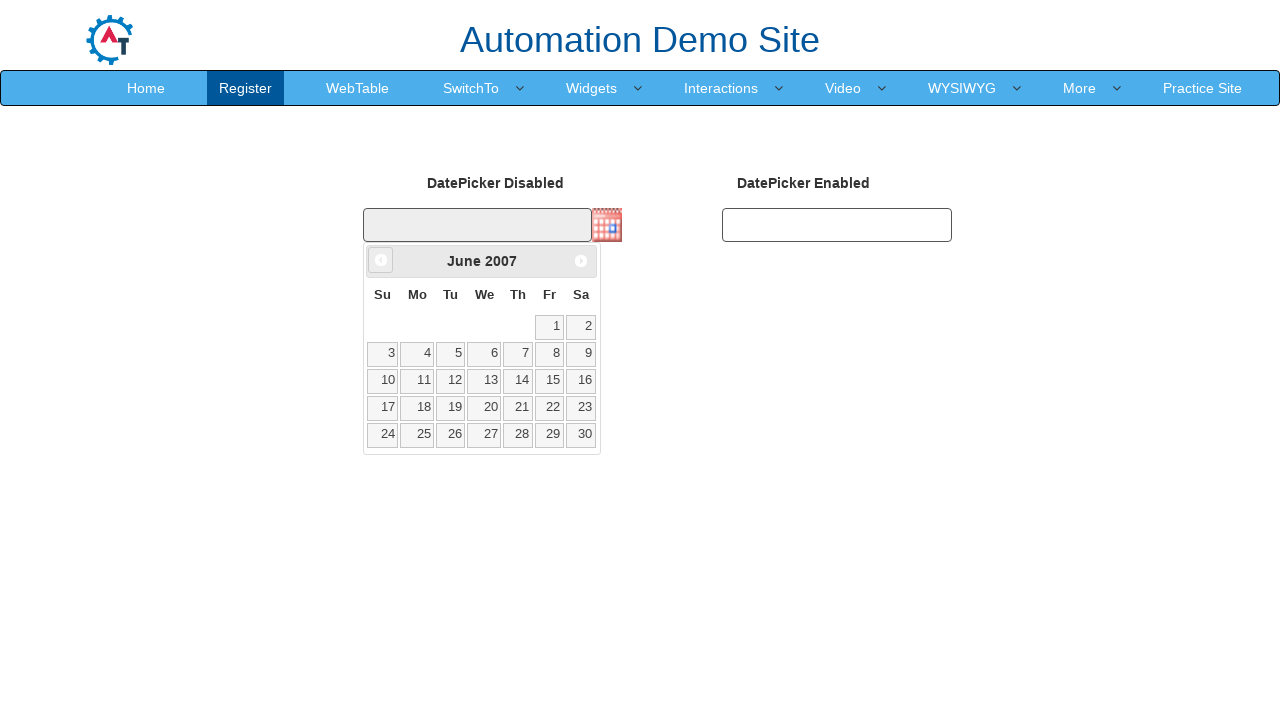

Clicked Previous button to navigate back from June 2007 at (381, 260) on xpath=//span[text()='Prev']
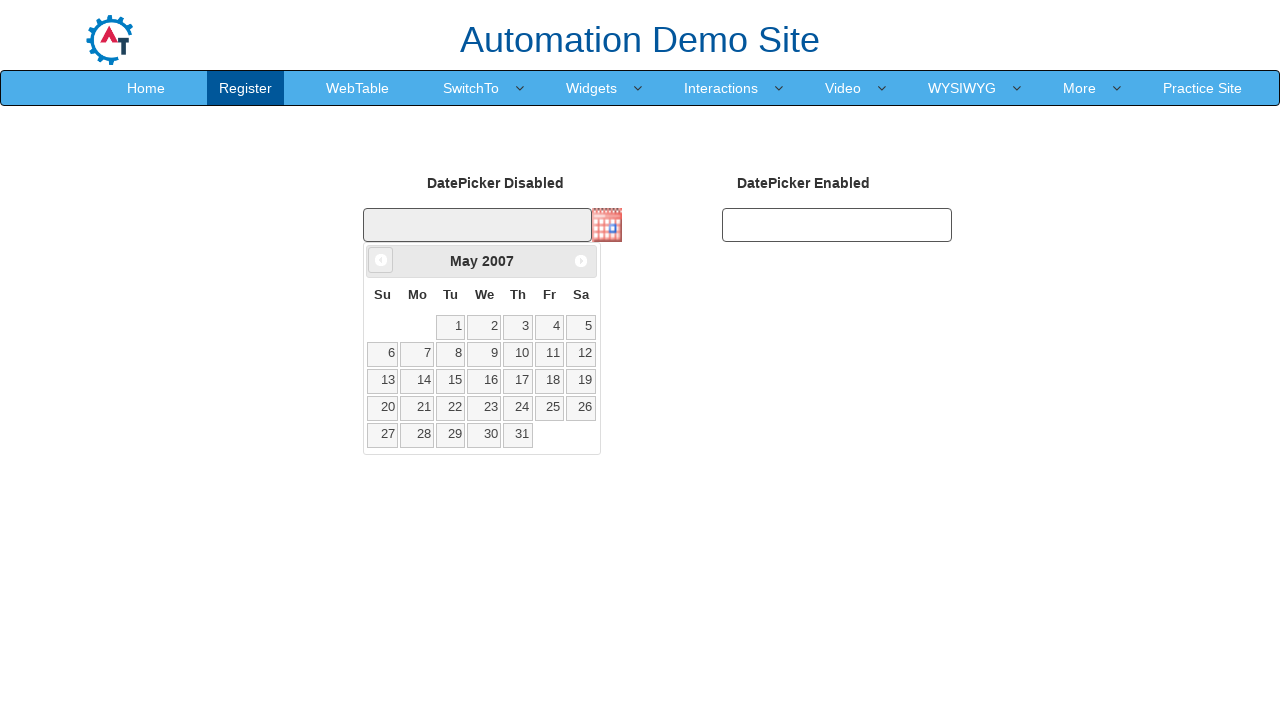

Retrieved current month from date picker
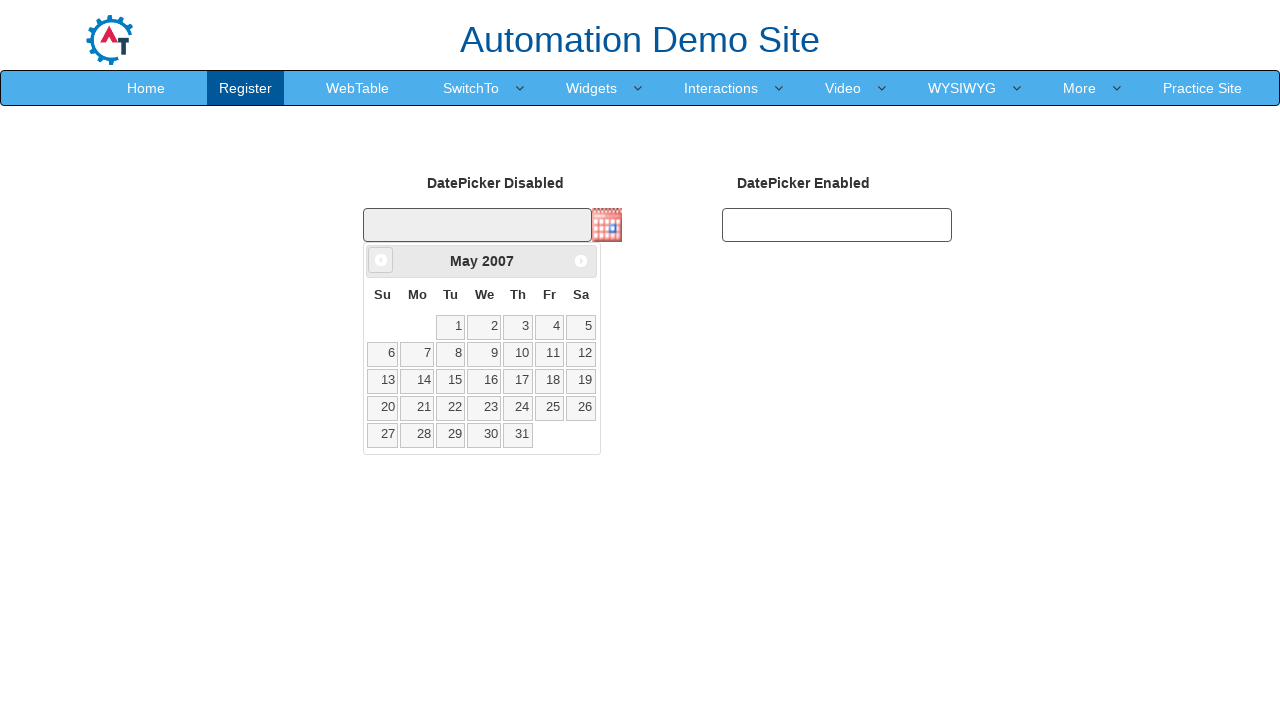

Retrieved current year from date picker: 2007
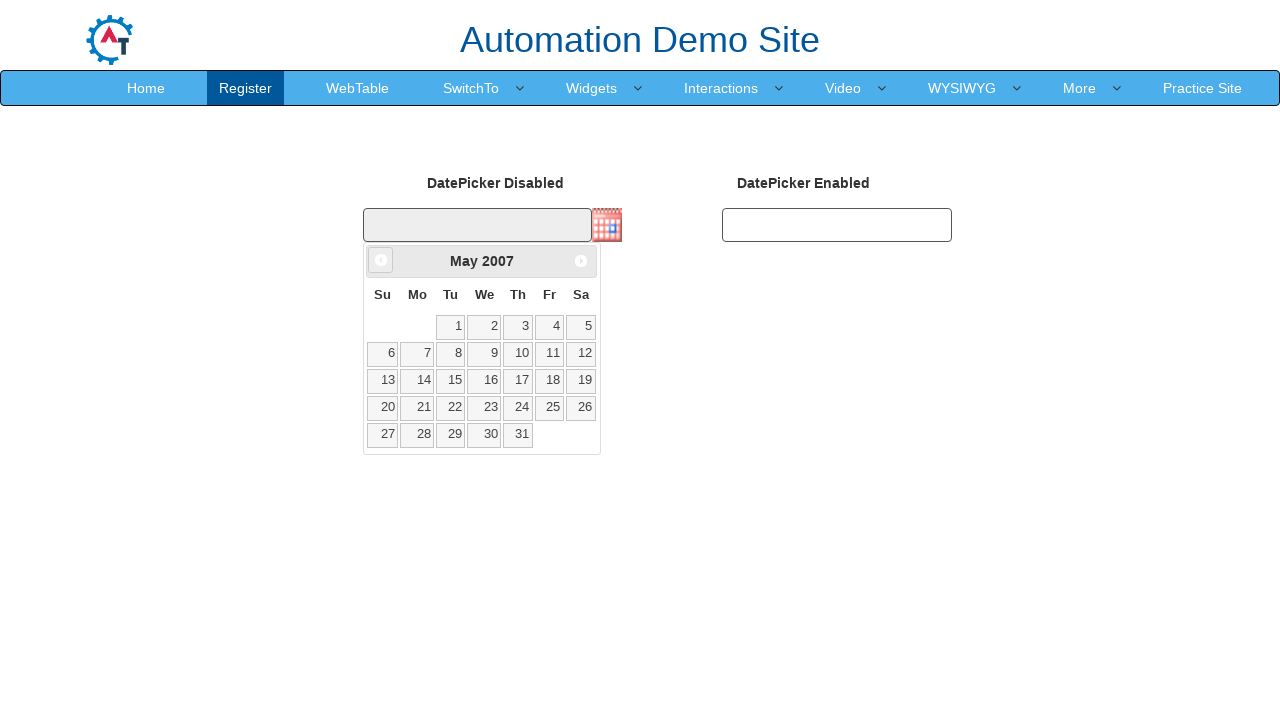

Clicked Previous button to navigate back from May 2007 at (381, 260) on xpath=//span[text()='Prev']
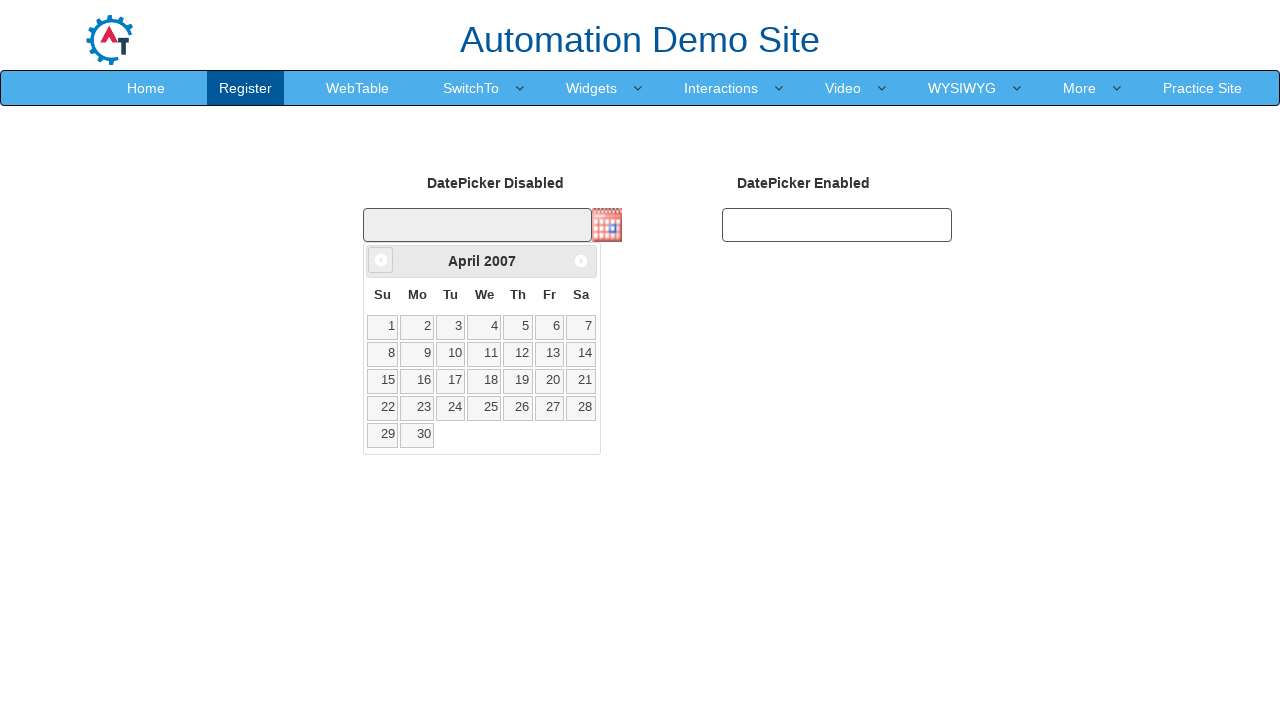

Retrieved current month from date picker
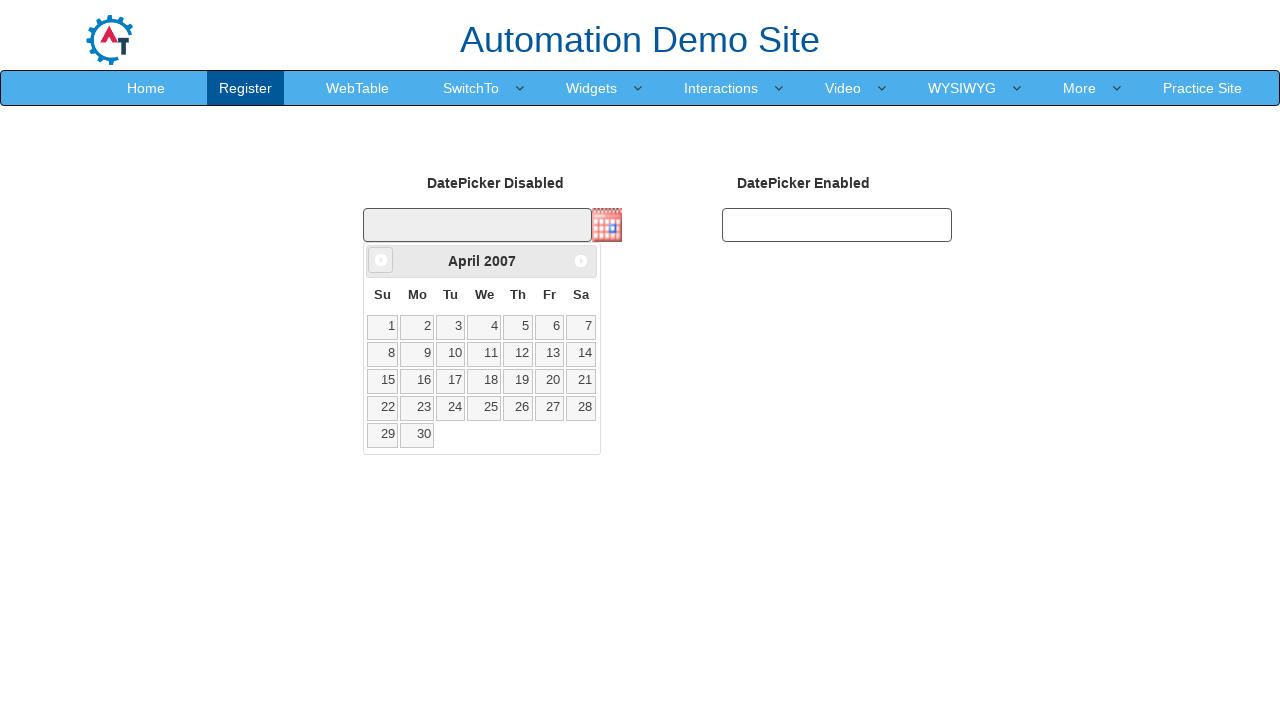

Retrieved current year from date picker: 2007
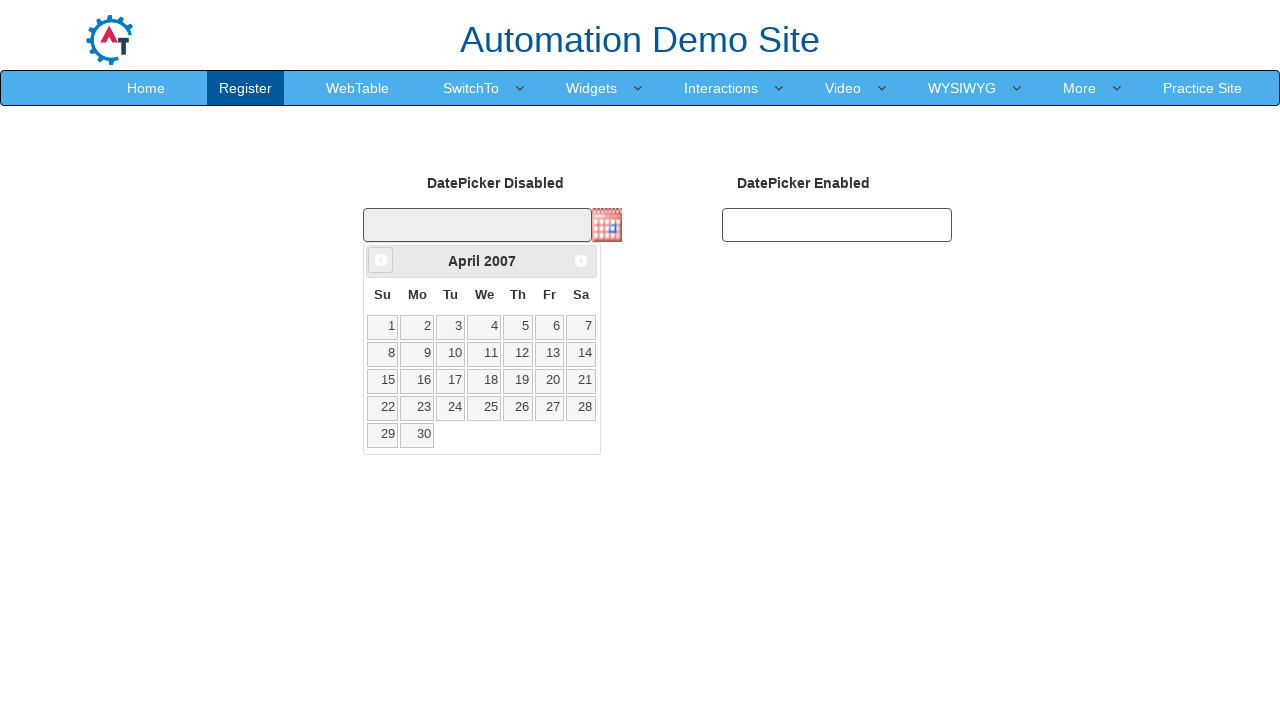

Clicked Previous button to navigate back from April 2007 at (381, 260) on xpath=//span[text()='Prev']
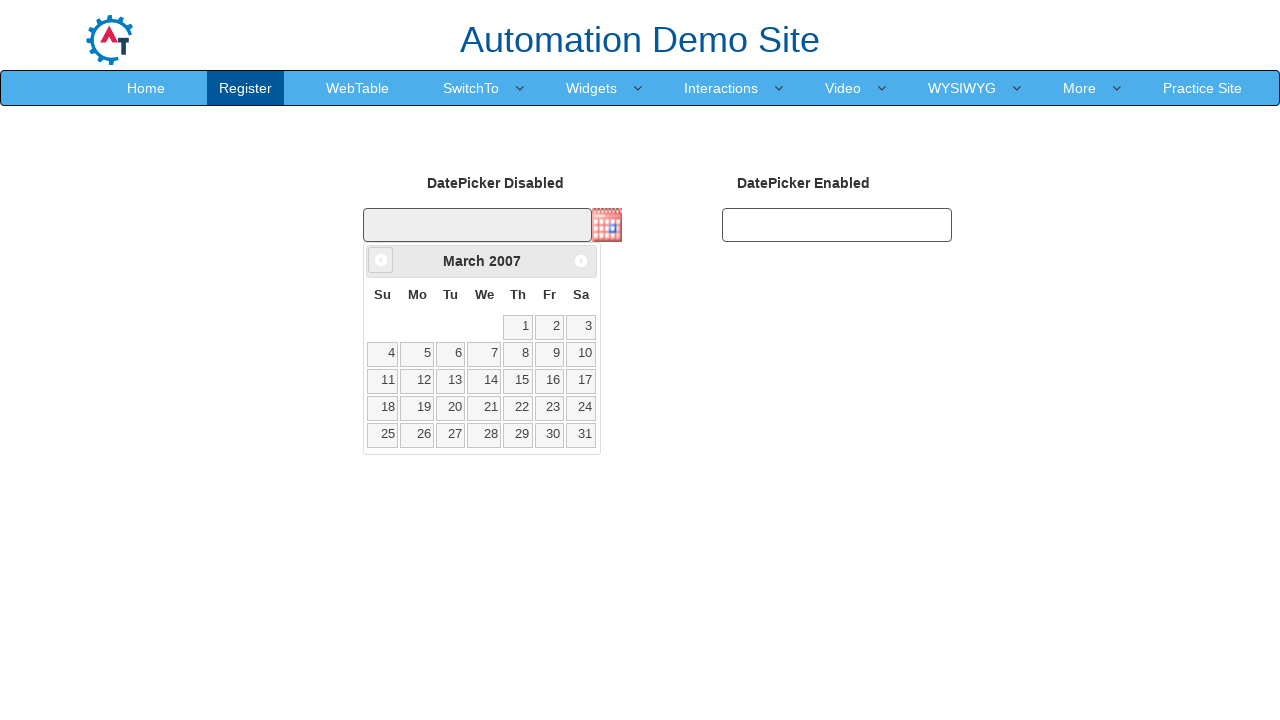

Retrieved current month from date picker
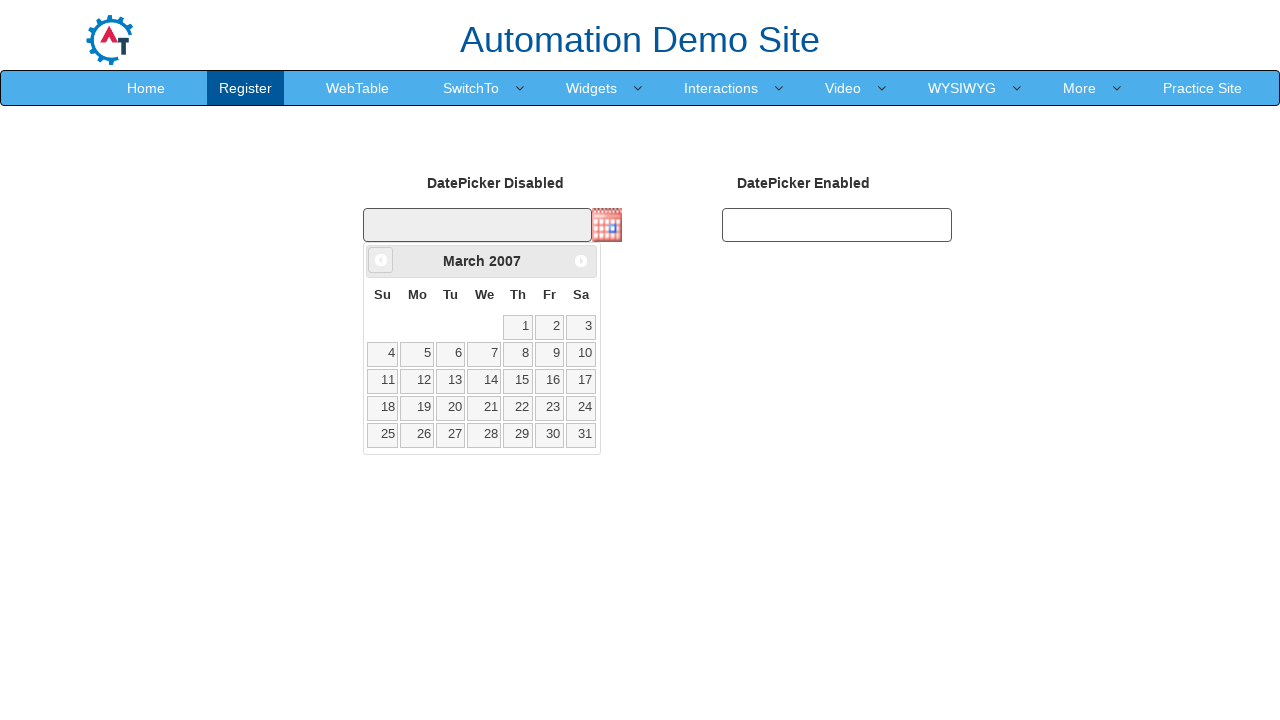

Retrieved current year from date picker: 2007
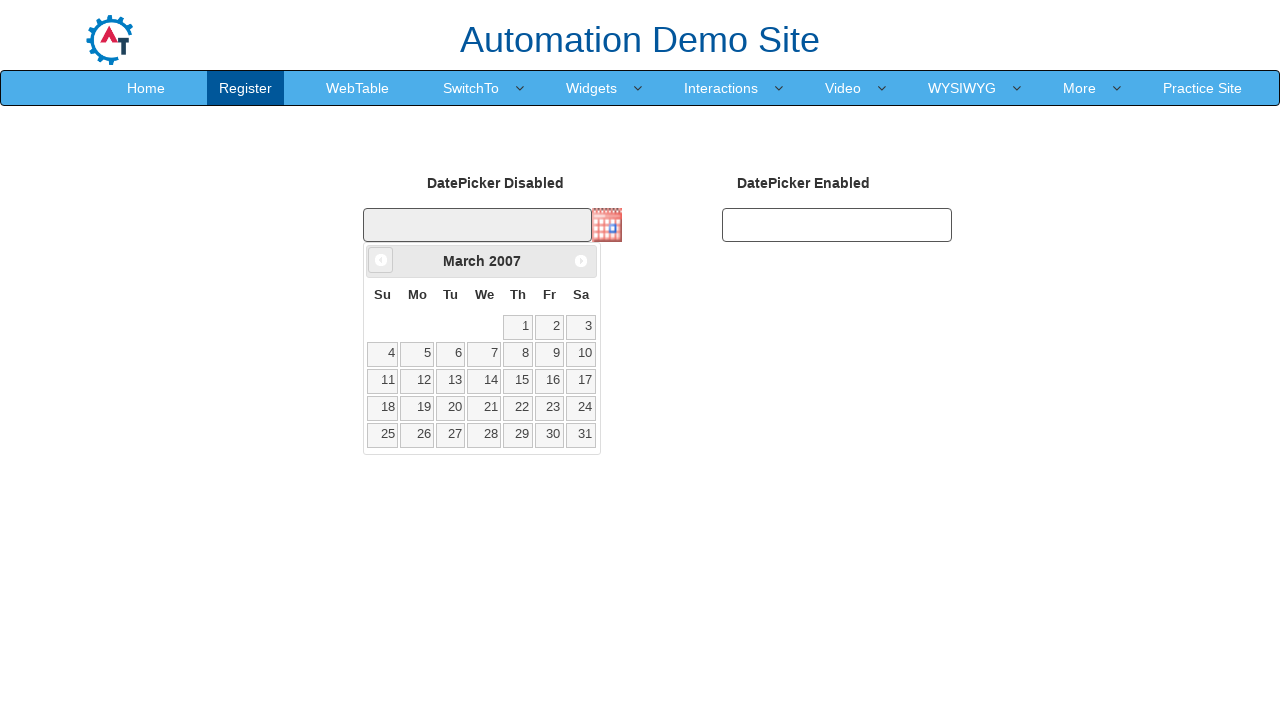

Clicked Previous button to navigate back from March 2007 at (381, 260) on xpath=//span[text()='Prev']
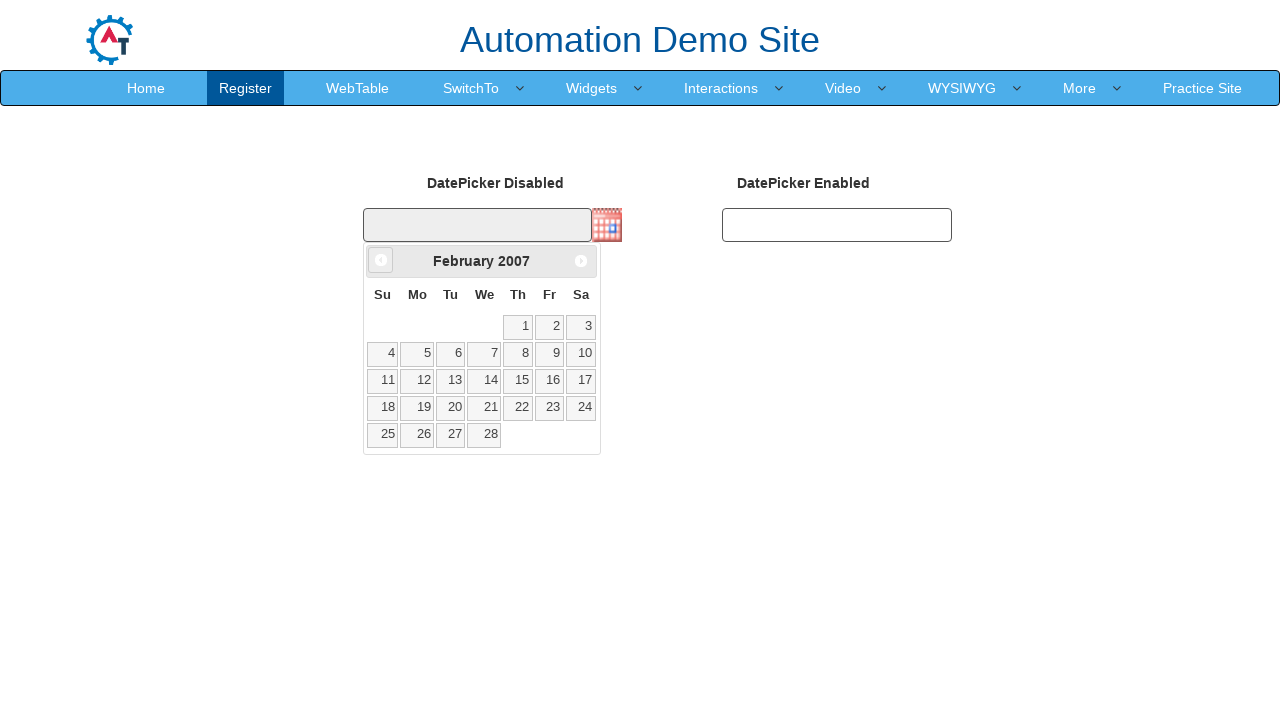

Retrieved current month from date picker
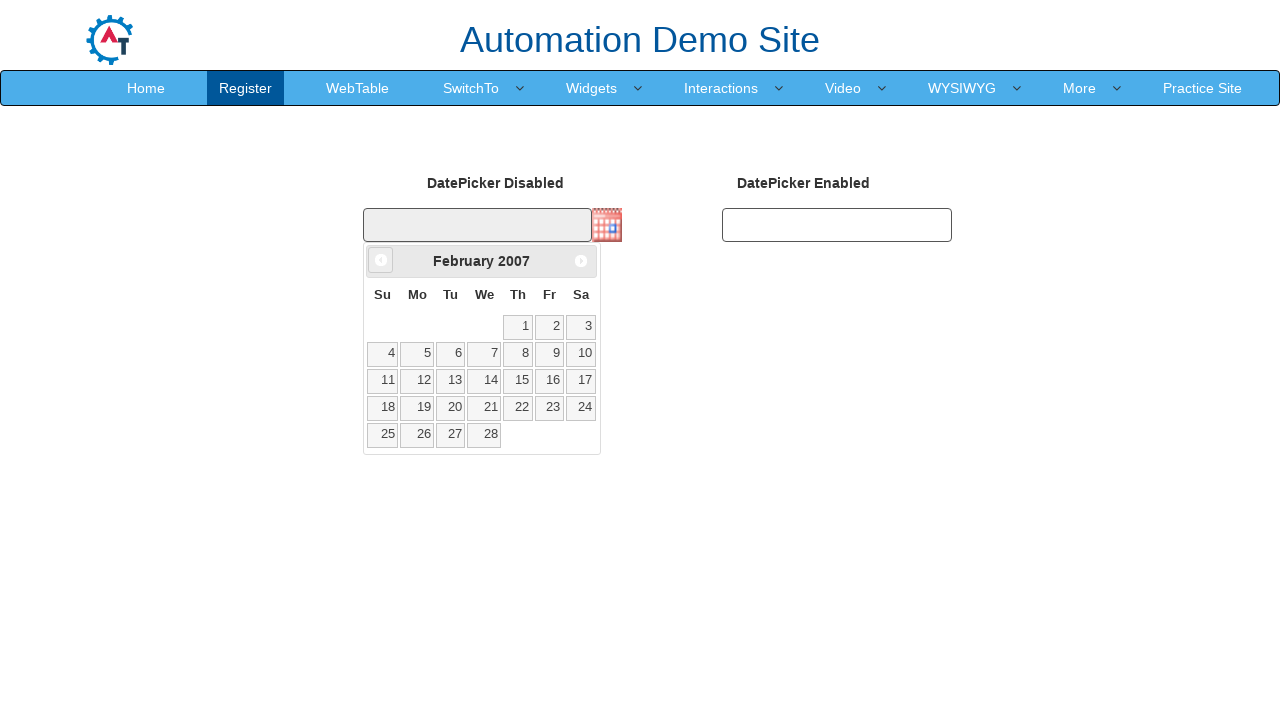

Retrieved current year from date picker: 2007
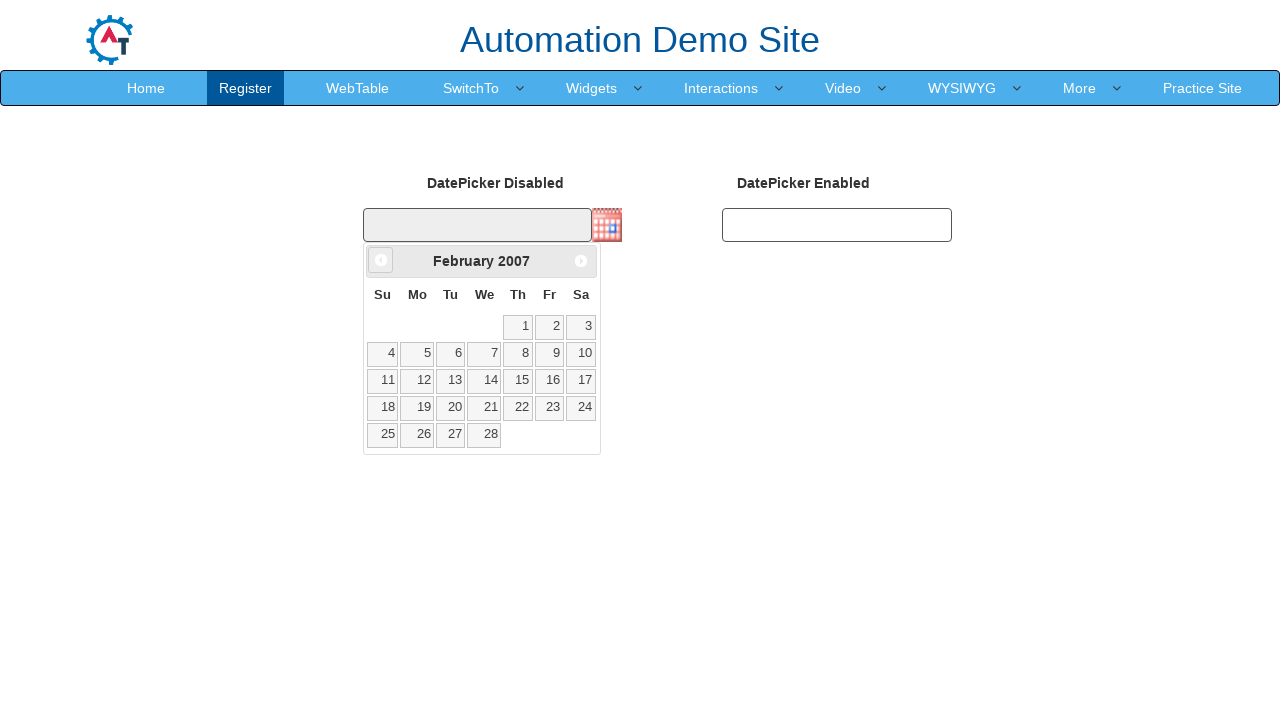

Clicked Previous button to navigate back from February 2007 at (381, 260) on xpath=//span[text()='Prev']
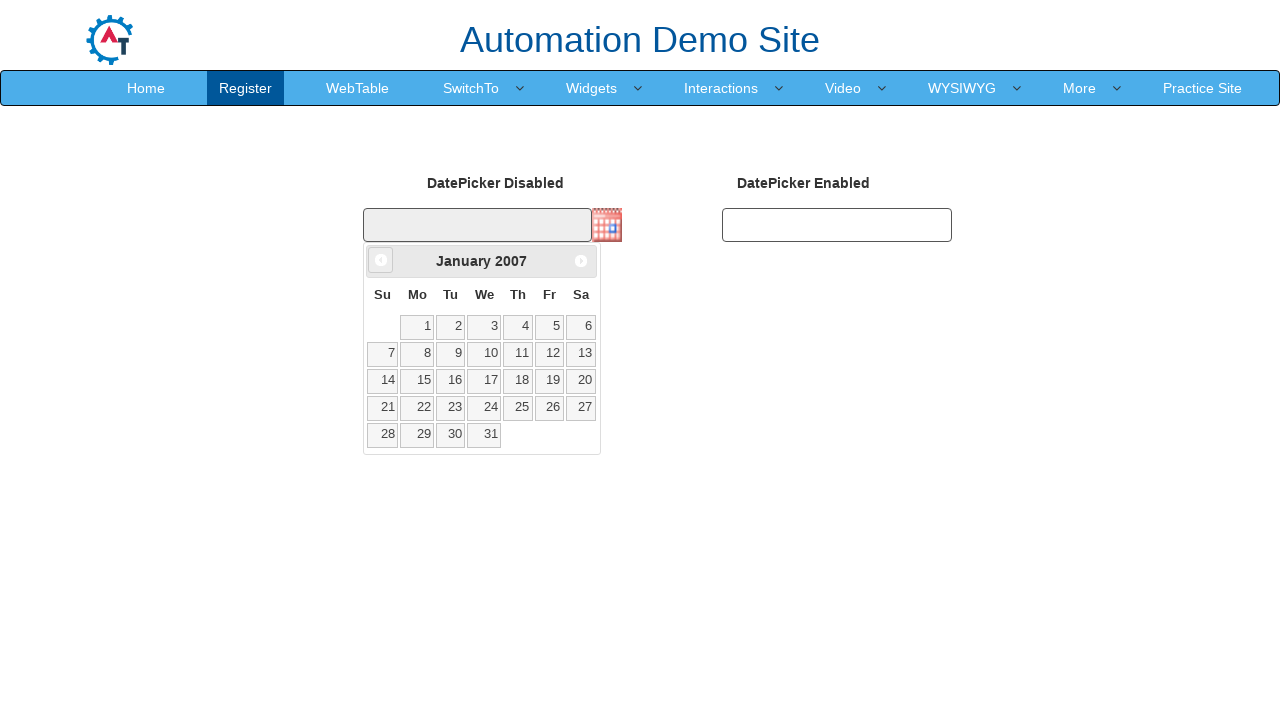

Retrieved current month from date picker
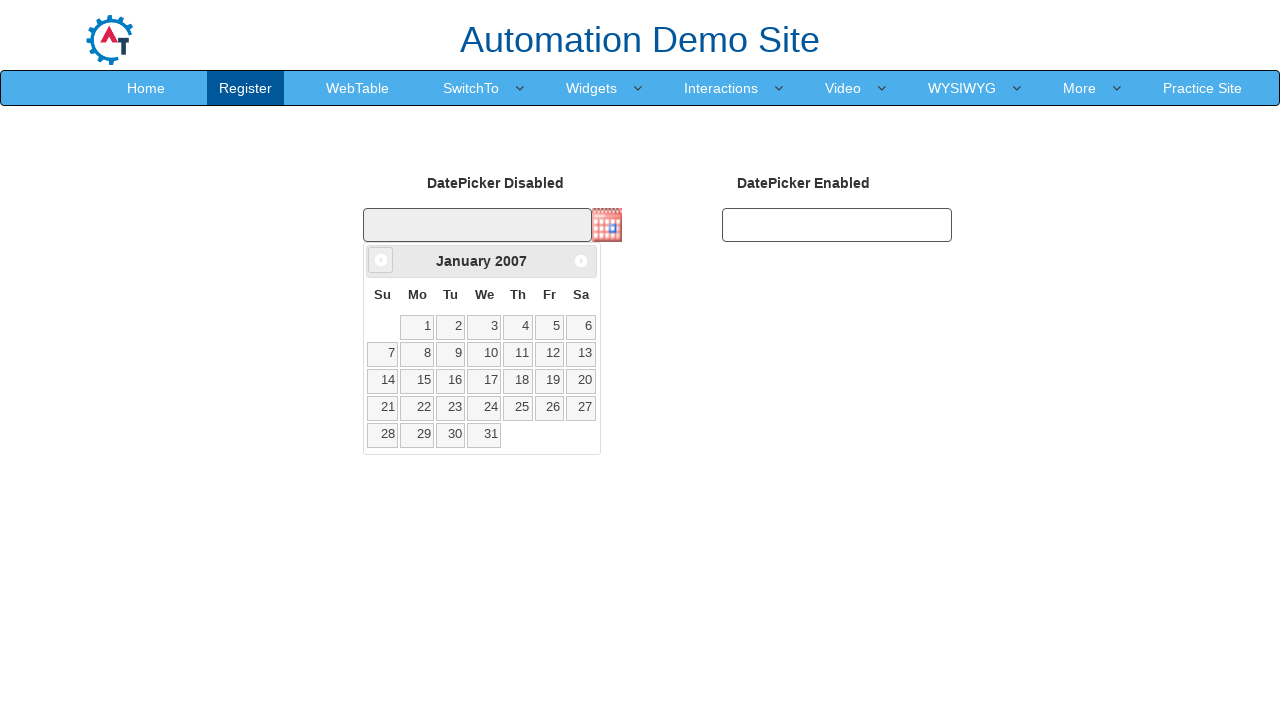

Retrieved current year from date picker: 2007
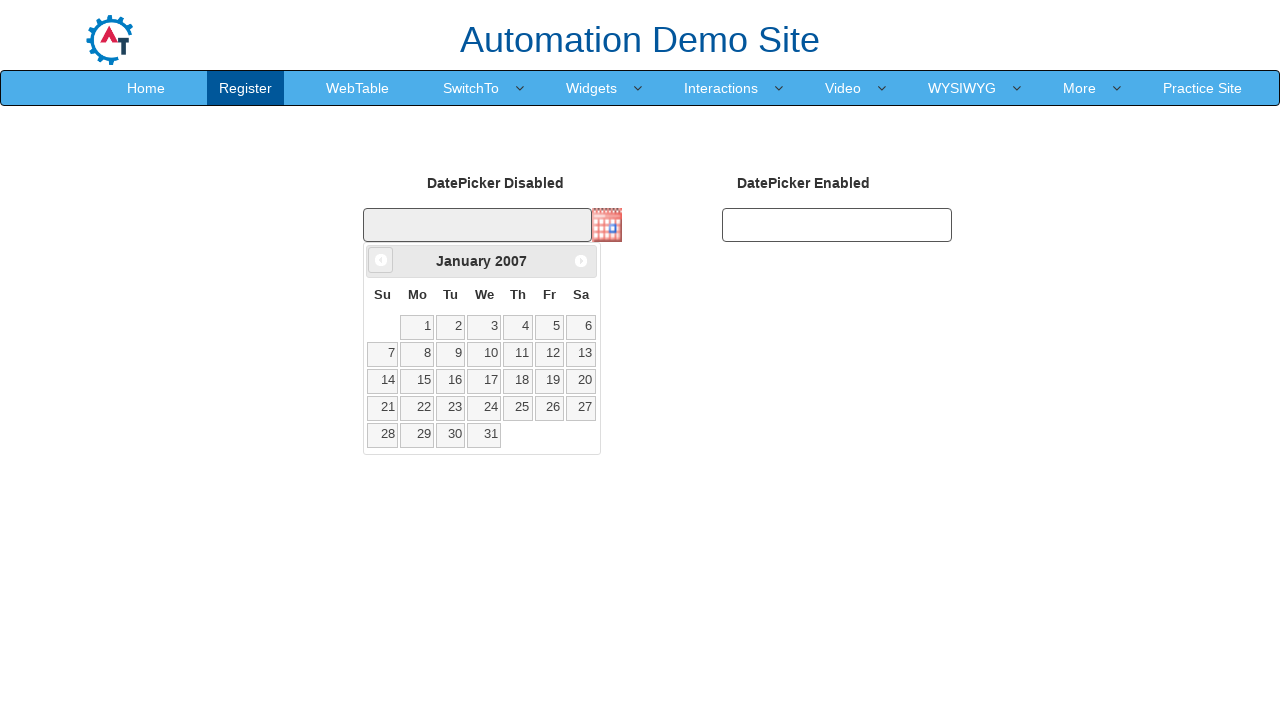

Clicked Previous button to navigate back from January 2007 at (381, 260) on xpath=//span[text()='Prev']
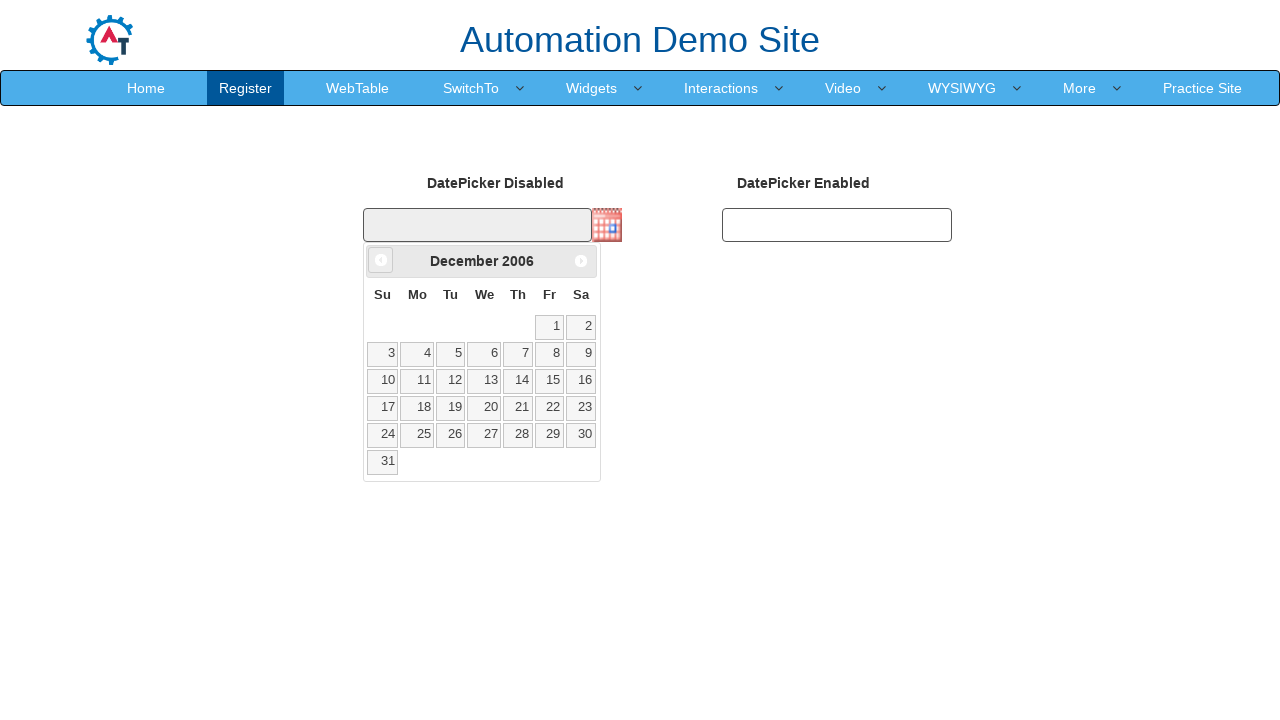

Retrieved current month from date picker
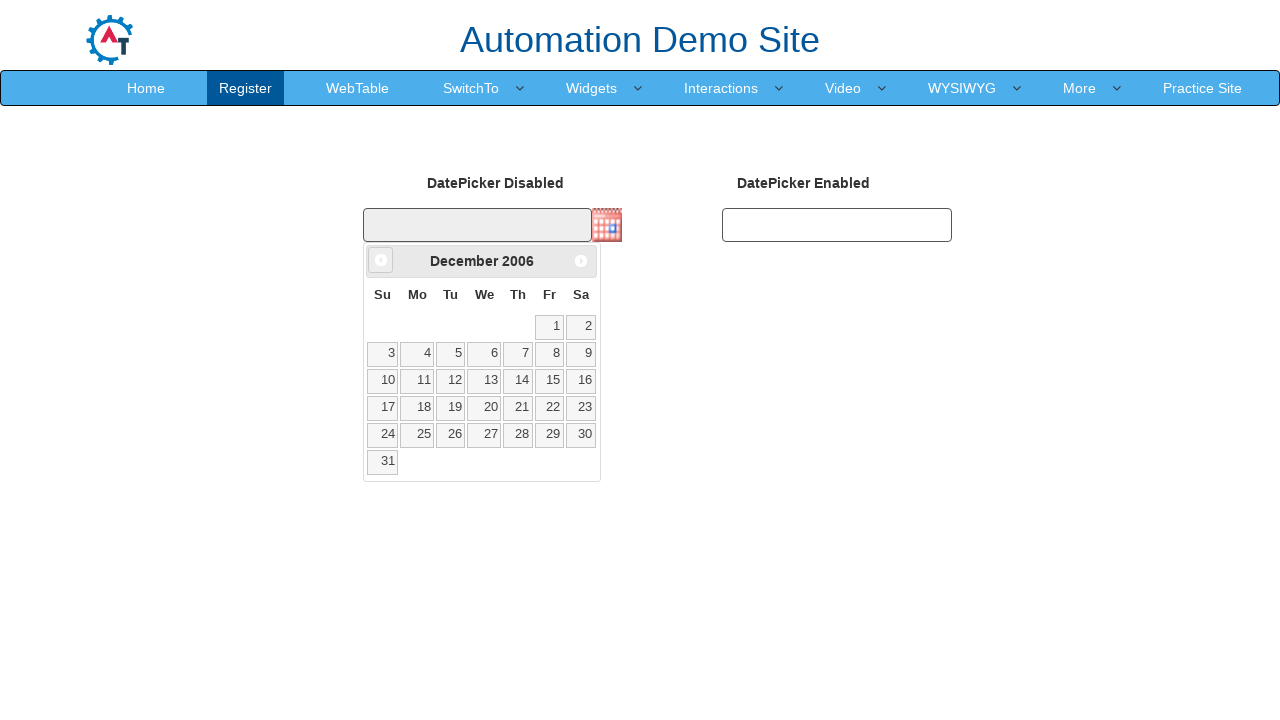

Retrieved current year from date picker: 2006
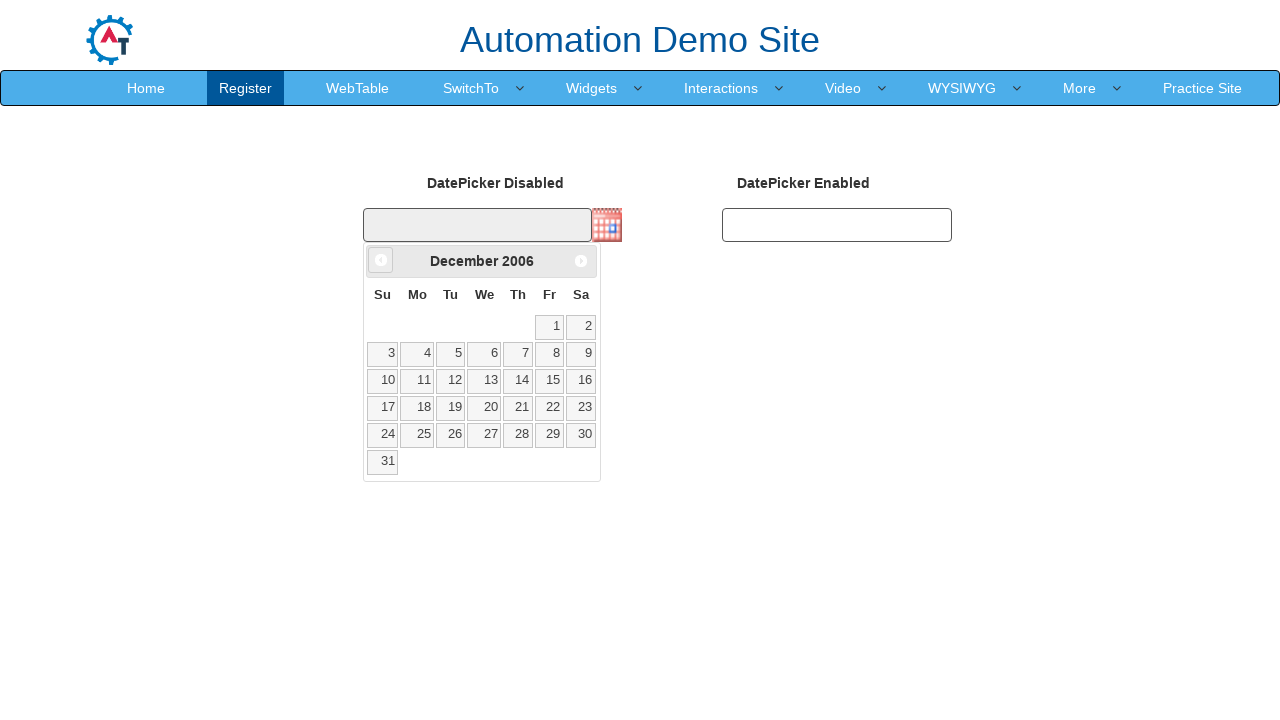

Clicked Previous button to navigate back from December 2006 at (381, 260) on xpath=//span[text()='Prev']
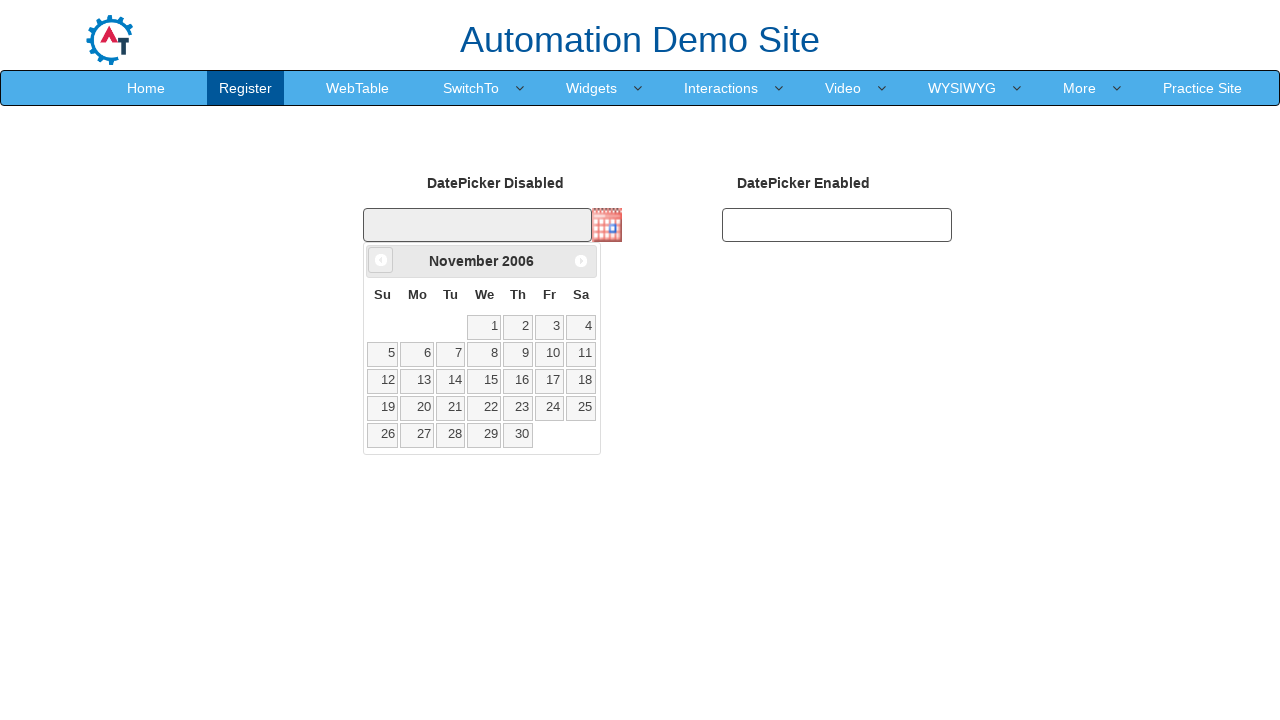

Retrieved current month from date picker
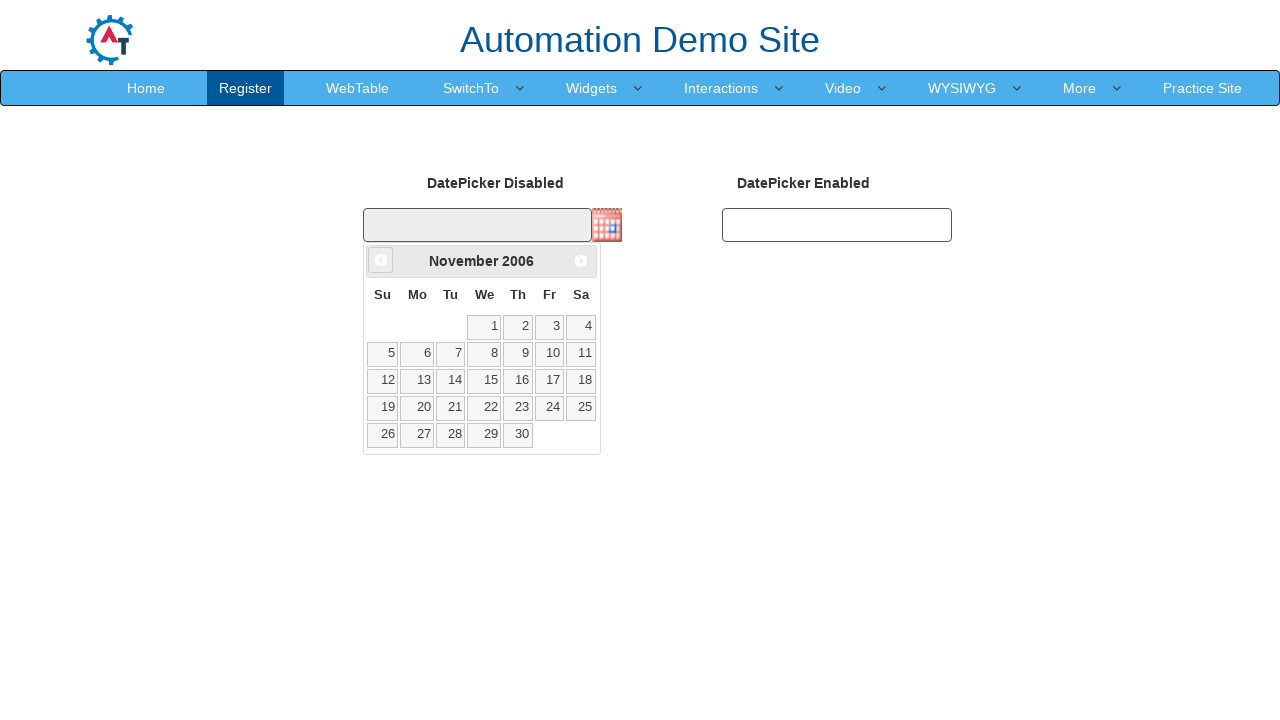

Retrieved current year from date picker: 2006
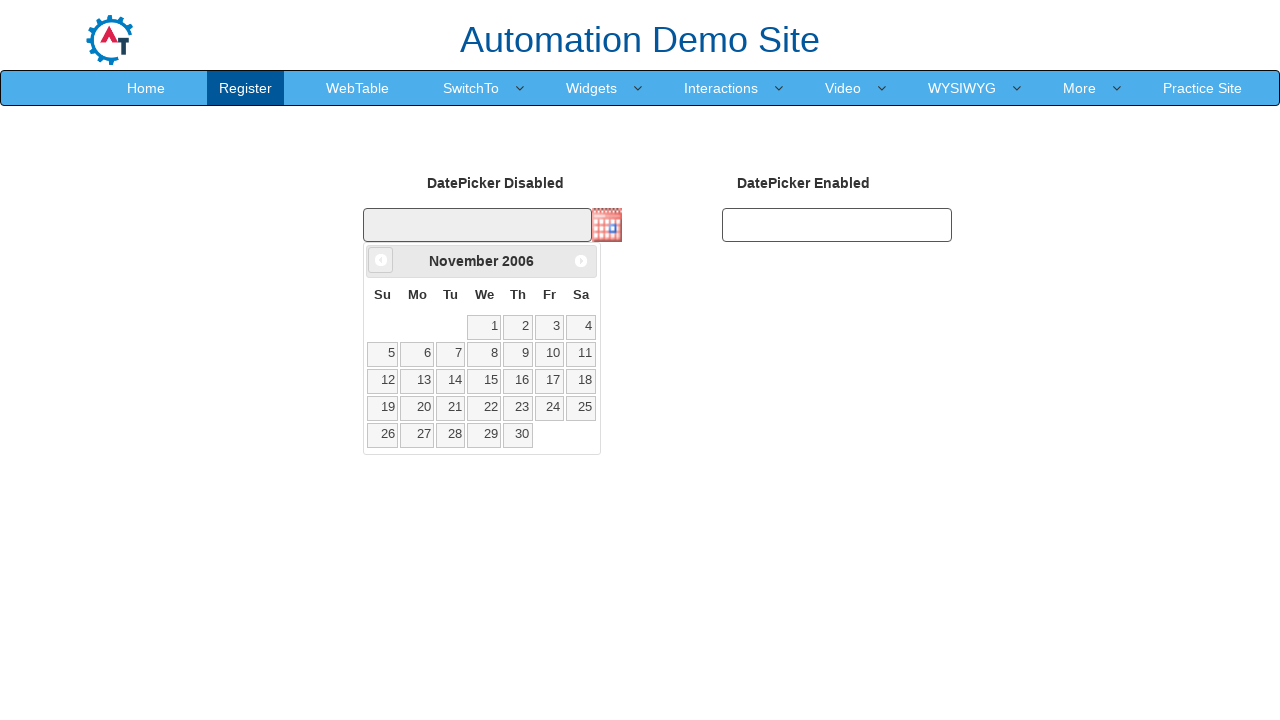

Clicked Previous button to navigate back from November 2006 at (381, 260) on xpath=//span[text()='Prev']
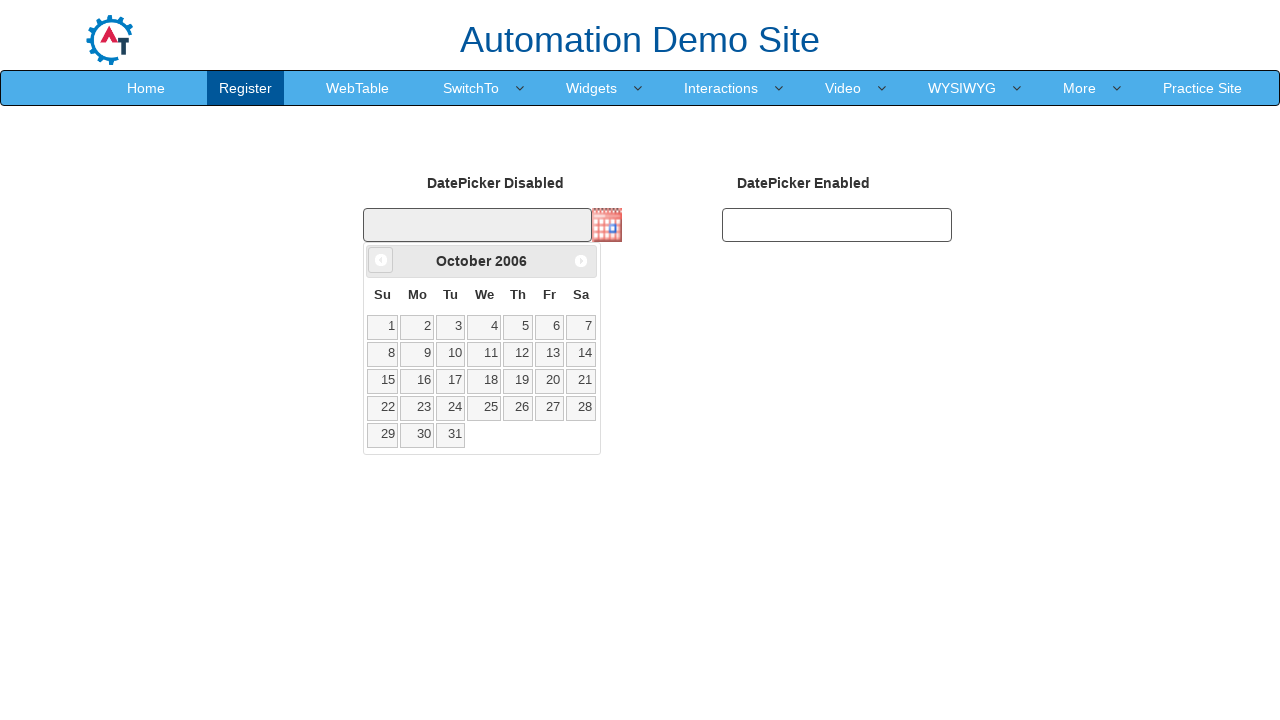

Retrieved current month from date picker
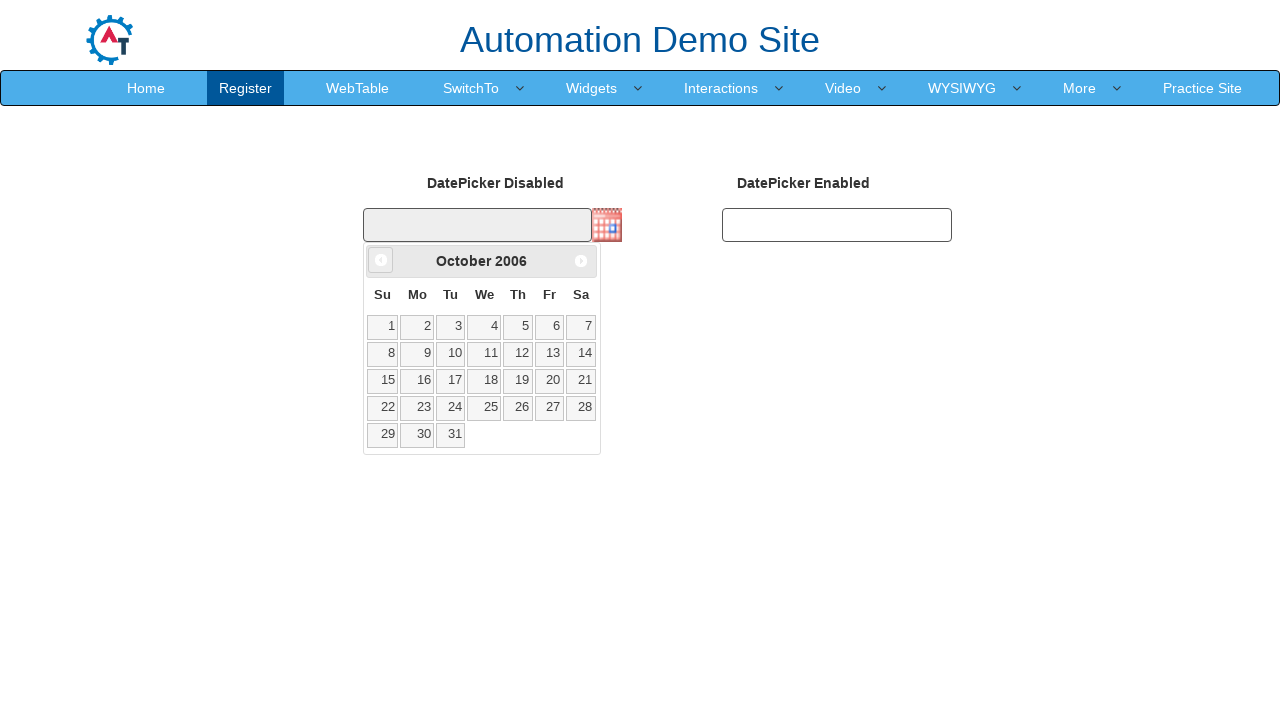

Retrieved current year from date picker: 2006
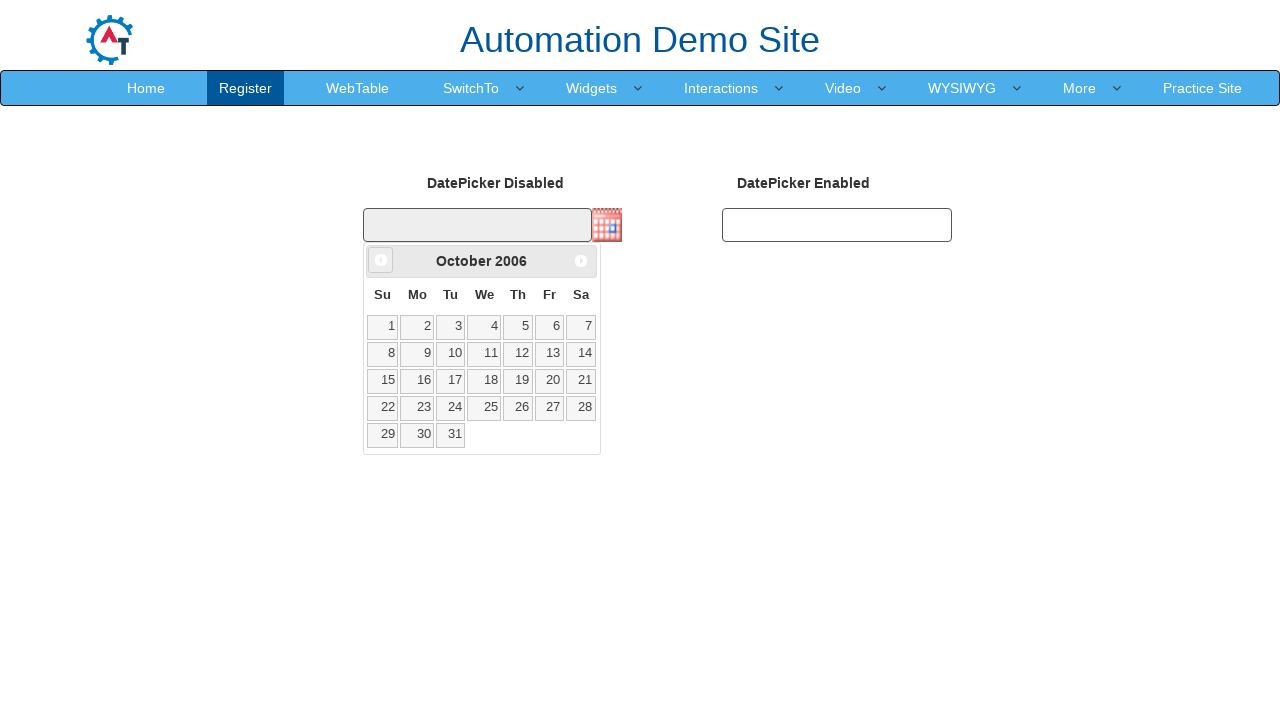

Clicked Previous button to navigate back from October 2006 at (381, 260) on xpath=//span[text()='Prev']
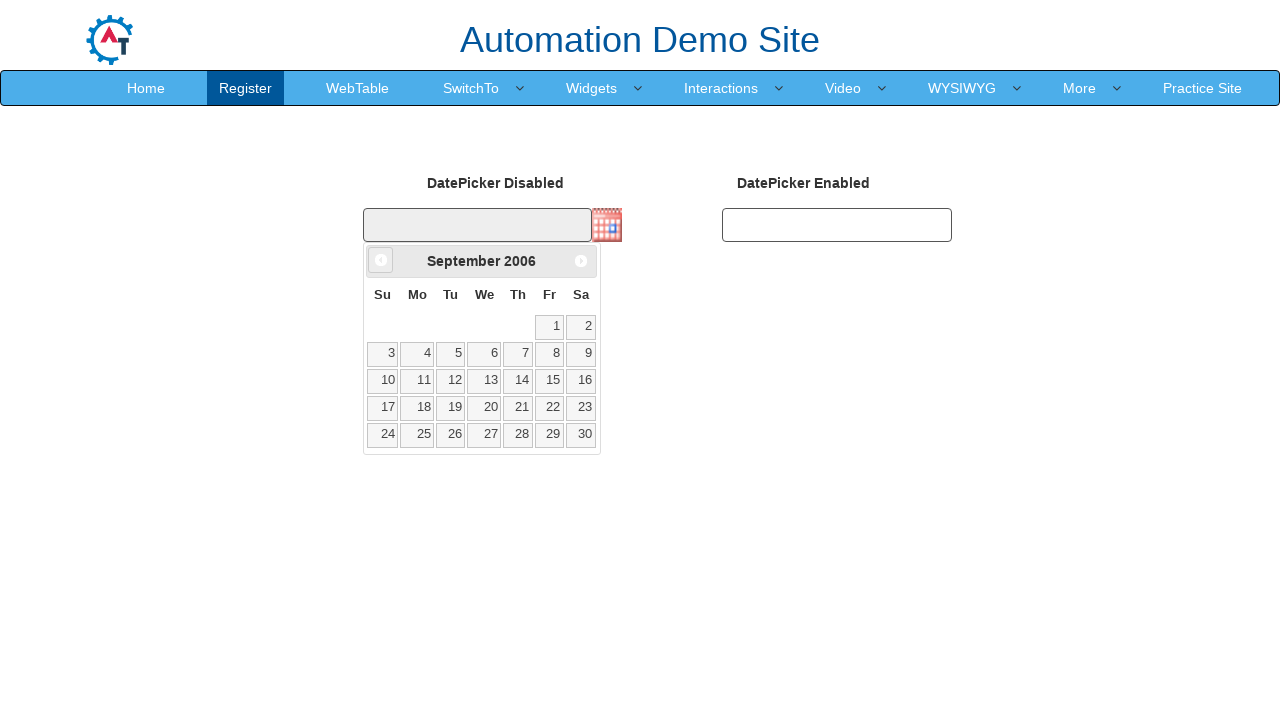

Retrieved current month from date picker
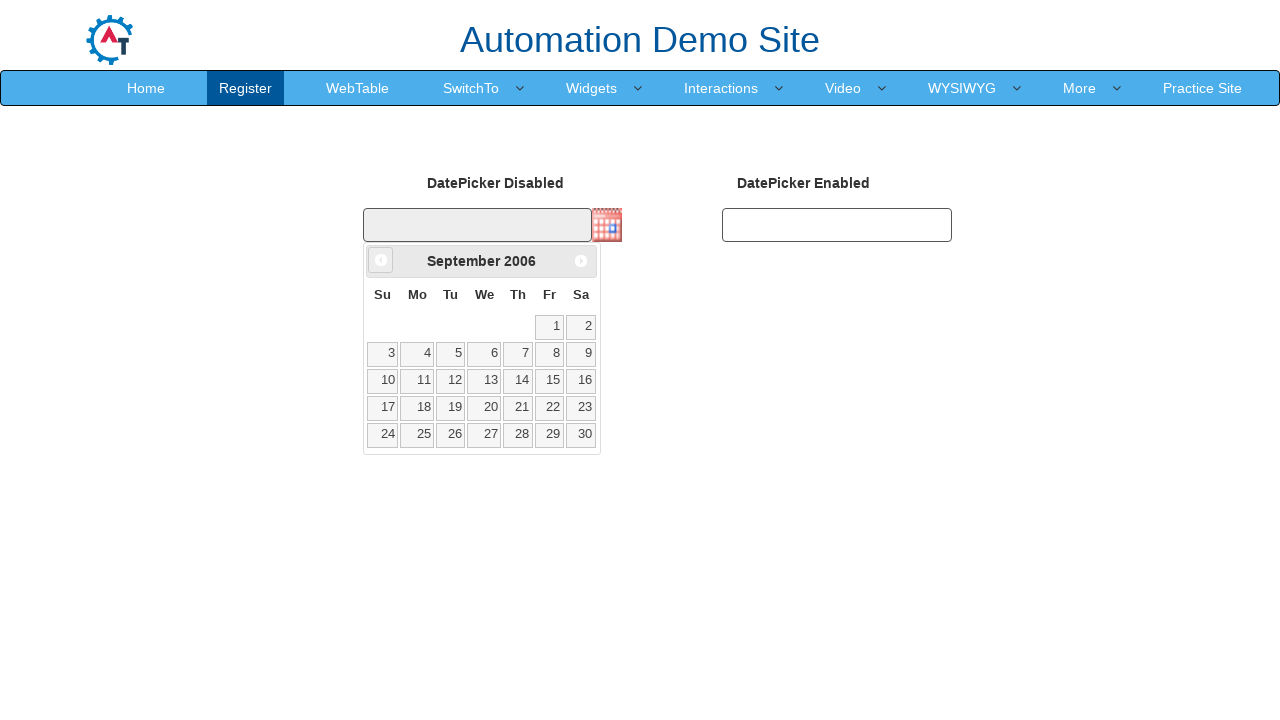

Retrieved current year from date picker: 2006
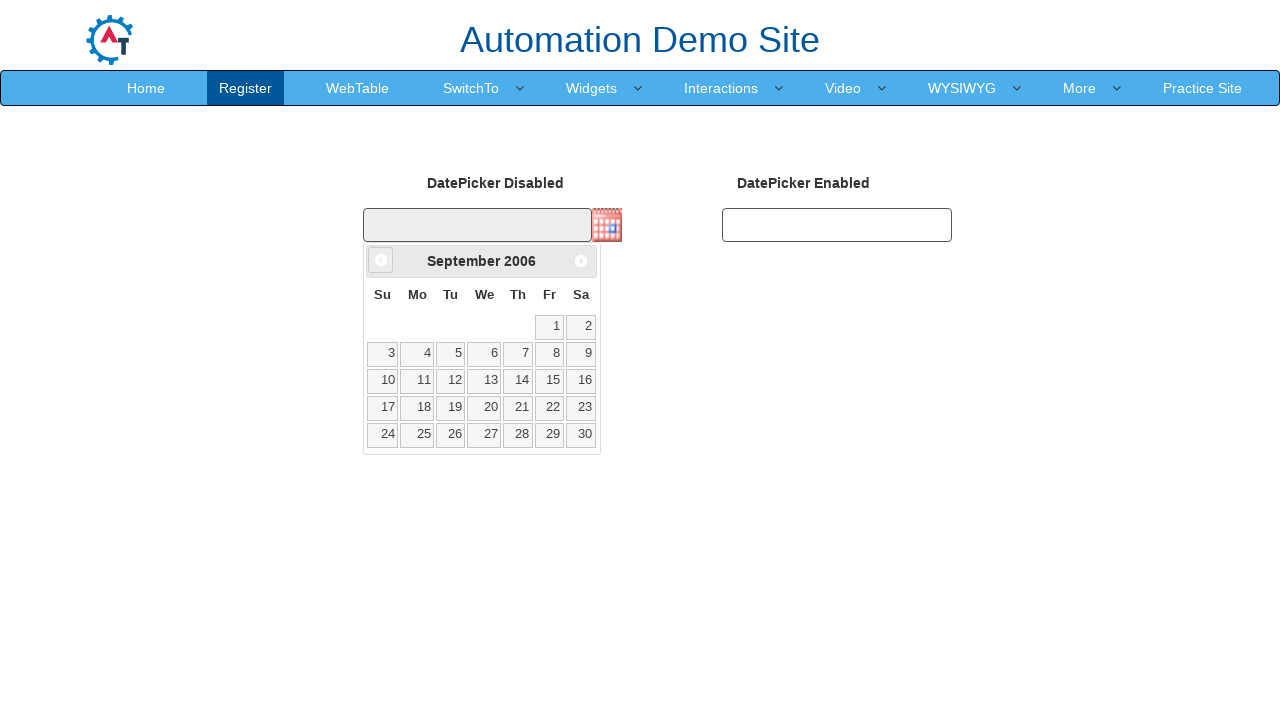

Clicked Previous button to navigate back from September 2006 at (381, 260) on xpath=//span[text()='Prev']
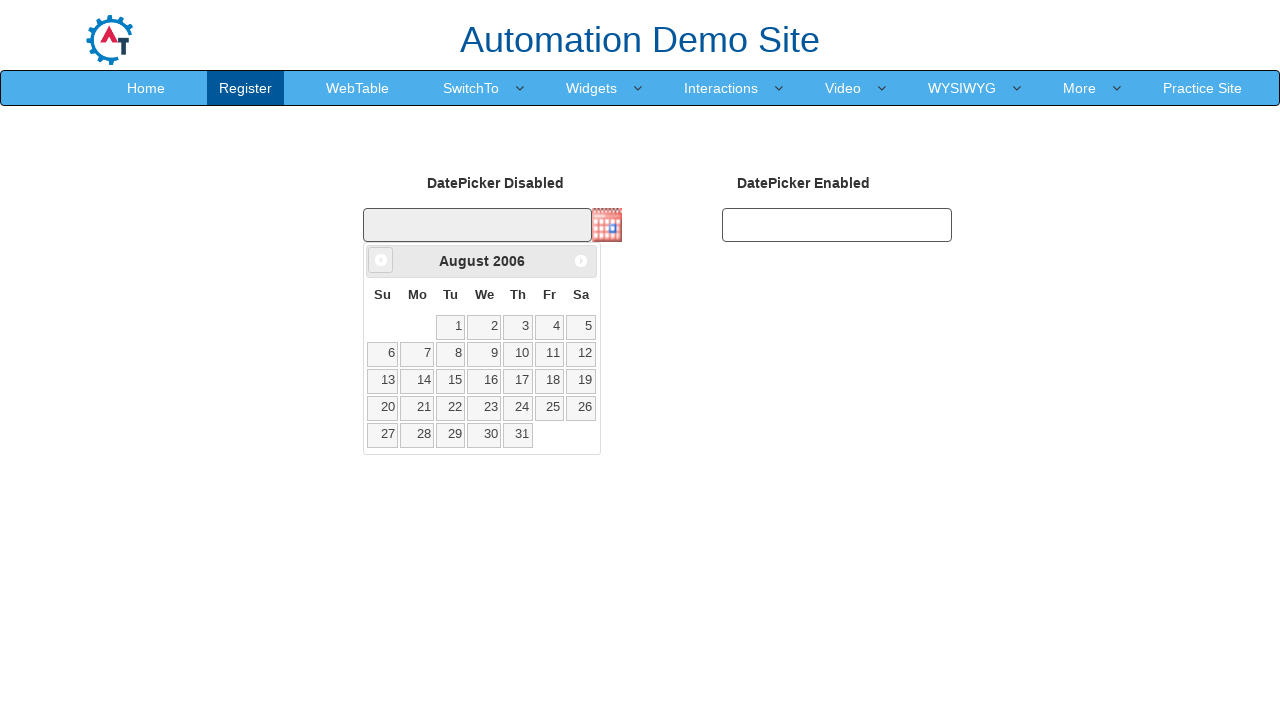

Retrieved current month from date picker
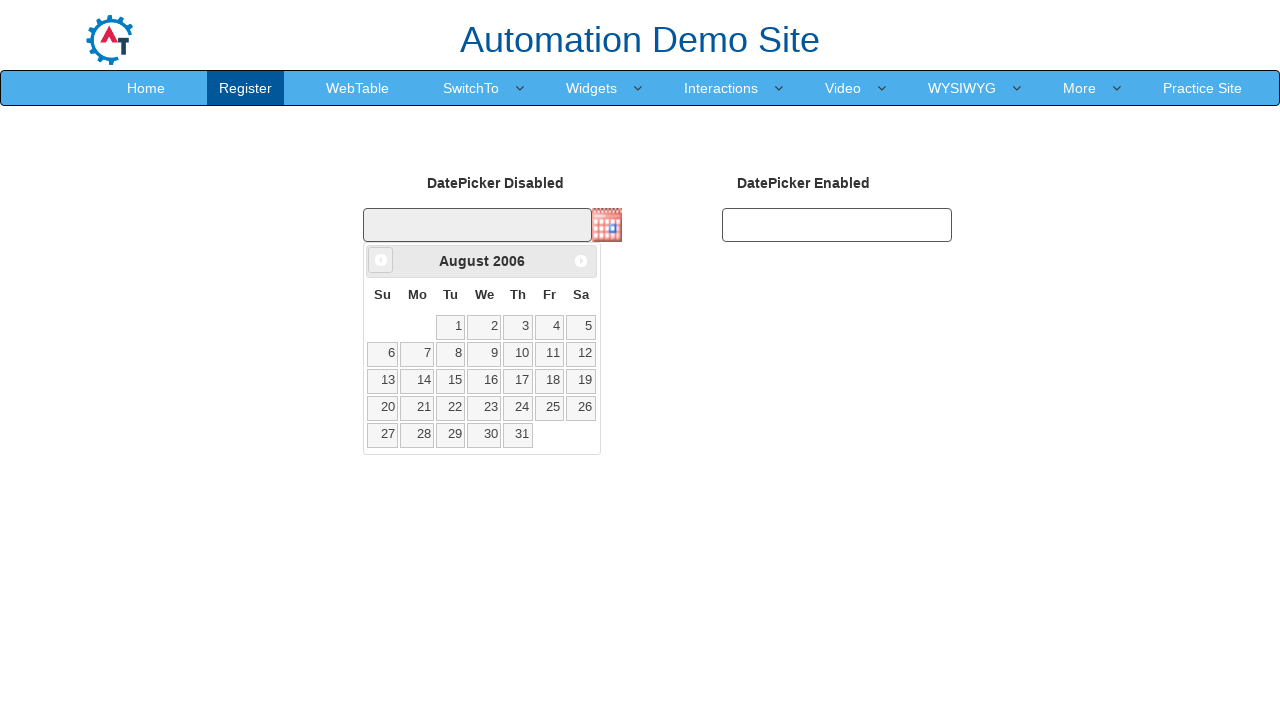

Retrieved current year from date picker: 2006
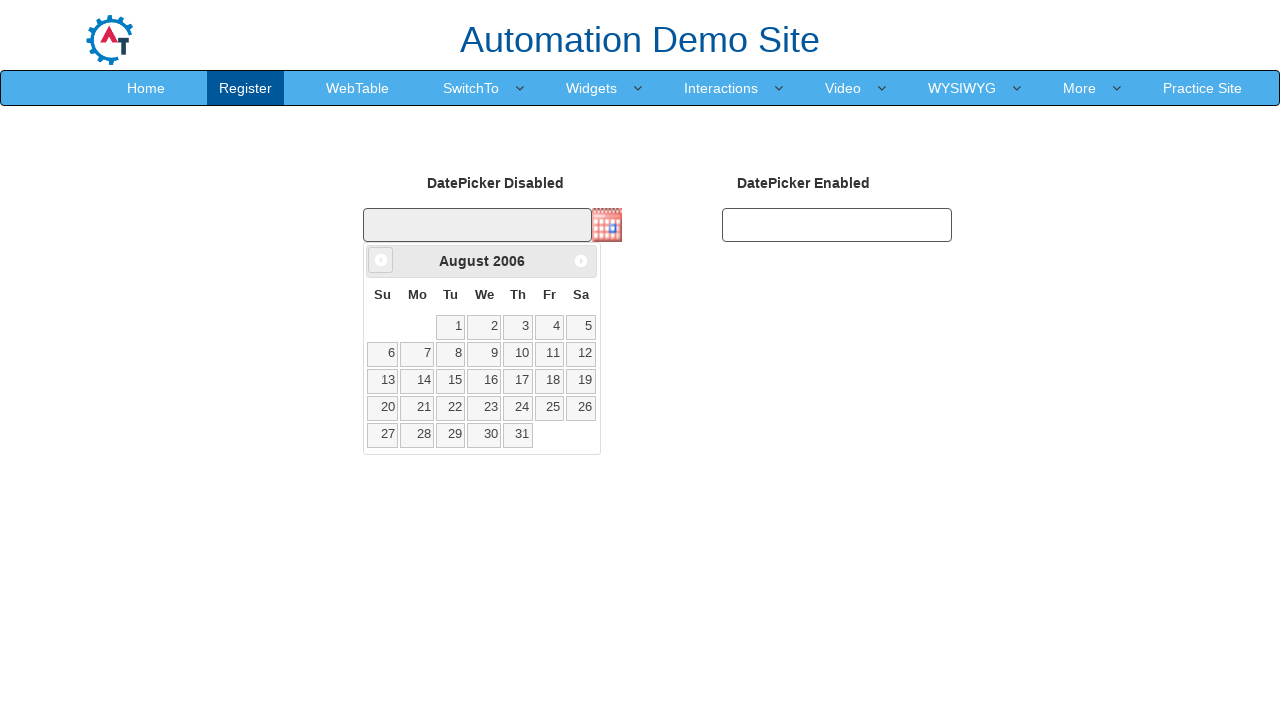

Clicked Previous button to navigate back from August 2006 at (381, 260) on xpath=//span[text()='Prev']
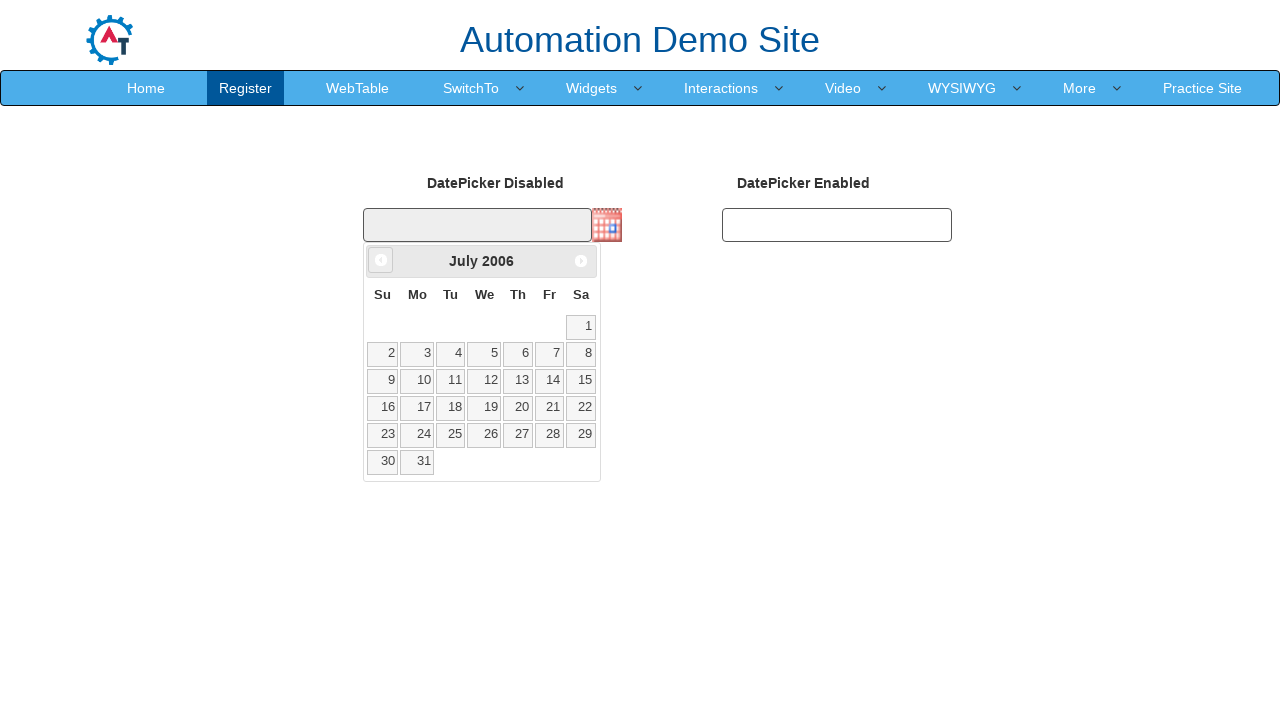

Retrieved current month from date picker
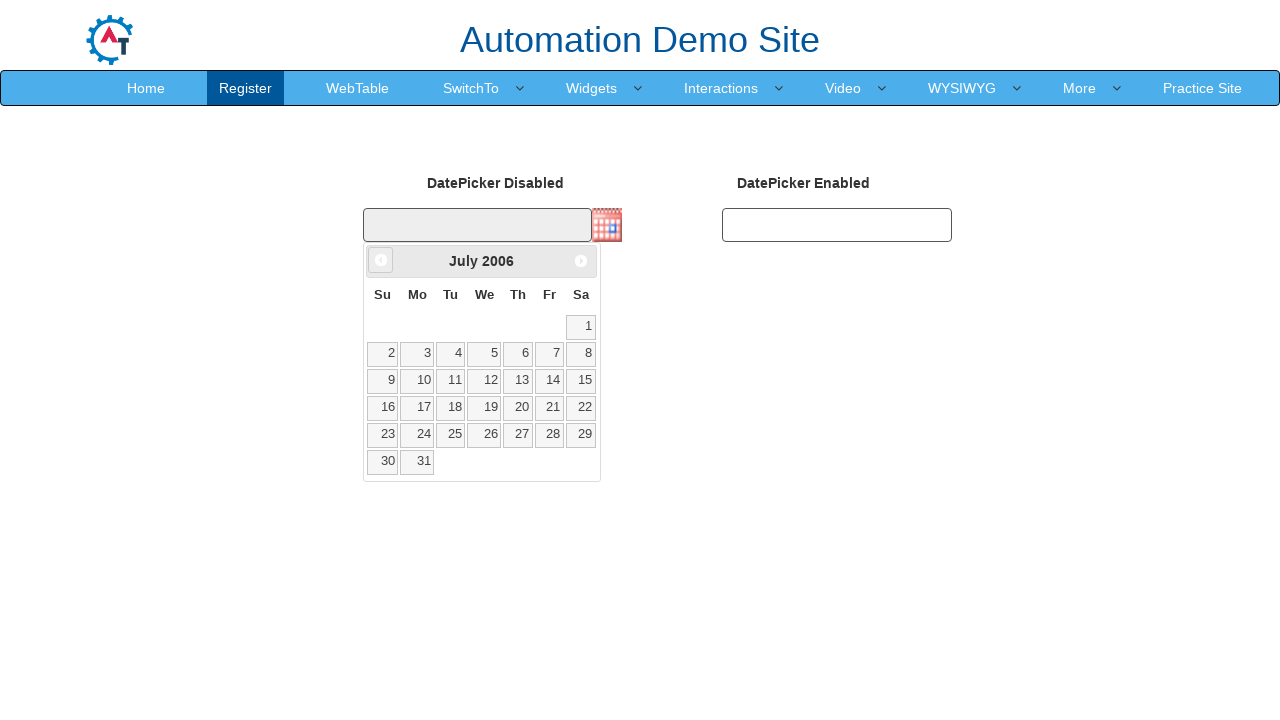

Retrieved current year from date picker: 2006
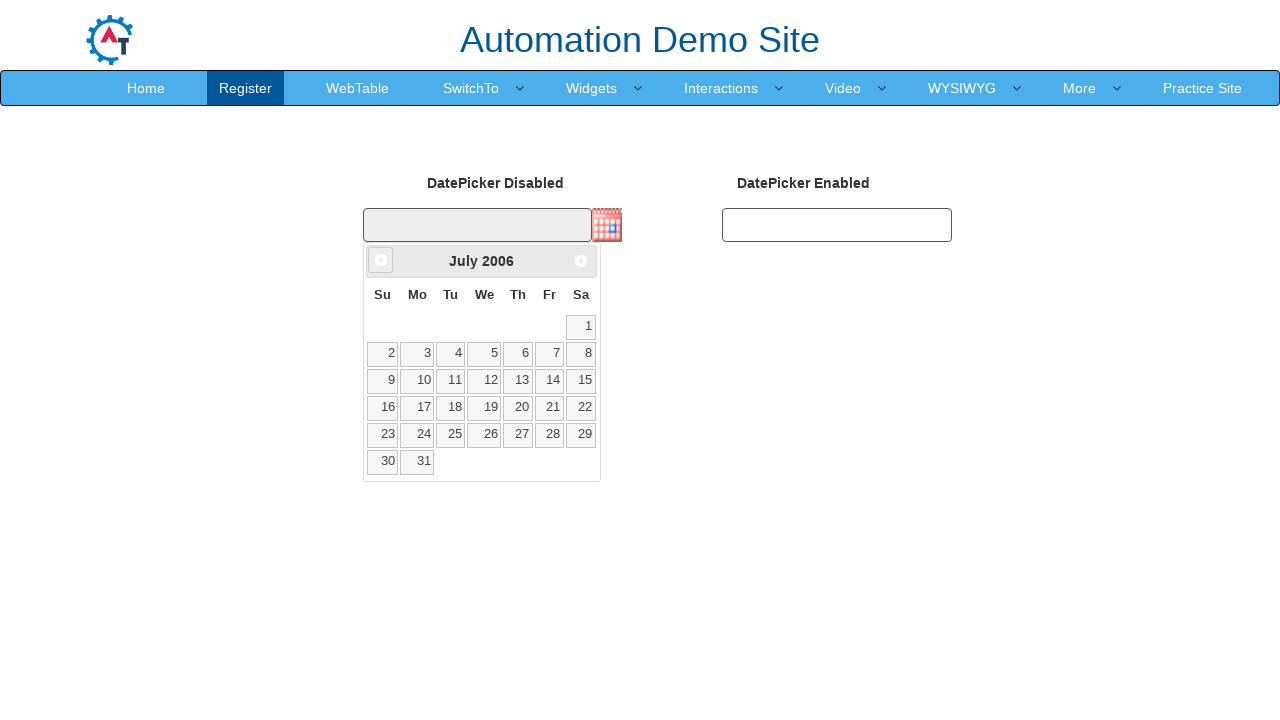

Clicked Previous button to navigate back from July 2006 at (381, 260) on xpath=//span[text()='Prev']
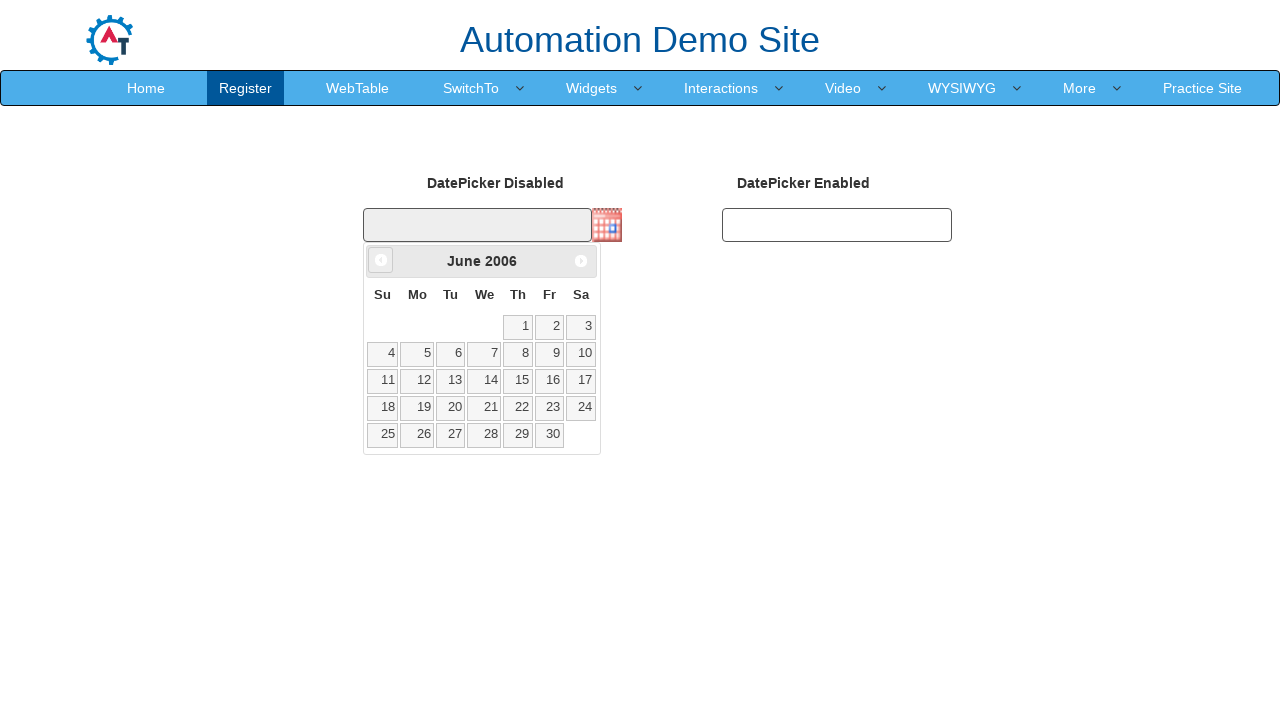

Retrieved current month from date picker
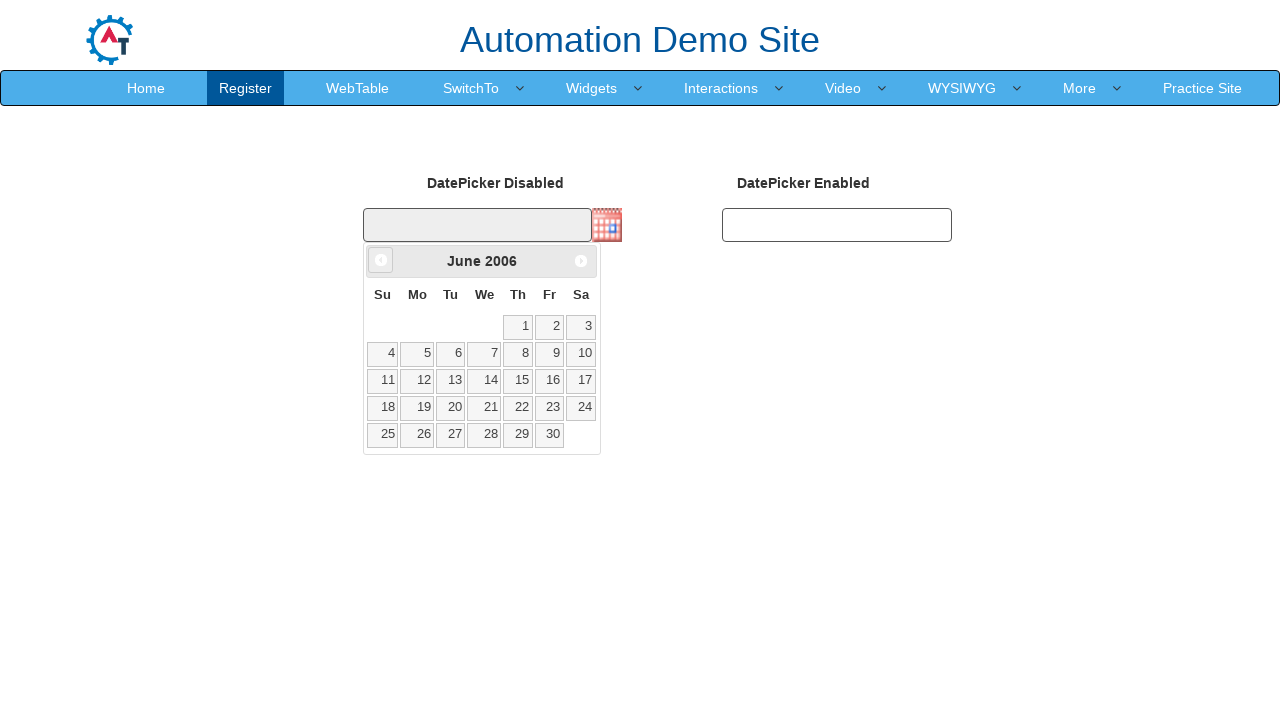

Retrieved current year from date picker: 2006
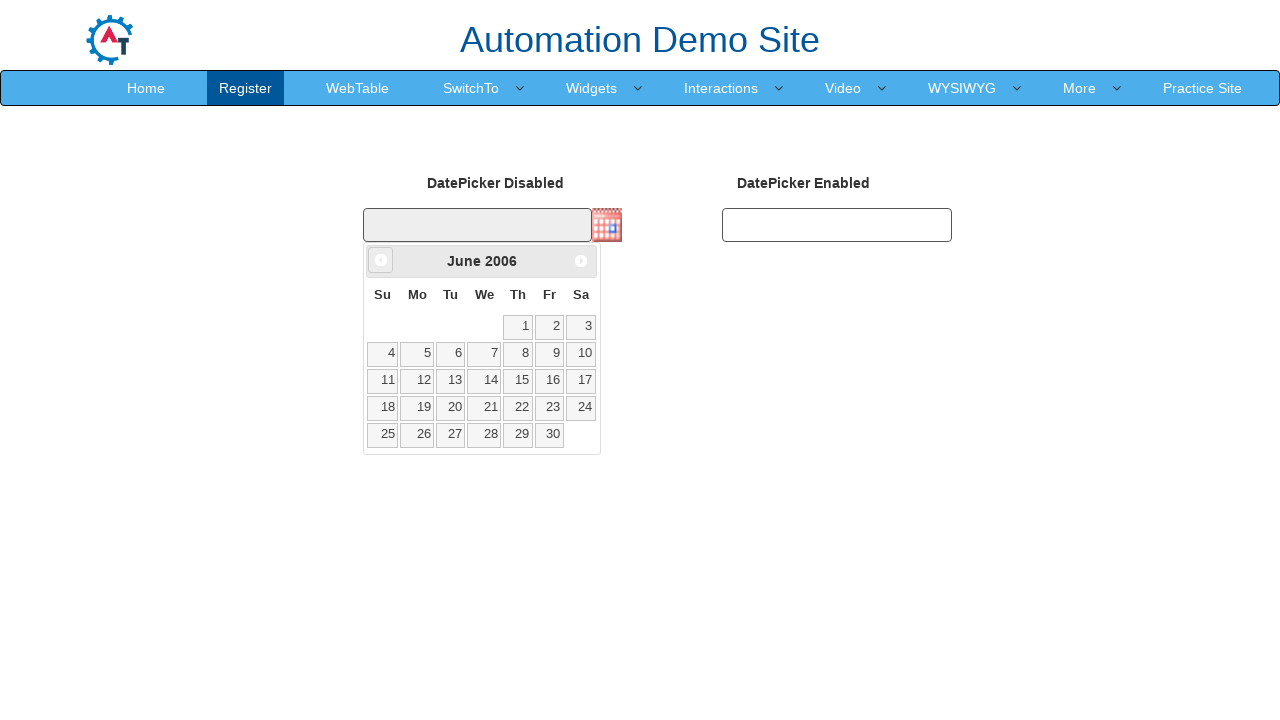

Clicked Previous button to navigate back from June 2006 at (381, 260) on xpath=//span[text()='Prev']
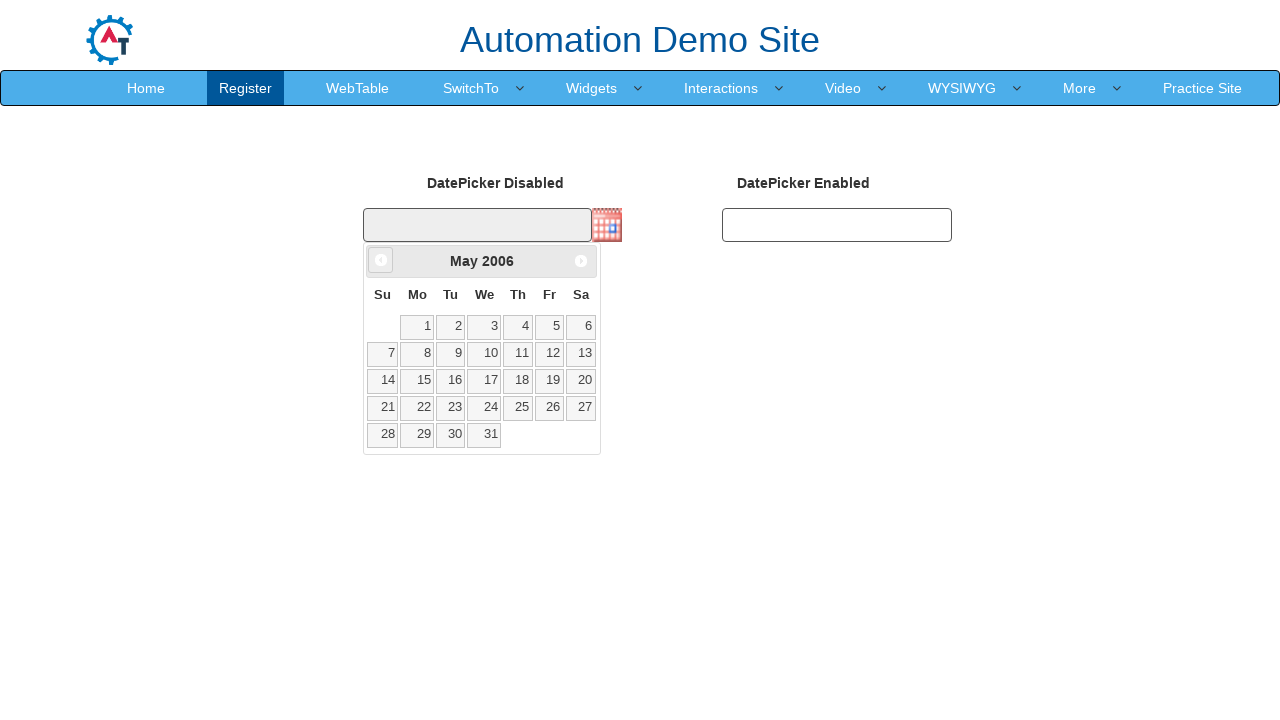

Retrieved current month from date picker
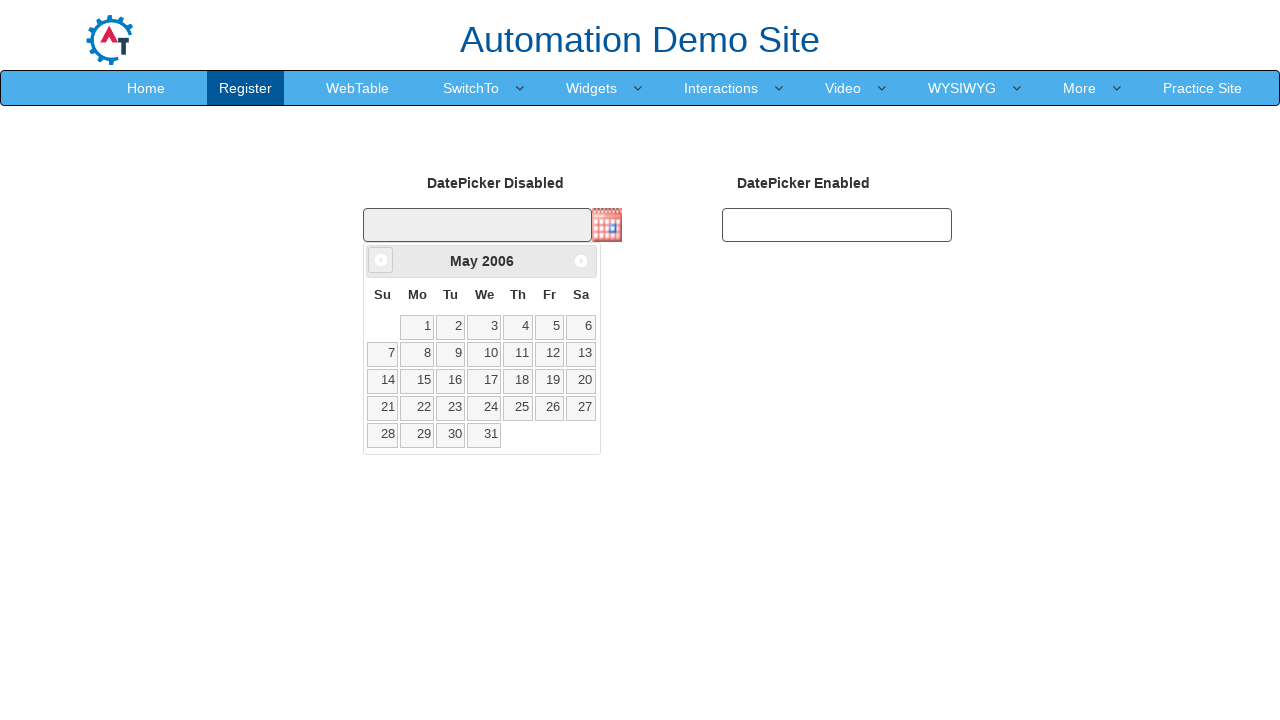

Retrieved current year from date picker: 2006
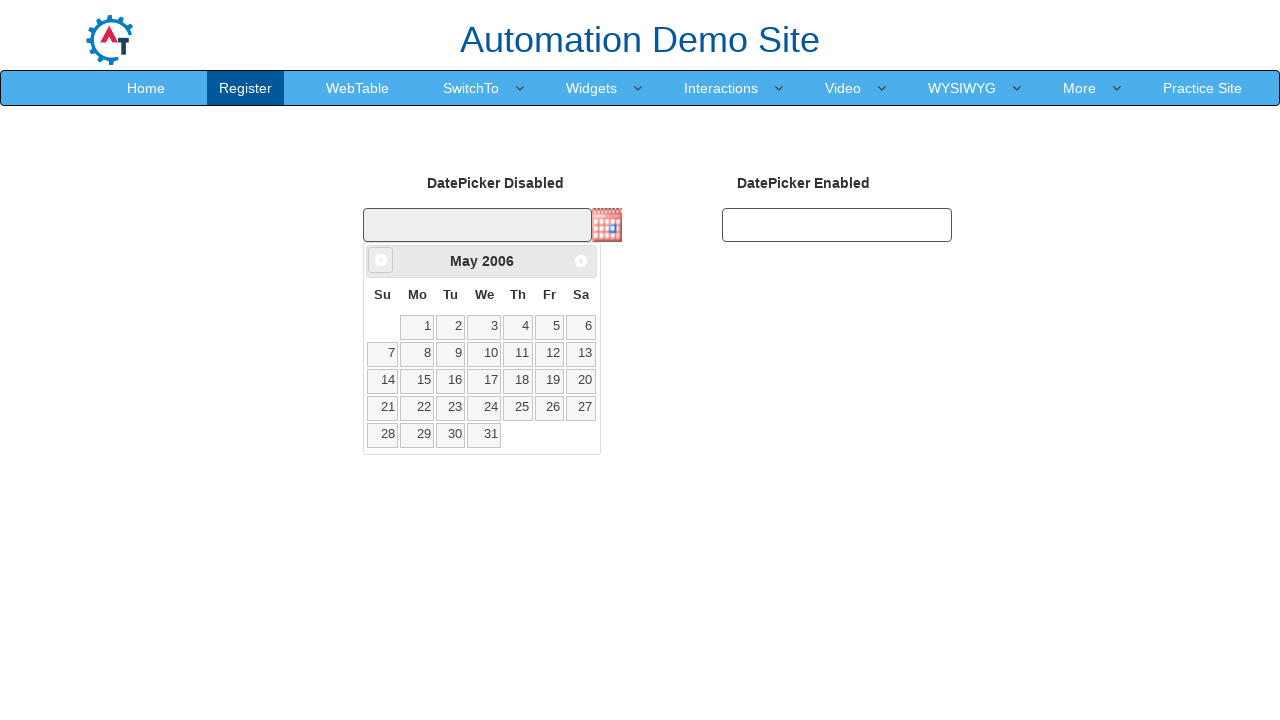

Clicked Previous button to navigate back from May 2006 at (381, 260) on xpath=//span[text()='Prev']
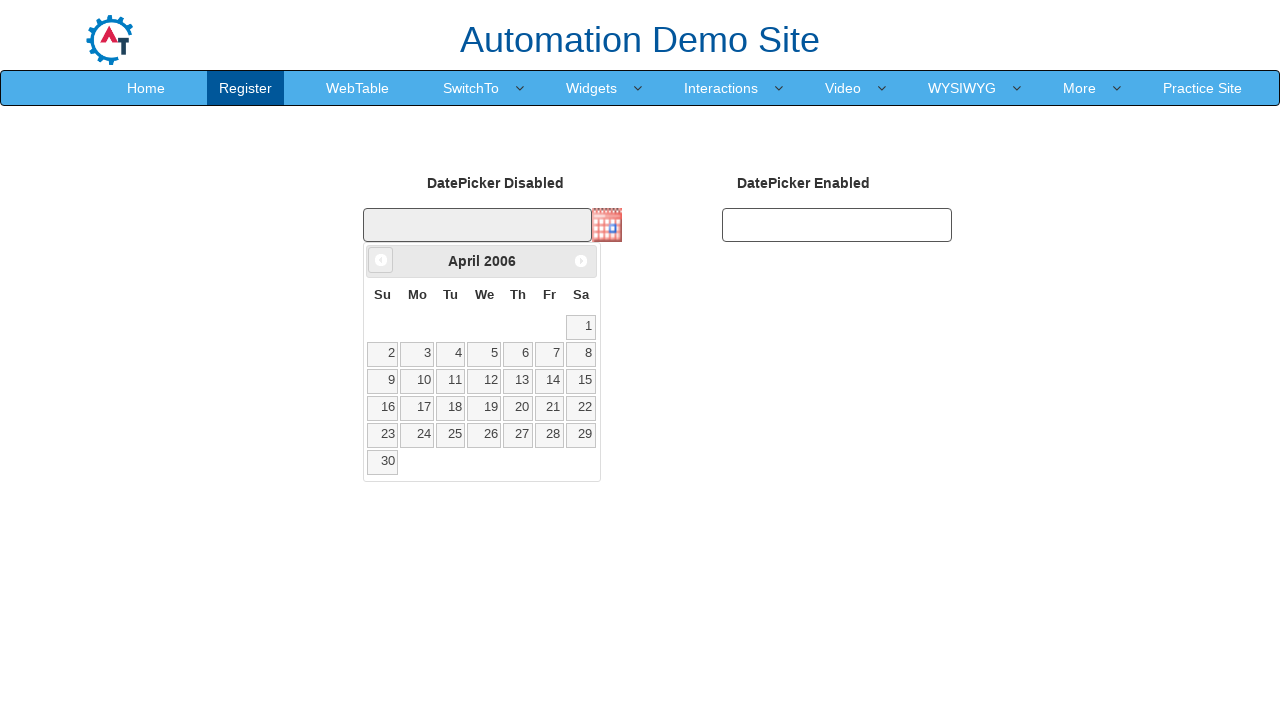

Retrieved current month from date picker
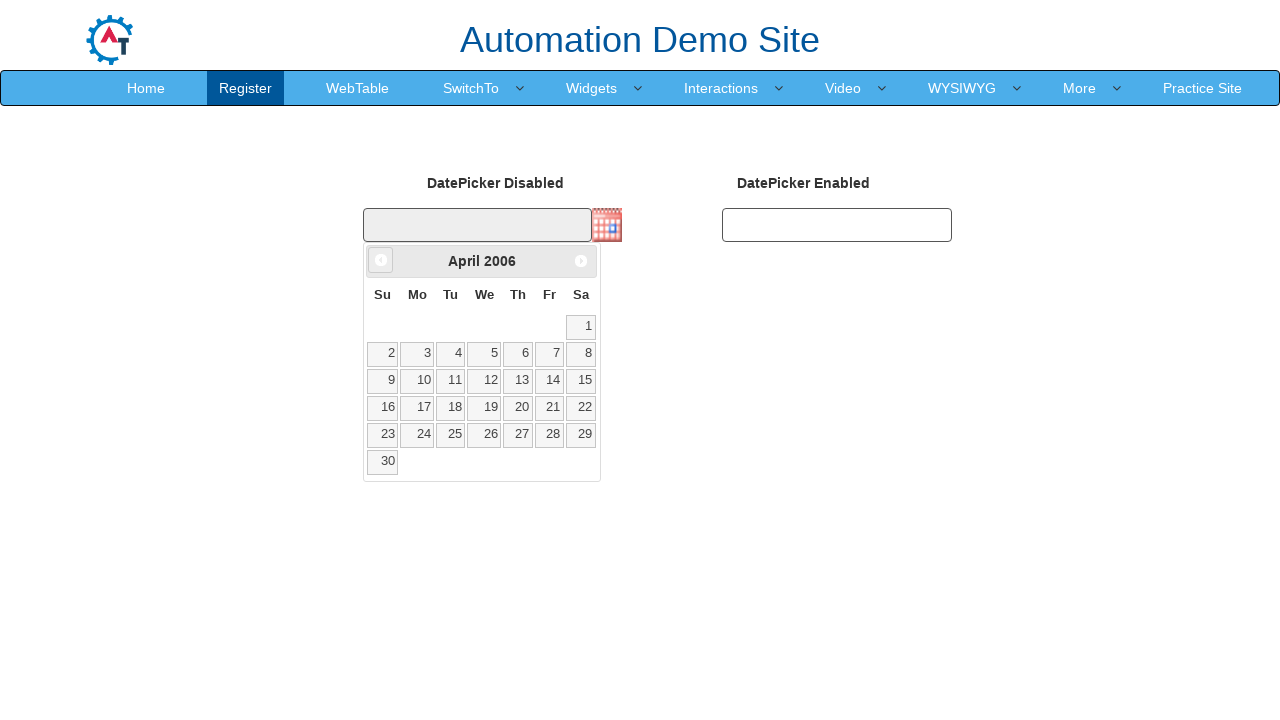

Retrieved current year from date picker: 2006
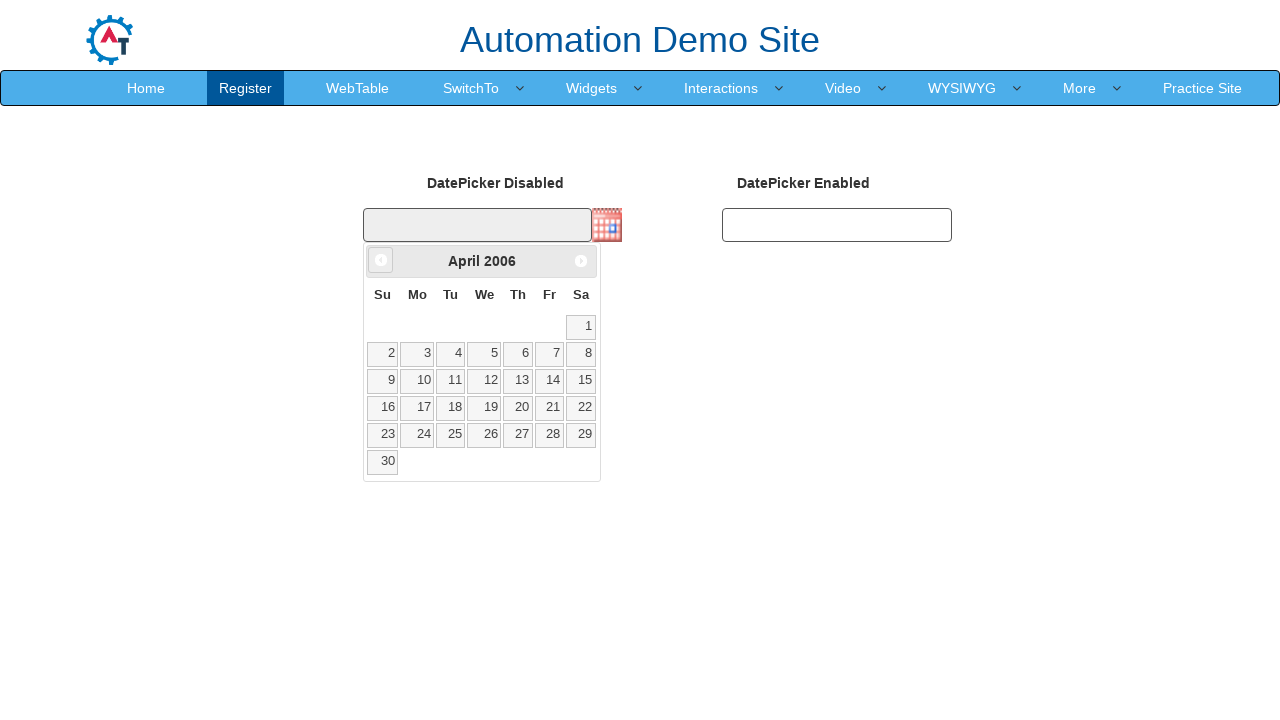

Clicked Previous button to navigate back from April 2006 at (381, 260) on xpath=//span[text()='Prev']
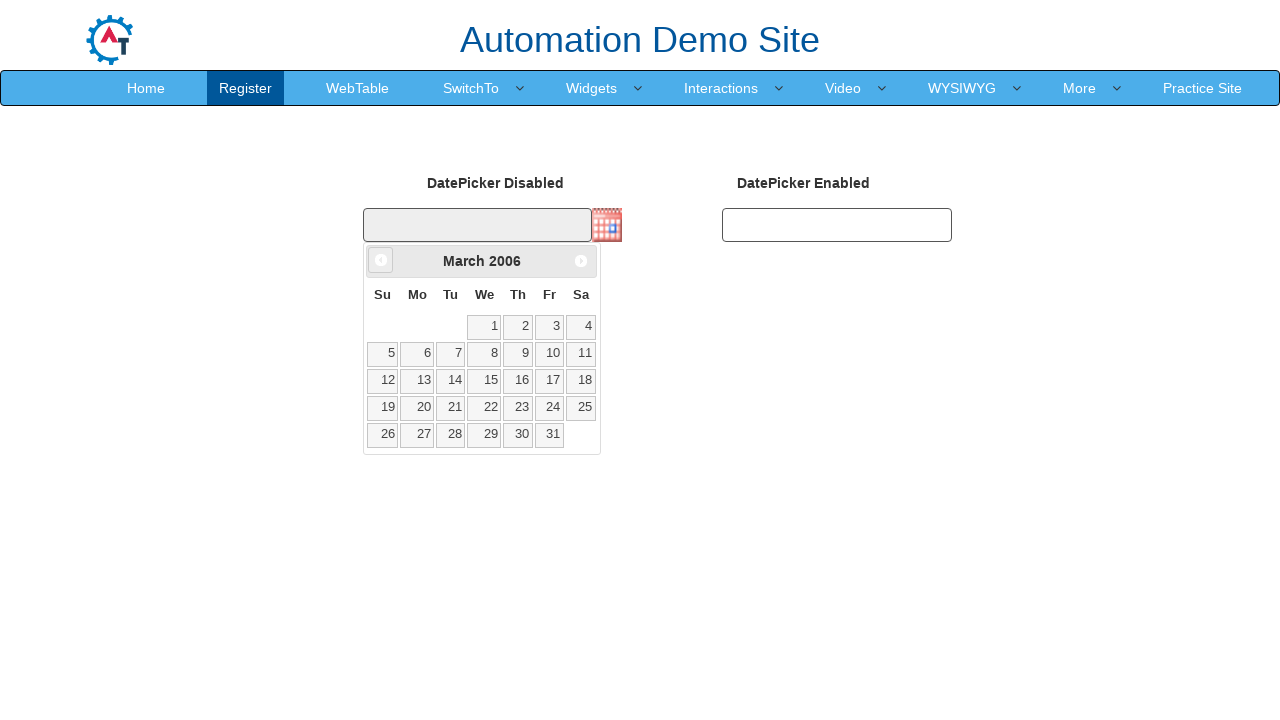

Retrieved current month from date picker
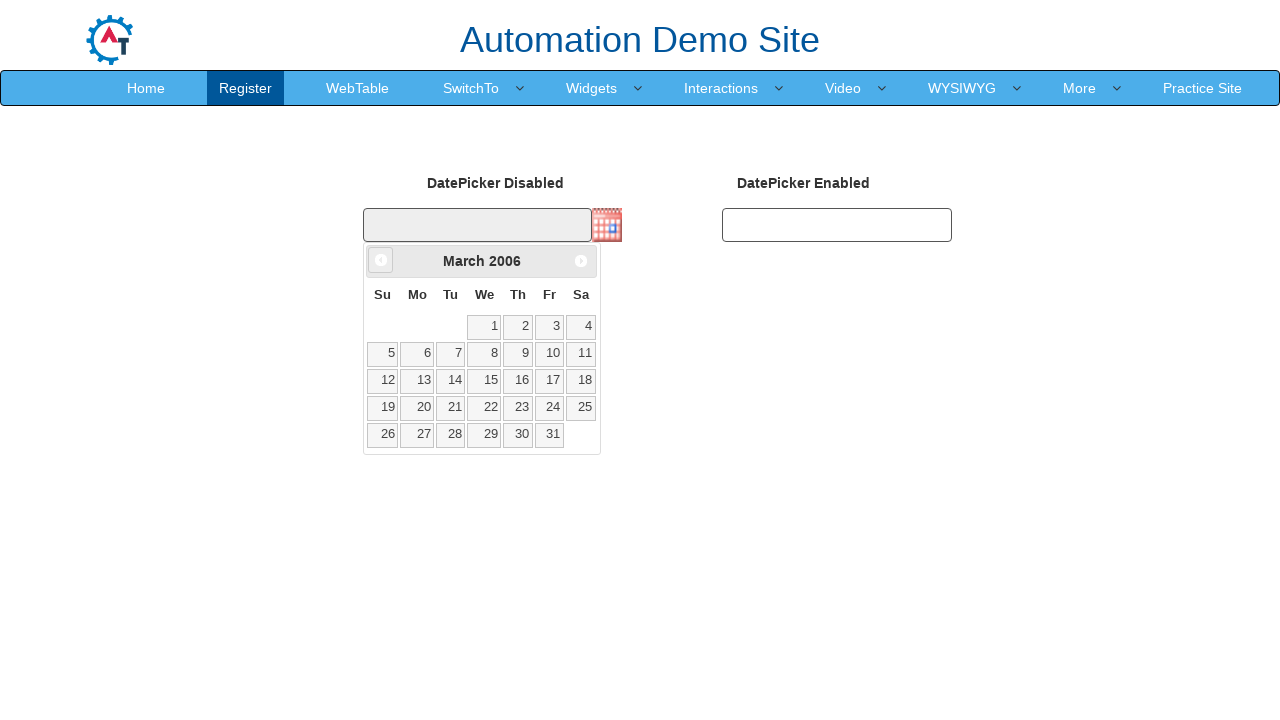

Retrieved current year from date picker: 2006
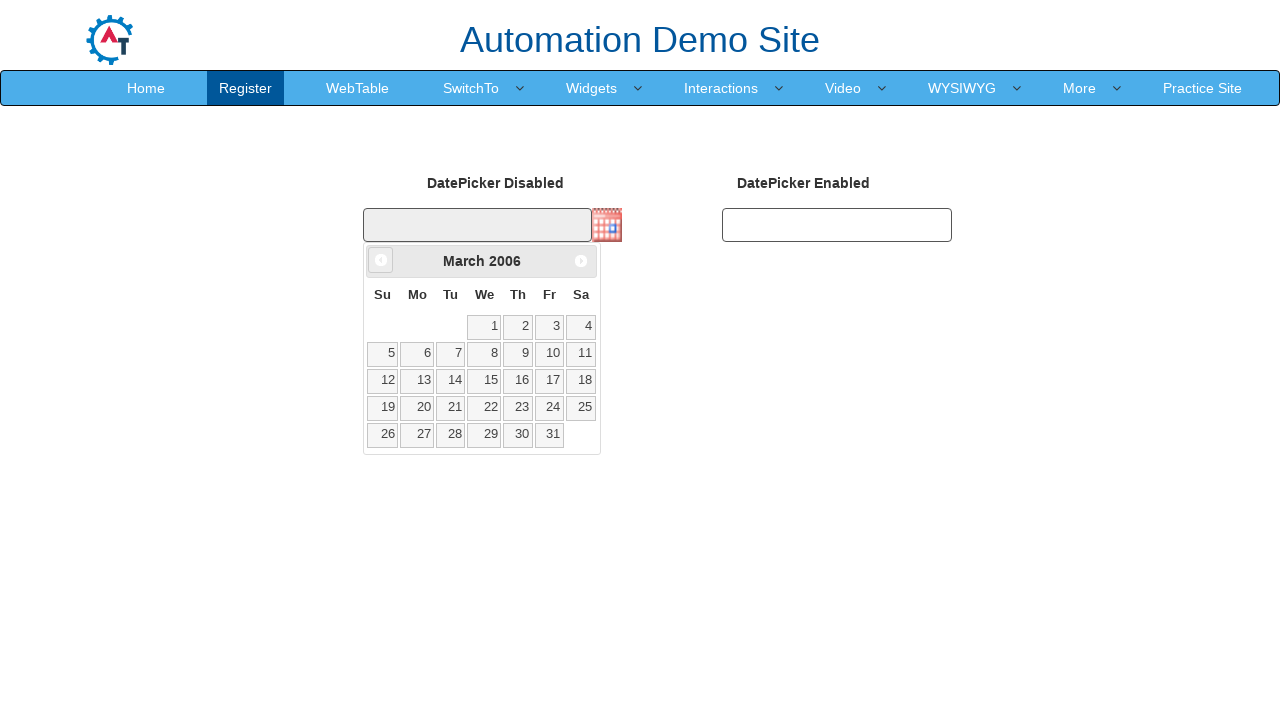

Clicked Previous button to navigate back from March 2006 at (381, 260) on xpath=//span[text()='Prev']
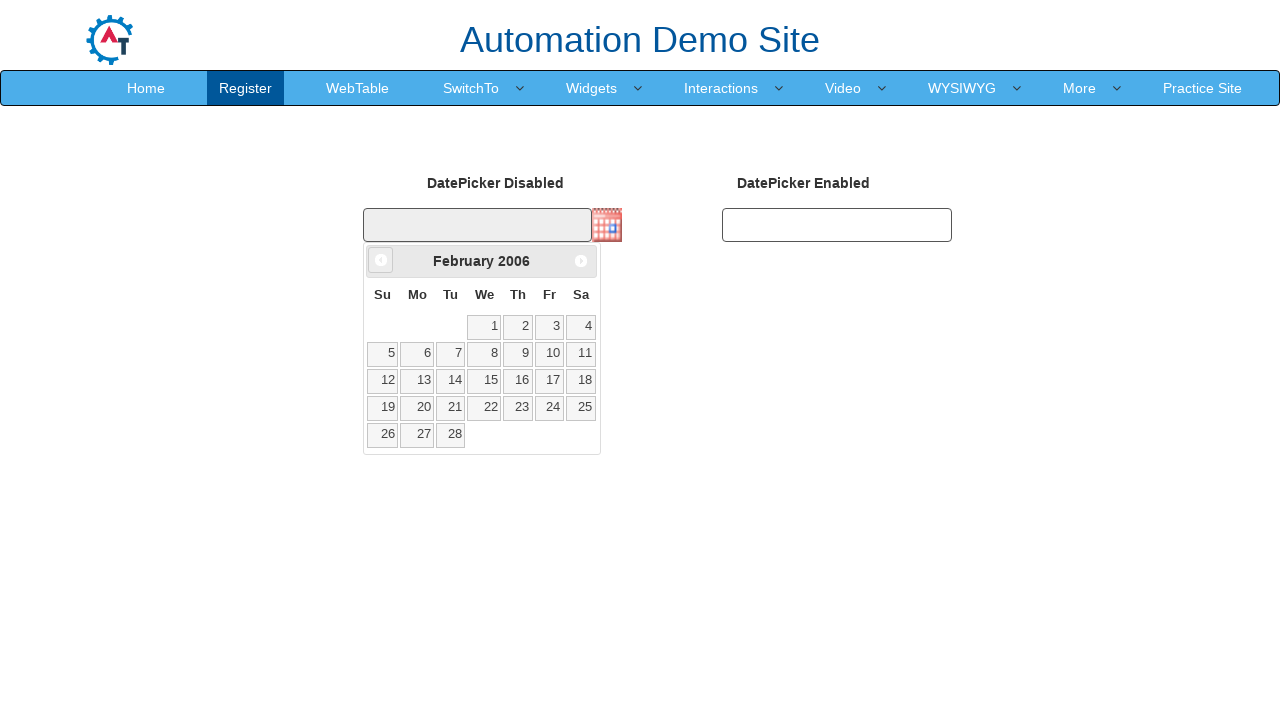

Retrieved current month from date picker
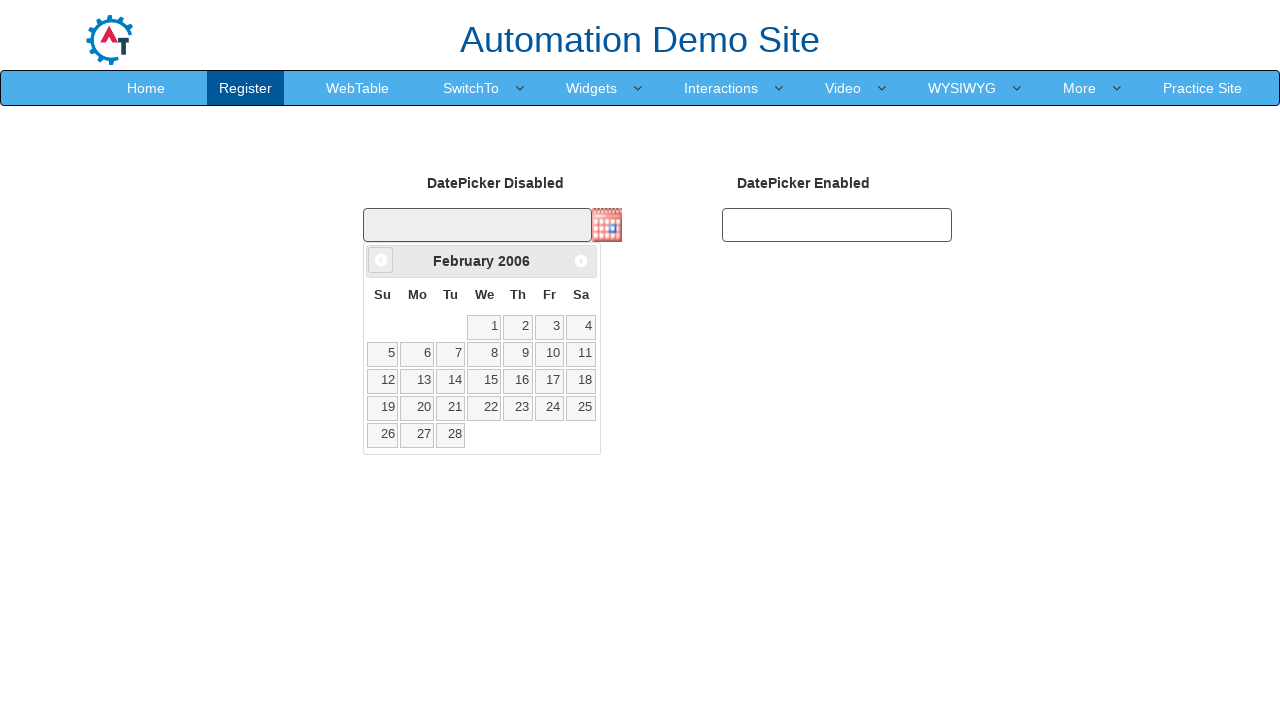

Retrieved current year from date picker: 2006
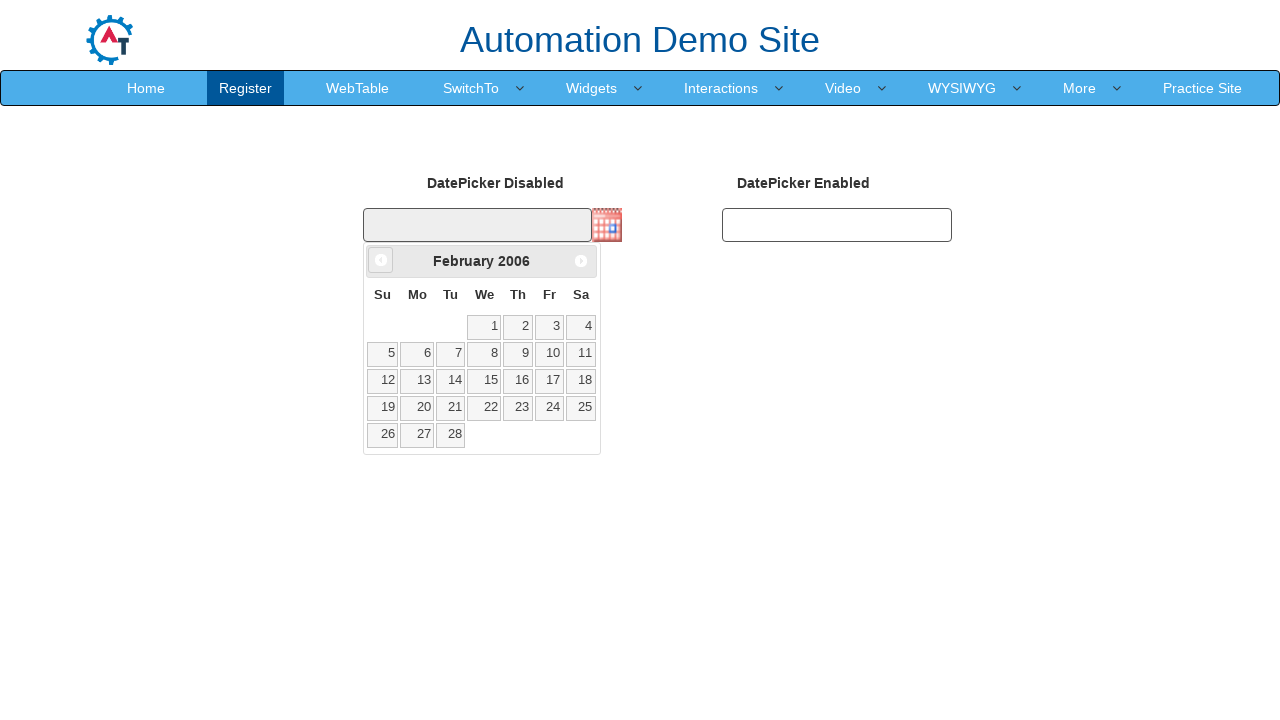

Clicked Previous button to navigate back from February 2006 at (381, 260) on xpath=//span[text()='Prev']
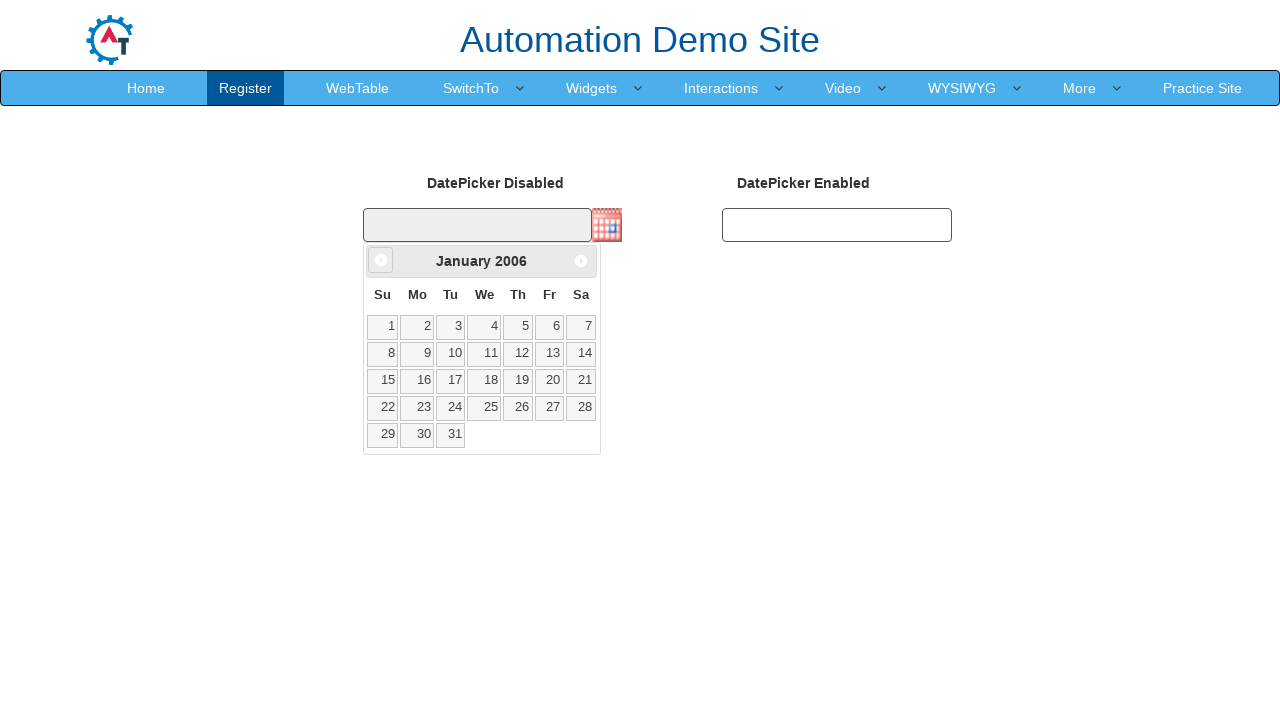

Retrieved current month from date picker
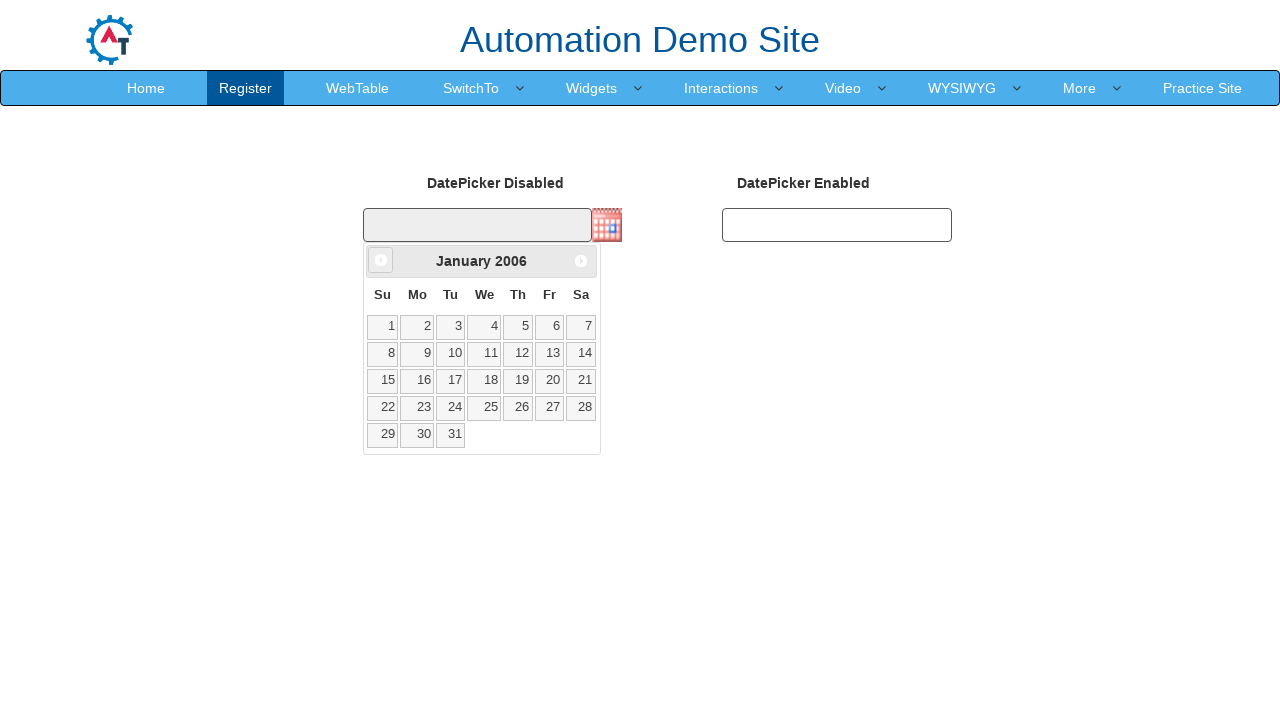

Retrieved current year from date picker: 2006
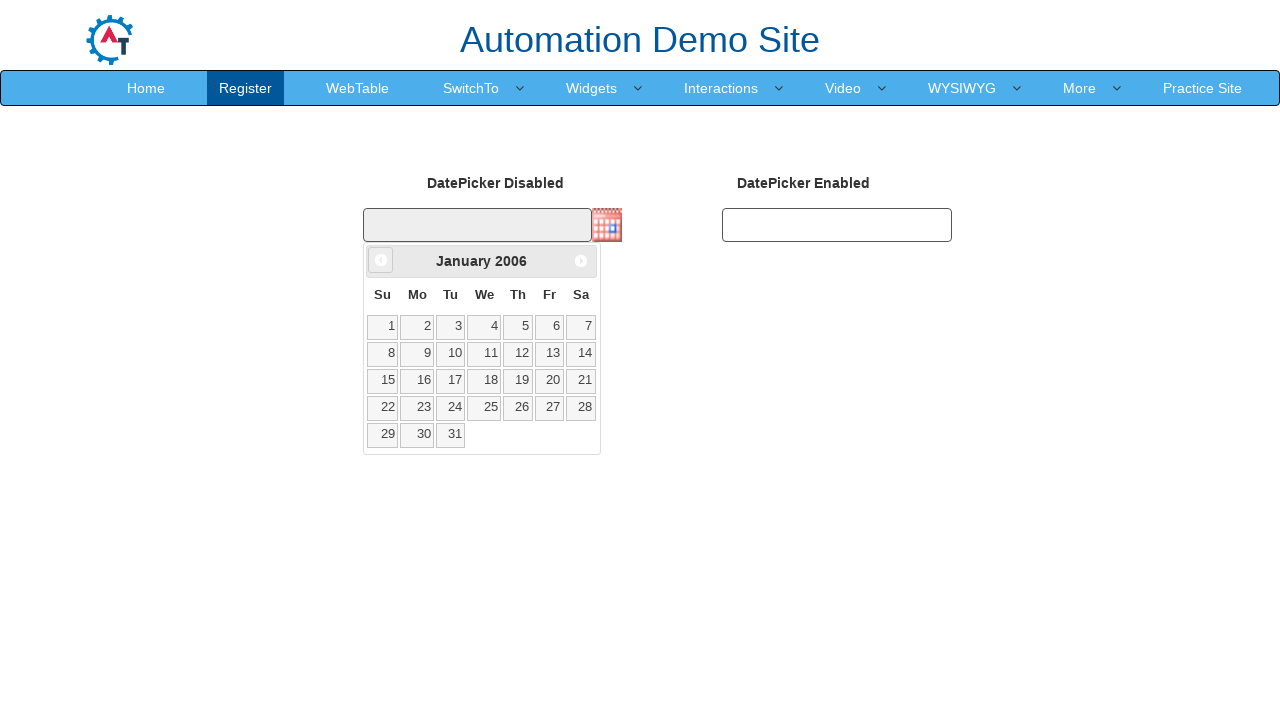

Clicked Previous button to navigate back from January 2006 at (381, 260) on xpath=//span[text()='Prev']
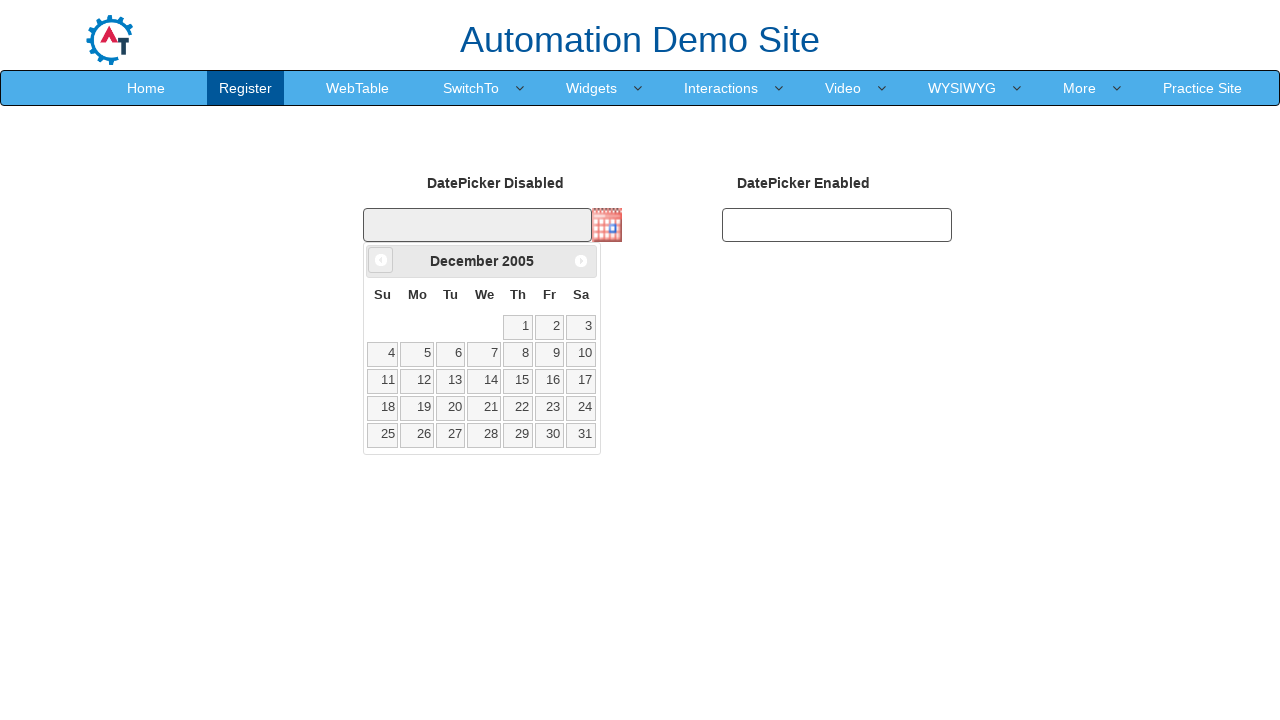

Retrieved current month from date picker
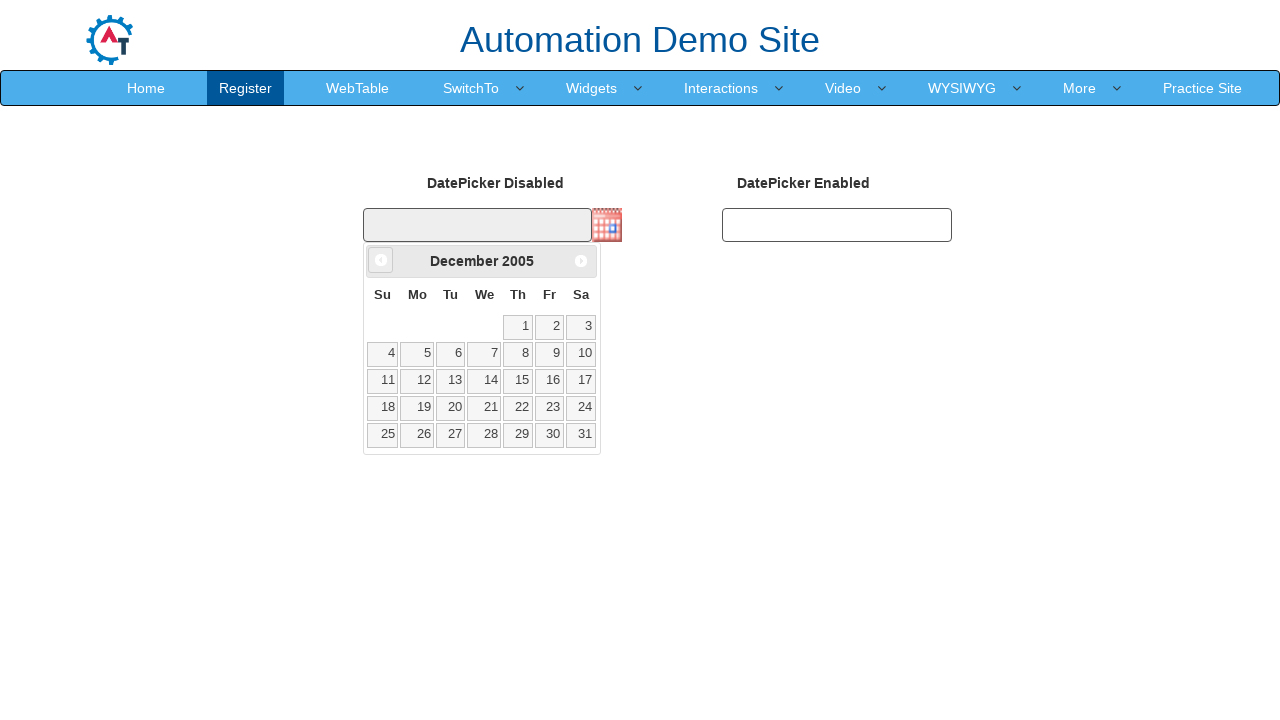

Retrieved current year from date picker: 2005
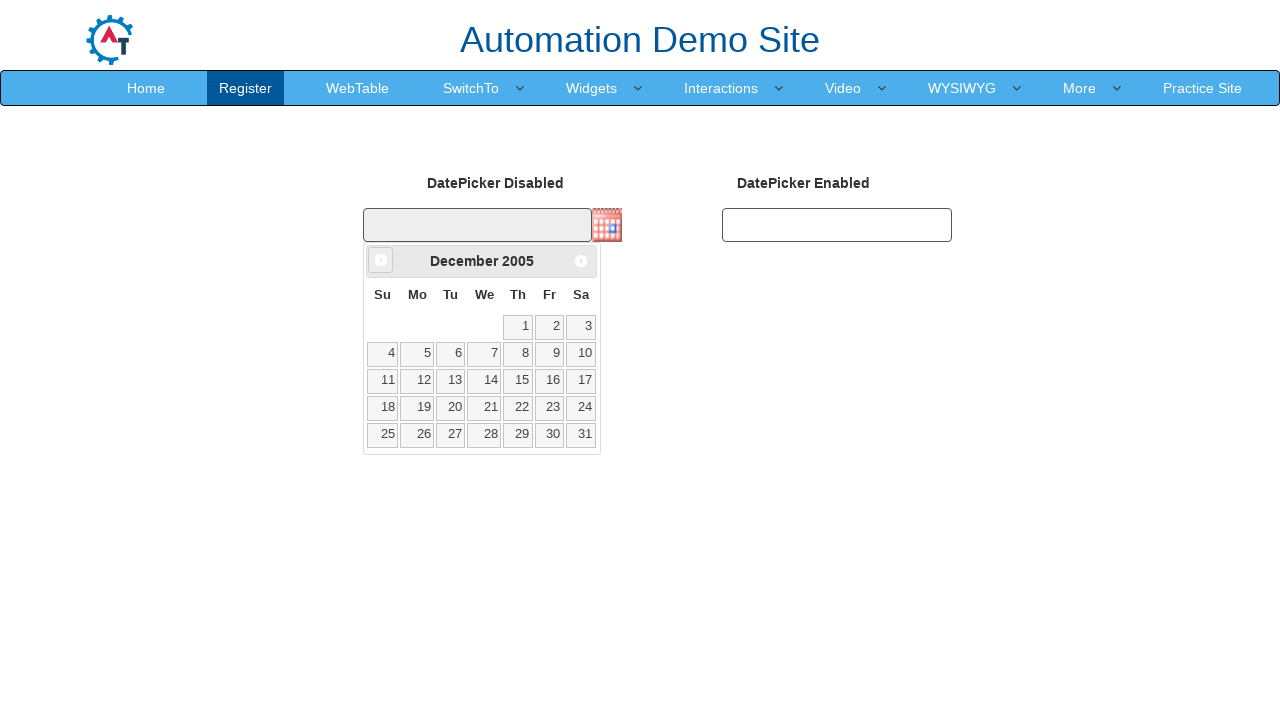

Clicked Previous button to navigate back from December 2005 at (381, 260) on xpath=//span[text()='Prev']
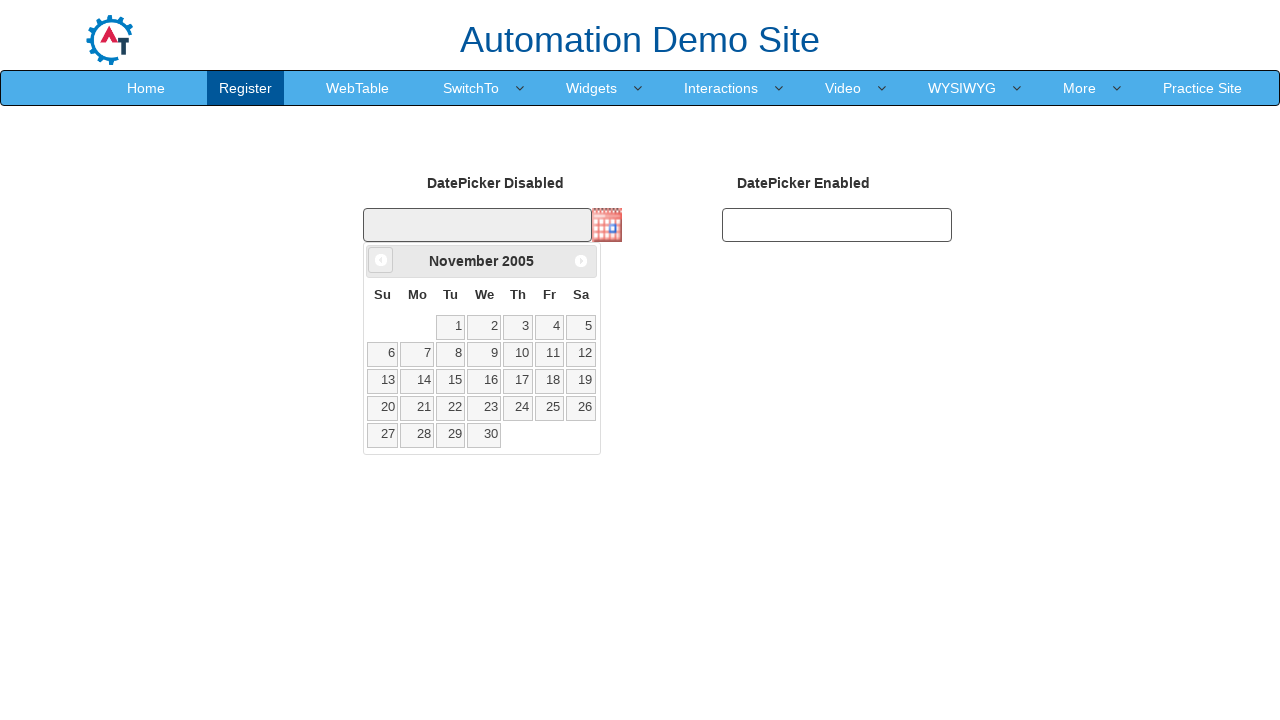

Retrieved current month from date picker
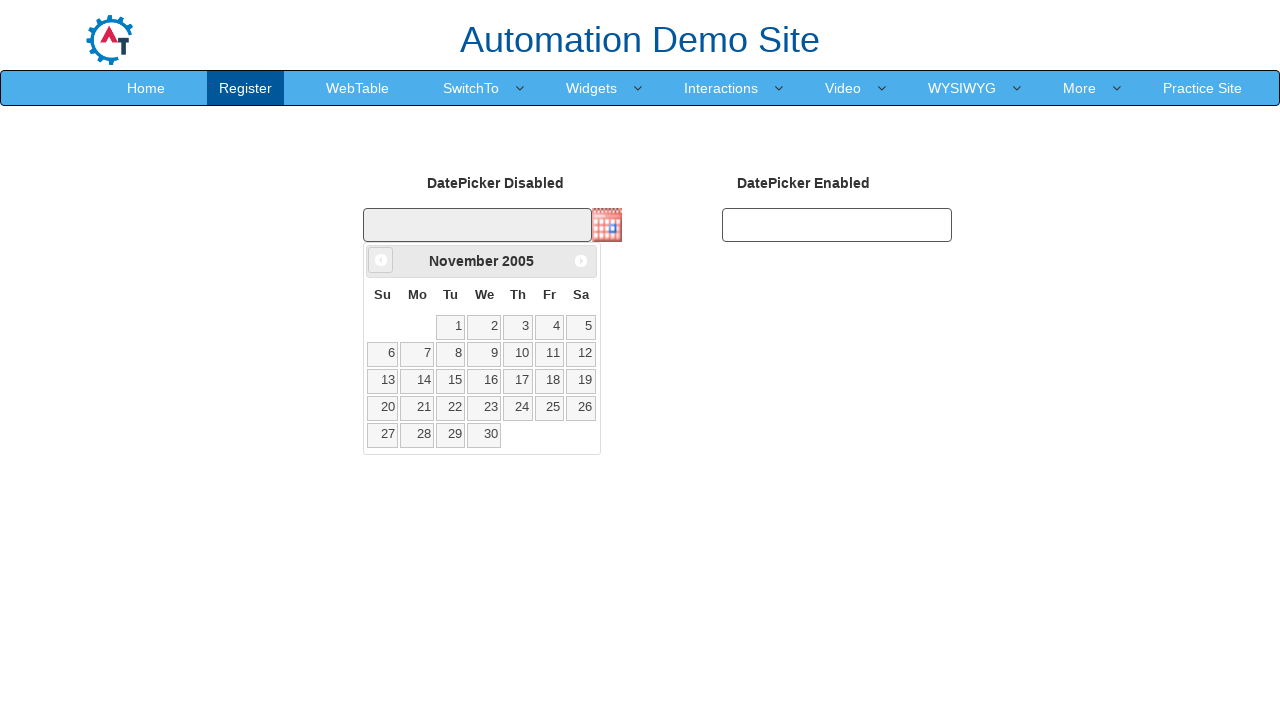

Retrieved current year from date picker: 2005
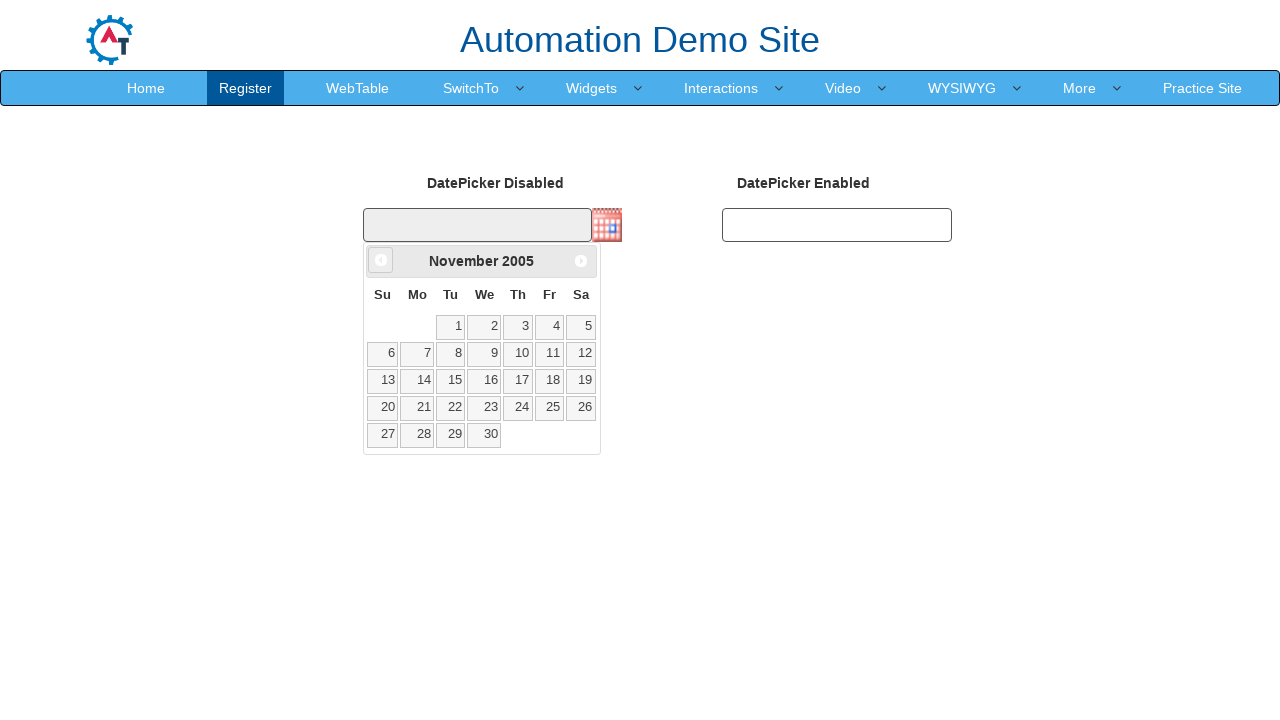

Clicked Previous button to navigate back from November 2005 at (381, 260) on xpath=//span[text()='Prev']
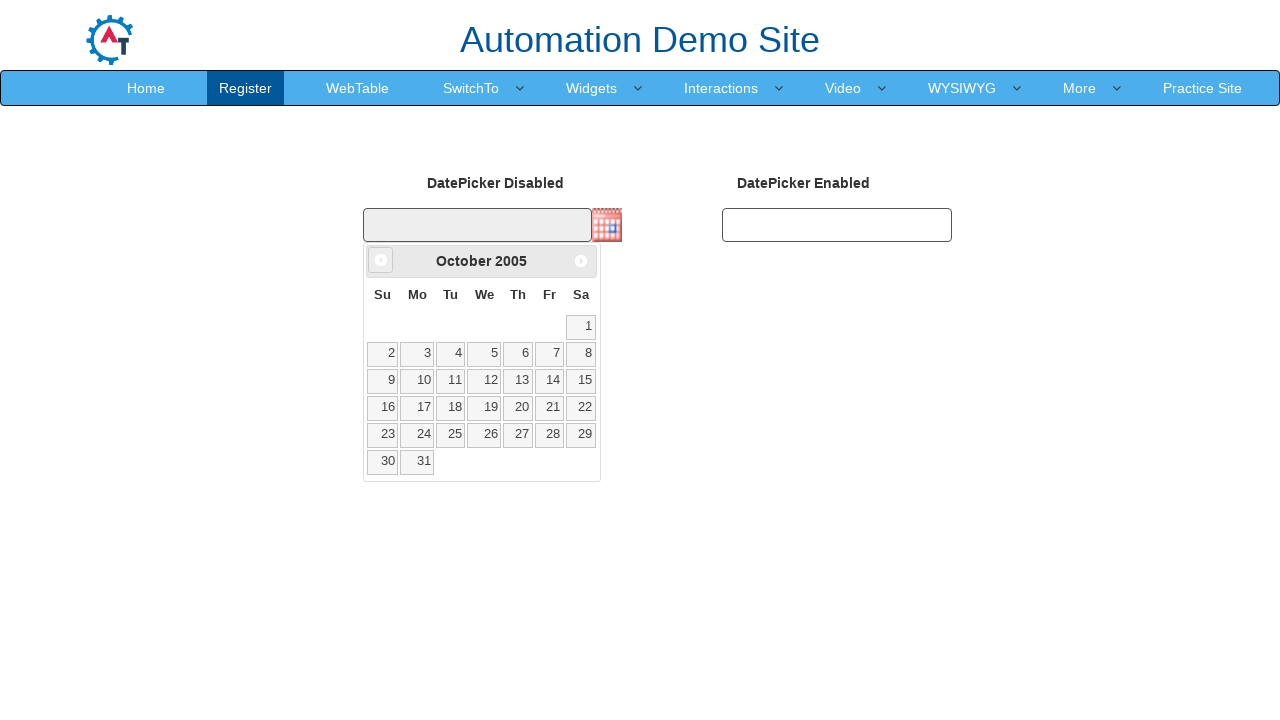

Retrieved current month from date picker
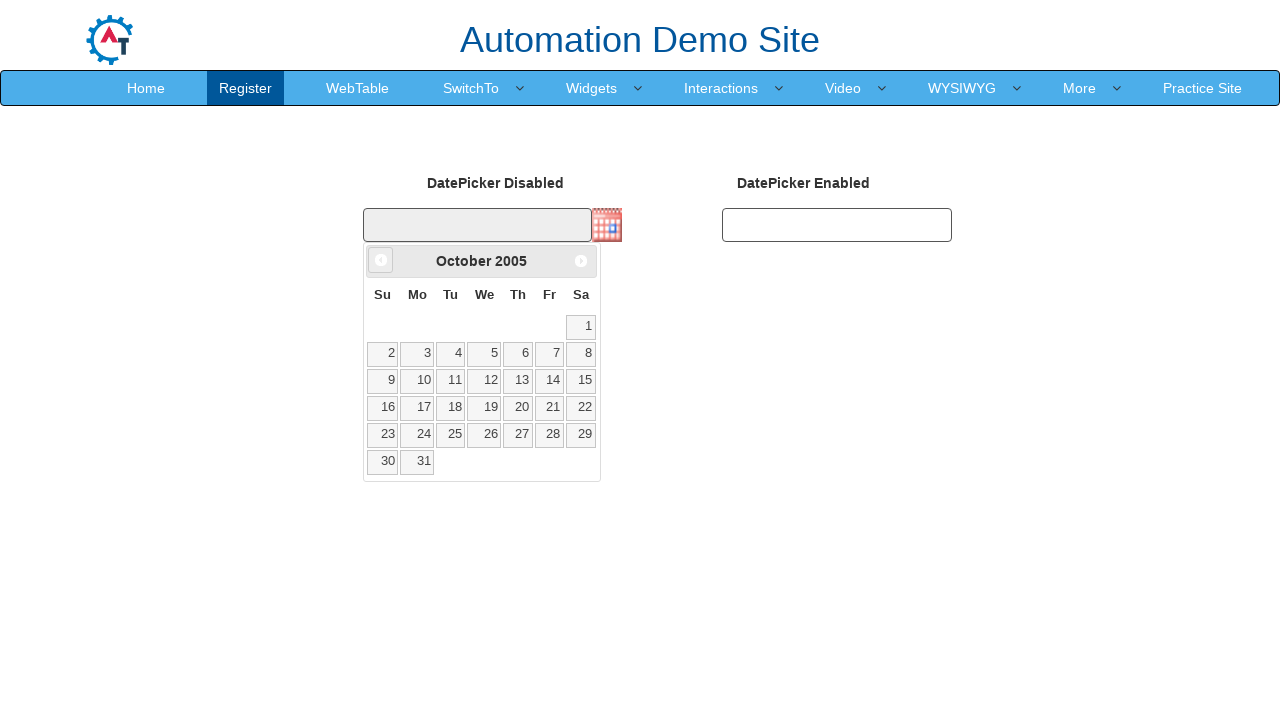

Retrieved current year from date picker: 2005
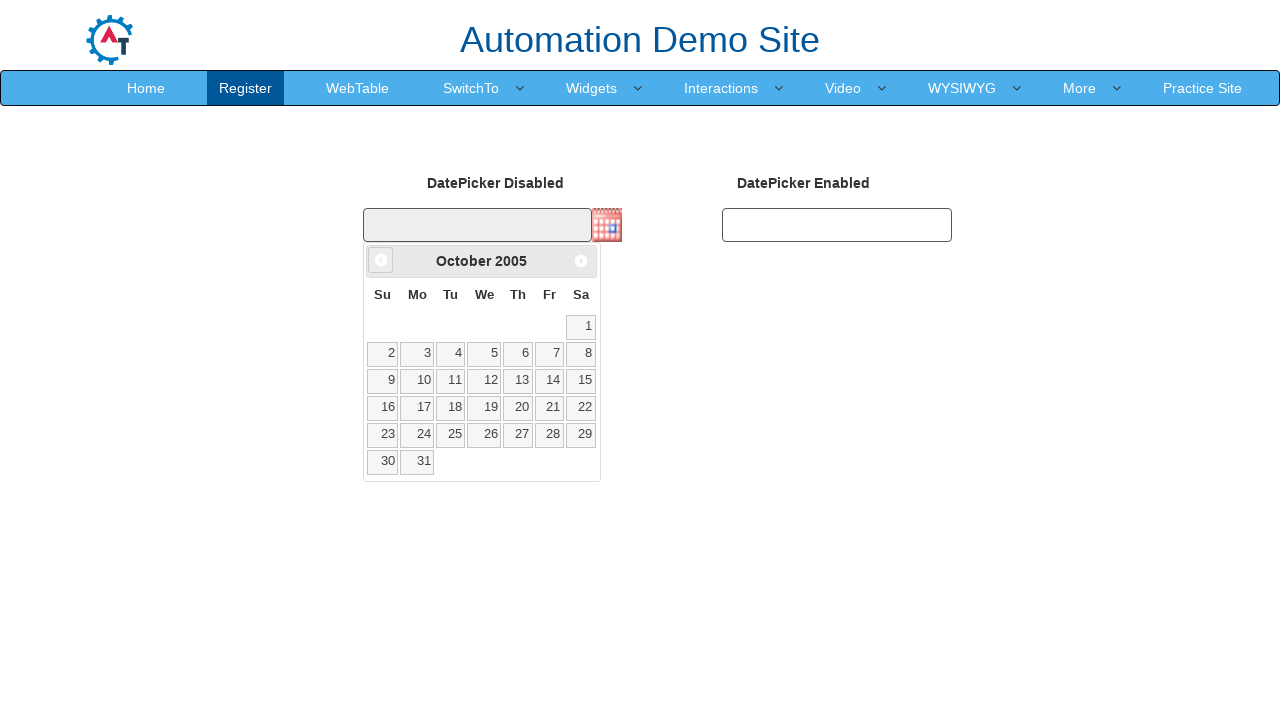

Clicked Previous button to navigate back from October 2005 at (381, 260) on xpath=//span[text()='Prev']
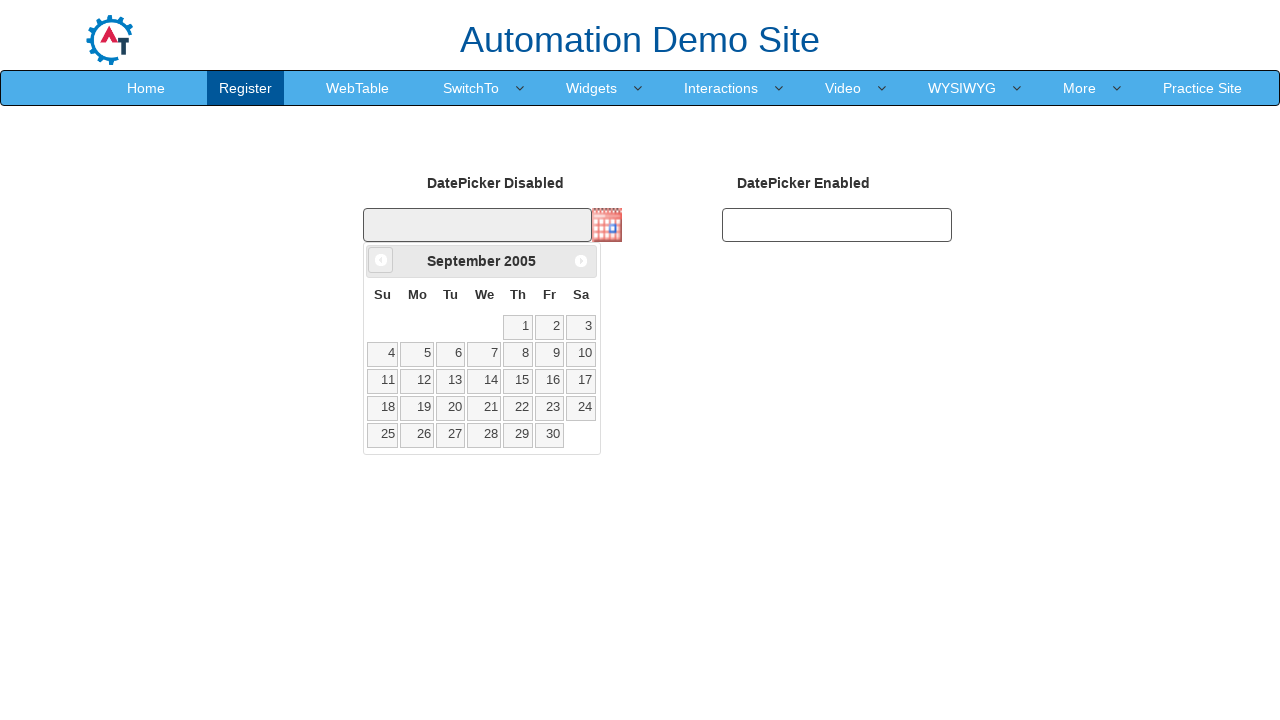

Retrieved current month from date picker
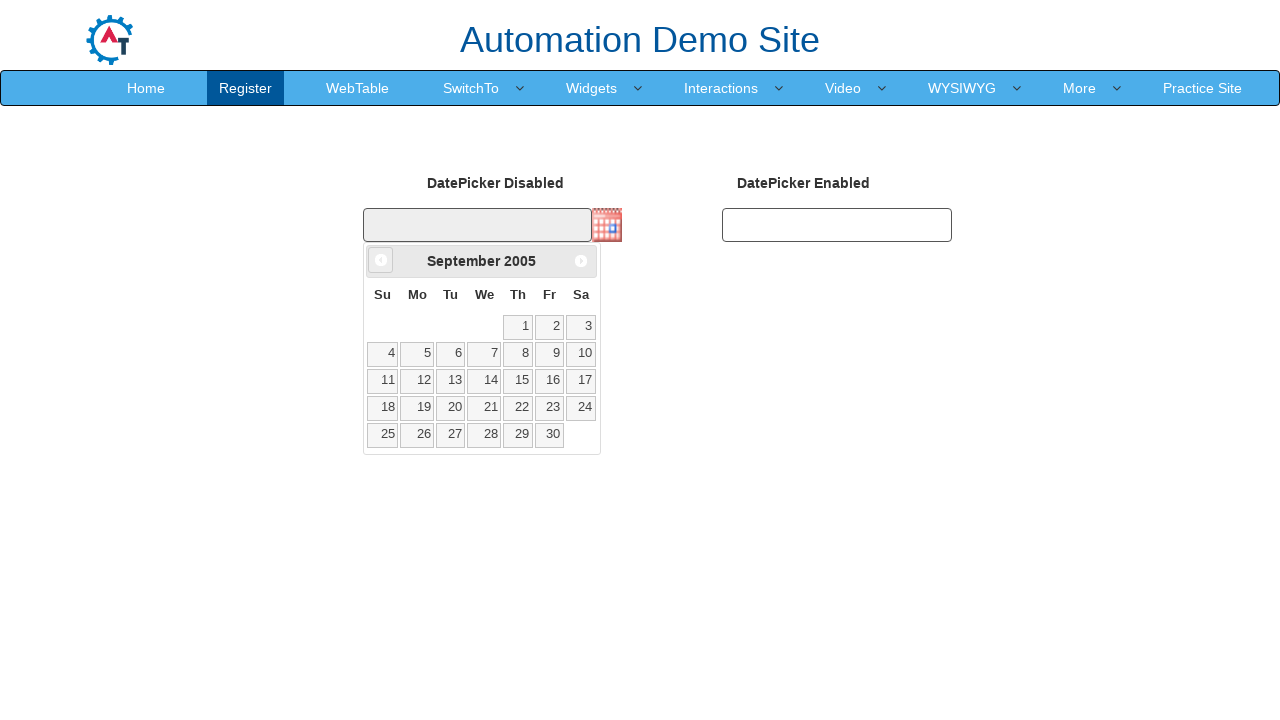

Retrieved current year from date picker: 2005
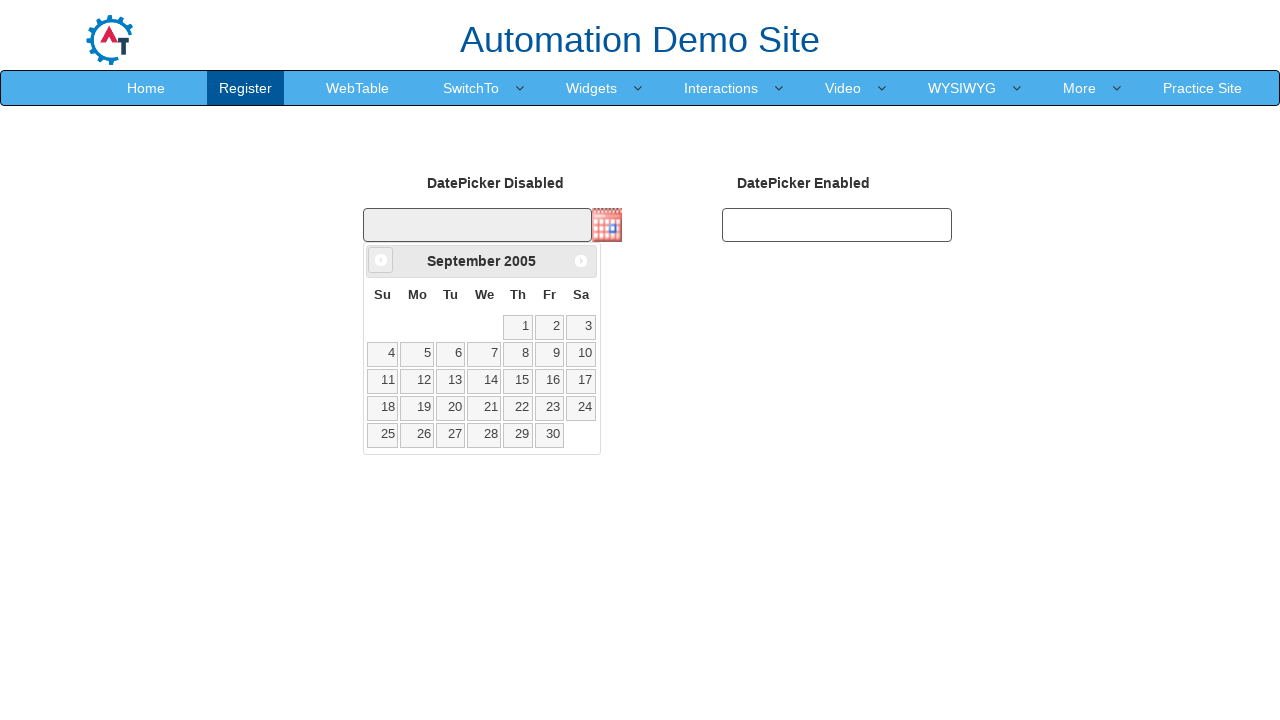

Clicked Previous button to navigate back from September 2005 at (381, 260) on xpath=//span[text()='Prev']
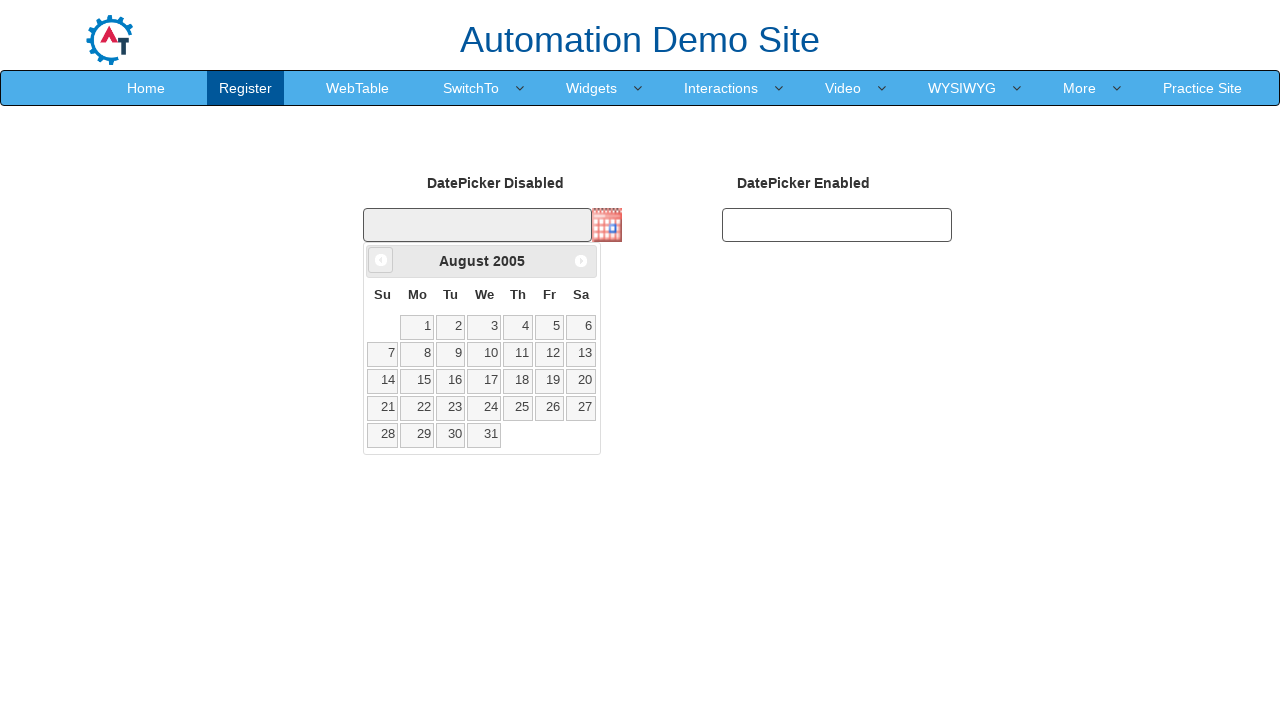

Retrieved current month from date picker
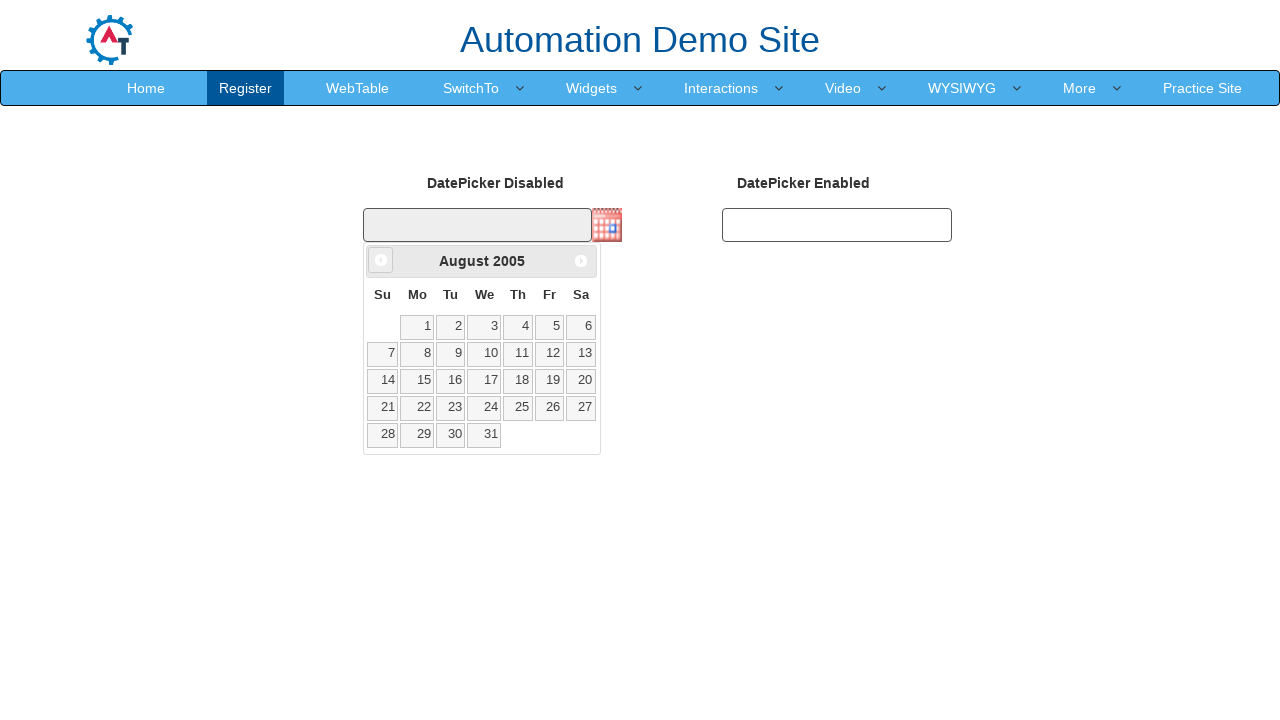

Retrieved current year from date picker: 2005
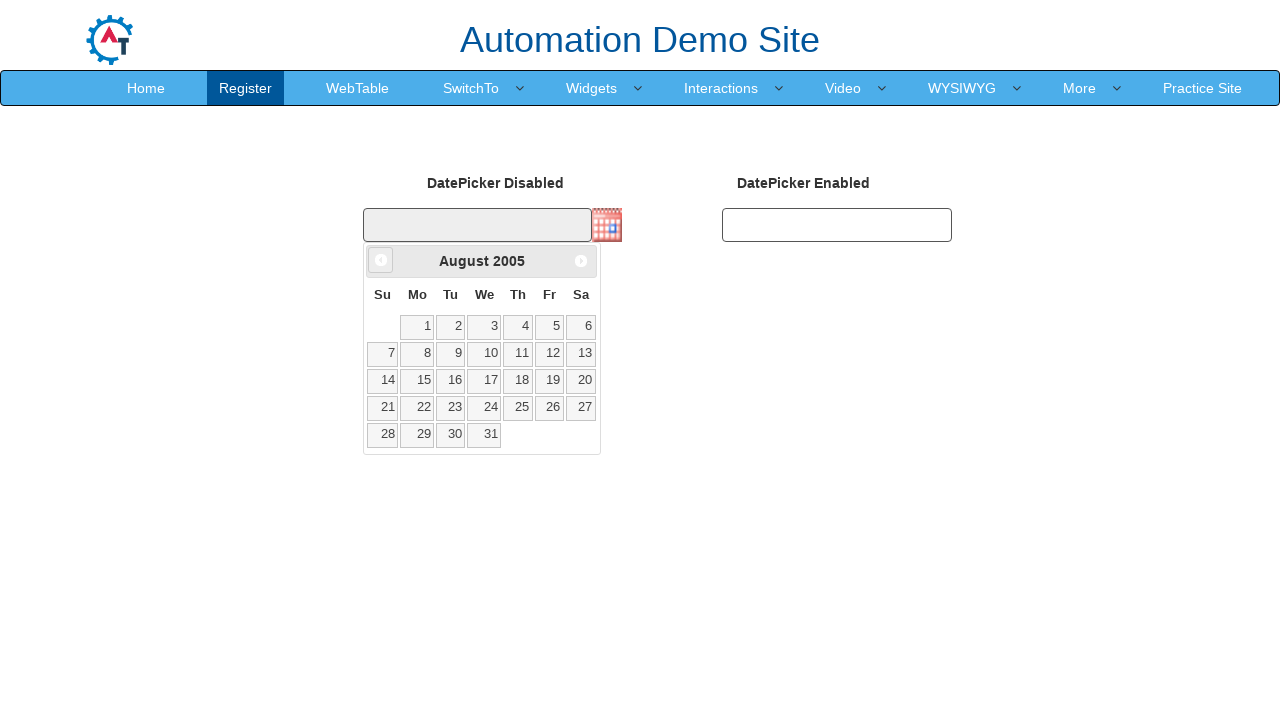

Clicked Previous button to navigate back from August 2005 at (381, 260) on xpath=//span[text()='Prev']
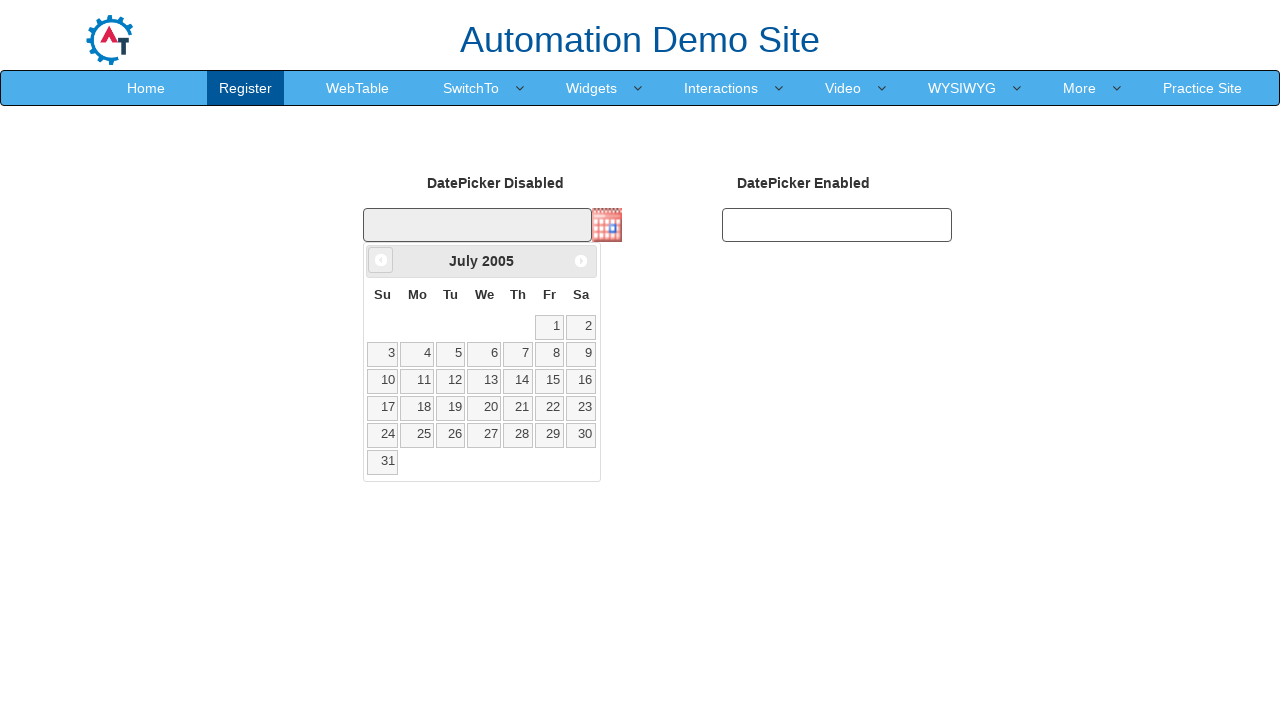

Retrieved current month from date picker
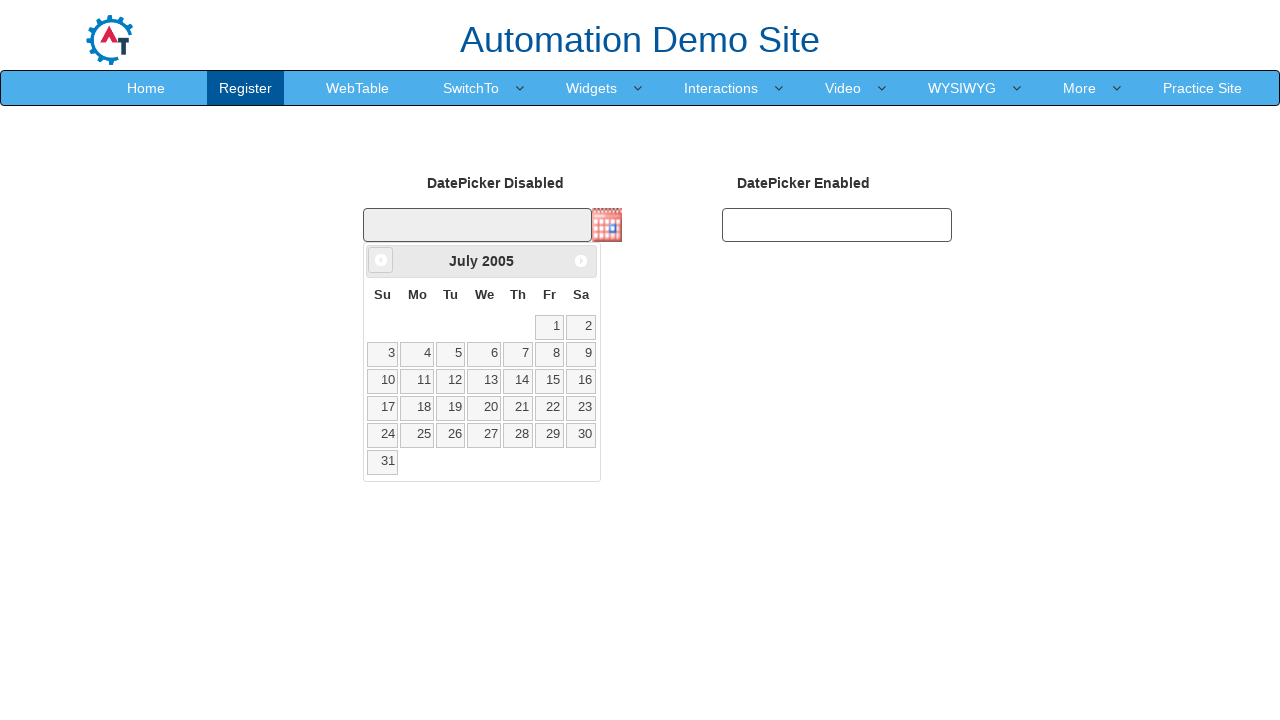

Retrieved current year from date picker: 2005
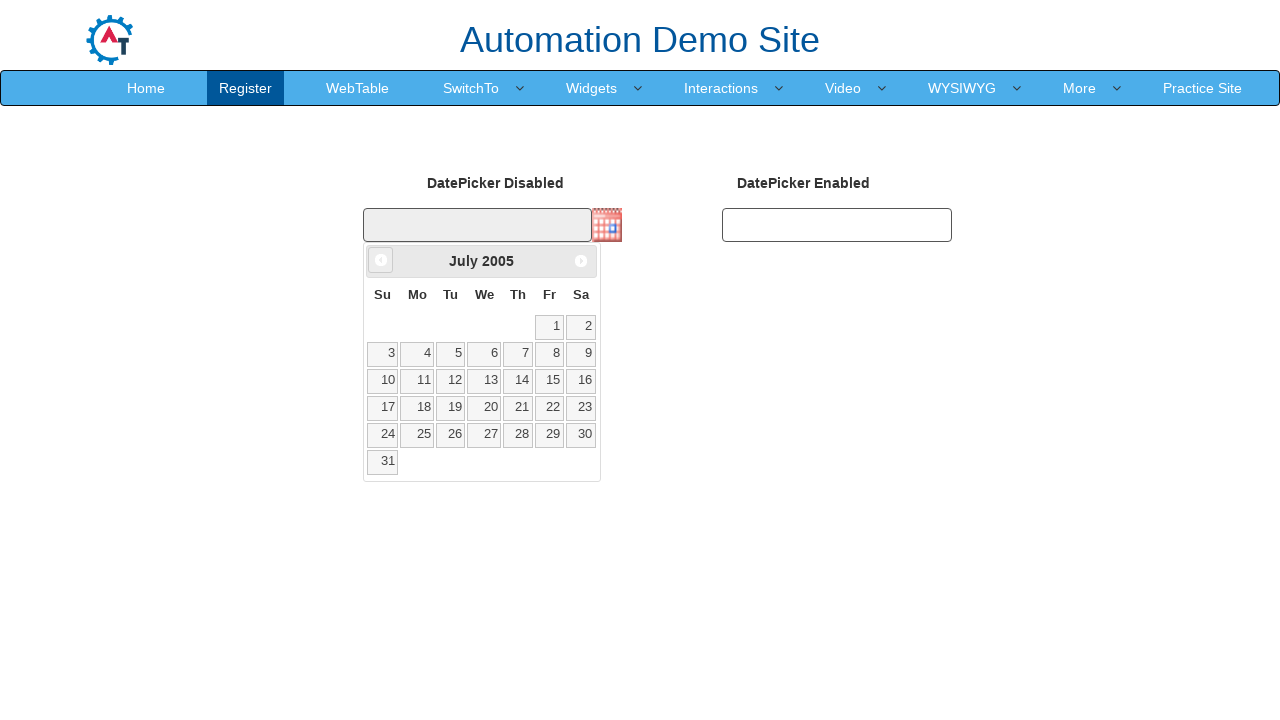

Clicked Previous button to navigate back from July 2005 at (381, 260) on xpath=//span[text()='Prev']
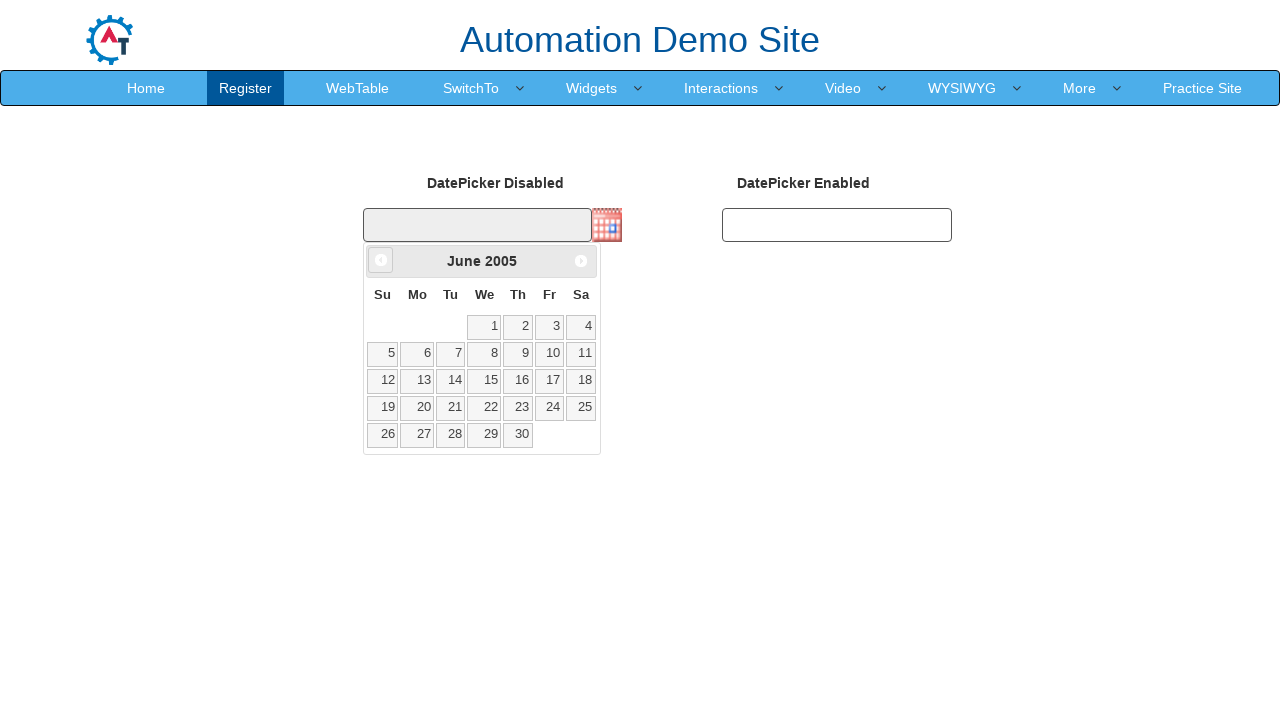

Retrieved current month from date picker
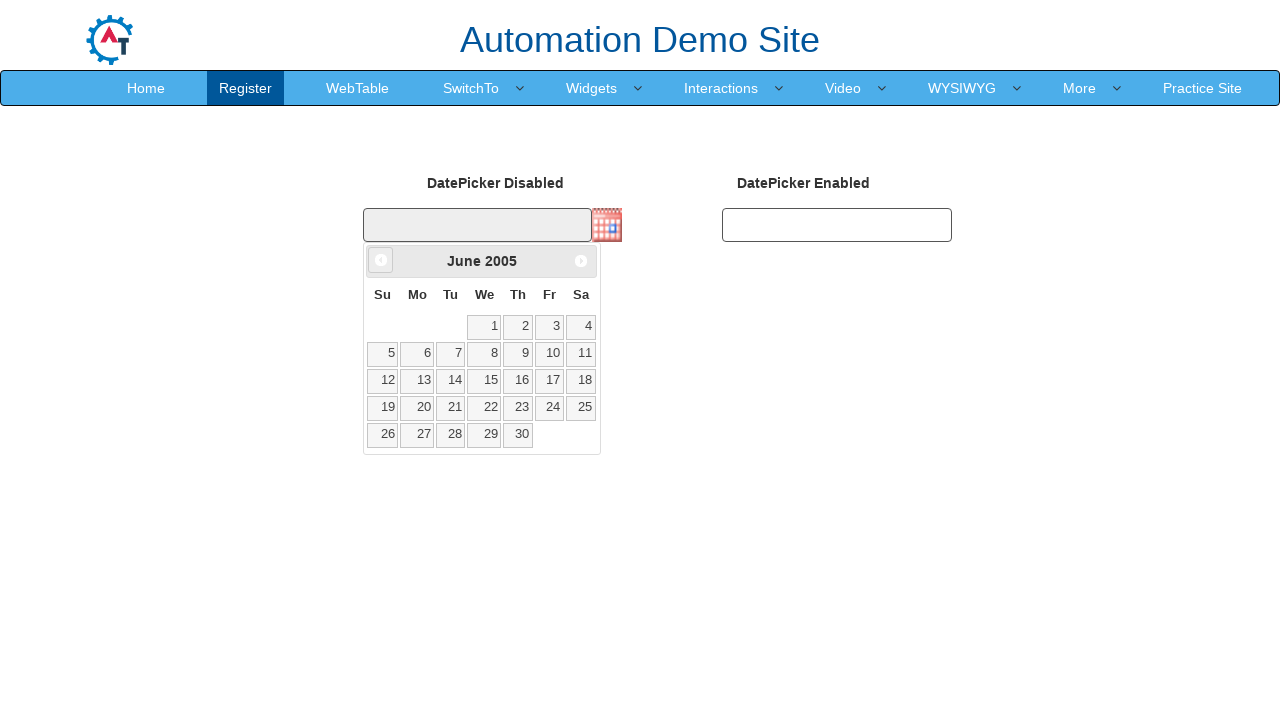

Retrieved current year from date picker: 2005
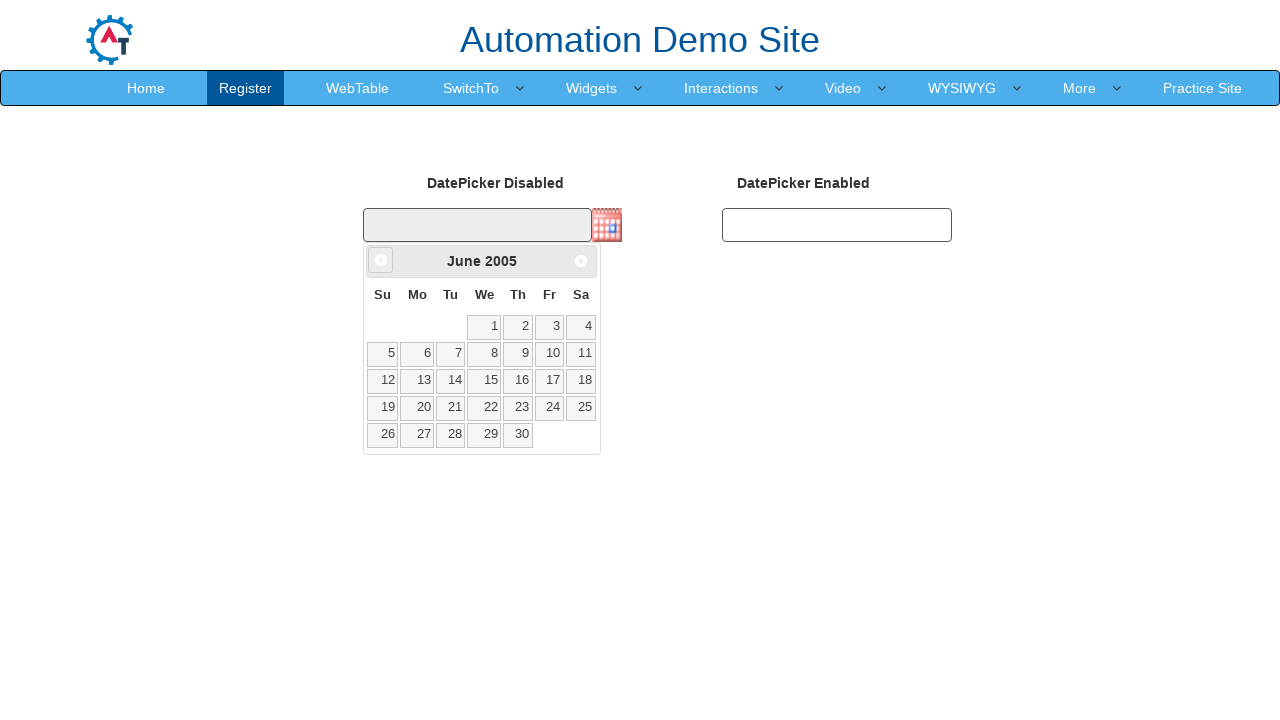

Clicked Previous button to navigate back from June 2005 at (381, 260) on xpath=//span[text()='Prev']
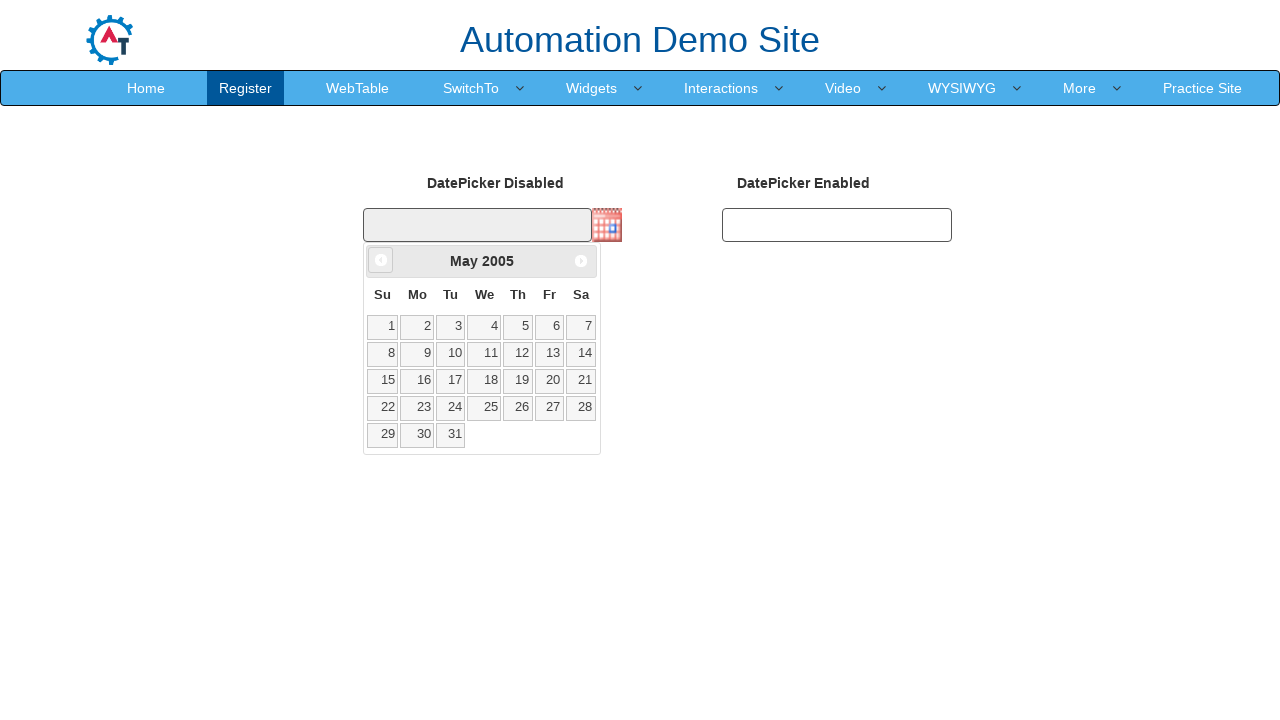

Retrieved current month from date picker
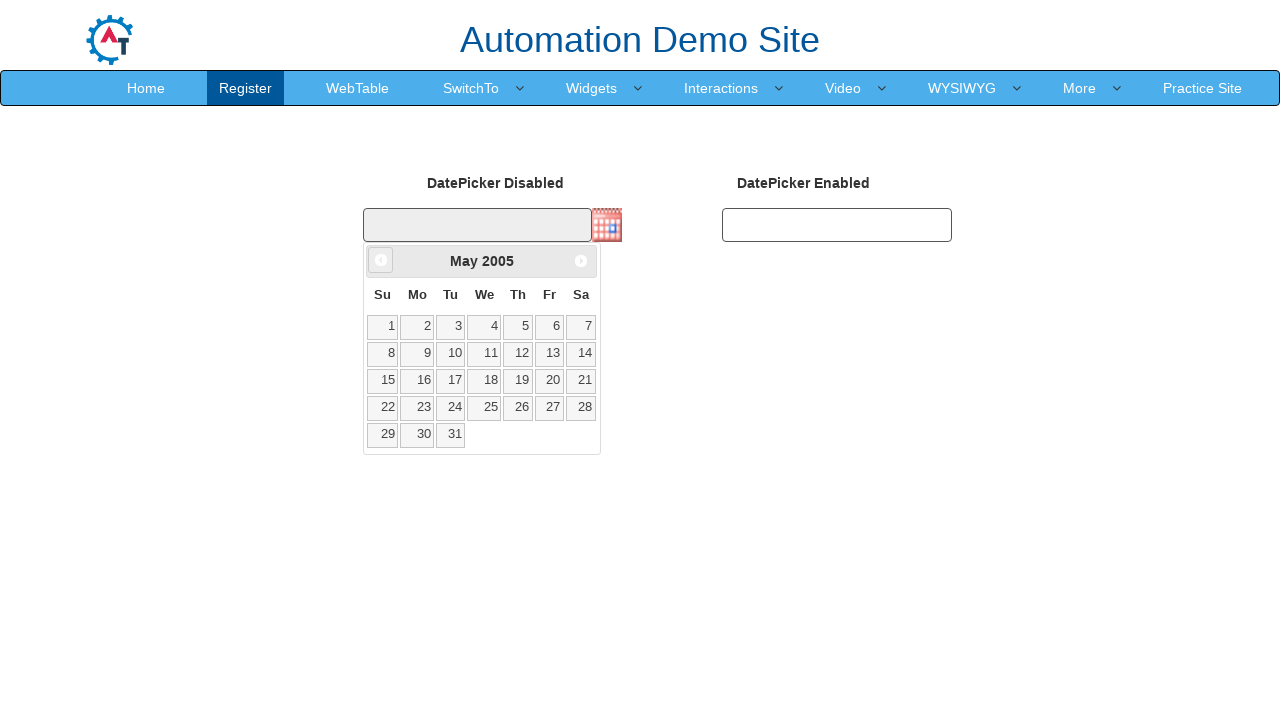

Retrieved current year from date picker: 2005
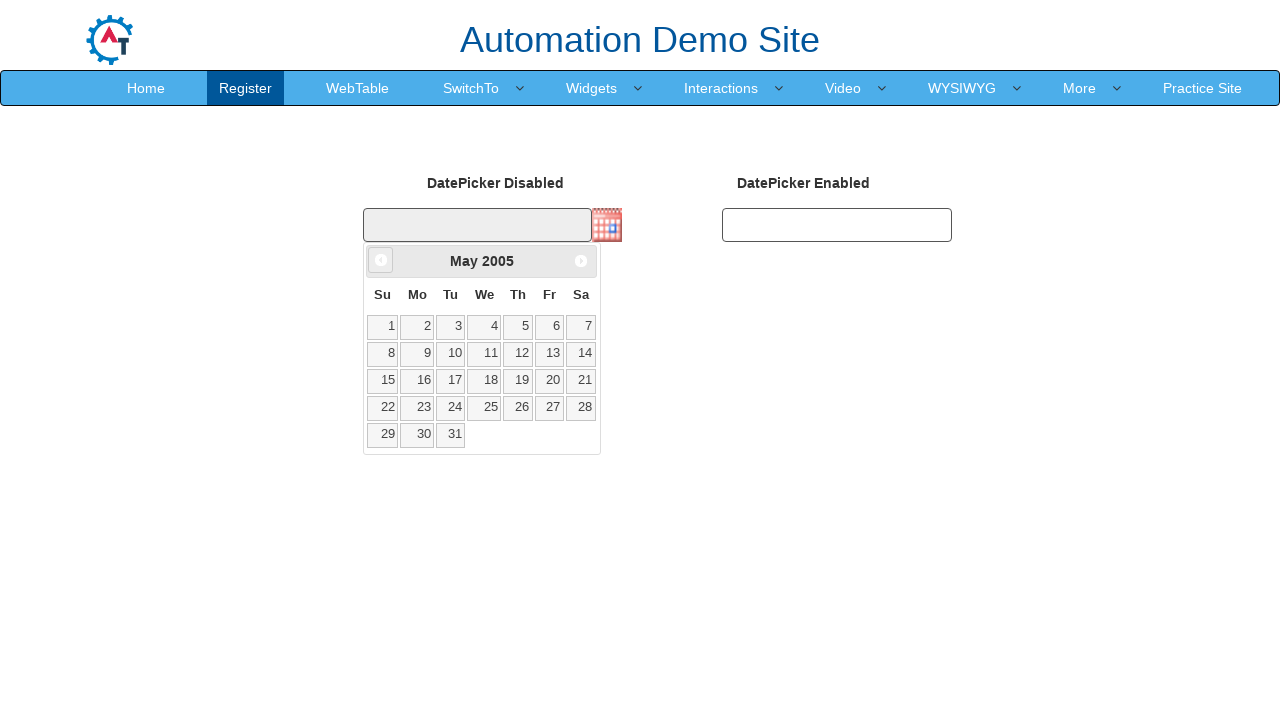

Clicked Previous button to navigate back from May 2005 at (381, 260) on xpath=//span[text()='Prev']
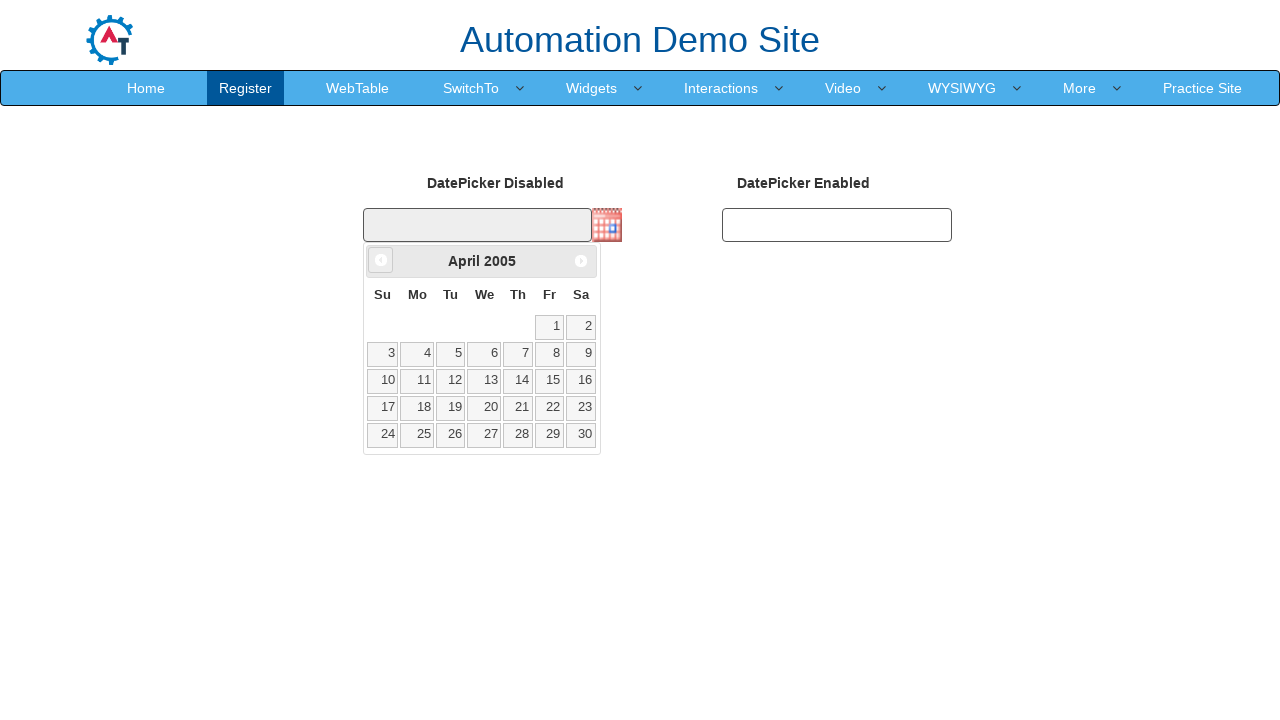

Retrieved current month from date picker
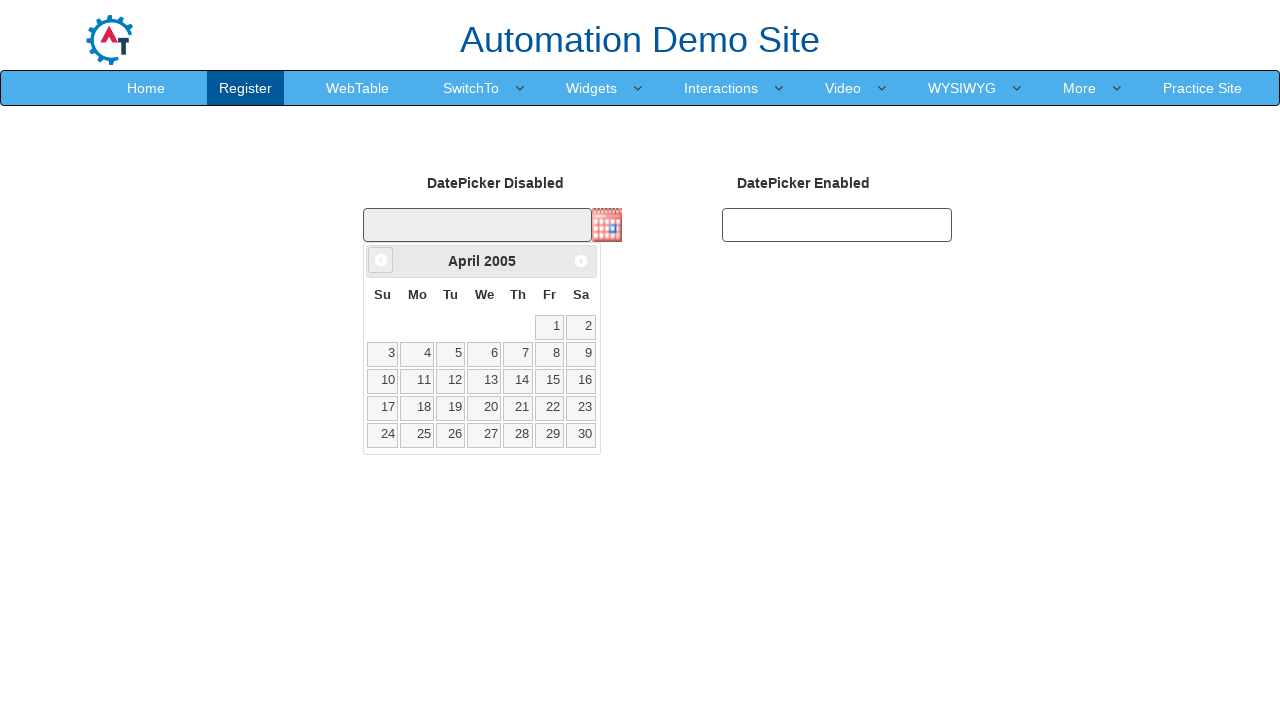

Retrieved current year from date picker: 2005
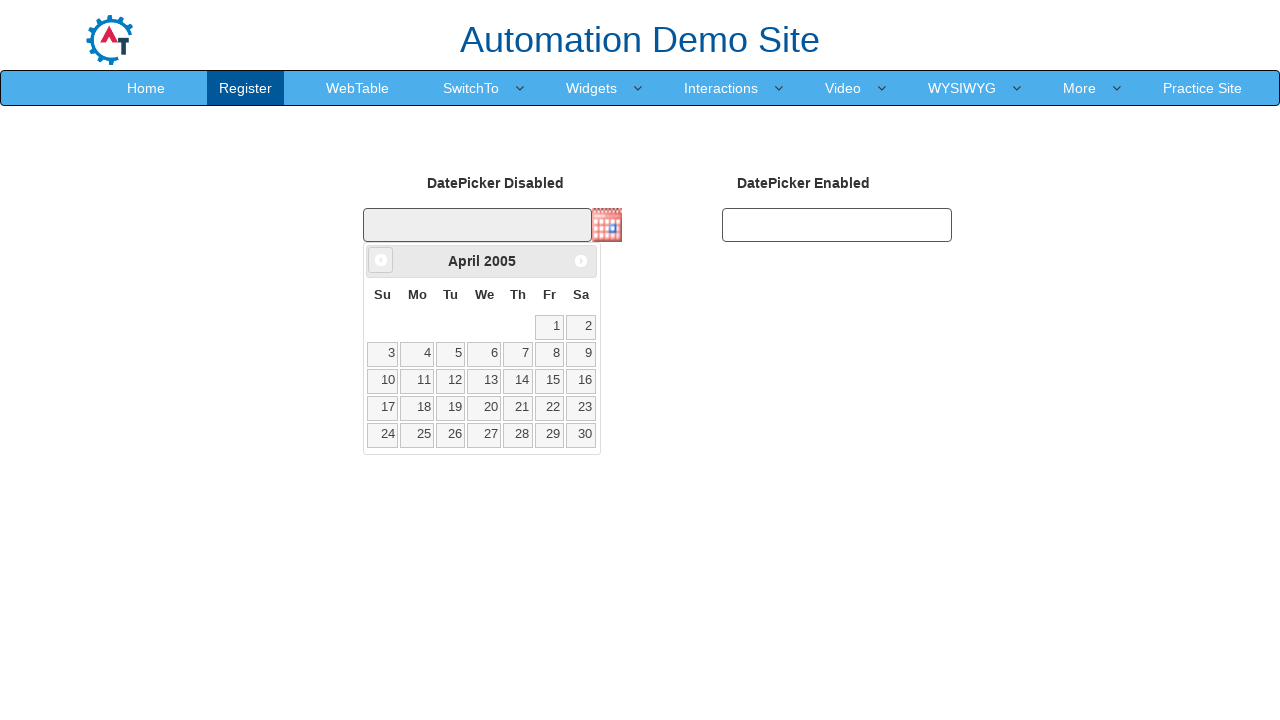

Clicked Previous button to navigate back from April 2005 at (381, 260) on xpath=//span[text()='Prev']
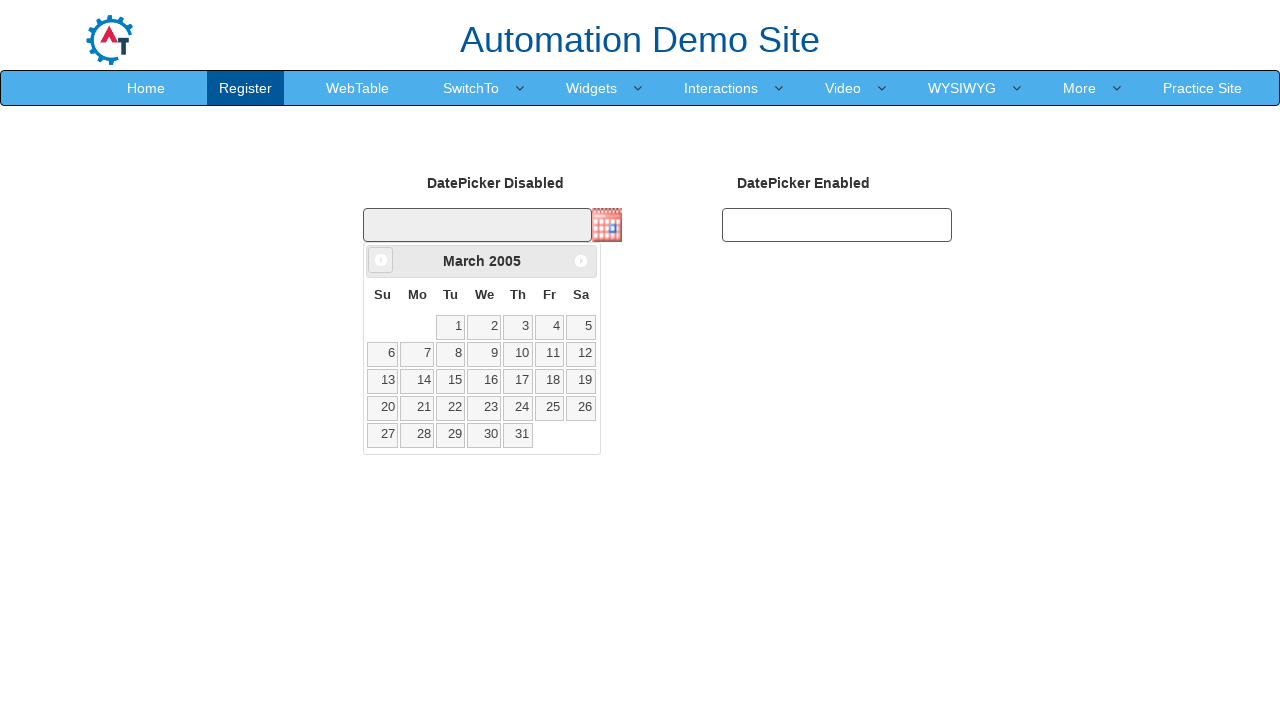

Retrieved current month from date picker
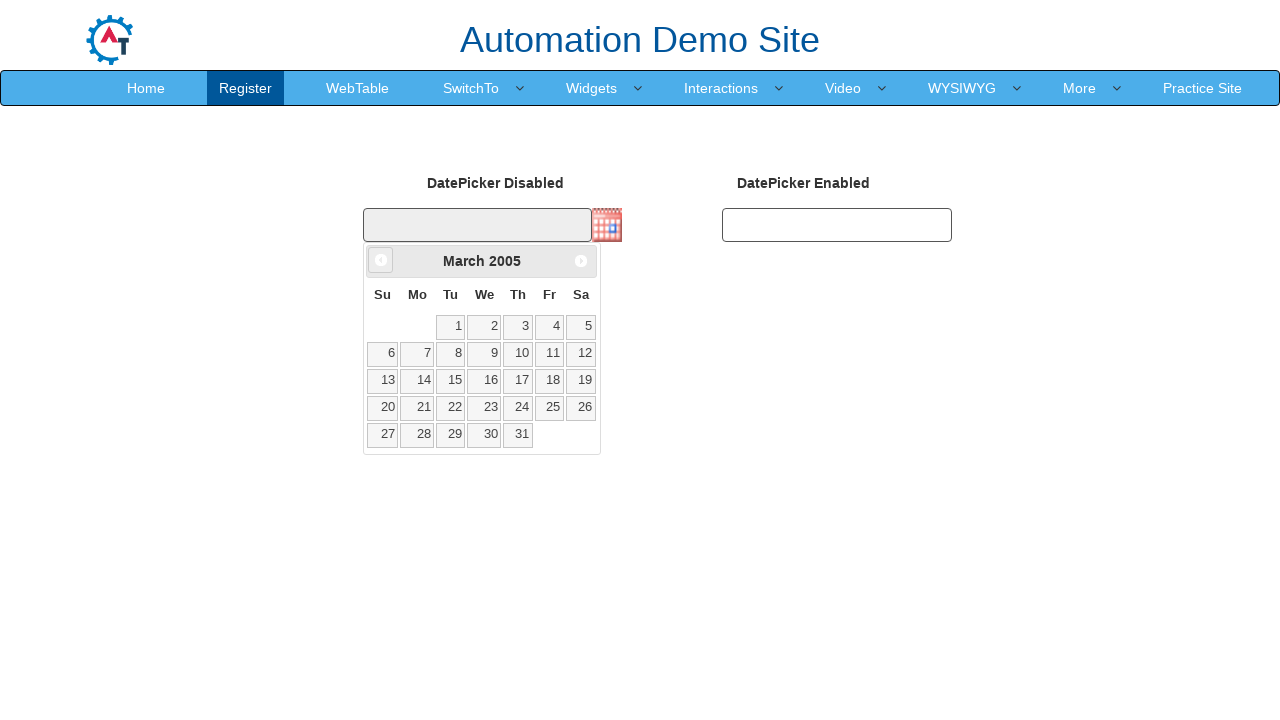

Retrieved current year from date picker: 2005
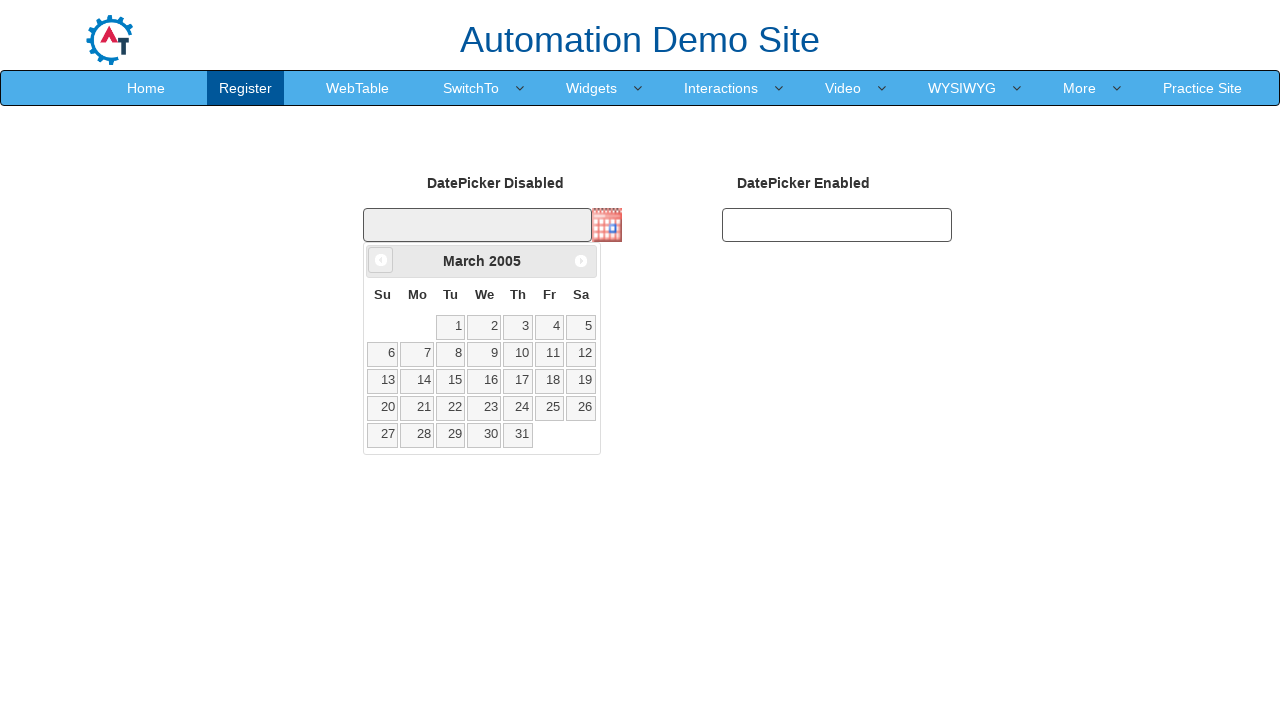

Clicked Previous button to navigate back from March 2005 at (381, 260) on xpath=//span[text()='Prev']
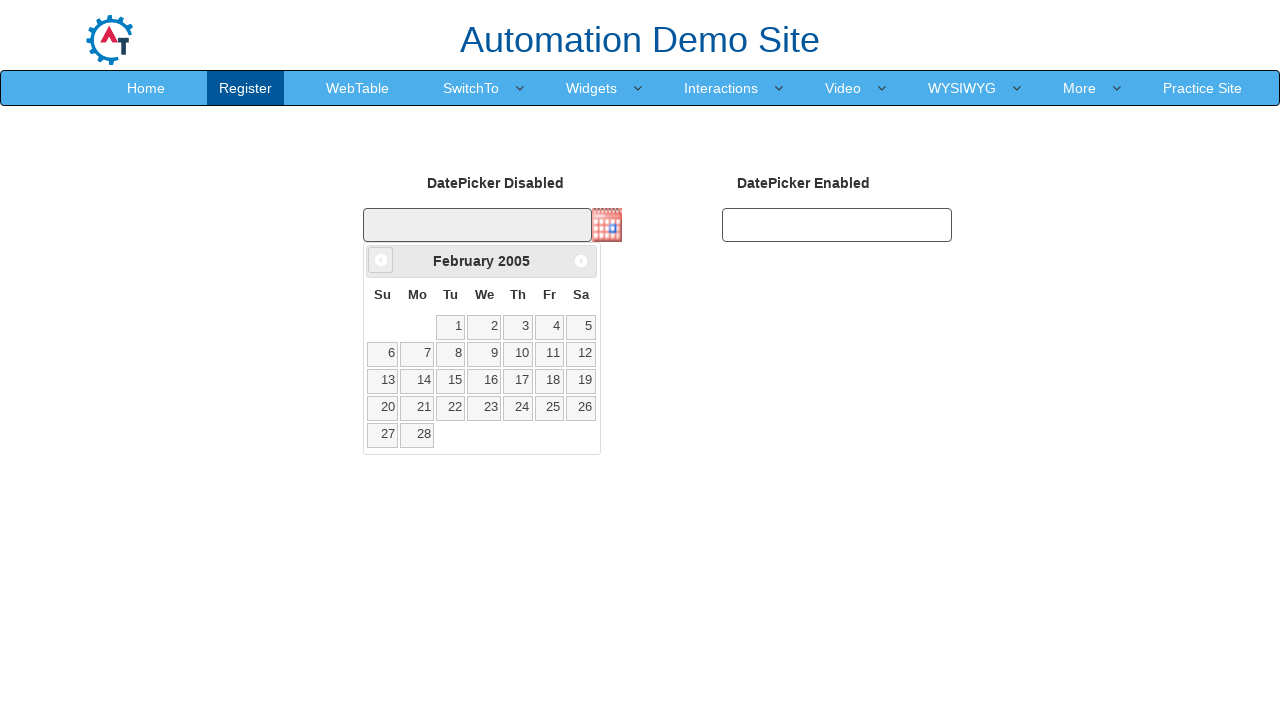

Retrieved current month from date picker
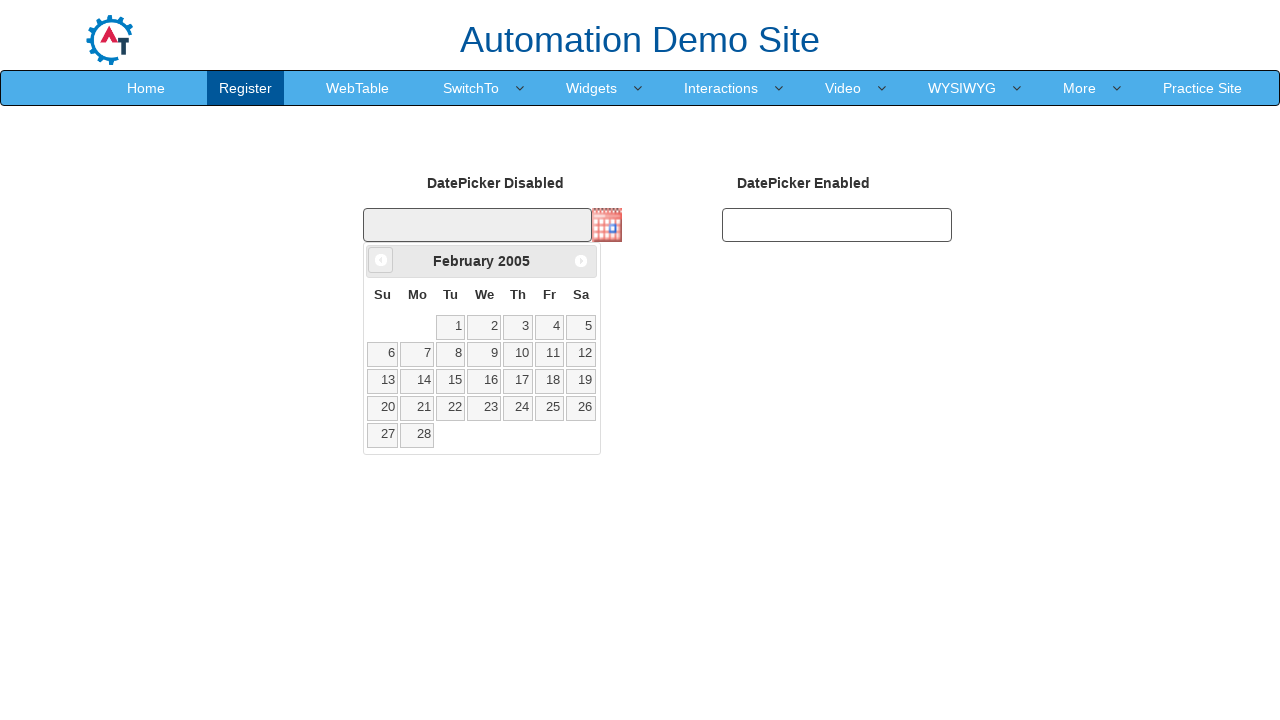

Retrieved current year from date picker: 2005
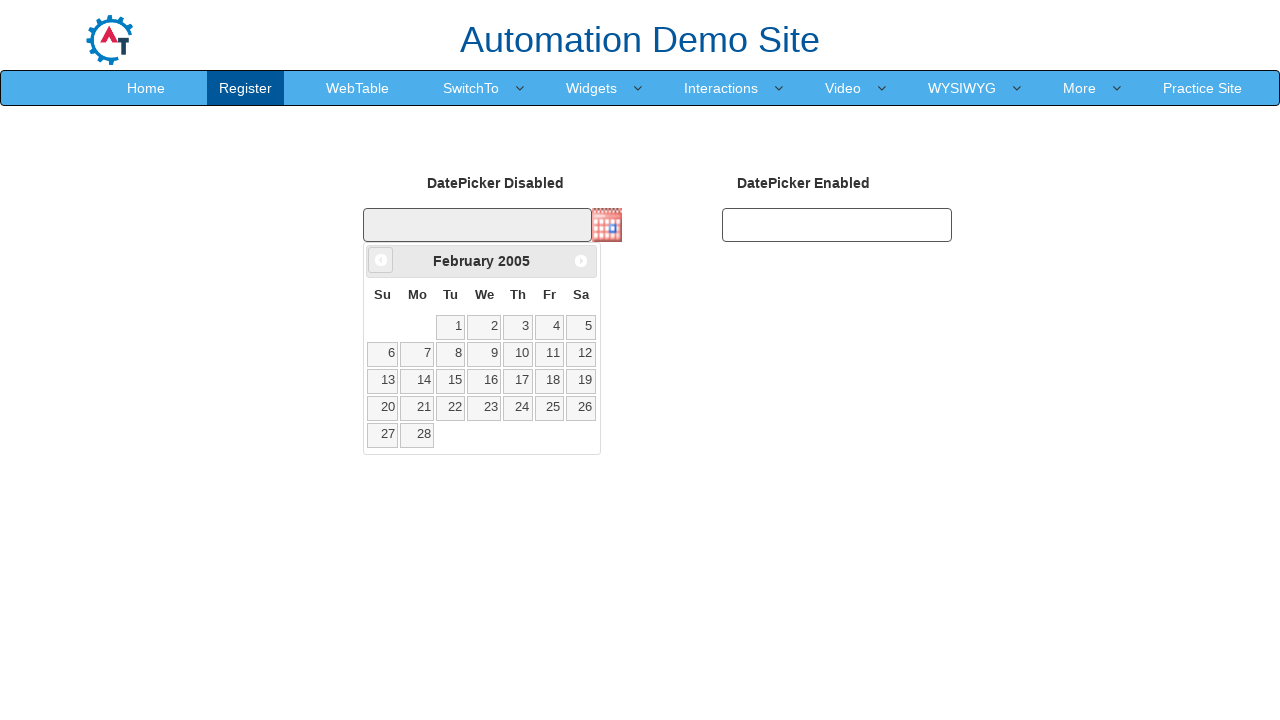

Clicked Previous button to navigate back from February 2005 at (381, 260) on xpath=//span[text()='Prev']
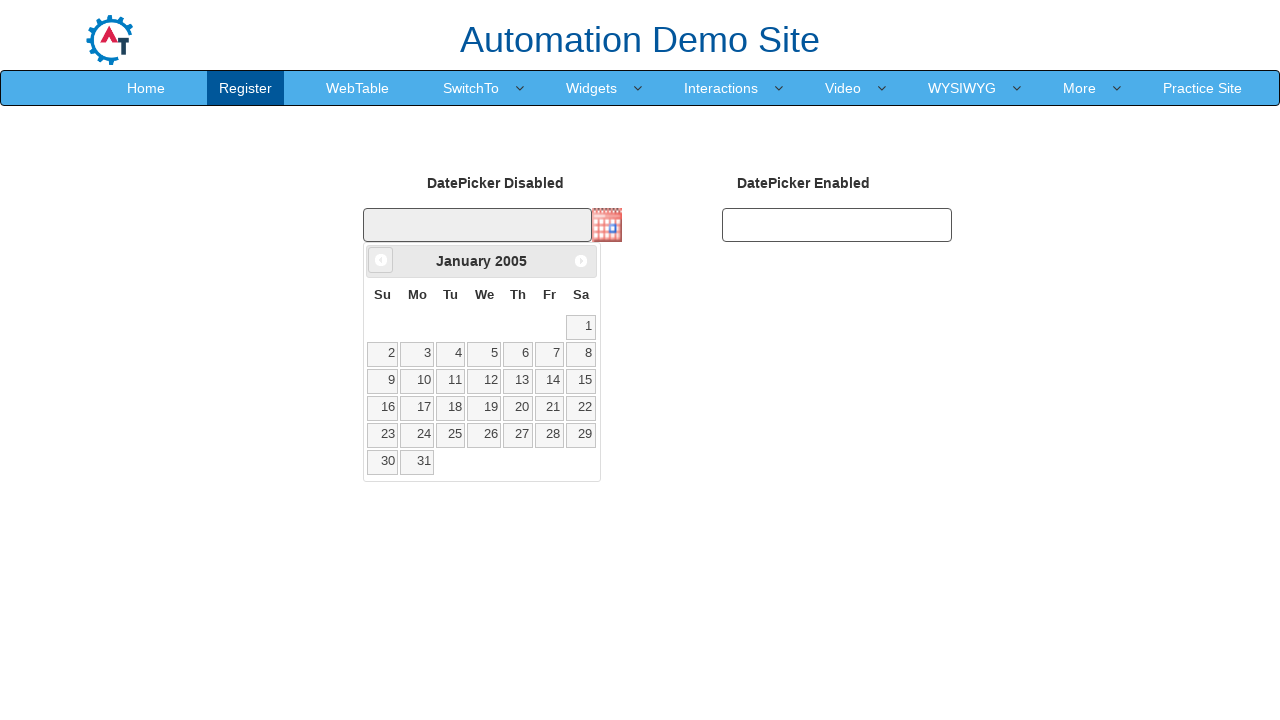

Retrieved current month from date picker
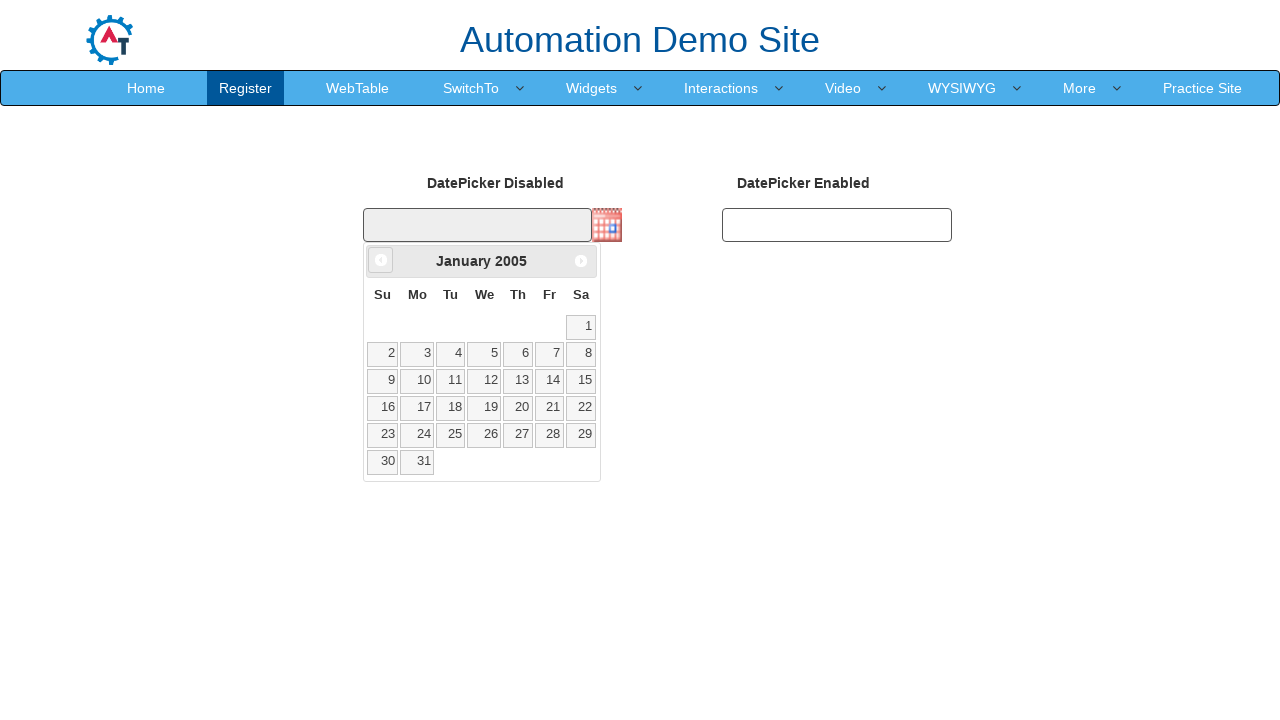

Retrieved current year from date picker: 2005
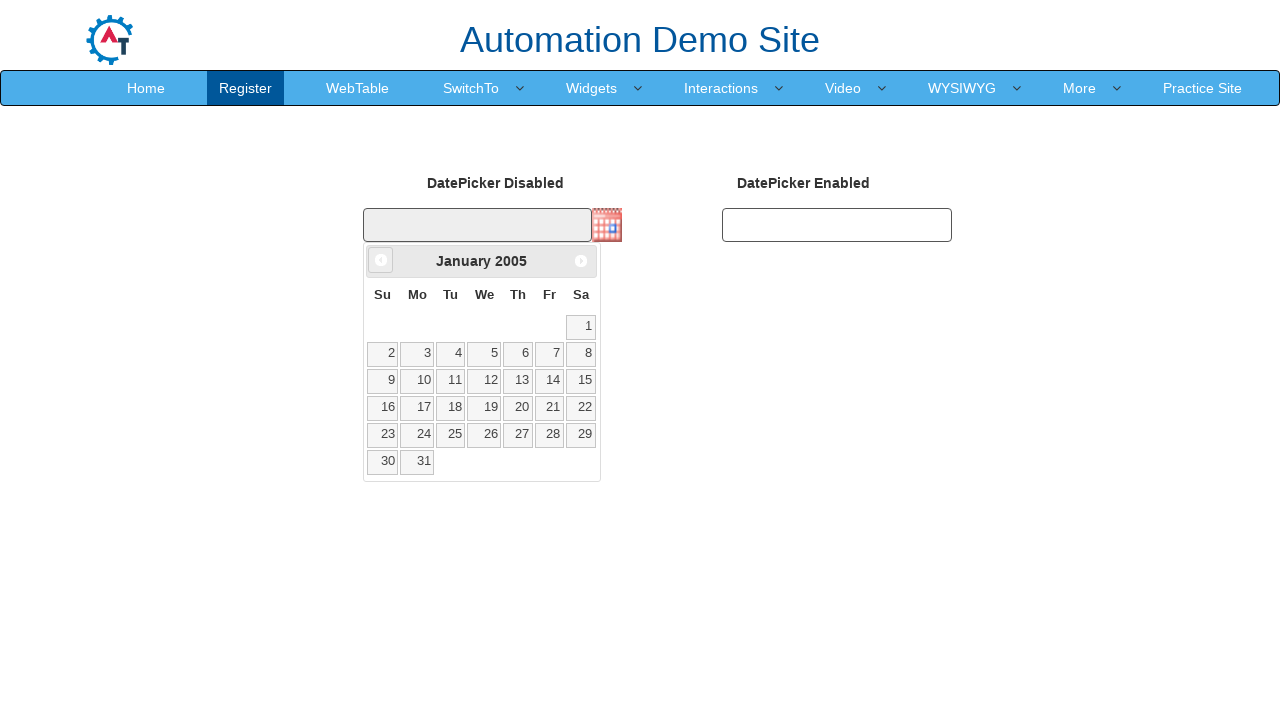

Clicked Previous button to navigate back from January 2005 at (381, 260) on xpath=//span[text()='Prev']
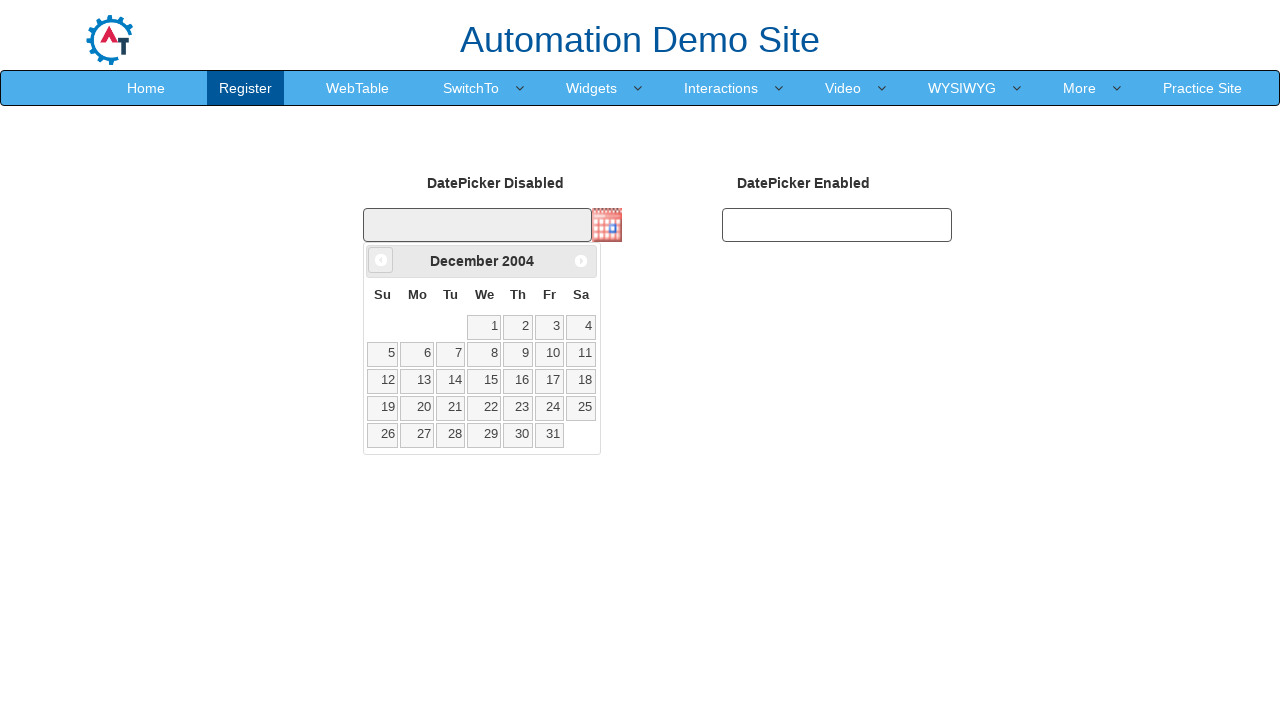

Retrieved current month from date picker
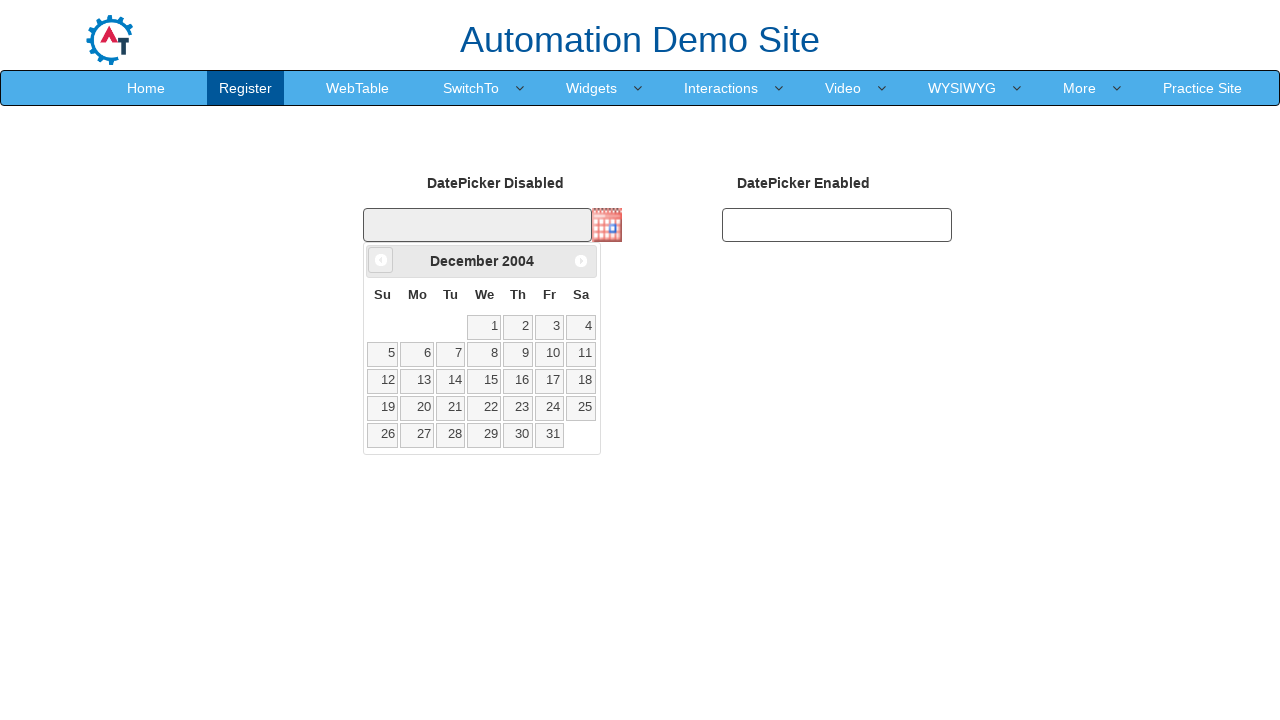

Retrieved current year from date picker: 2004
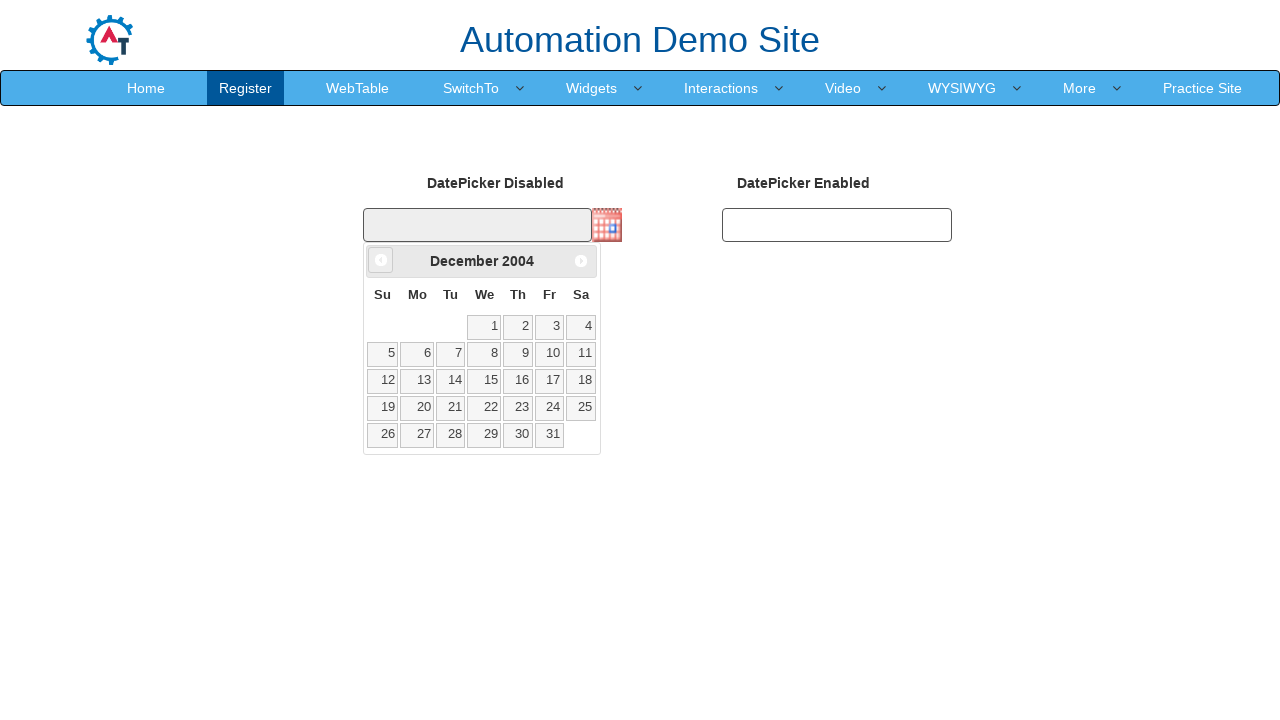

Clicked Previous button to navigate back from December 2004 at (381, 260) on xpath=//span[text()='Prev']
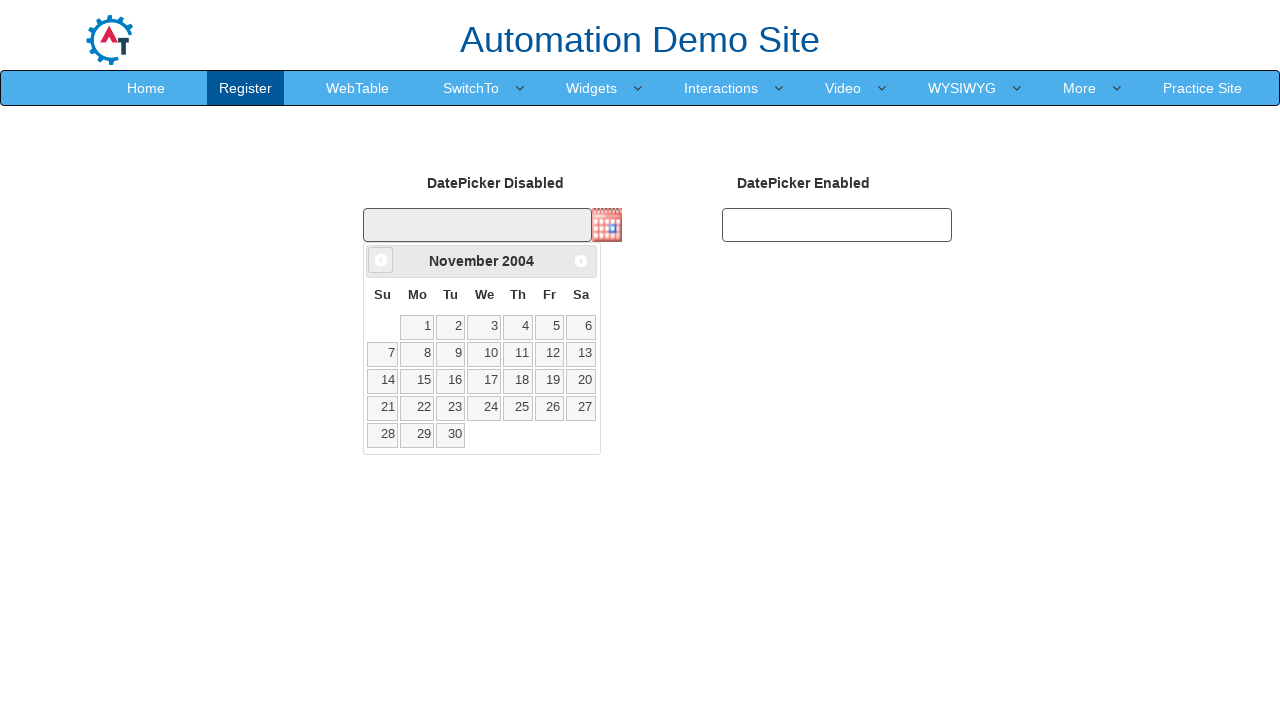

Retrieved current month from date picker
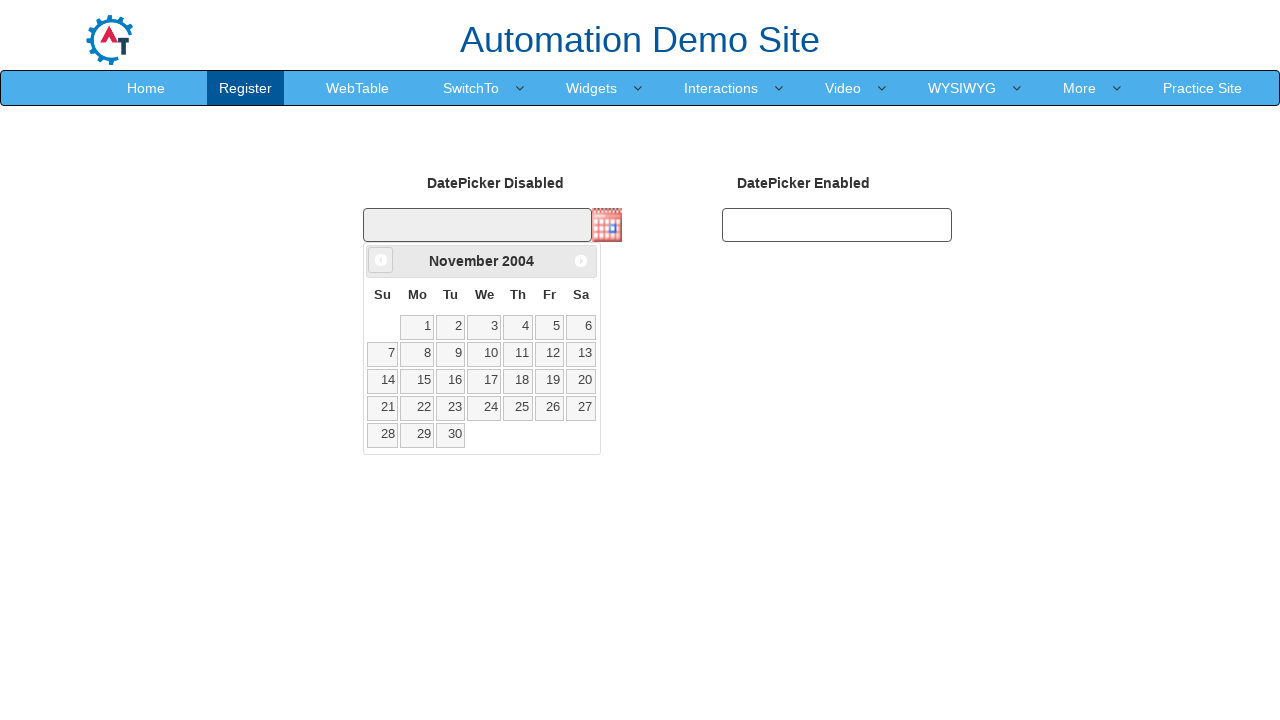

Retrieved current year from date picker: 2004
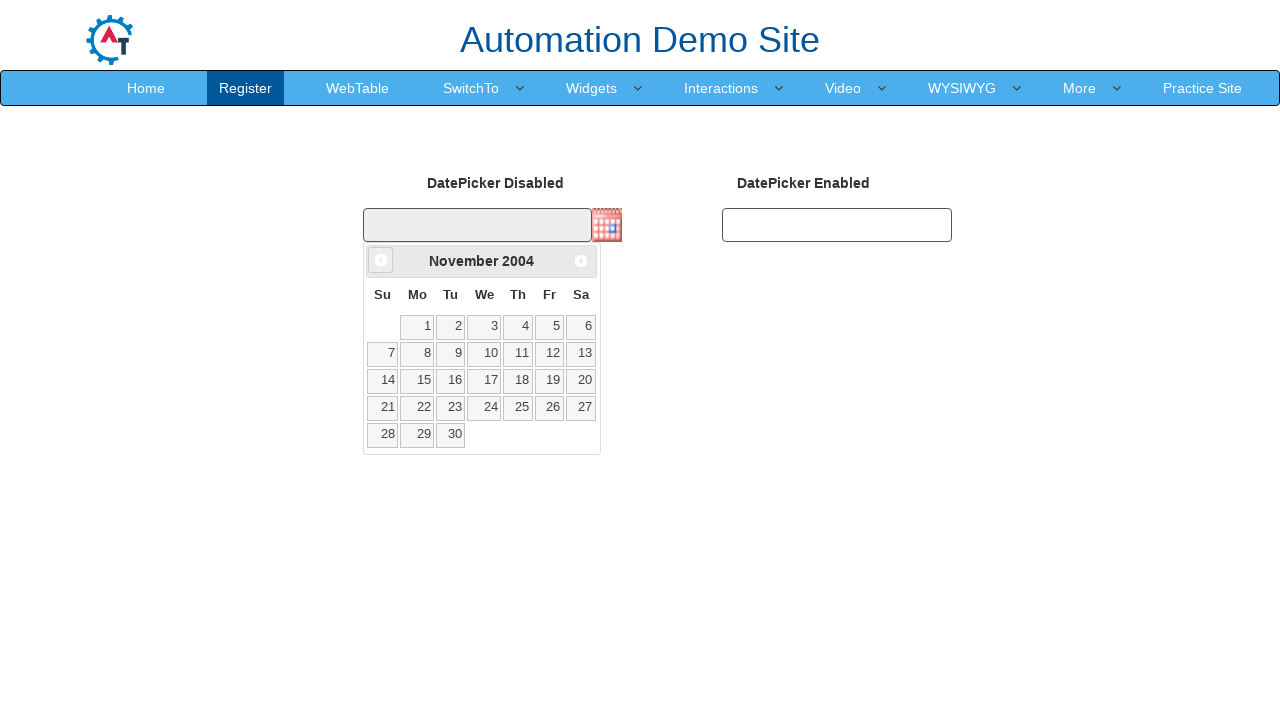

Clicked Previous button to navigate back from November 2004 at (381, 260) on xpath=//span[text()='Prev']
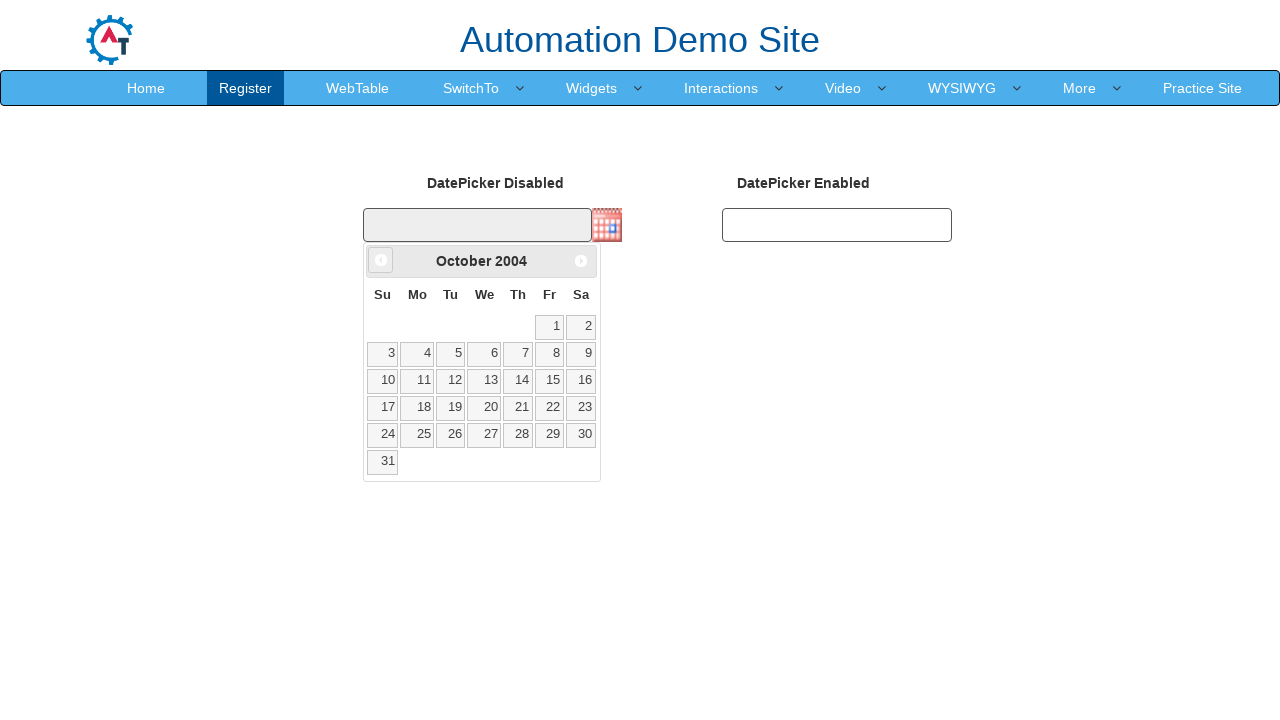

Retrieved current month from date picker
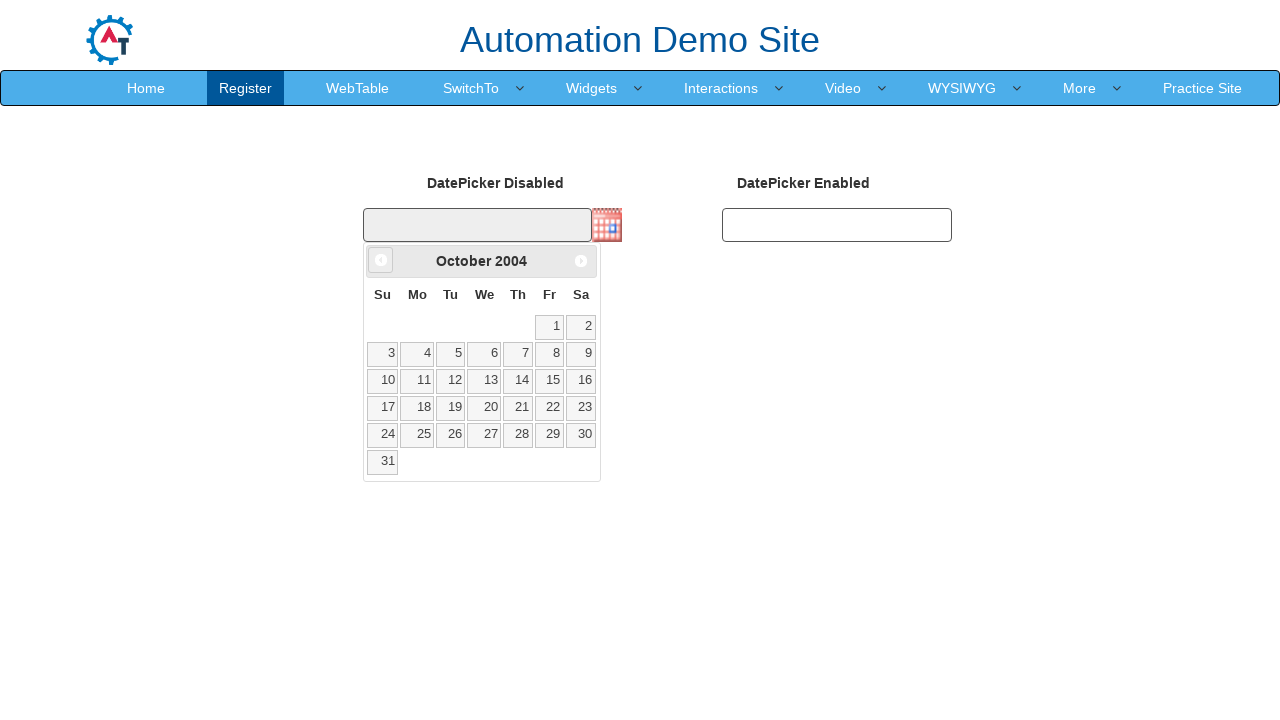

Retrieved current year from date picker: 2004
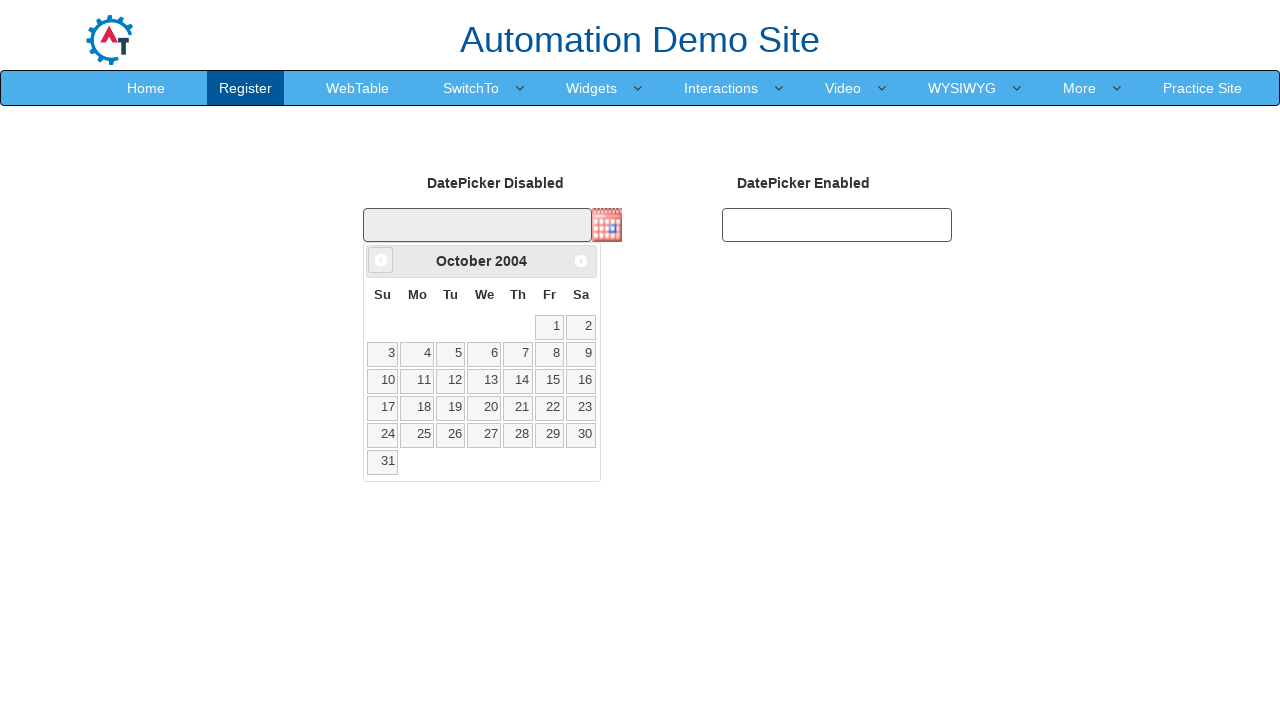

Clicked Previous button to navigate back from October 2004 at (381, 260) on xpath=//span[text()='Prev']
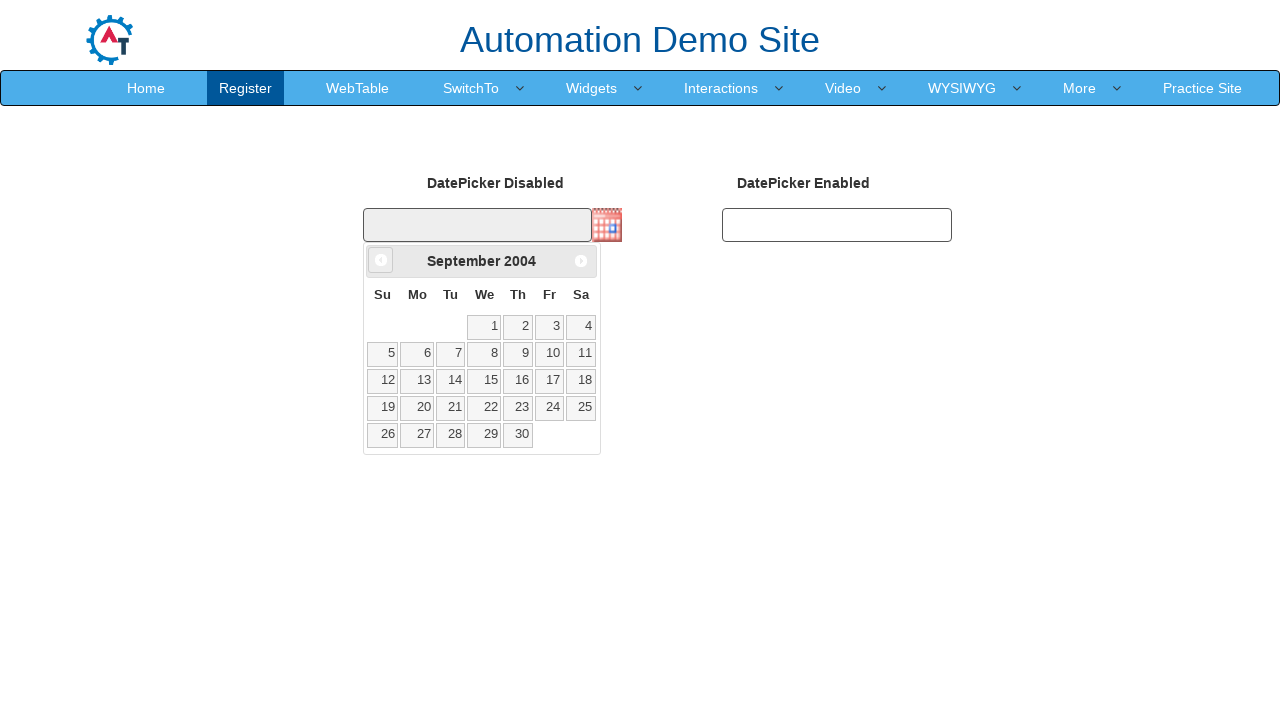

Retrieved current month from date picker
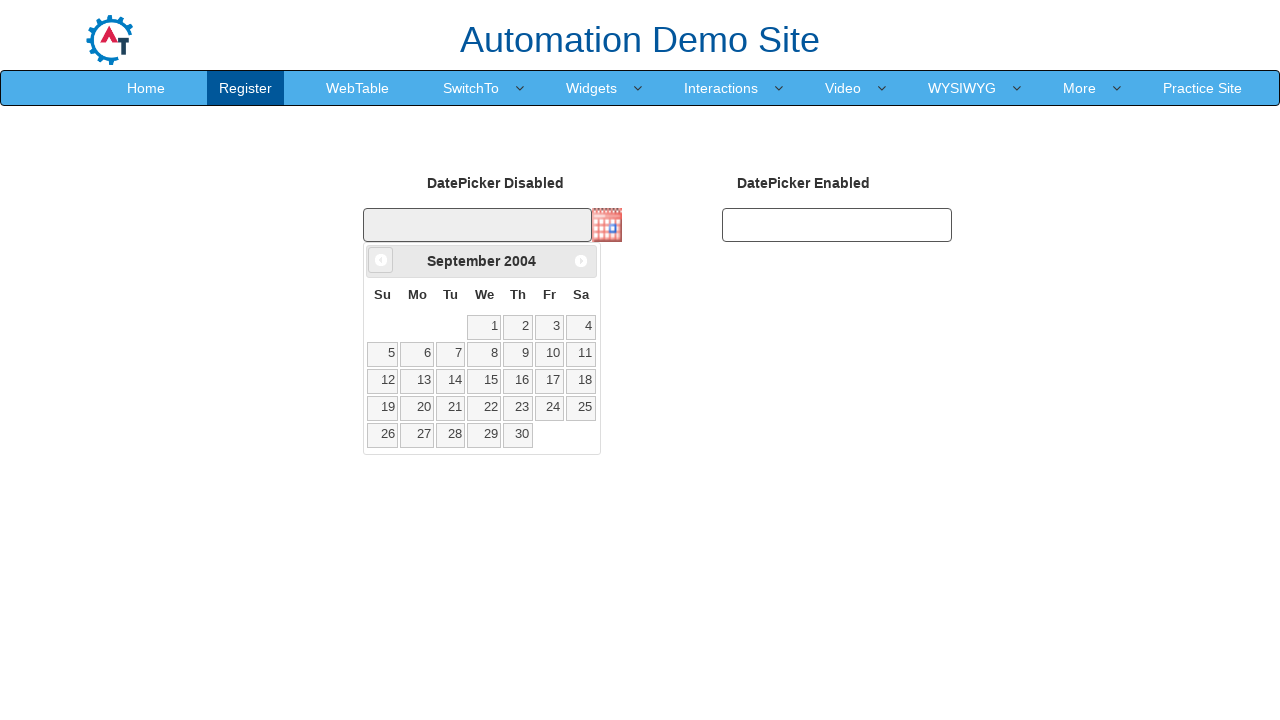

Retrieved current year from date picker: 2004
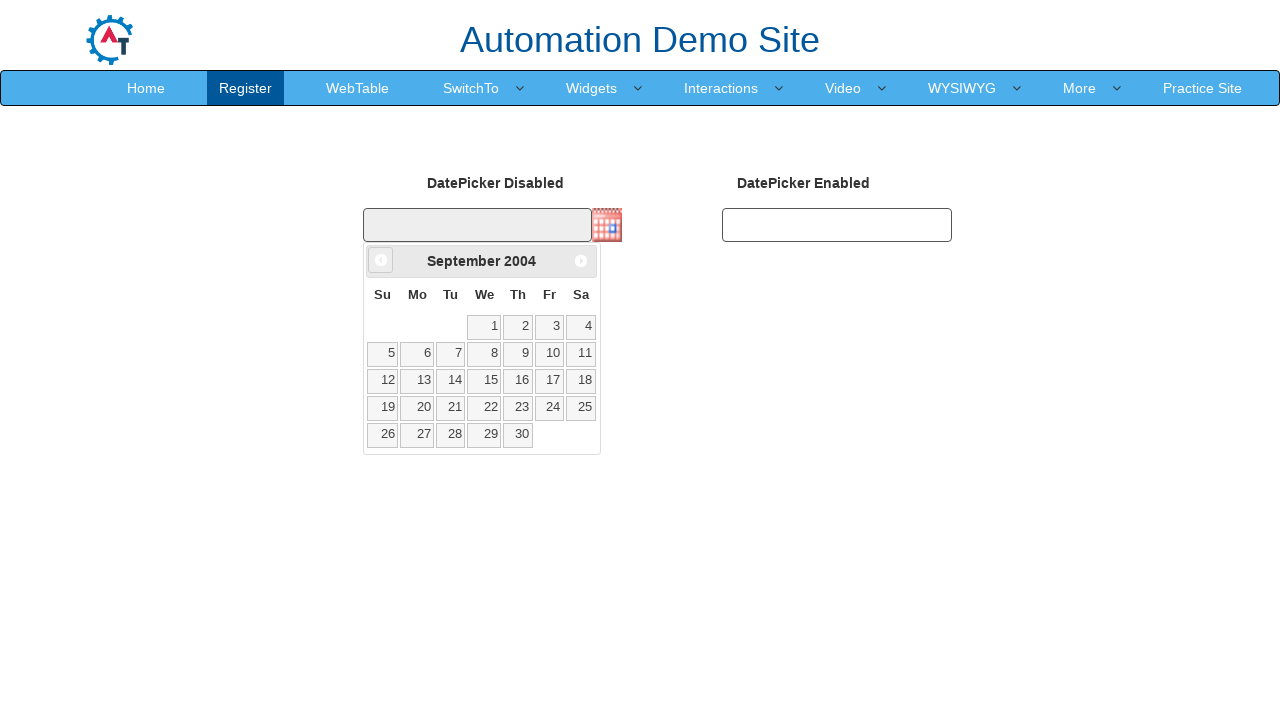

Clicked Previous button to navigate back from September 2004 at (381, 260) on xpath=//span[text()='Prev']
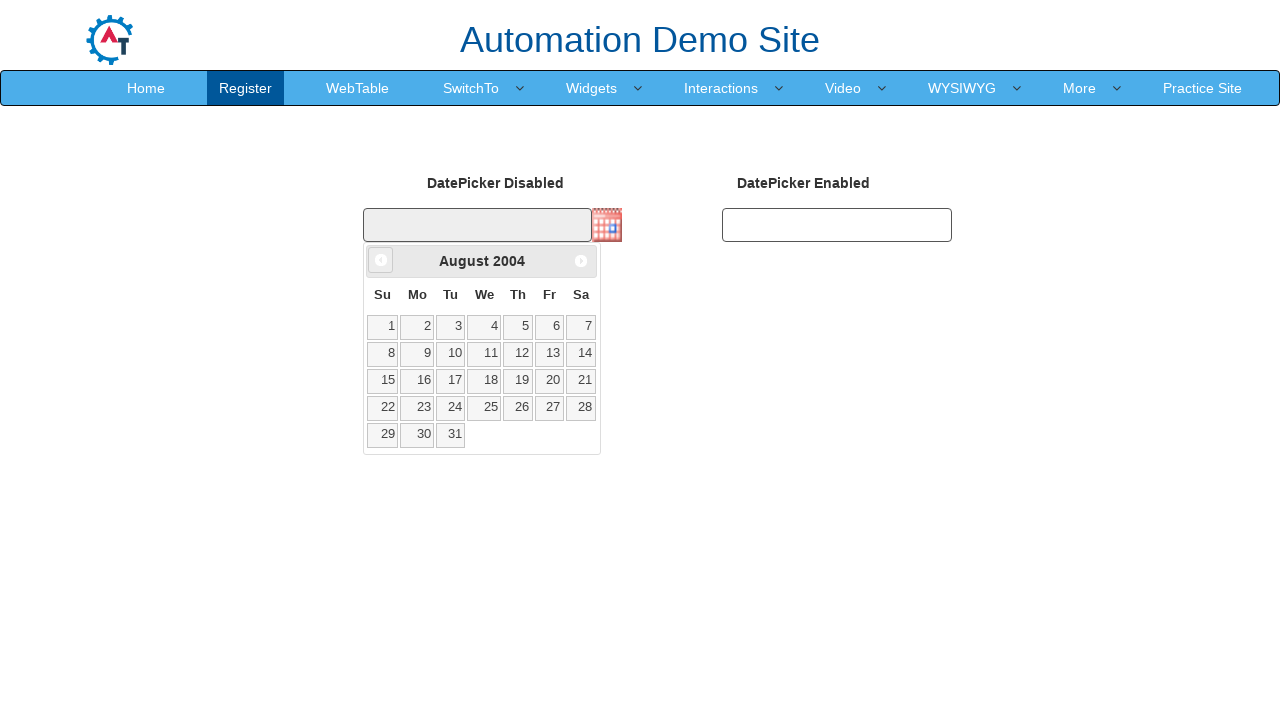

Retrieved current month from date picker
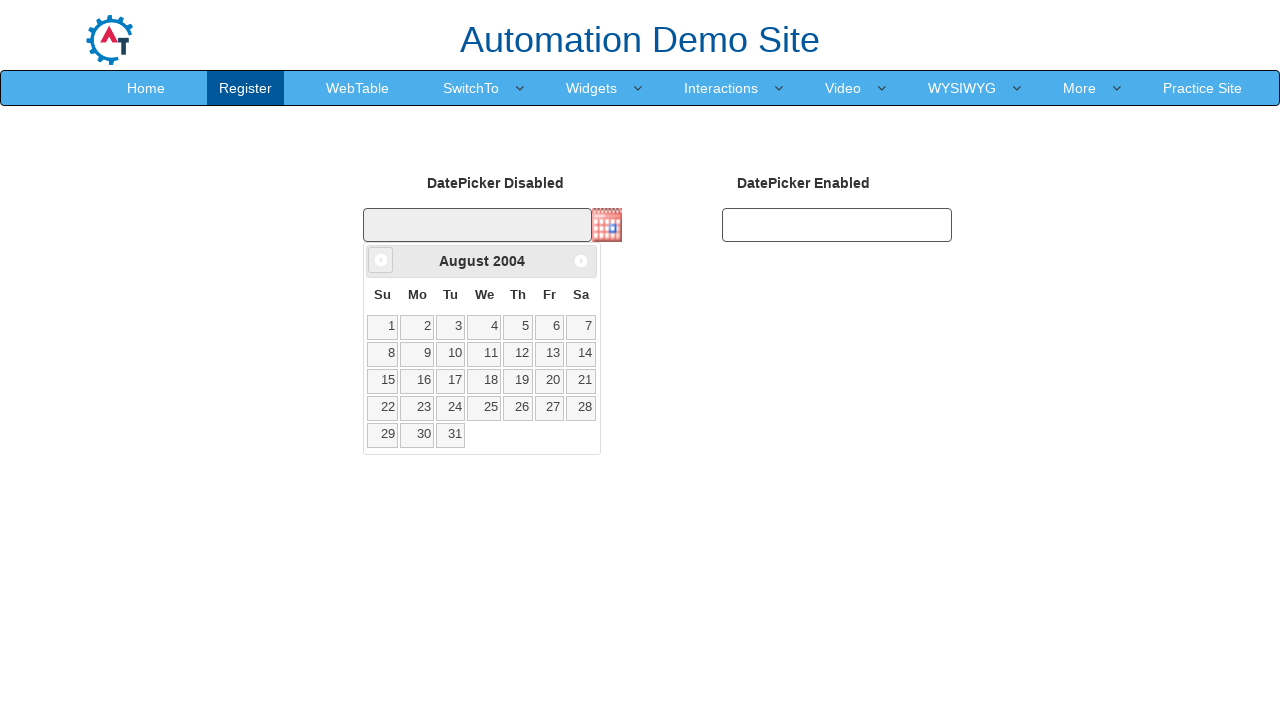

Retrieved current year from date picker: 2004
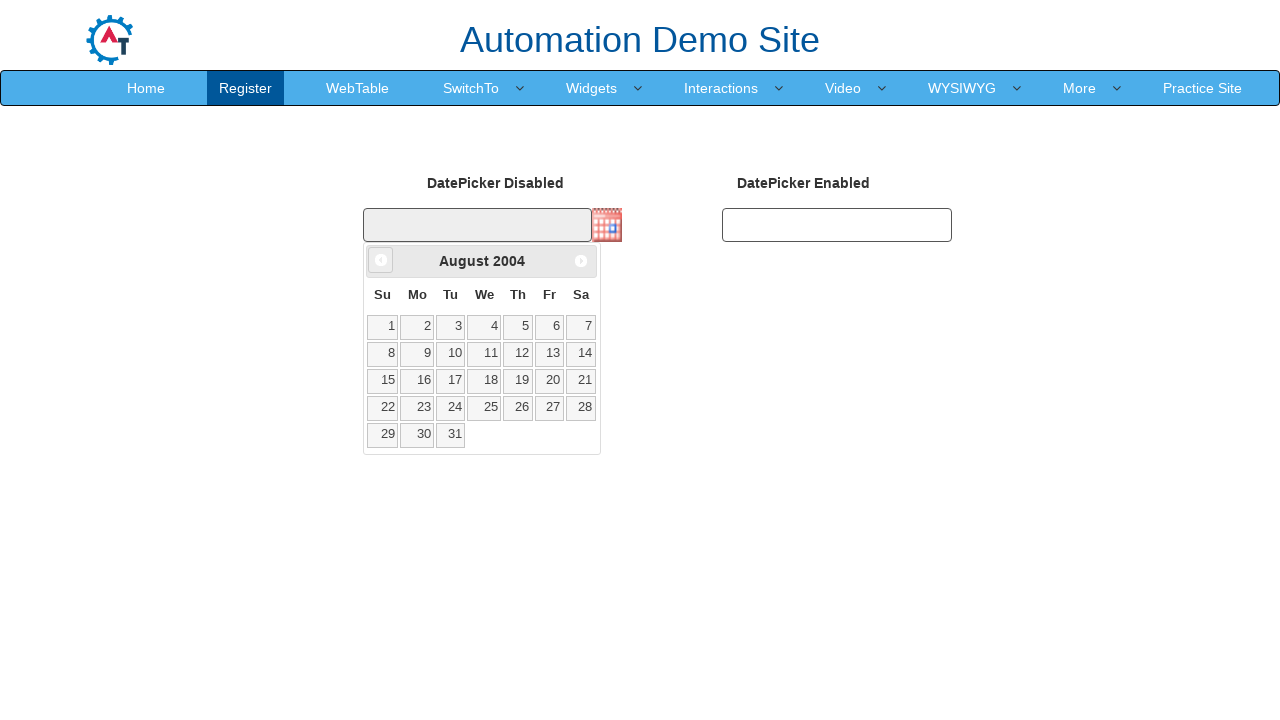

Clicked Previous button to navigate back from August 2004 at (381, 260) on xpath=//span[text()='Prev']
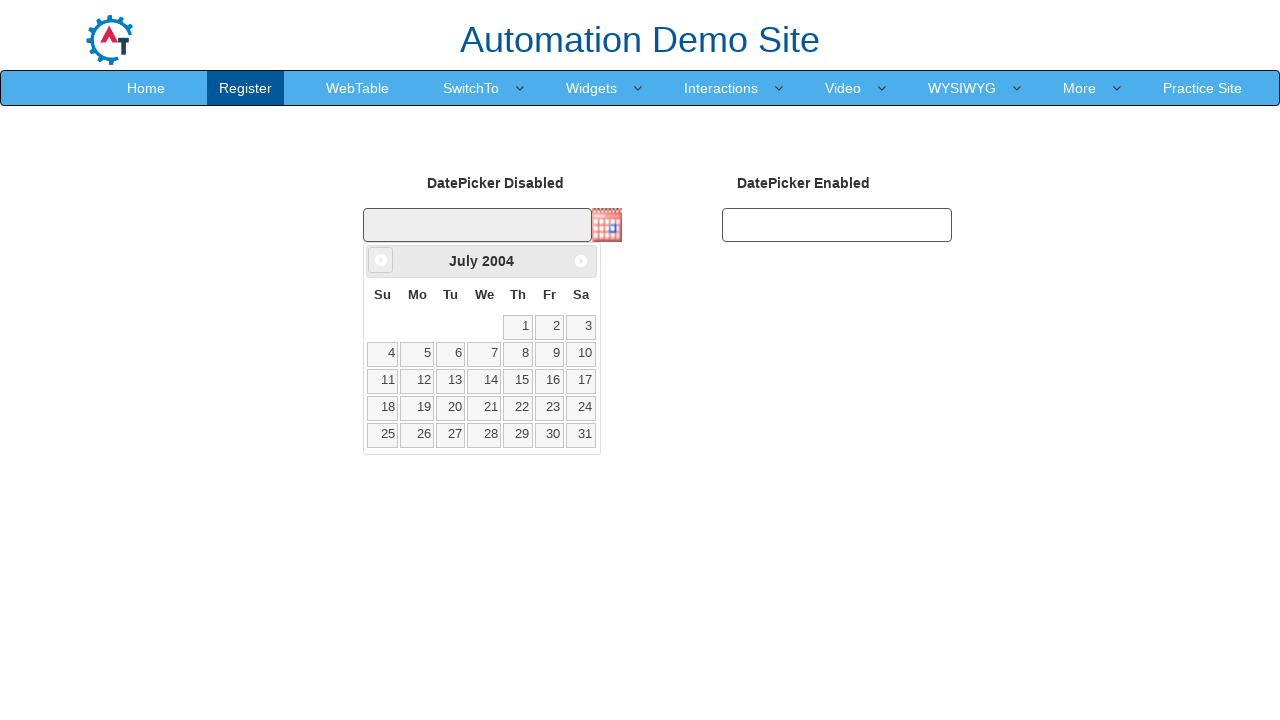

Retrieved current month from date picker
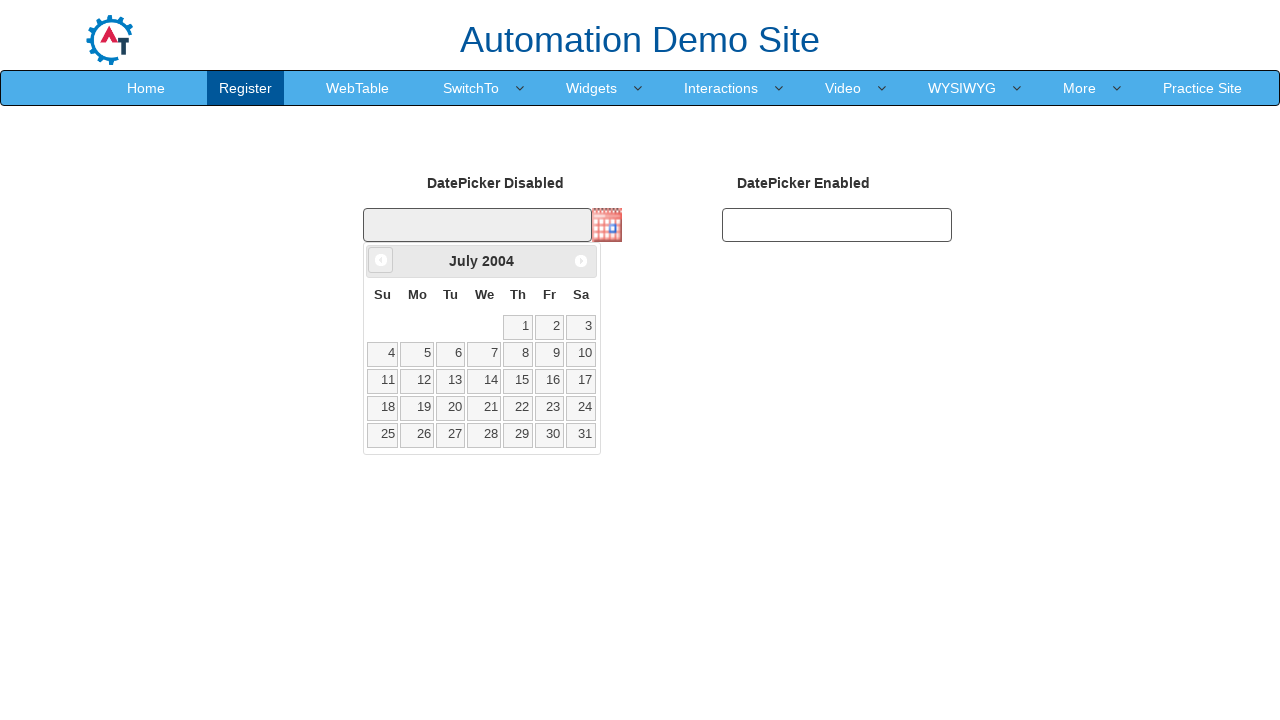

Retrieved current year from date picker: 2004
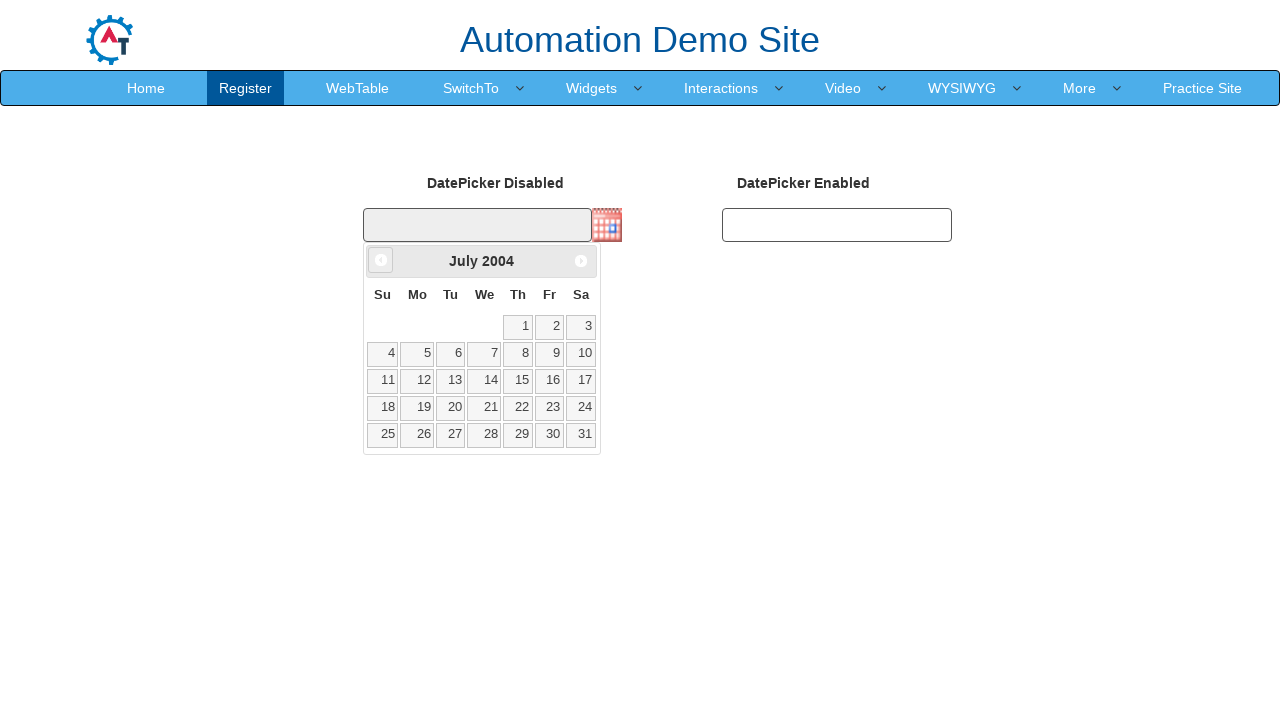

Clicked Previous button to navigate back from July 2004 at (381, 260) on xpath=//span[text()='Prev']
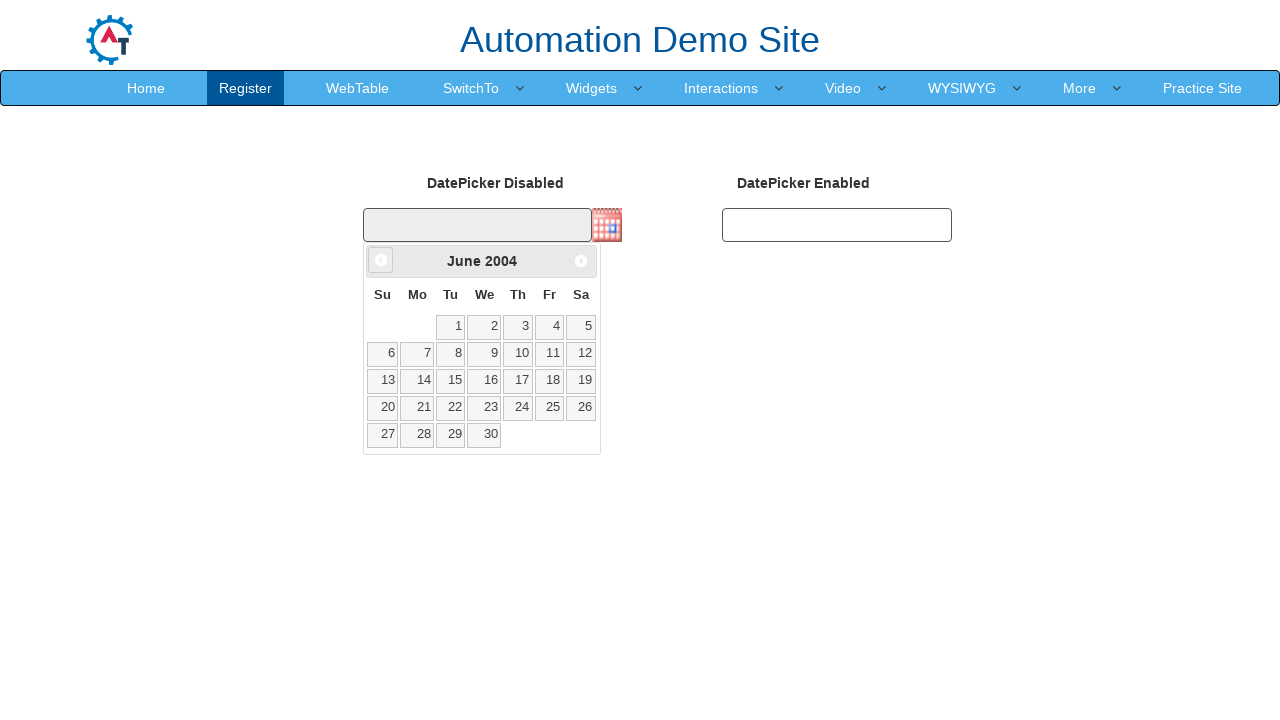

Retrieved current month from date picker
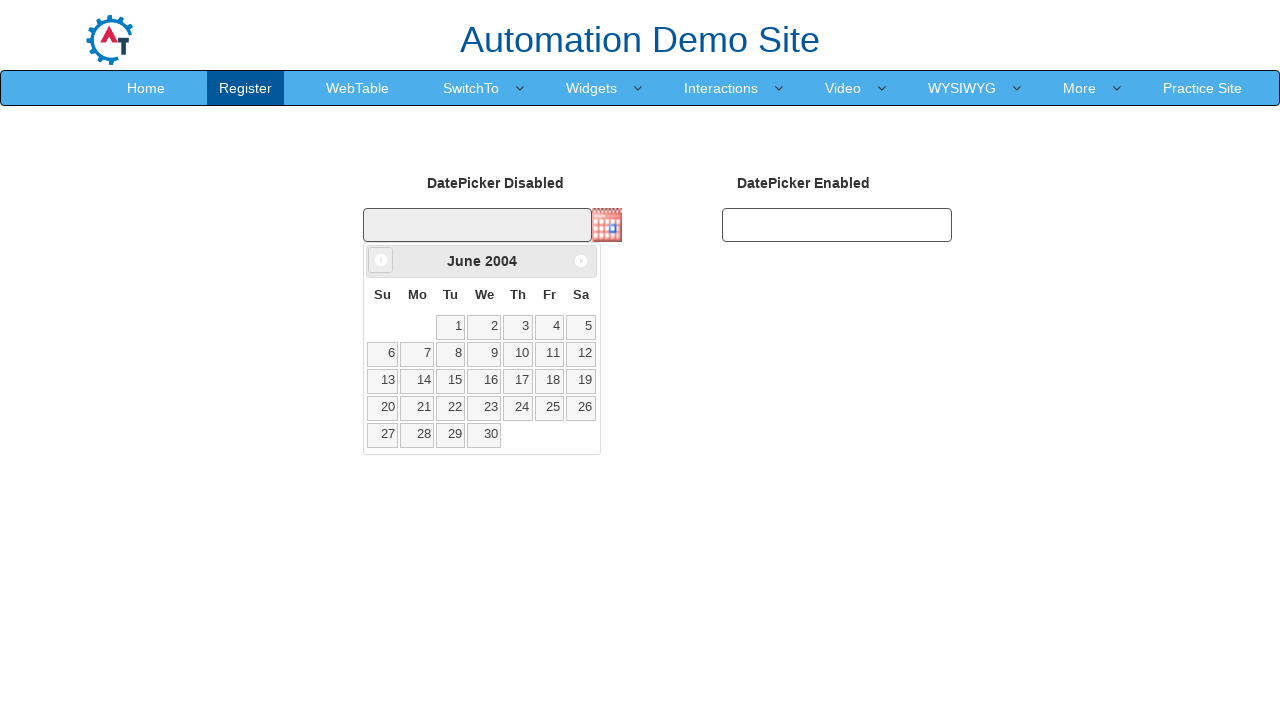

Retrieved current year from date picker: 2004
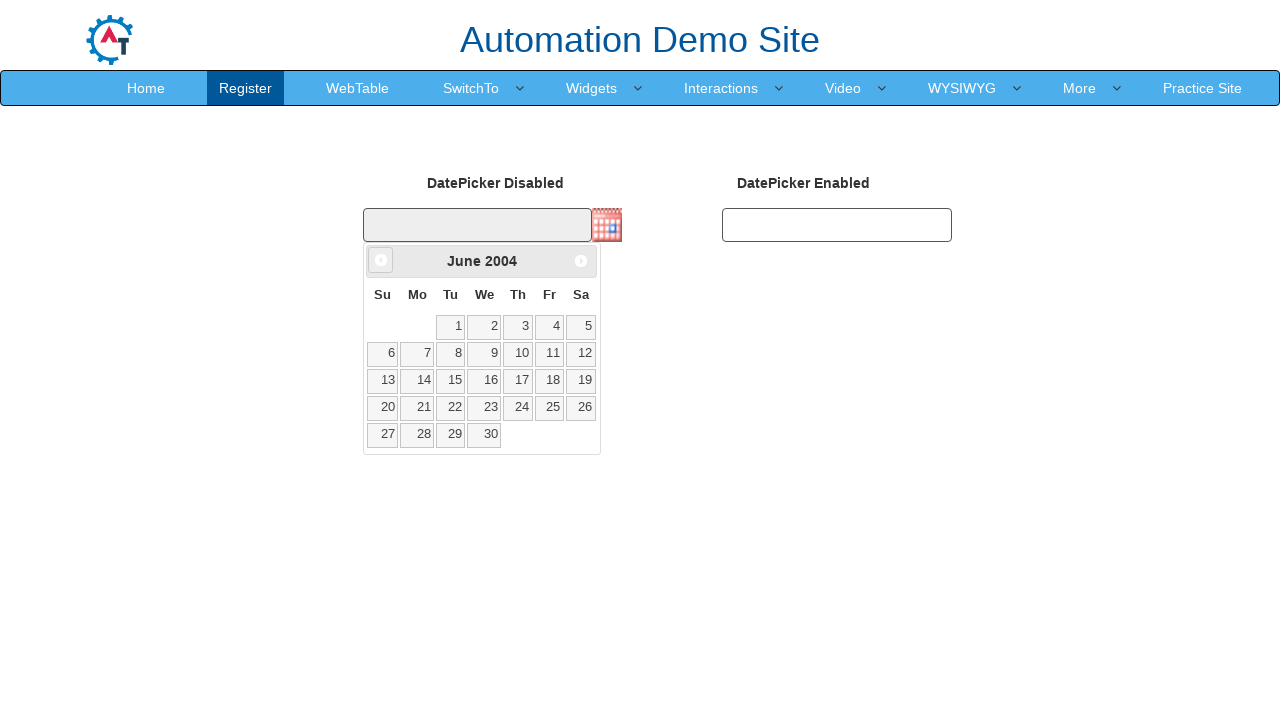

Clicked Previous button to navigate back from June 2004 at (381, 260) on xpath=//span[text()='Prev']
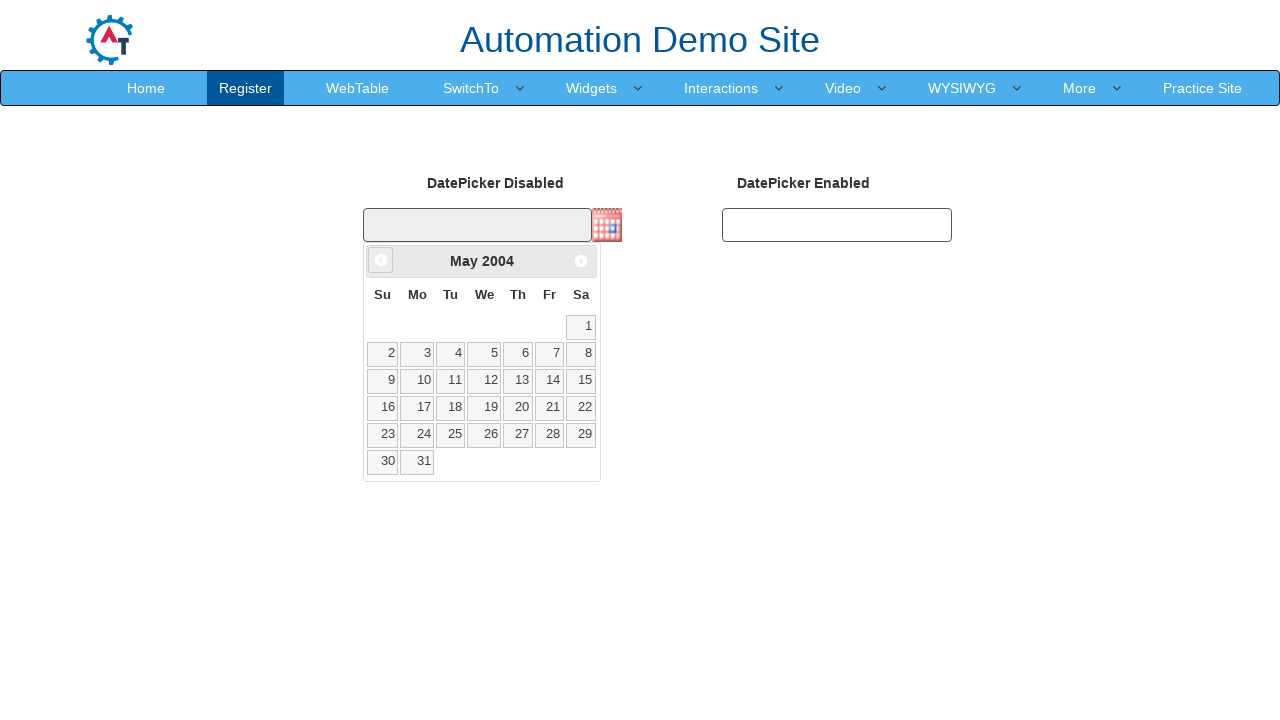

Retrieved current month from date picker
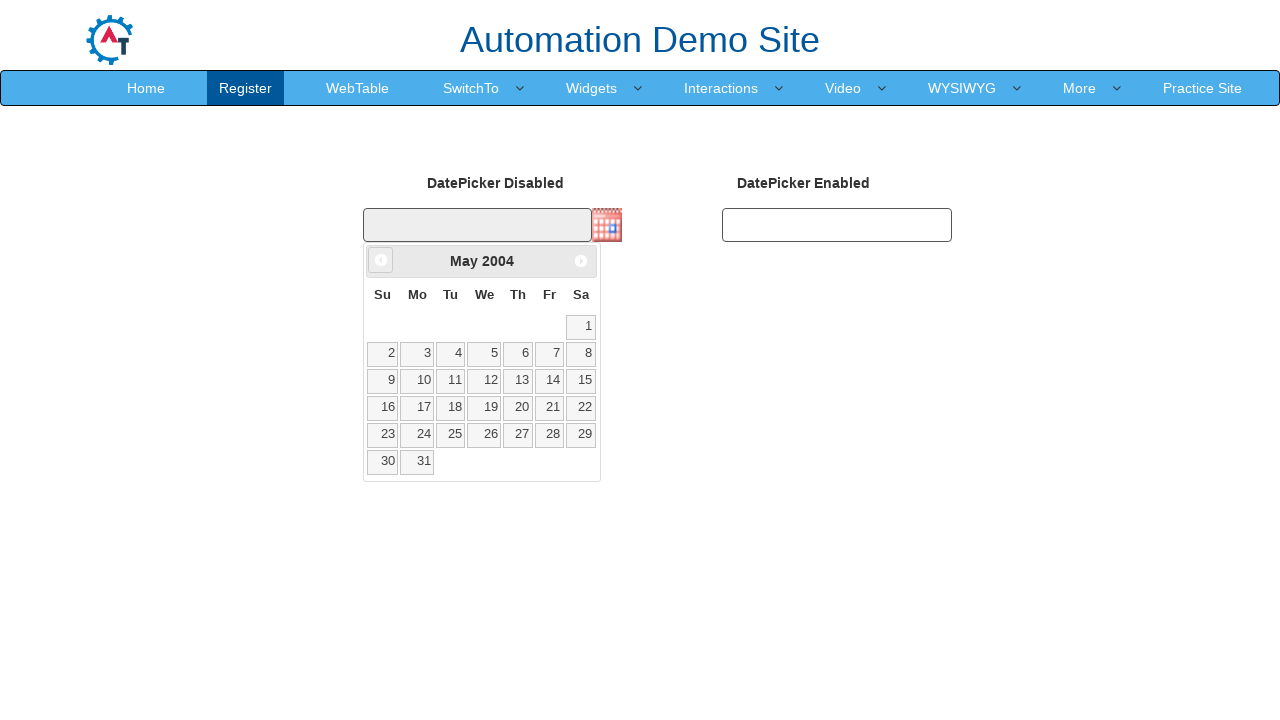

Retrieved current year from date picker: 2004
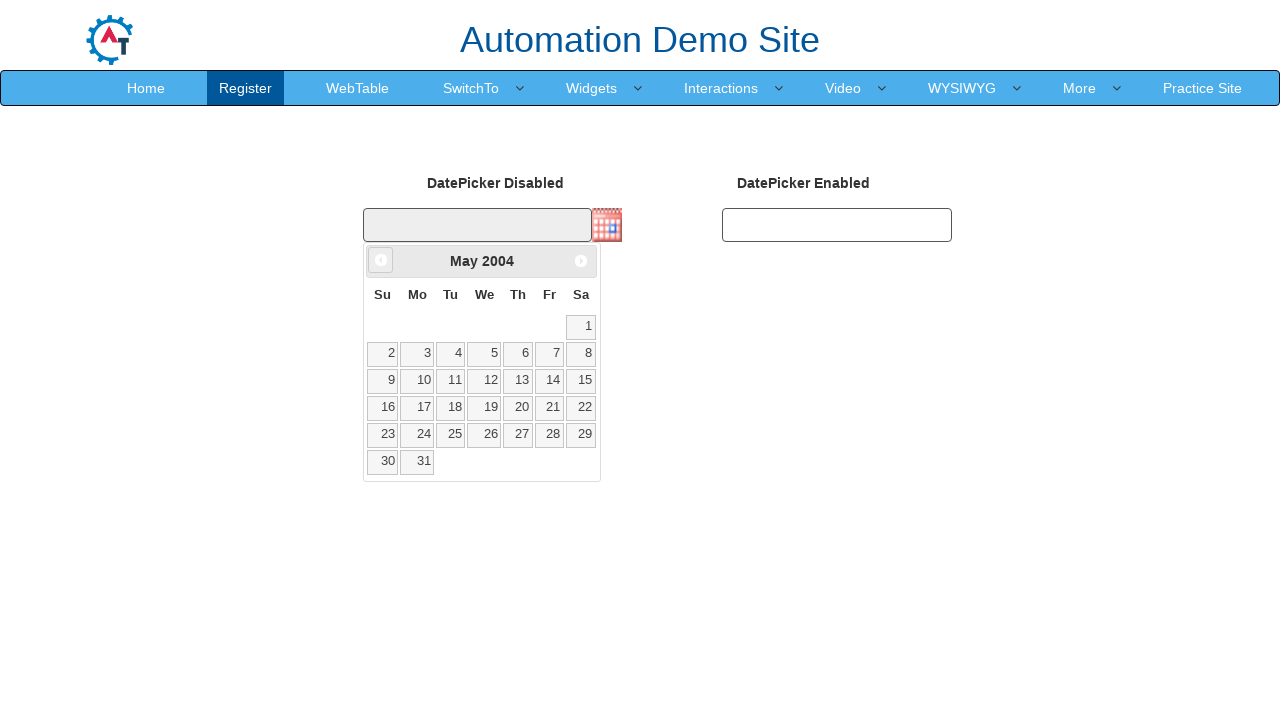

Clicked Previous button to navigate back from May 2004 at (381, 260) on xpath=//span[text()='Prev']
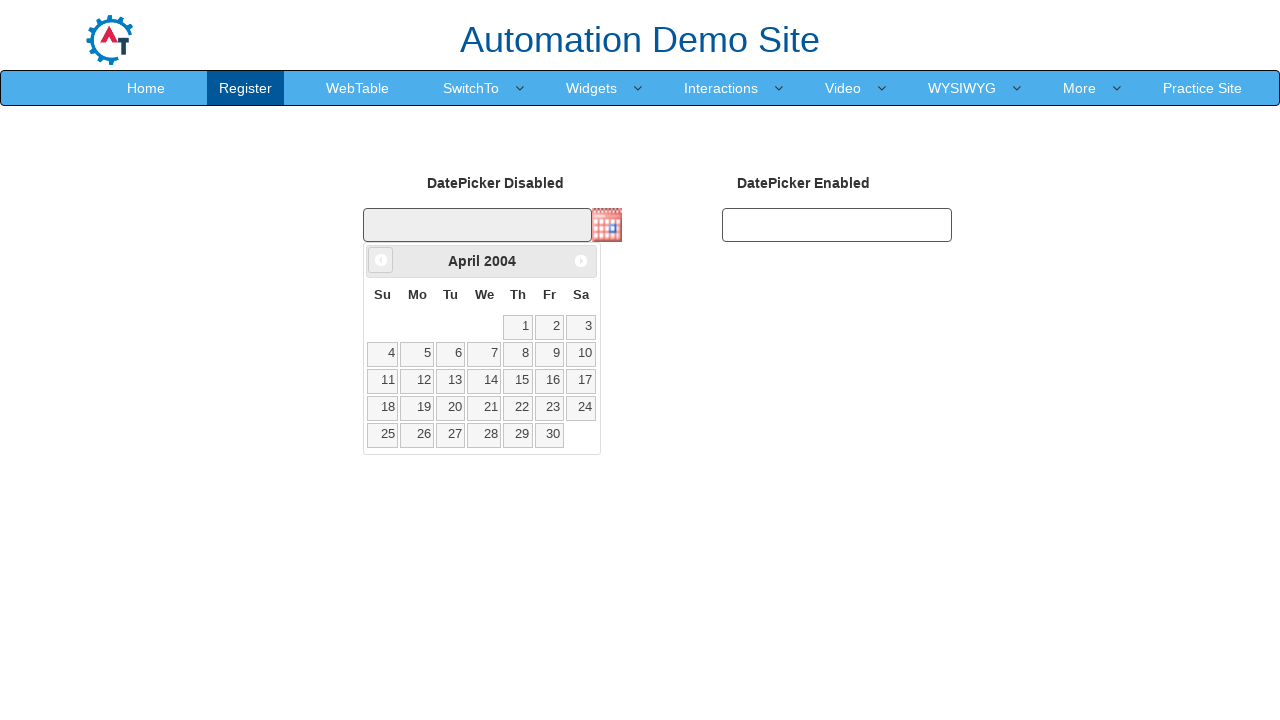

Retrieved current month from date picker
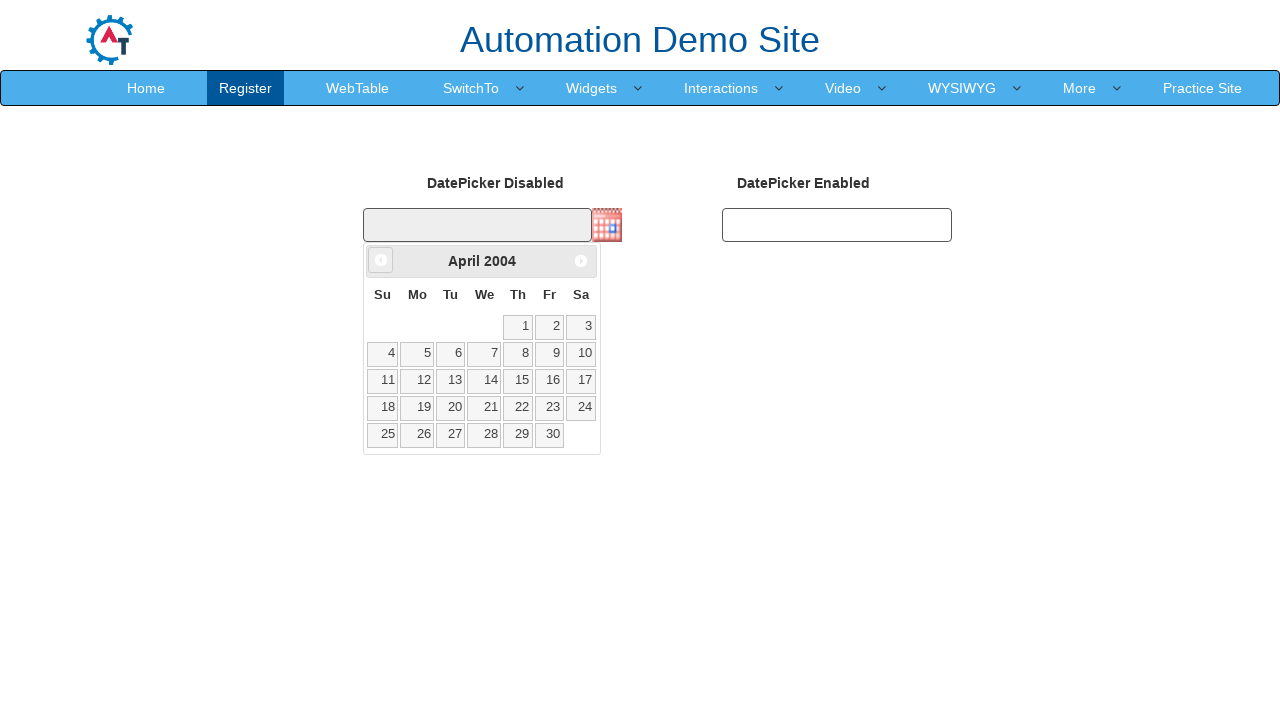

Retrieved current year from date picker: 2004
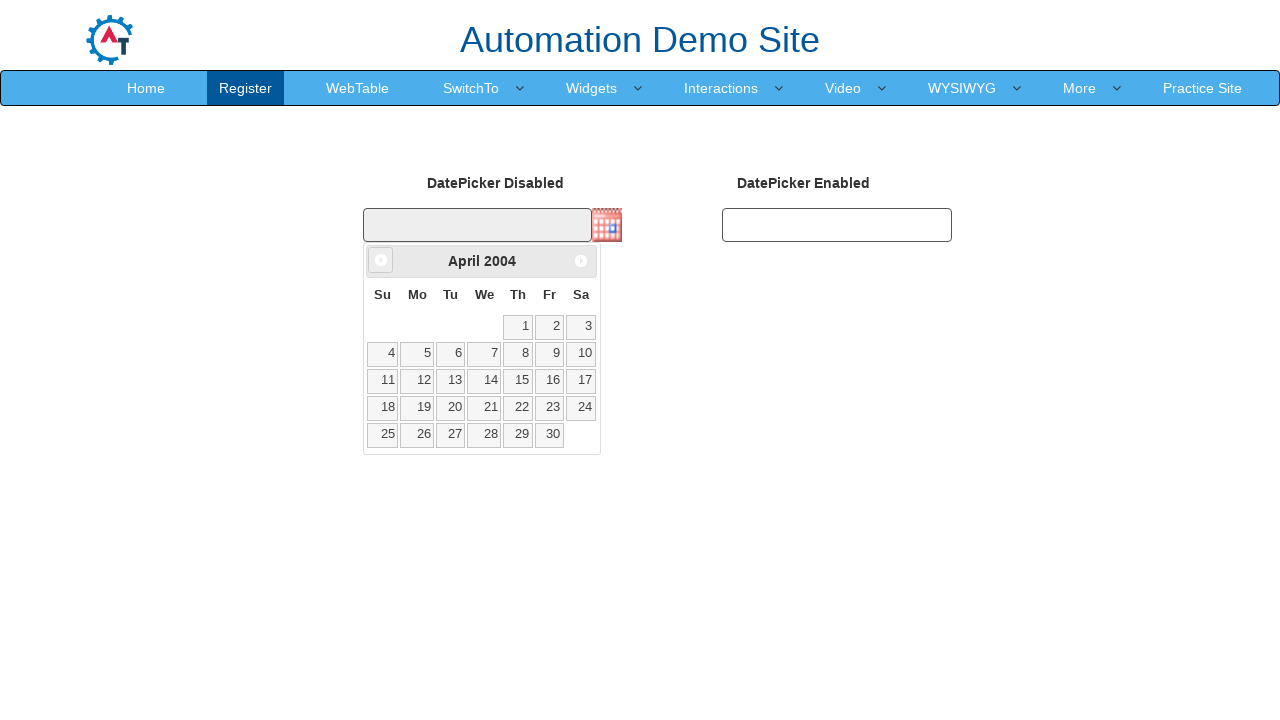

Clicked Previous button to navigate back from April 2004 at (381, 260) on xpath=//span[text()='Prev']
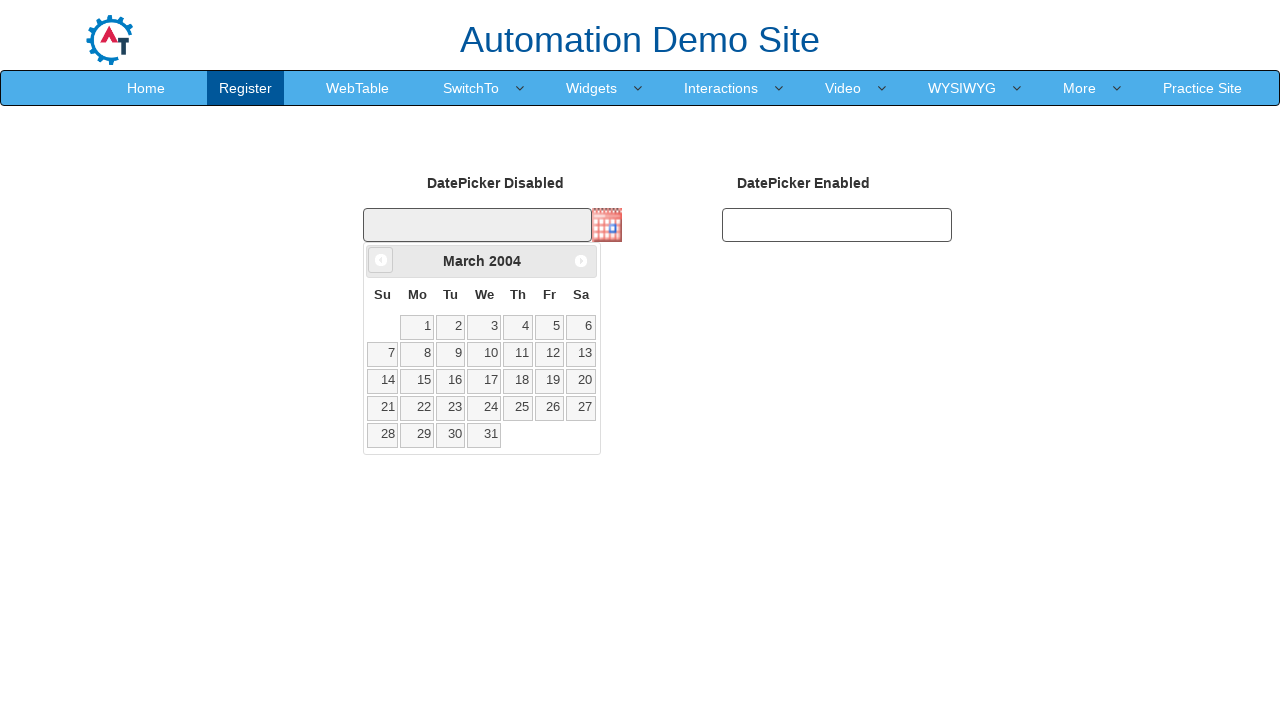

Retrieved current month from date picker
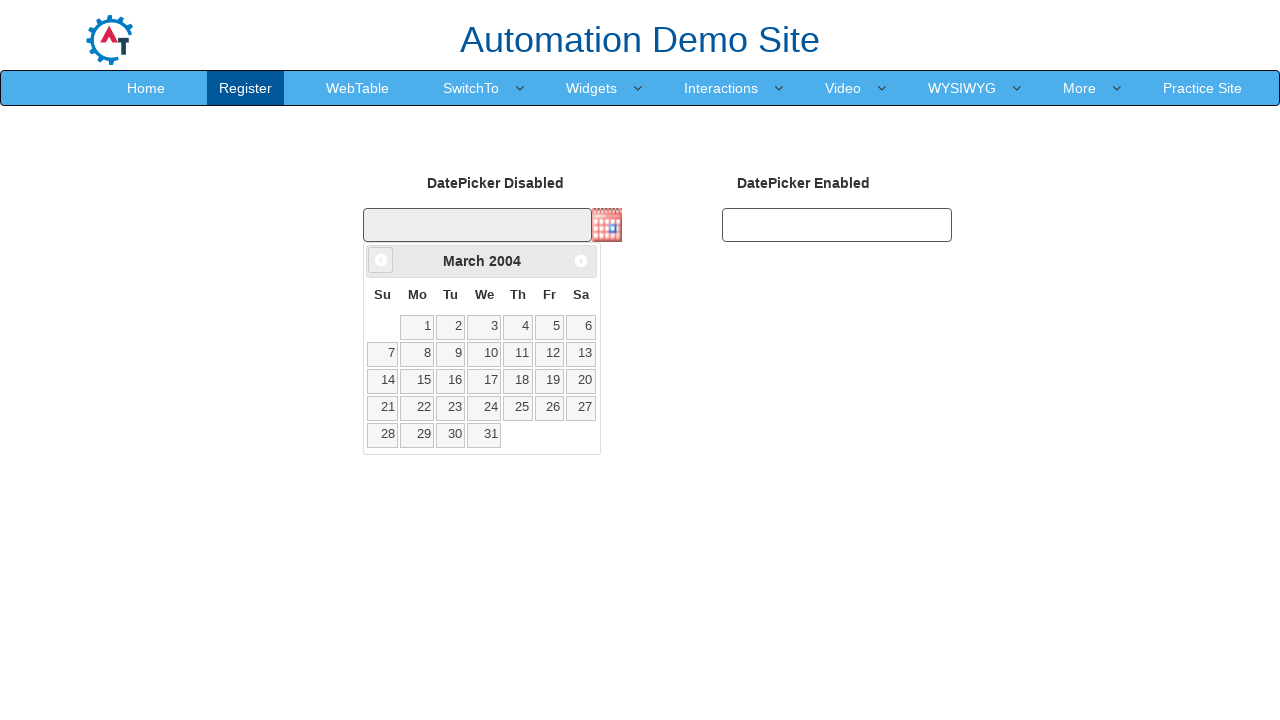

Retrieved current year from date picker: 2004
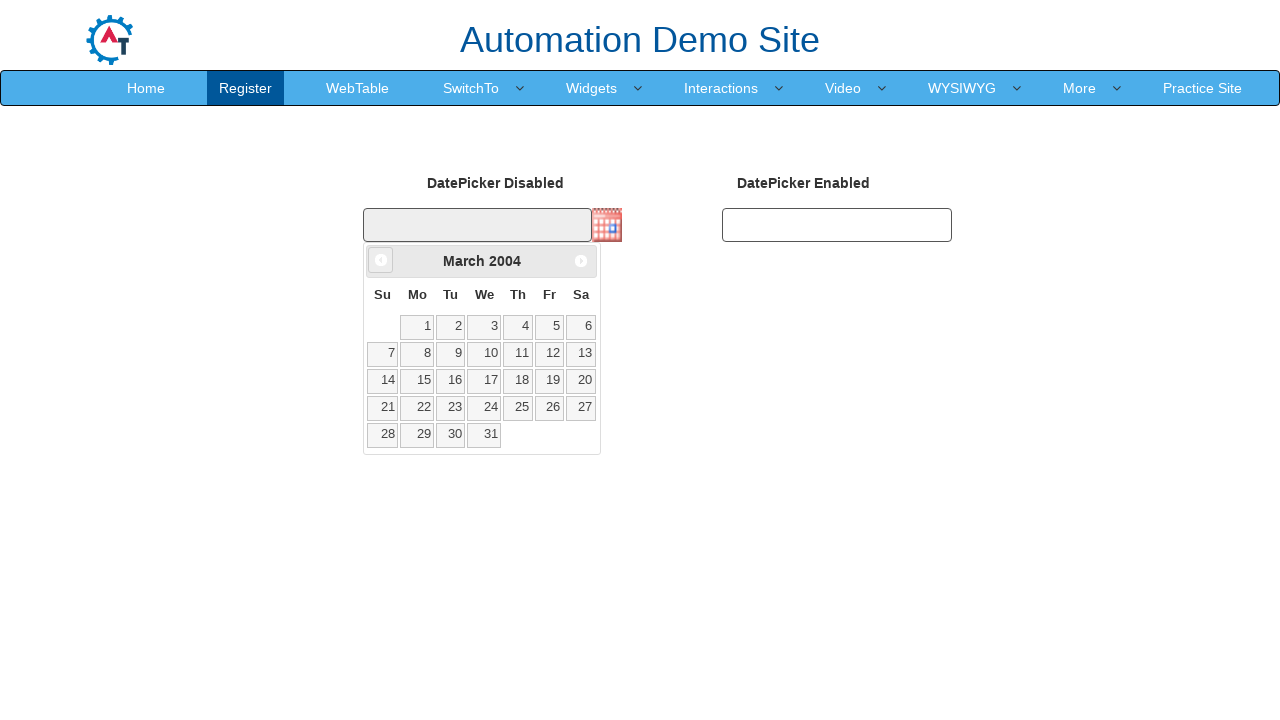

Clicked Previous button to navigate back from March 2004 at (381, 260) on xpath=//span[text()='Prev']
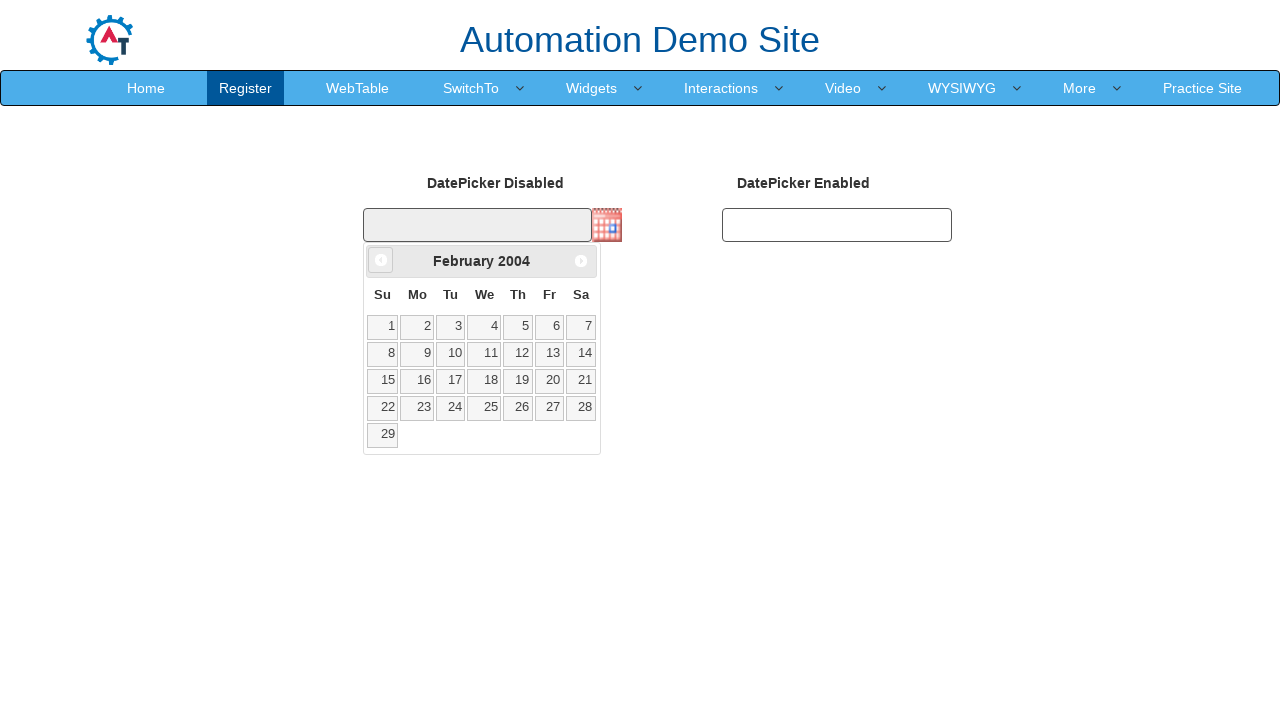

Retrieved current month from date picker
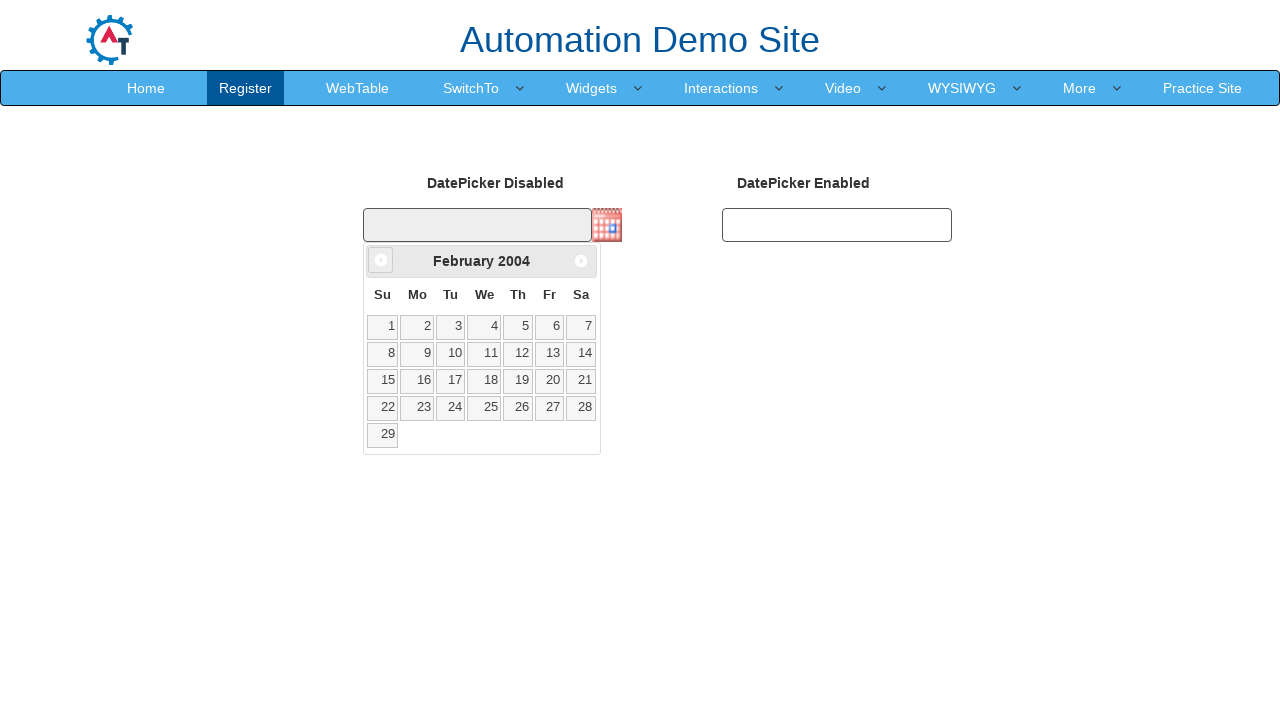

Retrieved current year from date picker: 2004
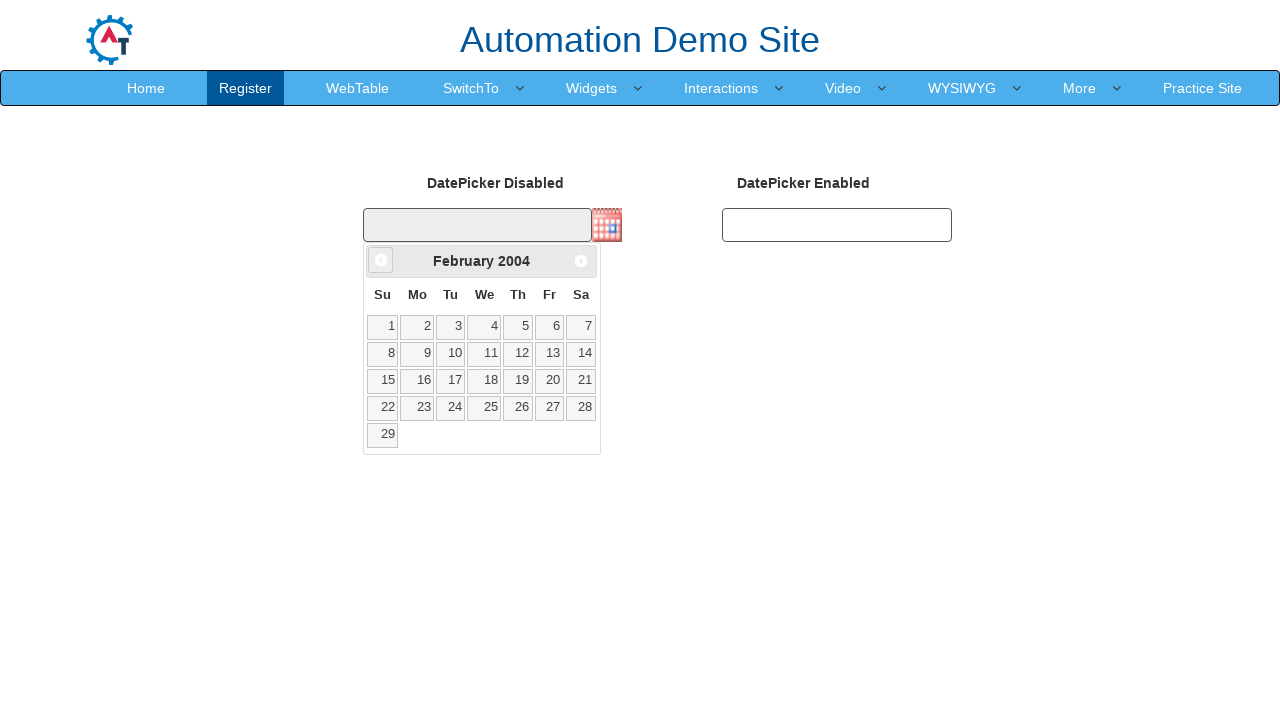

Clicked Previous button to navigate back from February 2004 at (381, 260) on xpath=//span[text()='Prev']
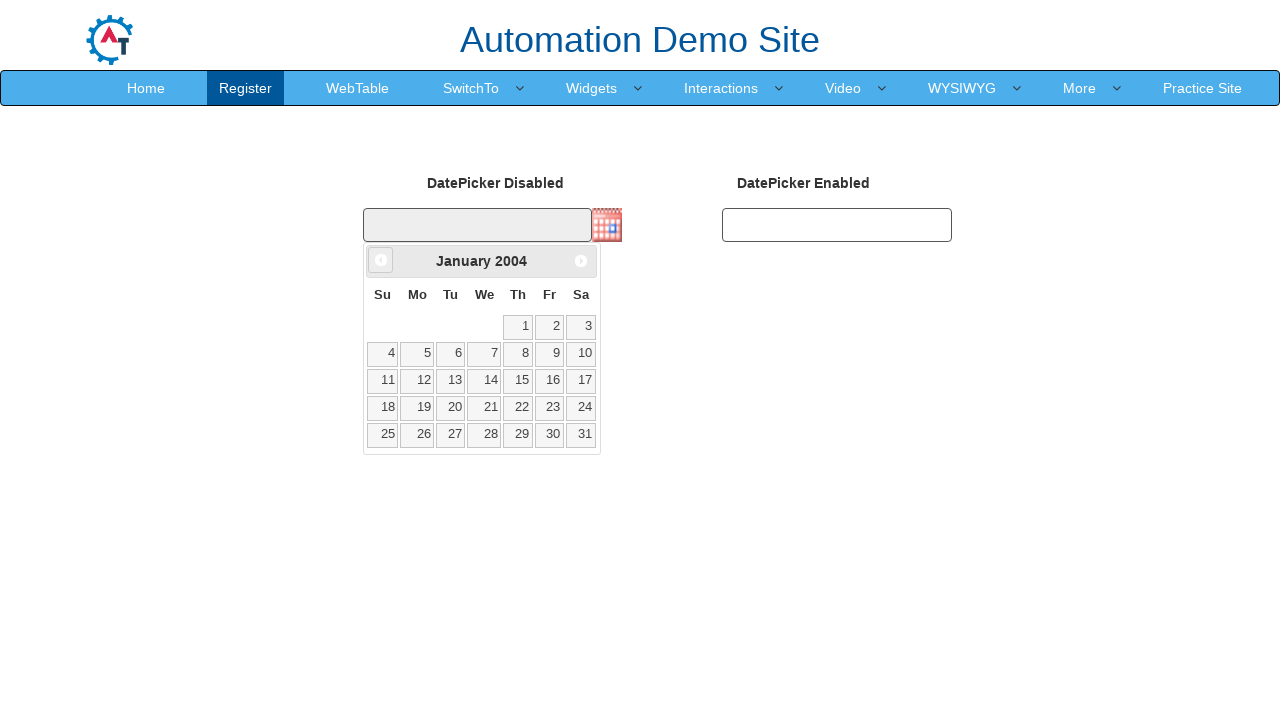

Retrieved current month from date picker
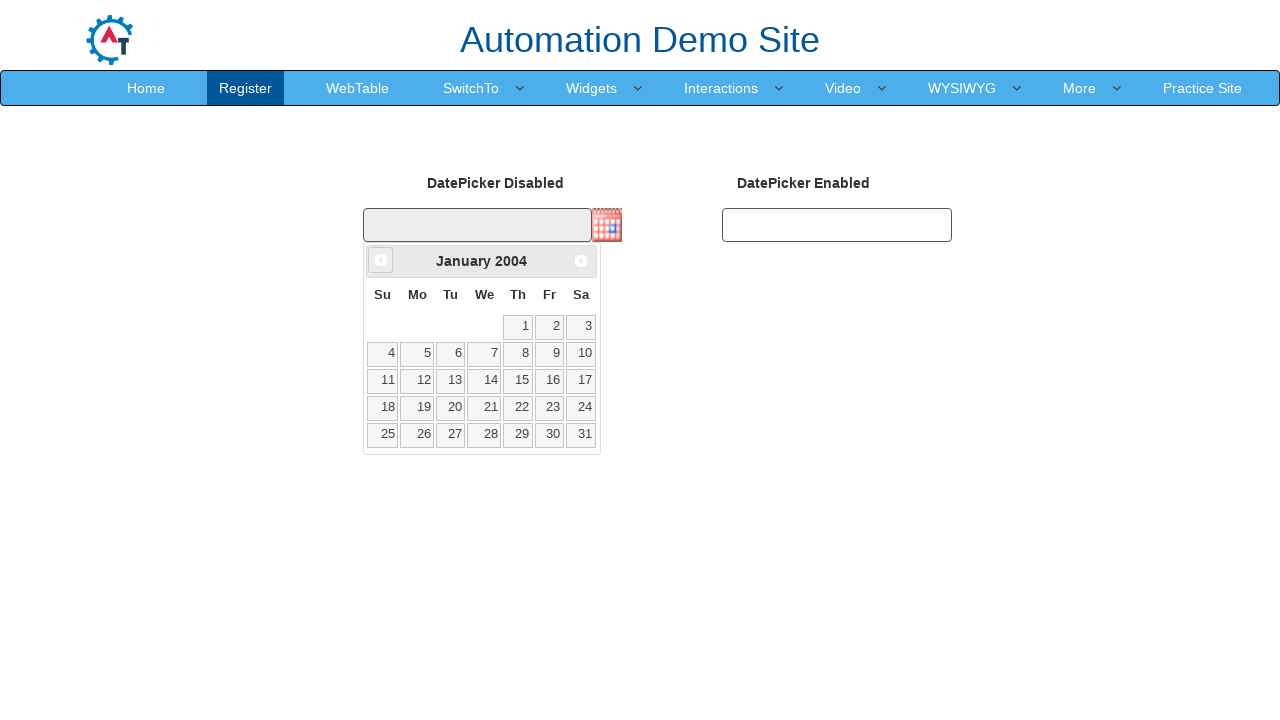

Retrieved current year from date picker: 2004
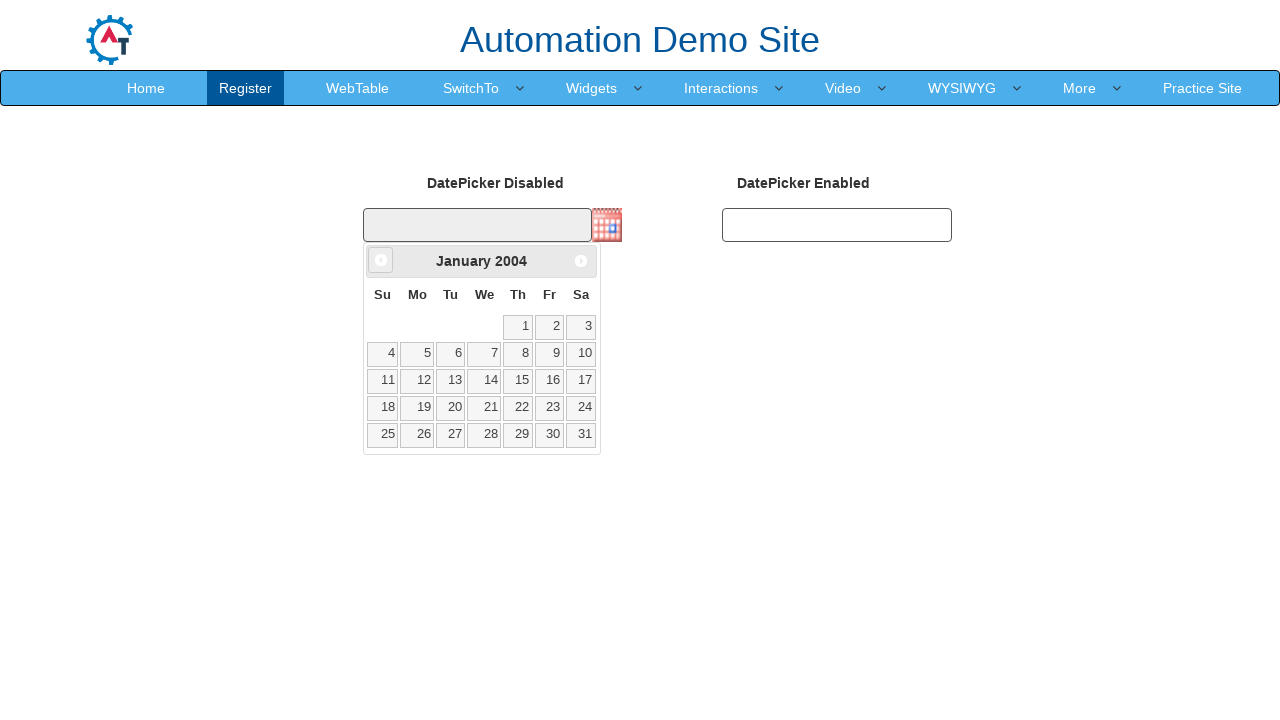

Clicked Previous button to navigate back from January 2004 at (381, 260) on xpath=//span[text()='Prev']
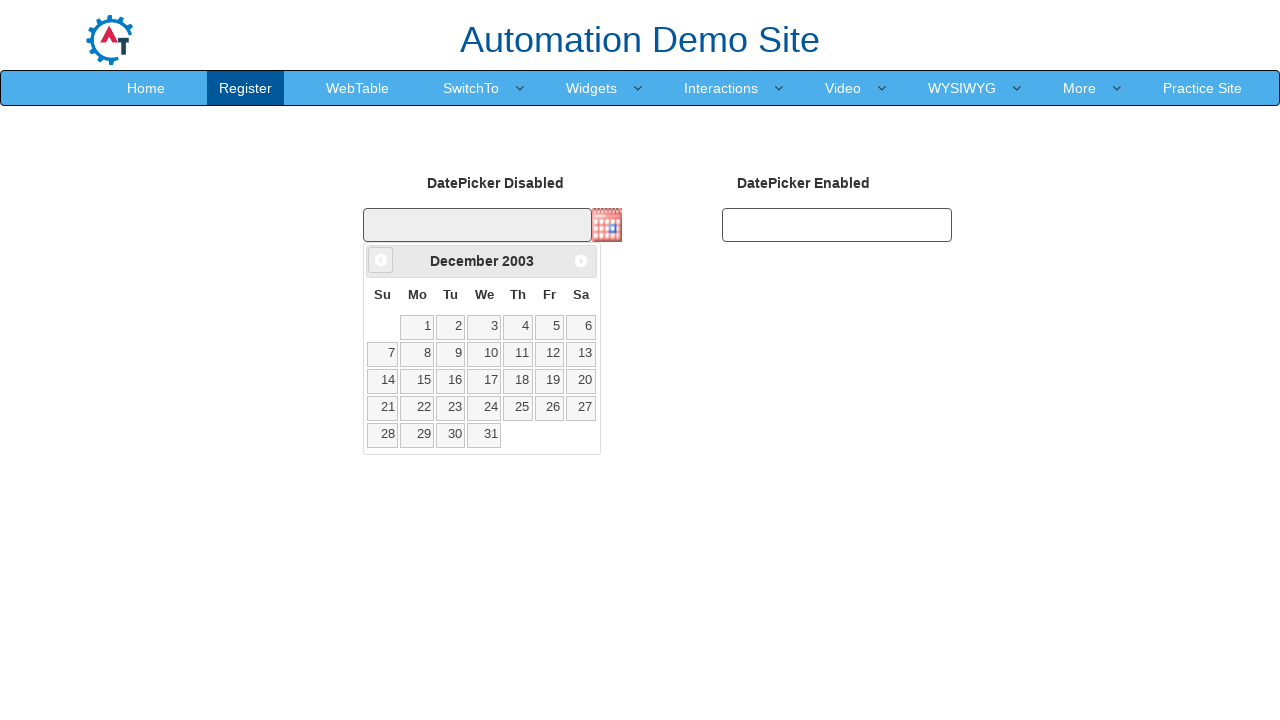

Retrieved current month from date picker
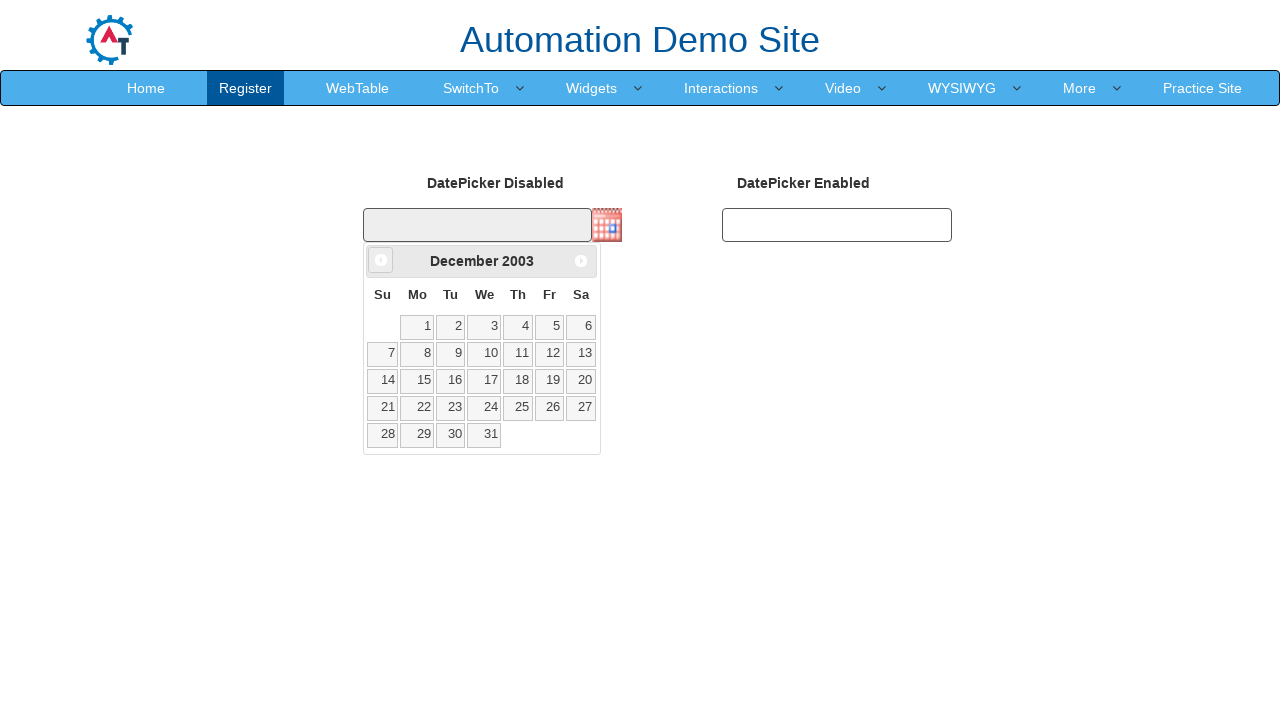

Retrieved current year from date picker: 2003
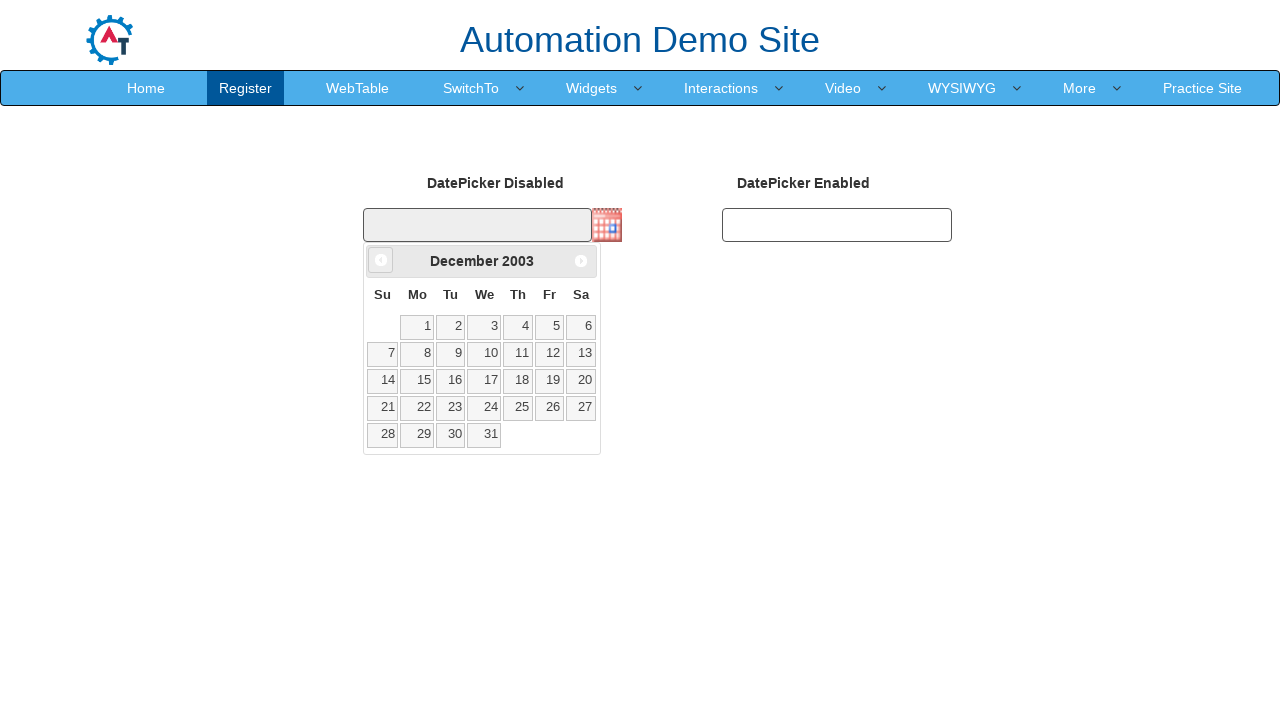

Clicked Previous button to navigate back from December 2003 at (381, 260) on xpath=//span[text()='Prev']
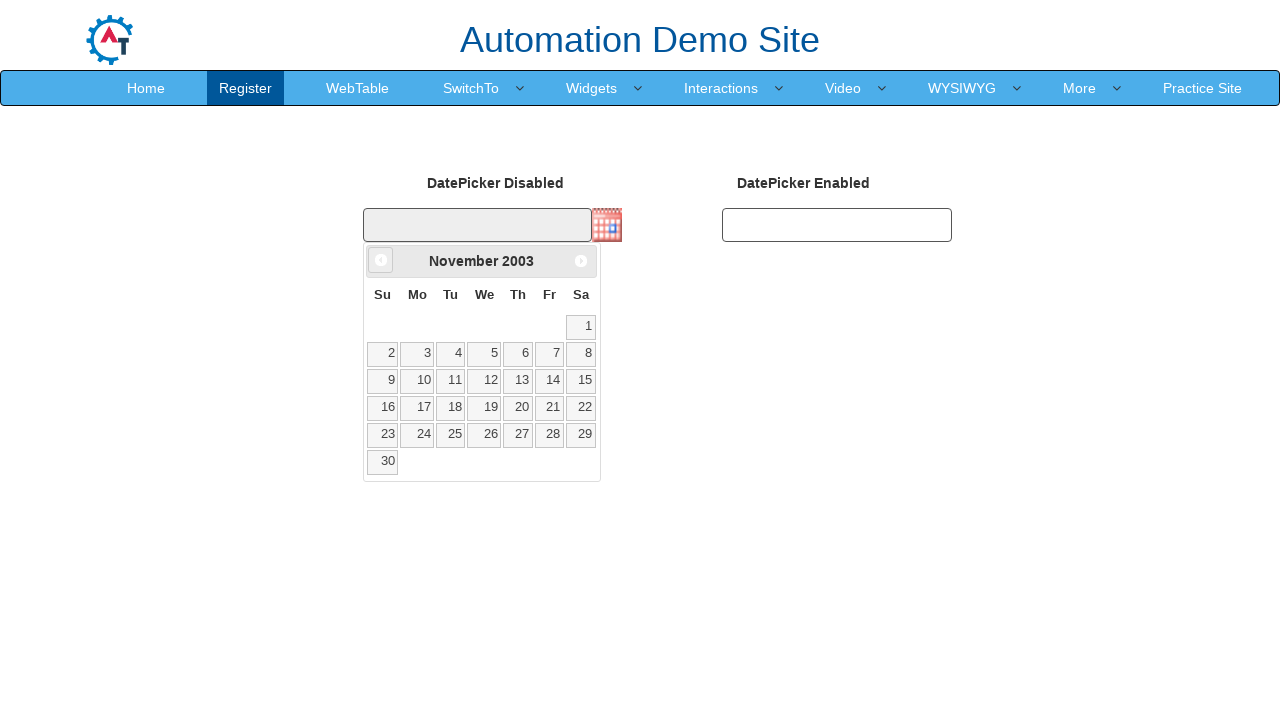

Retrieved current month from date picker
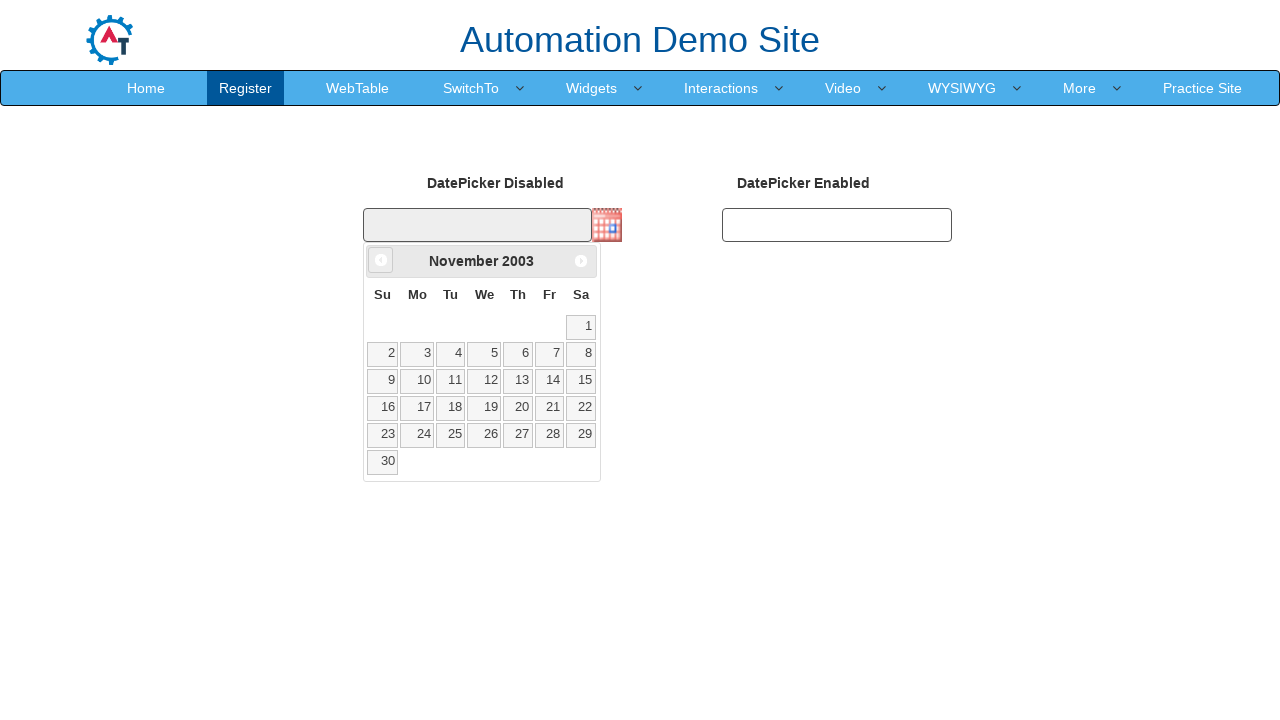

Retrieved current year from date picker: 2003
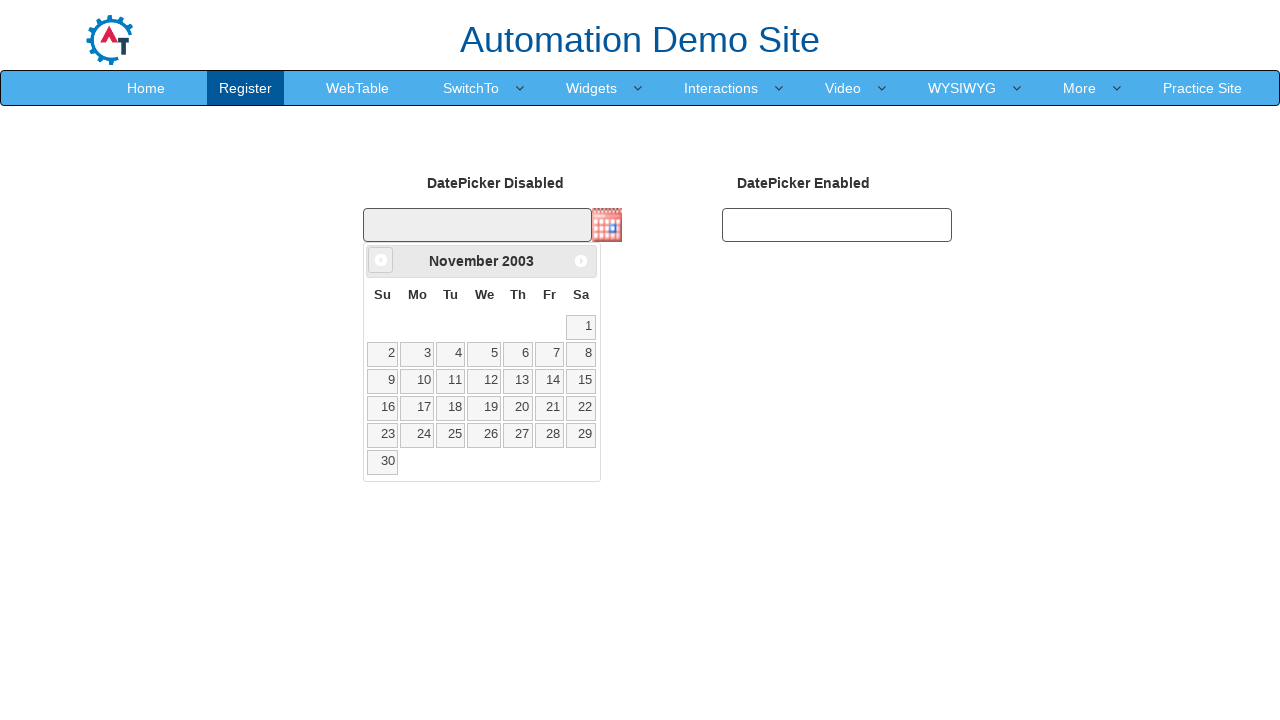

Clicked Previous button to navigate back from November 2003 at (381, 260) on xpath=//span[text()='Prev']
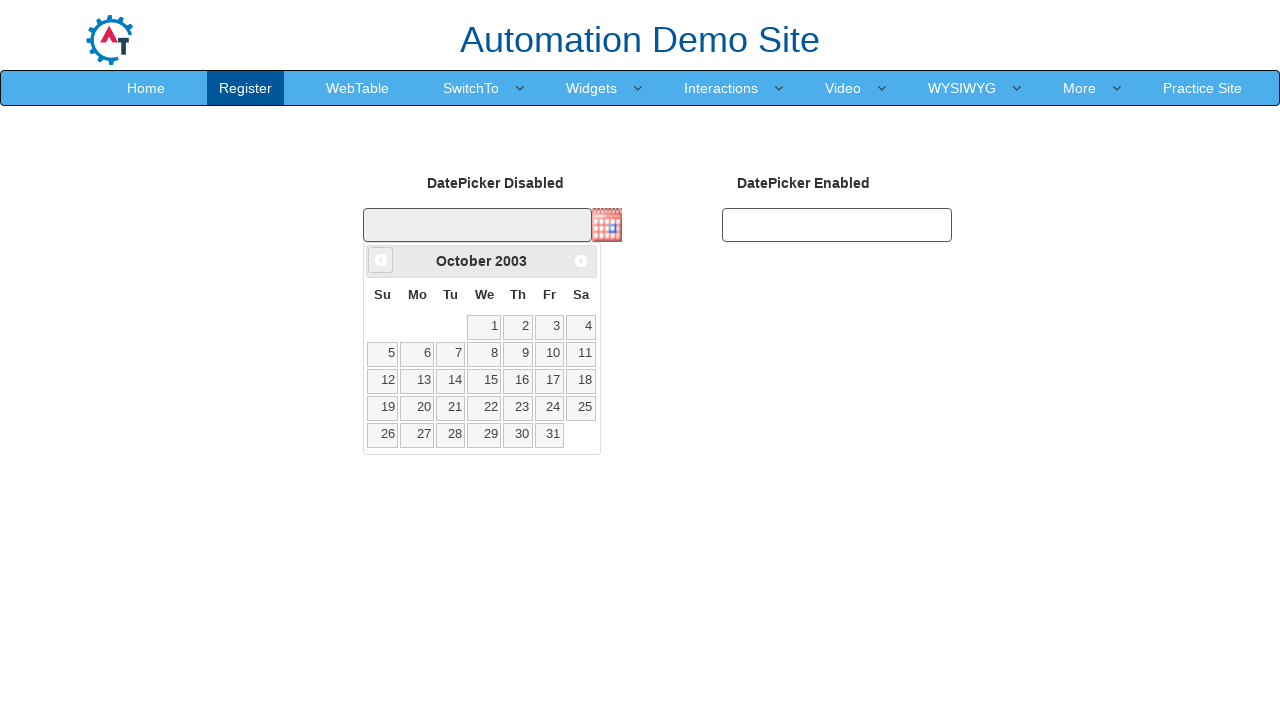

Retrieved current month from date picker
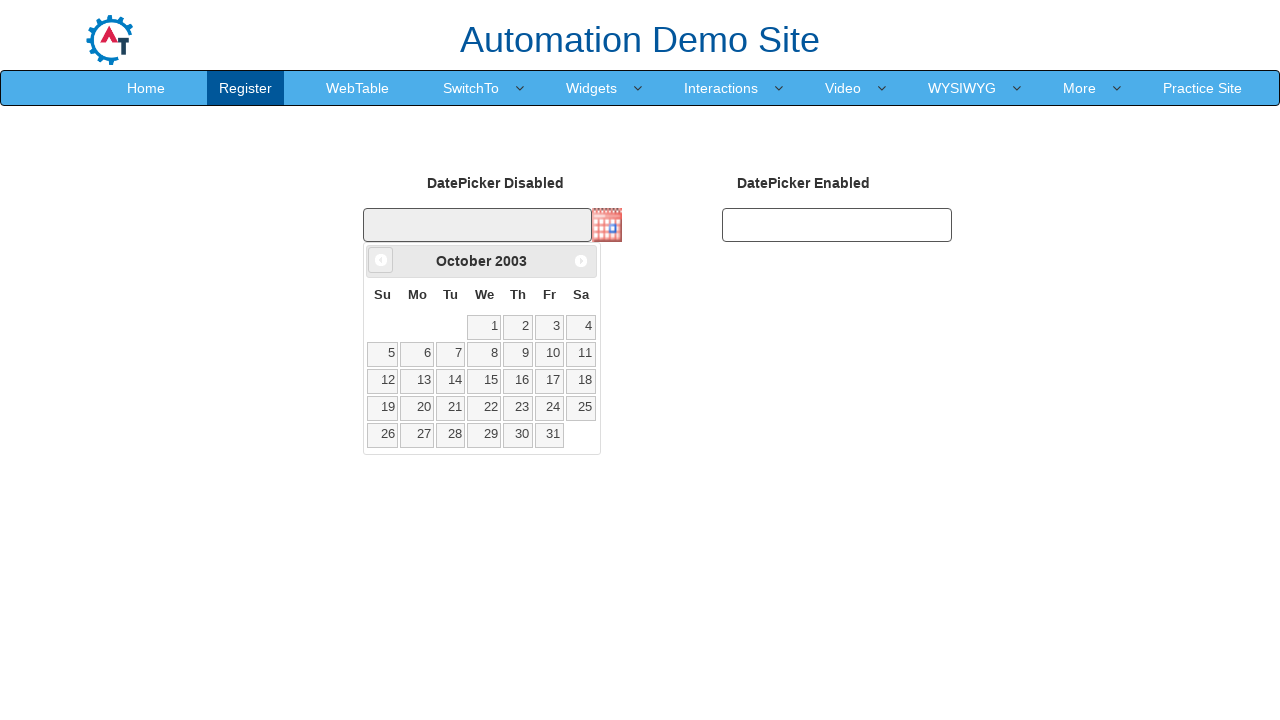

Retrieved current year from date picker: 2003
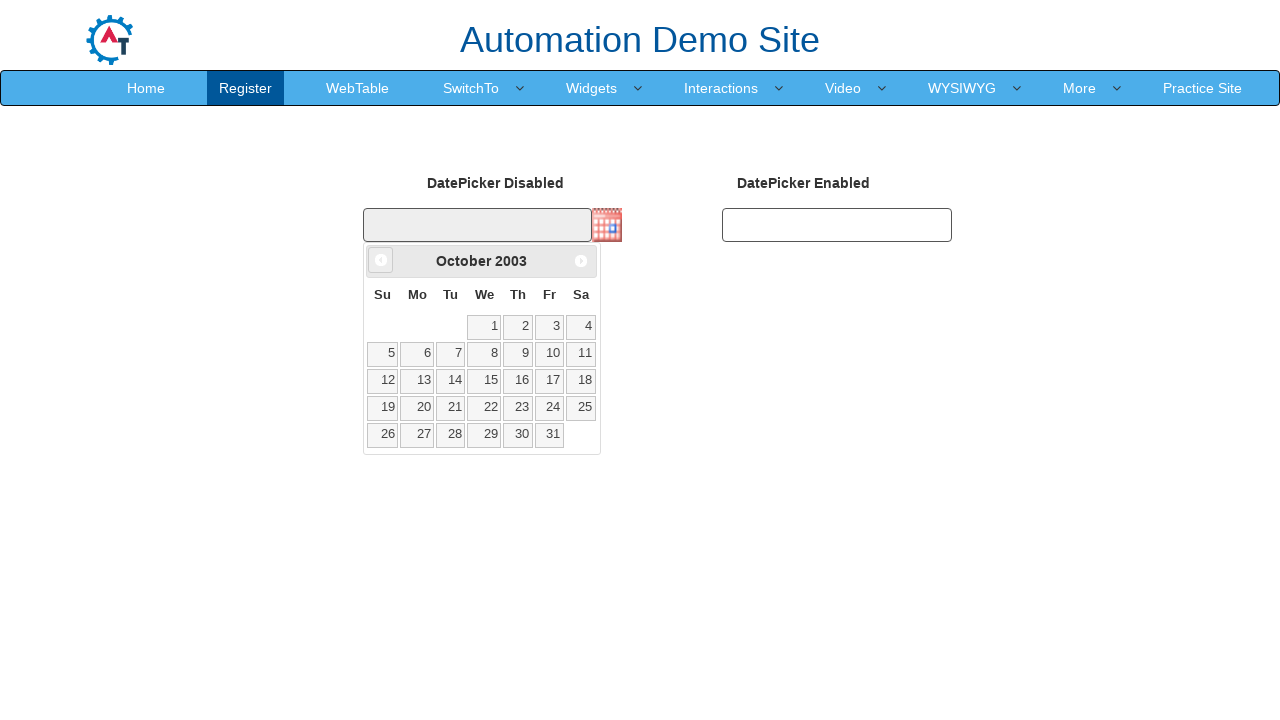

Clicked Previous button to navigate back from October 2003 at (381, 260) on xpath=//span[text()='Prev']
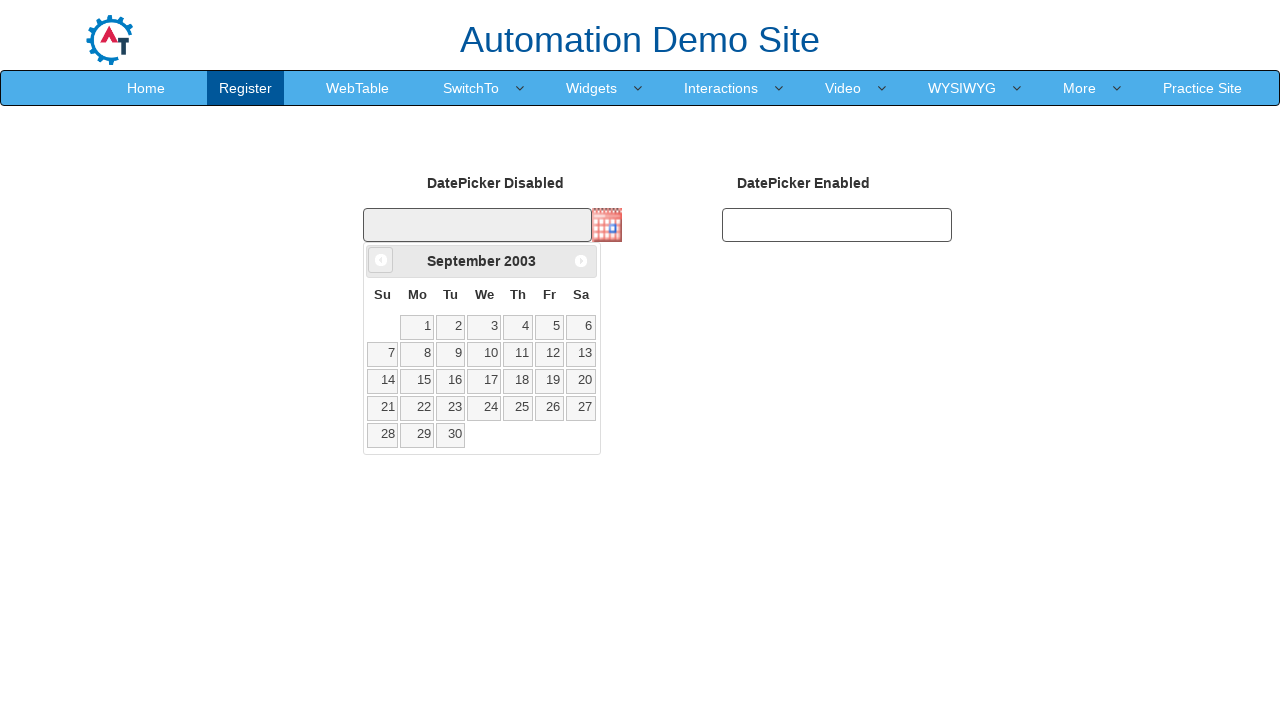

Retrieved current month from date picker
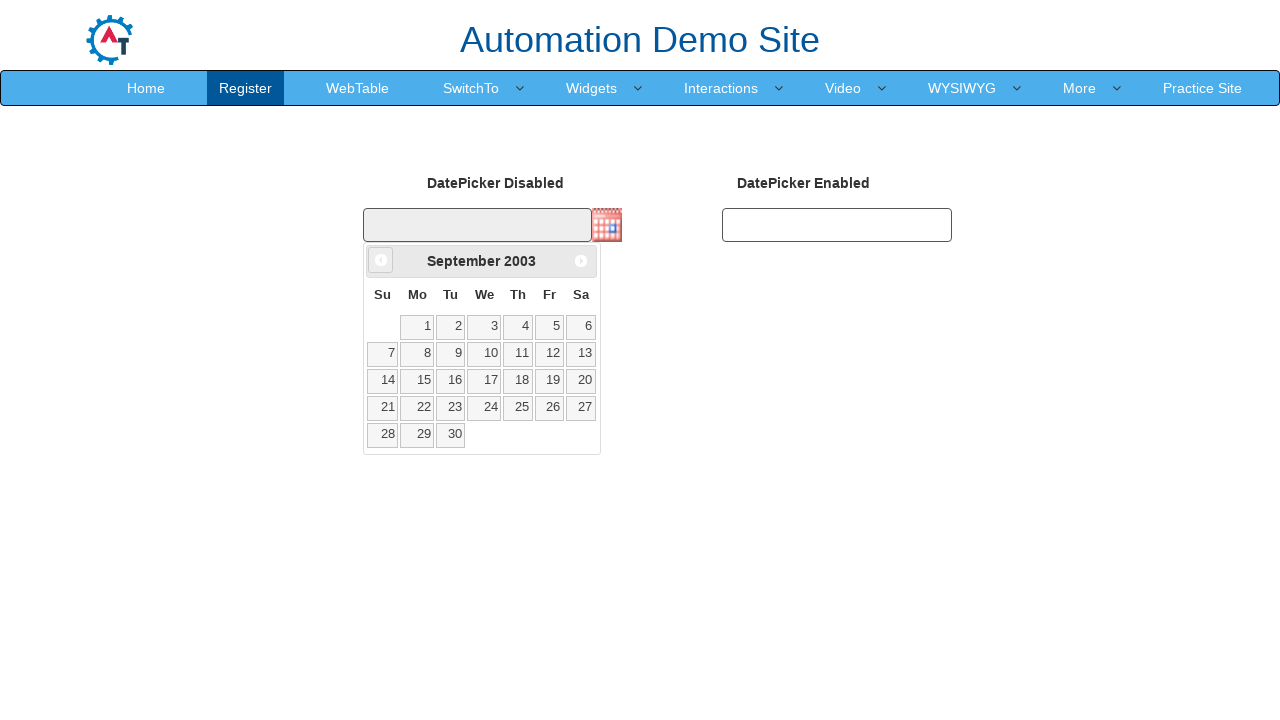

Retrieved current year from date picker: 2003
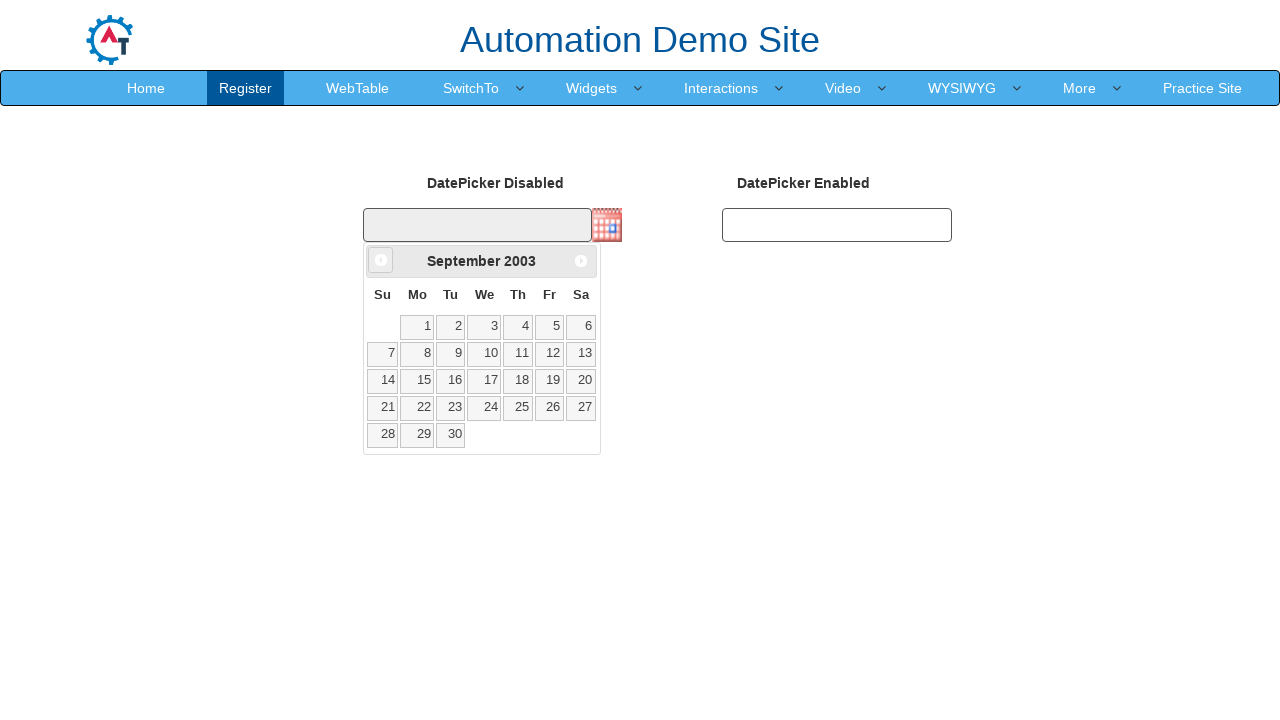

Clicked Previous button to navigate back from September 2003 at (381, 260) on xpath=//span[text()='Prev']
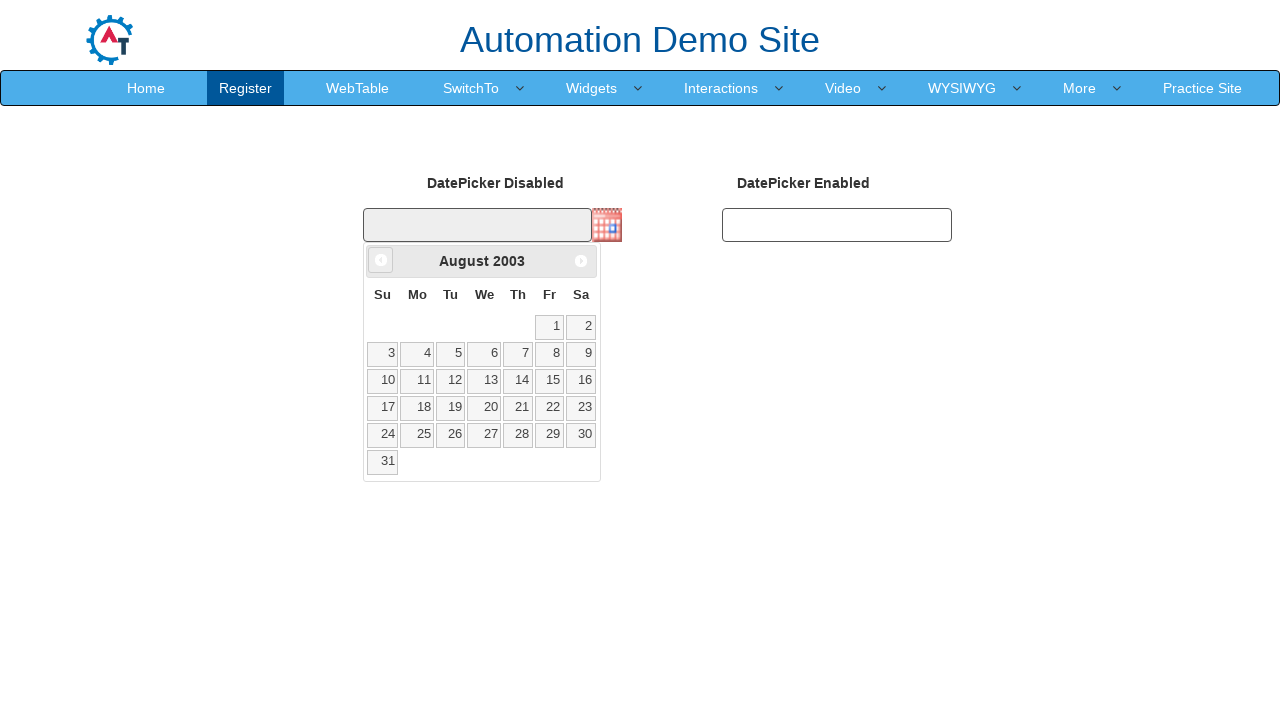

Retrieved current month from date picker
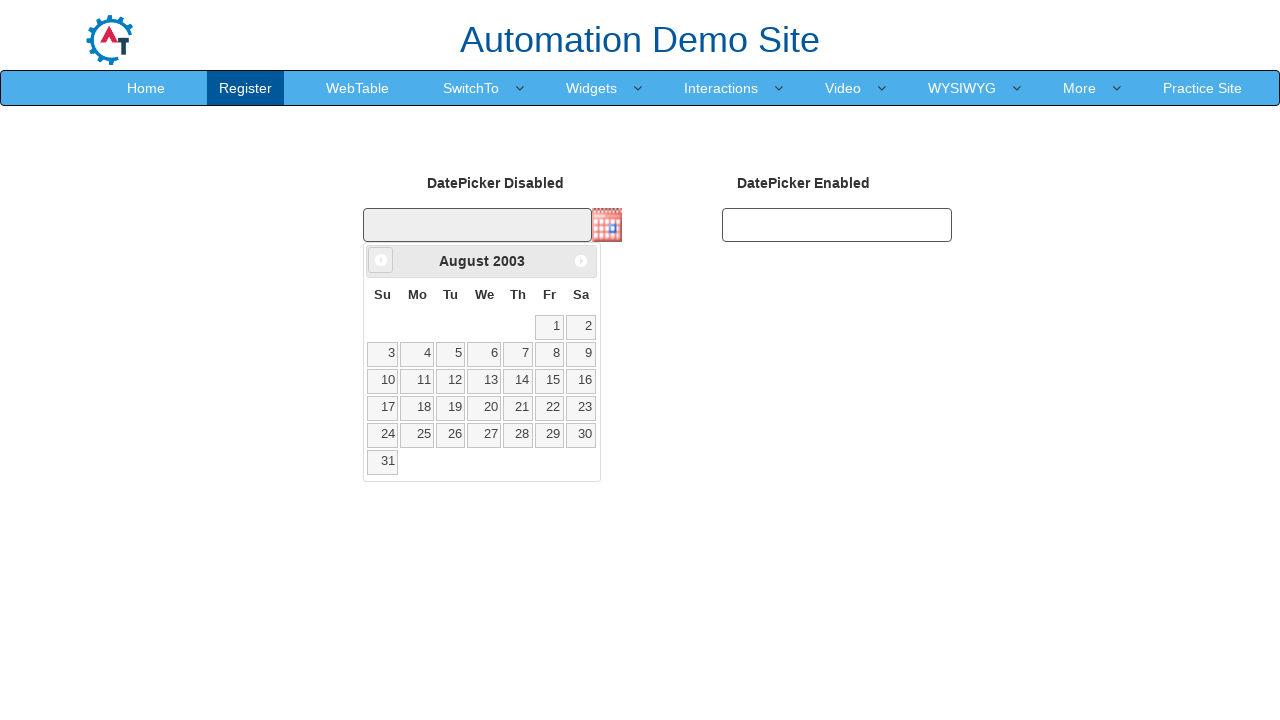

Retrieved current year from date picker: 2003
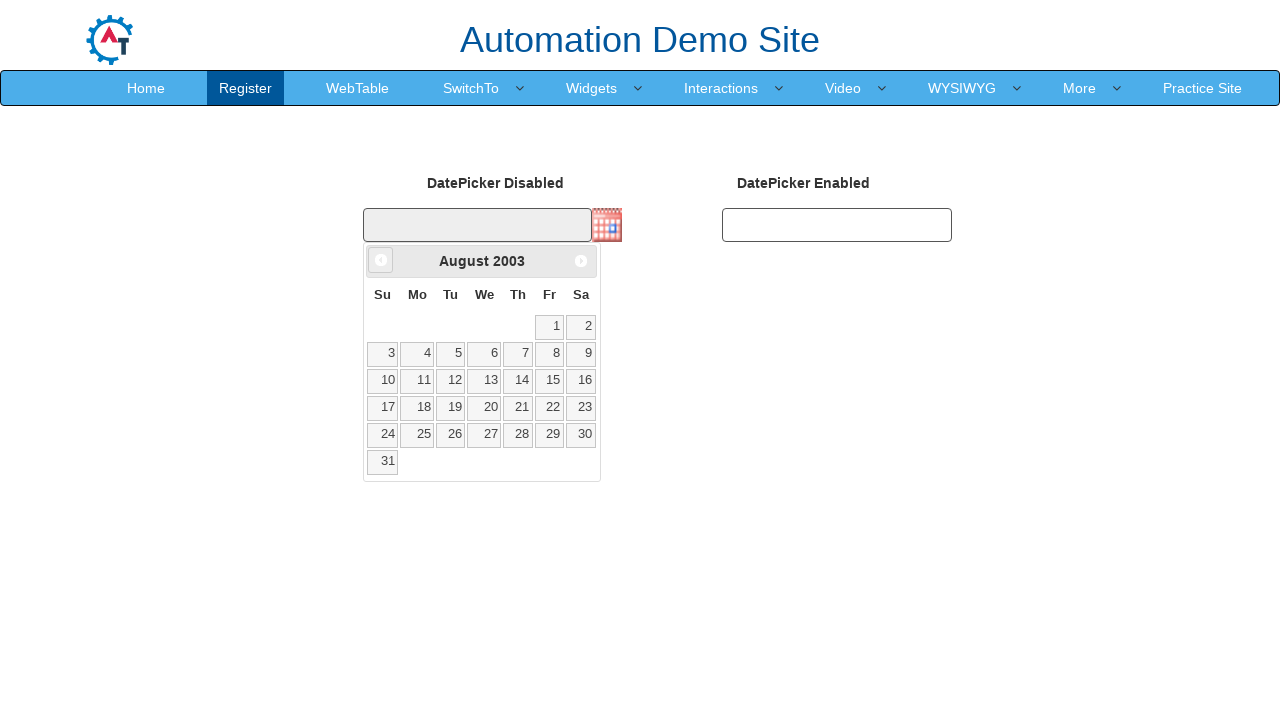

Clicked Previous button to navigate back from August 2003 at (381, 260) on xpath=//span[text()='Prev']
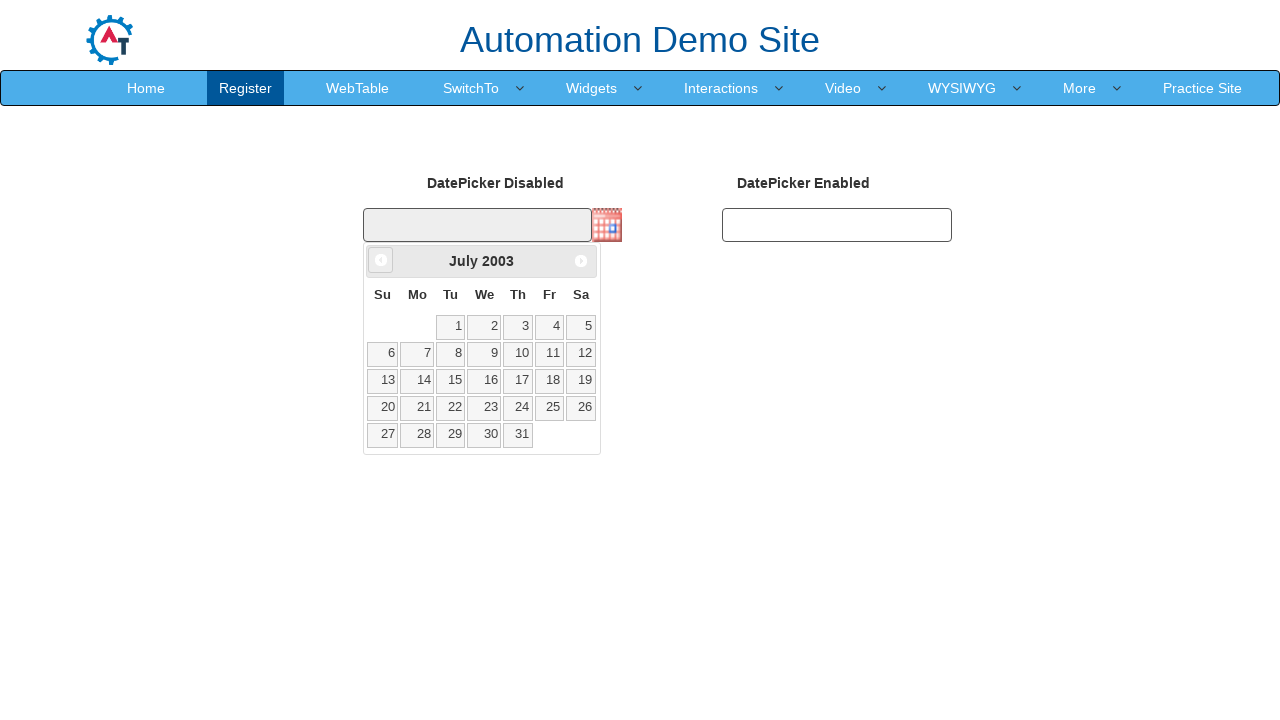

Retrieved current month from date picker
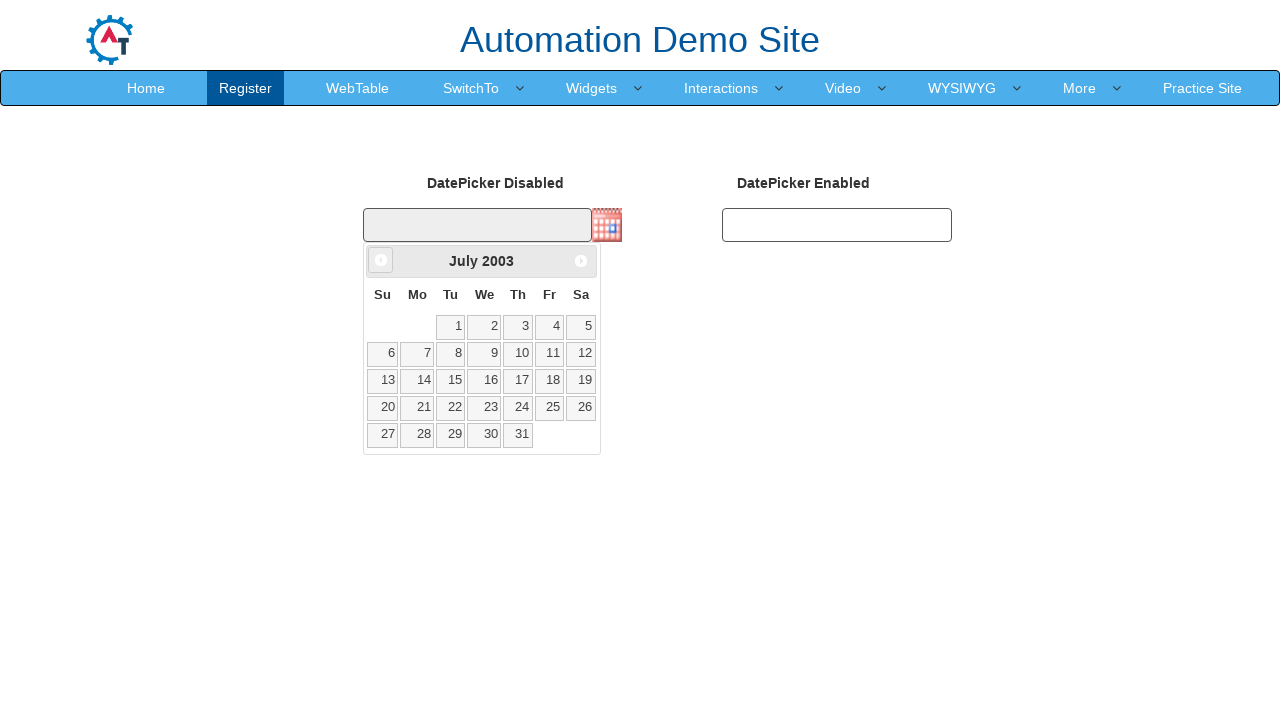

Retrieved current year from date picker: 2003
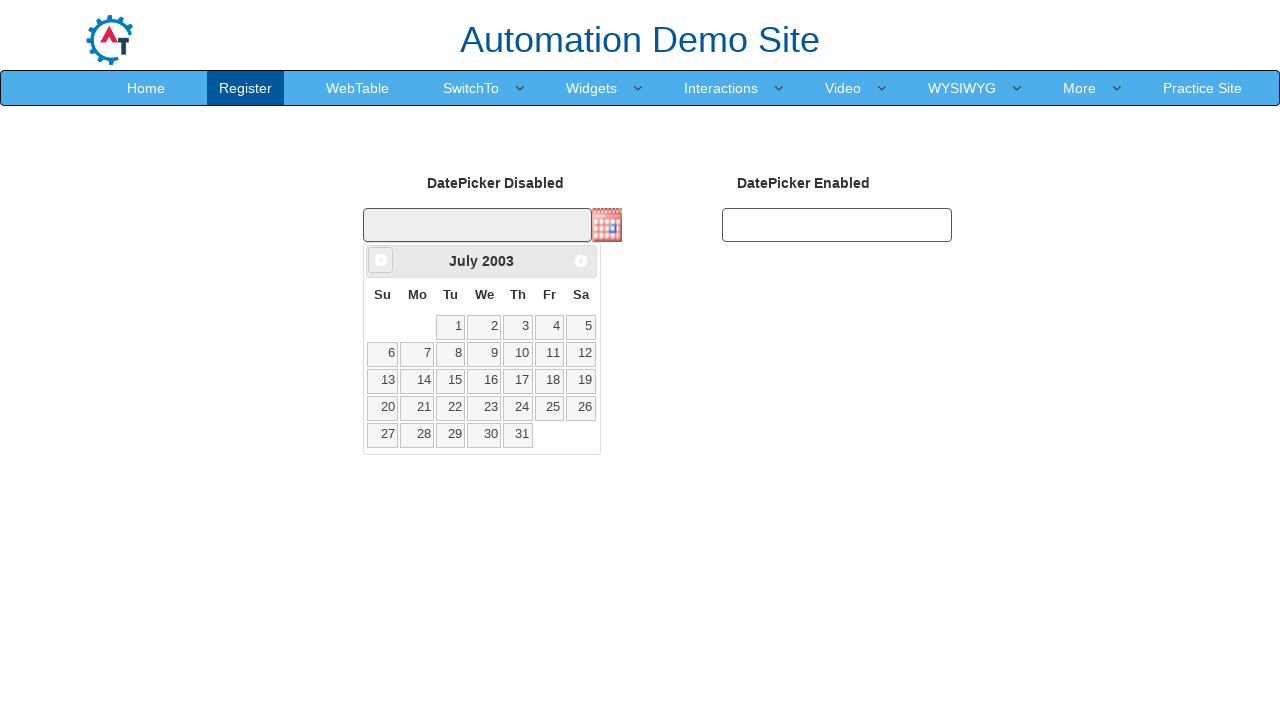

Clicked Previous button to navigate back from July 2003 at (381, 260) on xpath=//span[text()='Prev']
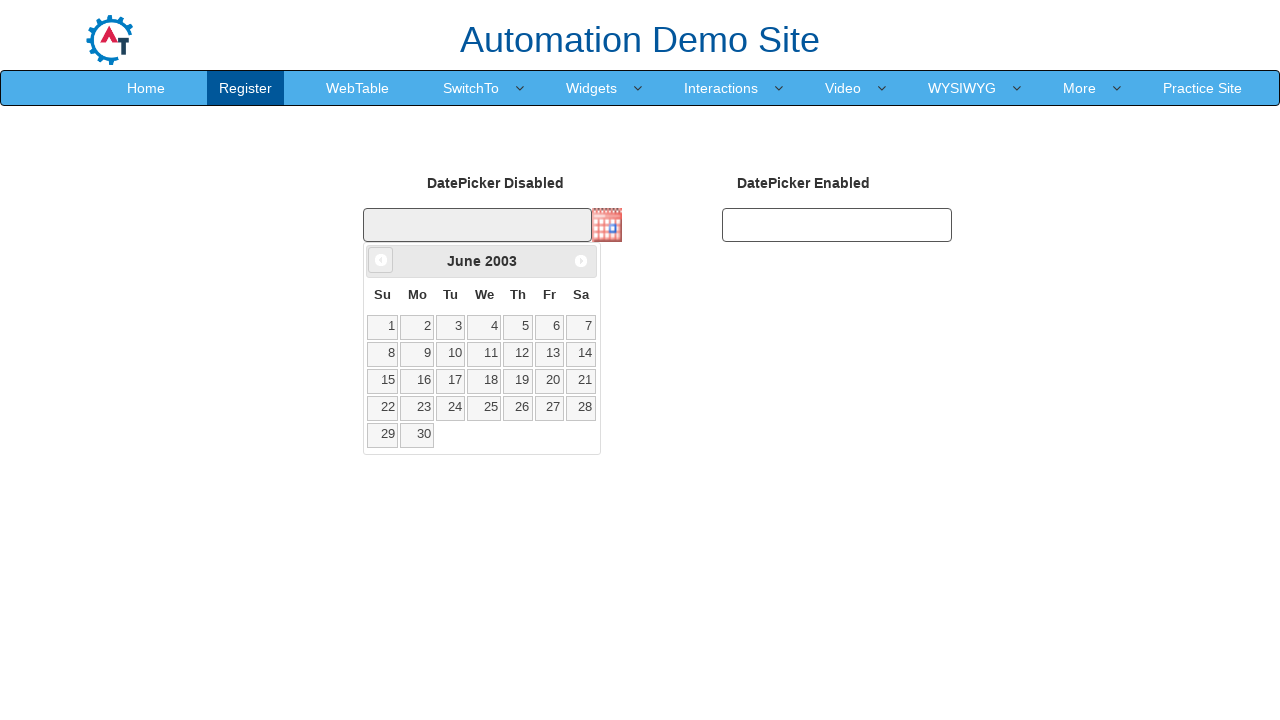

Retrieved current month from date picker
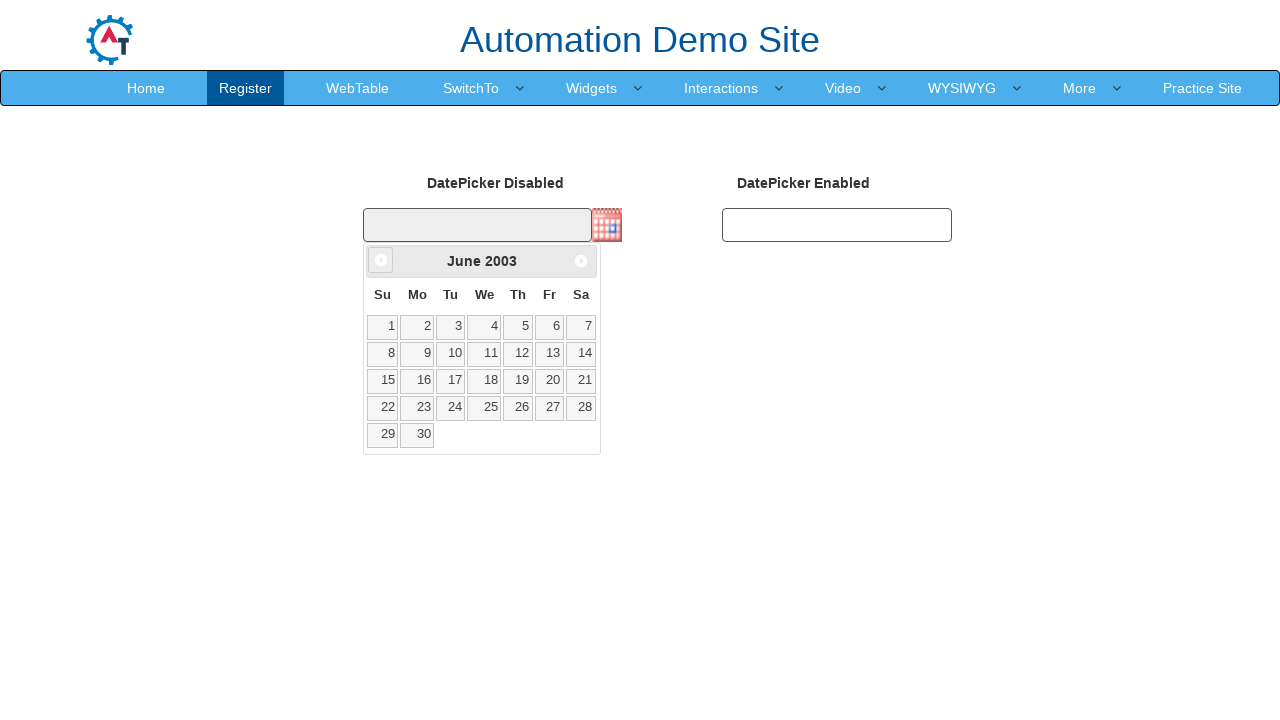

Retrieved current year from date picker: 2003
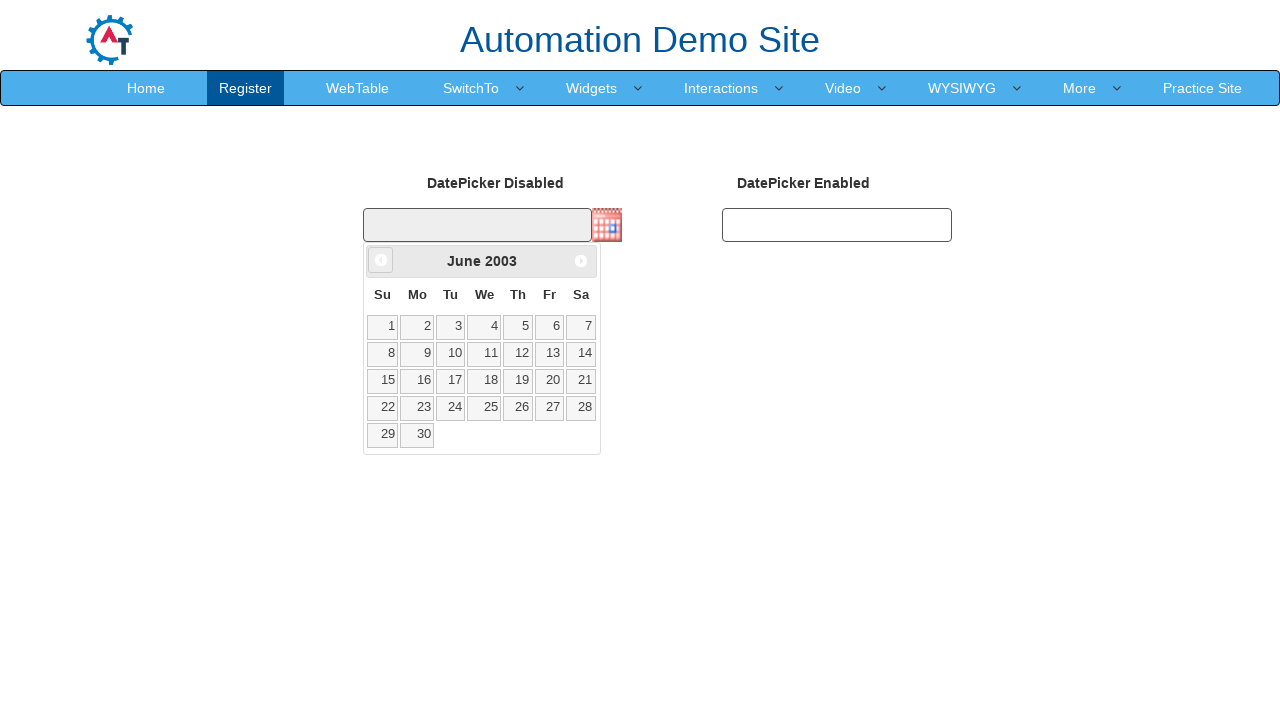

Clicked Previous button to navigate back from June 2003 at (381, 260) on xpath=//span[text()='Prev']
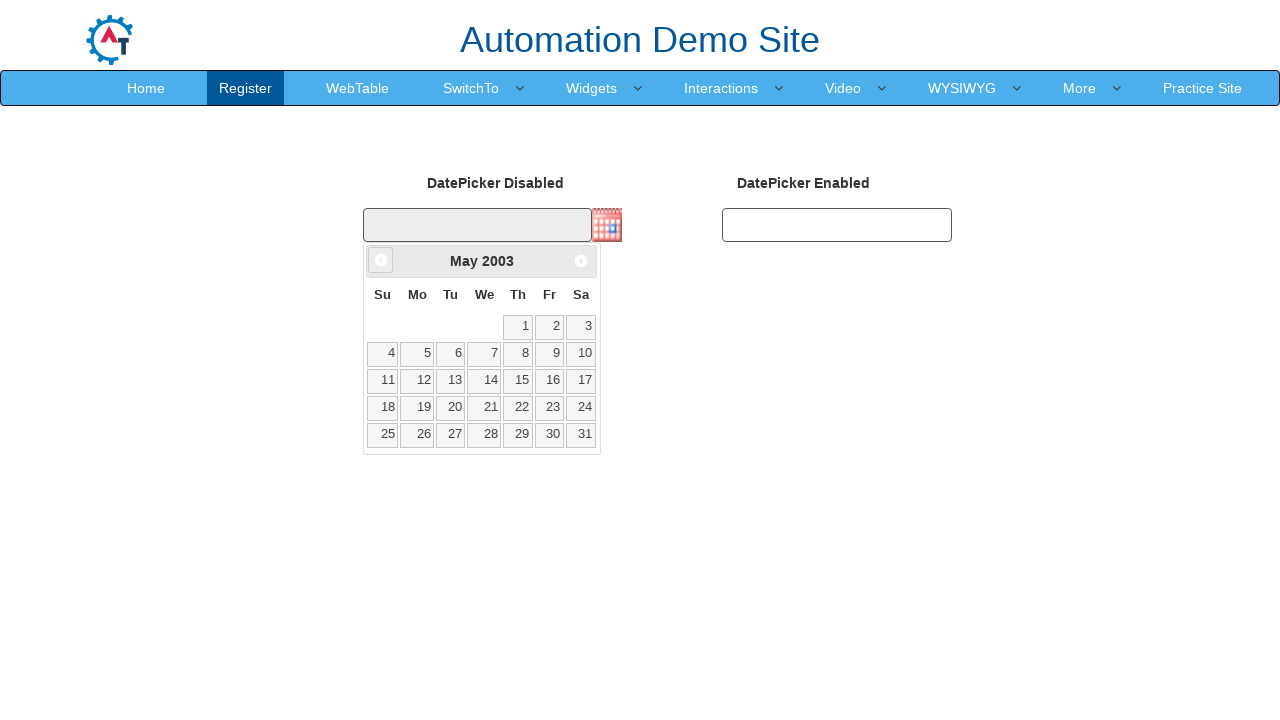

Retrieved current month from date picker
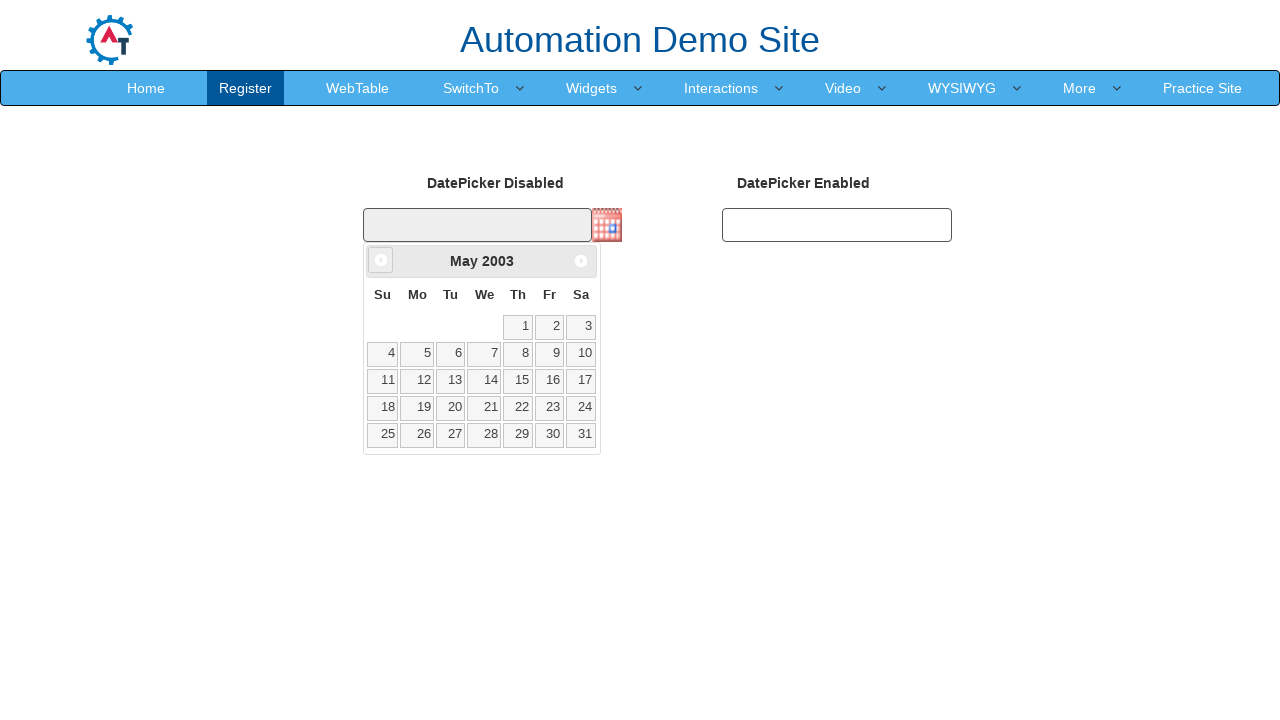

Retrieved current year from date picker: 2003
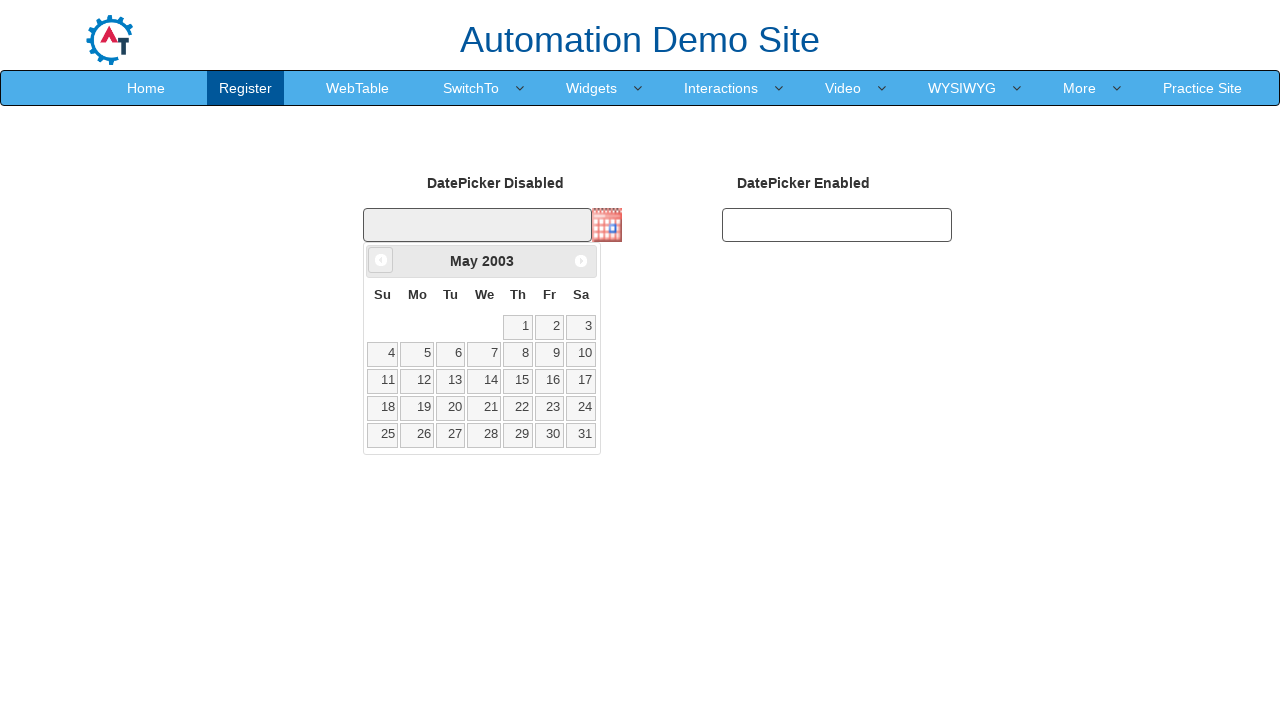

Clicked Previous button to navigate back from May 2003 at (381, 260) on xpath=//span[text()='Prev']
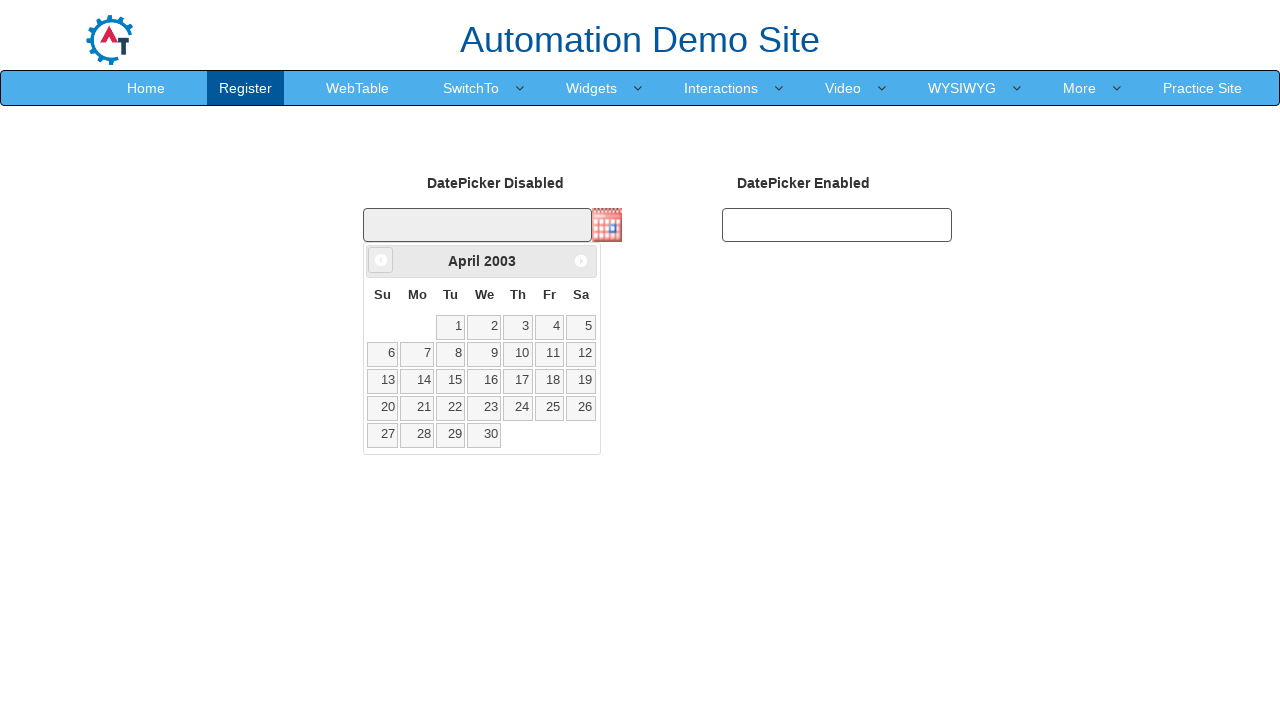

Retrieved current month from date picker
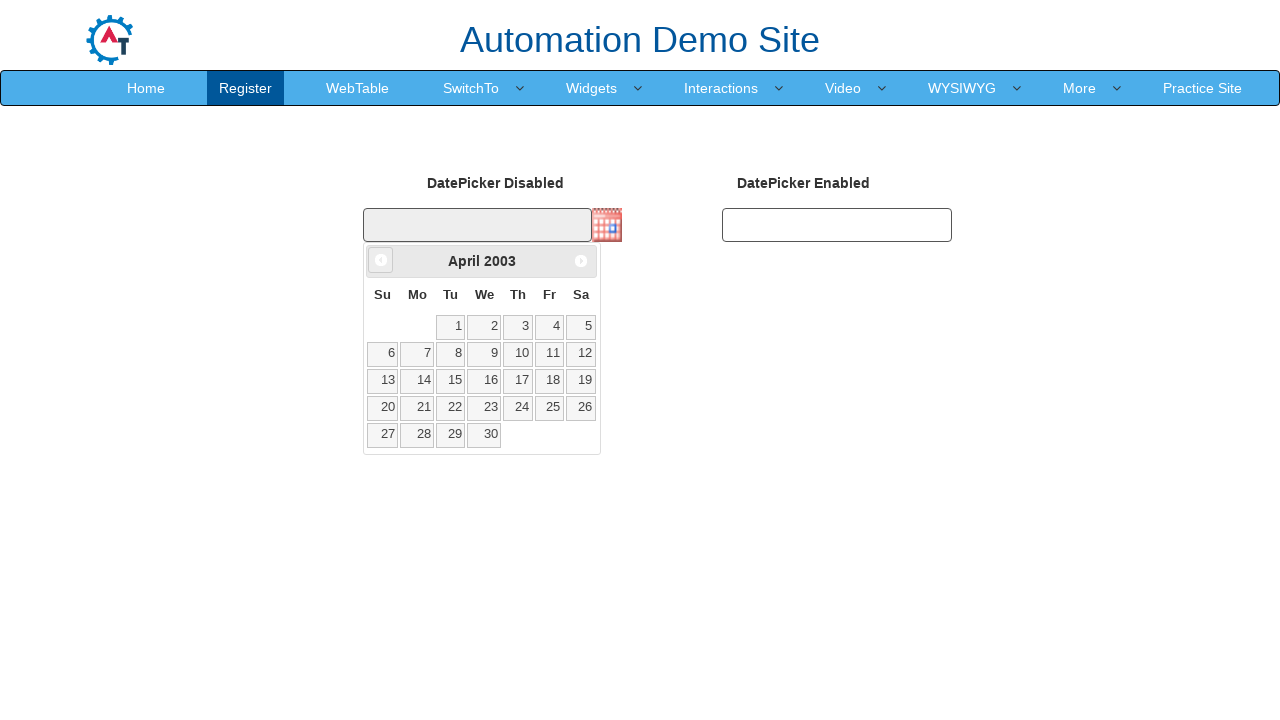

Retrieved current year from date picker: 2003
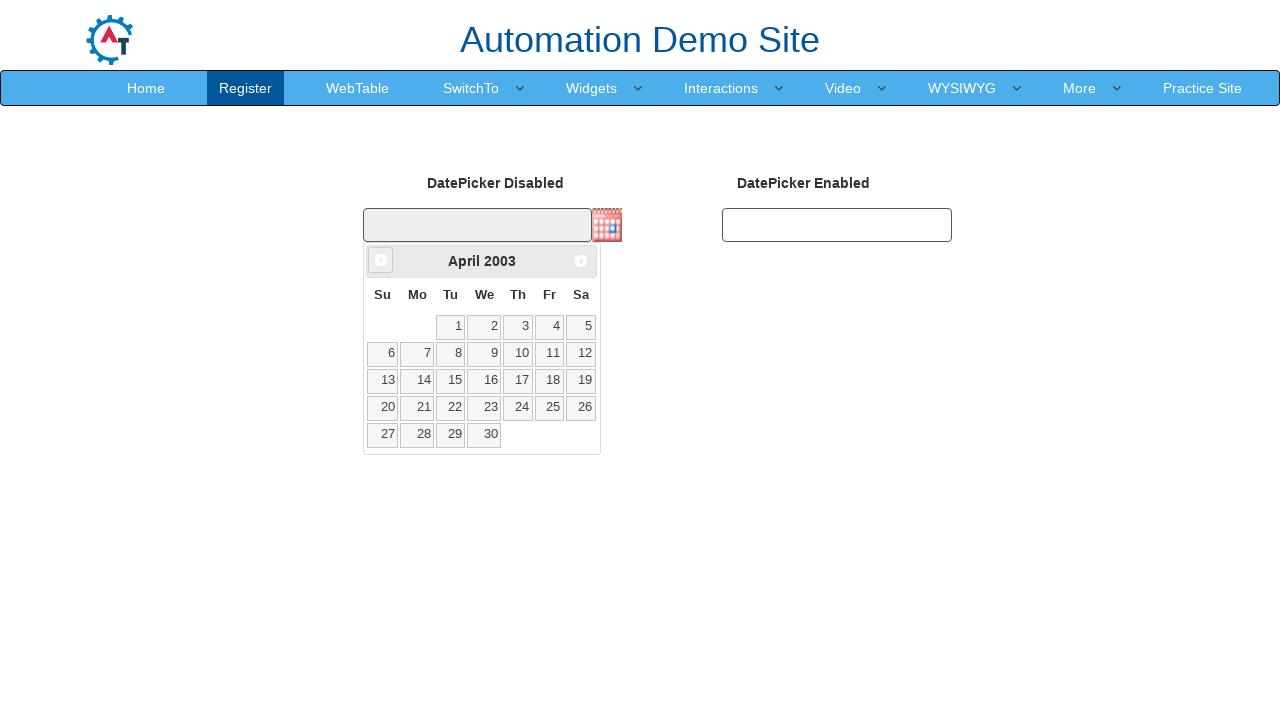

Clicked Previous button to navigate back from April 2003 at (381, 260) on xpath=//span[text()='Prev']
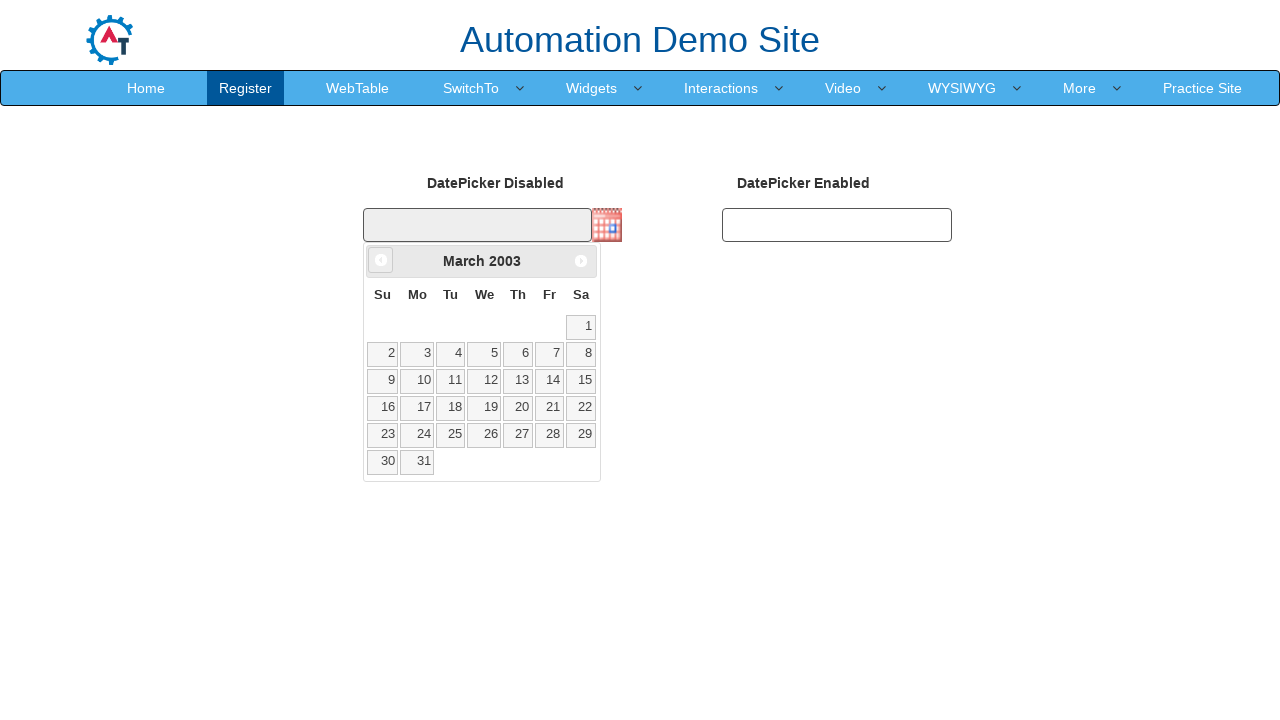

Retrieved current month from date picker
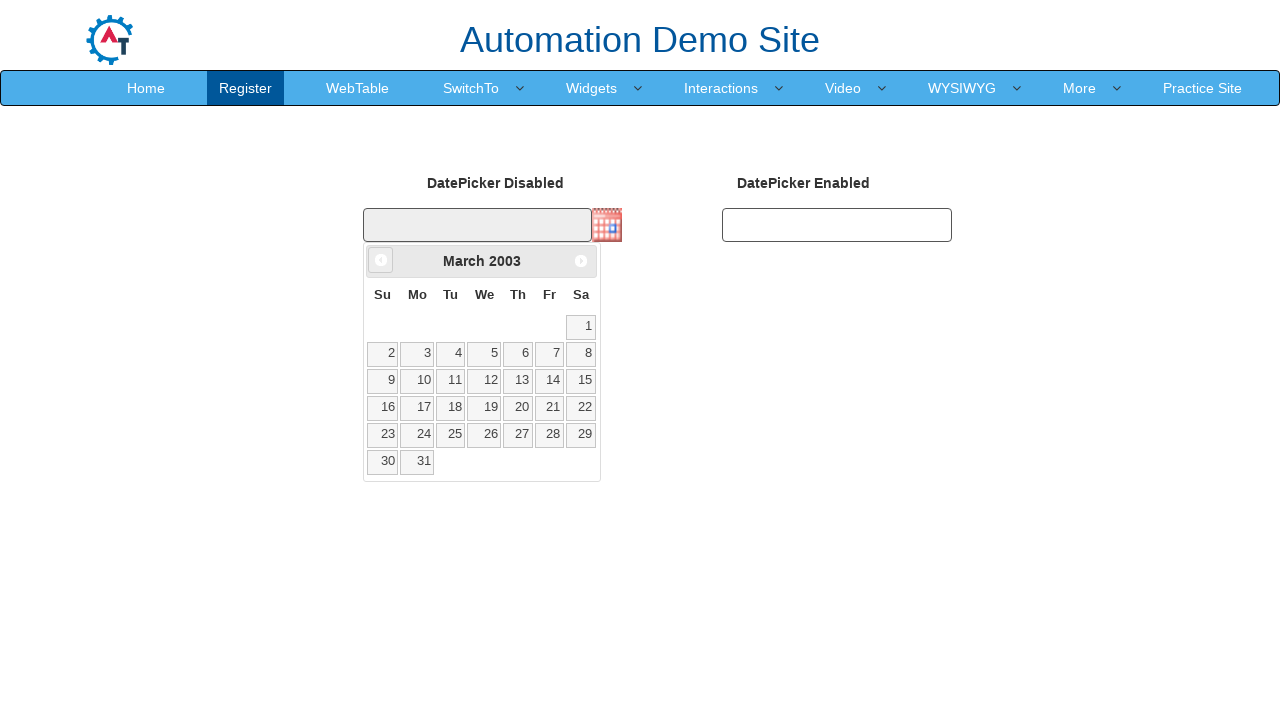

Retrieved current year from date picker: 2003
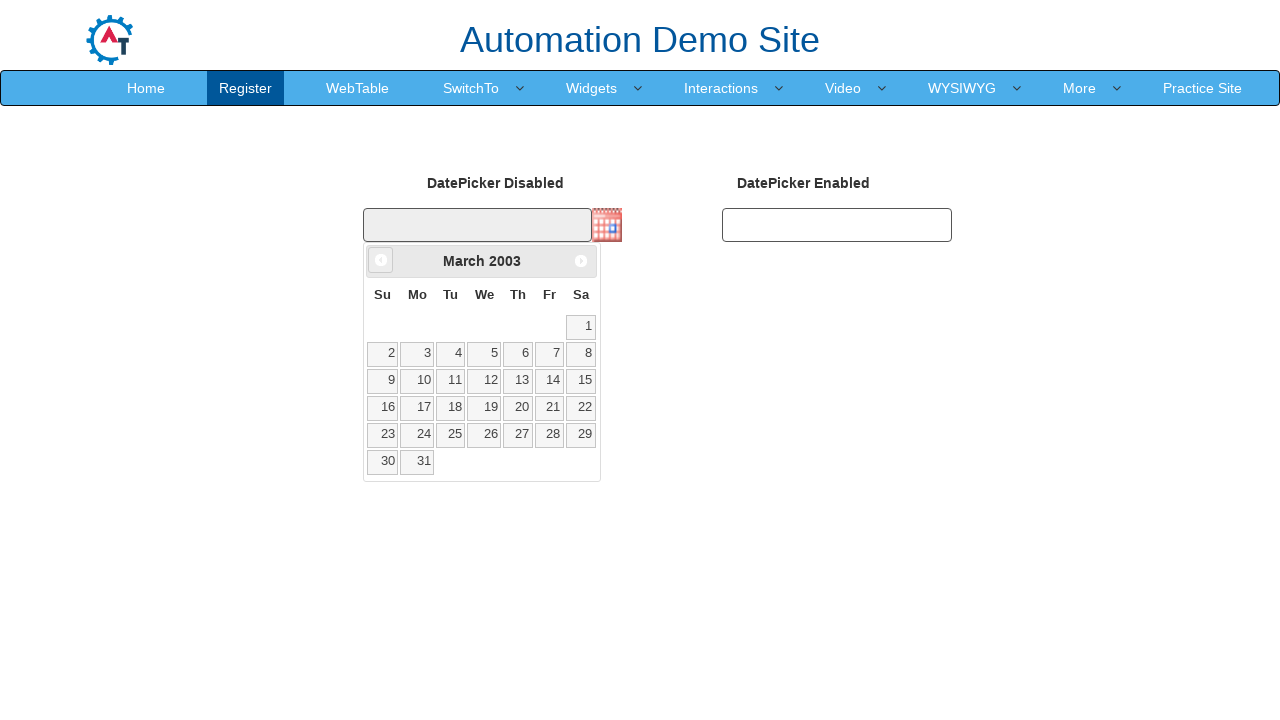

Clicked Previous button to navigate back from March 2003 at (381, 260) on xpath=//span[text()='Prev']
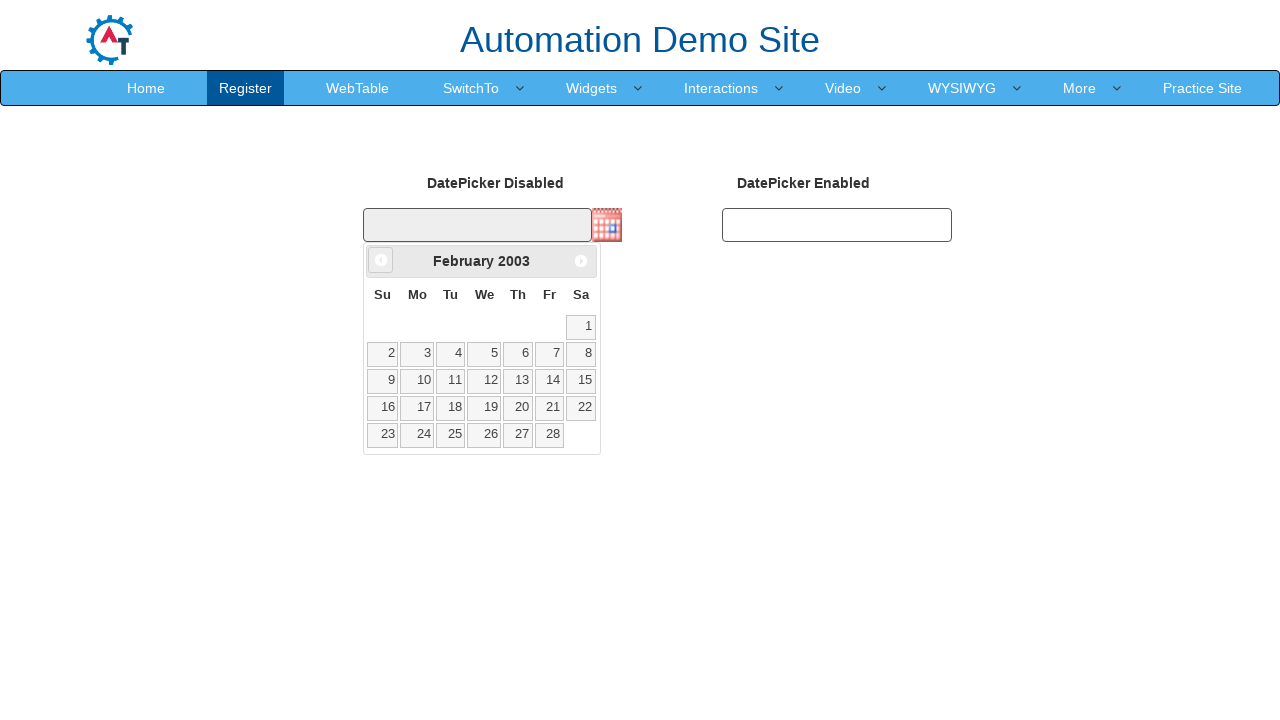

Retrieved current month from date picker
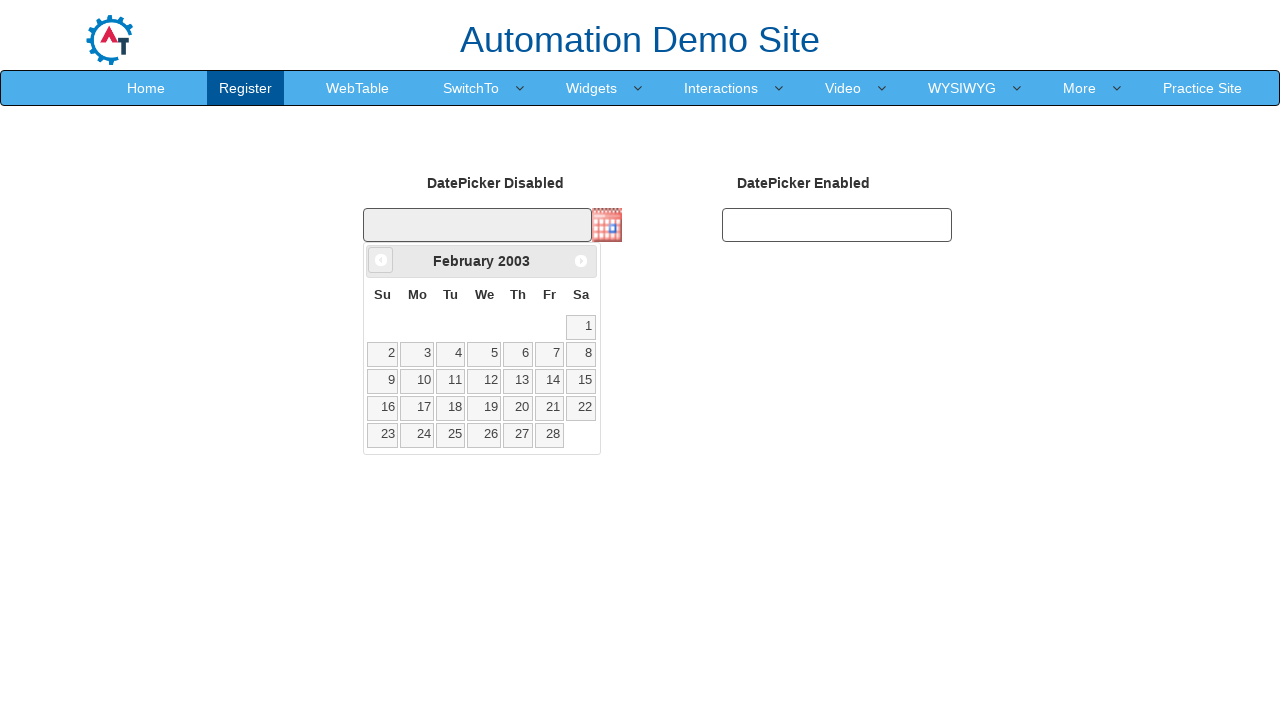

Retrieved current year from date picker: 2003
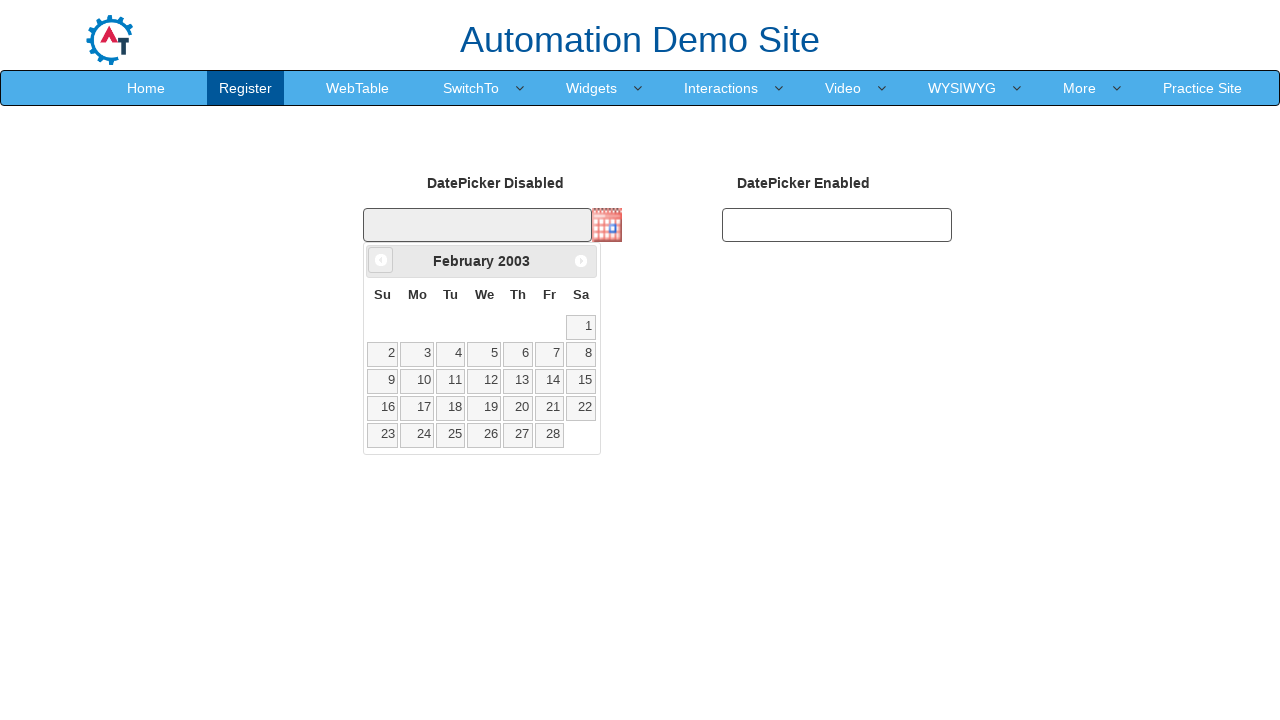

Clicked Previous button to navigate back from February 2003 at (381, 260) on xpath=//span[text()='Prev']
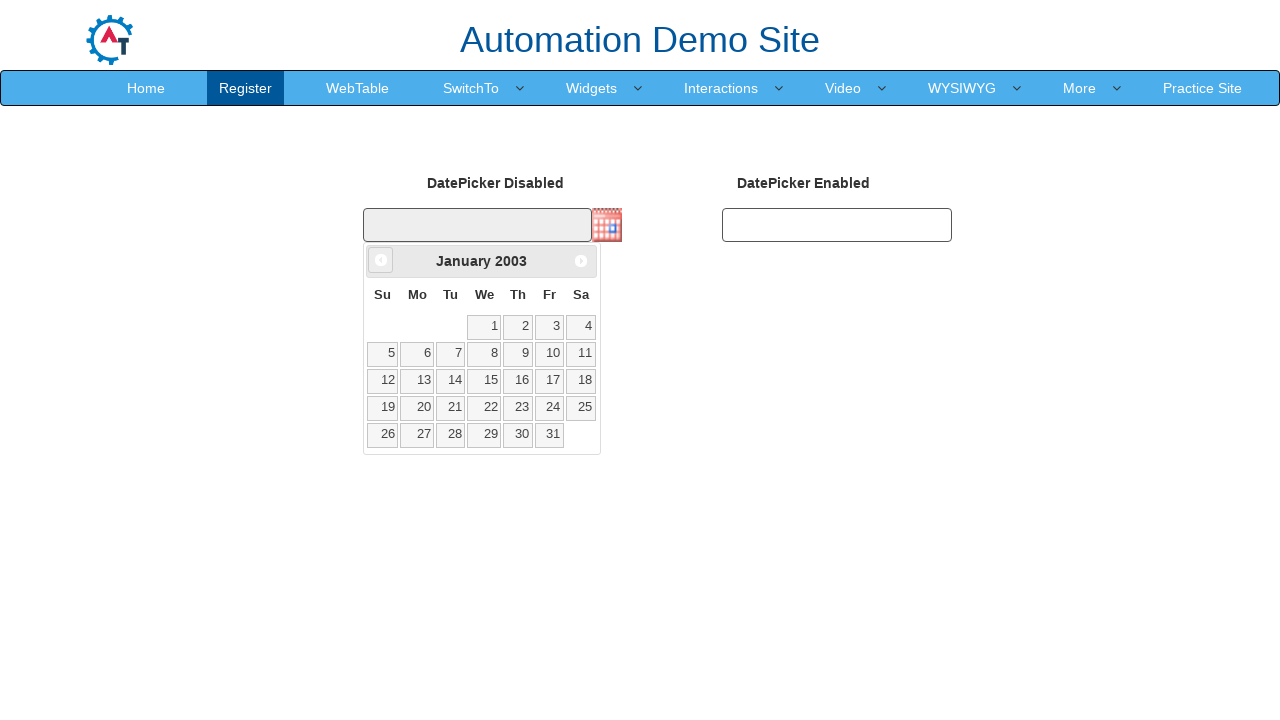

Retrieved current month from date picker
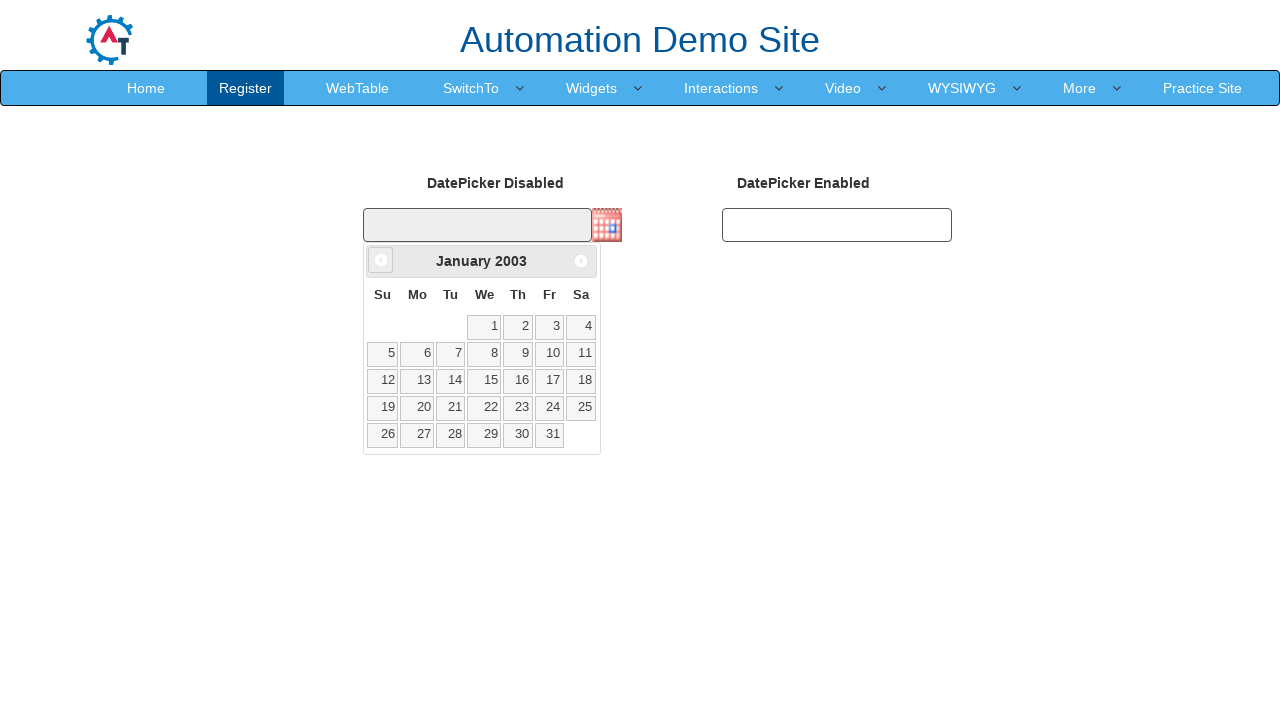

Retrieved current year from date picker: 2003
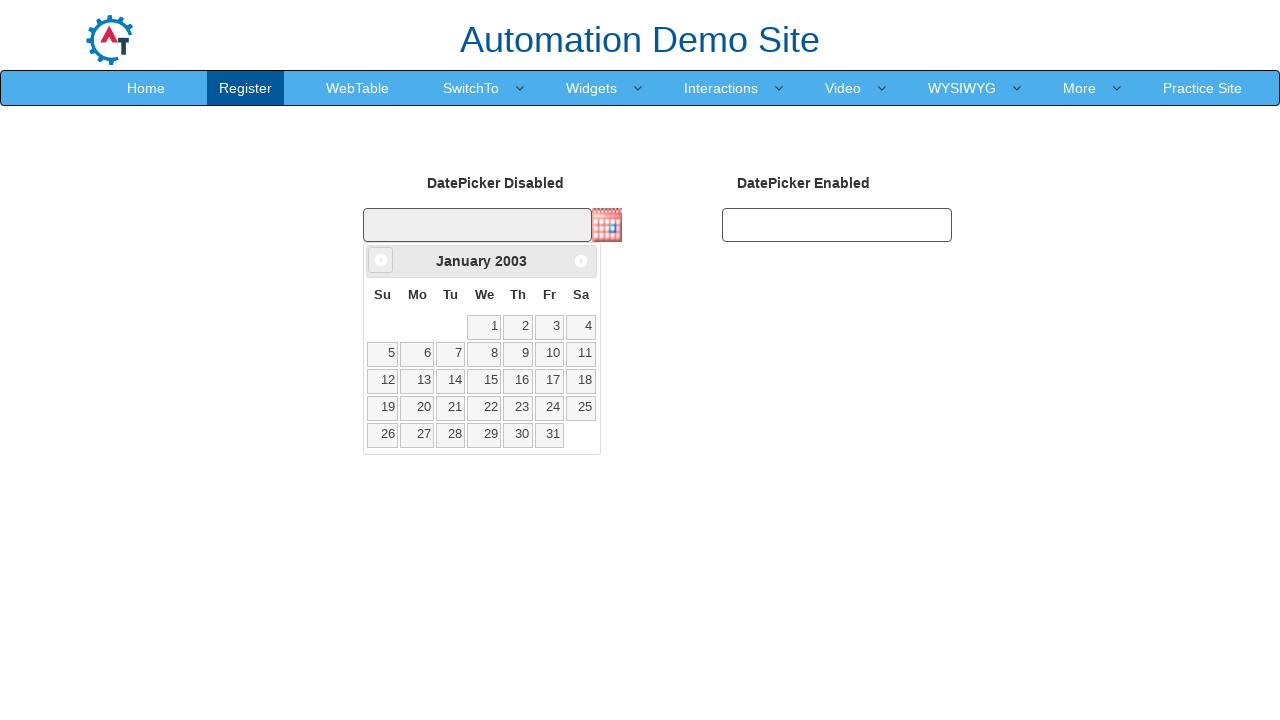

Clicked Previous button to navigate back from January 2003 at (381, 260) on xpath=//span[text()='Prev']
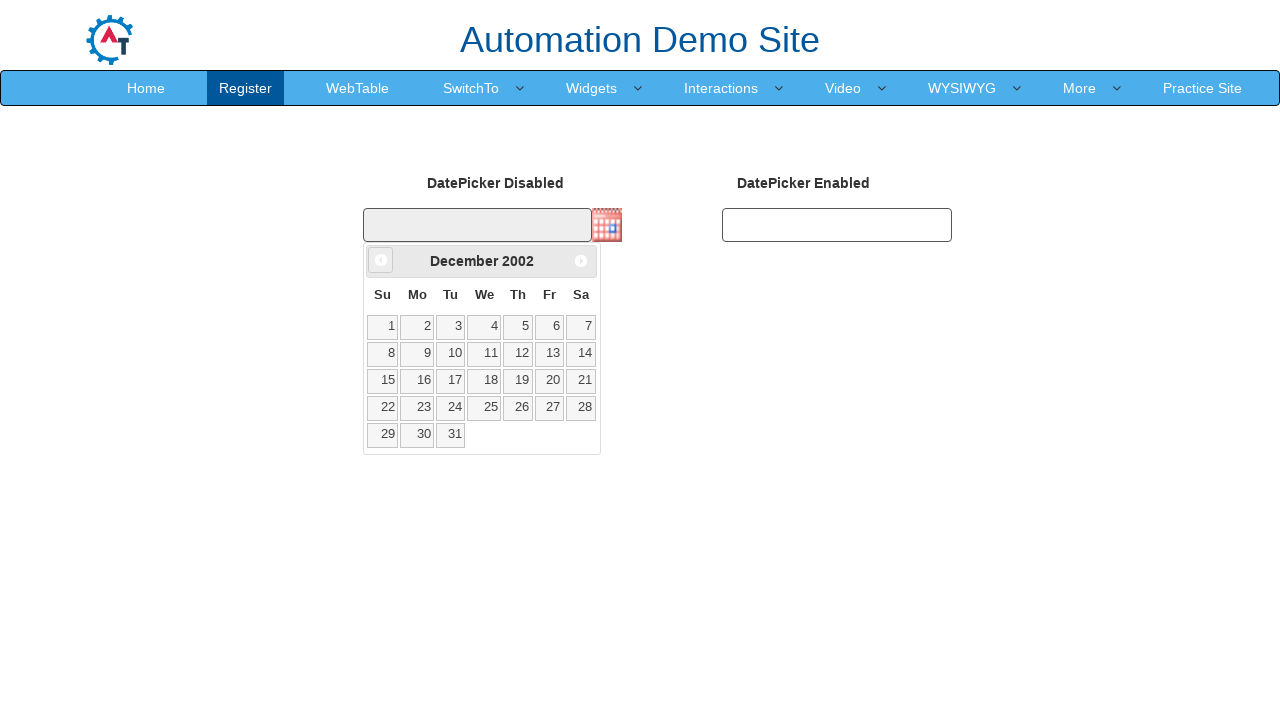

Retrieved current month from date picker
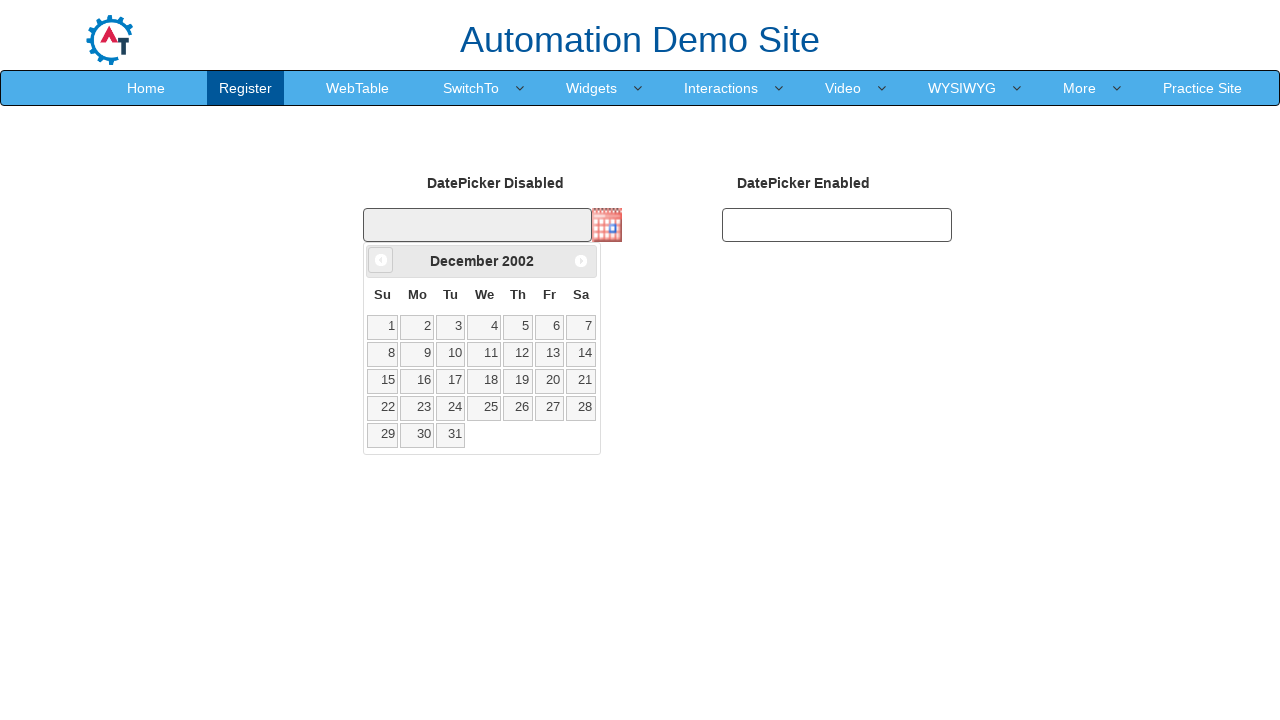

Retrieved current year from date picker: 2002
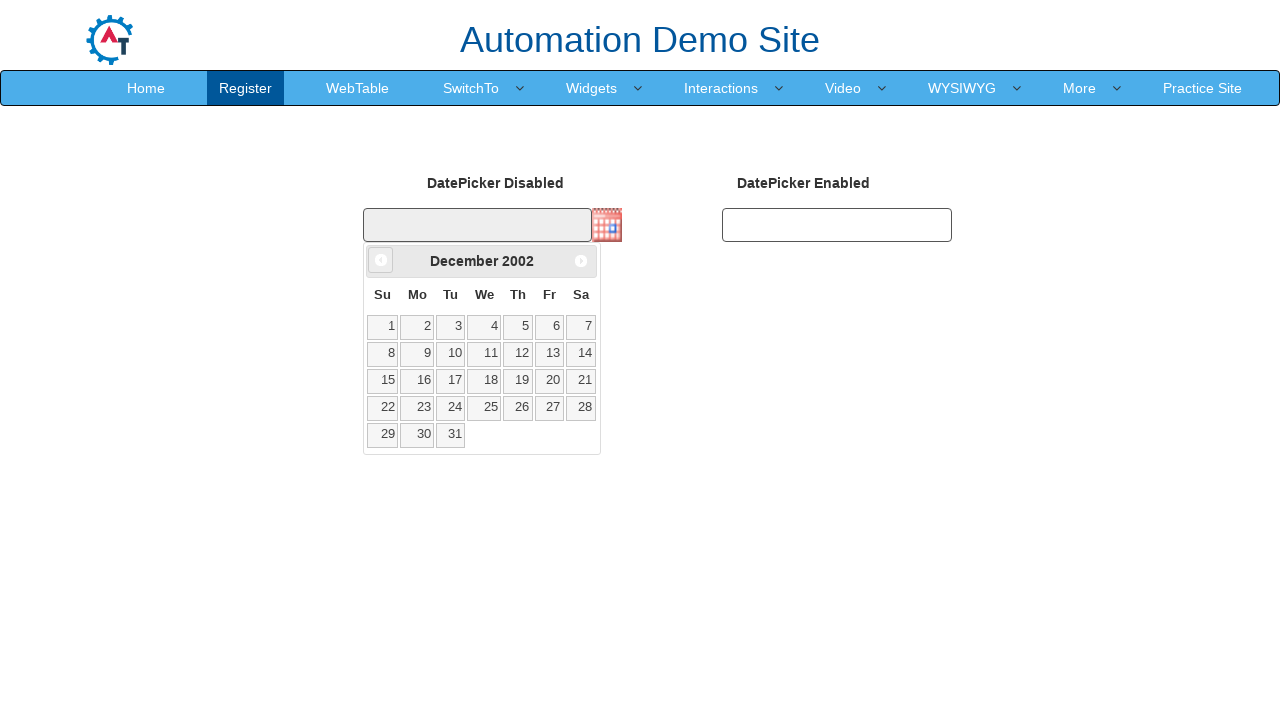

Clicked Previous button to navigate back from December 2002 at (381, 260) on xpath=//span[text()='Prev']
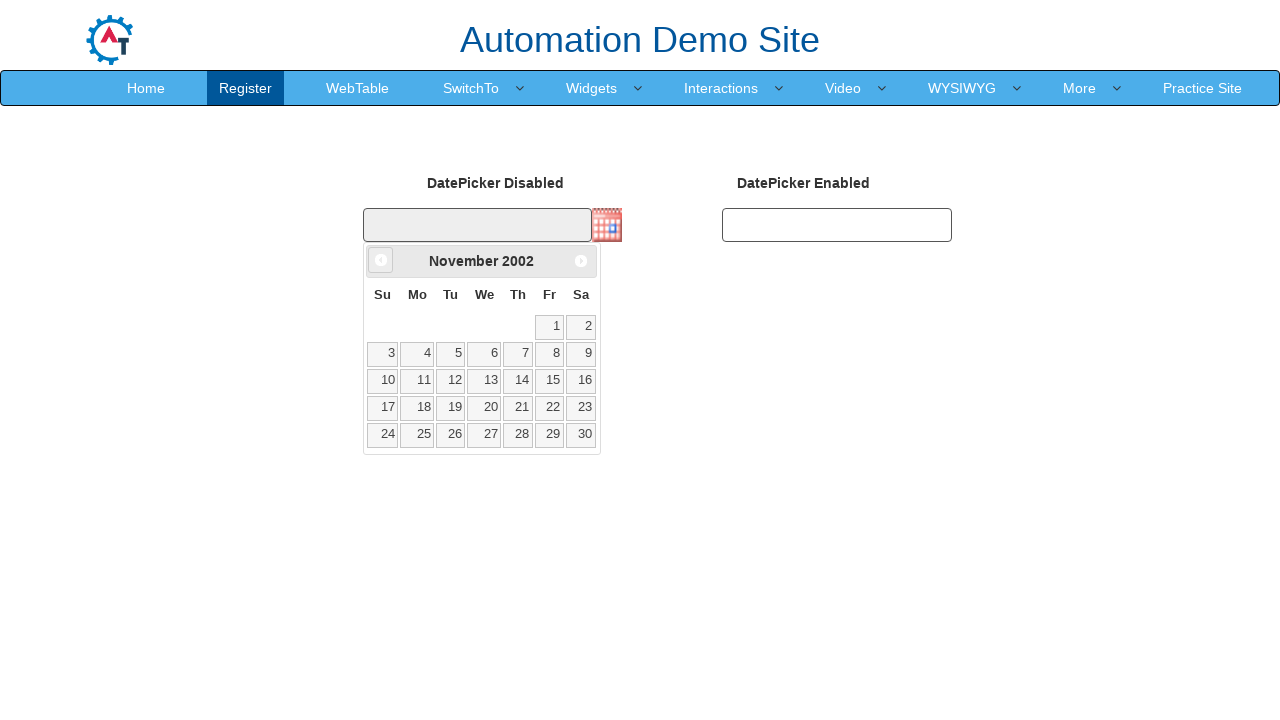

Retrieved current month from date picker
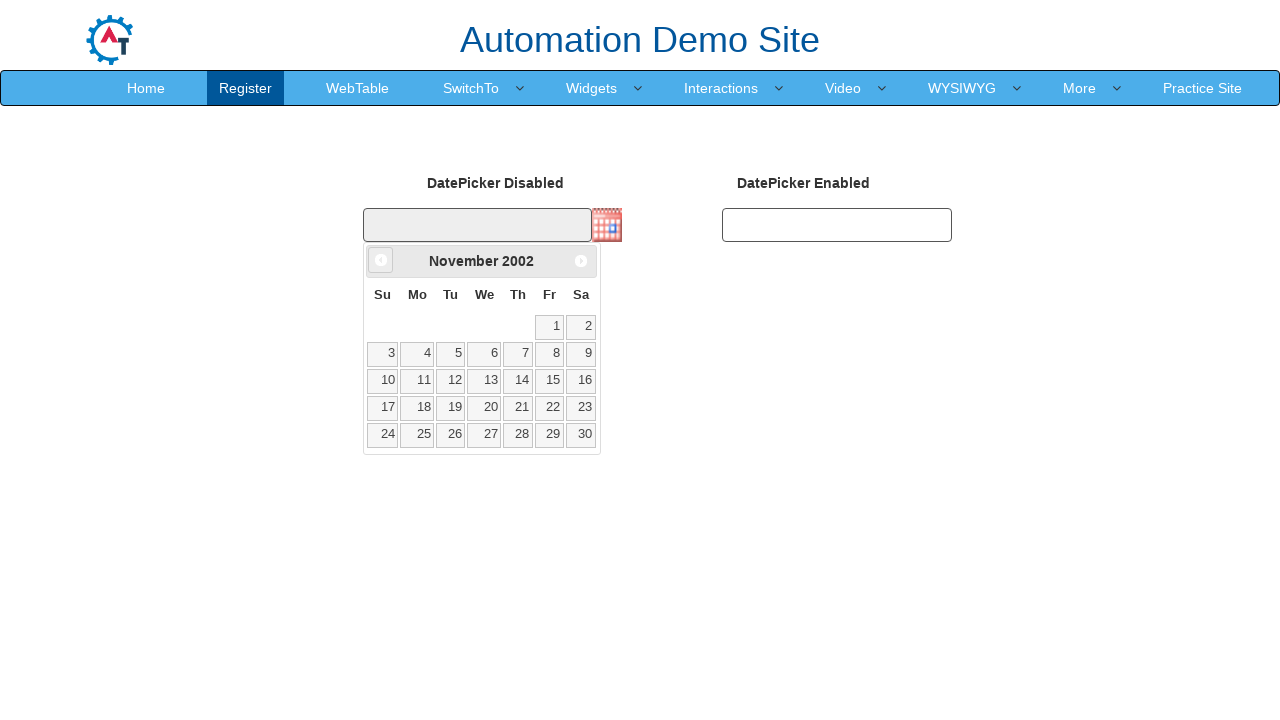

Retrieved current year from date picker: 2002
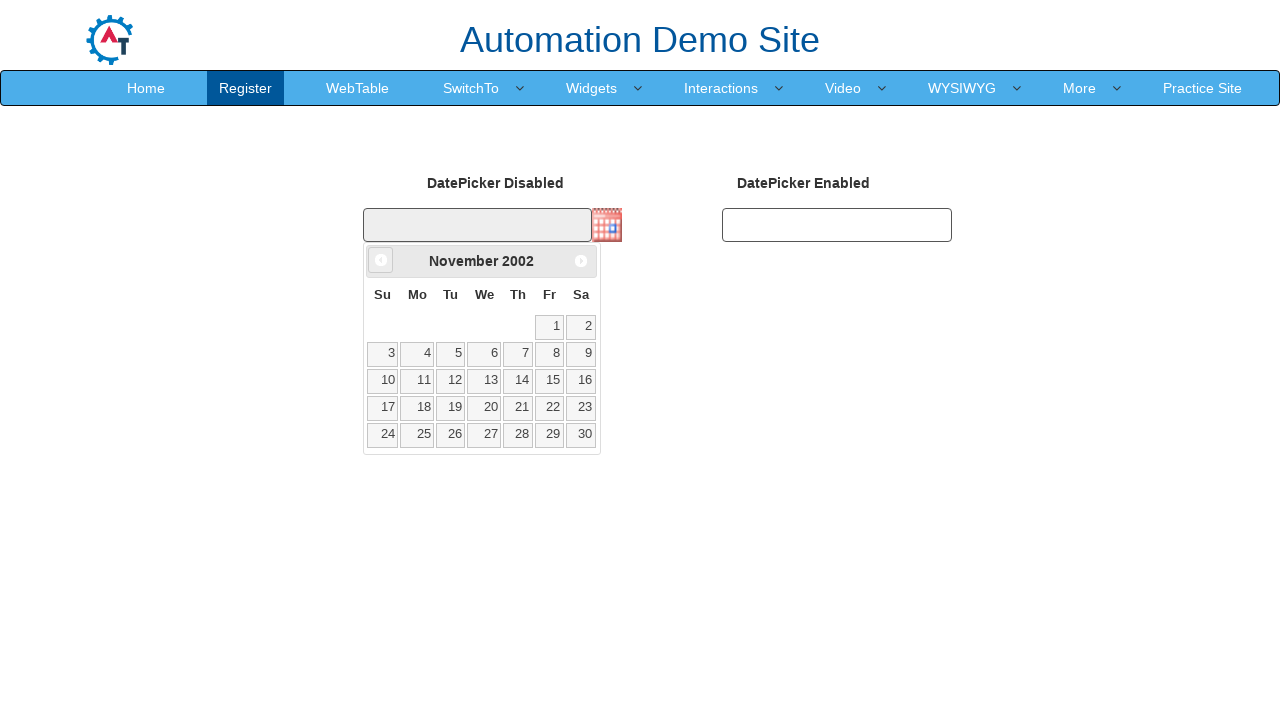

Clicked Previous button to navigate back from November 2002 at (381, 260) on xpath=//span[text()='Prev']
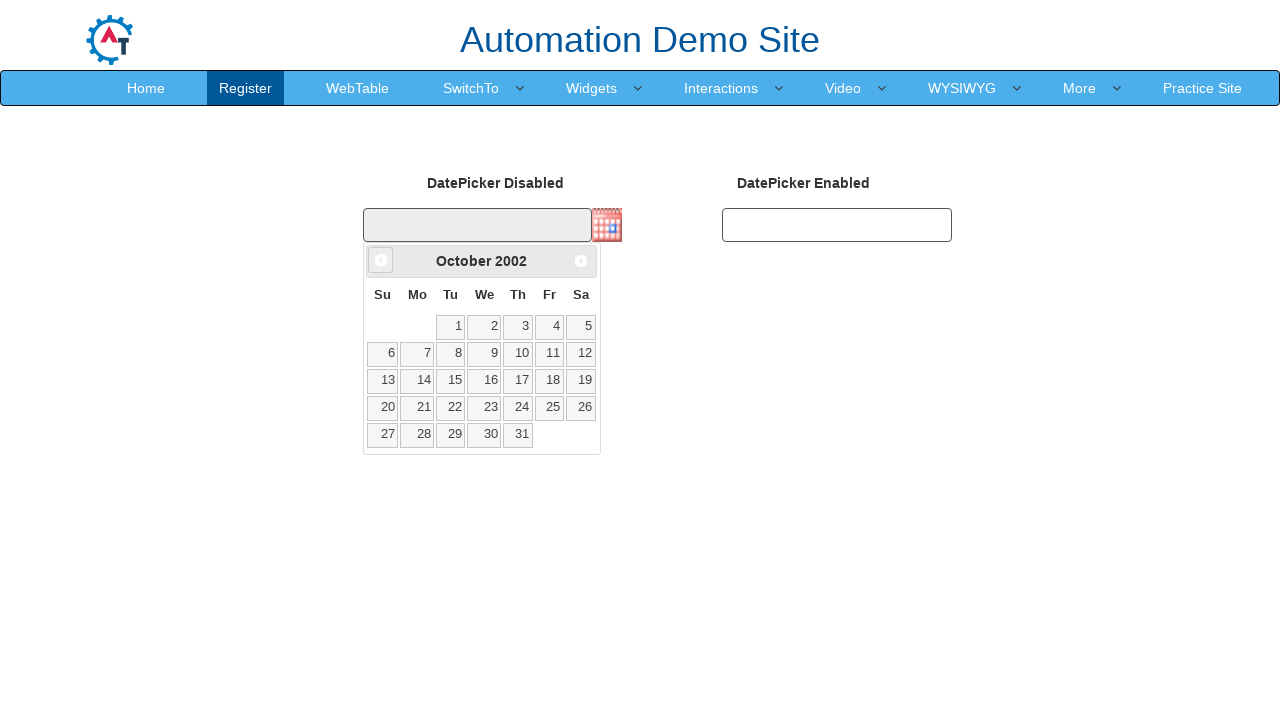

Retrieved current month from date picker
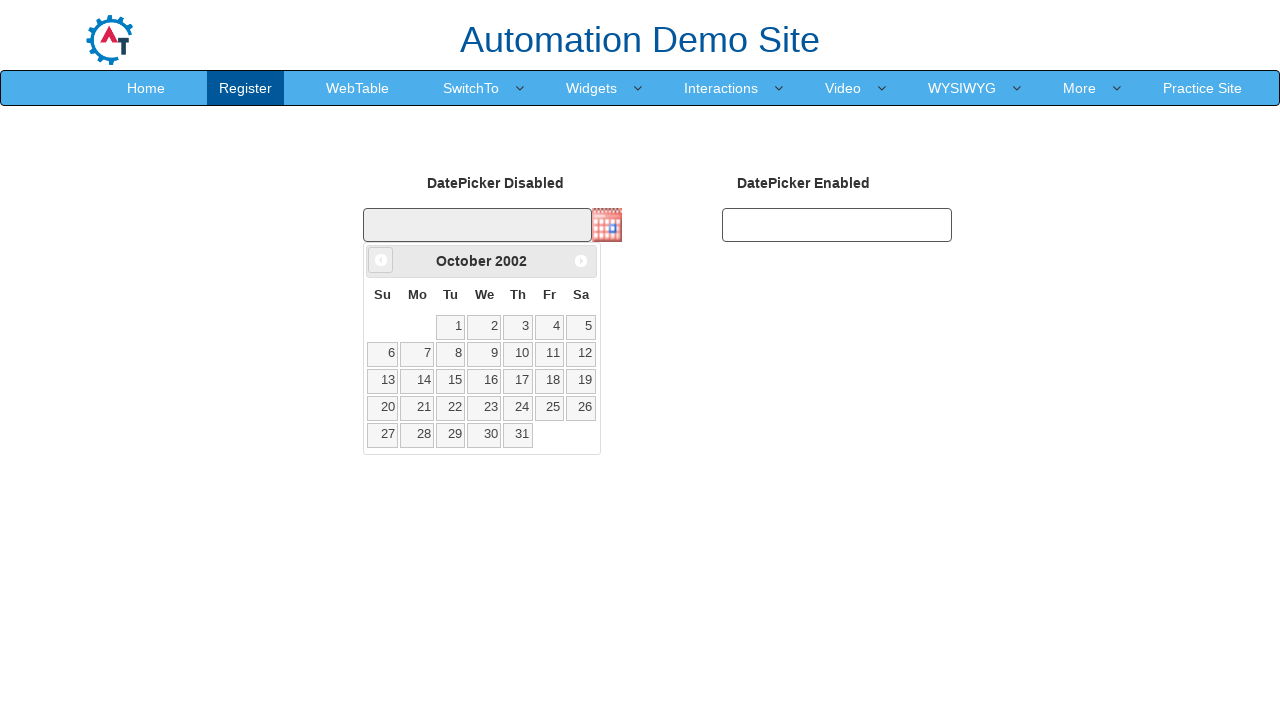

Retrieved current year from date picker: 2002
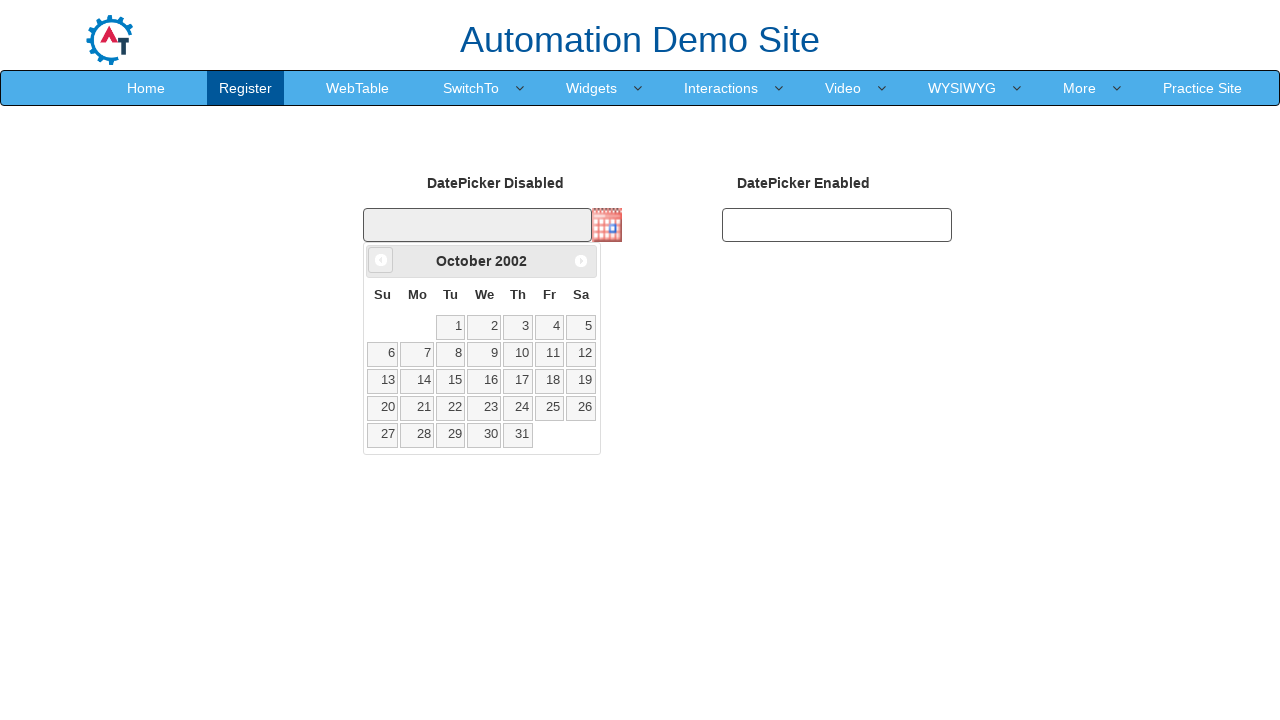

Clicked Previous button to navigate back from October 2002 at (381, 260) on xpath=//span[text()='Prev']
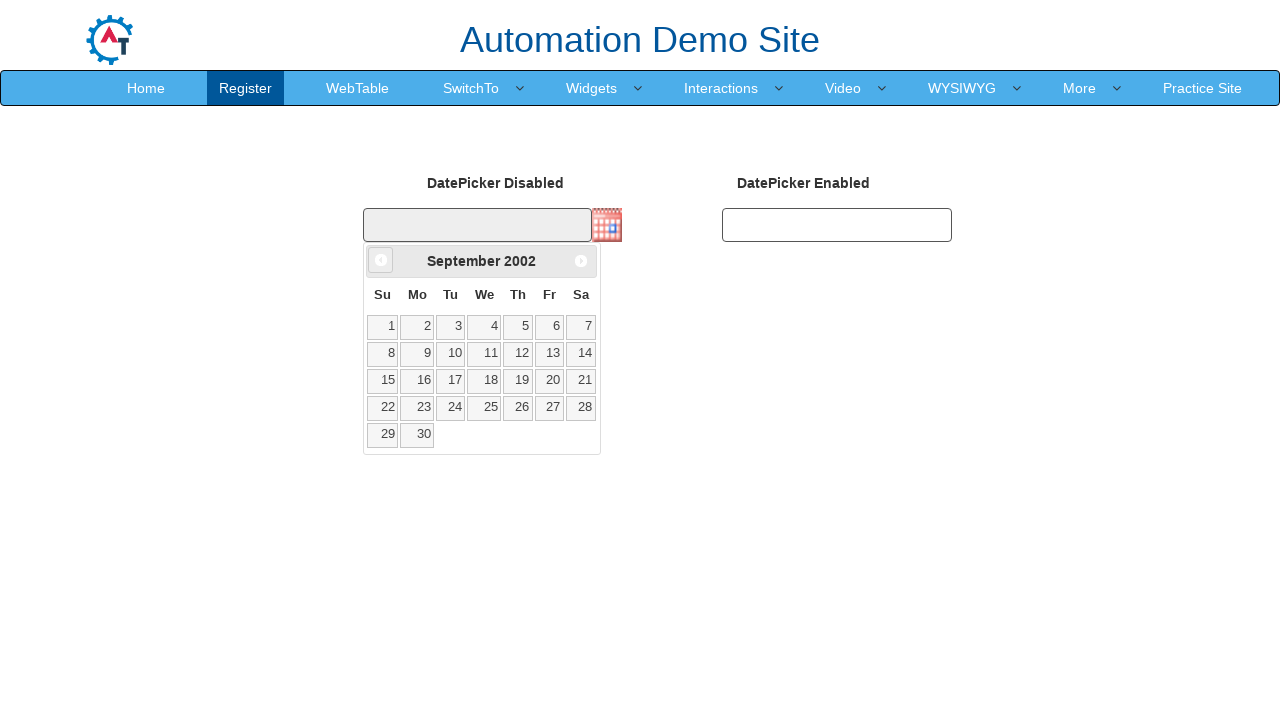

Retrieved current month from date picker
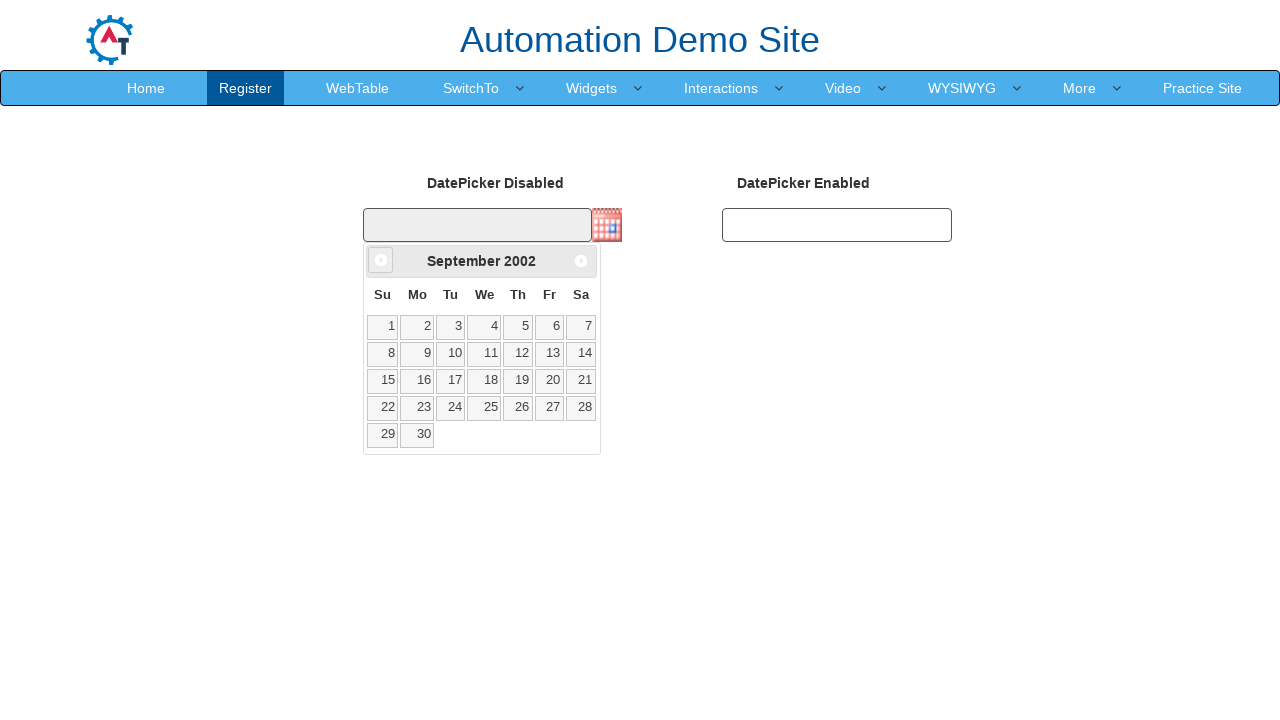

Retrieved current year from date picker: 2002
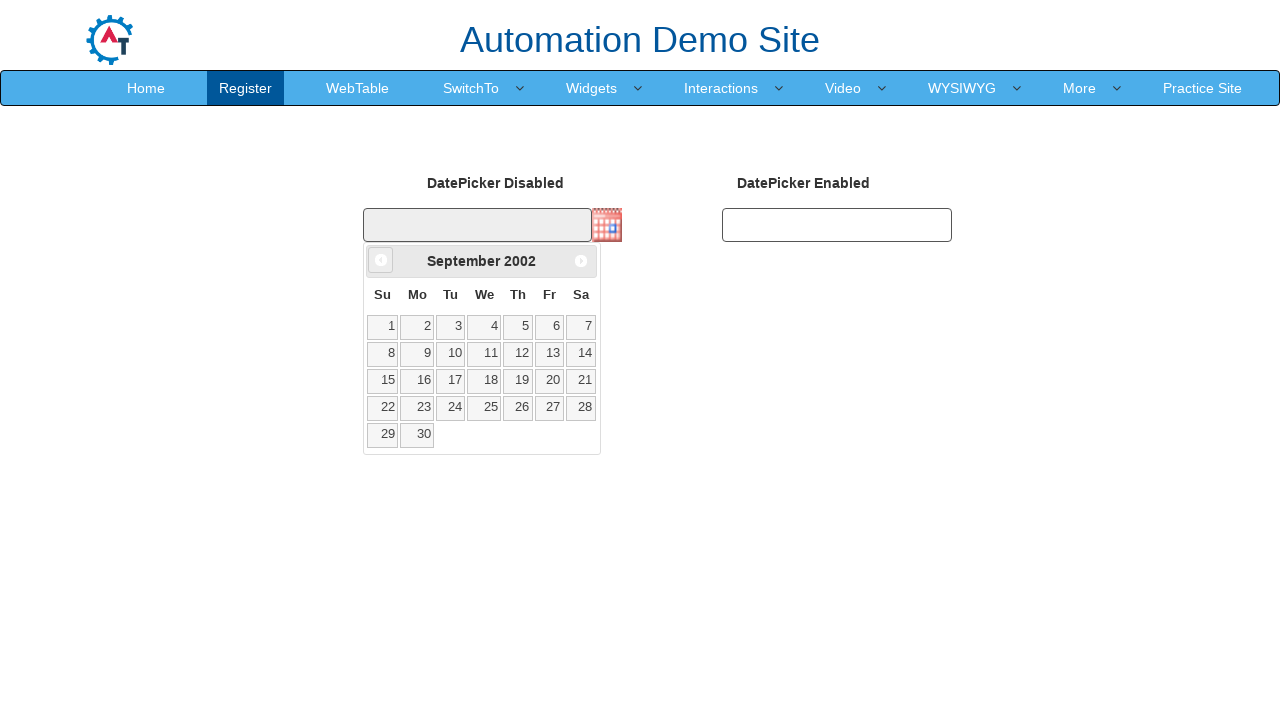

Clicked Previous button to navigate back from September 2002 at (381, 260) on xpath=//span[text()='Prev']
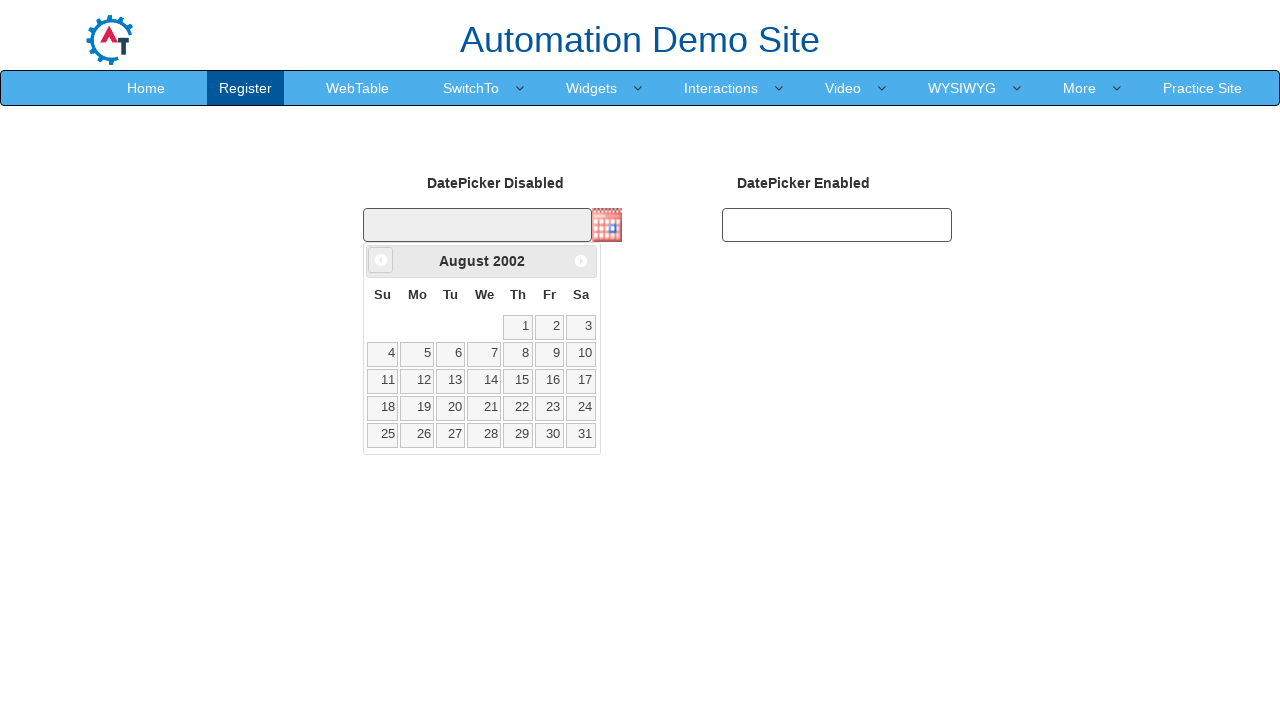

Retrieved current month from date picker
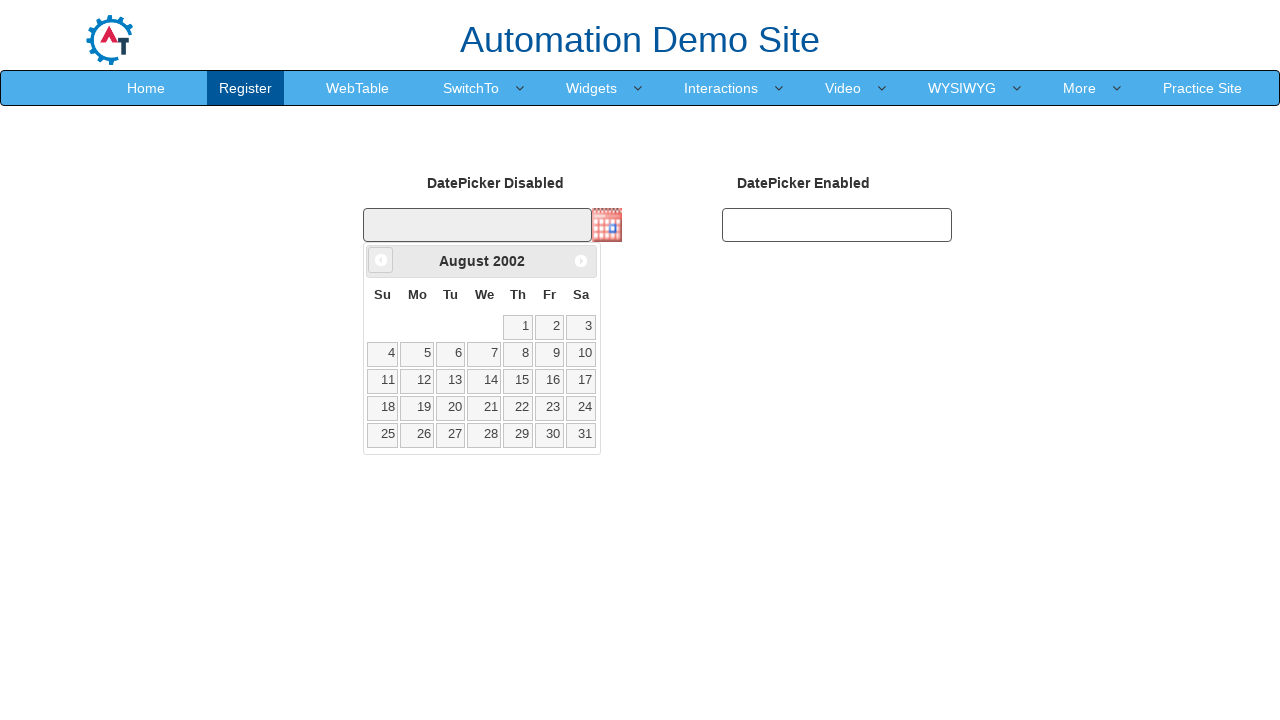

Retrieved current year from date picker: 2002
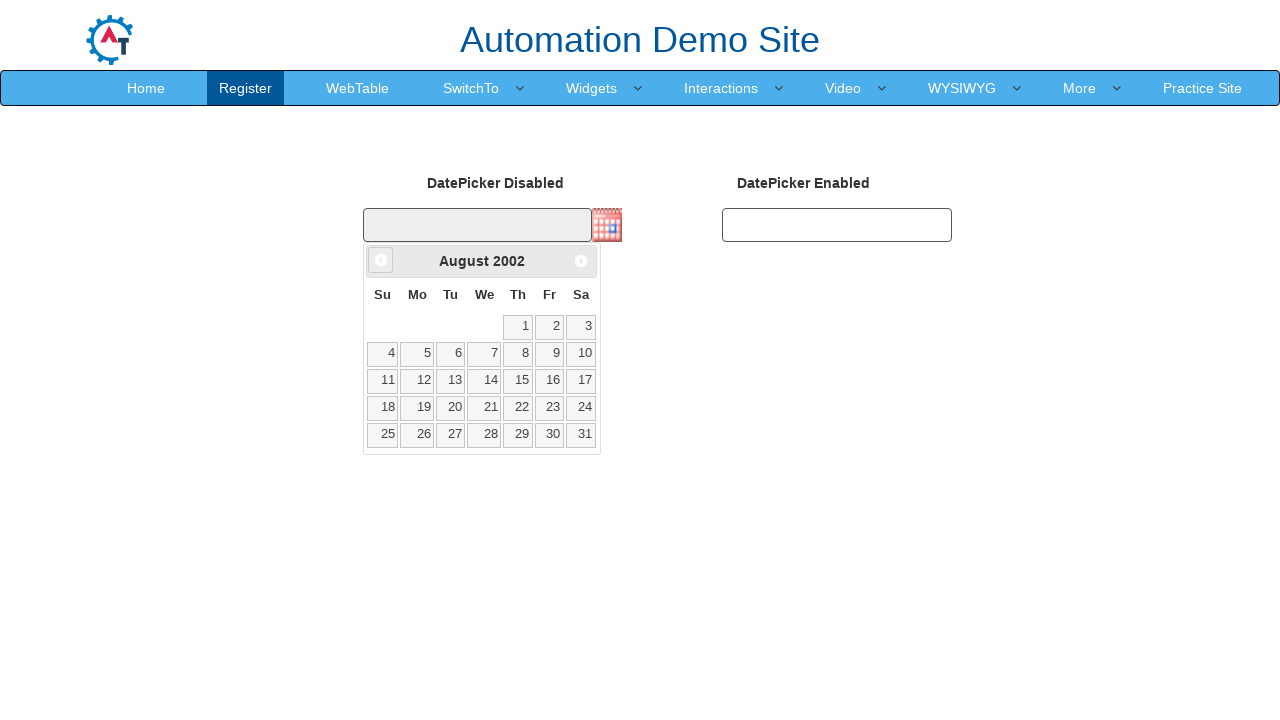

Clicked Previous button to navigate back from August 2002 at (381, 260) on xpath=//span[text()='Prev']
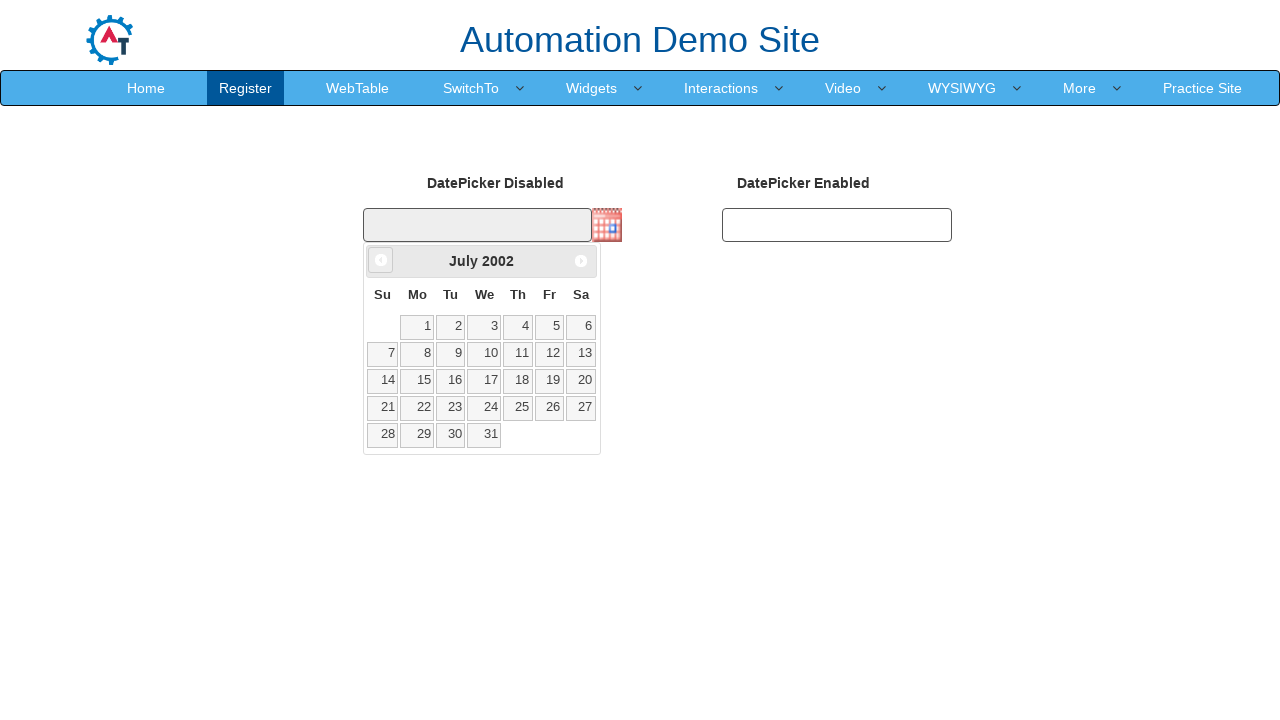

Retrieved current month from date picker
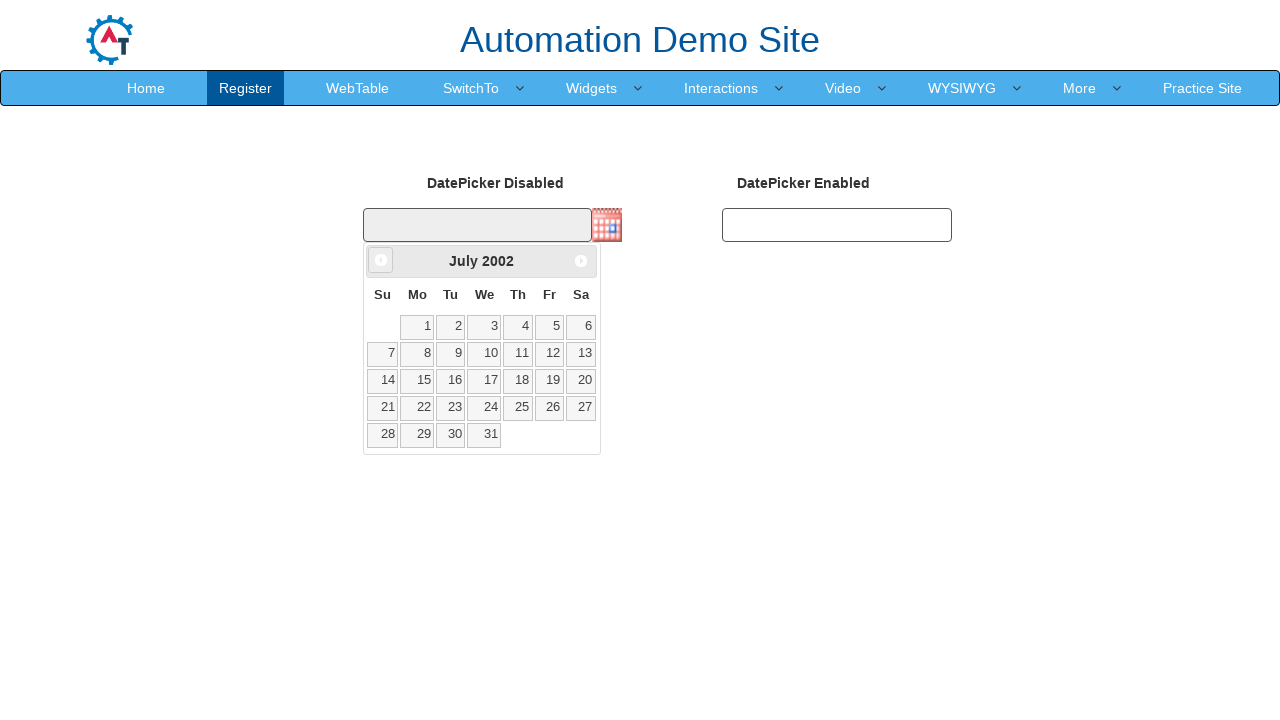

Retrieved current year from date picker: 2002
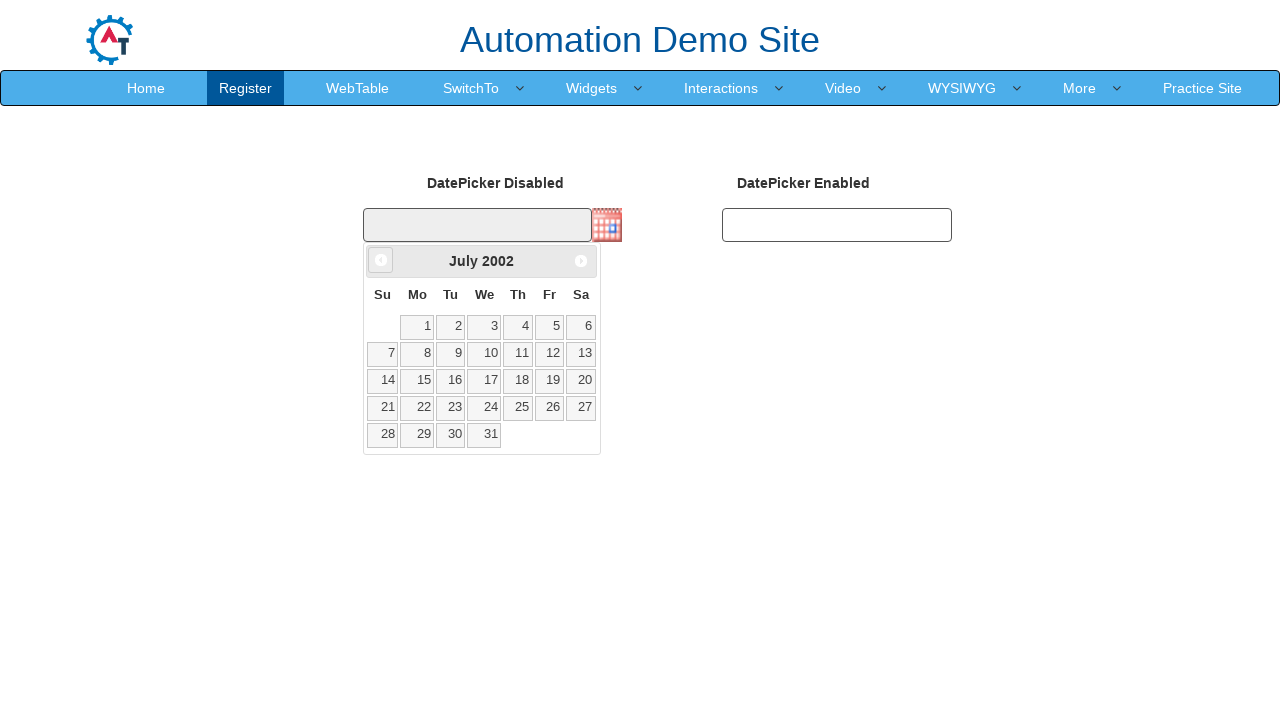

Clicked Previous button to navigate back from July 2002 at (381, 260) on xpath=//span[text()='Prev']
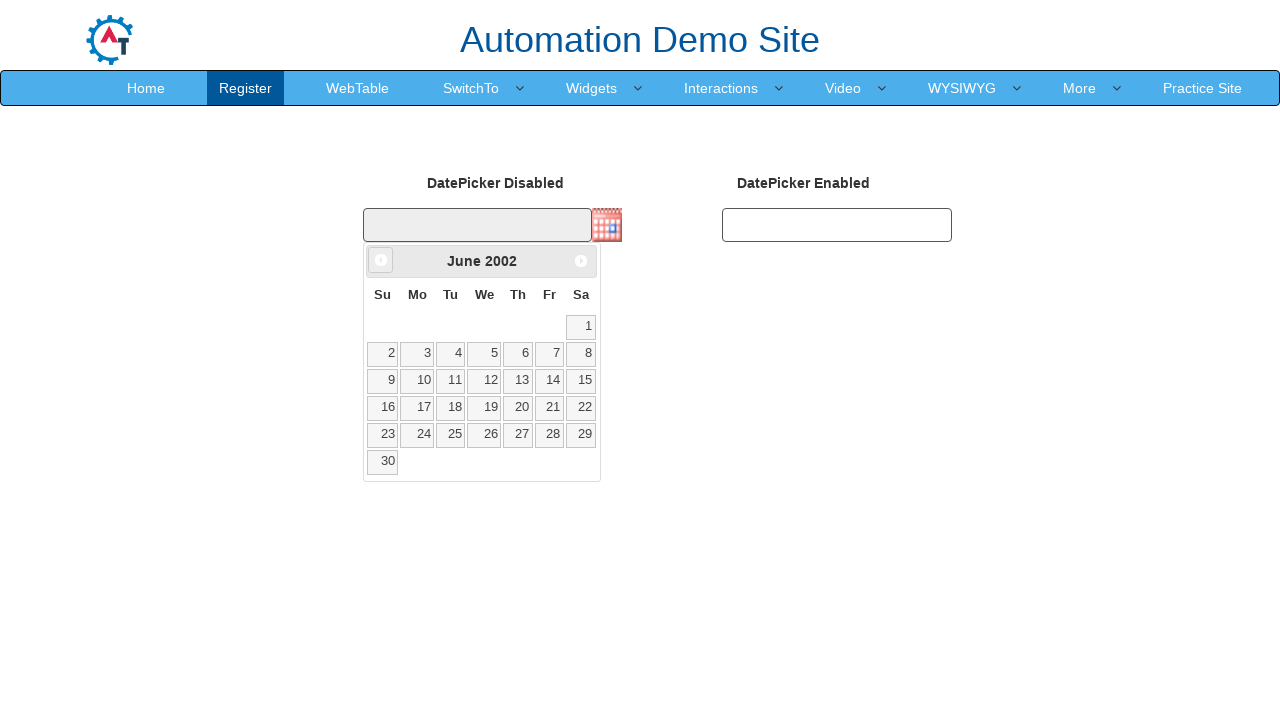

Retrieved current month from date picker
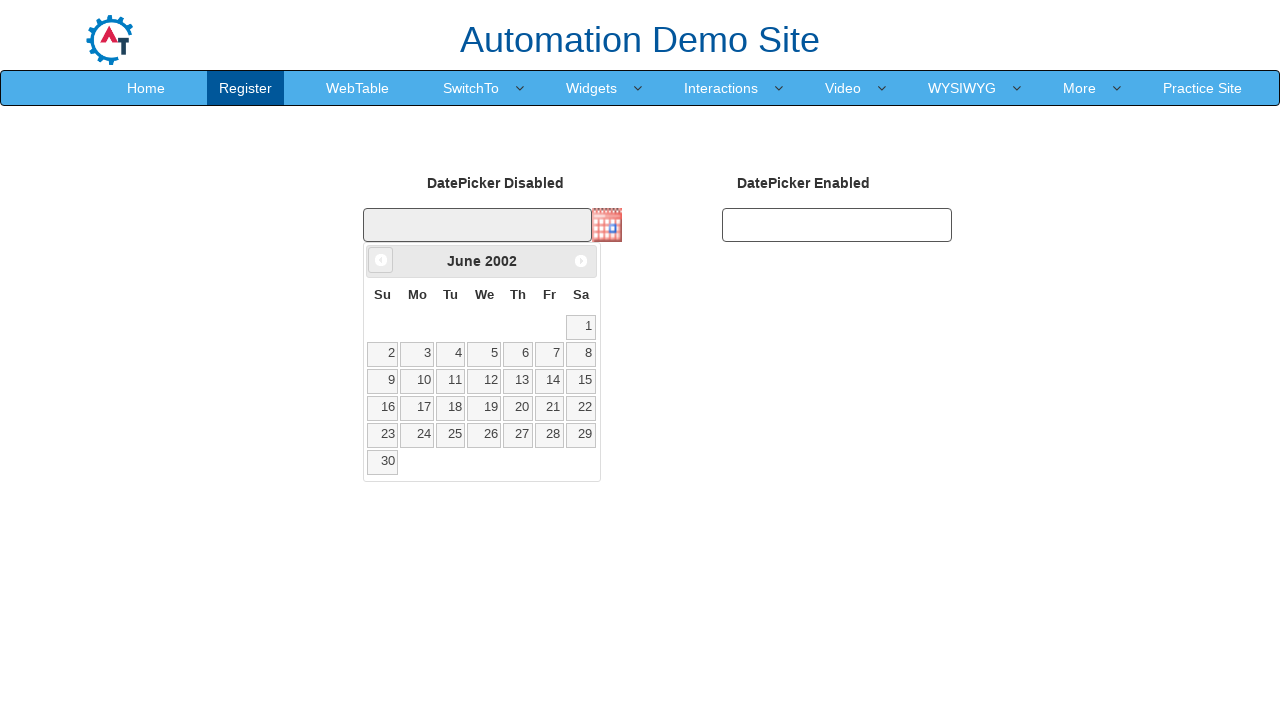

Retrieved current year from date picker: 2002
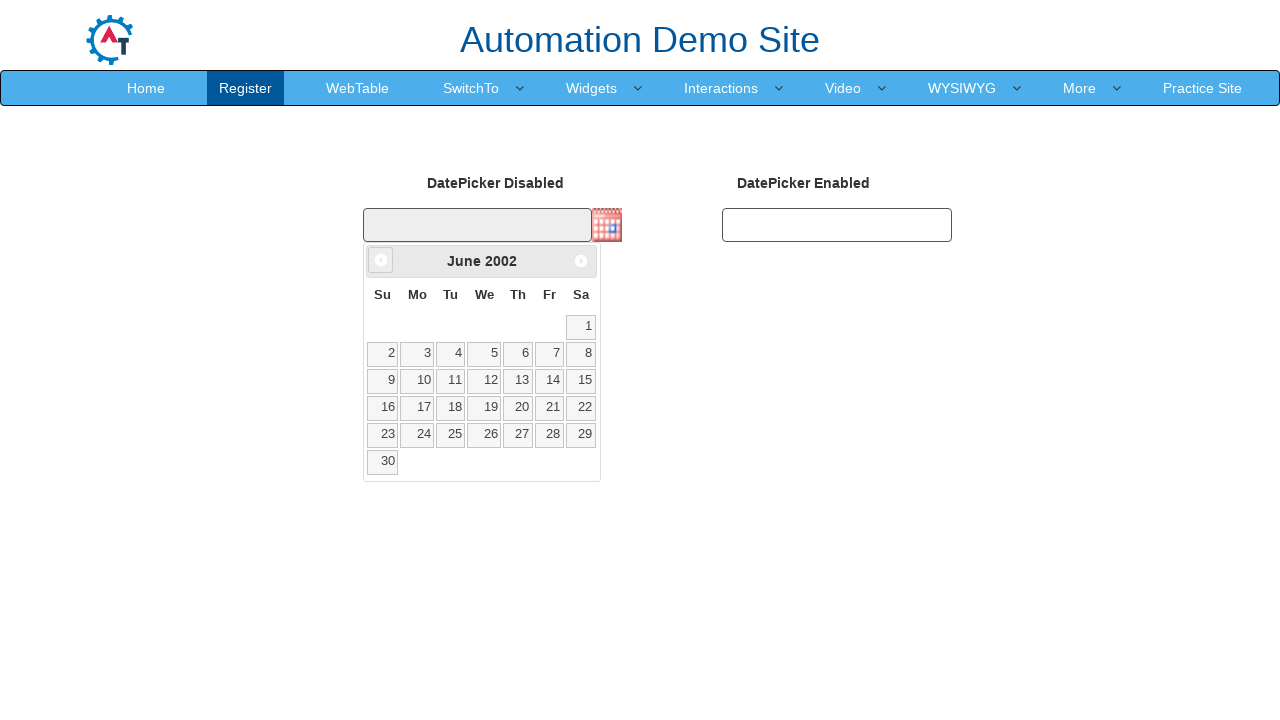

Clicked Previous button to navigate back from June 2002 at (381, 260) on xpath=//span[text()='Prev']
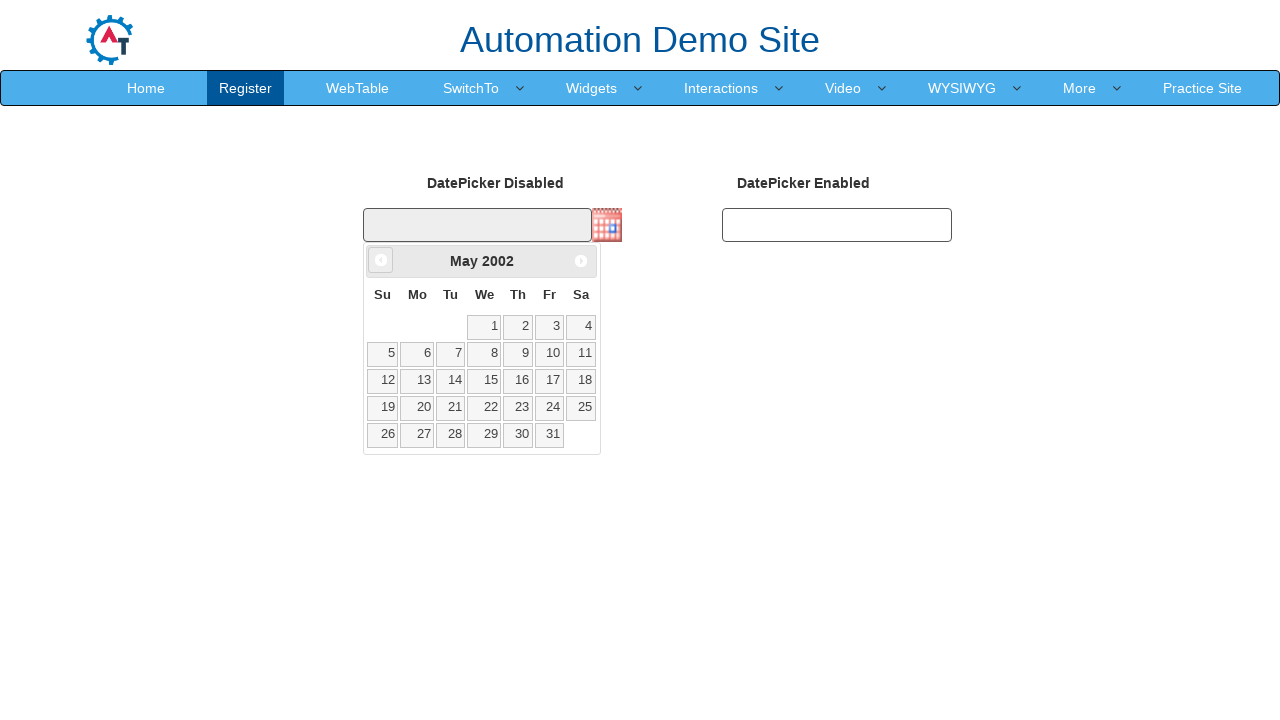

Retrieved current month from date picker
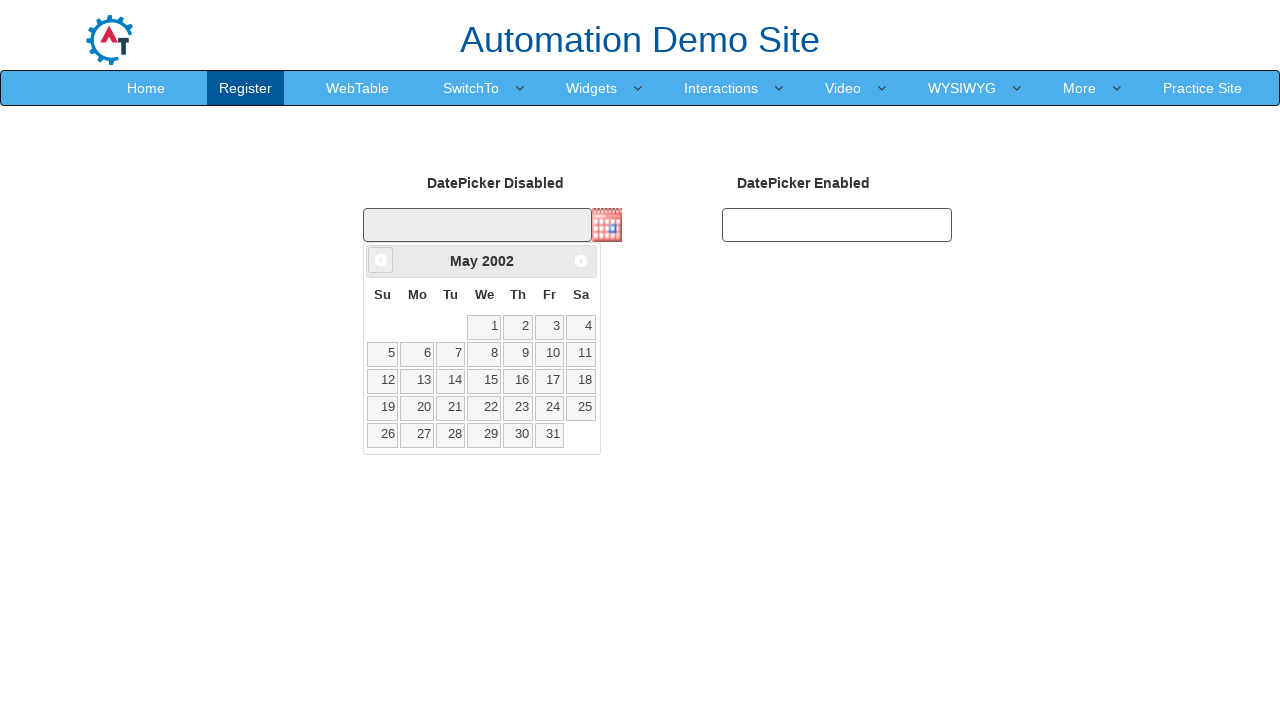

Retrieved current year from date picker: 2002
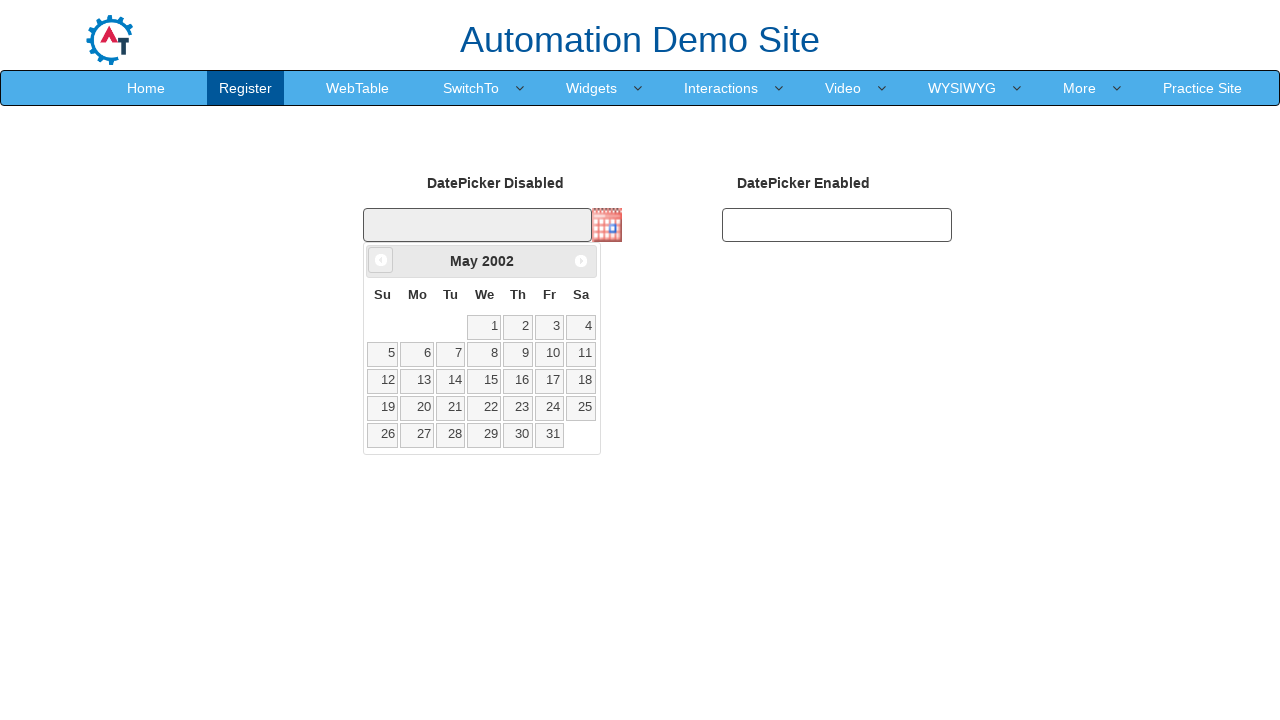

Clicked Previous button to navigate back from May 2002 at (381, 260) on xpath=//span[text()='Prev']
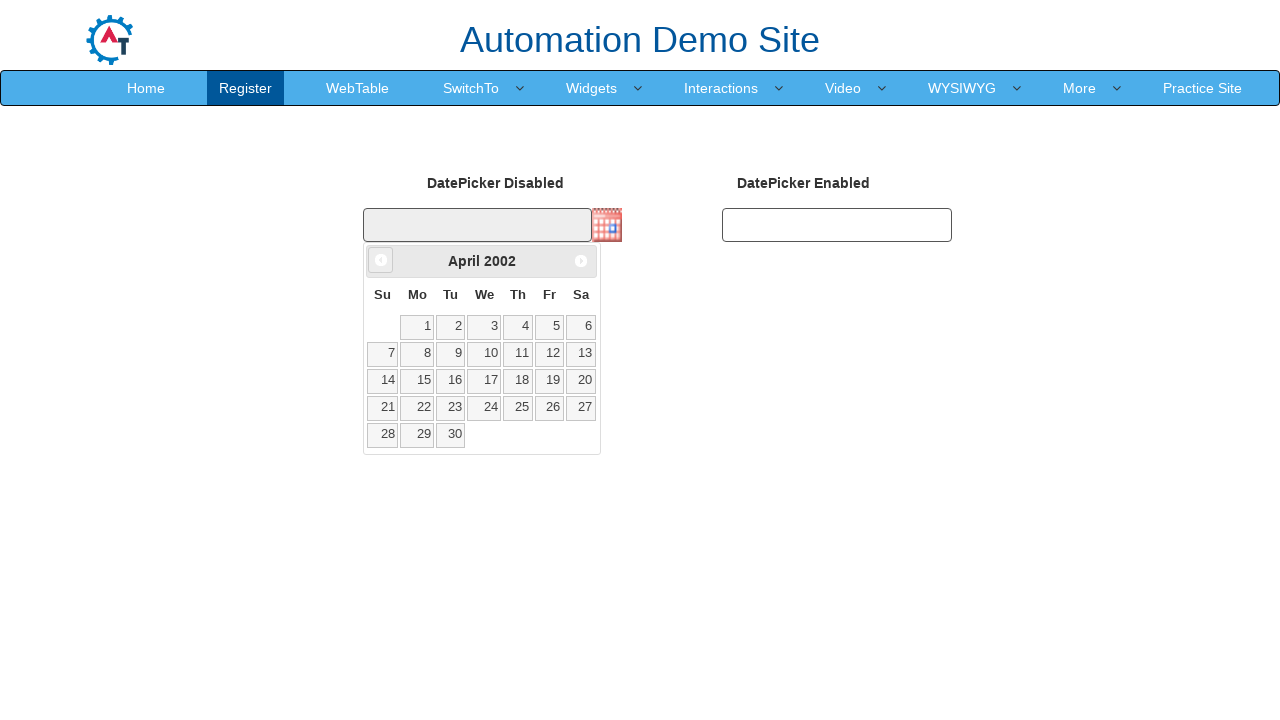

Retrieved current month from date picker
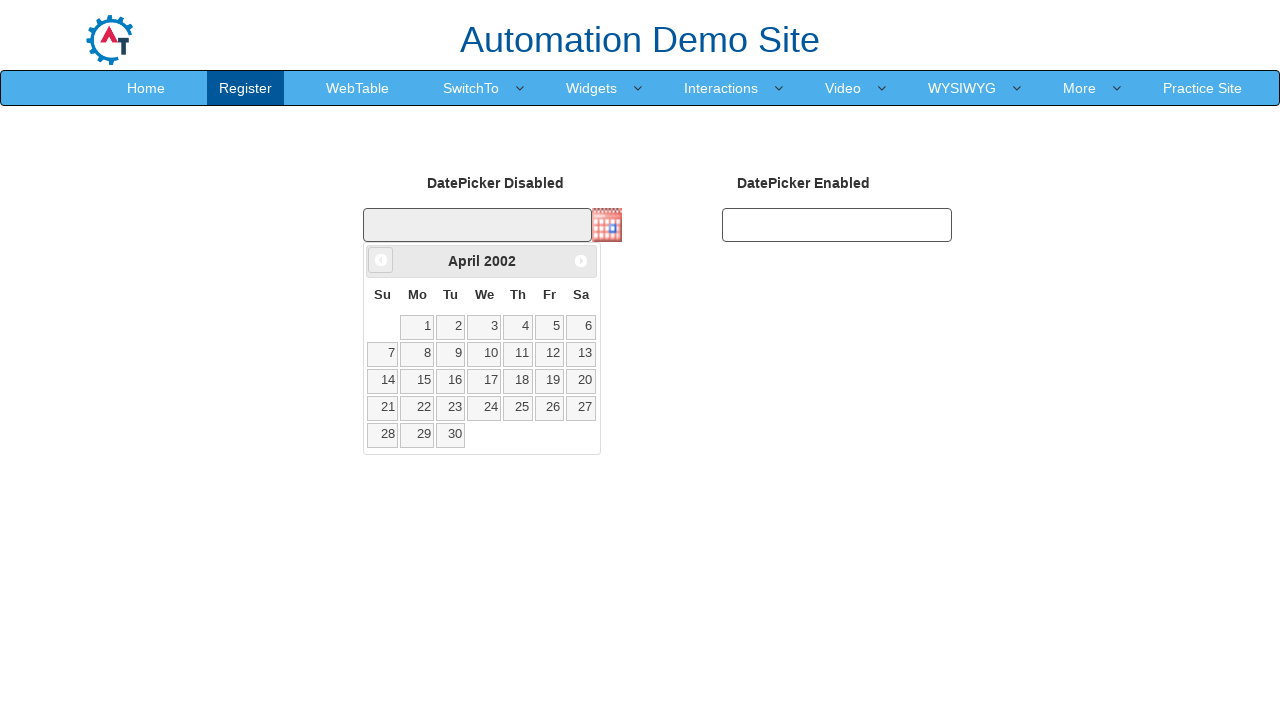

Retrieved current year from date picker: 2002
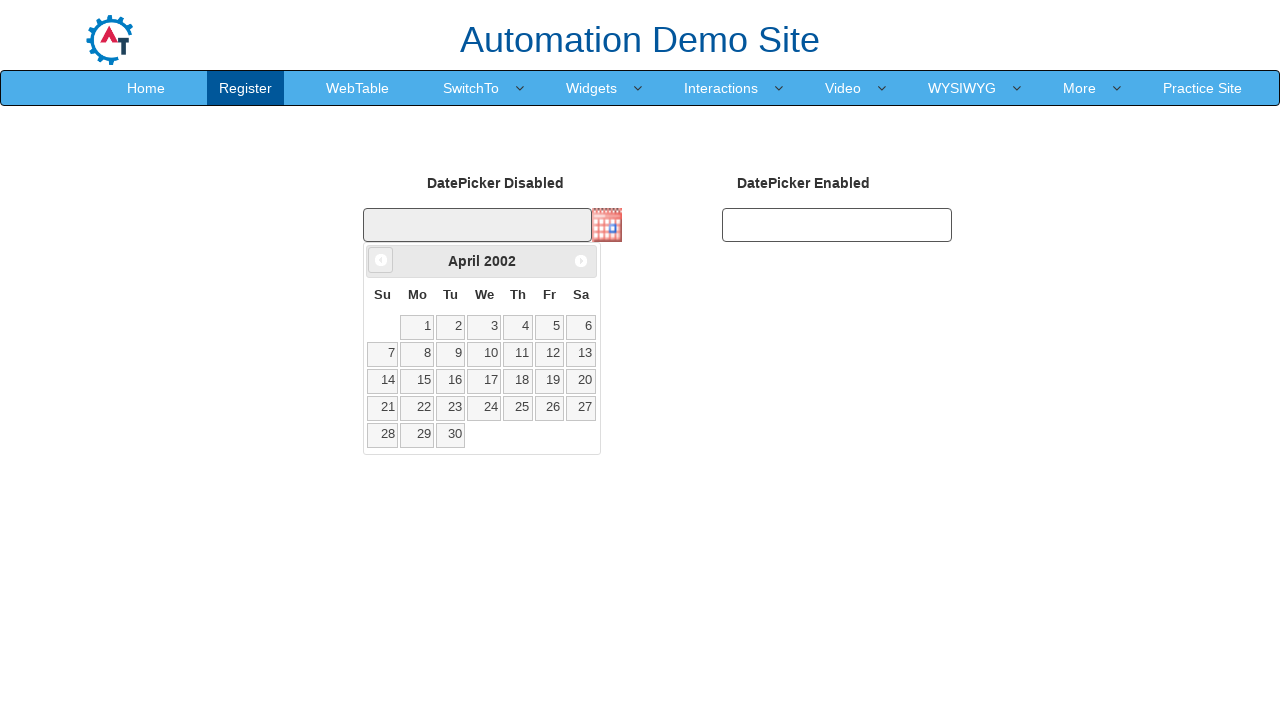

Clicked Previous button to navigate back from April 2002 at (381, 260) on xpath=//span[text()='Prev']
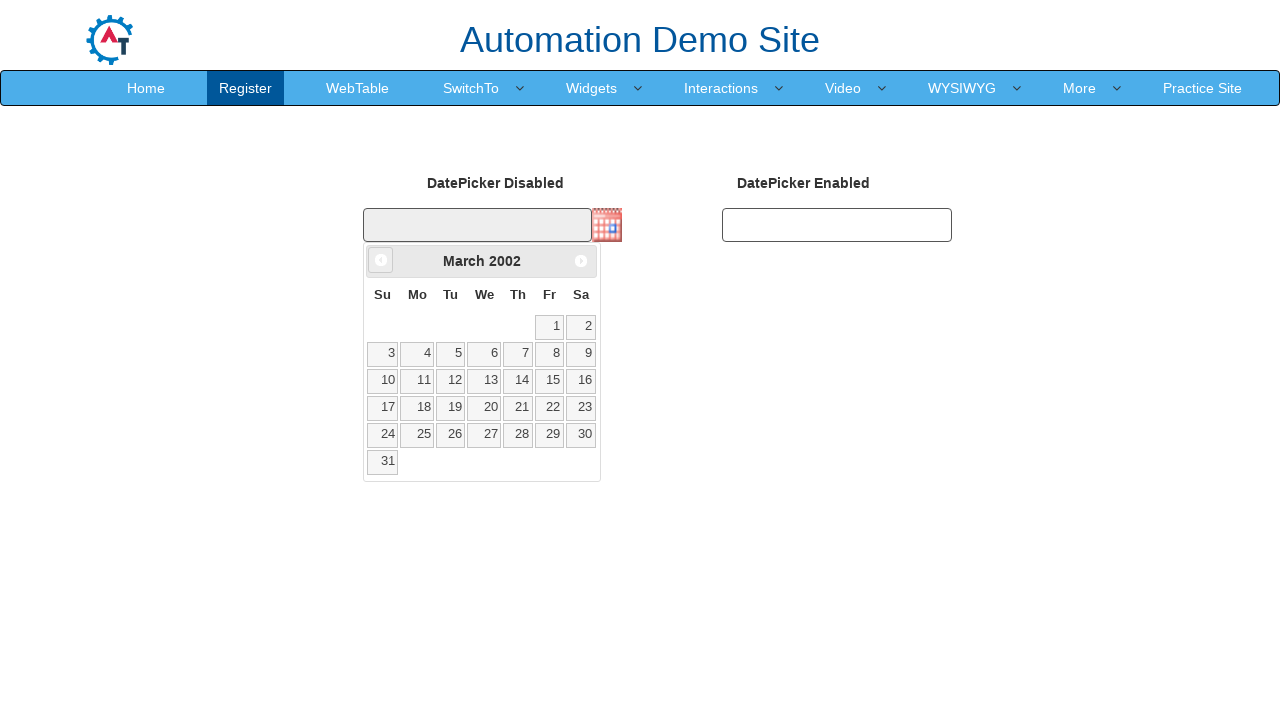

Retrieved current month from date picker
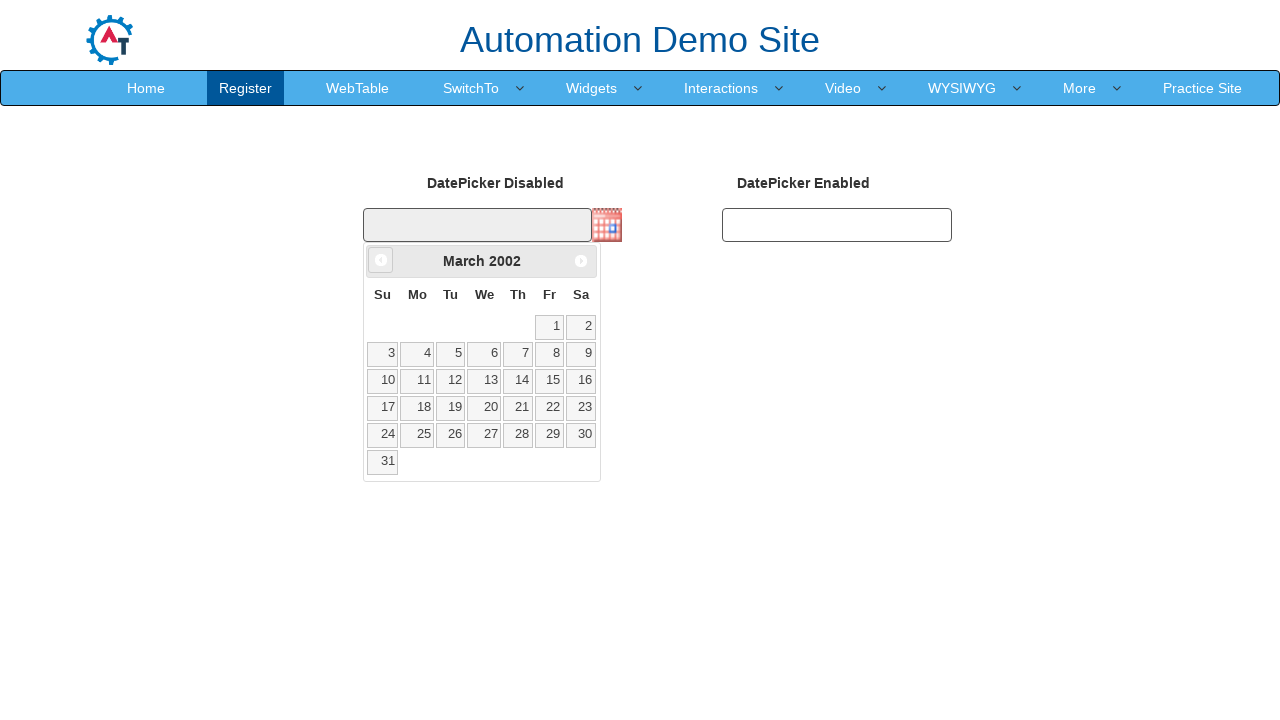

Retrieved current year from date picker: 2002
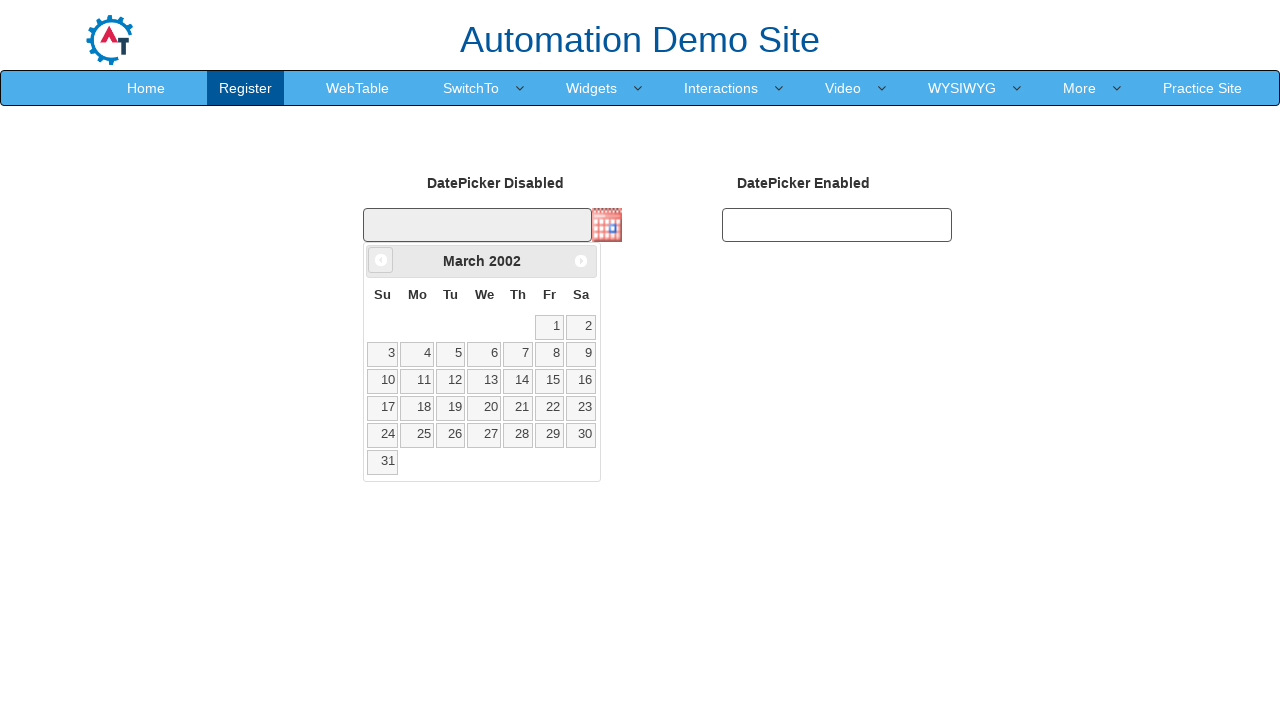

Clicked Previous button to navigate back from March 2002 at (381, 260) on xpath=//span[text()='Prev']
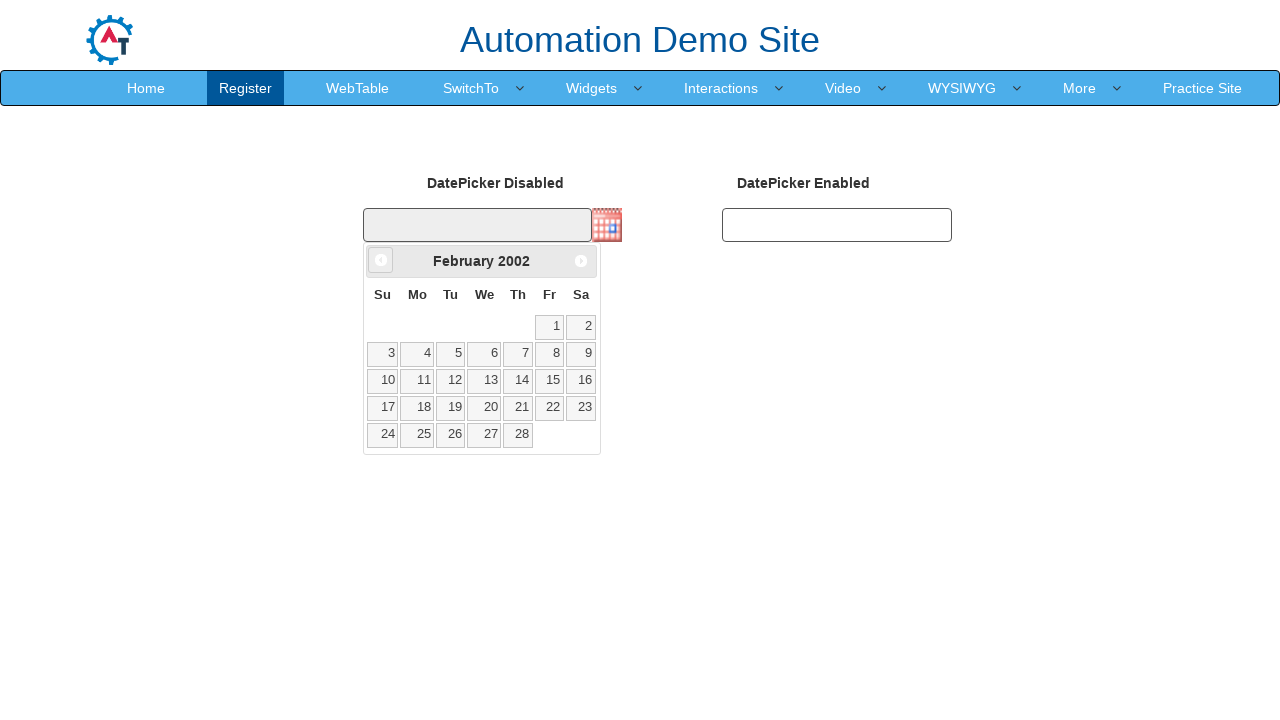

Retrieved current month from date picker
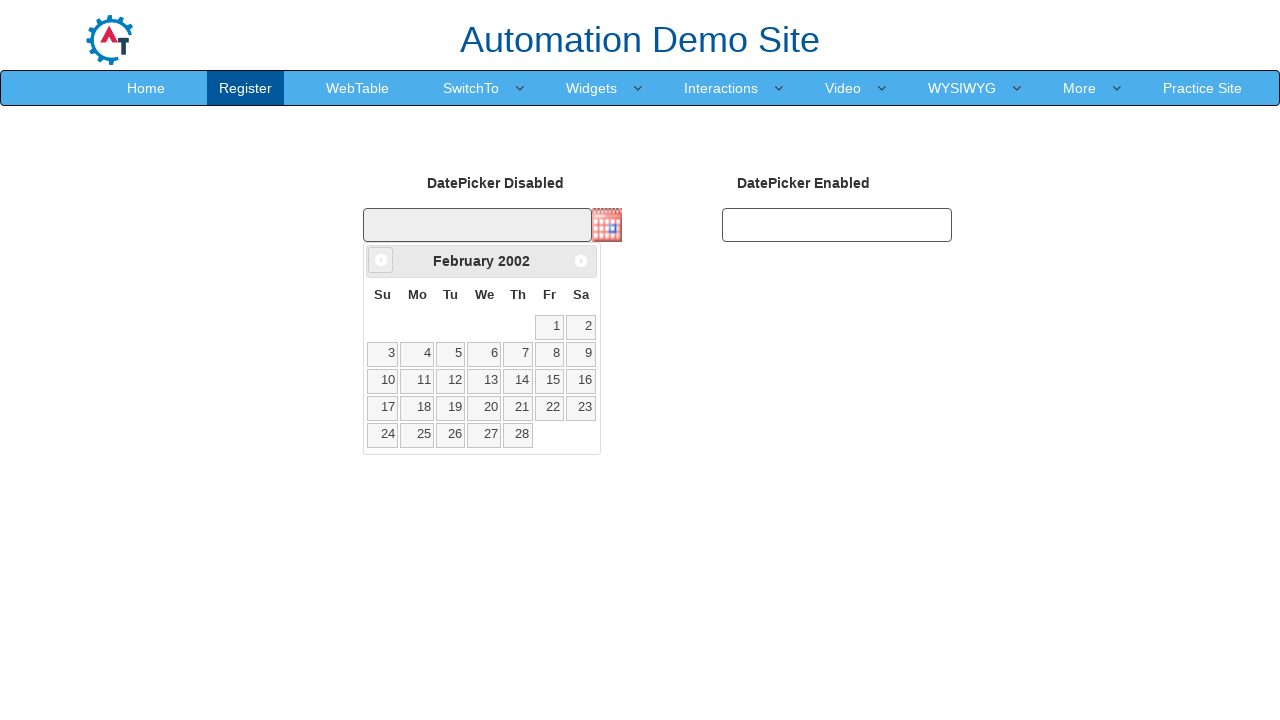

Retrieved current year from date picker: 2002
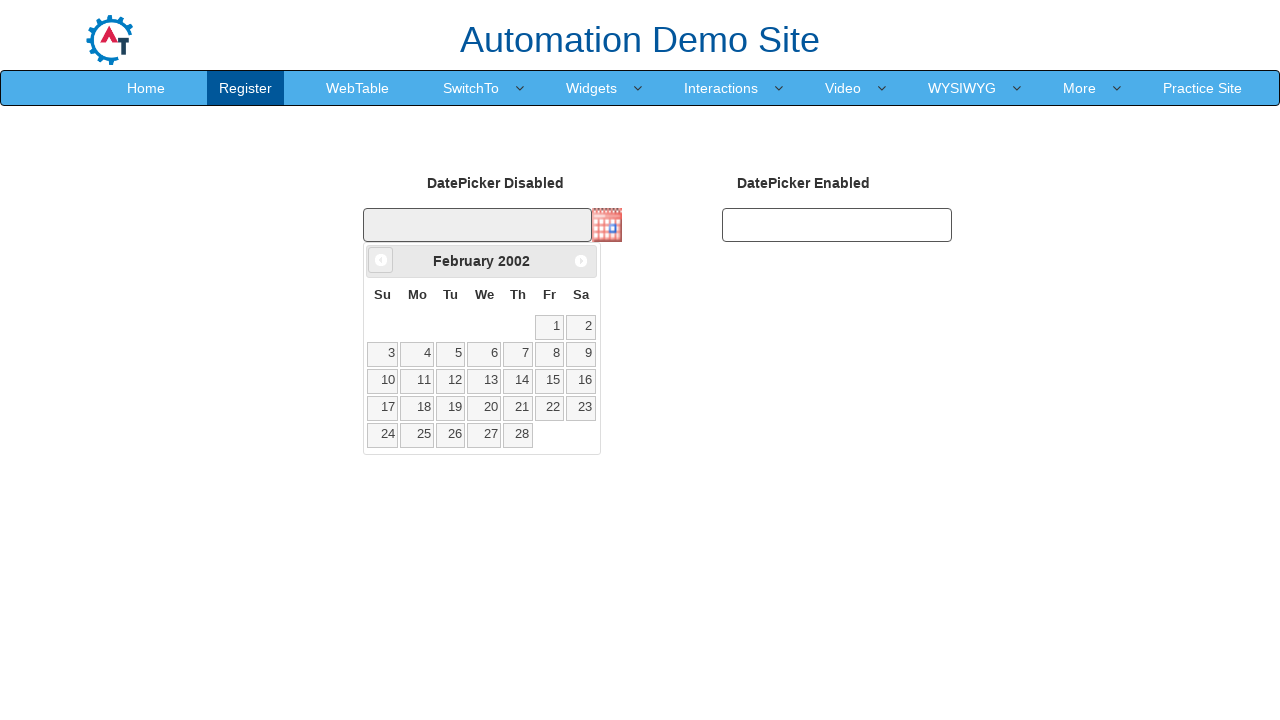

Clicked Previous button to navigate back from February 2002 at (381, 260) on xpath=//span[text()='Prev']
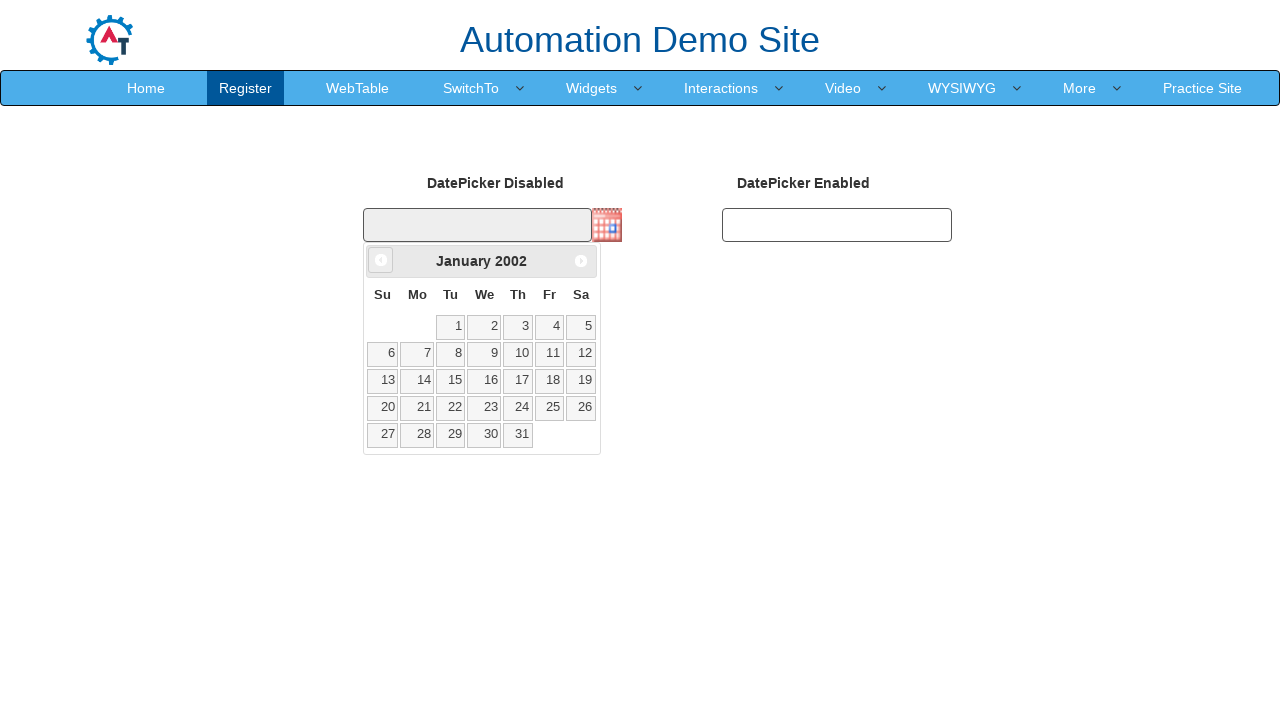

Retrieved current month from date picker
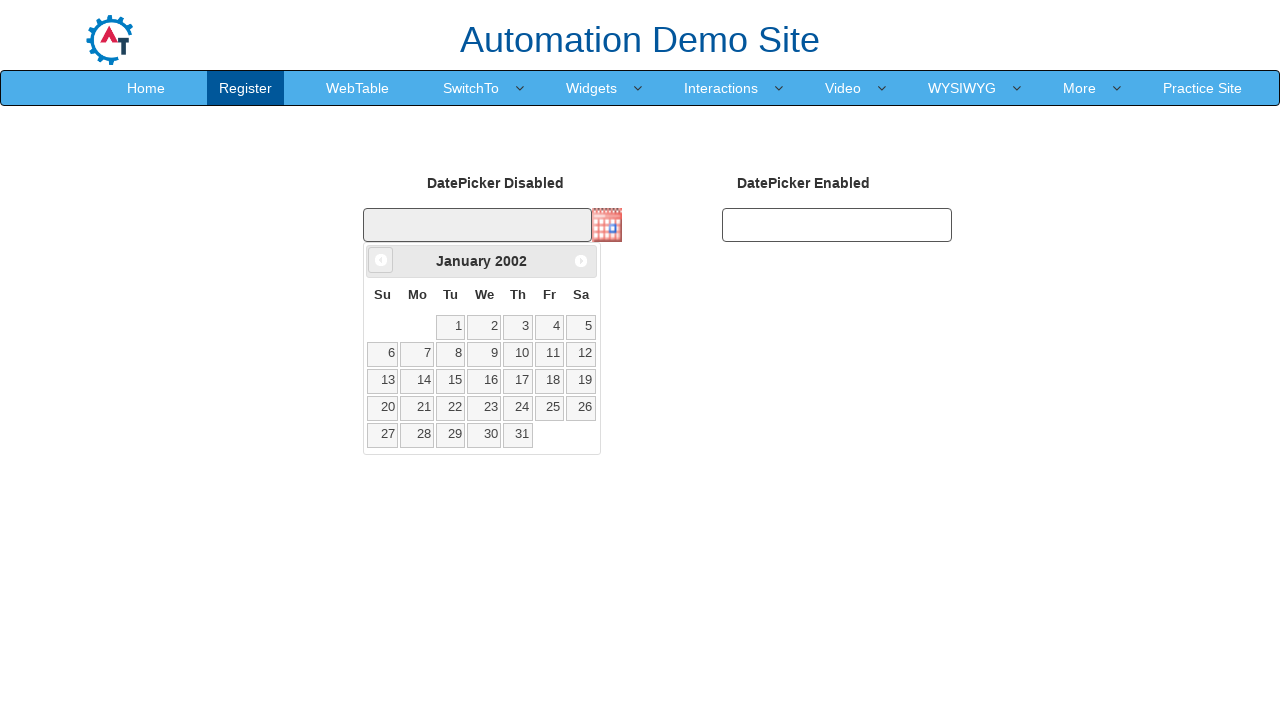

Retrieved current year from date picker: 2002
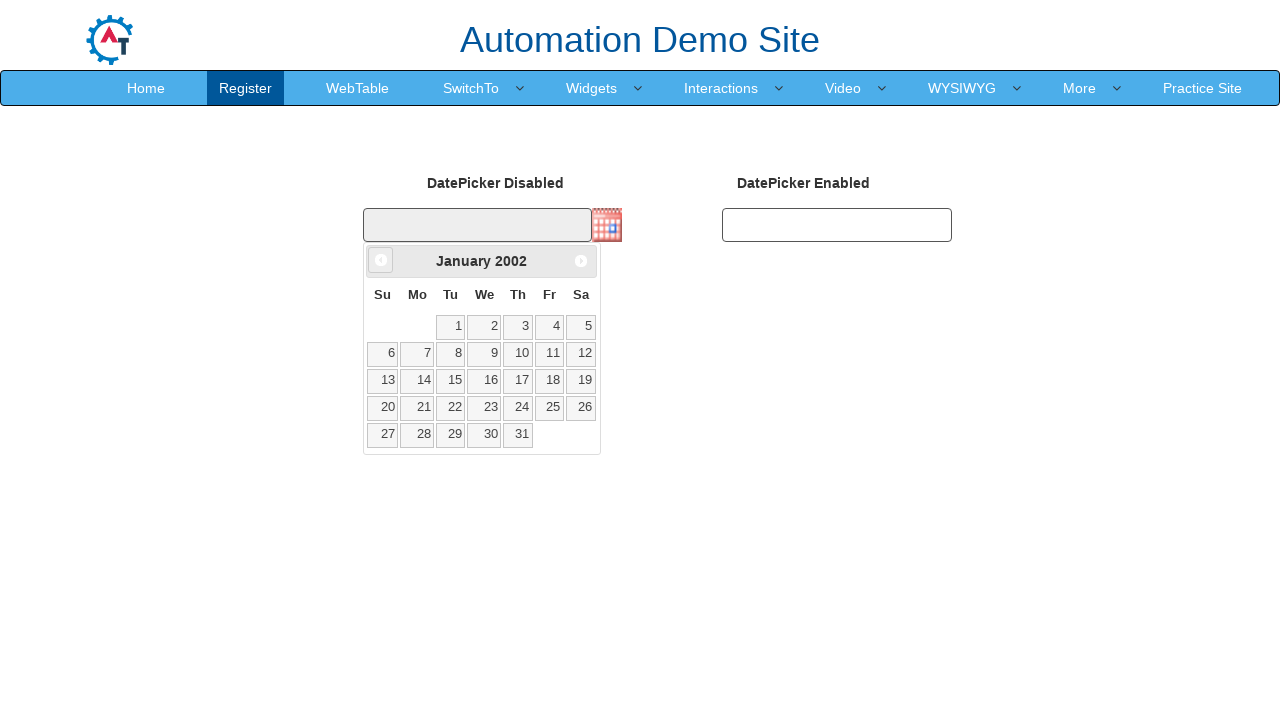

Clicked Previous button to navigate back from January 2002 at (381, 260) on xpath=//span[text()='Prev']
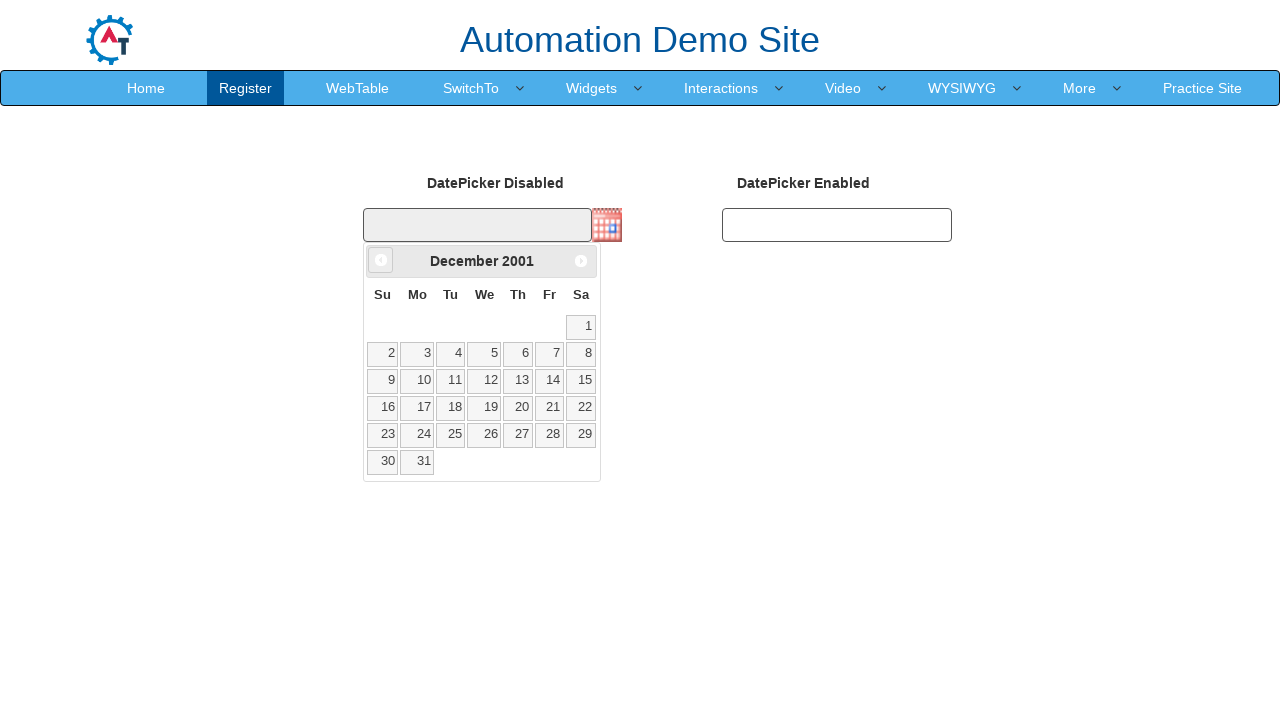

Retrieved current month from date picker
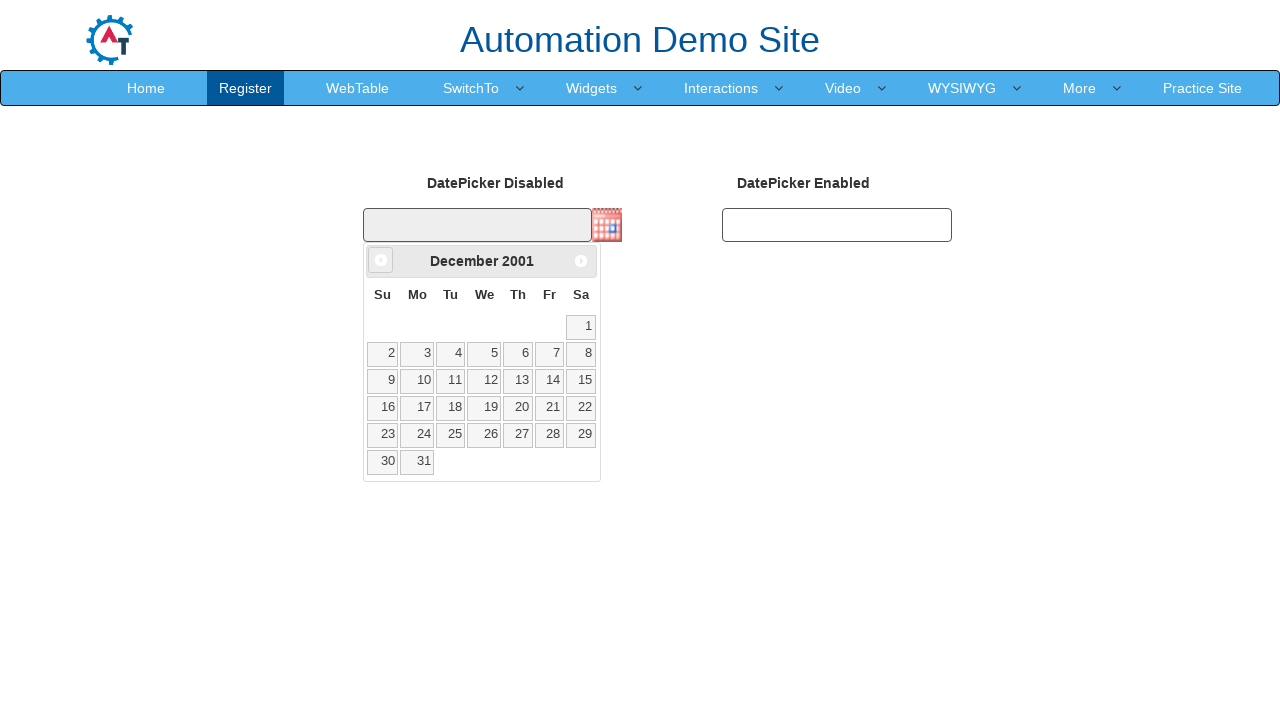

Retrieved current year from date picker: 2001
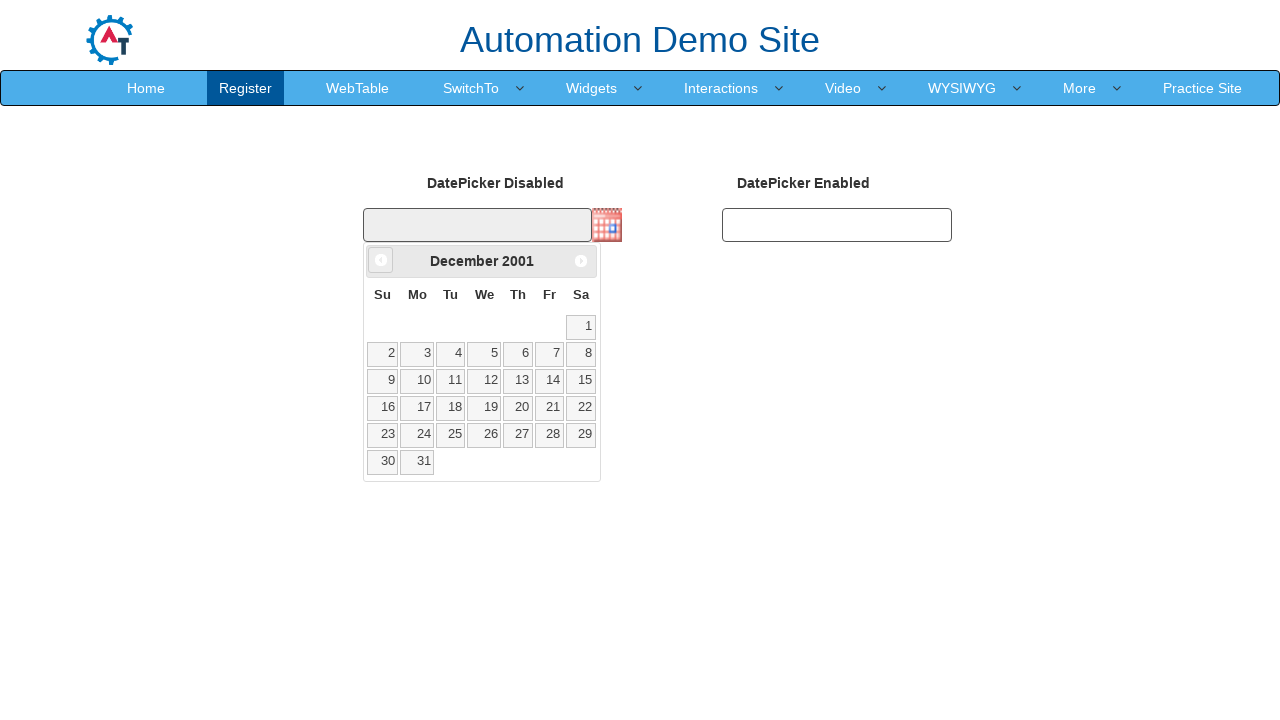

Clicked Previous button to navigate back from December 2001 at (381, 260) on xpath=//span[text()='Prev']
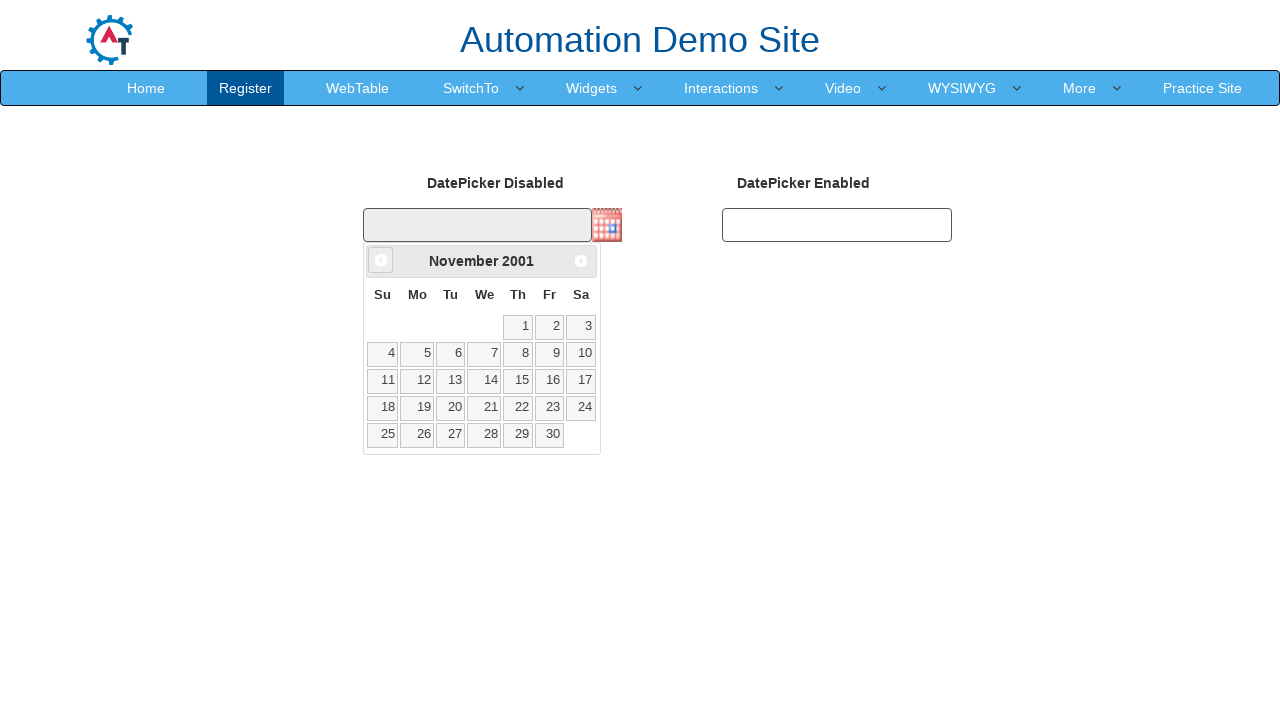

Retrieved current month from date picker
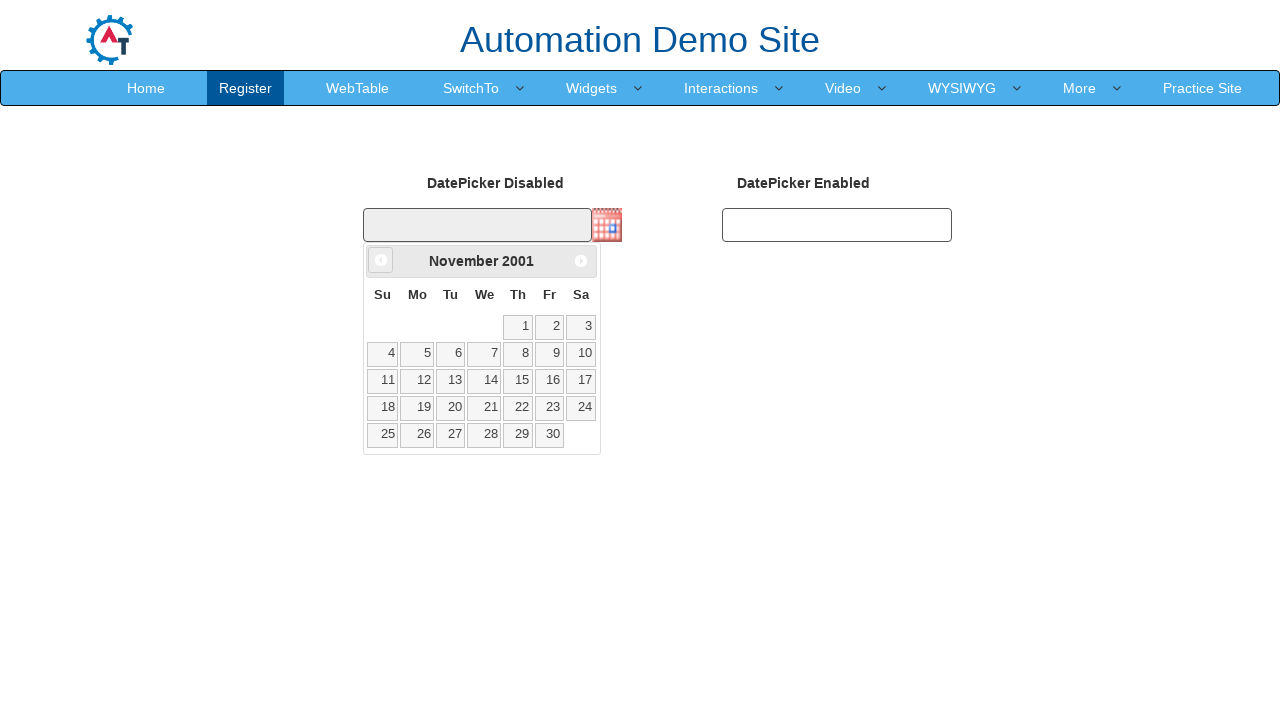

Retrieved current year from date picker: 2001
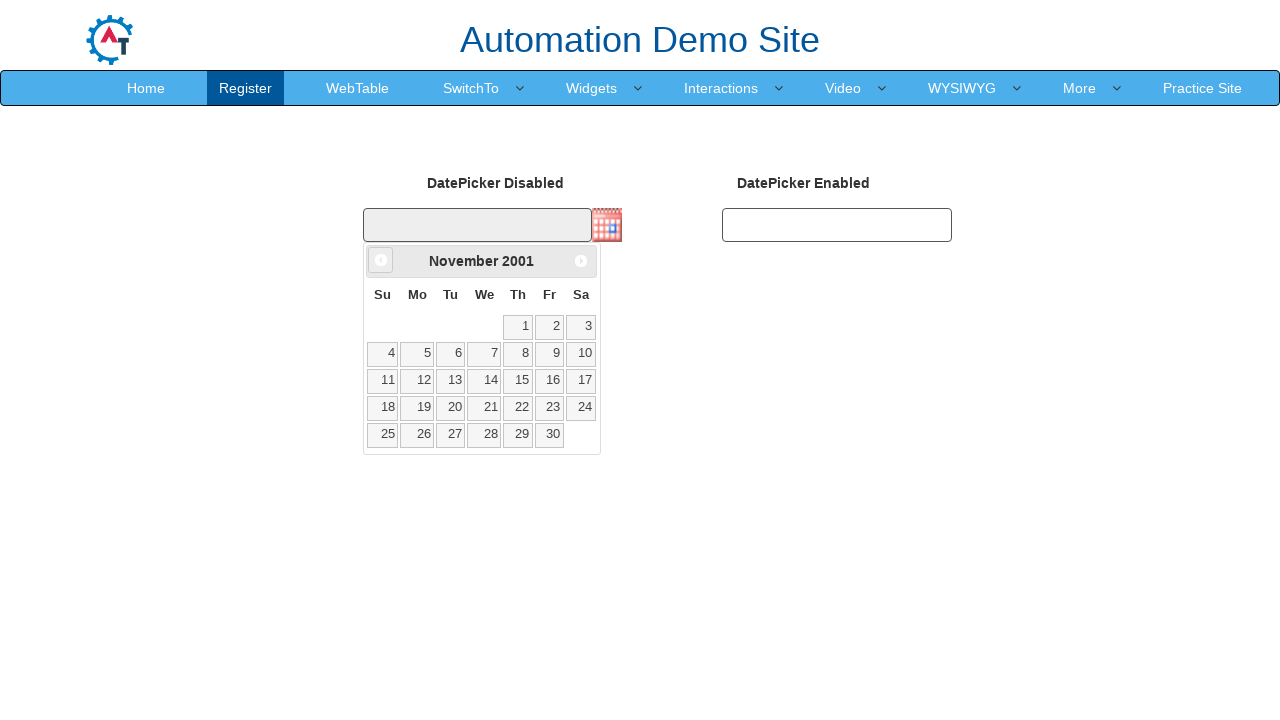

Clicked Previous button to navigate back from November 2001 at (381, 260) on xpath=//span[text()='Prev']
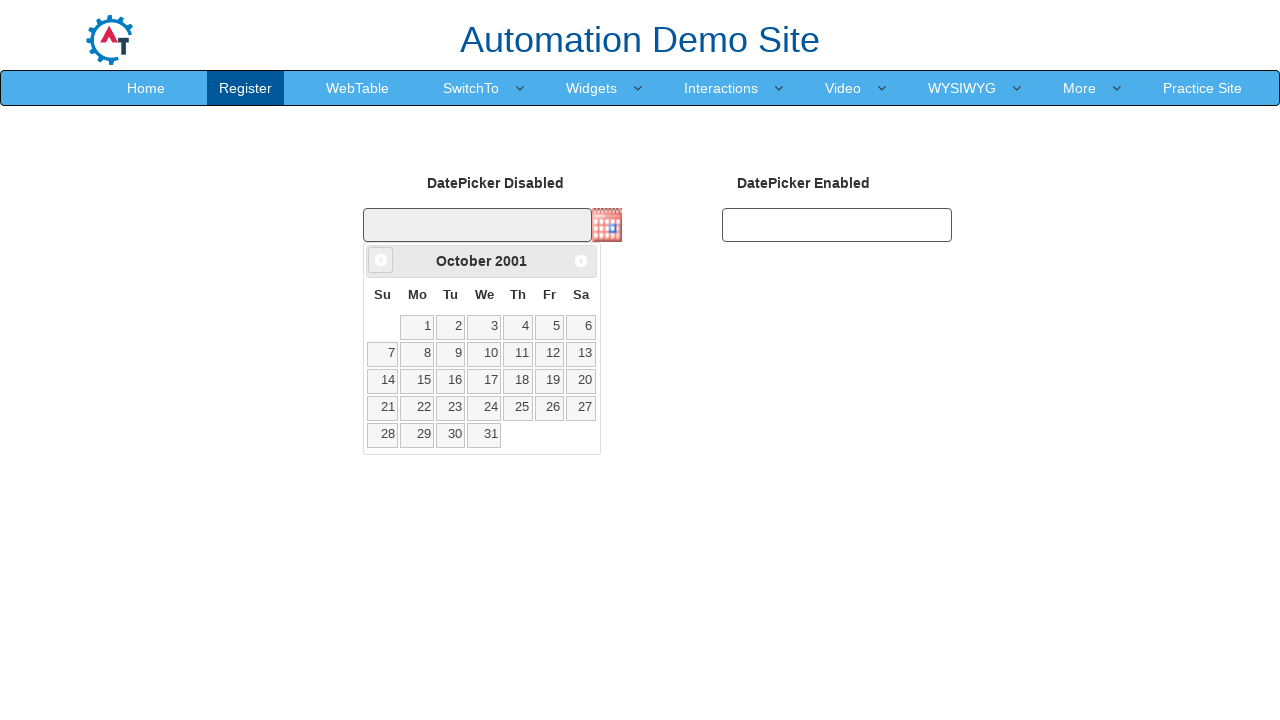

Retrieved current month from date picker
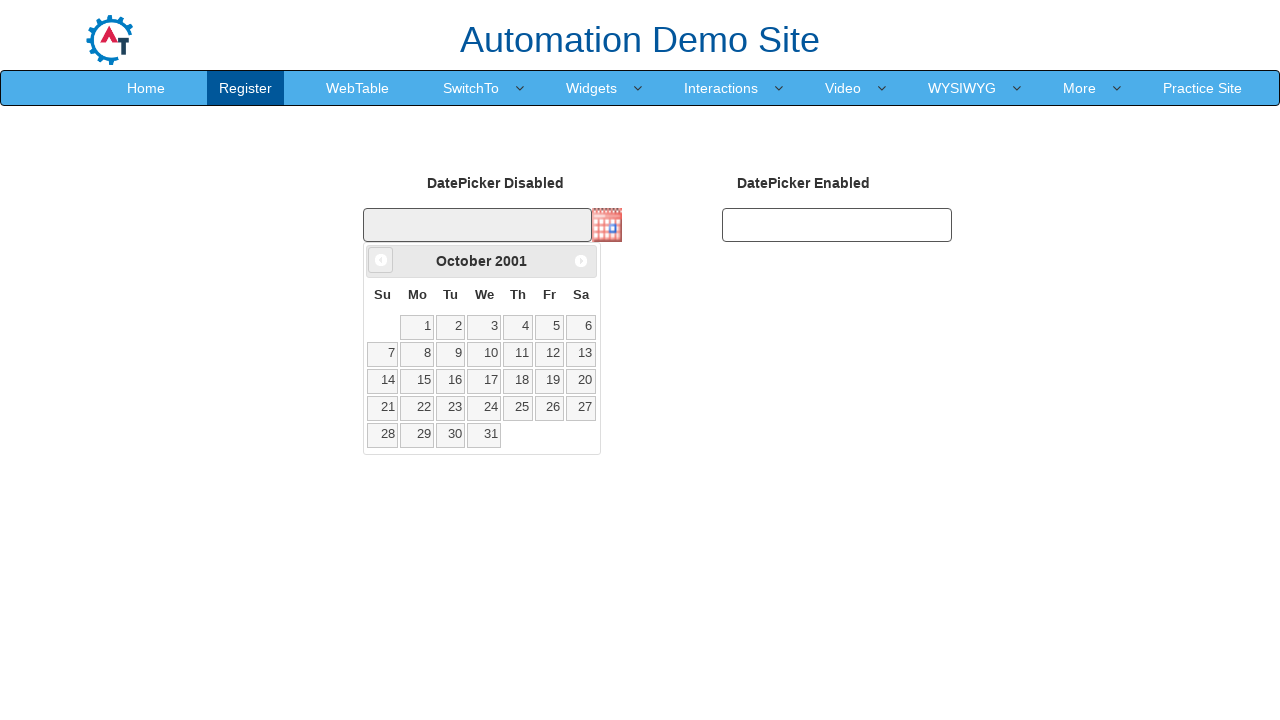

Retrieved current year from date picker: 2001
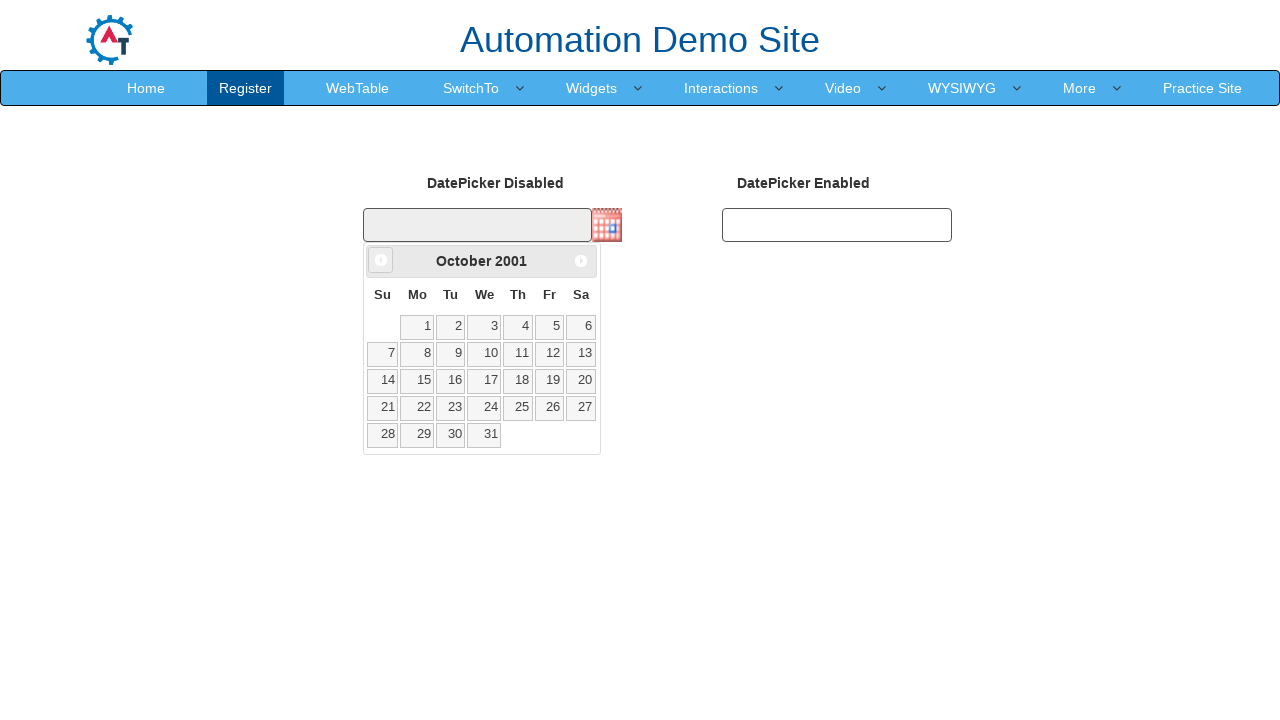

Clicked Previous button to navigate back from October 2001 at (381, 260) on xpath=//span[text()='Prev']
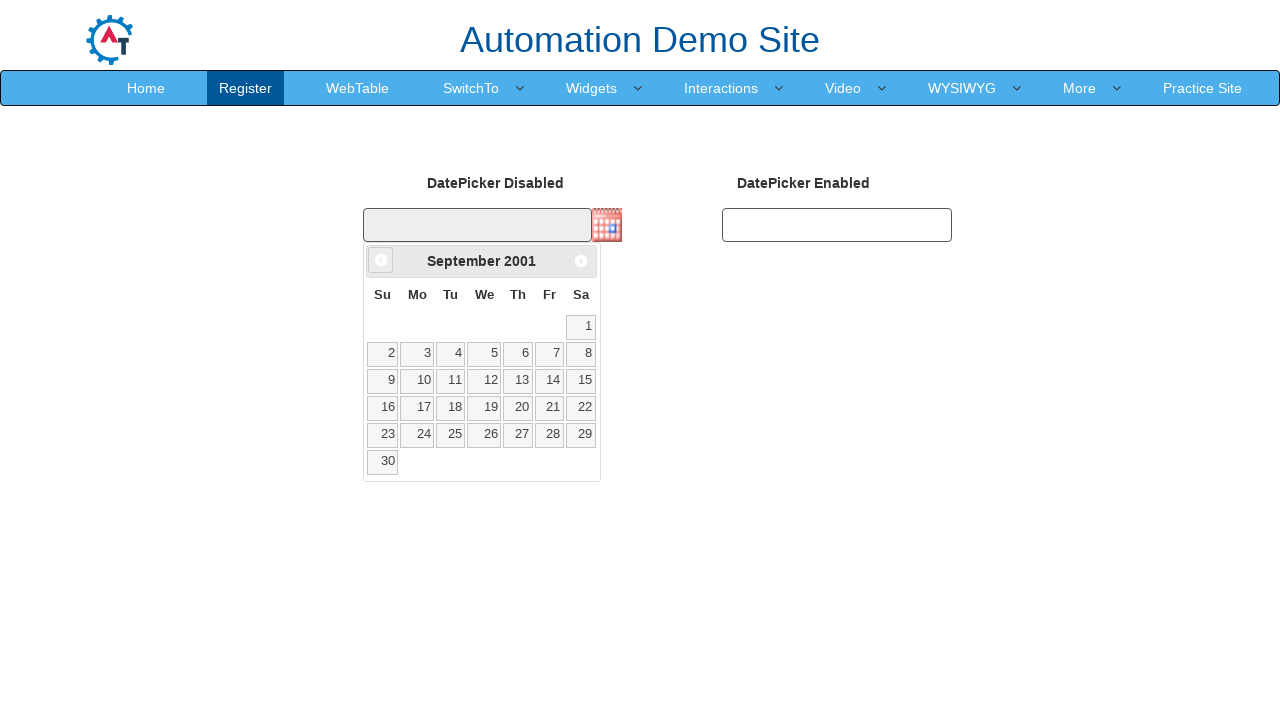

Retrieved current month from date picker
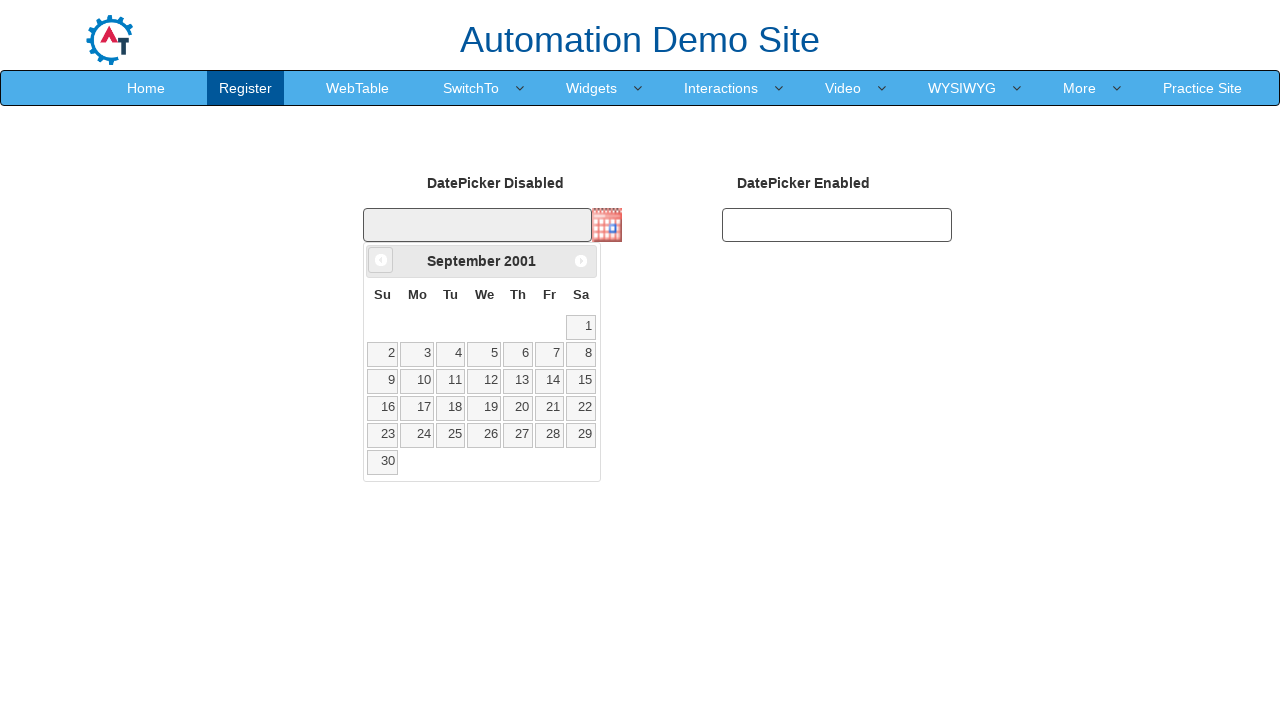

Retrieved current year from date picker: 2001
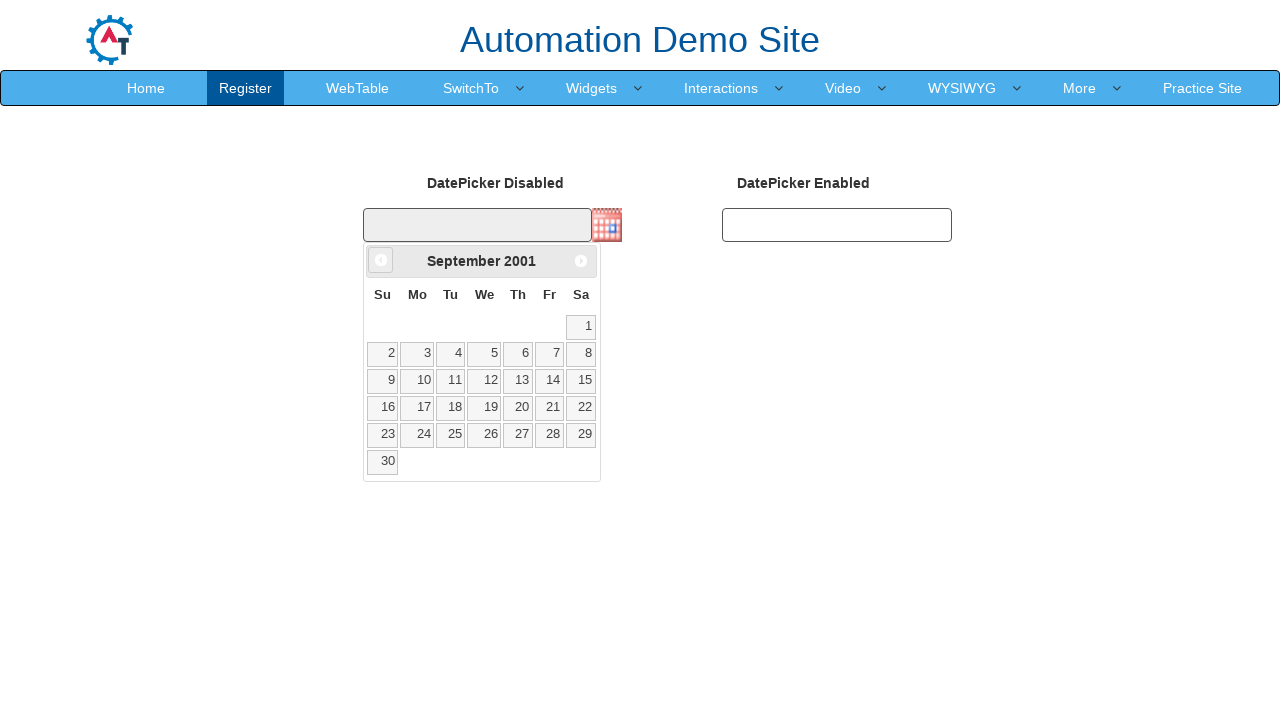

Clicked Previous button to navigate back from September 2001 at (381, 260) on xpath=//span[text()='Prev']
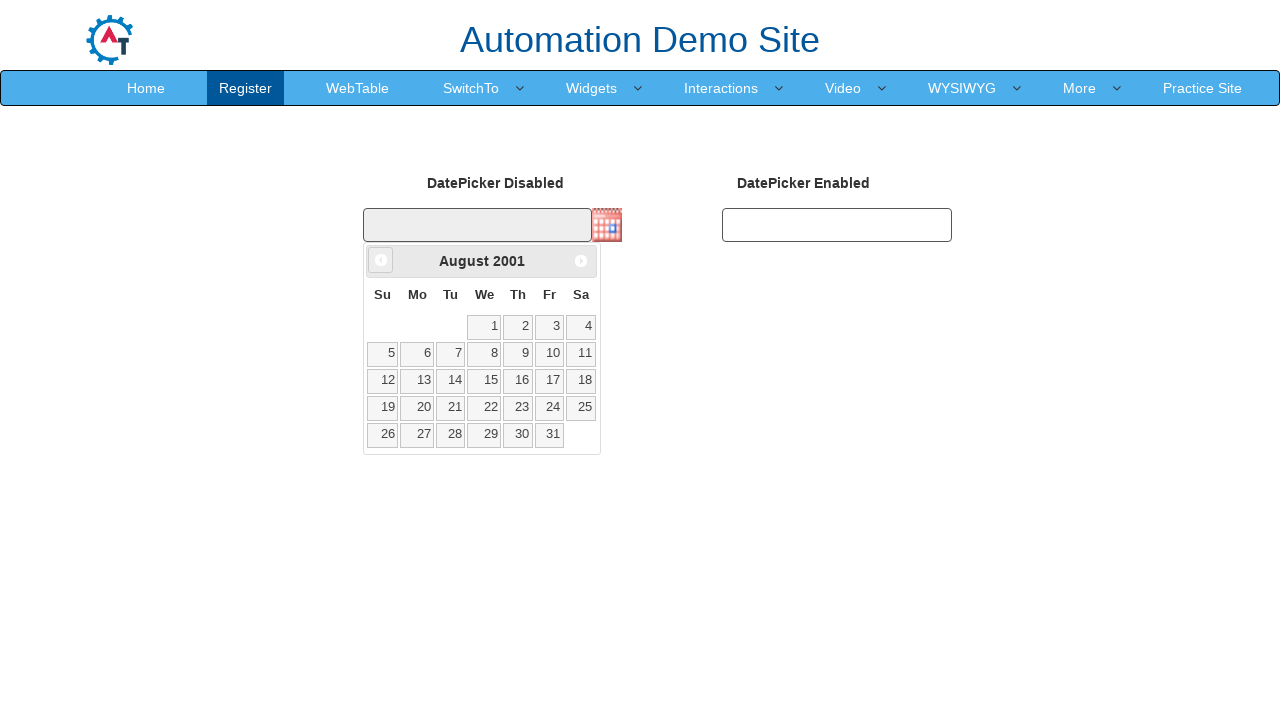

Retrieved current month from date picker
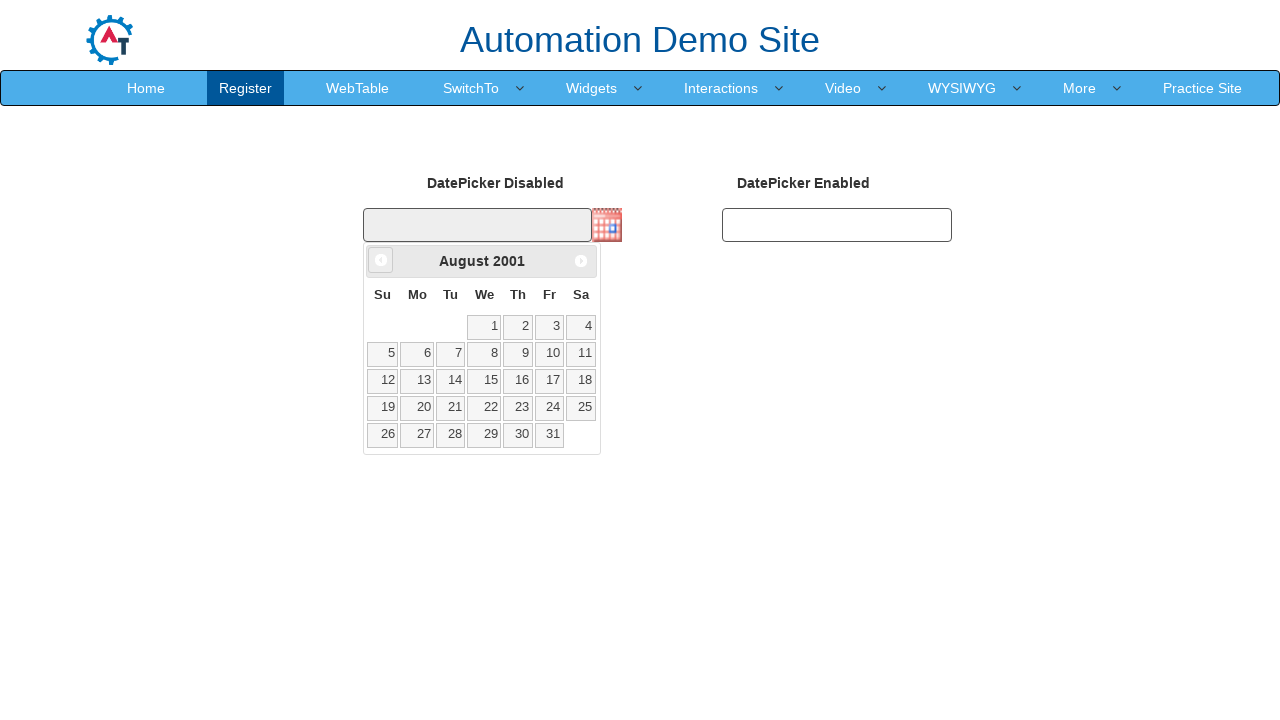

Retrieved current year from date picker: 2001
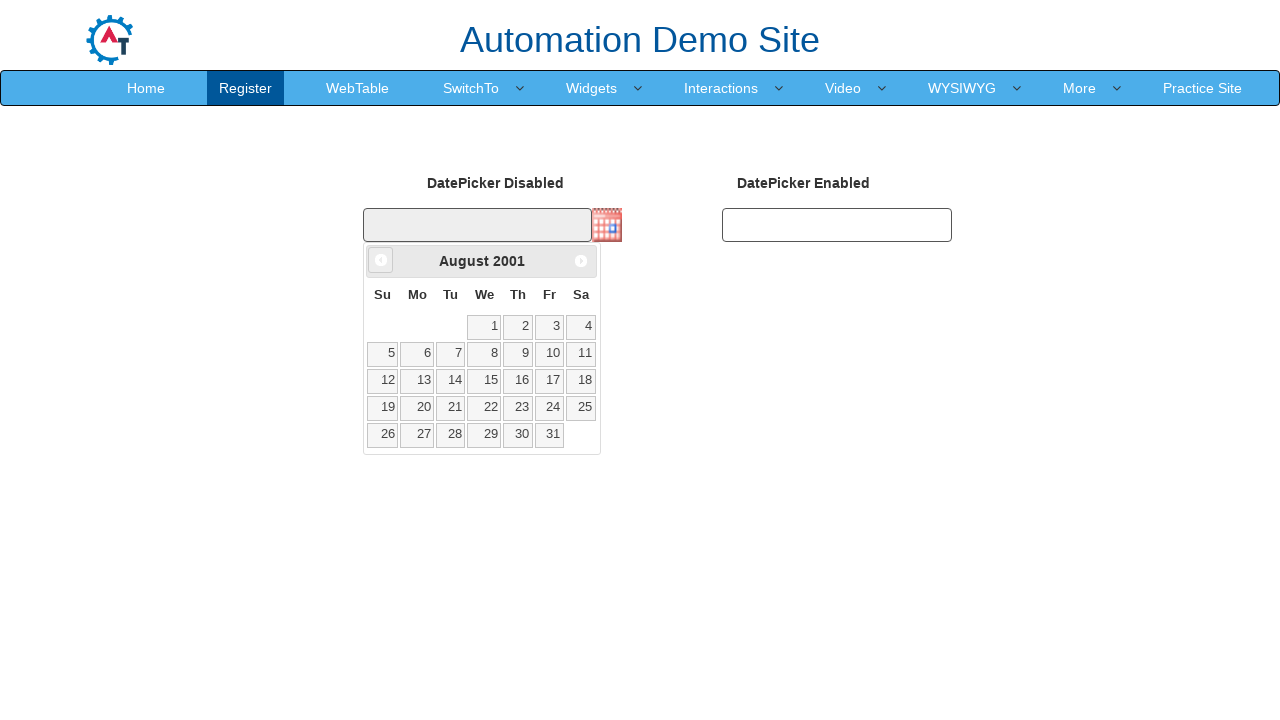

Clicked Previous button to navigate back from August 2001 at (381, 260) on xpath=//span[text()='Prev']
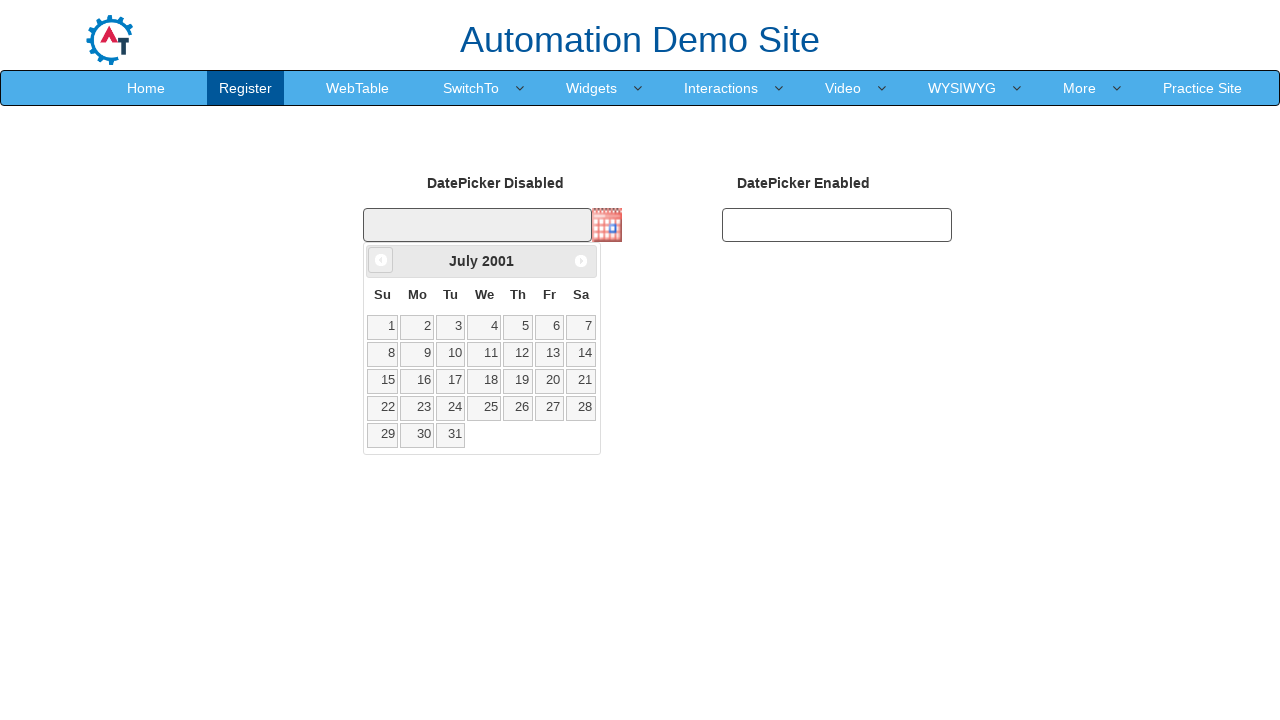

Retrieved current month from date picker
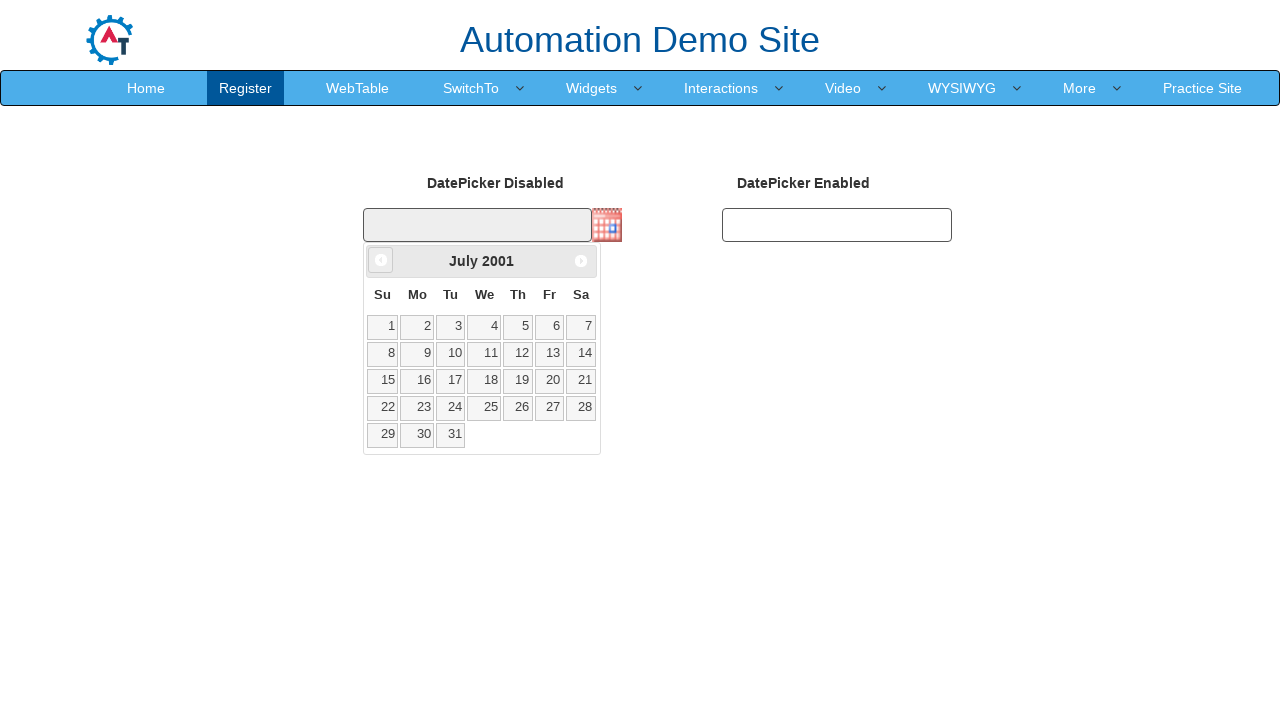

Retrieved current year from date picker: 2001
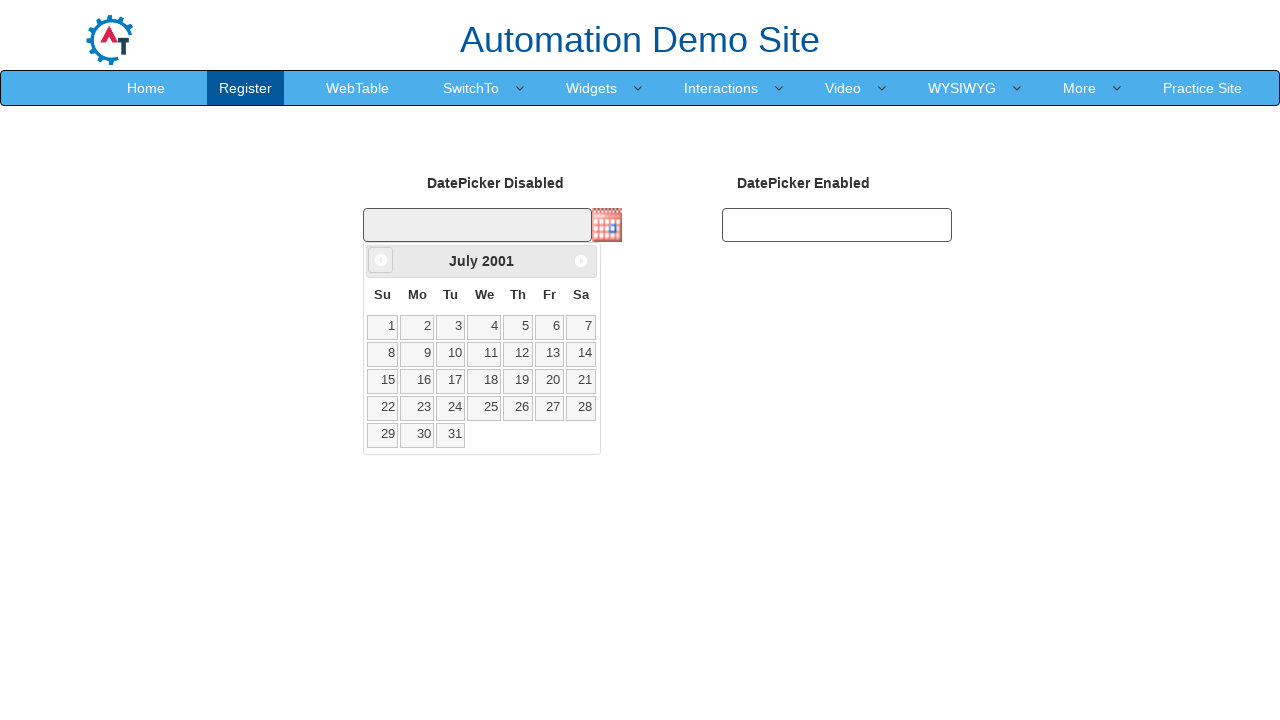

Clicked Previous button to navigate back from July 2001 at (381, 260) on xpath=//span[text()='Prev']
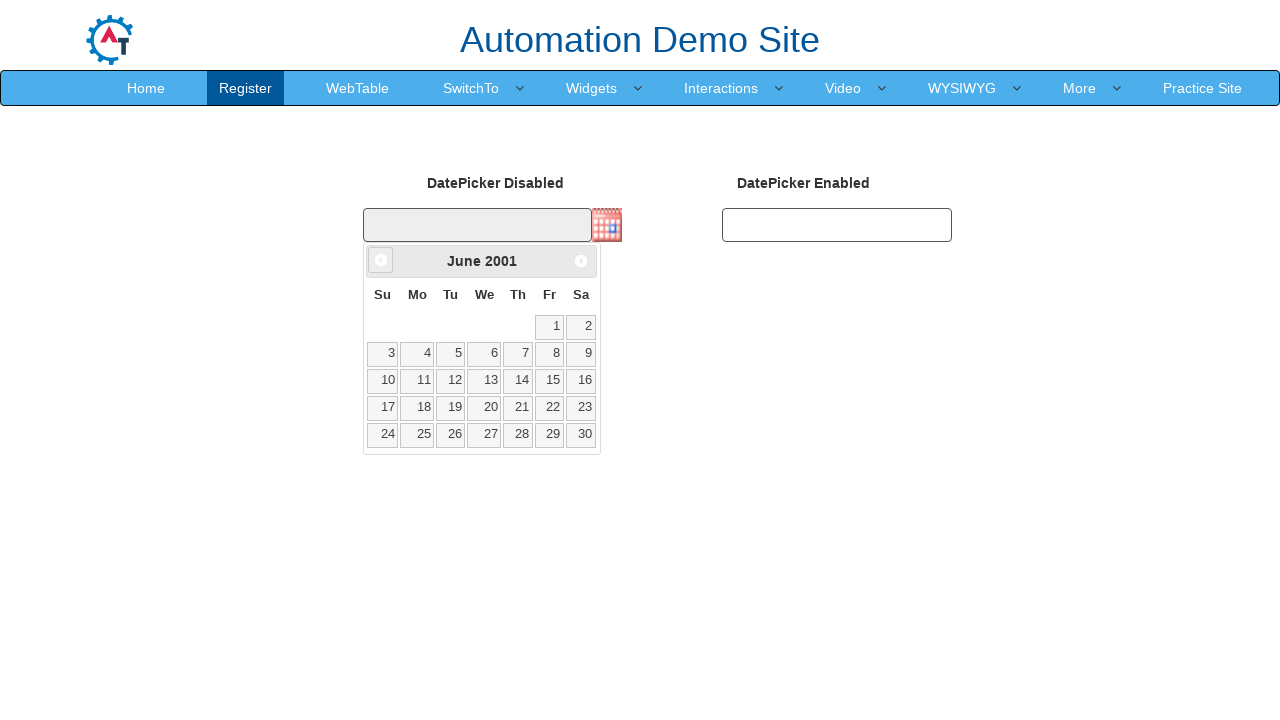

Retrieved current month from date picker
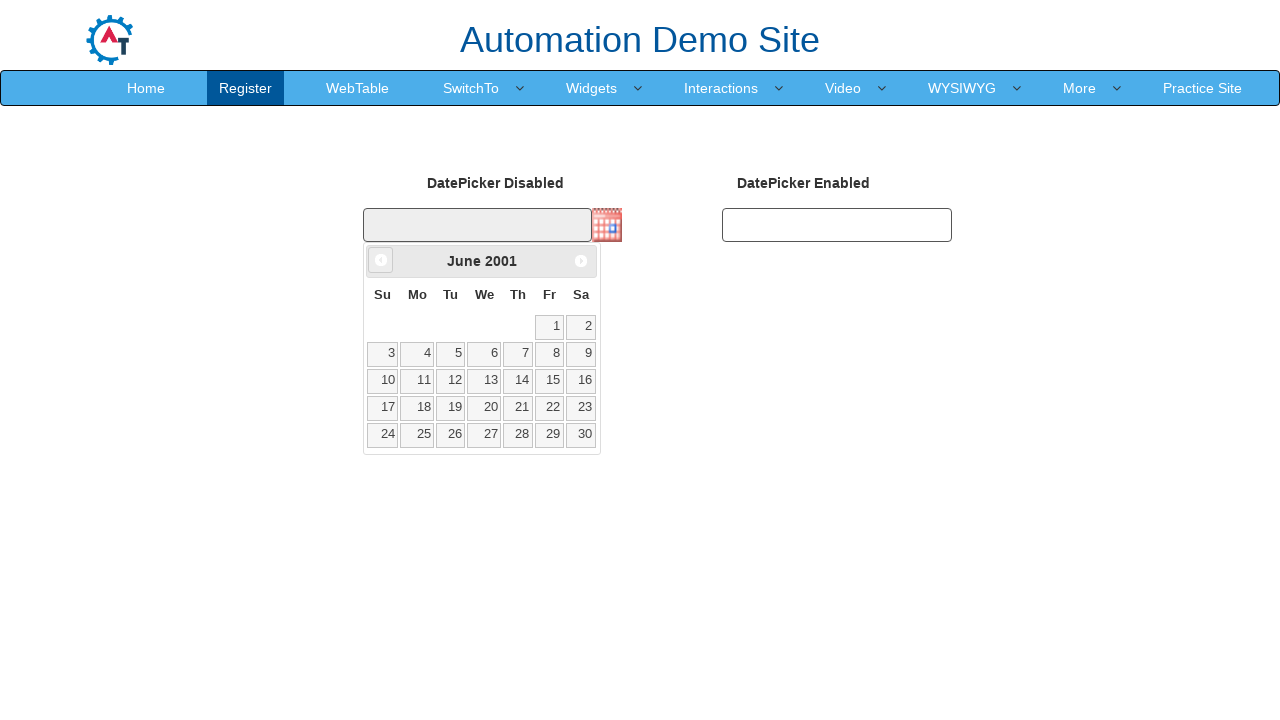

Retrieved current year from date picker: 2001
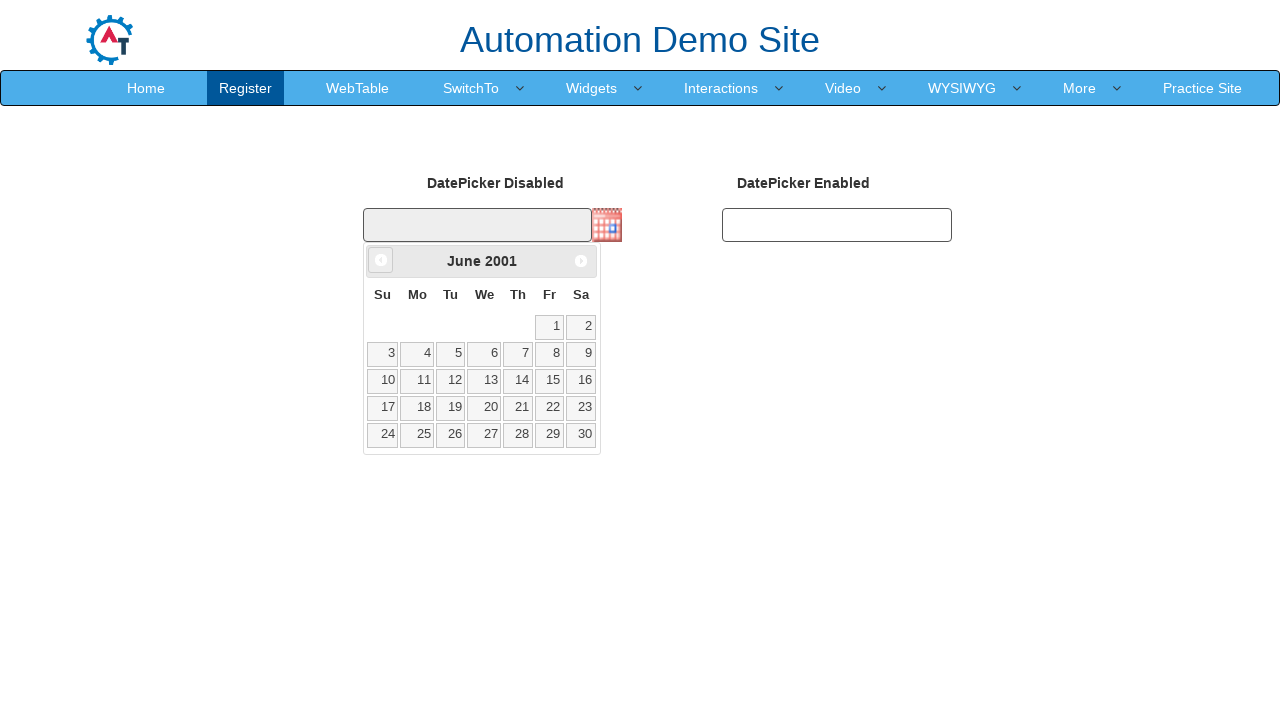

Clicked Previous button to navigate back from June 2001 at (381, 260) on xpath=//span[text()='Prev']
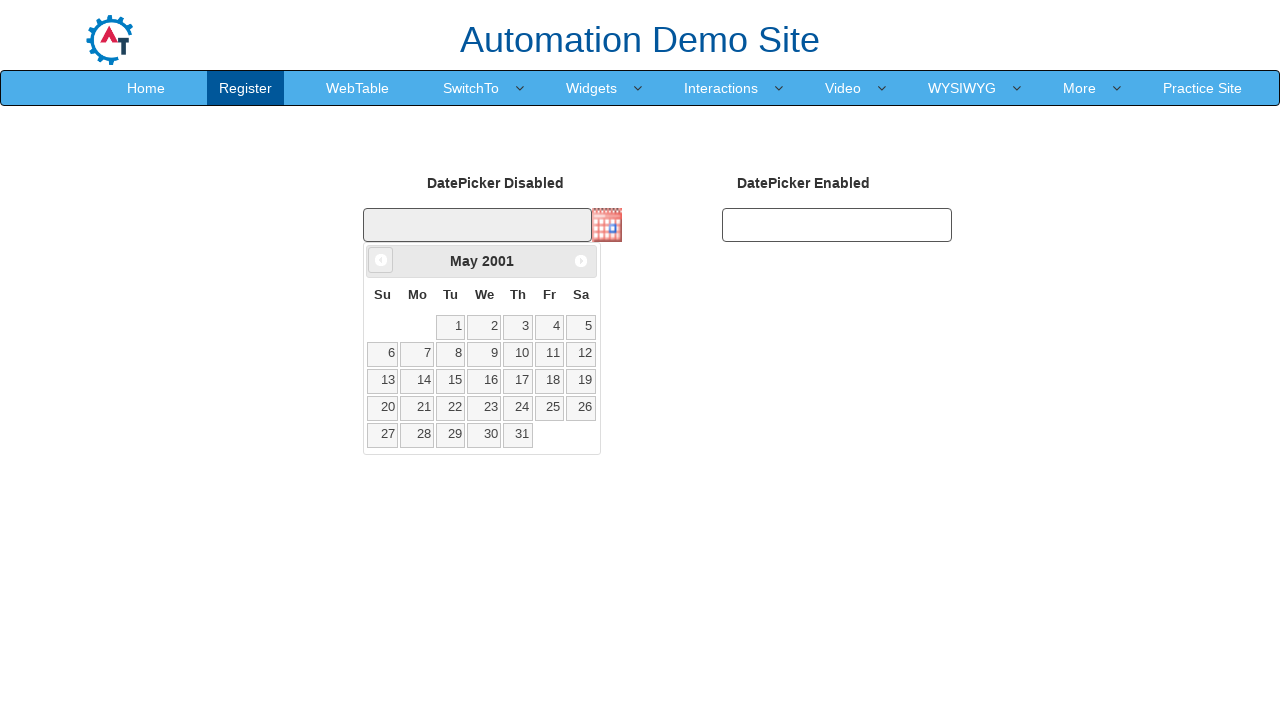

Retrieved current month from date picker
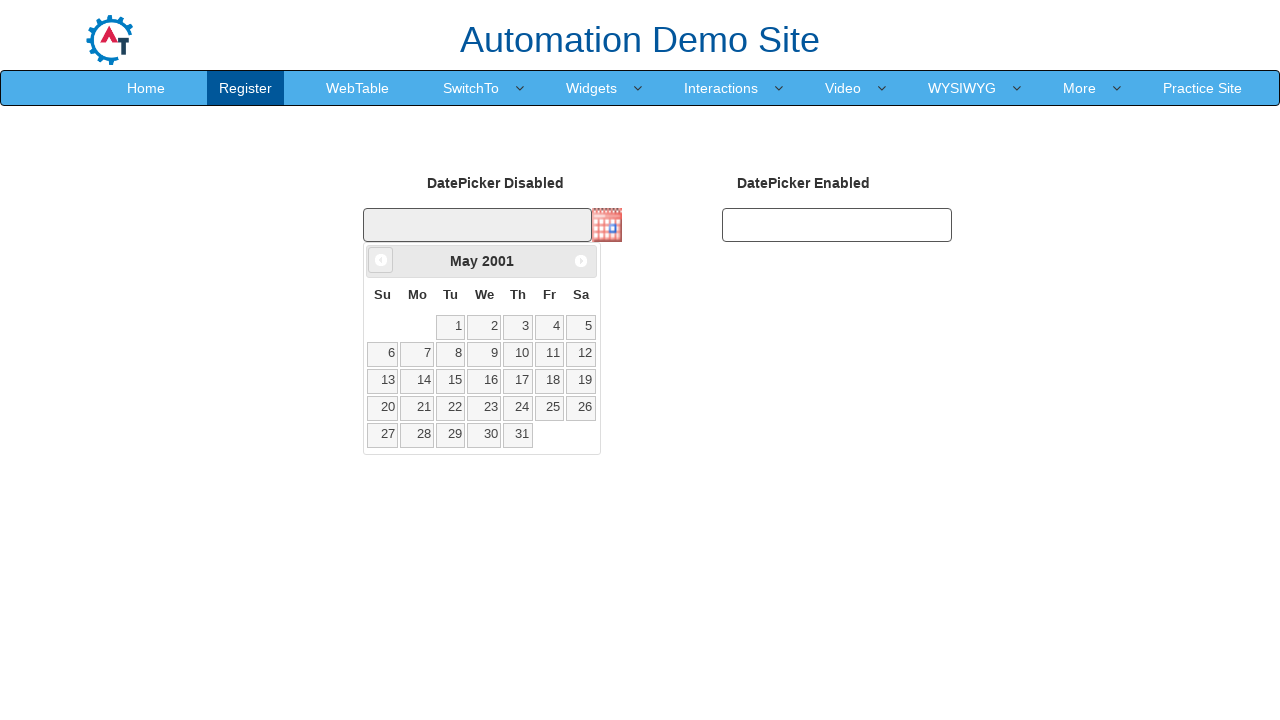

Retrieved current year from date picker: 2001
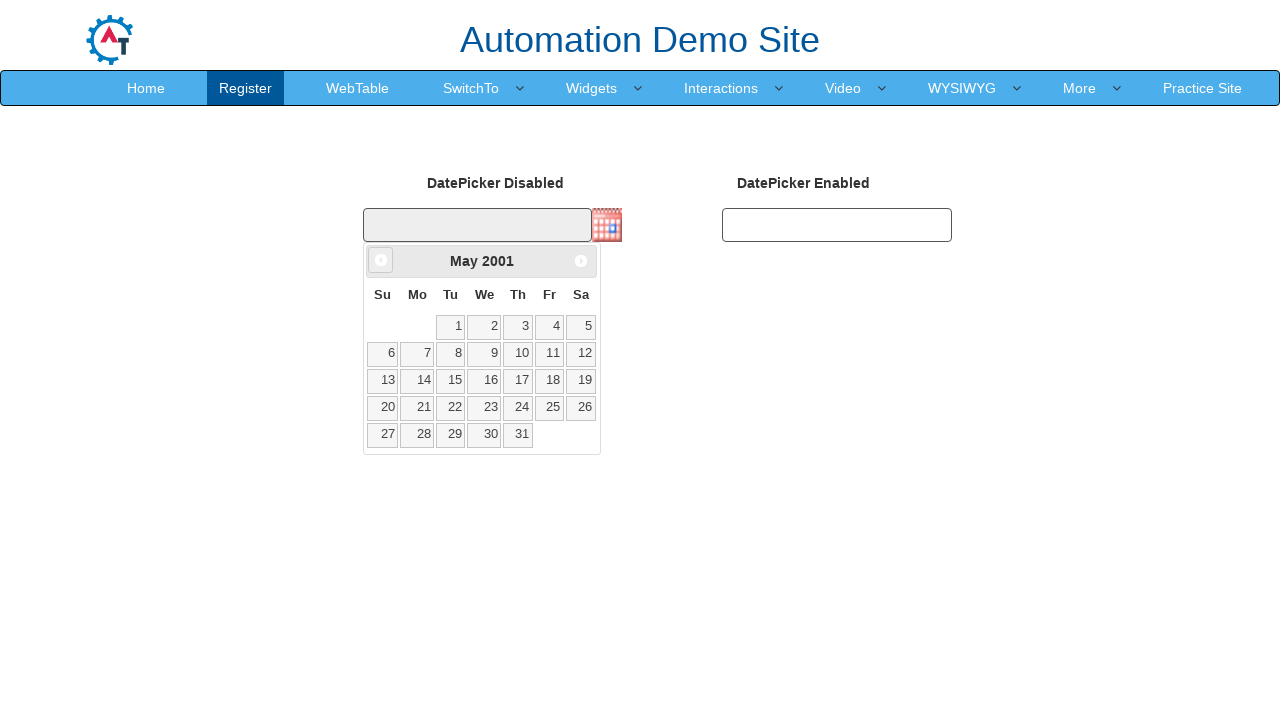

Clicked Previous button to navigate back from May 2001 at (381, 260) on xpath=//span[text()='Prev']
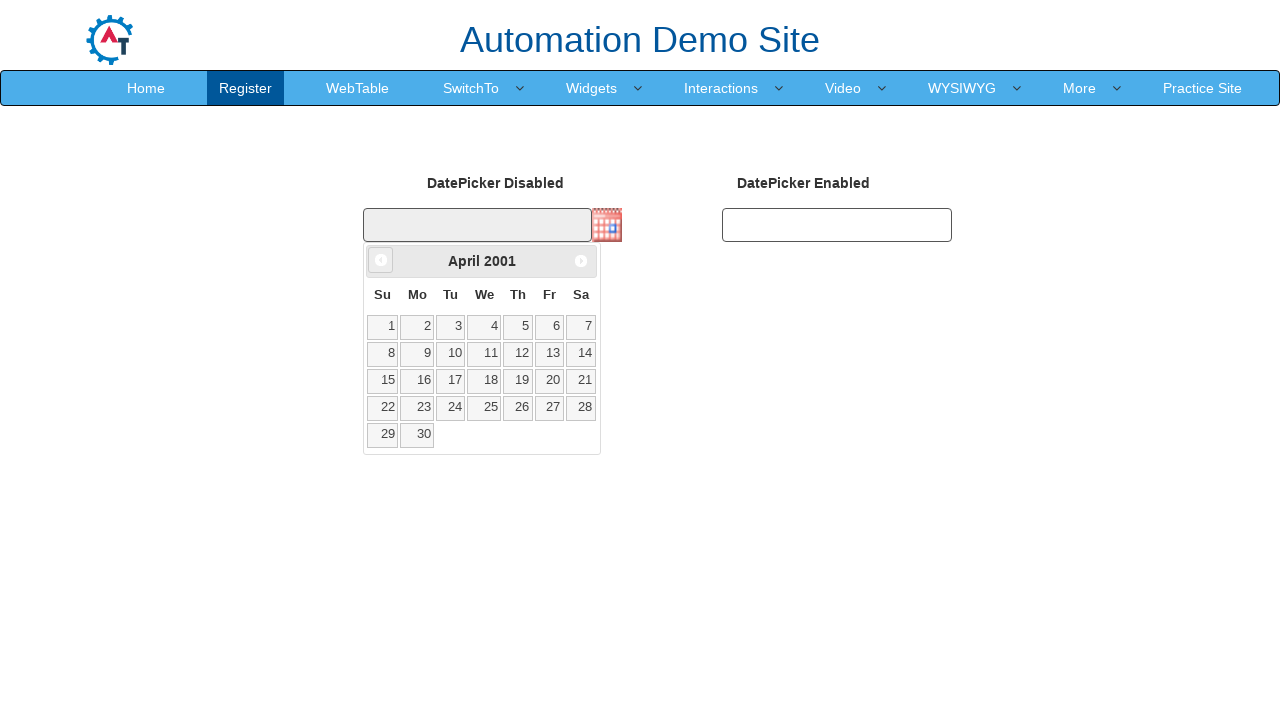

Retrieved current month from date picker
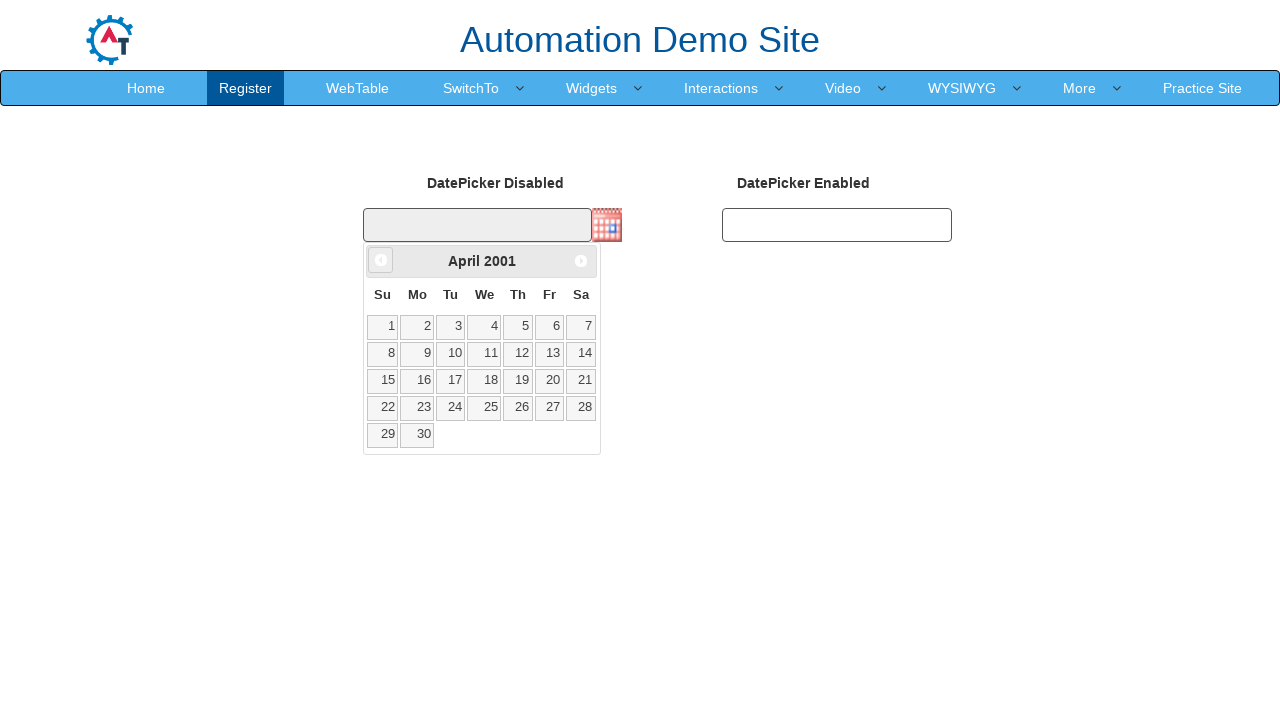

Retrieved current year from date picker: 2001
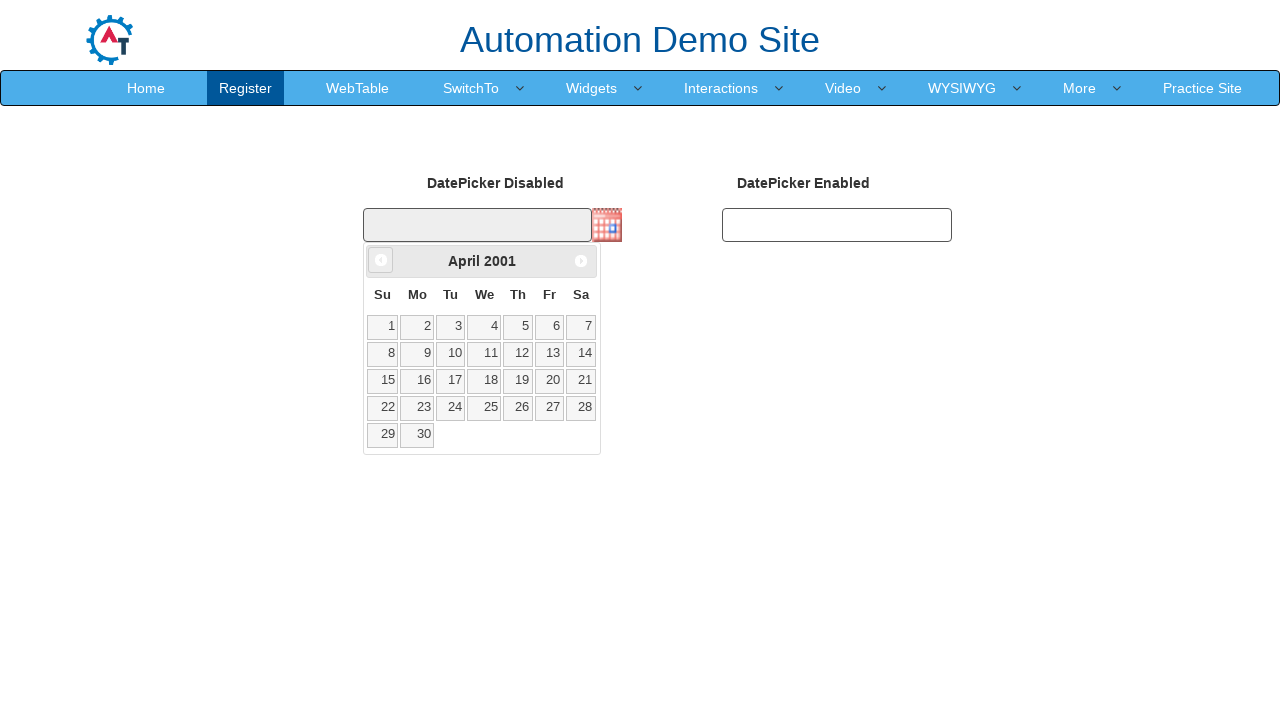

Clicked Previous button to navigate back from April 2001 at (381, 260) on xpath=//span[text()='Prev']
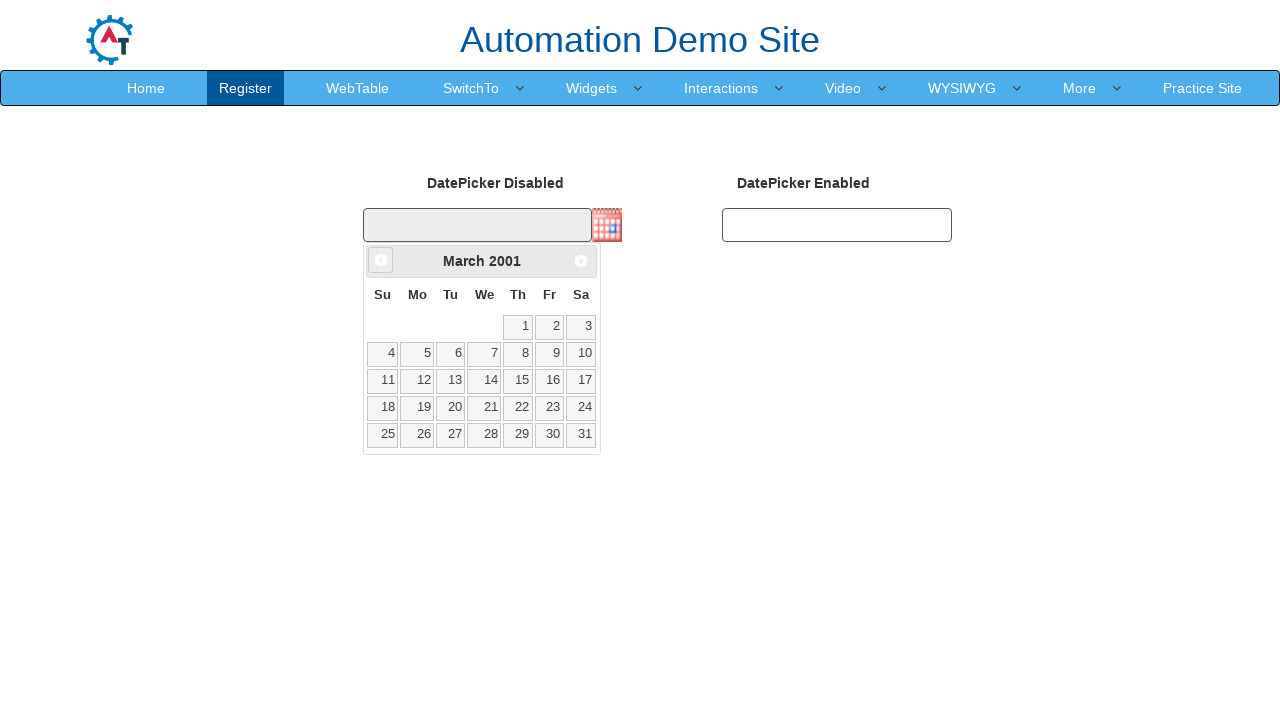

Retrieved current month from date picker
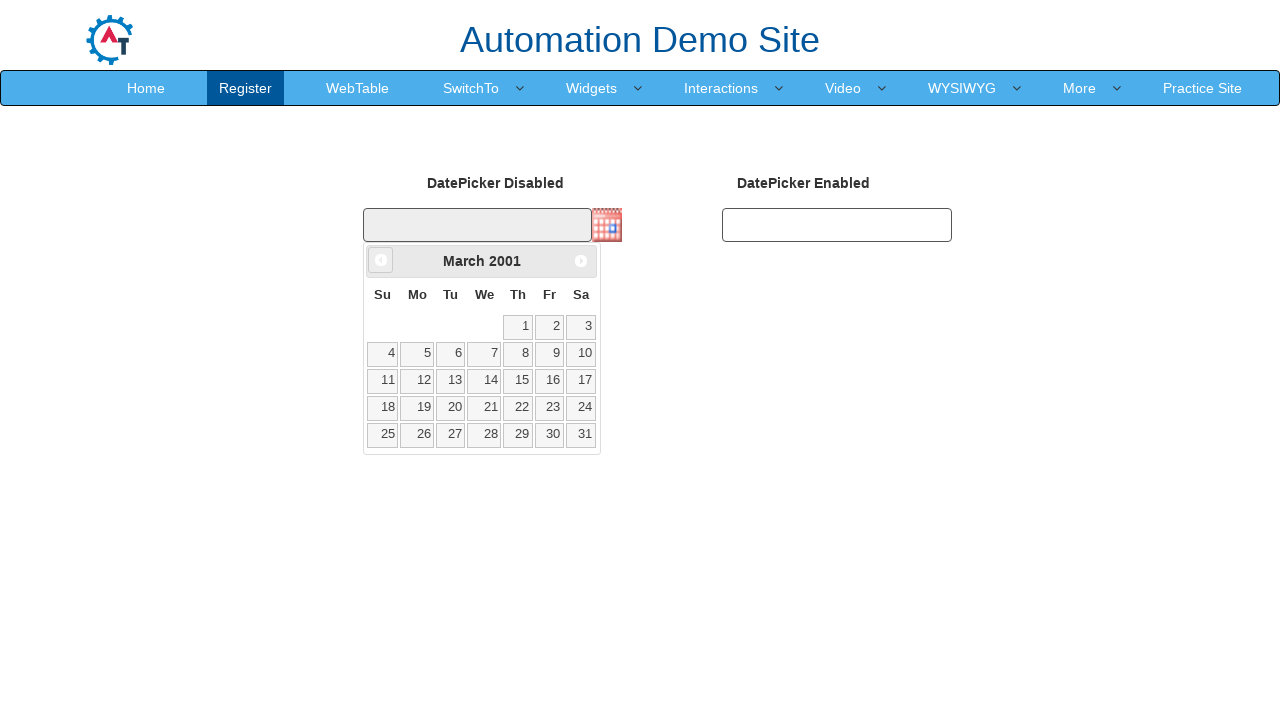

Retrieved current year from date picker: 2001
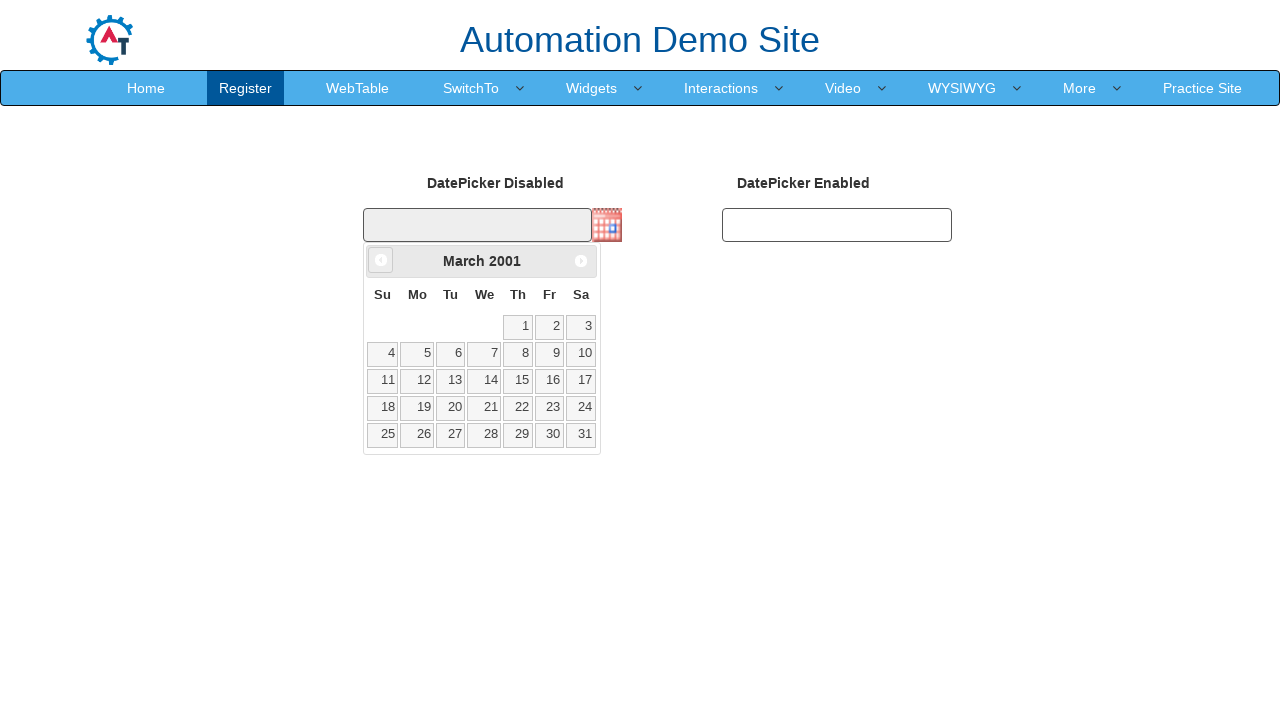

Clicked Previous button to navigate back from March 2001 at (381, 260) on xpath=//span[text()='Prev']
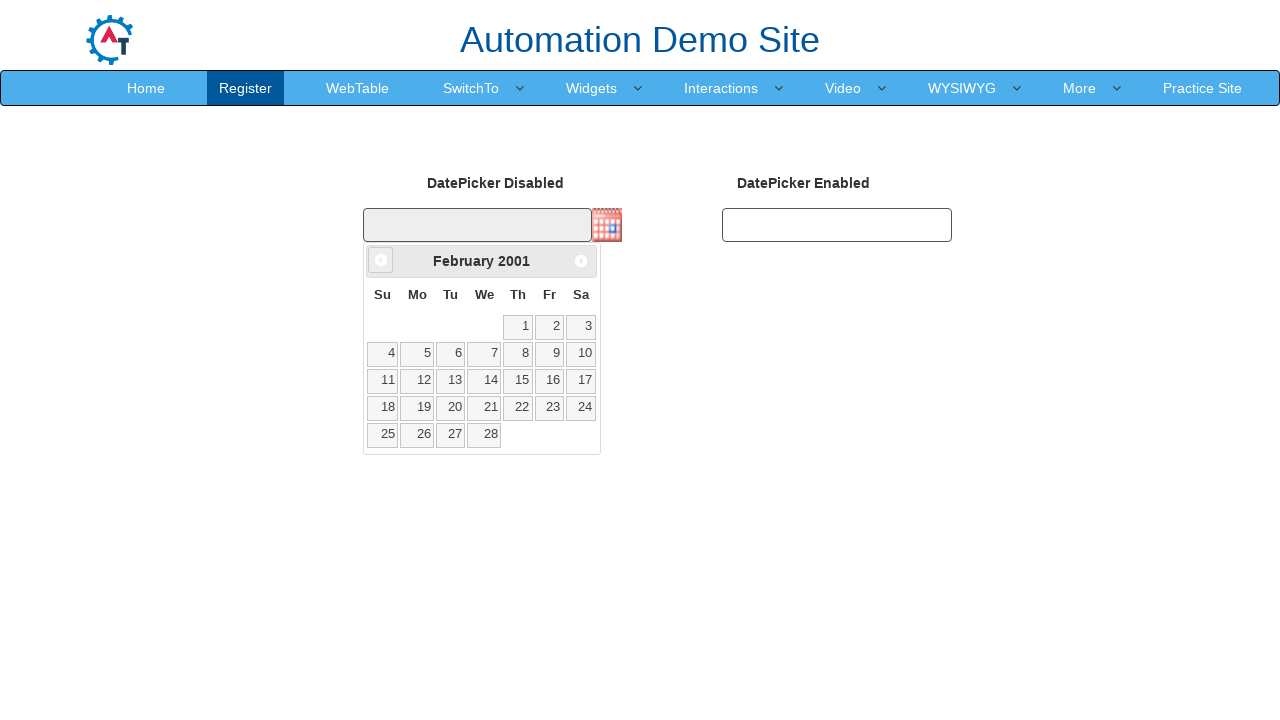

Retrieved current month from date picker
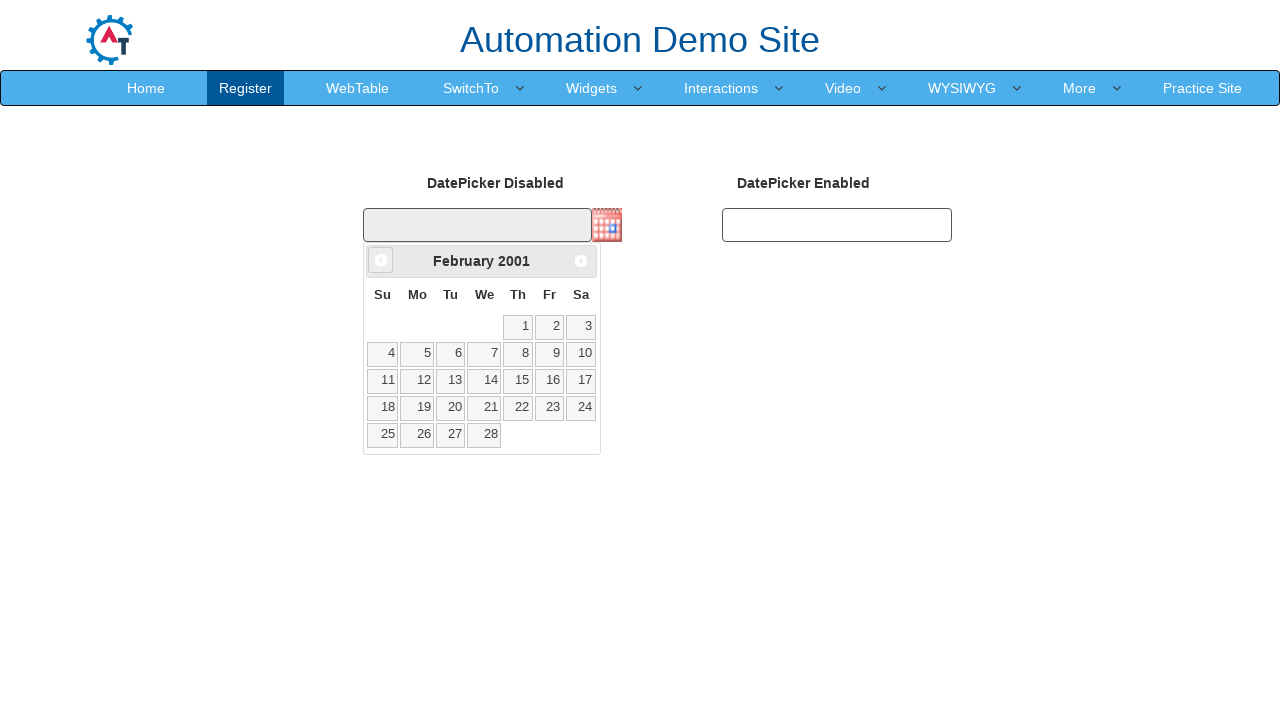

Retrieved current year from date picker: 2001
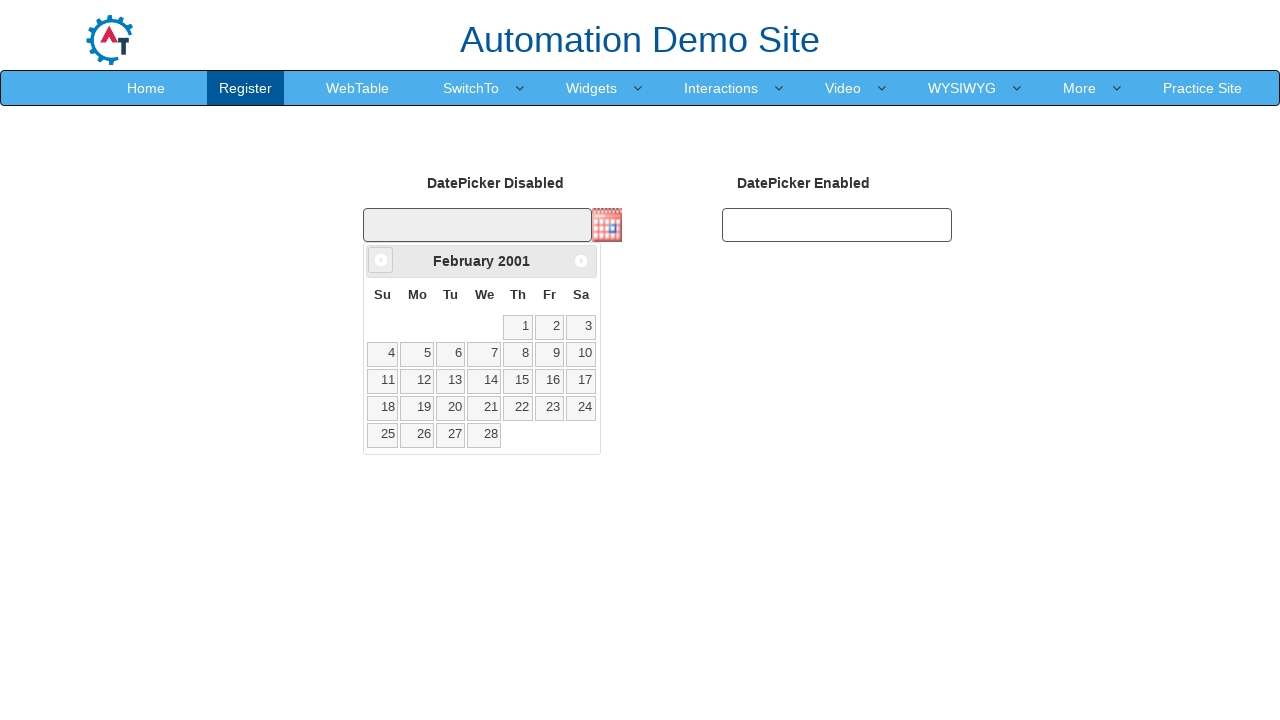

Clicked Previous button to navigate back from February 2001 at (381, 260) on xpath=//span[text()='Prev']
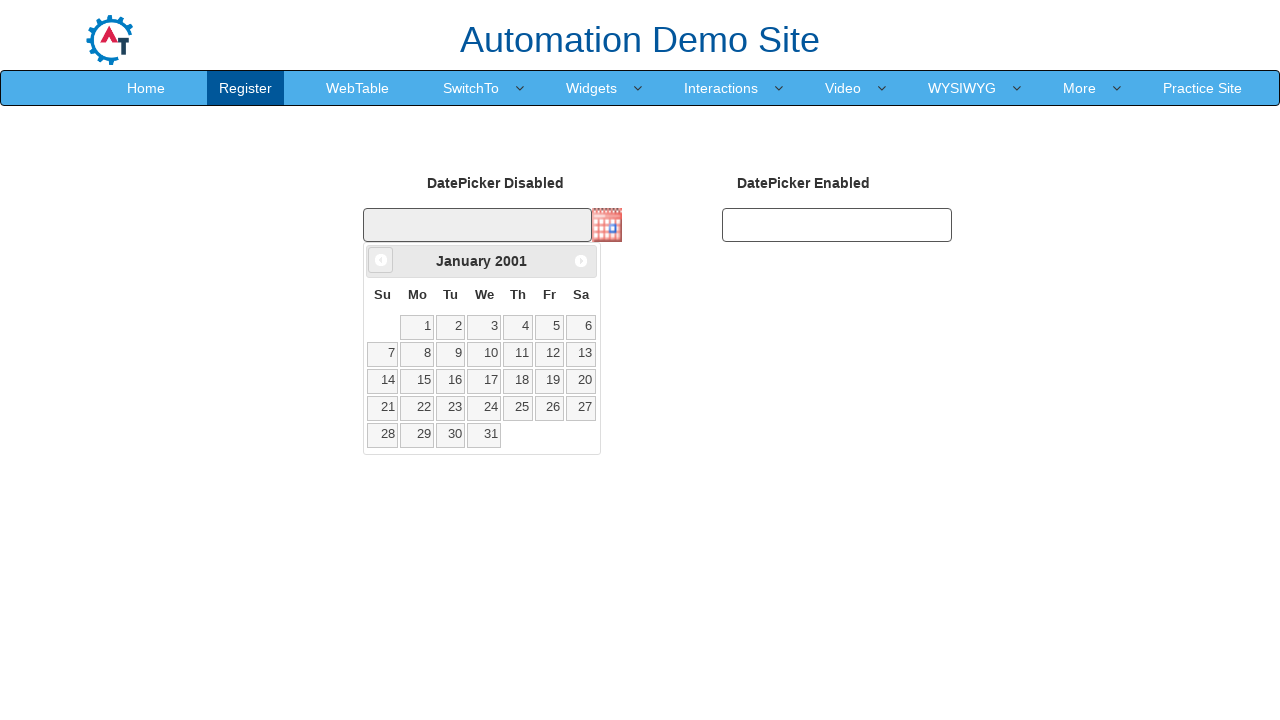

Retrieved current month from date picker
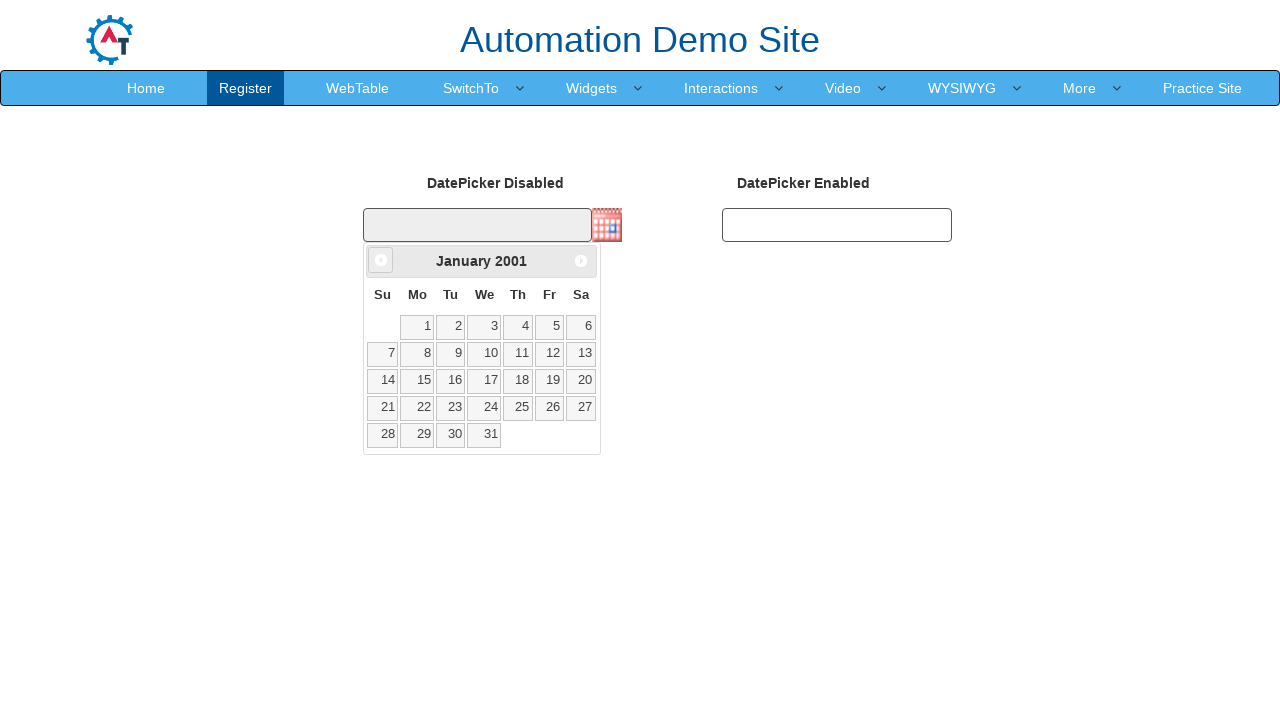

Retrieved current year from date picker: 2001
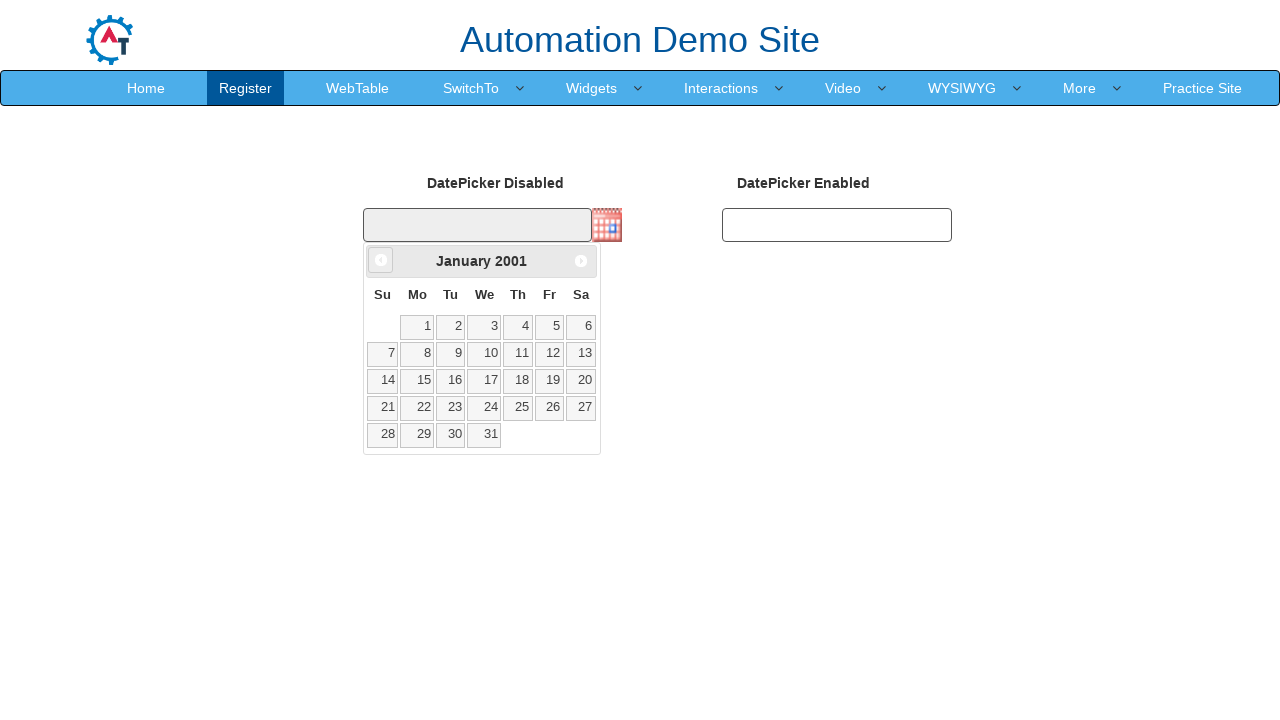

Clicked Previous button to navigate back from January 2001 at (381, 260) on xpath=//span[text()='Prev']
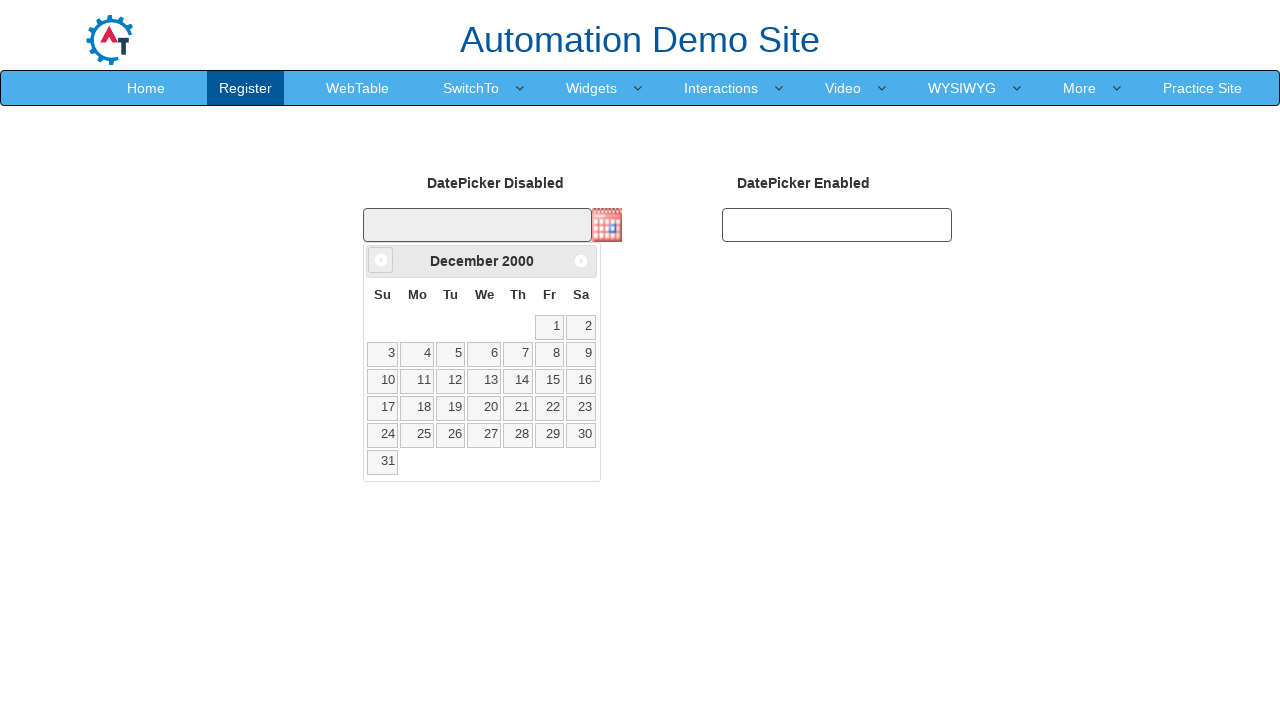

Retrieved current month from date picker
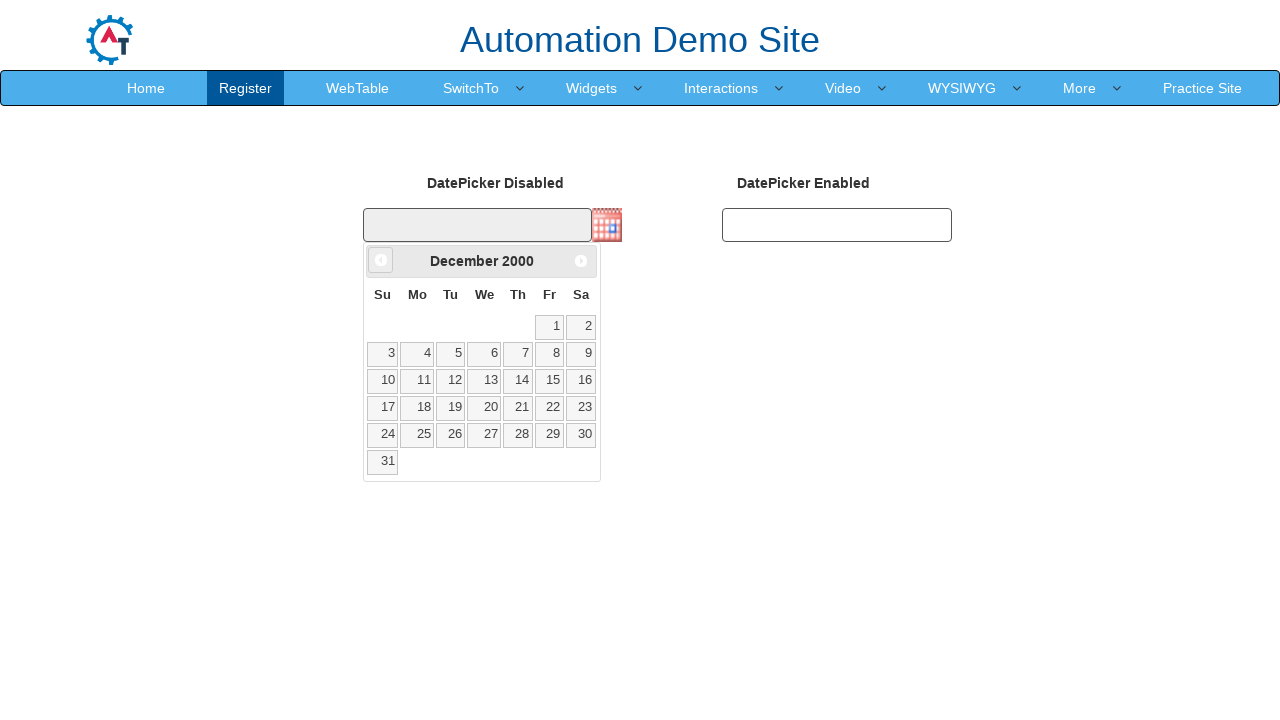

Retrieved current year from date picker: 2000
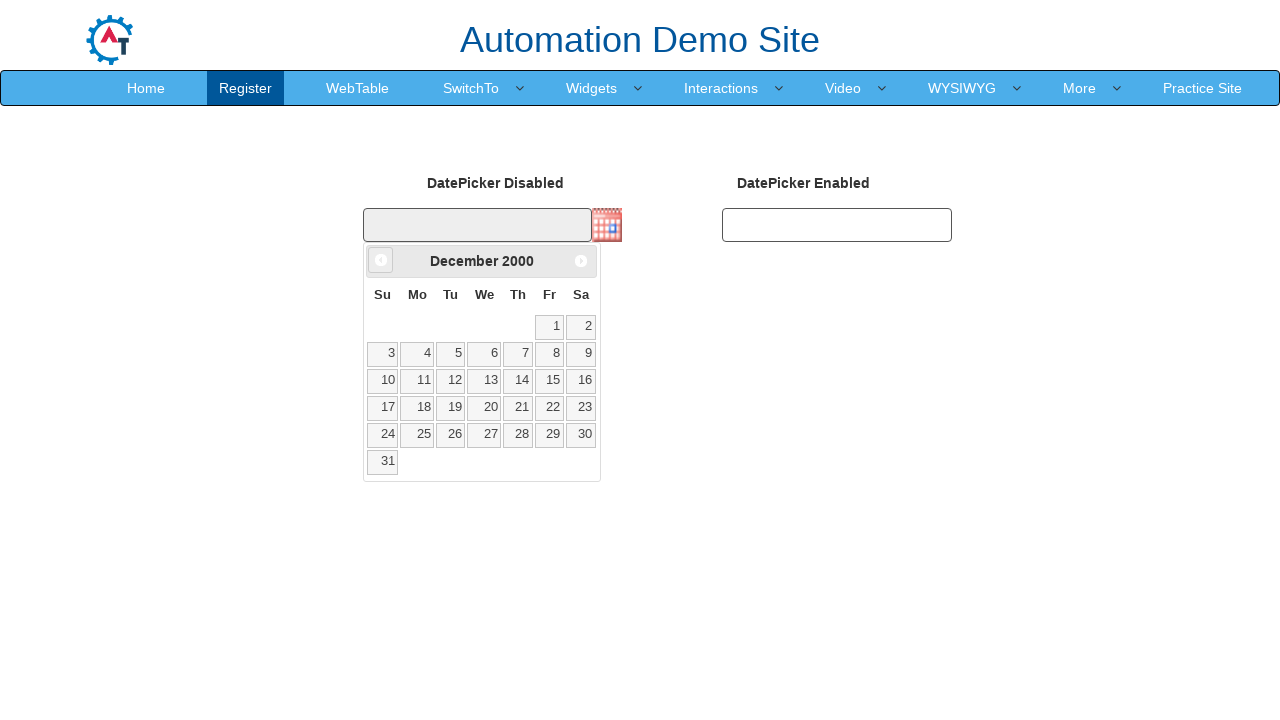

Clicked Previous button to navigate back from December 2000 at (381, 260) on xpath=//span[text()='Prev']
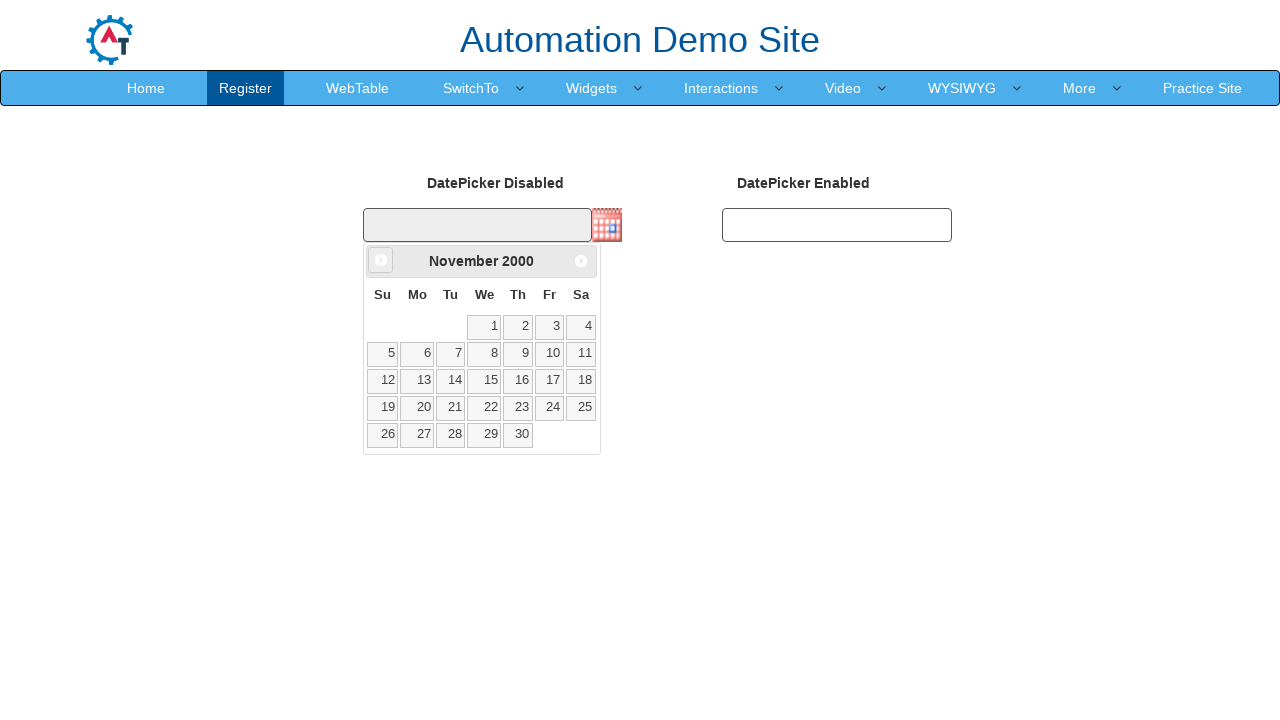

Retrieved current month from date picker
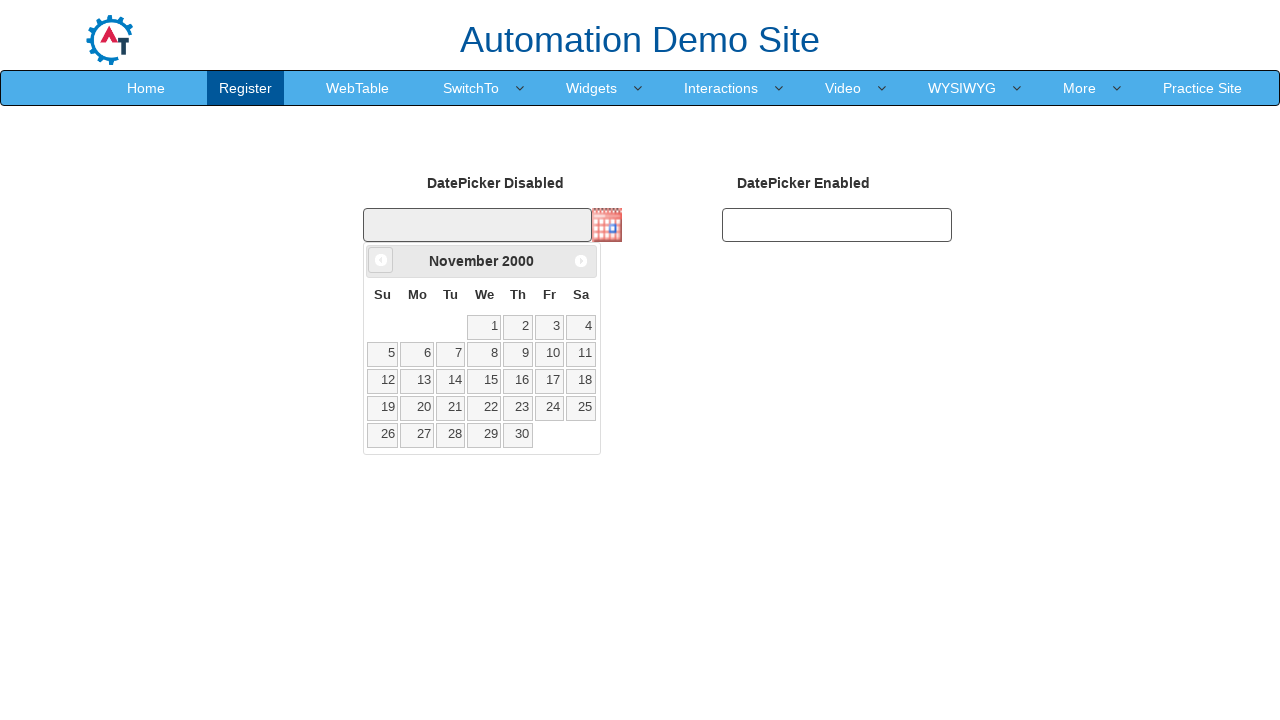

Retrieved current year from date picker: 2000
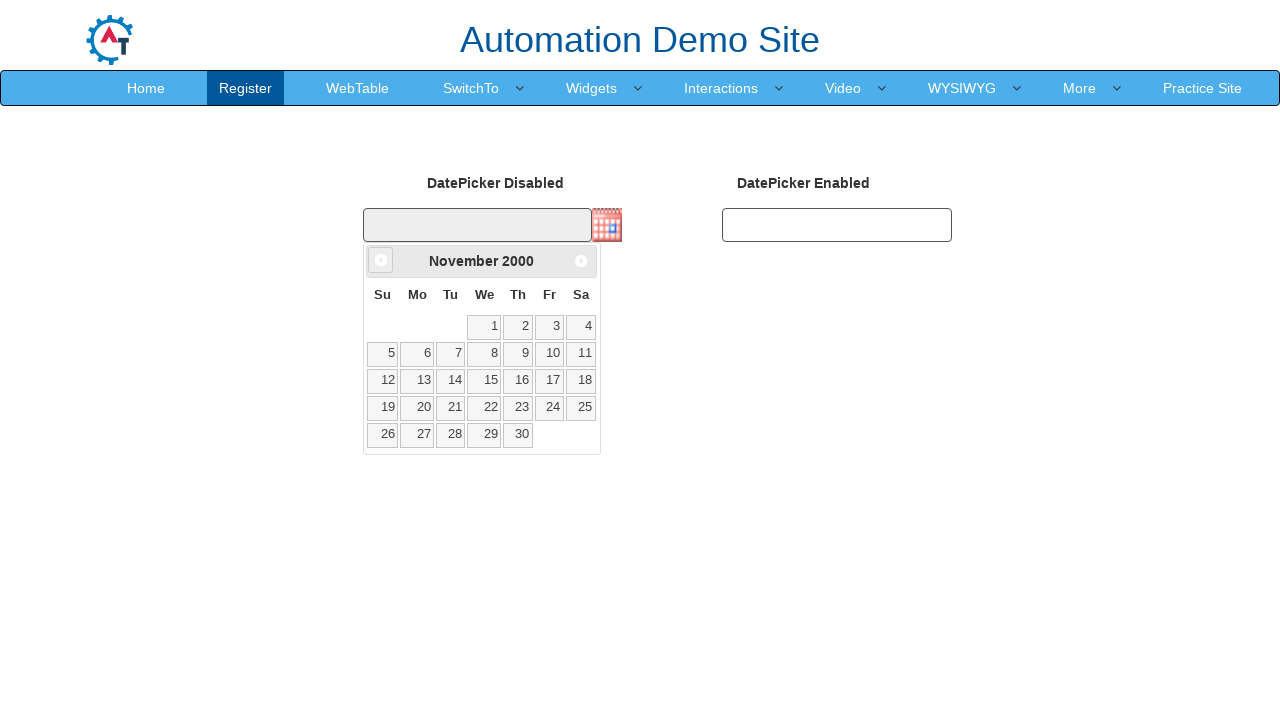

Clicked Previous button to navigate back from November 2000 at (381, 260) on xpath=//span[text()='Prev']
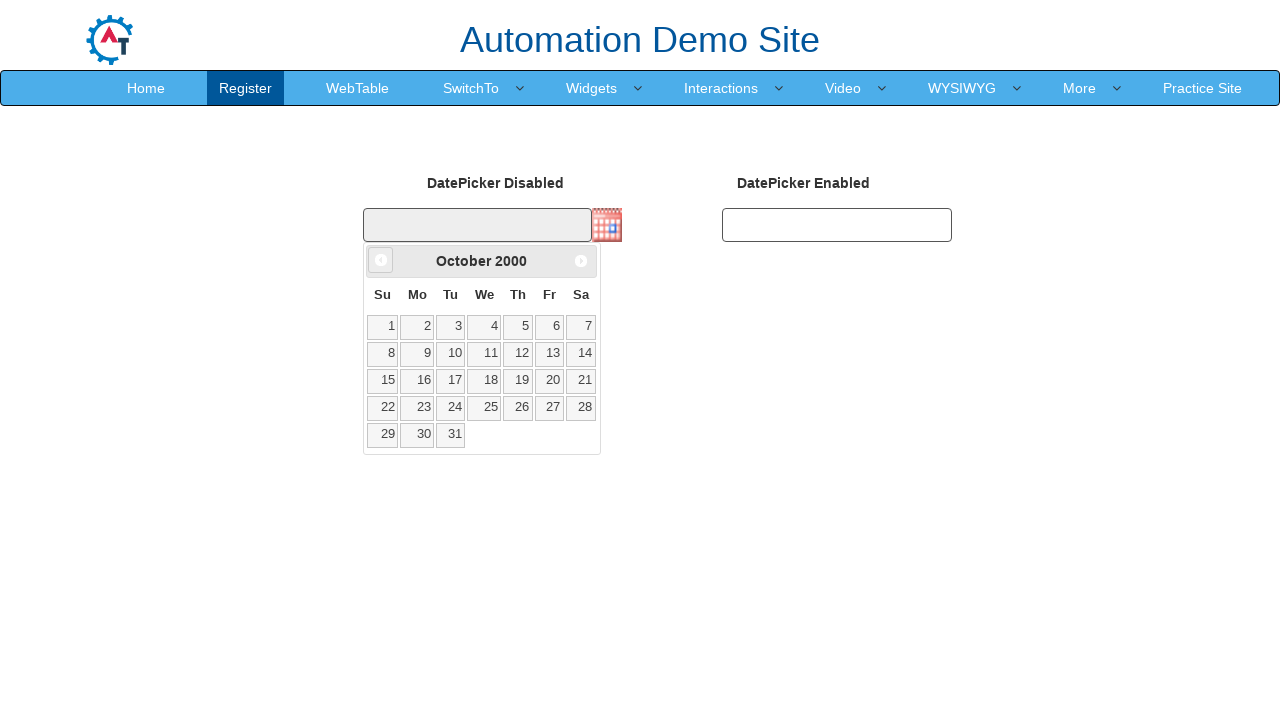

Retrieved current month from date picker
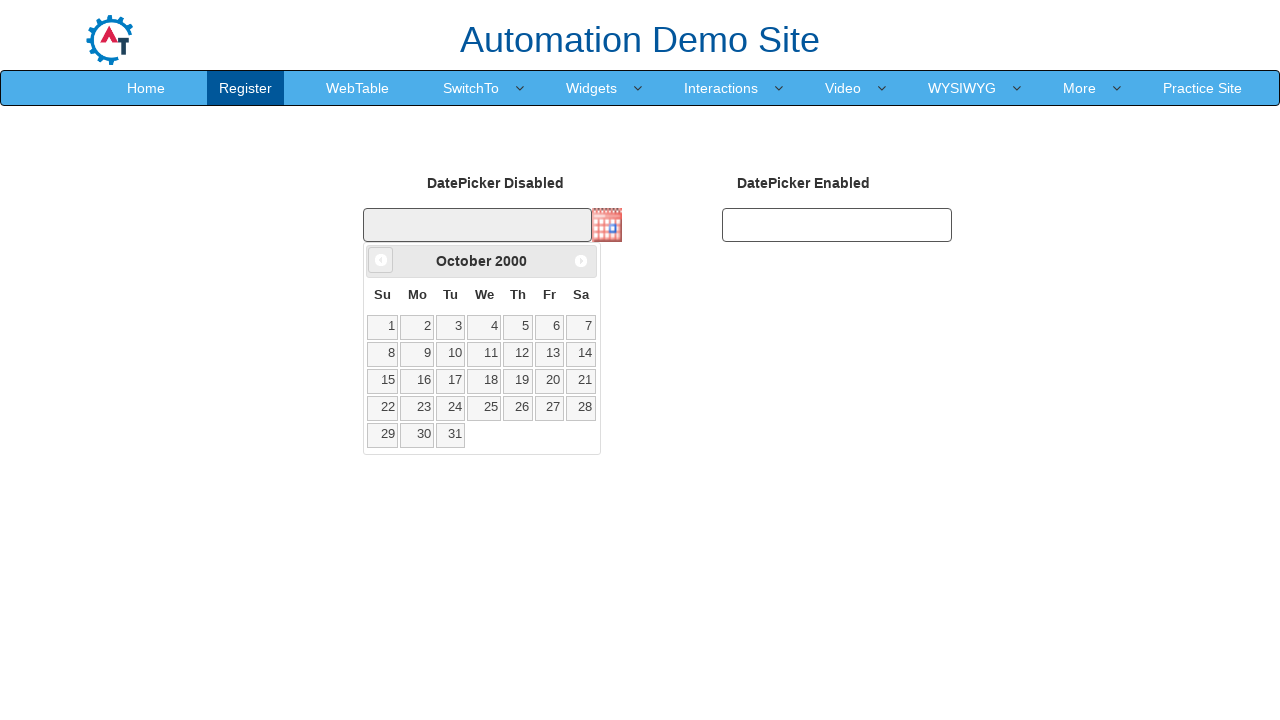

Retrieved current year from date picker: 2000
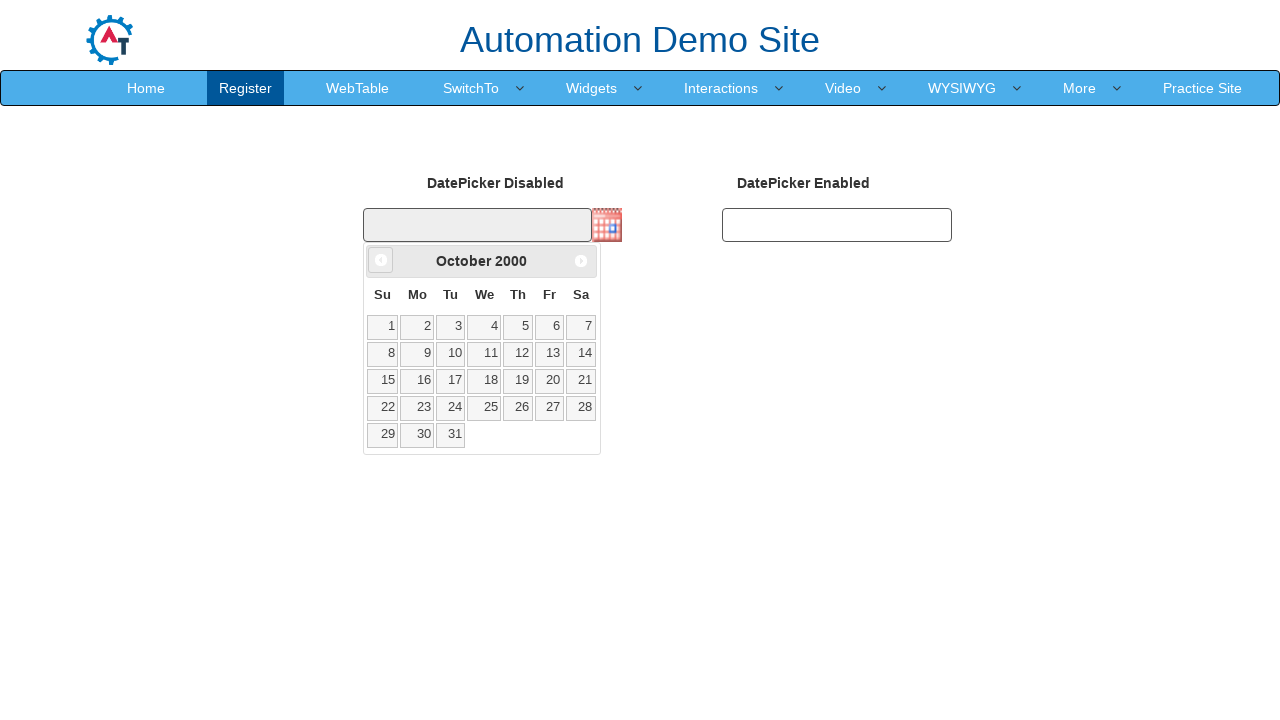

Clicked Previous button to navigate back from October 2000 at (381, 260) on xpath=//span[text()='Prev']
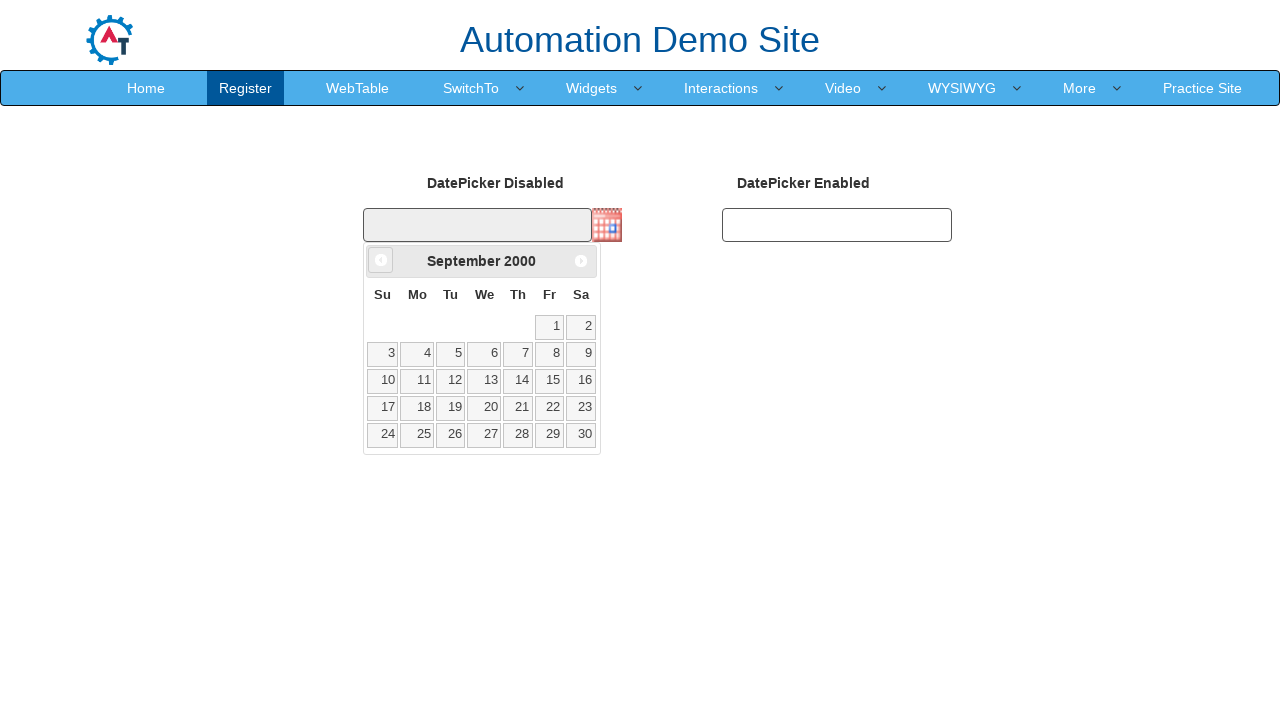

Retrieved current month from date picker
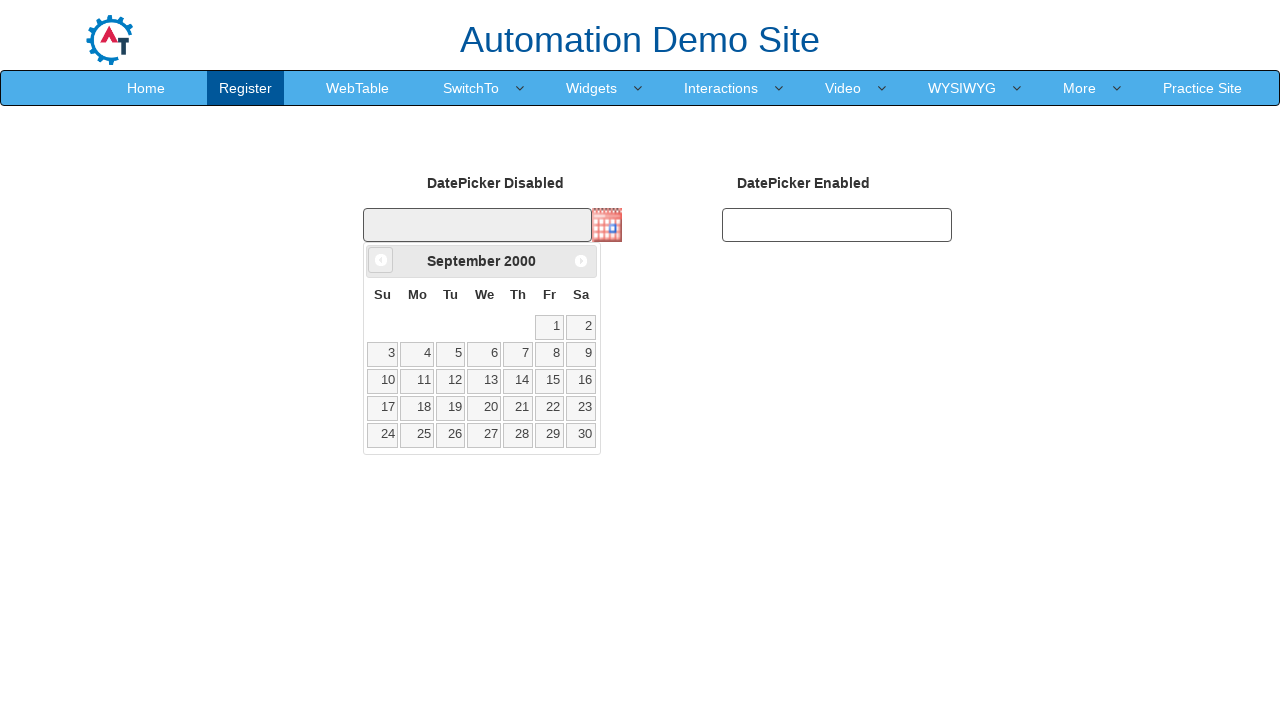

Retrieved current year from date picker: 2000
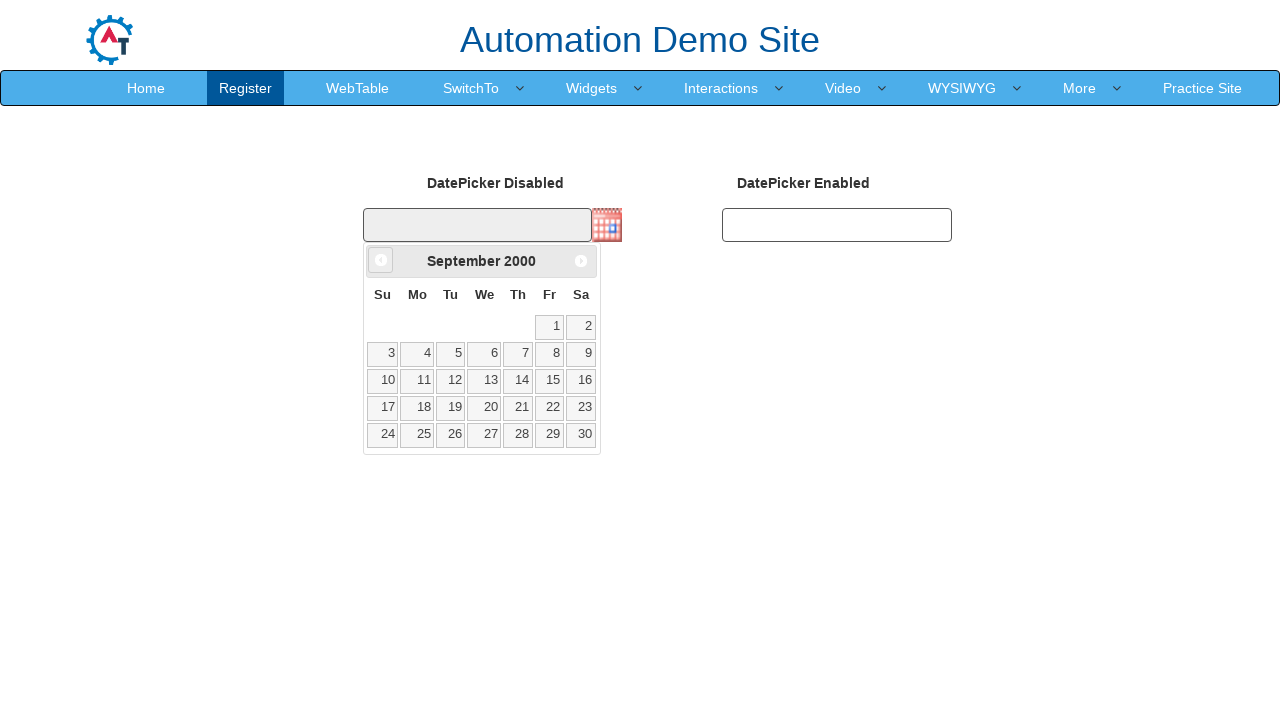

Clicked Previous button to navigate back from September 2000 at (381, 260) on xpath=//span[text()='Prev']
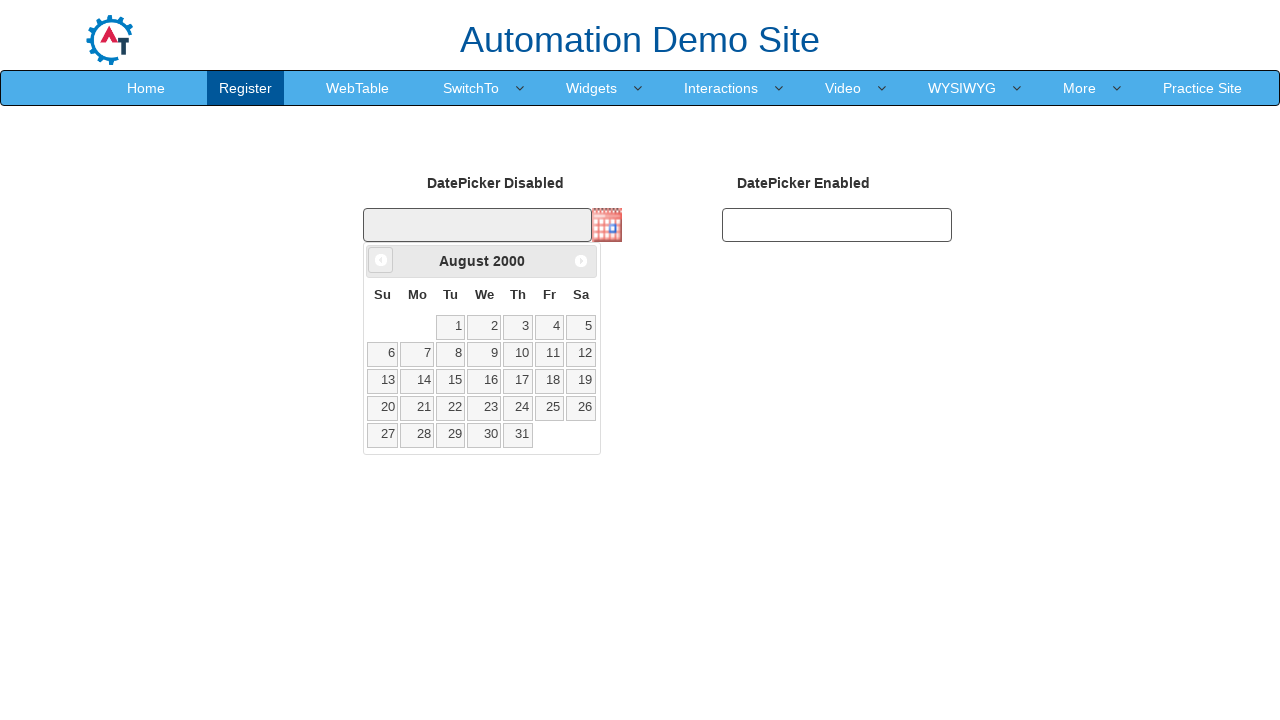

Retrieved current month from date picker
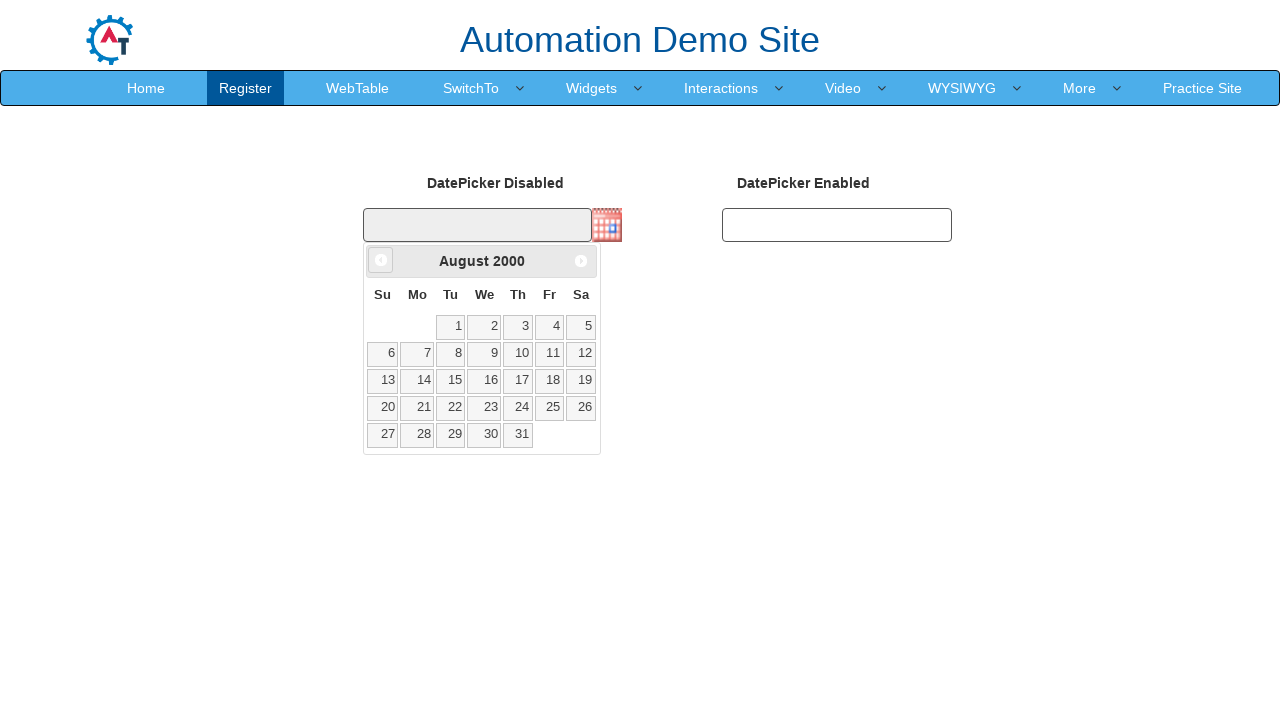

Retrieved current year from date picker: 2000
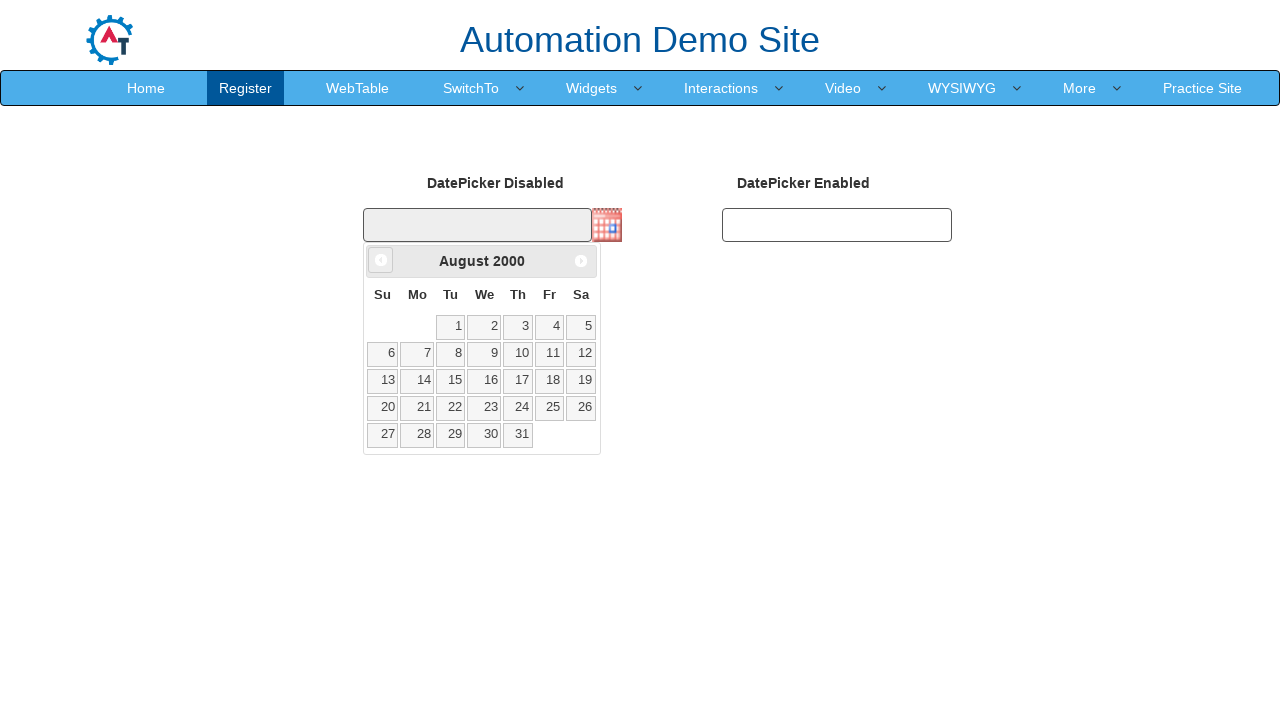

Clicked Previous button to navigate back from August 2000 at (381, 260) on xpath=//span[text()='Prev']
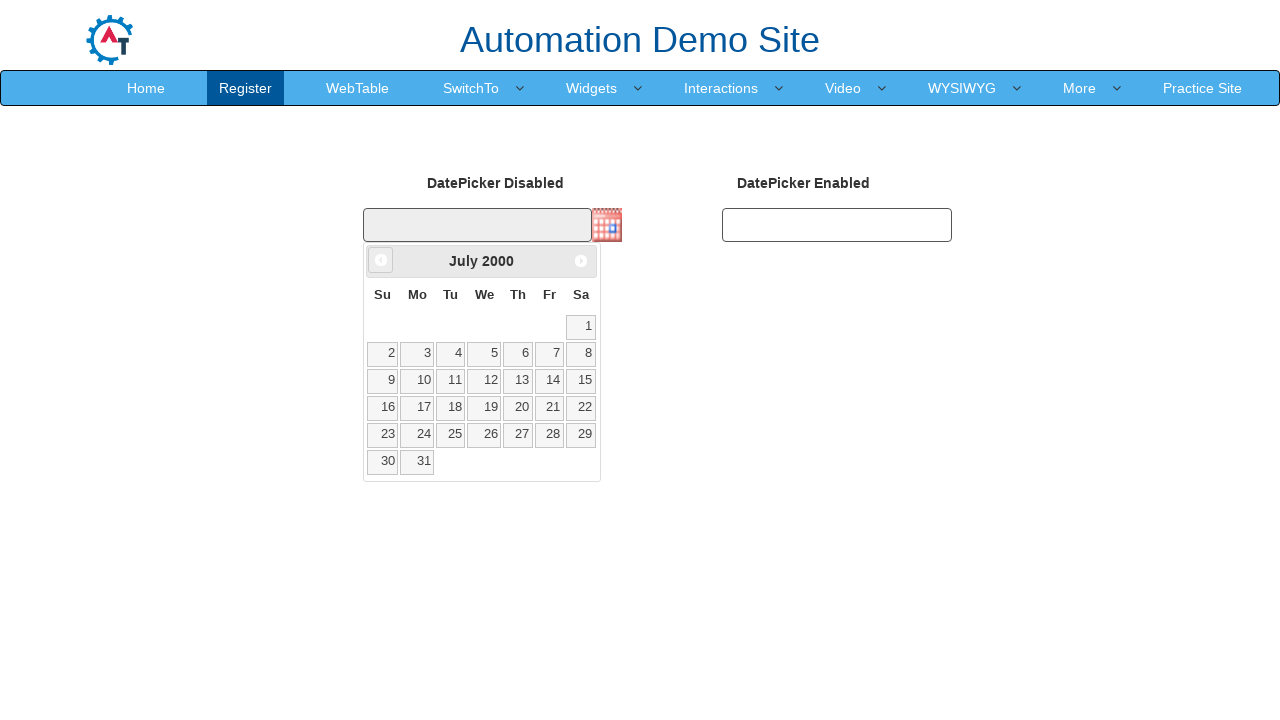

Retrieved current month from date picker
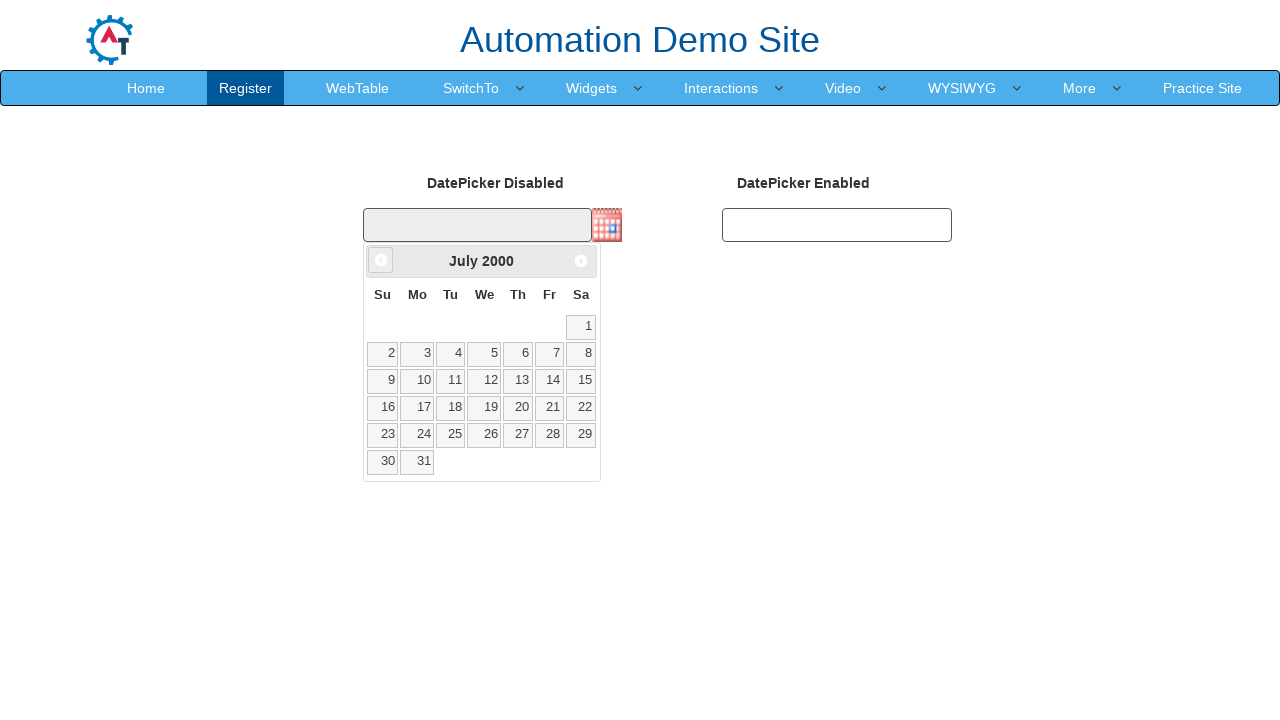

Retrieved current year from date picker: 2000
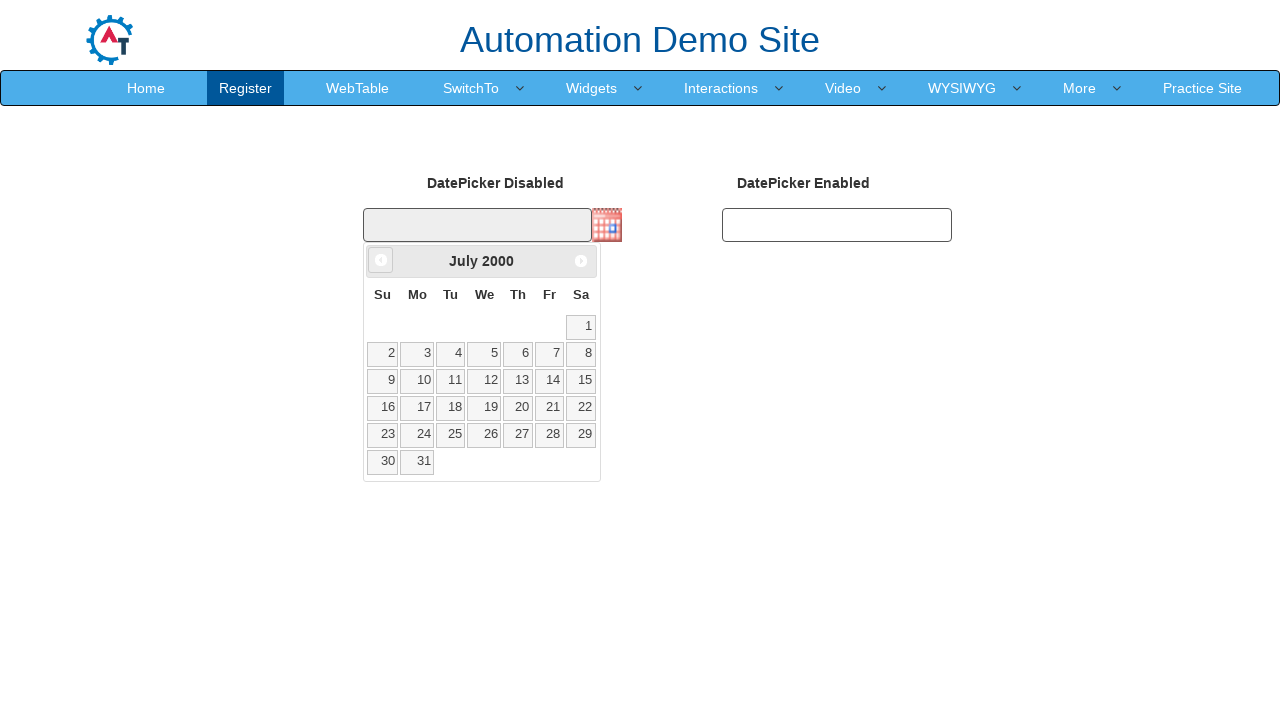

Clicked Previous button to navigate back from July 2000 at (381, 260) on xpath=//span[text()='Prev']
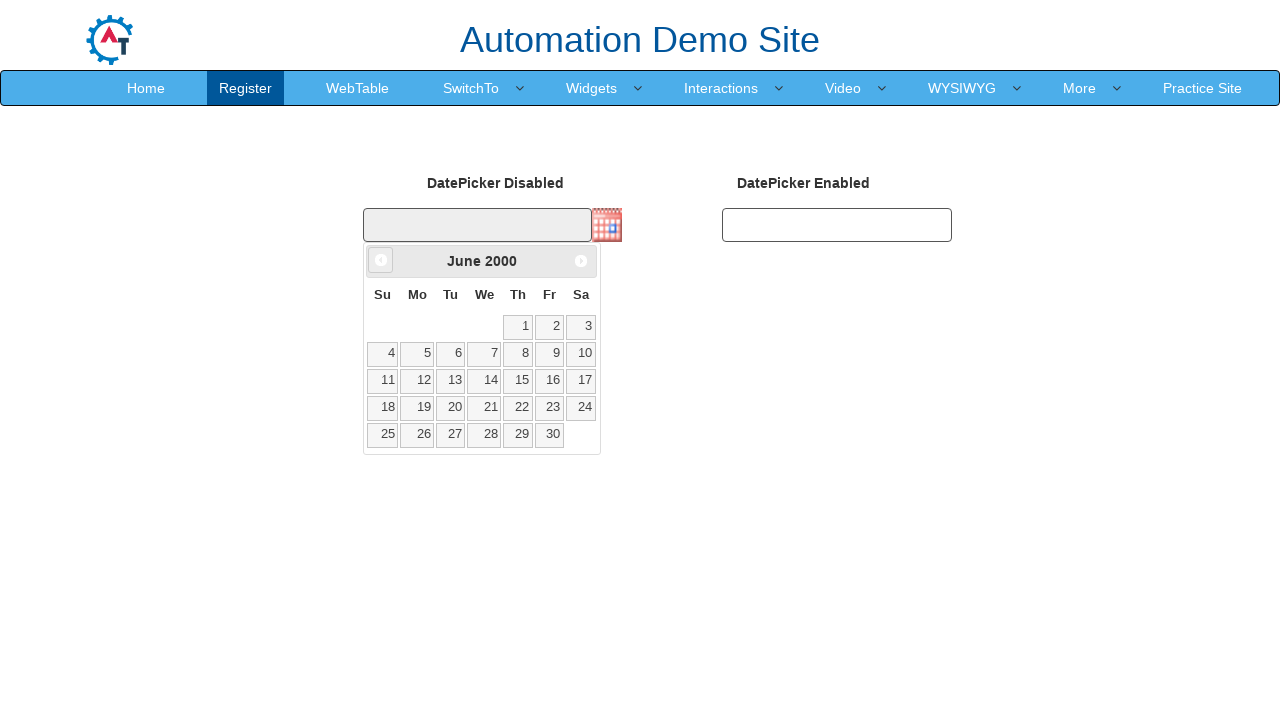

Retrieved current month from date picker
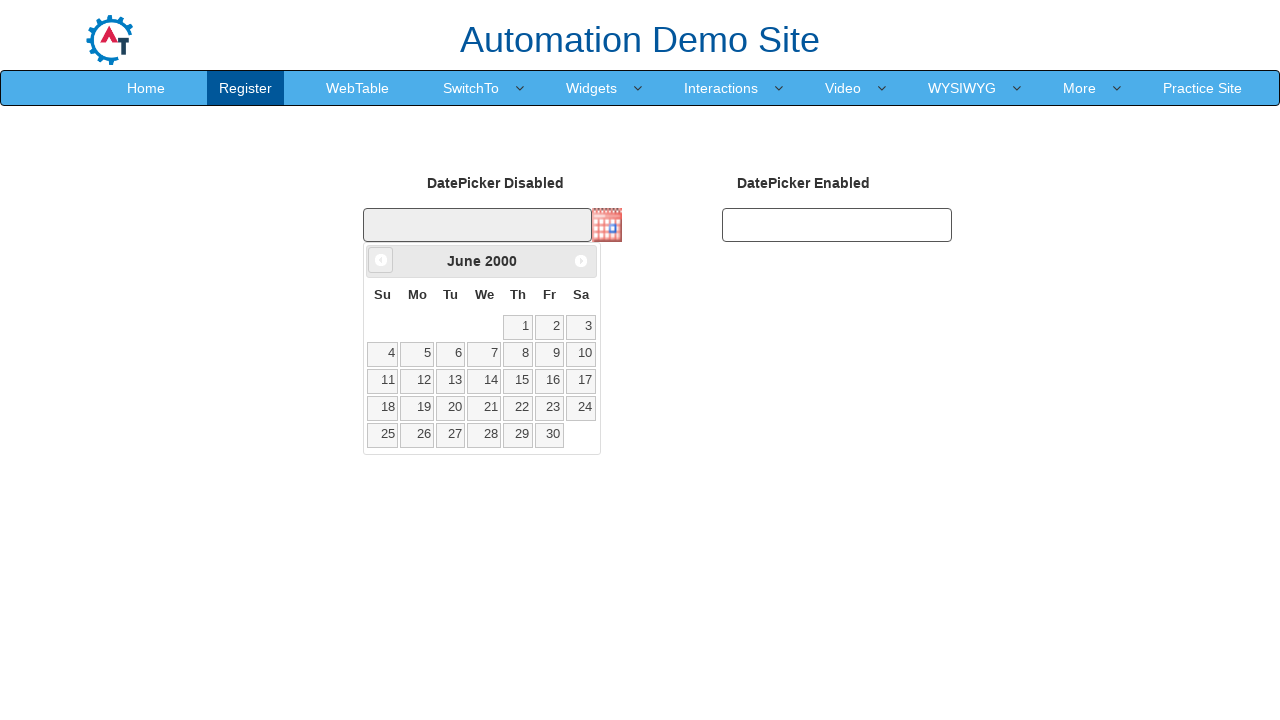

Retrieved current year from date picker: 2000
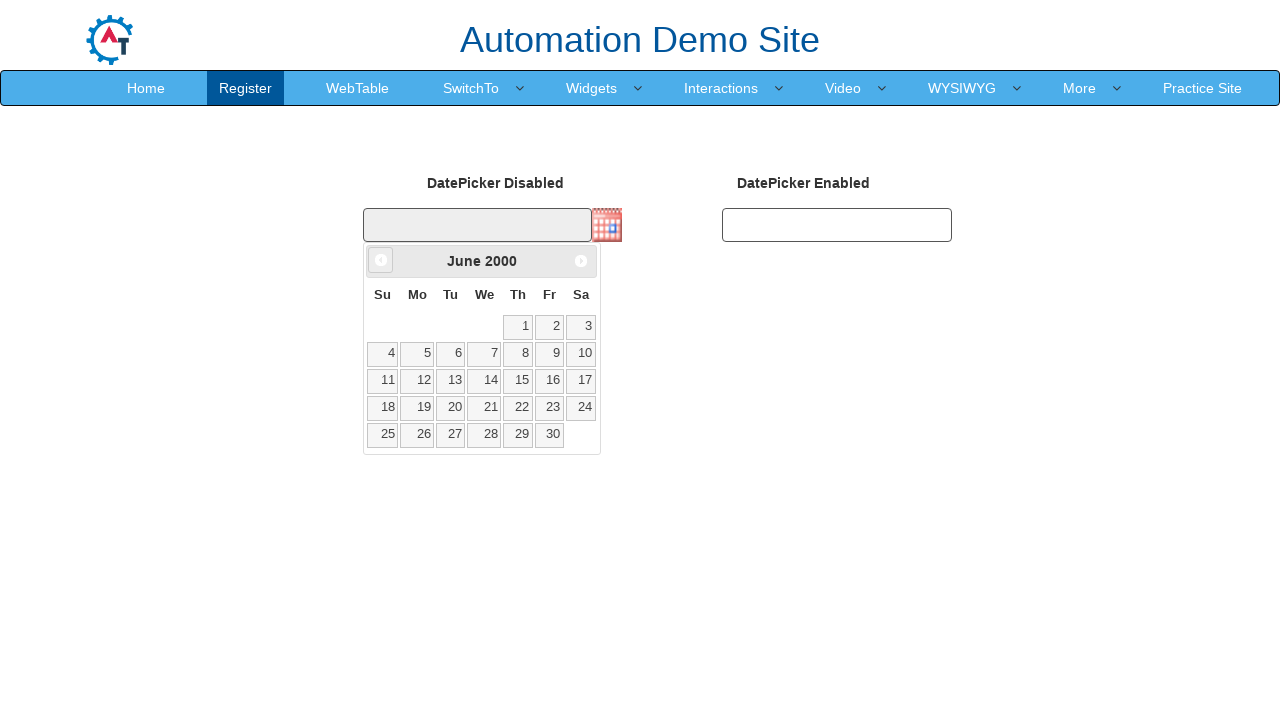

Clicked Previous button to navigate back from June 2000 at (381, 260) on xpath=//span[text()='Prev']
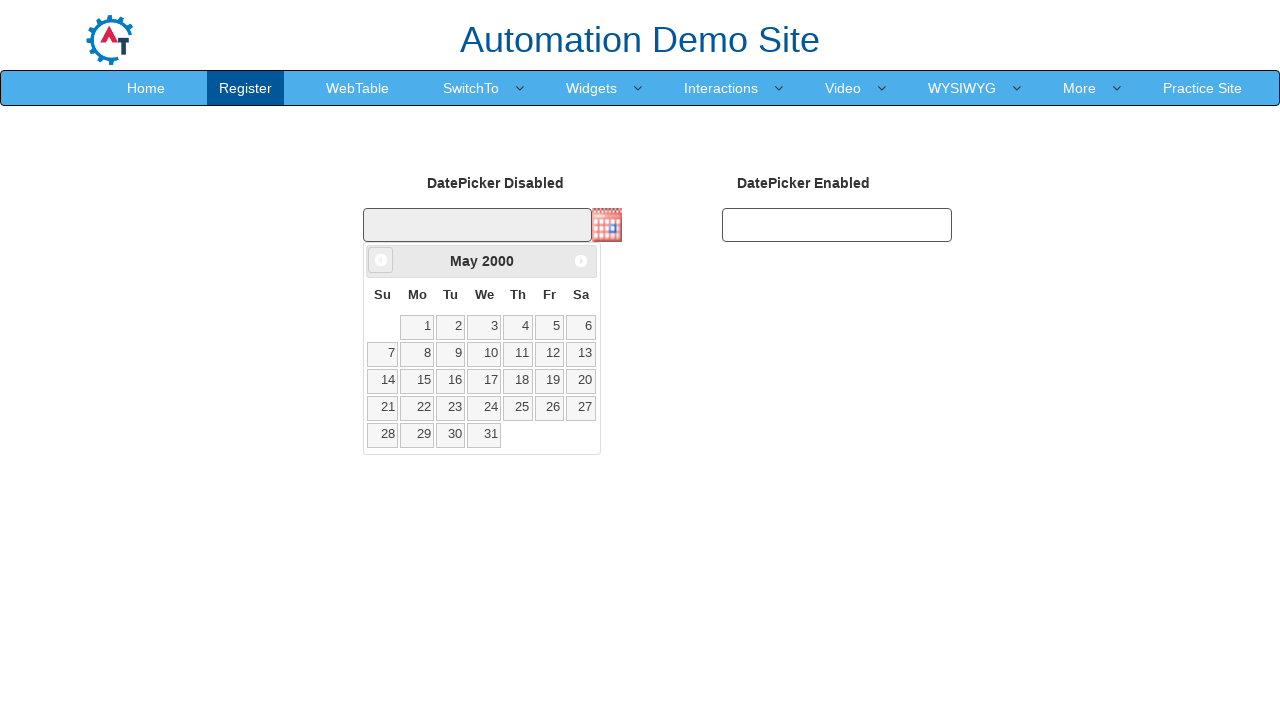

Retrieved current month from date picker
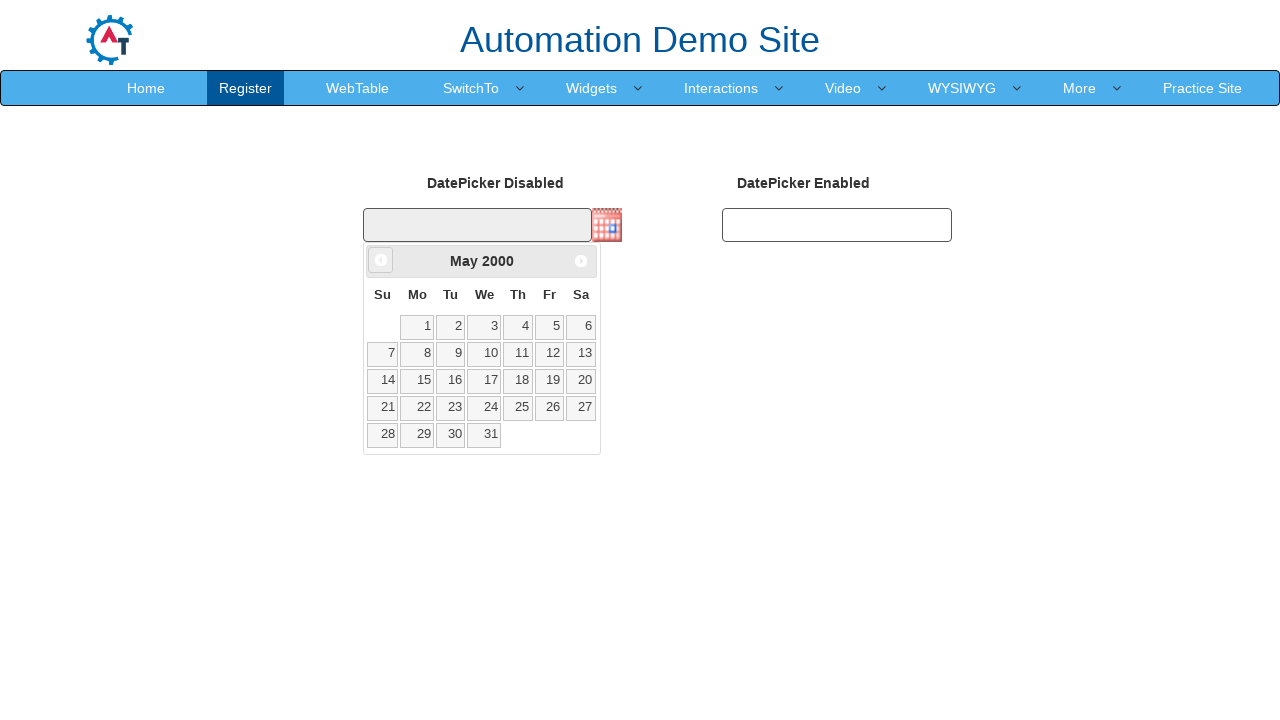

Retrieved current year from date picker: 2000
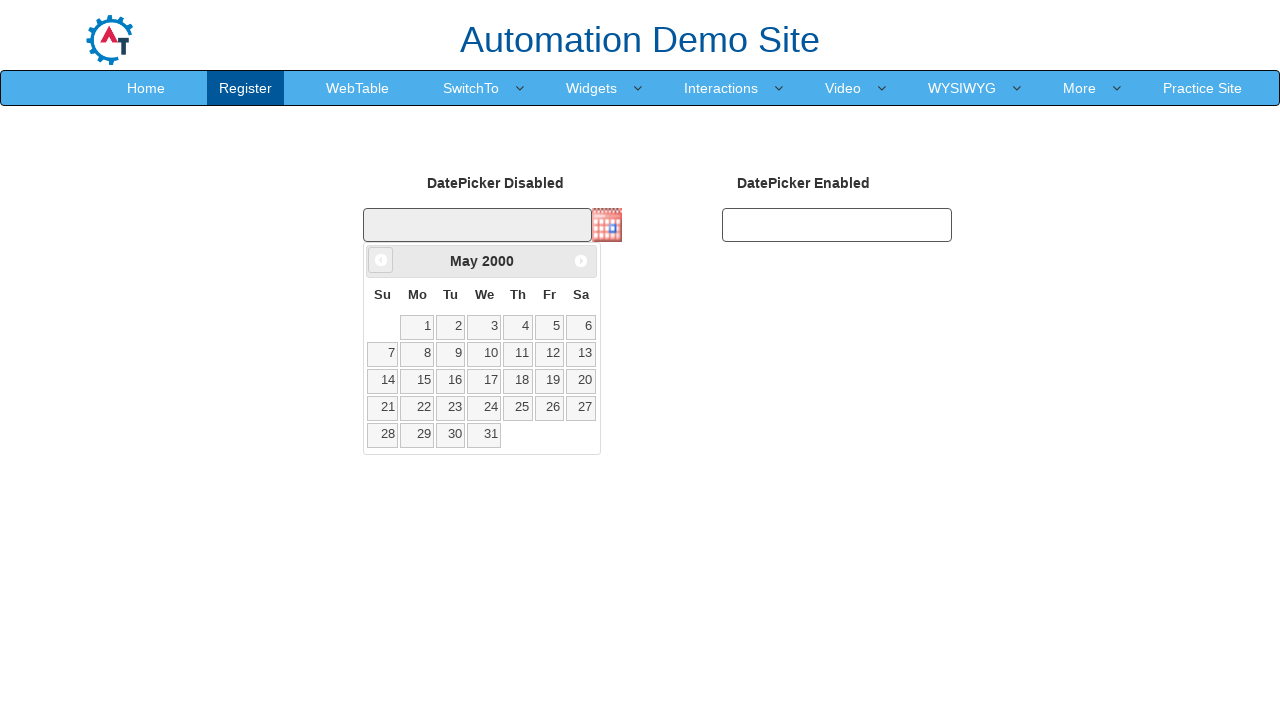

Clicked Previous button to navigate back from May 2000 at (381, 260) on xpath=//span[text()='Prev']
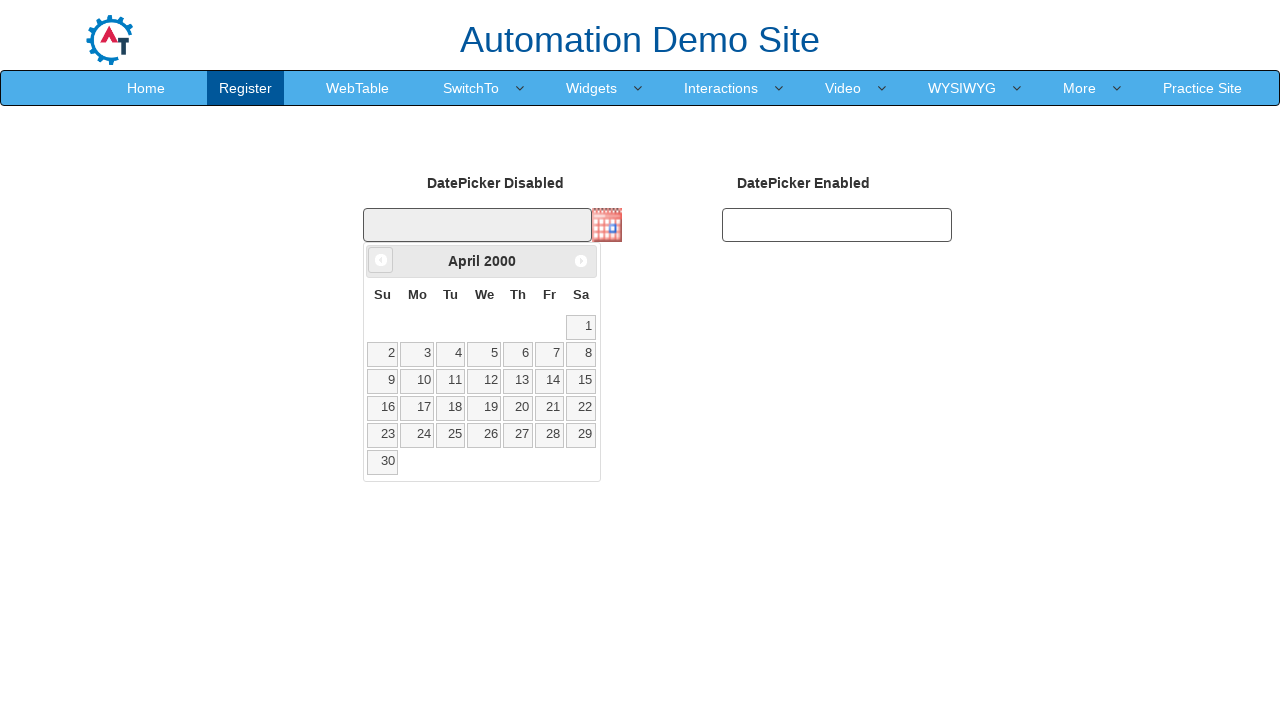

Retrieved current month from date picker
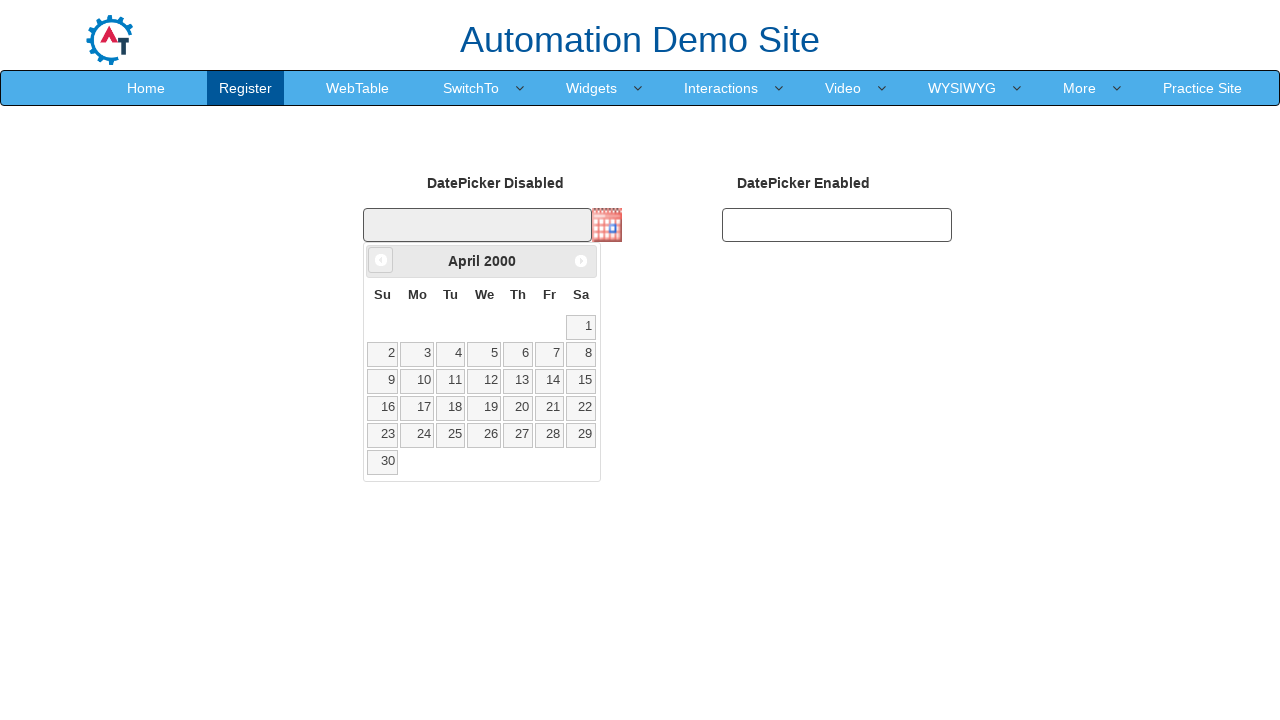

Retrieved current year from date picker: 2000
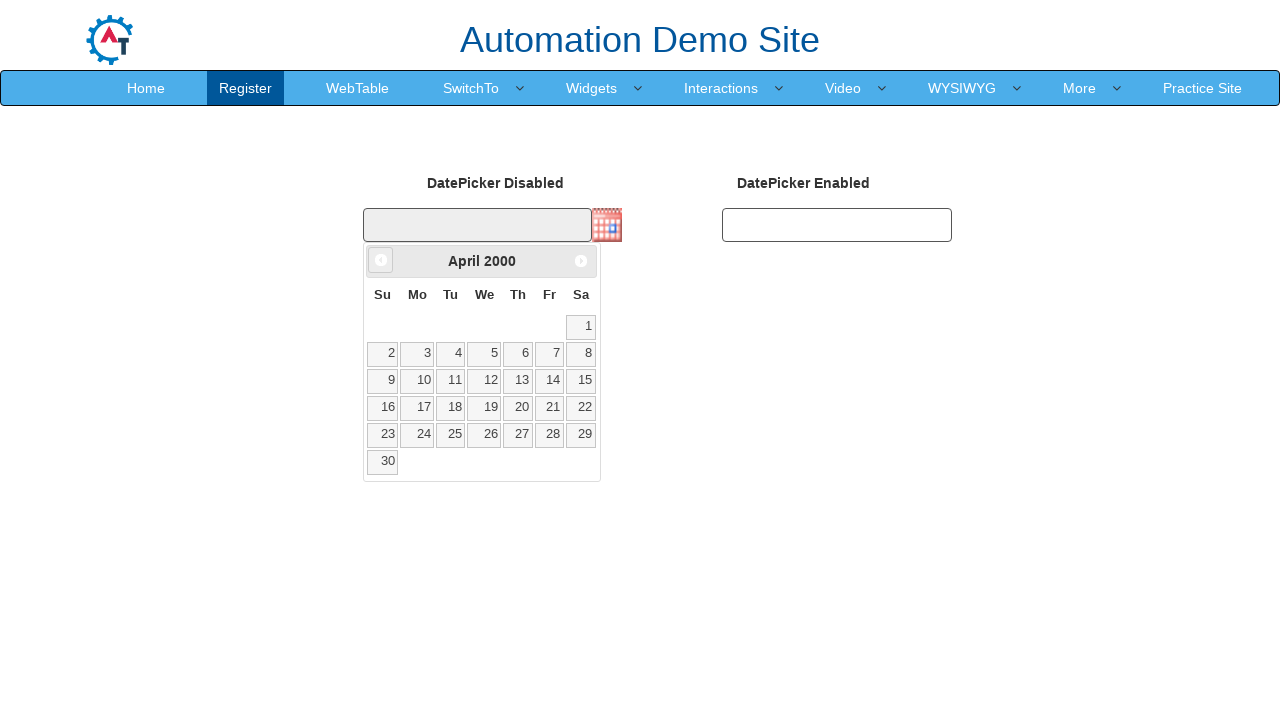

Clicked Previous button to navigate back from April 2000 at (381, 260) on xpath=//span[text()='Prev']
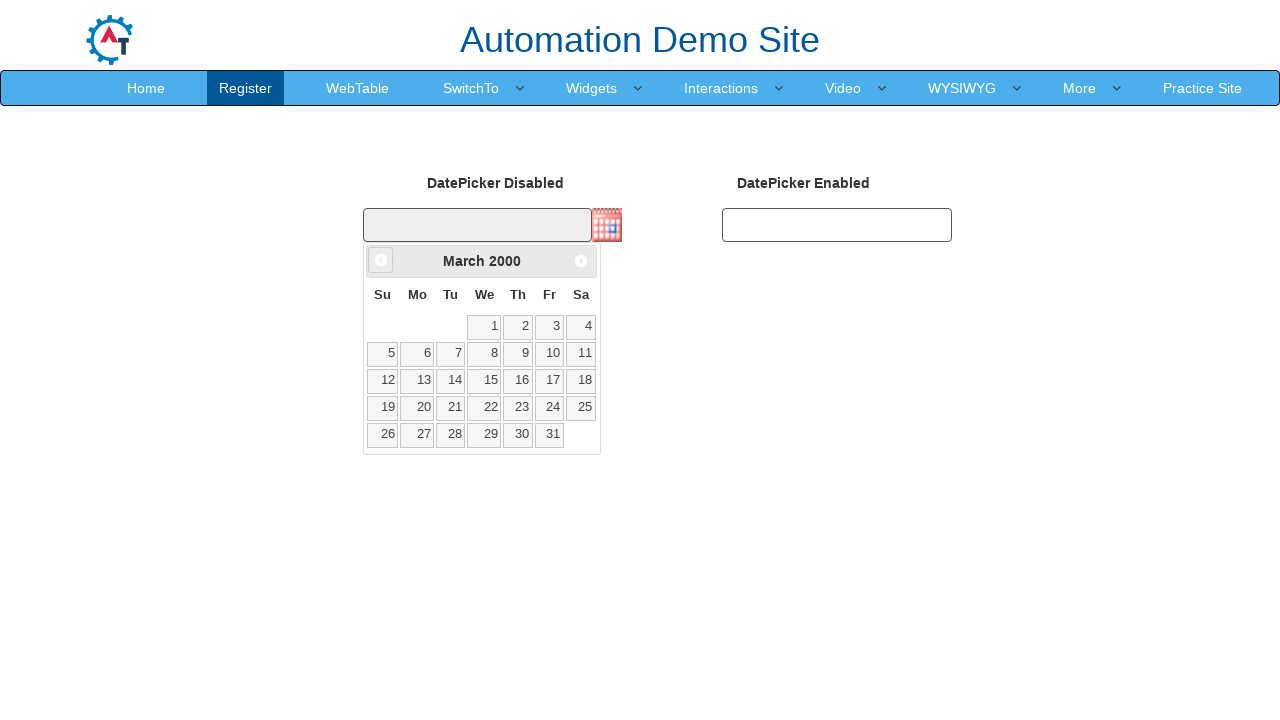

Retrieved current month from date picker
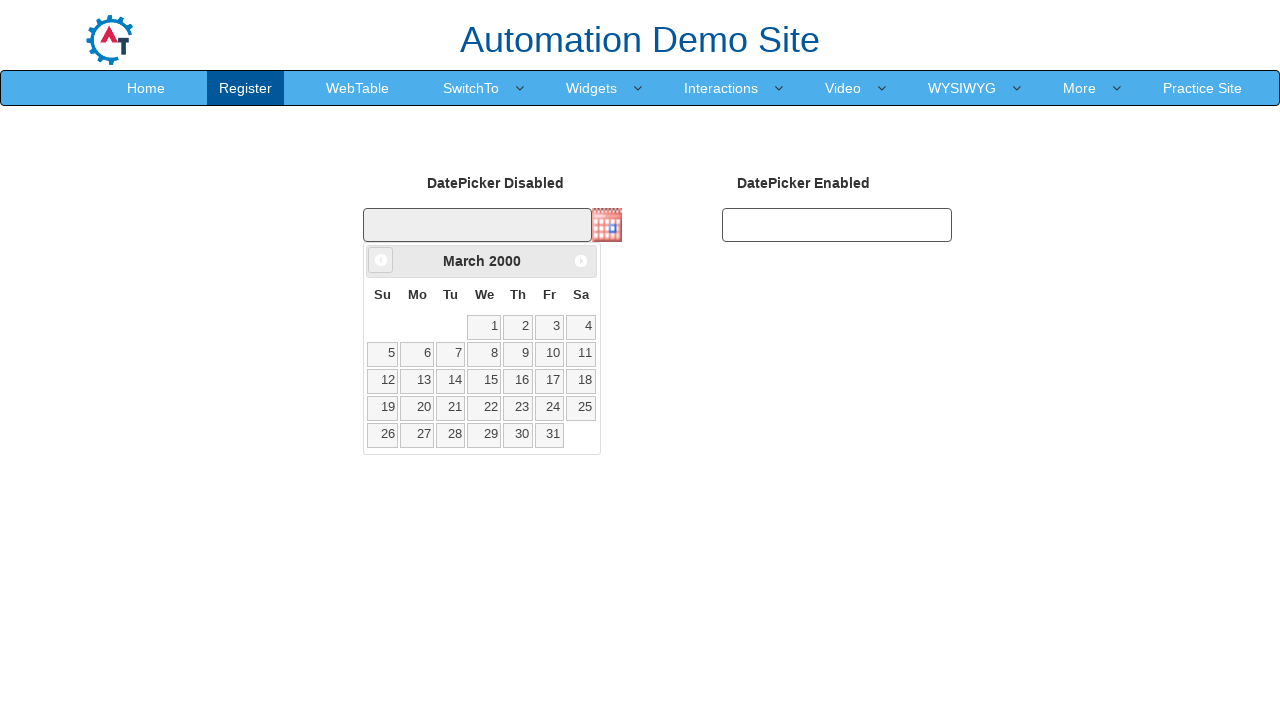

Retrieved current year from date picker: 2000
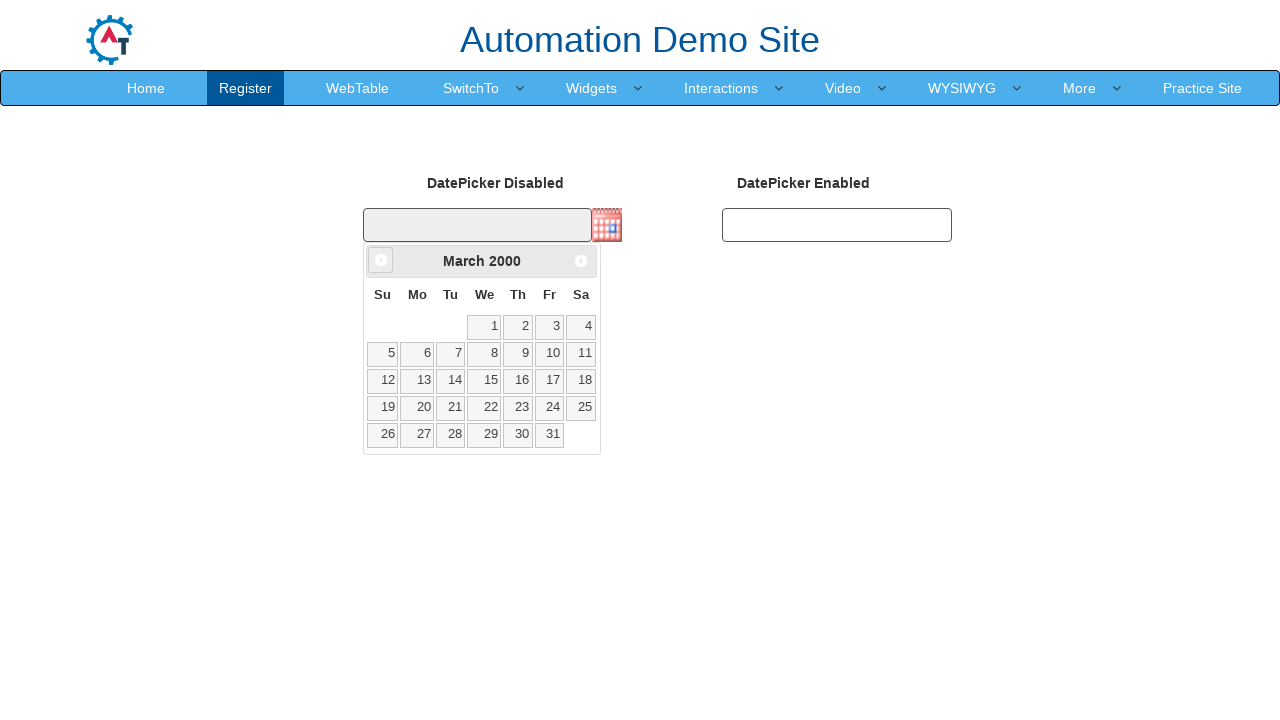

Clicked Previous button to navigate back from March 2000 at (381, 260) on xpath=//span[text()='Prev']
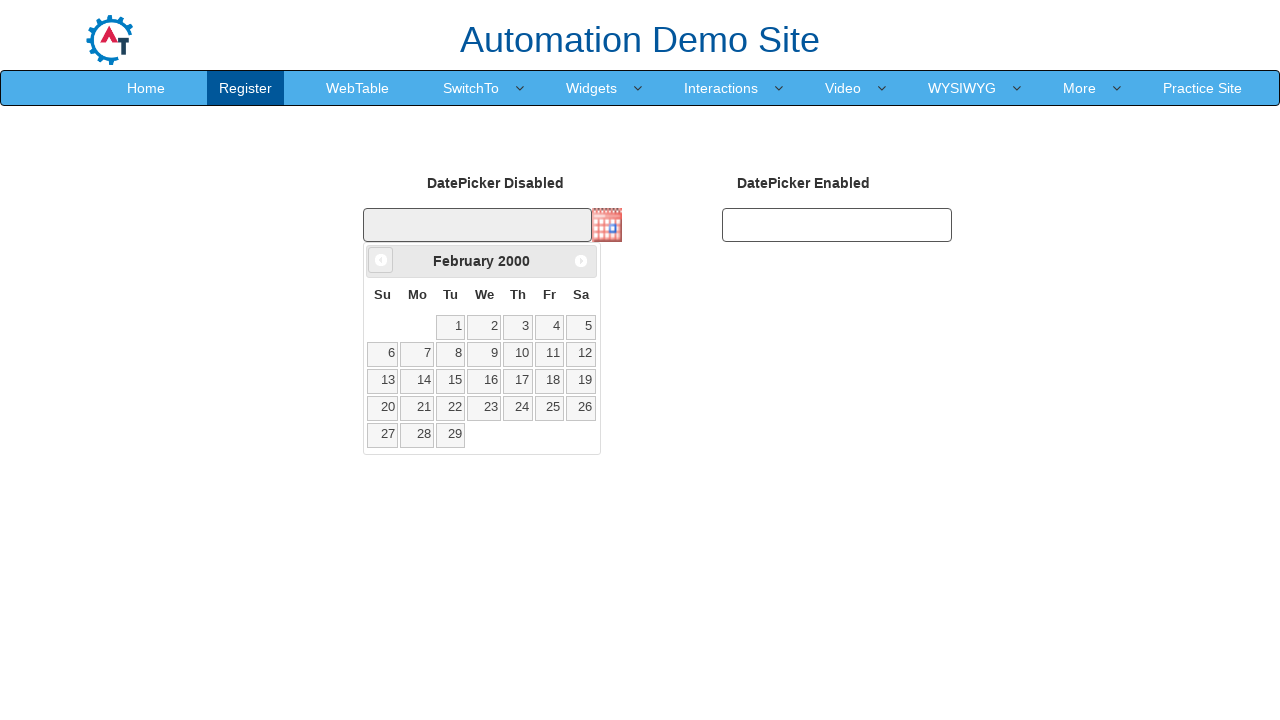

Retrieved current month from date picker
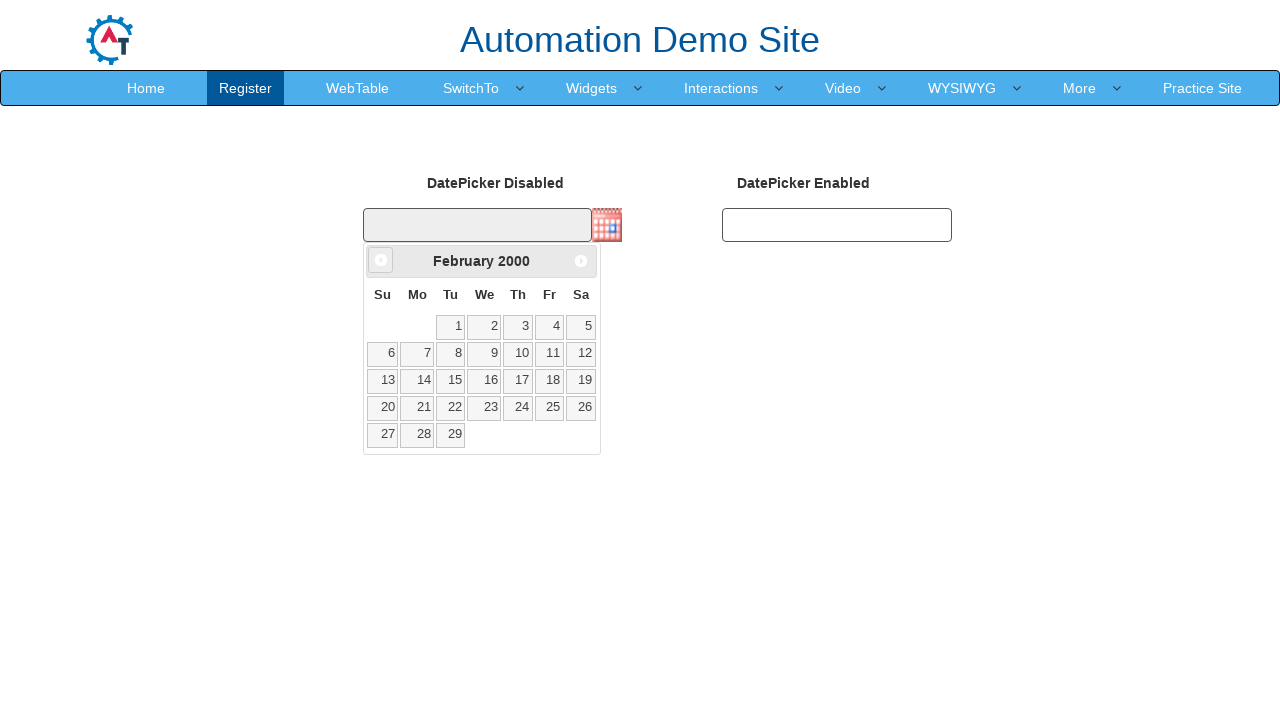

Retrieved current year from date picker: 2000
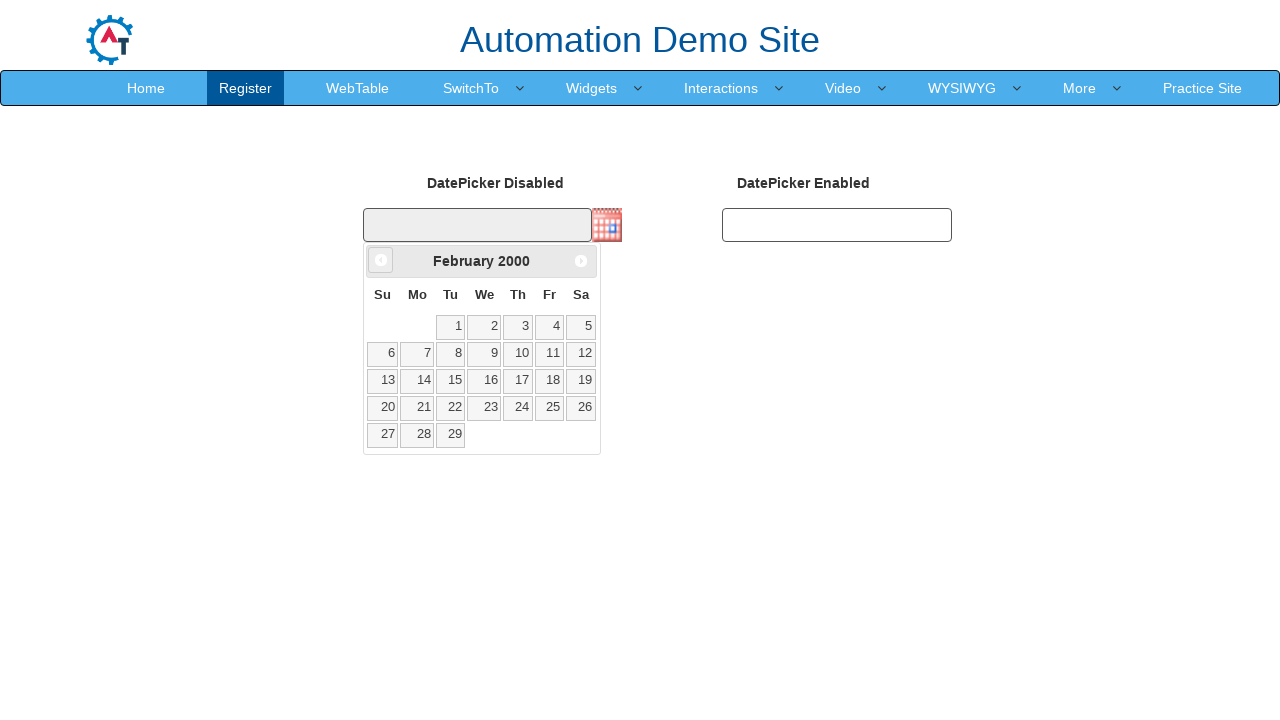

Clicked Previous button to navigate back from February 2000 at (381, 260) on xpath=//span[text()='Prev']
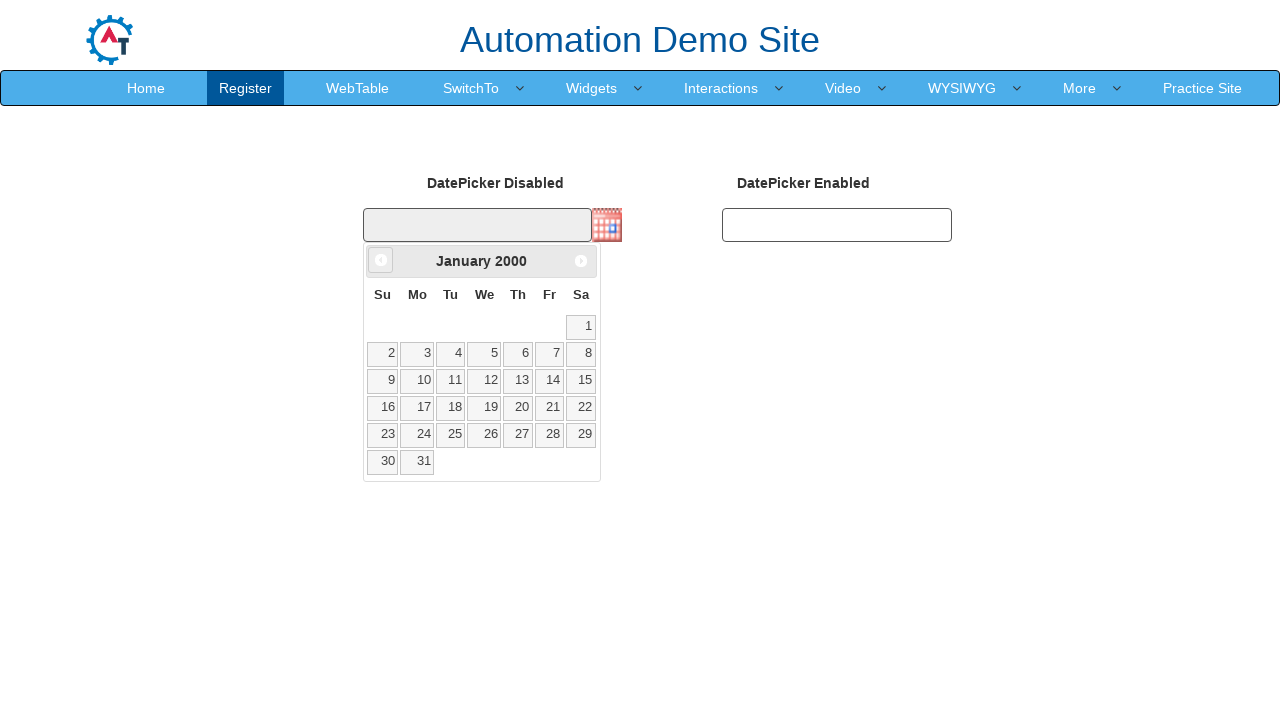

Retrieved current month from date picker
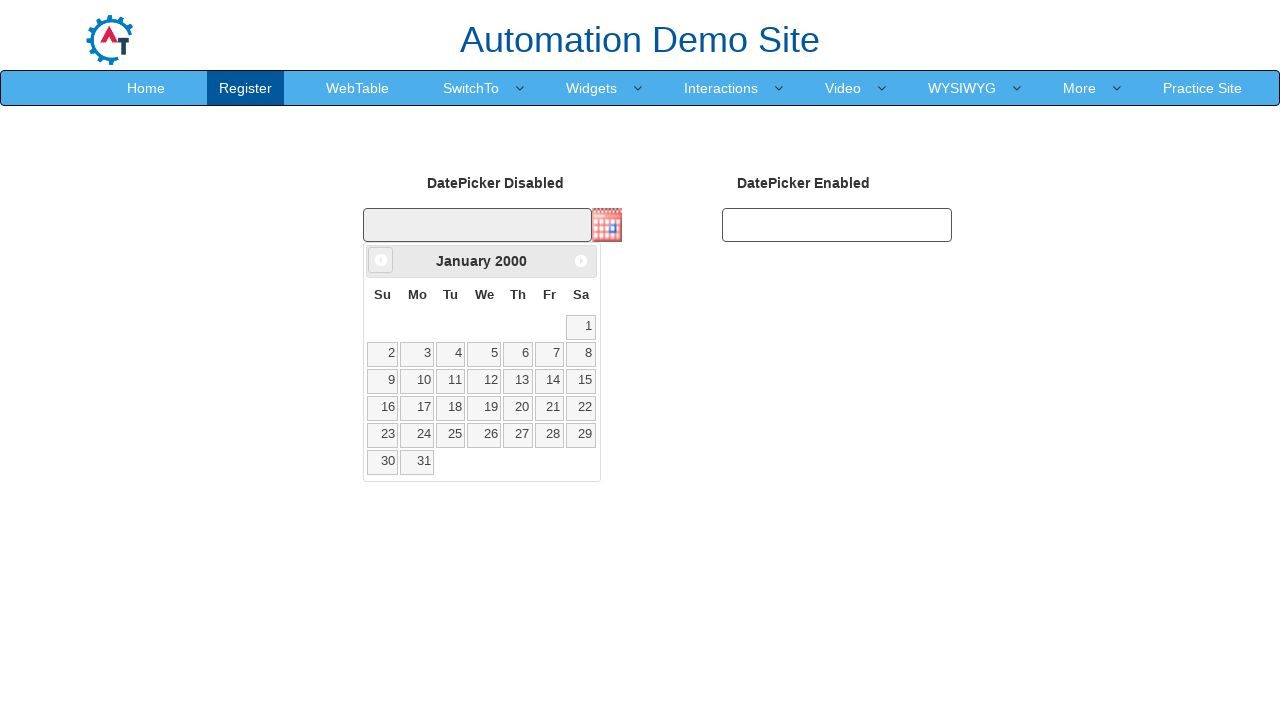

Retrieved current year from date picker: 2000
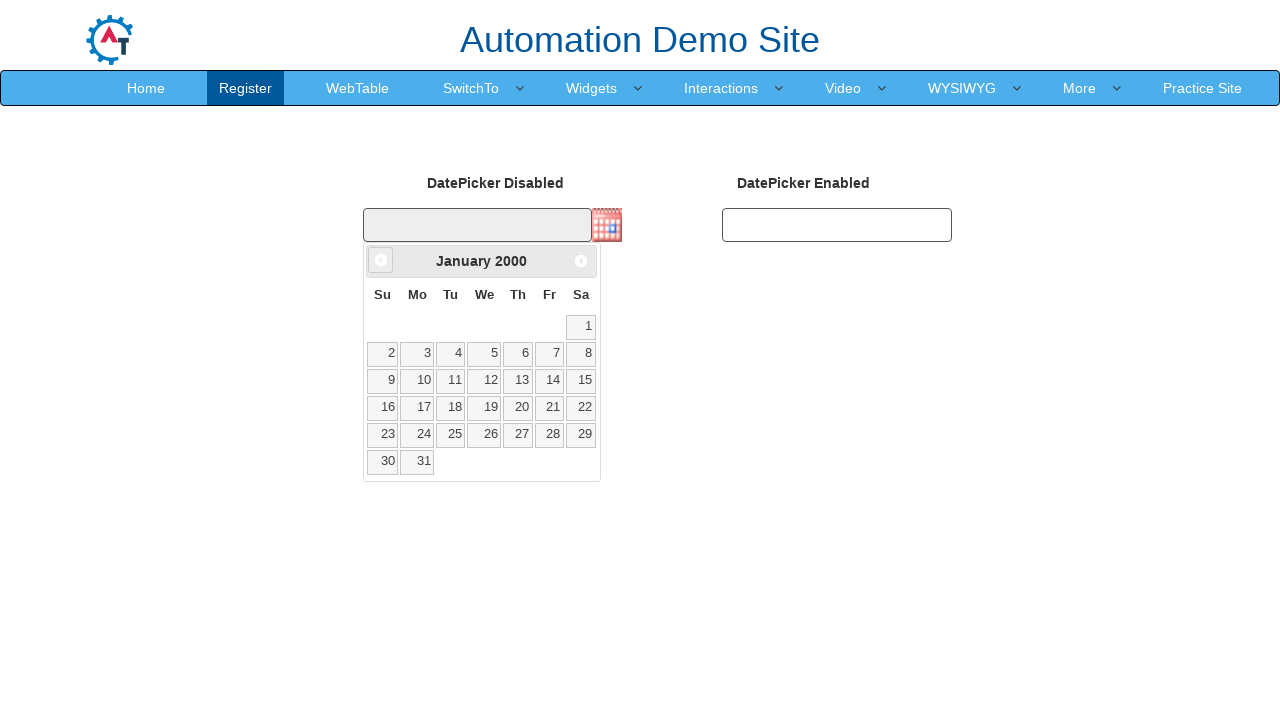

Clicked Previous button to navigate back from January 2000 at (381, 260) on xpath=//span[text()='Prev']
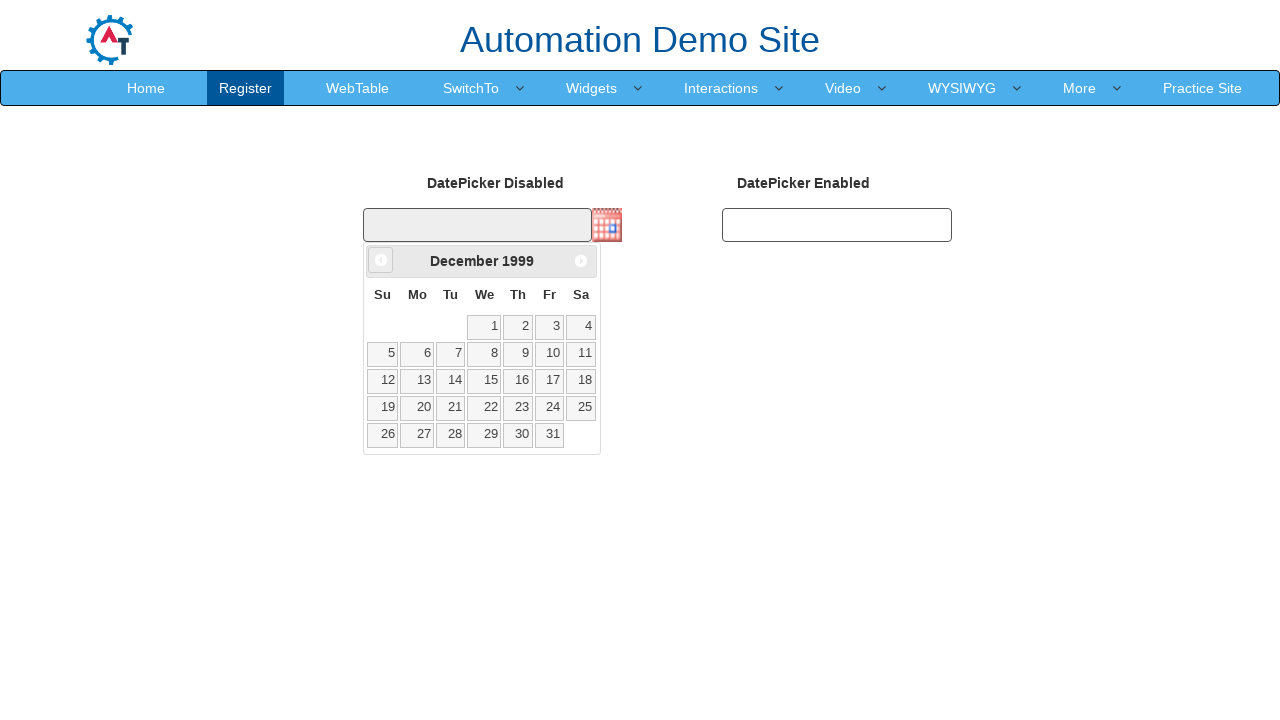

Retrieved current month from date picker
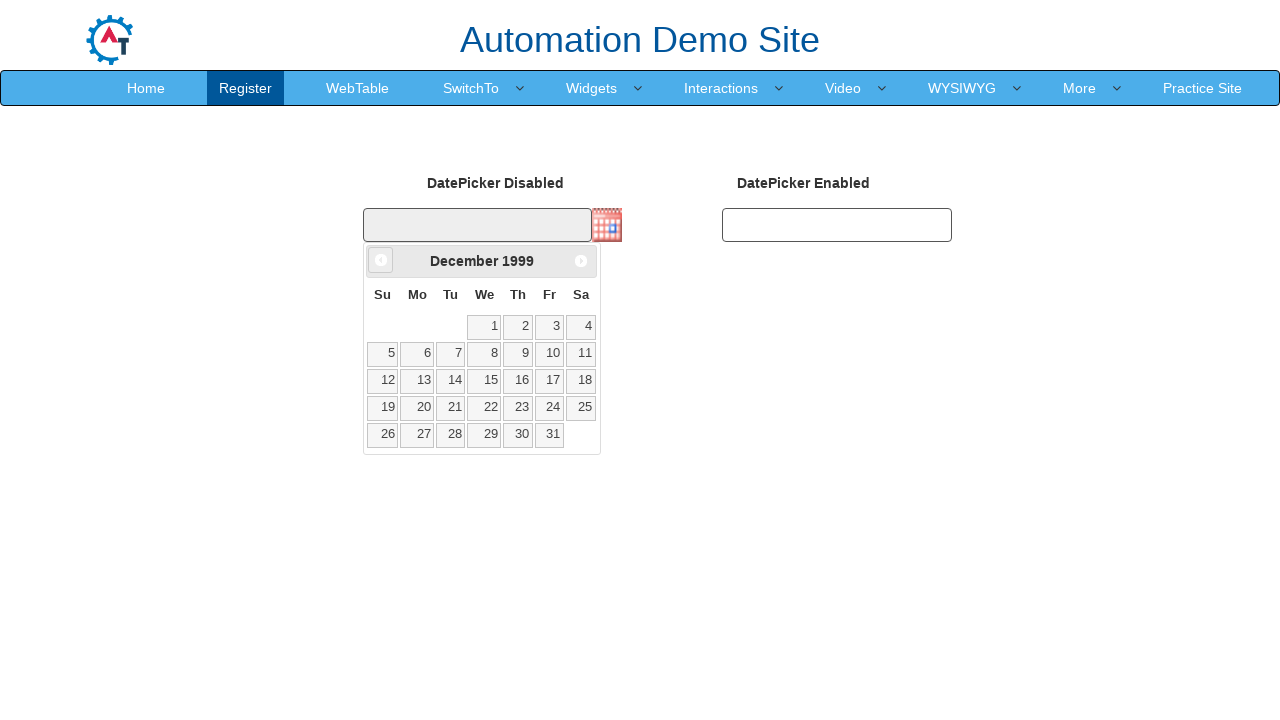

Retrieved current year from date picker: 1999
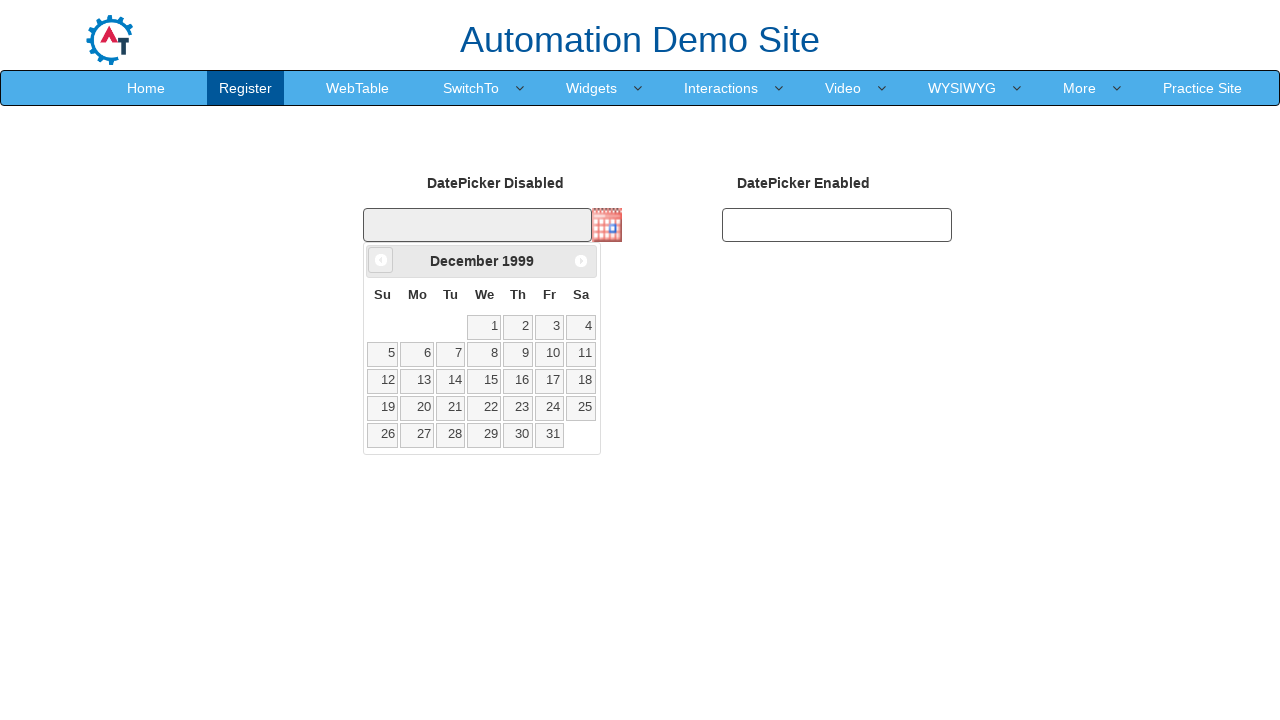

Clicked Previous button to navigate back from December 1999 at (381, 260) on xpath=//span[text()='Prev']
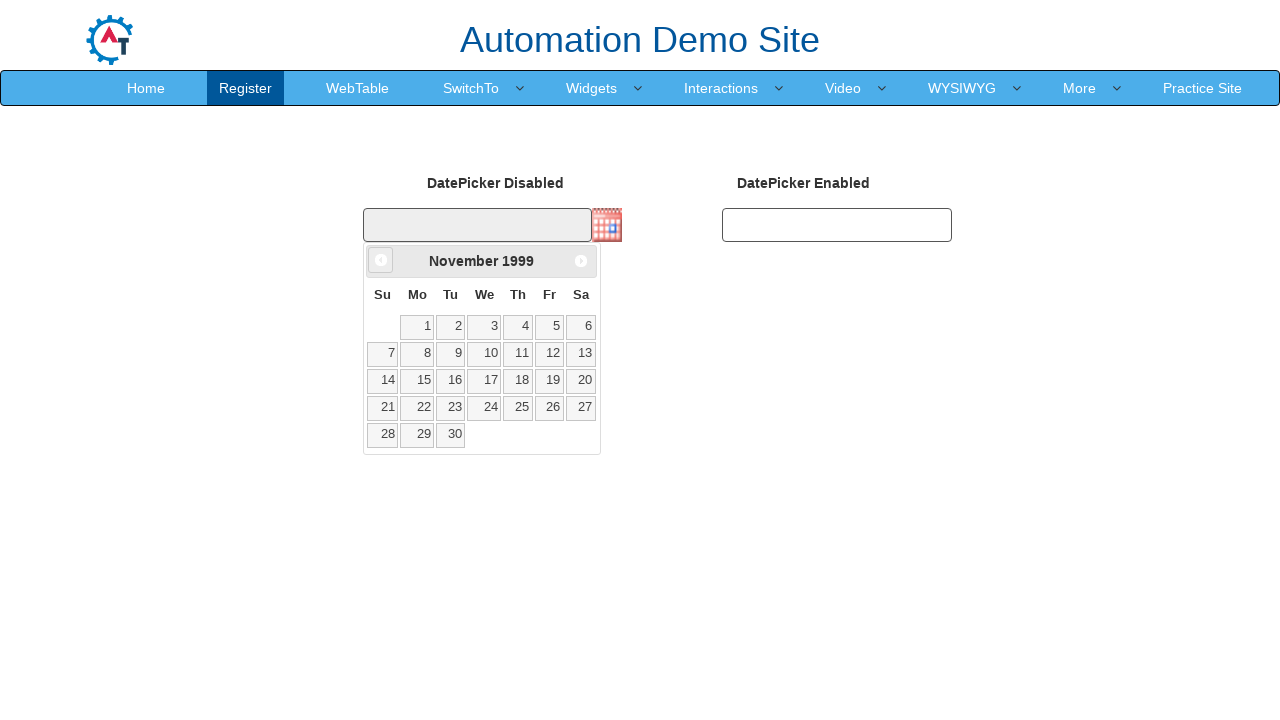

Retrieved current month from date picker
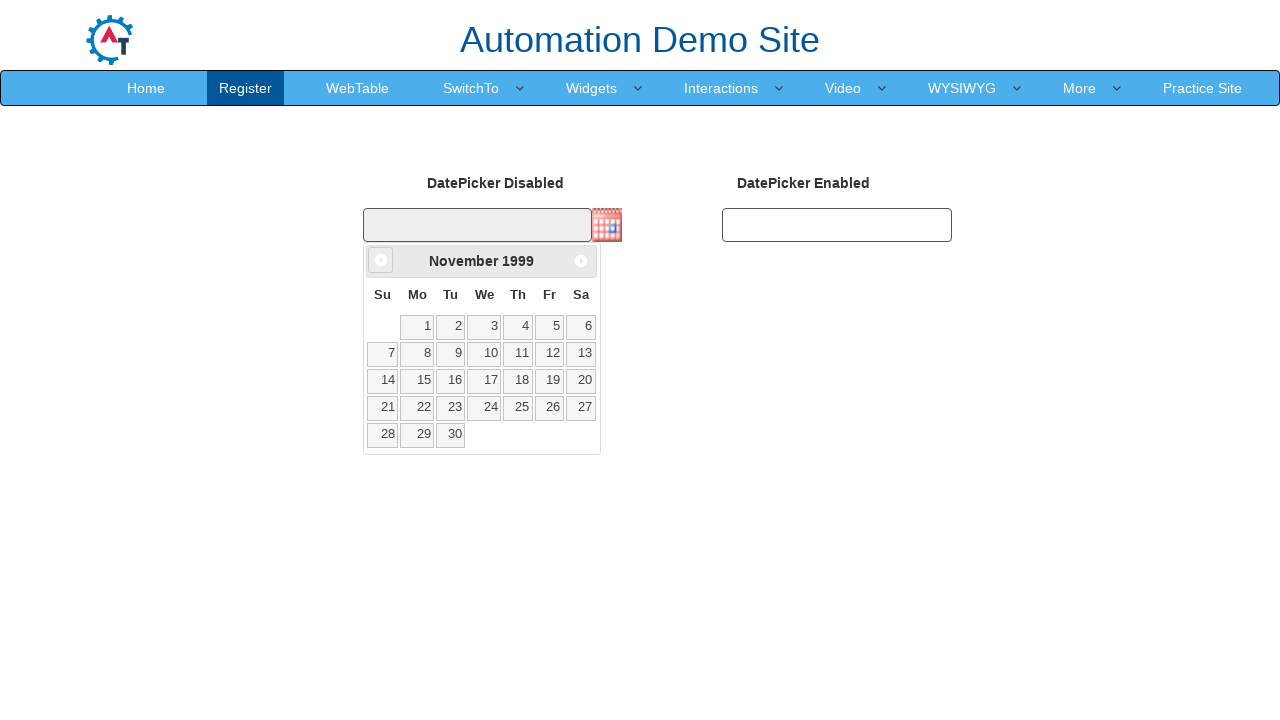

Retrieved current year from date picker: 1999
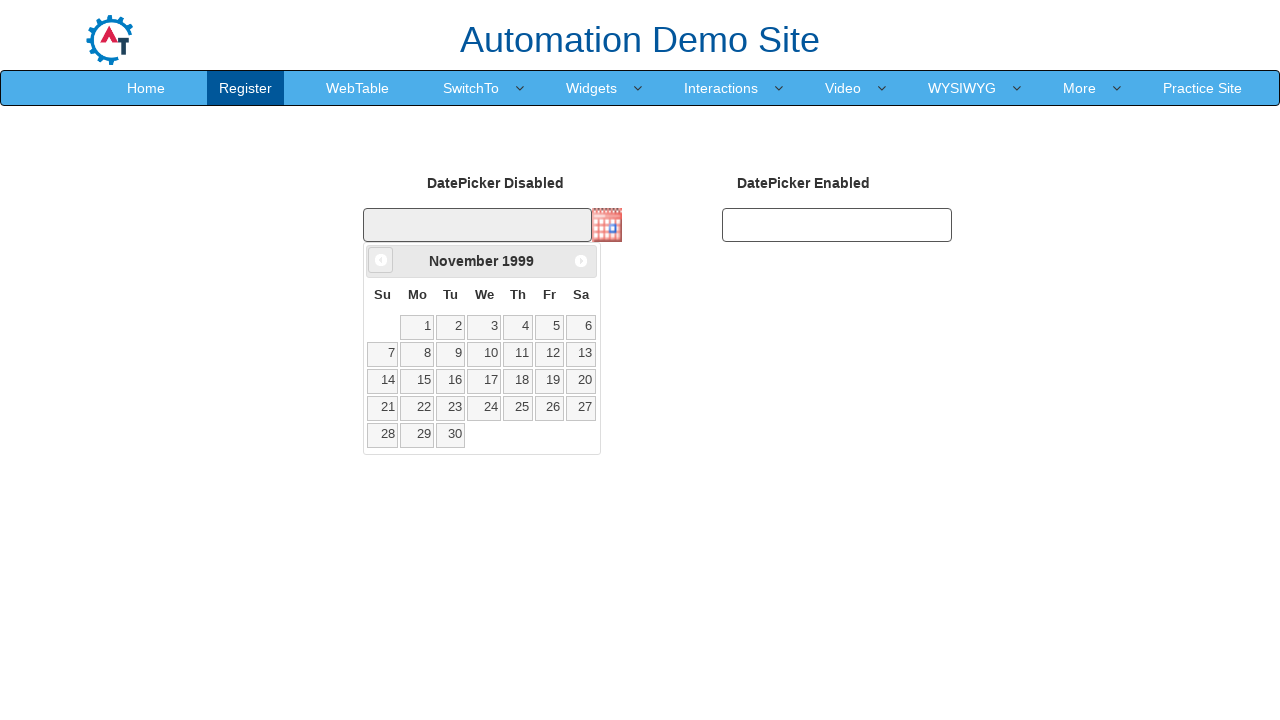

Clicked Previous button to navigate back from November 1999 at (381, 260) on xpath=//span[text()='Prev']
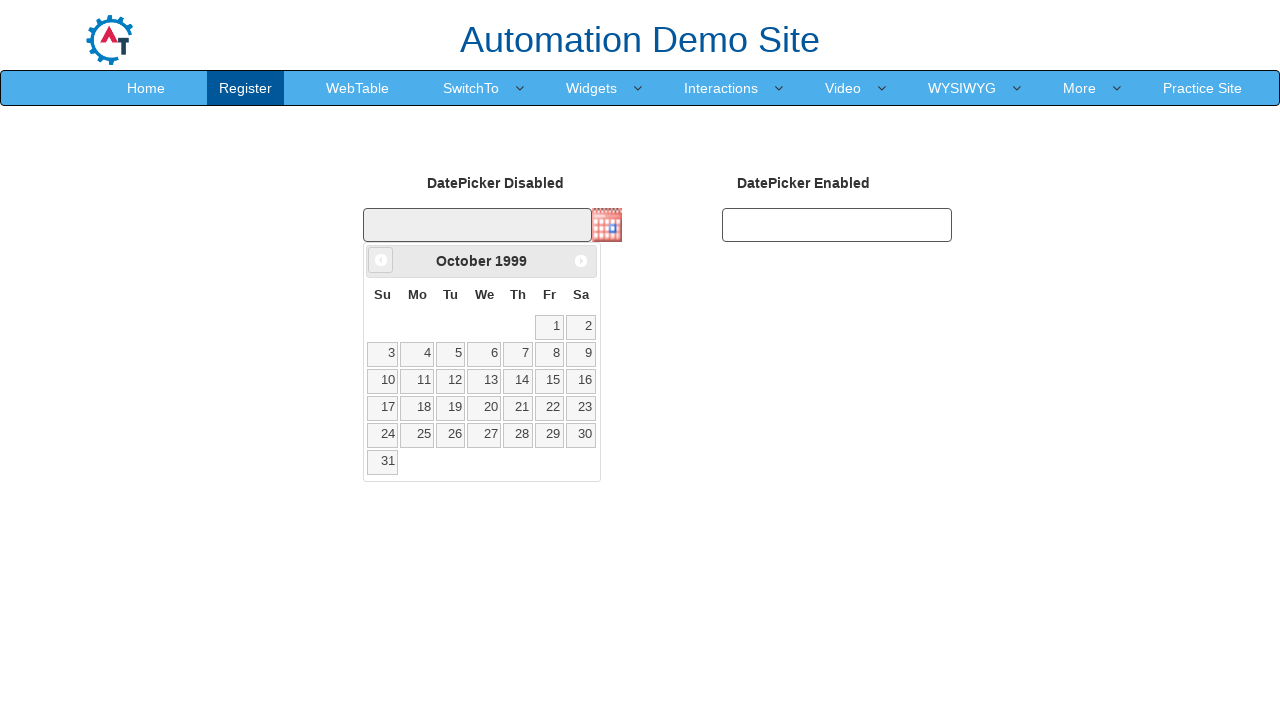

Retrieved current month from date picker
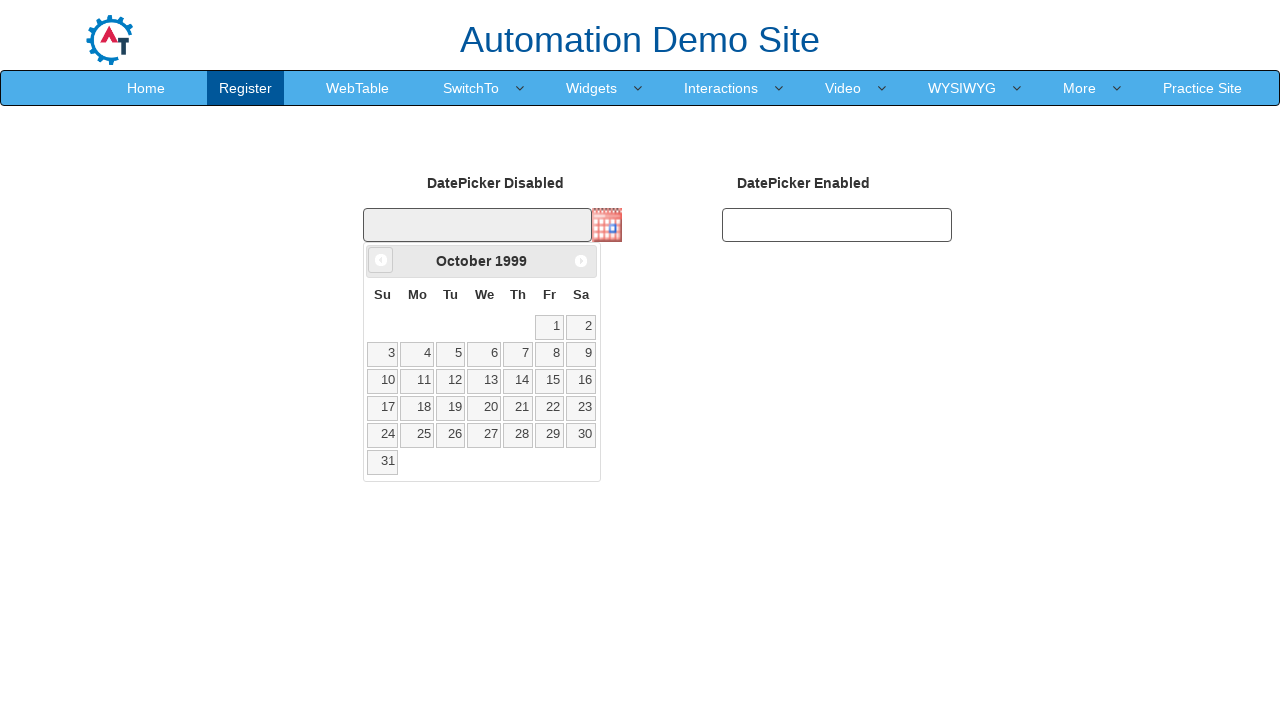

Retrieved current year from date picker: 1999
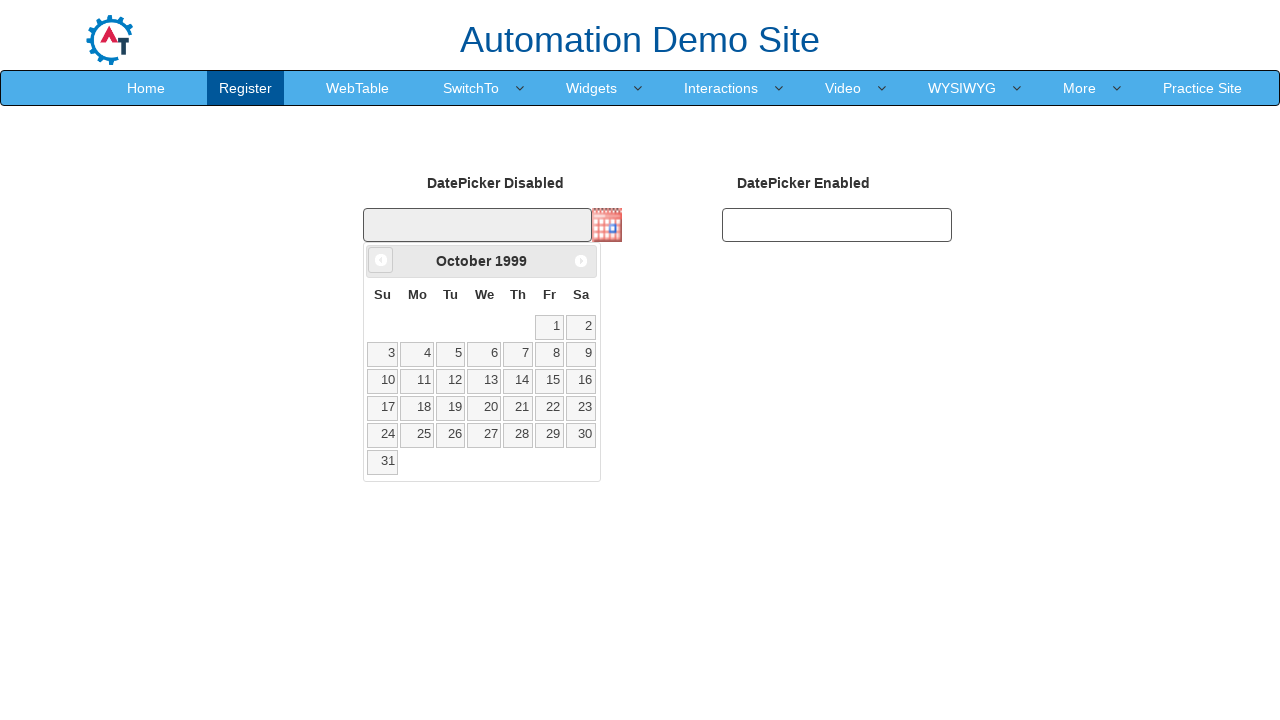

Clicked Previous button to navigate back from October 1999 at (381, 260) on xpath=//span[text()='Prev']
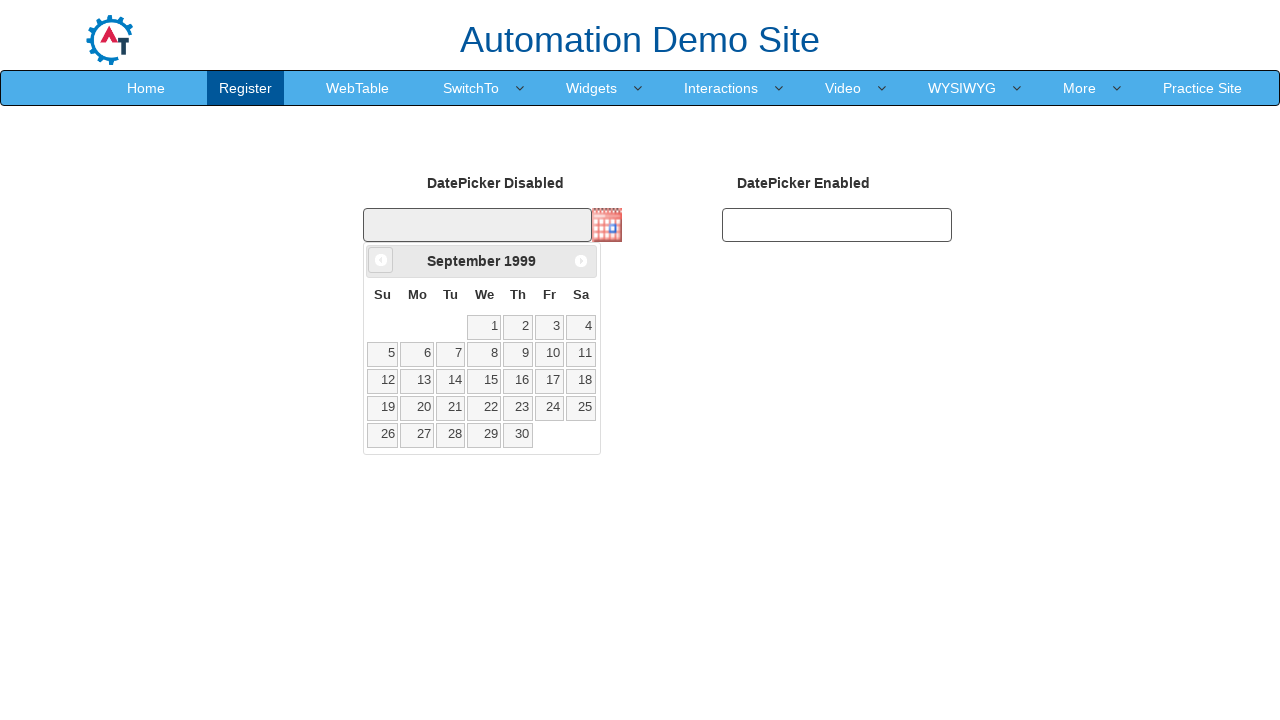

Retrieved current month from date picker
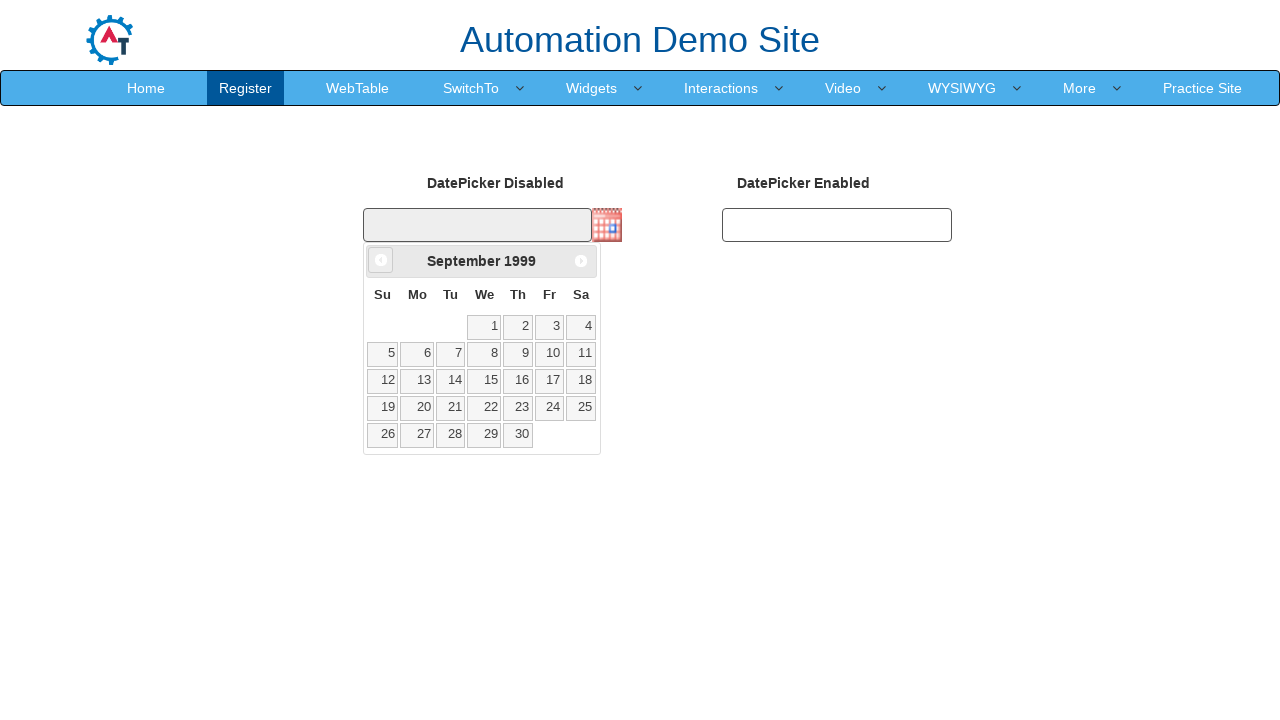

Retrieved current year from date picker: 1999
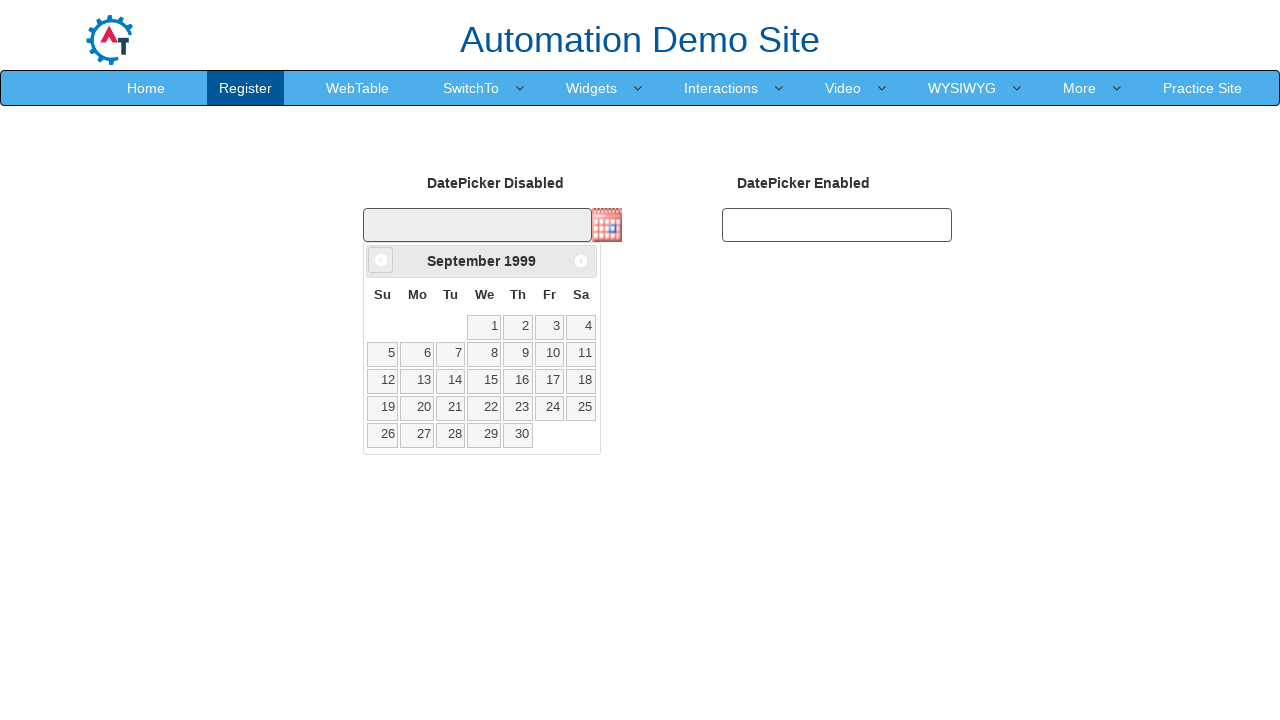

Clicked Previous button to navigate back from September 1999 at (381, 260) on xpath=//span[text()='Prev']
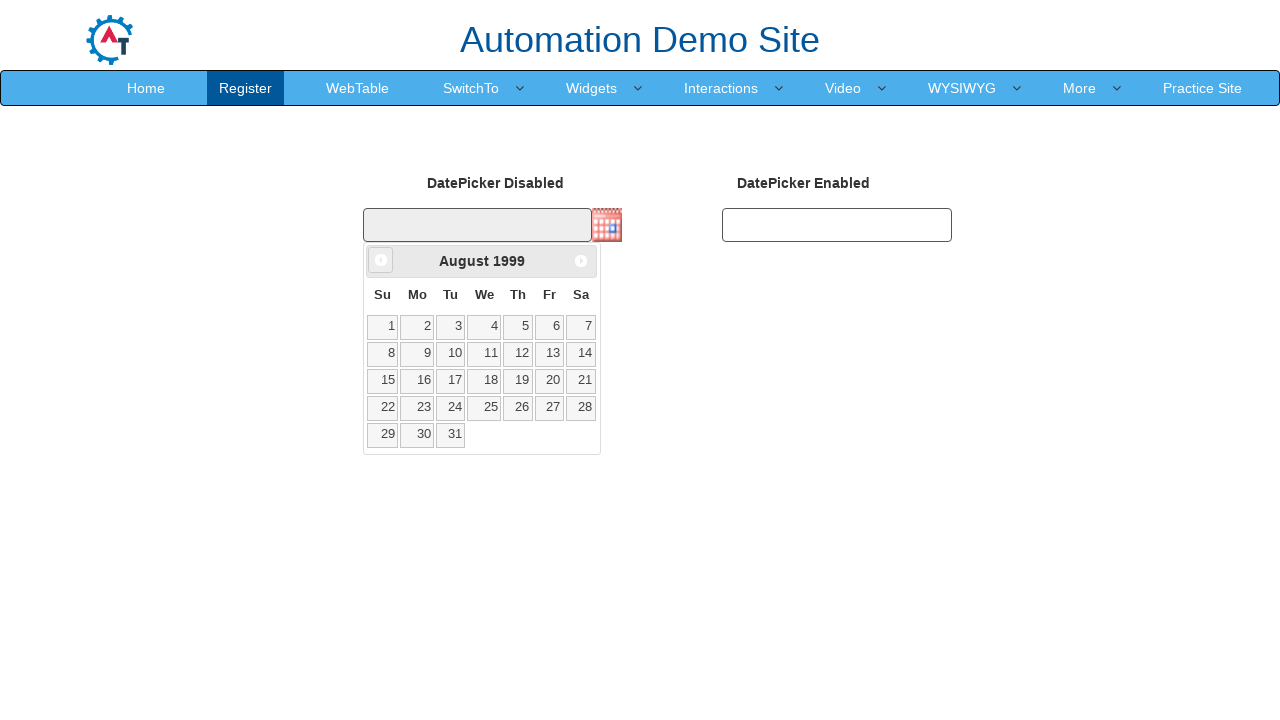

Retrieved current month from date picker
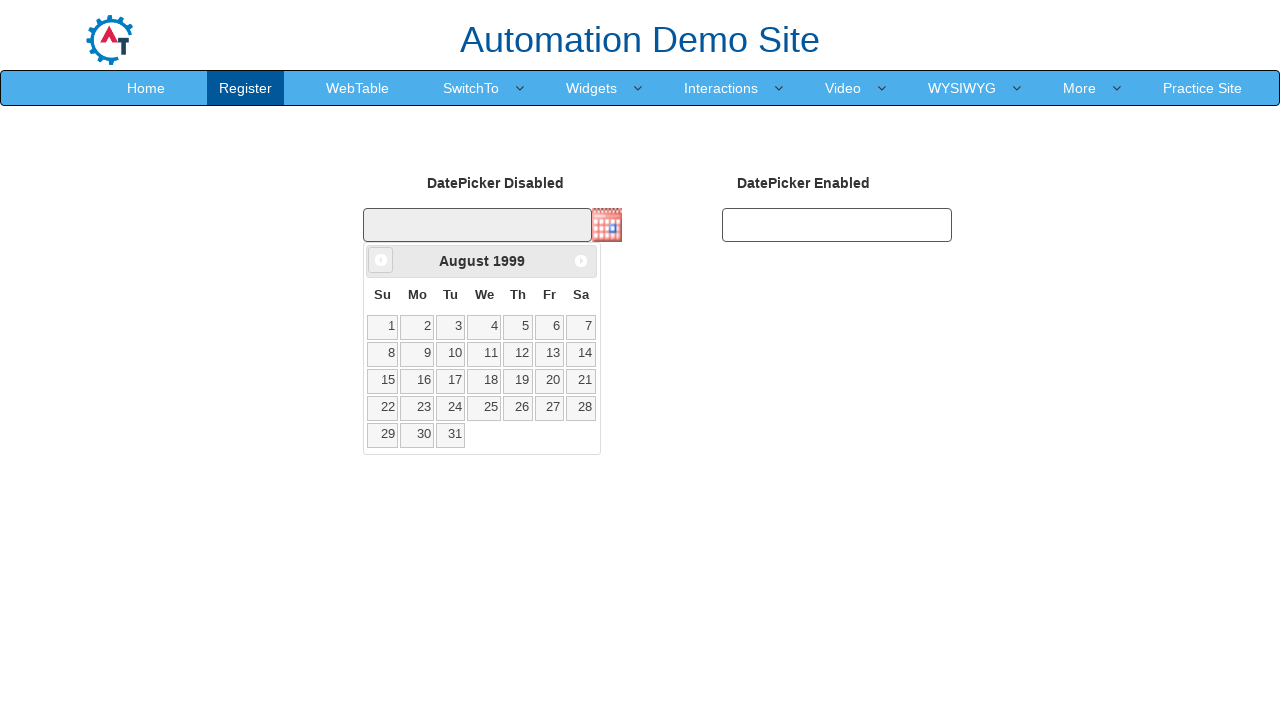

Retrieved current year from date picker: 1999
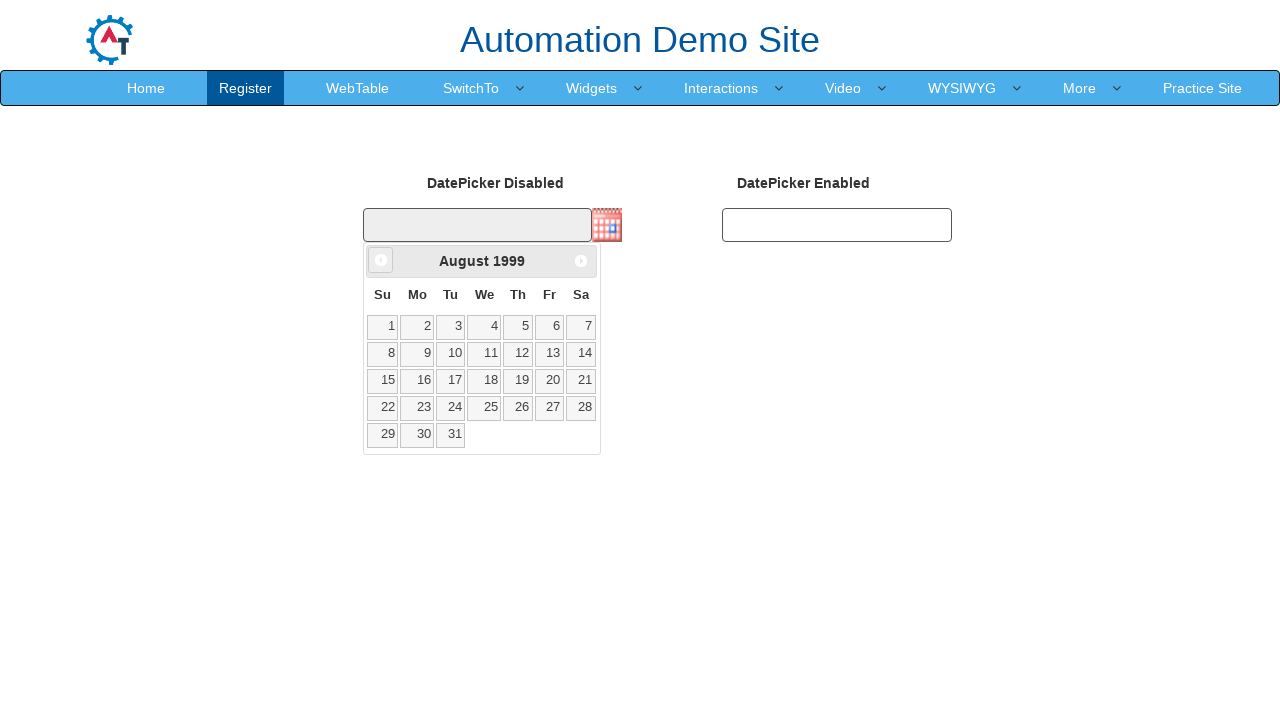

Clicked Previous button to navigate back from August 1999 at (381, 260) on xpath=//span[text()='Prev']
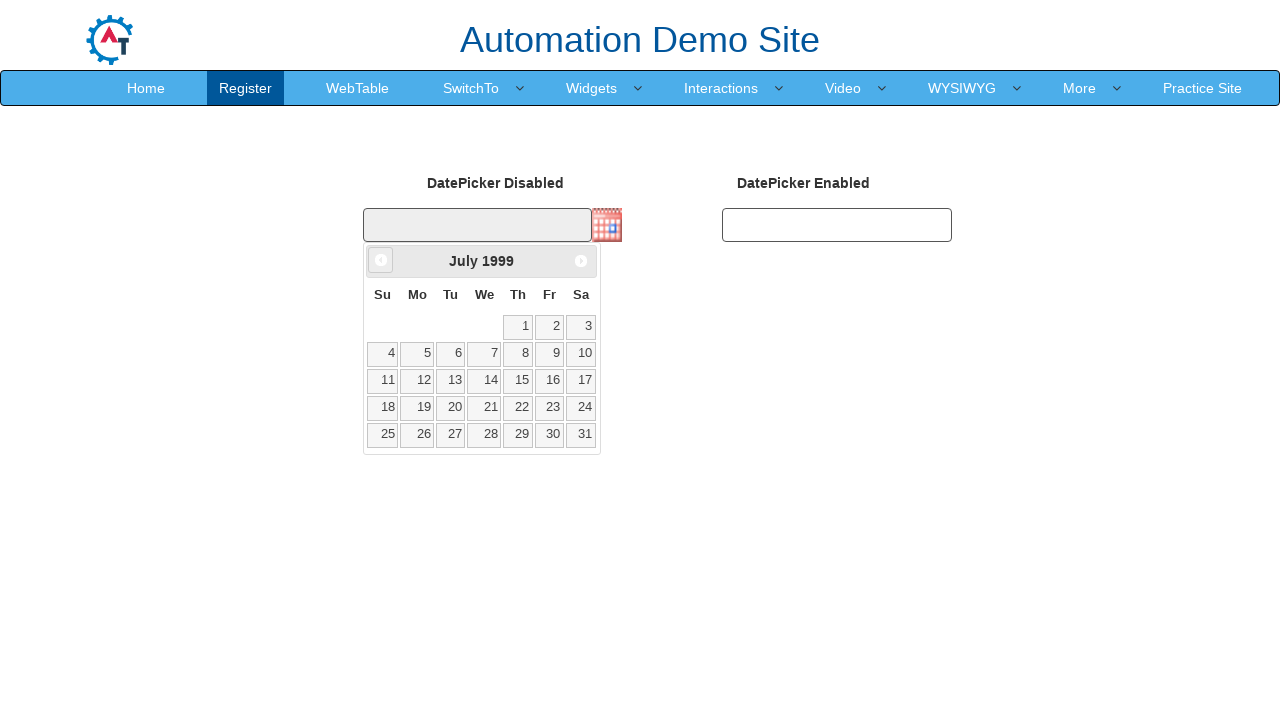

Retrieved current month from date picker
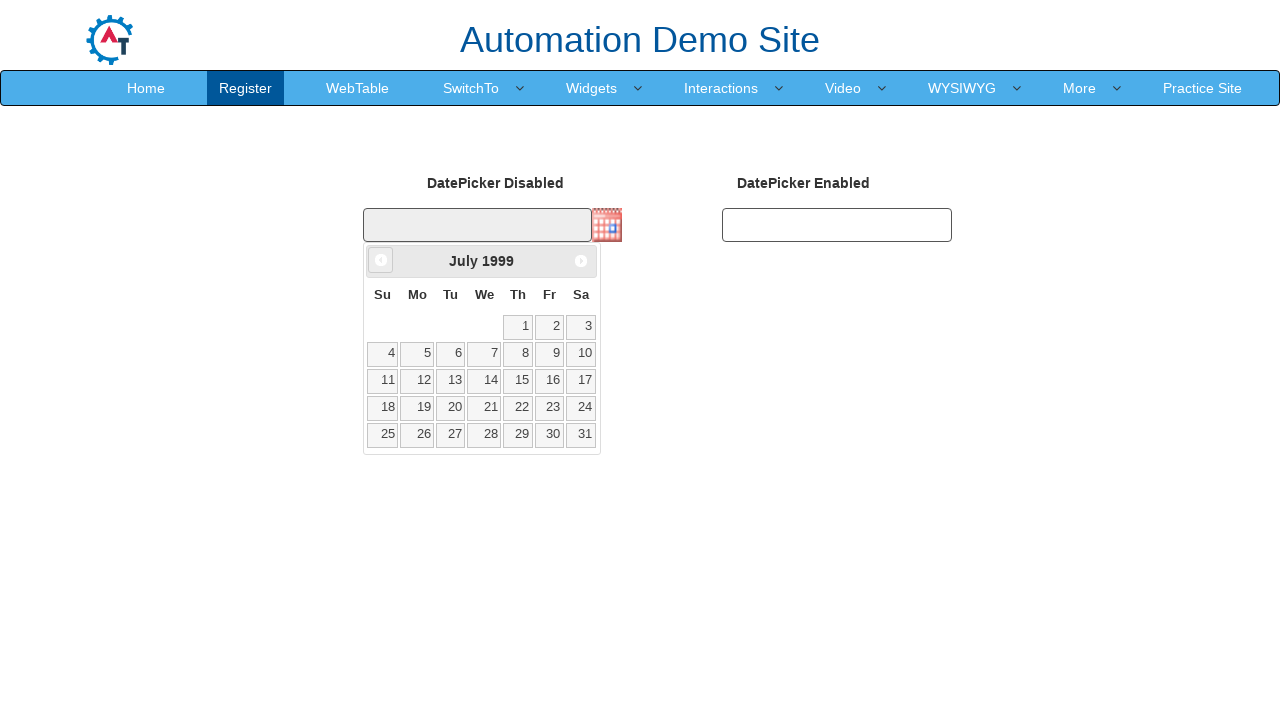

Retrieved current year from date picker: 1999
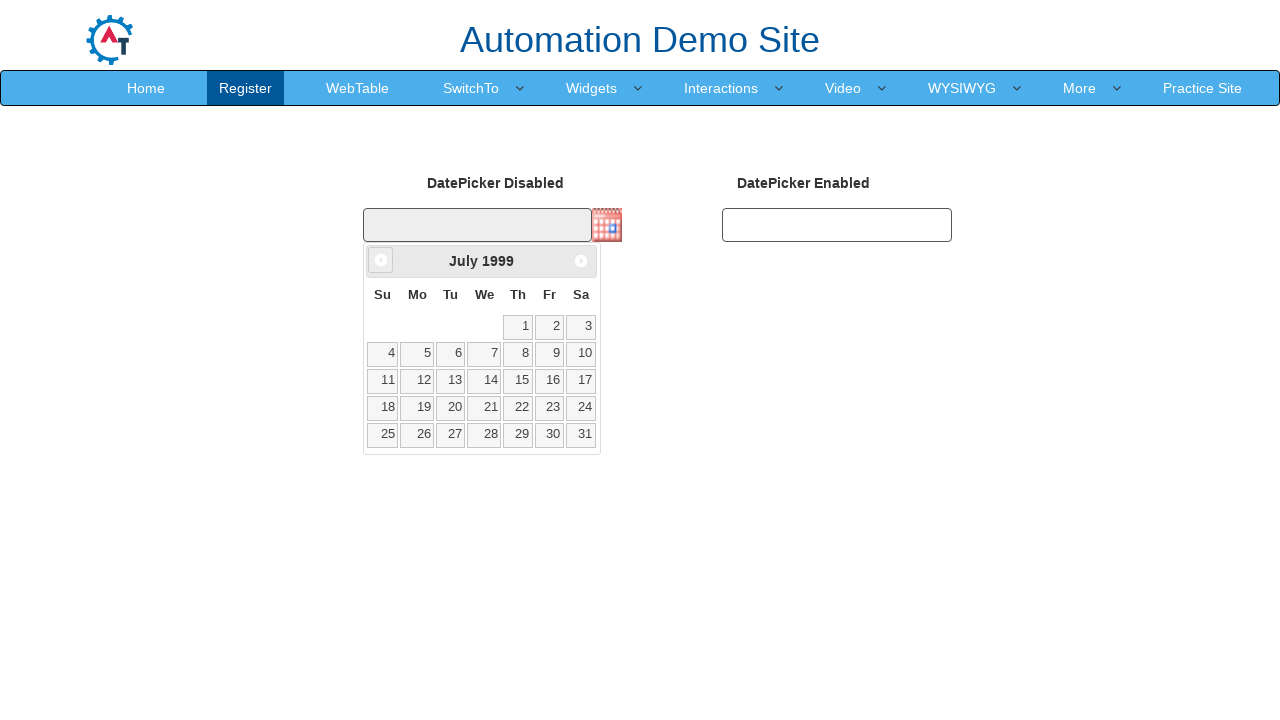

Clicked Previous button to navigate back from July 1999 at (381, 260) on xpath=//span[text()='Prev']
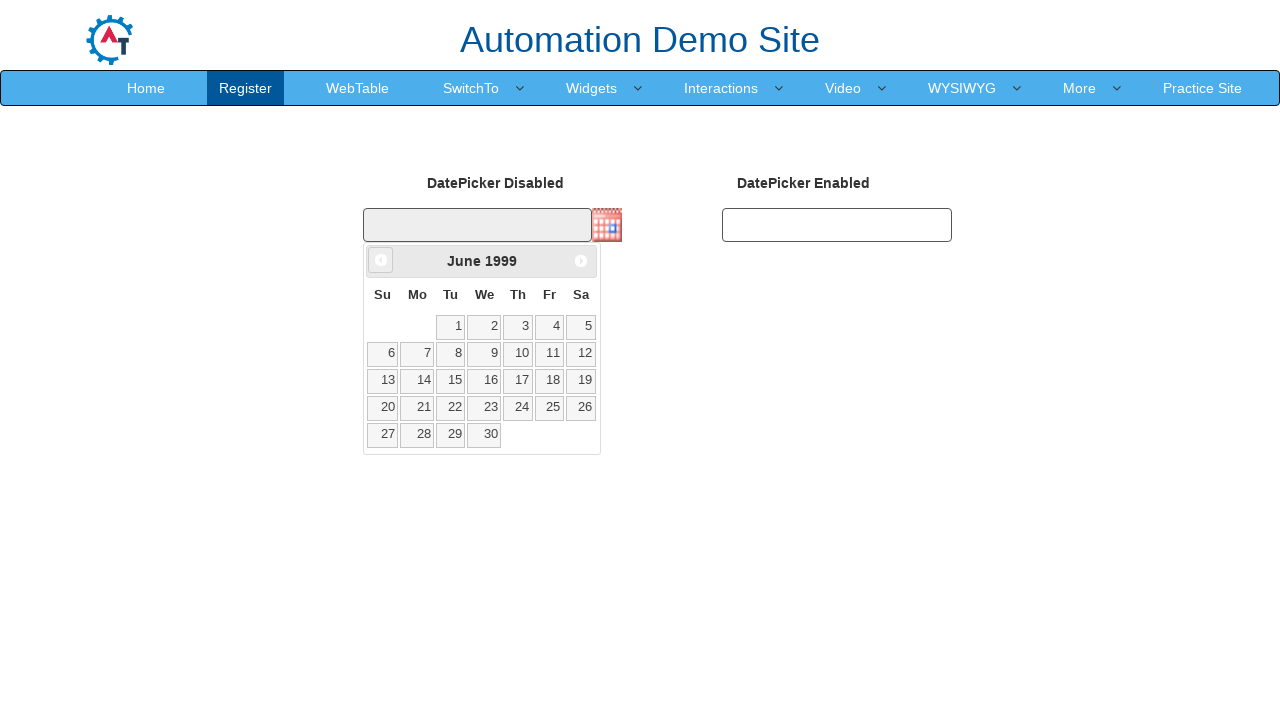

Retrieved current month from date picker
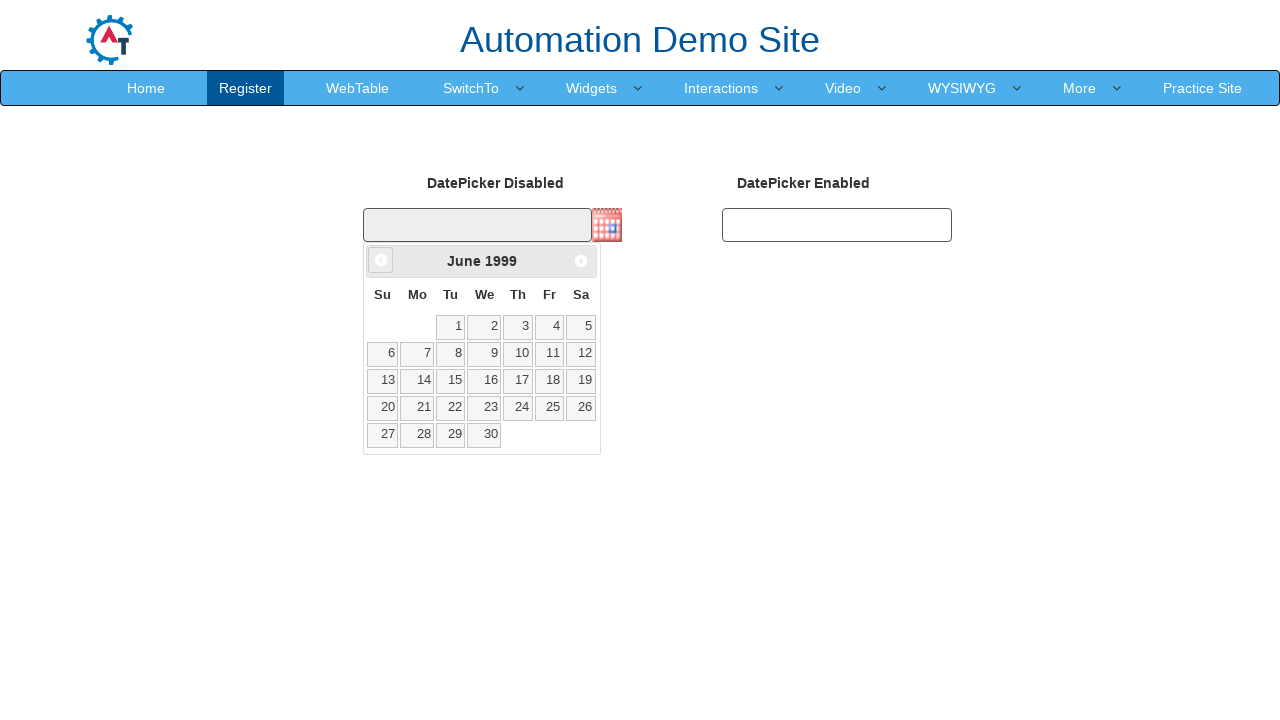

Retrieved current year from date picker: 1999
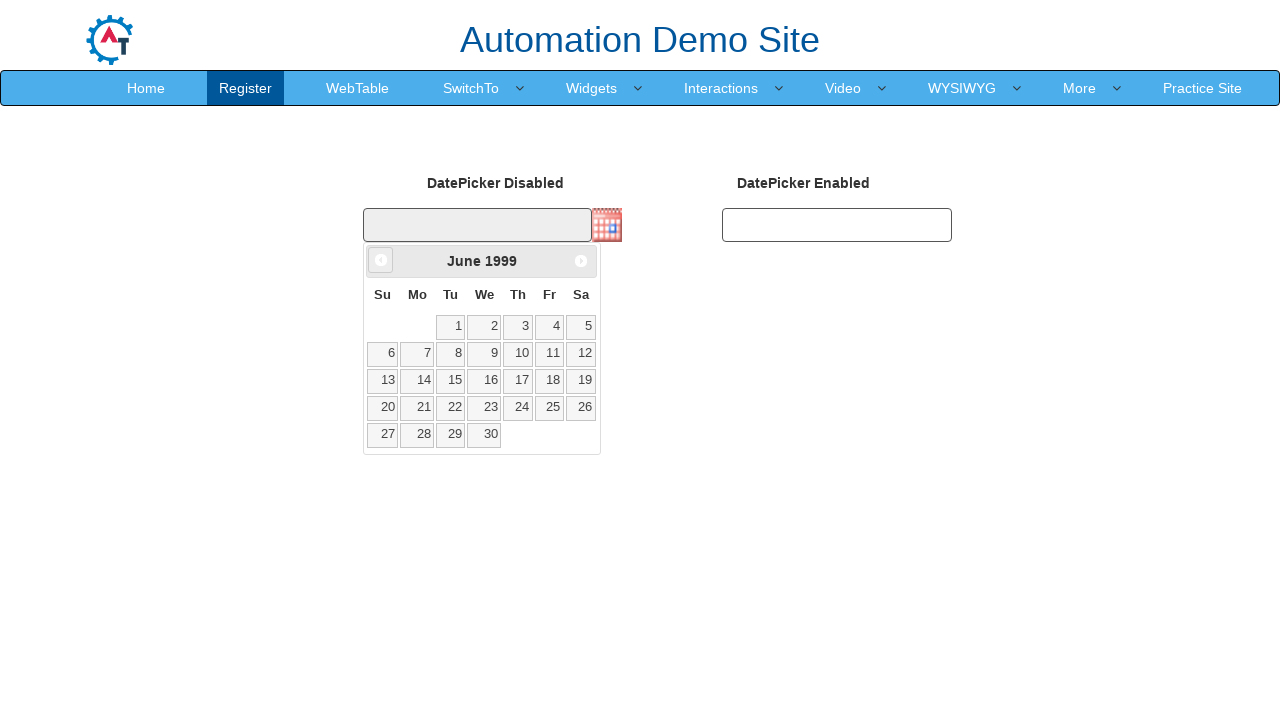

Clicked Previous button to navigate back from June 1999 at (381, 260) on xpath=//span[text()='Prev']
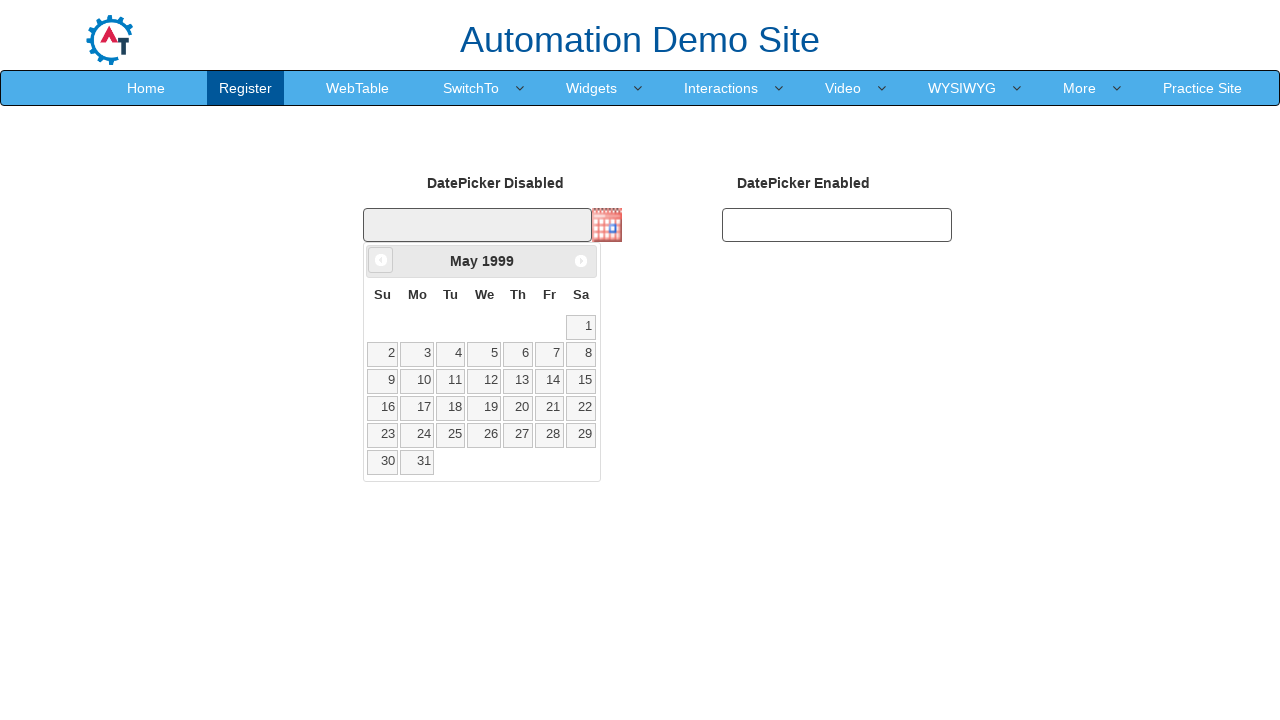

Retrieved current month from date picker
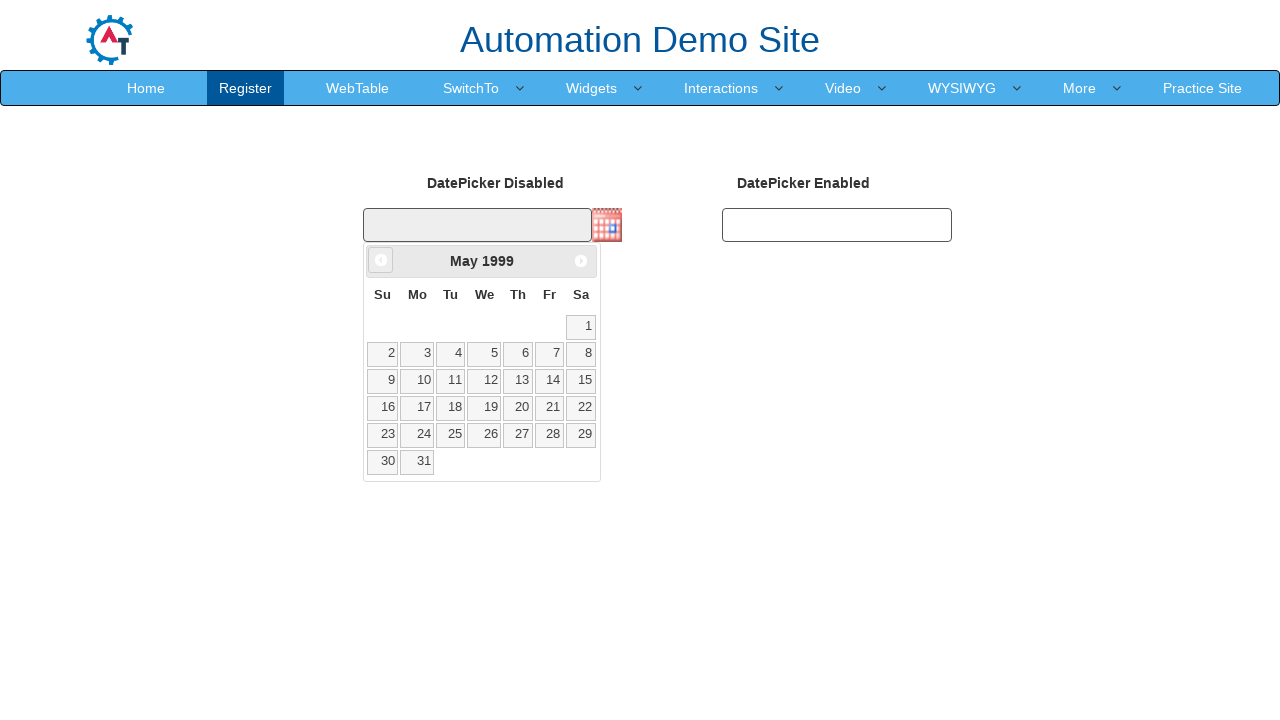

Retrieved current year from date picker: 1999
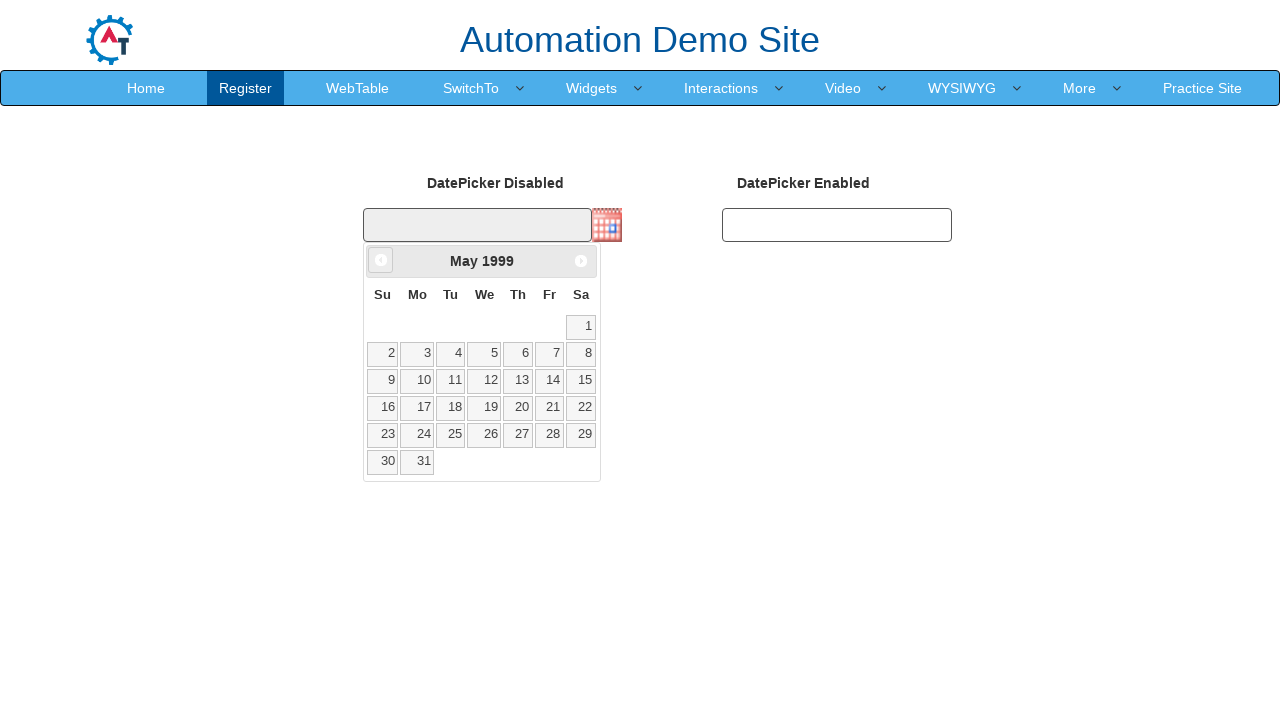

Clicked Previous button to navigate back from May 1999 at (381, 260) on xpath=//span[text()='Prev']
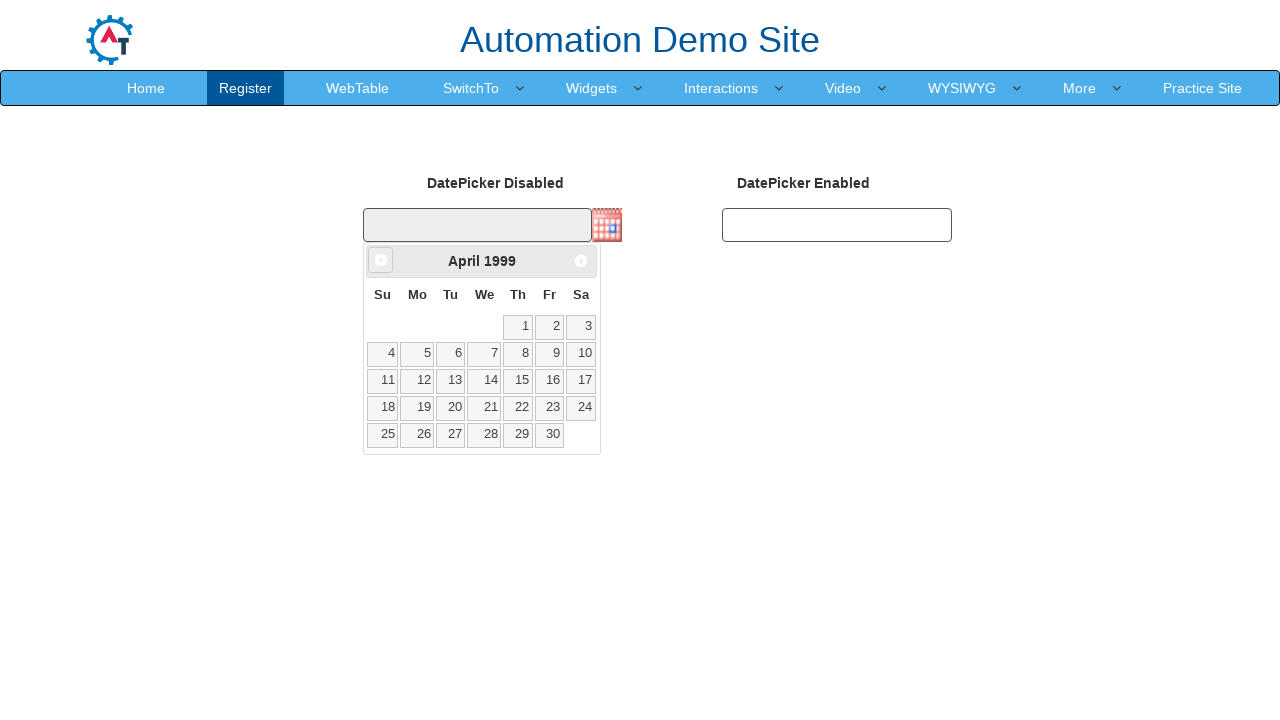

Retrieved current month from date picker
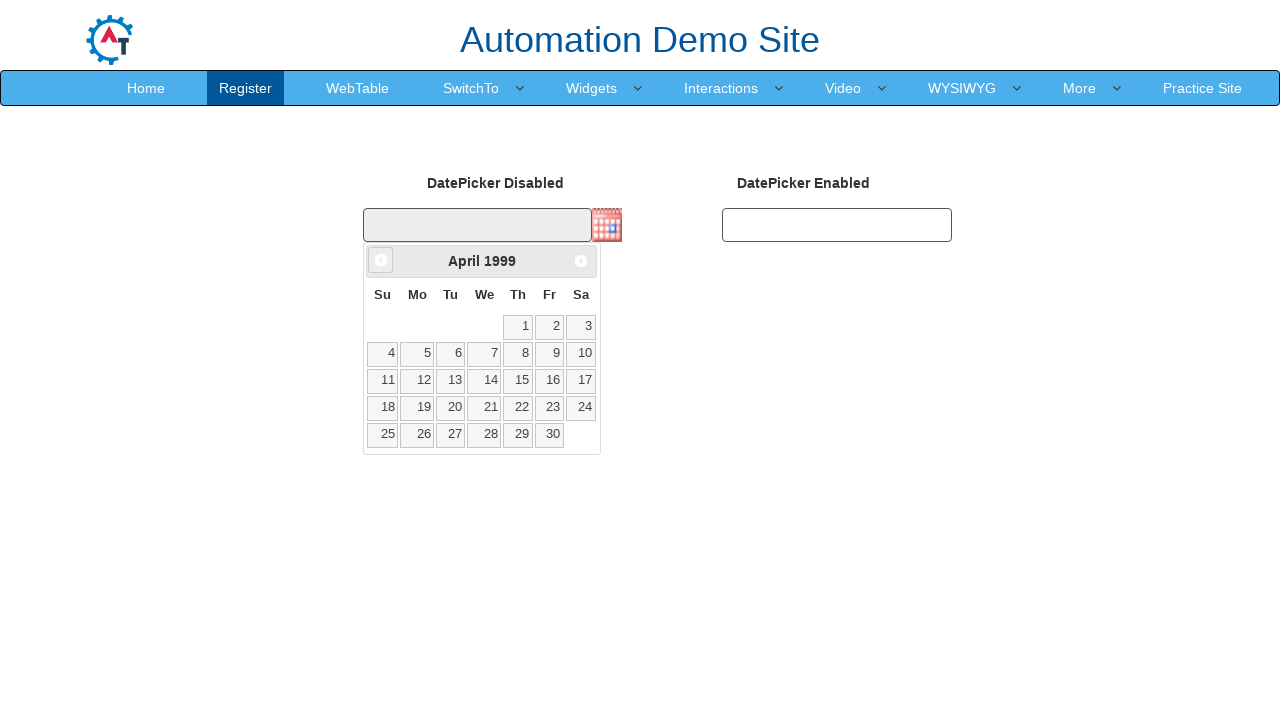

Retrieved current year from date picker: 1999
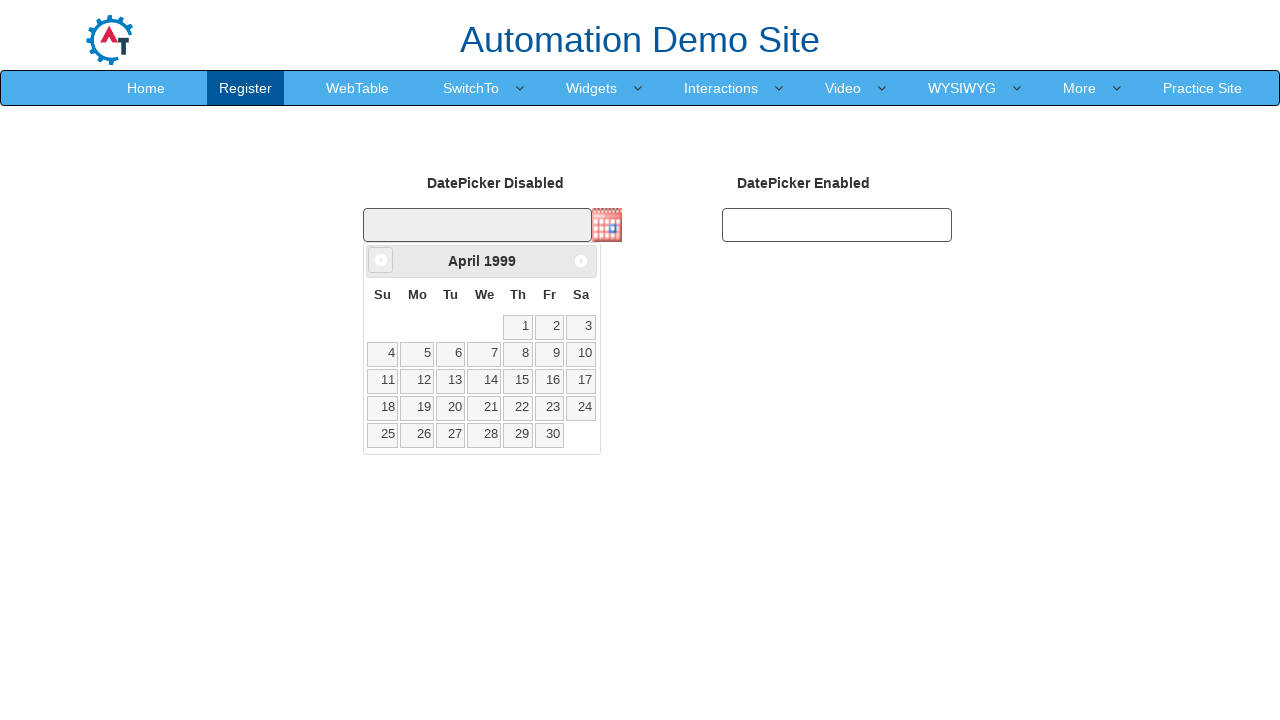

Clicked Previous button to navigate back from April 1999 at (381, 260) on xpath=//span[text()='Prev']
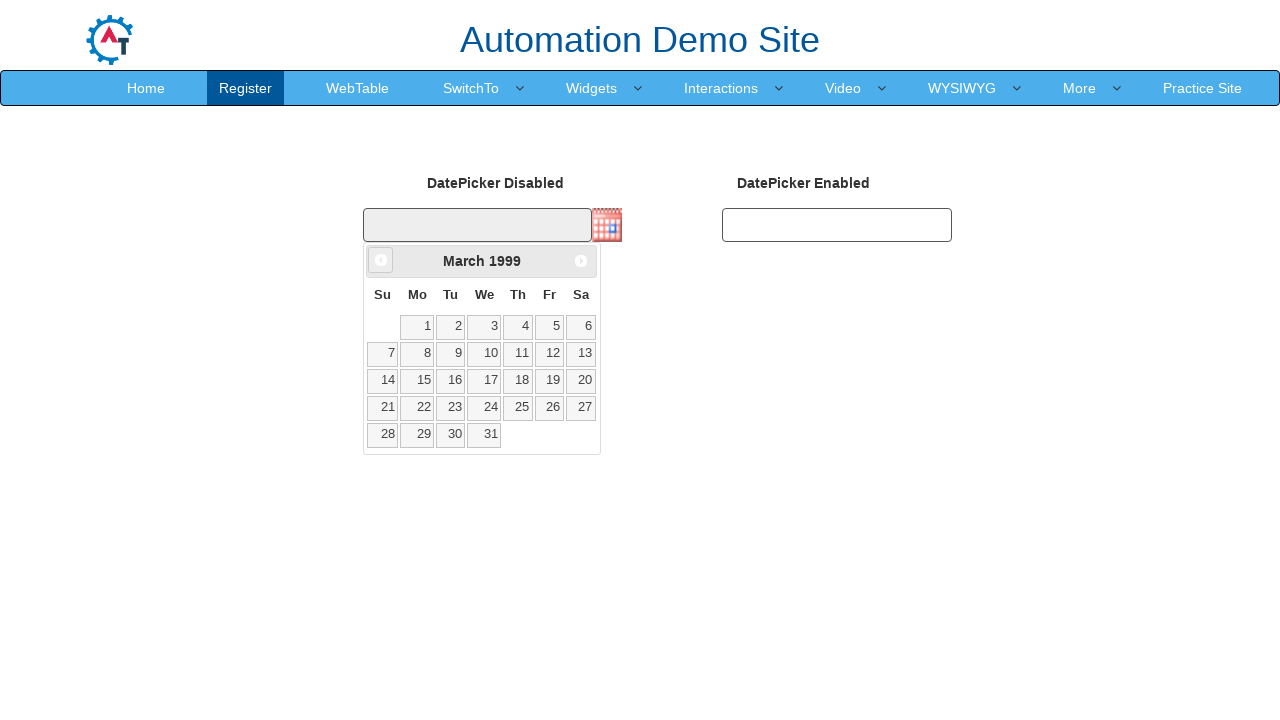

Retrieved current month from date picker
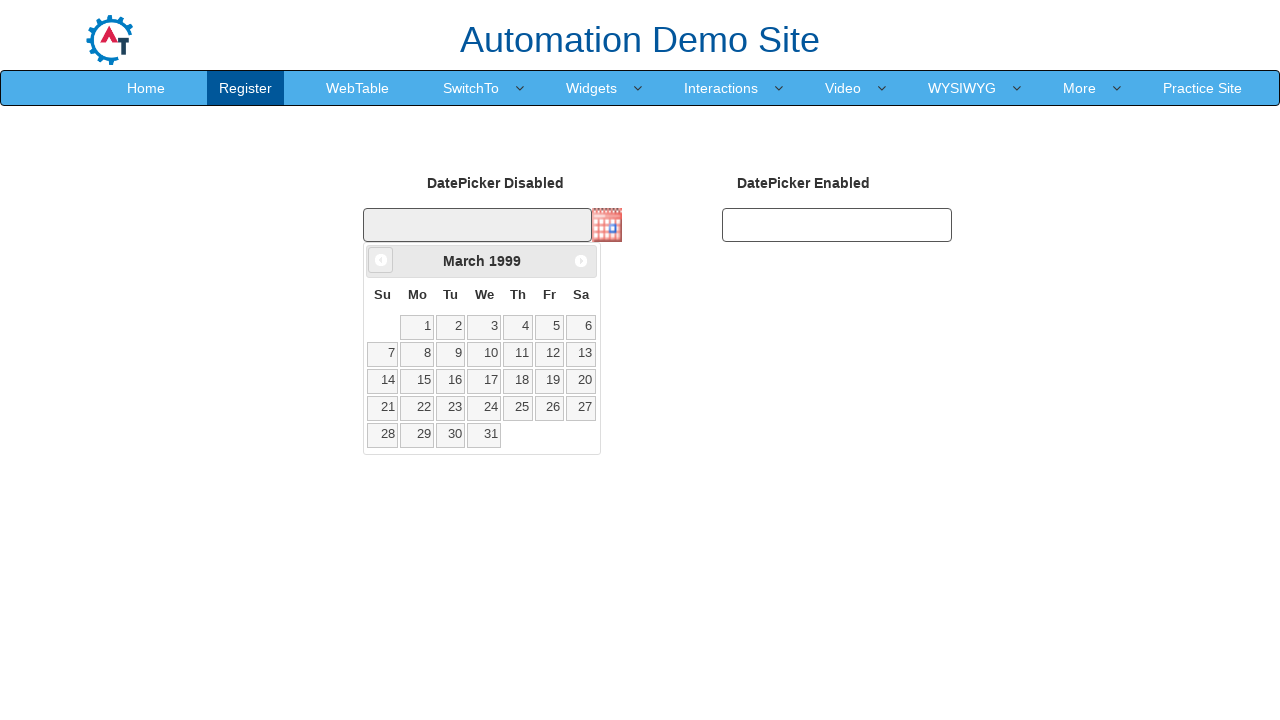

Retrieved current year from date picker: 1999
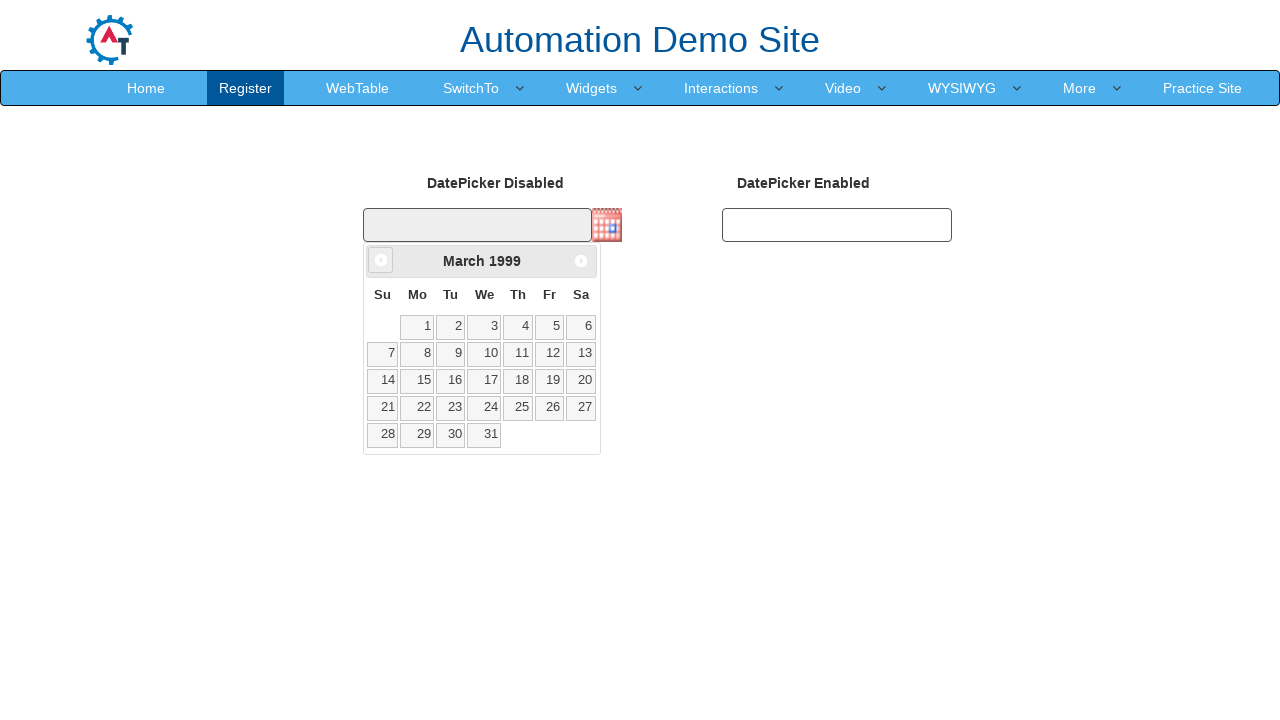

Clicked Previous button to navigate back from March 1999 at (381, 260) on xpath=//span[text()='Prev']
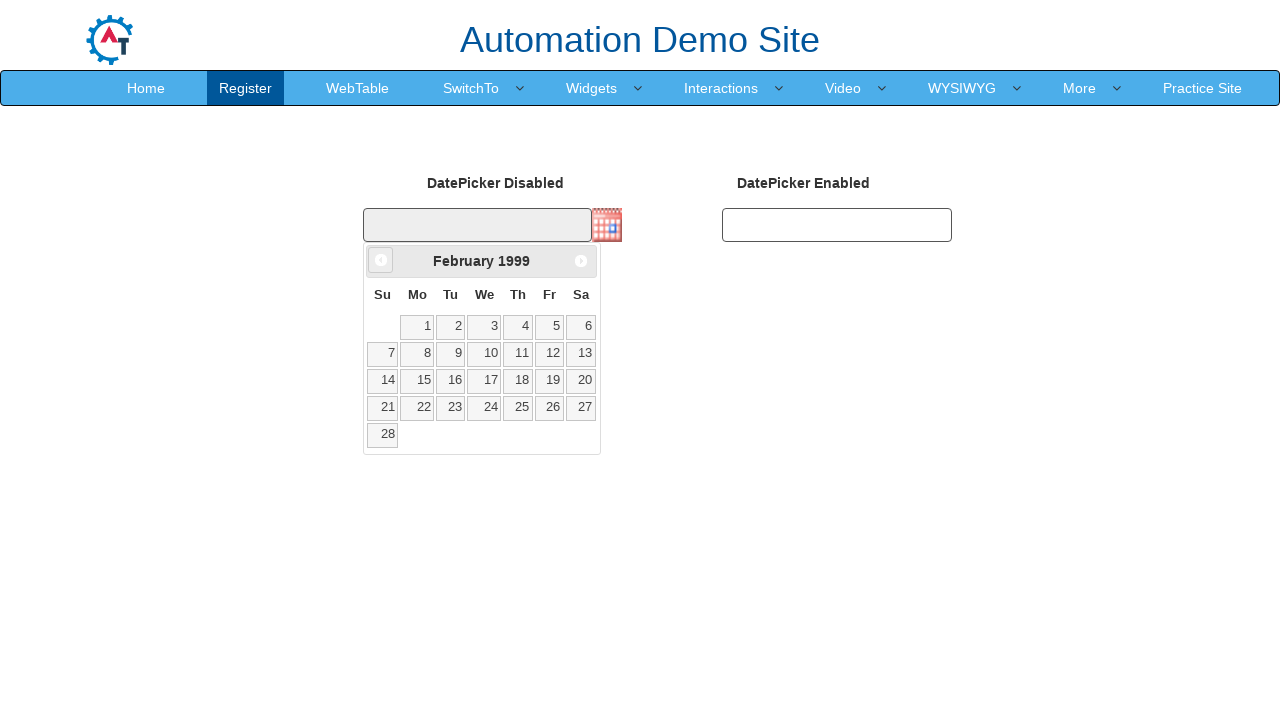

Retrieved current month from date picker
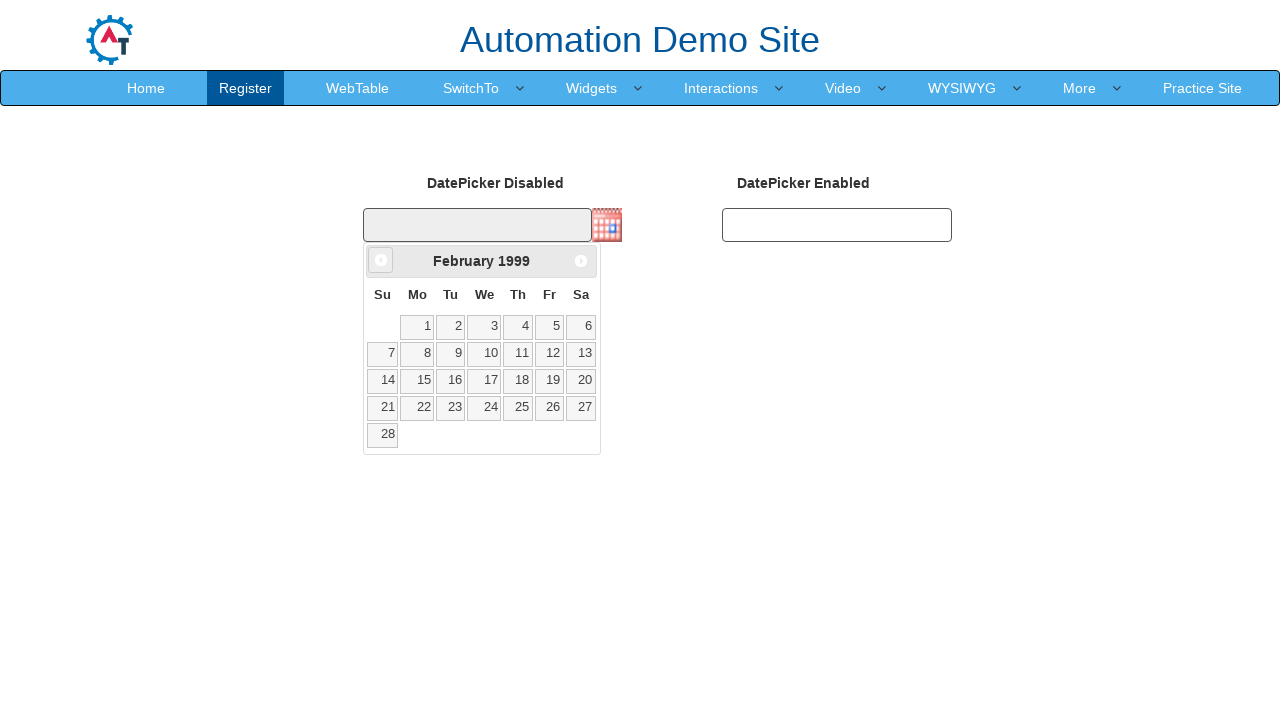

Retrieved current year from date picker: 1999
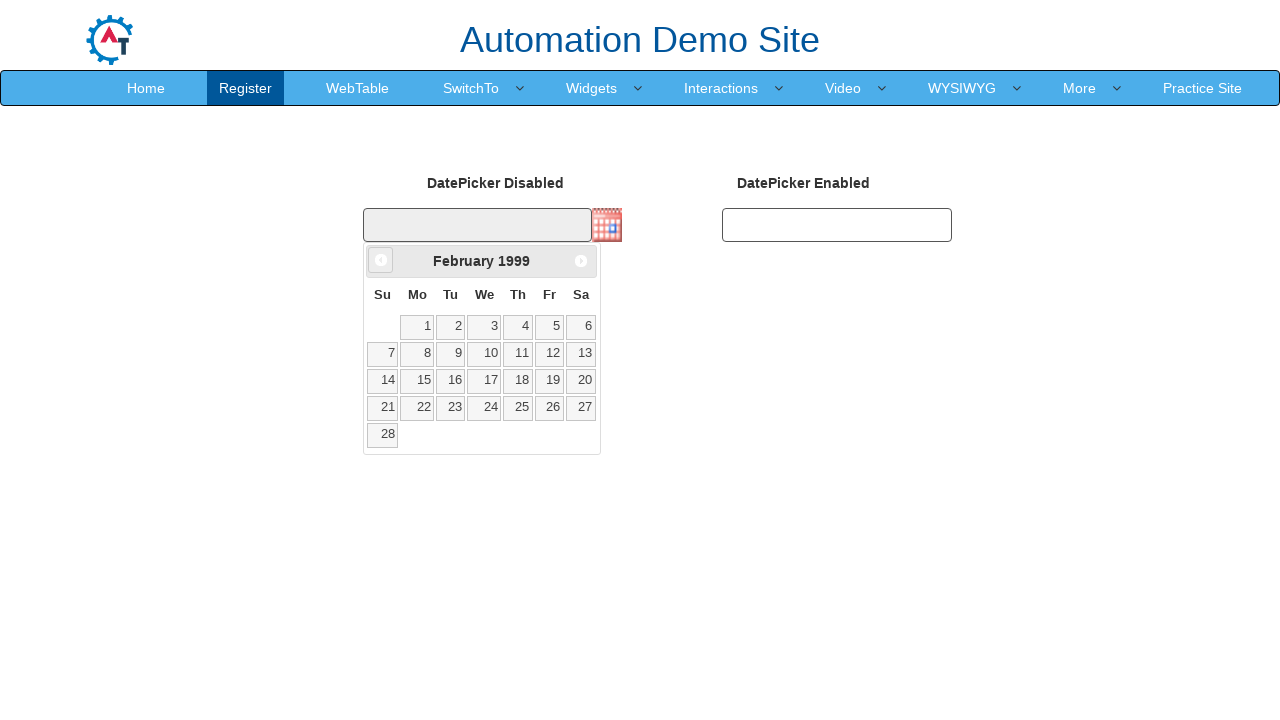

Clicked Previous button to navigate back from February 1999 at (381, 260) on xpath=//span[text()='Prev']
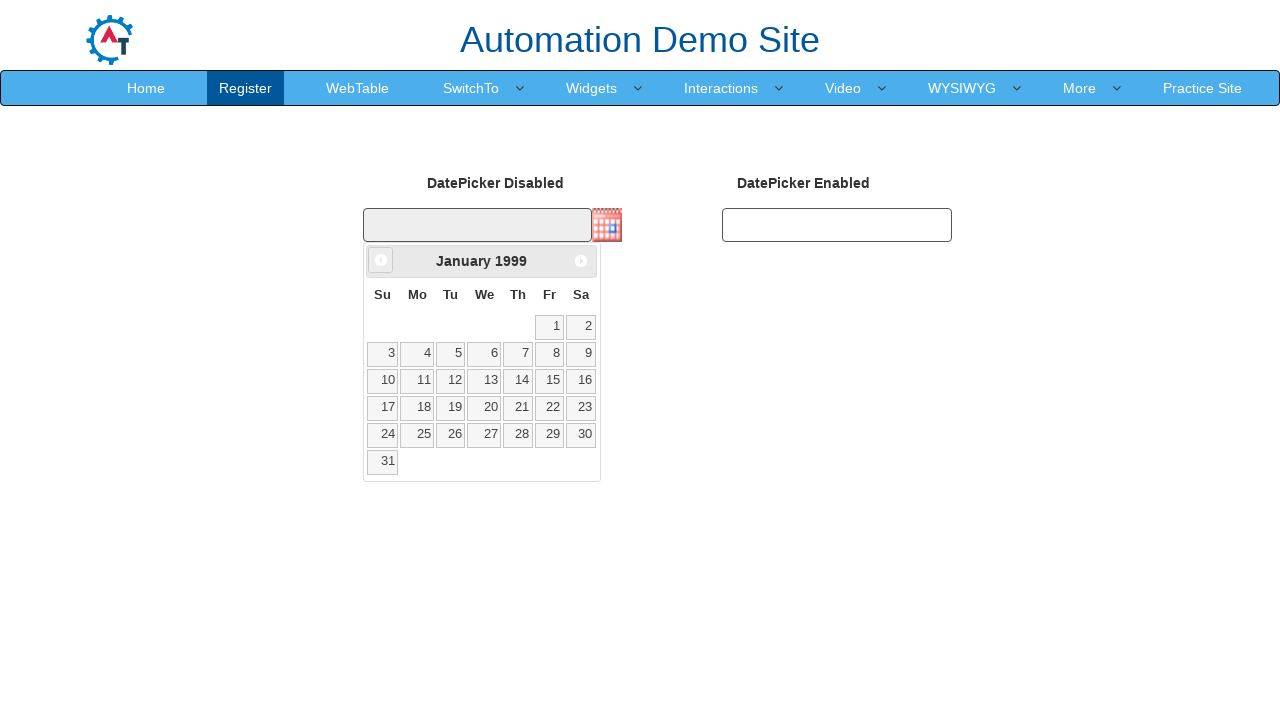

Retrieved current month from date picker
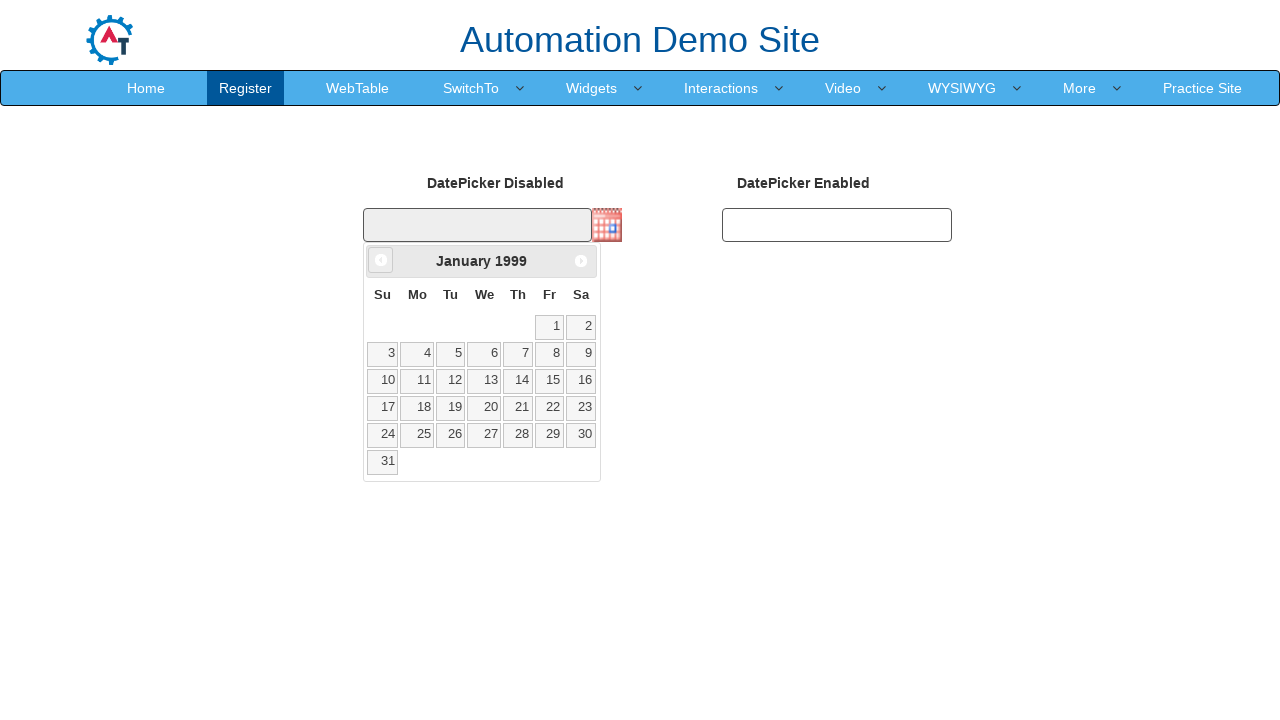

Retrieved current year from date picker: 1999
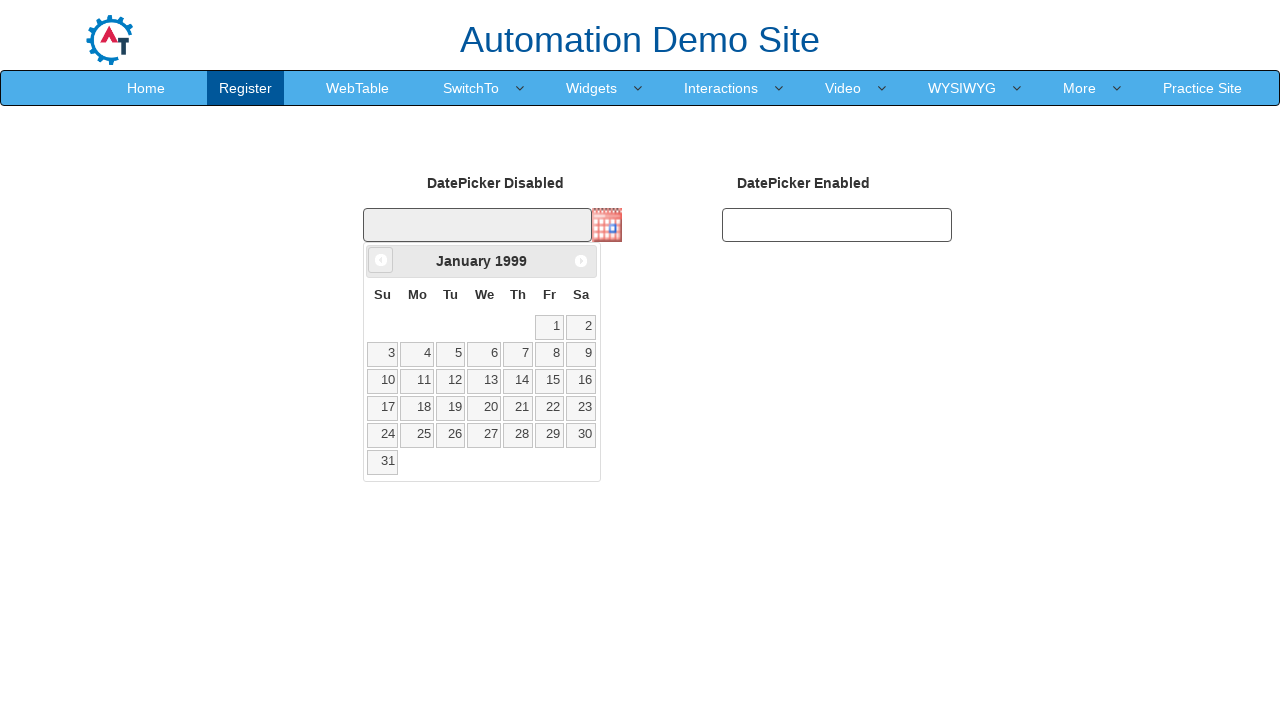

Clicked Previous button to navigate back from January 1999 at (381, 260) on xpath=//span[text()='Prev']
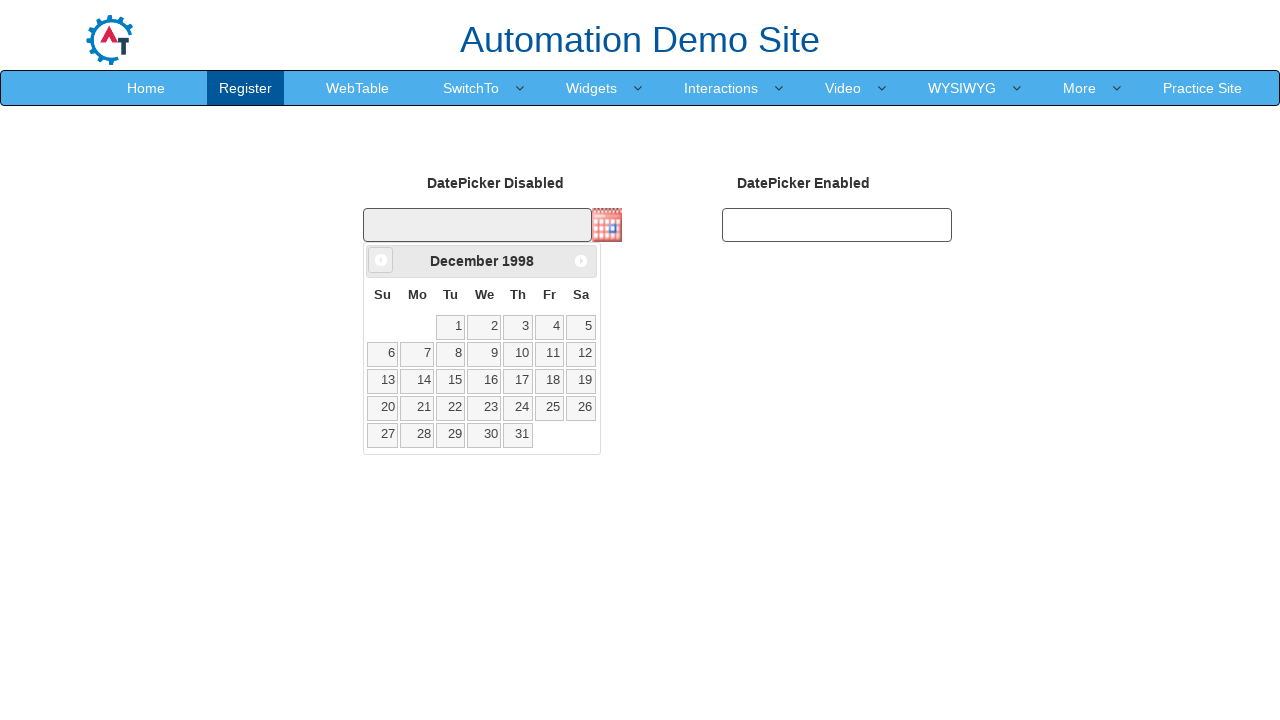

Retrieved current month from date picker
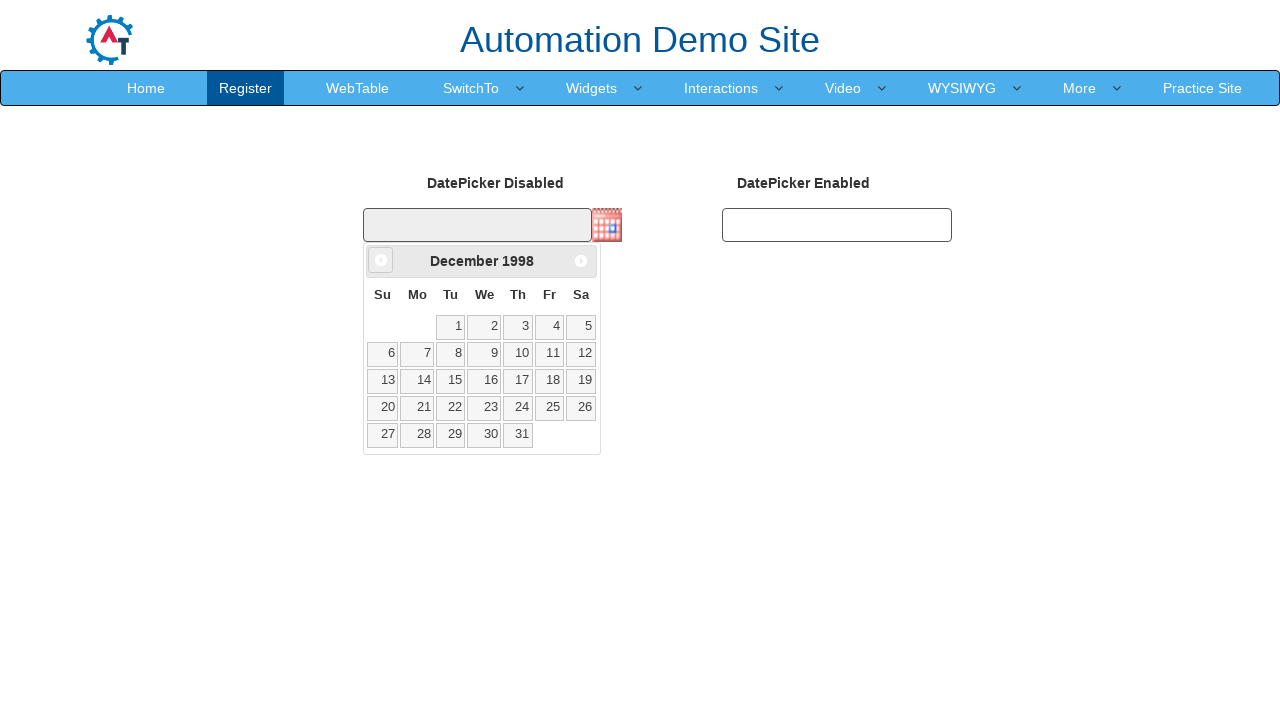

Retrieved current year from date picker: 1998
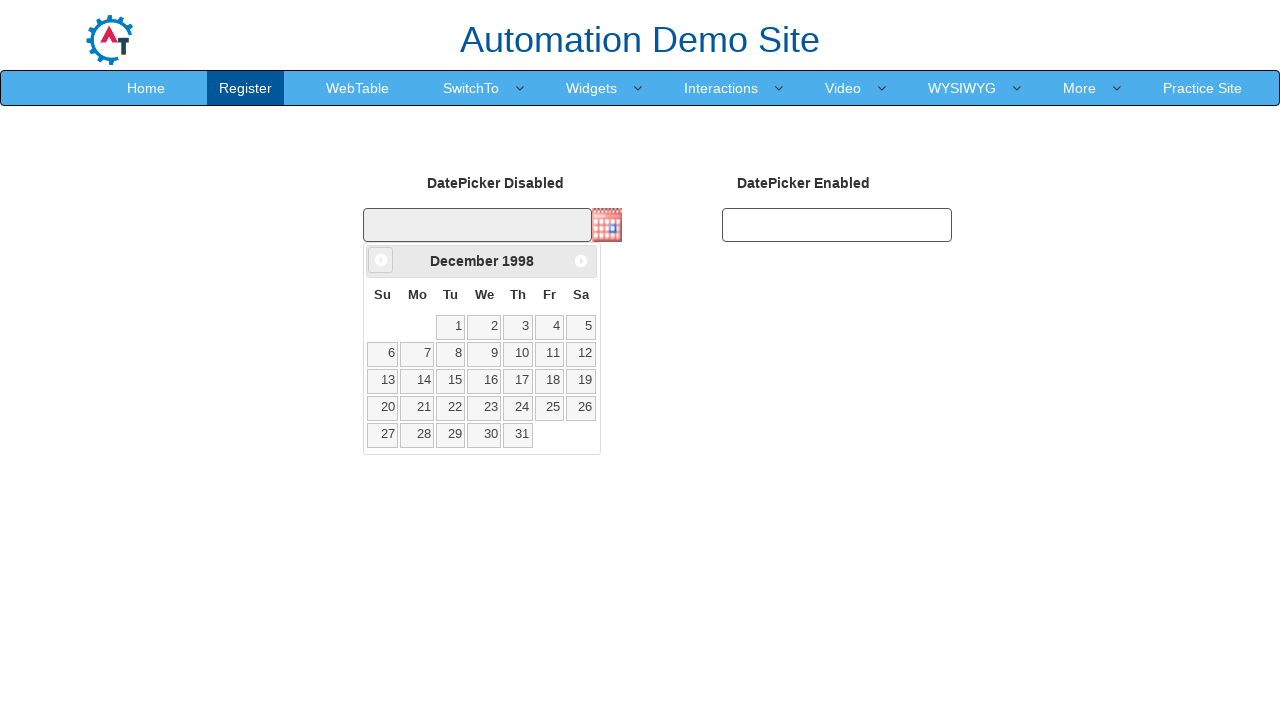

Clicked Previous button to navigate back from December 1998 at (381, 260) on xpath=//span[text()='Prev']
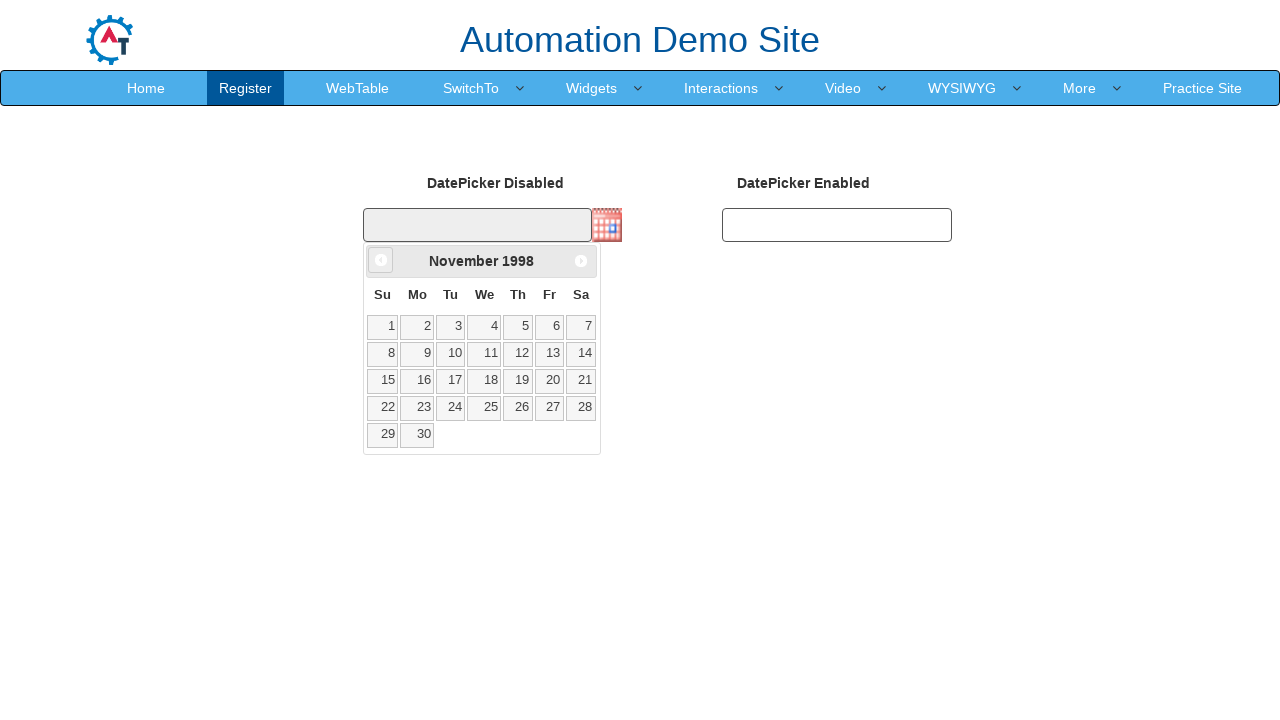

Retrieved current month from date picker
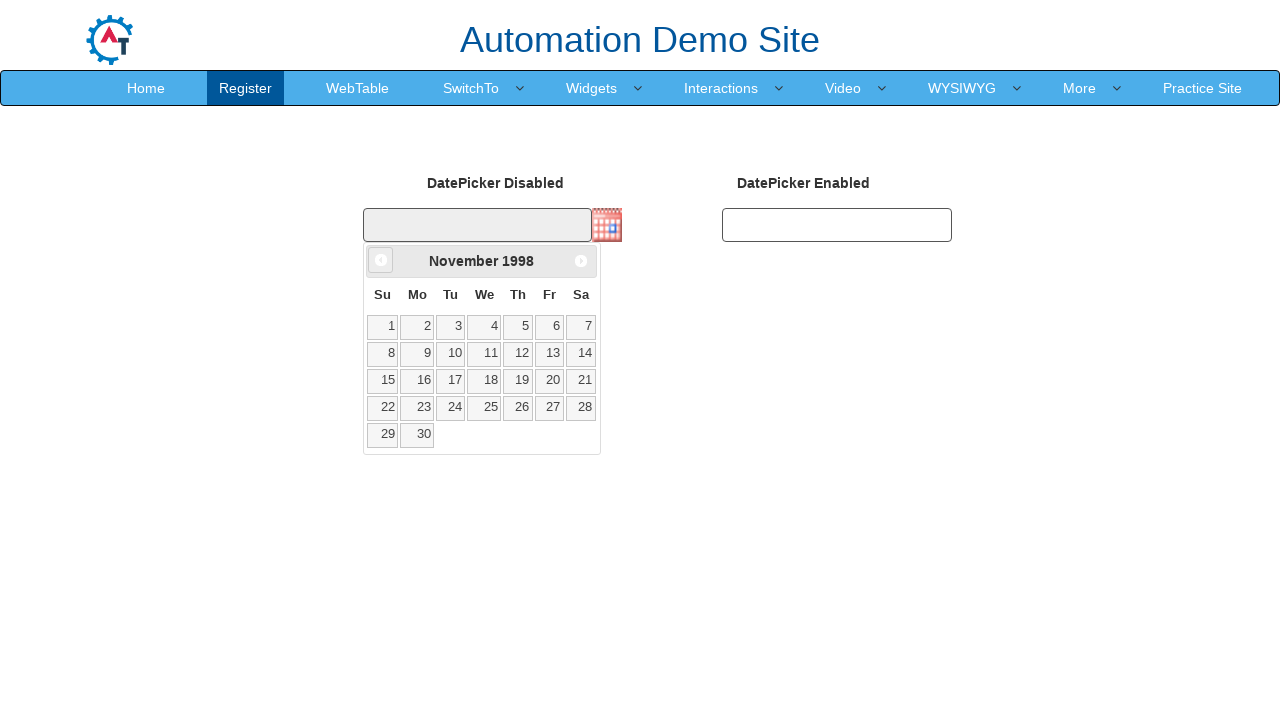

Retrieved current year from date picker: 1998
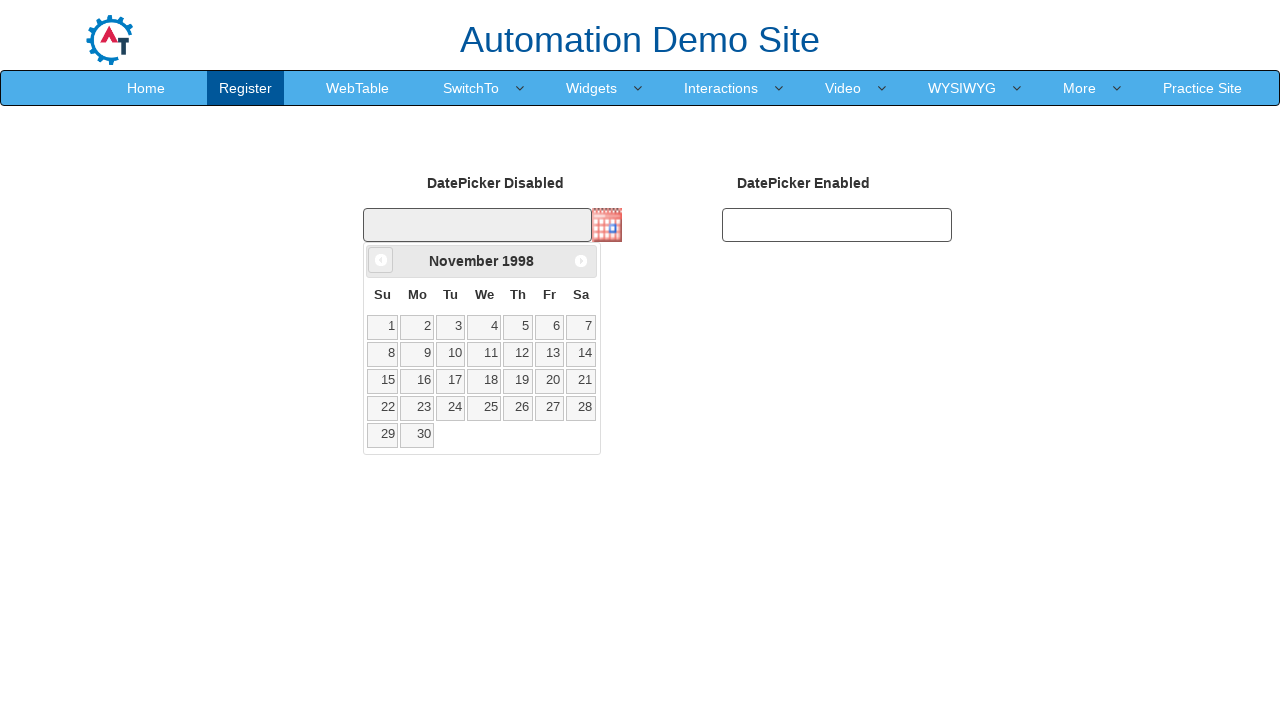

Clicked Previous button to navigate back from November 1998 at (381, 260) on xpath=//span[text()='Prev']
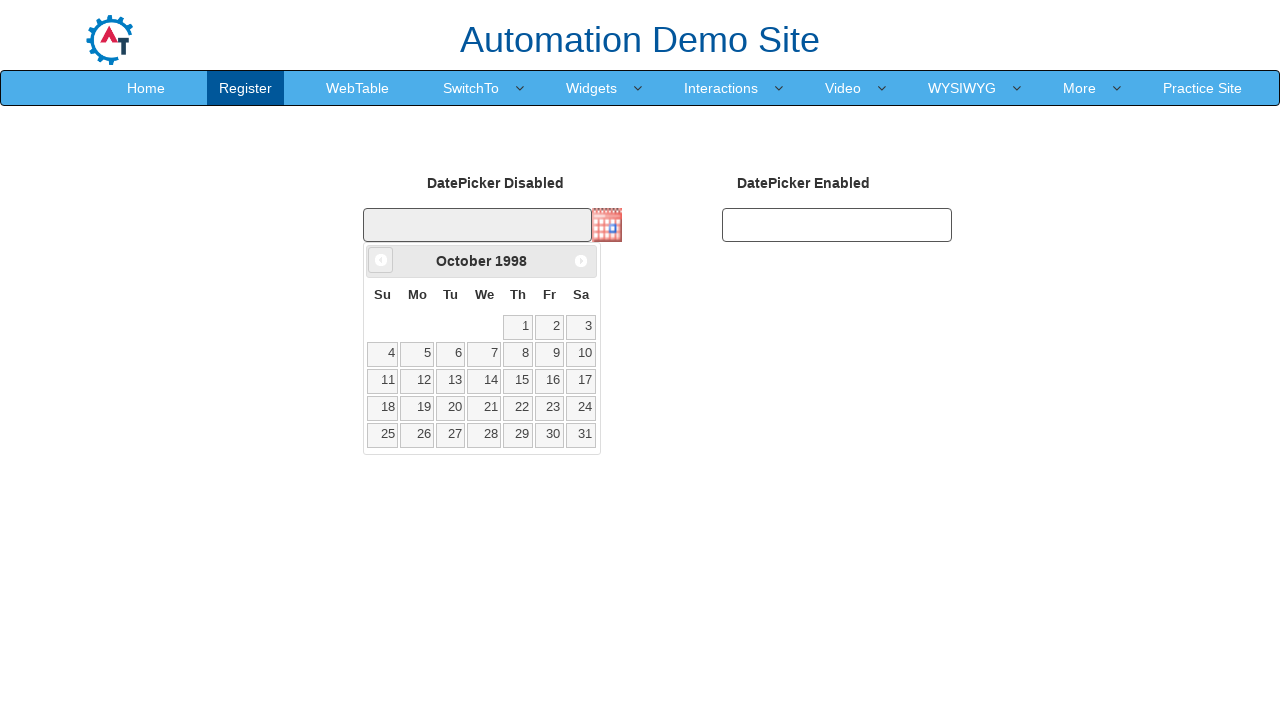

Retrieved current month from date picker
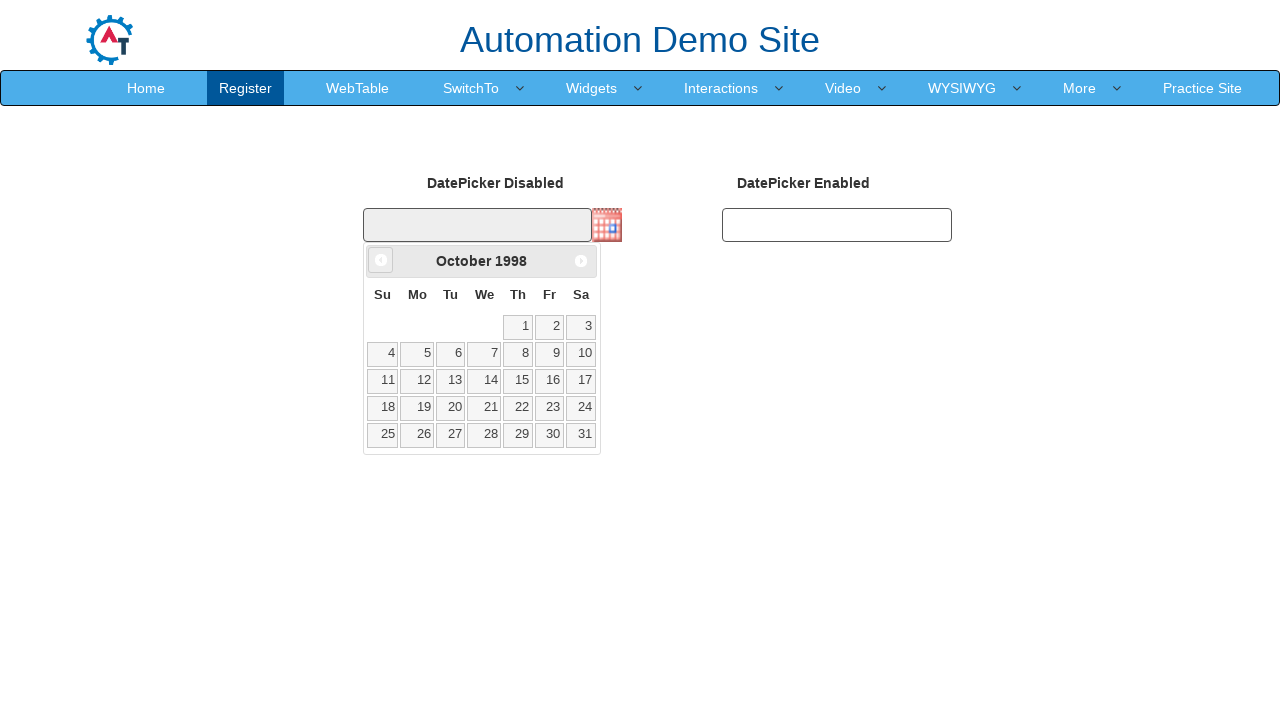

Retrieved current year from date picker: 1998
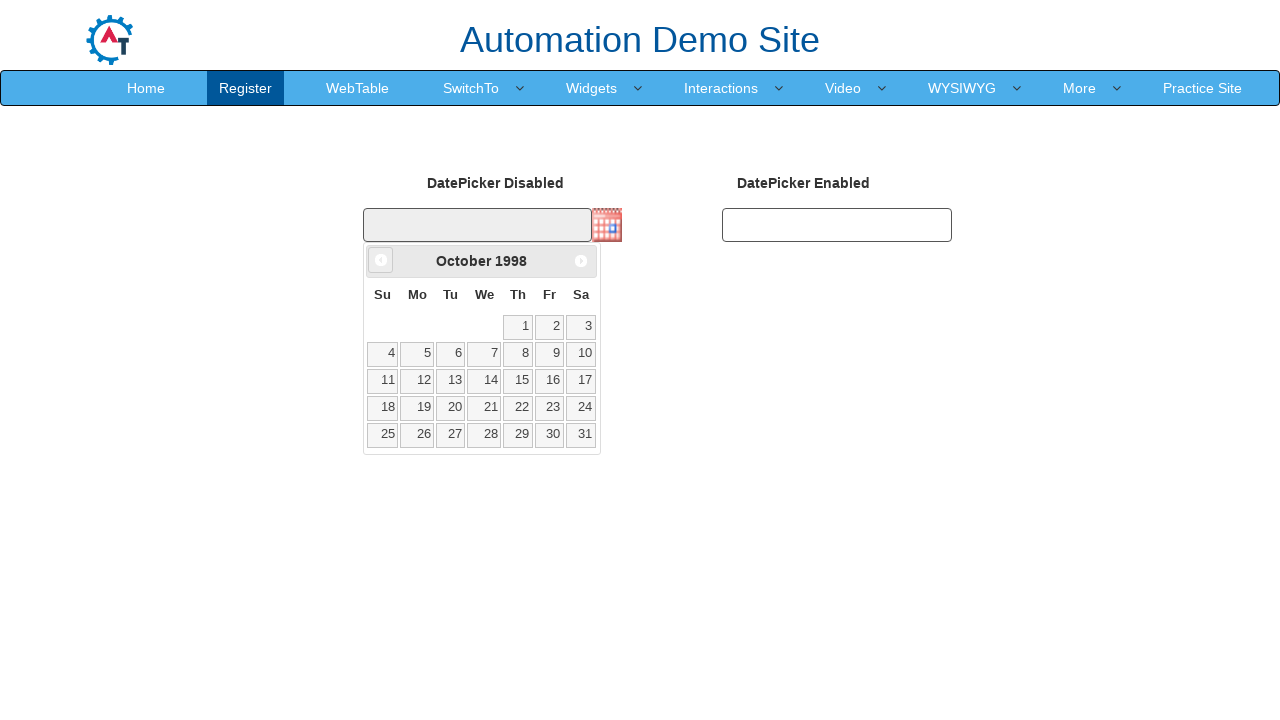

Clicked Previous button to navigate back from October 1998 at (381, 260) on xpath=//span[text()='Prev']
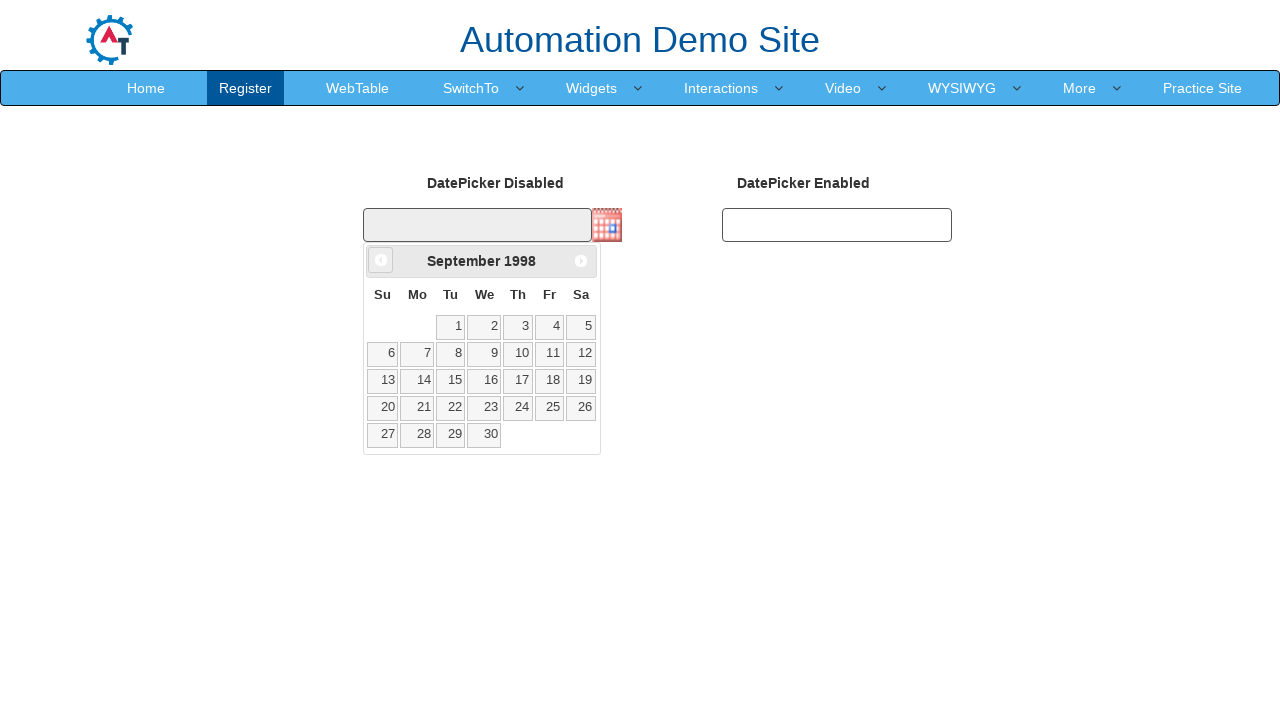

Retrieved current month from date picker
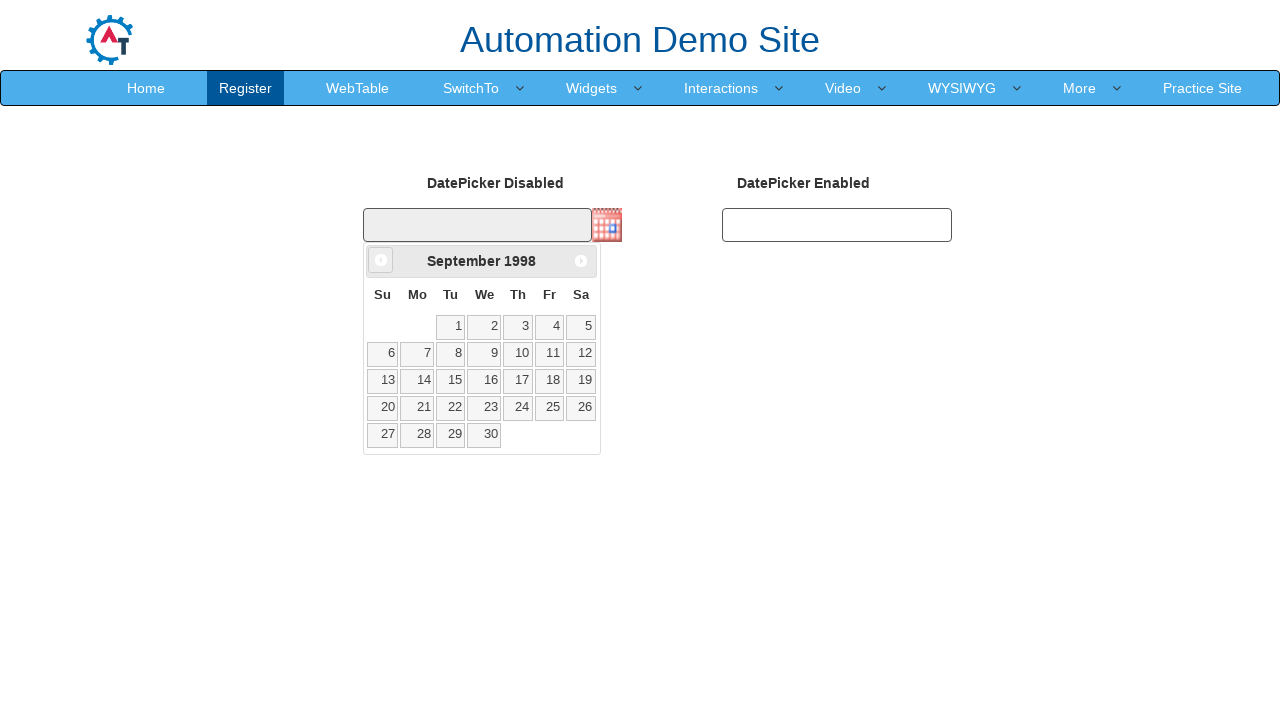

Retrieved current year from date picker: 1998
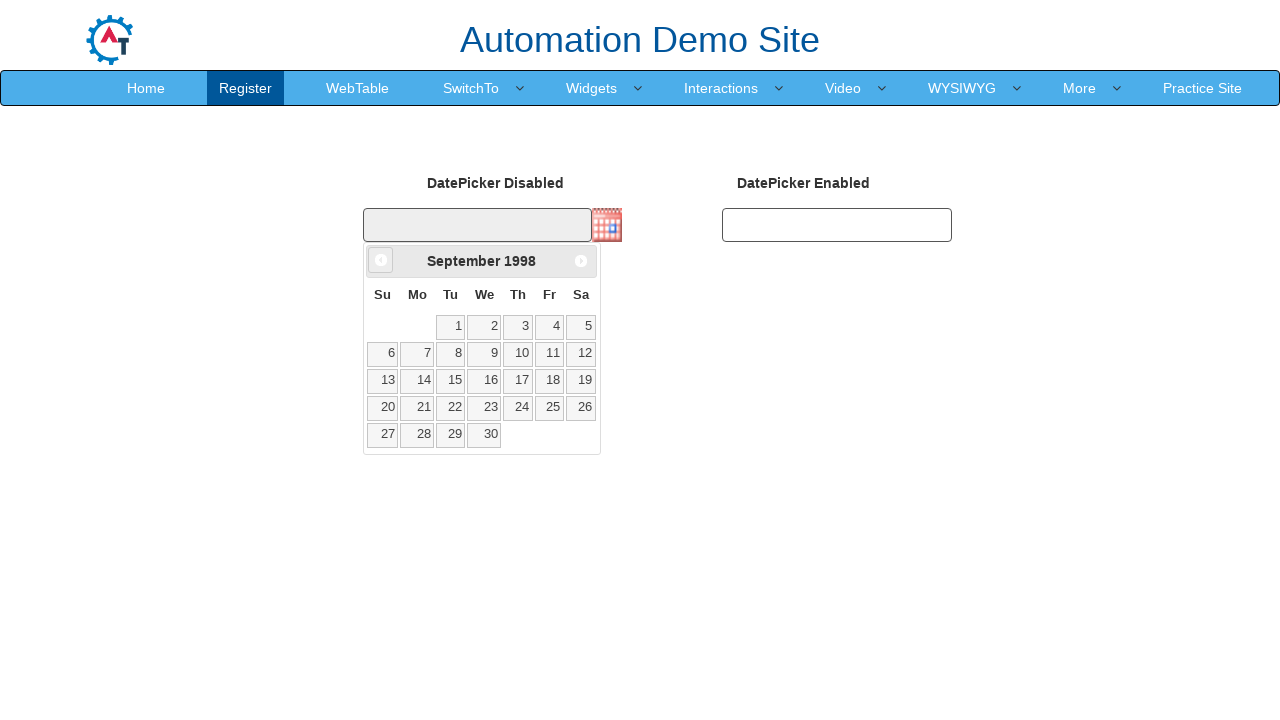

Clicked Previous button to navigate back from September 1998 at (381, 260) on xpath=//span[text()='Prev']
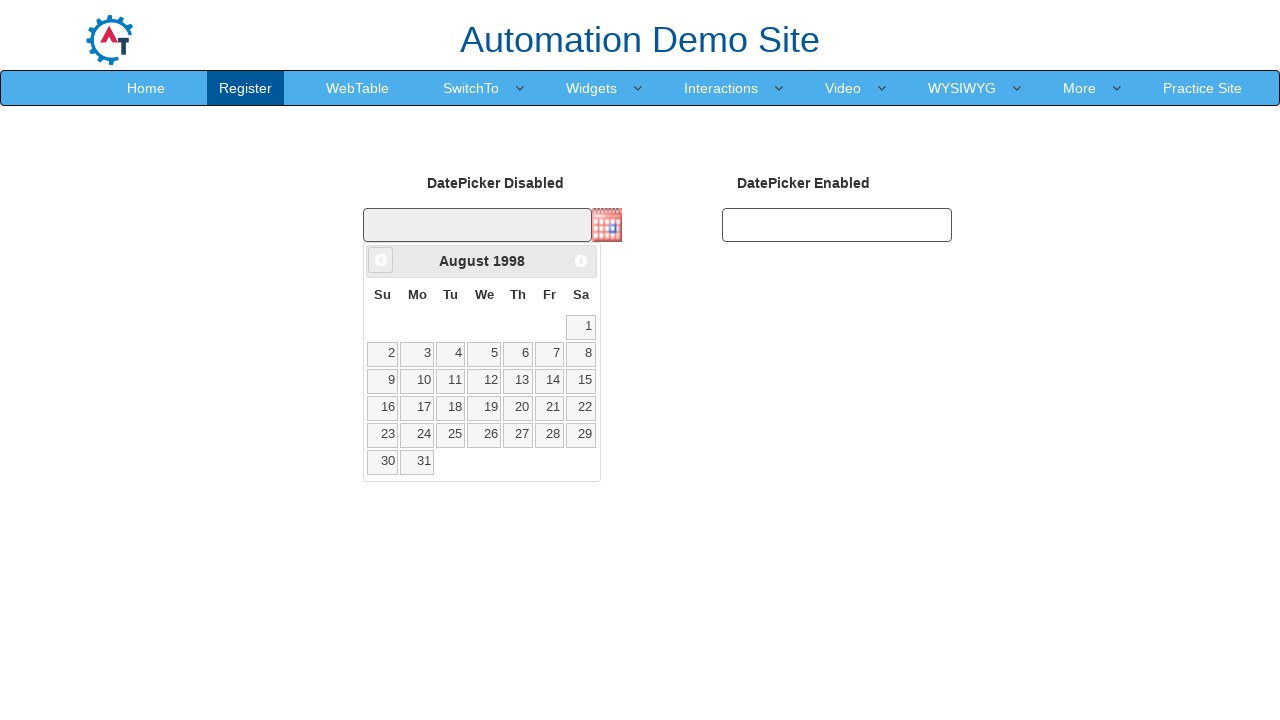

Retrieved current month from date picker
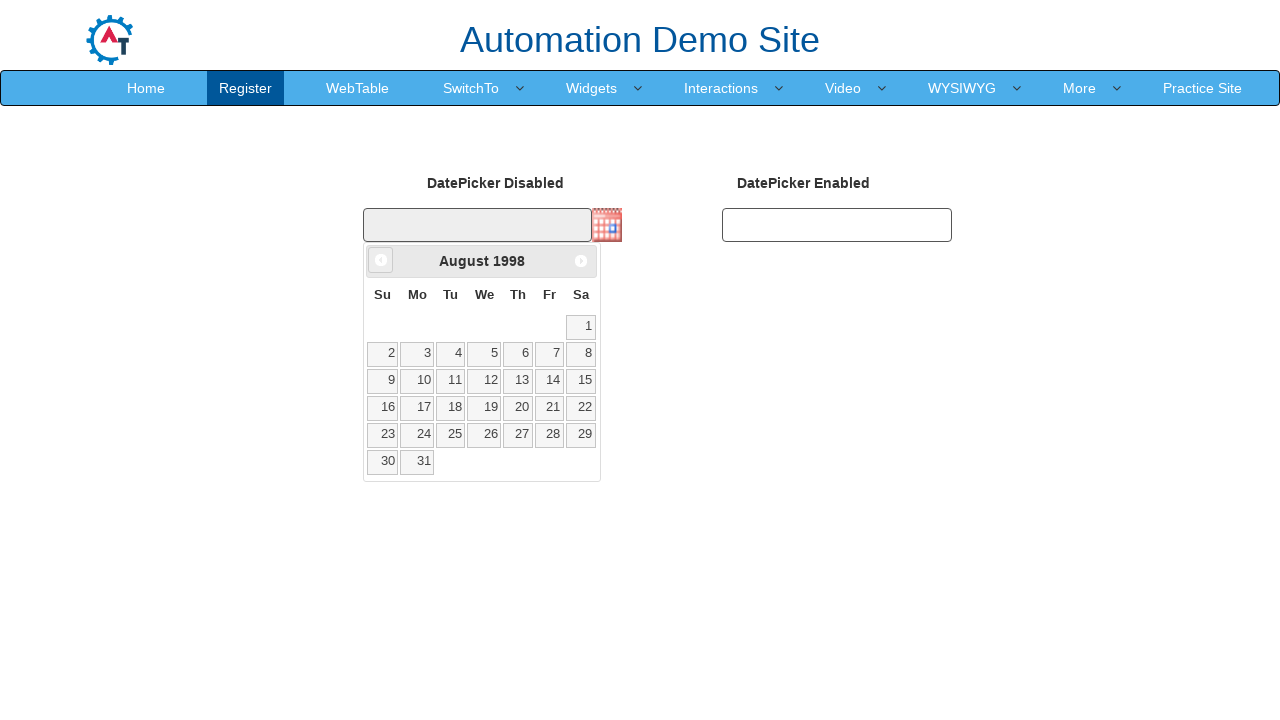

Retrieved current year from date picker: 1998
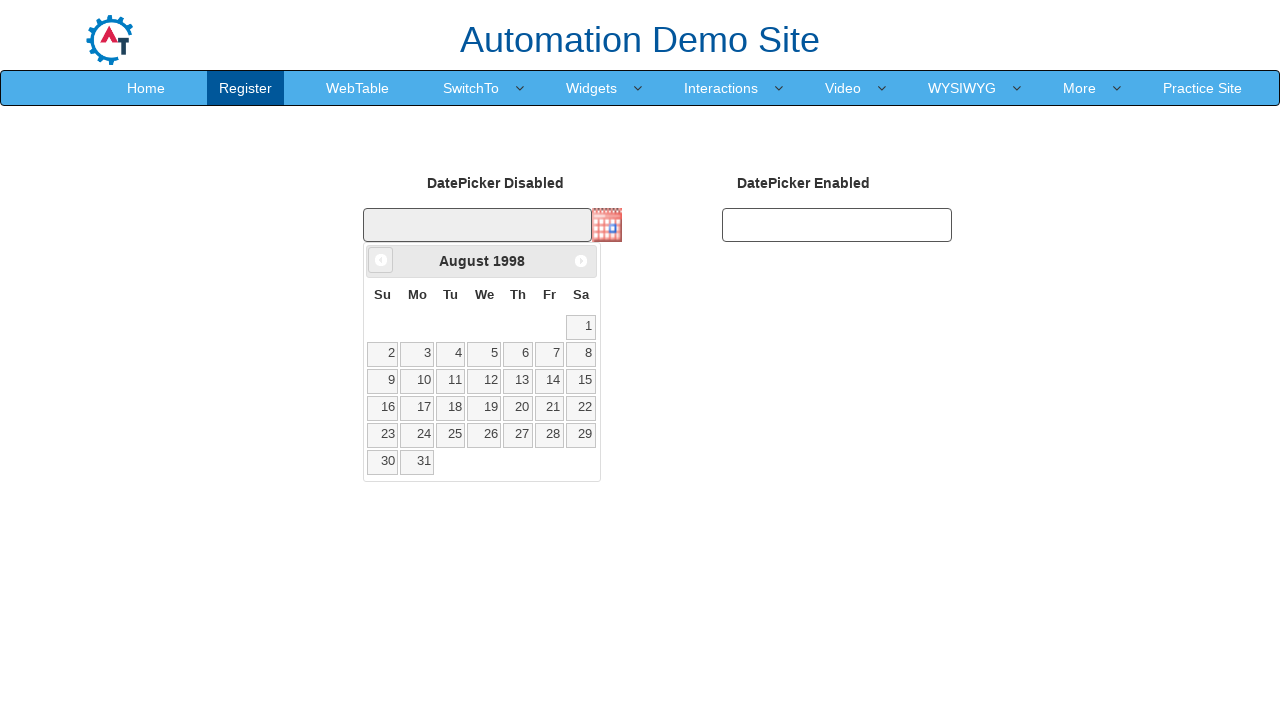

Reached target date: August 1998
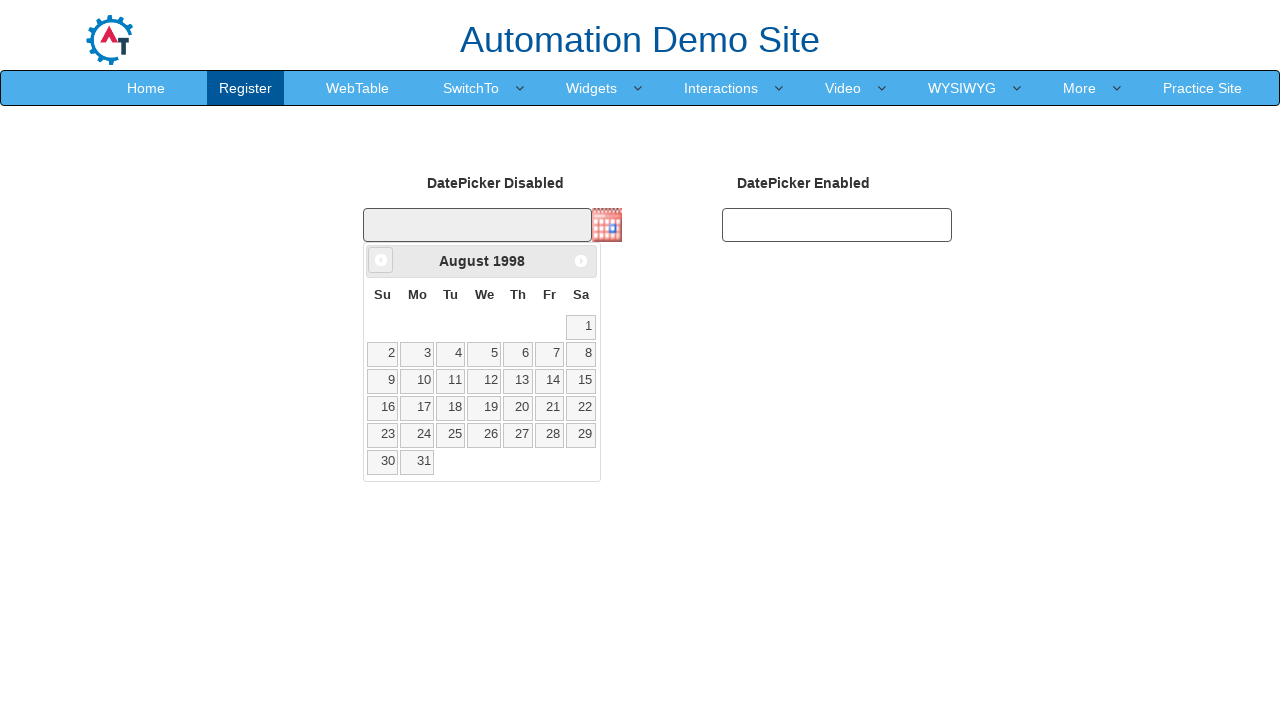

Located all day elements in the calendar
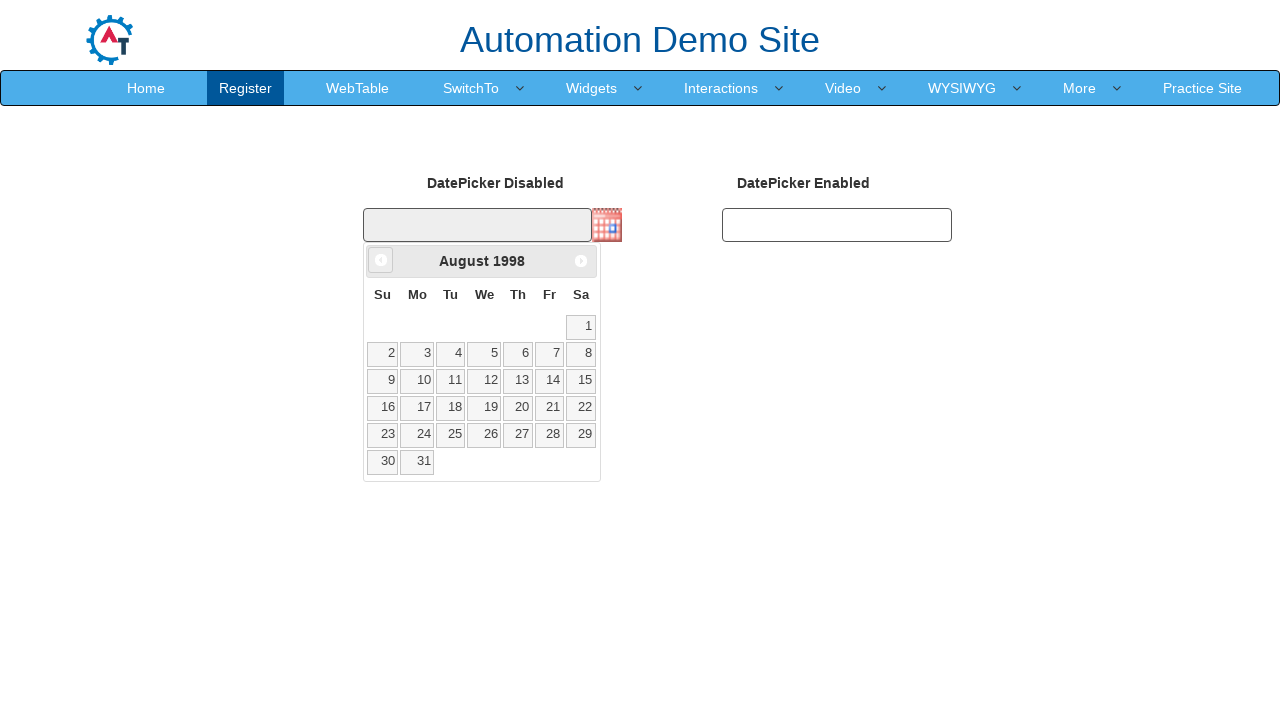

Found 31 clickable day elements in the calendar
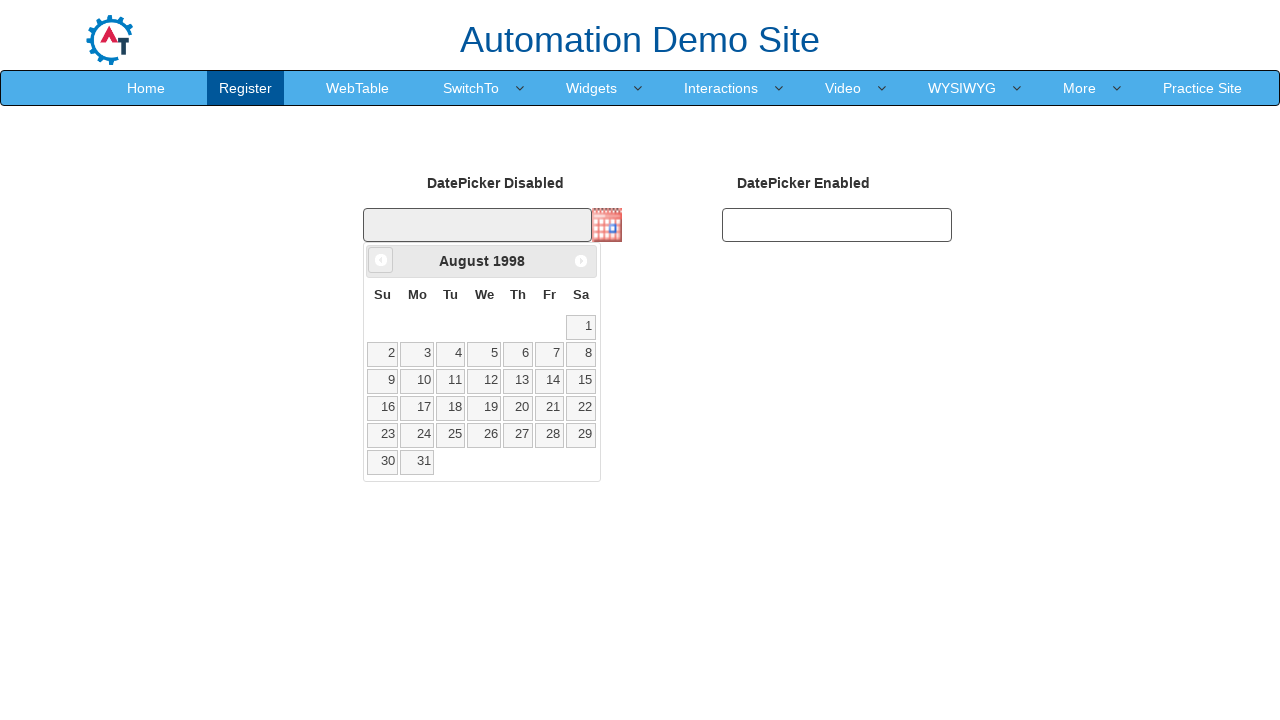

Selected day 22 from the calendar at (581, 408) on xpath=//table[@class='ui-datepicker-calendar']/tbody/tr/td/a >> nth=21
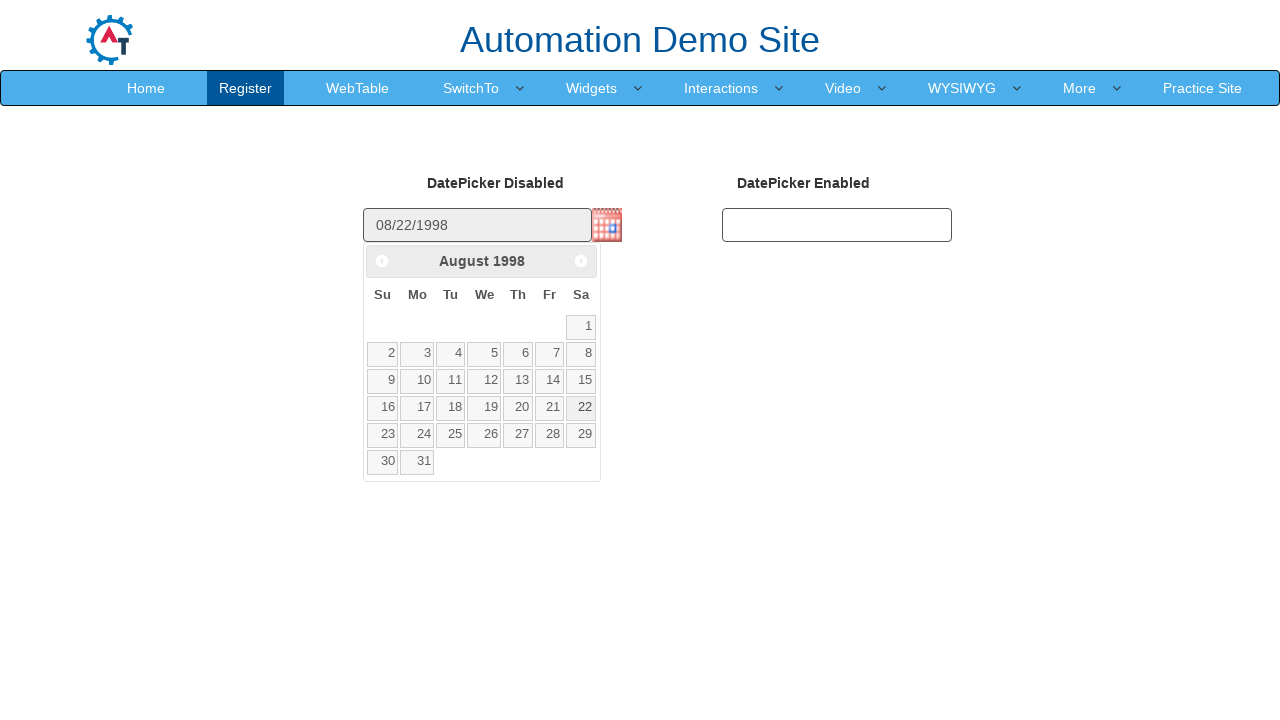

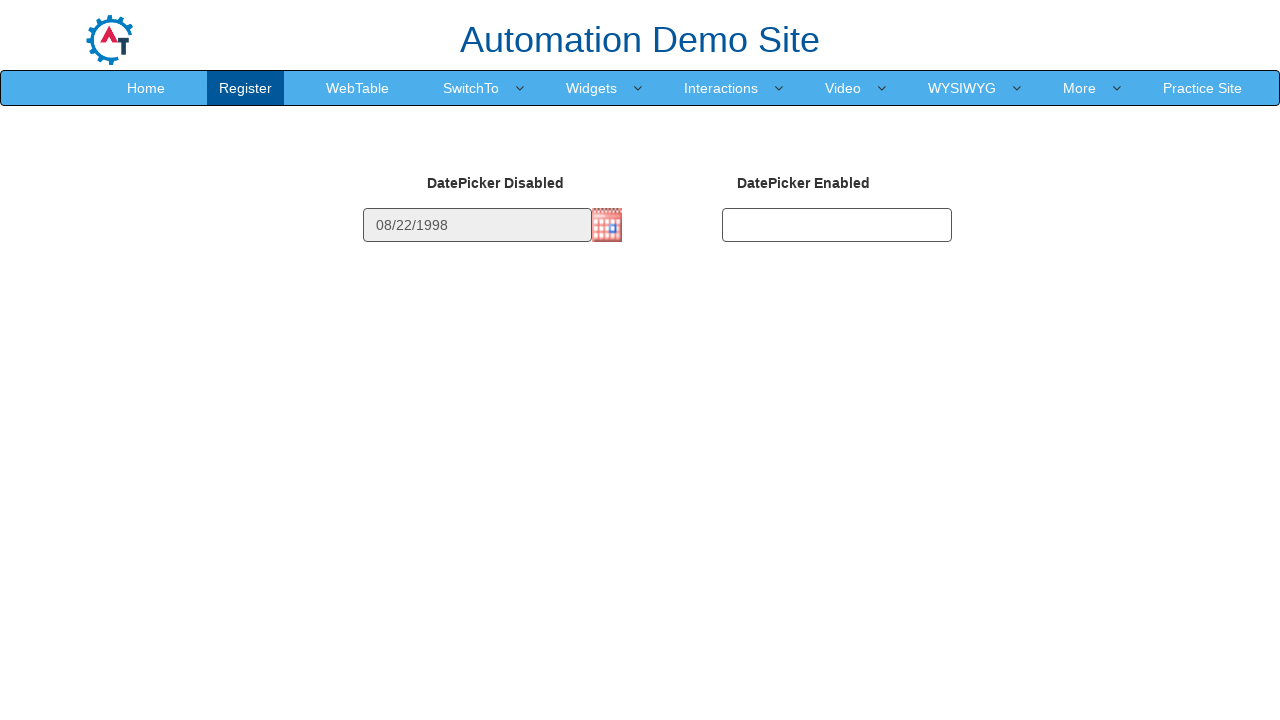